Tests jQuery UI datepicker by navigating to a specific date (November 7, 1997) using the calendar navigation controls

Starting URL: https://jqueryui.com/resources/demos/datepicker/default.html

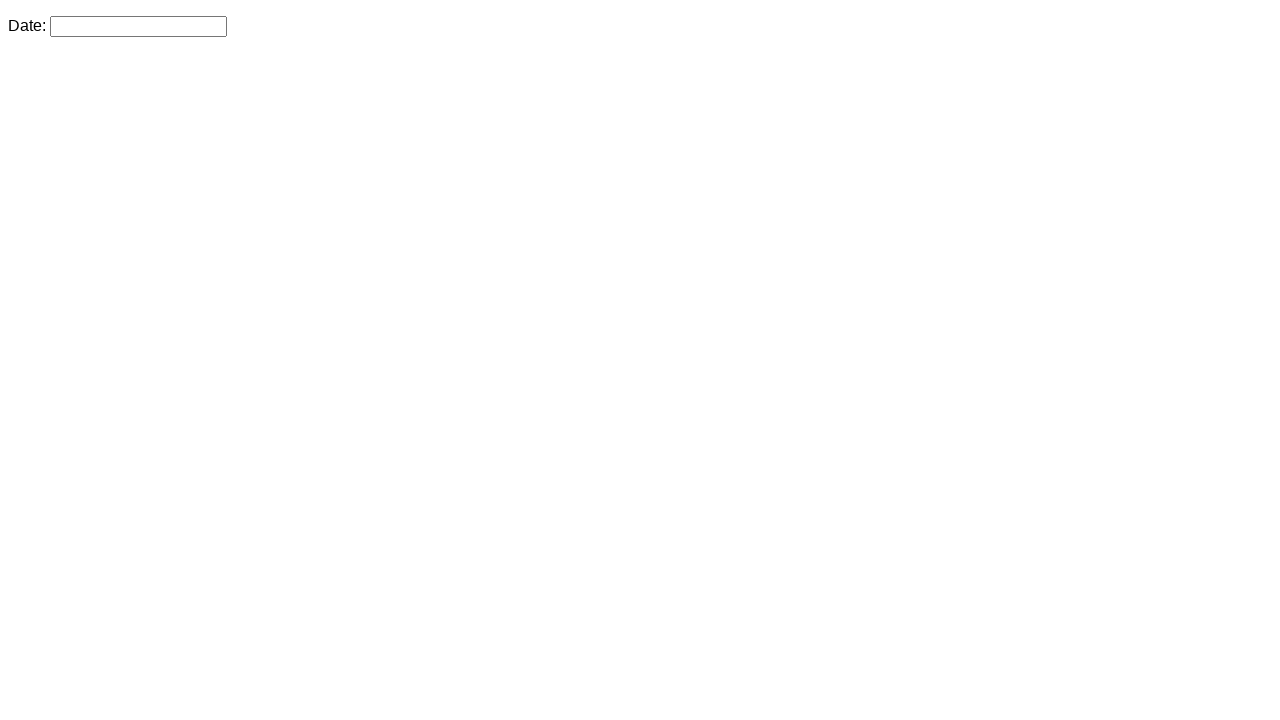

Clicked datepicker input to open calendar at (138, 26) on #datepicker
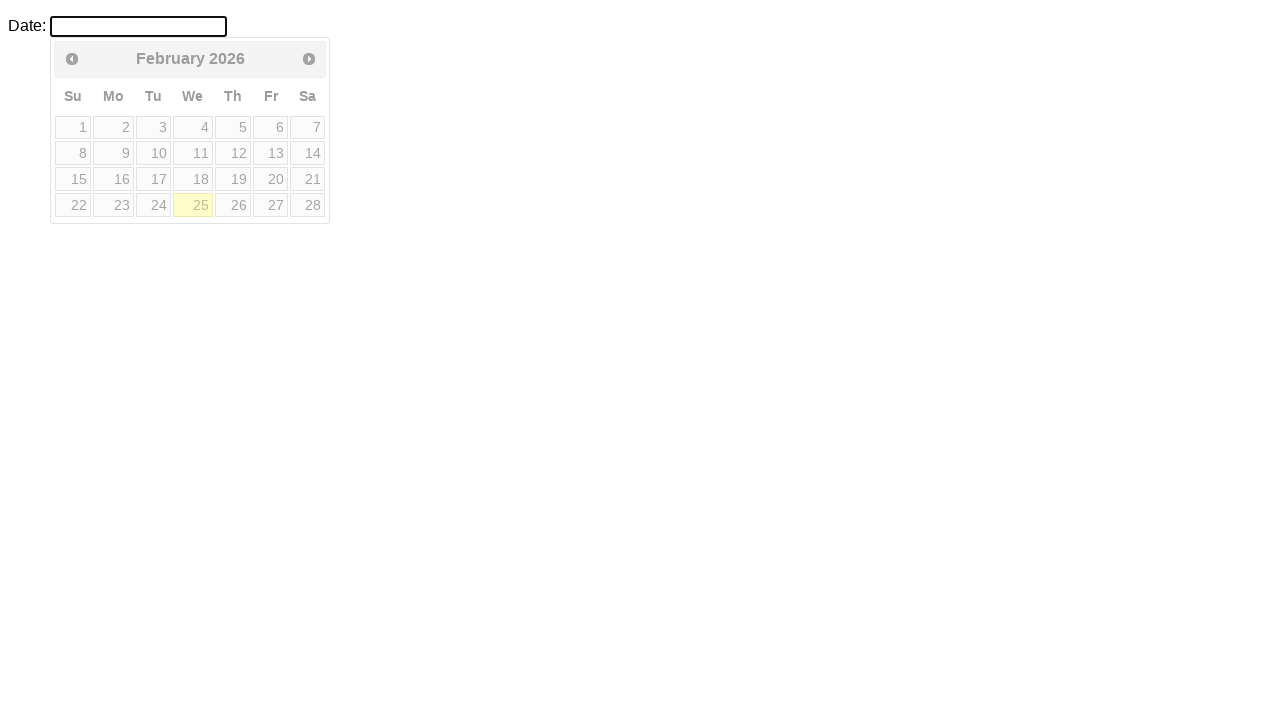

Retrieved current month from calendar
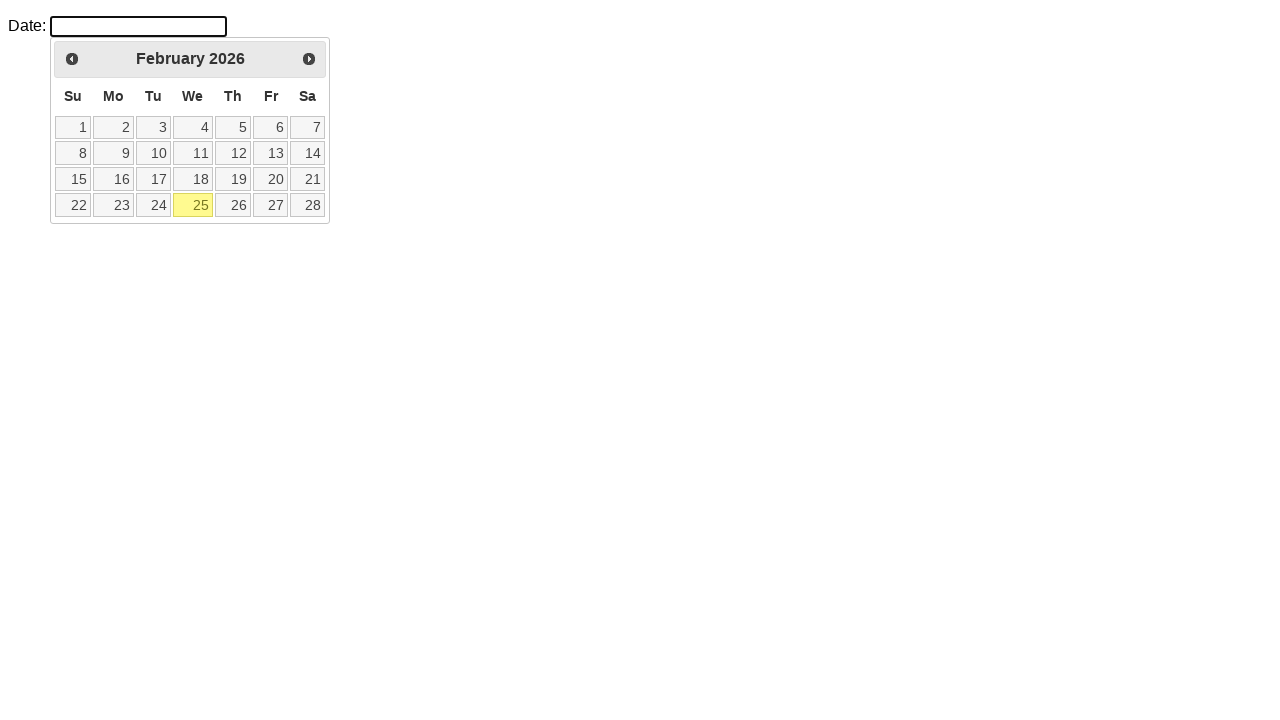

Retrieved current year from calendar
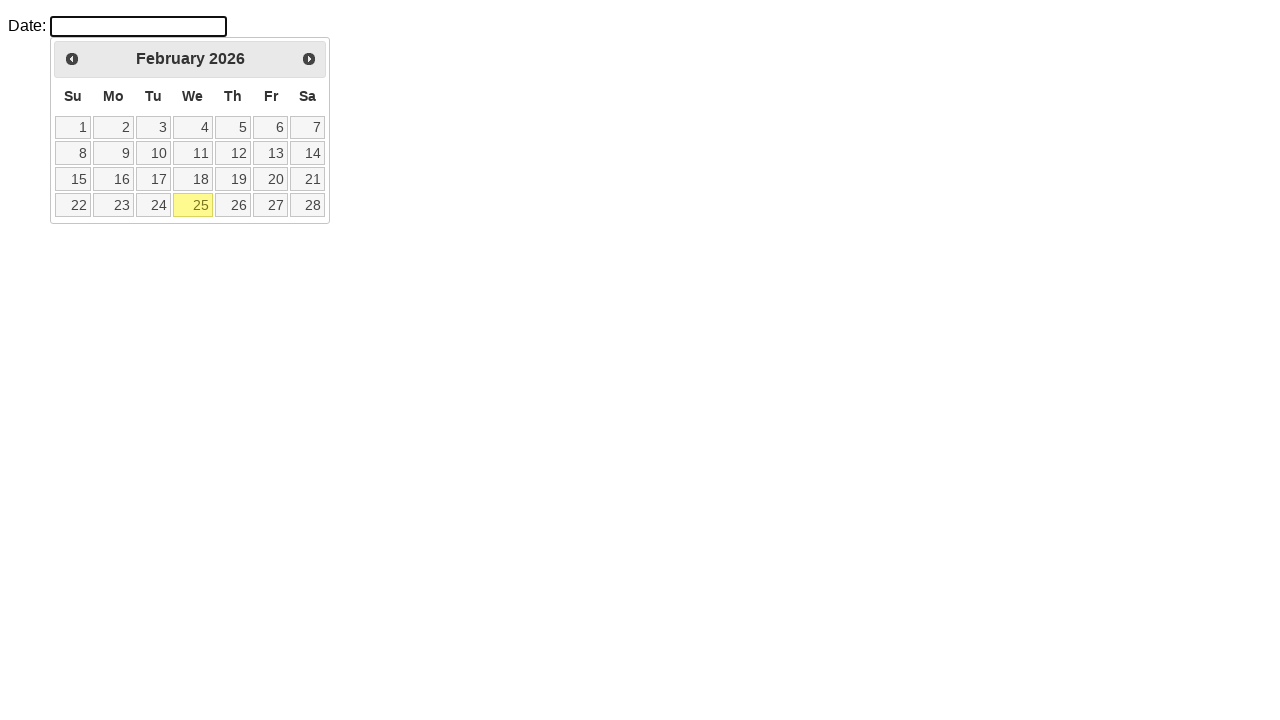

Clicked previous month button to navigate backwards at (72, 59) on .ui-icon.ui-icon-circle-triangle-w
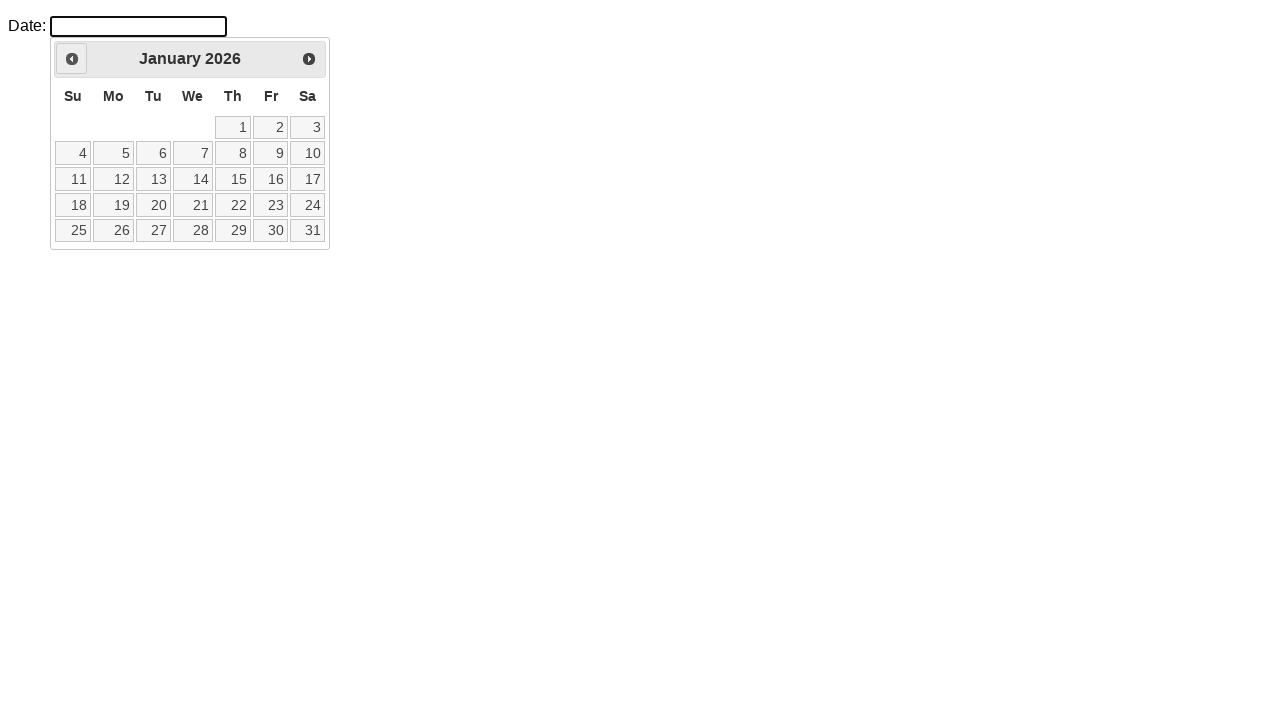

Retrieved current month from calendar
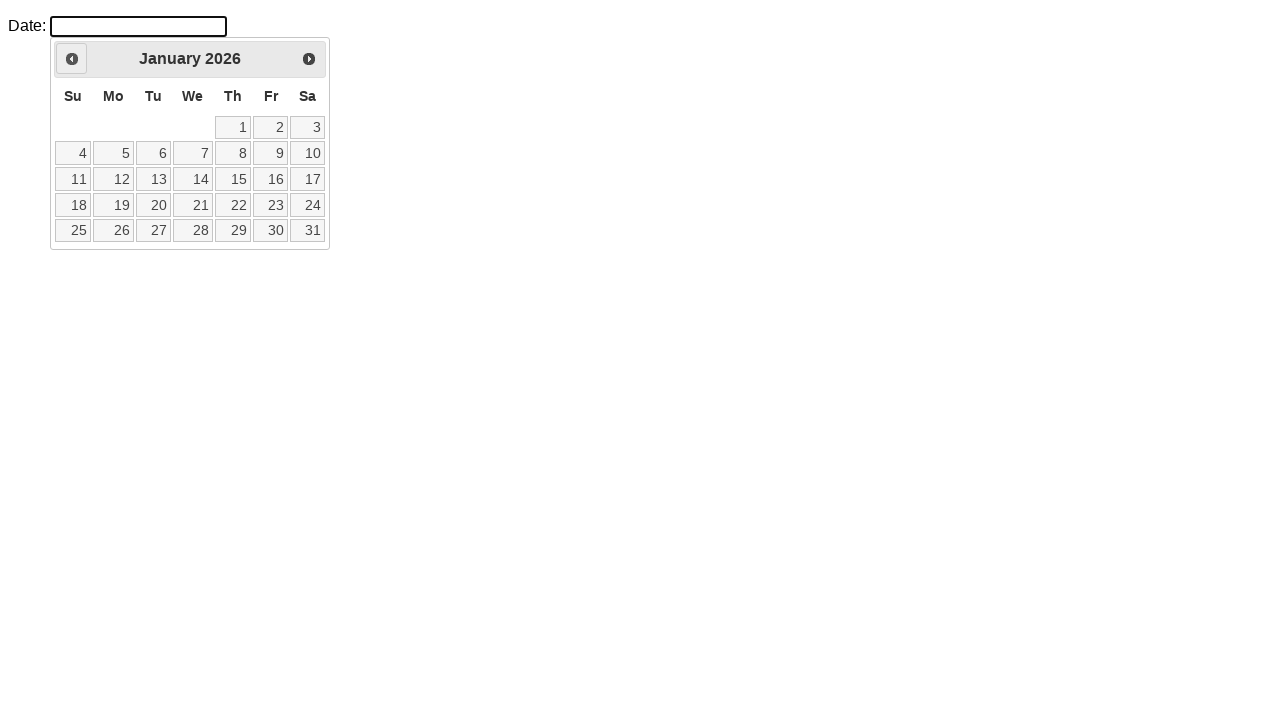

Retrieved current year from calendar
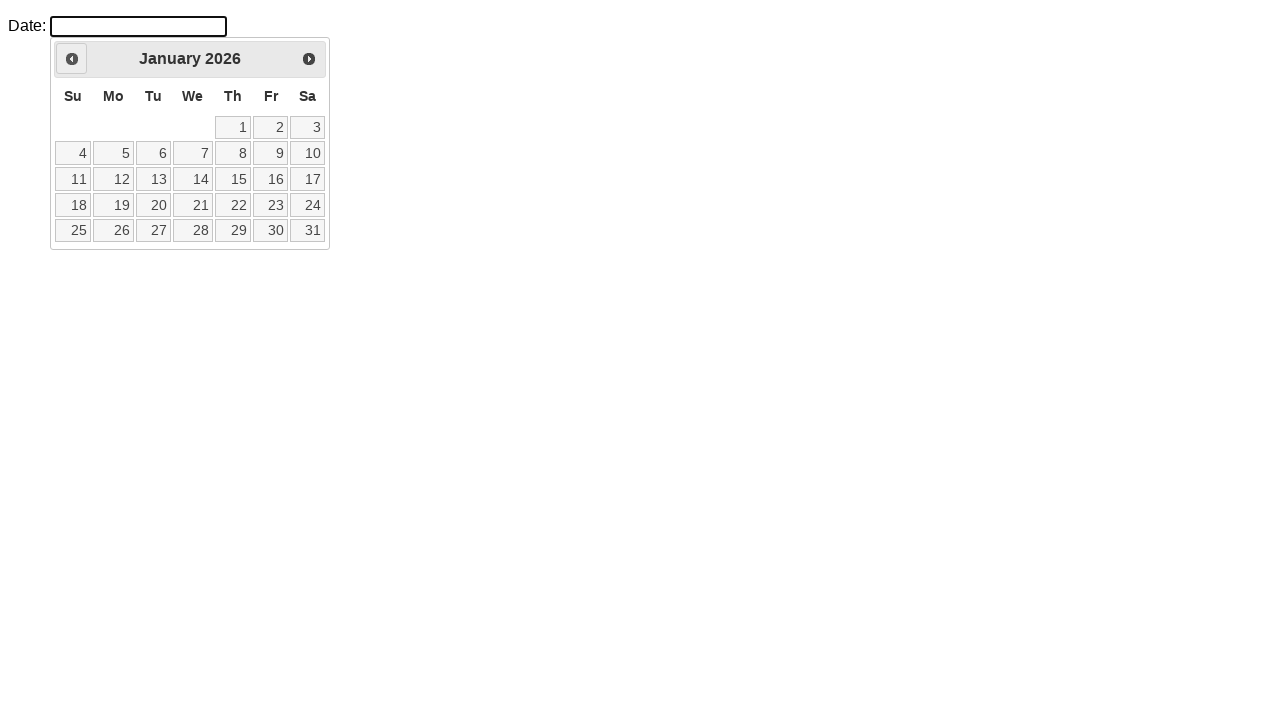

Clicked previous month button to navigate backwards at (72, 59) on .ui-icon.ui-icon-circle-triangle-w
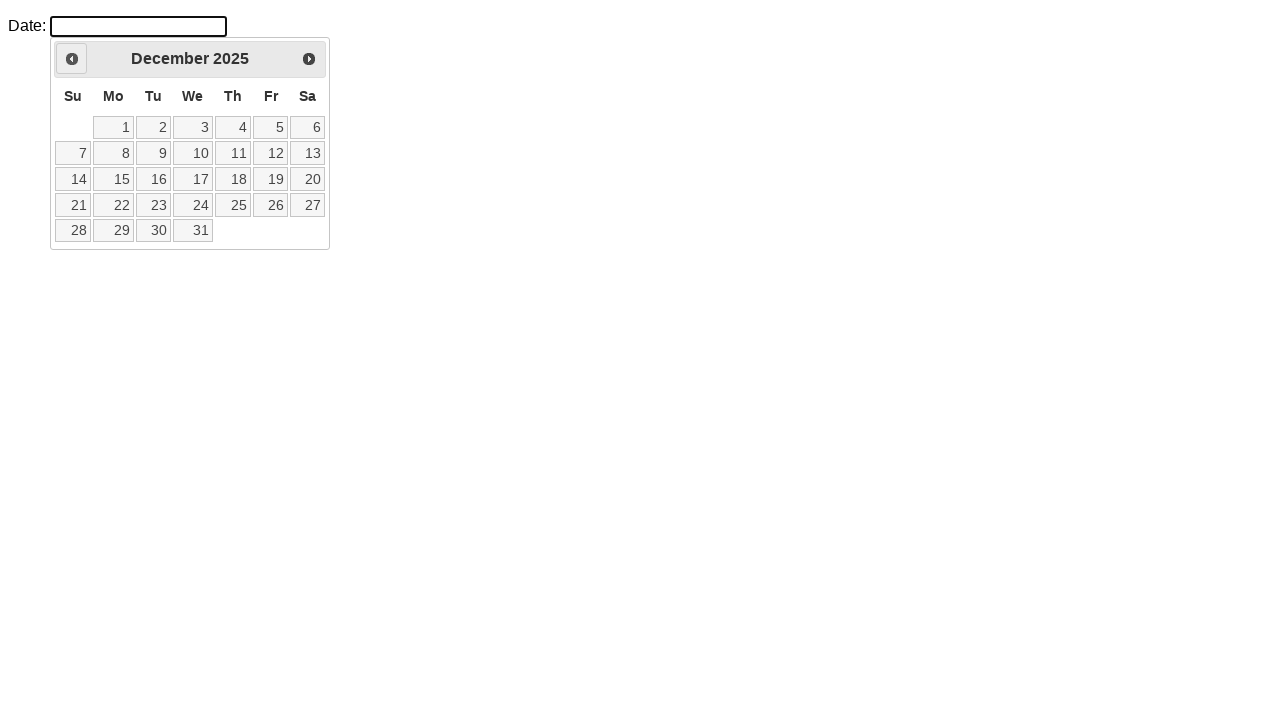

Retrieved current month from calendar
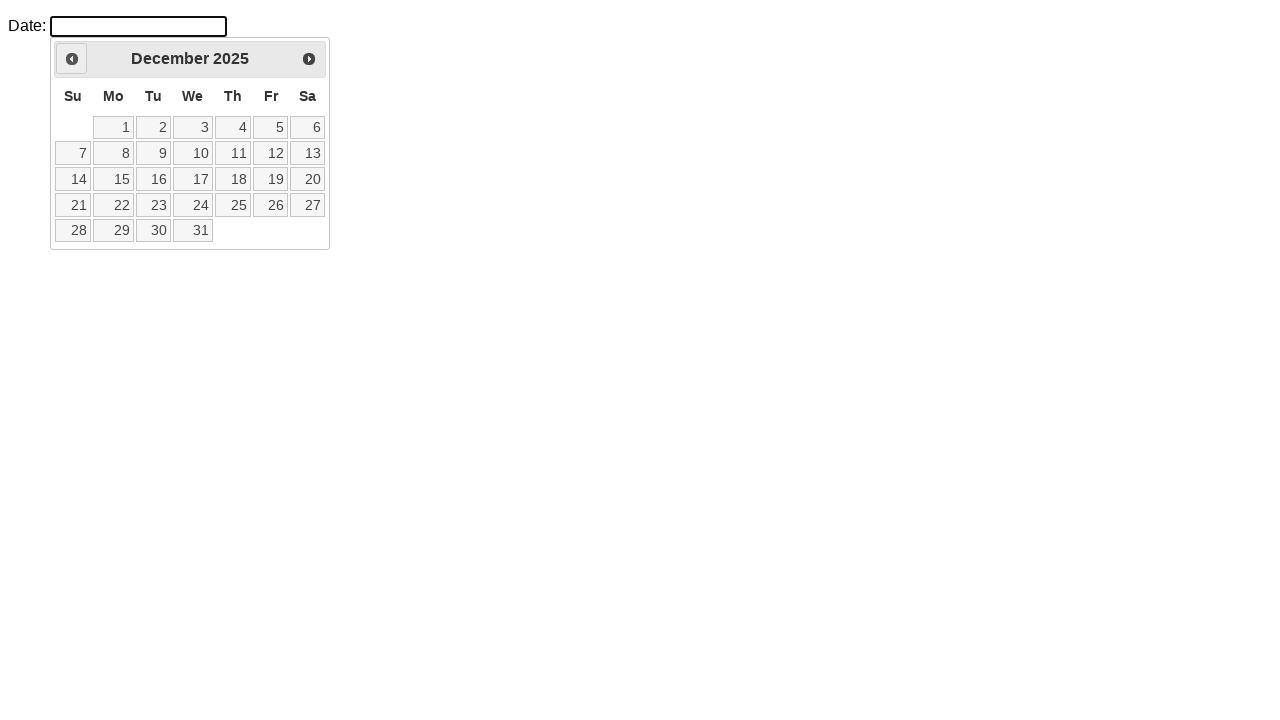

Retrieved current year from calendar
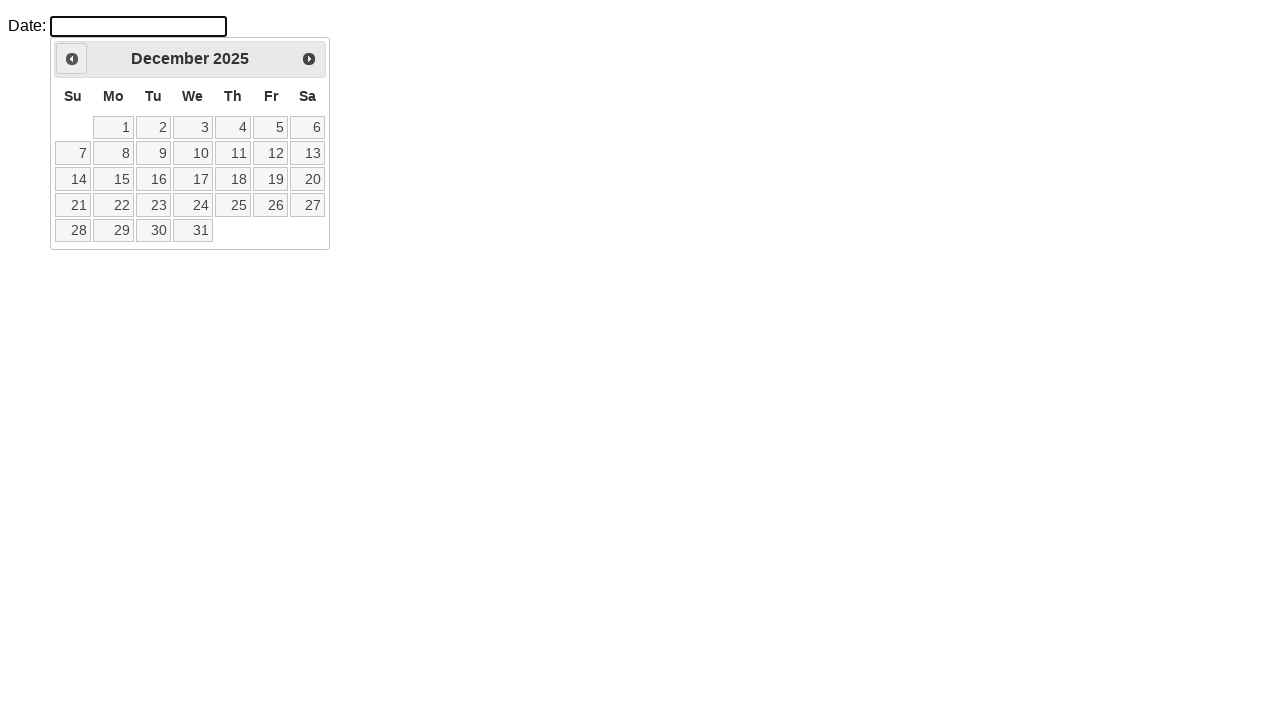

Clicked previous month button to navigate backwards at (72, 59) on .ui-icon.ui-icon-circle-triangle-w
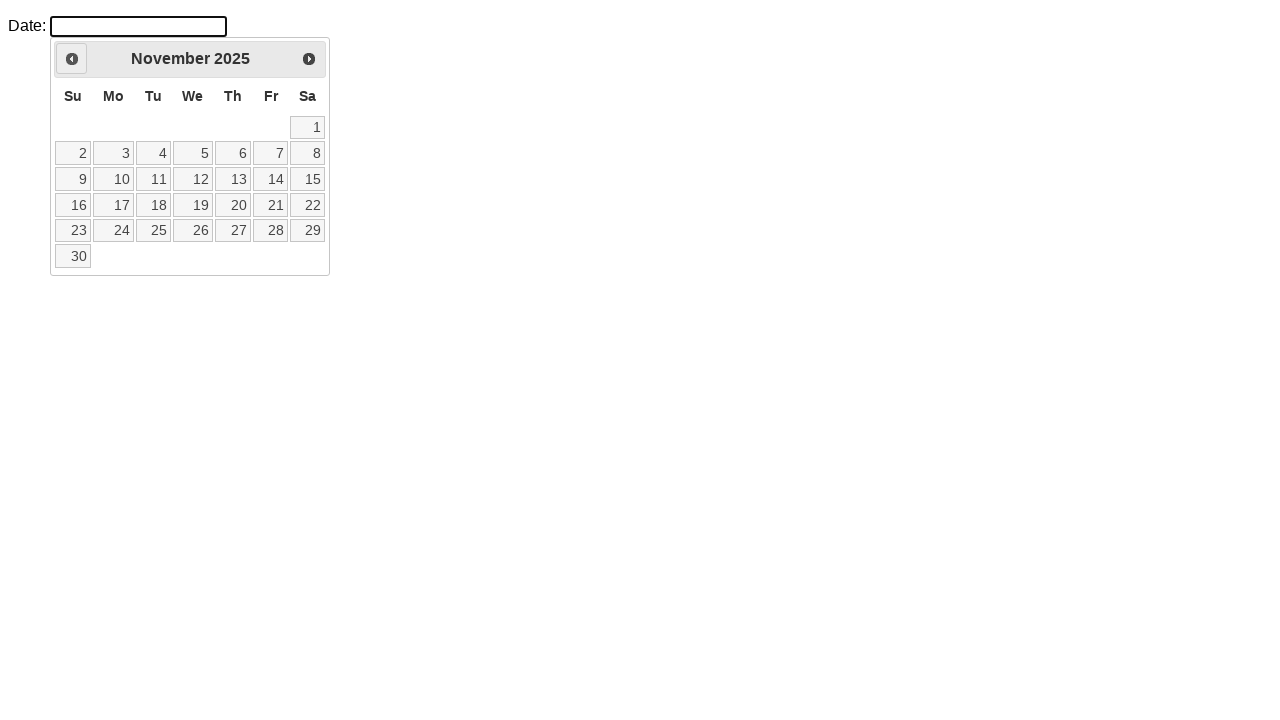

Retrieved current month from calendar
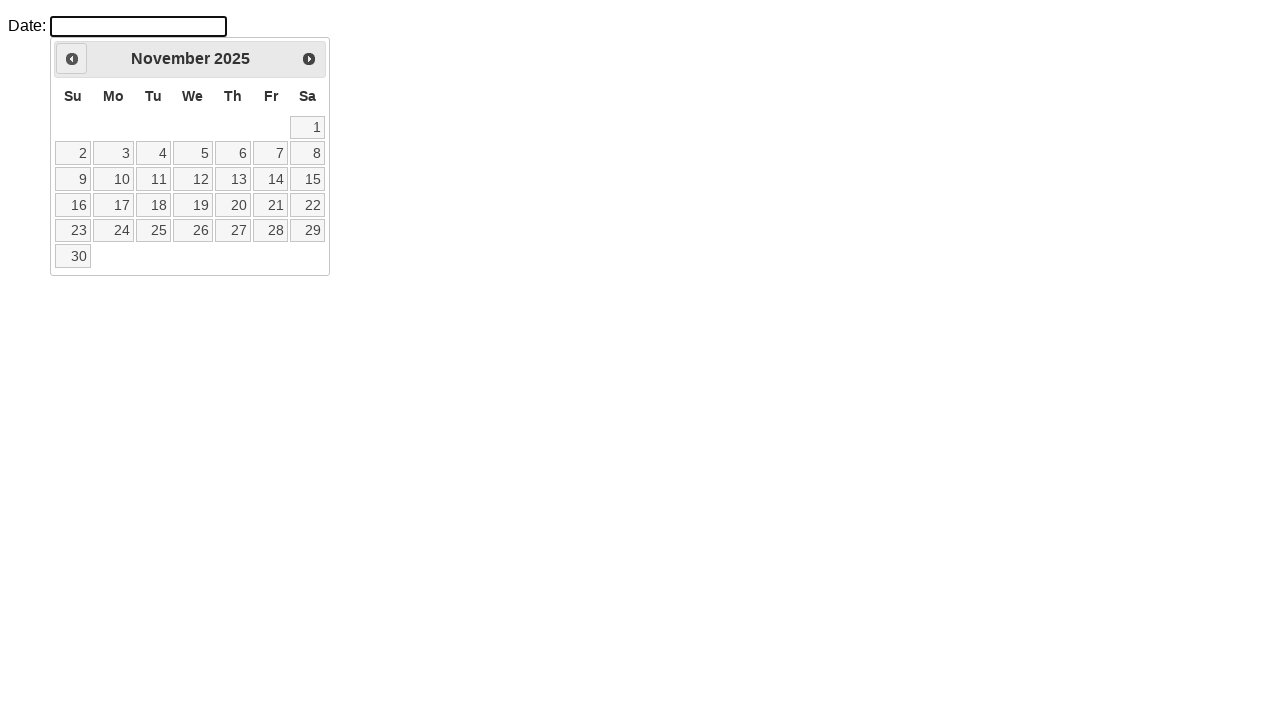

Retrieved current year from calendar
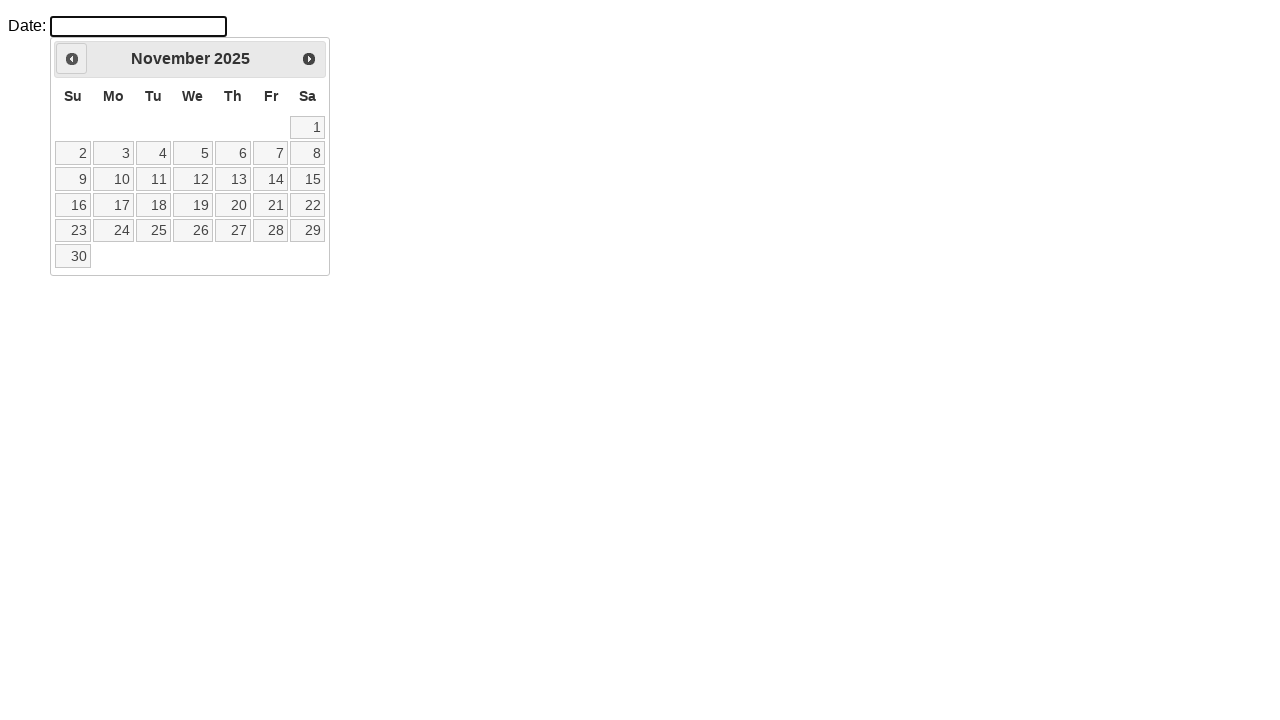

Clicked previous month button to navigate backwards at (72, 59) on .ui-icon.ui-icon-circle-triangle-w
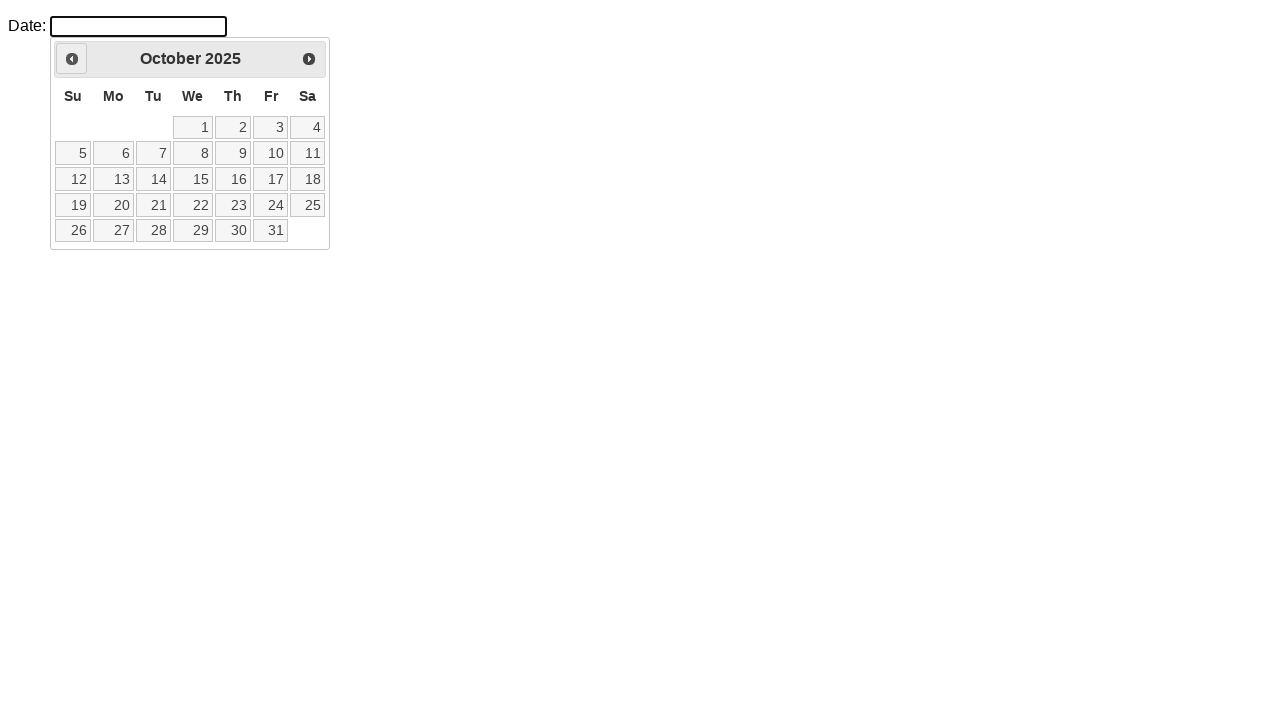

Retrieved current month from calendar
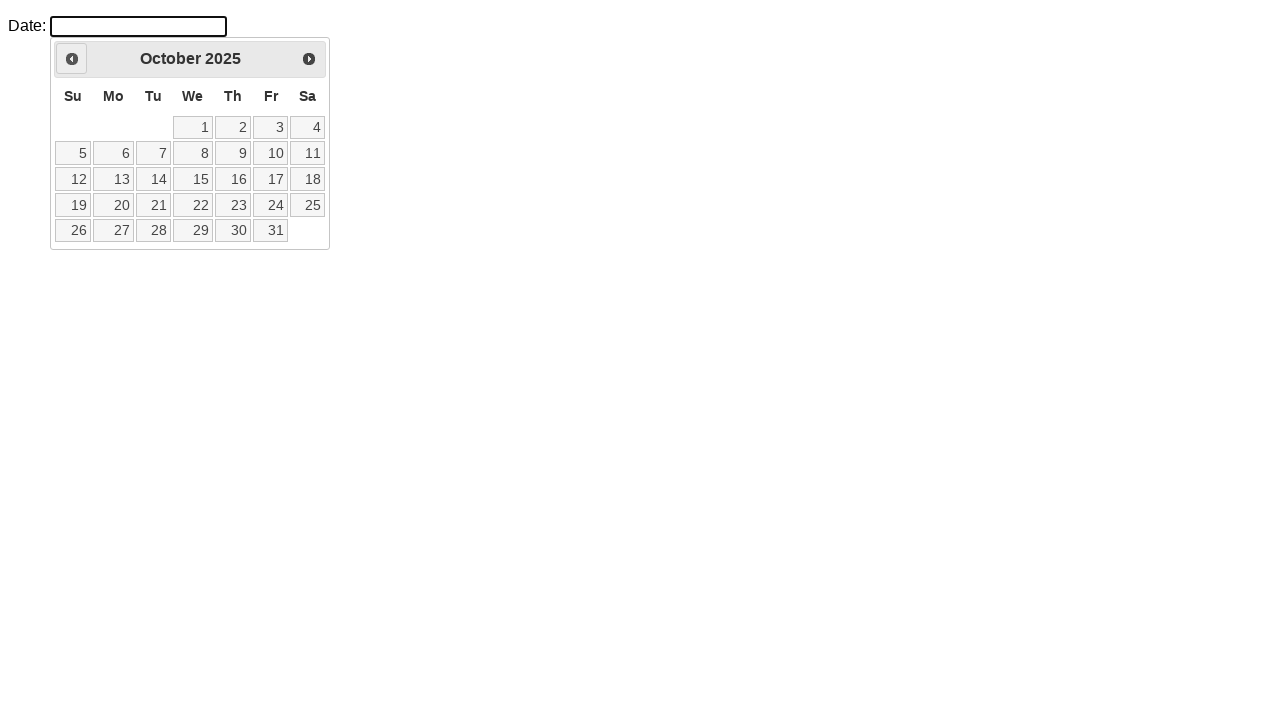

Retrieved current year from calendar
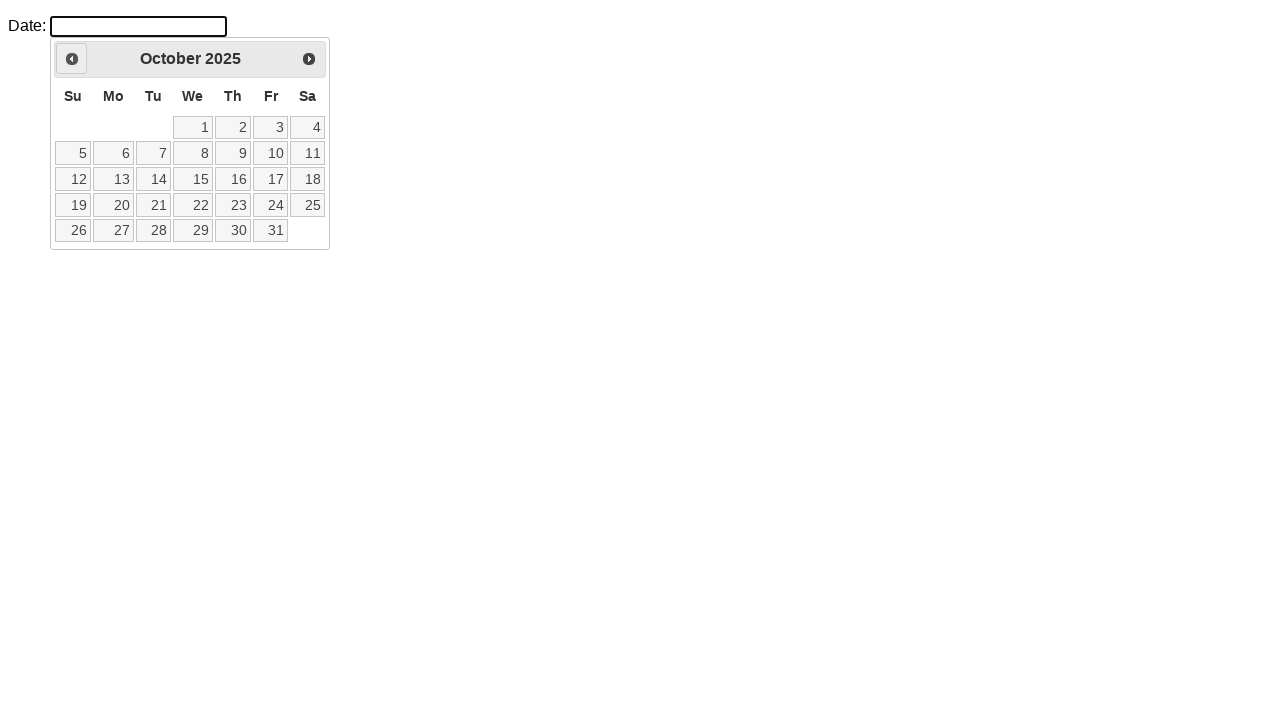

Clicked previous month button to navigate backwards at (72, 59) on .ui-icon.ui-icon-circle-triangle-w
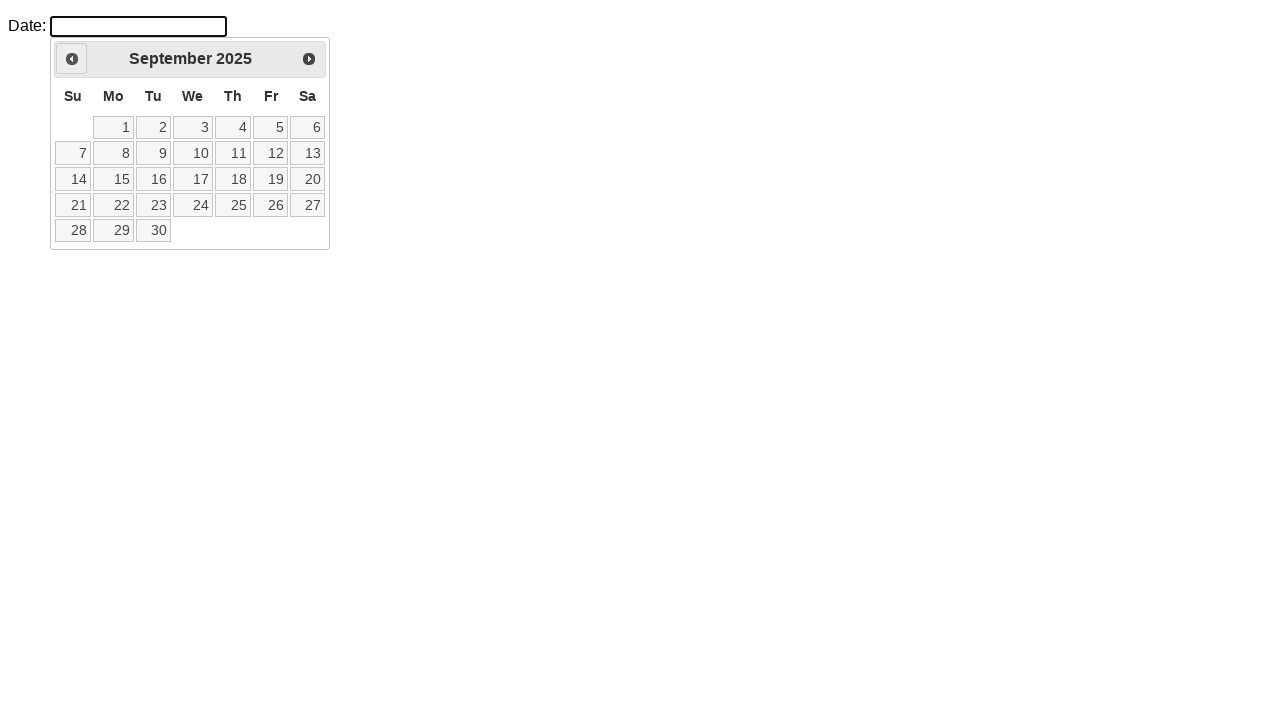

Retrieved current month from calendar
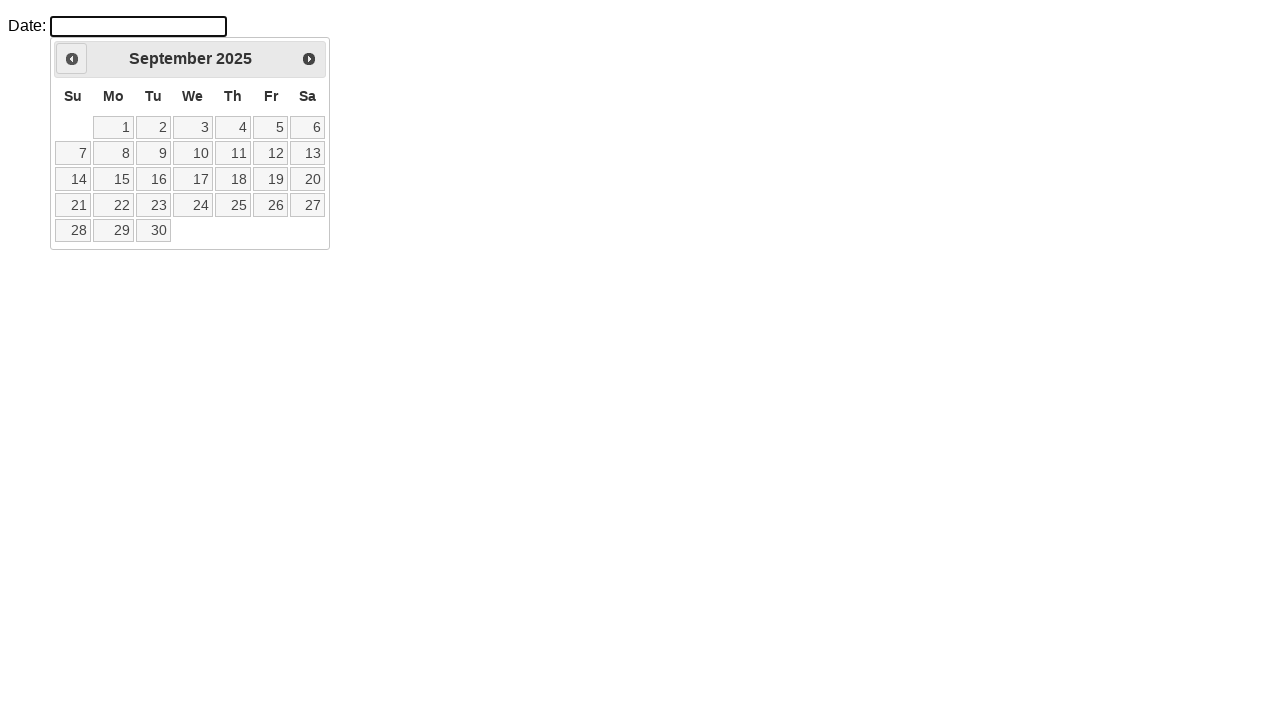

Retrieved current year from calendar
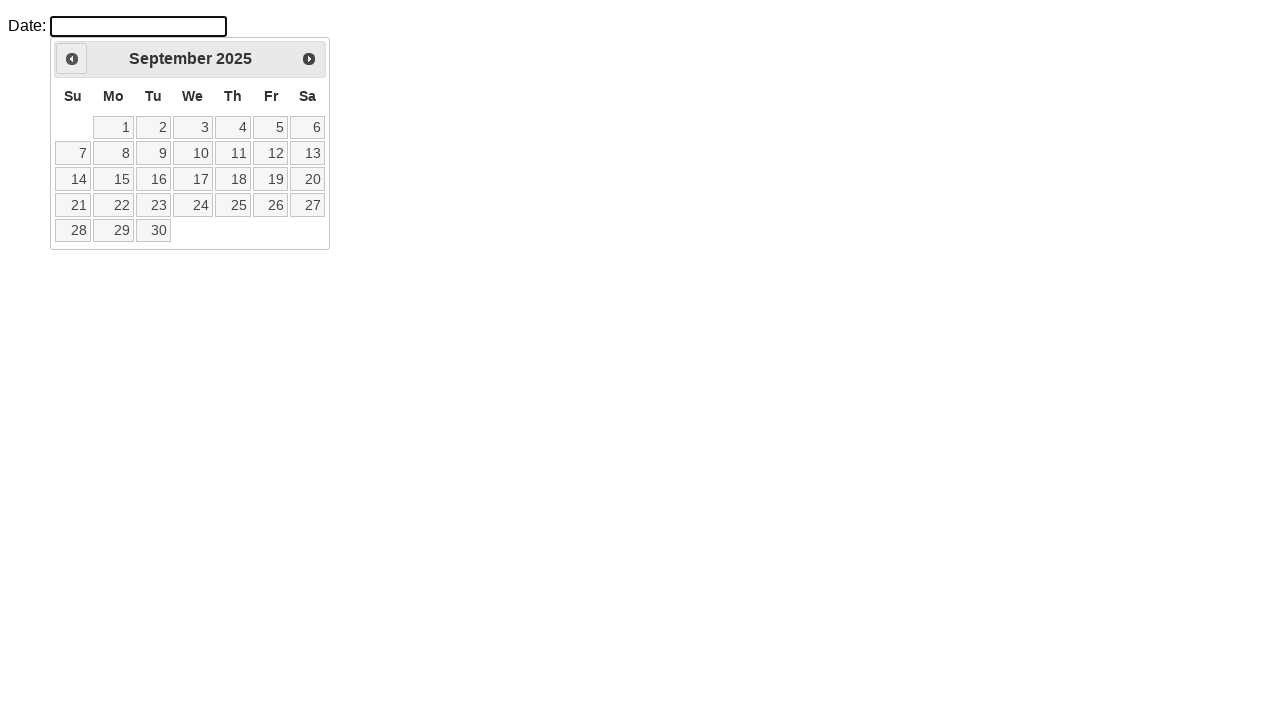

Clicked previous month button to navigate backwards at (72, 59) on .ui-icon.ui-icon-circle-triangle-w
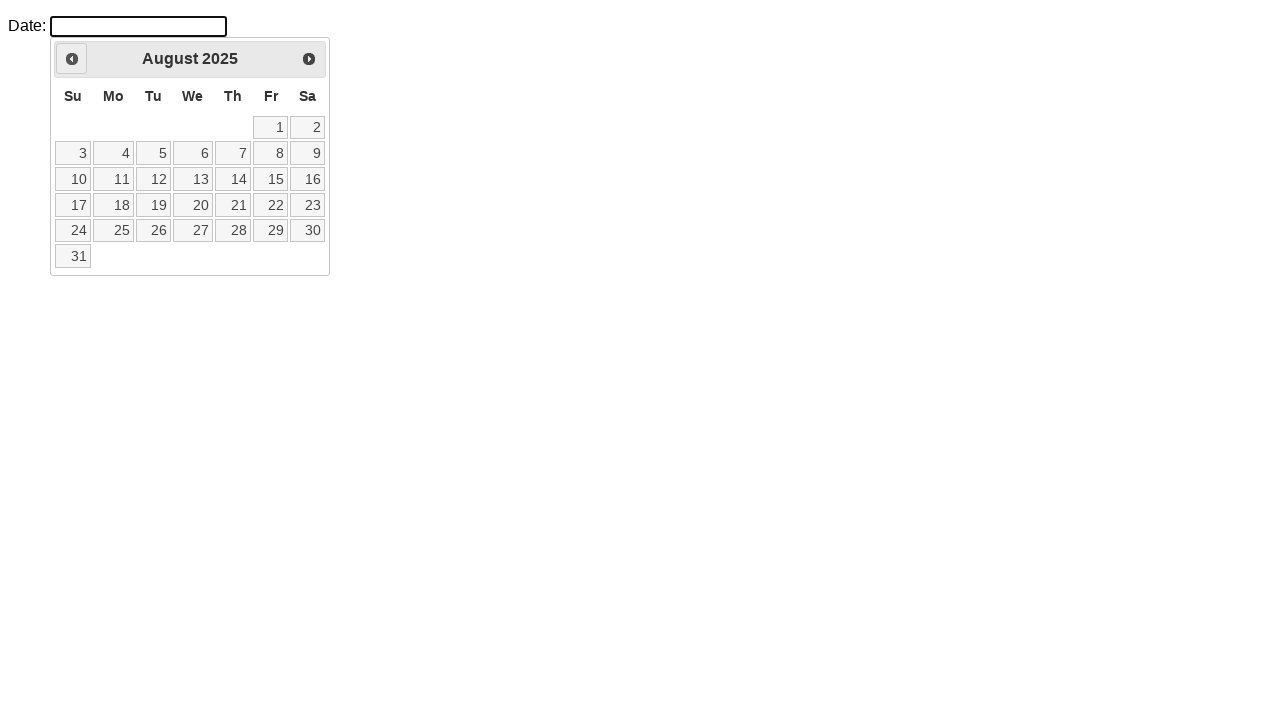

Retrieved current month from calendar
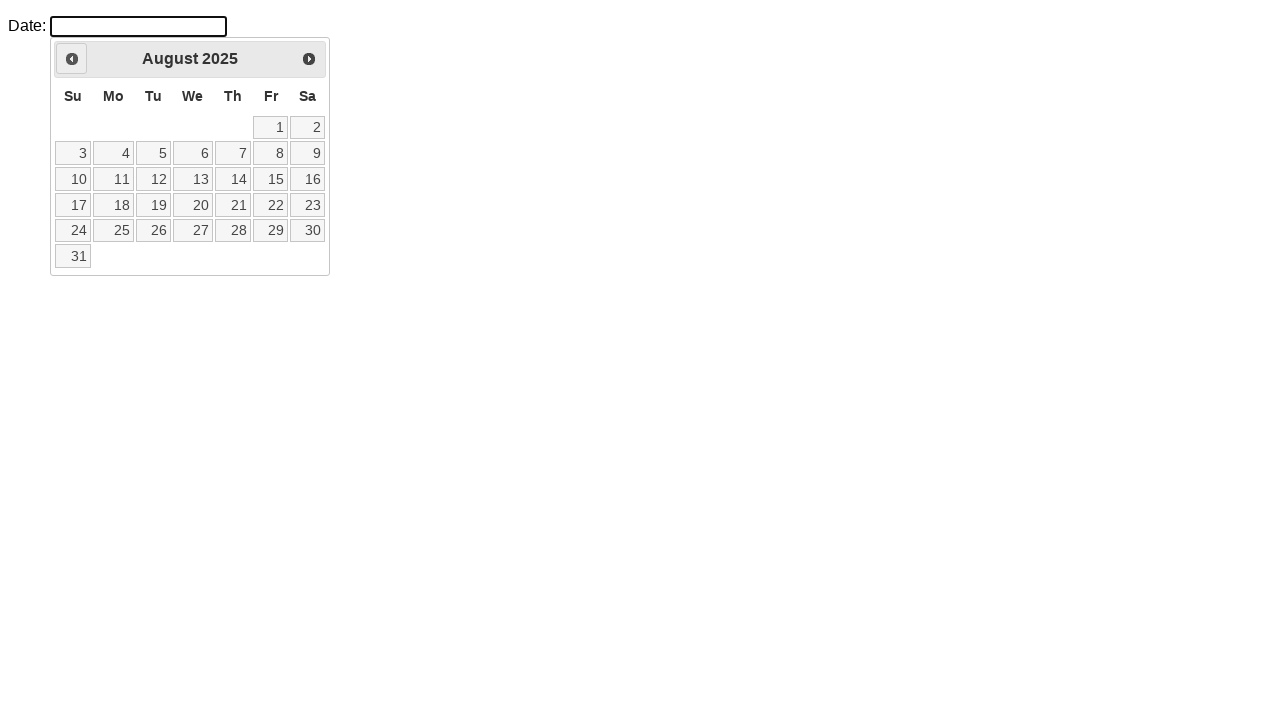

Retrieved current year from calendar
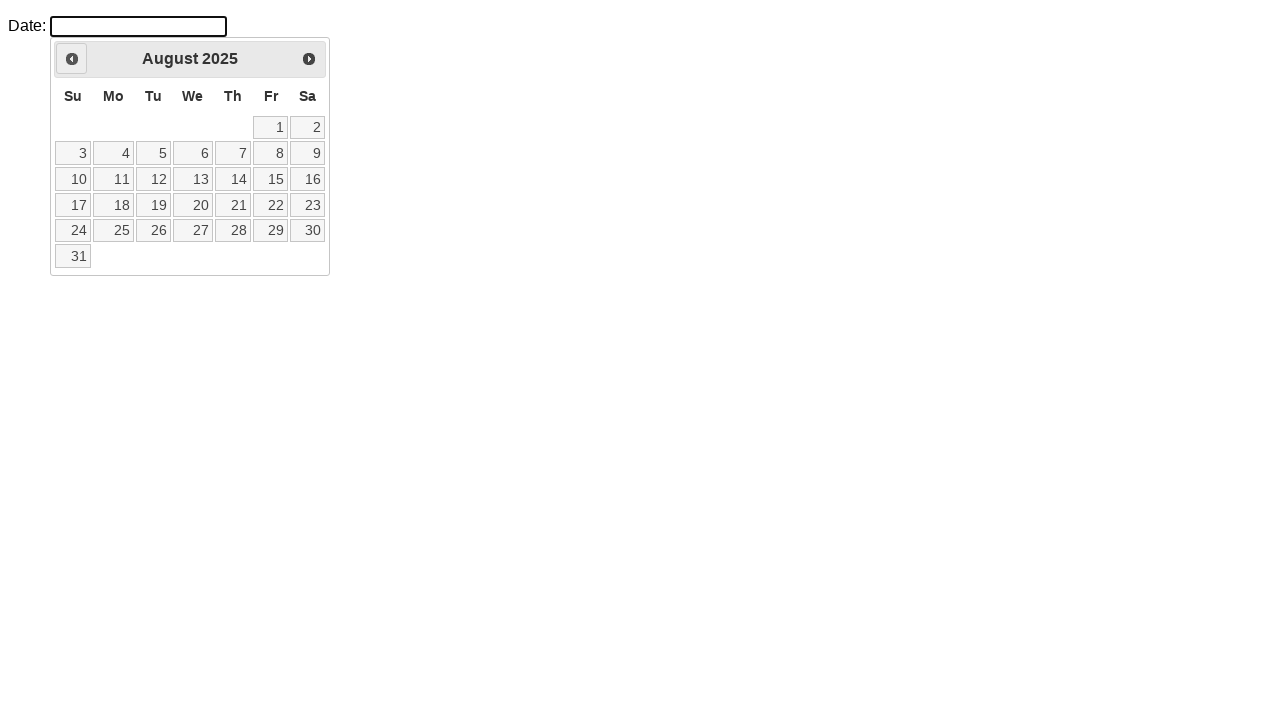

Clicked previous month button to navigate backwards at (72, 59) on .ui-icon.ui-icon-circle-triangle-w
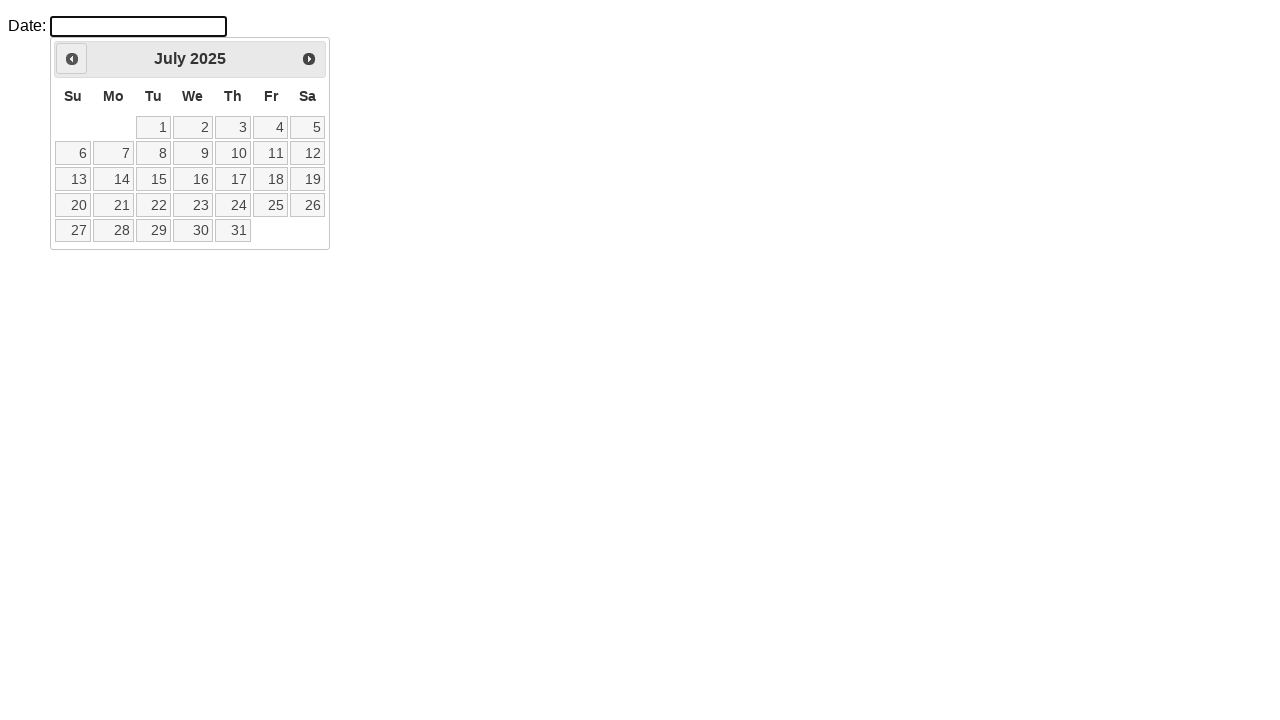

Retrieved current month from calendar
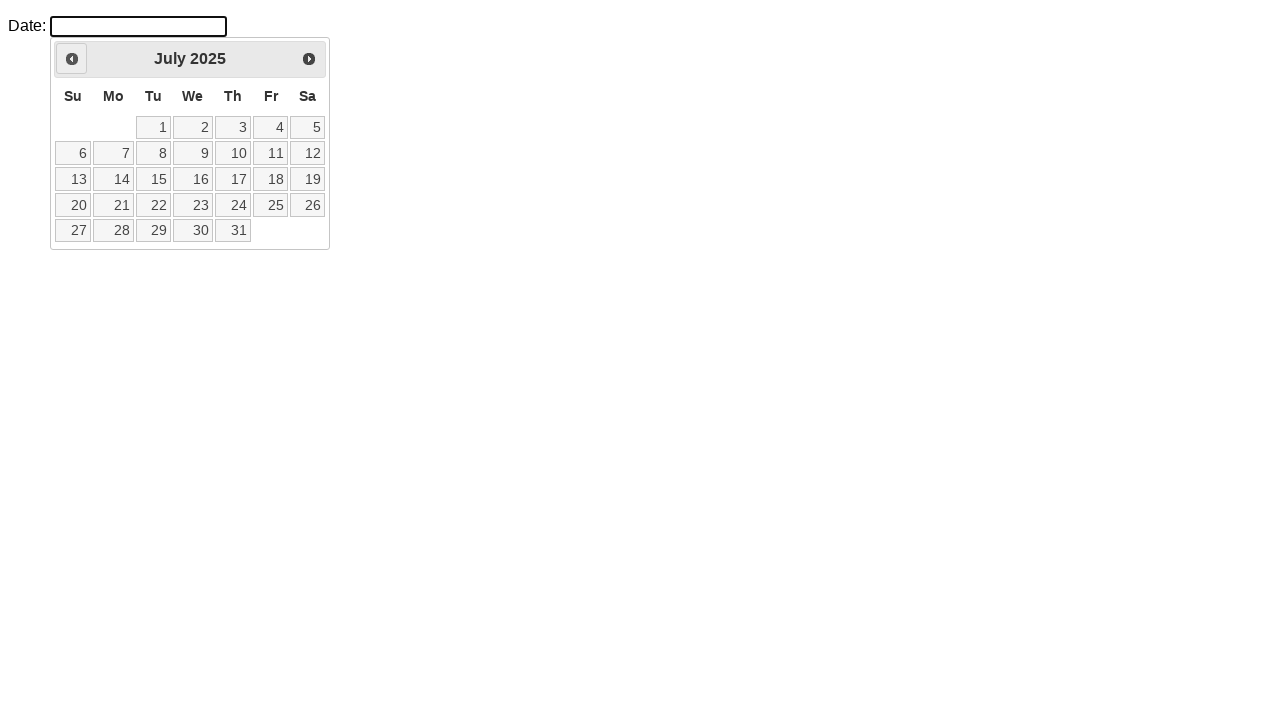

Retrieved current year from calendar
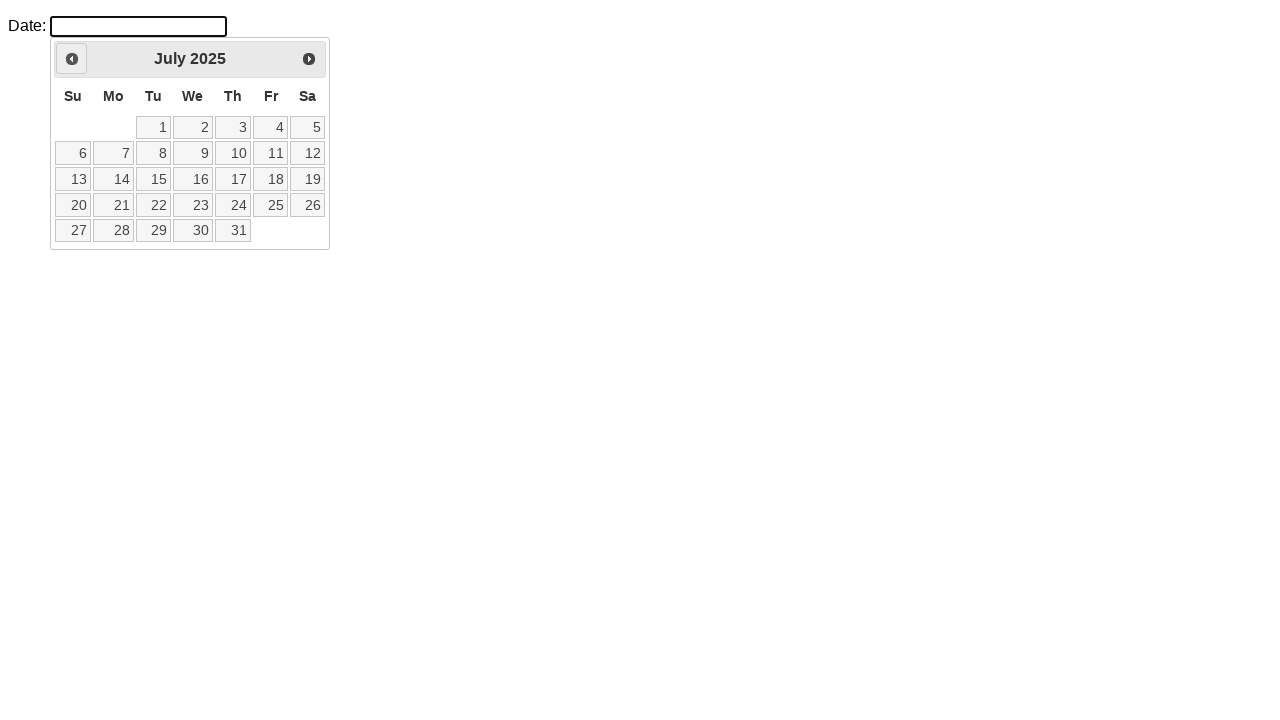

Clicked previous month button to navigate backwards at (72, 59) on .ui-icon.ui-icon-circle-triangle-w
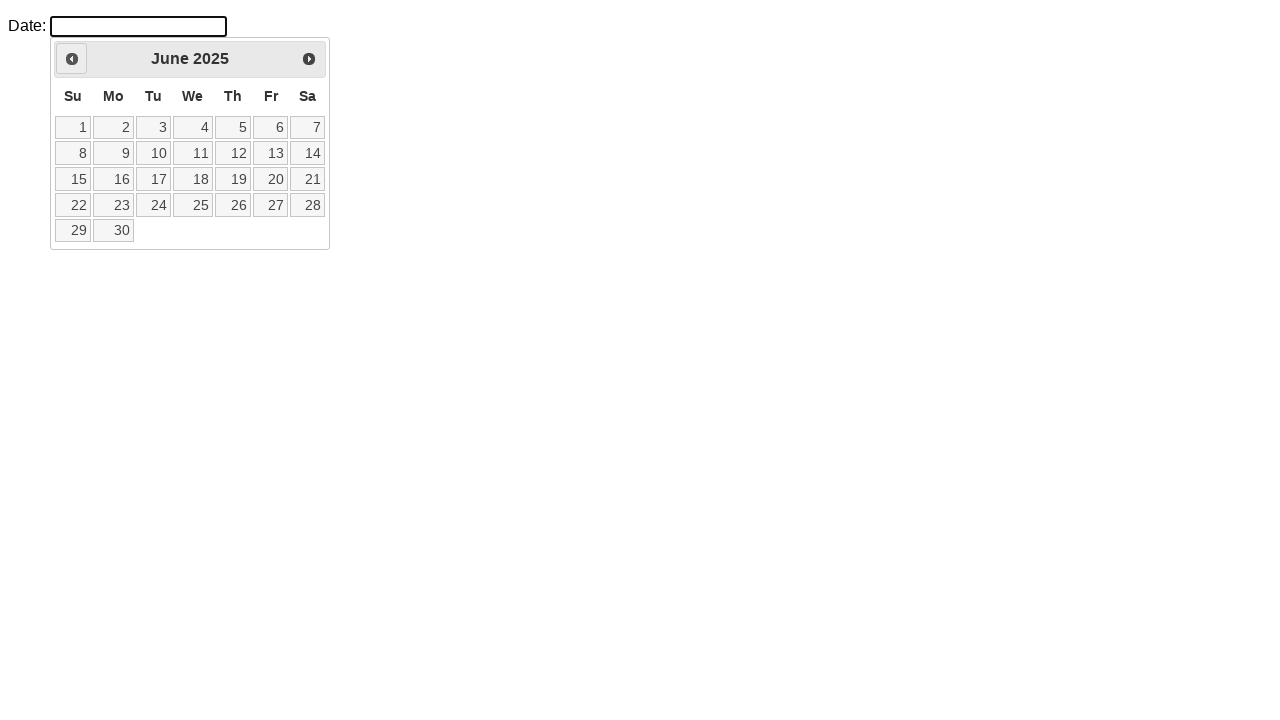

Retrieved current month from calendar
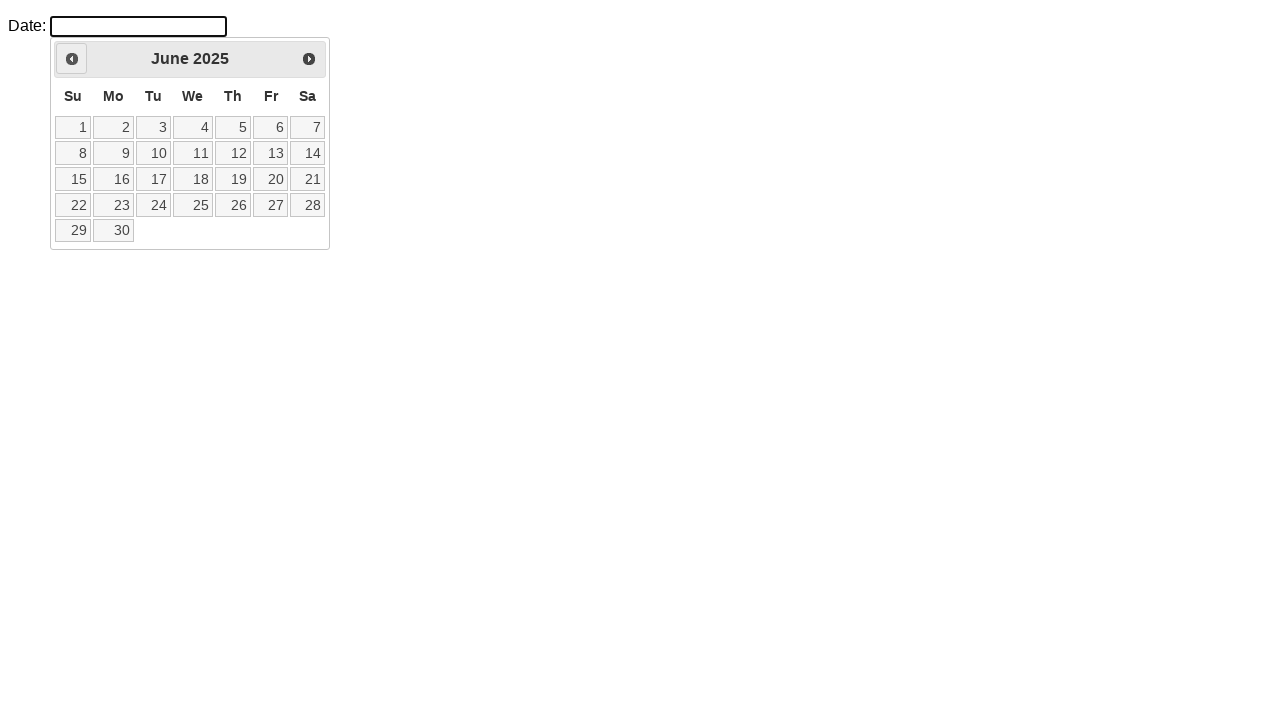

Retrieved current year from calendar
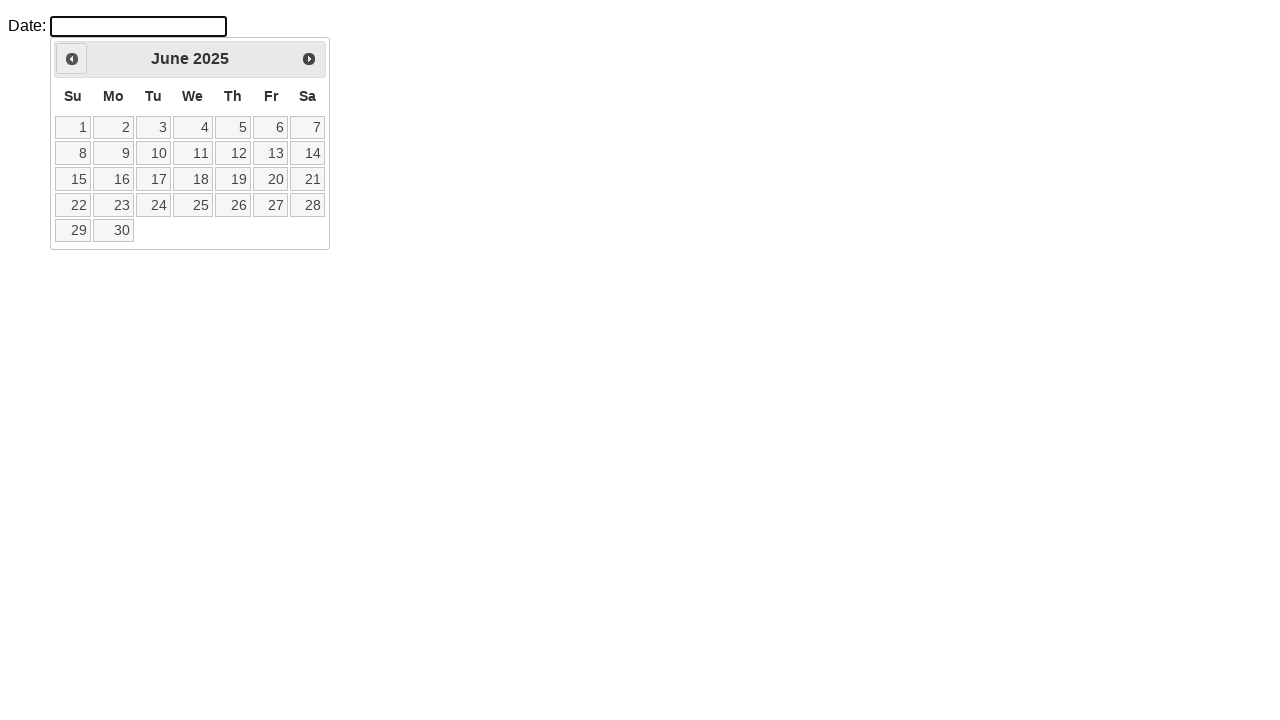

Clicked previous month button to navigate backwards at (72, 59) on .ui-icon.ui-icon-circle-triangle-w
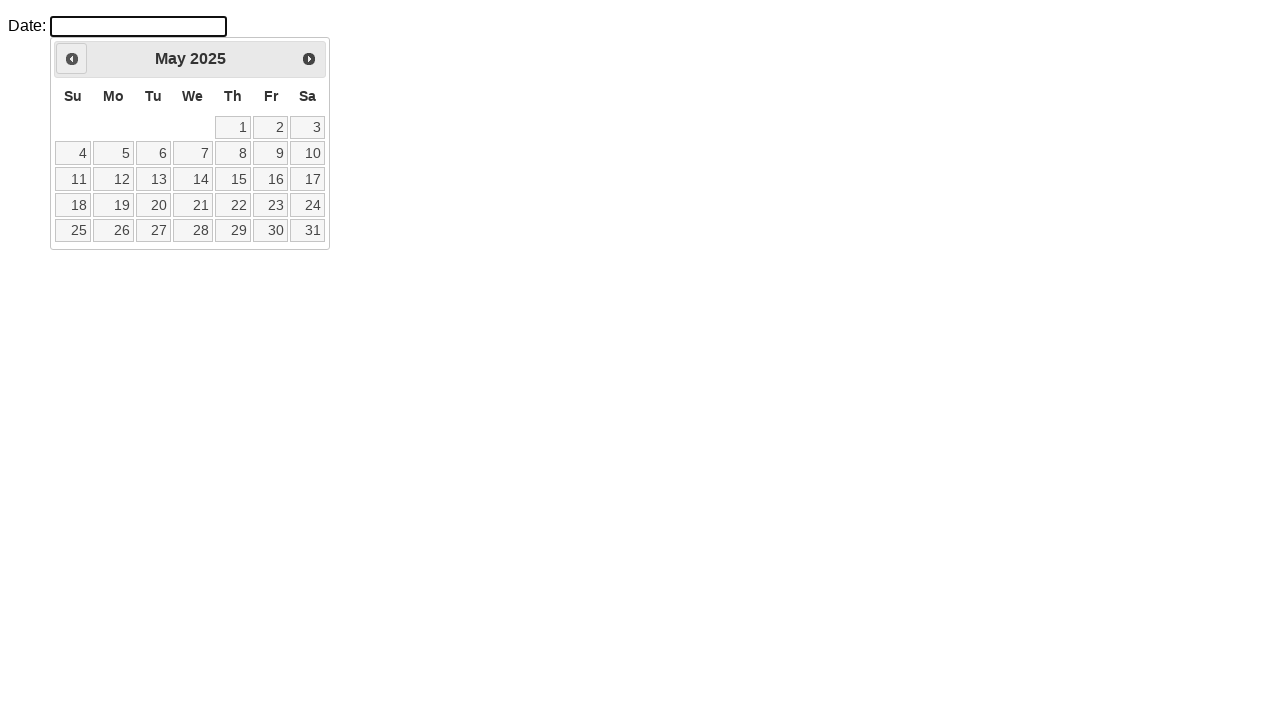

Retrieved current month from calendar
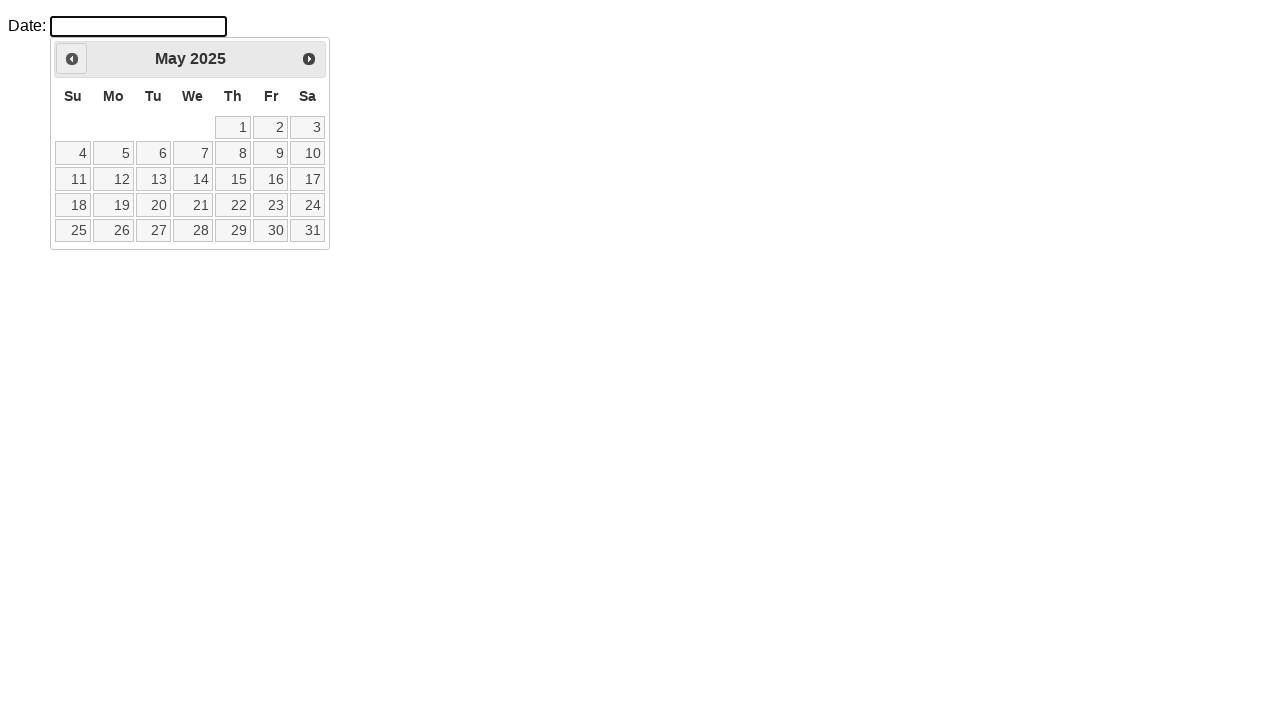

Retrieved current year from calendar
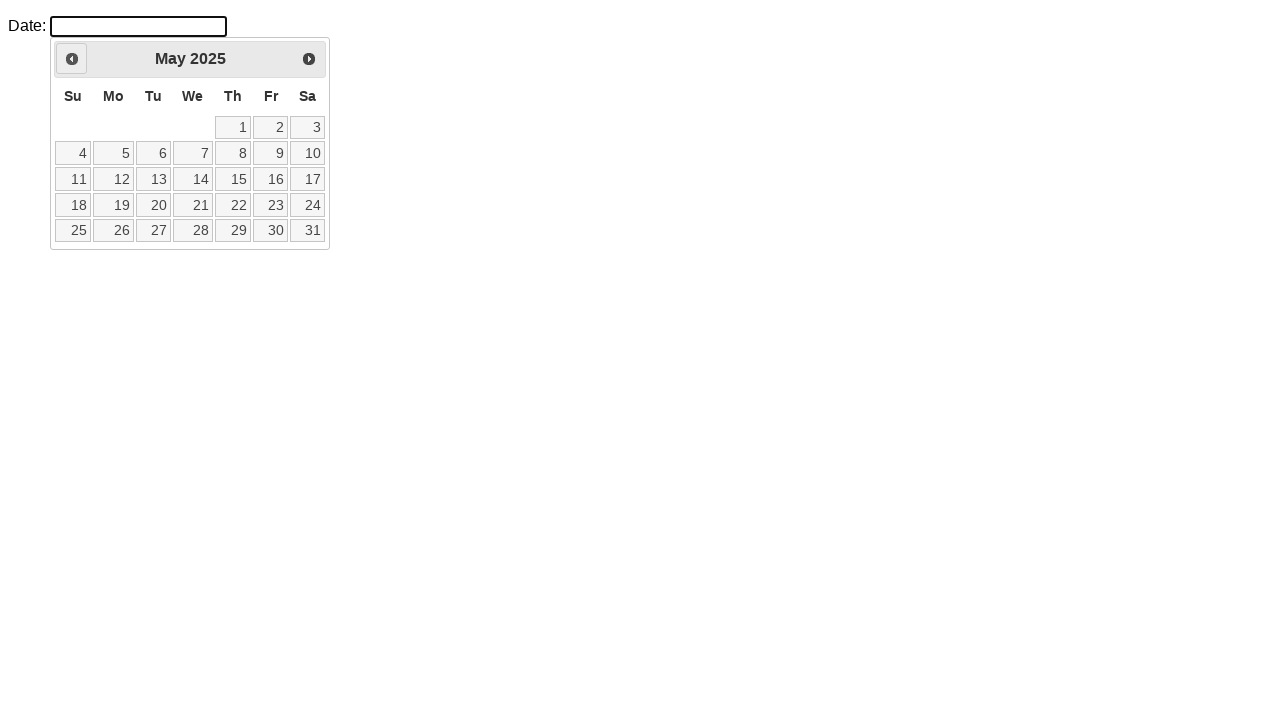

Clicked previous month button to navigate backwards at (72, 59) on .ui-icon.ui-icon-circle-triangle-w
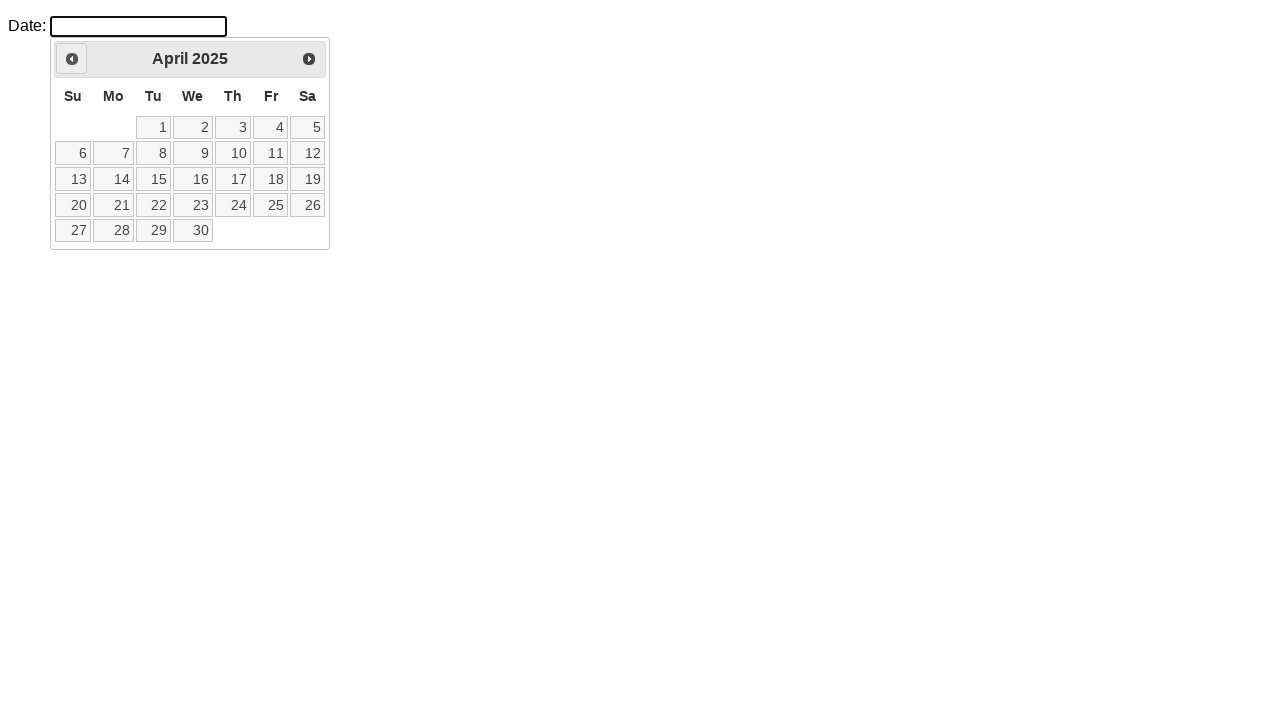

Retrieved current month from calendar
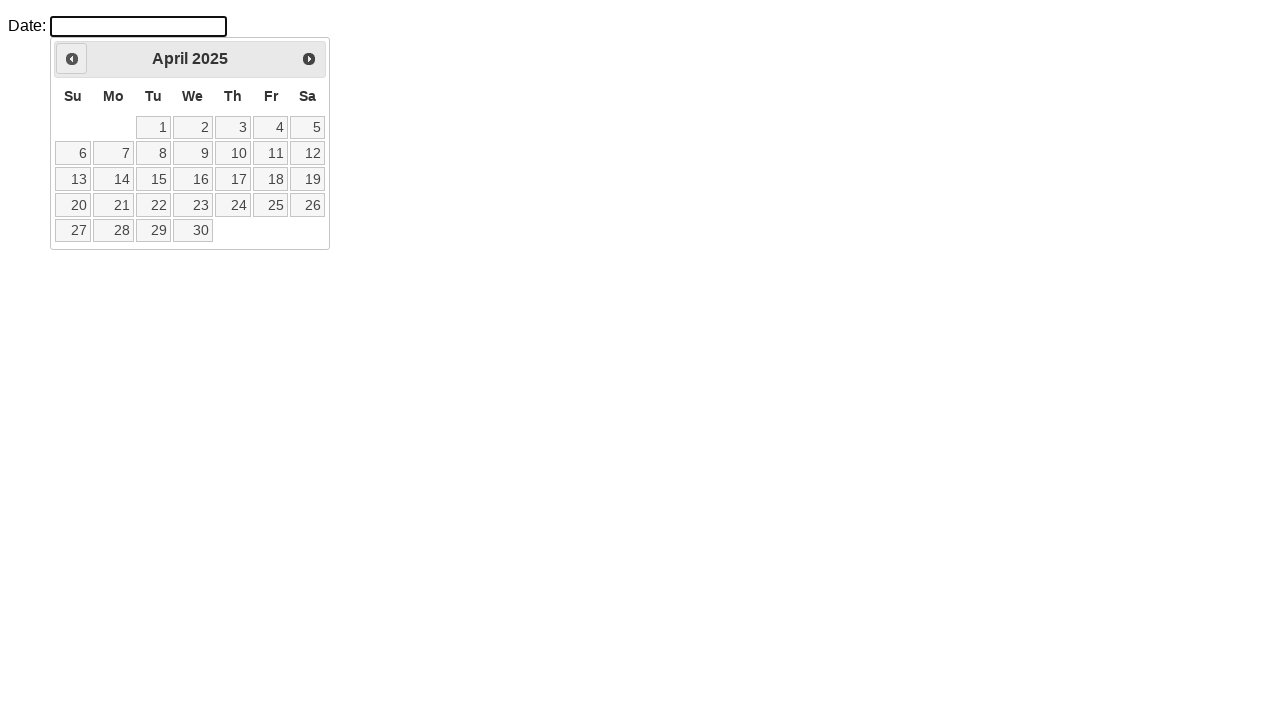

Retrieved current year from calendar
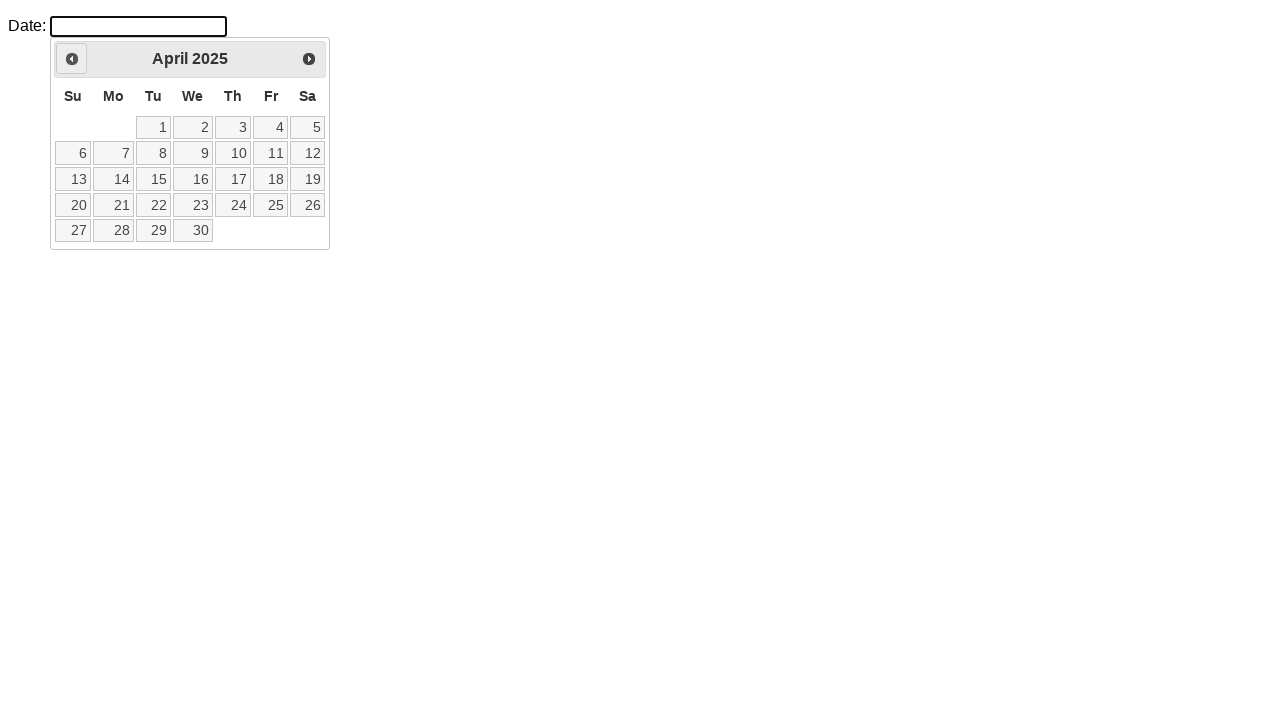

Clicked previous month button to navigate backwards at (72, 59) on .ui-icon.ui-icon-circle-triangle-w
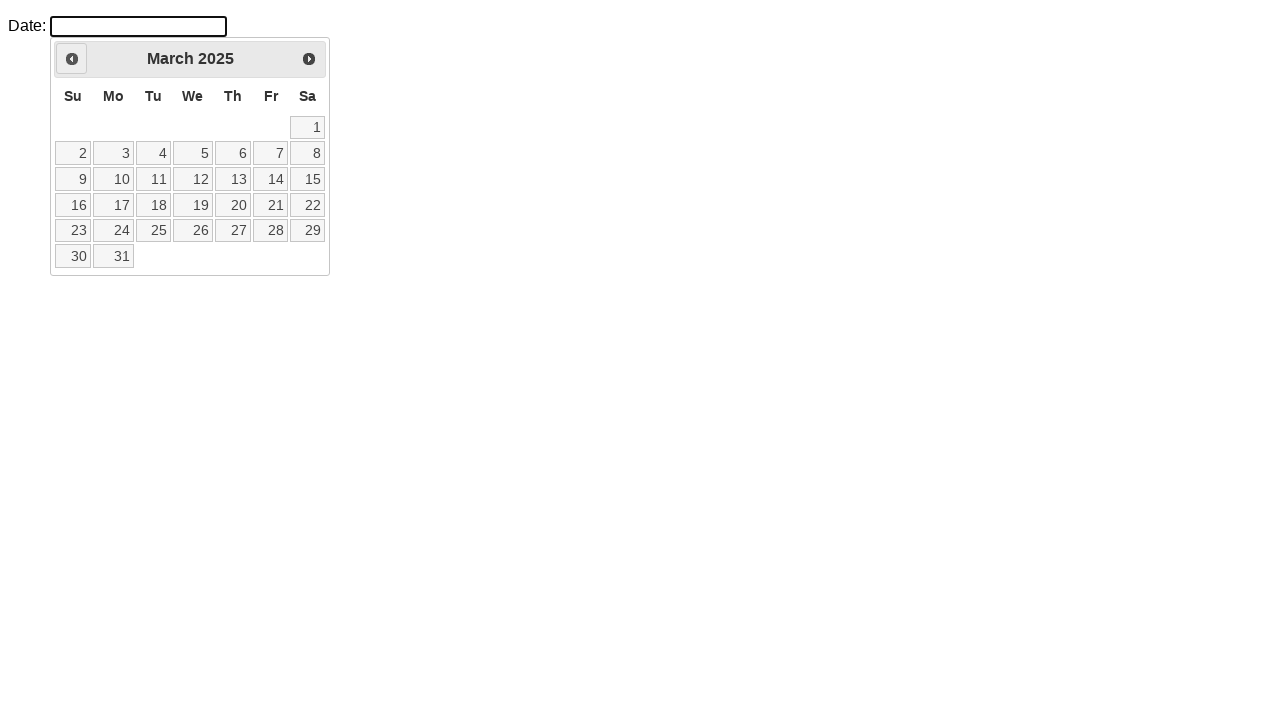

Retrieved current month from calendar
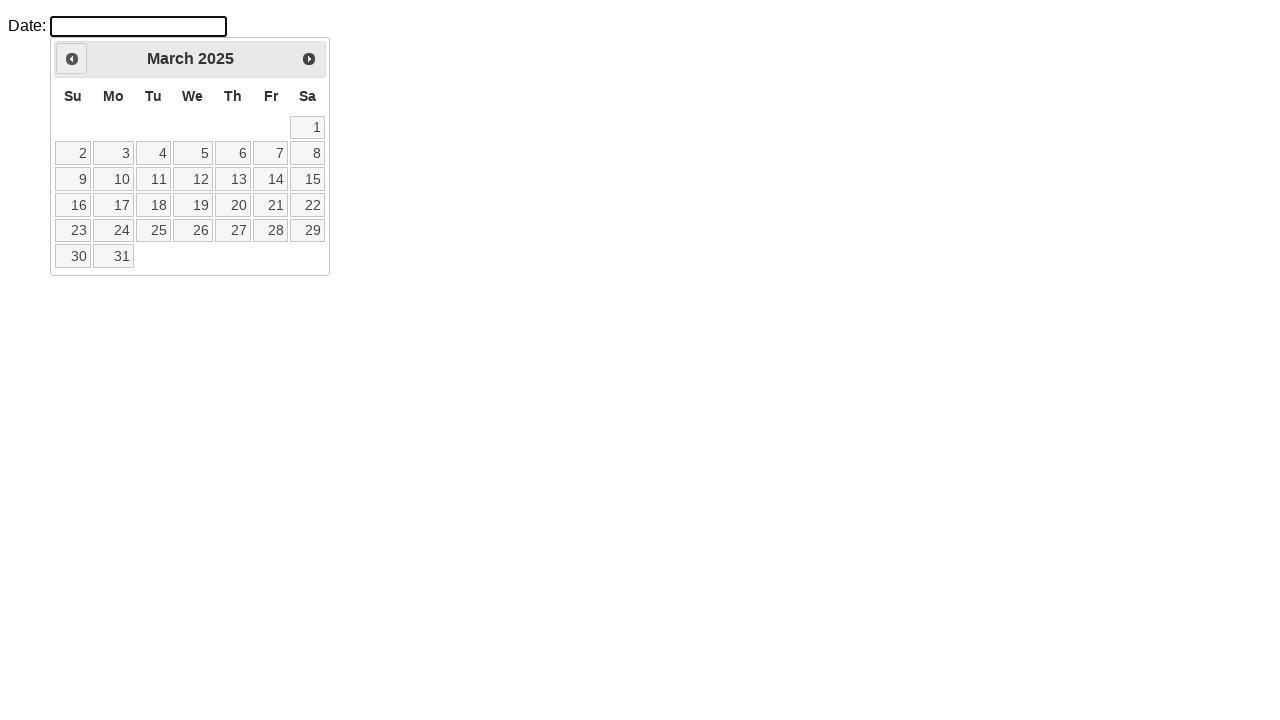

Retrieved current year from calendar
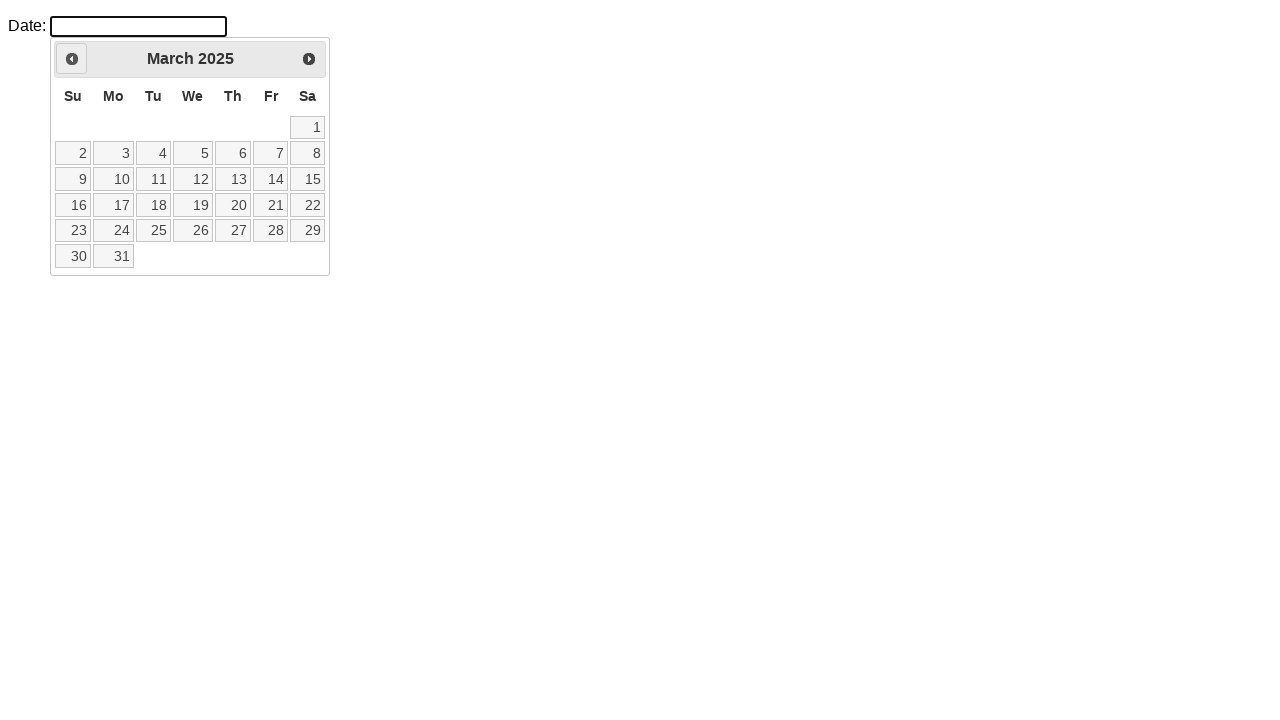

Clicked previous month button to navigate backwards at (72, 59) on .ui-icon.ui-icon-circle-triangle-w
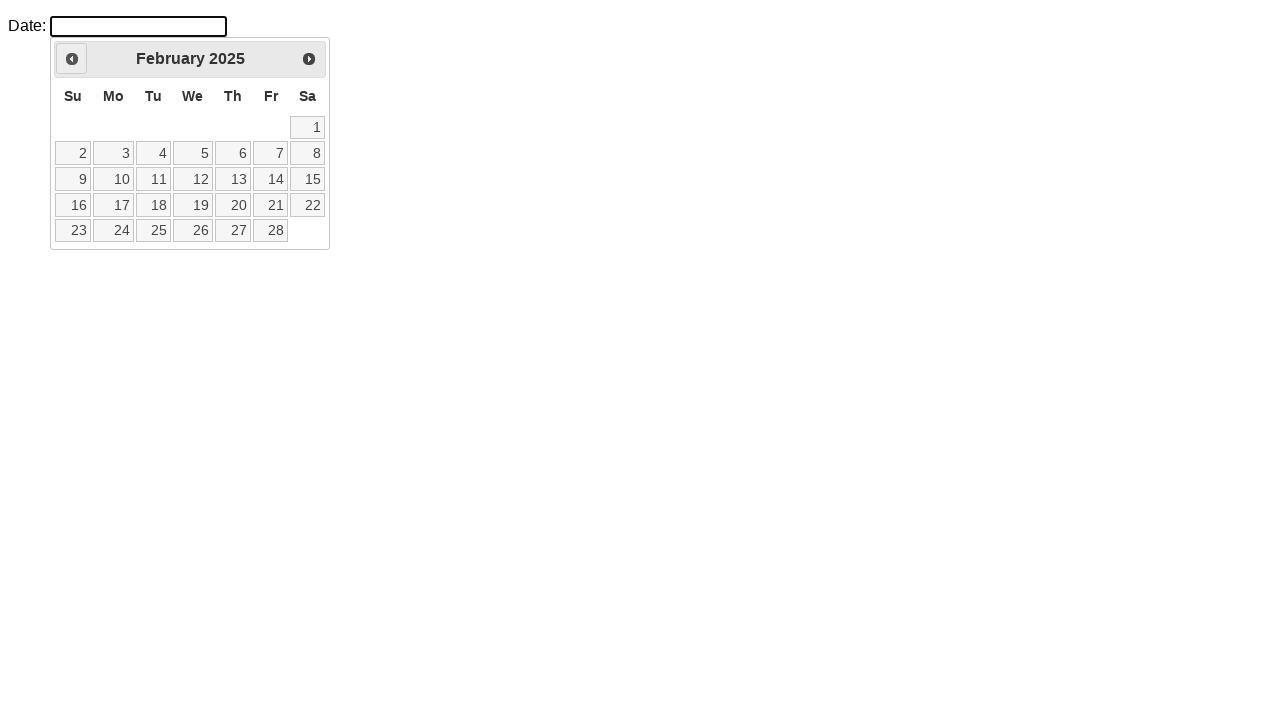

Retrieved current month from calendar
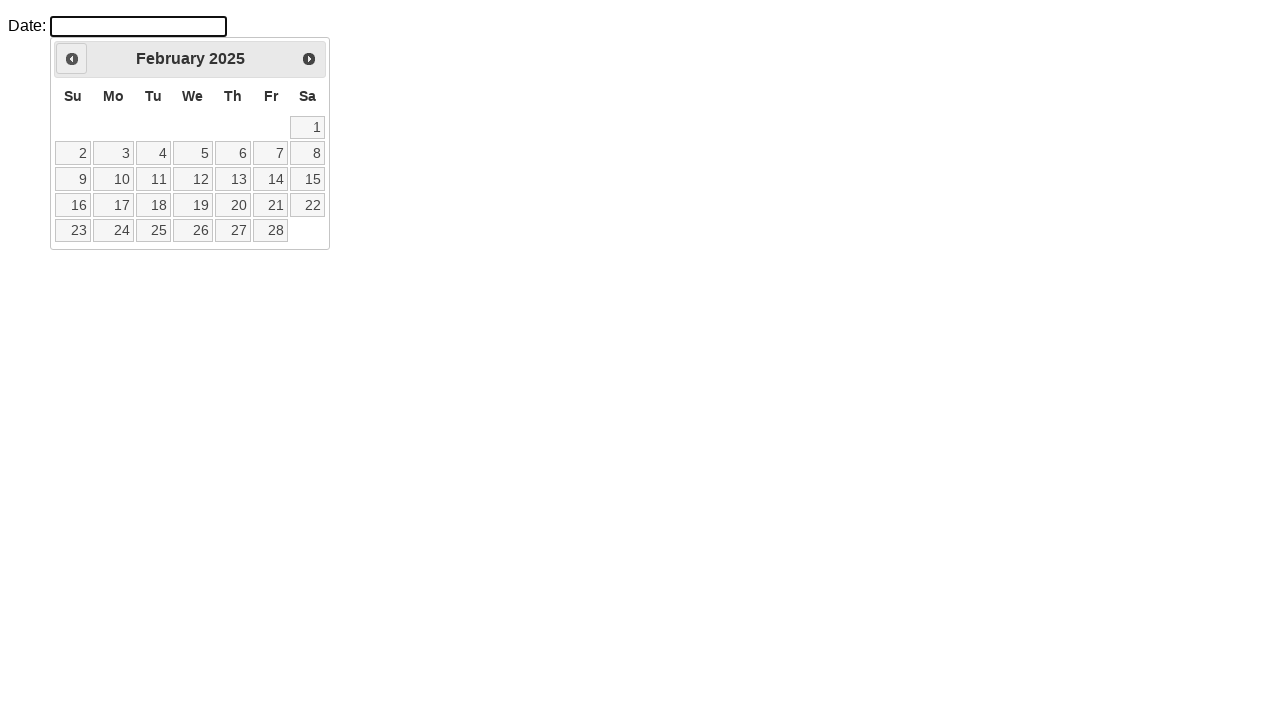

Retrieved current year from calendar
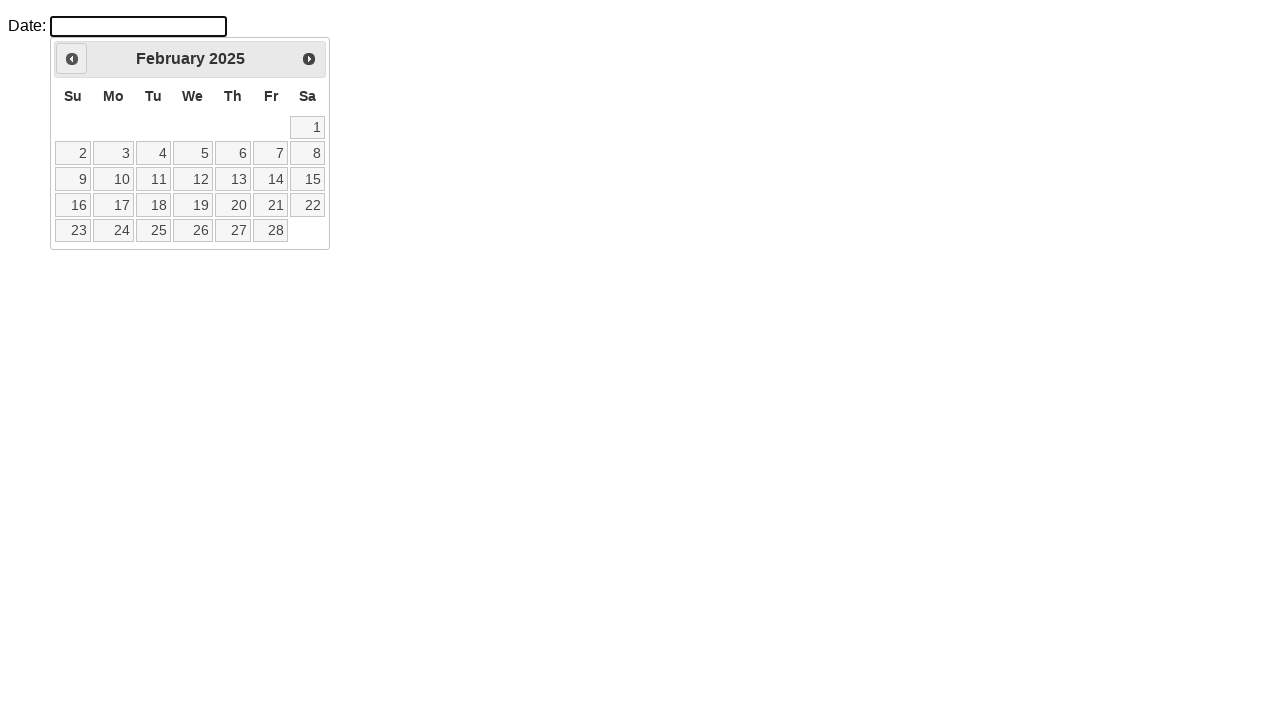

Clicked previous month button to navigate backwards at (72, 59) on .ui-icon.ui-icon-circle-triangle-w
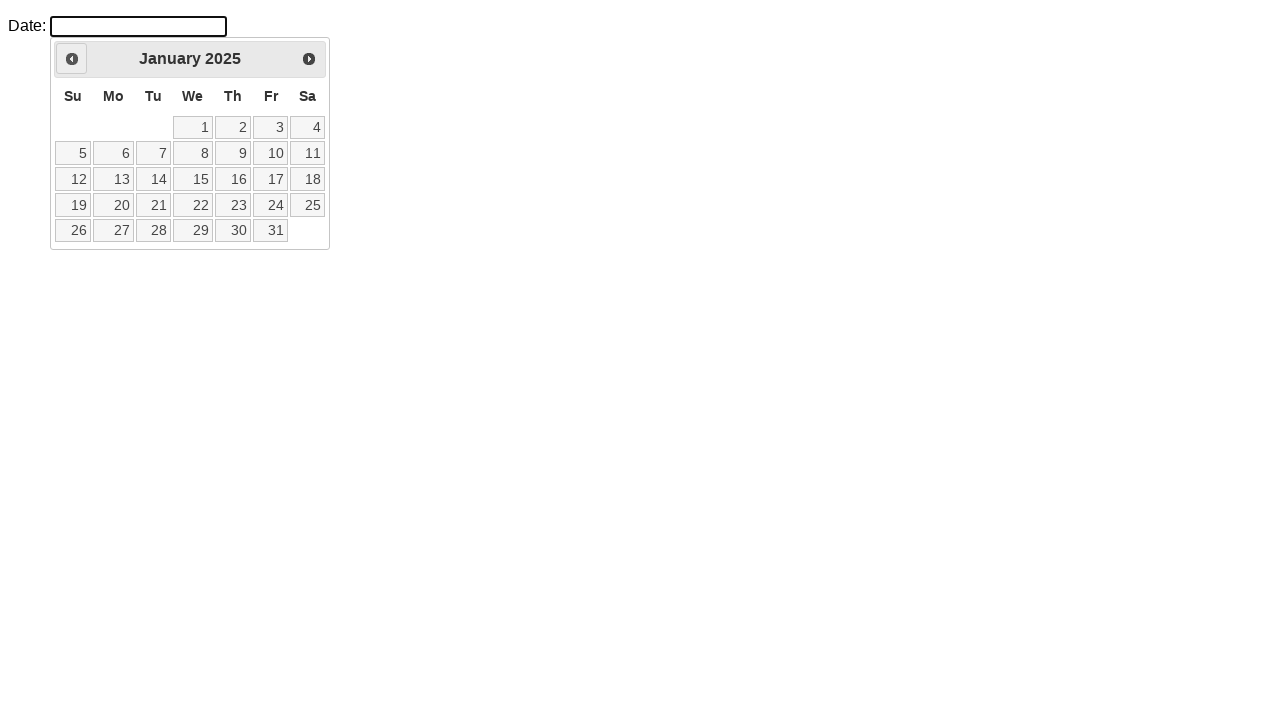

Retrieved current month from calendar
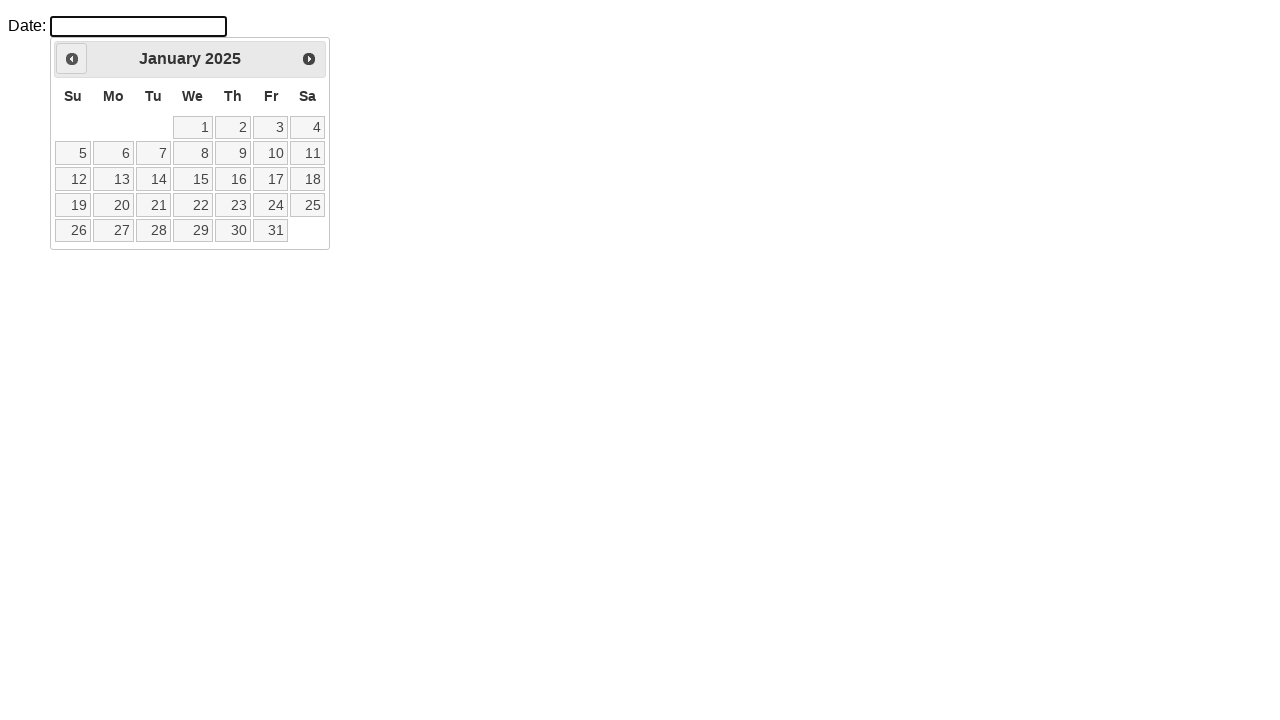

Retrieved current year from calendar
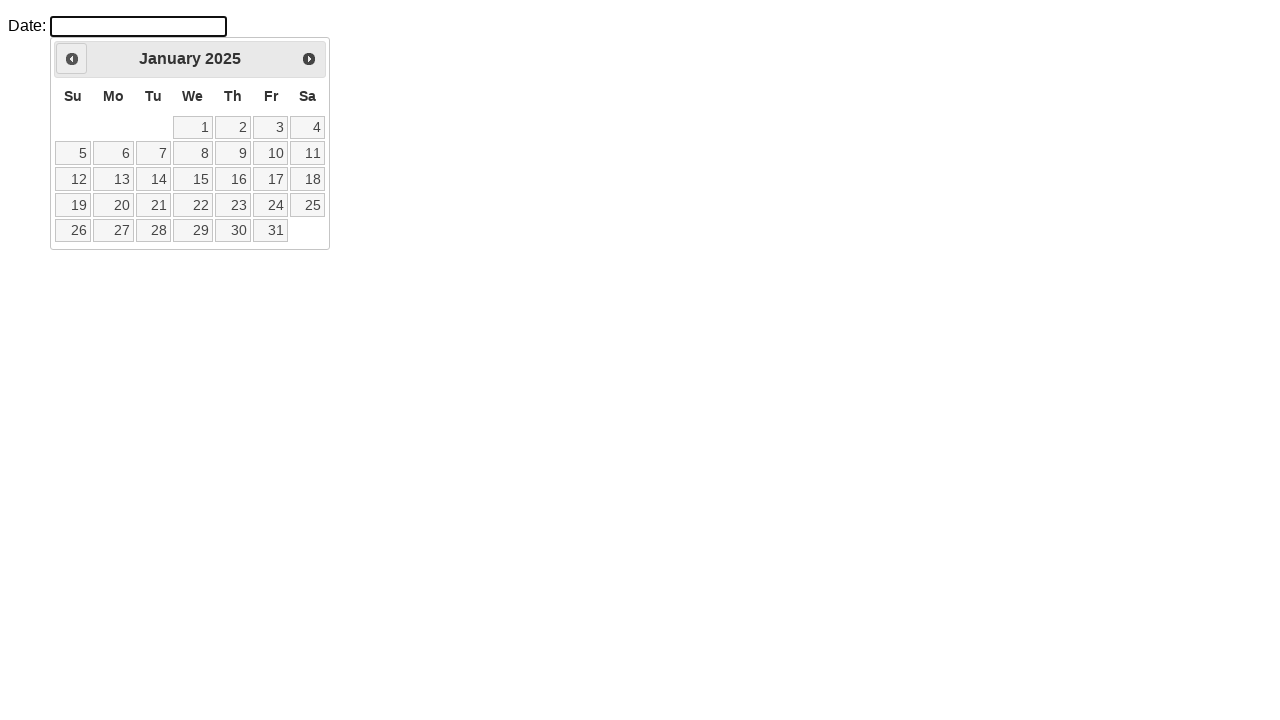

Clicked previous month button to navigate backwards at (72, 59) on .ui-icon.ui-icon-circle-triangle-w
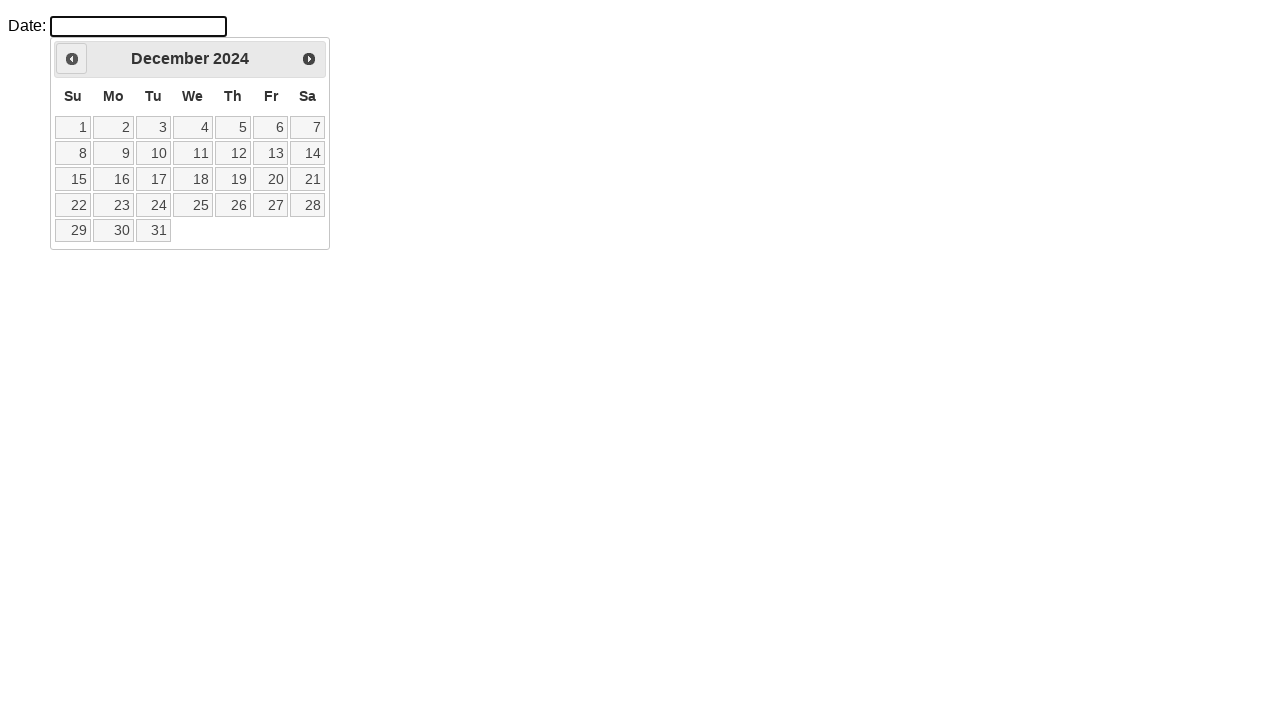

Retrieved current month from calendar
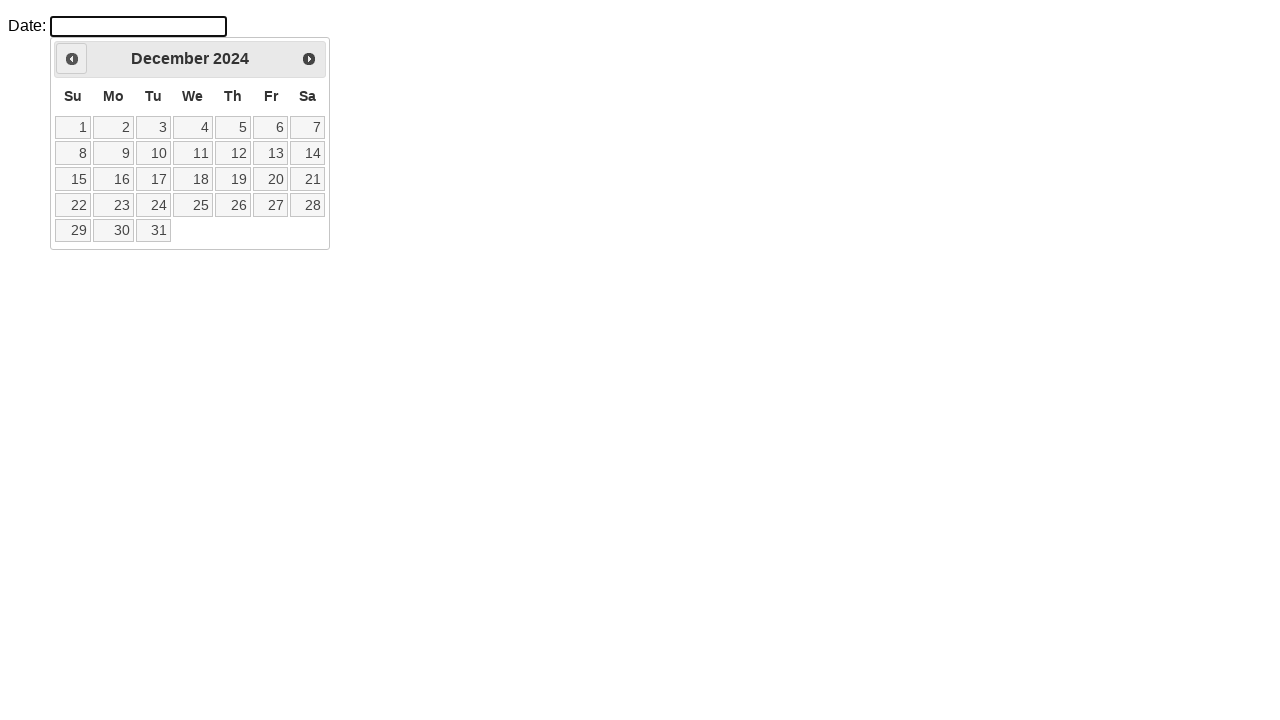

Retrieved current year from calendar
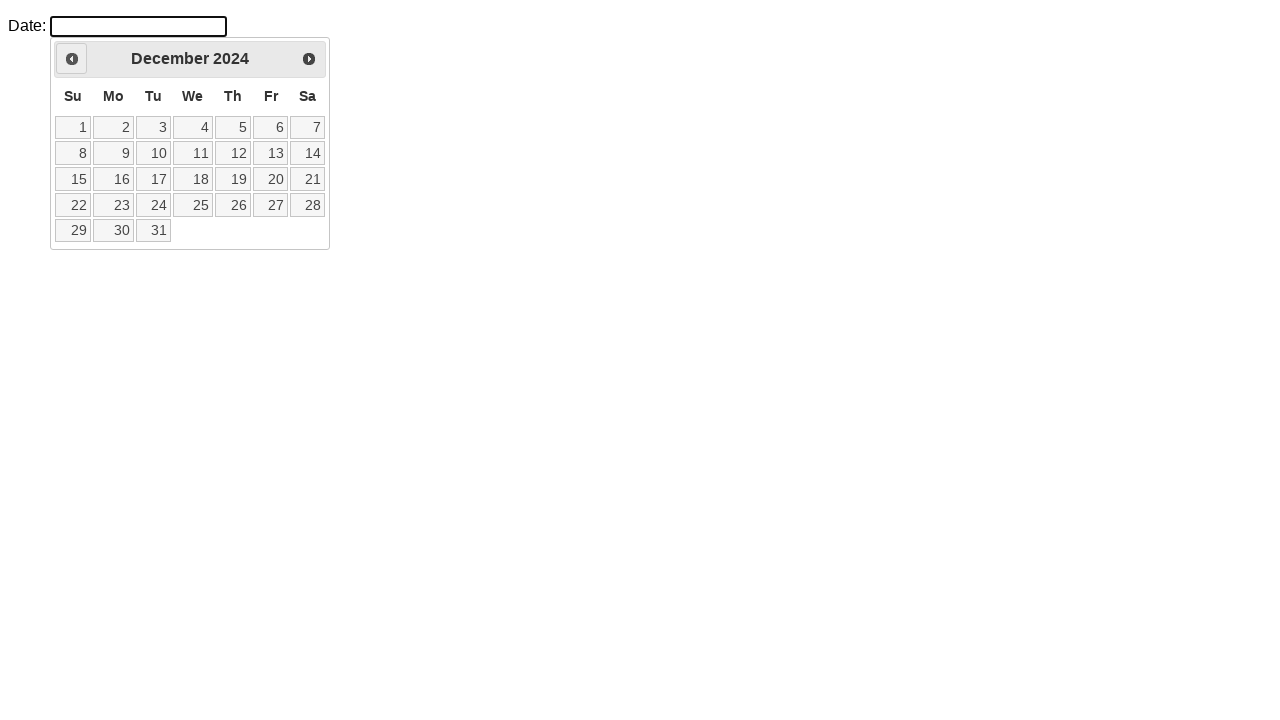

Clicked previous month button to navigate backwards at (72, 59) on .ui-icon.ui-icon-circle-triangle-w
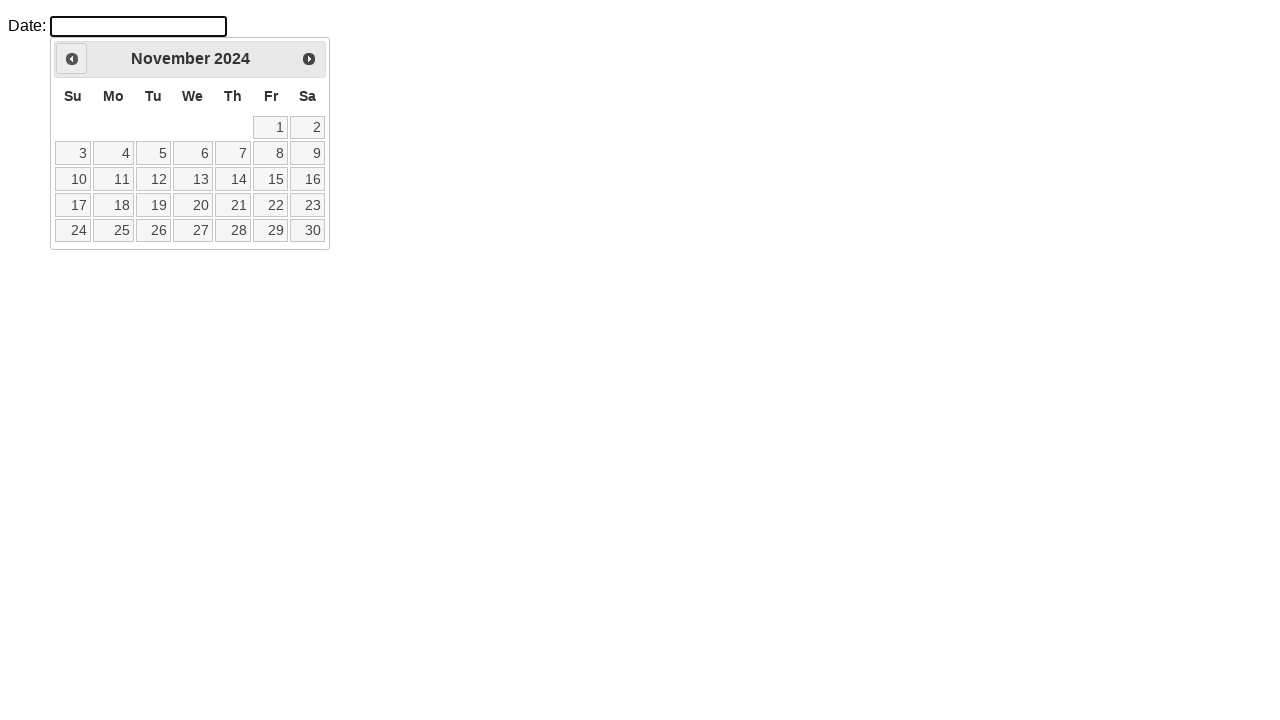

Retrieved current month from calendar
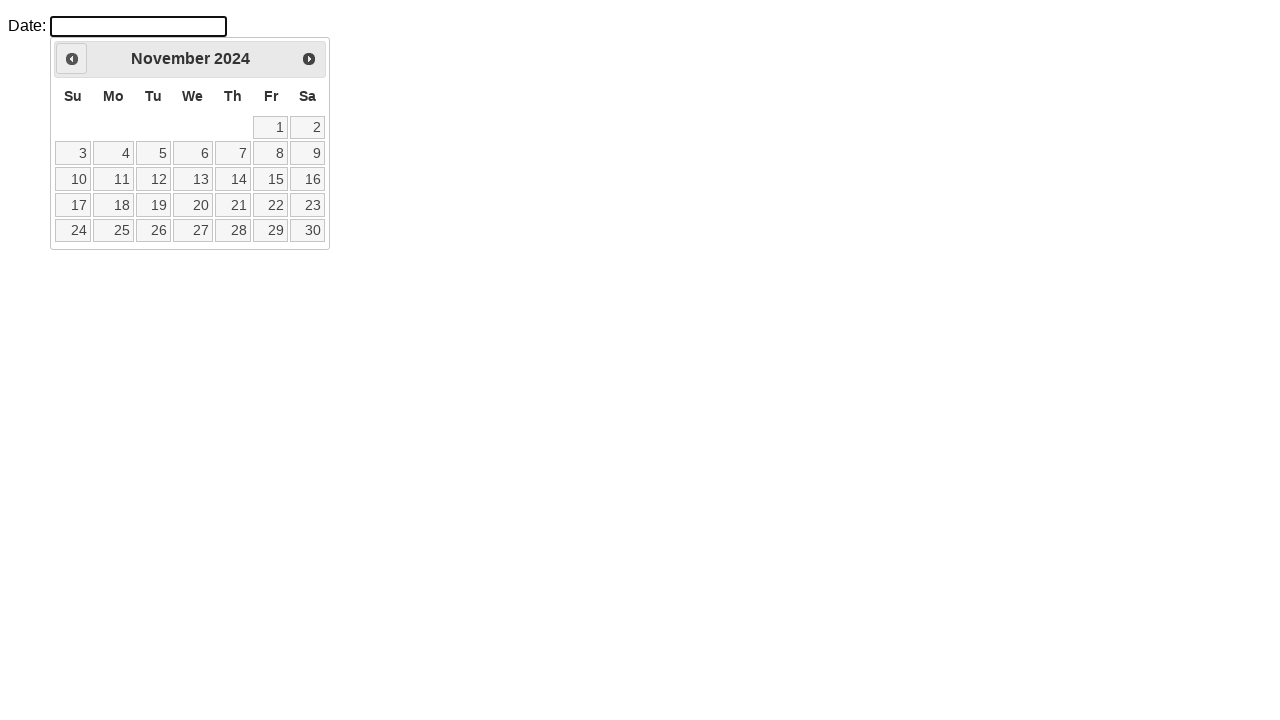

Retrieved current year from calendar
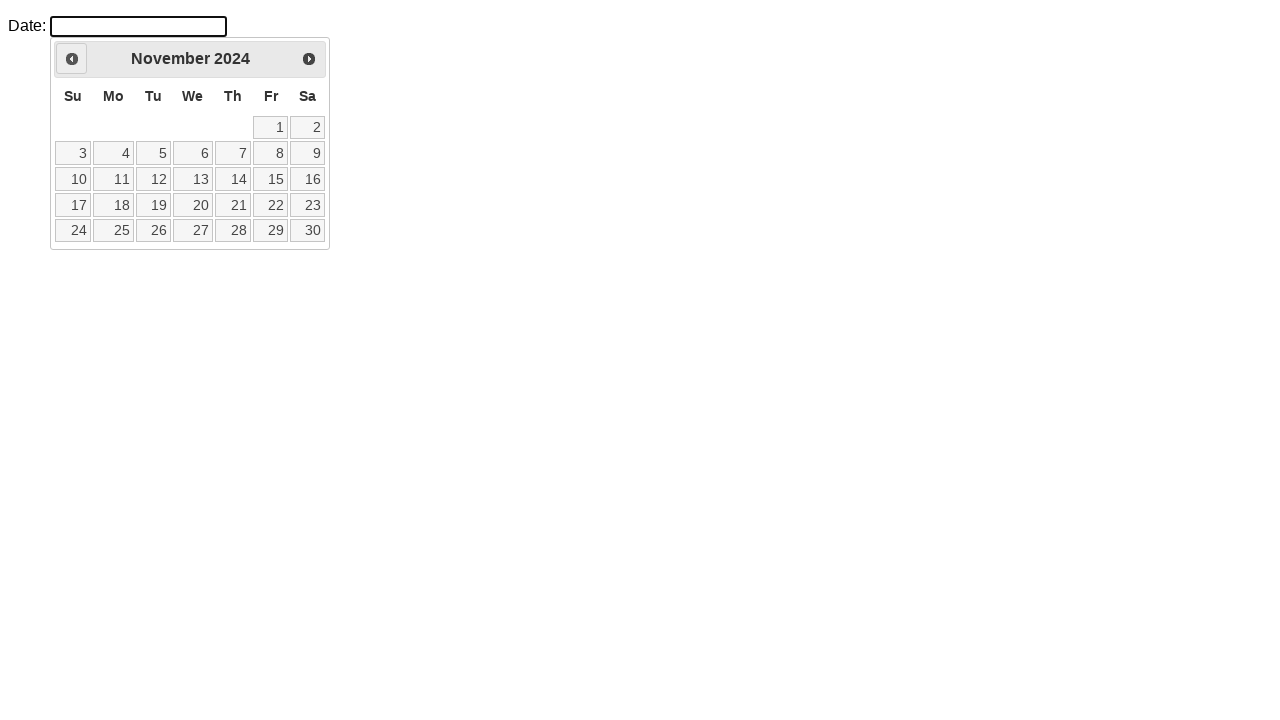

Clicked previous month button to navigate backwards at (72, 59) on .ui-icon.ui-icon-circle-triangle-w
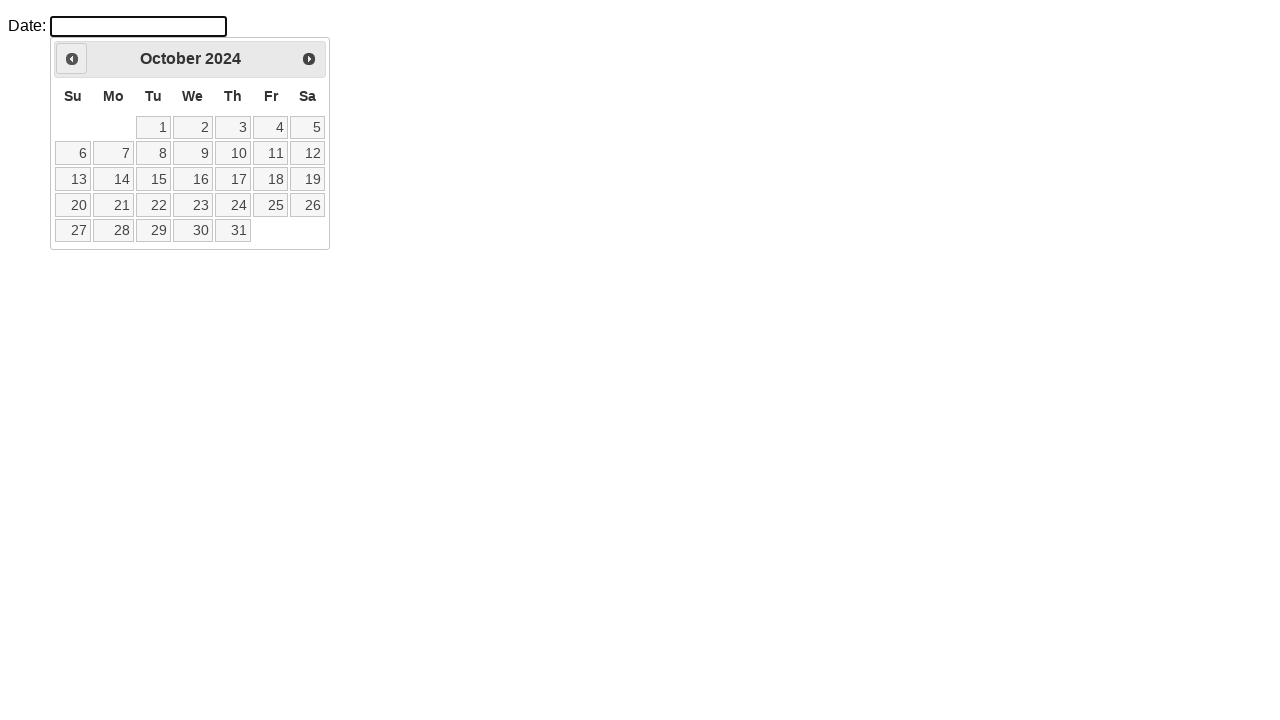

Retrieved current month from calendar
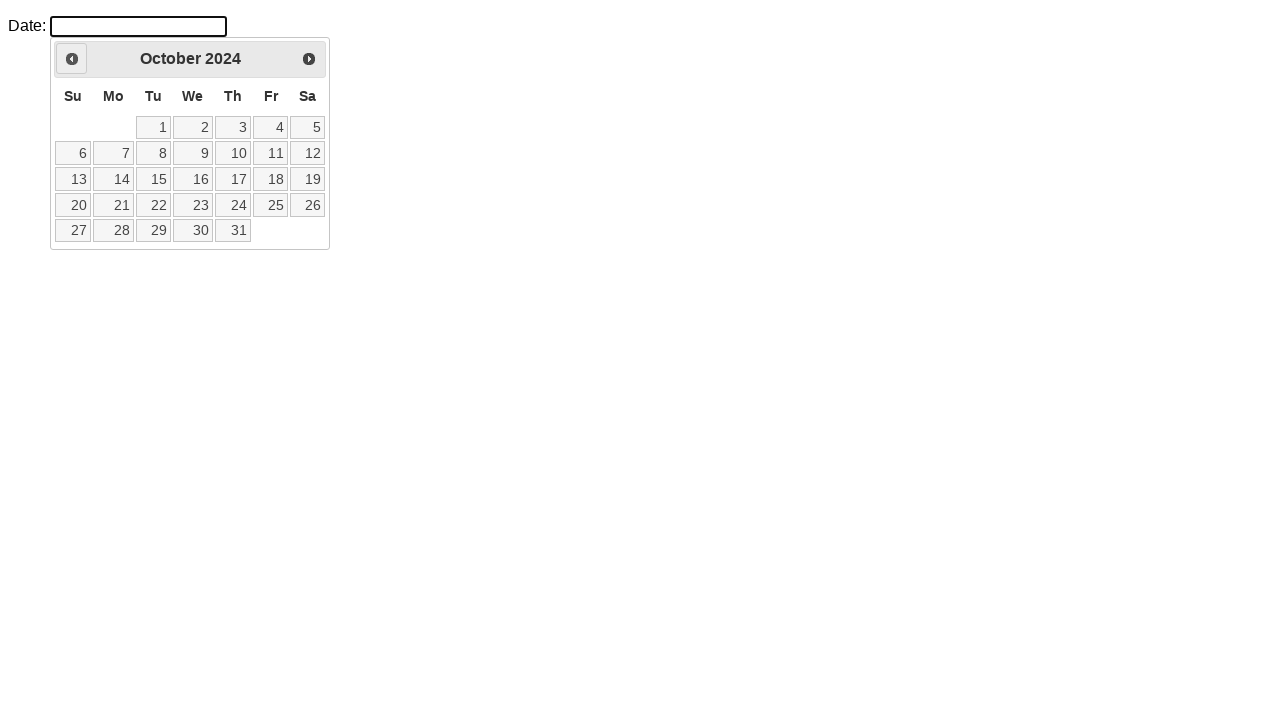

Retrieved current year from calendar
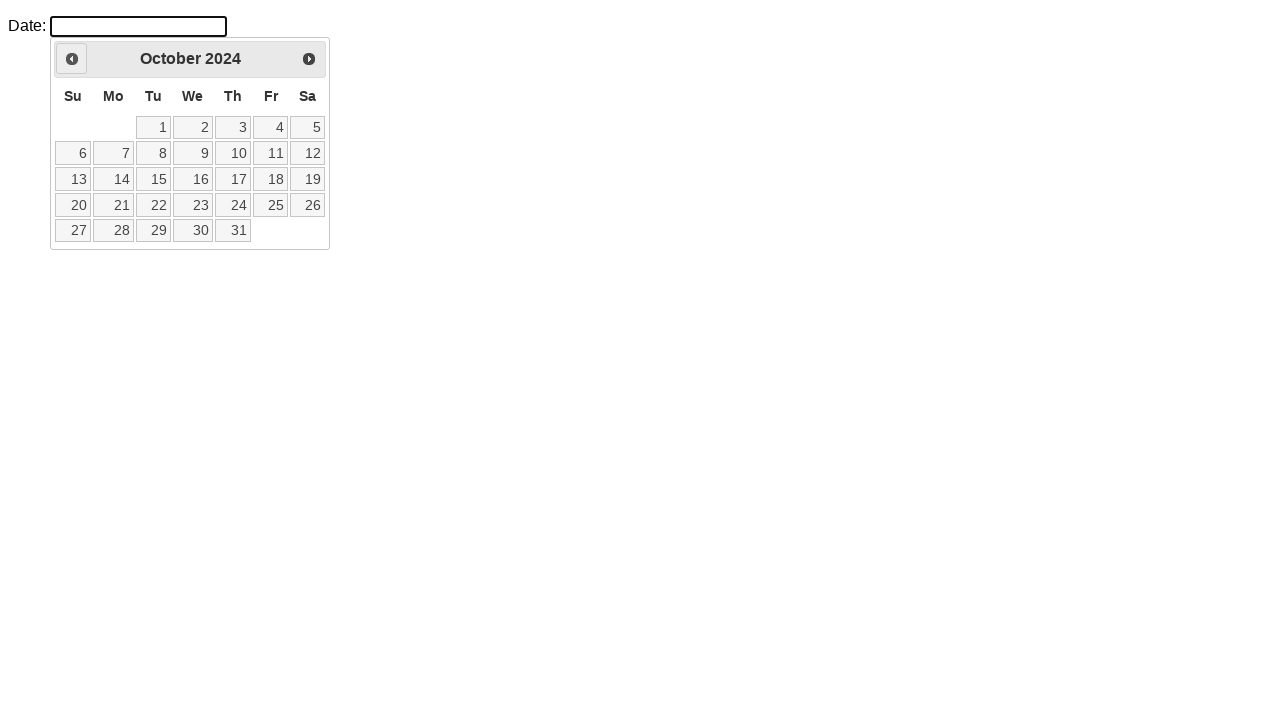

Clicked previous month button to navigate backwards at (72, 59) on .ui-icon.ui-icon-circle-triangle-w
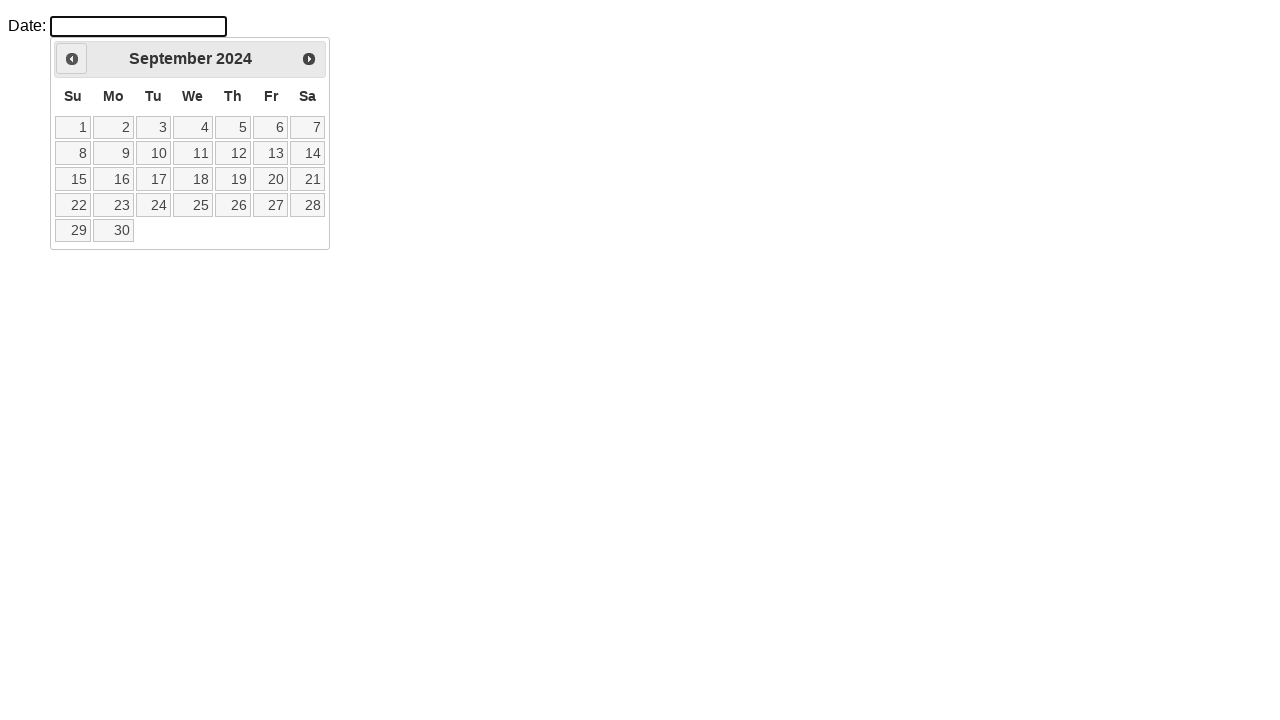

Retrieved current month from calendar
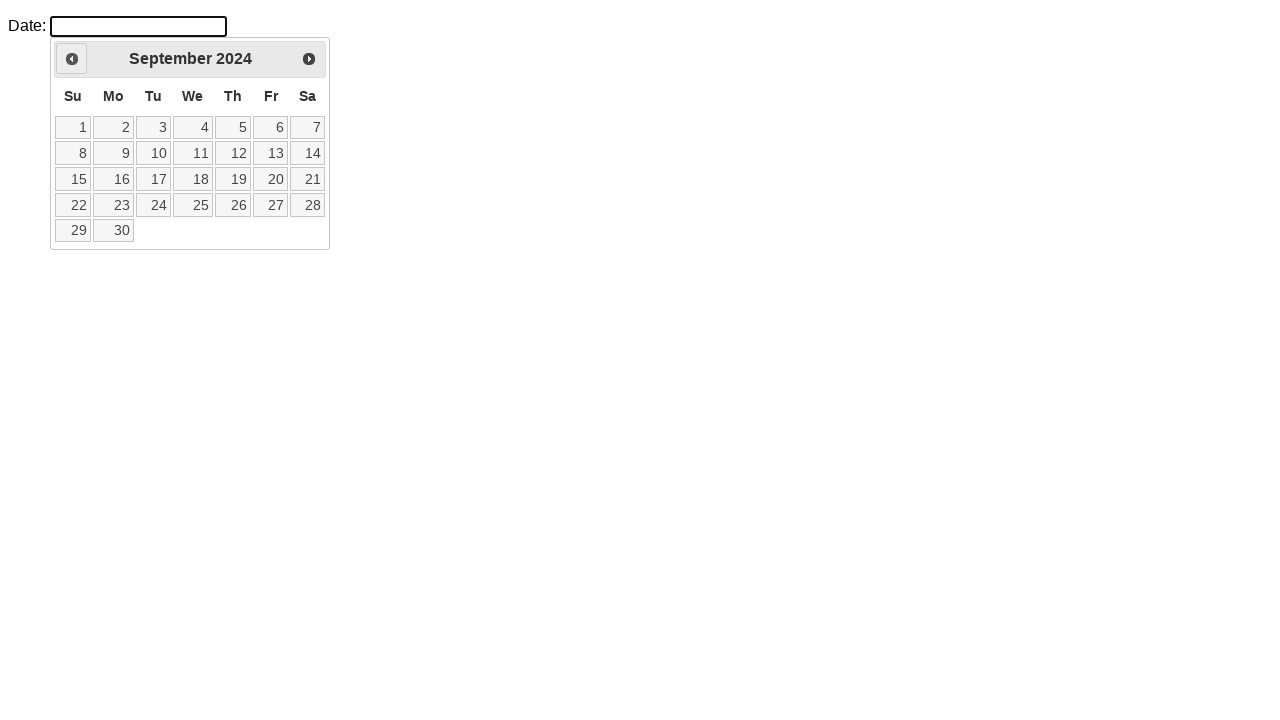

Retrieved current year from calendar
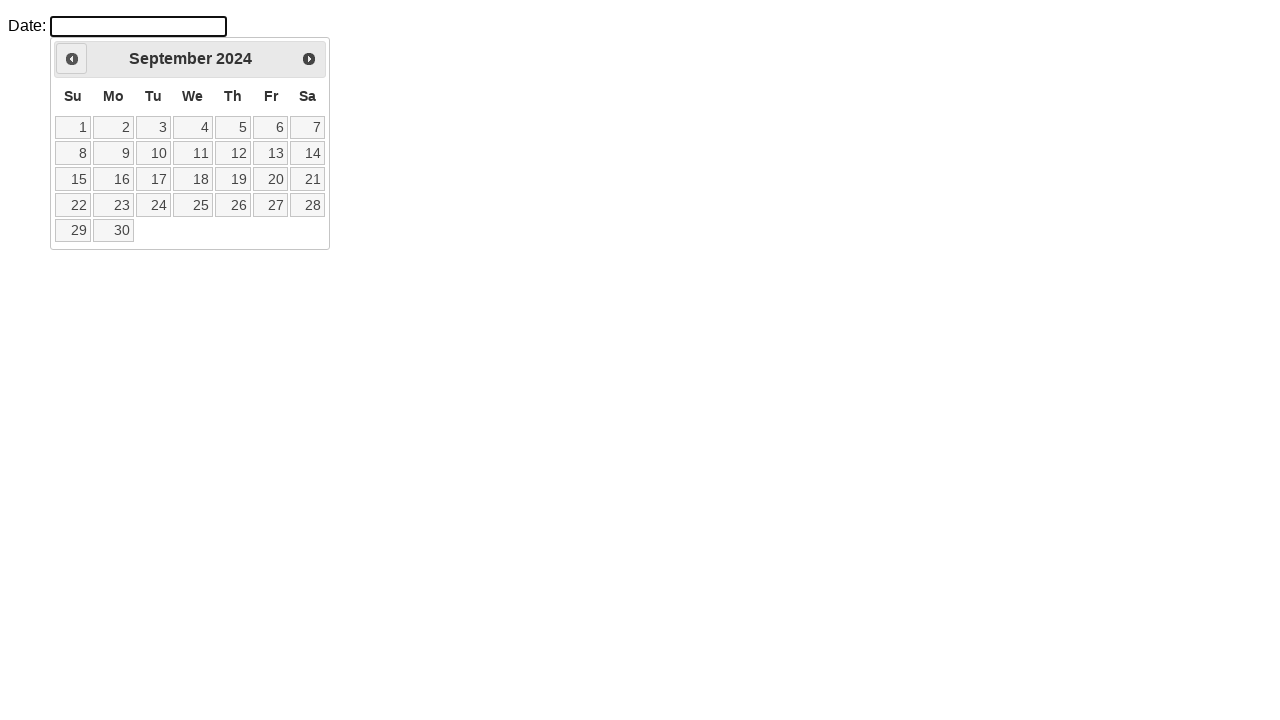

Clicked previous month button to navigate backwards at (72, 59) on .ui-icon.ui-icon-circle-triangle-w
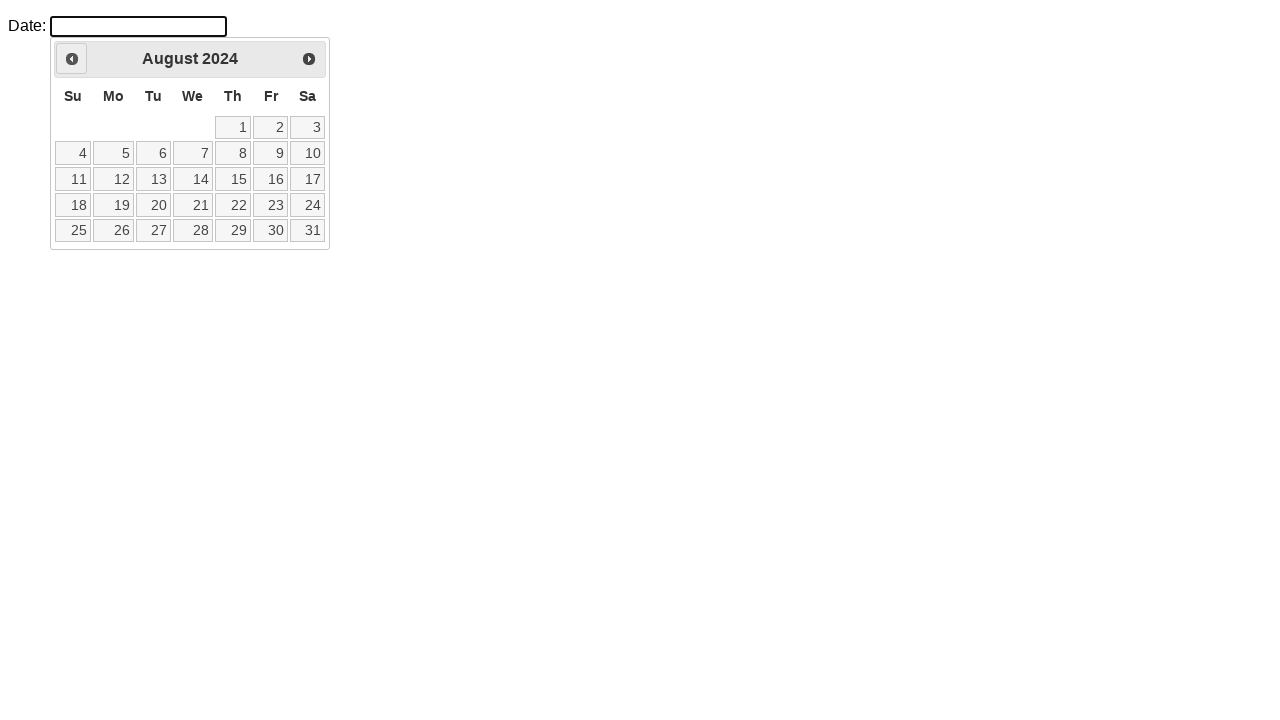

Retrieved current month from calendar
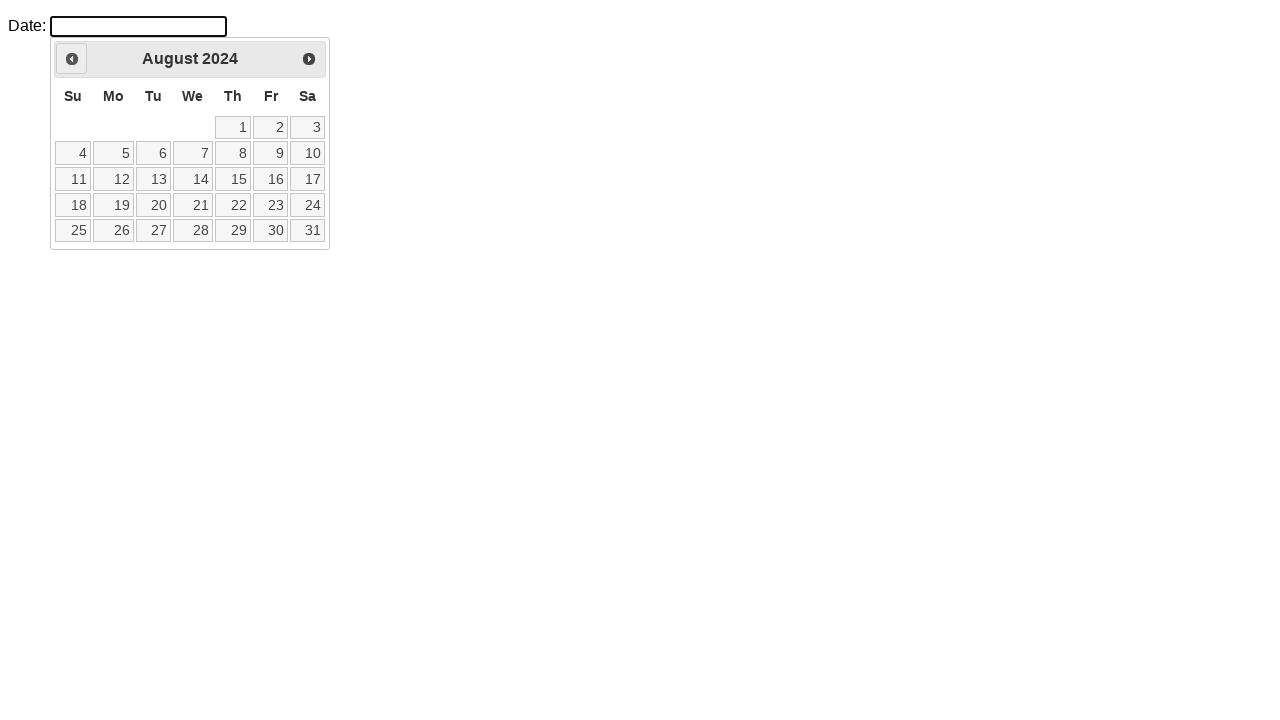

Retrieved current year from calendar
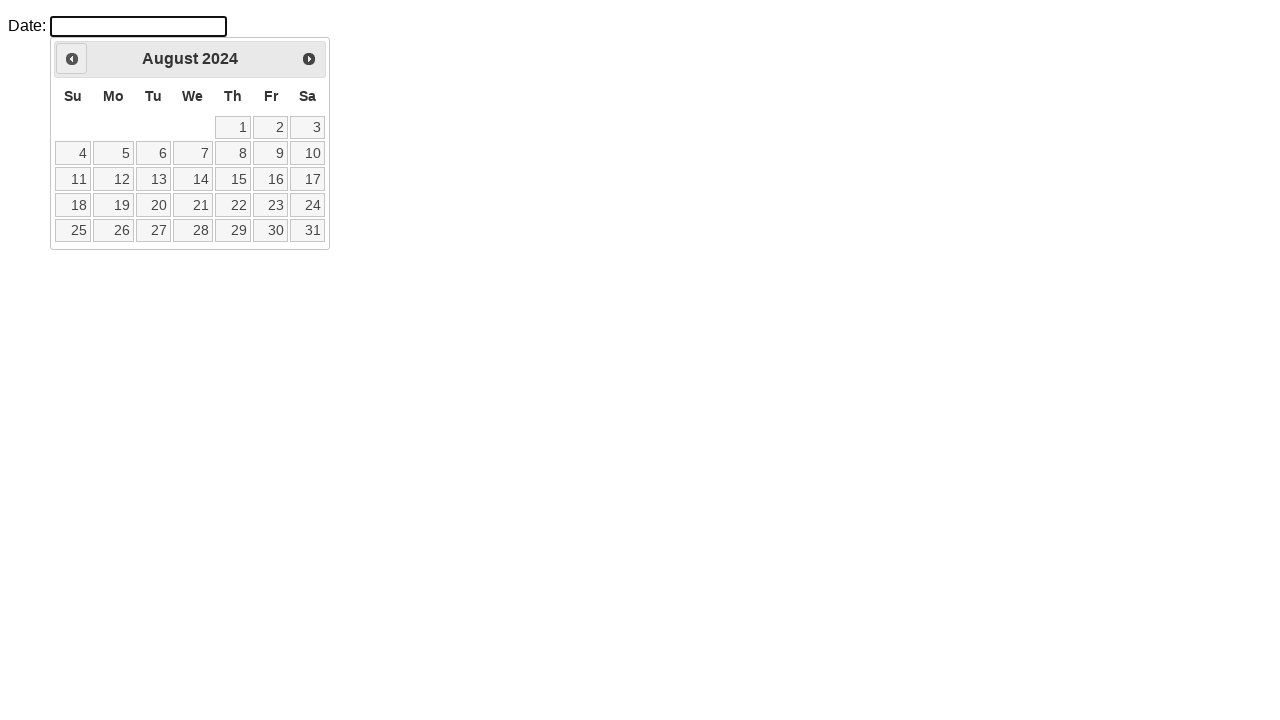

Clicked previous month button to navigate backwards at (72, 59) on .ui-icon.ui-icon-circle-triangle-w
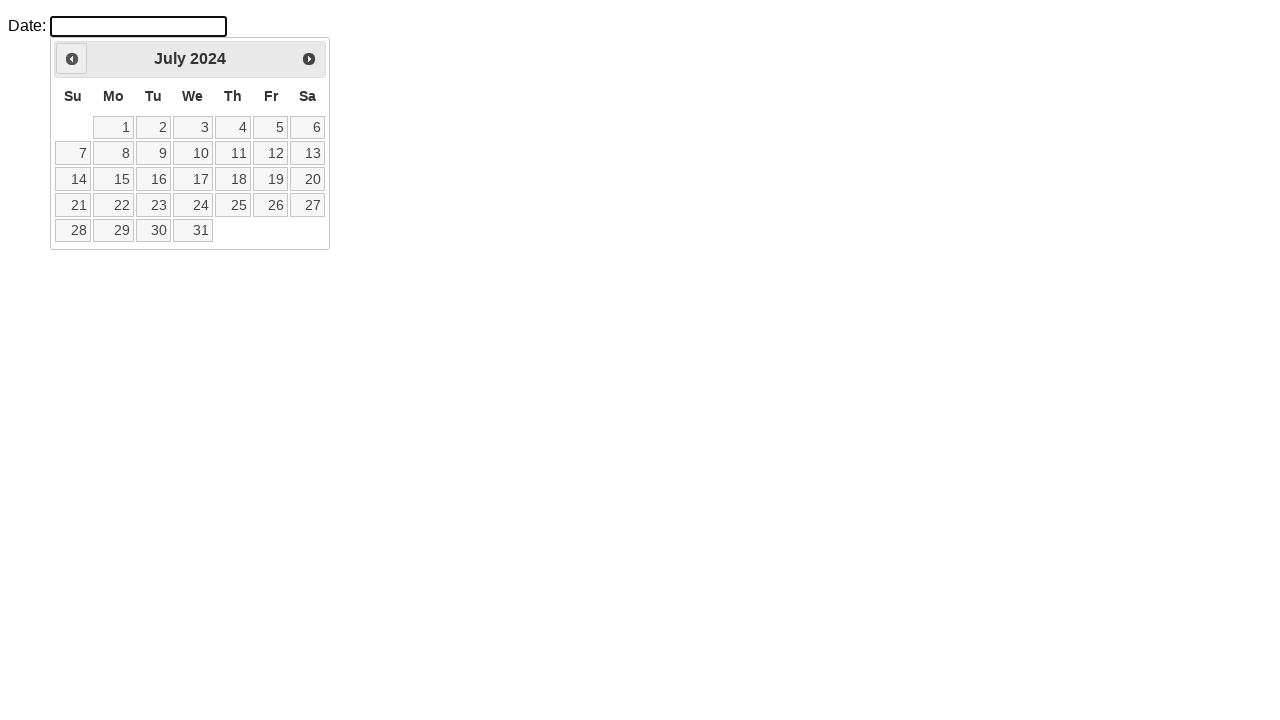

Retrieved current month from calendar
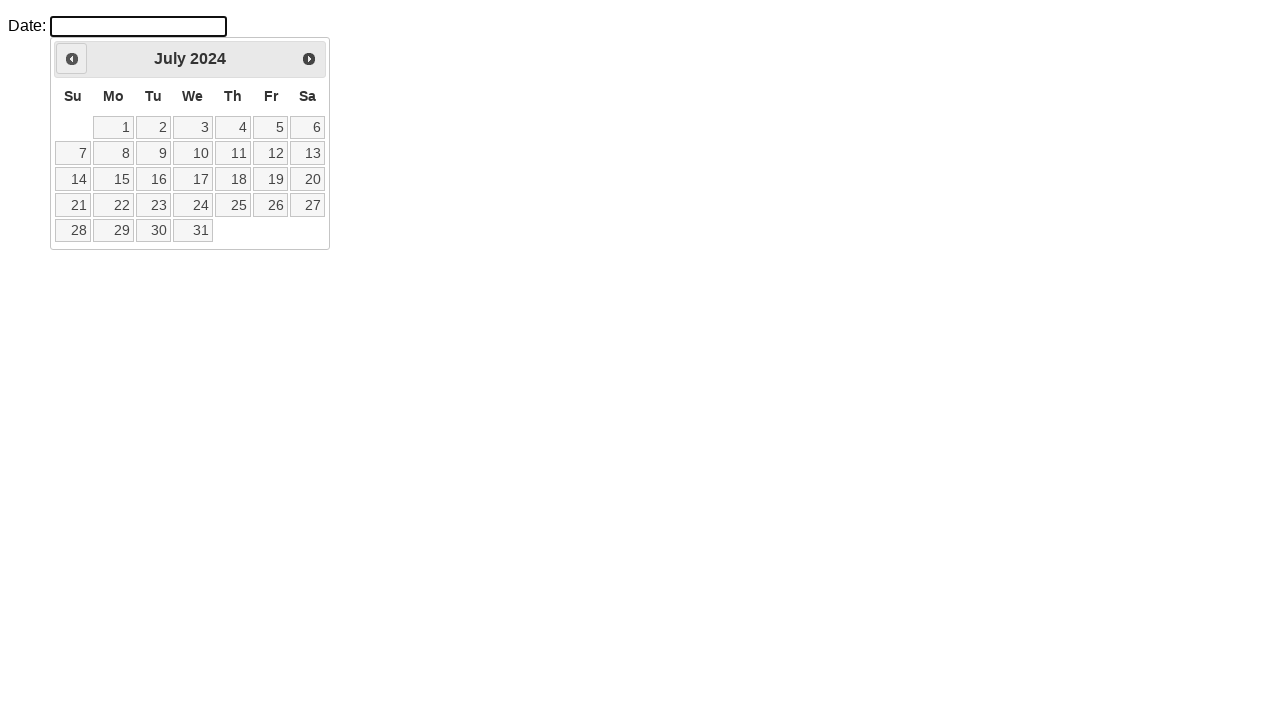

Retrieved current year from calendar
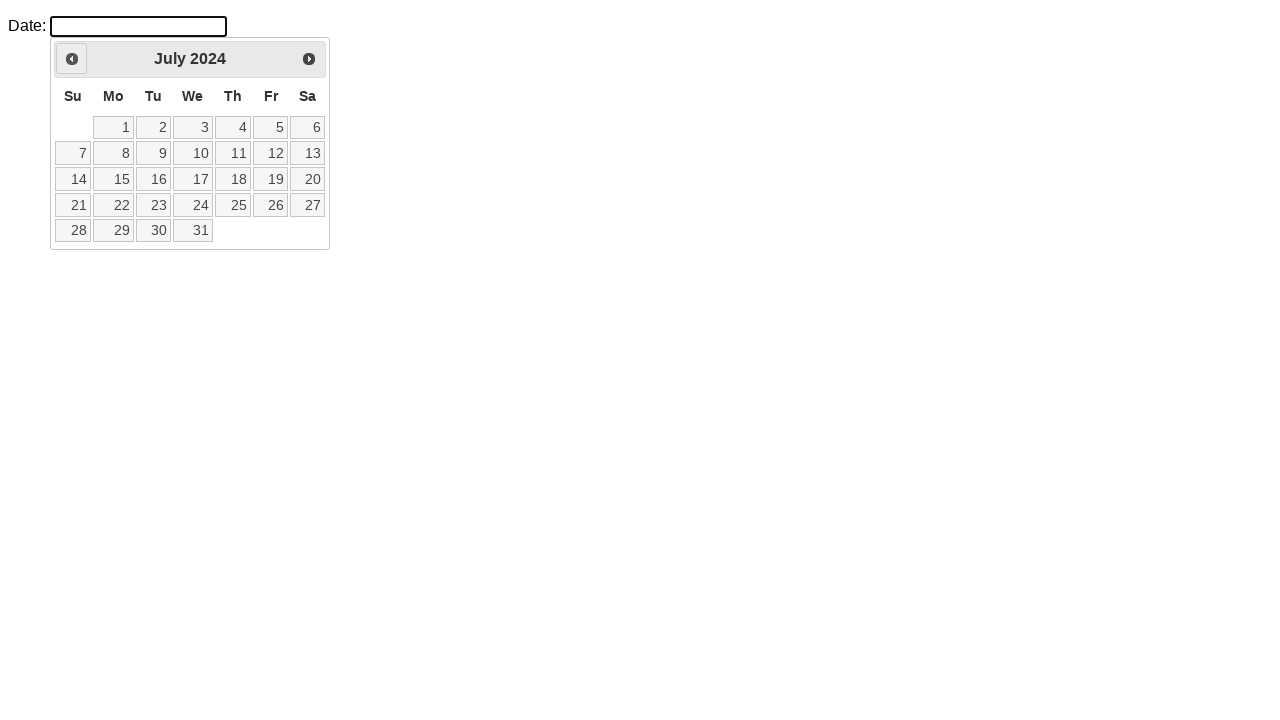

Clicked previous month button to navigate backwards at (72, 59) on .ui-icon.ui-icon-circle-triangle-w
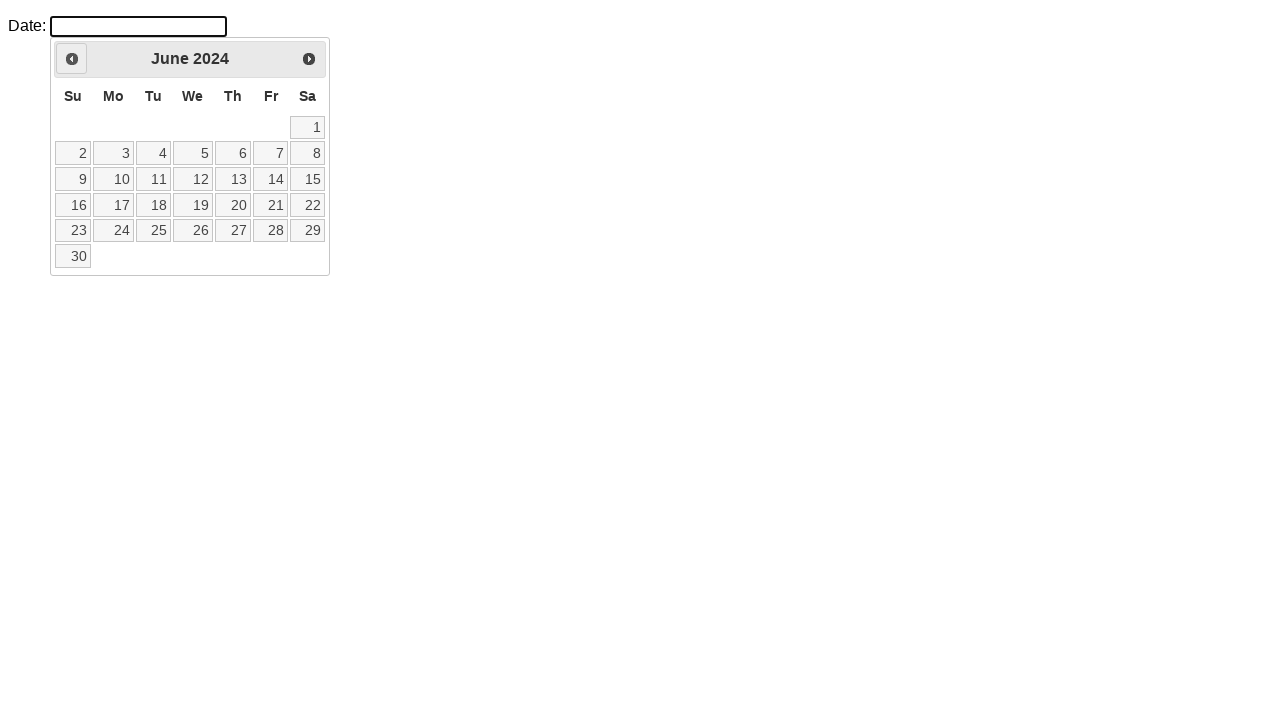

Retrieved current month from calendar
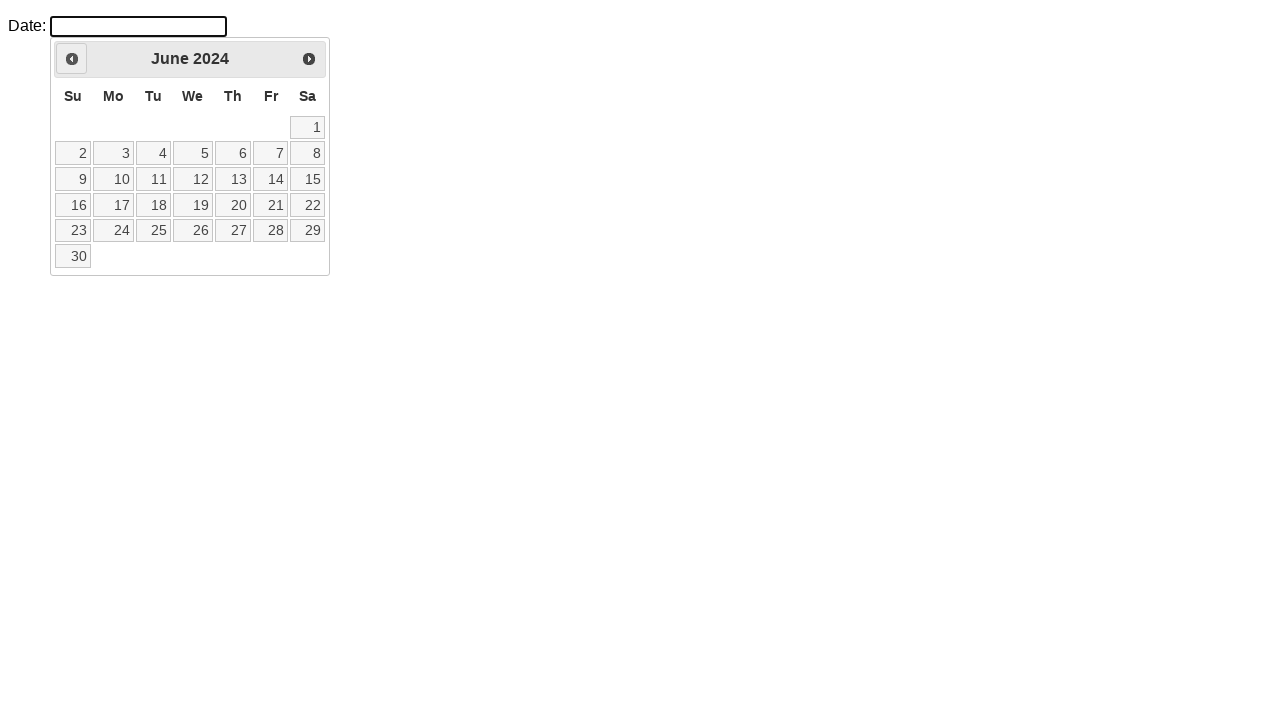

Retrieved current year from calendar
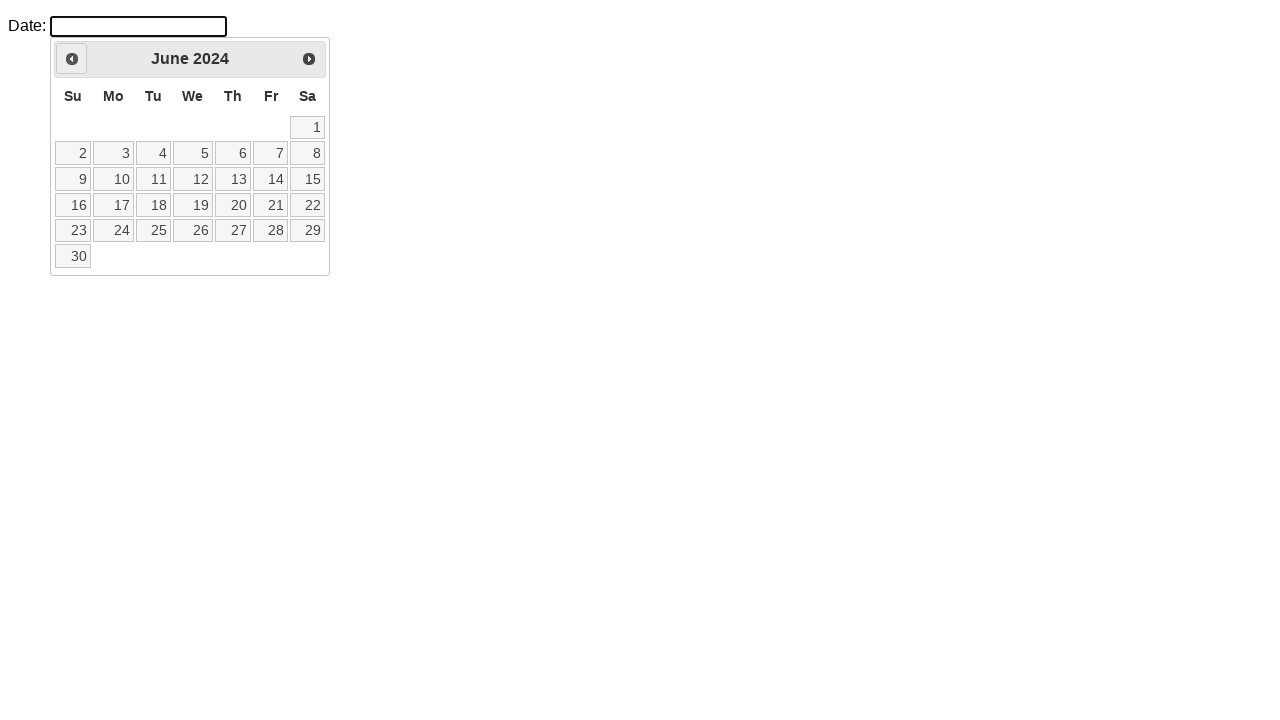

Clicked previous month button to navigate backwards at (72, 59) on .ui-icon.ui-icon-circle-triangle-w
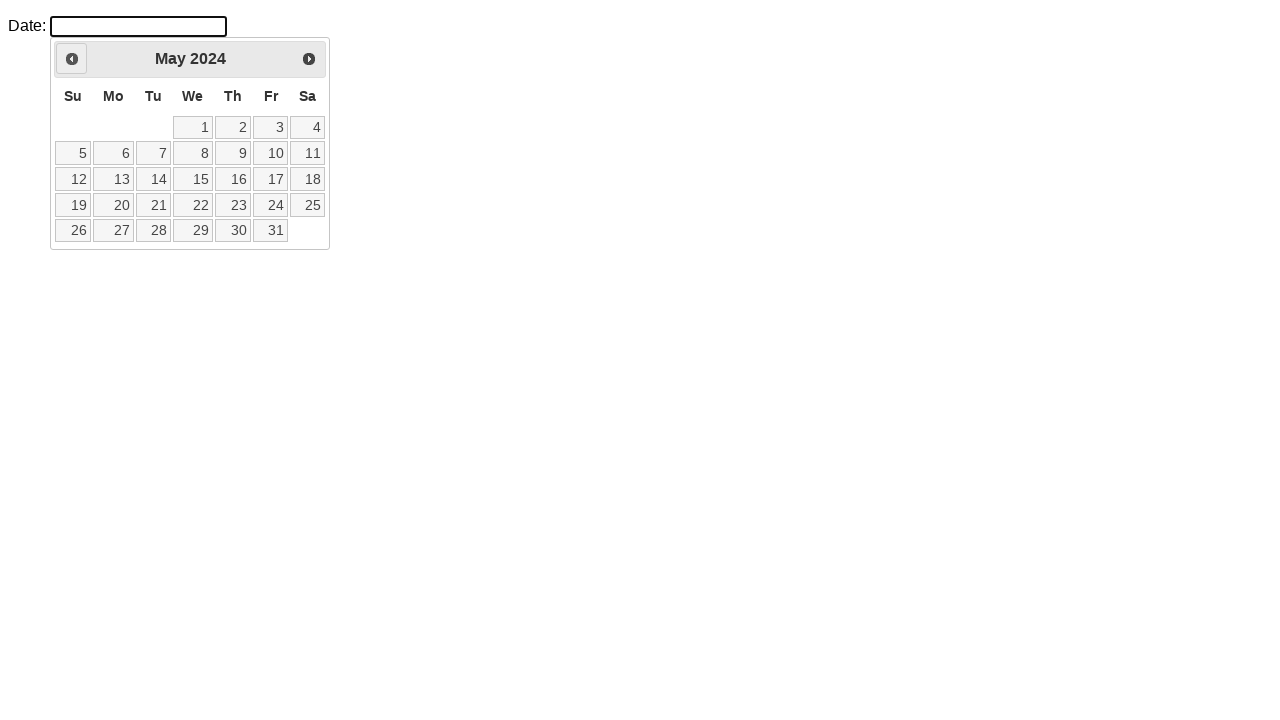

Retrieved current month from calendar
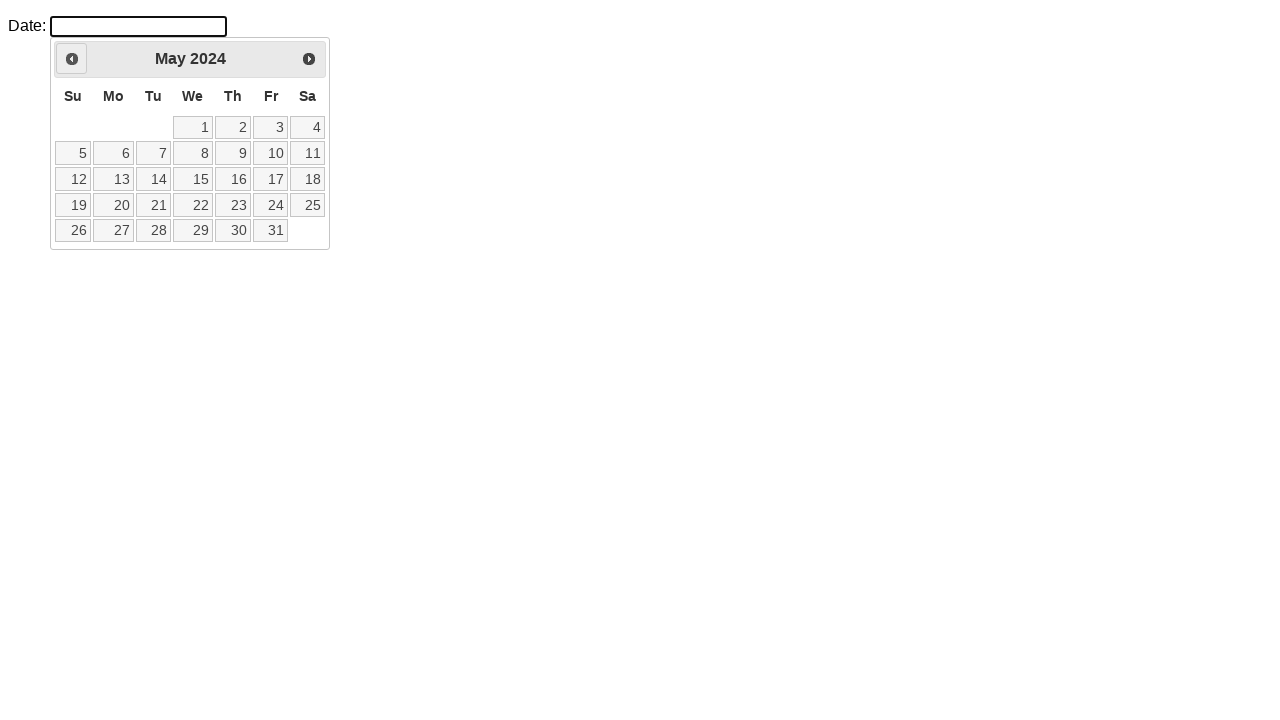

Retrieved current year from calendar
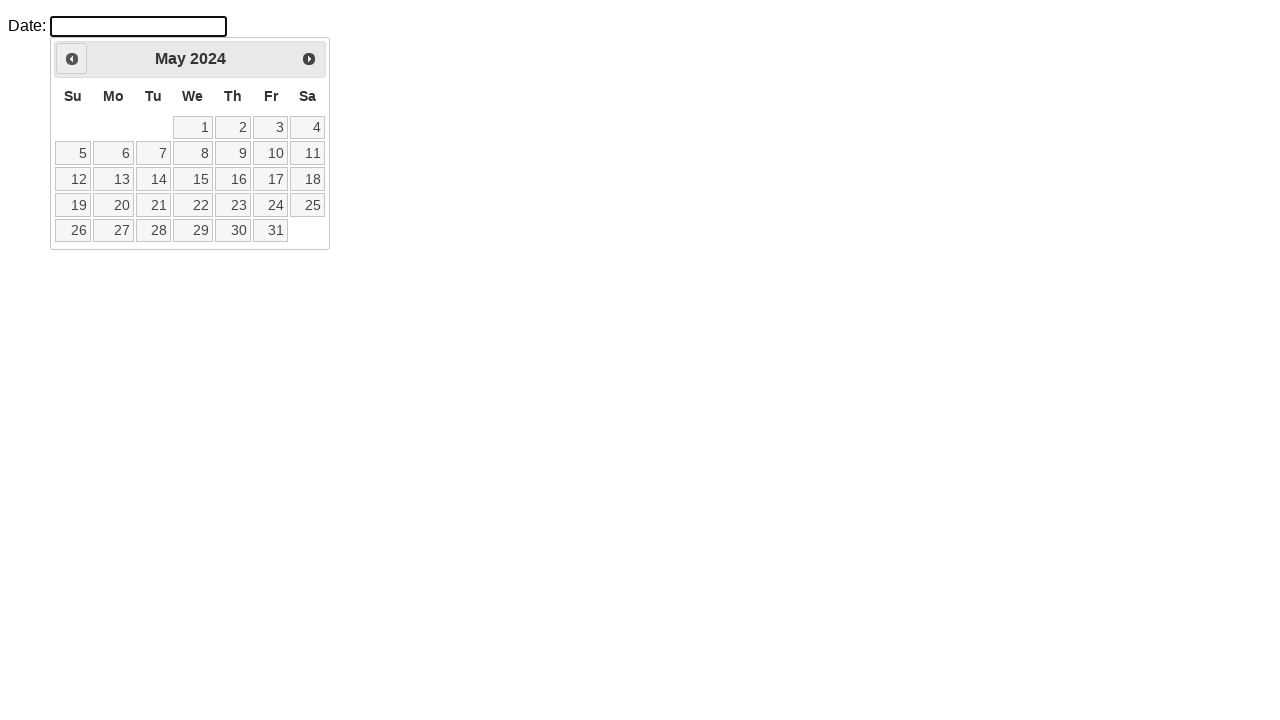

Clicked previous month button to navigate backwards at (72, 59) on .ui-icon.ui-icon-circle-triangle-w
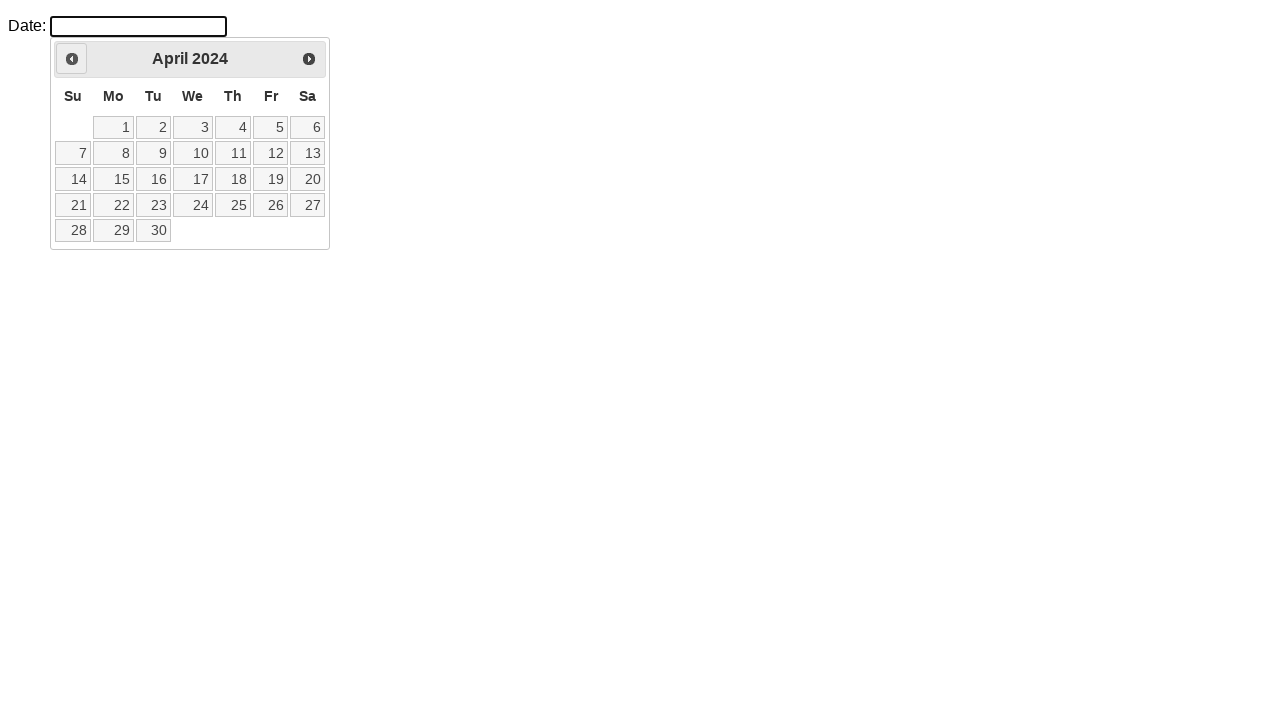

Retrieved current month from calendar
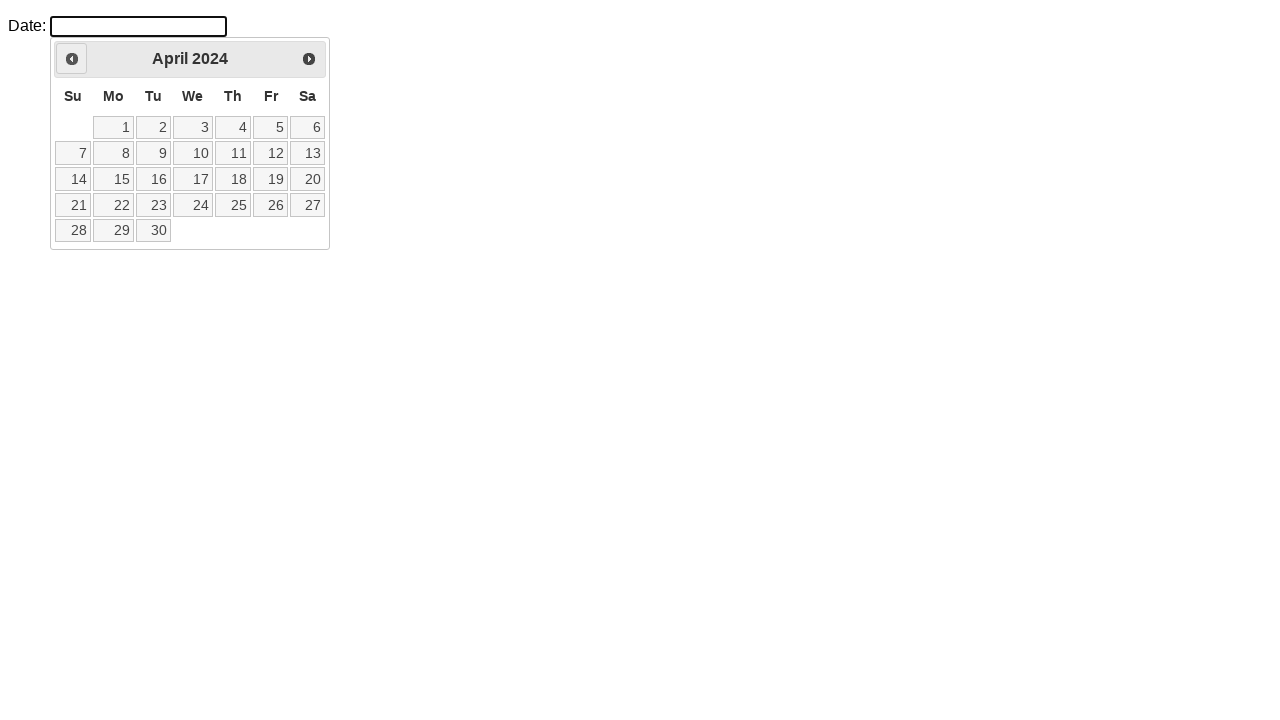

Retrieved current year from calendar
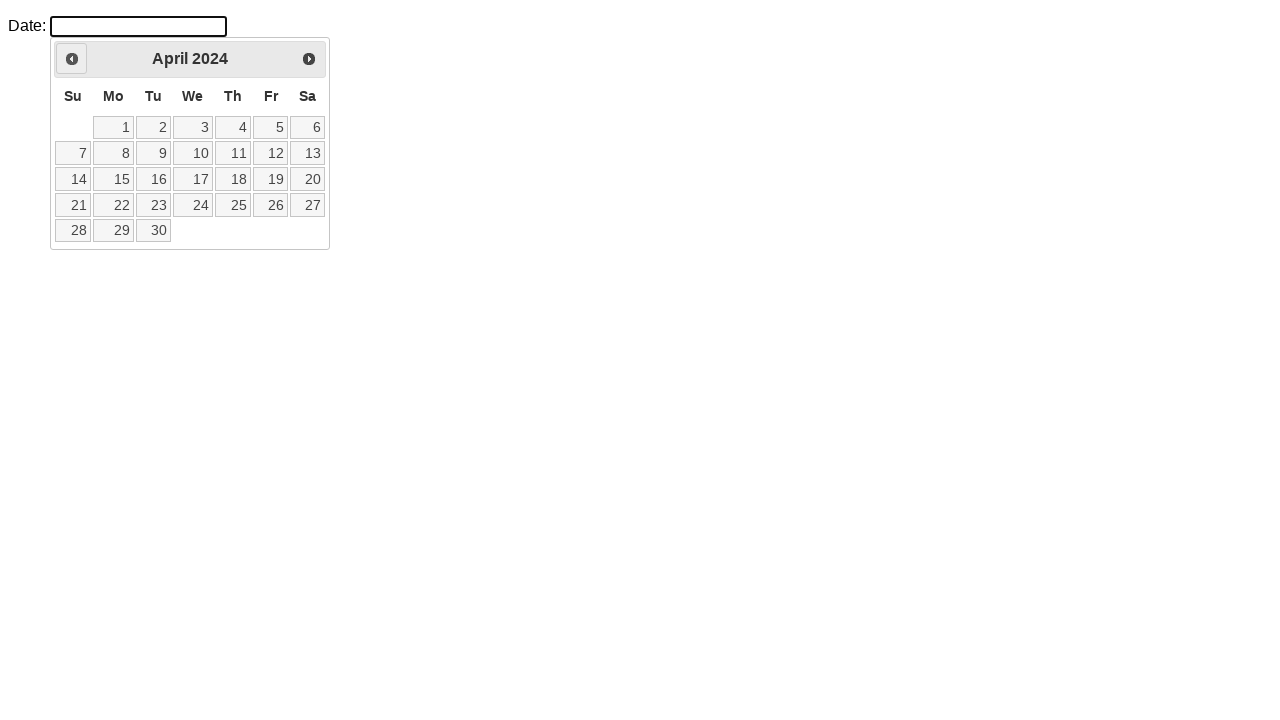

Clicked previous month button to navigate backwards at (72, 59) on .ui-icon.ui-icon-circle-triangle-w
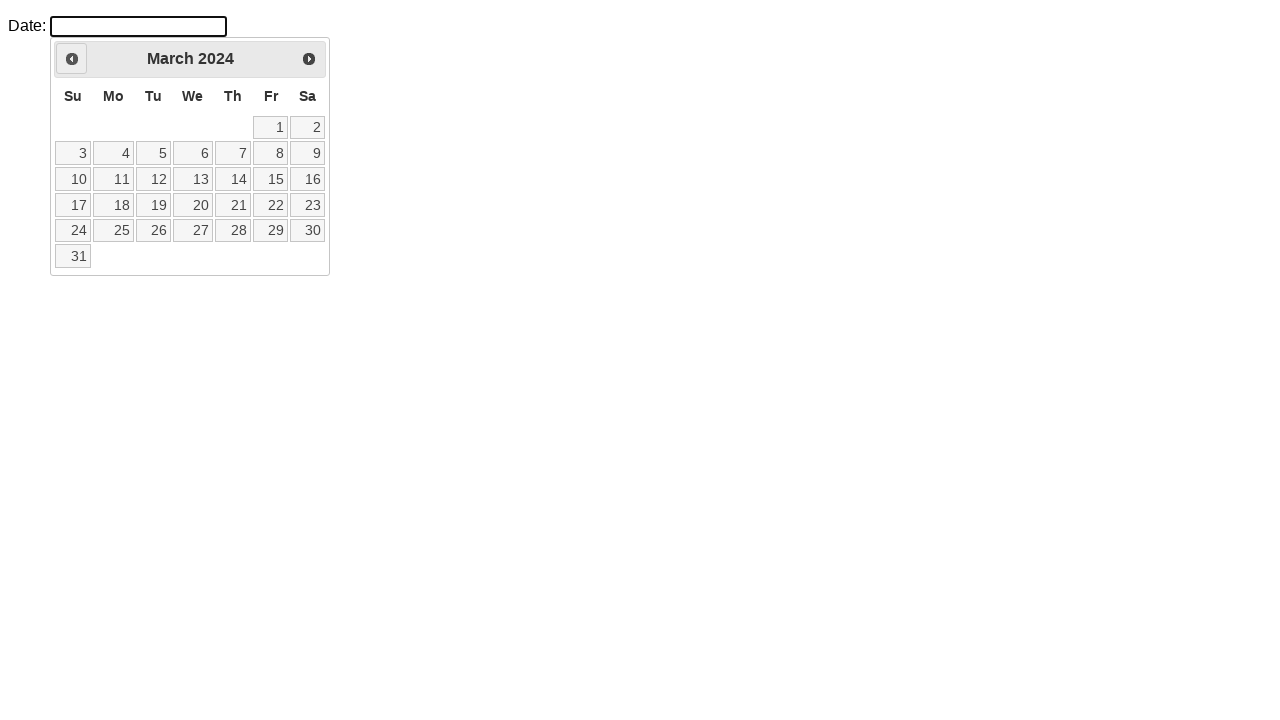

Retrieved current month from calendar
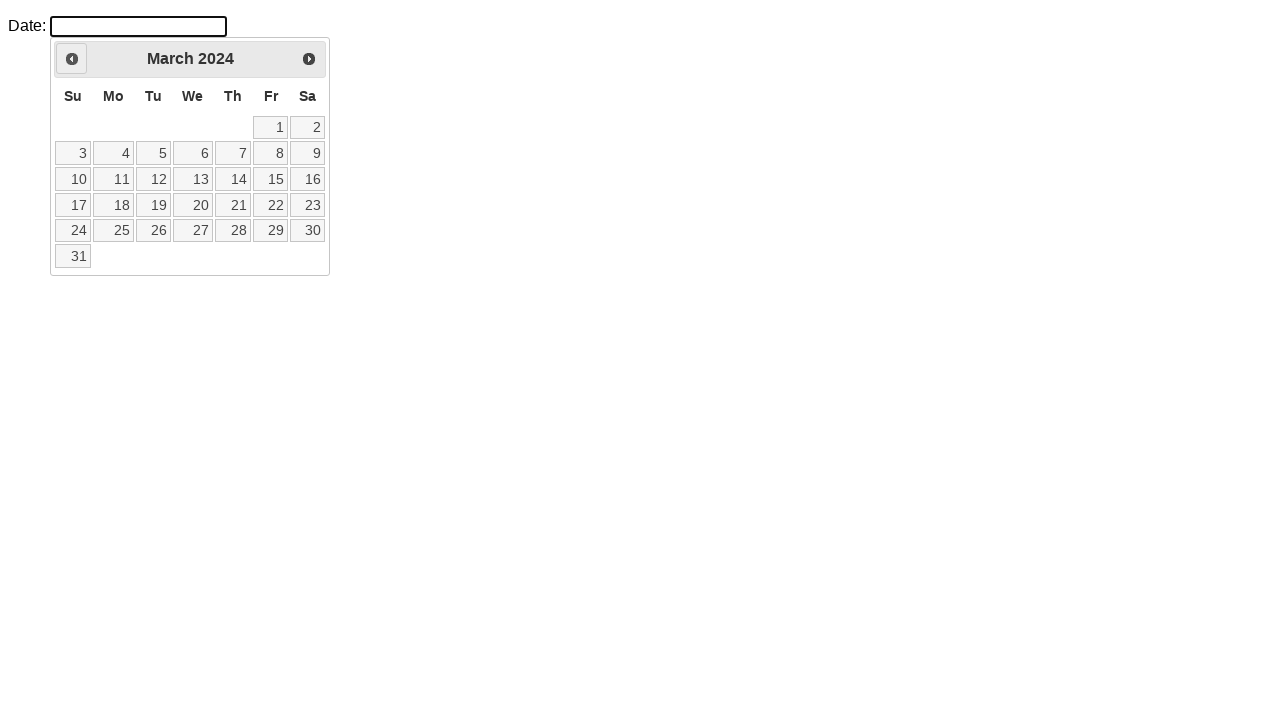

Retrieved current year from calendar
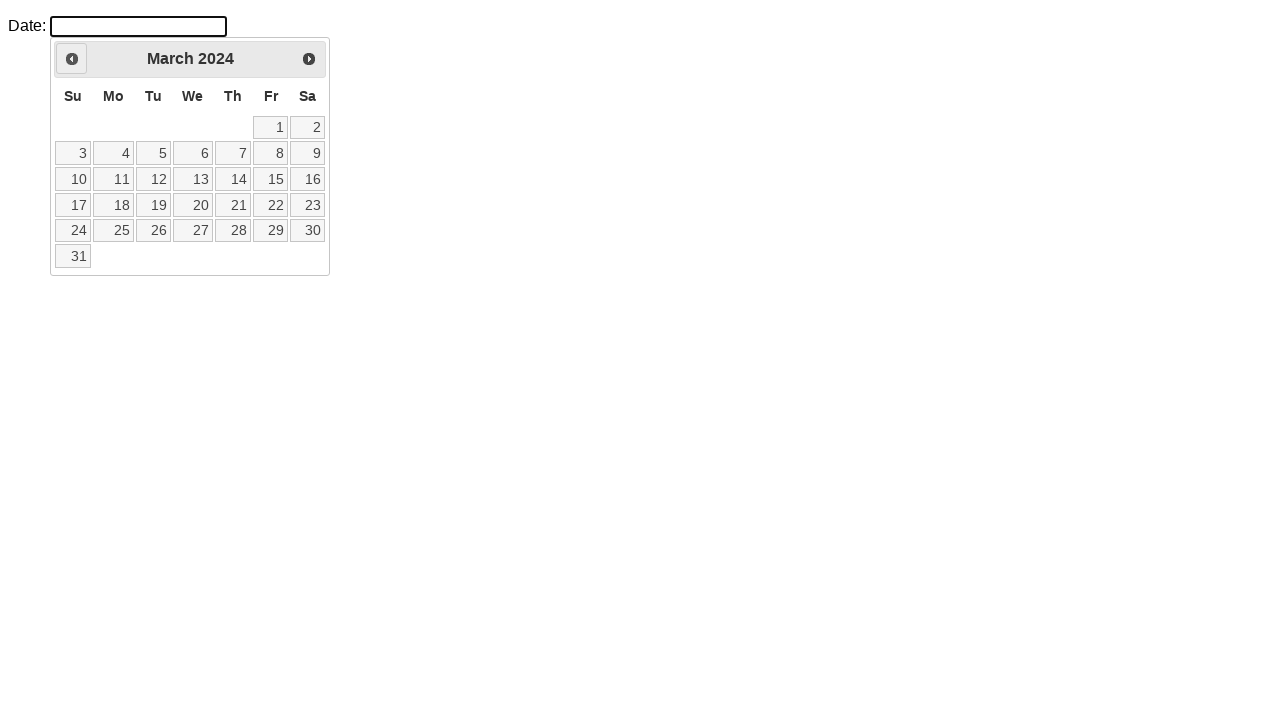

Clicked previous month button to navigate backwards at (72, 59) on .ui-icon.ui-icon-circle-triangle-w
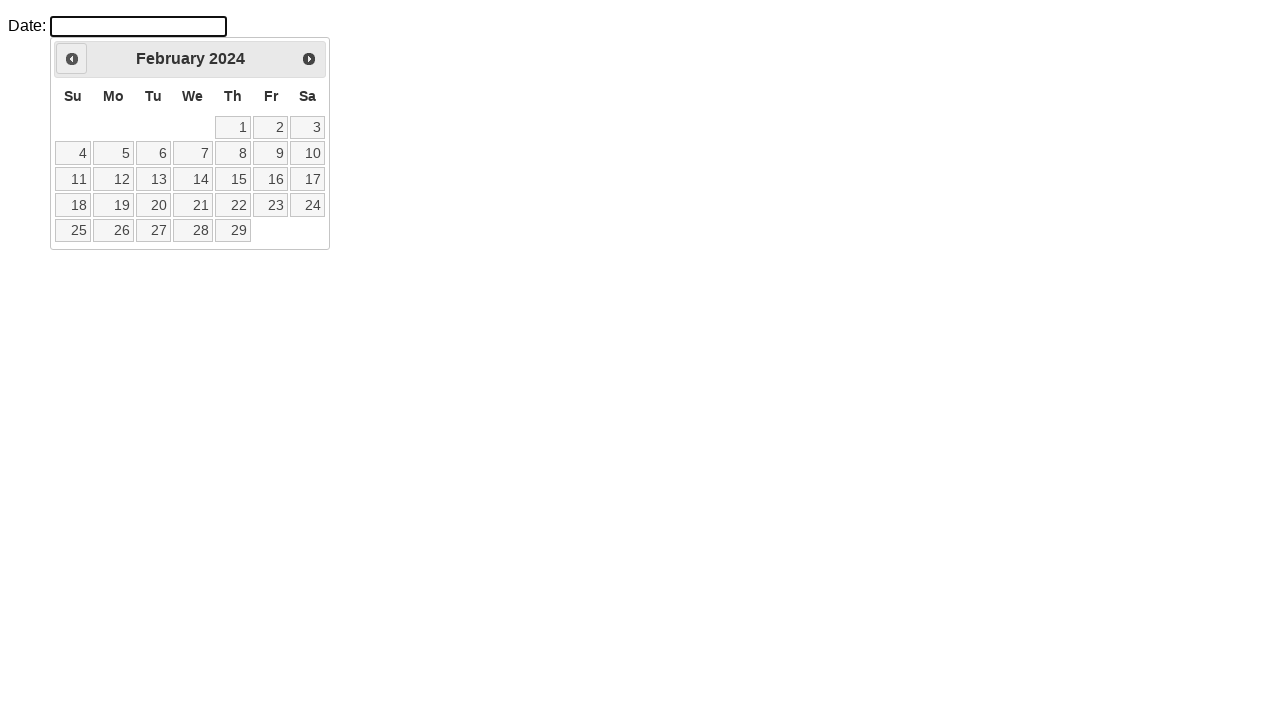

Retrieved current month from calendar
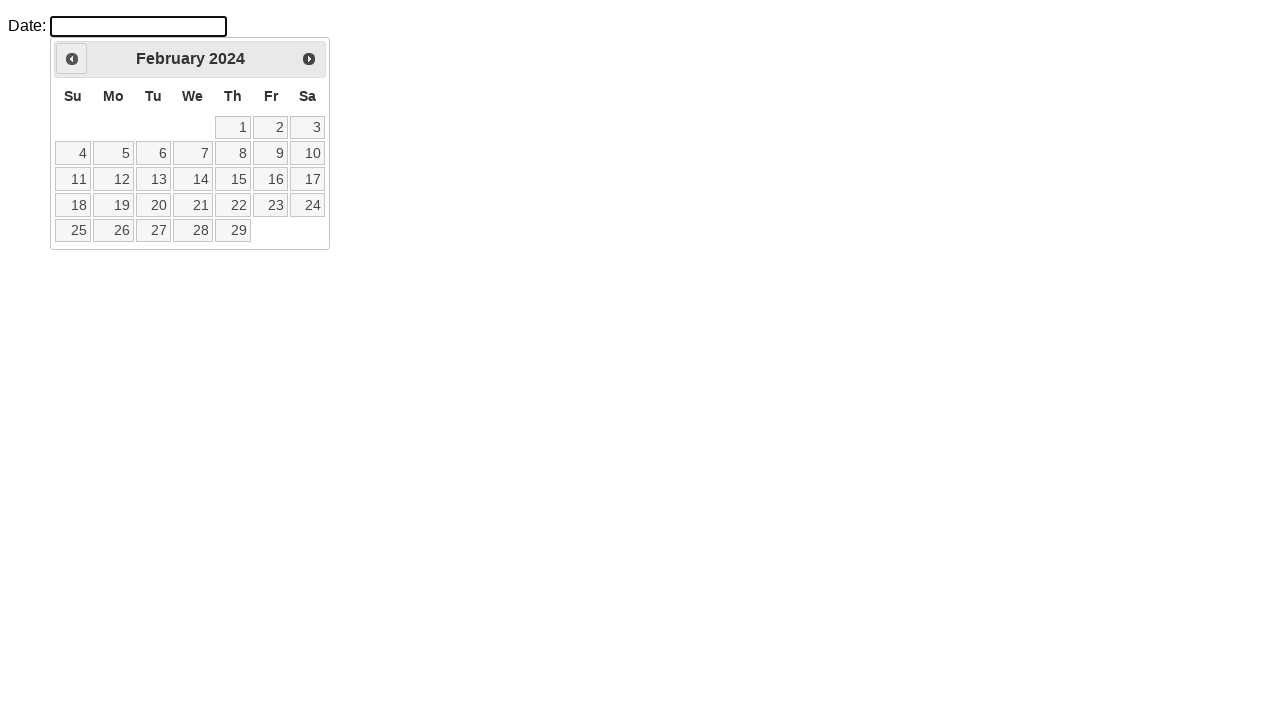

Retrieved current year from calendar
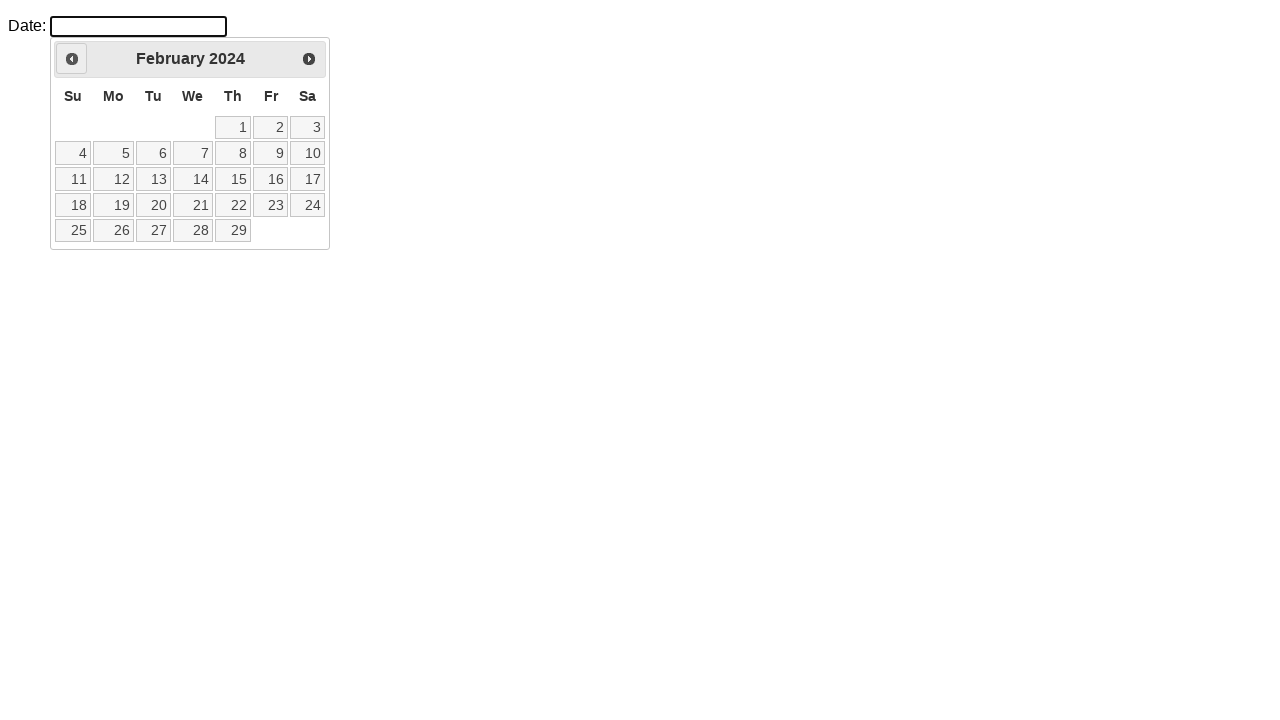

Clicked previous month button to navigate backwards at (72, 59) on .ui-icon.ui-icon-circle-triangle-w
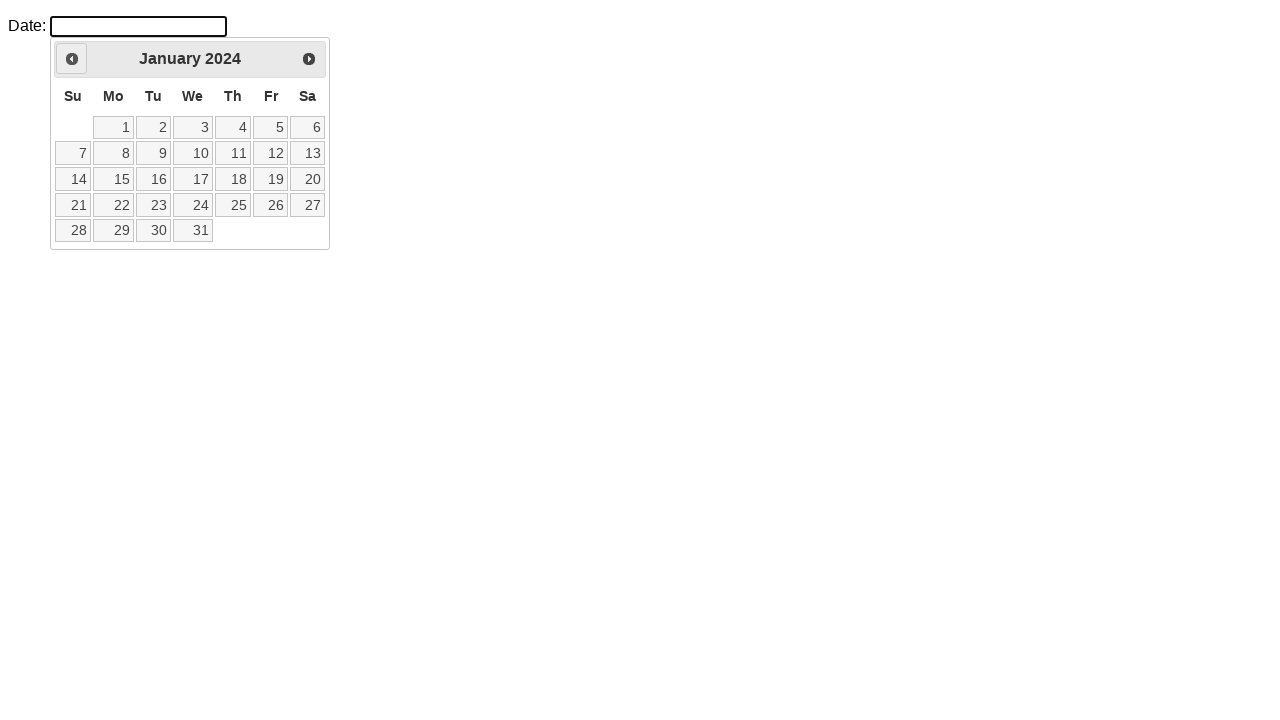

Retrieved current month from calendar
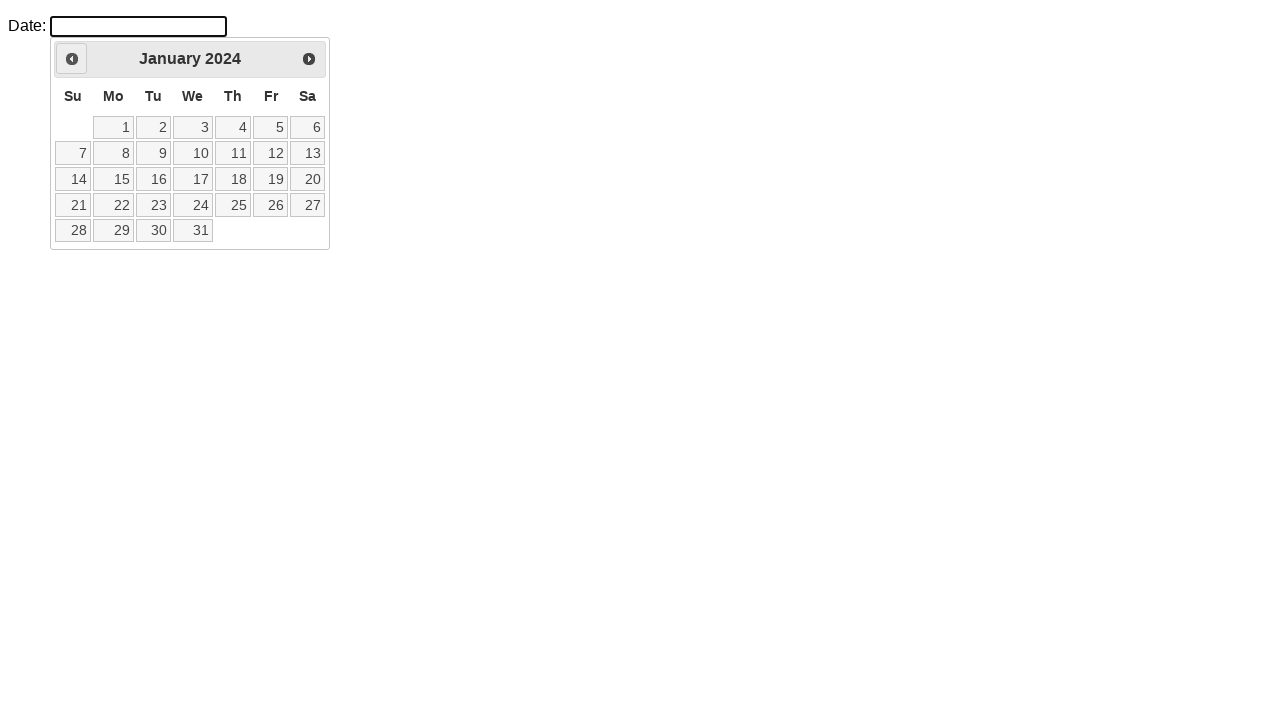

Retrieved current year from calendar
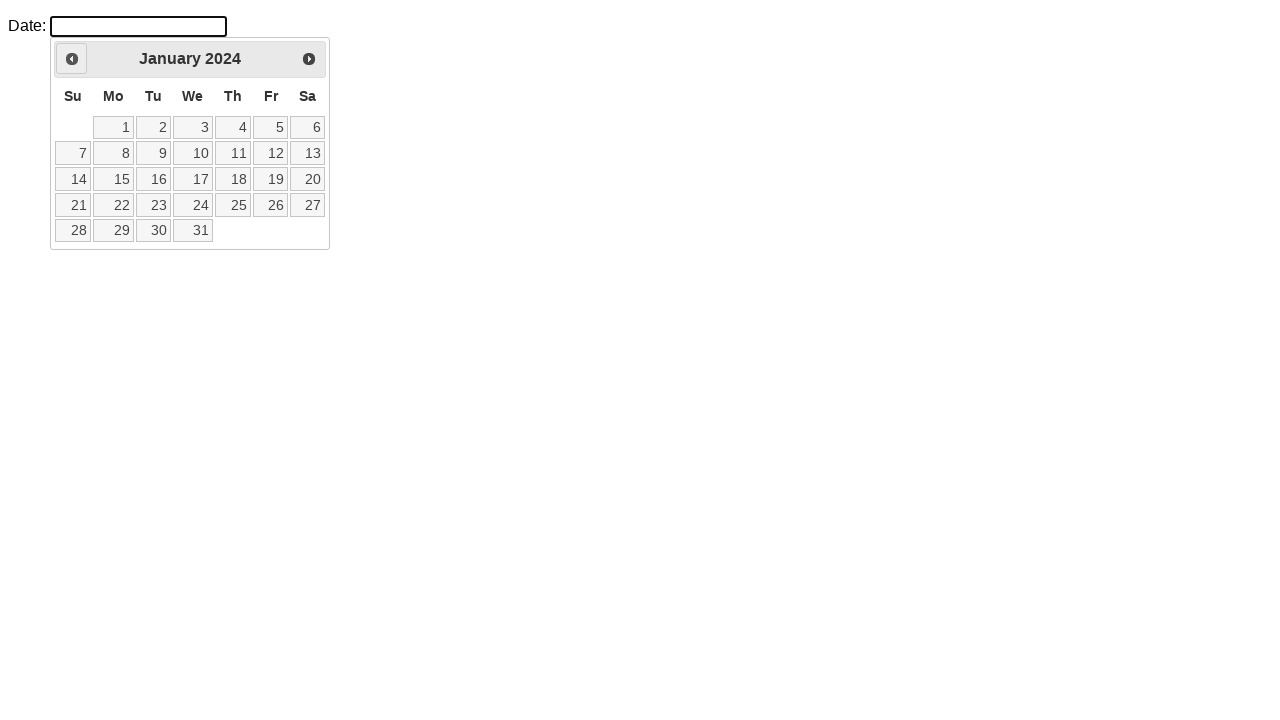

Clicked previous month button to navigate backwards at (72, 59) on .ui-icon.ui-icon-circle-triangle-w
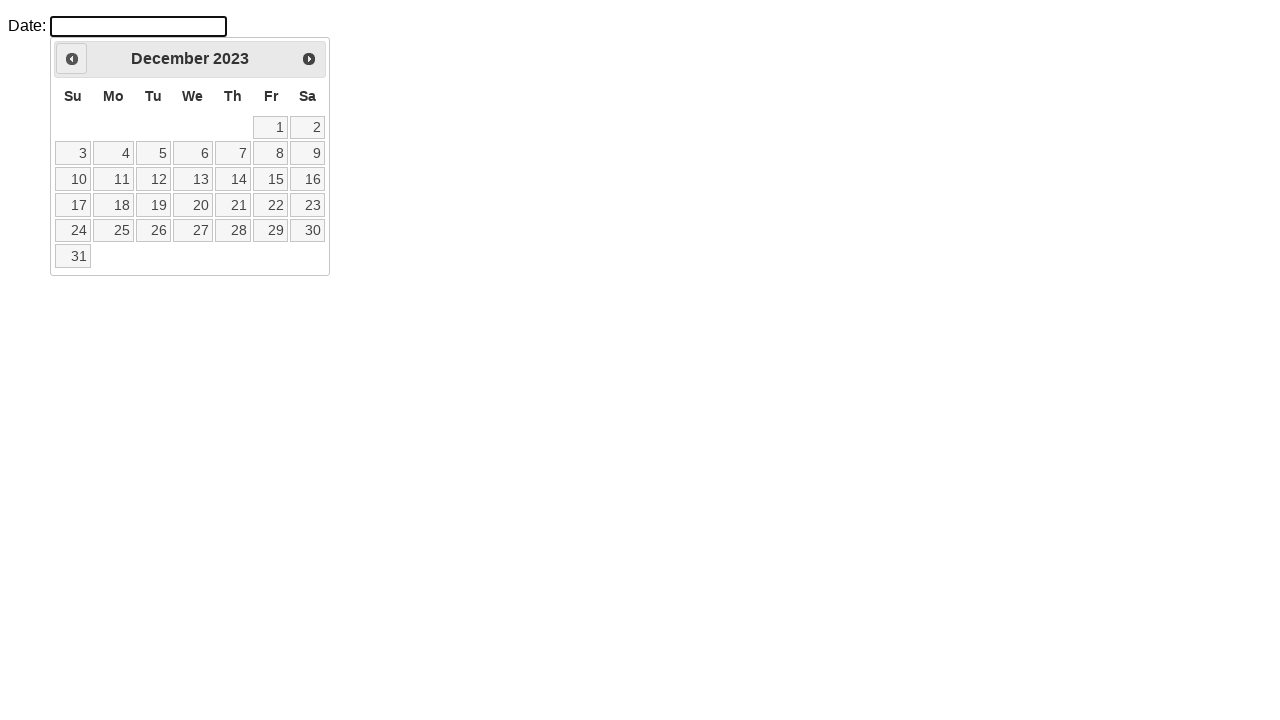

Retrieved current month from calendar
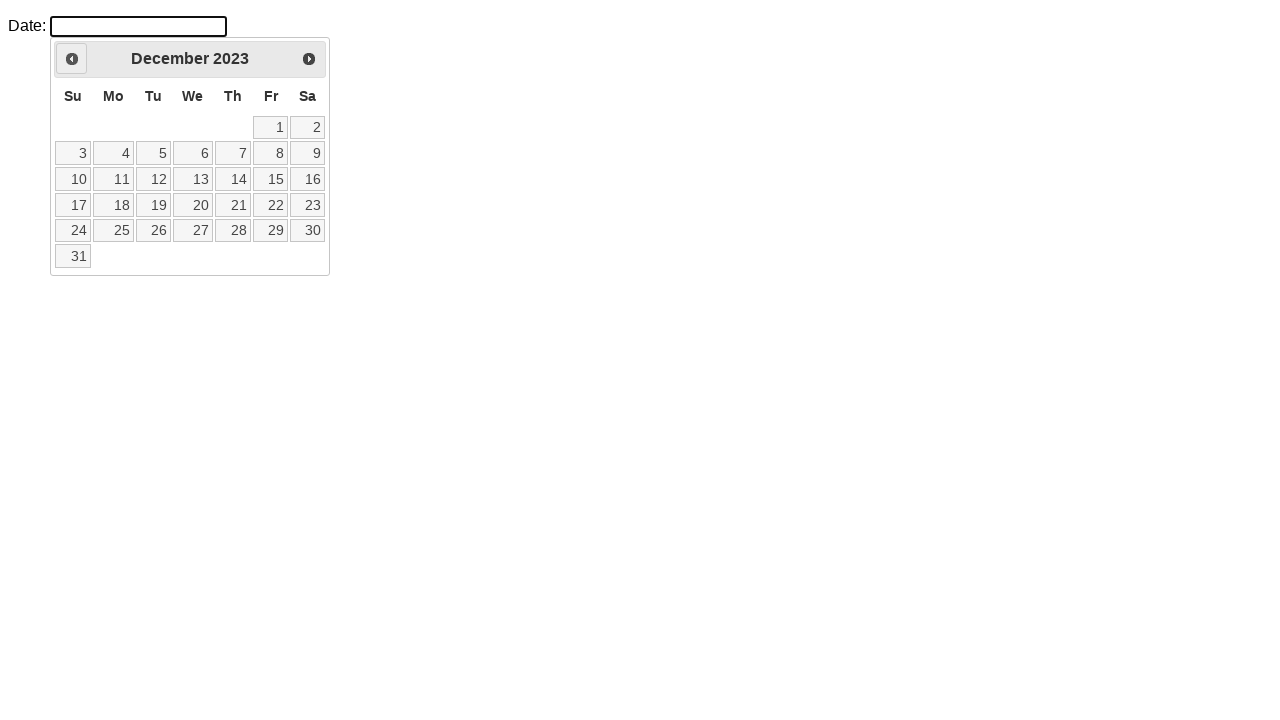

Retrieved current year from calendar
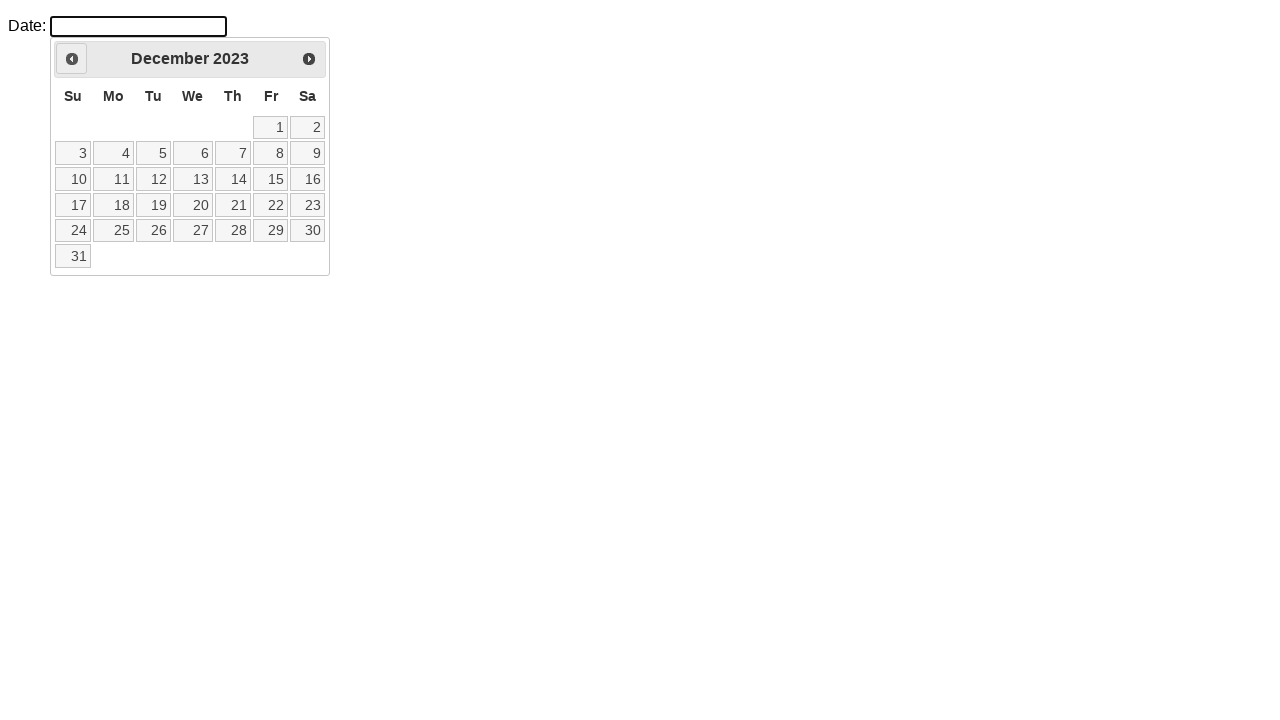

Clicked previous month button to navigate backwards at (72, 59) on .ui-icon.ui-icon-circle-triangle-w
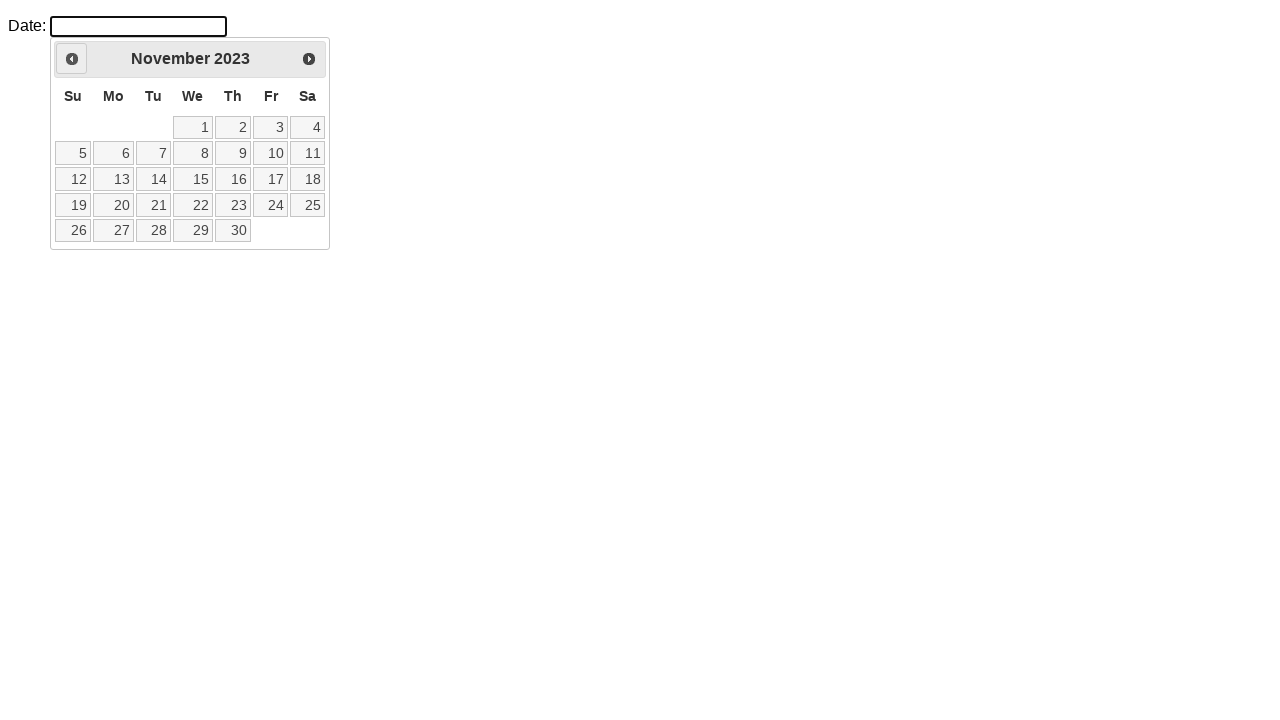

Retrieved current month from calendar
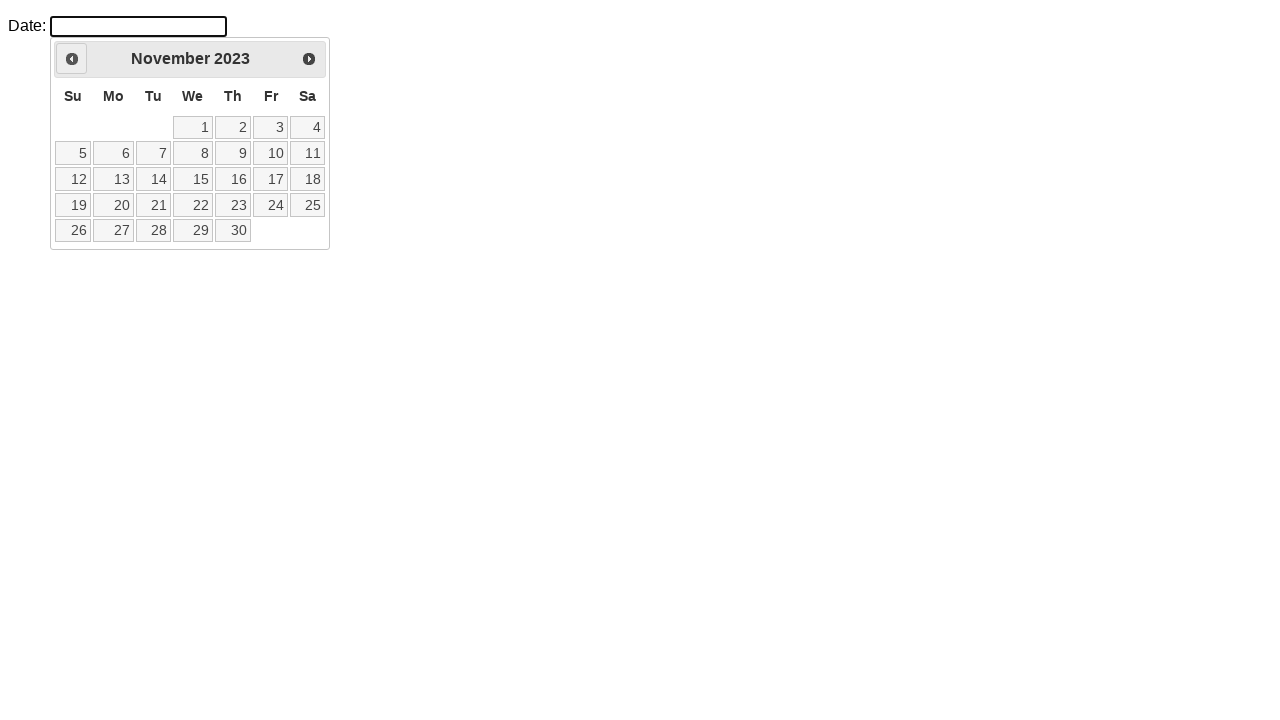

Retrieved current year from calendar
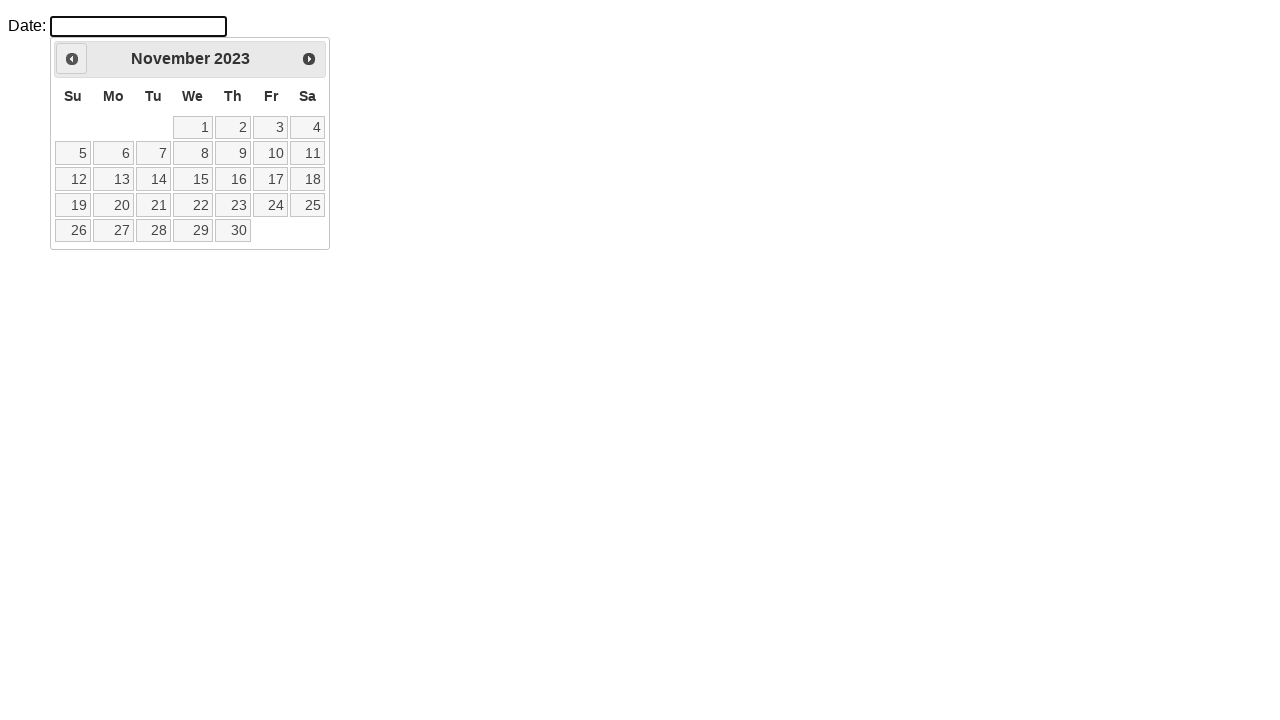

Clicked previous month button to navigate backwards at (72, 59) on .ui-icon.ui-icon-circle-triangle-w
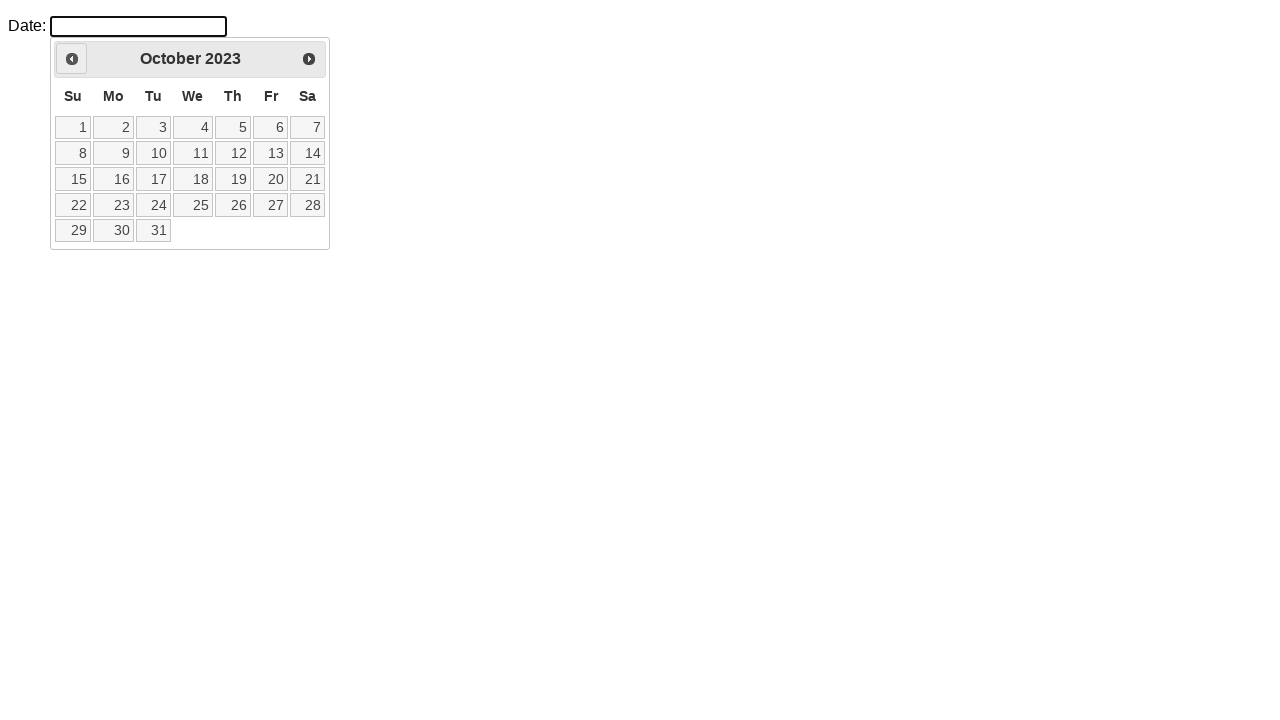

Retrieved current month from calendar
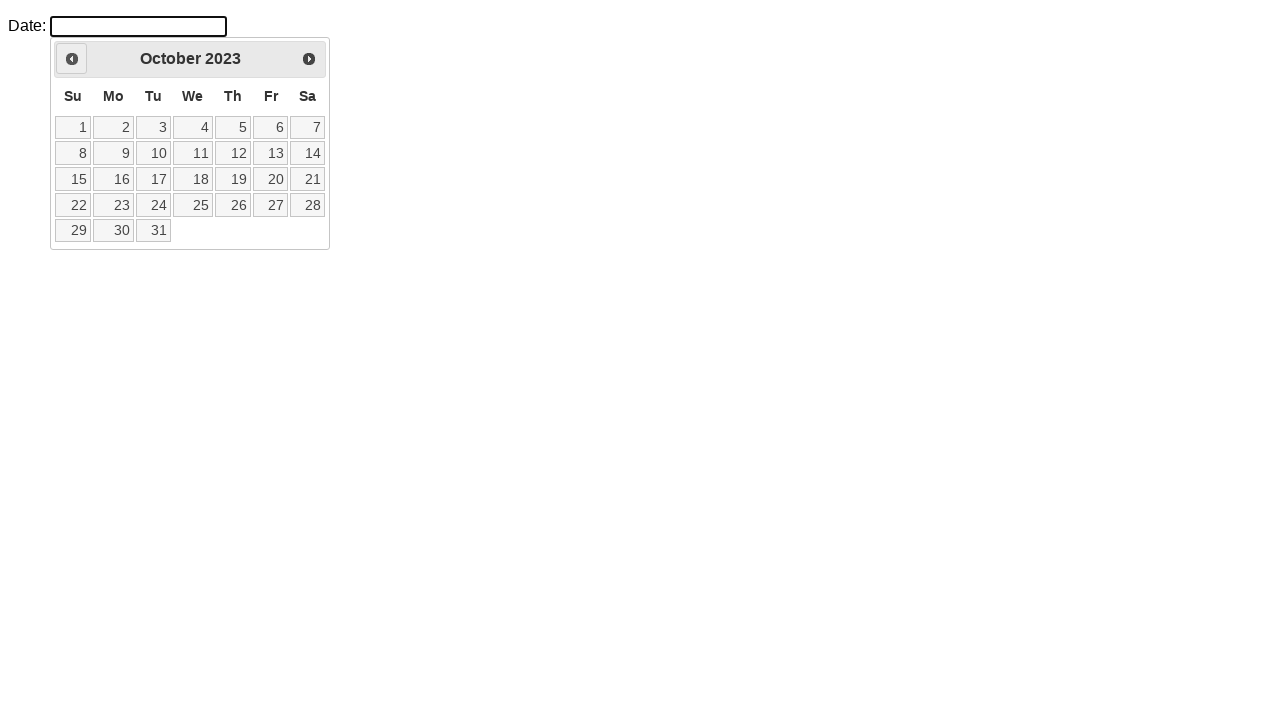

Retrieved current year from calendar
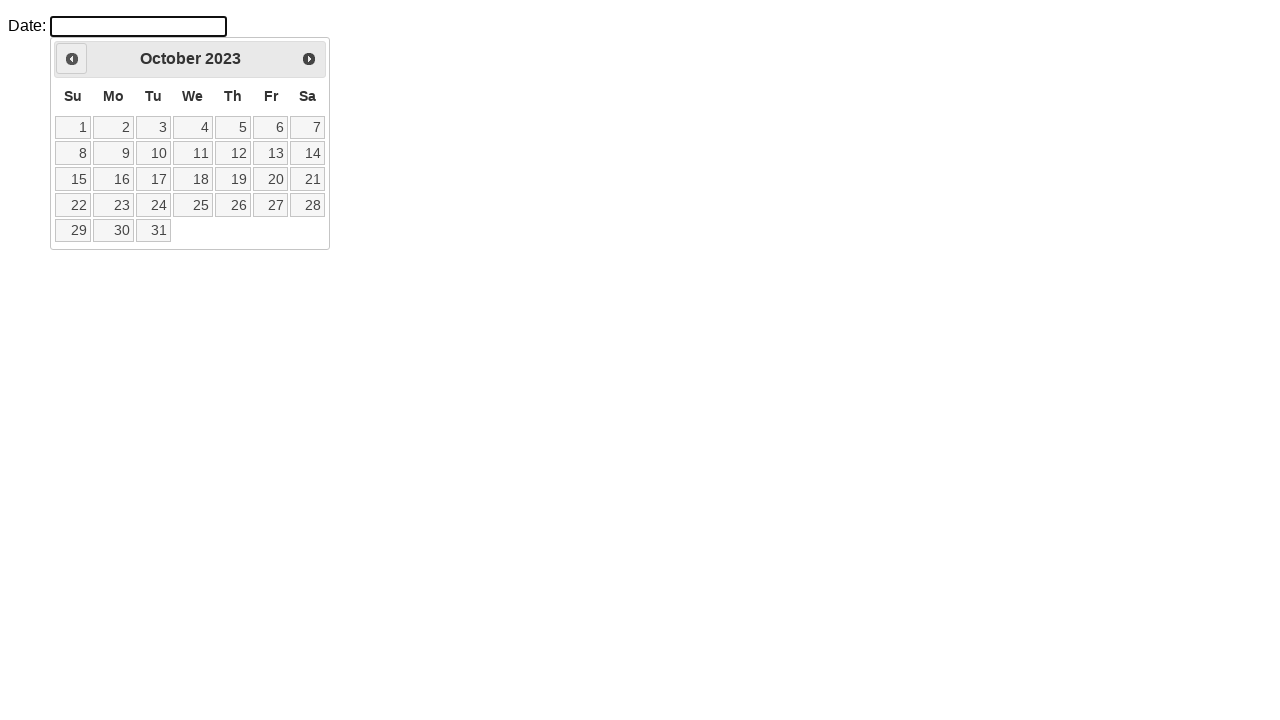

Clicked previous month button to navigate backwards at (72, 59) on .ui-icon.ui-icon-circle-triangle-w
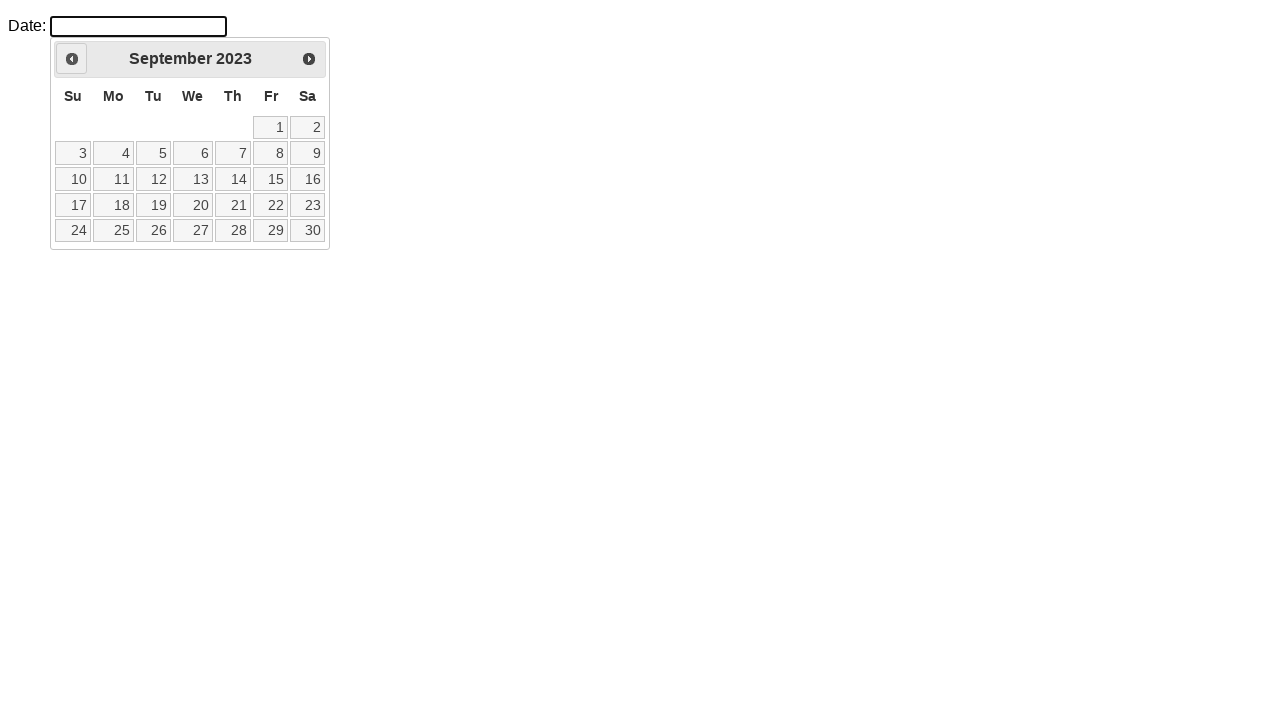

Retrieved current month from calendar
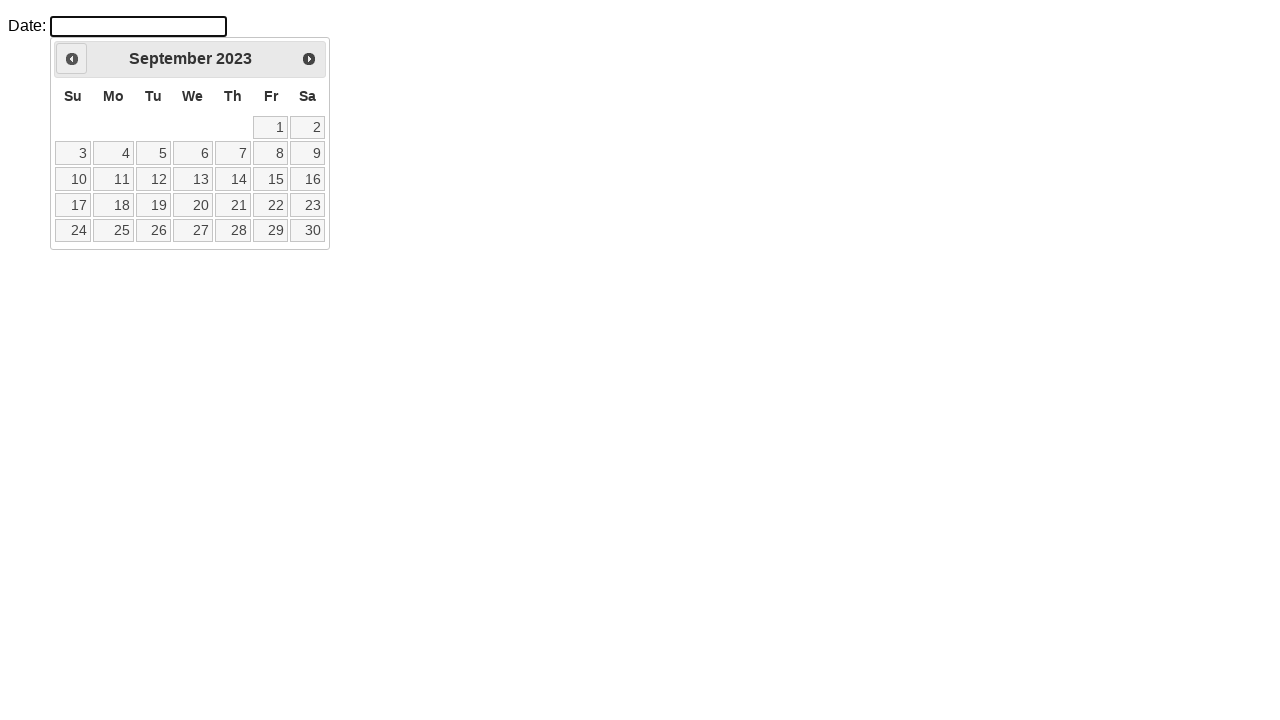

Retrieved current year from calendar
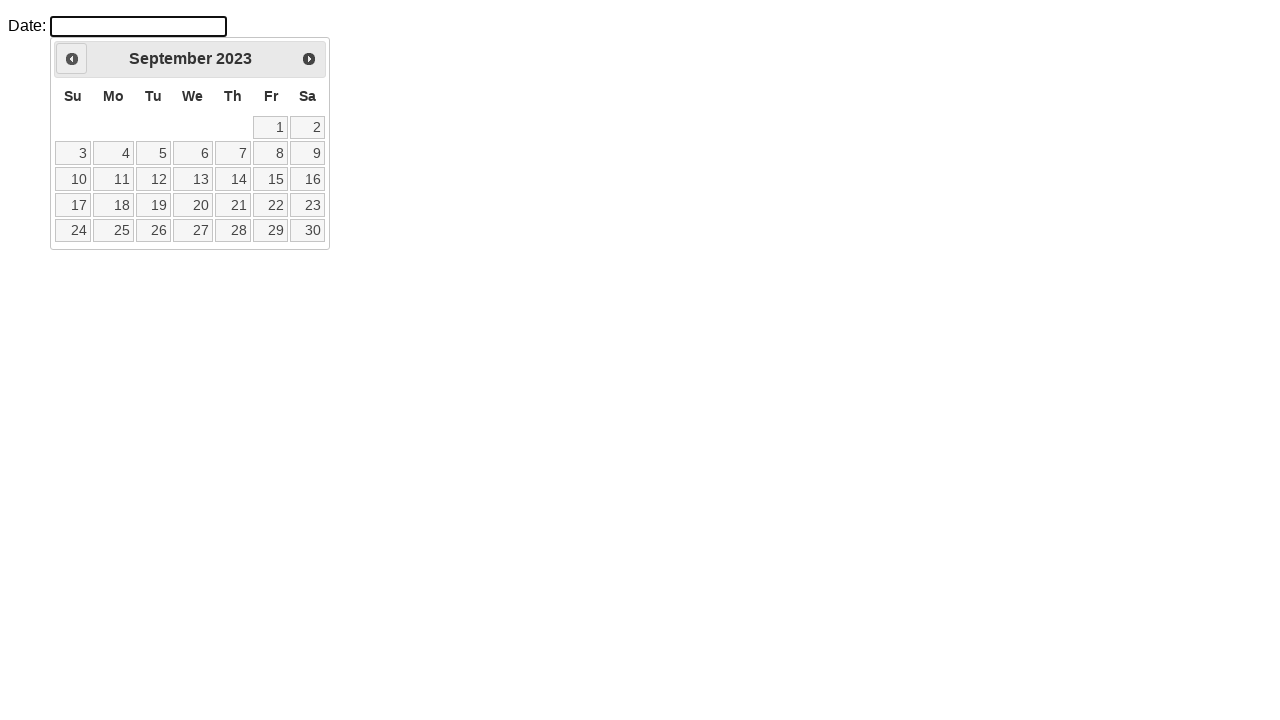

Clicked previous month button to navigate backwards at (72, 59) on .ui-icon.ui-icon-circle-triangle-w
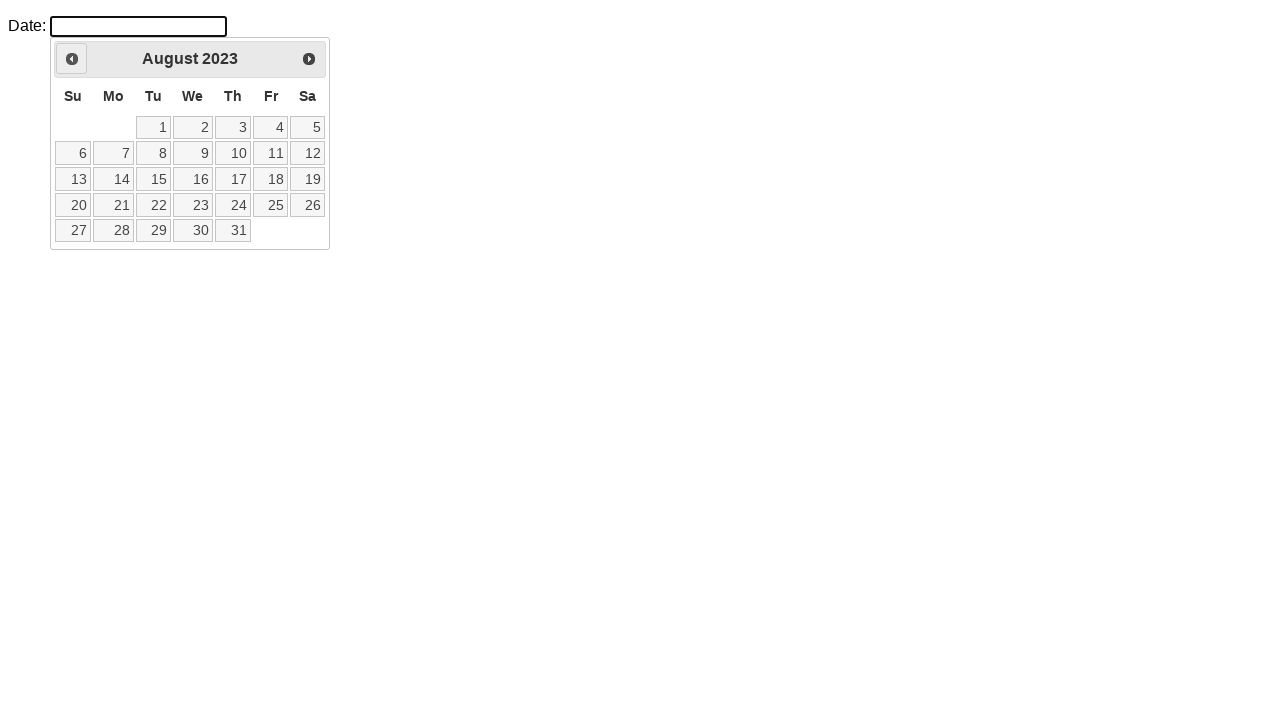

Retrieved current month from calendar
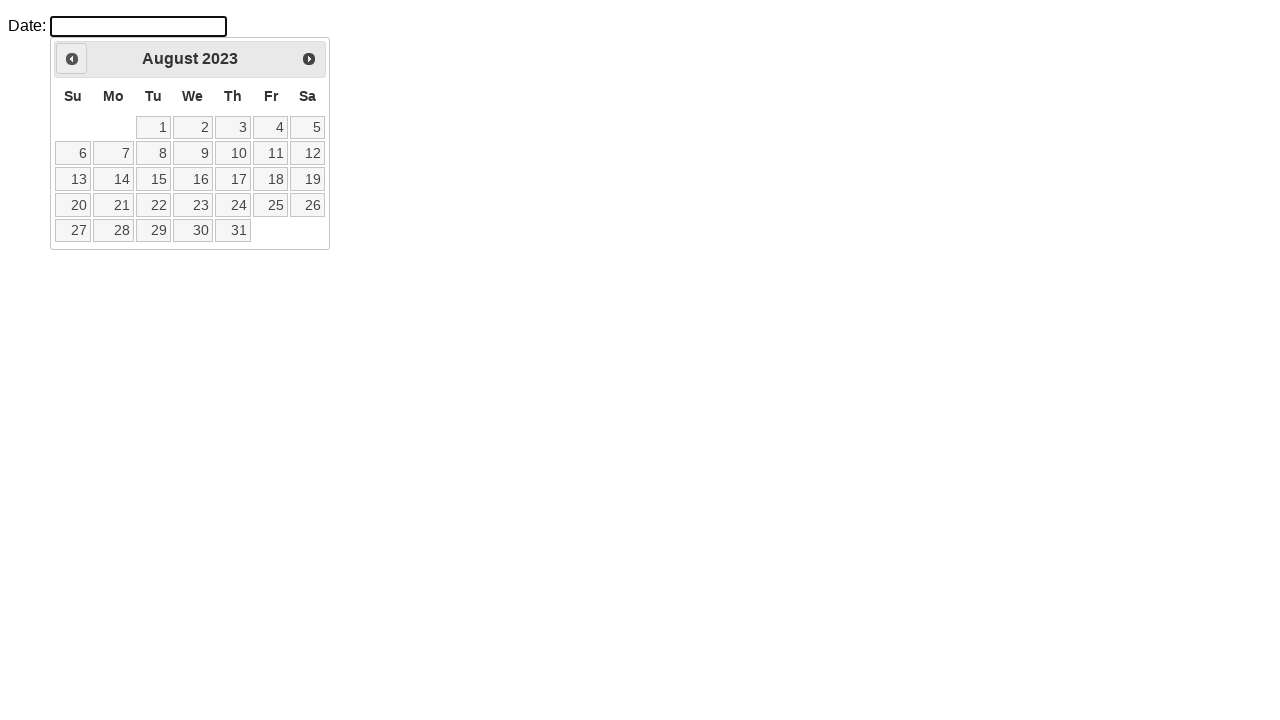

Retrieved current year from calendar
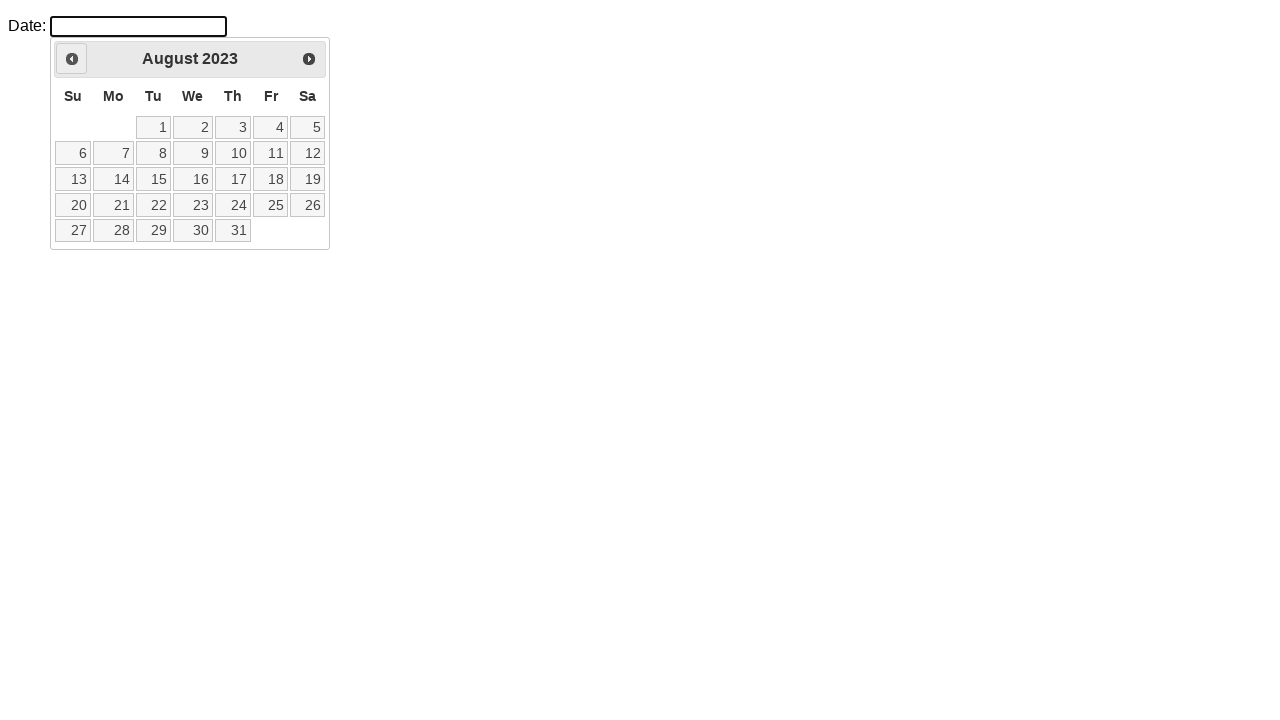

Clicked previous month button to navigate backwards at (72, 59) on .ui-icon.ui-icon-circle-triangle-w
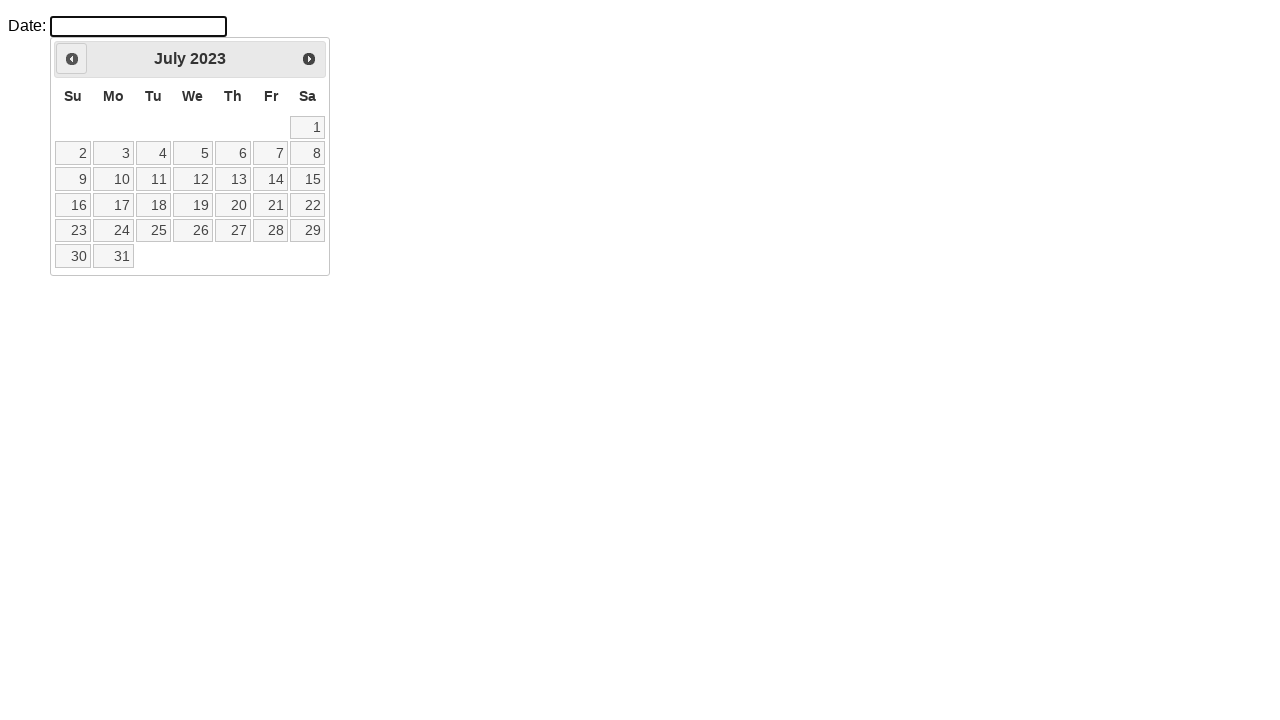

Retrieved current month from calendar
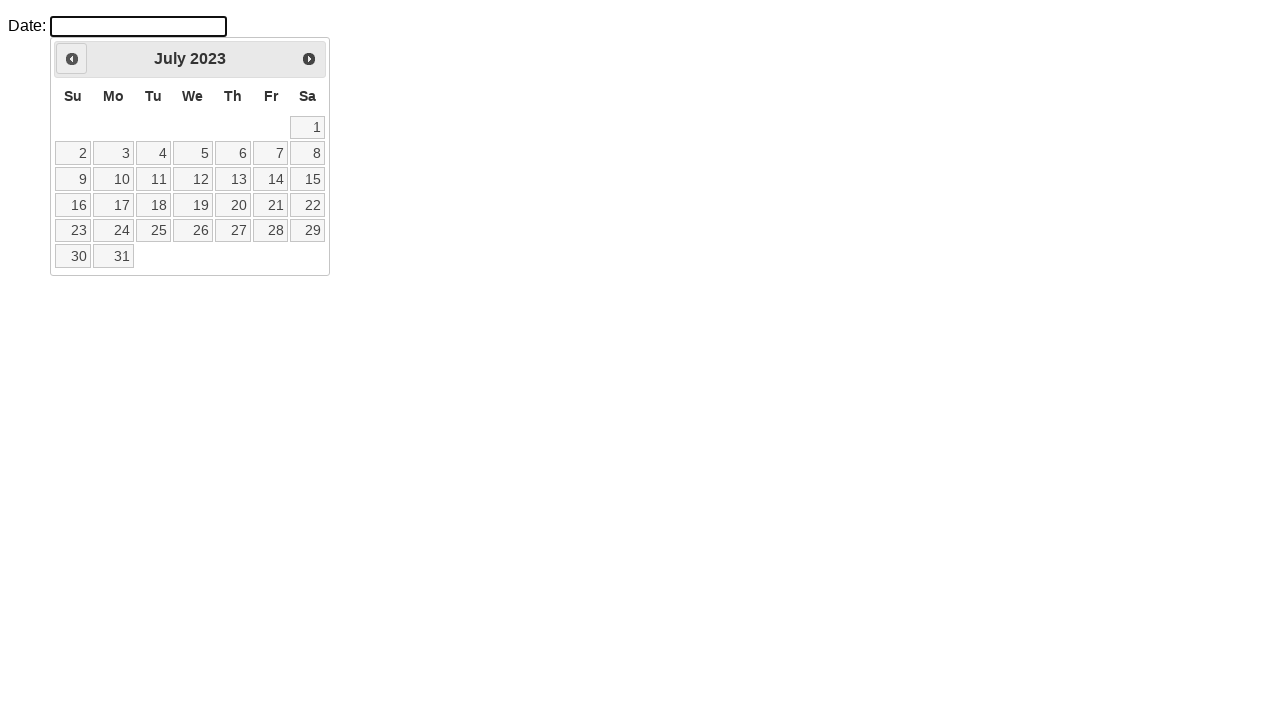

Retrieved current year from calendar
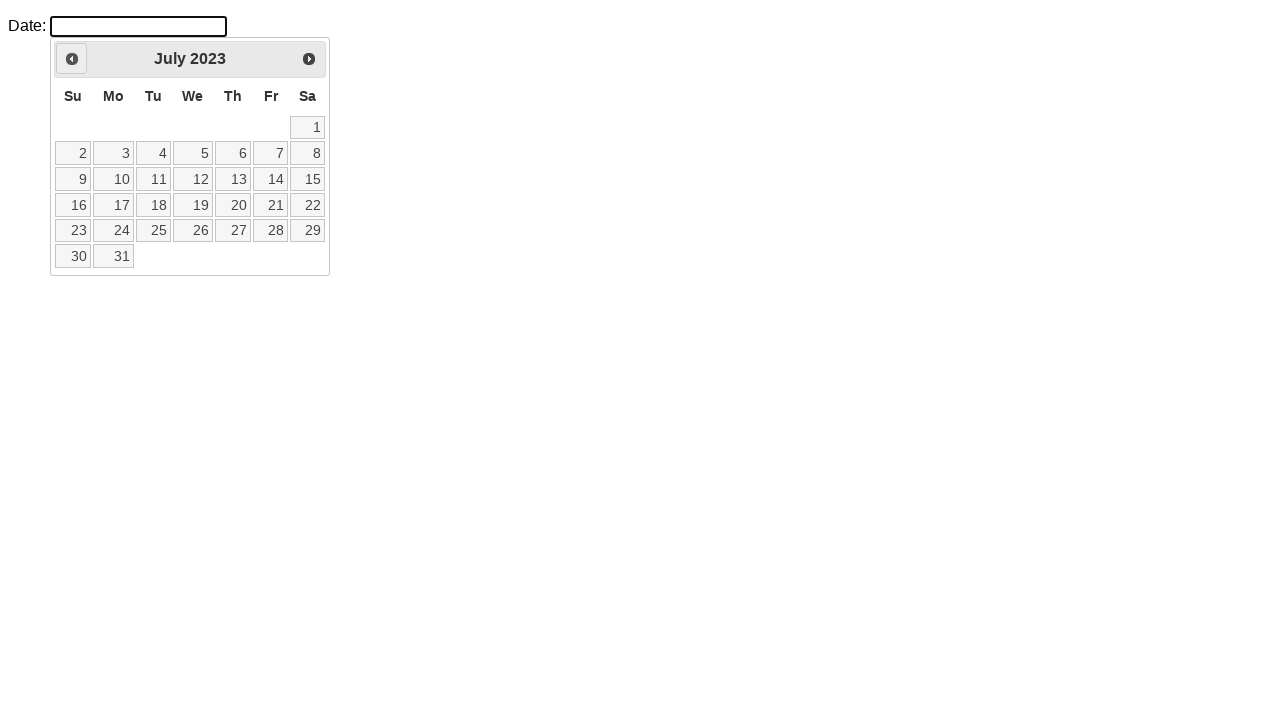

Clicked previous month button to navigate backwards at (72, 59) on .ui-icon.ui-icon-circle-triangle-w
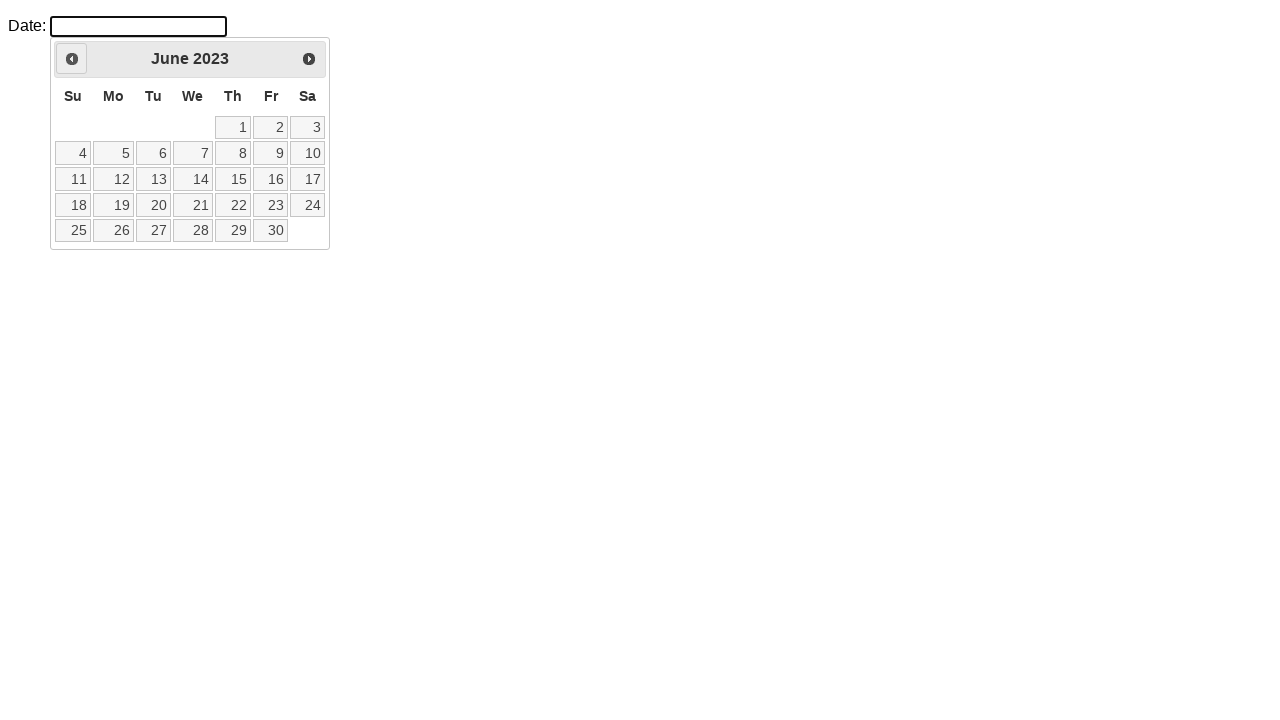

Retrieved current month from calendar
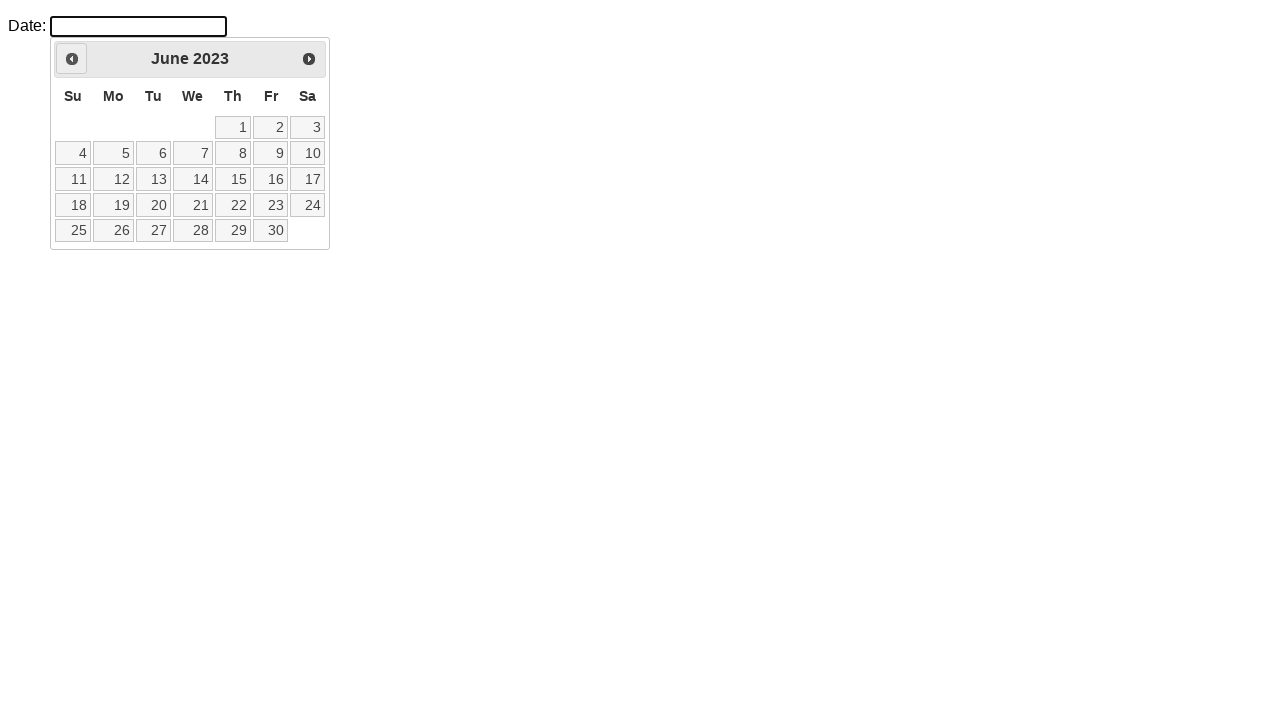

Retrieved current year from calendar
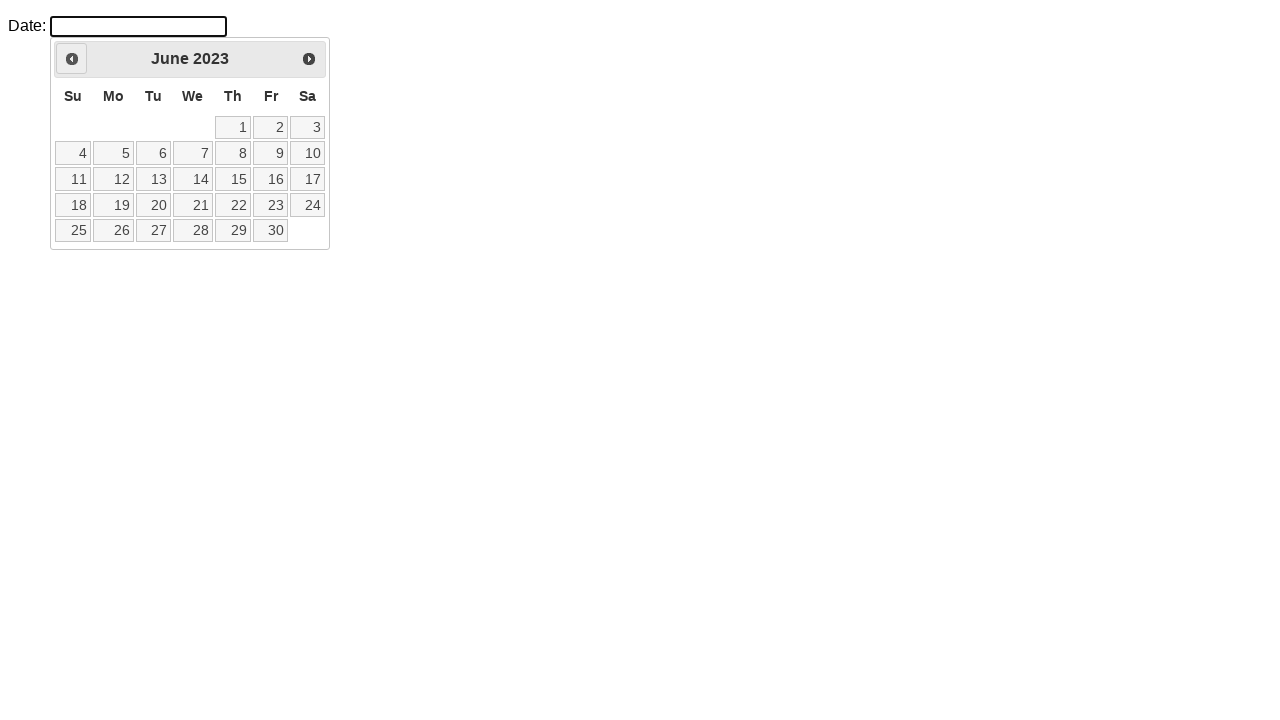

Clicked previous month button to navigate backwards at (72, 59) on .ui-icon.ui-icon-circle-triangle-w
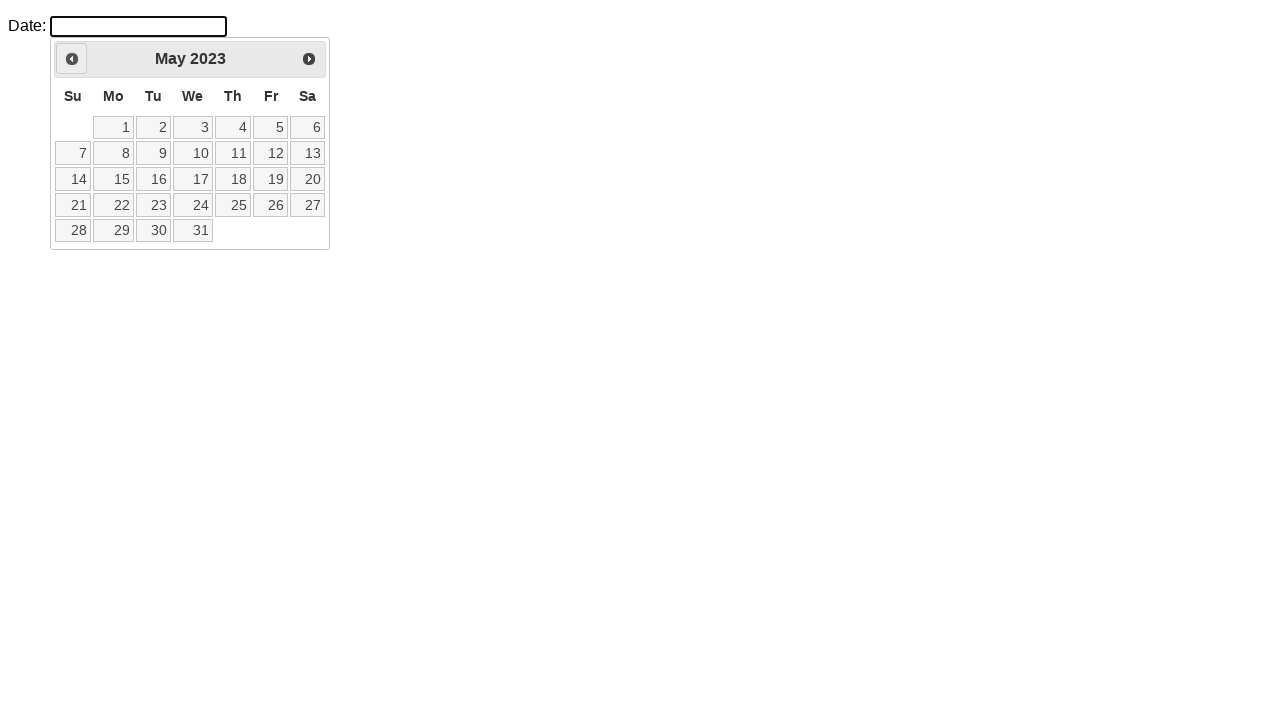

Retrieved current month from calendar
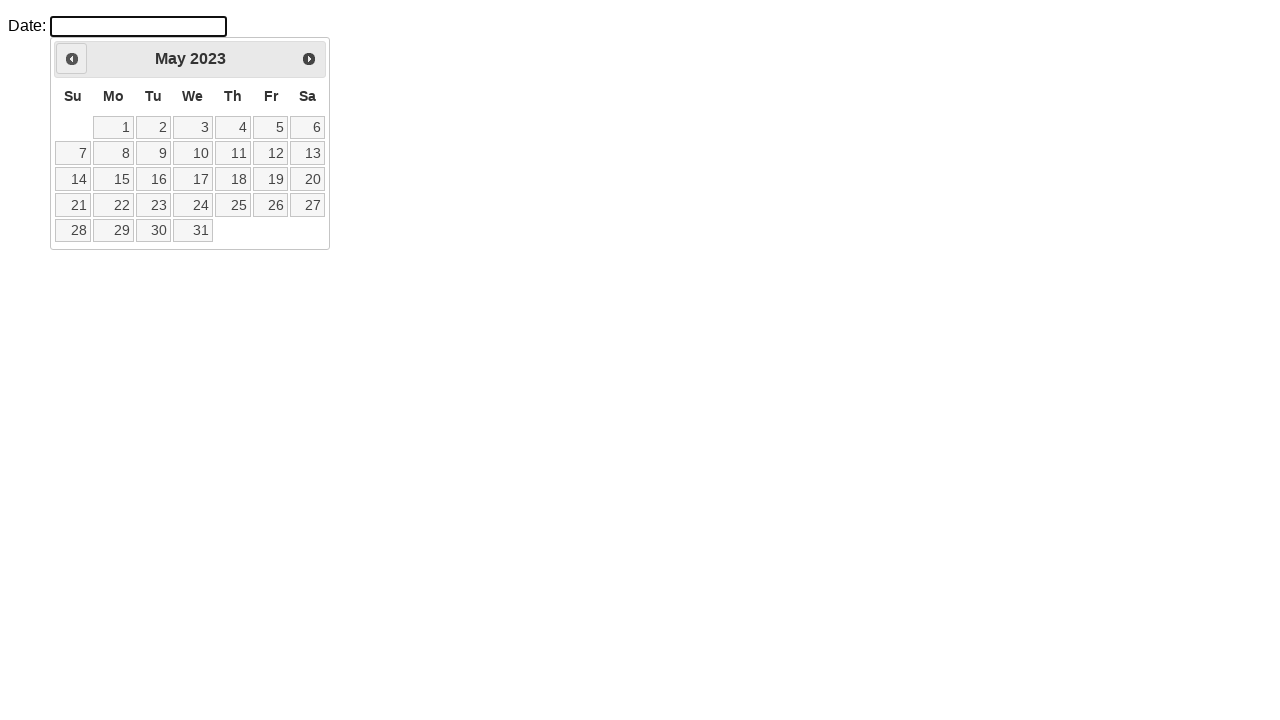

Retrieved current year from calendar
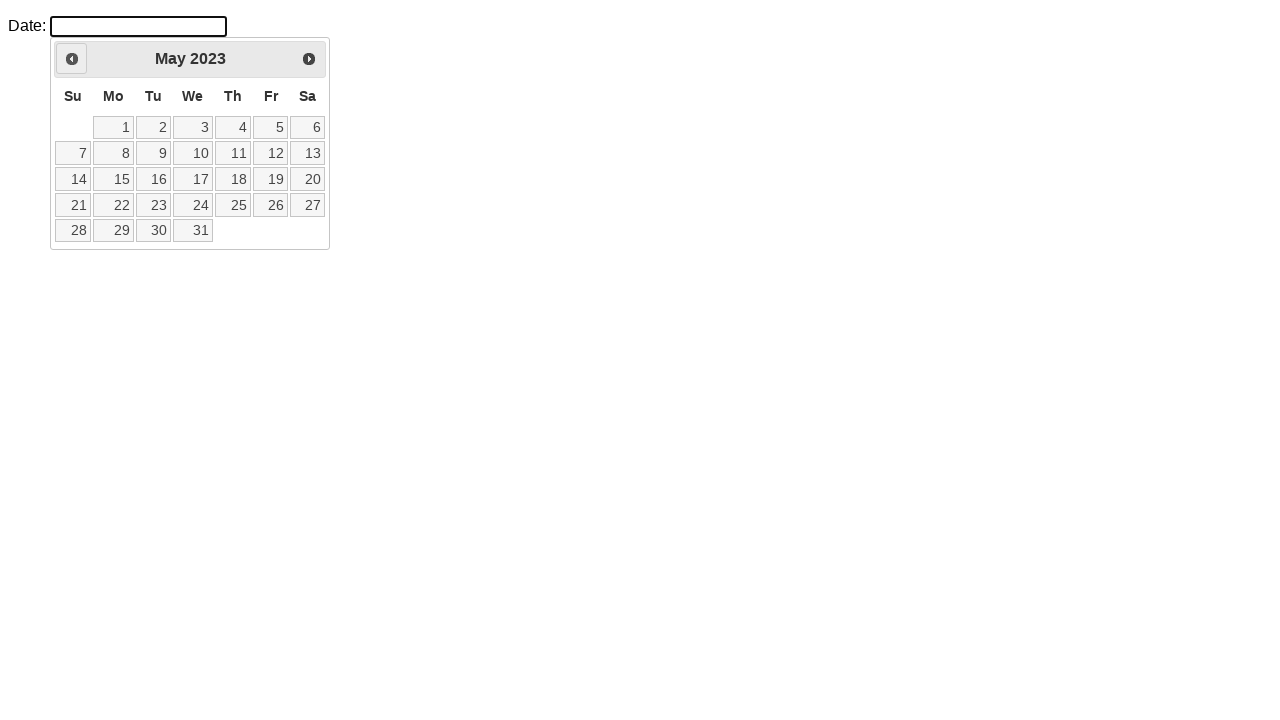

Clicked previous month button to navigate backwards at (72, 59) on .ui-icon.ui-icon-circle-triangle-w
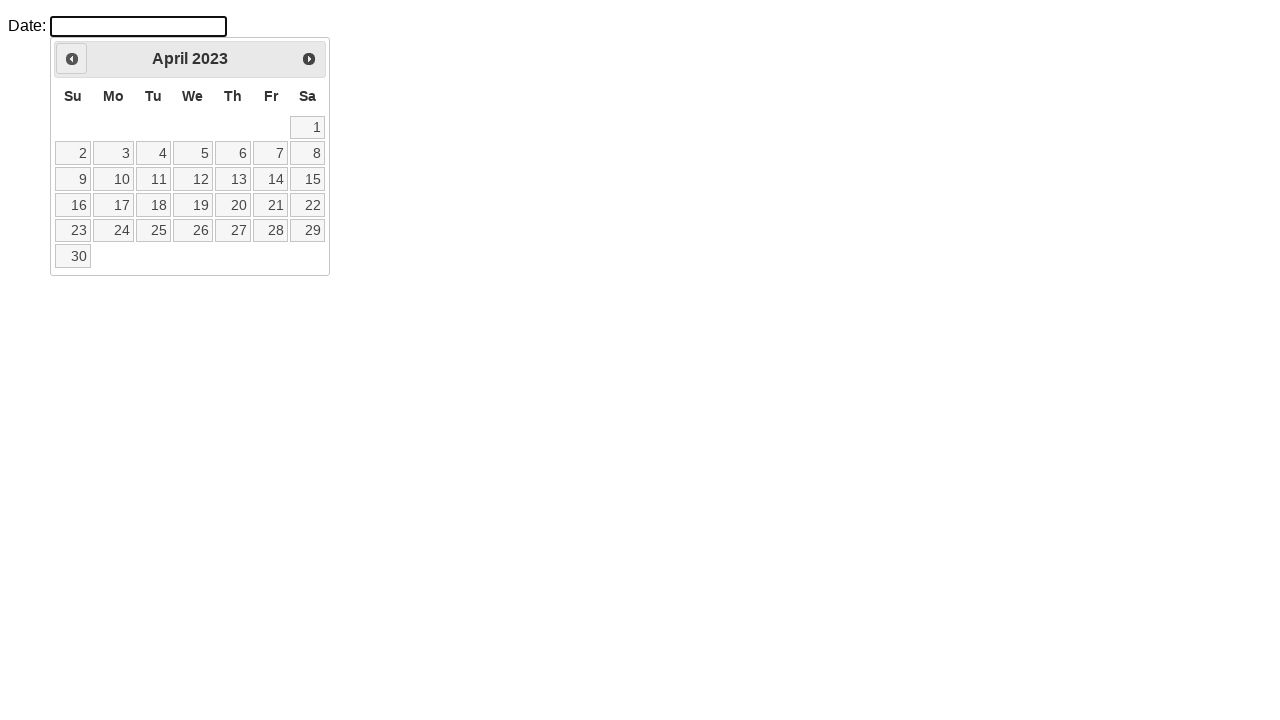

Retrieved current month from calendar
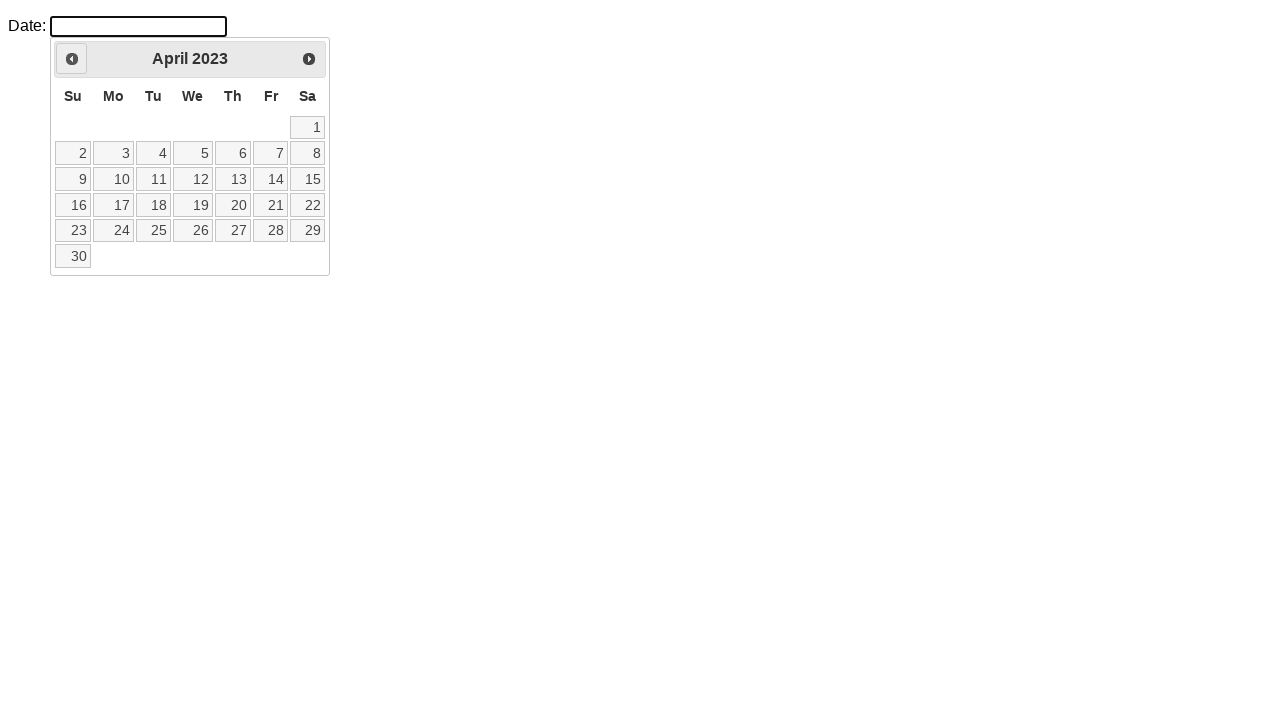

Retrieved current year from calendar
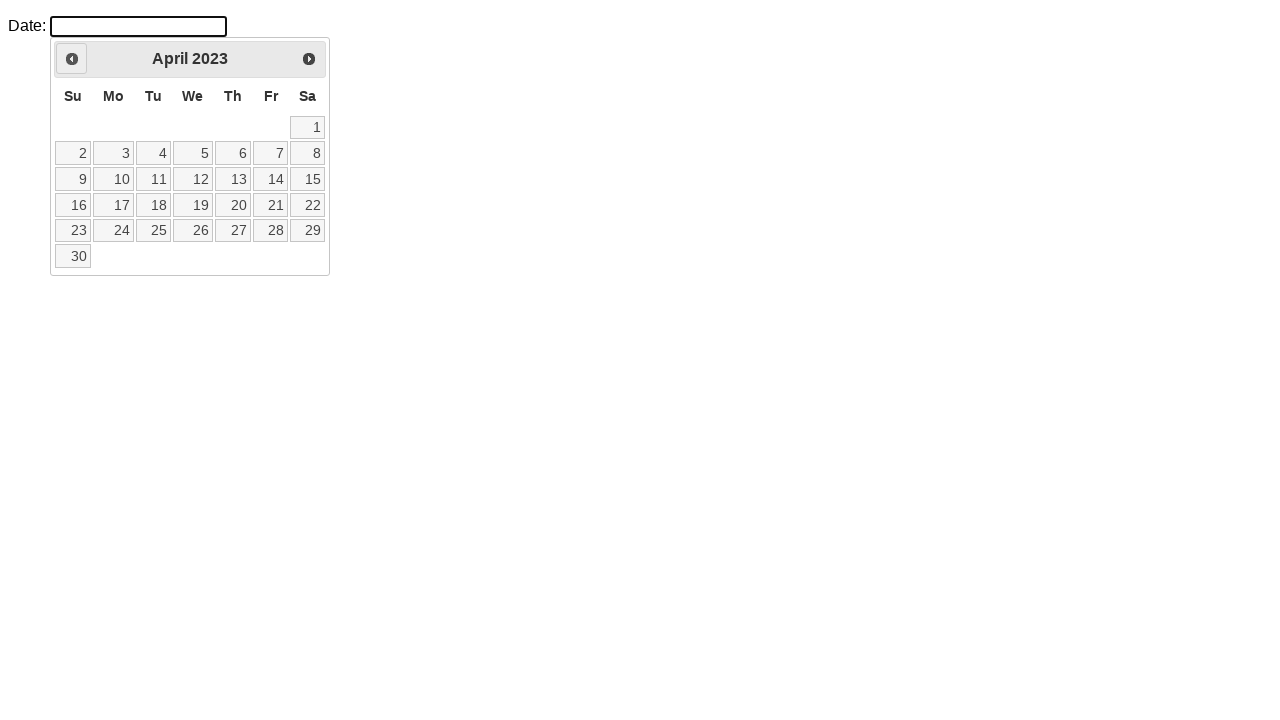

Clicked previous month button to navigate backwards at (72, 59) on .ui-icon.ui-icon-circle-triangle-w
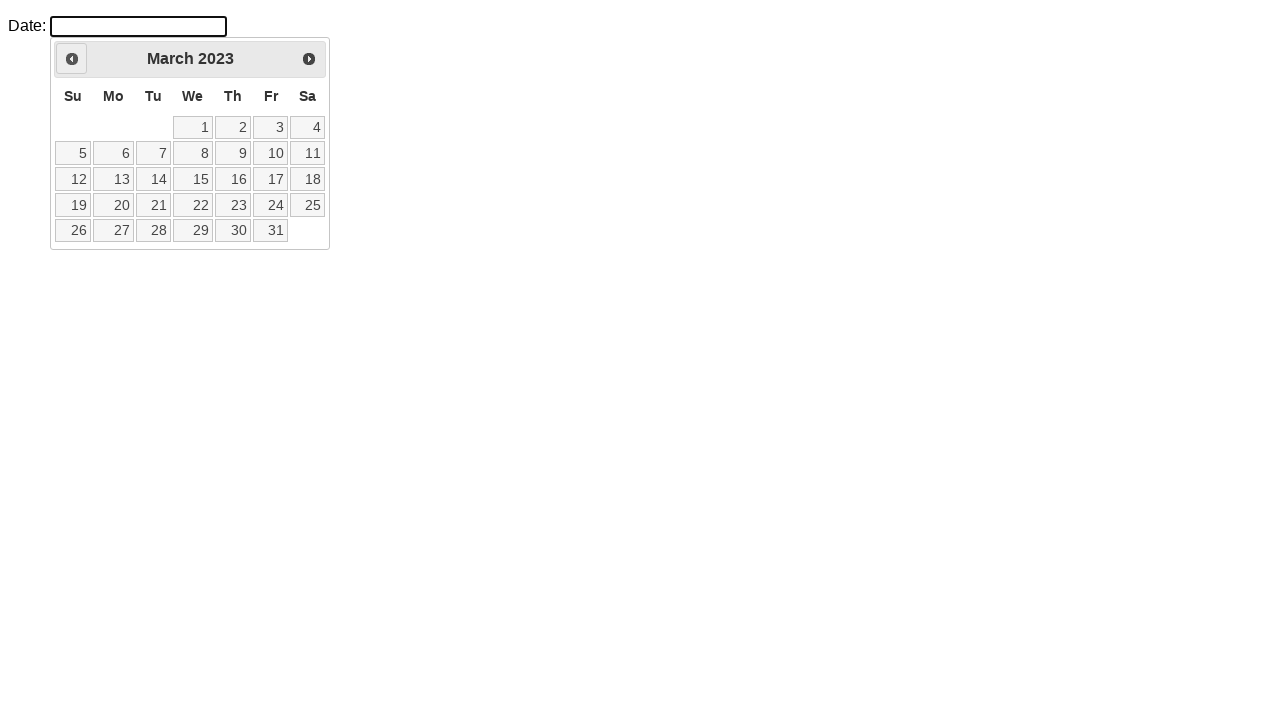

Retrieved current month from calendar
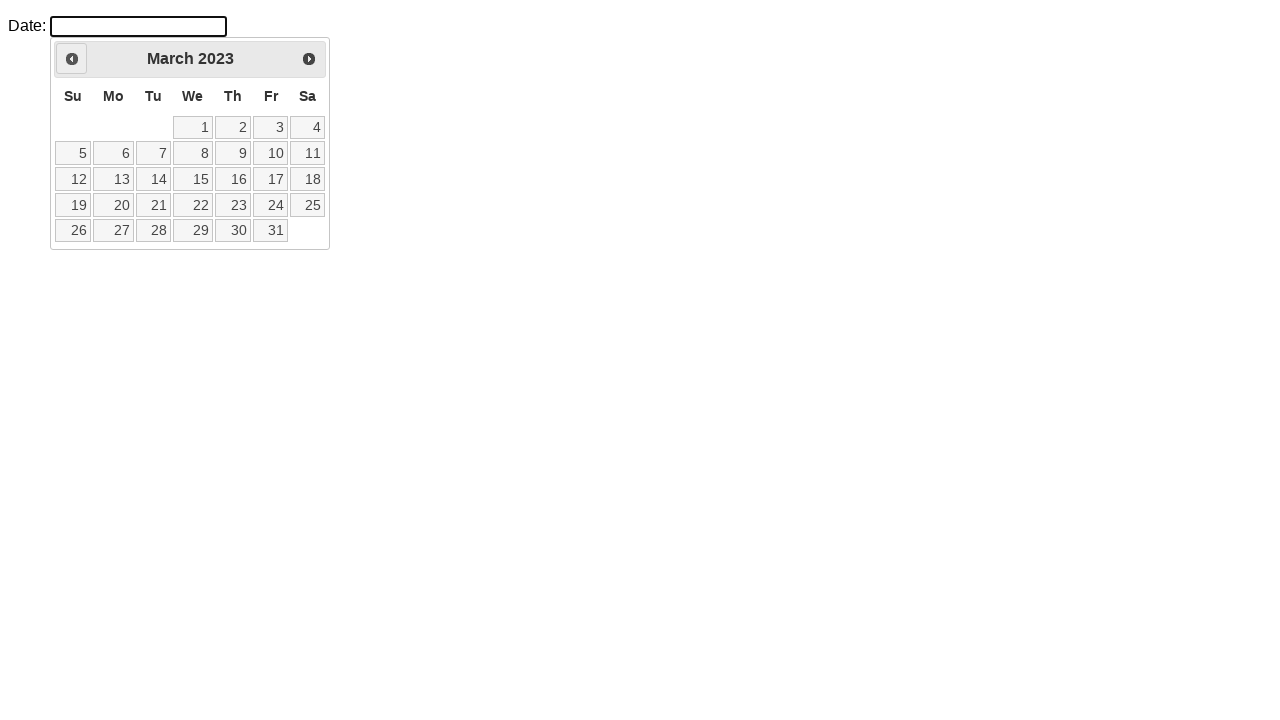

Retrieved current year from calendar
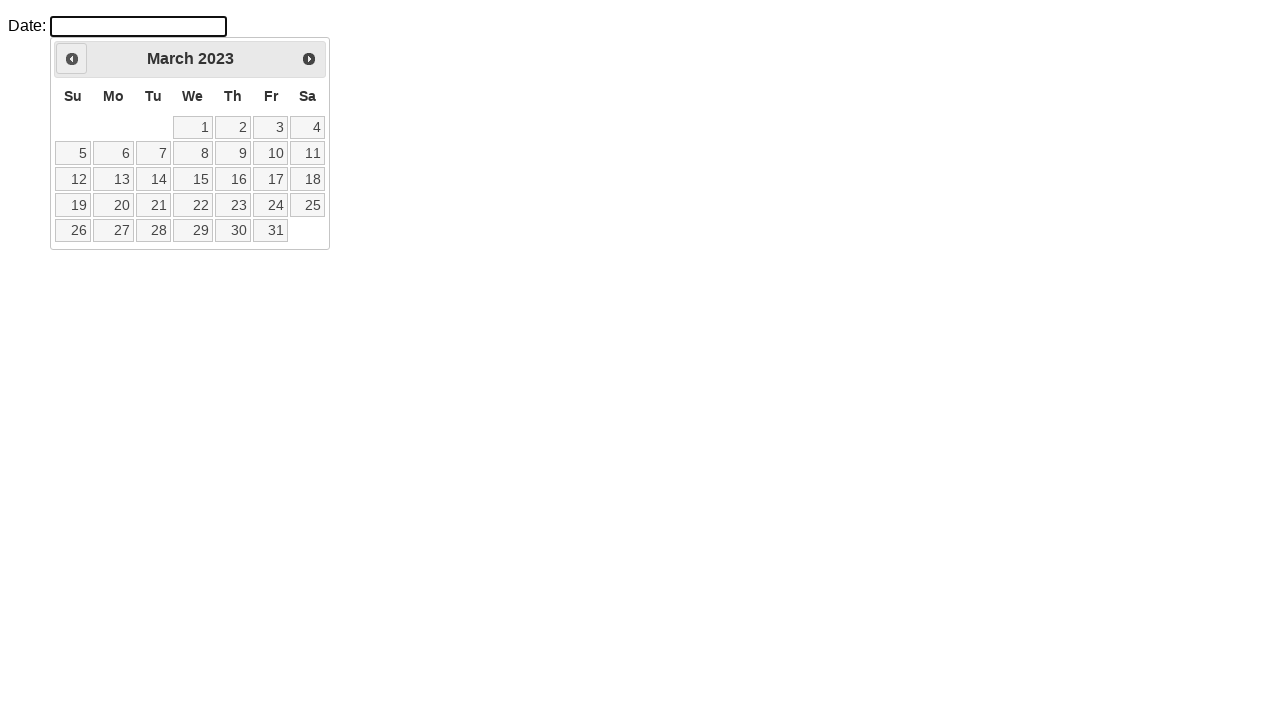

Clicked previous month button to navigate backwards at (72, 59) on .ui-icon.ui-icon-circle-triangle-w
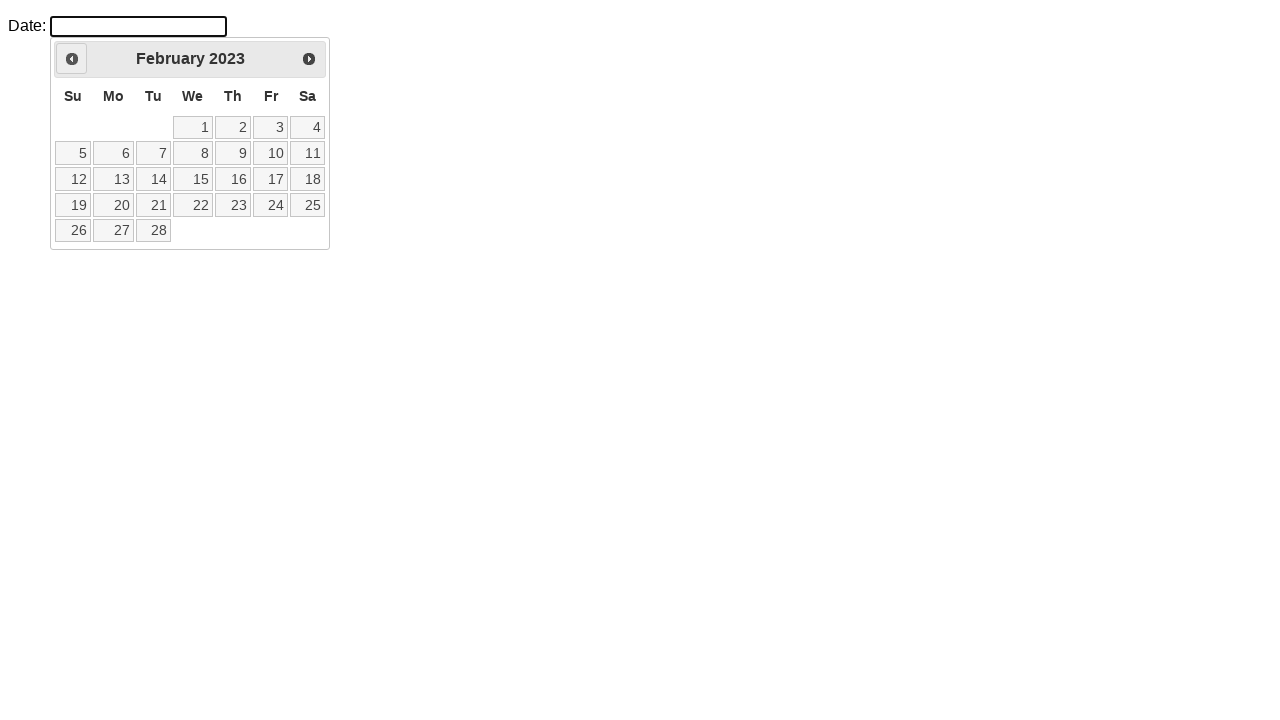

Retrieved current month from calendar
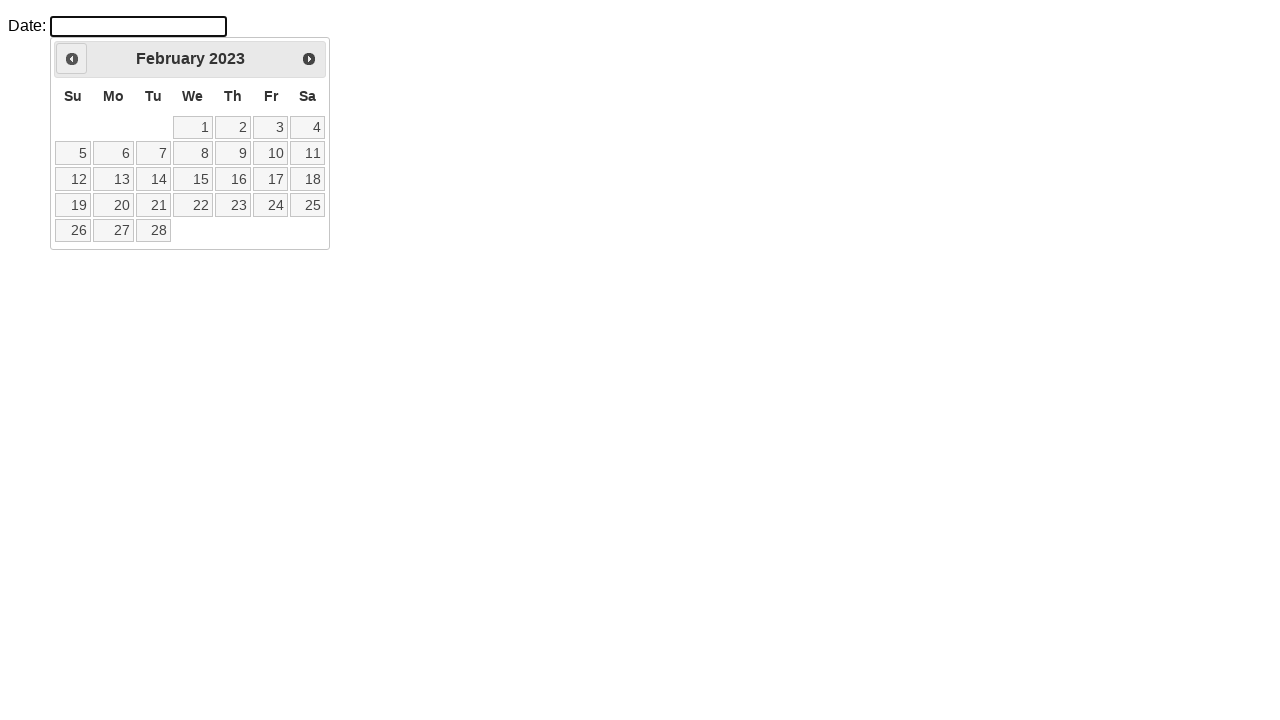

Retrieved current year from calendar
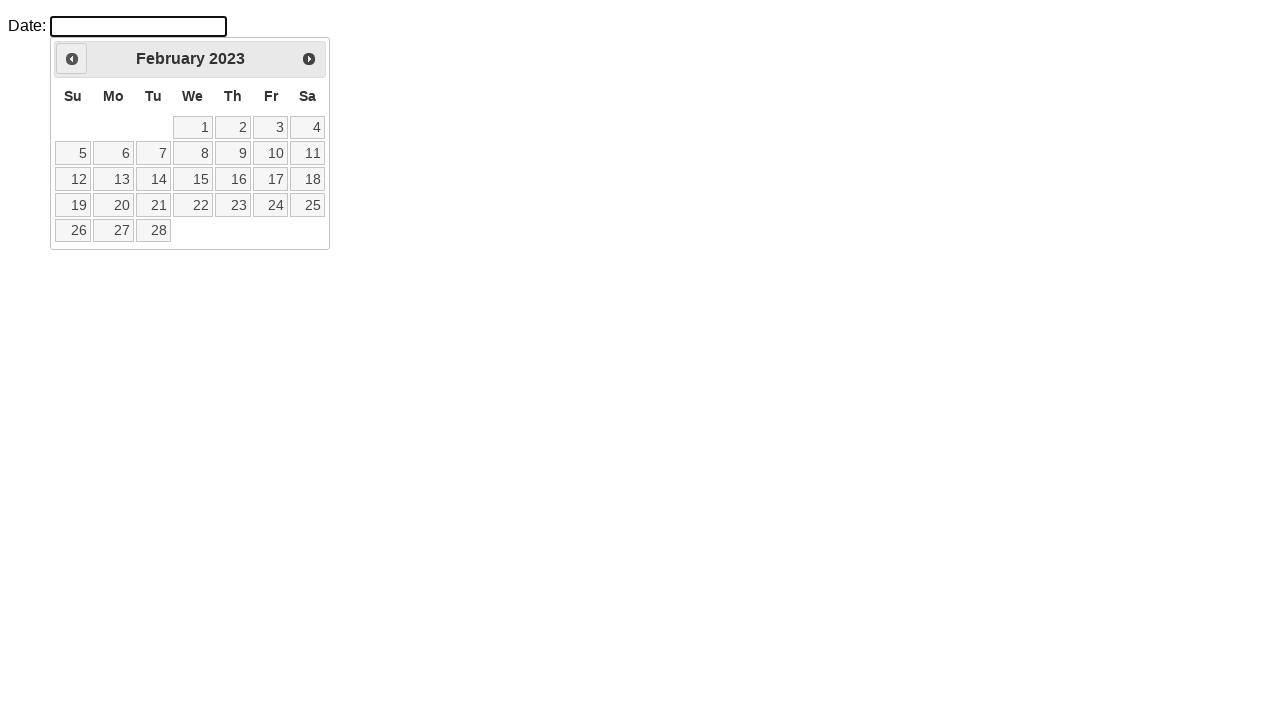

Clicked previous month button to navigate backwards at (72, 59) on .ui-icon.ui-icon-circle-triangle-w
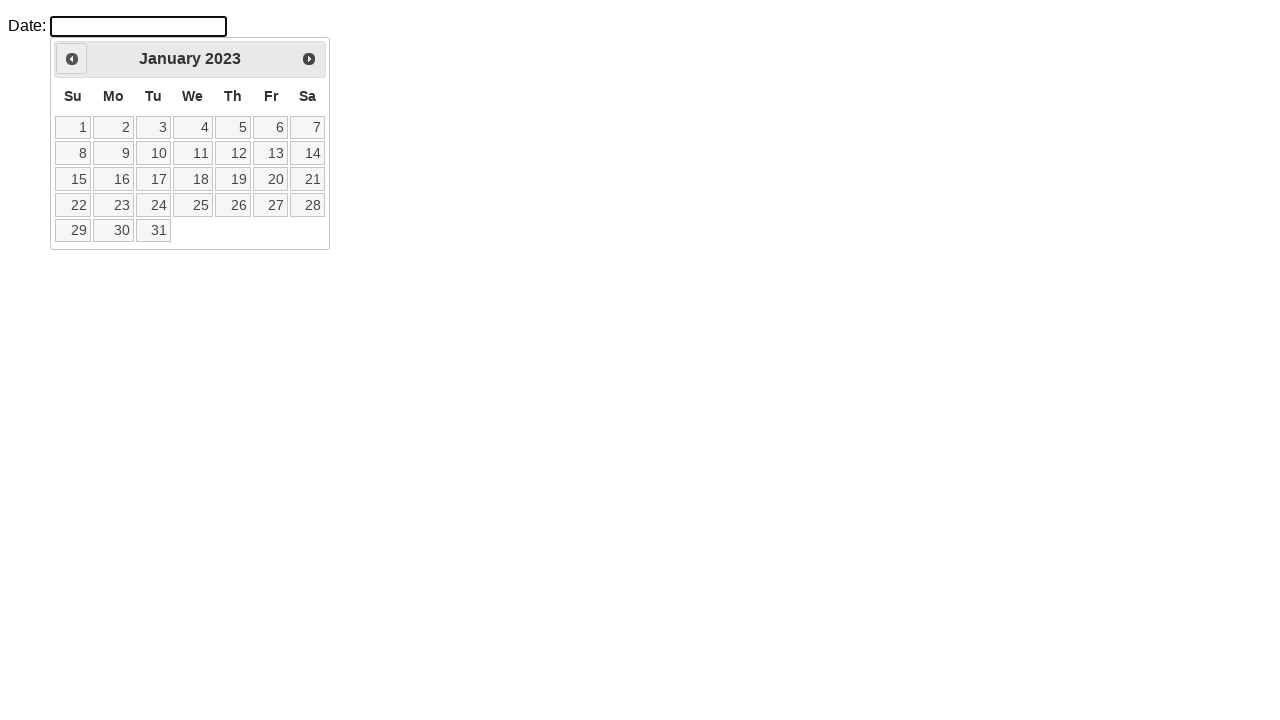

Retrieved current month from calendar
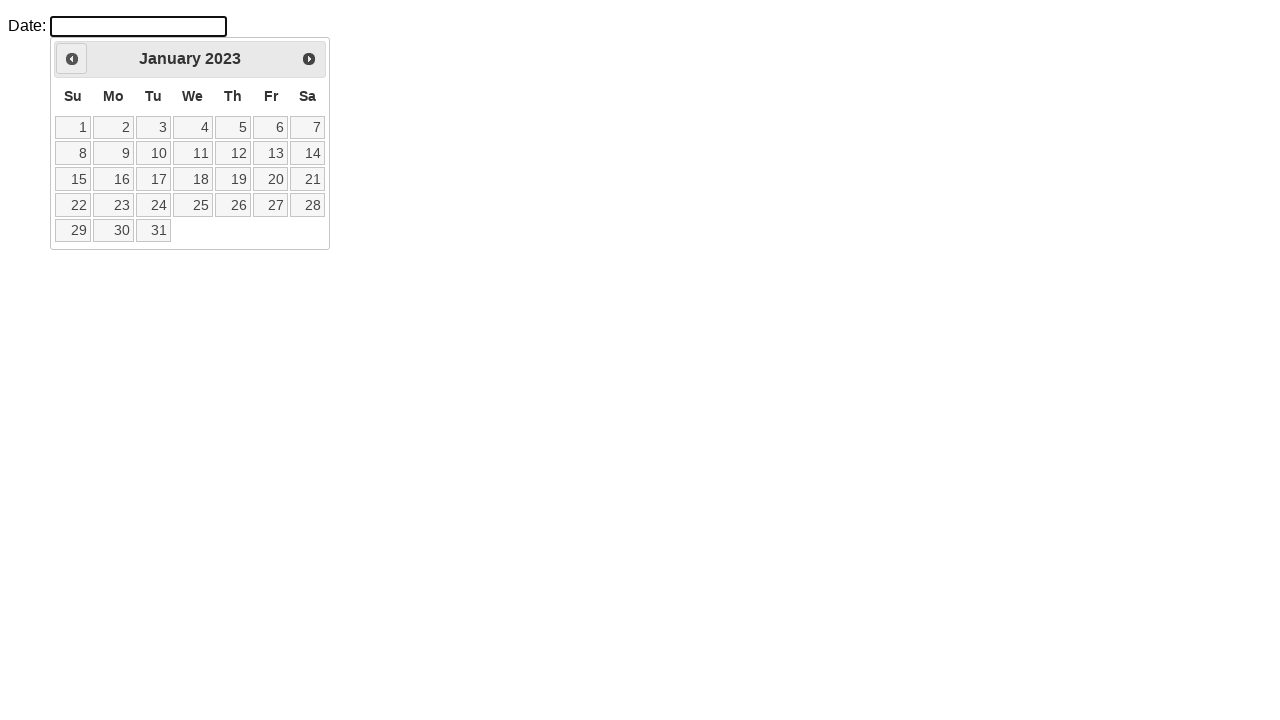

Retrieved current year from calendar
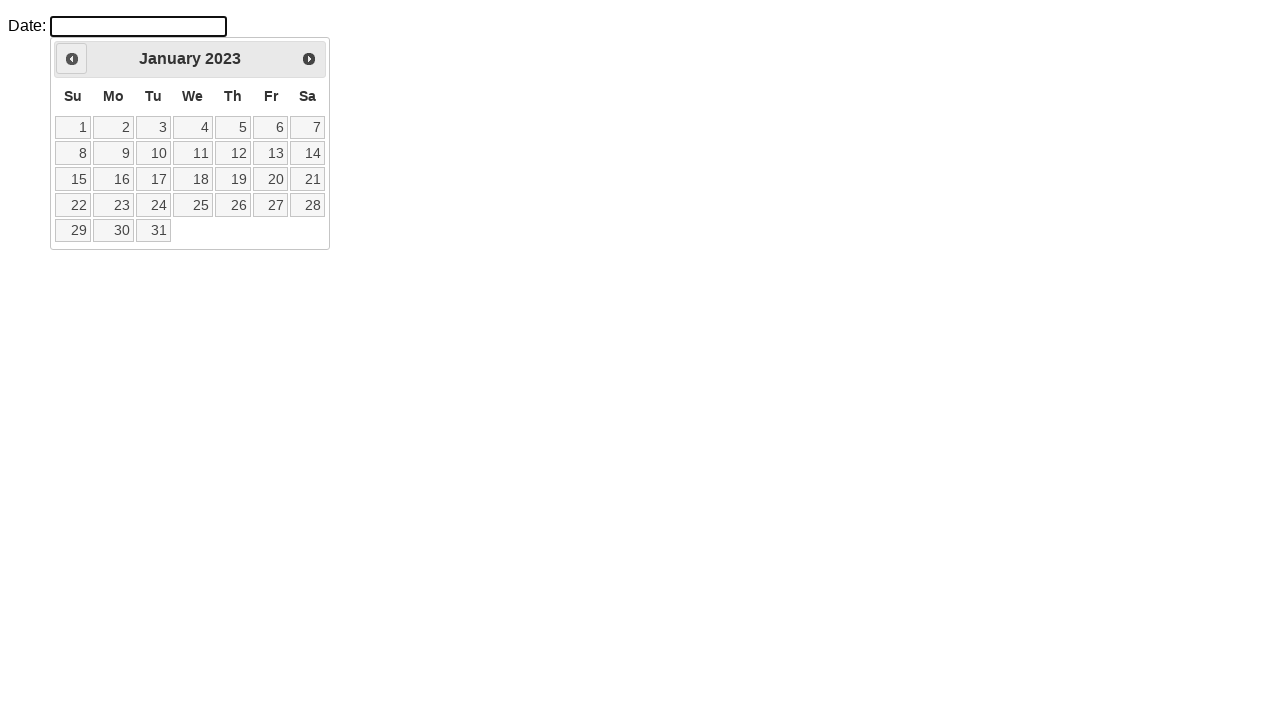

Clicked previous month button to navigate backwards at (72, 59) on .ui-icon.ui-icon-circle-triangle-w
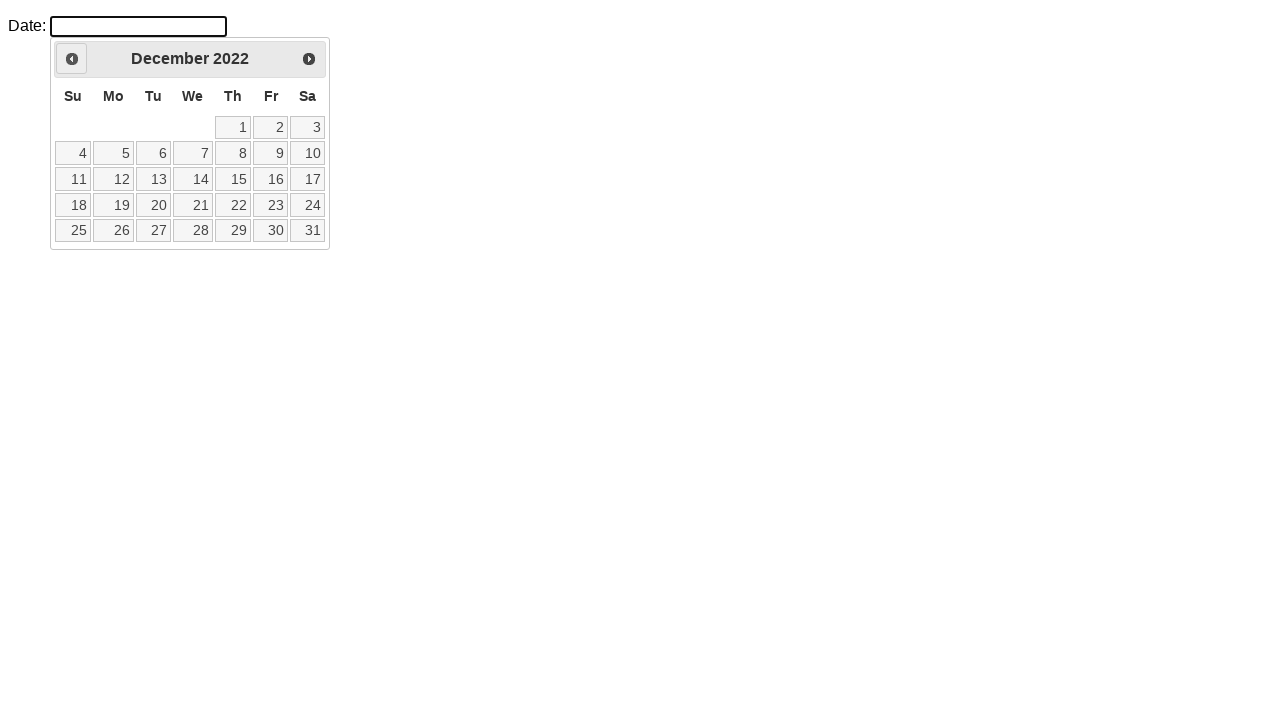

Retrieved current month from calendar
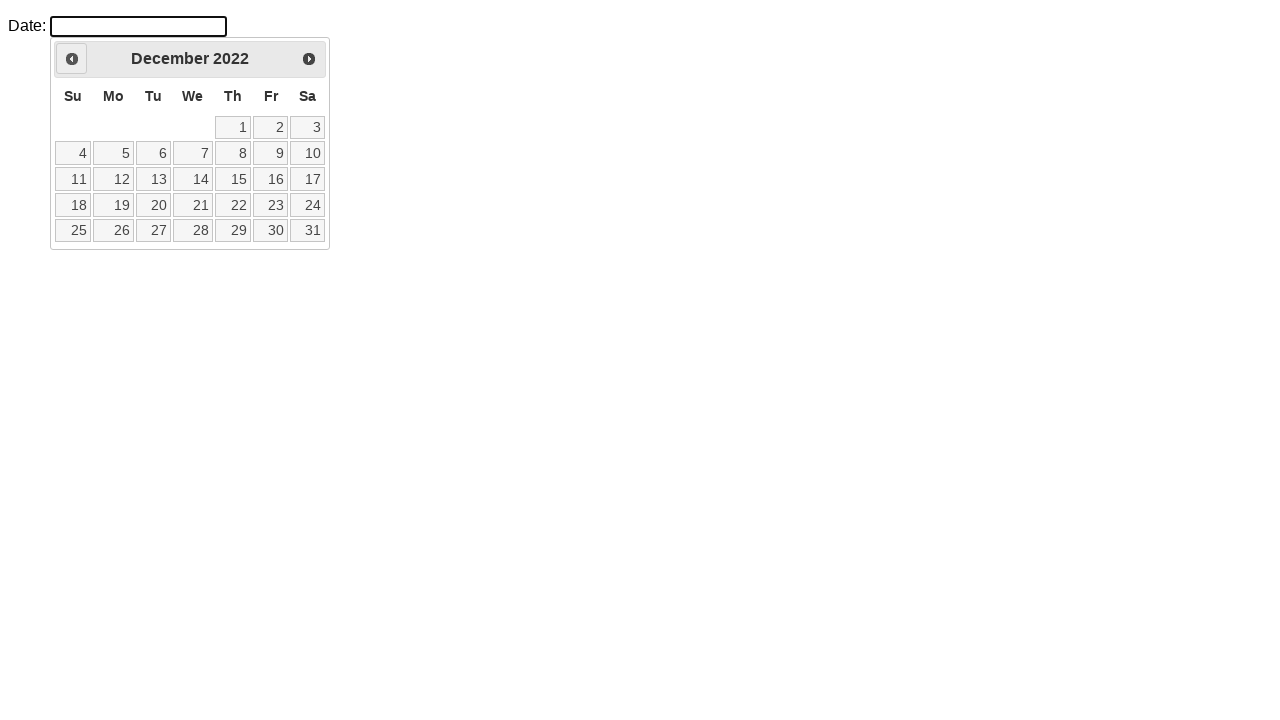

Retrieved current year from calendar
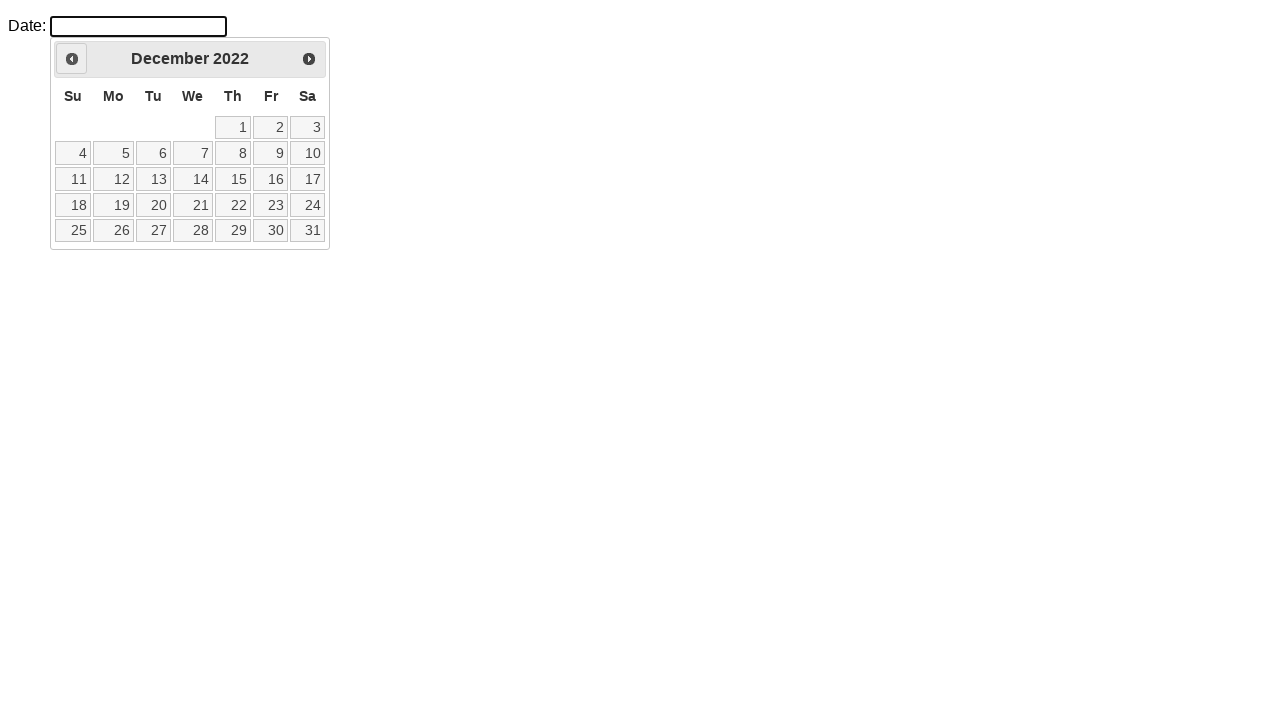

Clicked previous month button to navigate backwards at (72, 59) on .ui-icon.ui-icon-circle-triangle-w
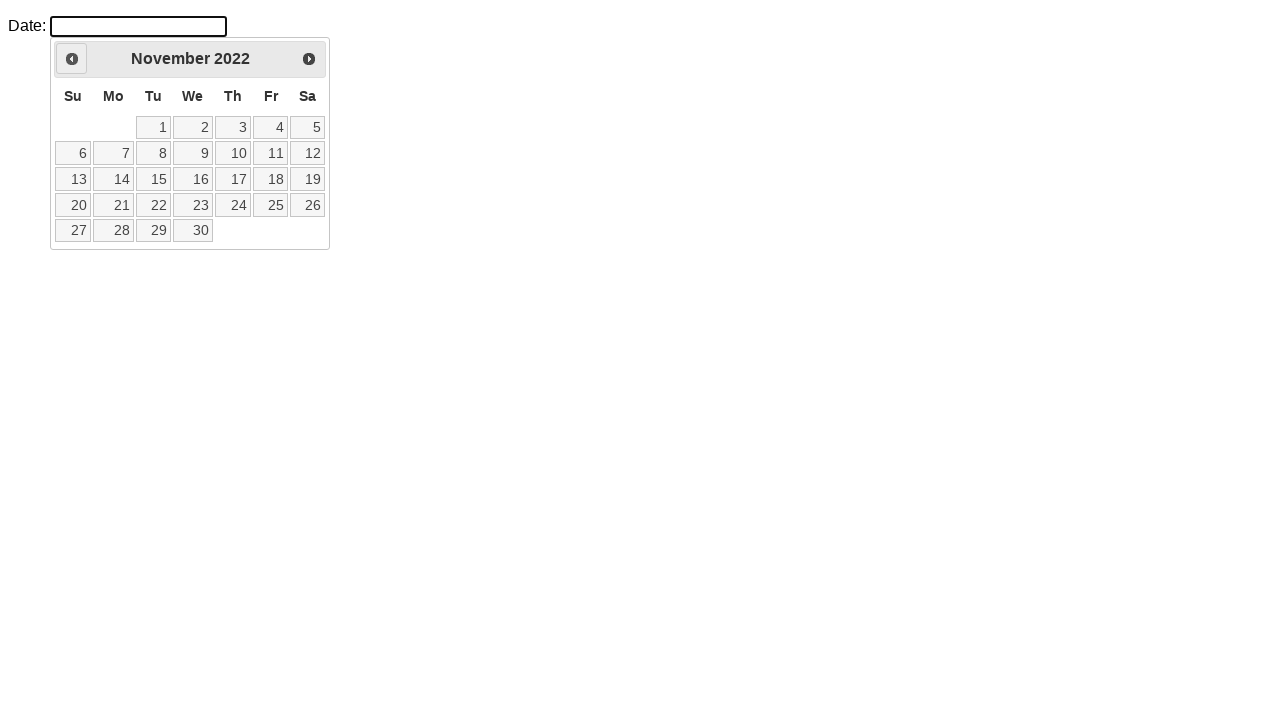

Retrieved current month from calendar
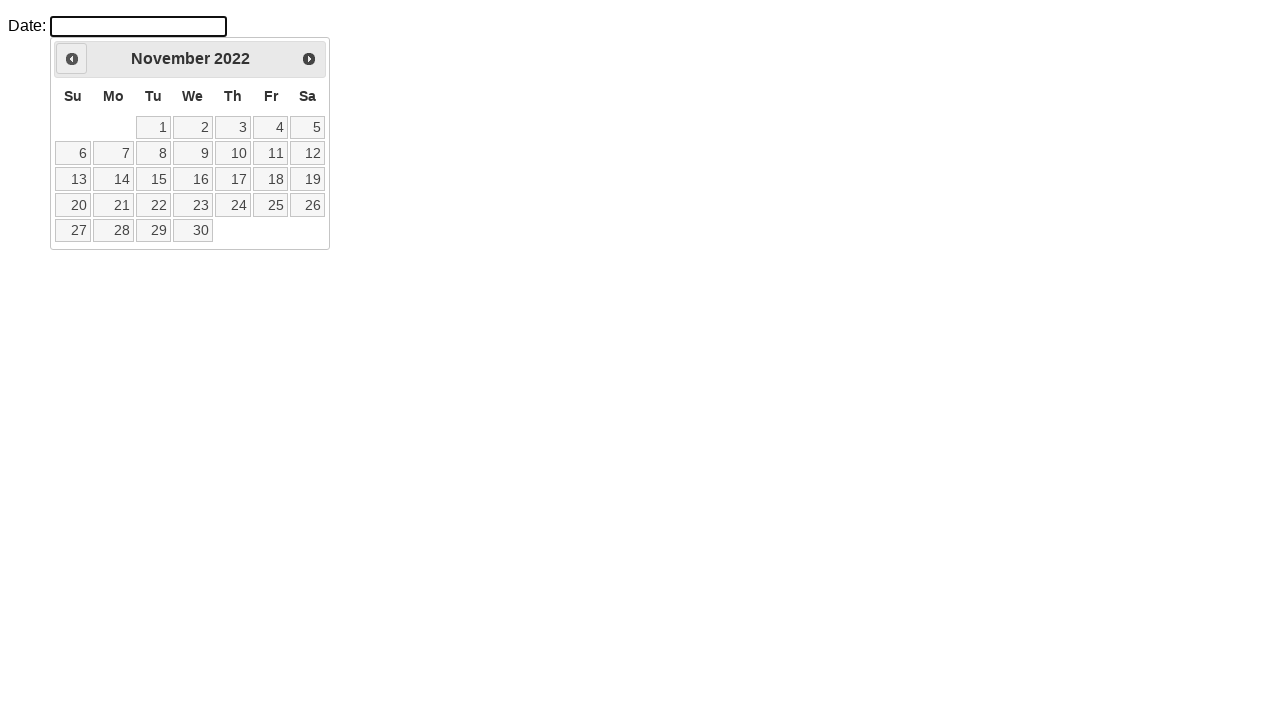

Retrieved current year from calendar
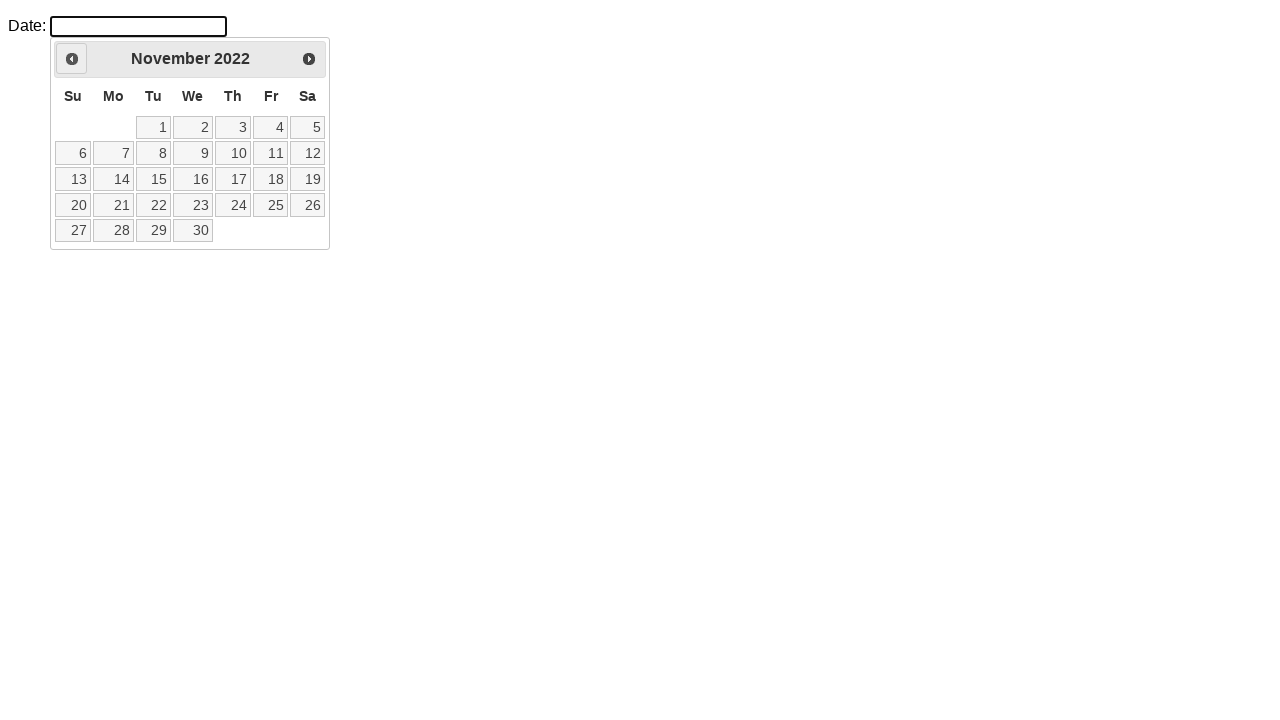

Clicked previous month button to navigate backwards at (72, 59) on .ui-icon.ui-icon-circle-triangle-w
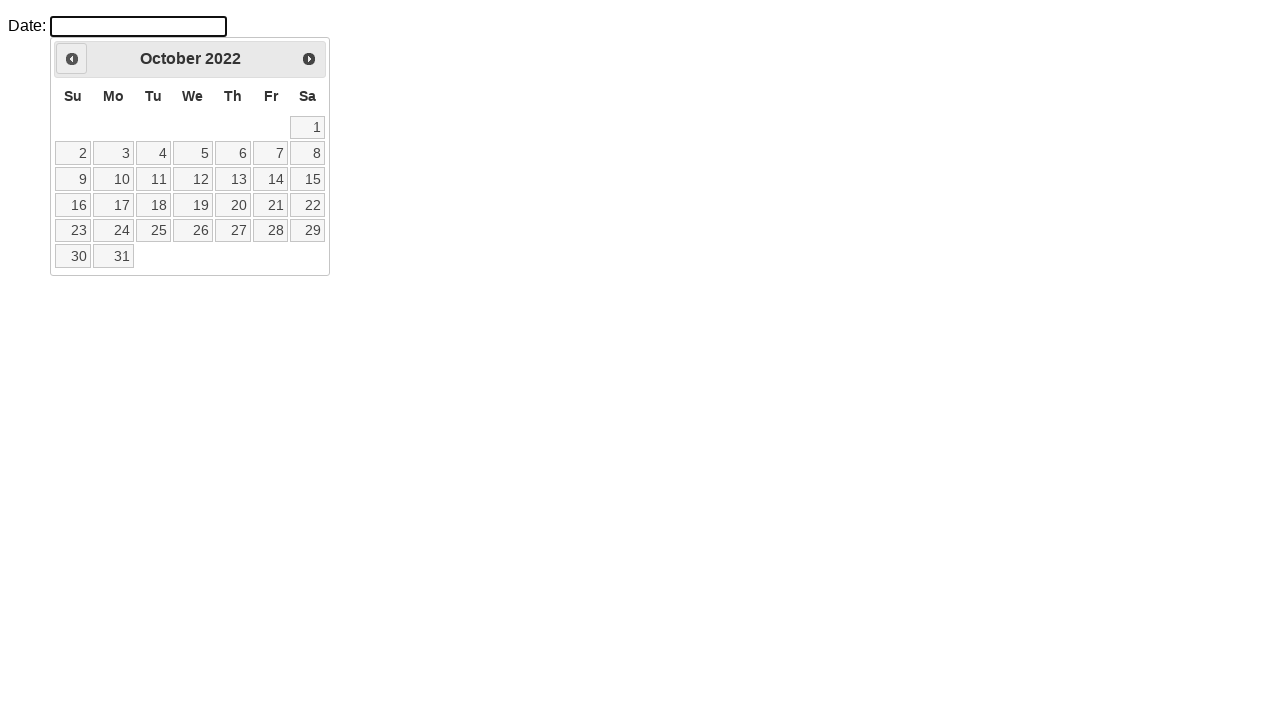

Retrieved current month from calendar
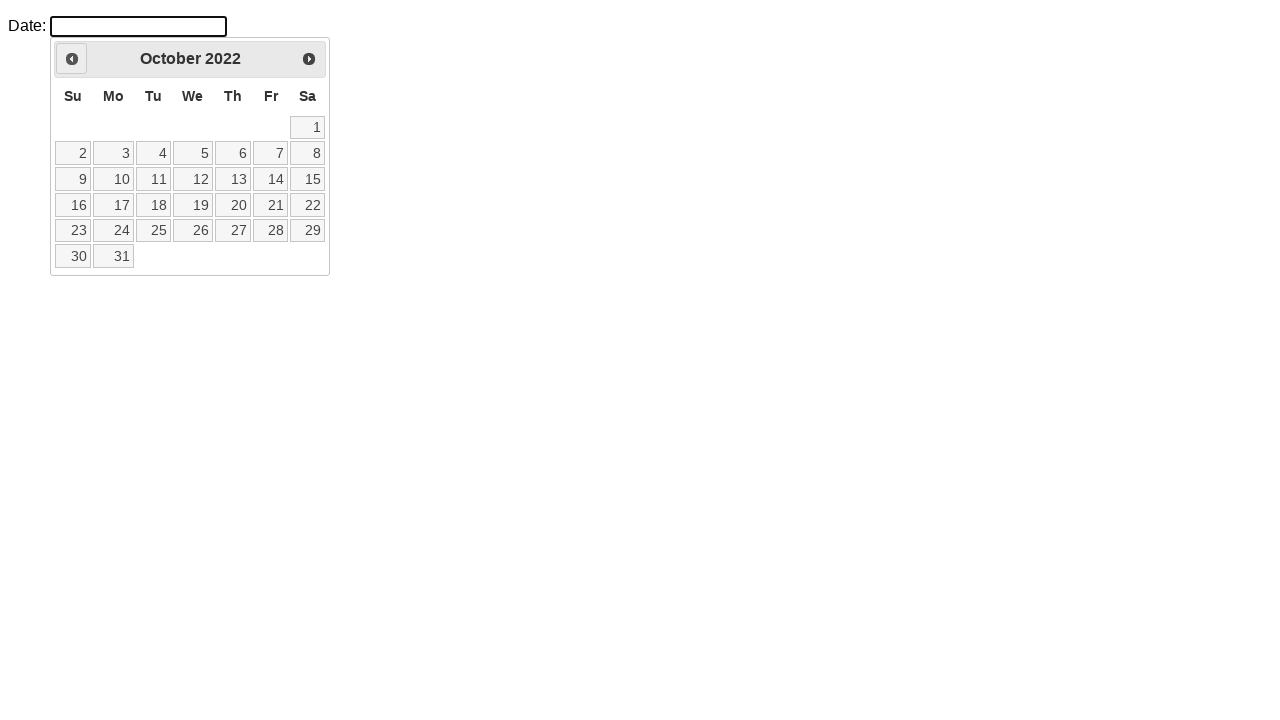

Retrieved current year from calendar
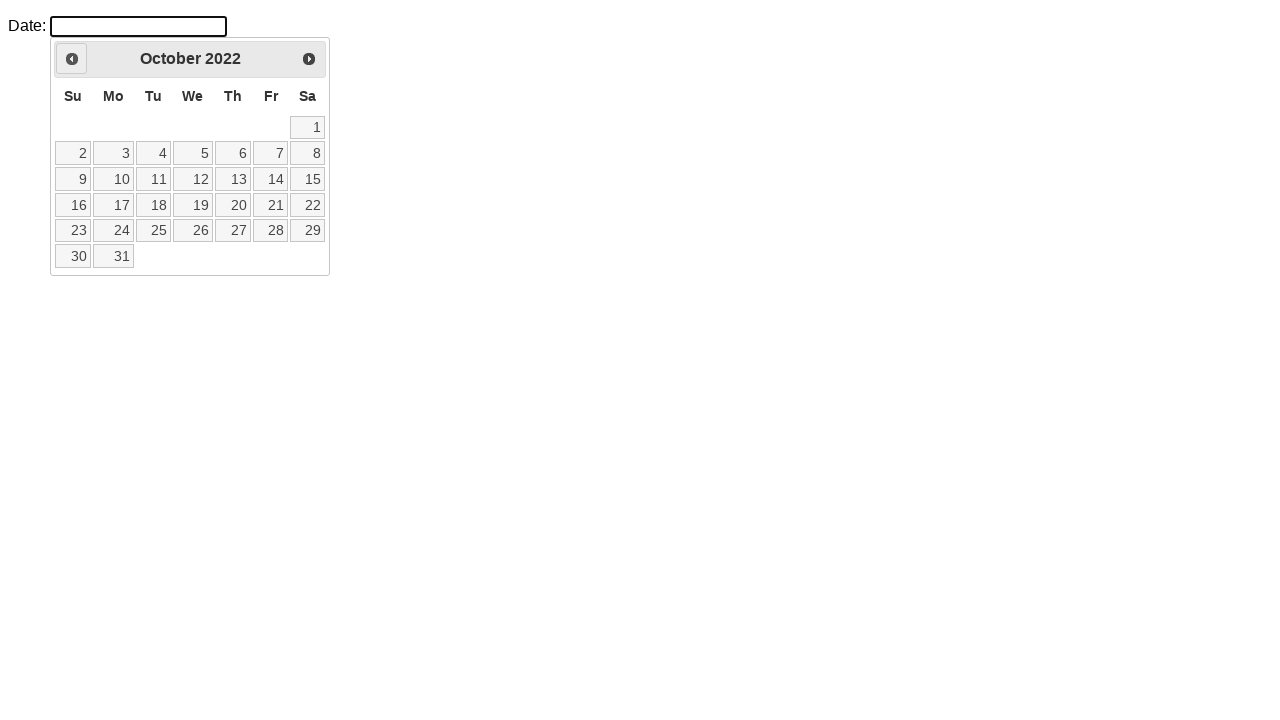

Clicked previous month button to navigate backwards at (72, 59) on .ui-icon.ui-icon-circle-triangle-w
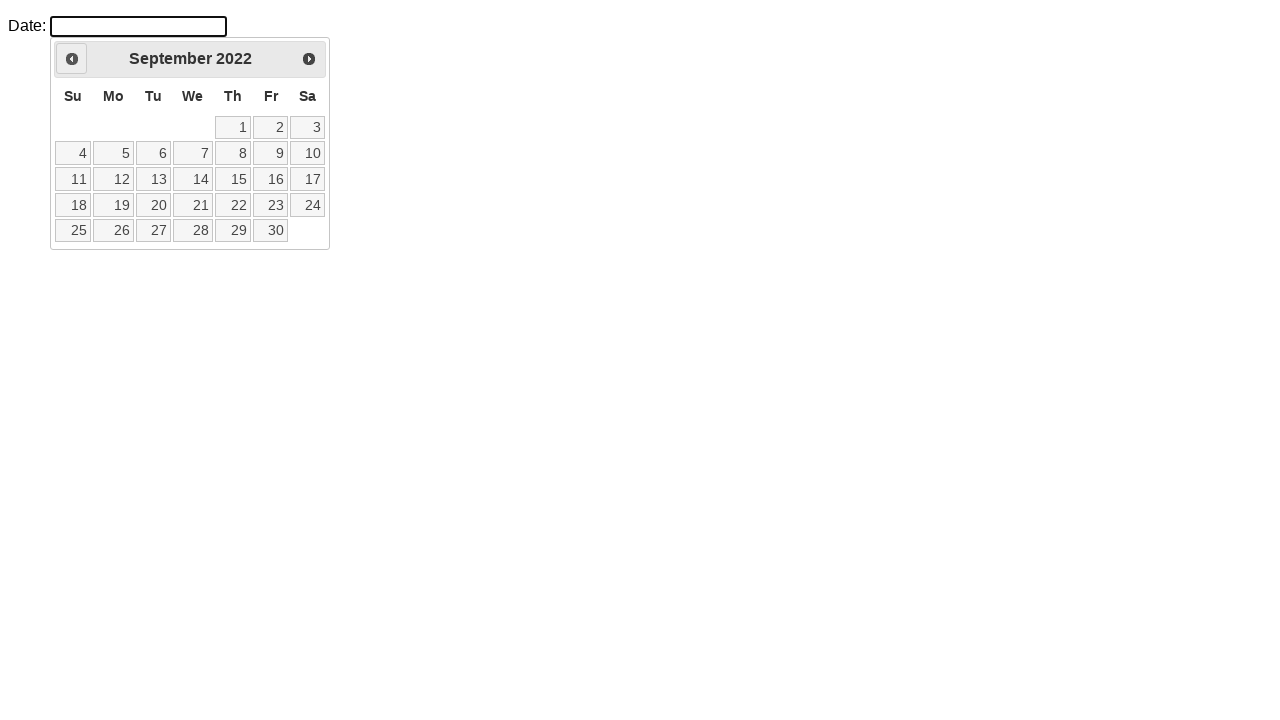

Retrieved current month from calendar
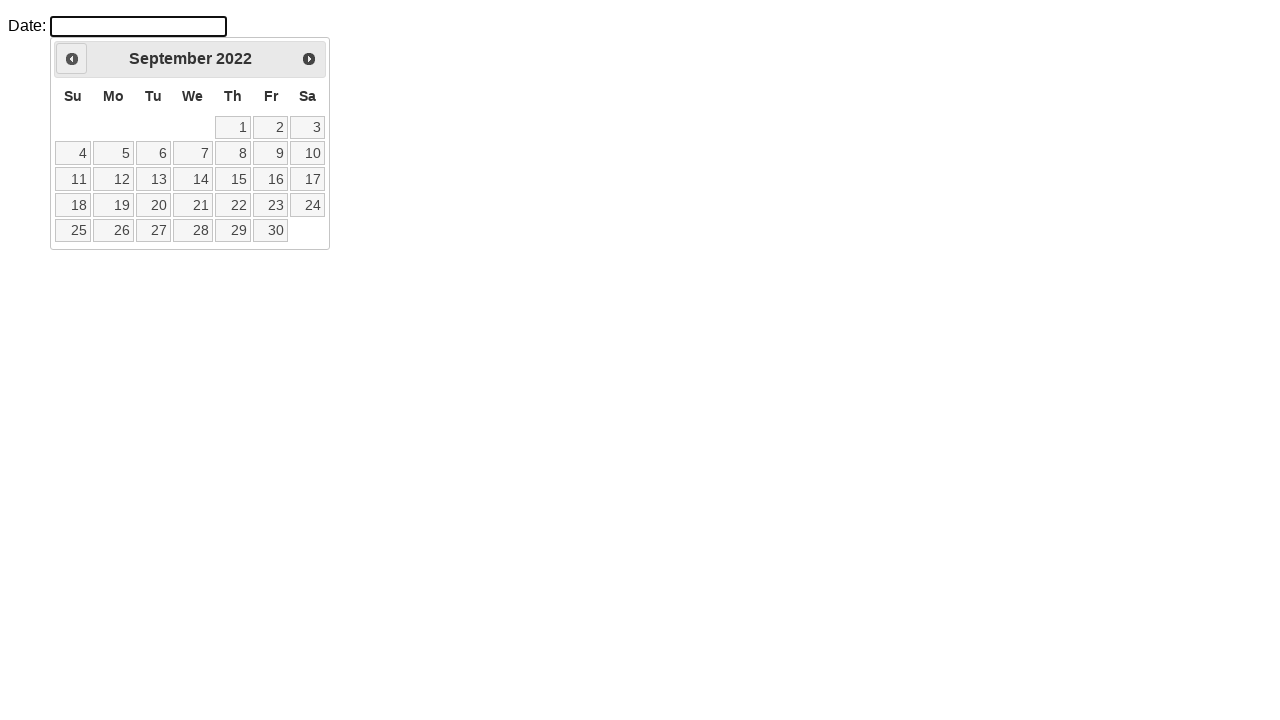

Retrieved current year from calendar
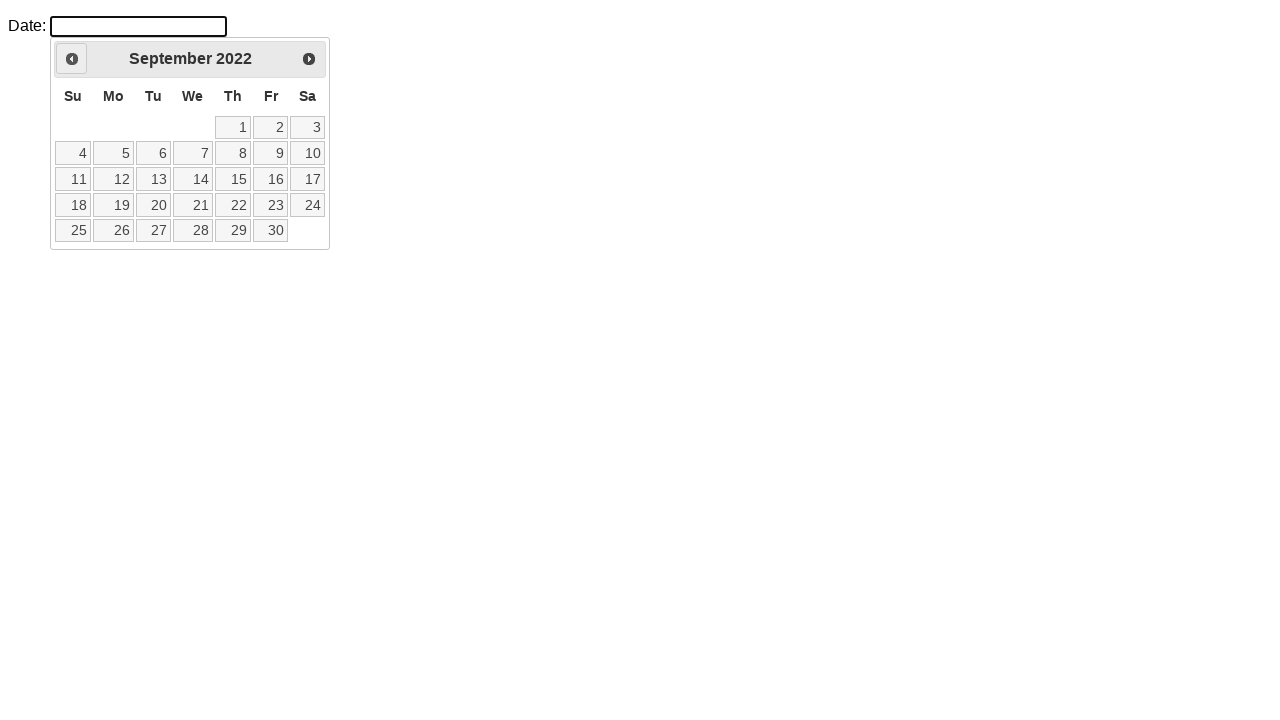

Clicked previous month button to navigate backwards at (72, 59) on .ui-icon.ui-icon-circle-triangle-w
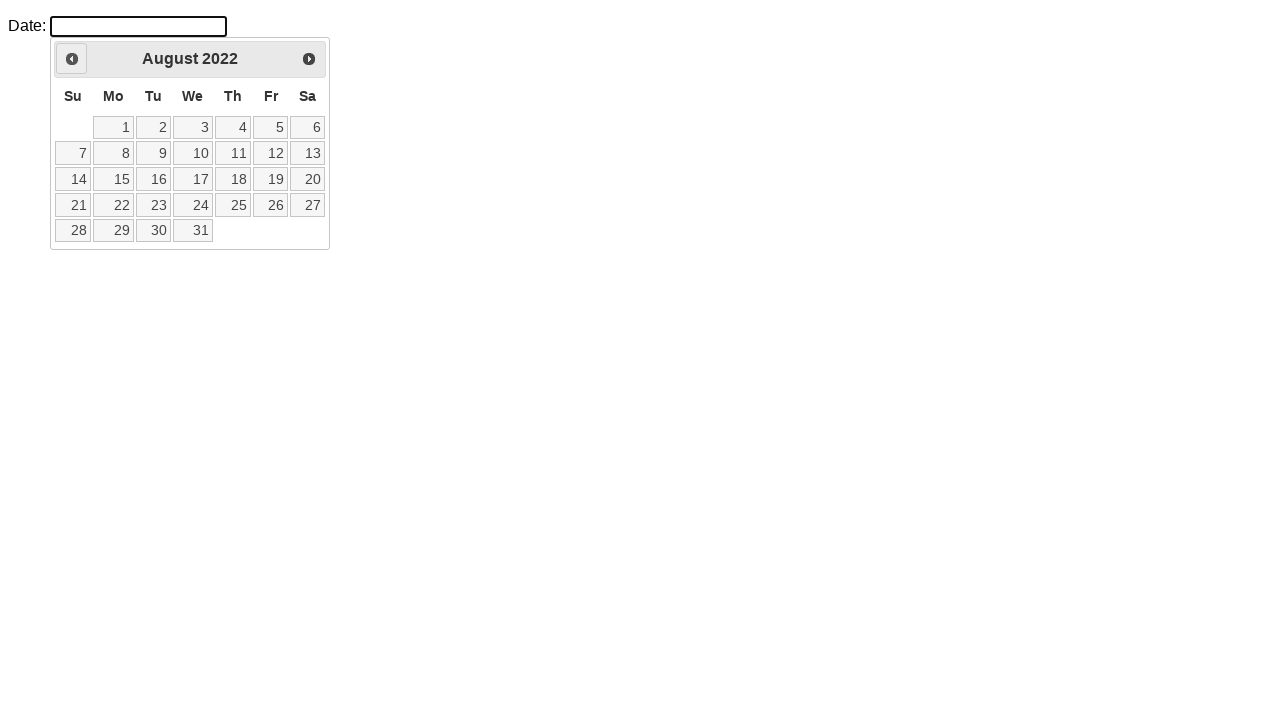

Retrieved current month from calendar
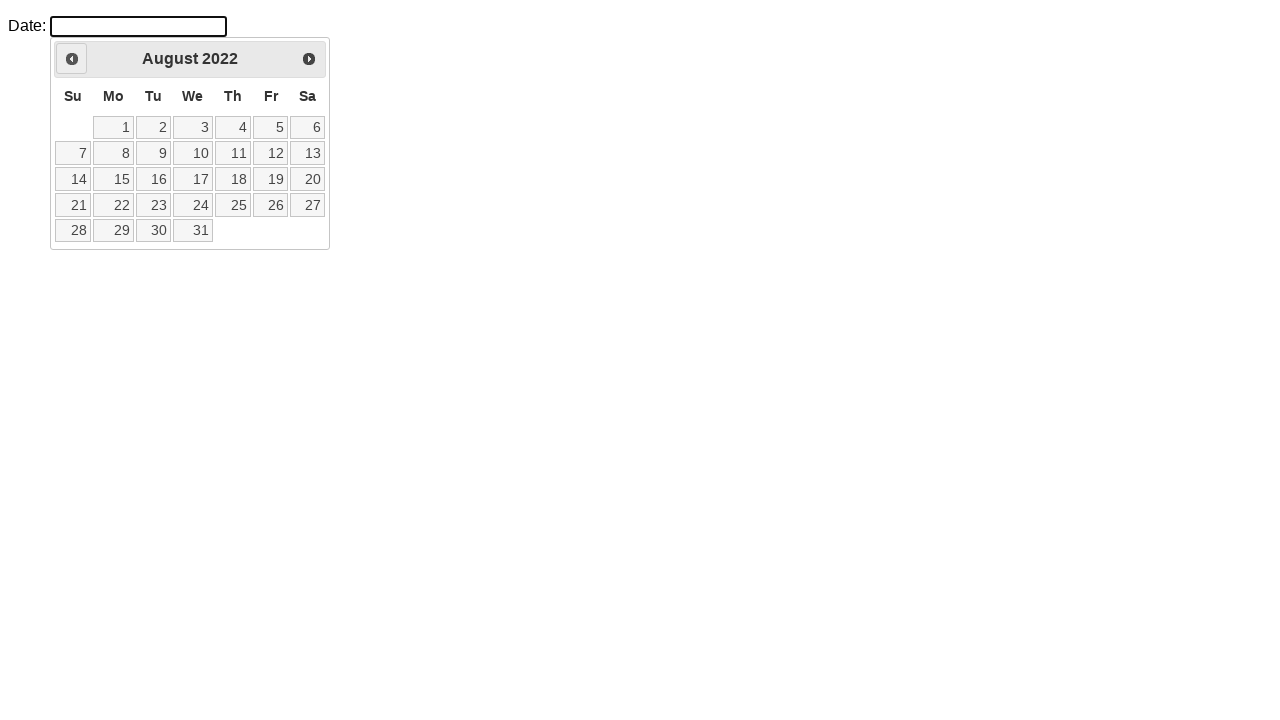

Retrieved current year from calendar
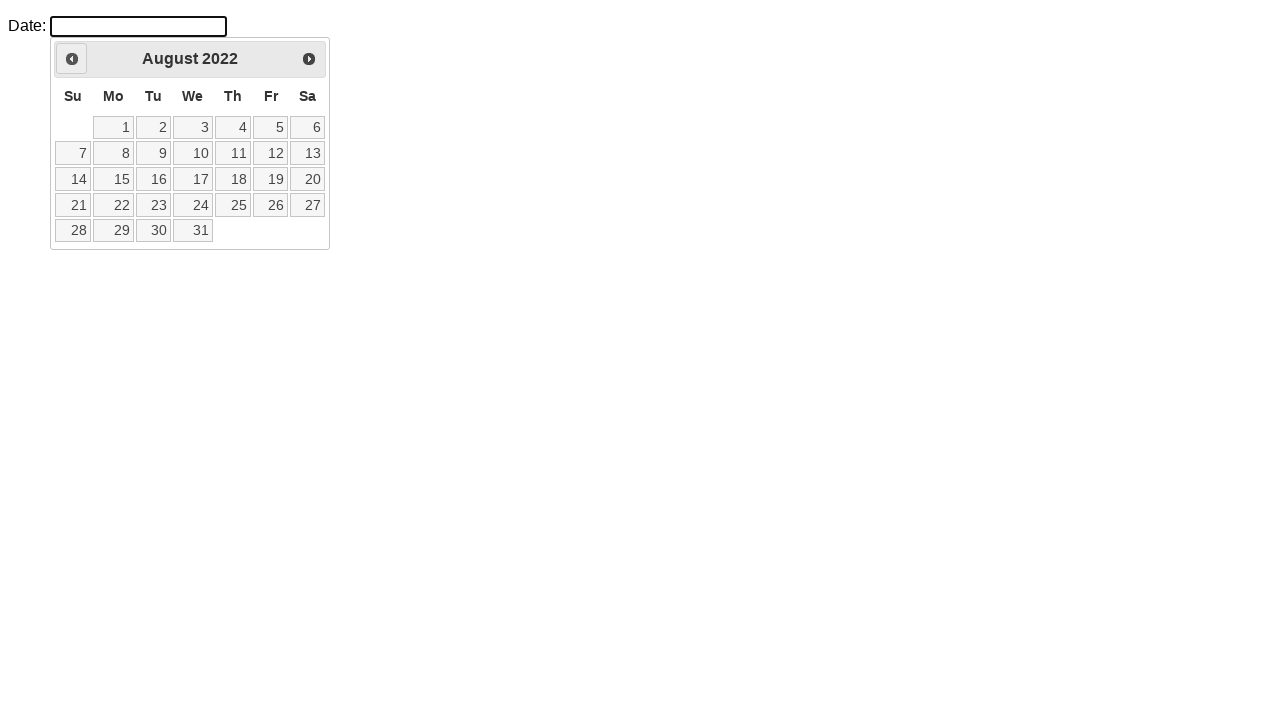

Clicked previous month button to navigate backwards at (72, 59) on .ui-icon.ui-icon-circle-triangle-w
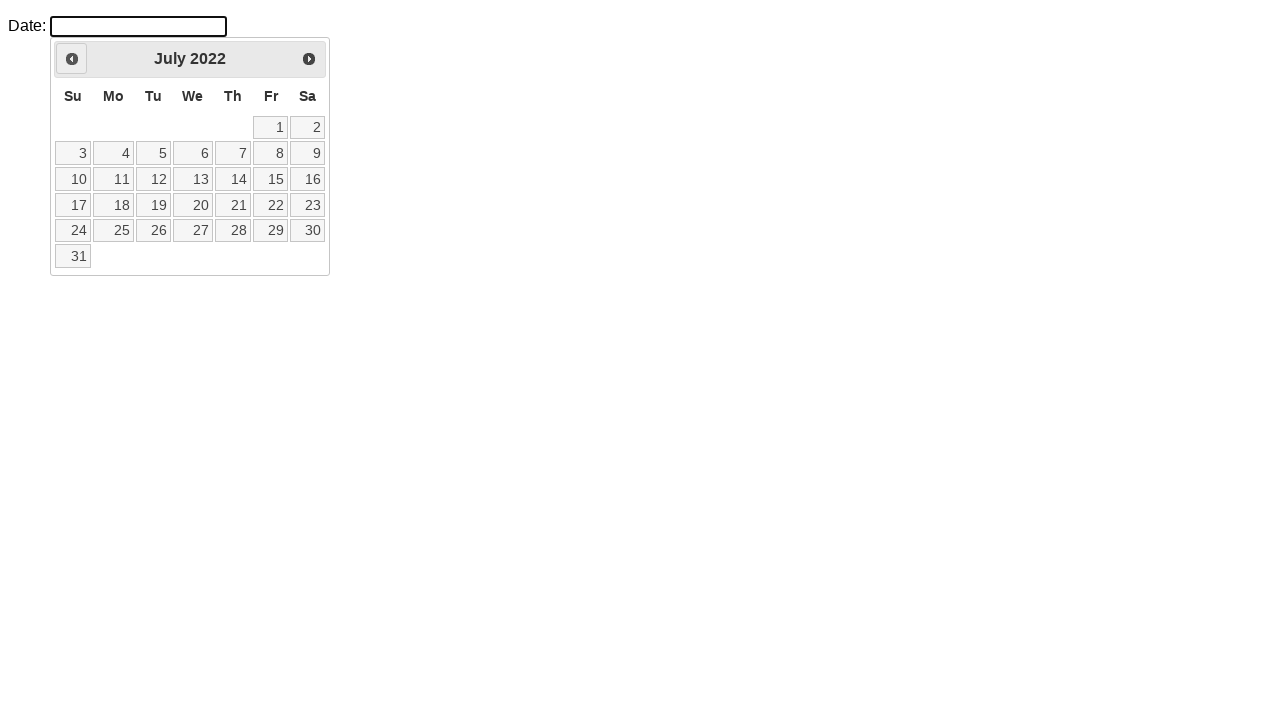

Retrieved current month from calendar
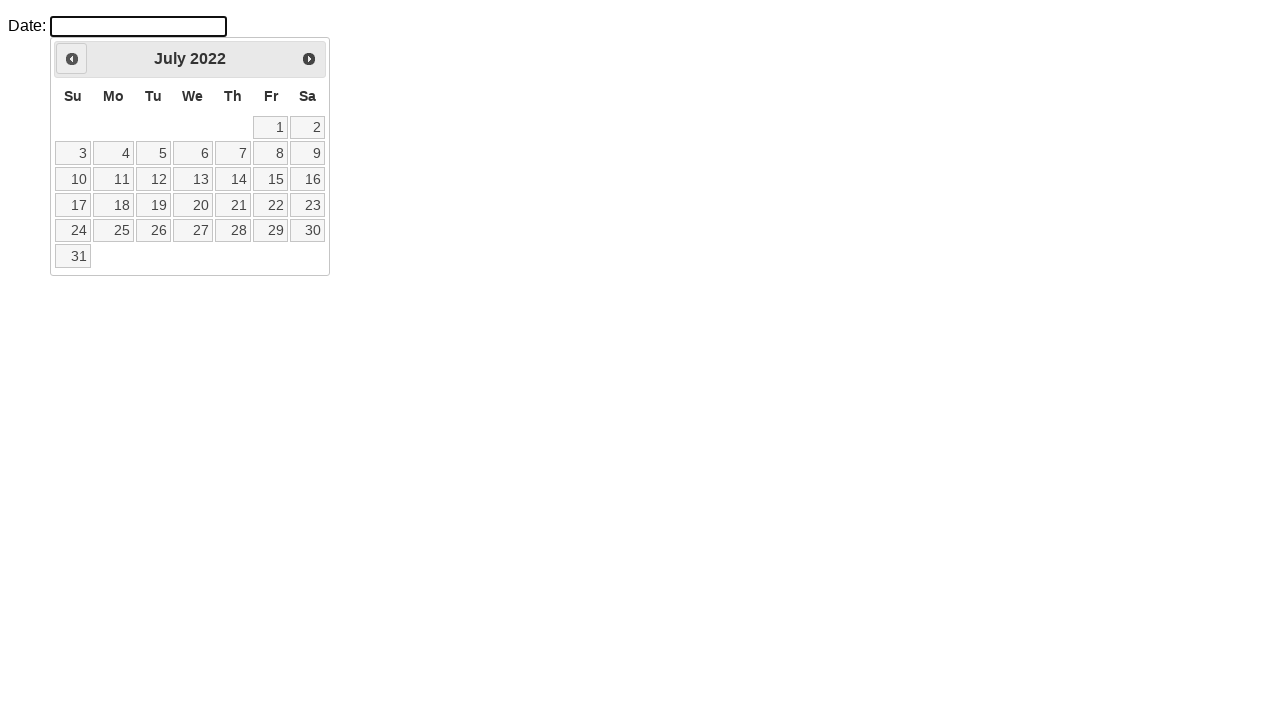

Retrieved current year from calendar
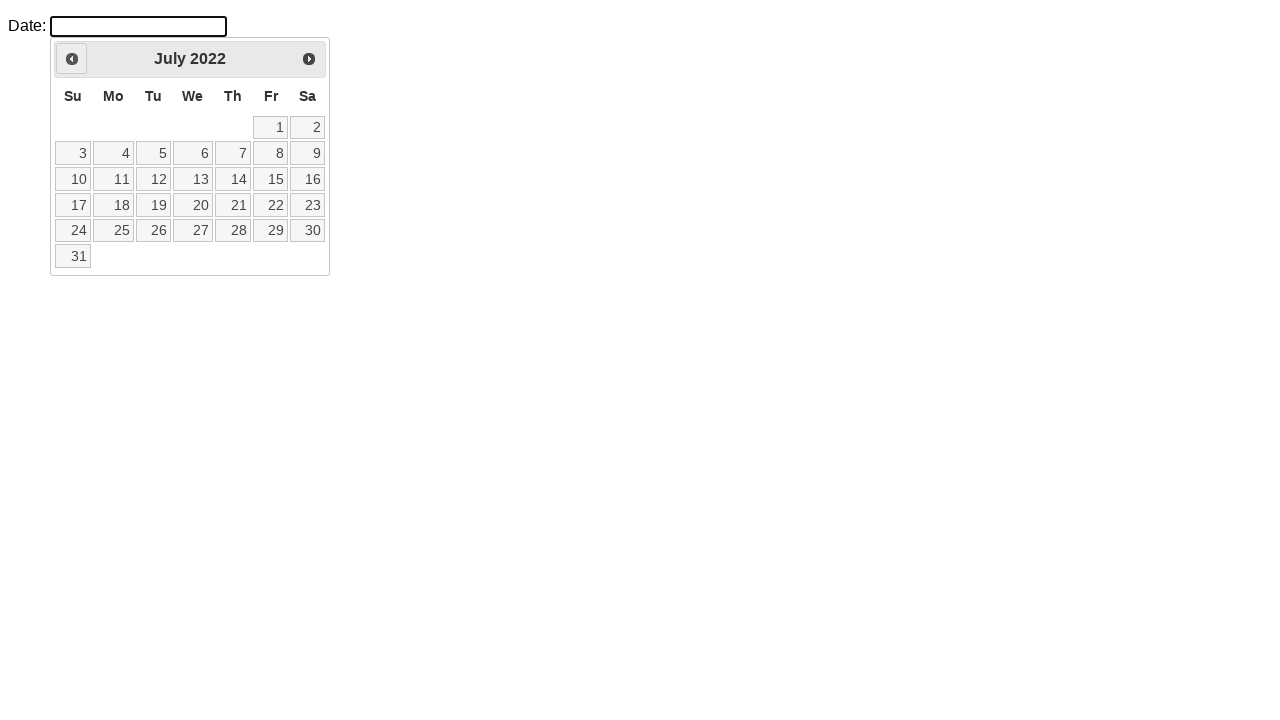

Clicked previous month button to navigate backwards at (72, 59) on .ui-icon.ui-icon-circle-triangle-w
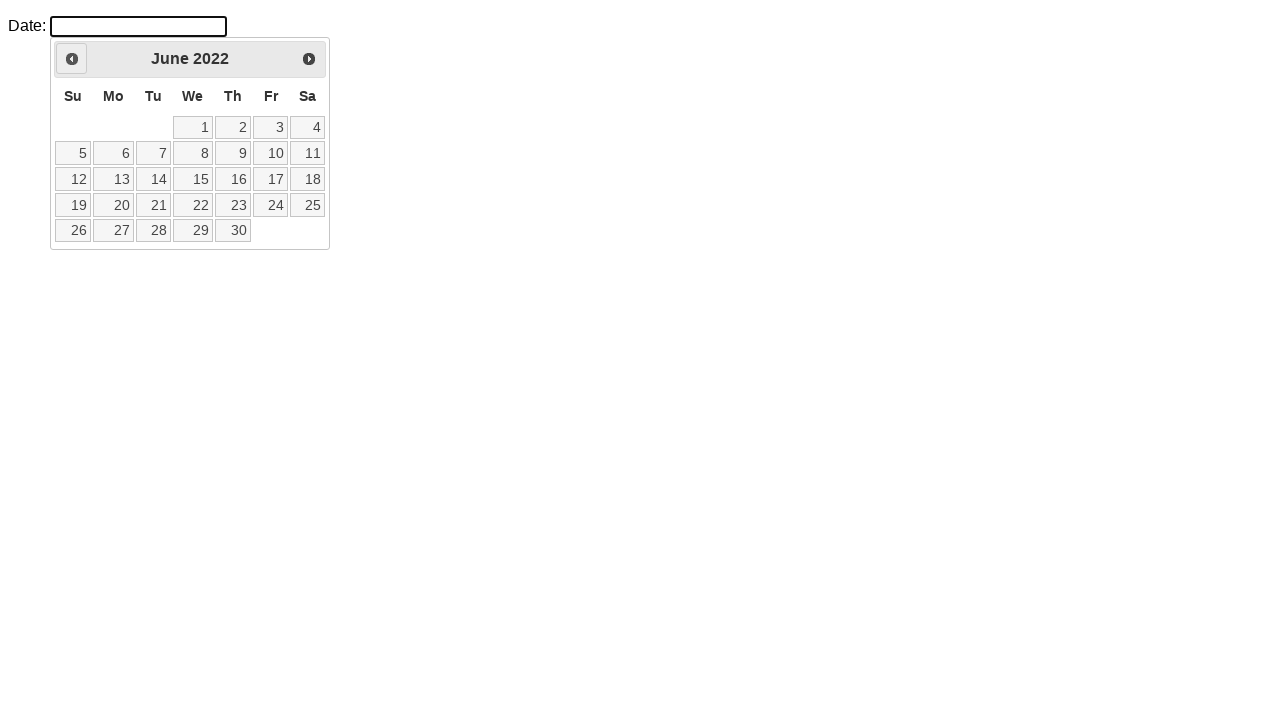

Retrieved current month from calendar
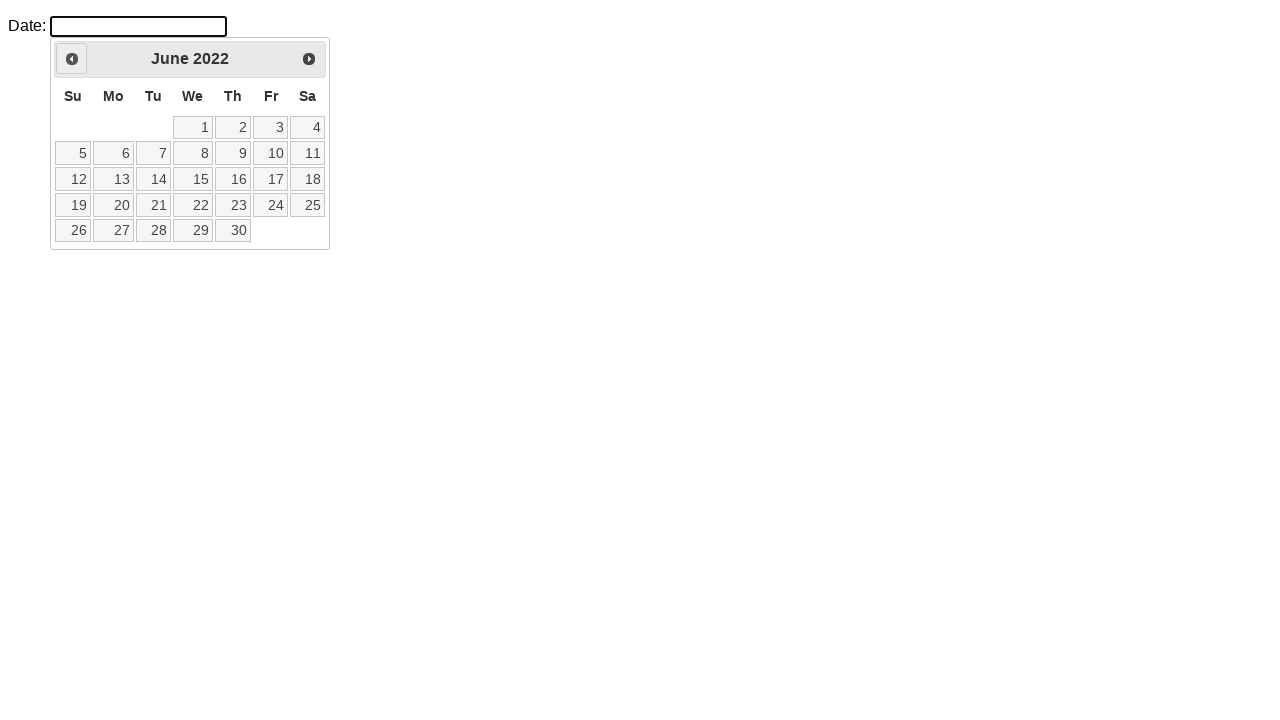

Retrieved current year from calendar
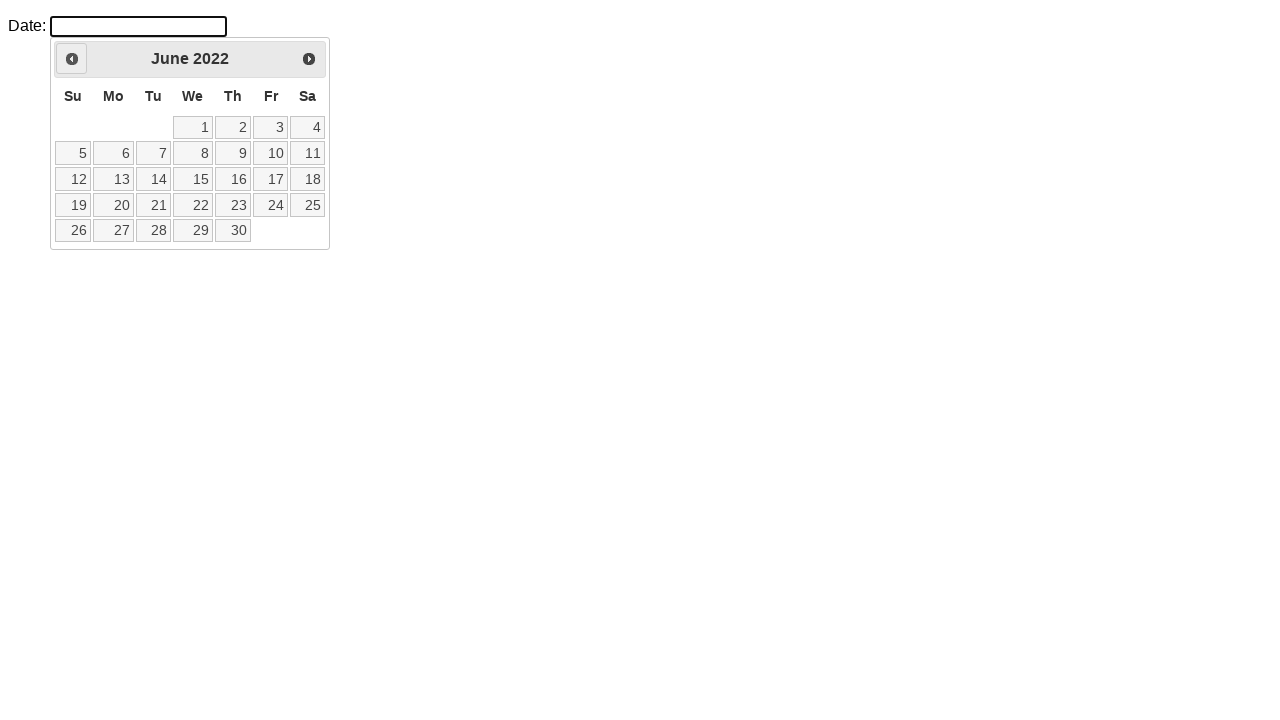

Clicked previous month button to navigate backwards at (72, 59) on .ui-icon.ui-icon-circle-triangle-w
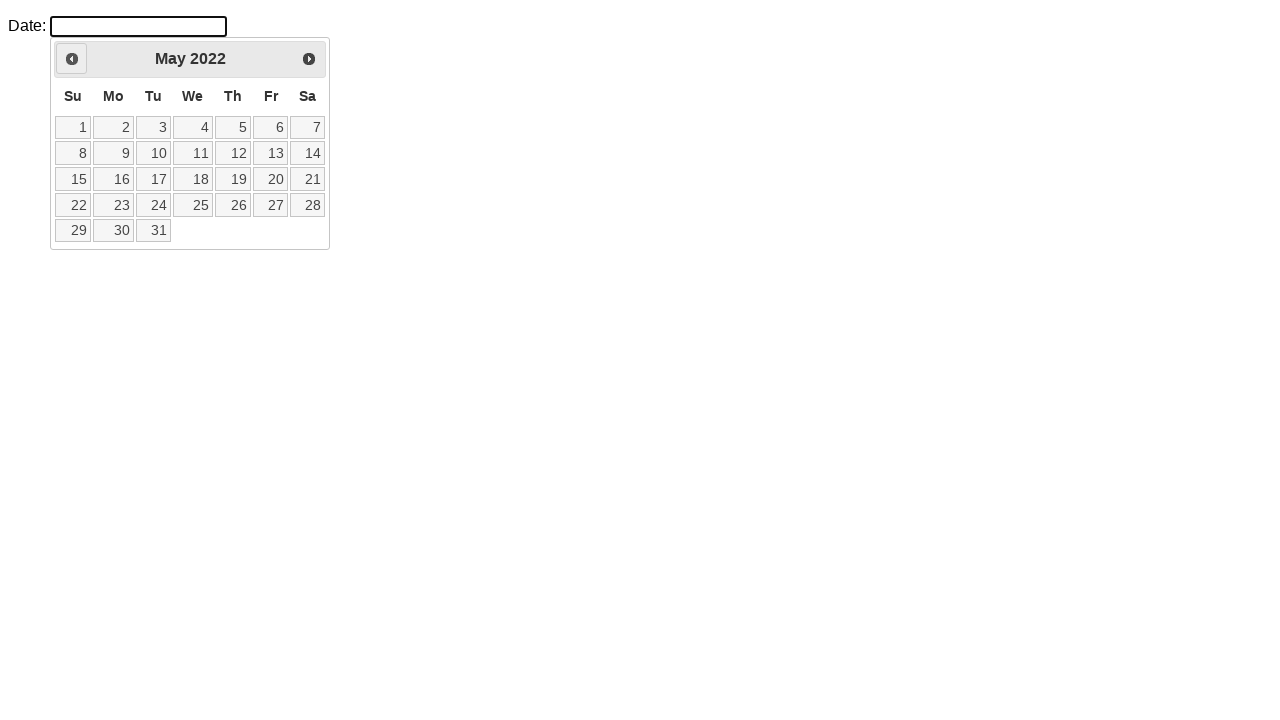

Retrieved current month from calendar
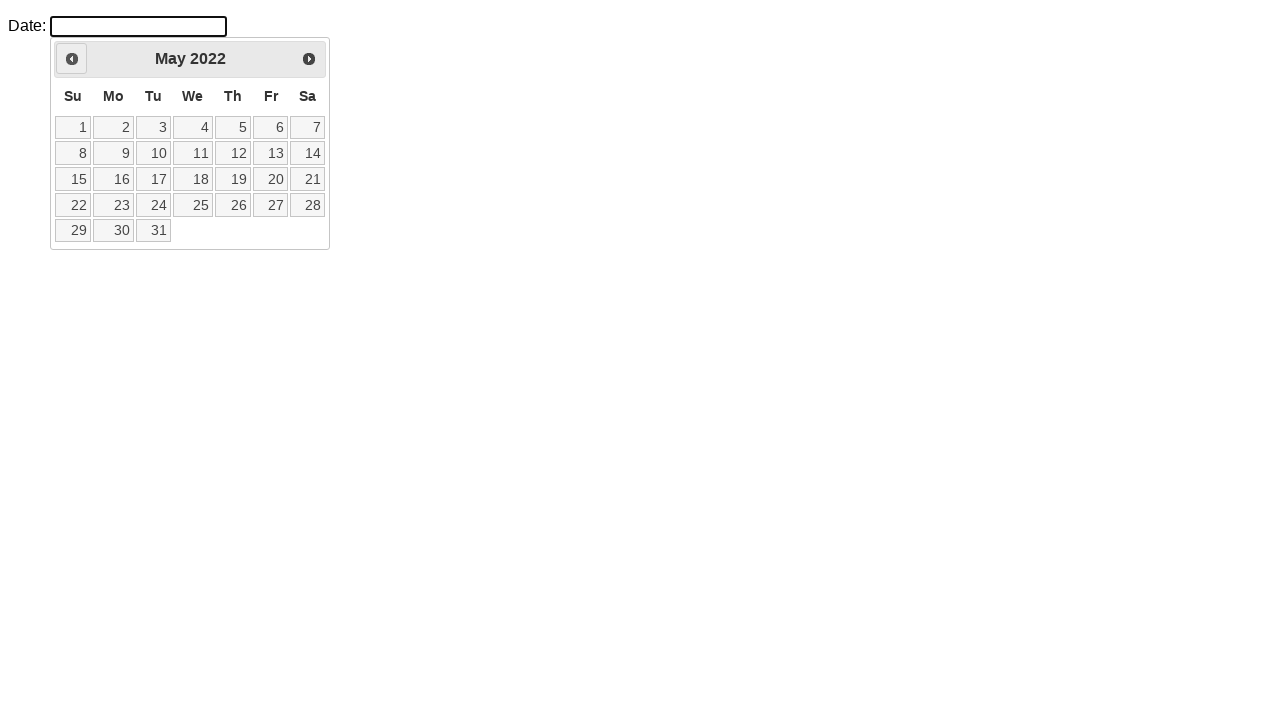

Retrieved current year from calendar
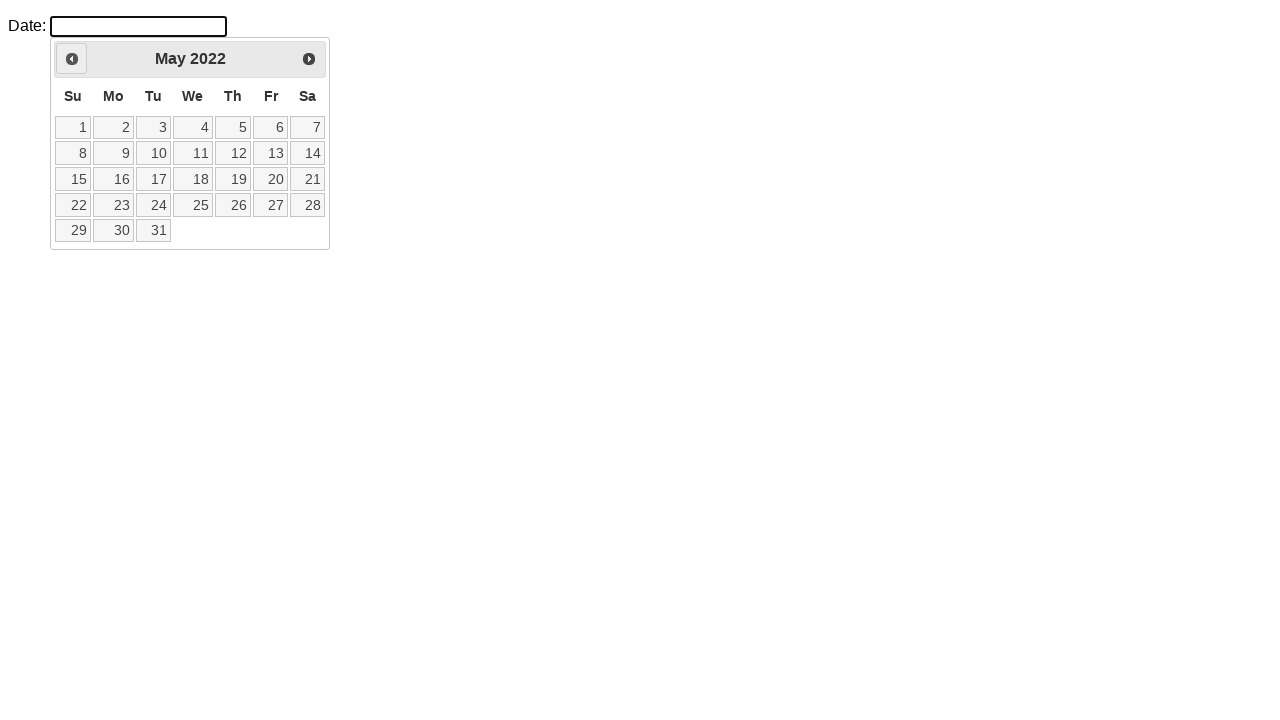

Clicked previous month button to navigate backwards at (72, 59) on .ui-icon.ui-icon-circle-triangle-w
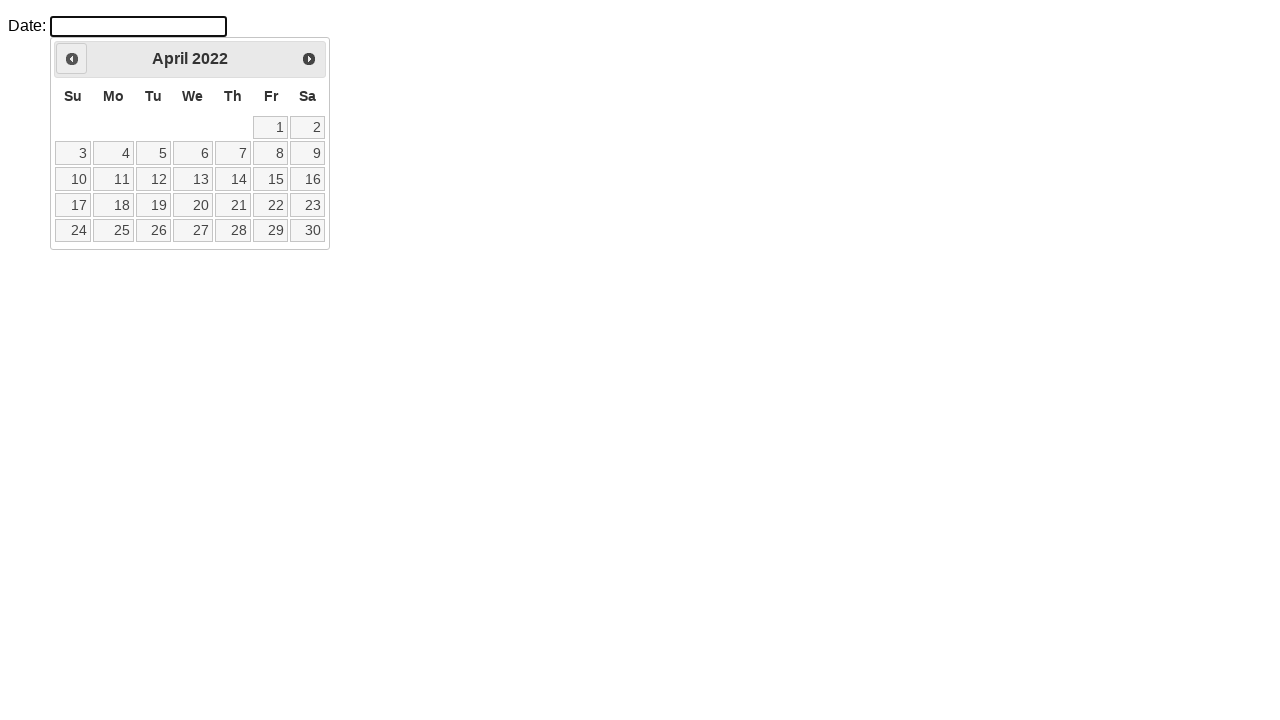

Retrieved current month from calendar
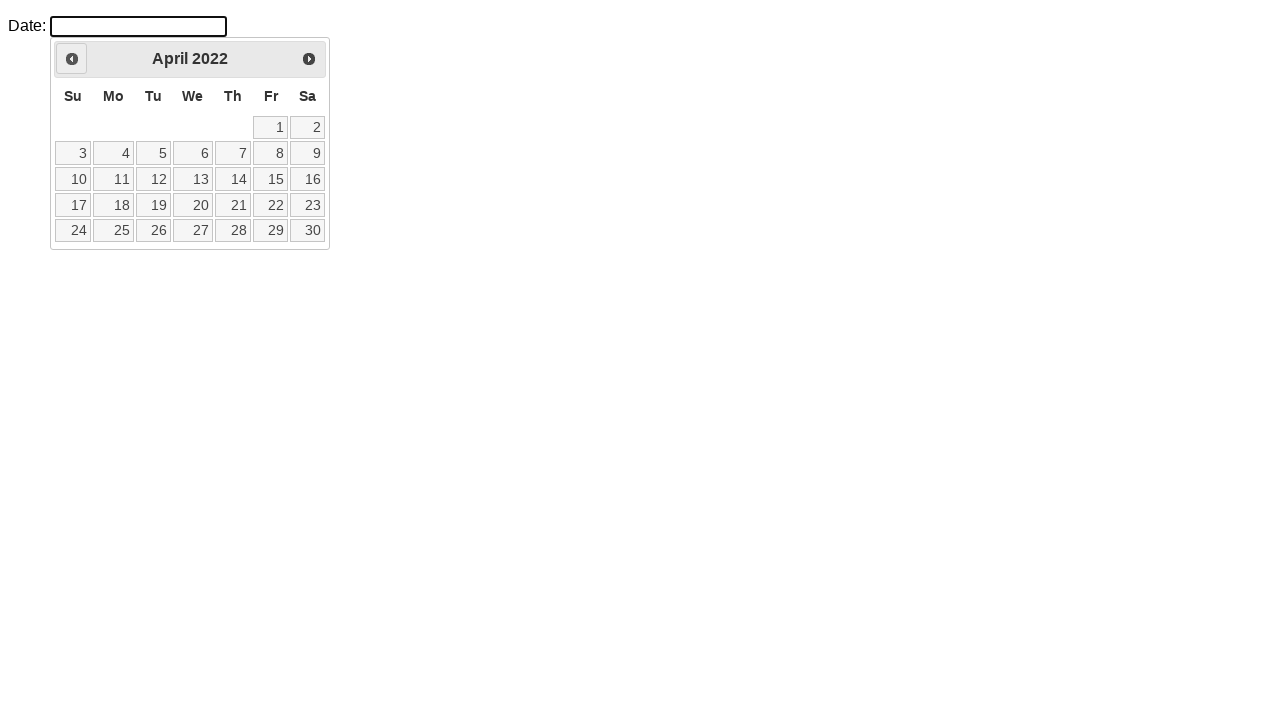

Retrieved current year from calendar
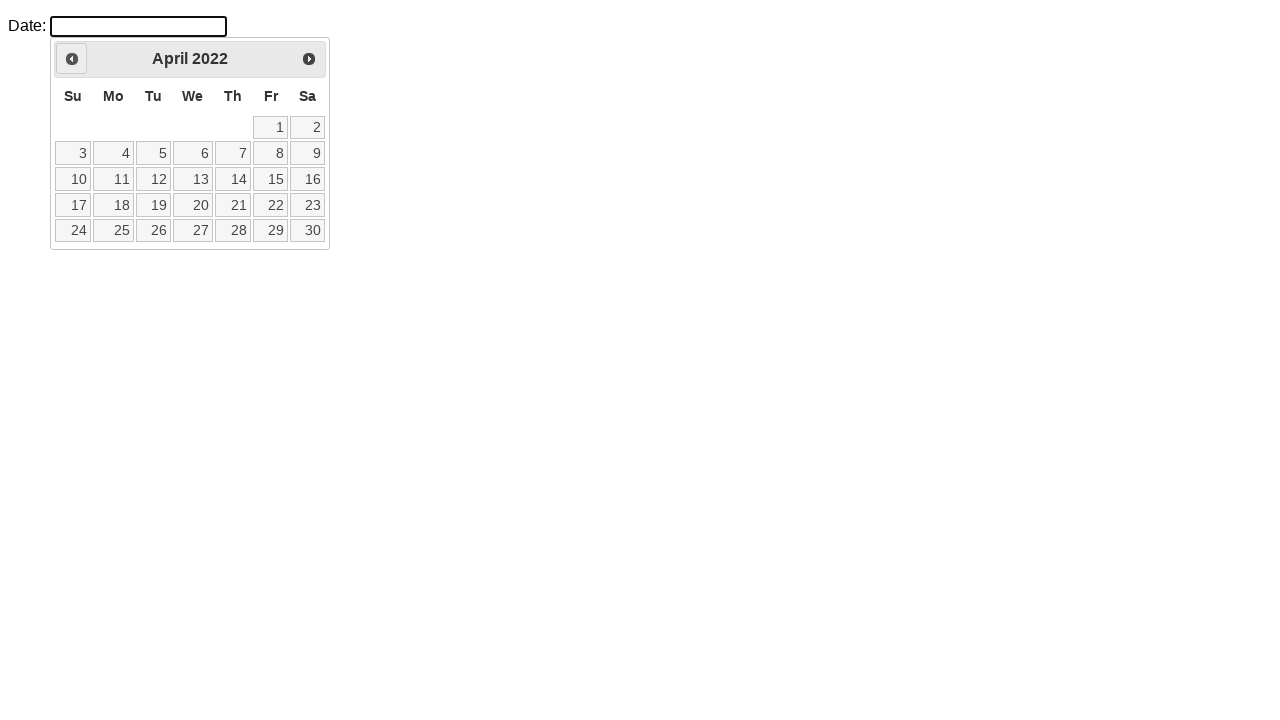

Clicked previous month button to navigate backwards at (72, 59) on .ui-icon.ui-icon-circle-triangle-w
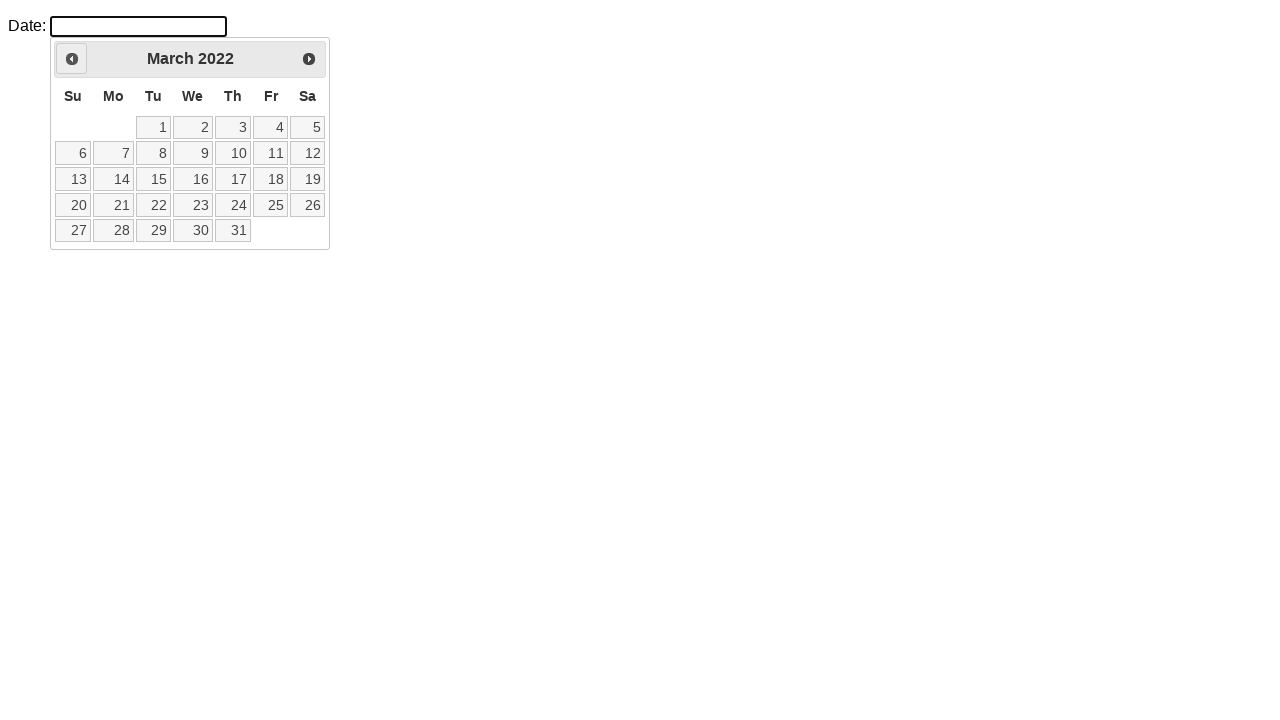

Retrieved current month from calendar
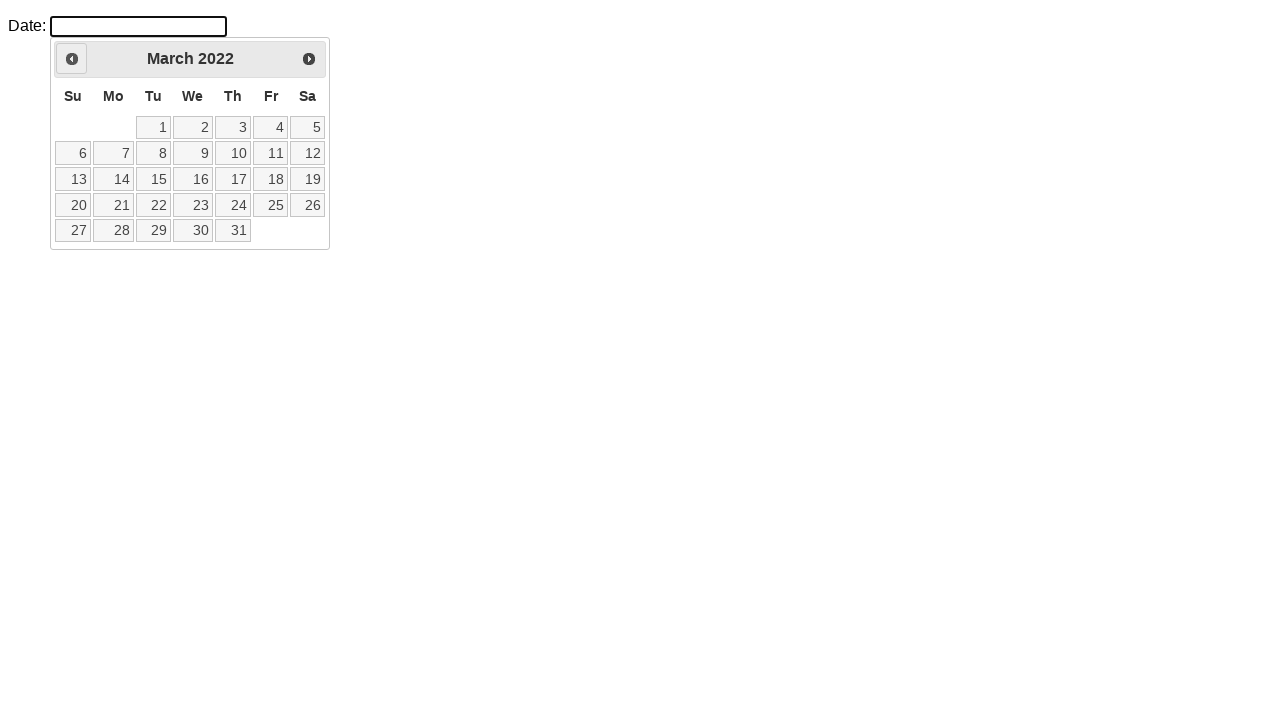

Retrieved current year from calendar
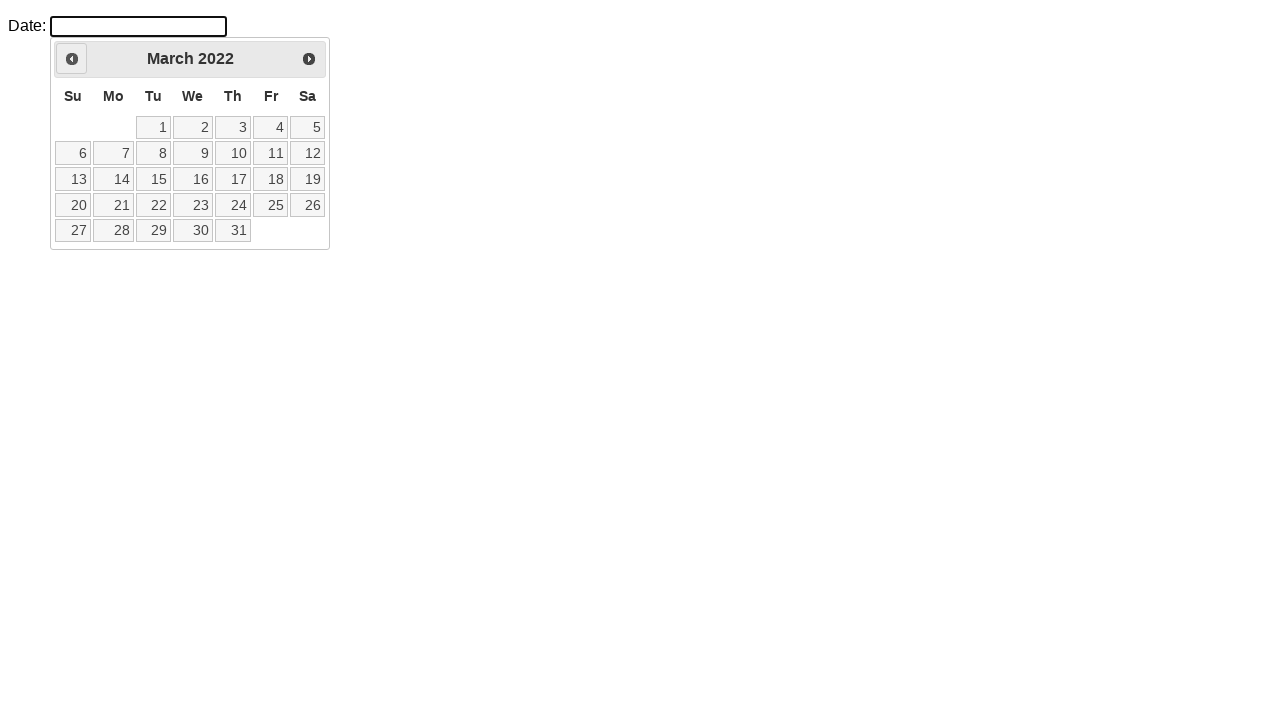

Clicked previous month button to navigate backwards at (72, 59) on .ui-icon.ui-icon-circle-triangle-w
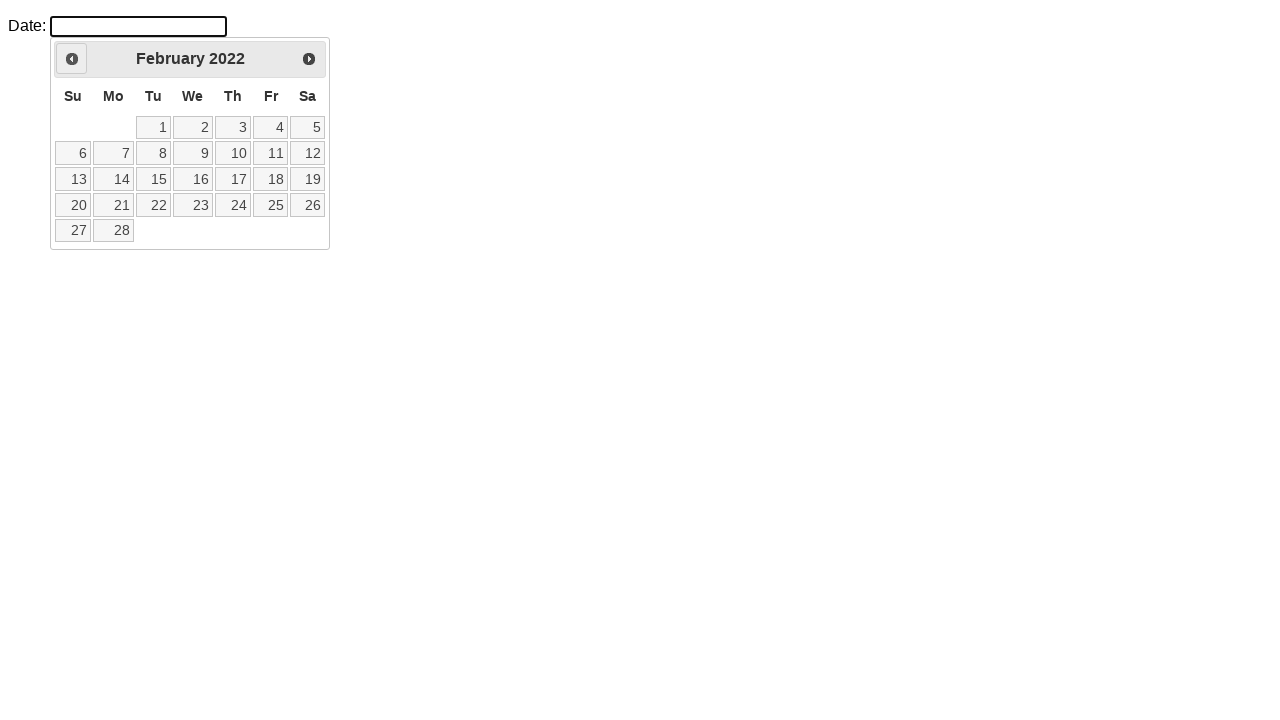

Retrieved current month from calendar
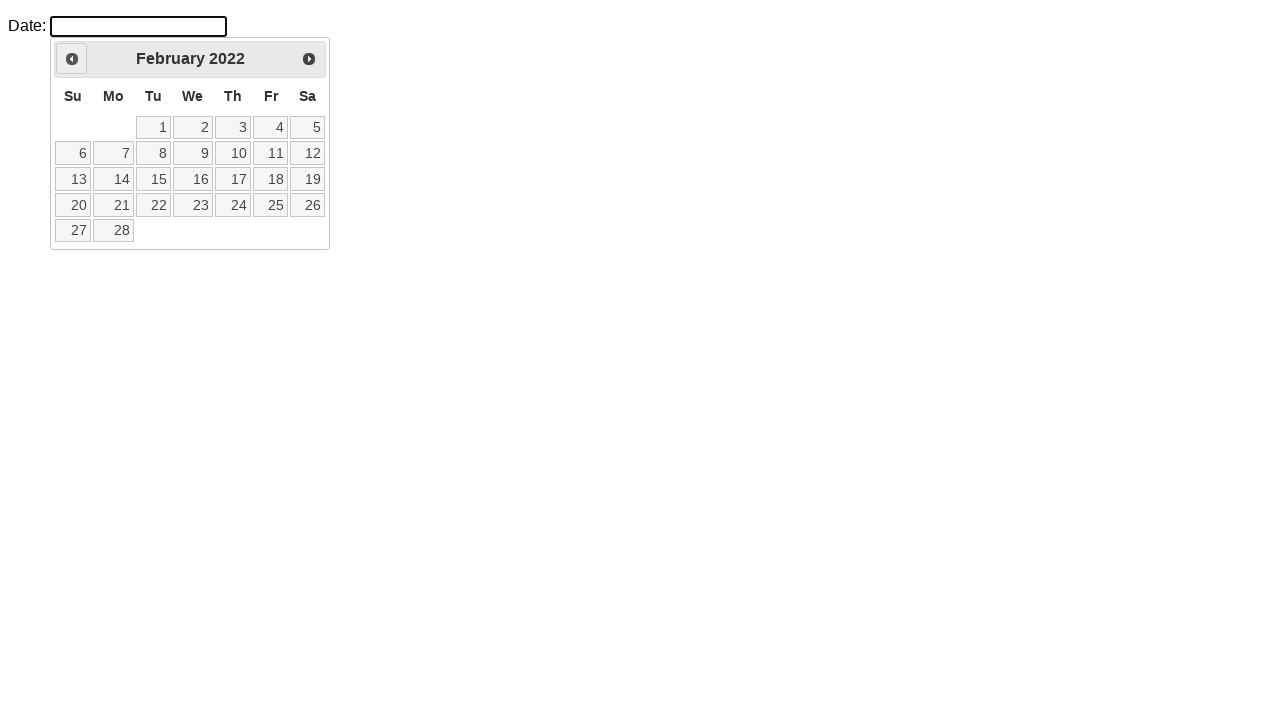

Retrieved current year from calendar
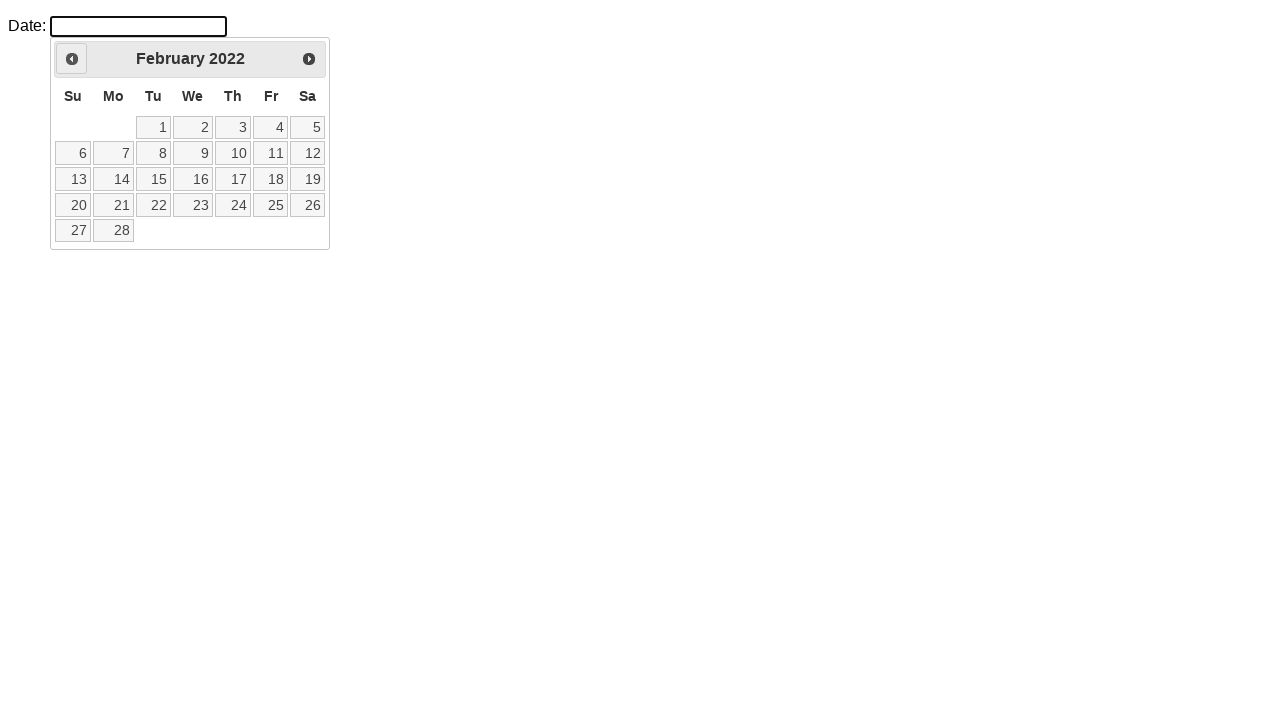

Clicked previous month button to navigate backwards at (72, 59) on .ui-icon.ui-icon-circle-triangle-w
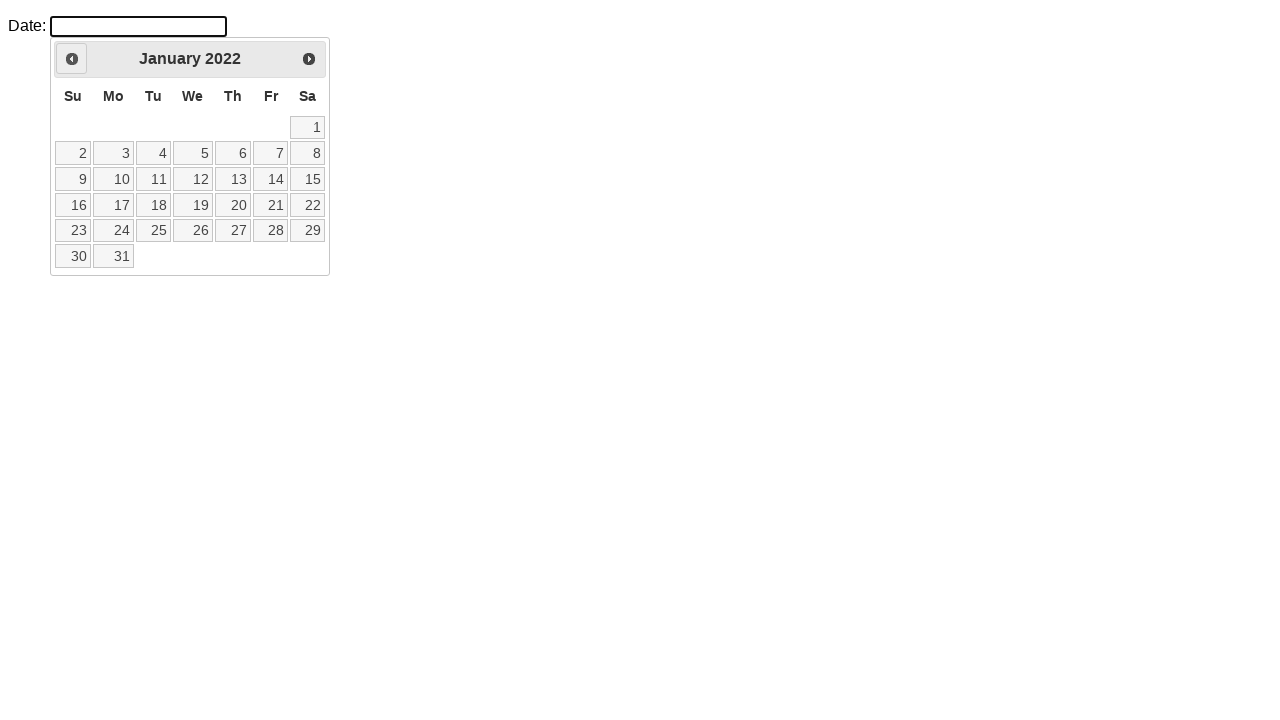

Retrieved current month from calendar
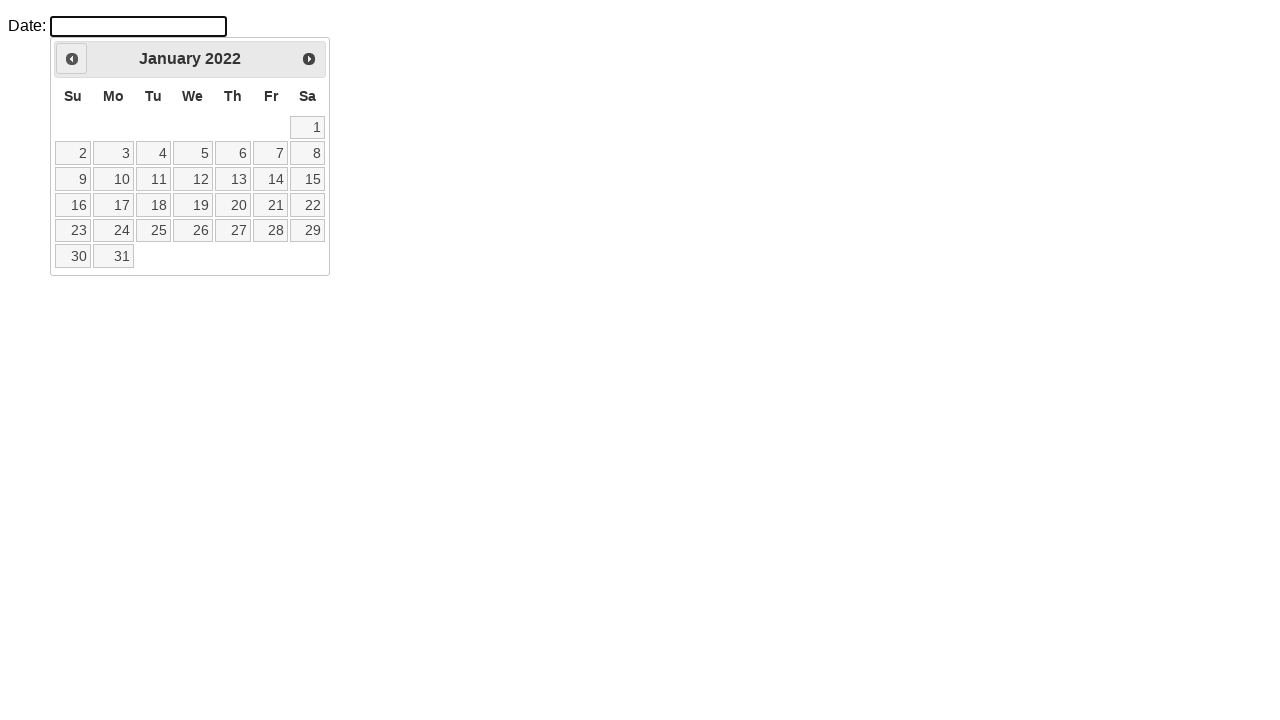

Retrieved current year from calendar
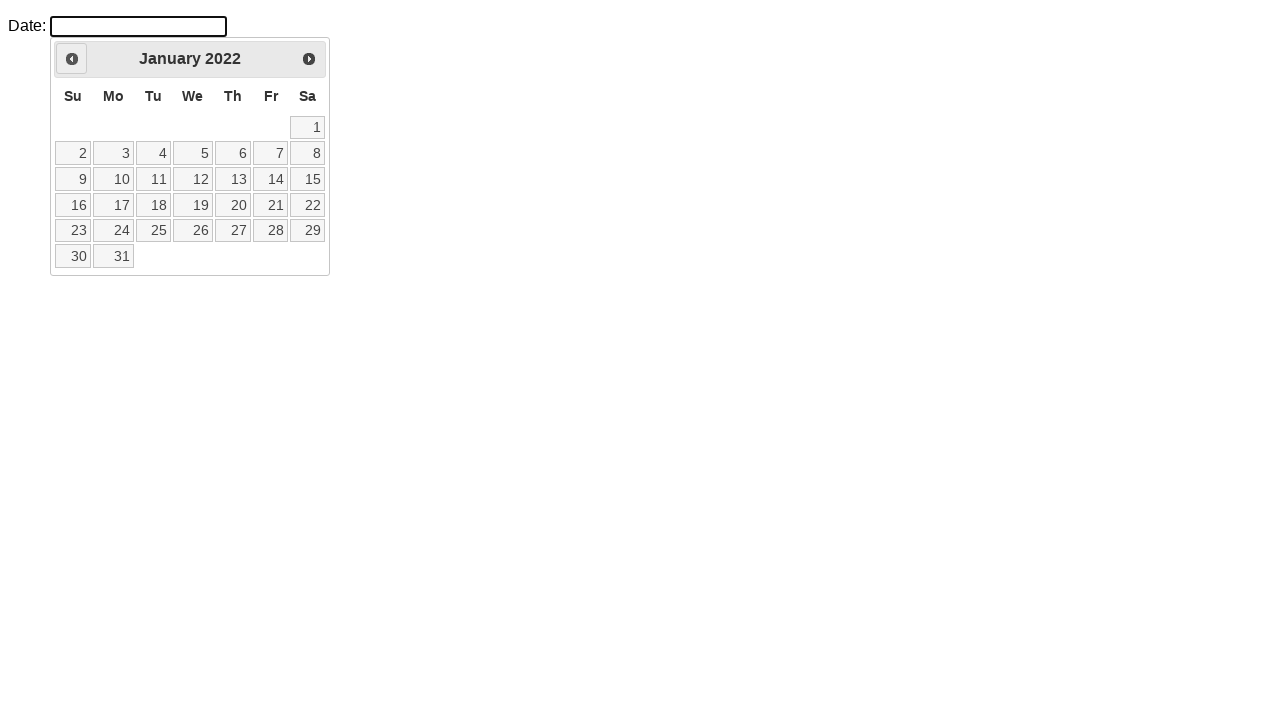

Clicked previous month button to navigate backwards at (72, 59) on .ui-icon.ui-icon-circle-triangle-w
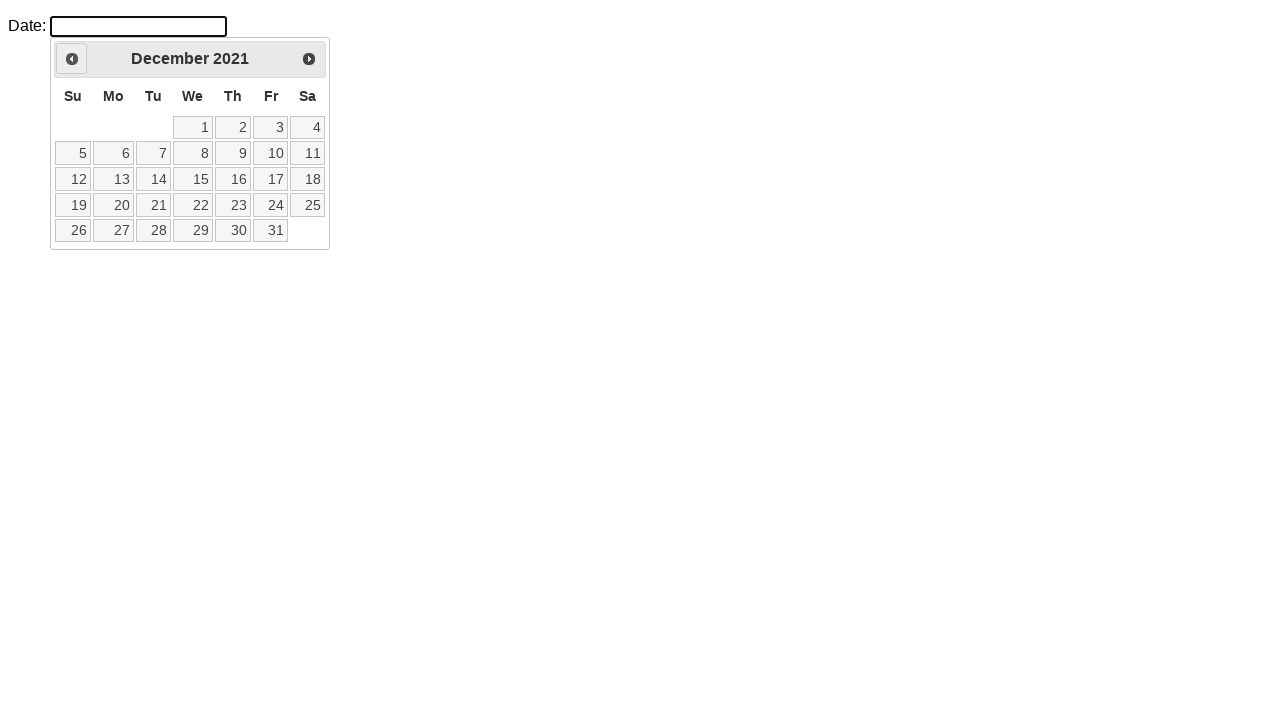

Retrieved current month from calendar
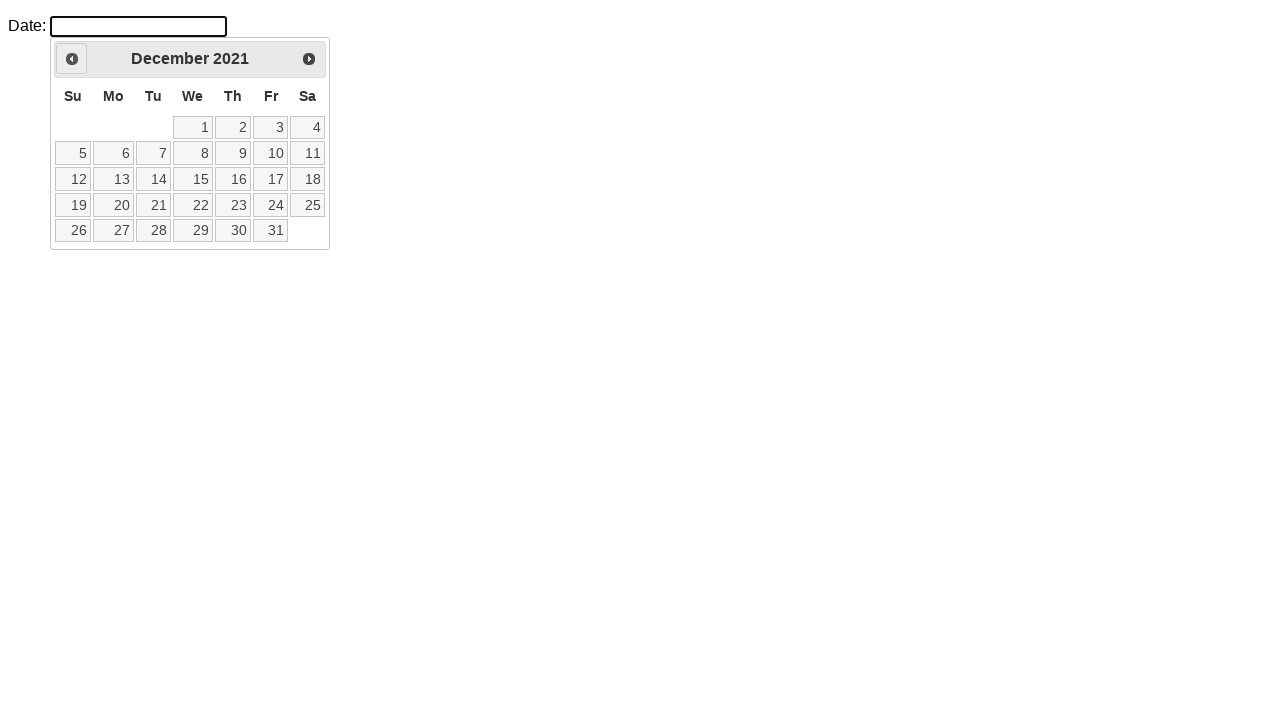

Retrieved current year from calendar
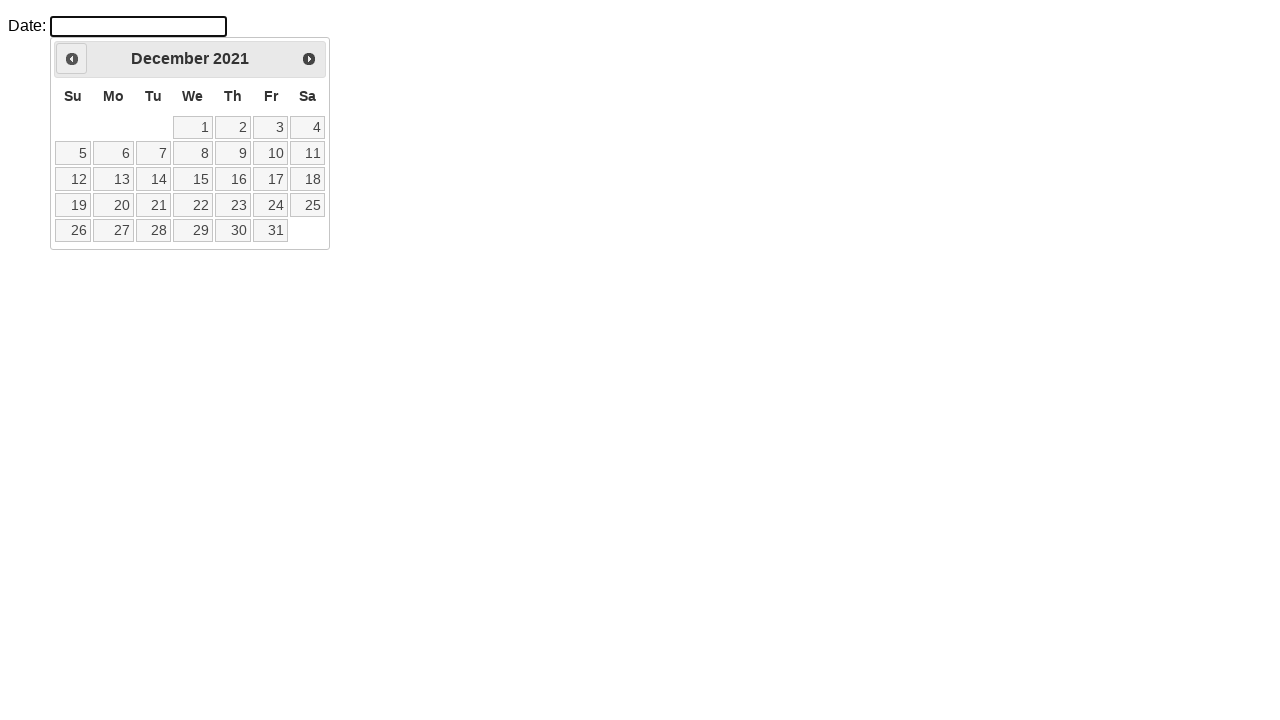

Clicked previous month button to navigate backwards at (72, 59) on .ui-icon.ui-icon-circle-triangle-w
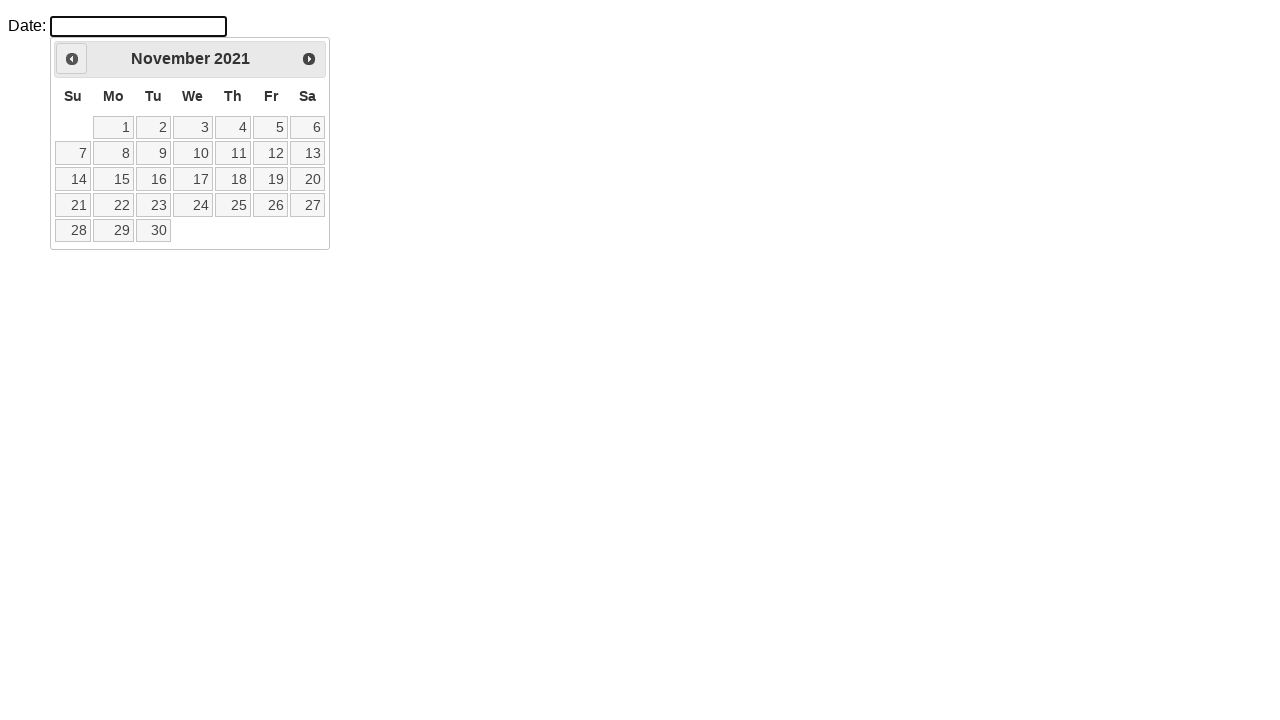

Retrieved current month from calendar
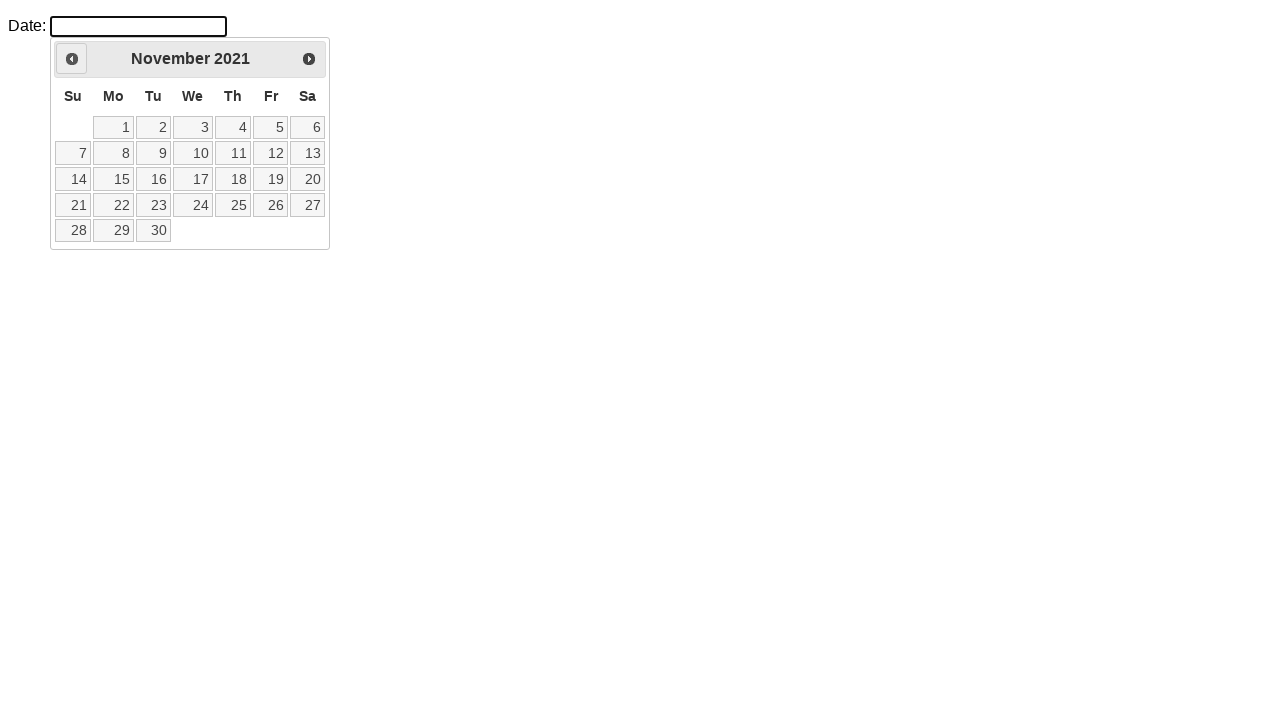

Retrieved current year from calendar
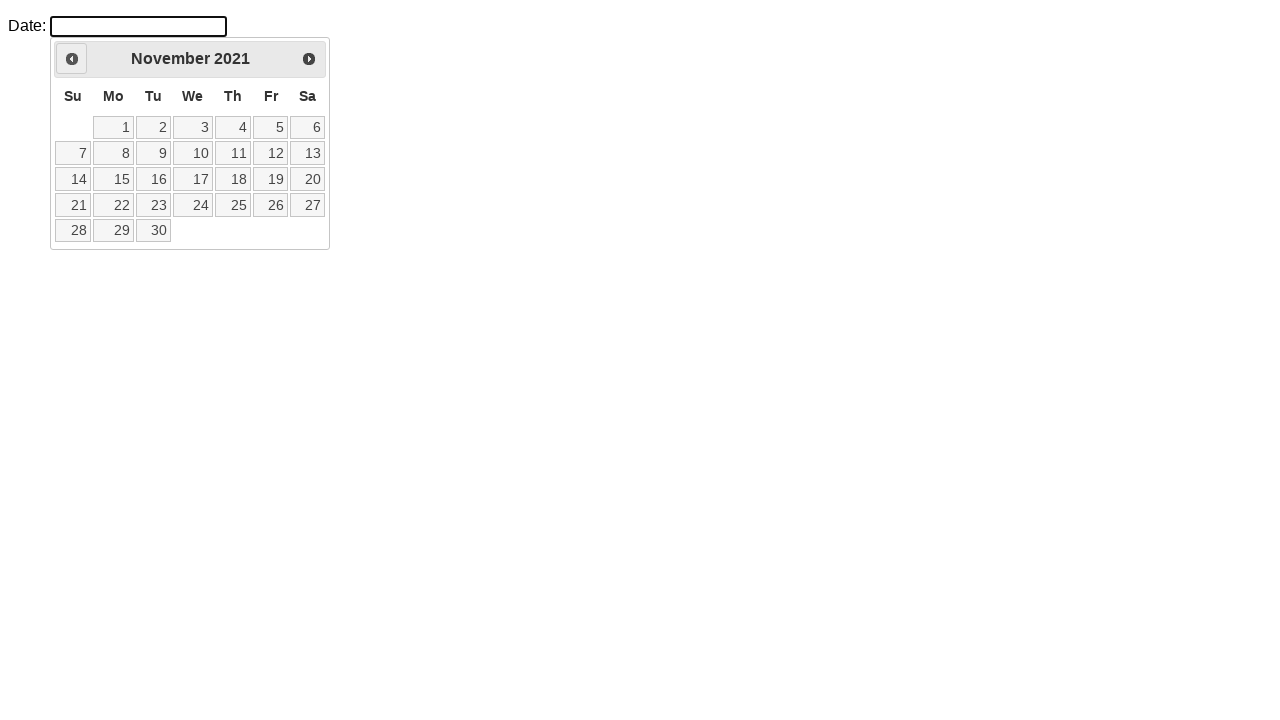

Clicked previous month button to navigate backwards at (72, 59) on .ui-icon.ui-icon-circle-triangle-w
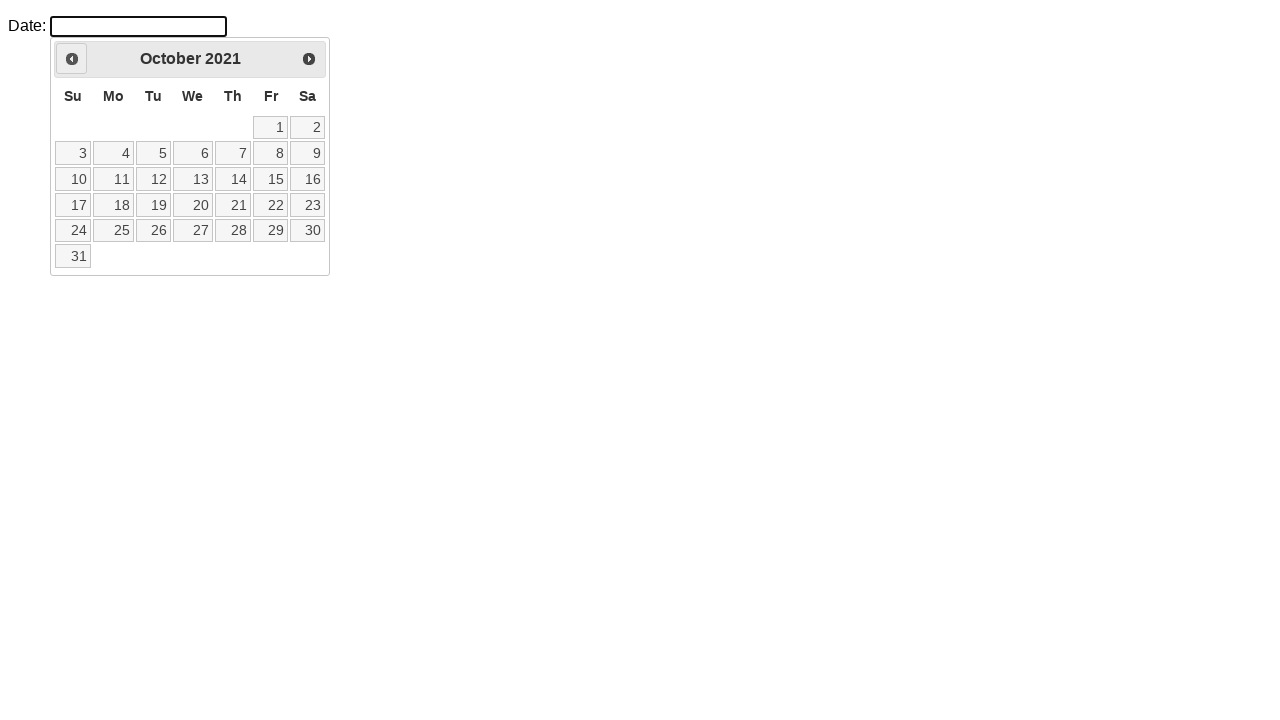

Retrieved current month from calendar
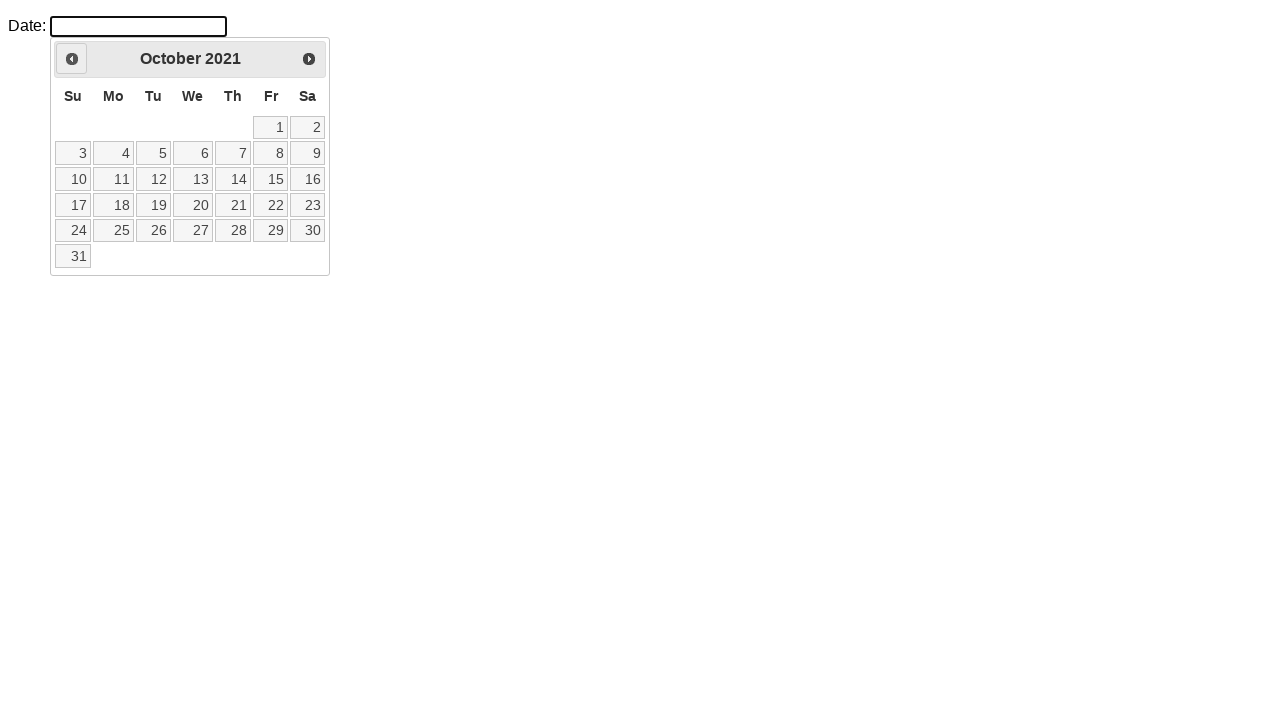

Retrieved current year from calendar
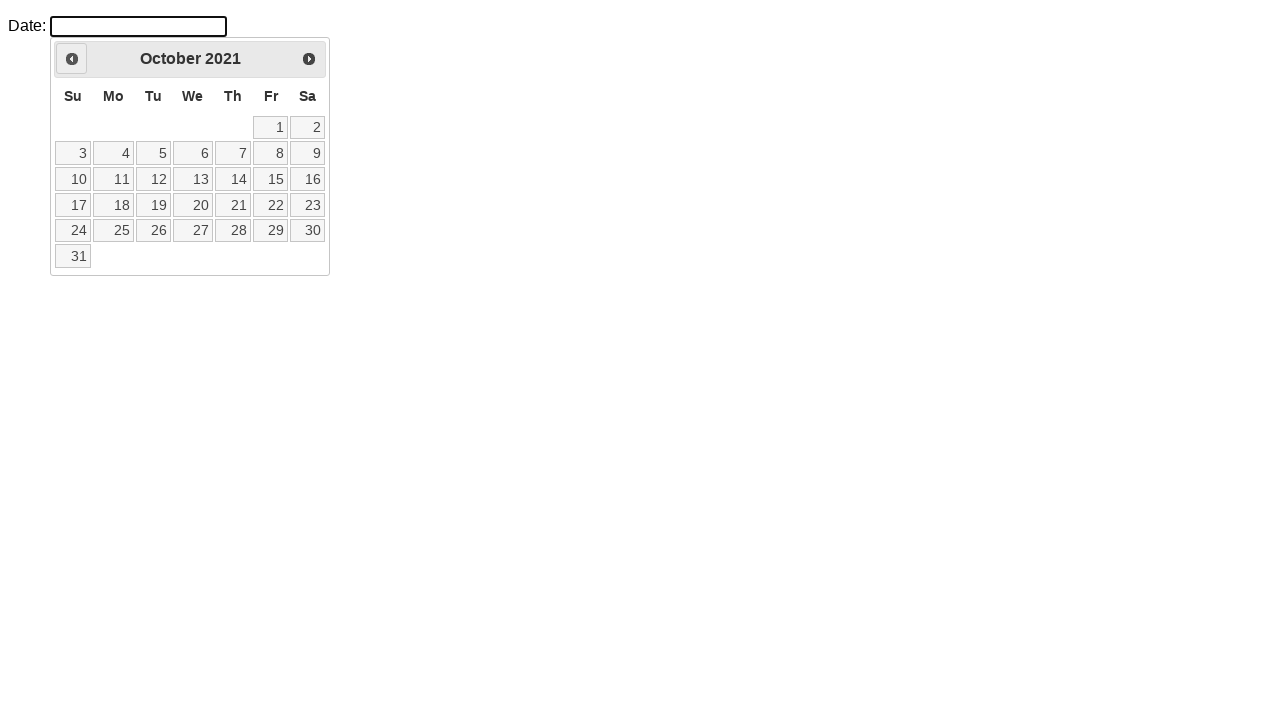

Clicked previous month button to navigate backwards at (72, 59) on .ui-icon.ui-icon-circle-triangle-w
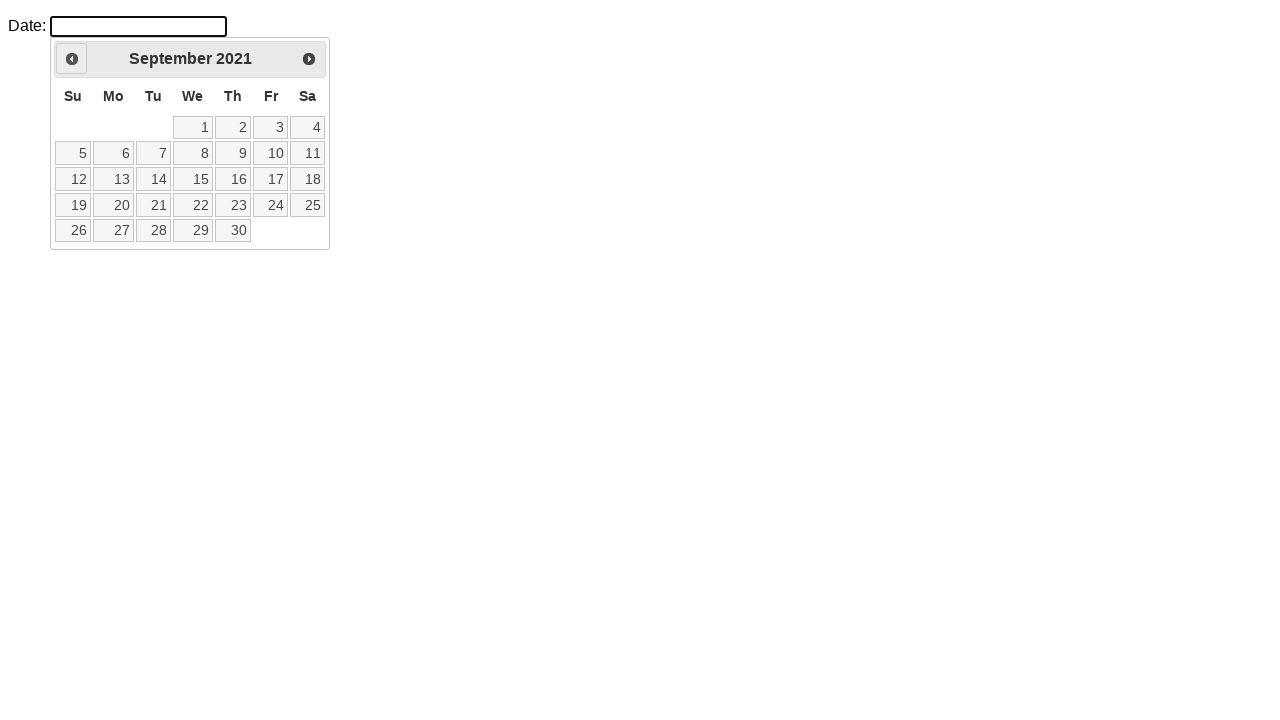

Retrieved current month from calendar
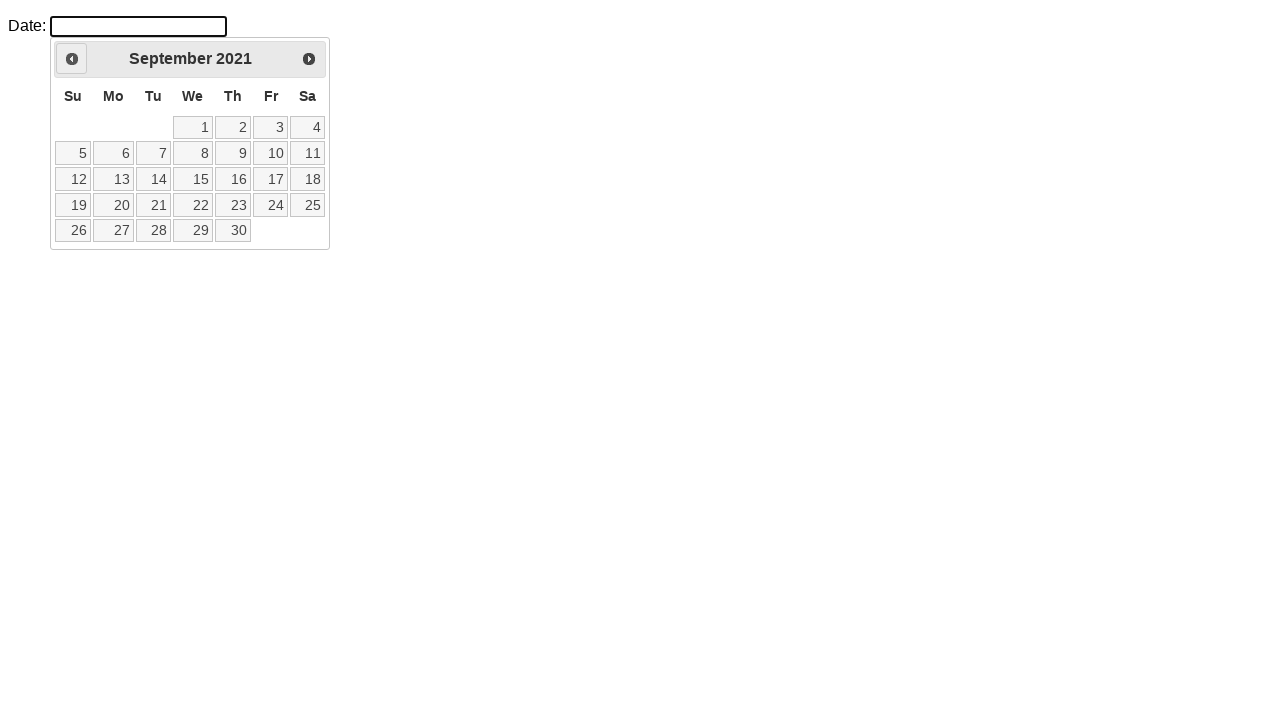

Retrieved current year from calendar
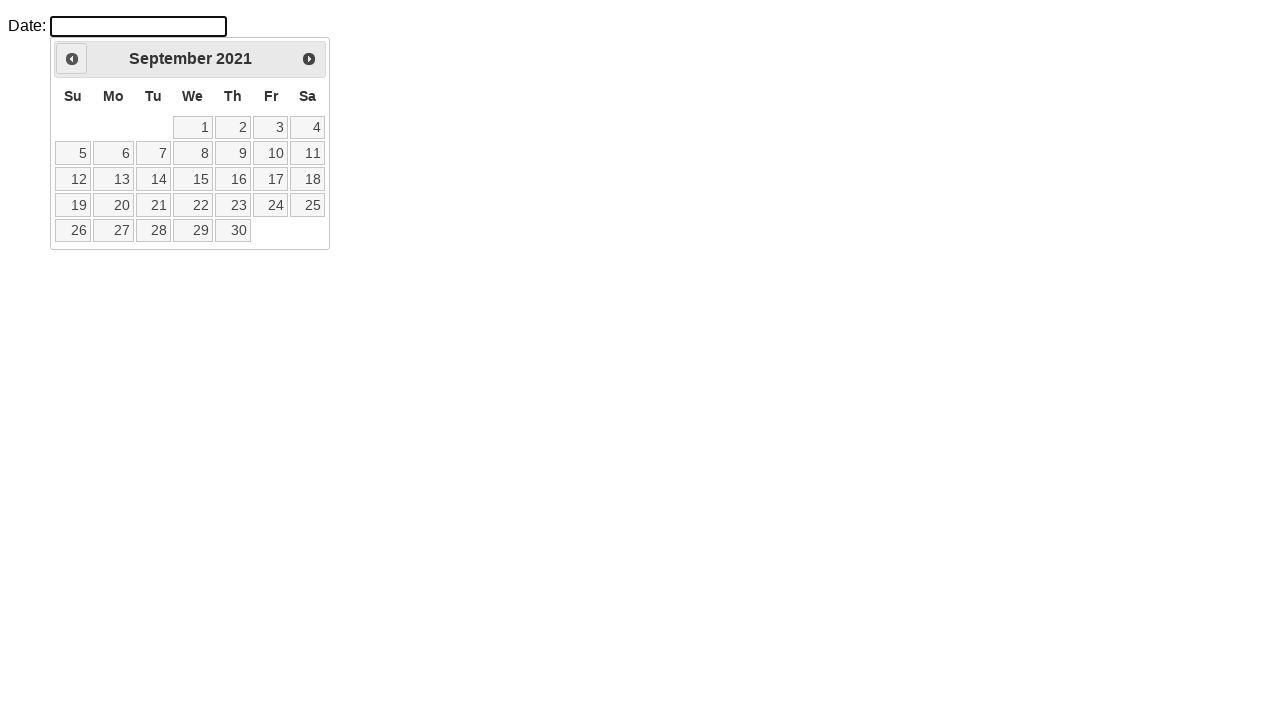

Clicked previous month button to navigate backwards at (72, 59) on .ui-icon.ui-icon-circle-triangle-w
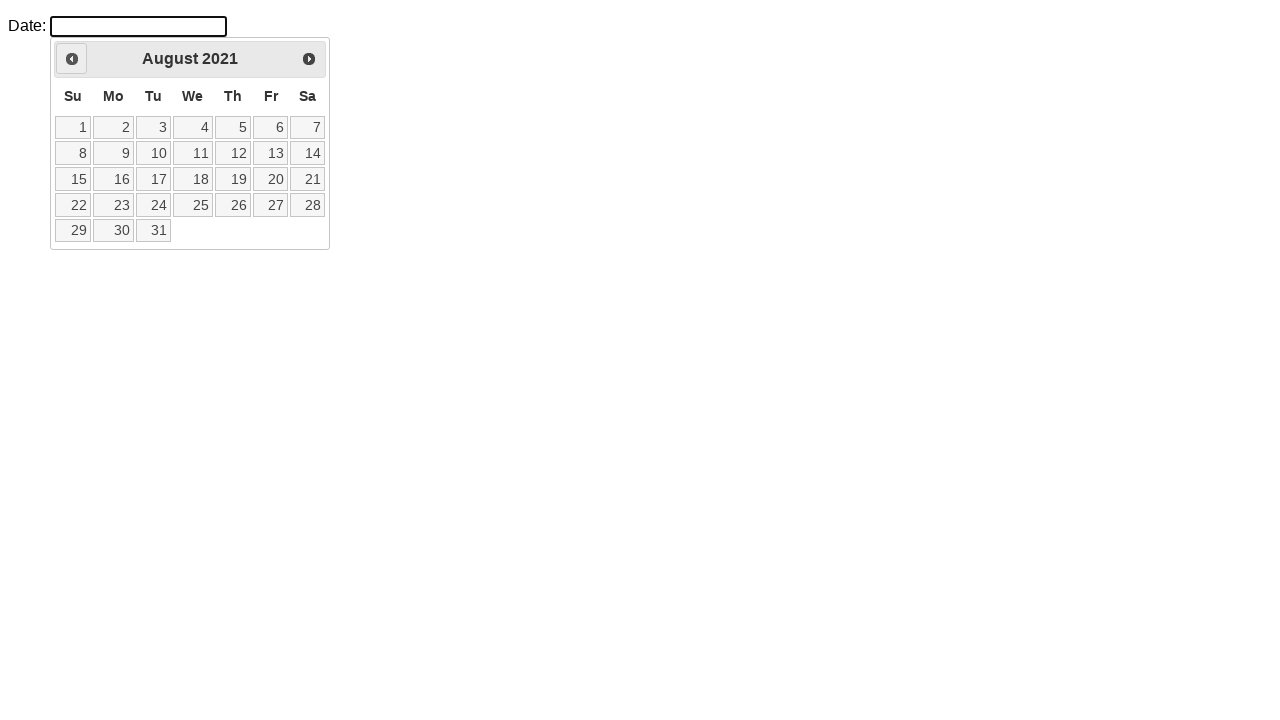

Retrieved current month from calendar
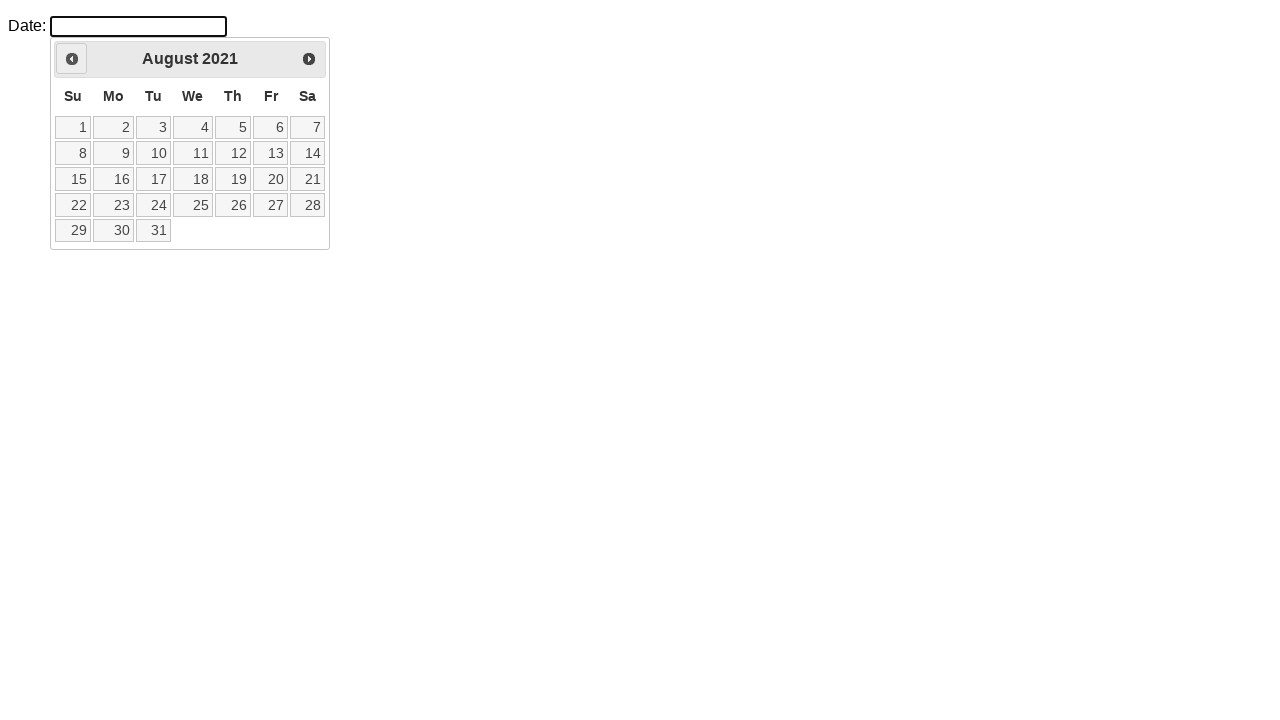

Retrieved current year from calendar
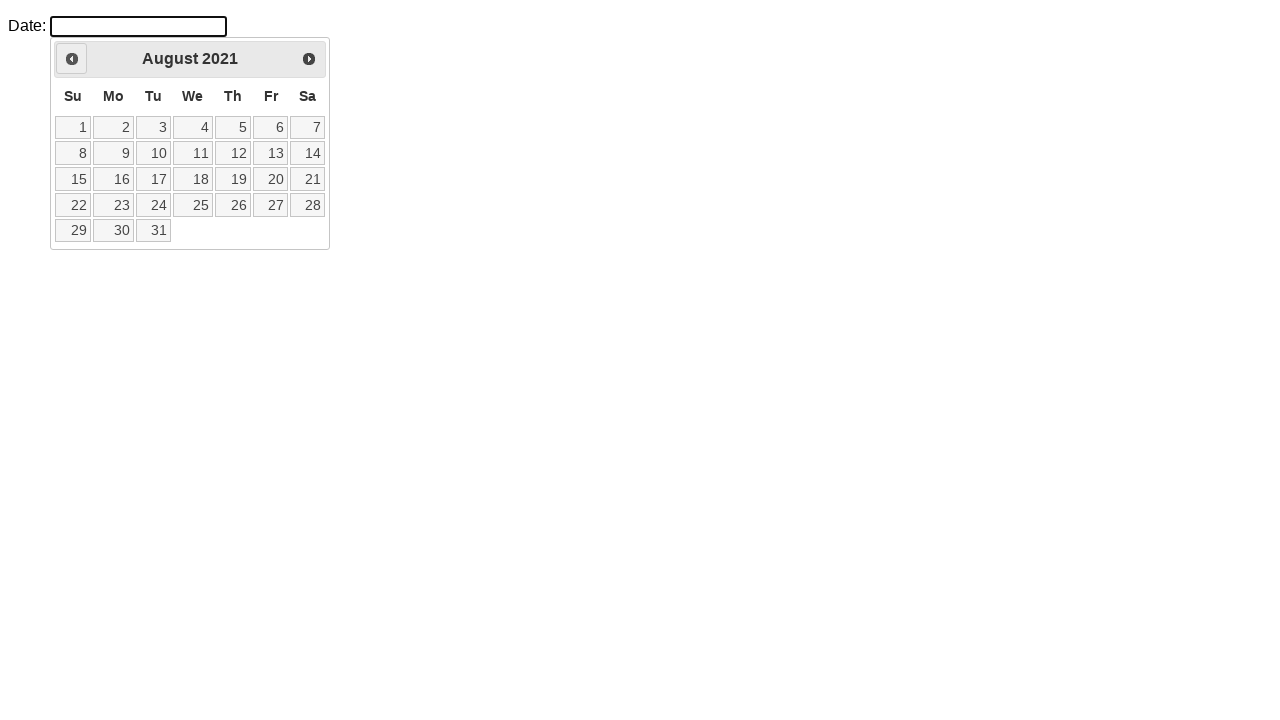

Clicked previous month button to navigate backwards at (72, 59) on .ui-icon.ui-icon-circle-triangle-w
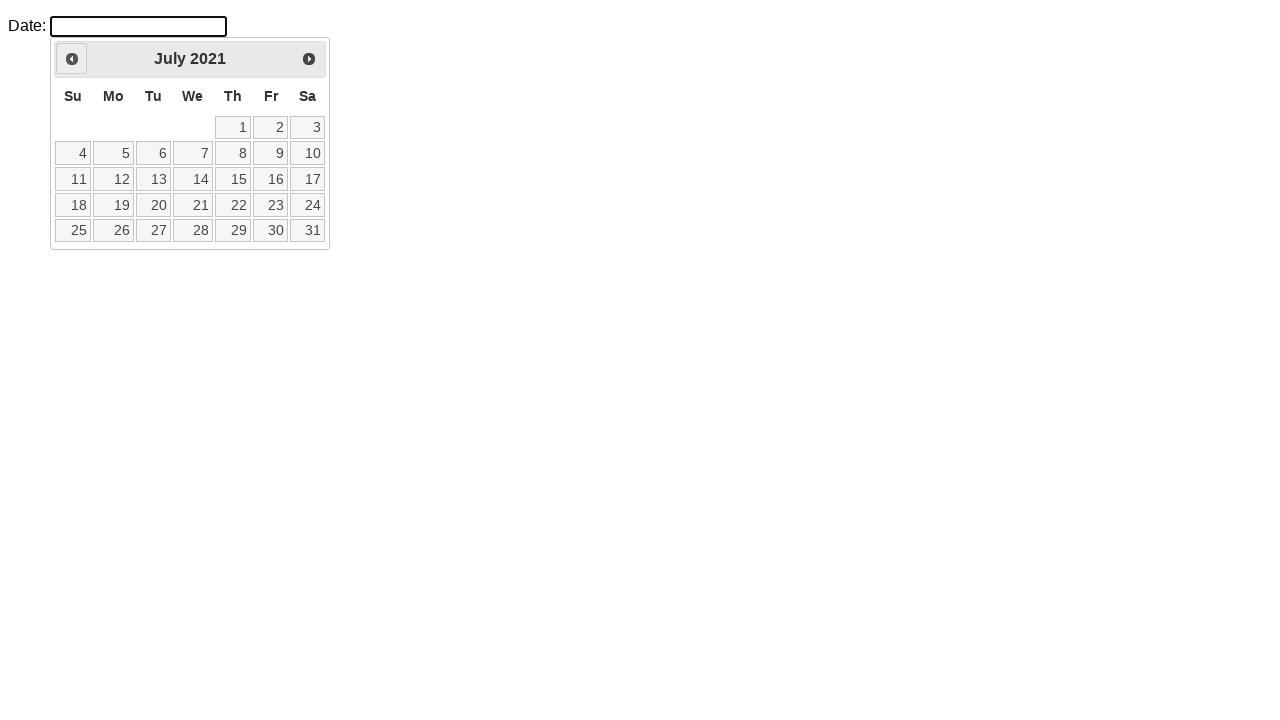

Retrieved current month from calendar
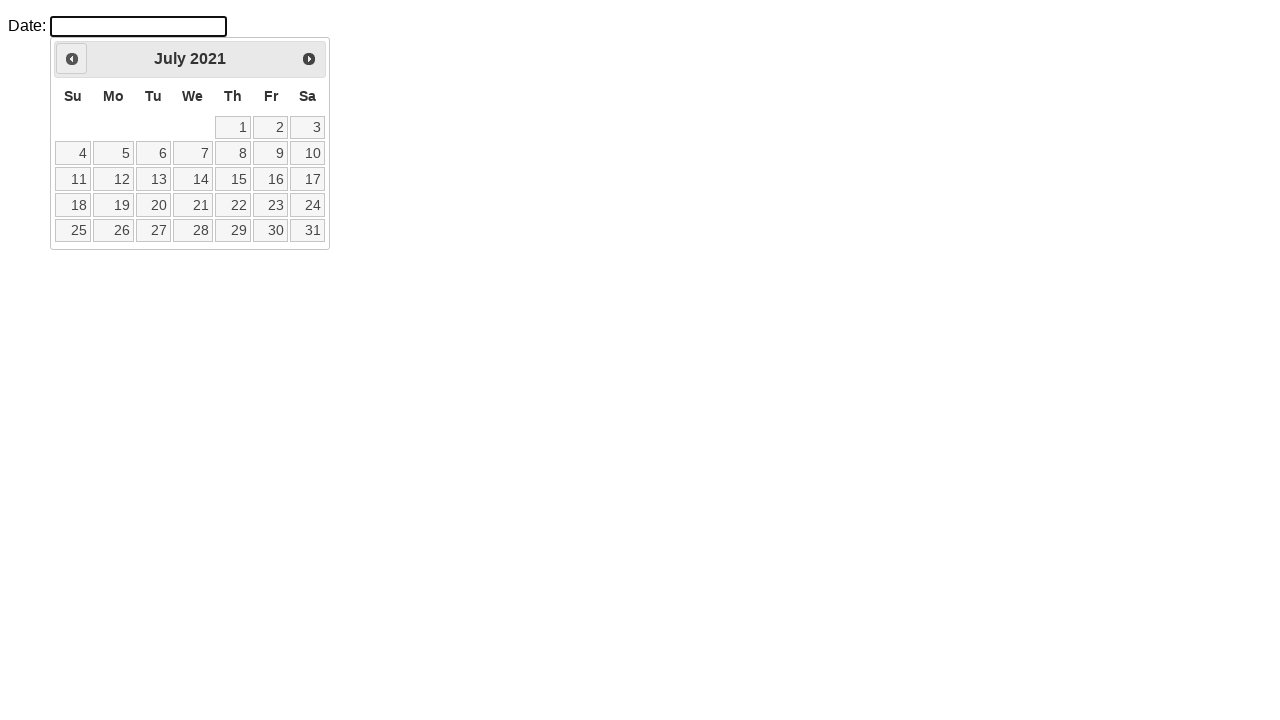

Retrieved current year from calendar
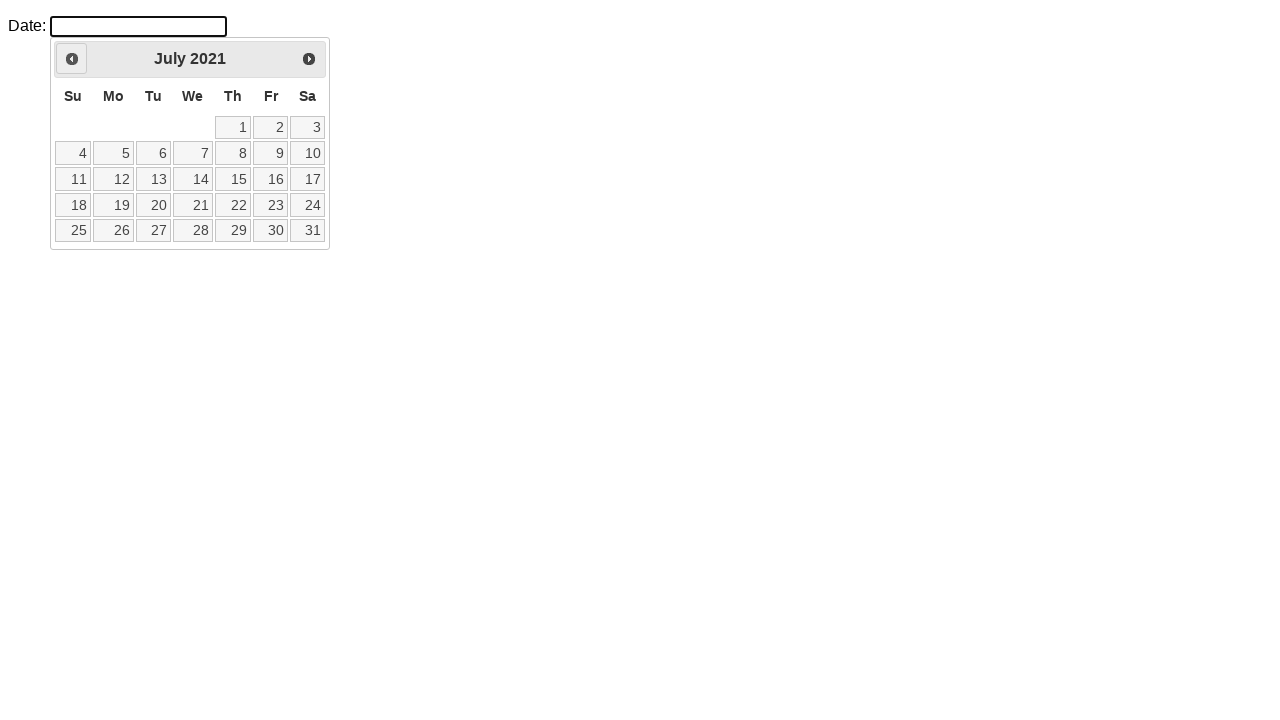

Clicked previous month button to navigate backwards at (72, 59) on .ui-icon.ui-icon-circle-triangle-w
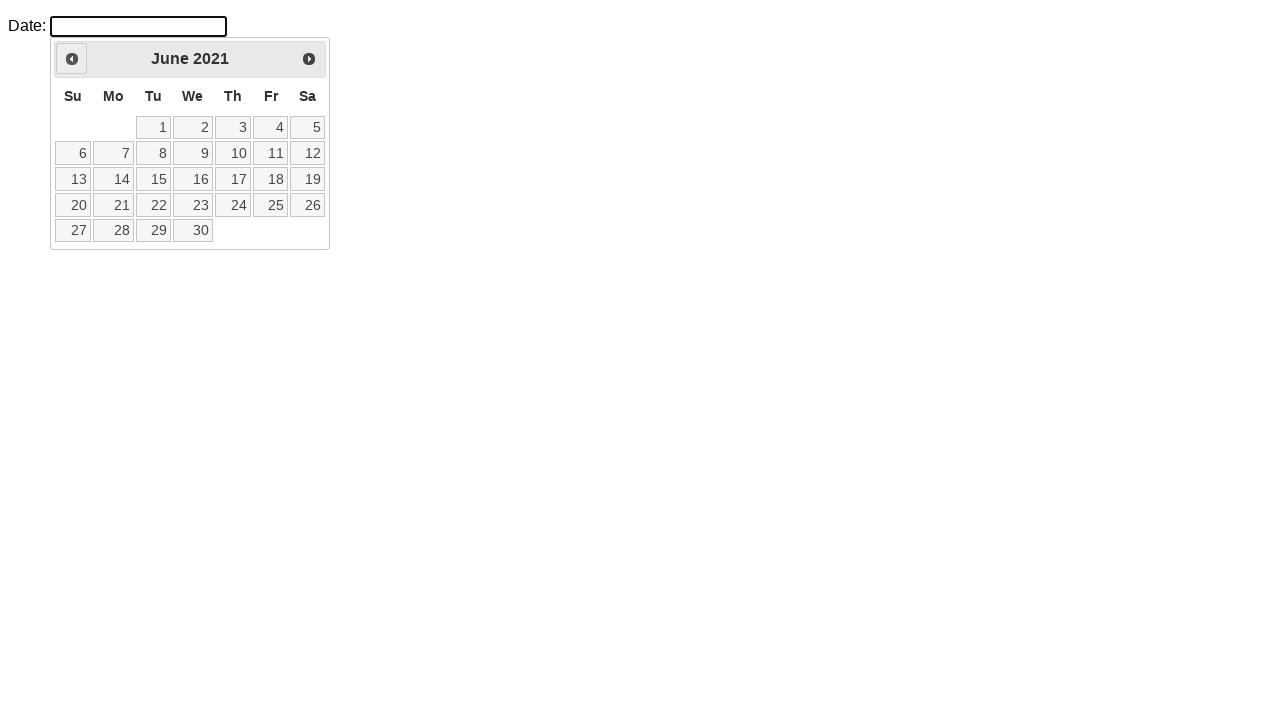

Retrieved current month from calendar
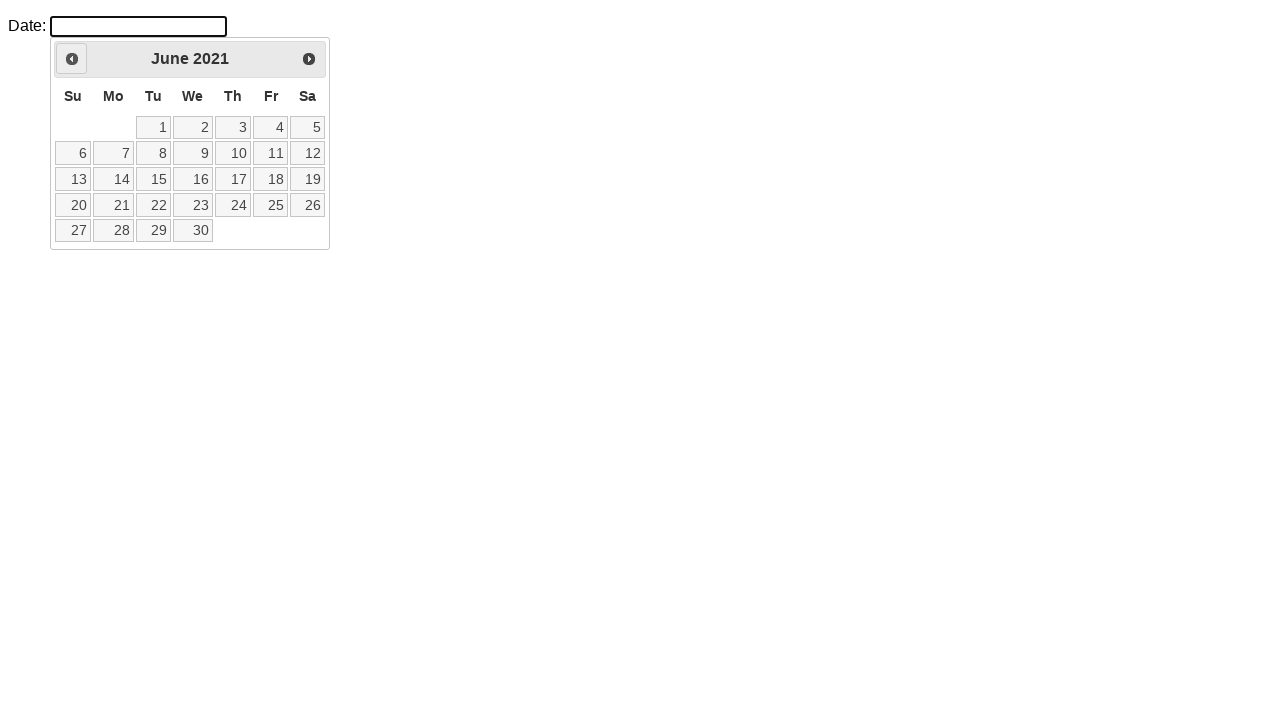

Retrieved current year from calendar
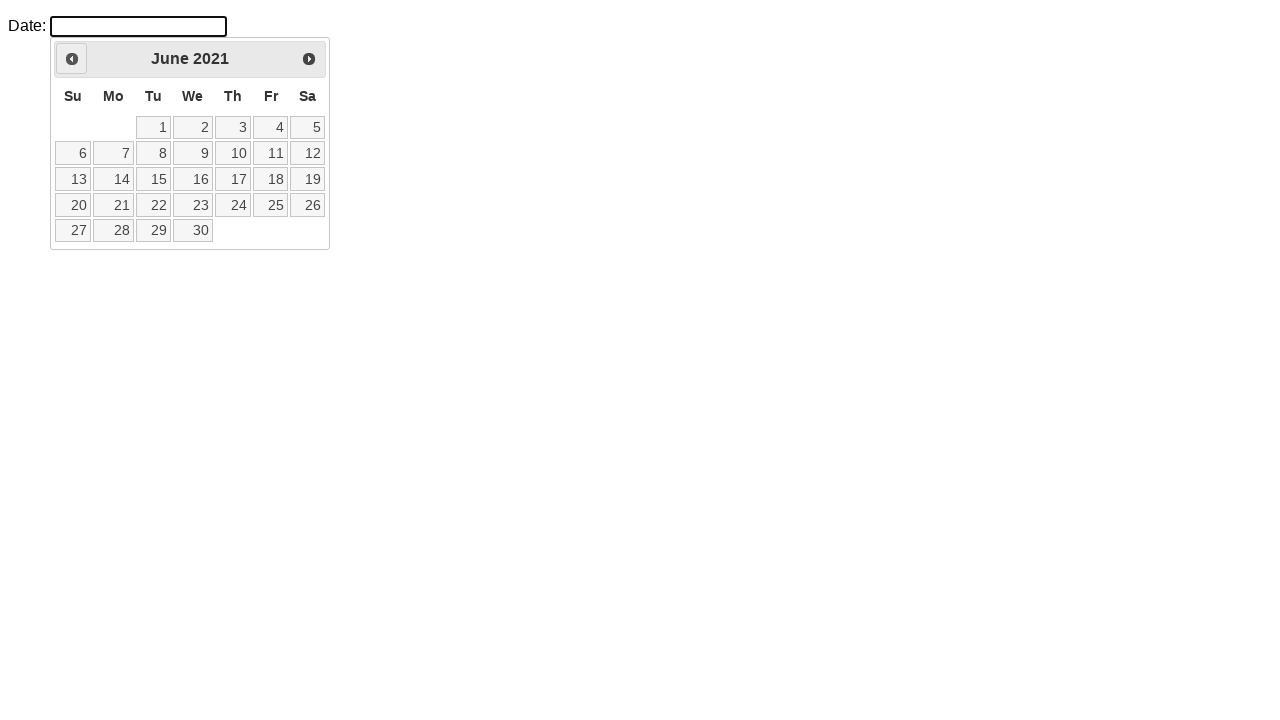

Clicked previous month button to navigate backwards at (72, 59) on .ui-icon.ui-icon-circle-triangle-w
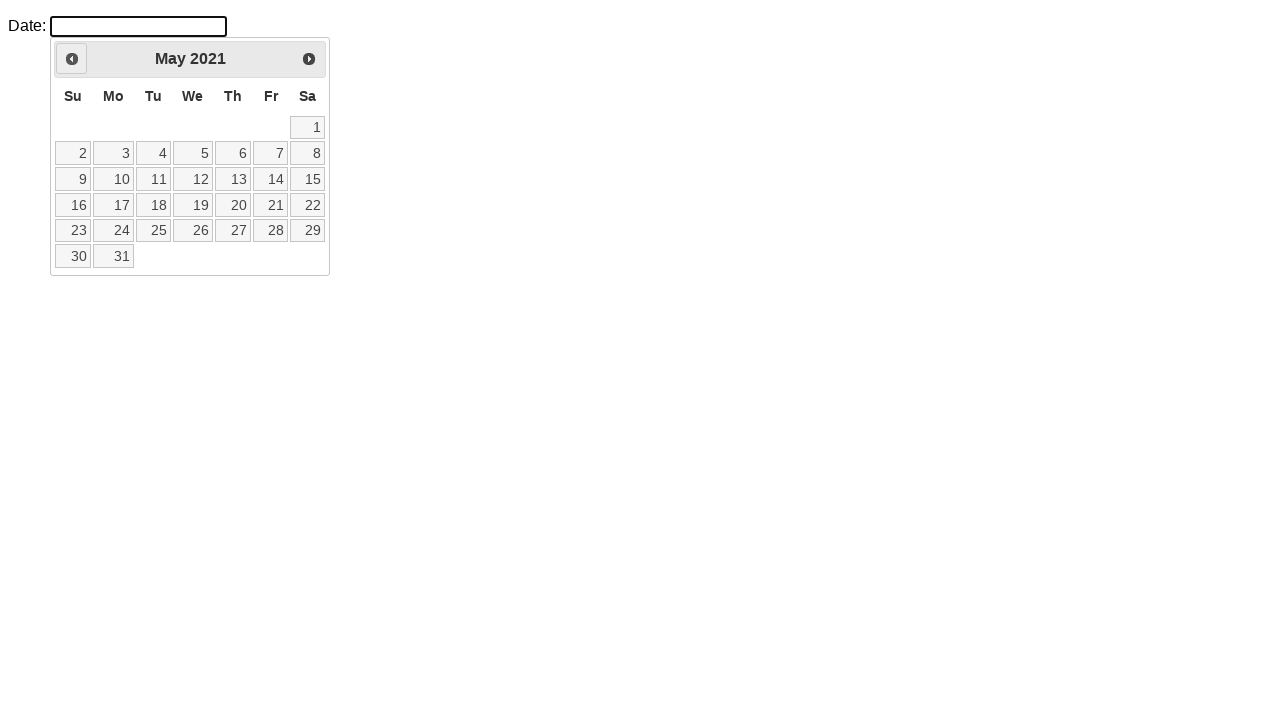

Retrieved current month from calendar
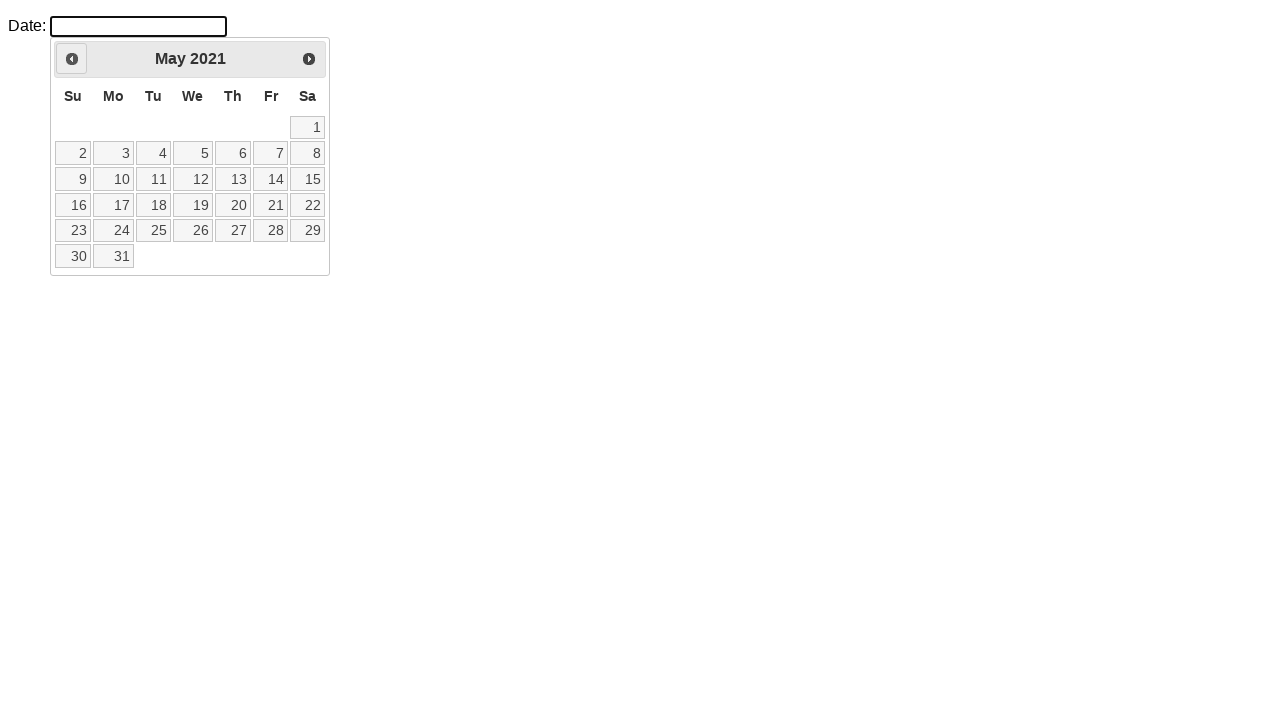

Retrieved current year from calendar
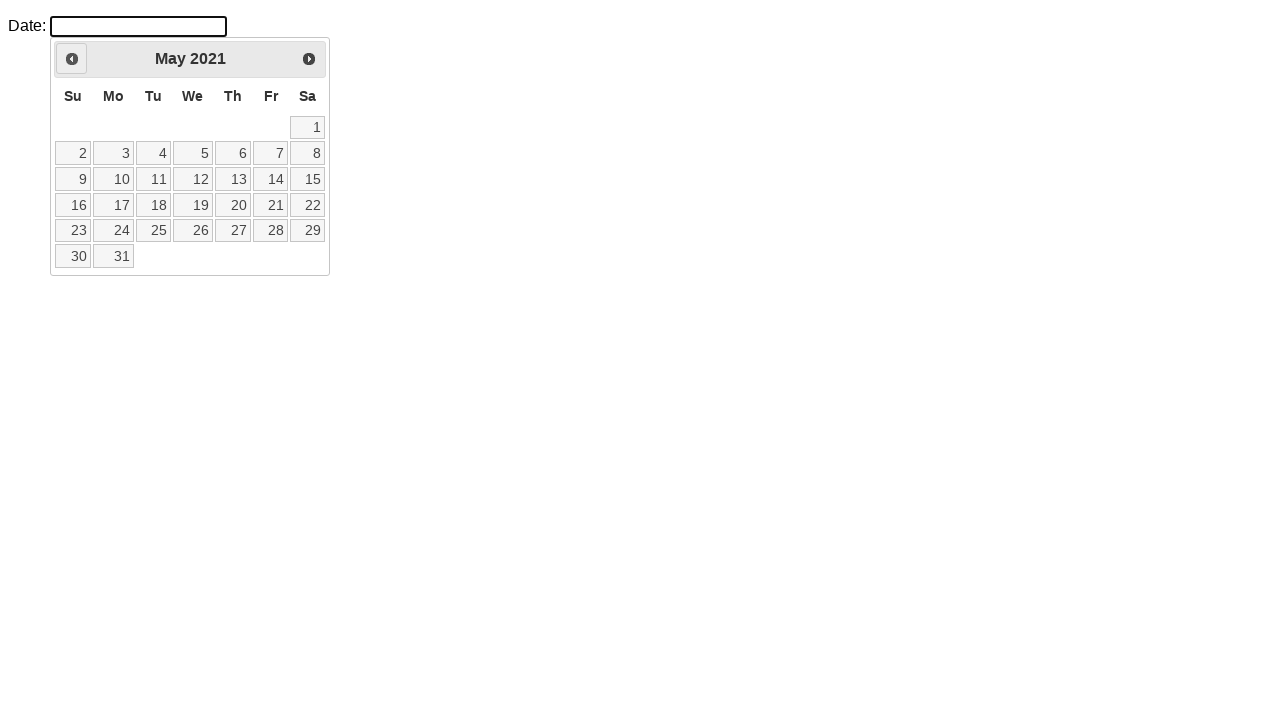

Clicked previous month button to navigate backwards at (72, 59) on .ui-icon.ui-icon-circle-triangle-w
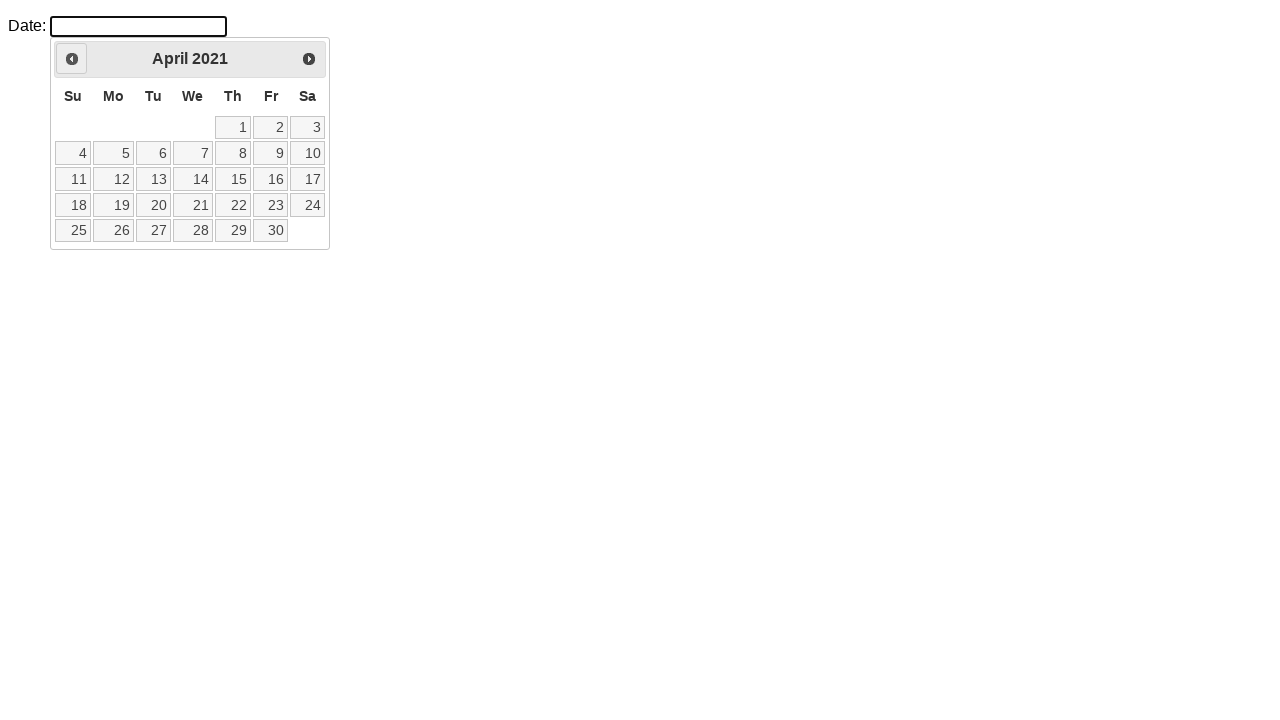

Retrieved current month from calendar
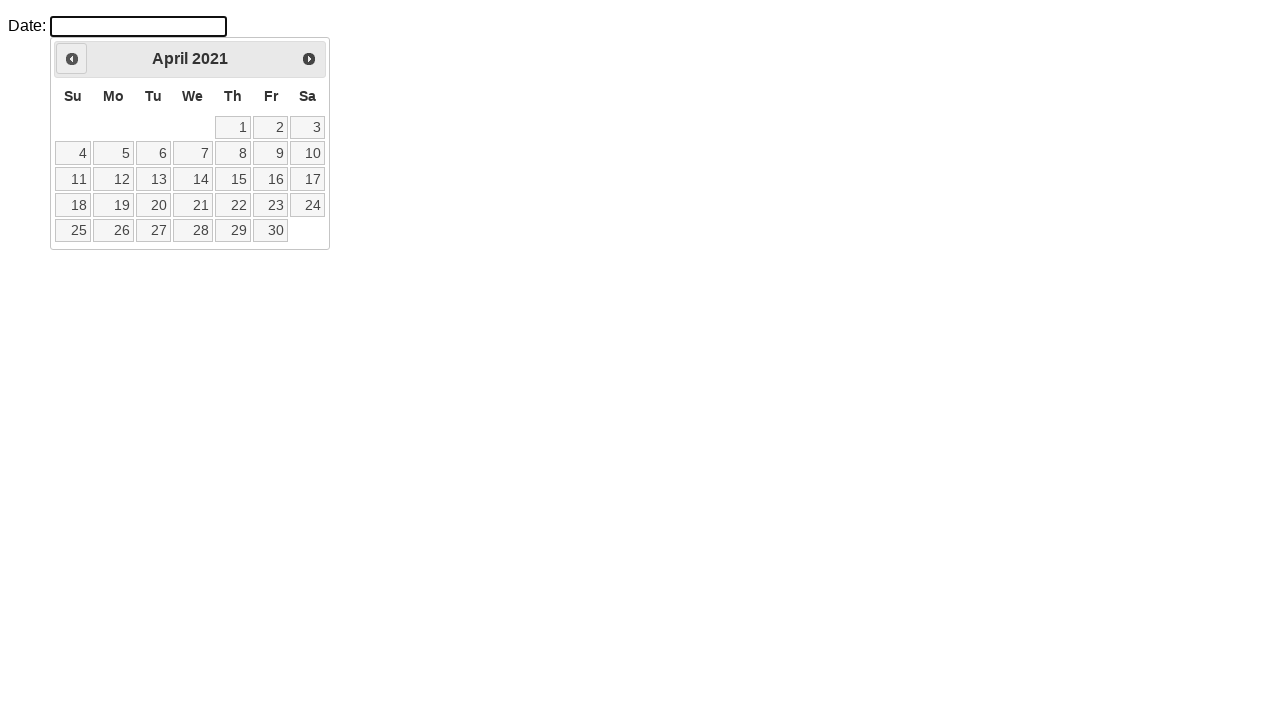

Retrieved current year from calendar
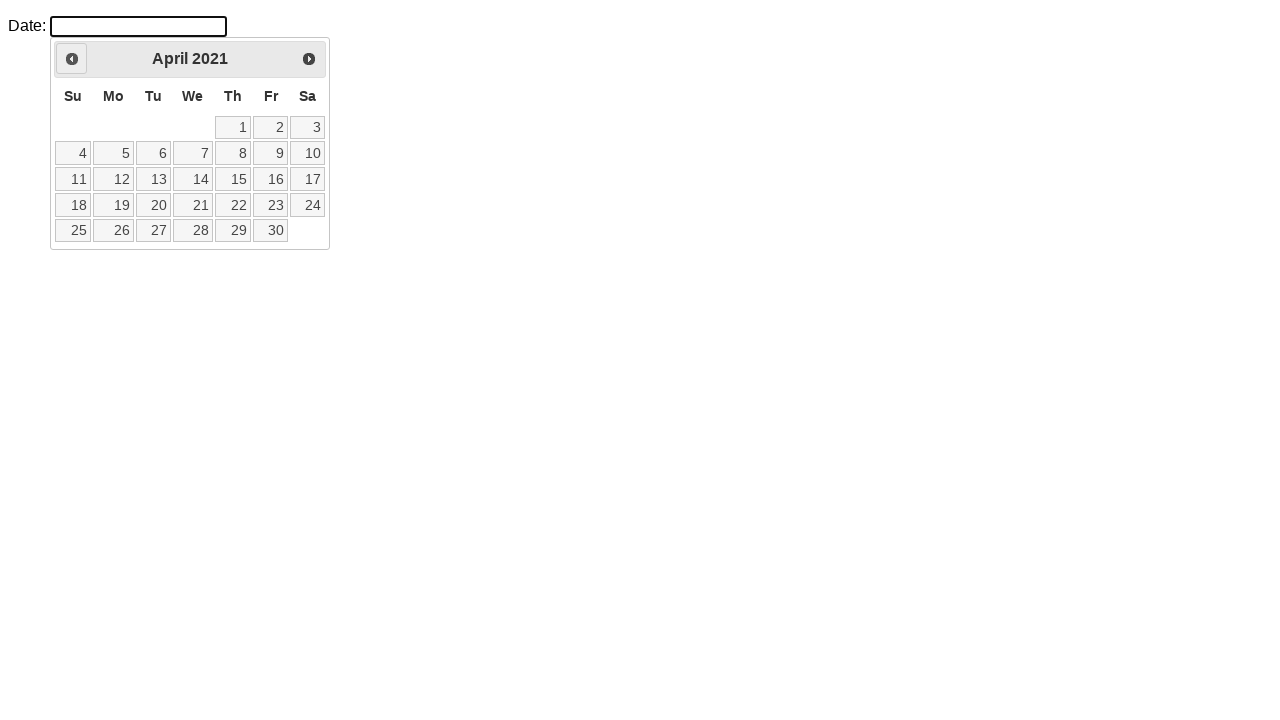

Clicked previous month button to navigate backwards at (72, 59) on .ui-icon.ui-icon-circle-triangle-w
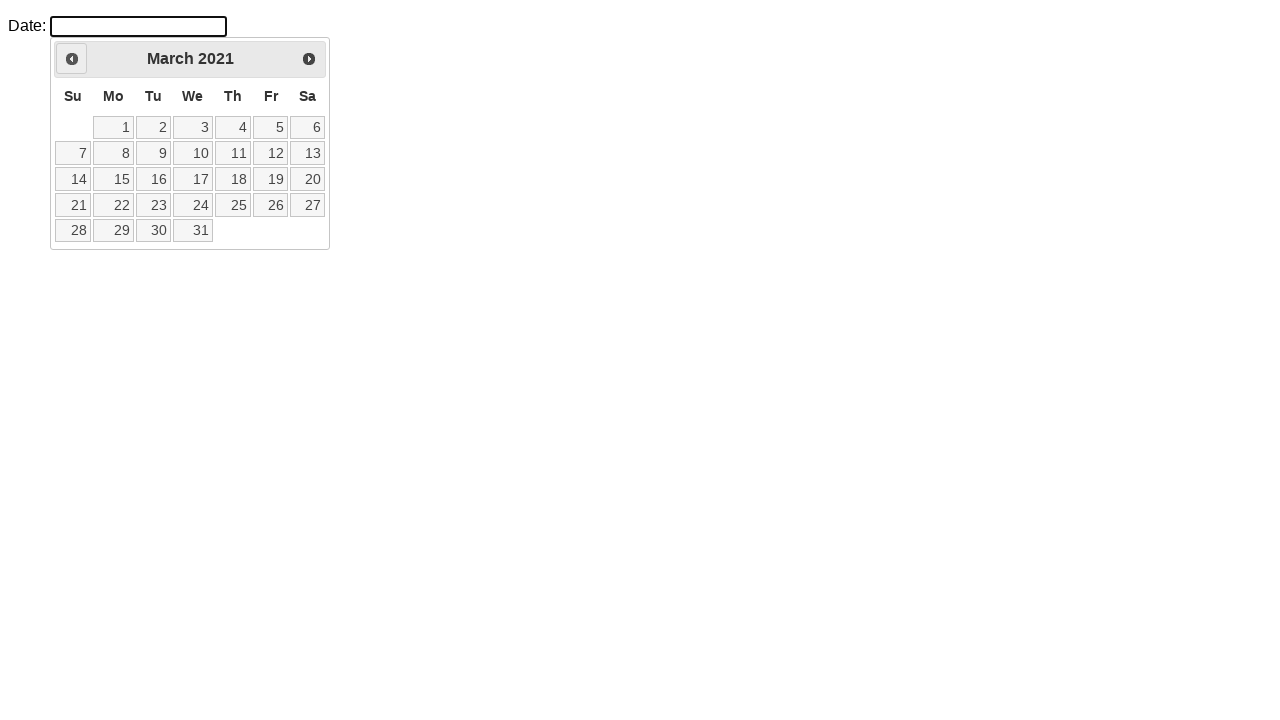

Retrieved current month from calendar
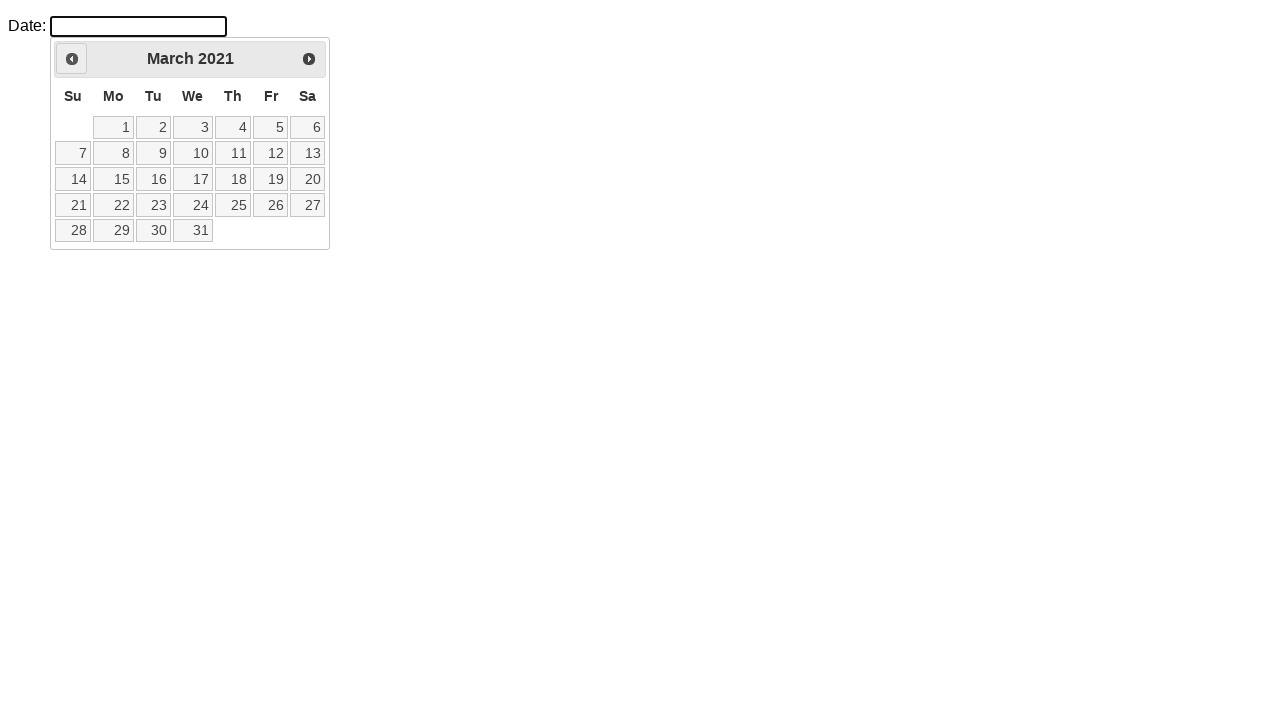

Retrieved current year from calendar
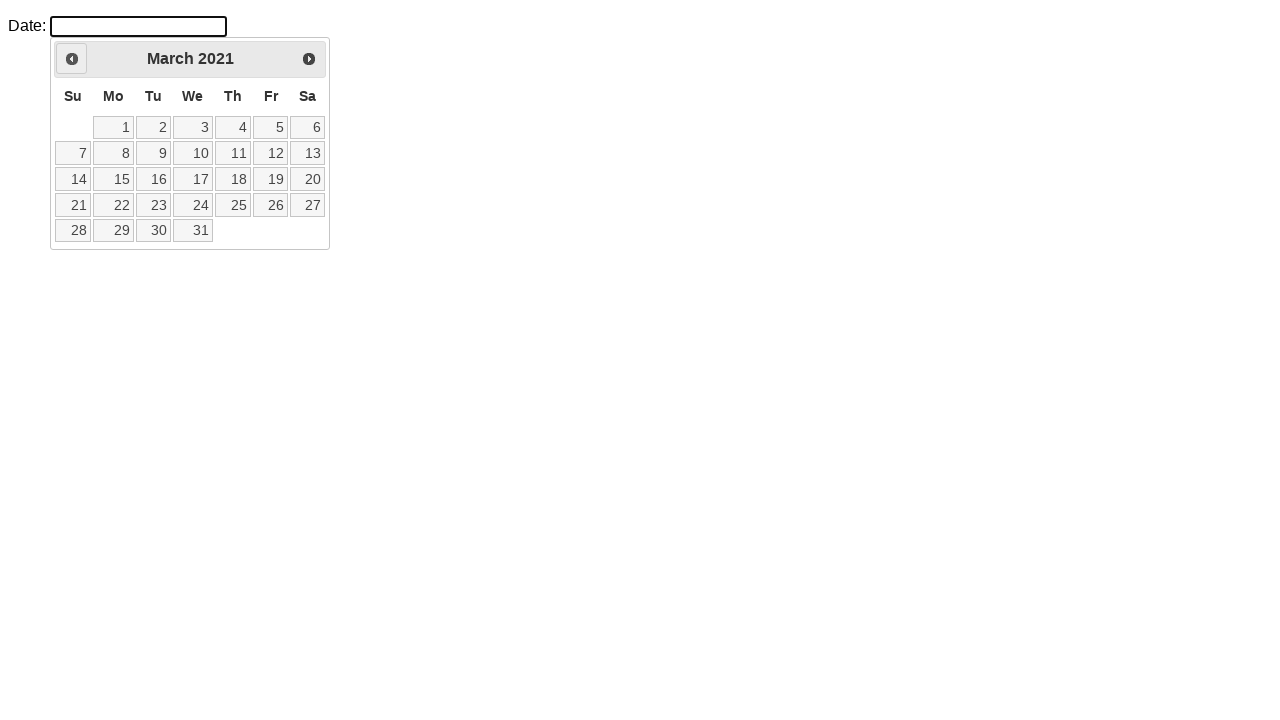

Clicked previous month button to navigate backwards at (72, 59) on .ui-icon.ui-icon-circle-triangle-w
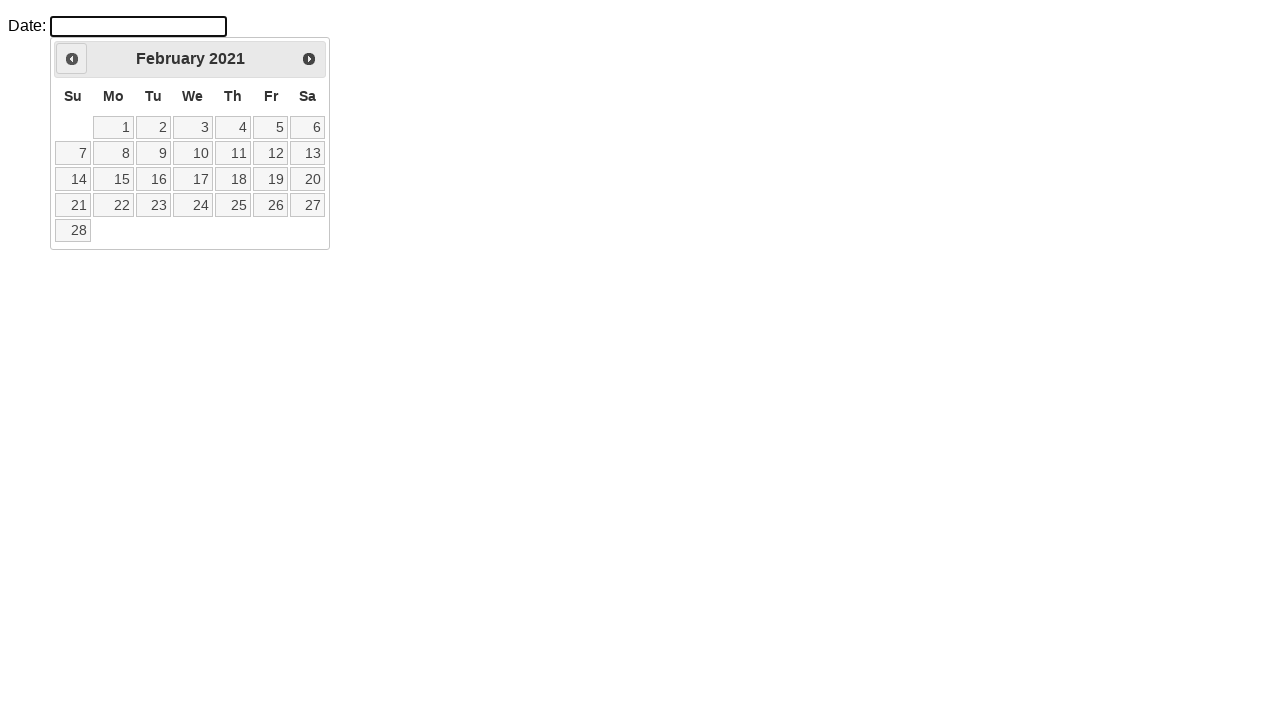

Retrieved current month from calendar
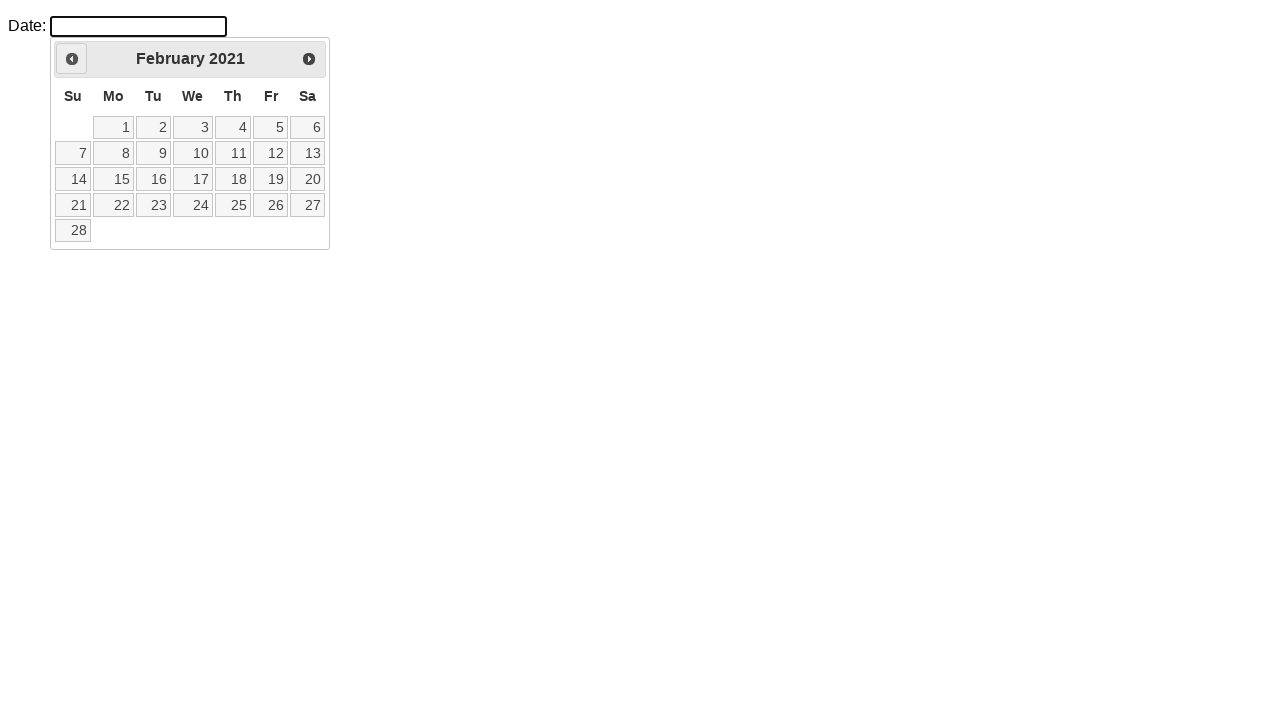

Retrieved current year from calendar
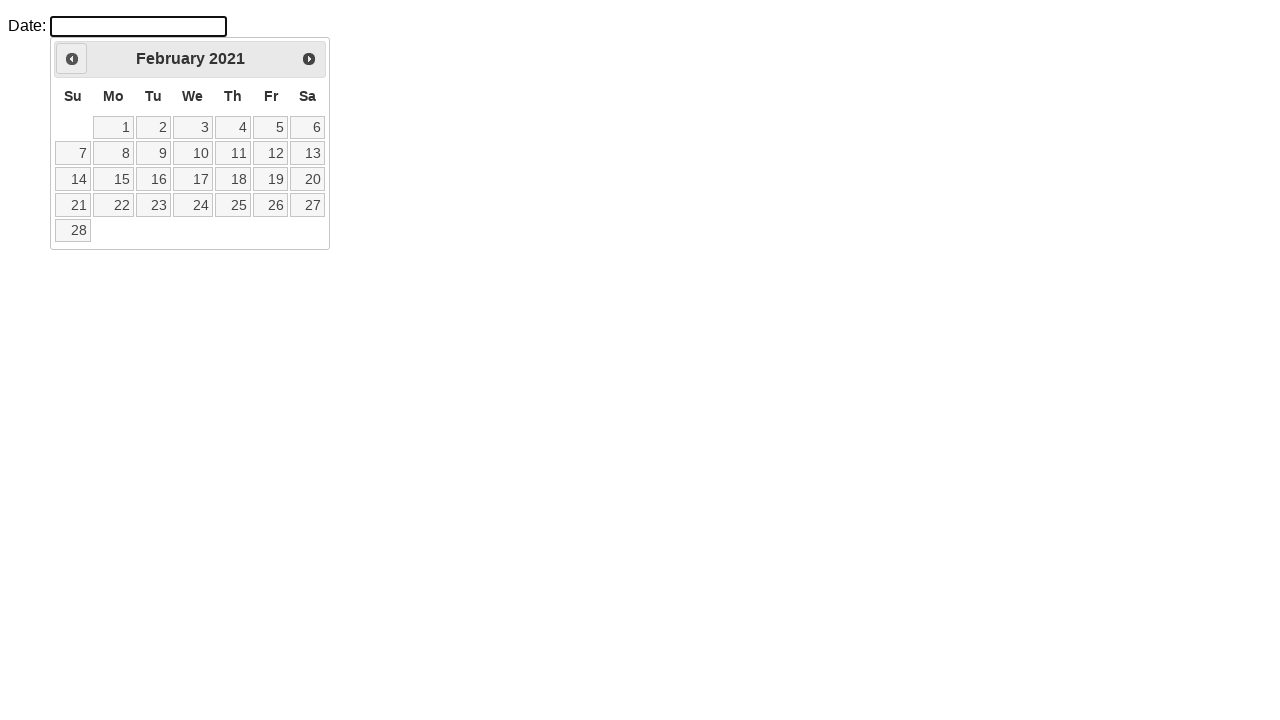

Clicked previous month button to navigate backwards at (72, 59) on .ui-icon.ui-icon-circle-triangle-w
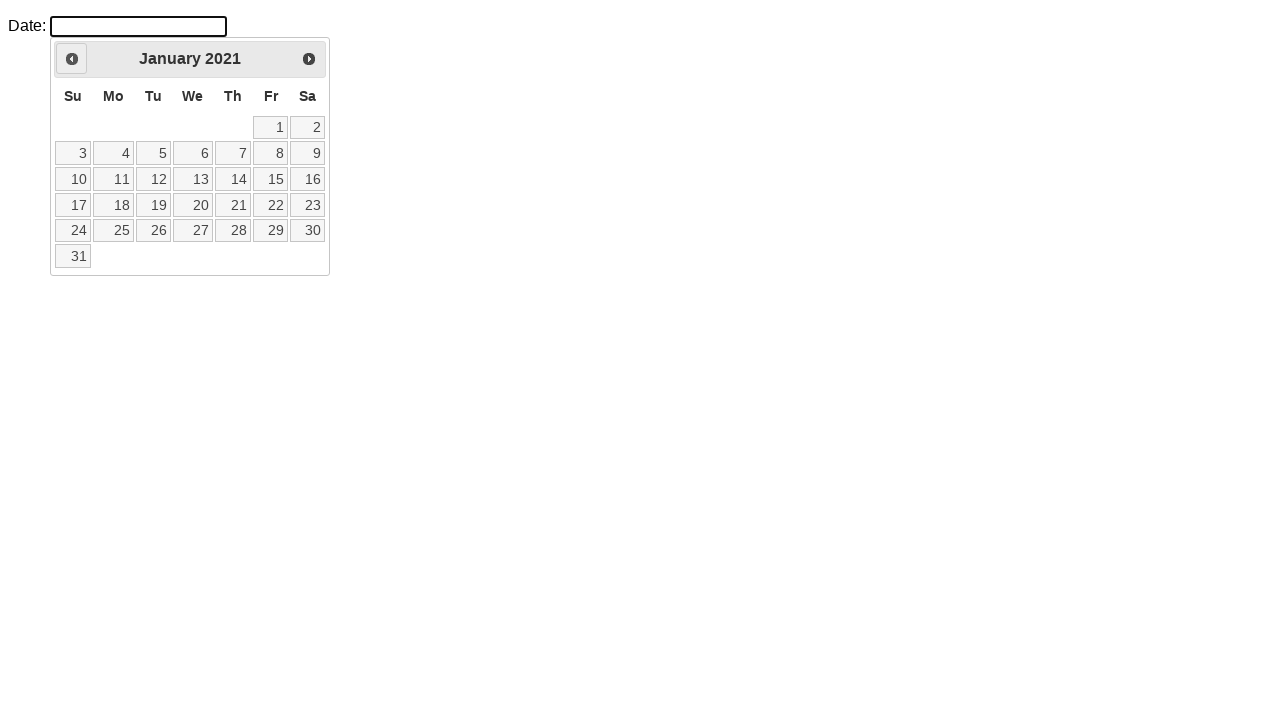

Retrieved current month from calendar
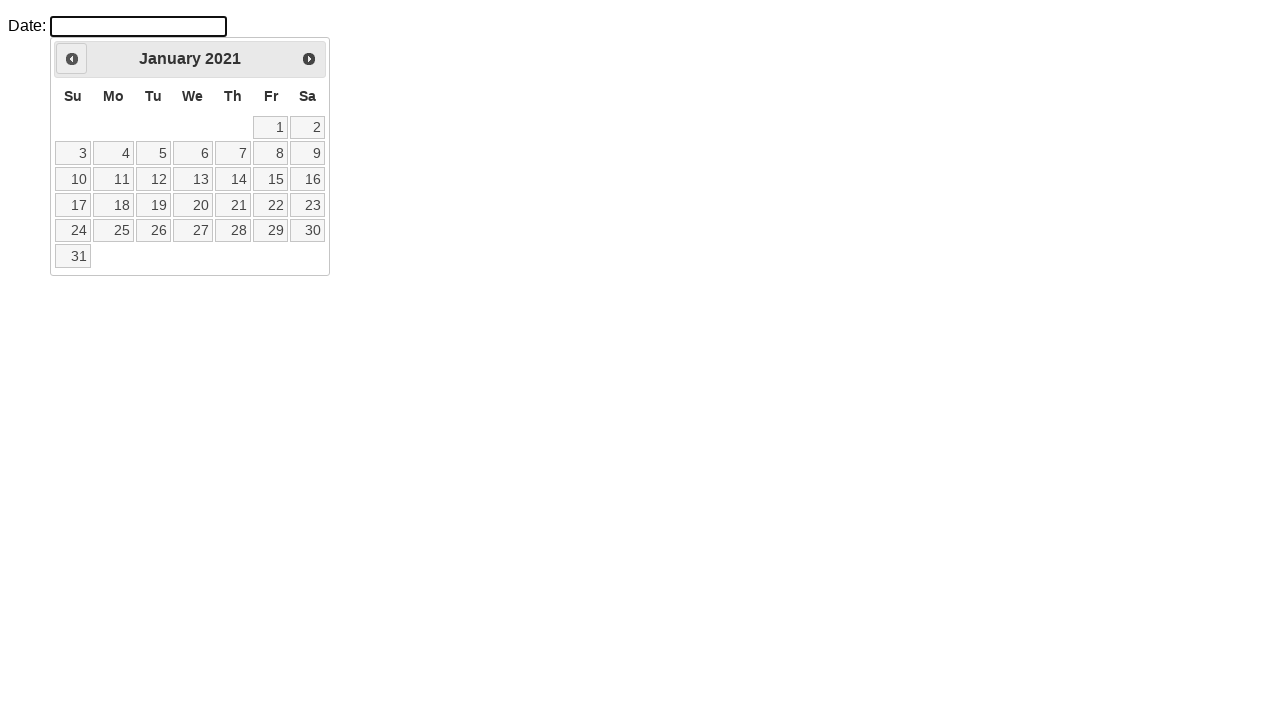

Retrieved current year from calendar
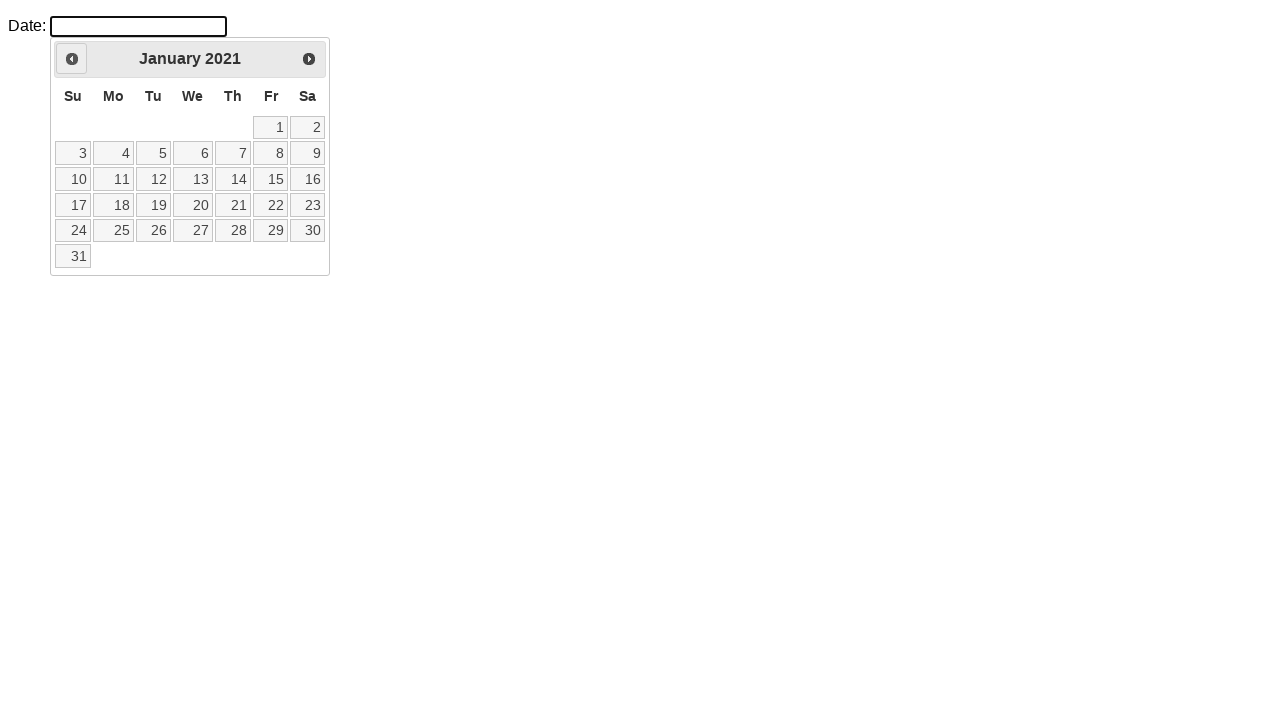

Clicked previous month button to navigate backwards at (72, 59) on .ui-icon.ui-icon-circle-triangle-w
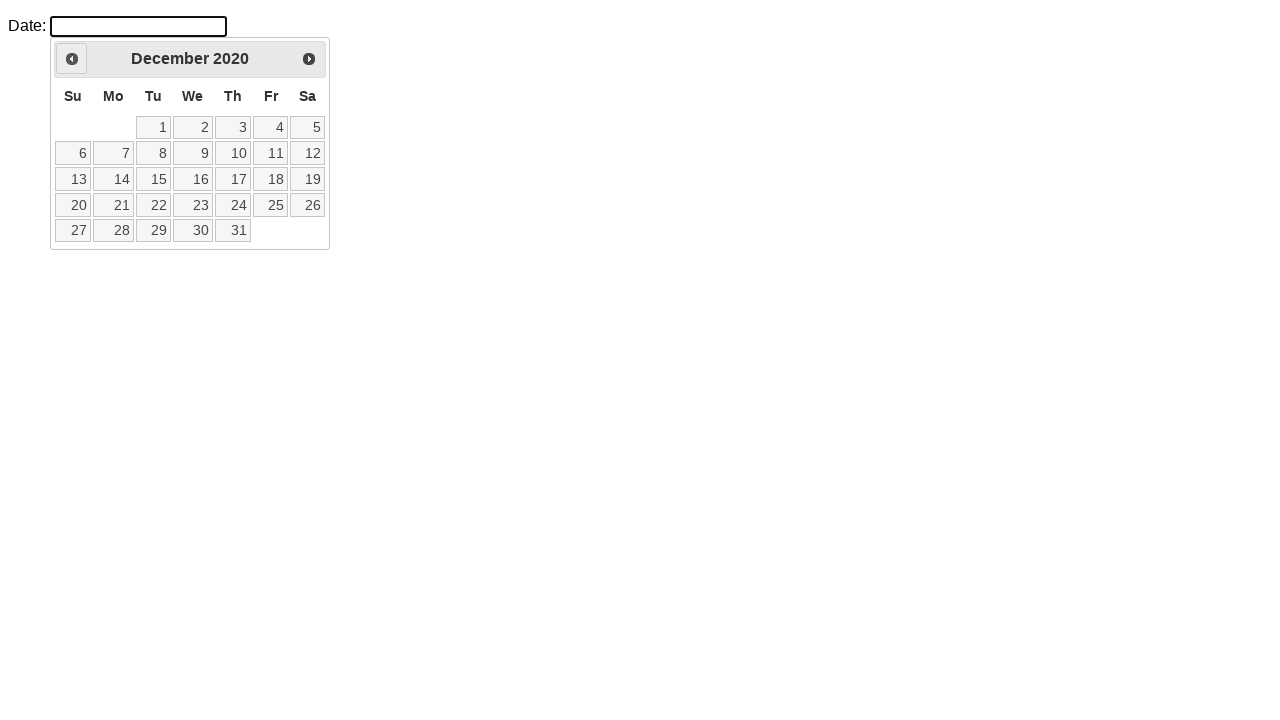

Retrieved current month from calendar
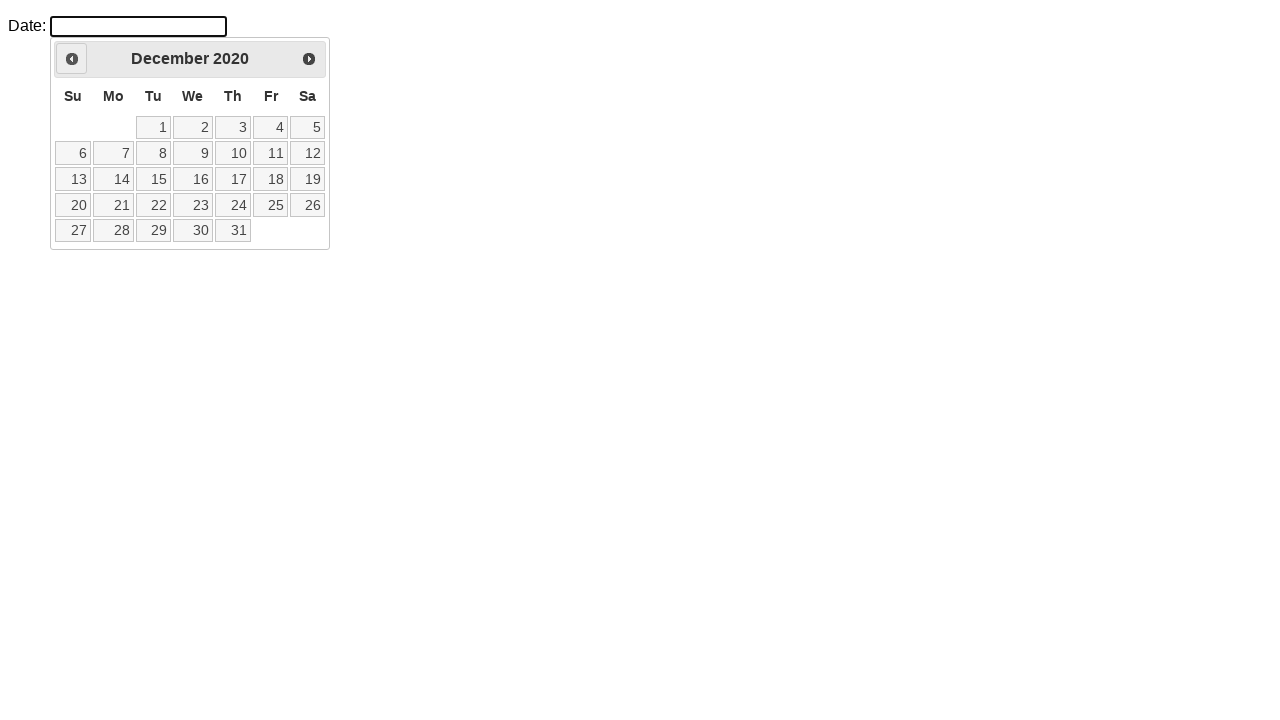

Retrieved current year from calendar
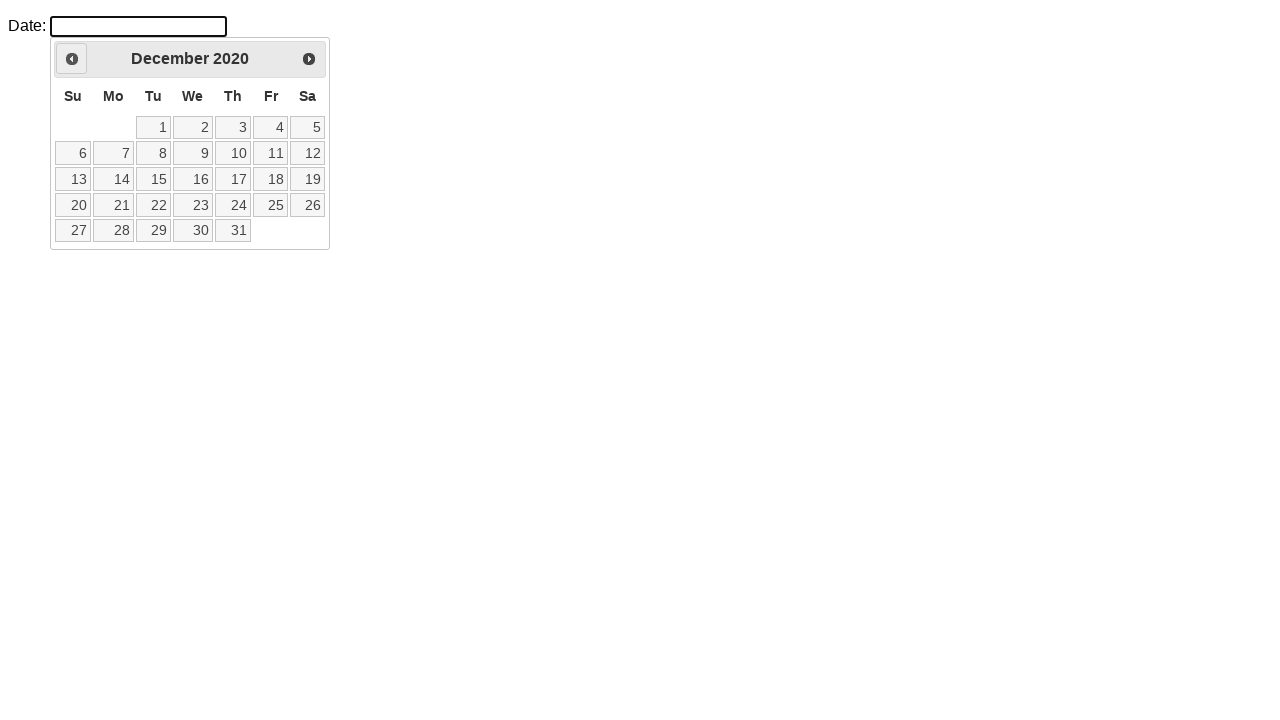

Clicked previous month button to navigate backwards at (72, 59) on .ui-icon.ui-icon-circle-triangle-w
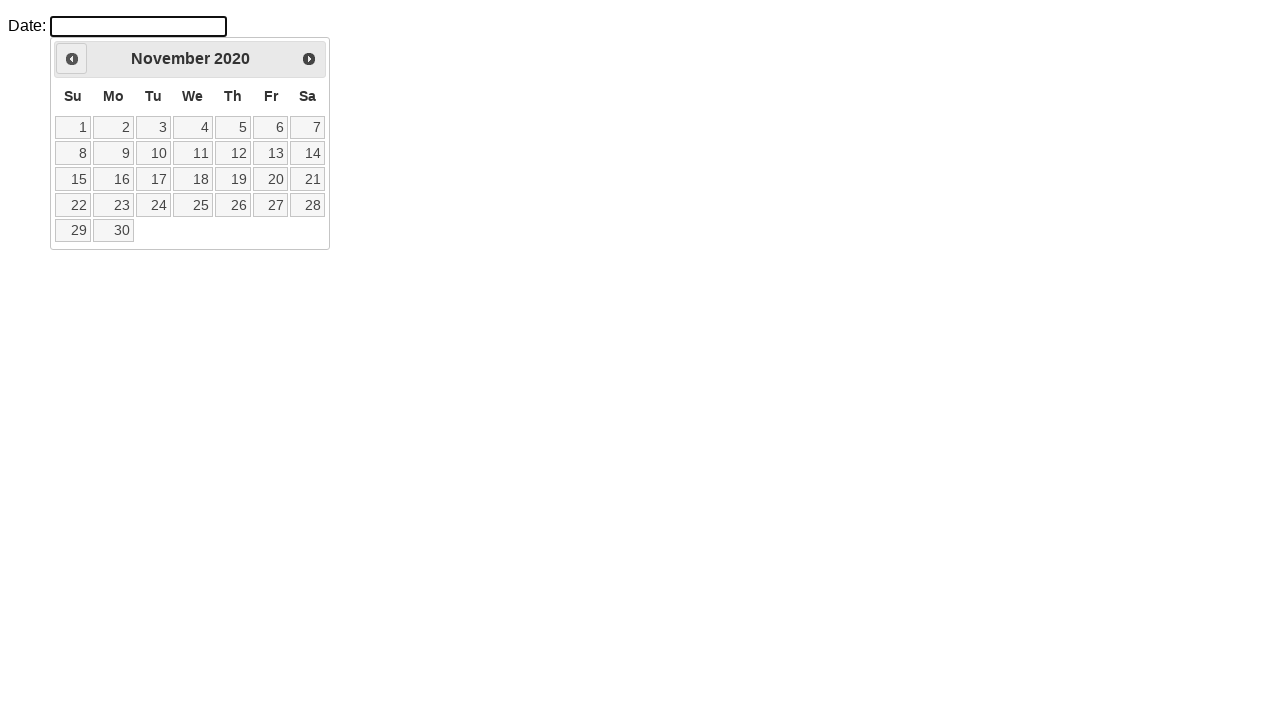

Retrieved current month from calendar
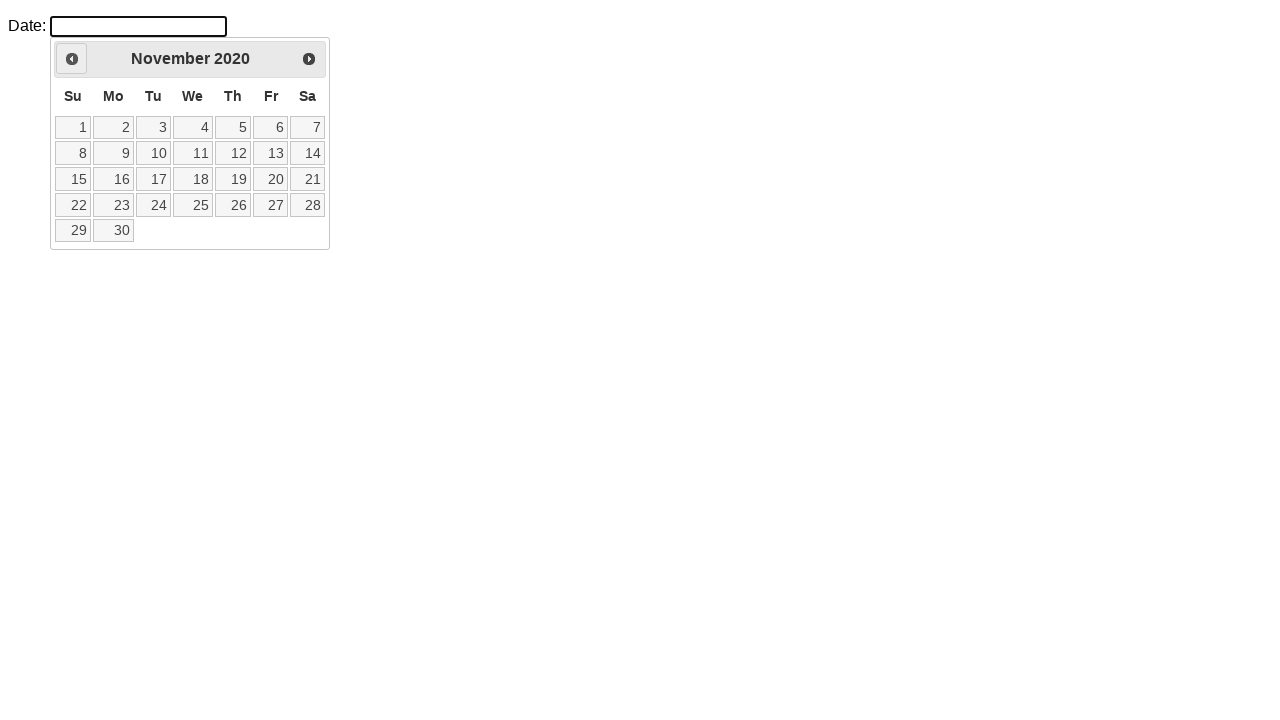

Retrieved current year from calendar
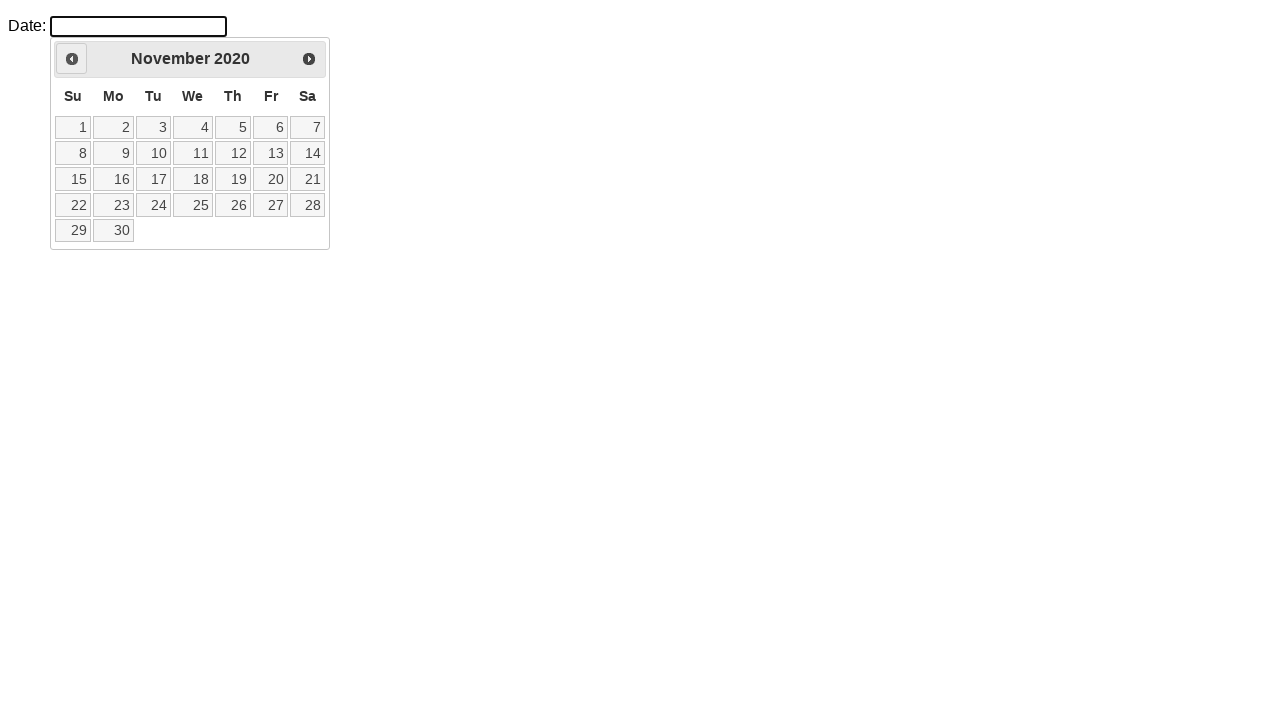

Clicked previous month button to navigate backwards at (72, 59) on .ui-icon.ui-icon-circle-triangle-w
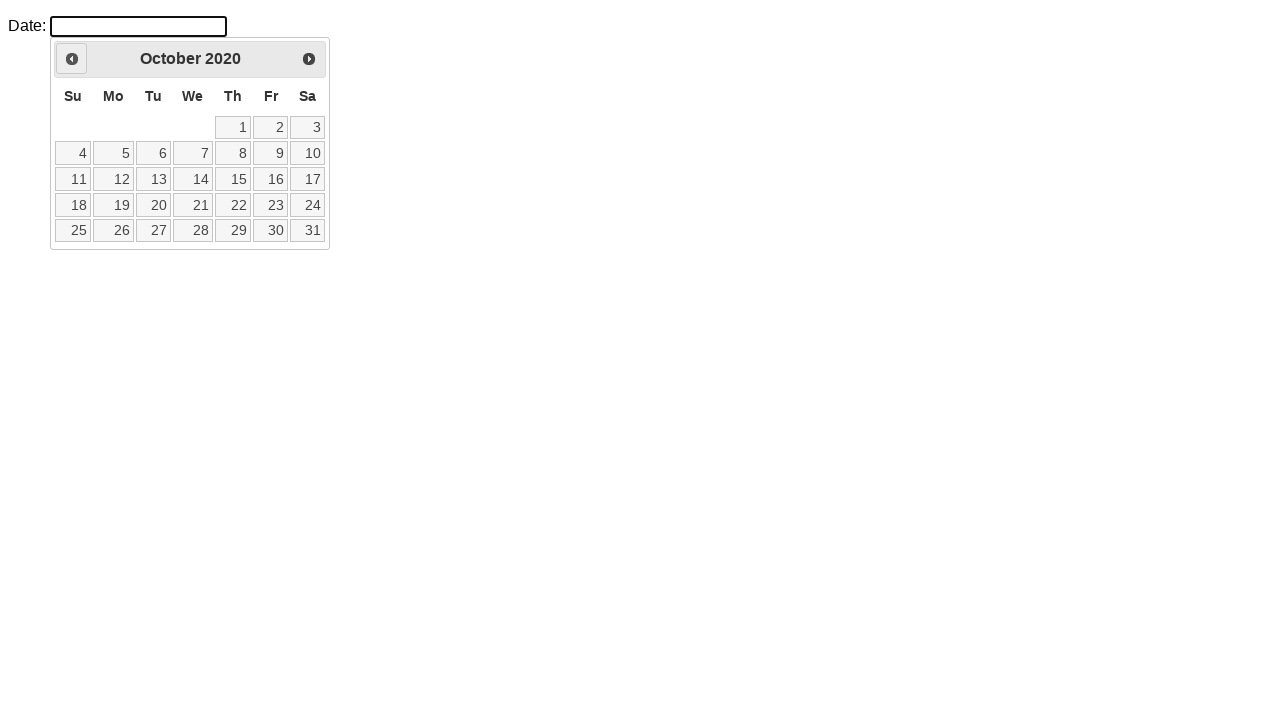

Retrieved current month from calendar
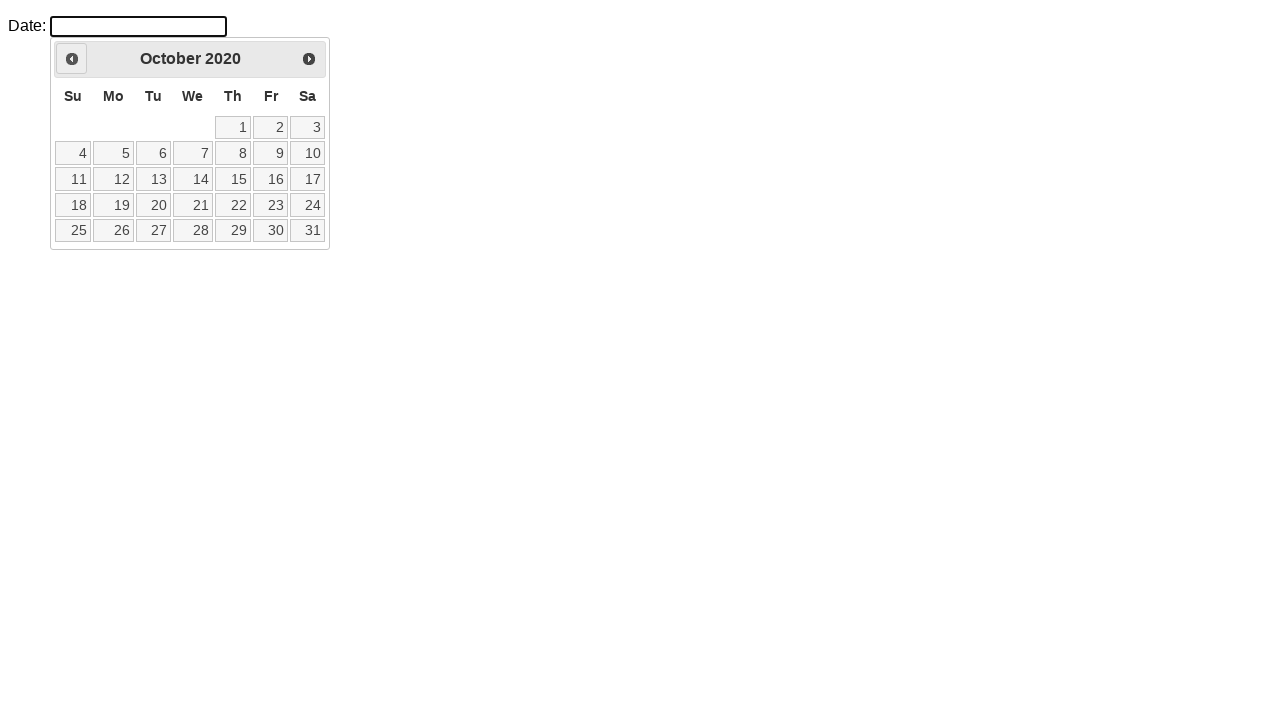

Retrieved current year from calendar
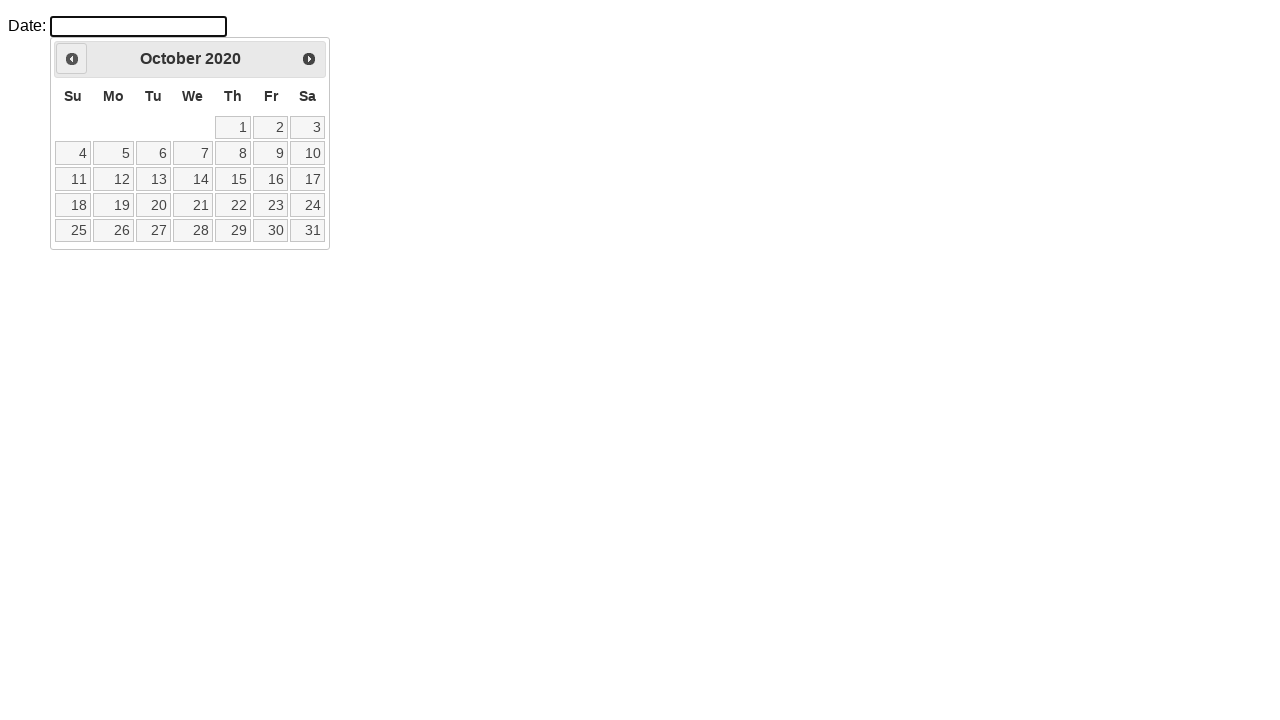

Clicked previous month button to navigate backwards at (72, 59) on .ui-icon.ui-icon-circle-triangle-w
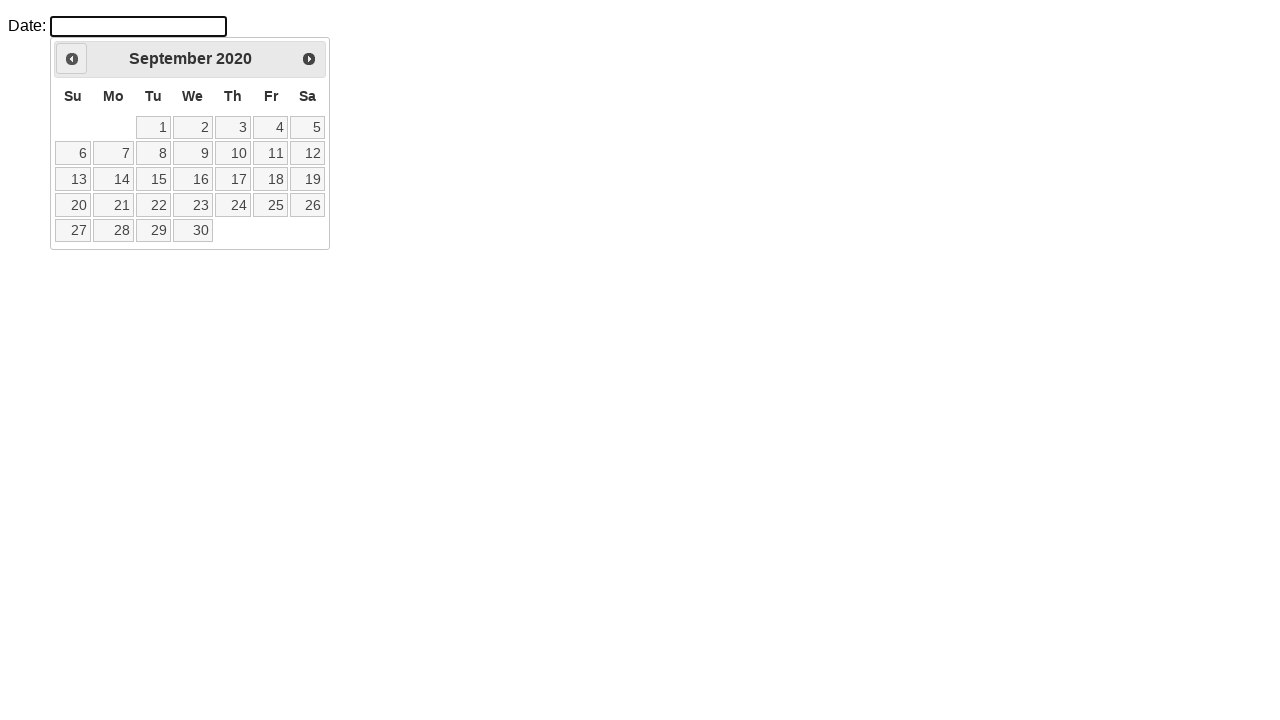

Retrieved current month from calendar
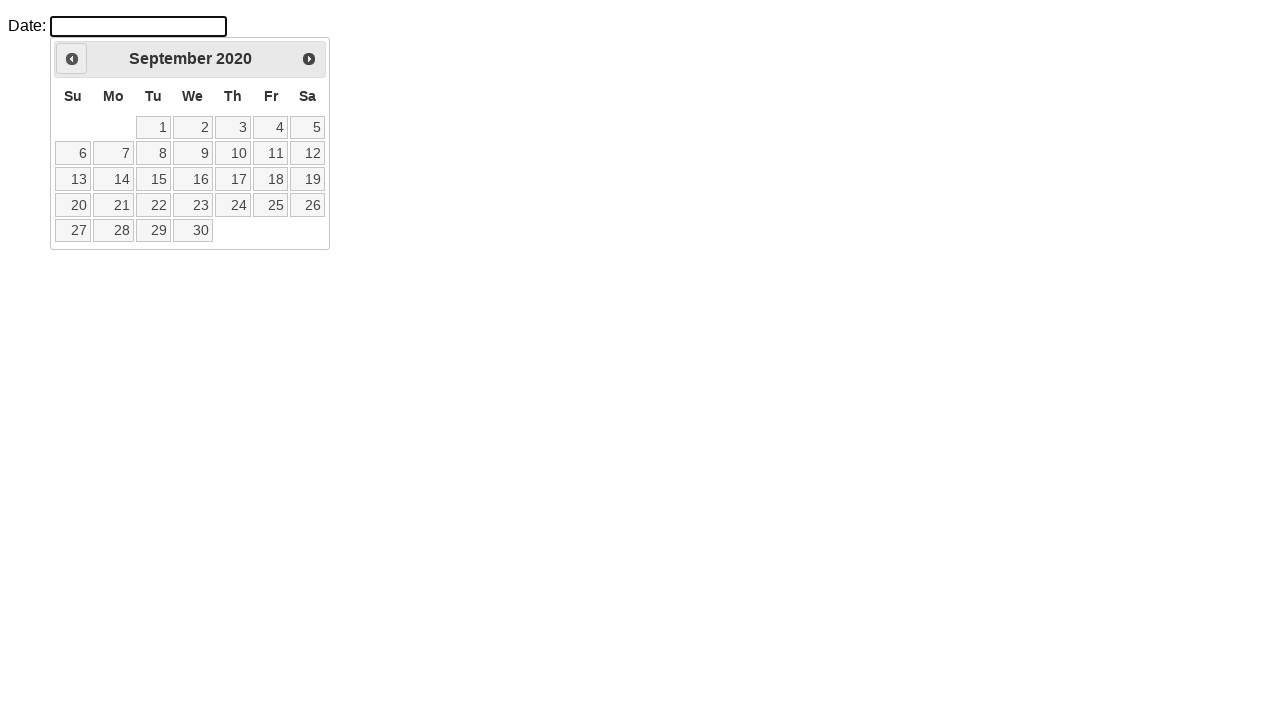

Retrieved current year from calendar
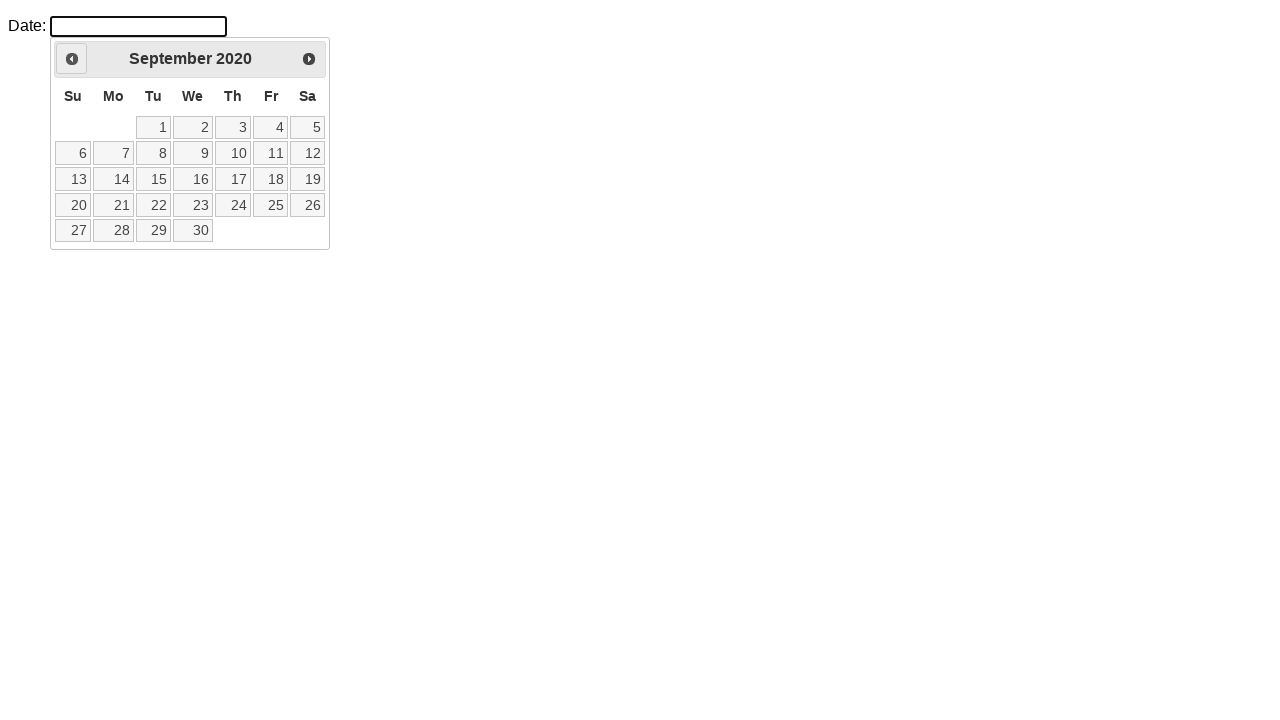

Clicked previous month button to navigate backwards at (72, 59) on .ui-icon.ui-icon-circle-triangle-w
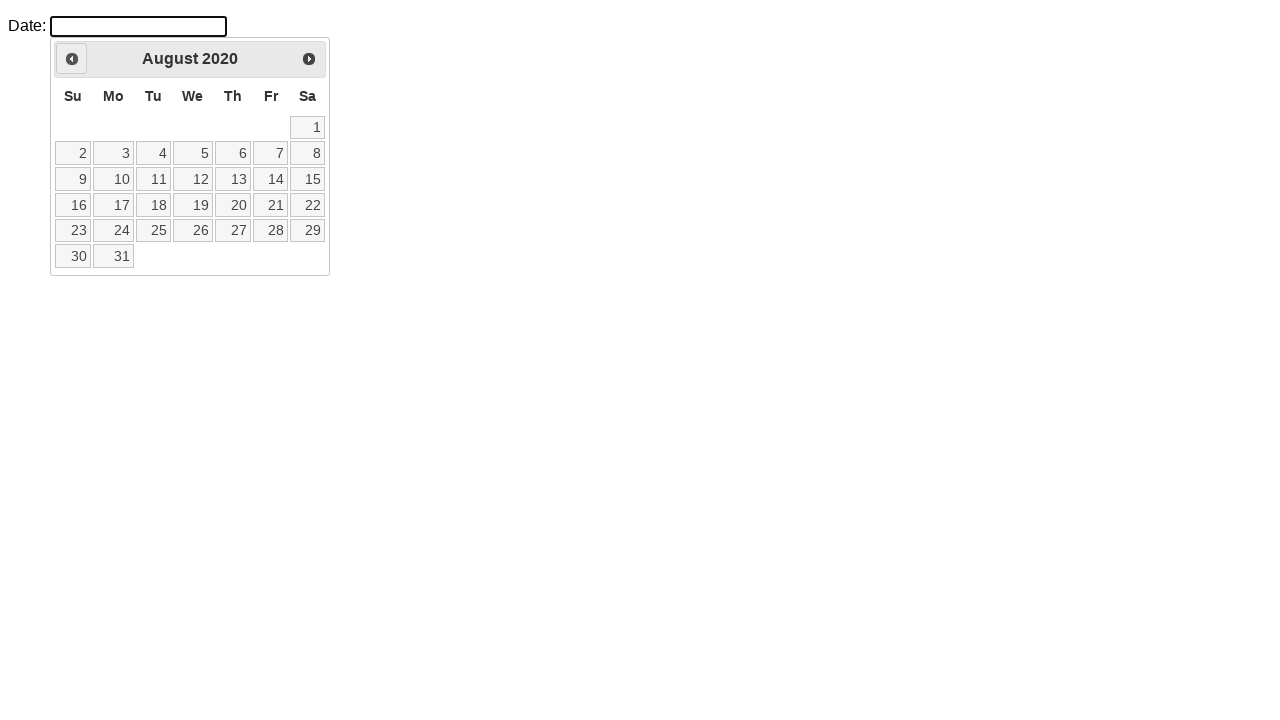

Retrieved current month from calendar
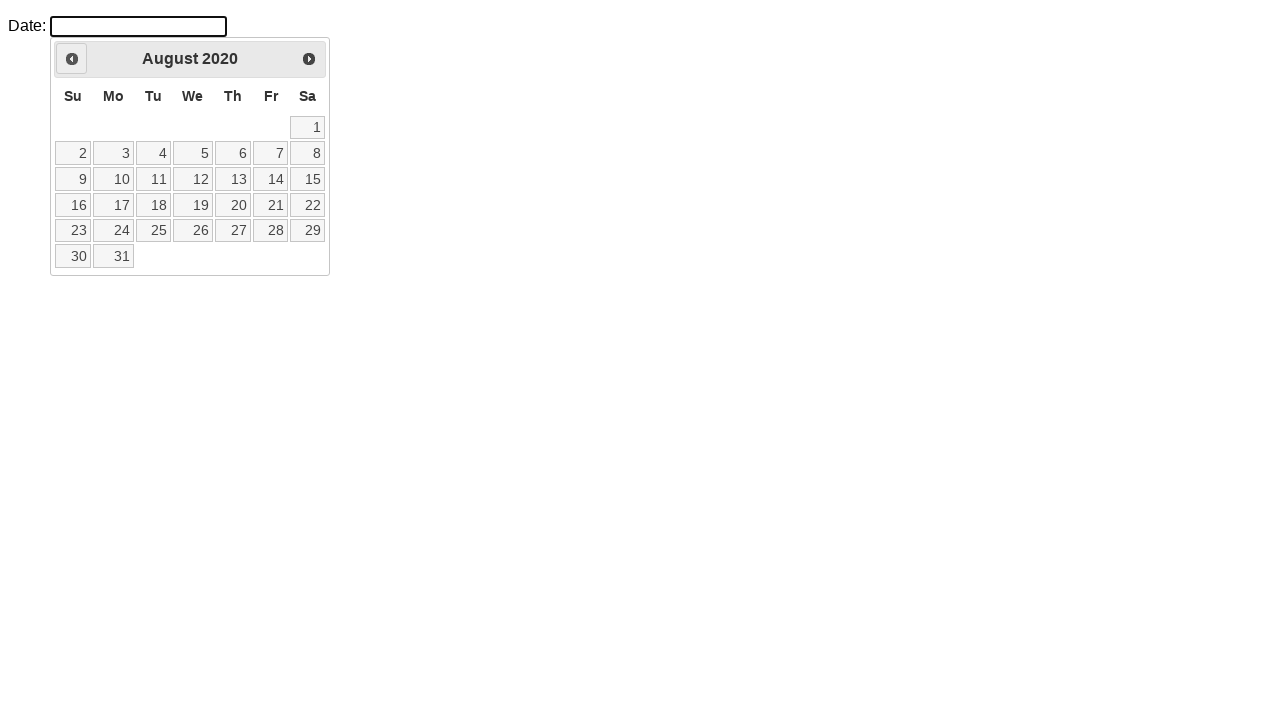

Retrieved current year from calendar
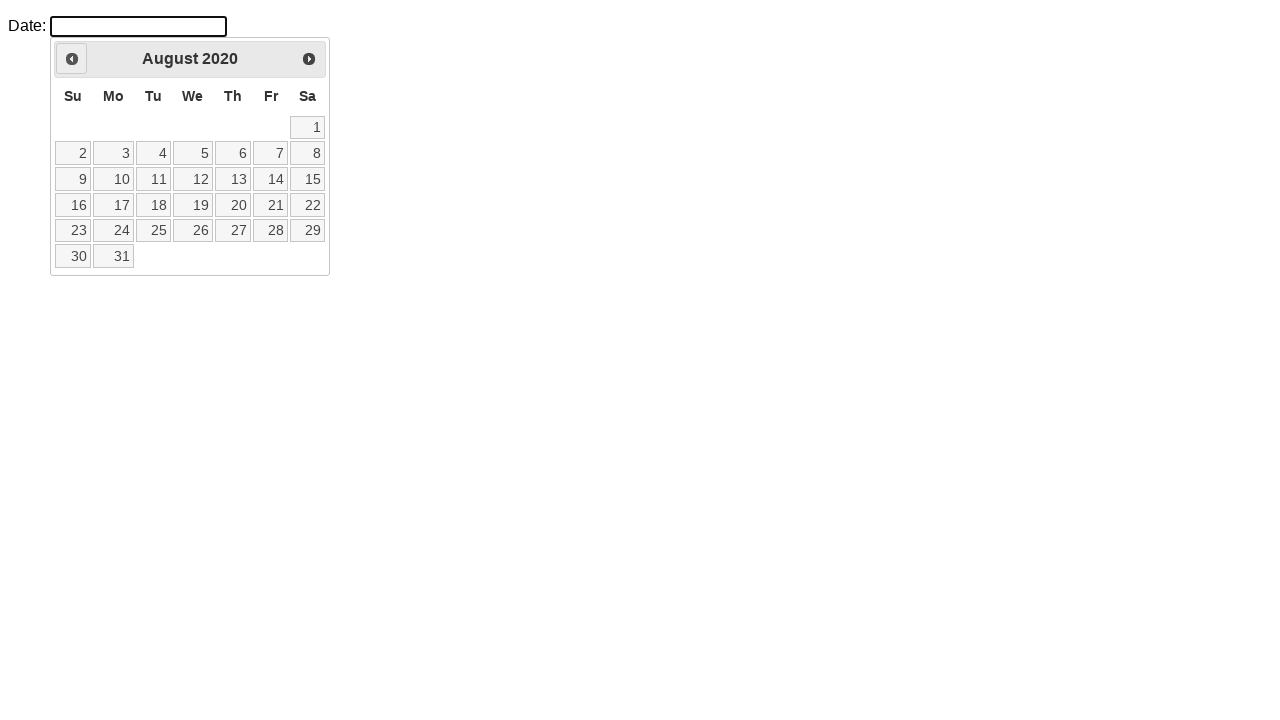

Clicked previous month button to navigate backwards at (72, 59) on .ui-icon.ui-icon-circle-triangle-w
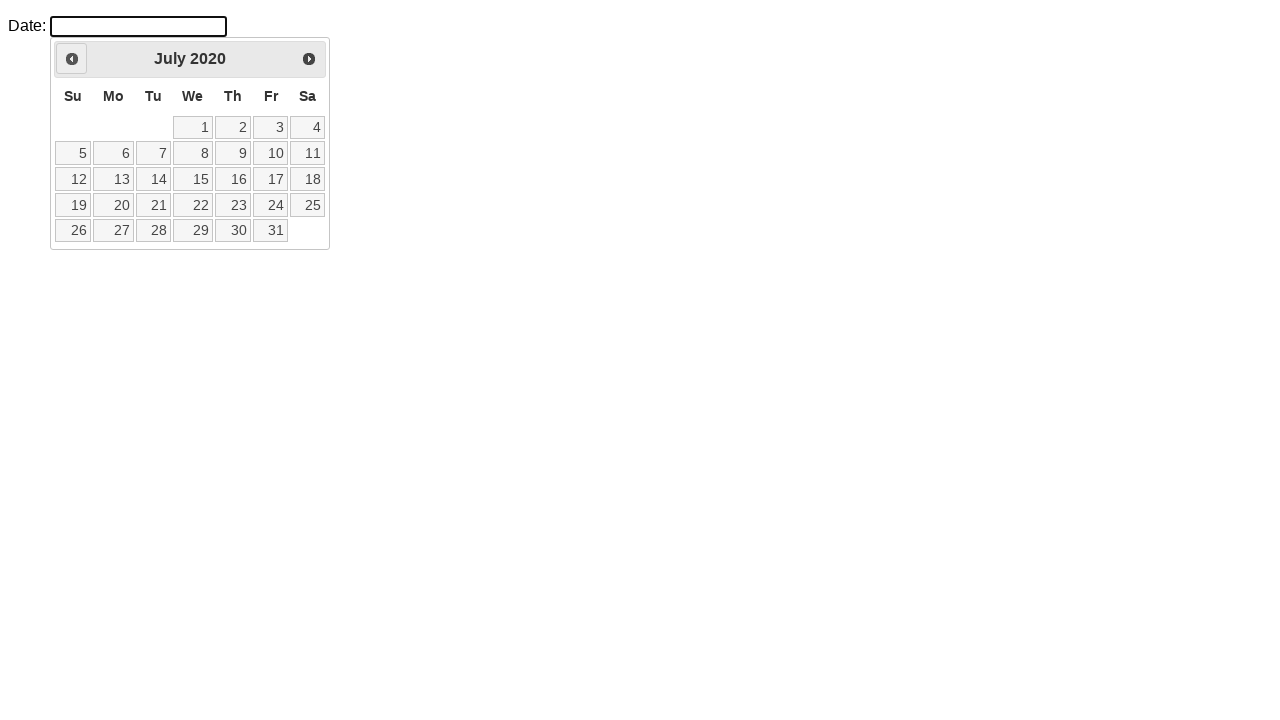

Retrieved current month from calendar
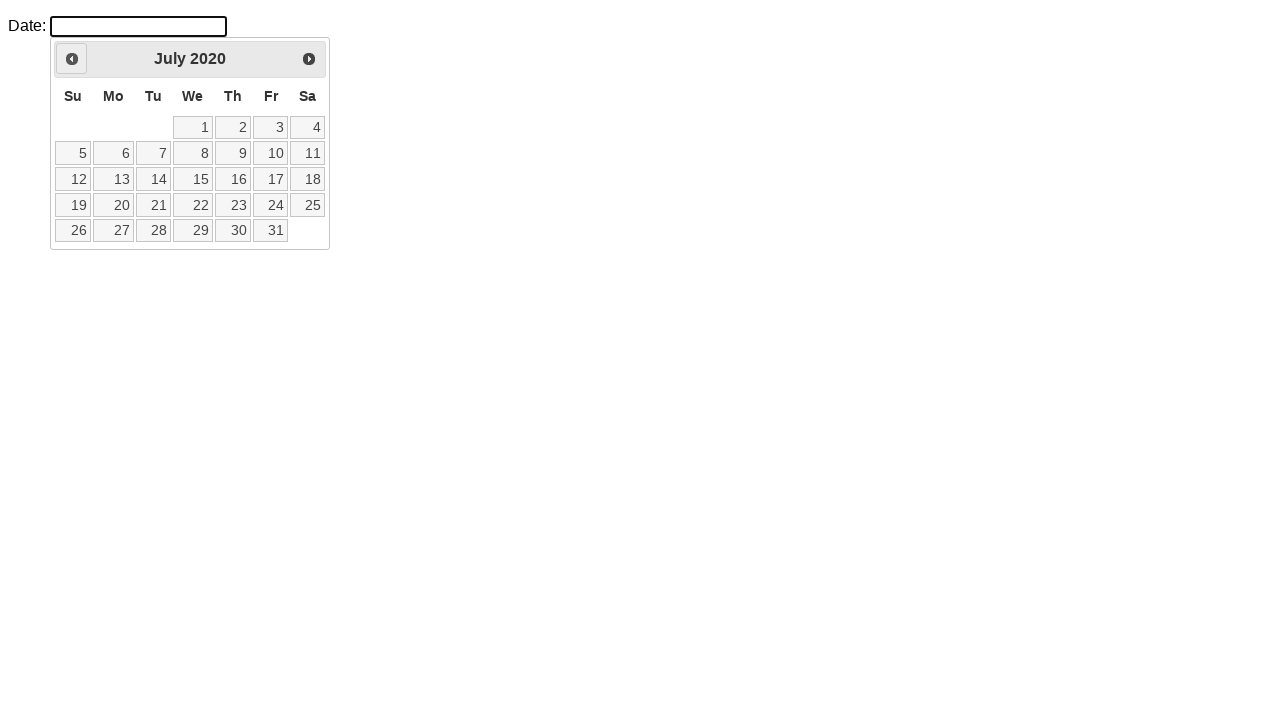

Retrieved current year from calendar
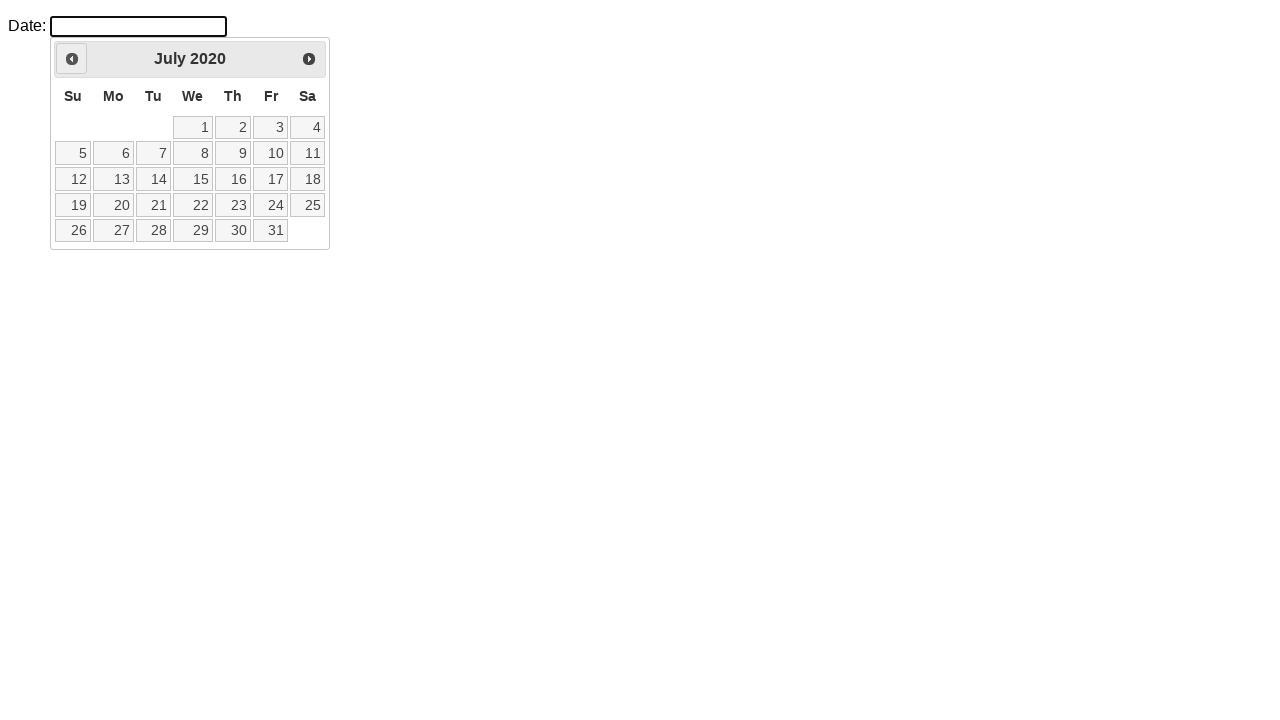

Clicked previous month button to navigate backwards at (72, 59) on .ui-icon.ui-icon-circle-triangle-w
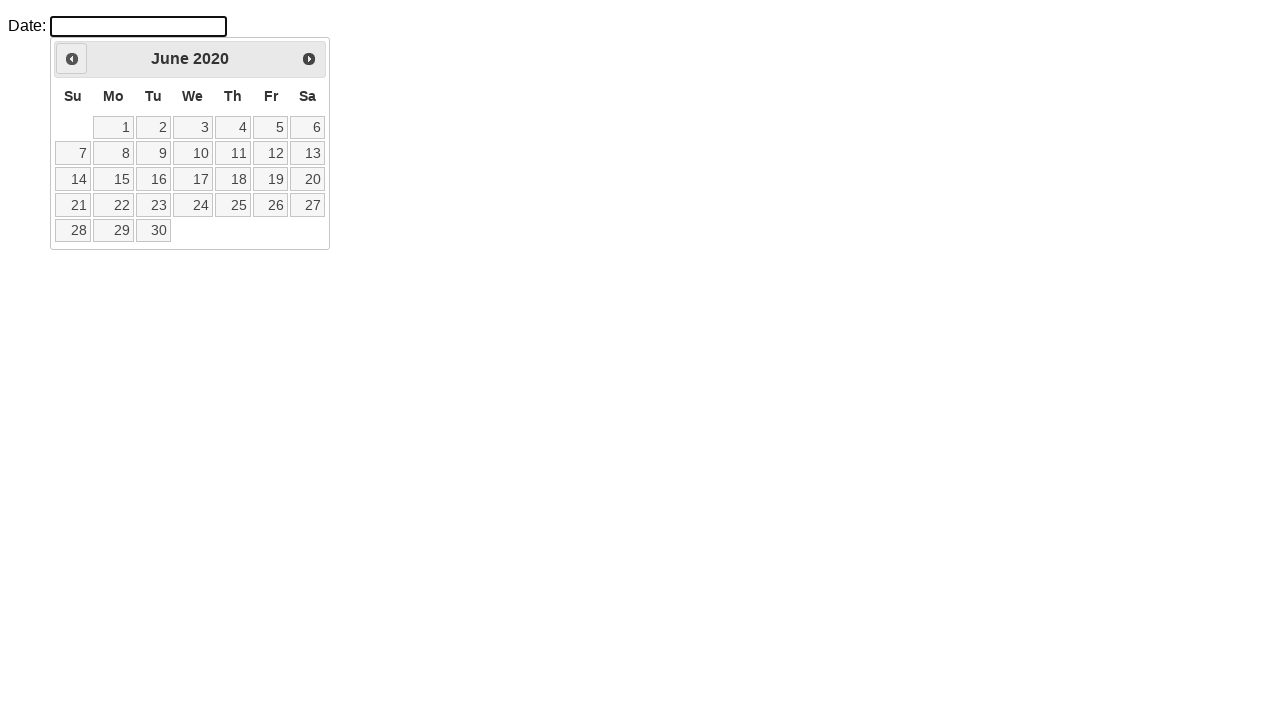

Retrieved current month from calendar
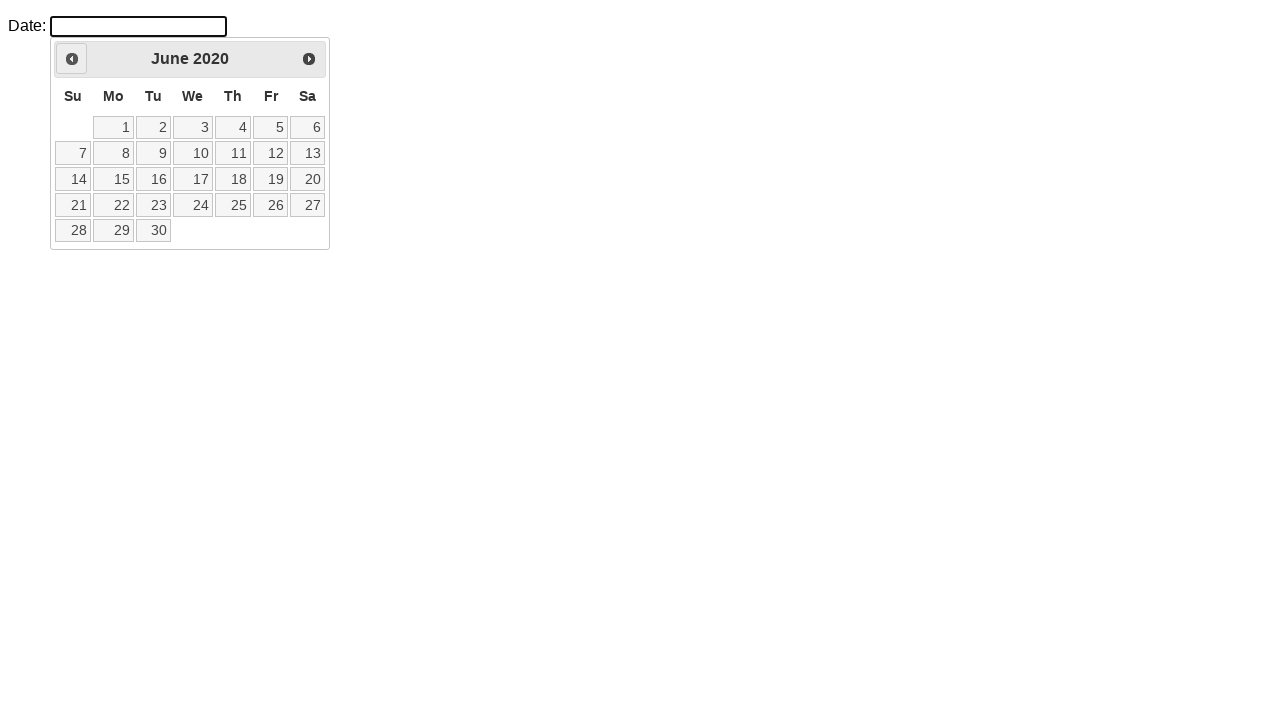

Retrieved current year from calendar
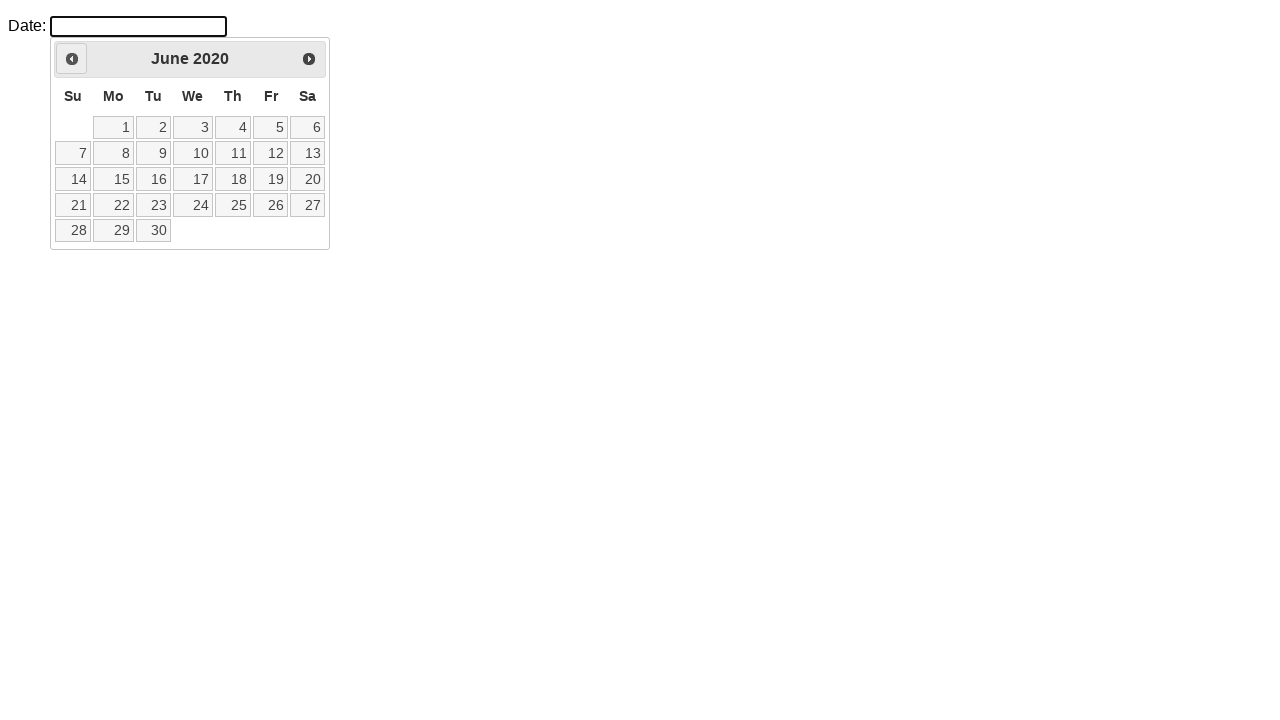

Clicked previous month button to navigate backwards at (72, 59) on .ui-icon.ui-icon-circle-triangle-w
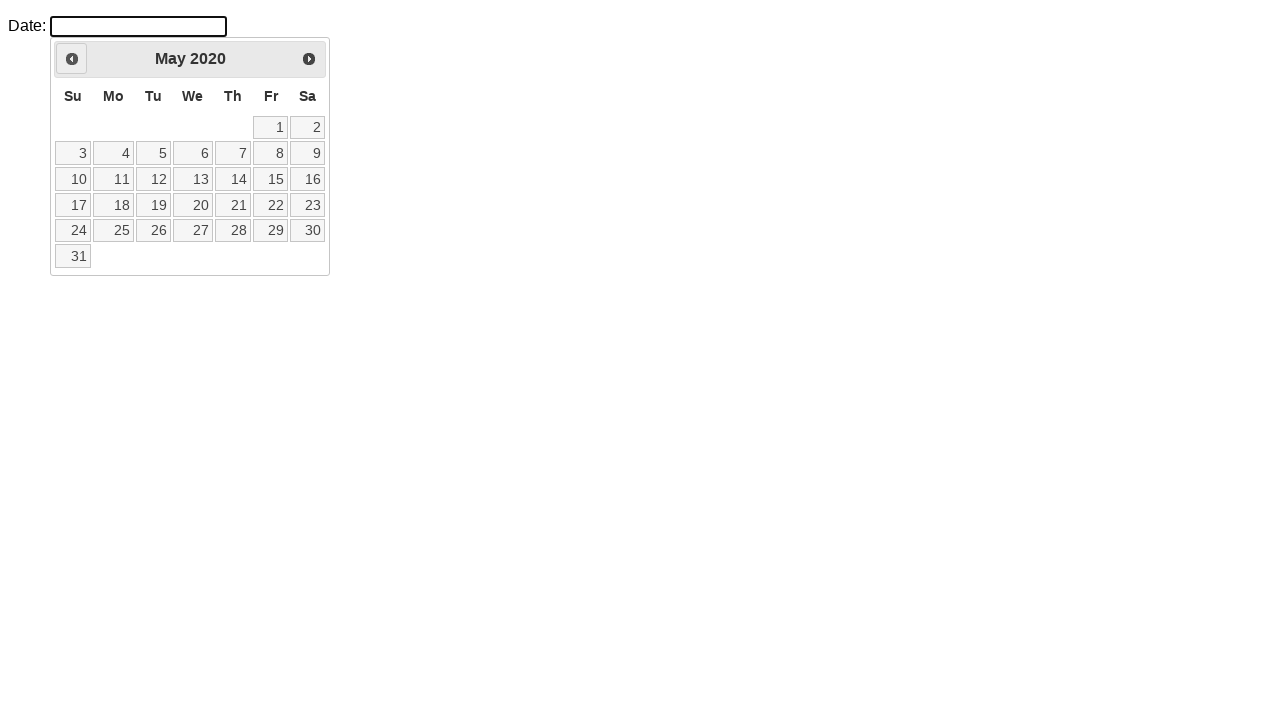

Retrieved current month from calendar
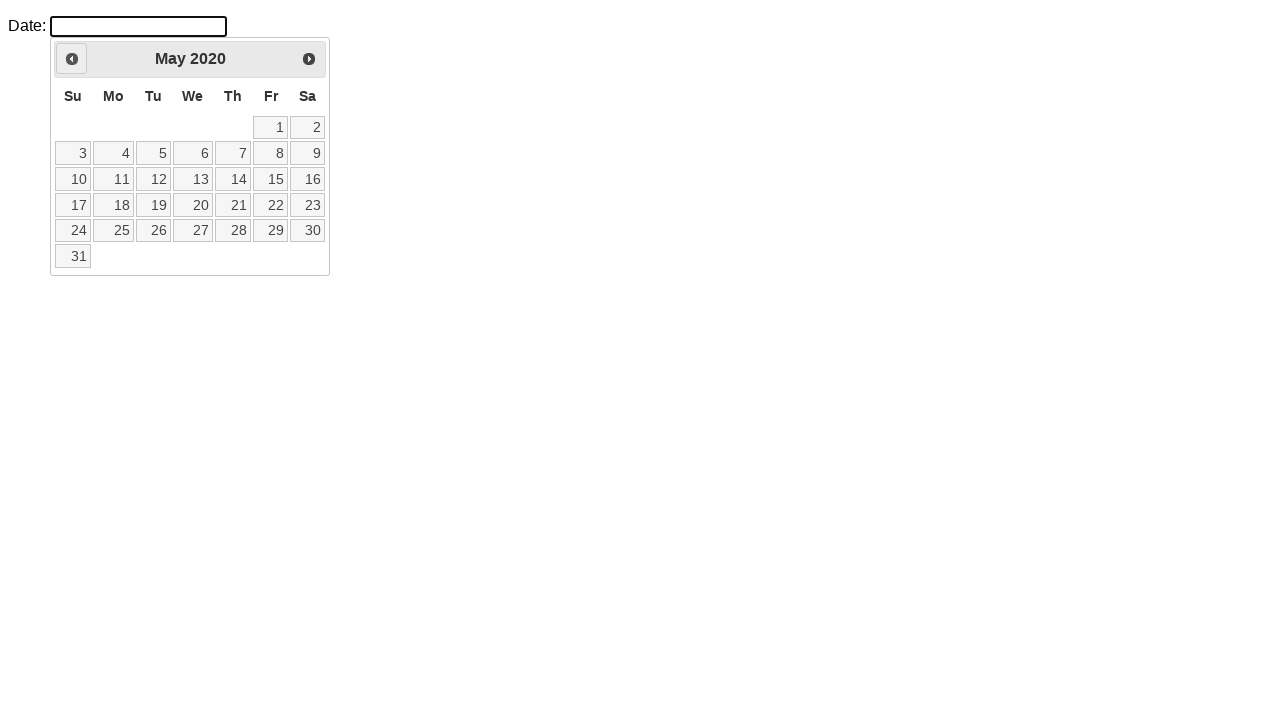

Retrieved current year from calendar
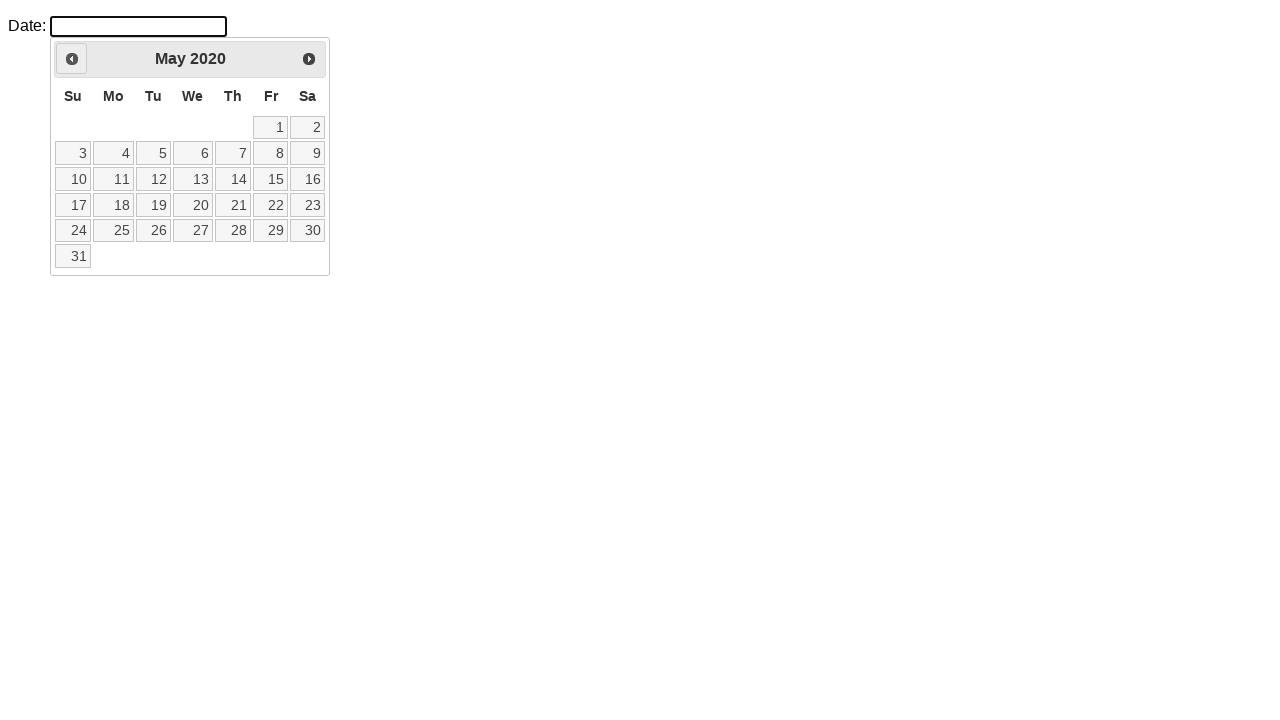

Clicked previous month button to navigate backwards at (72, 59) on .ui-icon.ui-icon-circle-triangle-w
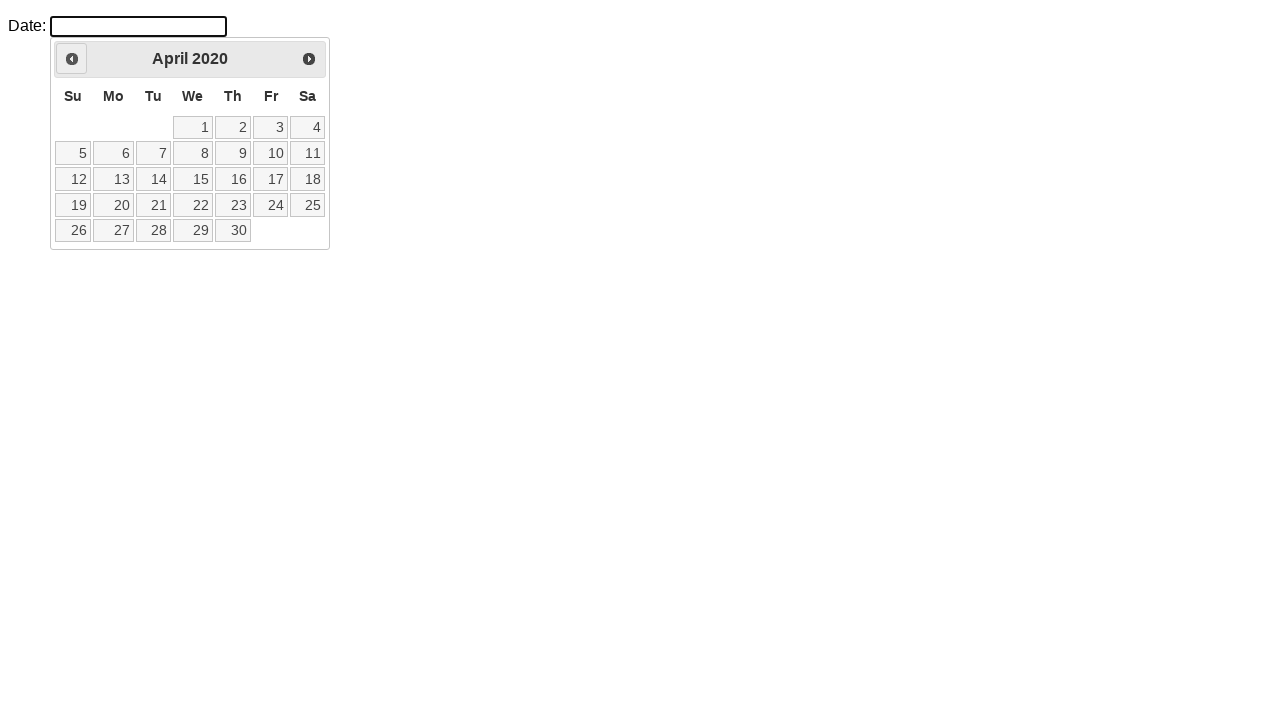

Retrieved current month from calendar
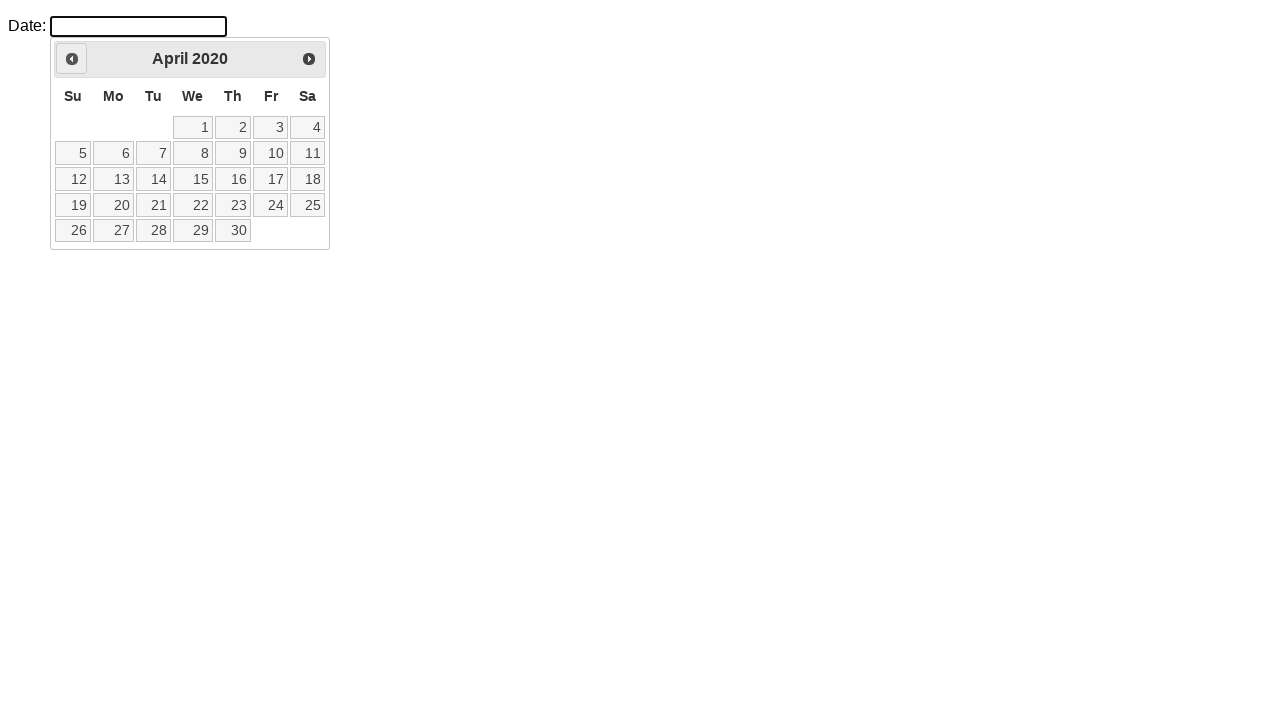

Retrieved current year from calendar
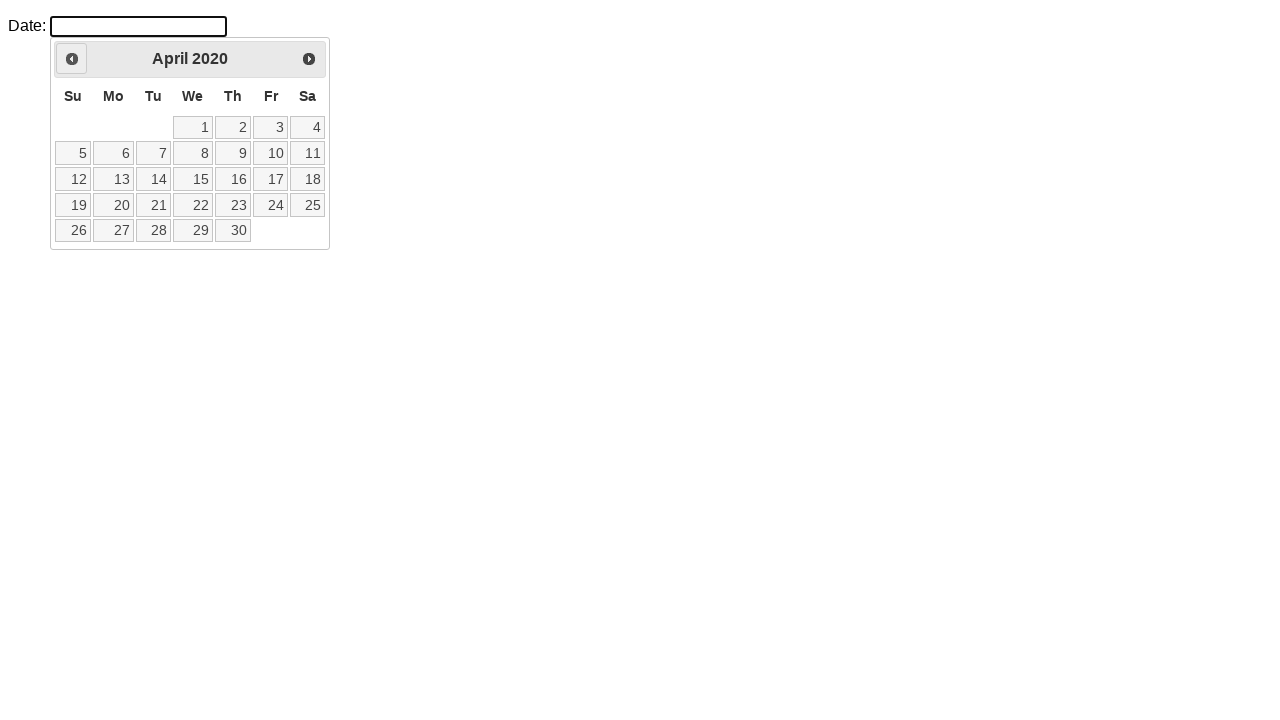

Clicked previous month button to navigate backwards at (72, 59) on .ui-icon.ui-icon-circle-triangle-w
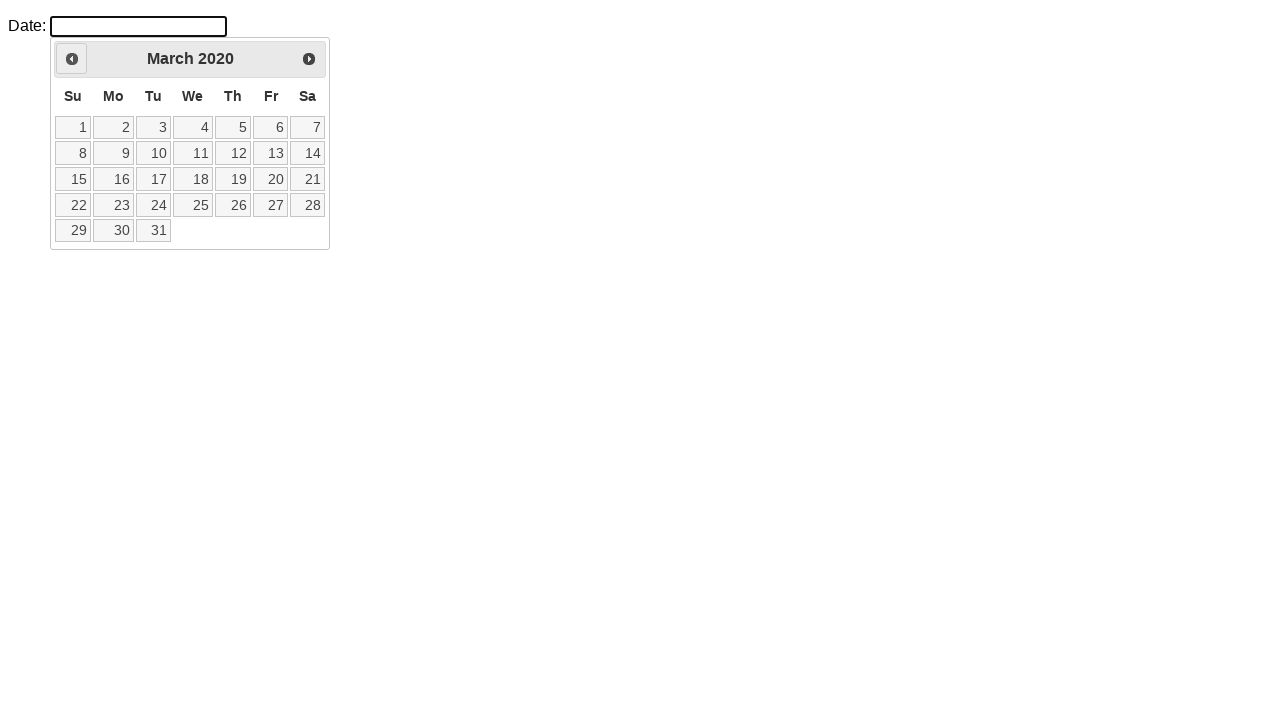

Retrieved current month from calendar
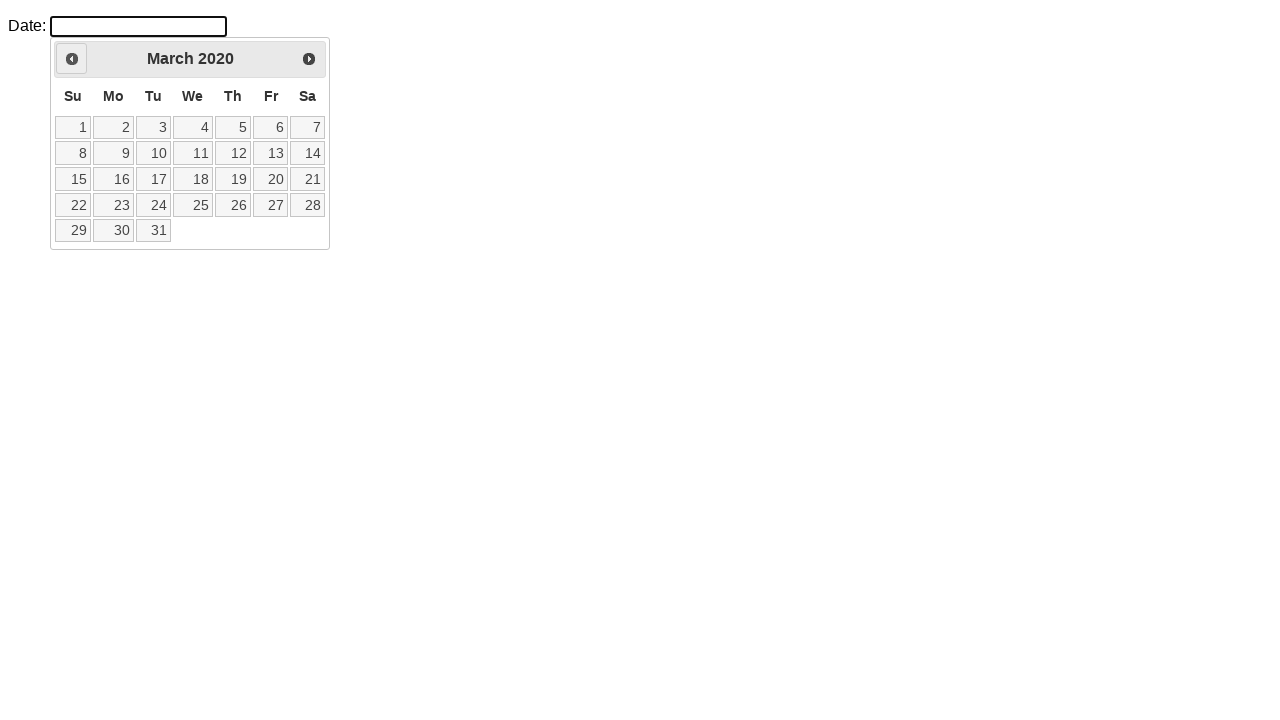

Retrieved current year from calendar
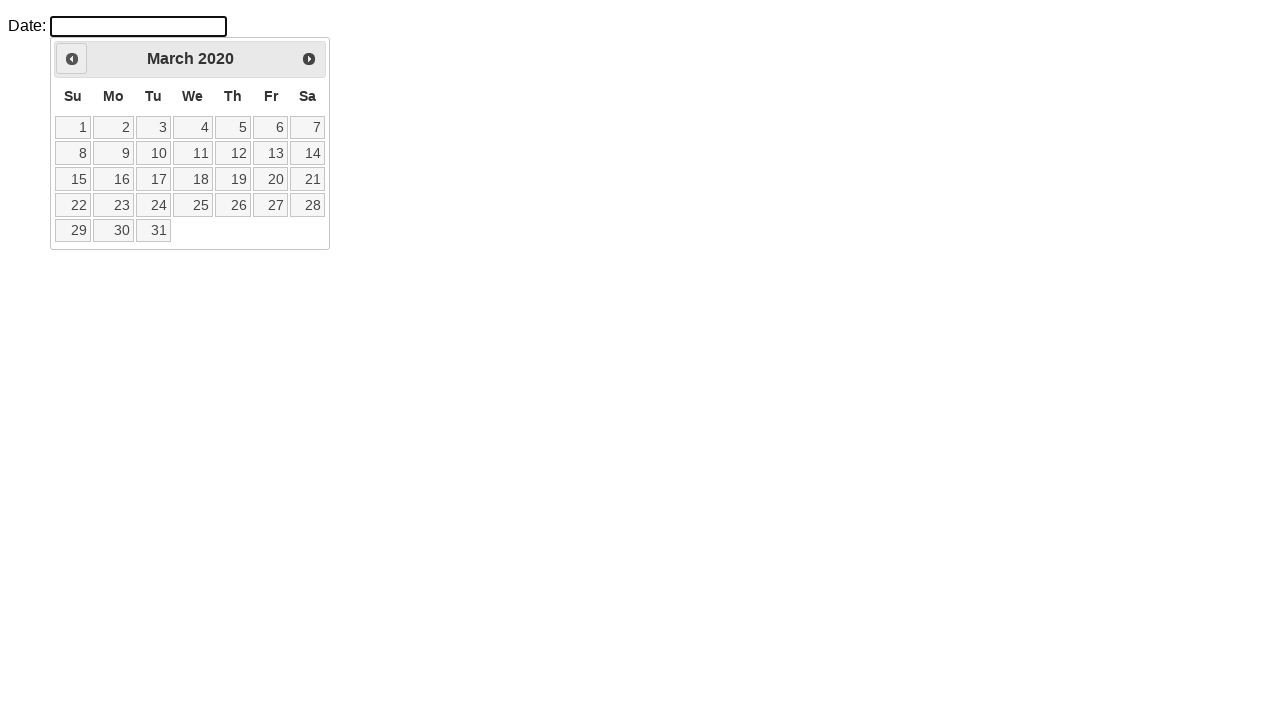

Clicked previous month button to navigate backwards at (72, 59) on .ui-icon.ui-icon-circle-triangle-w
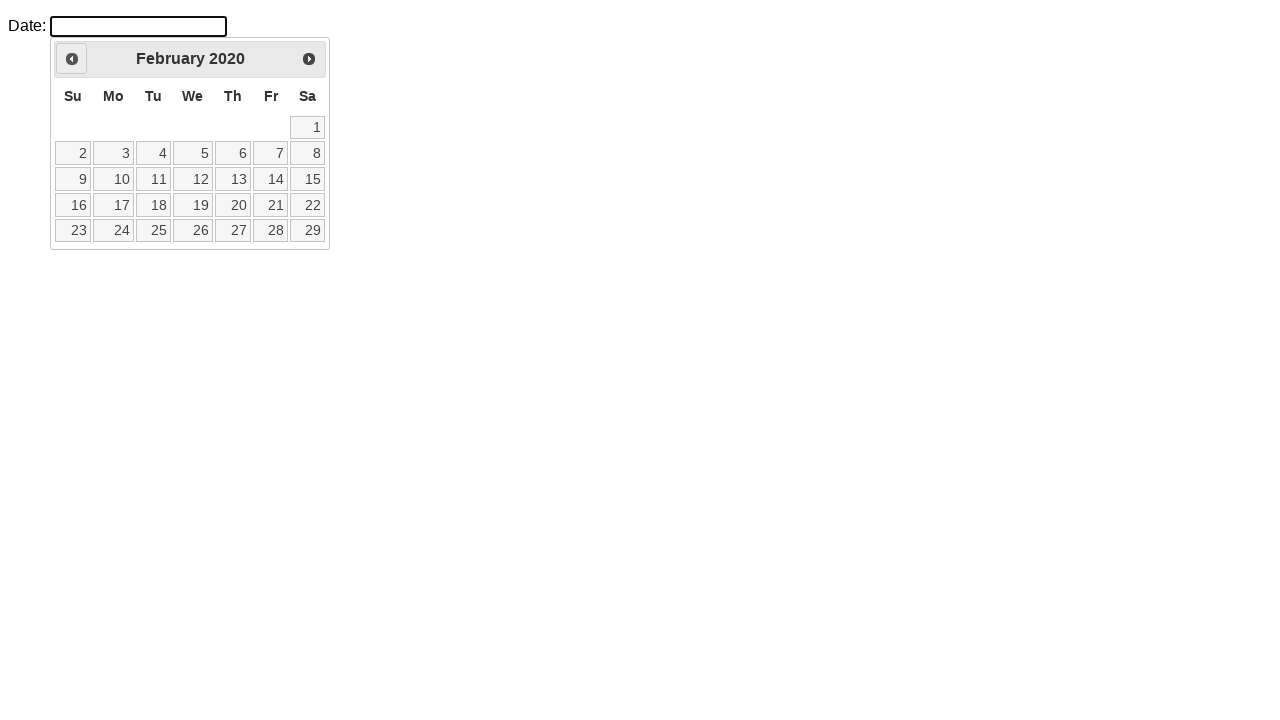

Retrieved current month from calendar
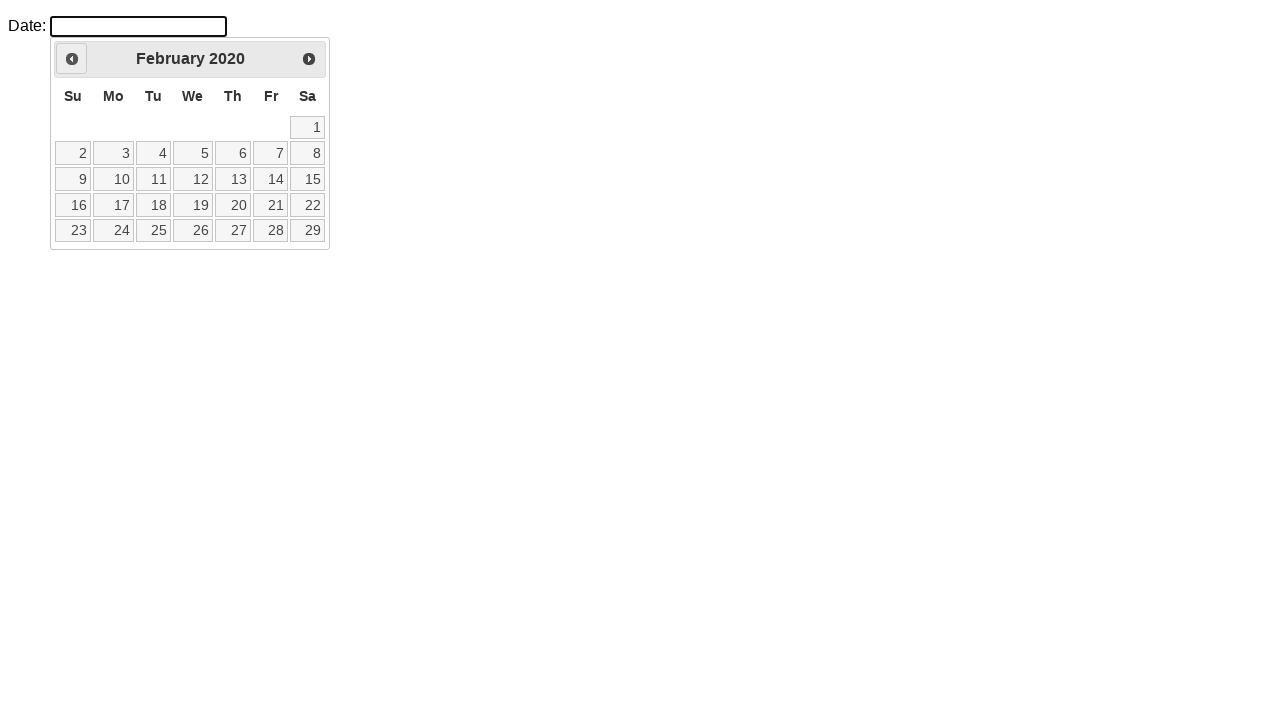

Retrieved current year from calendar
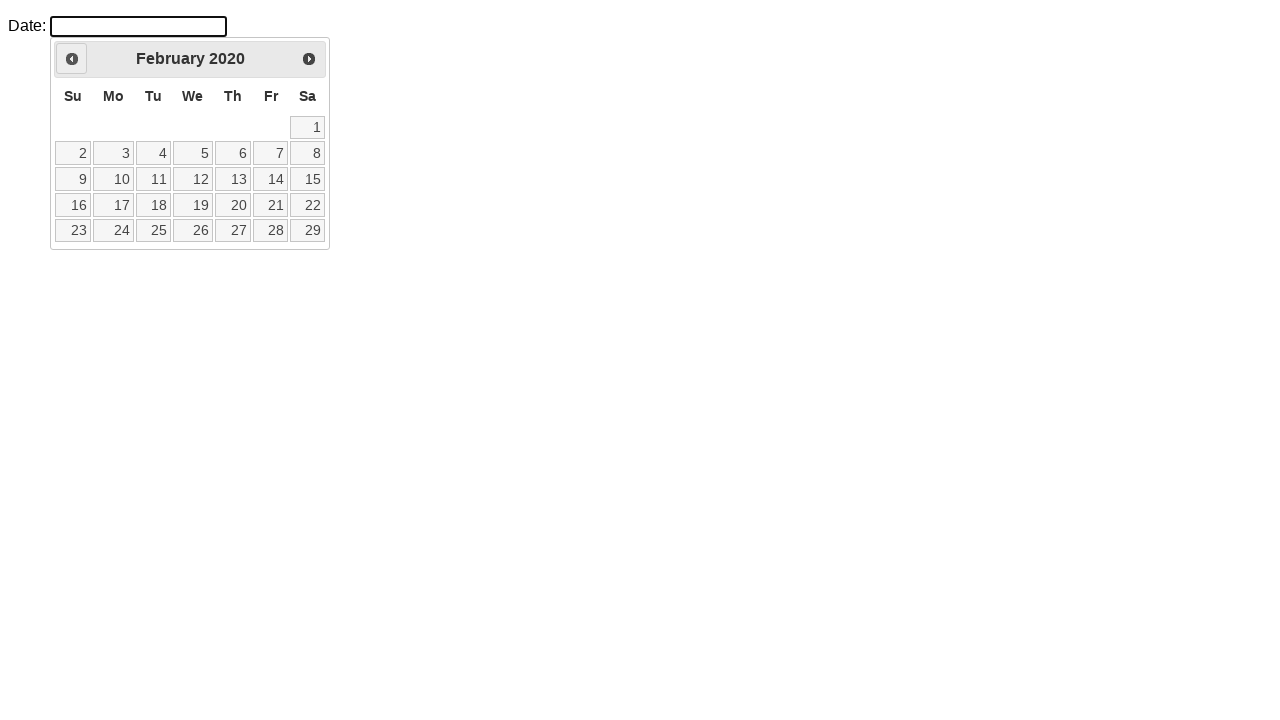

Clicked previous month button to navigate backwards at (72, 59) on .ui-icon.ui-icon-circle-triangle-w
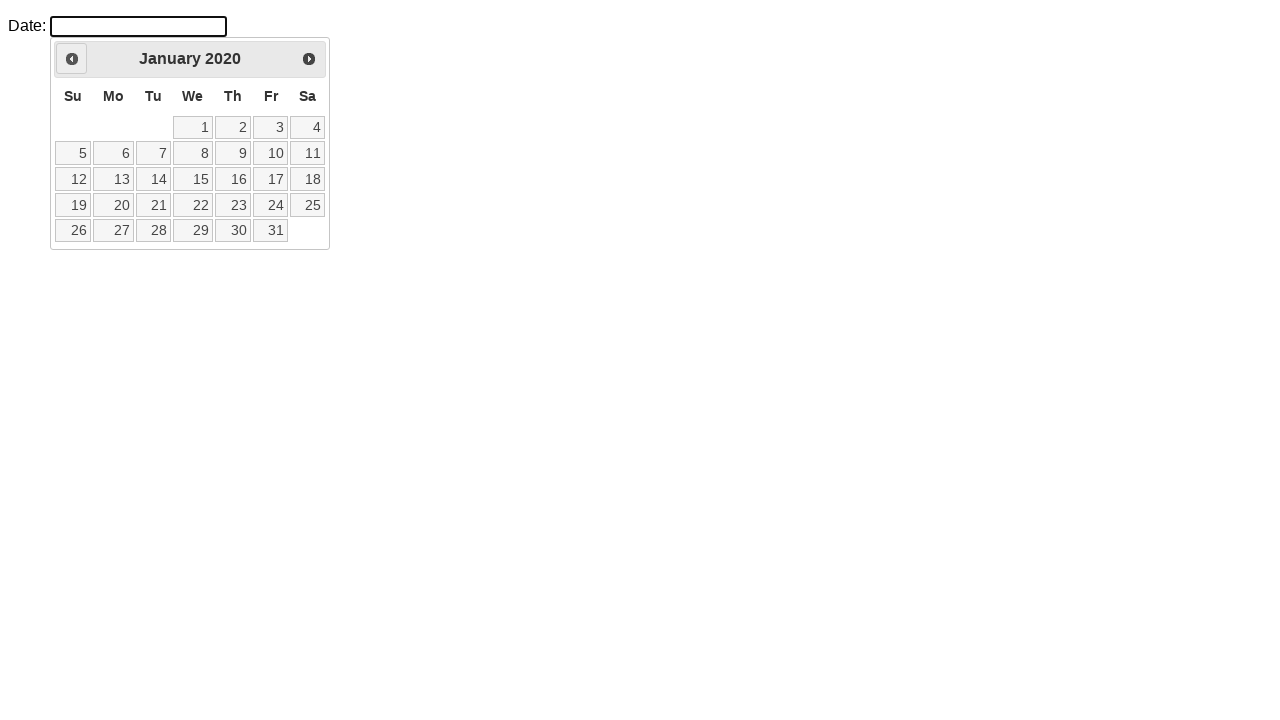

Retrieved current month from calendar
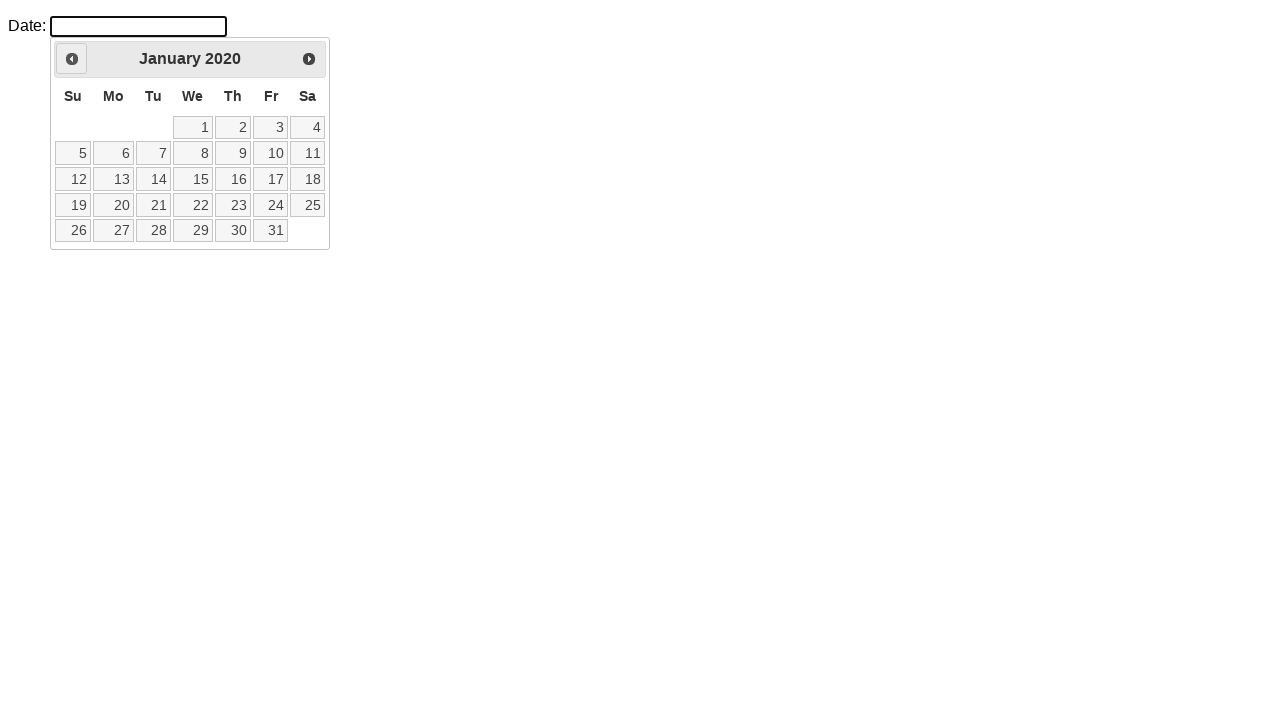

Retrieved current year from calendar
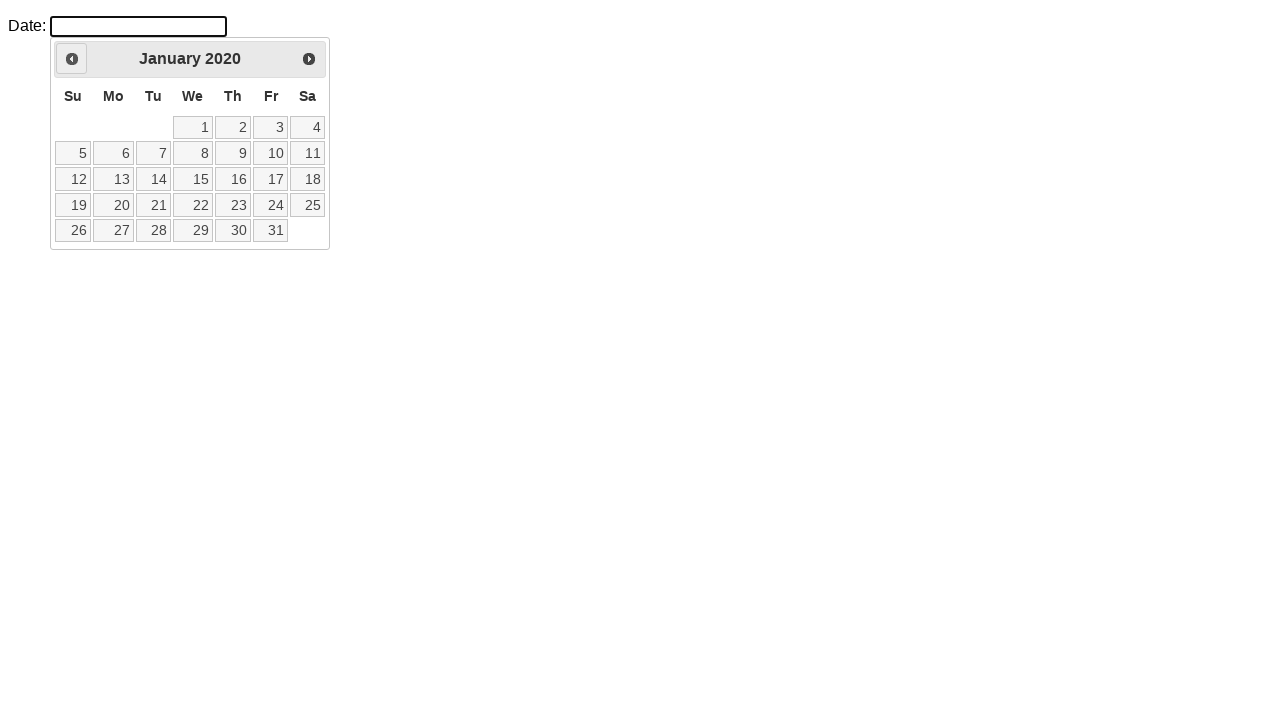

Clicked previous month button to navigate backwards at (72, 59) on .ui-icon.ui-icon-circle-triangle-w
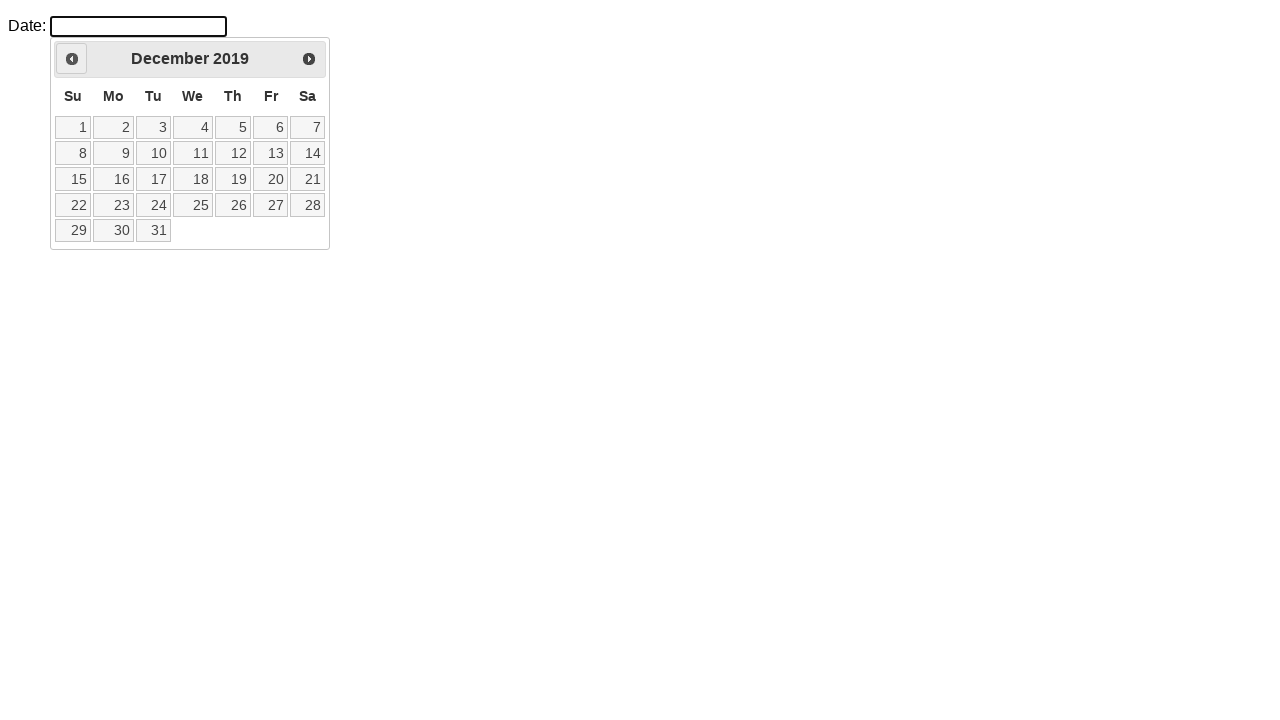

Retrieved current month from calendar
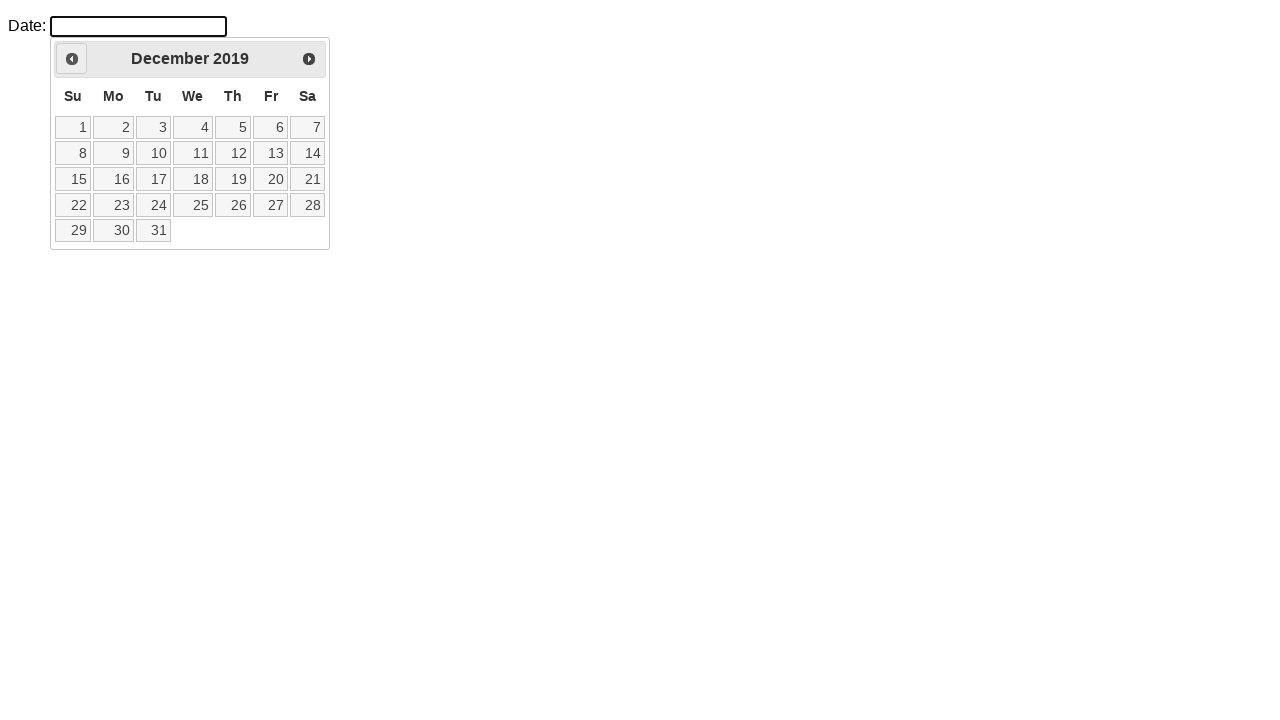

Retrieved current year from calendar
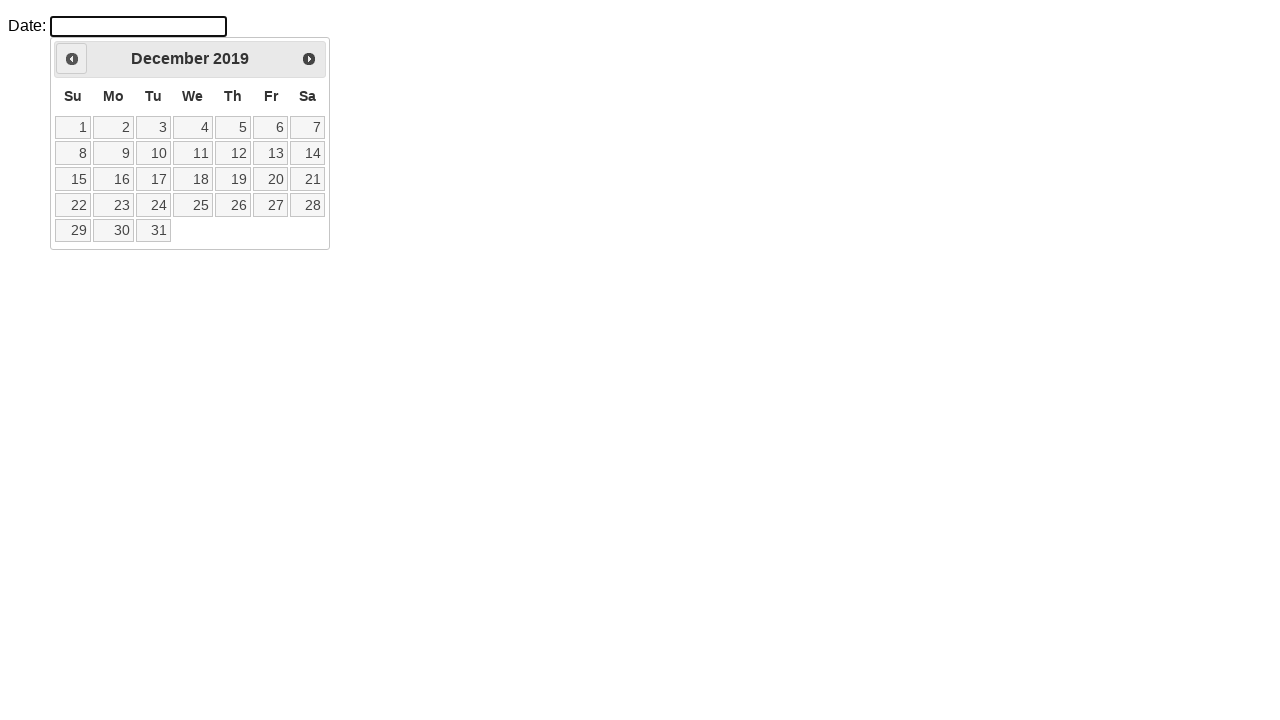

Clicked previous month button to navigate backwards at (72, 59) on .ui-icon.ui-icon-circle-triangle-w
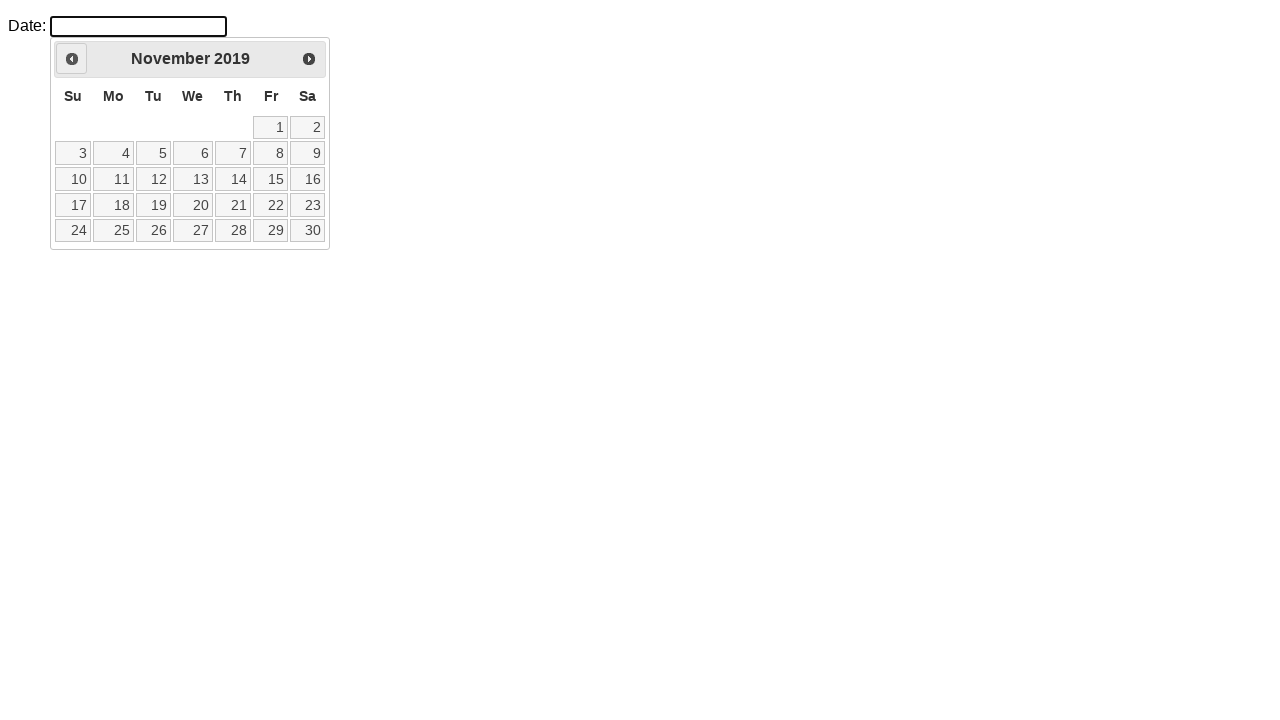

Retrieved current month from calendar
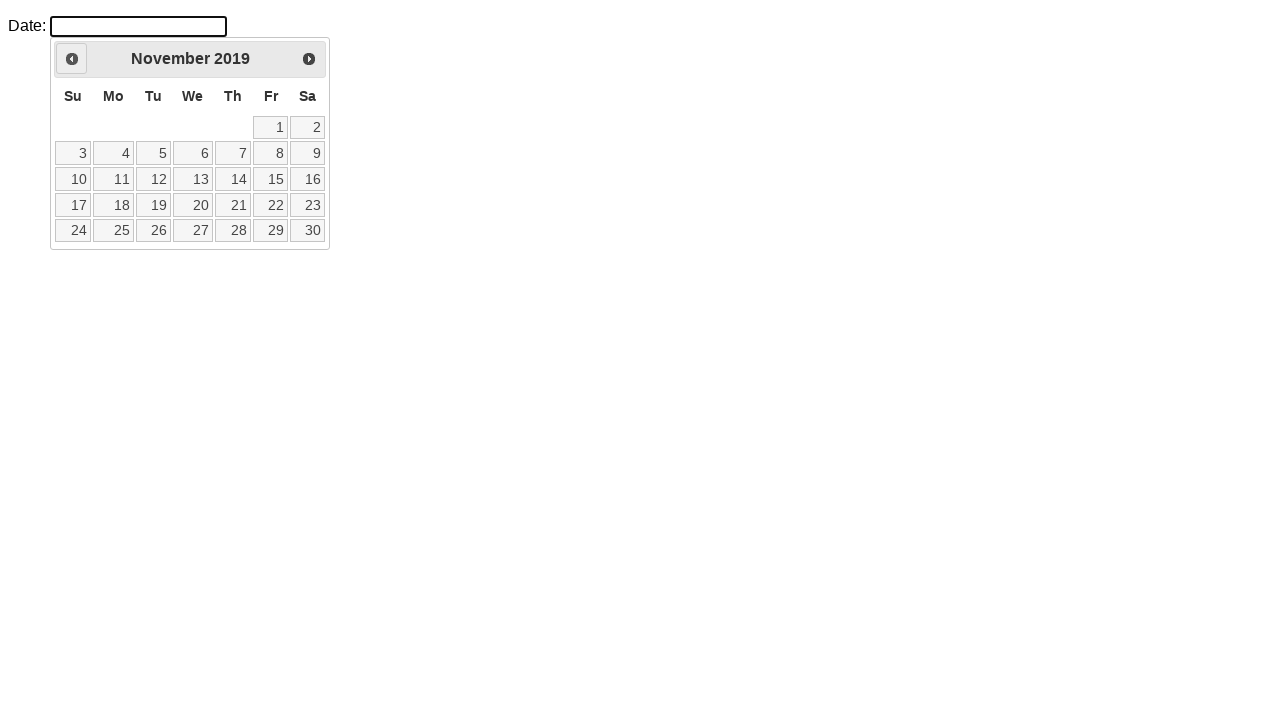

Retrieved current year from calendar
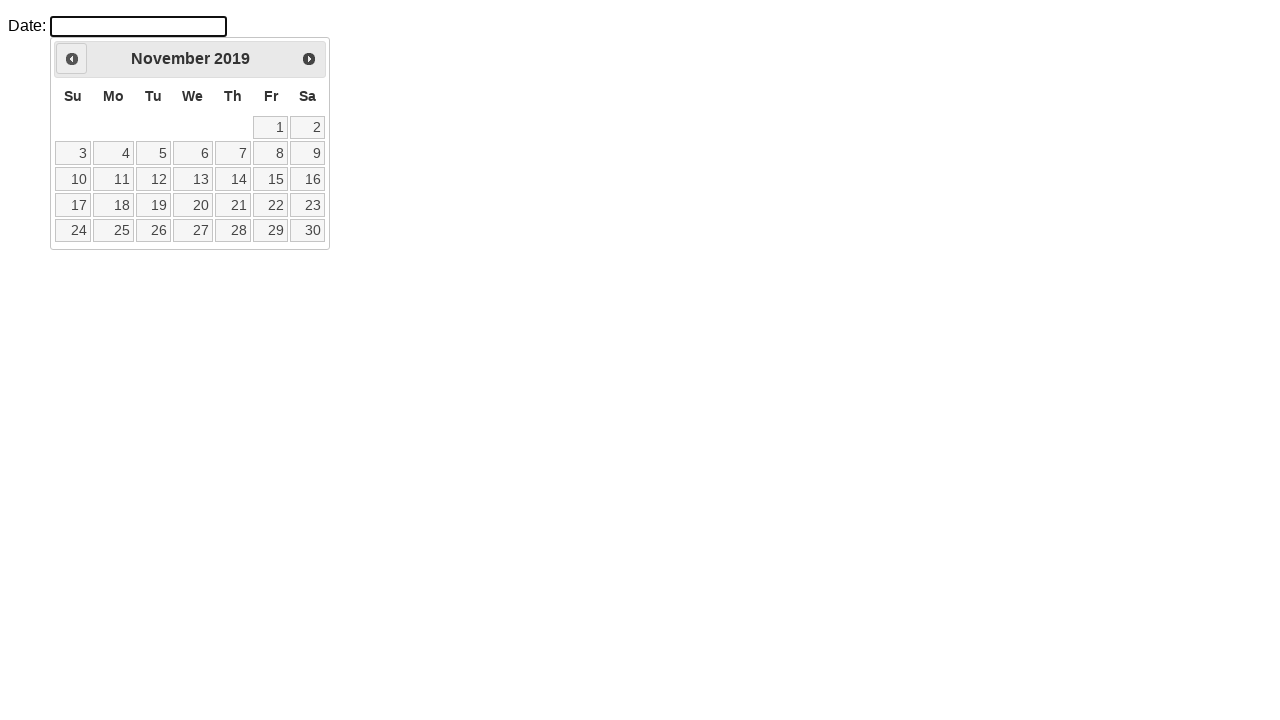

Clicked previous month button to navigate backwards at (72, 59) on .ui-icon.ui-icon-circle-triangle-w
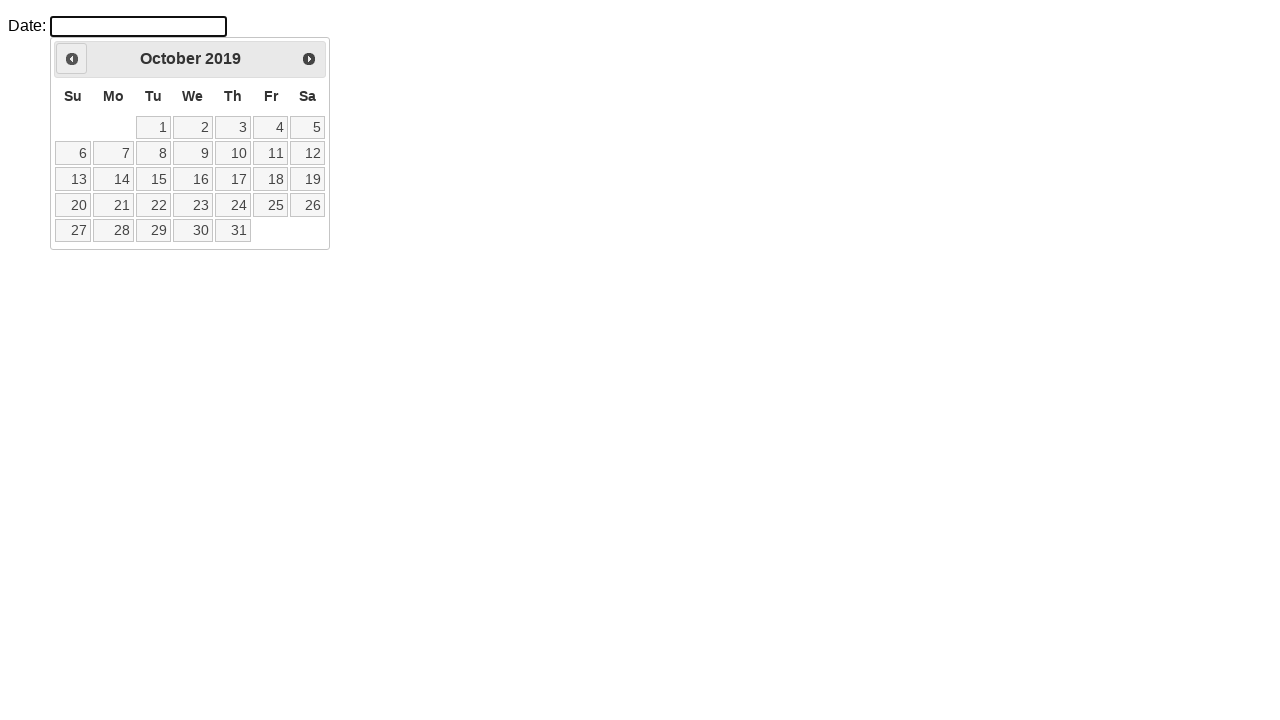

Retrieved current month from calendar
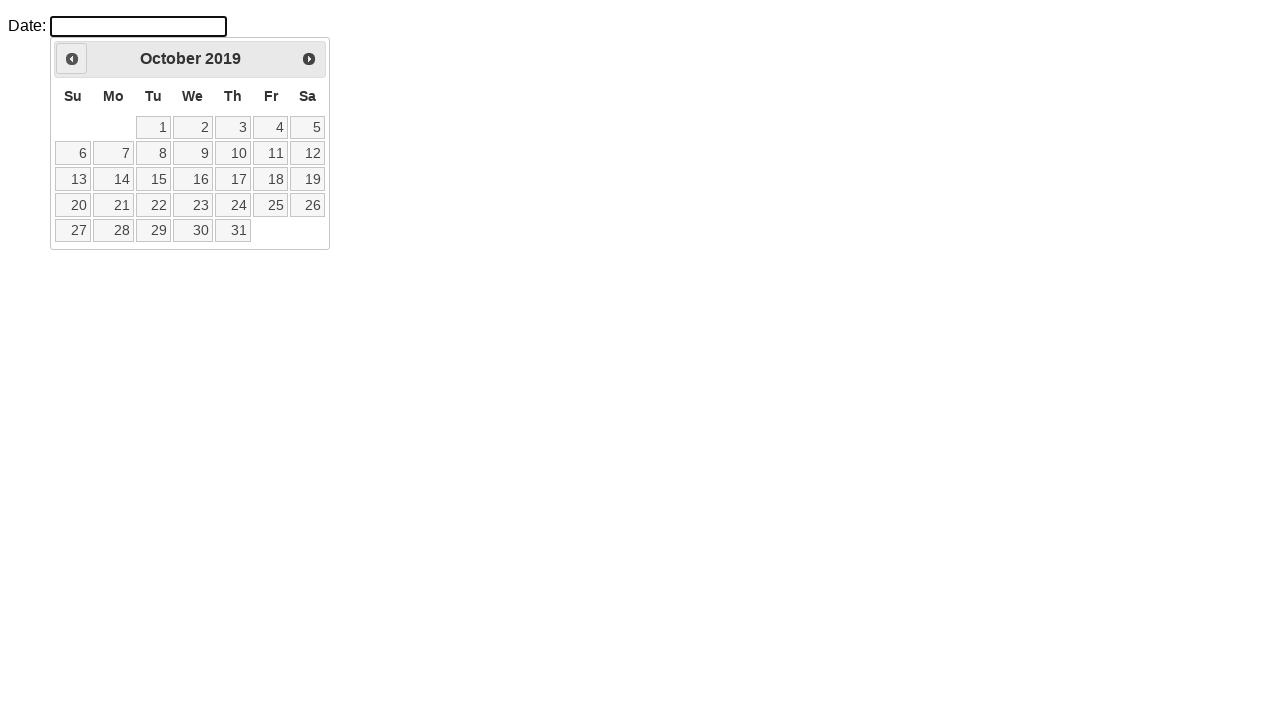

Retrieved current year from calendar
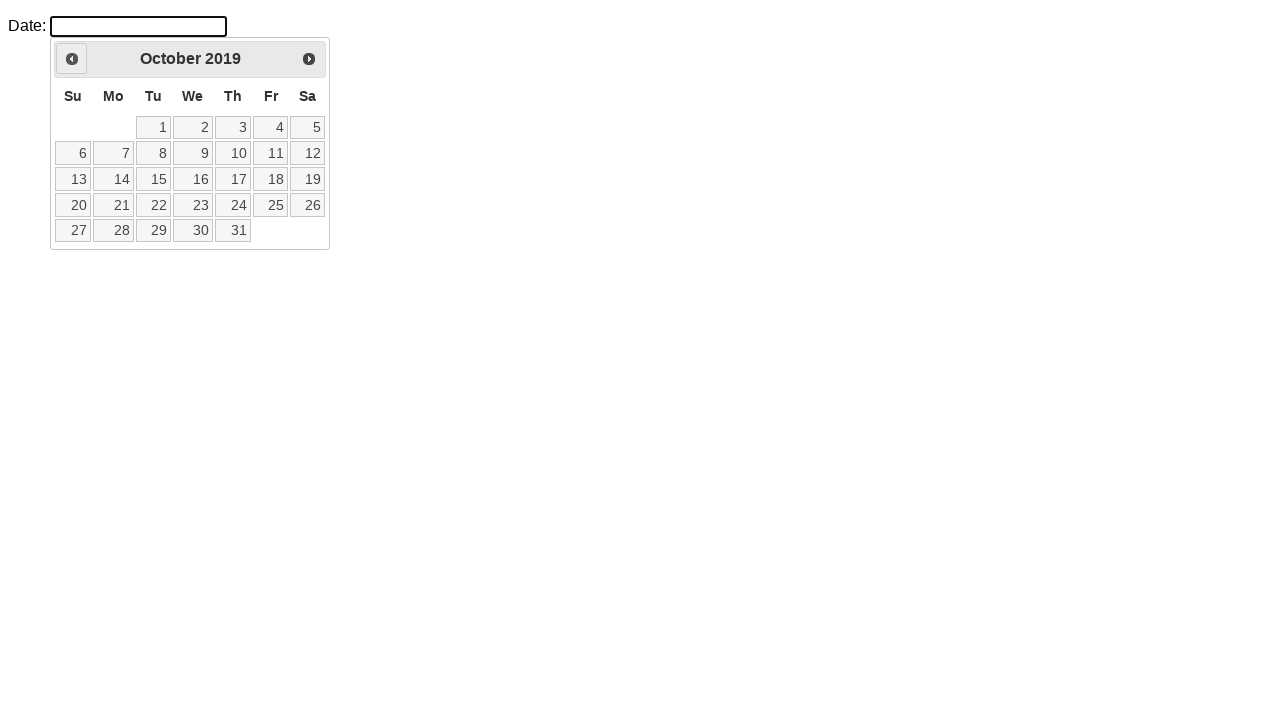

Clicked previous month button to navigate backwards at (72, 59) on .ui-icon.ui-icon-circle-triangle-w
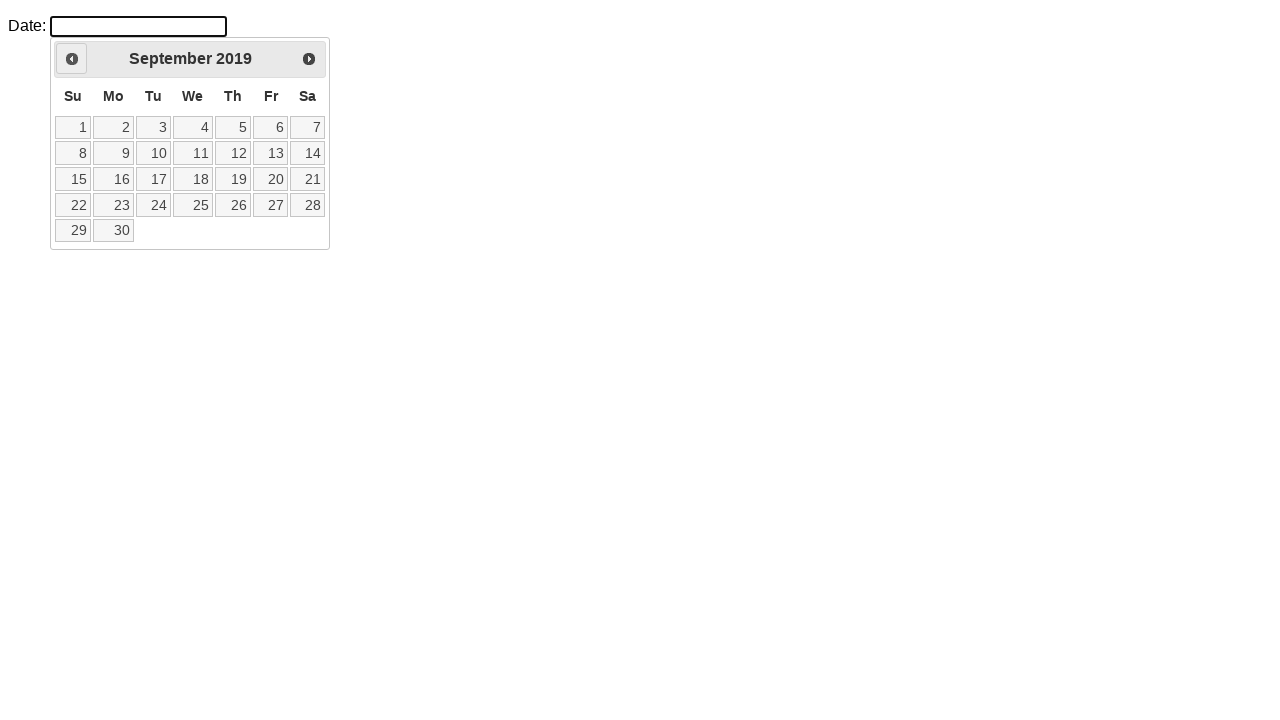

Retrieved current month from calendar
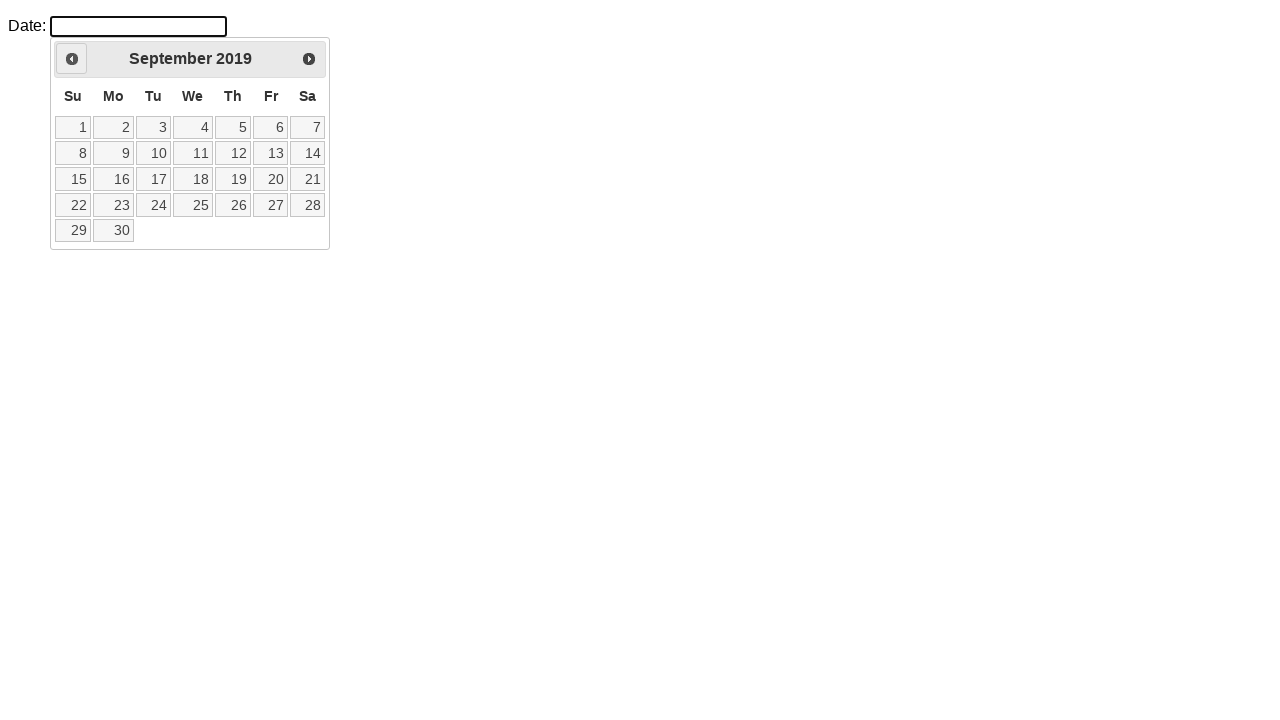

Retrieved current year from calendar
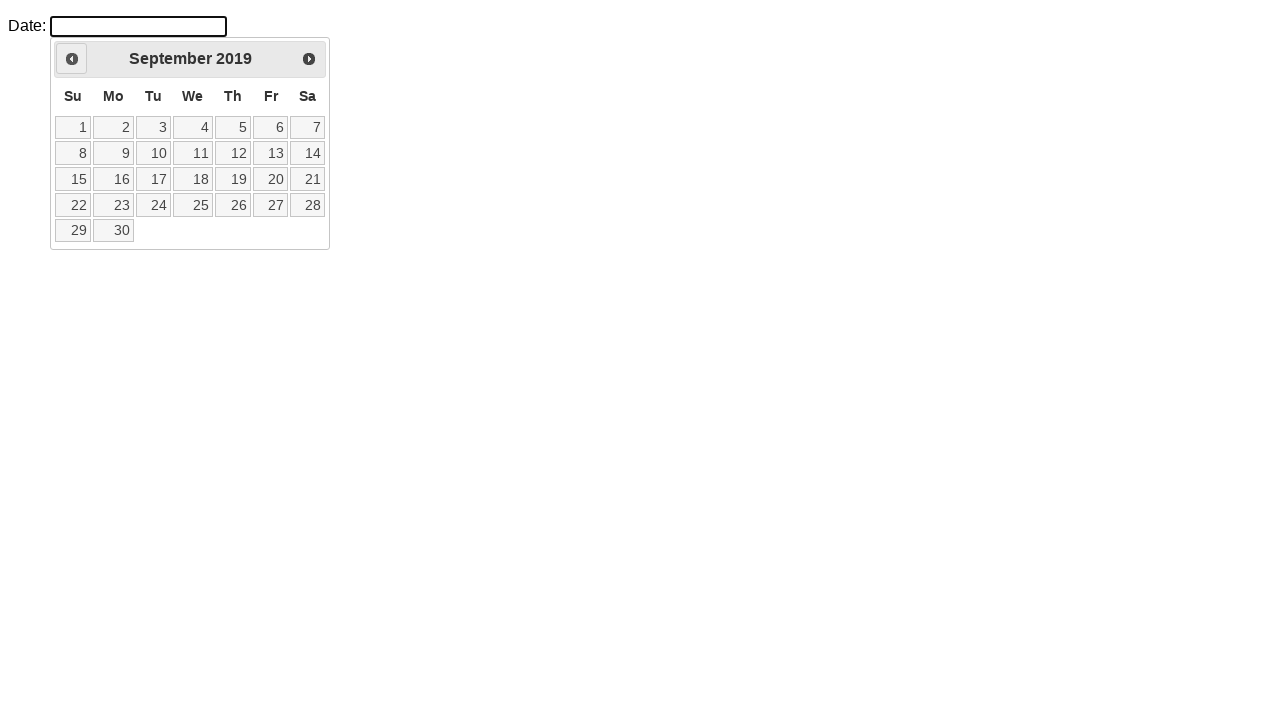

Clicked previous month button to navigate backwards at (72, 59) on .ui-icon.ui-icon-circle-triangle-w
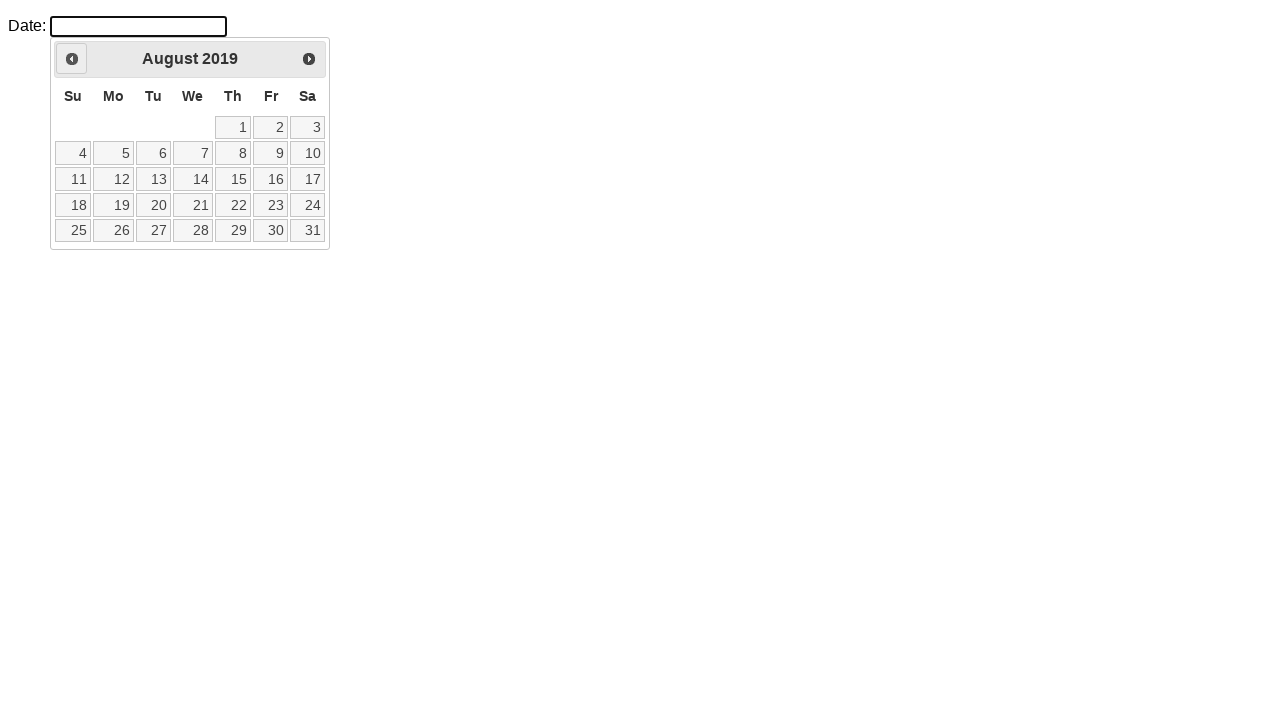

Retrieved current month from calendar
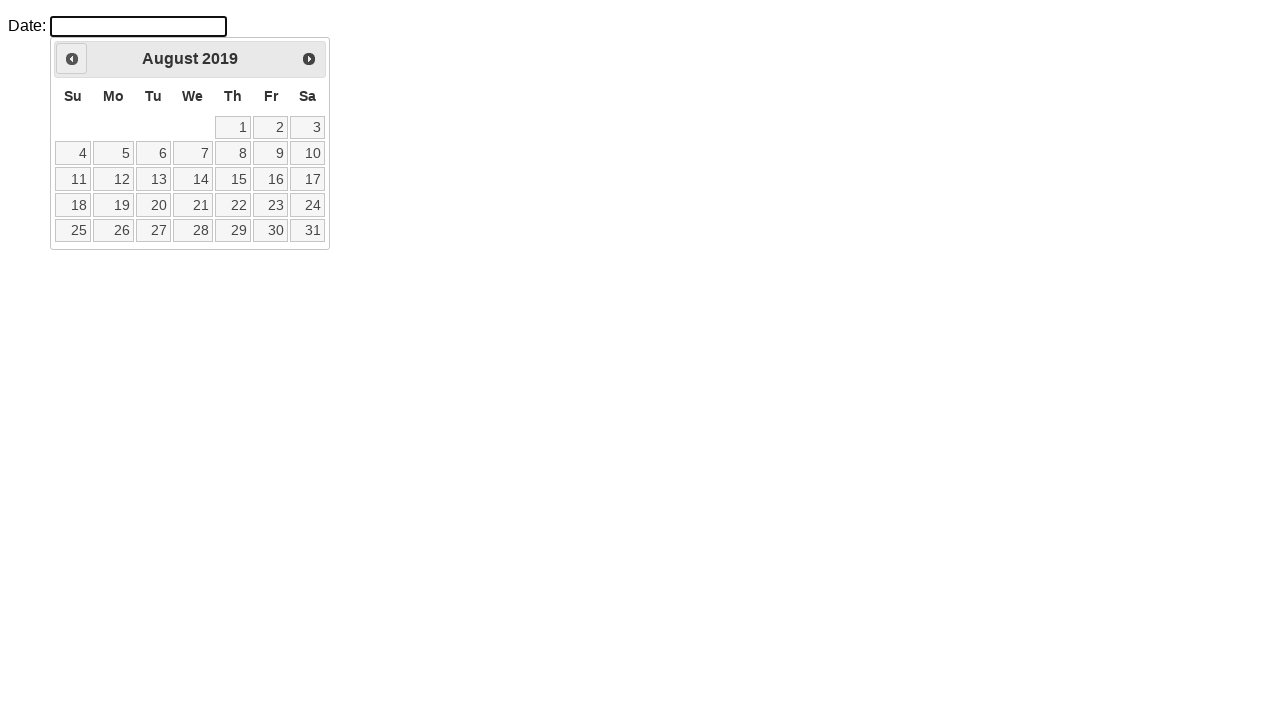

Retrieved current year from calendar
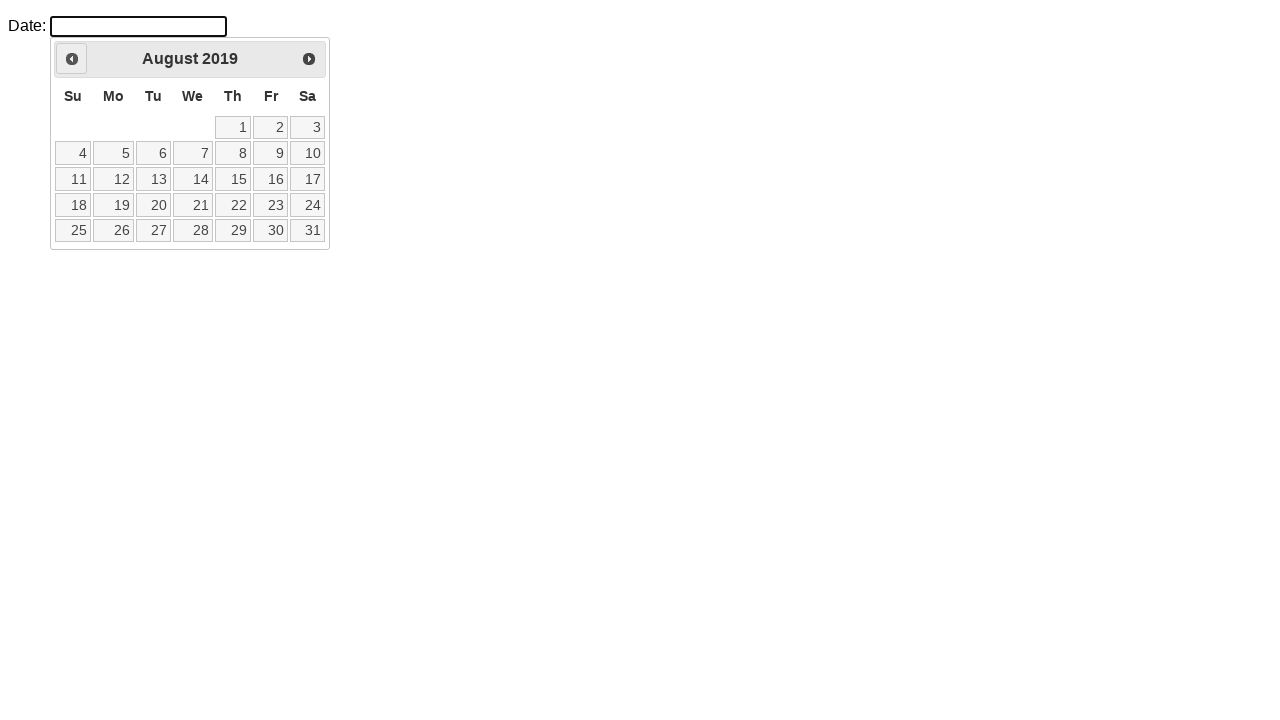

Clicked previous month button to navigate backwards at (72, 59) on .ui-icon.ui-icon-circle-triangle-w
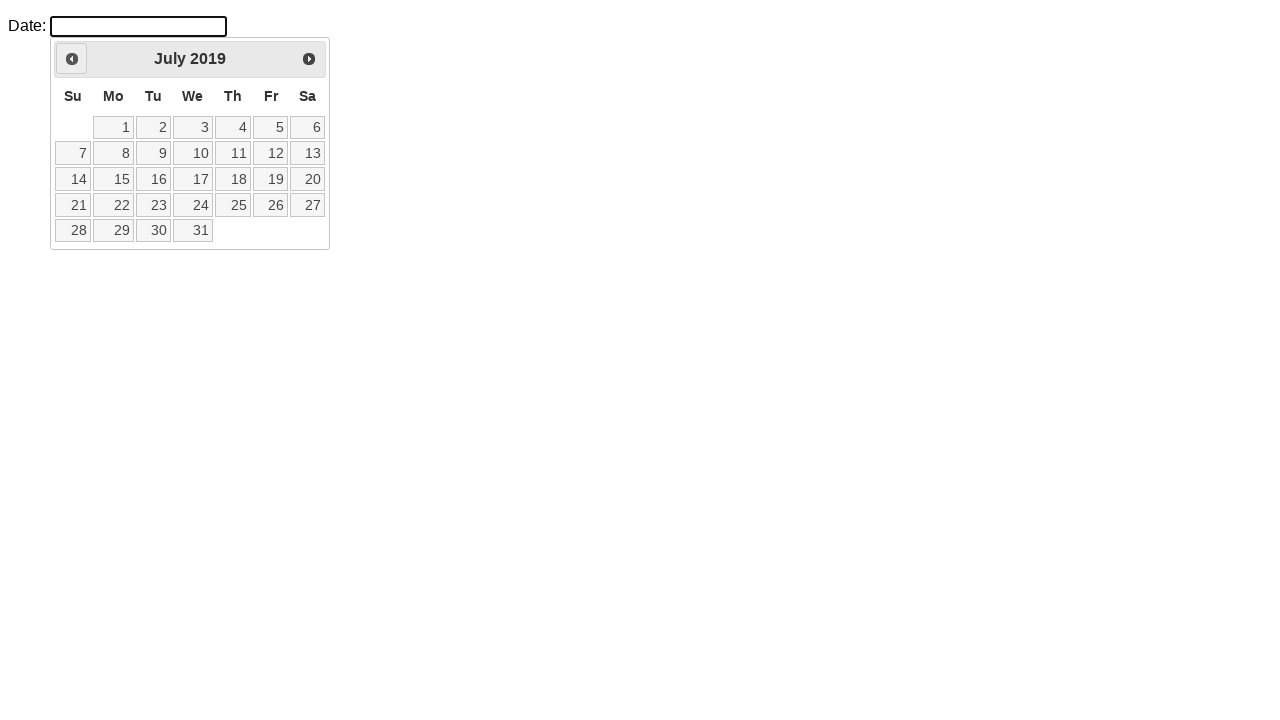

Retrieved current month from calendar
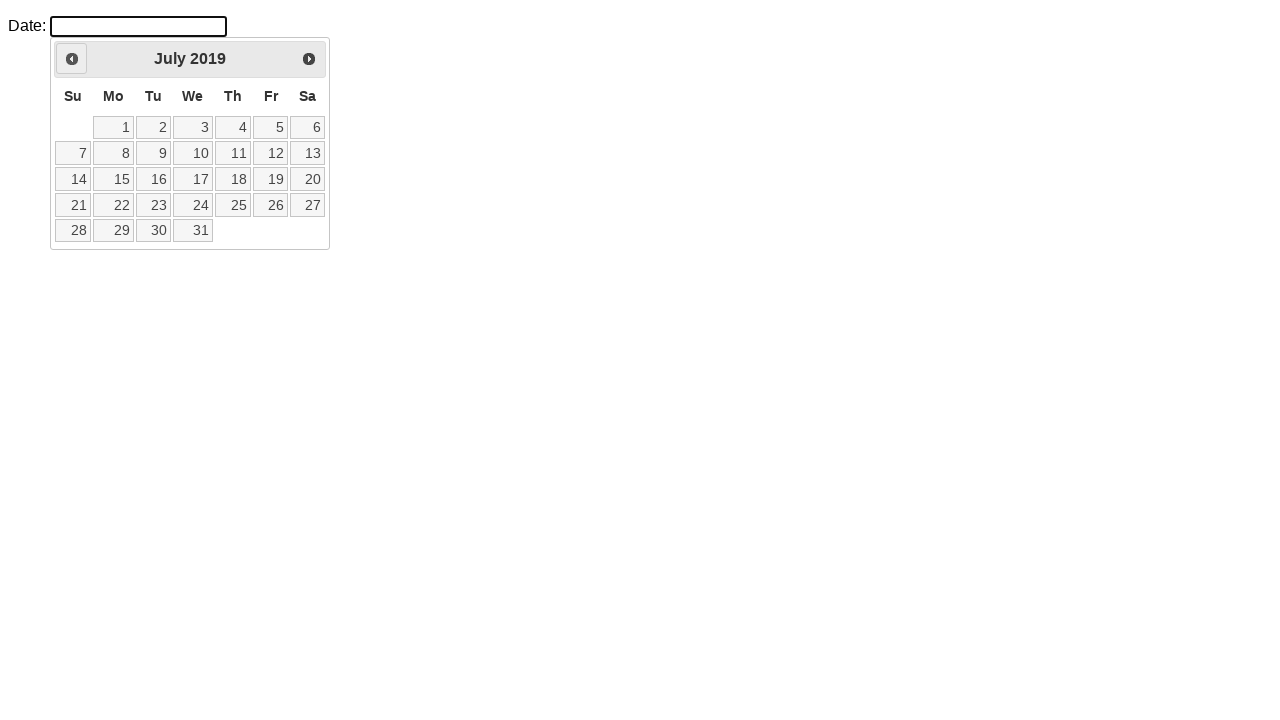

Retrieved current year from calendar
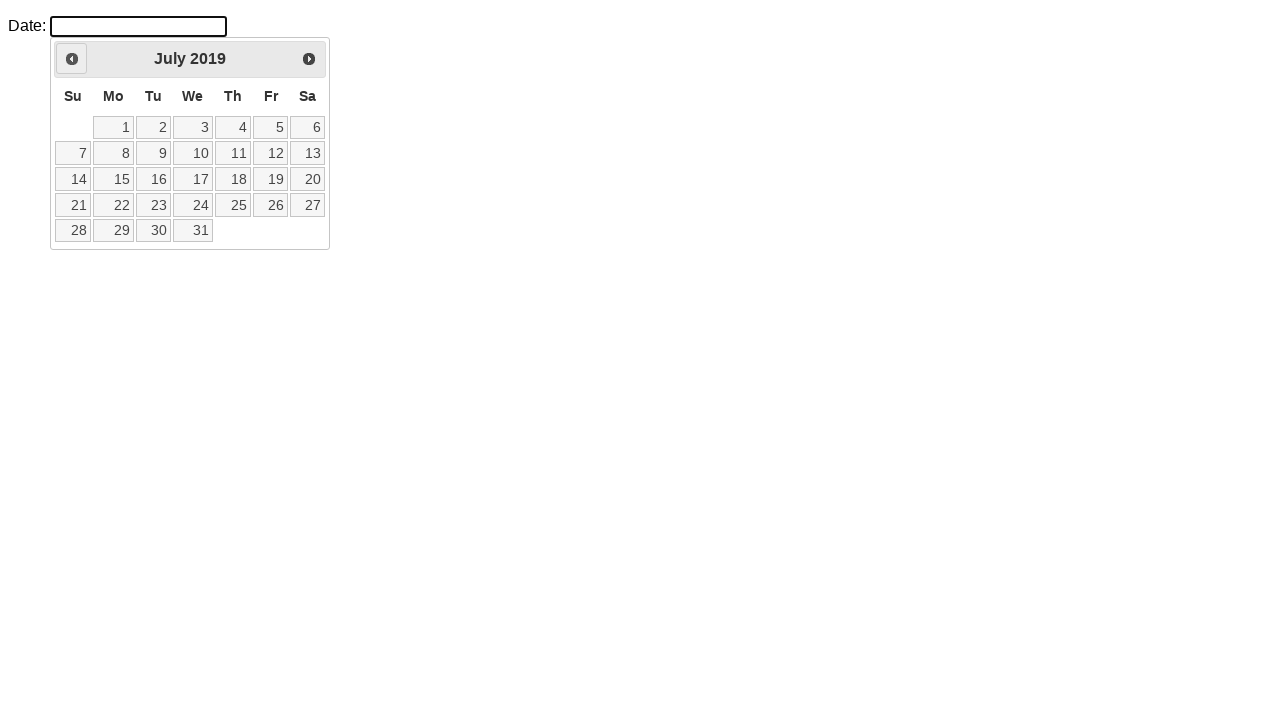

Clicked previous month button to navigate backwards at (72, 59) on .ui-icon.ui-icon-circle-triangle-w
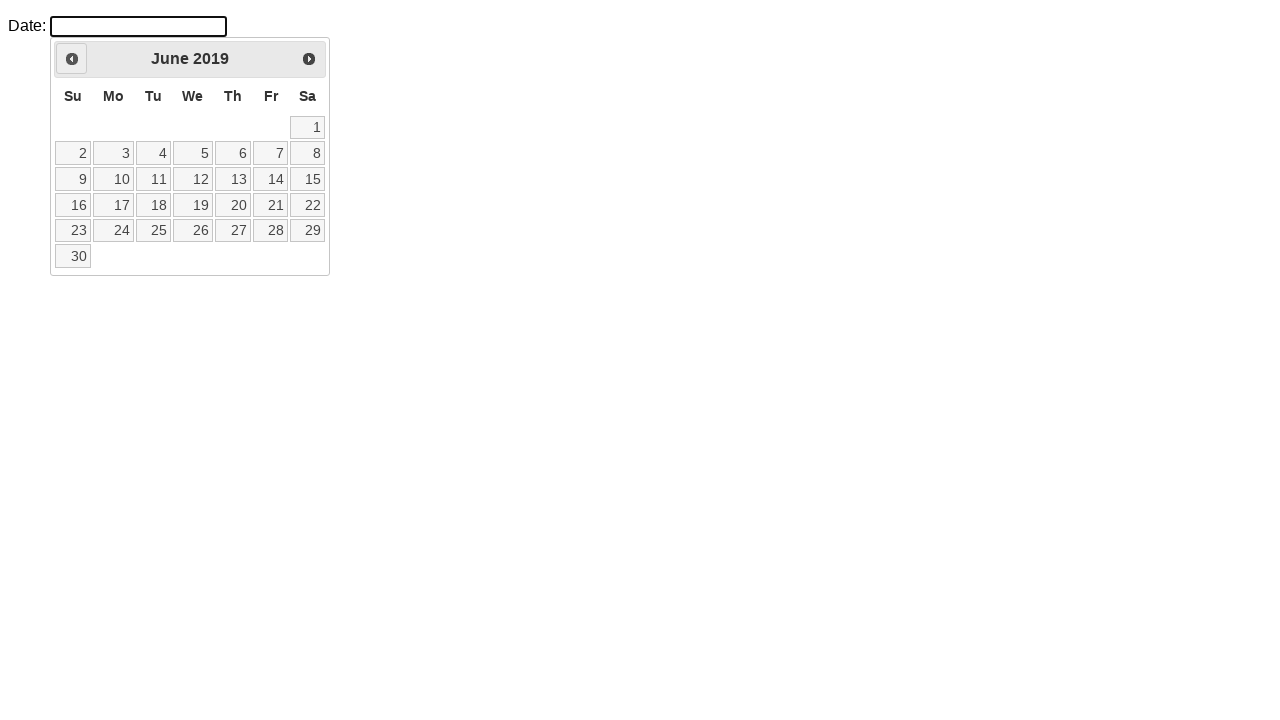

Retrieved current month from calendar
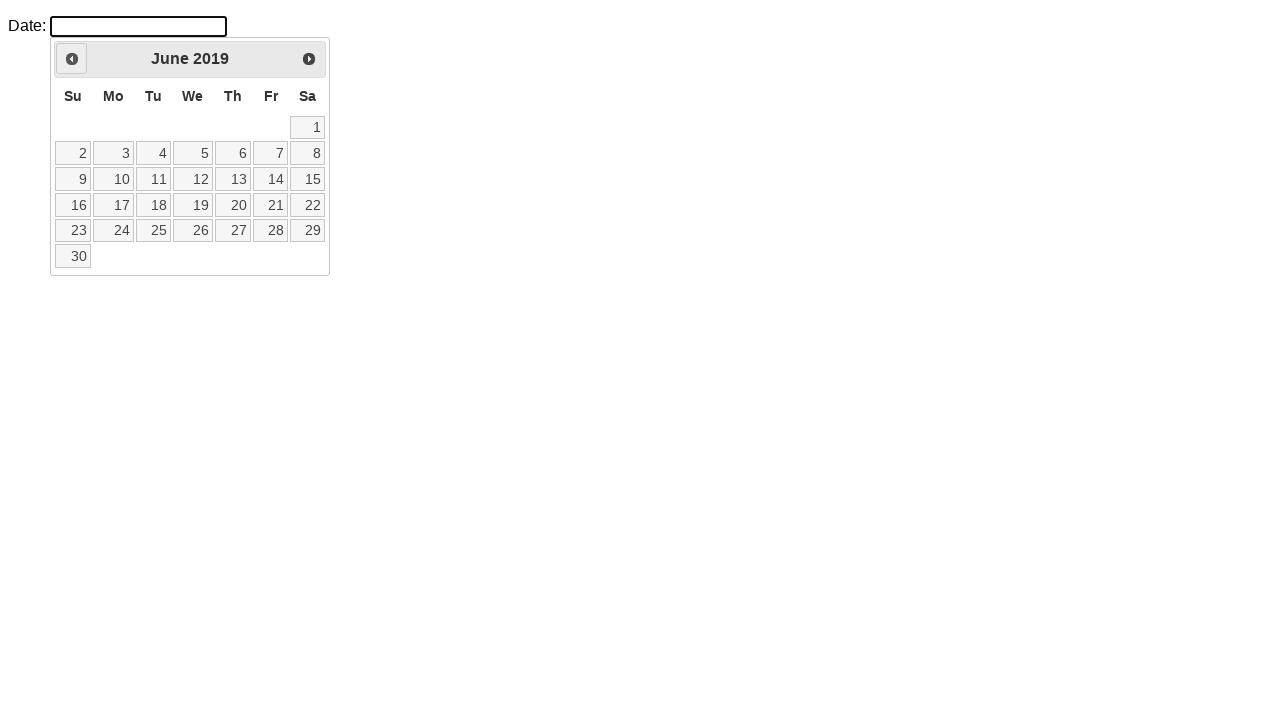

Retrieved current year from calendar
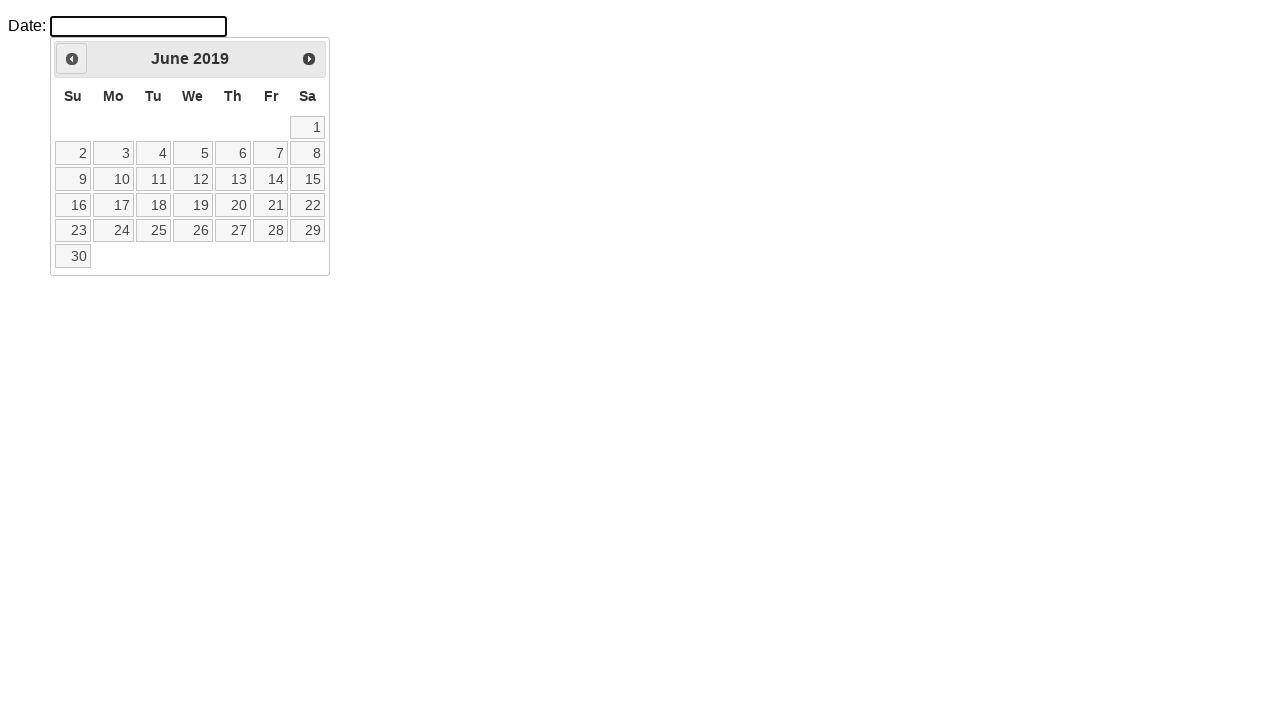

Clicked previous month button to navigate backwards at (72, 59) on .ui-icon.ui-icon-circle-triangle-w
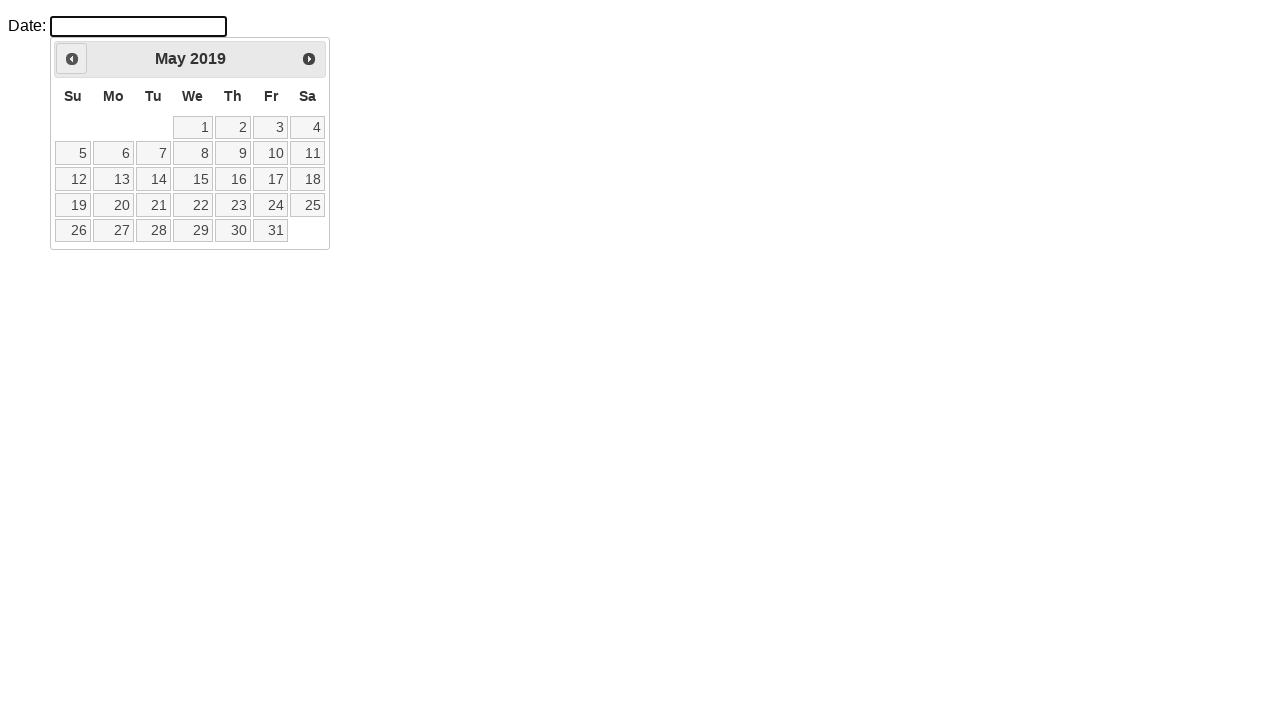

Retrieved current month from calendar
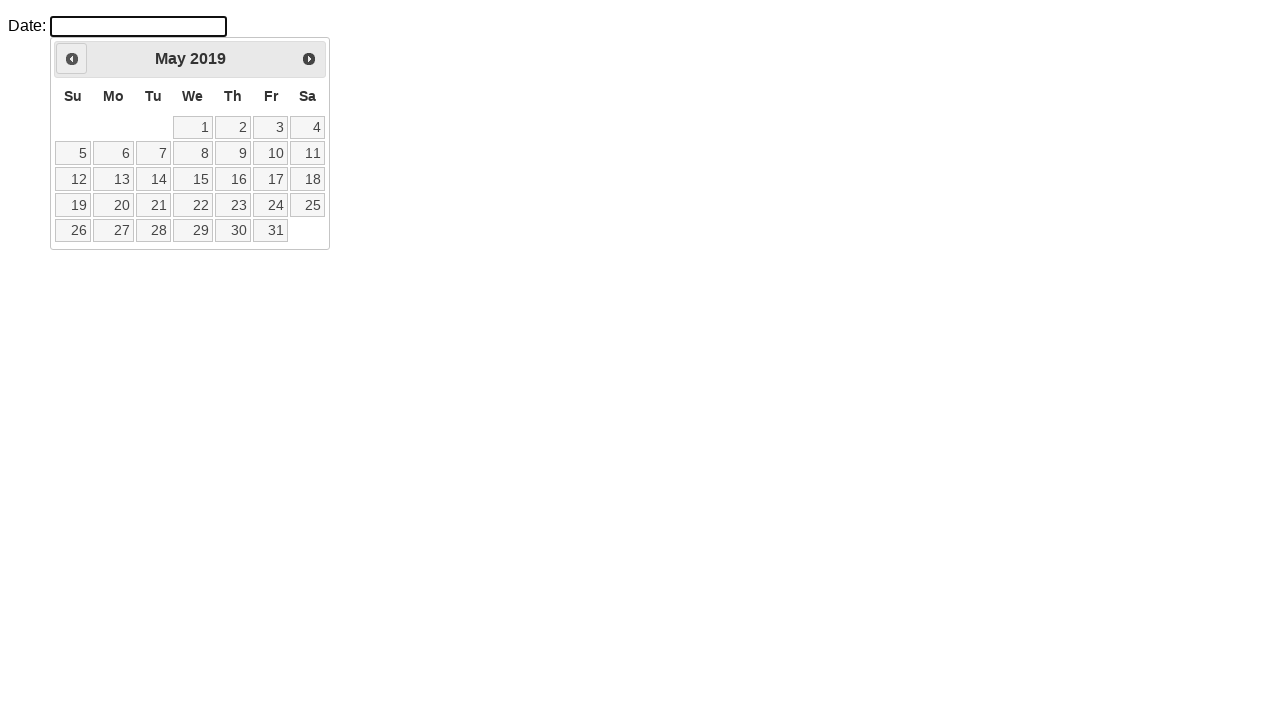

Retrieved current year from calendar
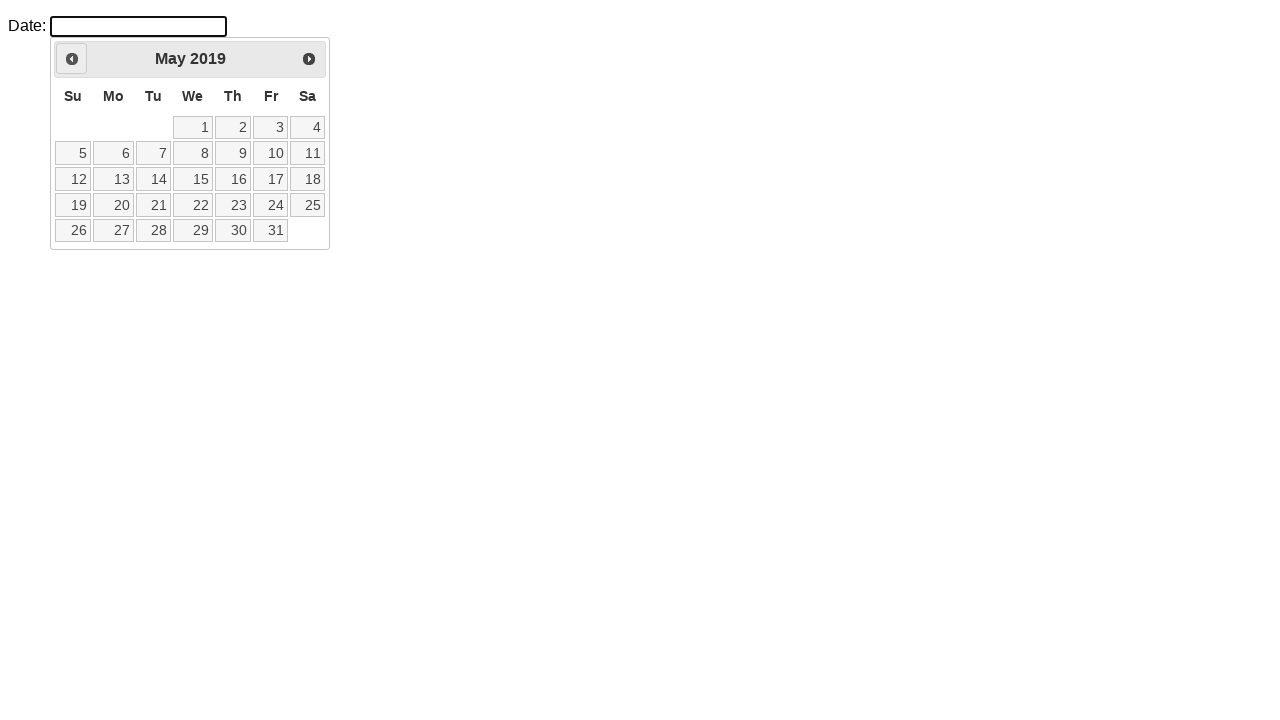

Clicked previous month button to navigate backwards at (72, 59) on .ui-icon.ui-icon-circle-triangle-w
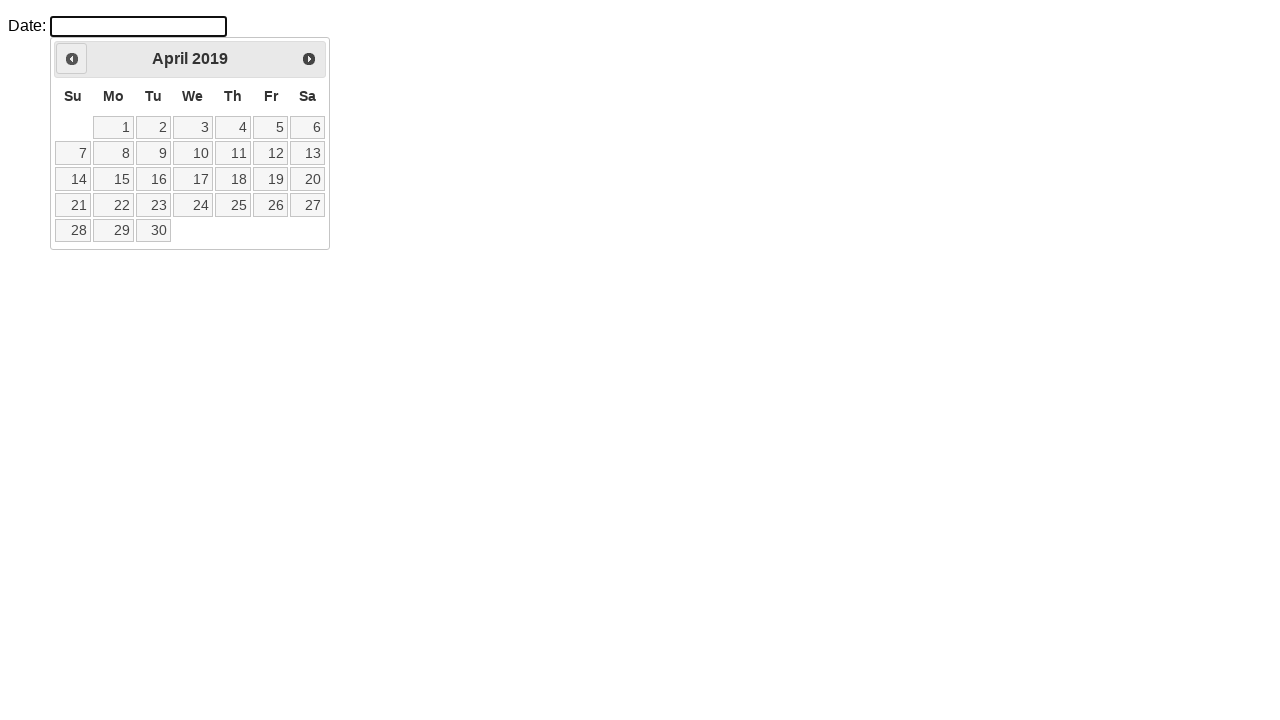

Retrieved current month from calendar
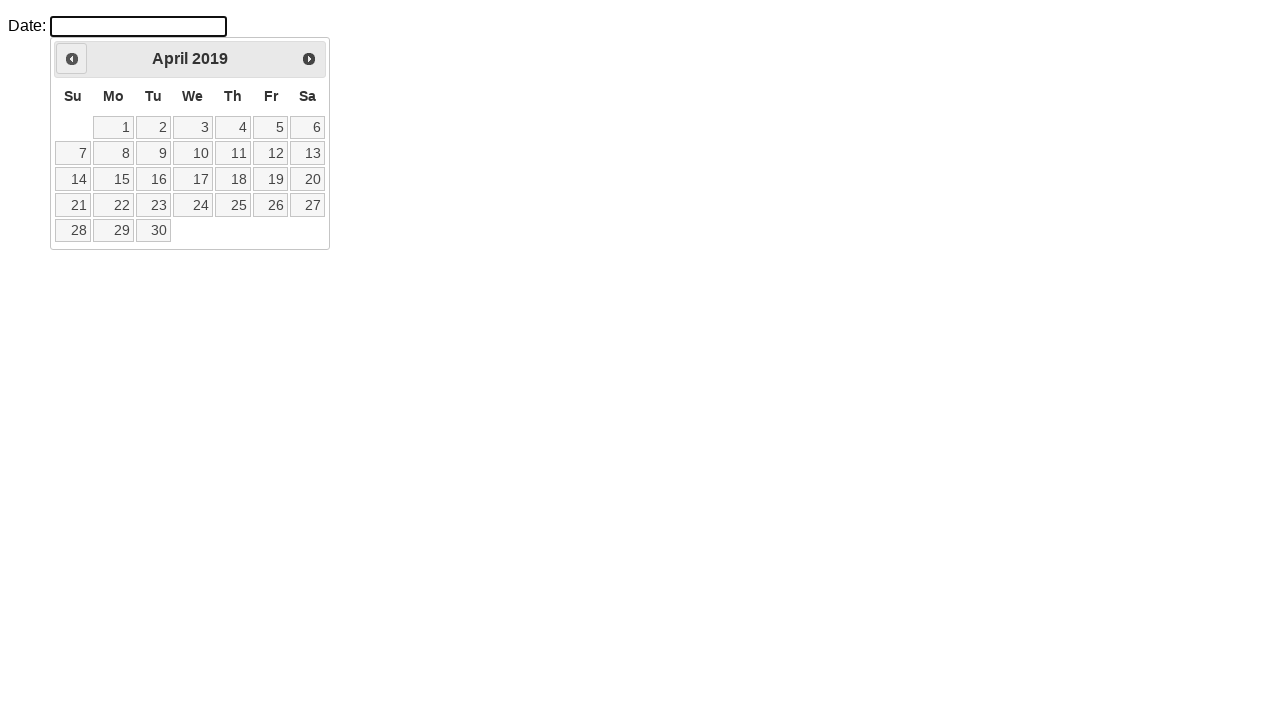

Retrieved current year from calendar
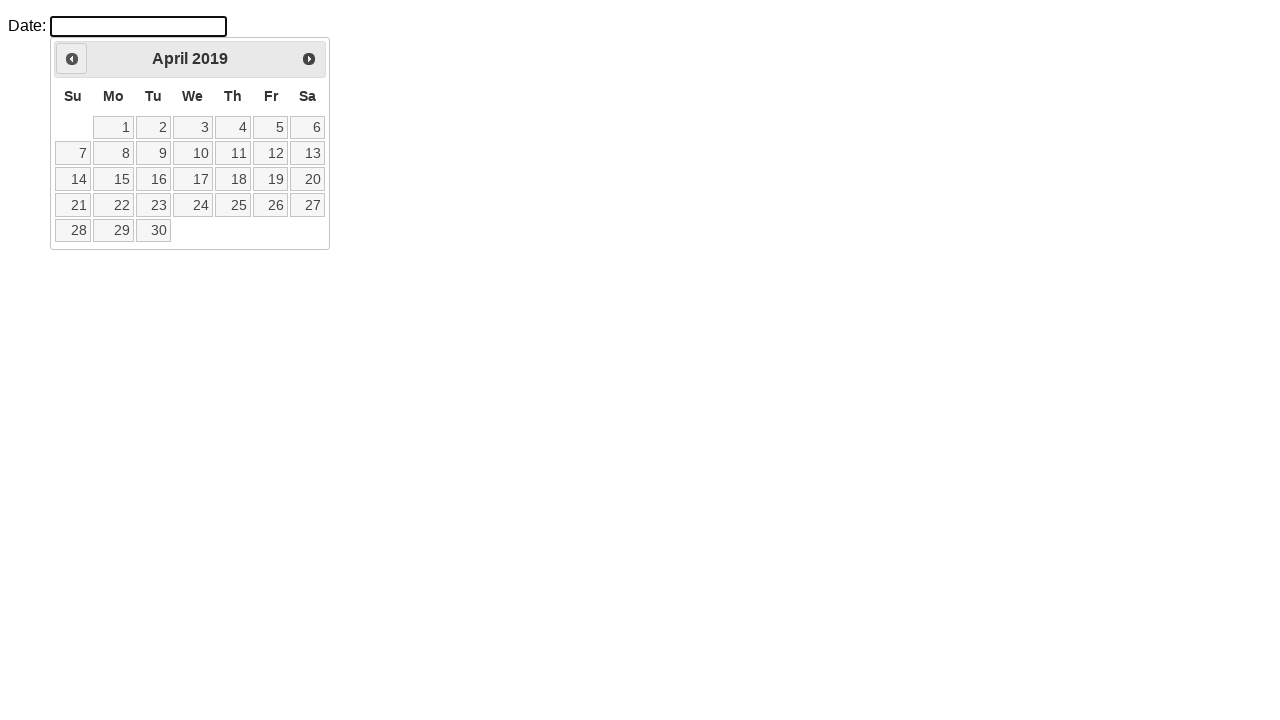

Clicked previous month button to navigate backwards at (72, 59) on .ui-icon.ui-icon-circle-triangle-w
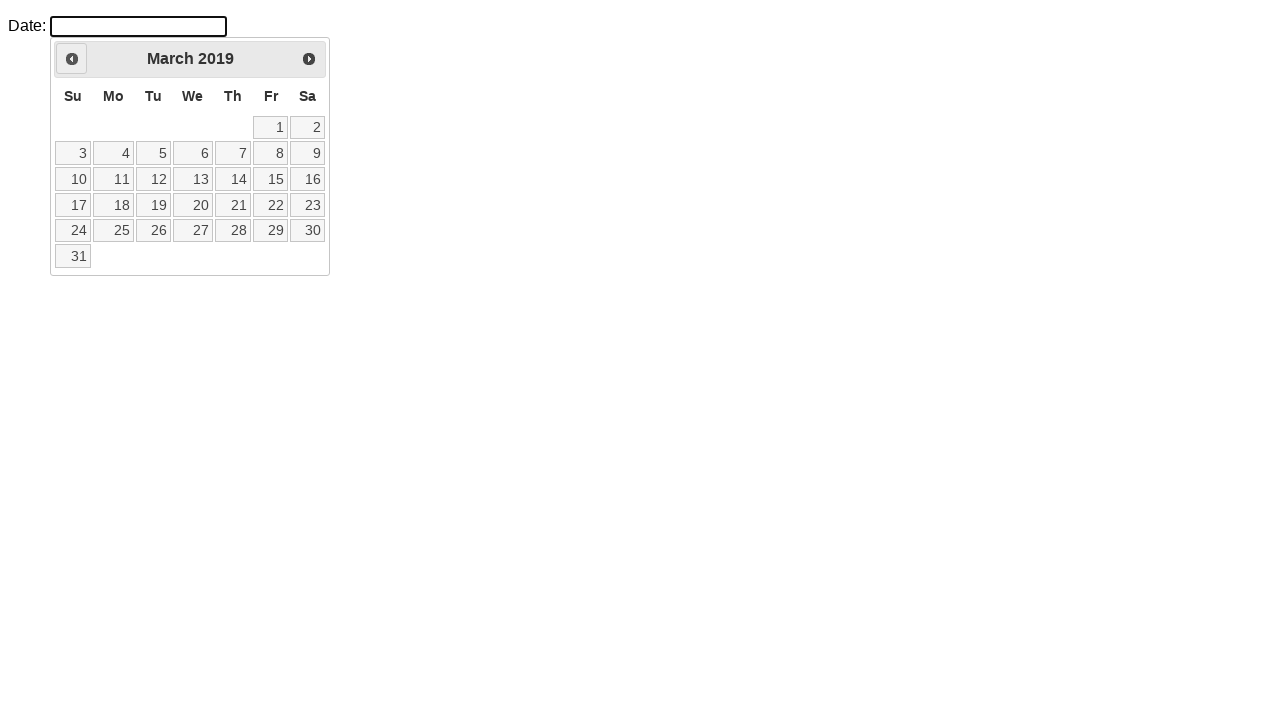

Retrieved current month from calendar
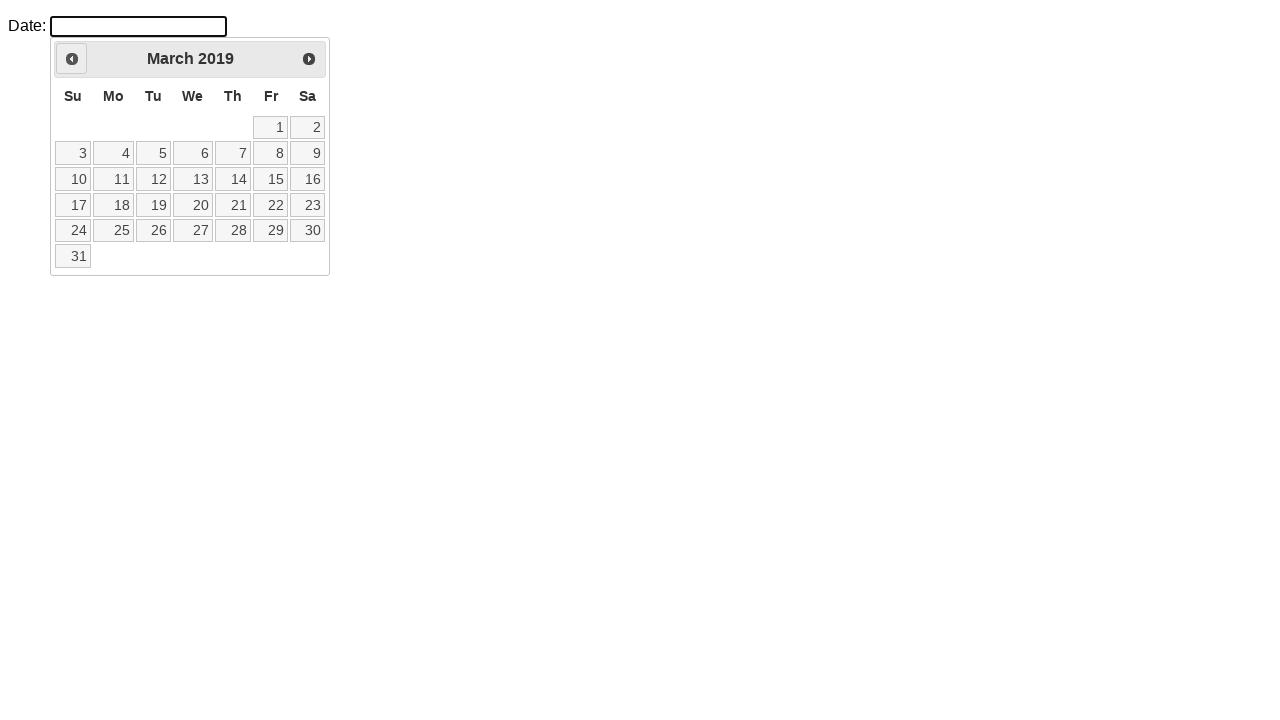

Retrieved current year from calendar
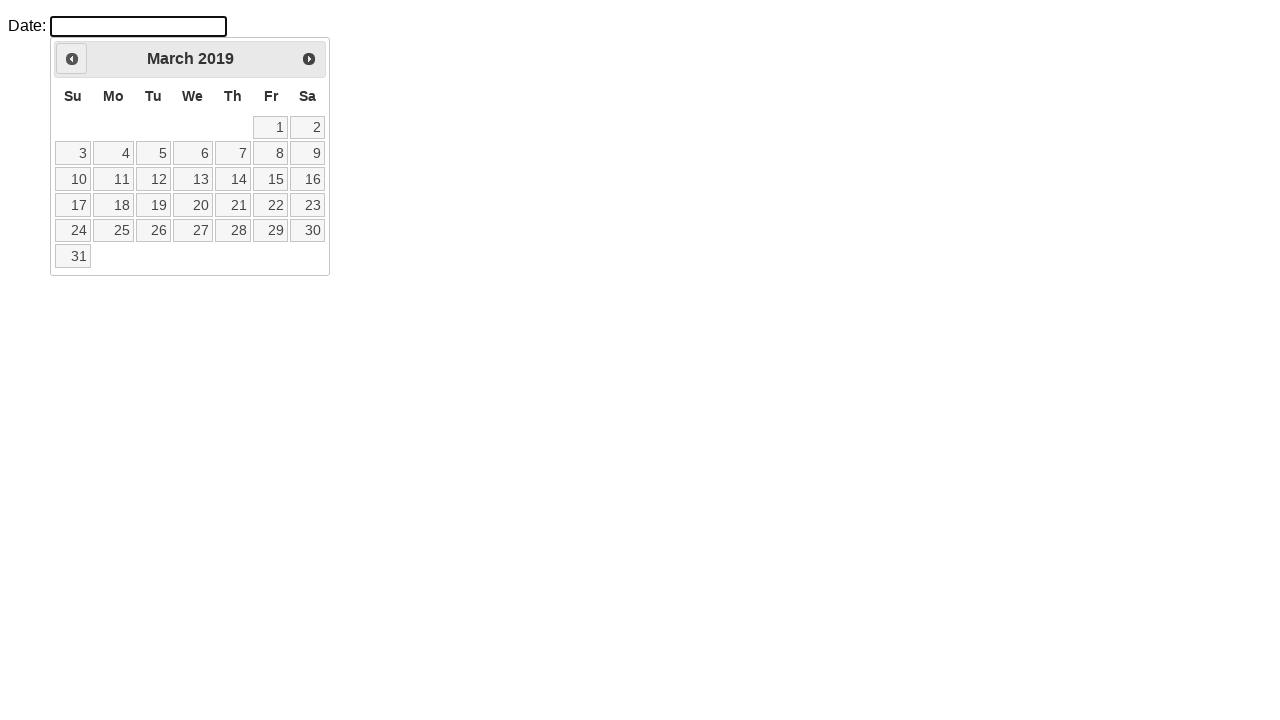

Clicked previous month button to navigate backwards at (72, 59) on .ui-icon.ui-icon-circle-triangle-w
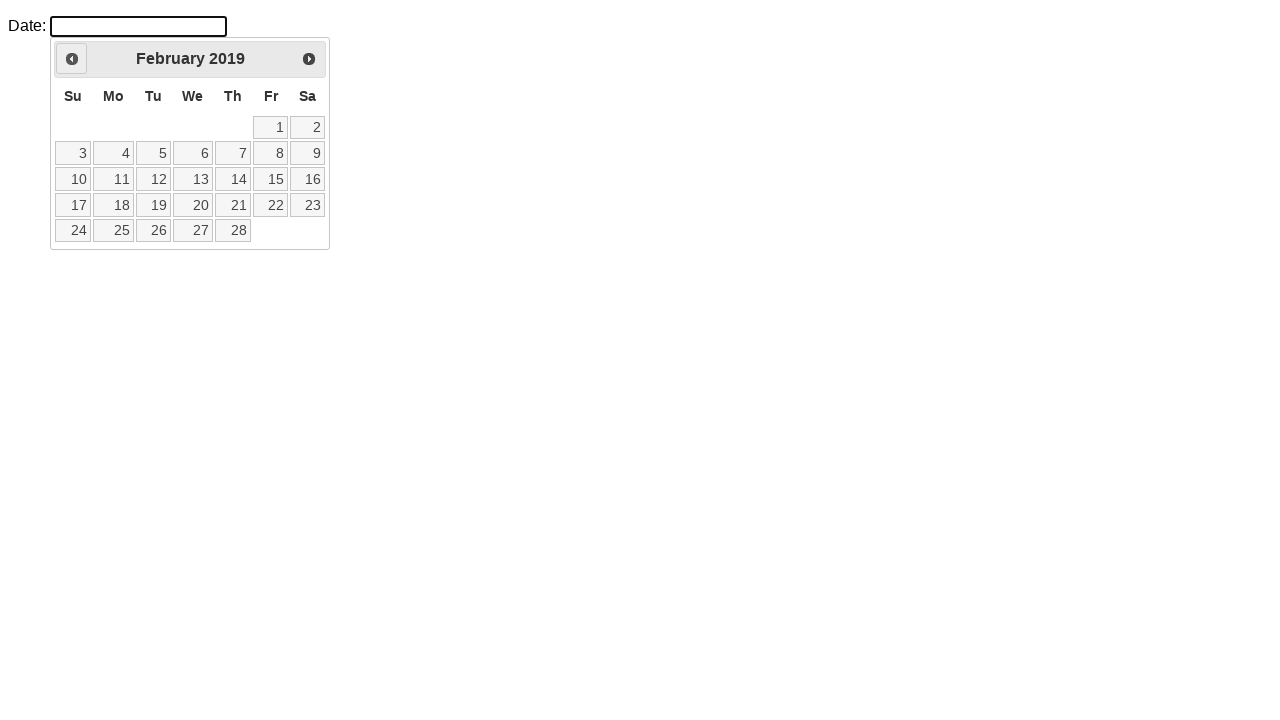

Retrieved current month from calendar
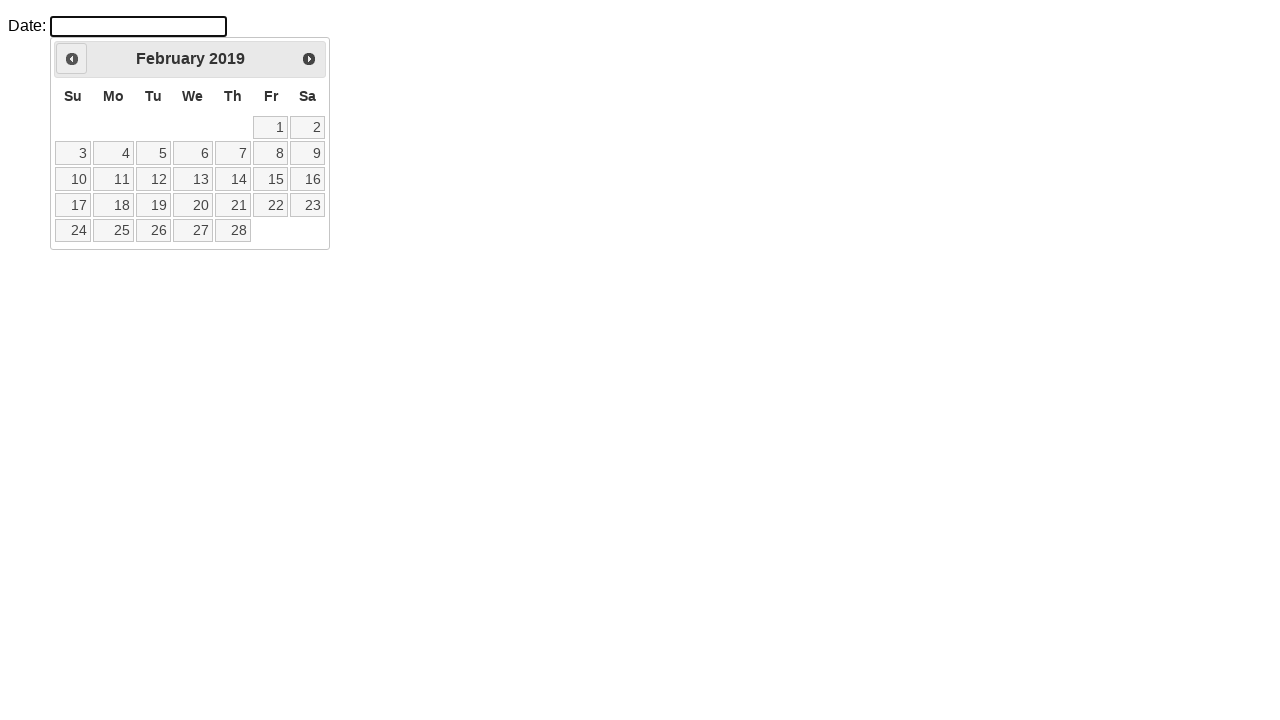

Retrieved current year from calendar
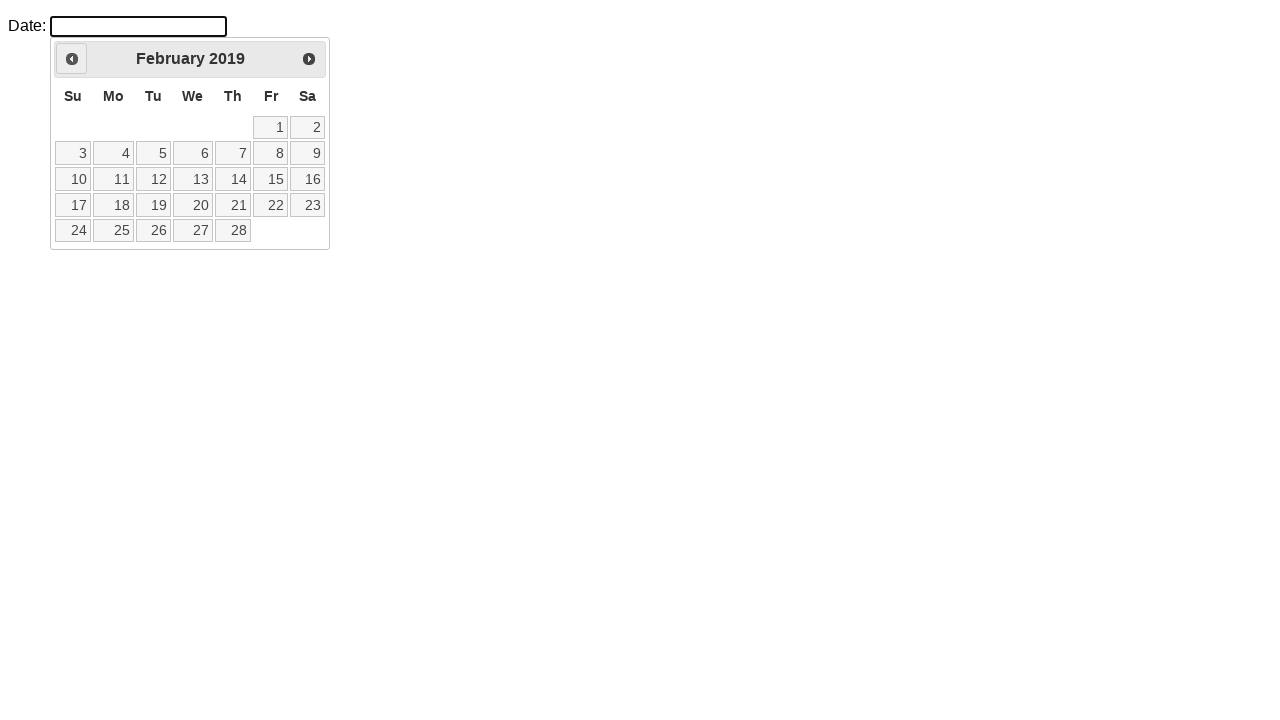

Clicked previous month button to navigate backwards at (72, 59) on .ui-icon.ui-icon-circle-triangle-w
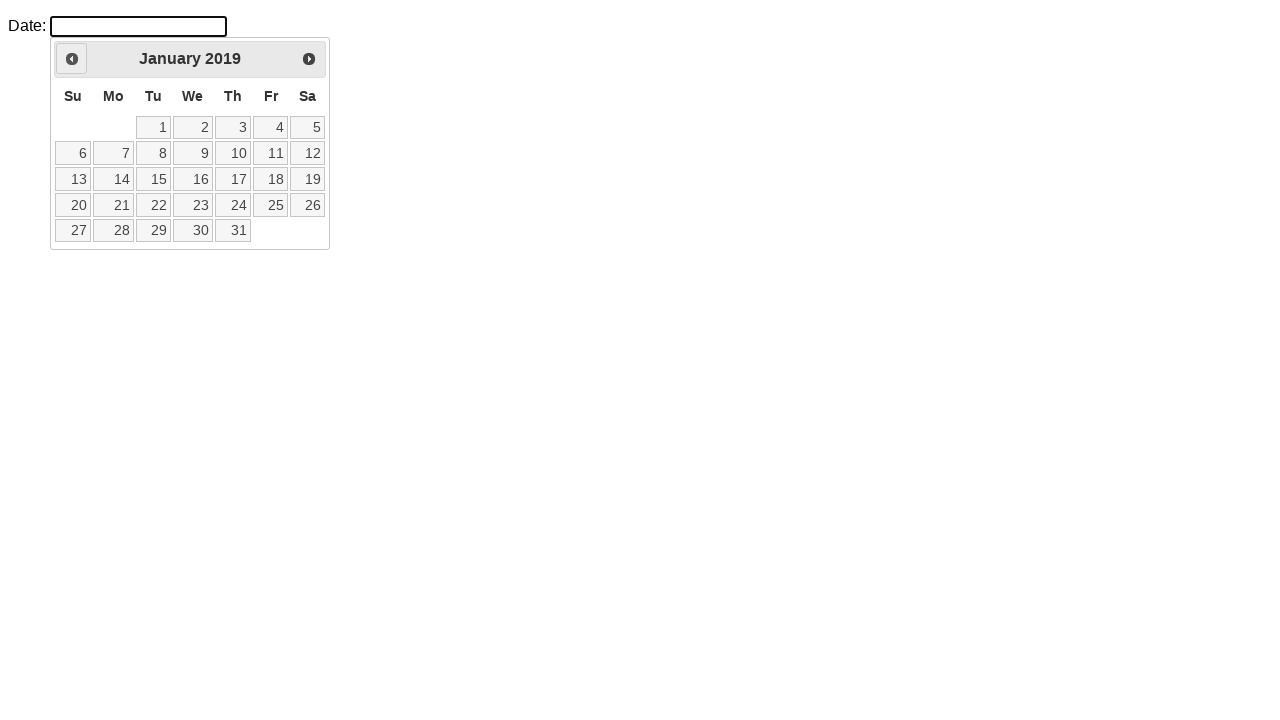

Retrieved current month from calendar
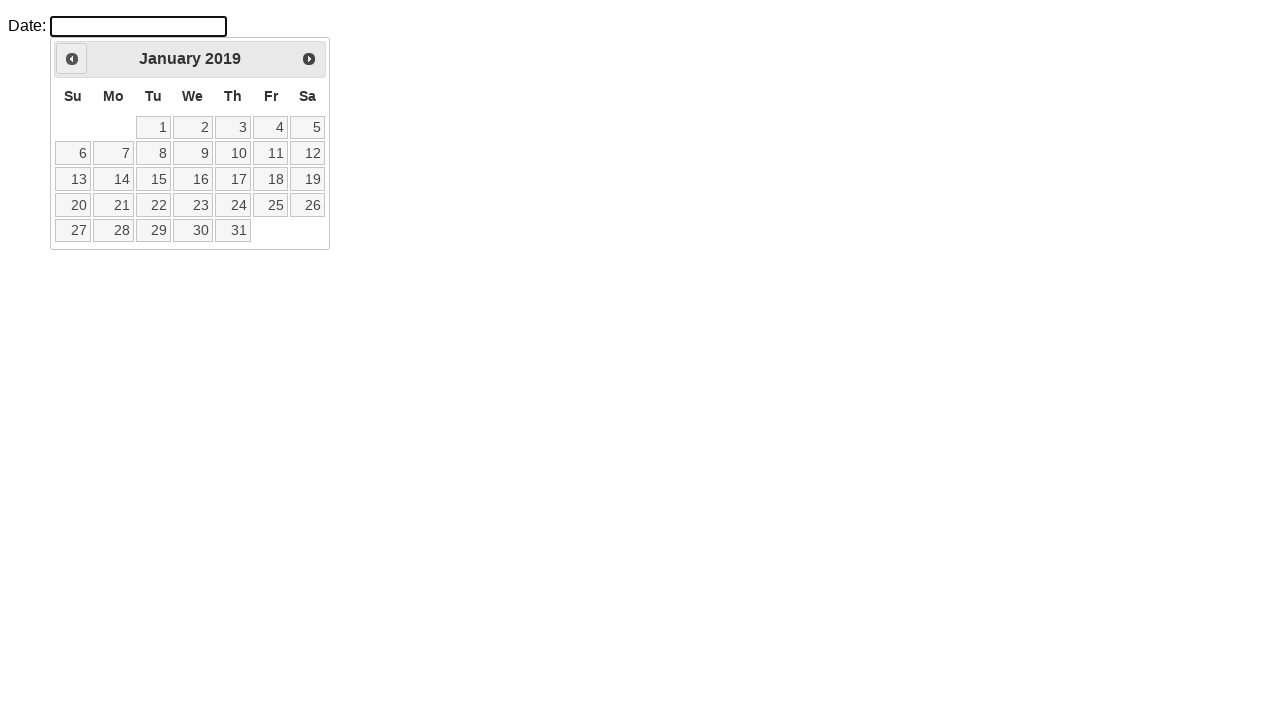

Retrieved current year from calendar
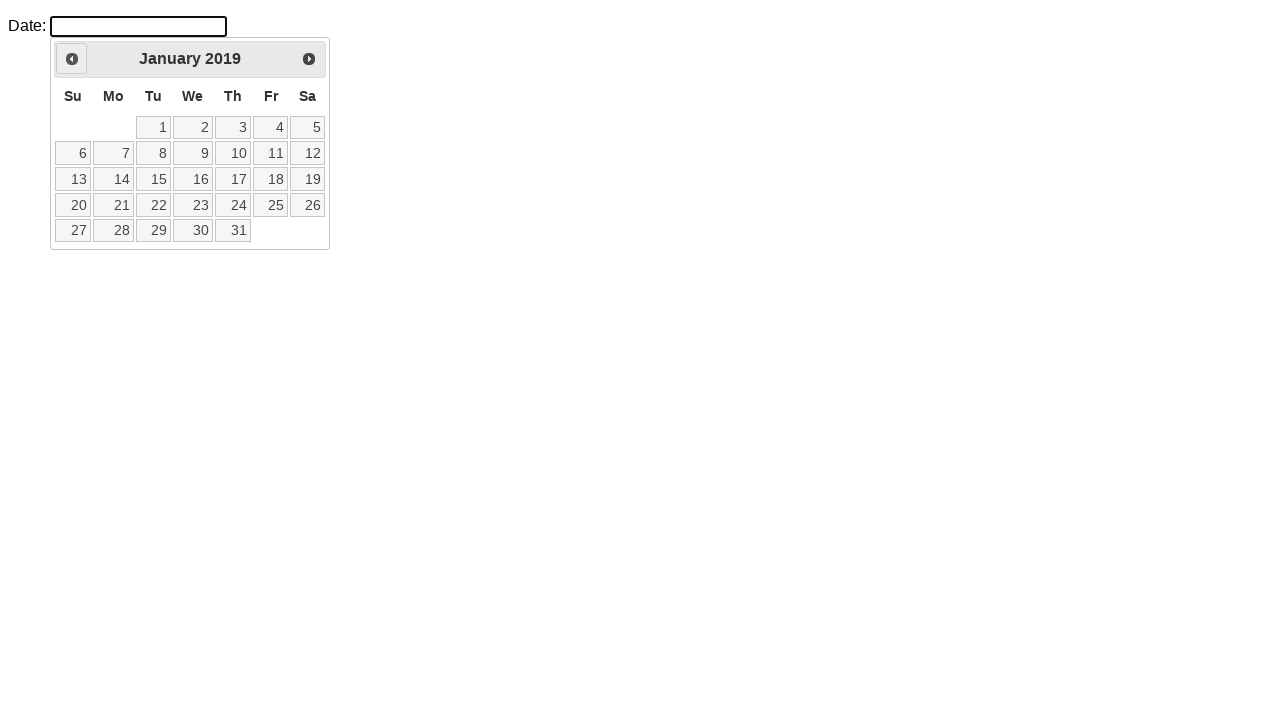

Clicked previous month button to navigate backwards at (72, 59) on .ui-icon.ui-icon-circle-triangle-w
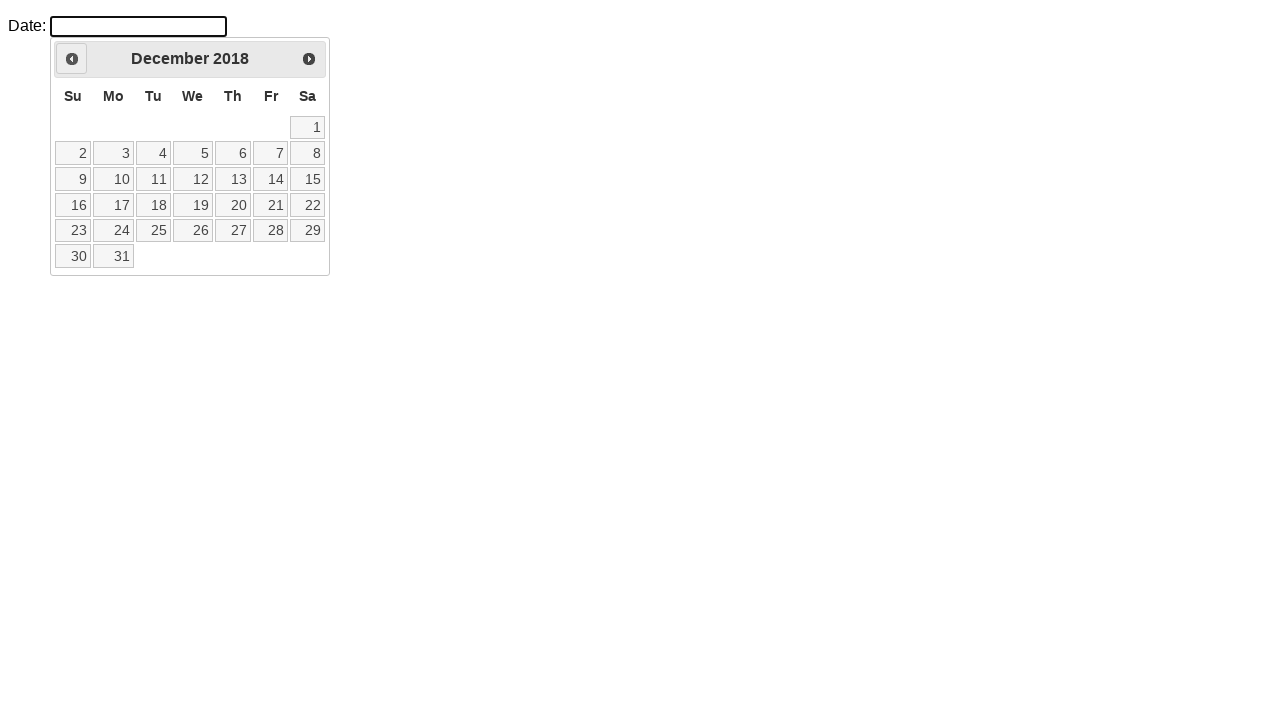

Retrieved current month from calendar
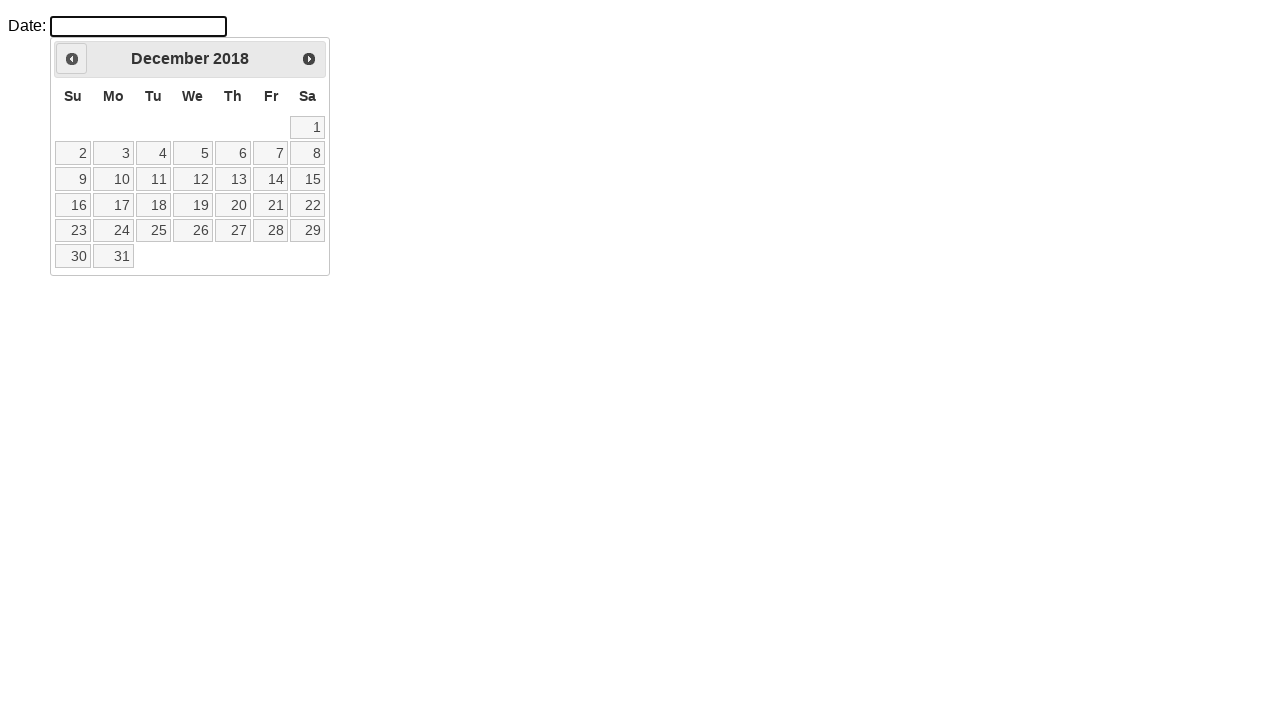

Retrieved current year from calendar
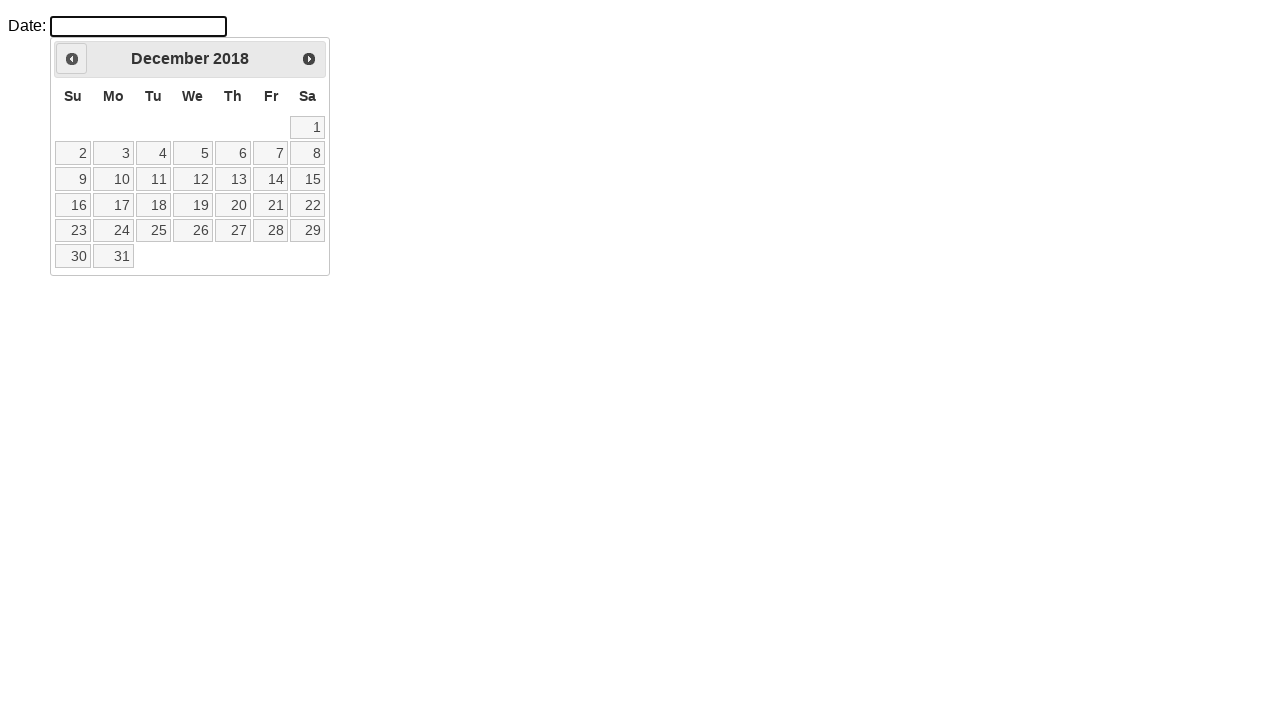

Clicked previous month button to navigate backwards at (72, 59) on .ui-icon.ui-icon-circle-triangle-w
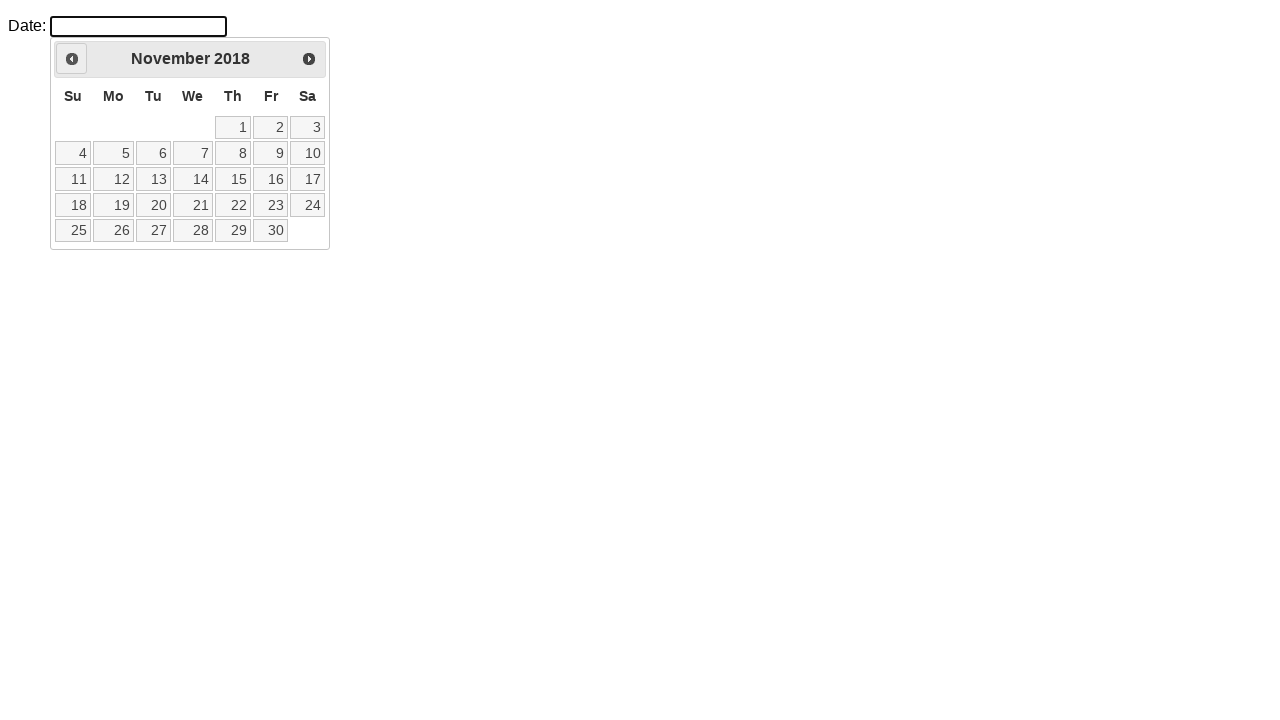

Retrieved current month from calendar
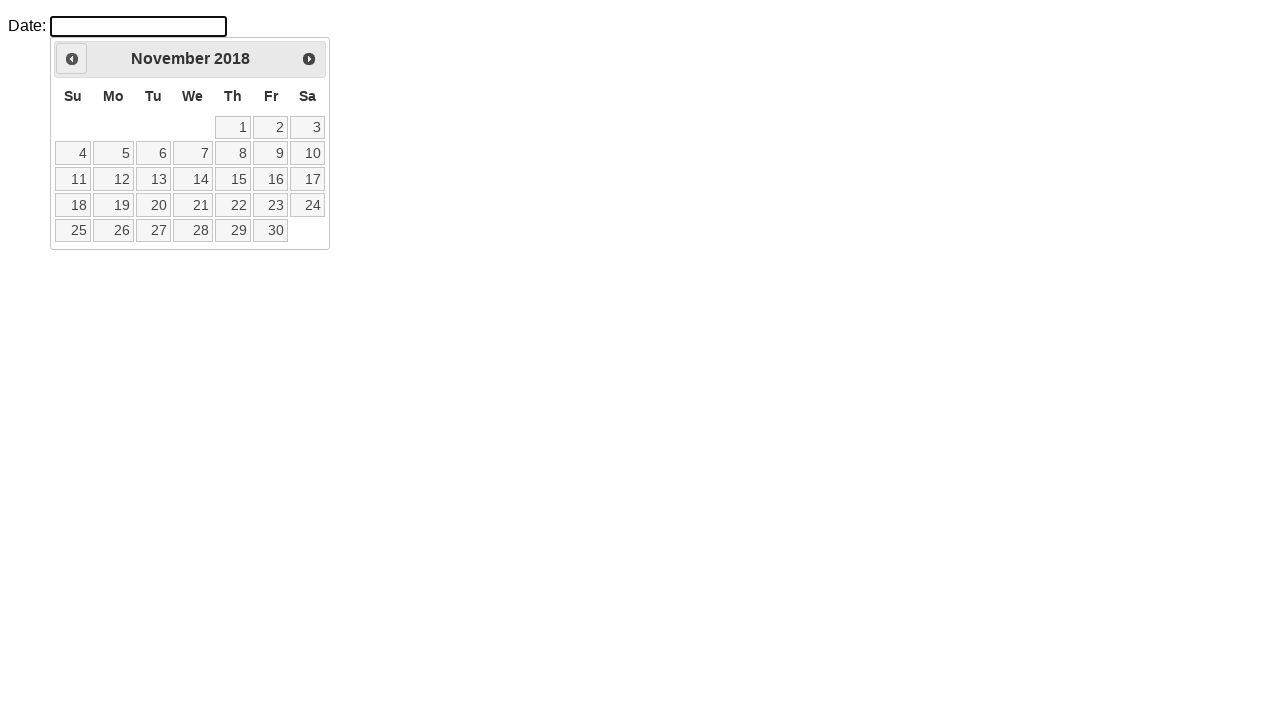

Retrieved current year from calendar
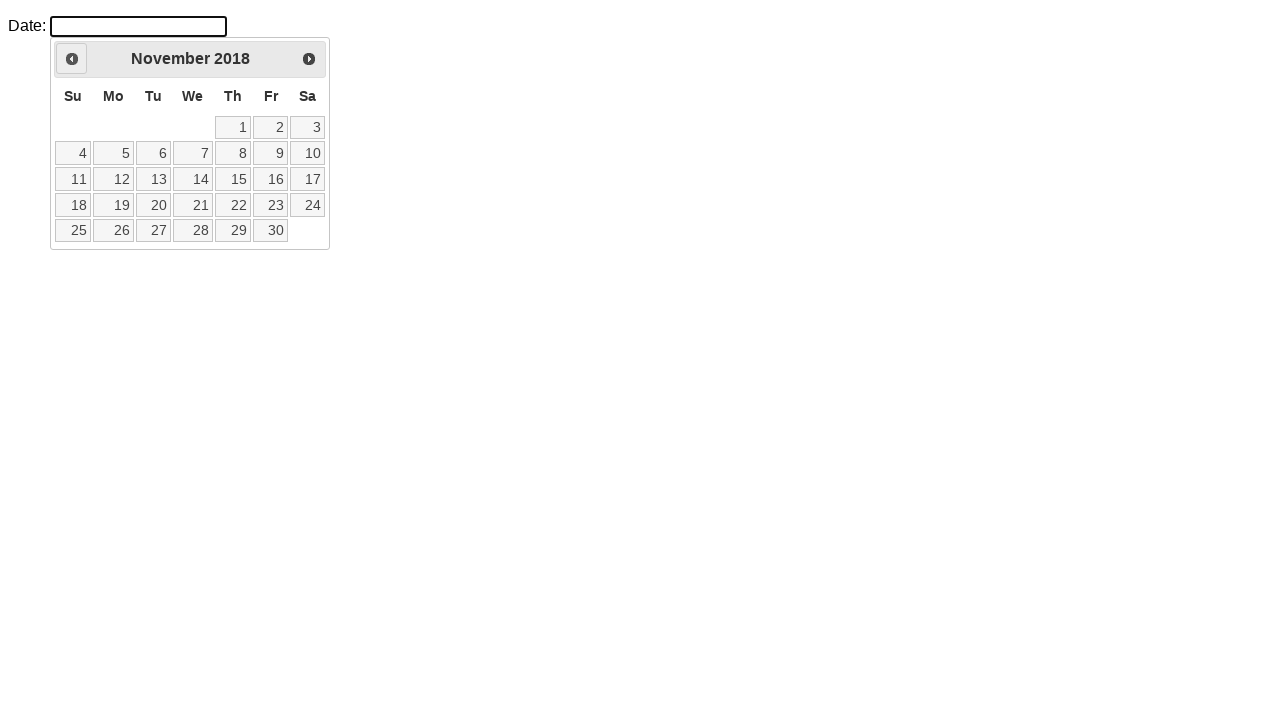

Clicked previous month button to navigate backwards at (72, 59) on .ui-icon.ui-icon-circle-triangle-w
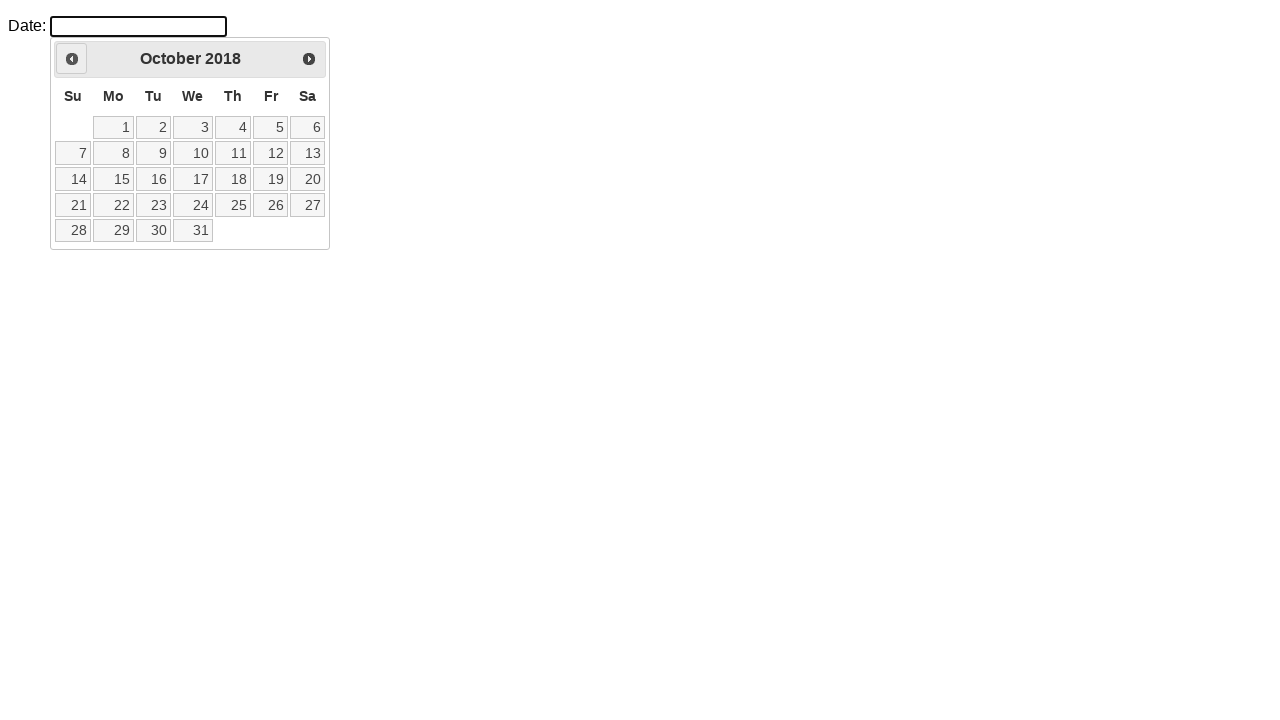

Retrieved current month from calendar
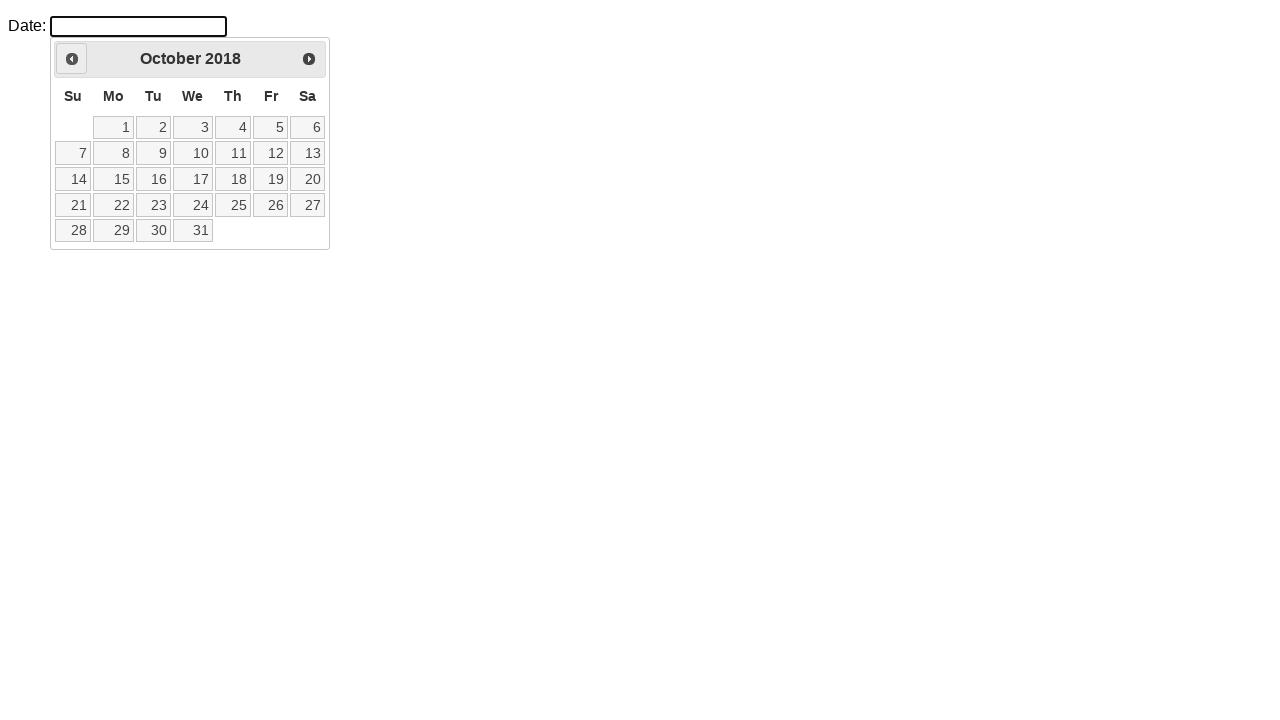

Retrieved current year from calendar
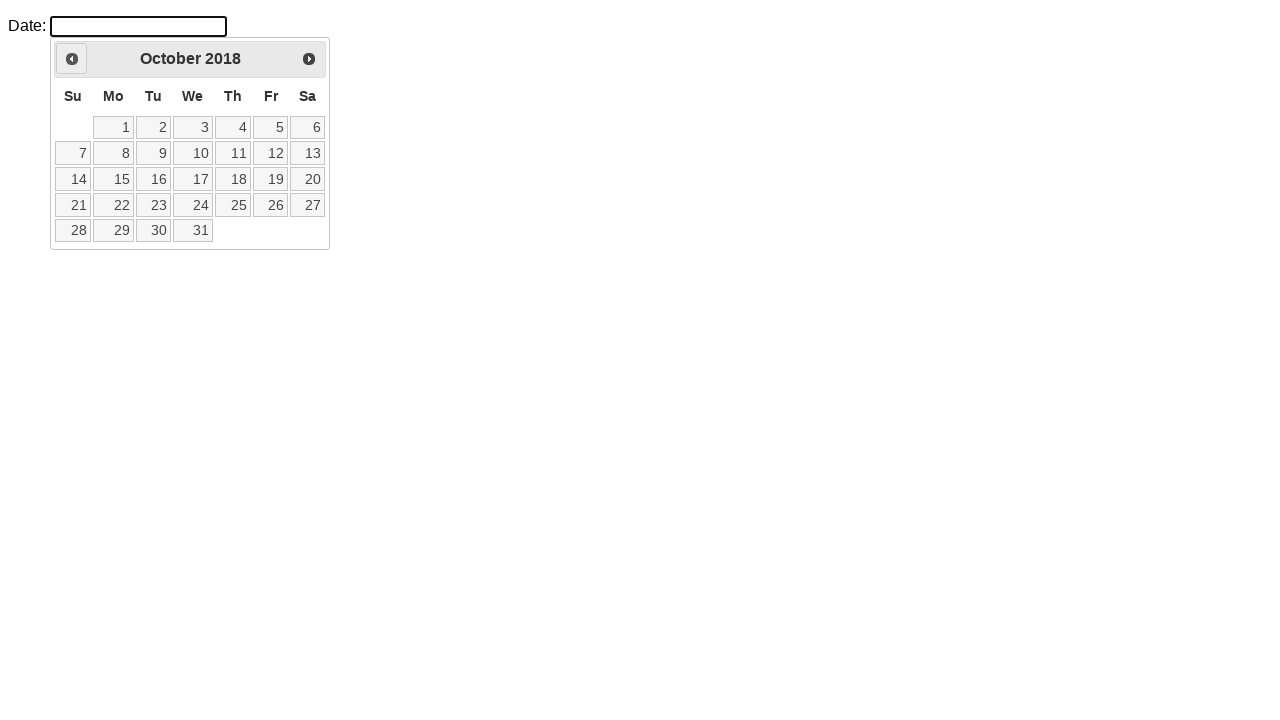

Clicked previous month button to navigate backwards at (72, 59) on .ui-icon.ui-icon-circle-triangle-w
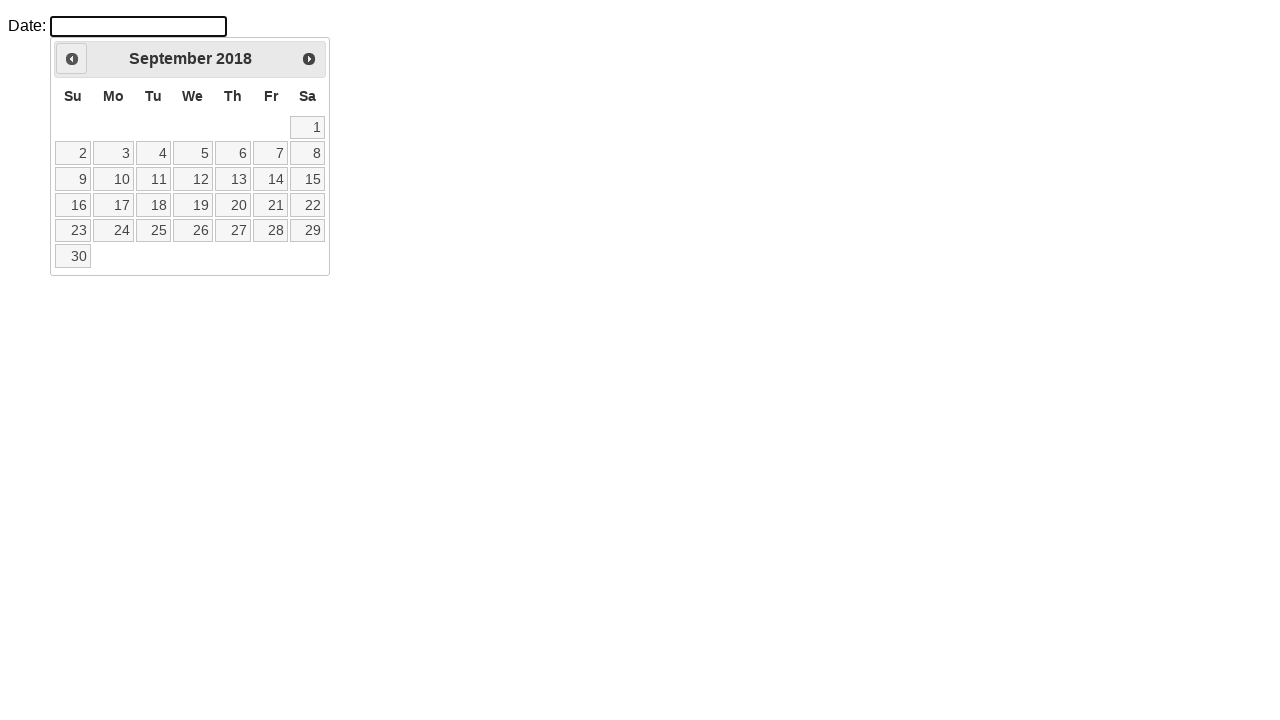

Retrieved current month from calendar
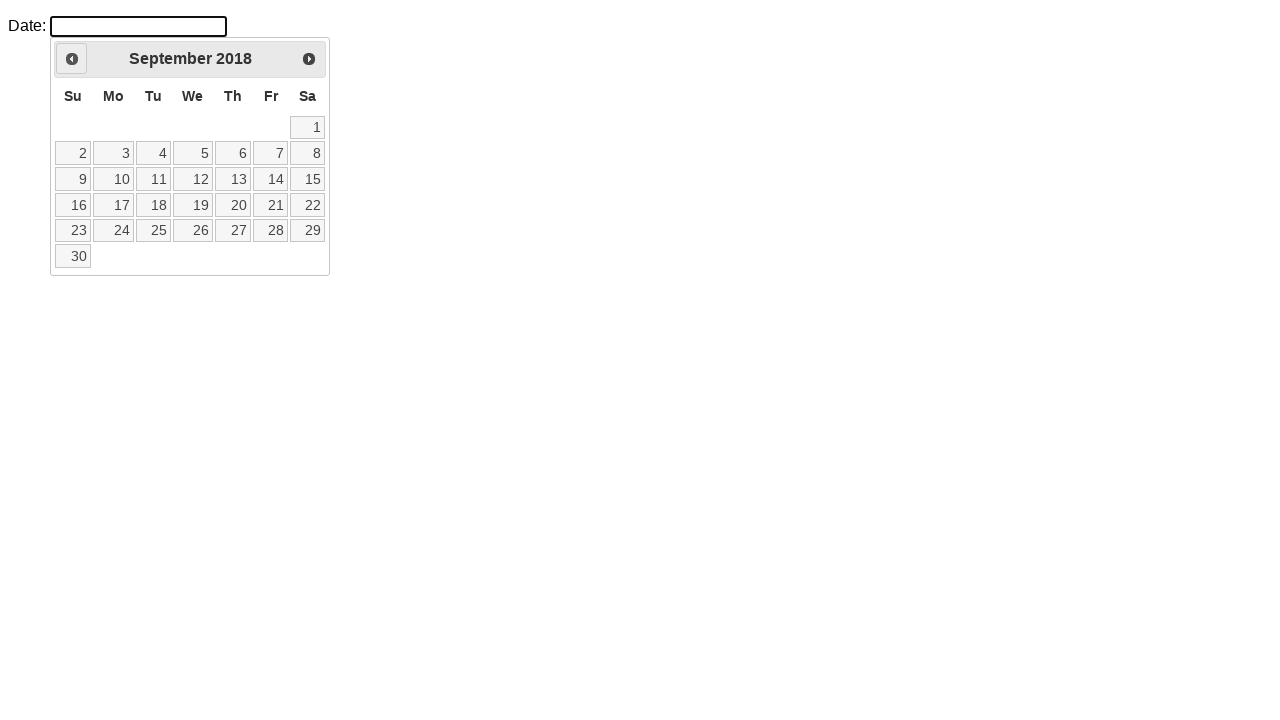

Retrieved current year from calendar
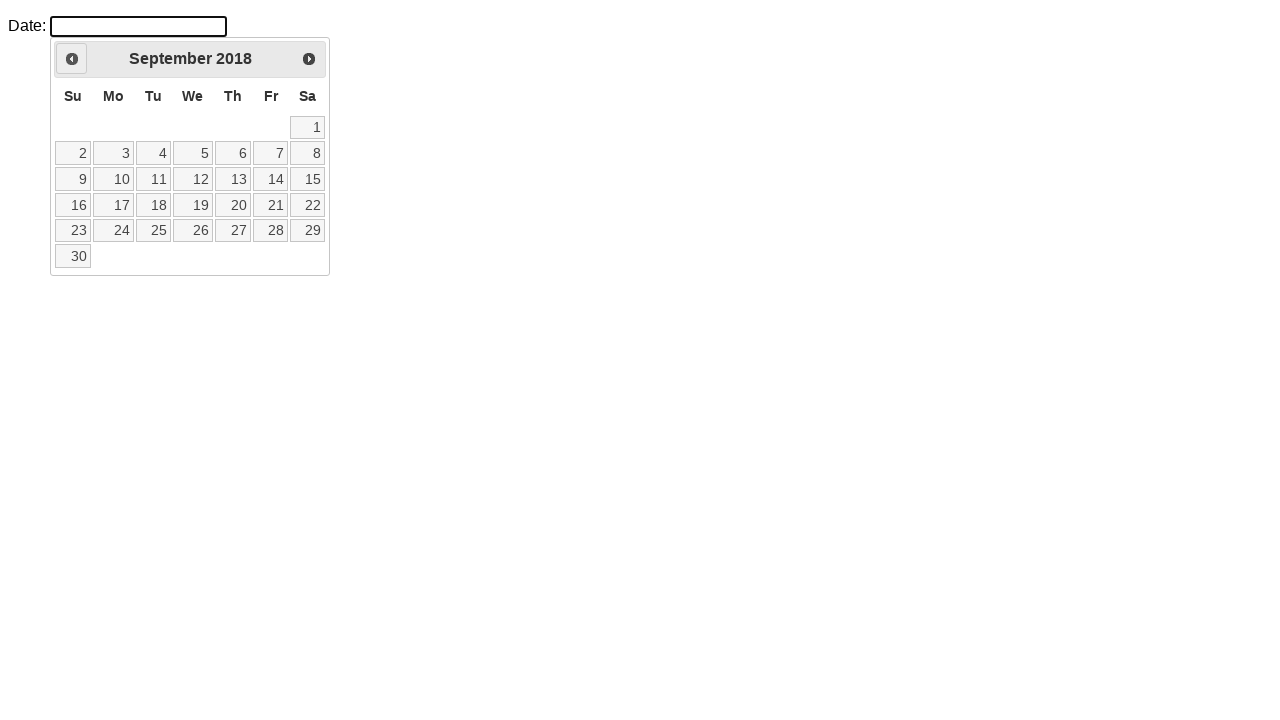

Clicked previous month button to navigate backwards at (72, 59) on .ui-icon.ui-icon-circle-triangle-w
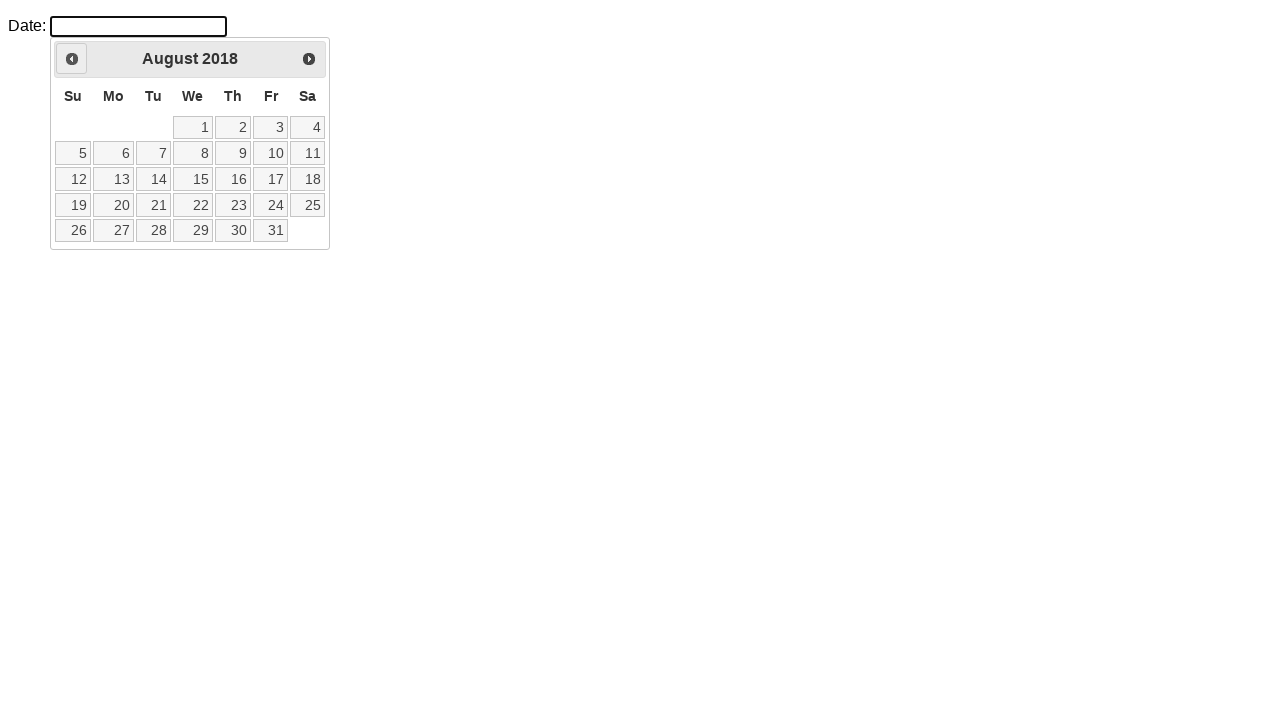

Retrieved current month from calendar
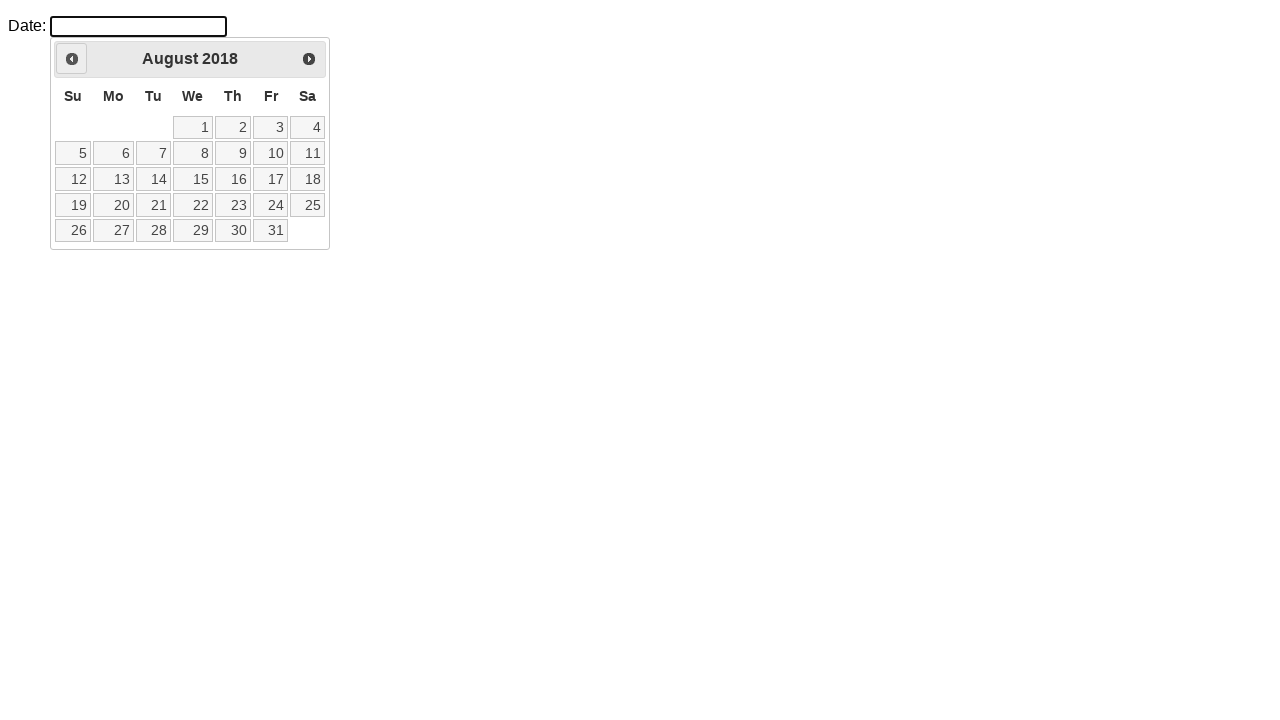

Retrieved current year from calendar
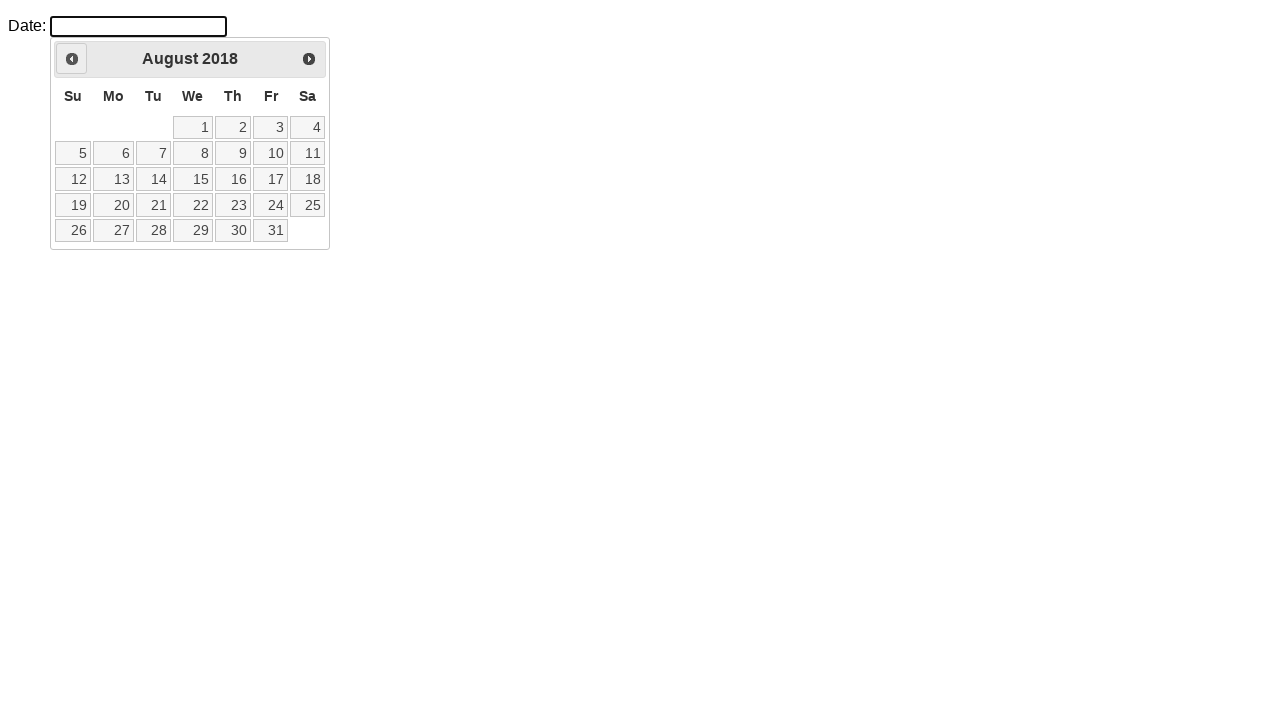

Clicked previous month button to navigate backwards at (72, 59) on .ui-icon.ui-icon-circle-triangle-w
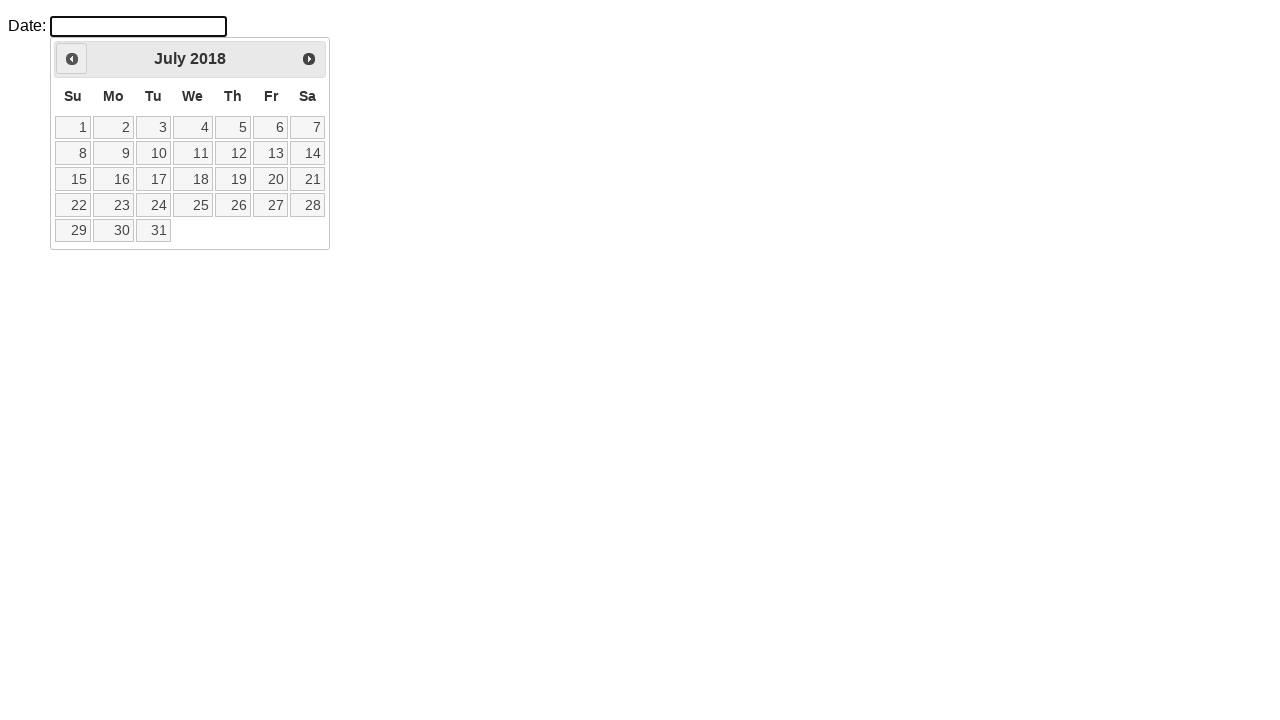

Retrieved current month from calendar
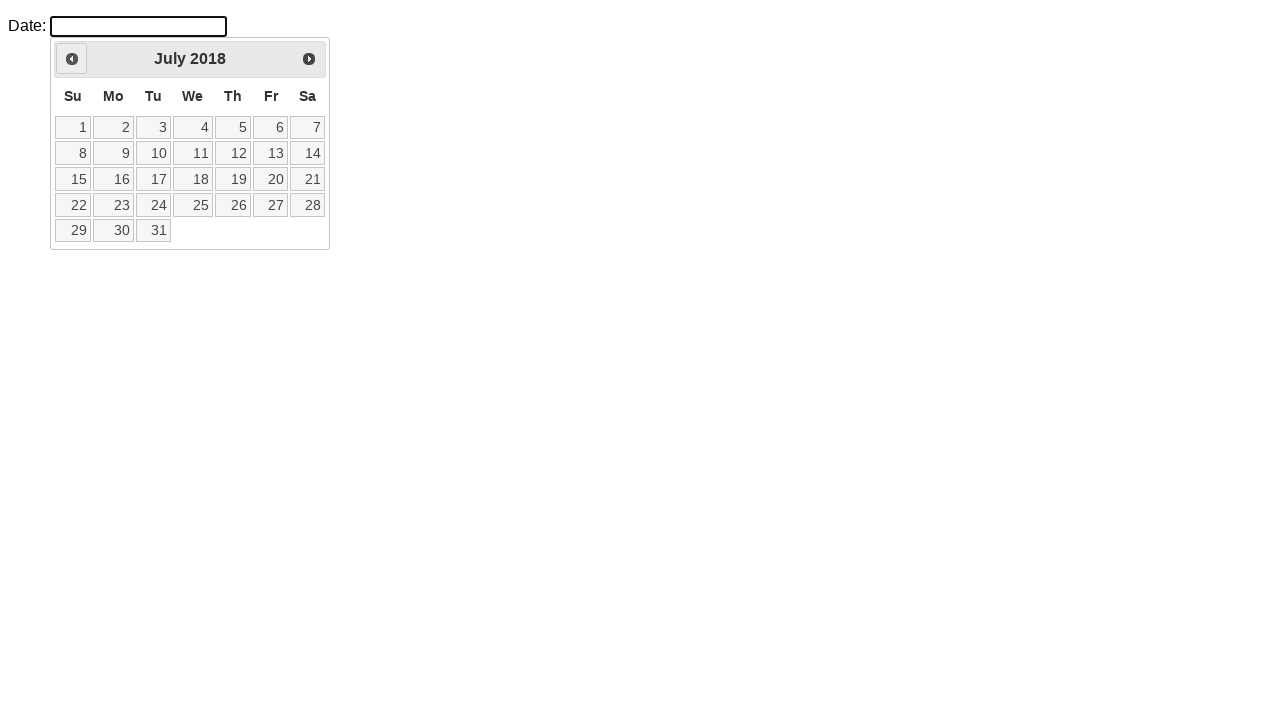

Retrieved current year from calendar
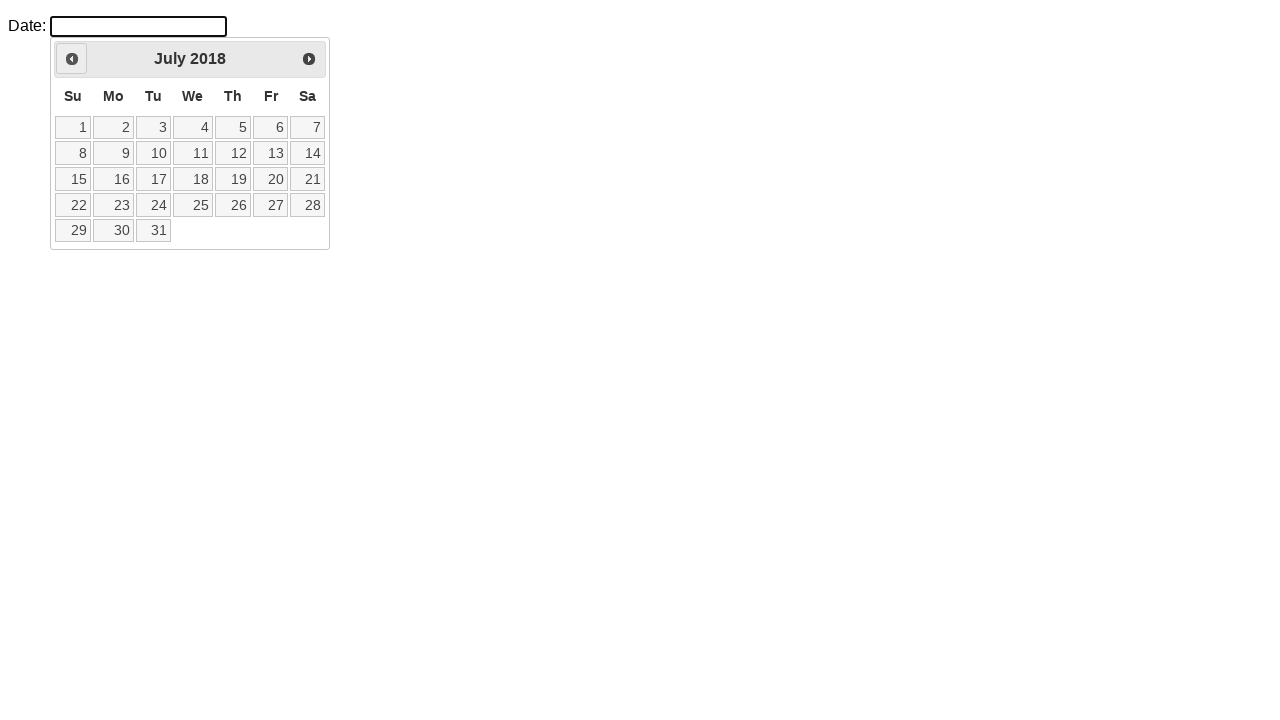

Clicked previous month button to navigate backwards at (72, 59) on .ui-icon.ui-icon-circle-triangle-w
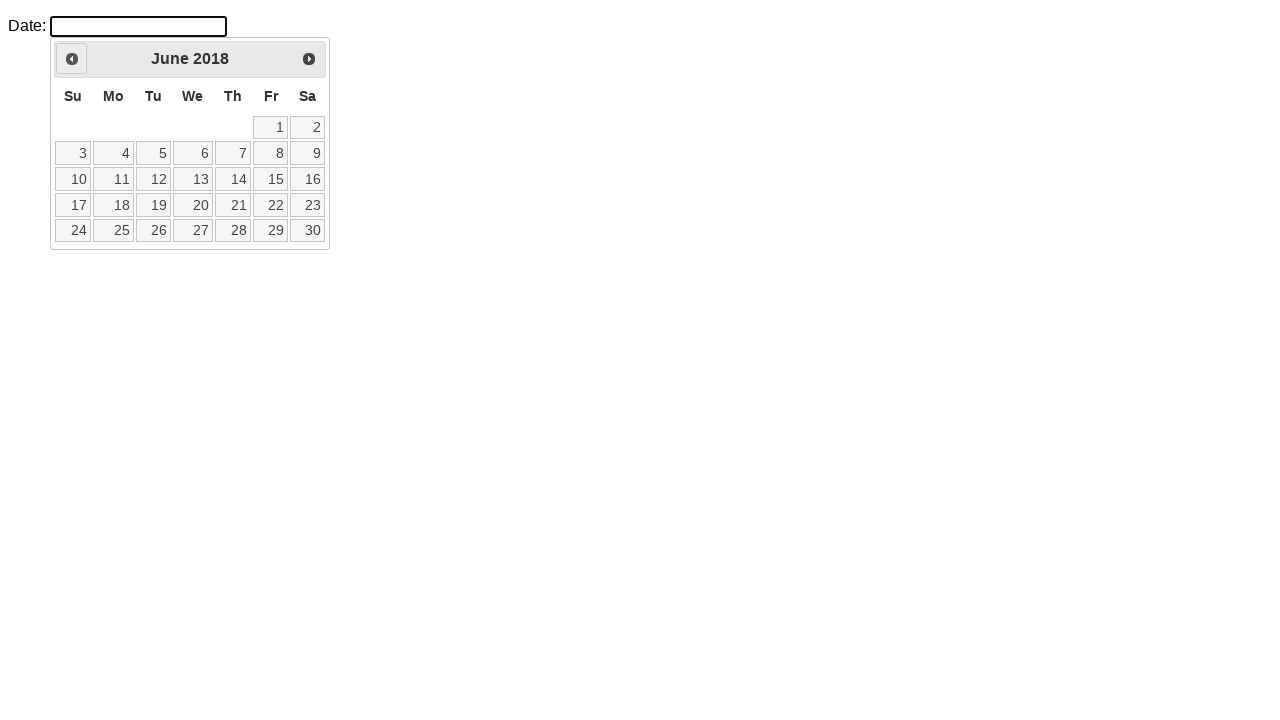

Retrieved current month from calendar
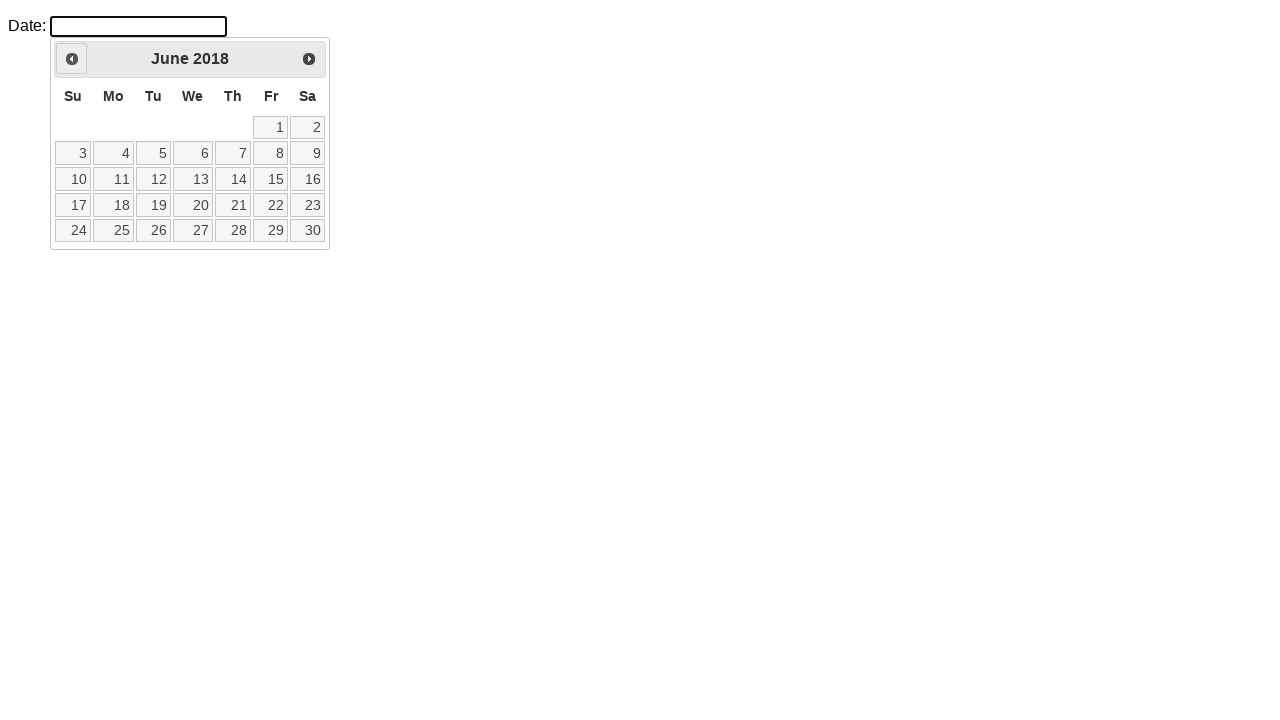

Retrieved current year from calendar
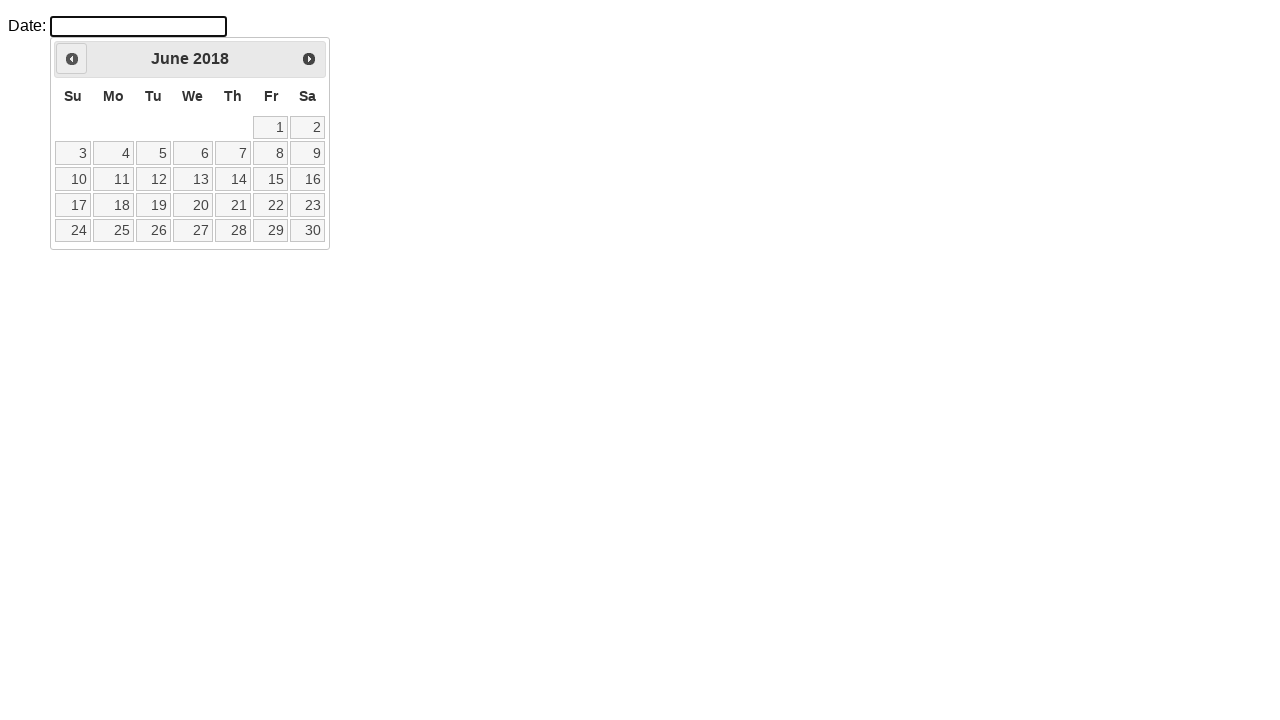

Clicked previous month button to navigate backwards at (72, 59) on .ui-icon.ui-icon-circle-triangle-w
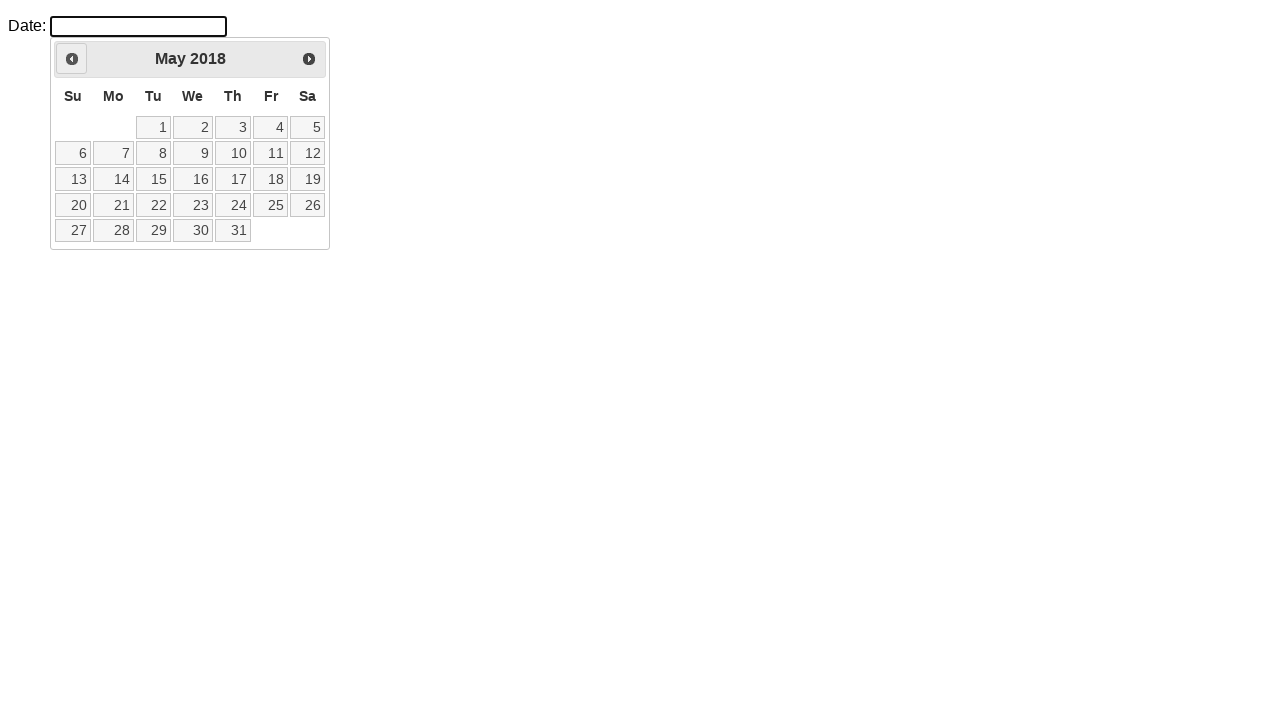

Retrieved current month from calendar
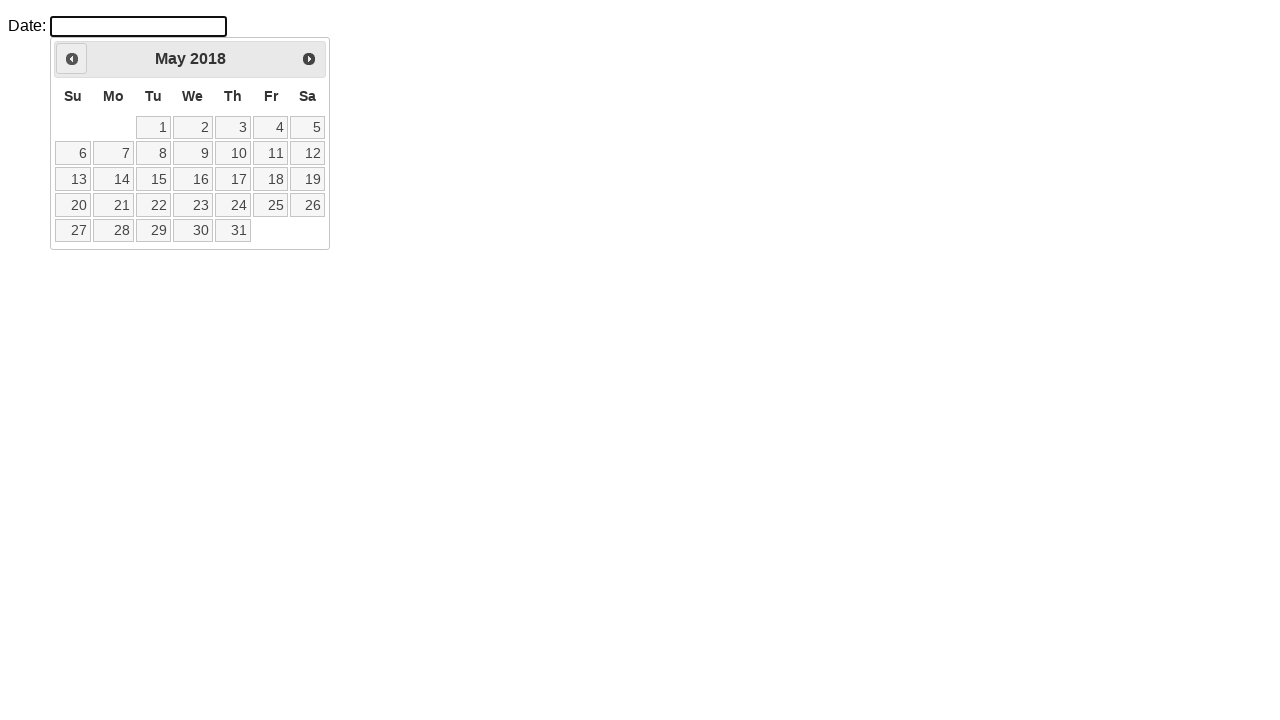

Retrieved current year from calendar
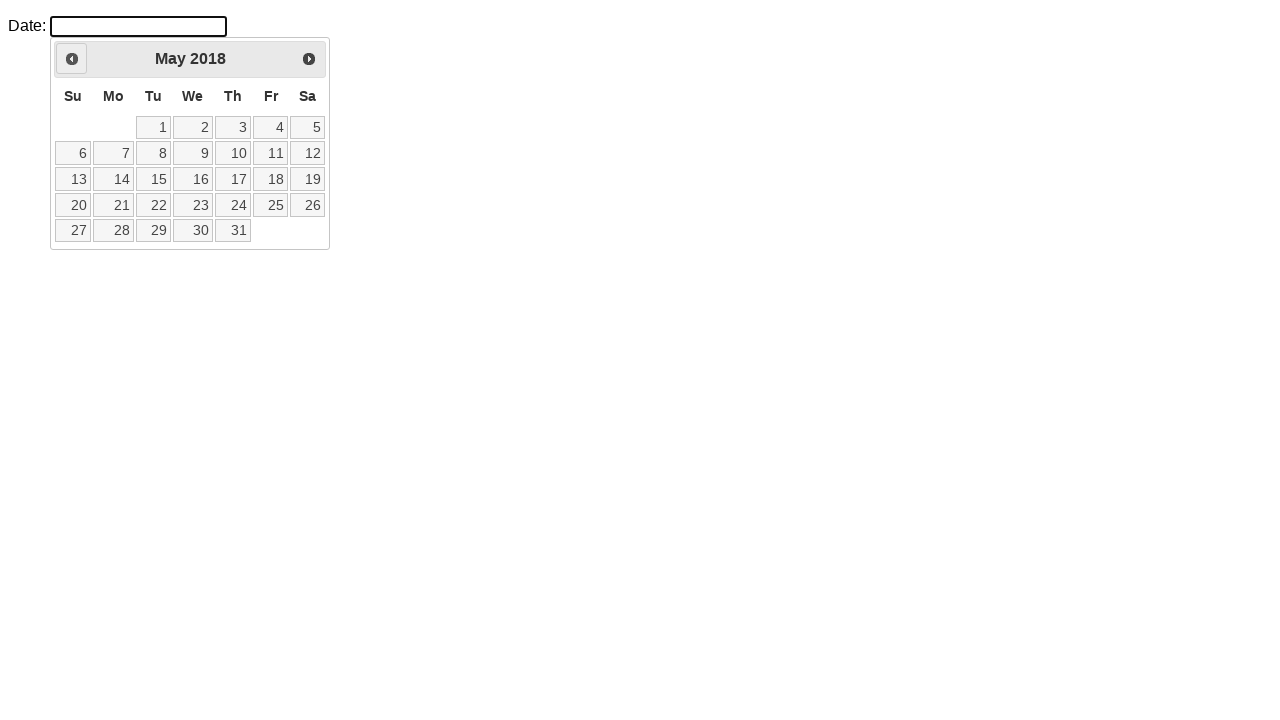

Clicked previous month button to navigate backwards at (72, 59) on .ui-icon.ui-icon-circle-triangle-w
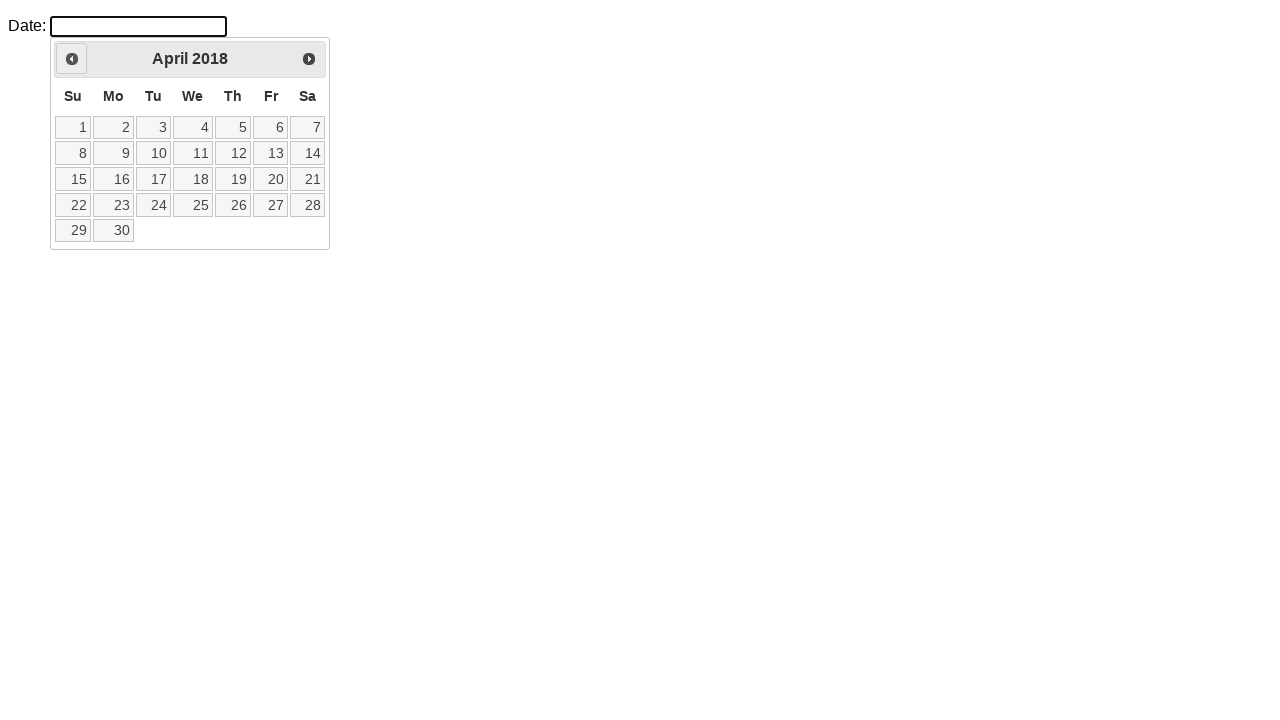

Retrieved current month from calendar
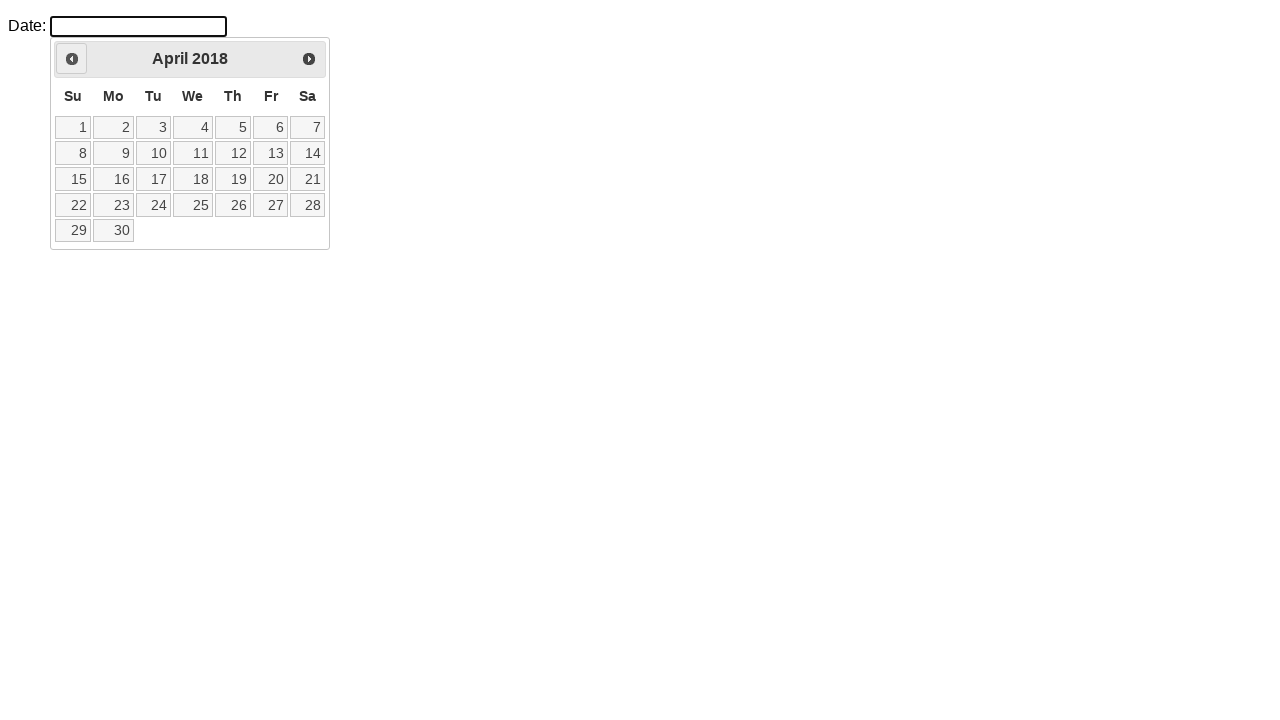

Retrieved current year from calendar
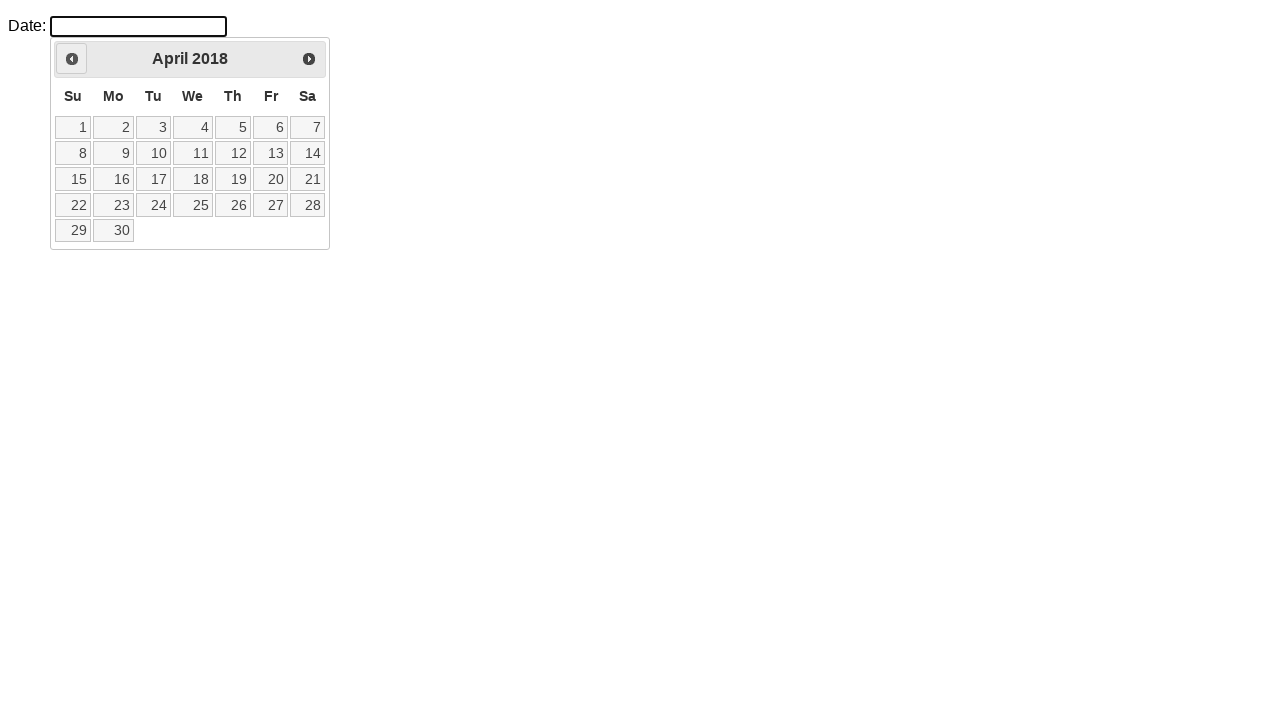

Clicked previous month button to navigate backwards at (72, 59) on .ui-icon.ui-icon-circle-triangle-w
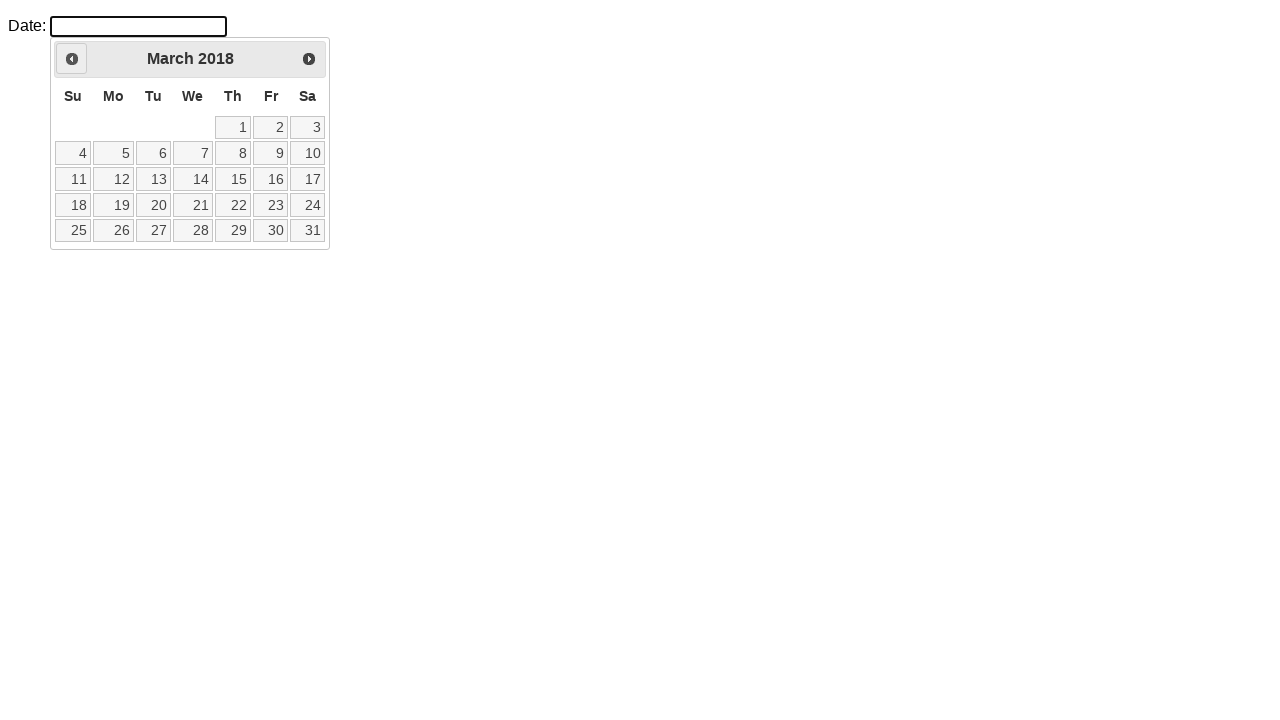

Retrieved current month from calendar
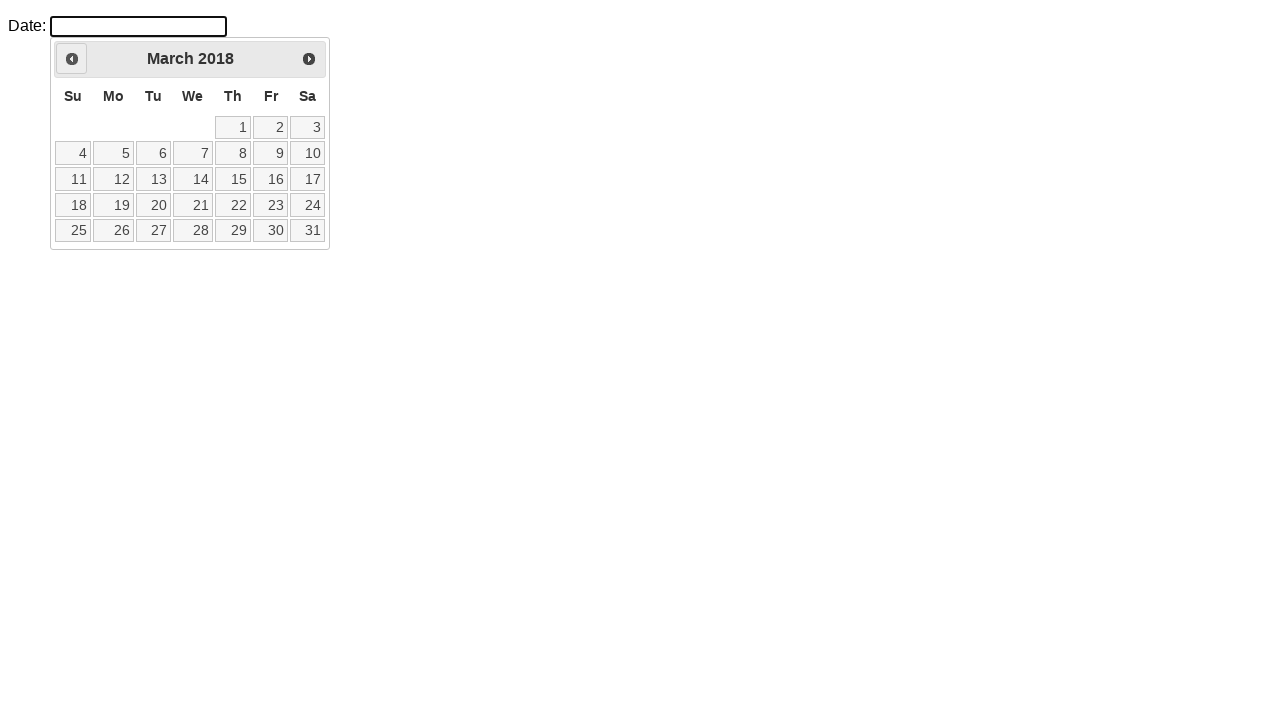

Retrieved current year from calendar
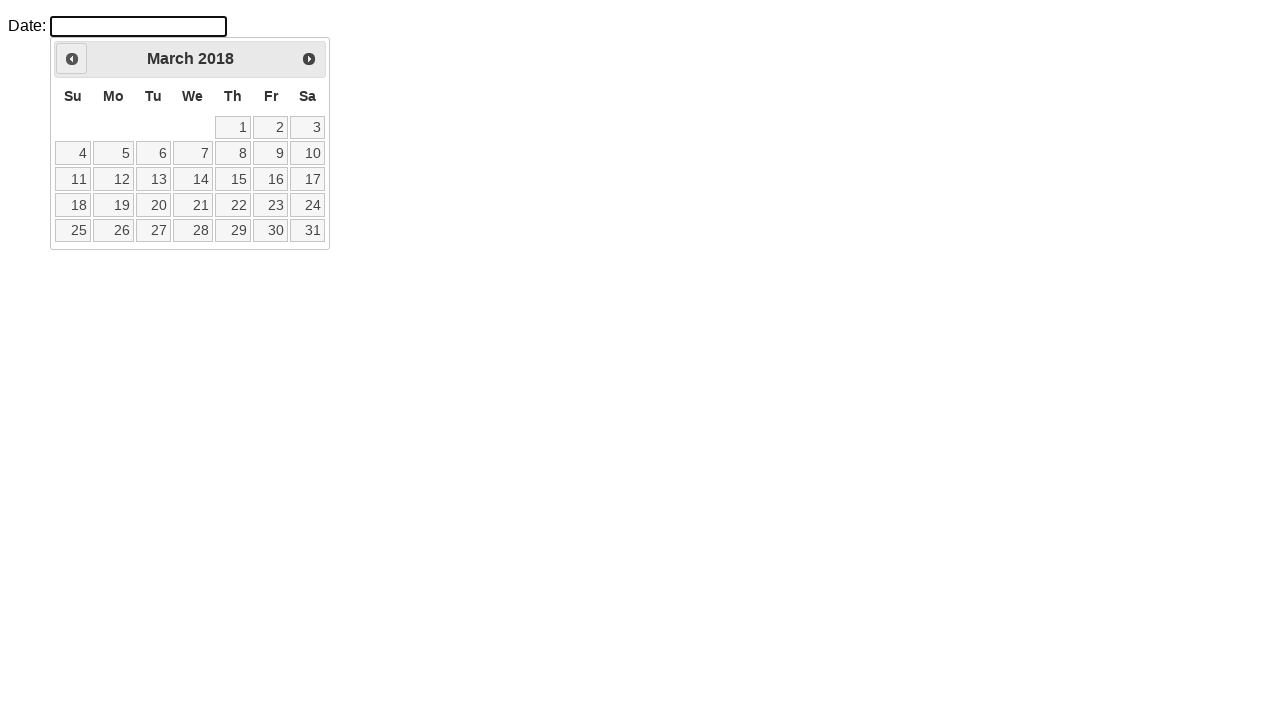

Clicked previous month button to navigate backwards at (72, 59) on .ui-icon.ui-icon-circle-triangle-w
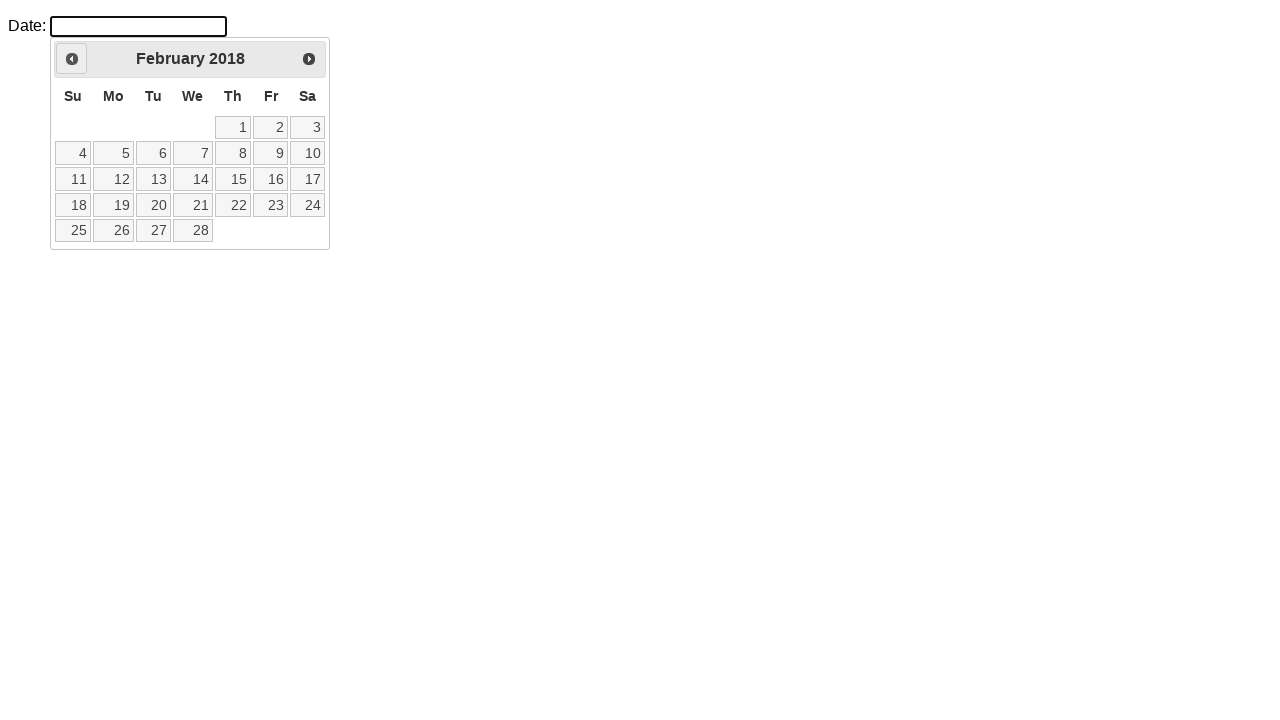

Retrieved current month from calendar
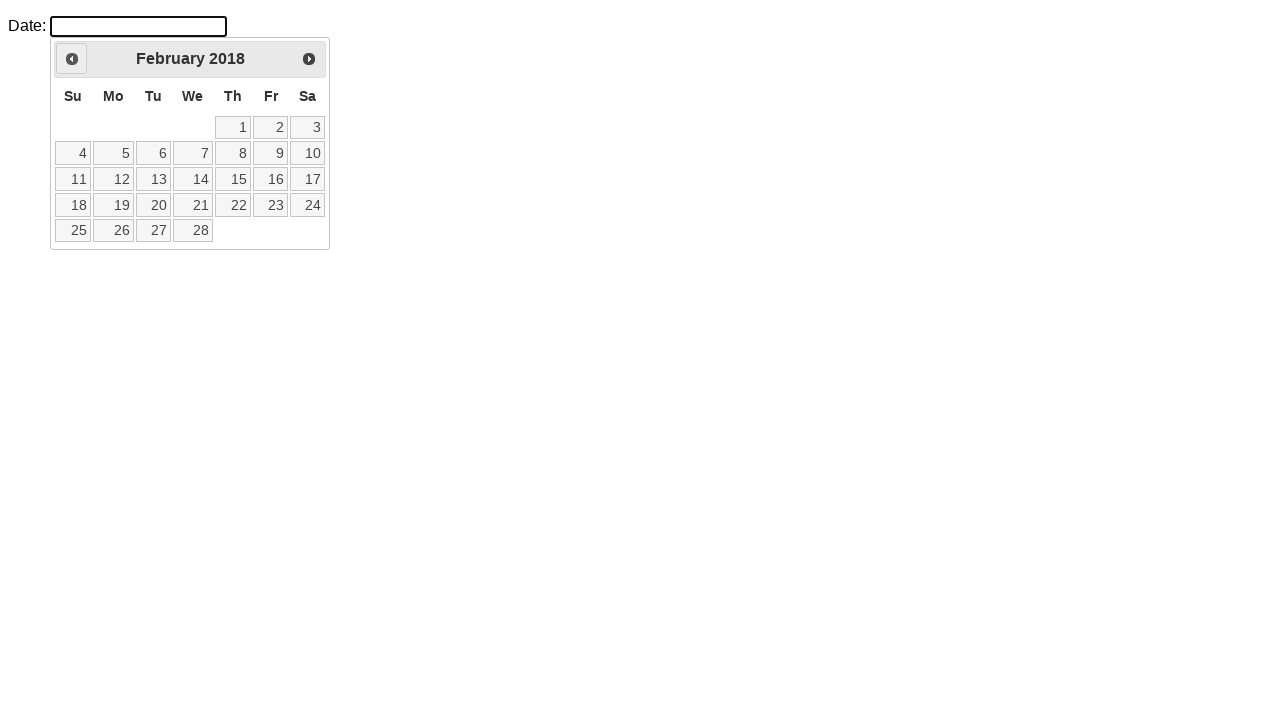

Retrieved current year from calendar
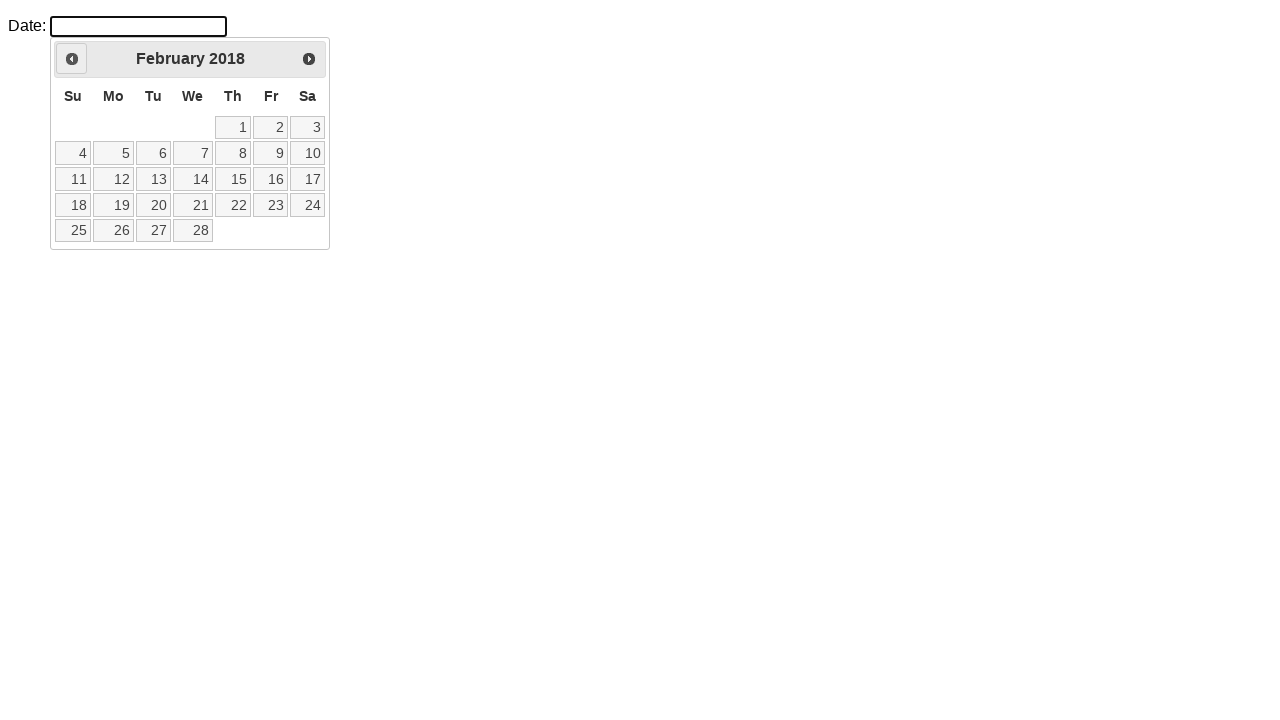

Clicked previous month button to navigate backwards at (72, 59) on .ui-icon.ui-icon-circle-triangle-w
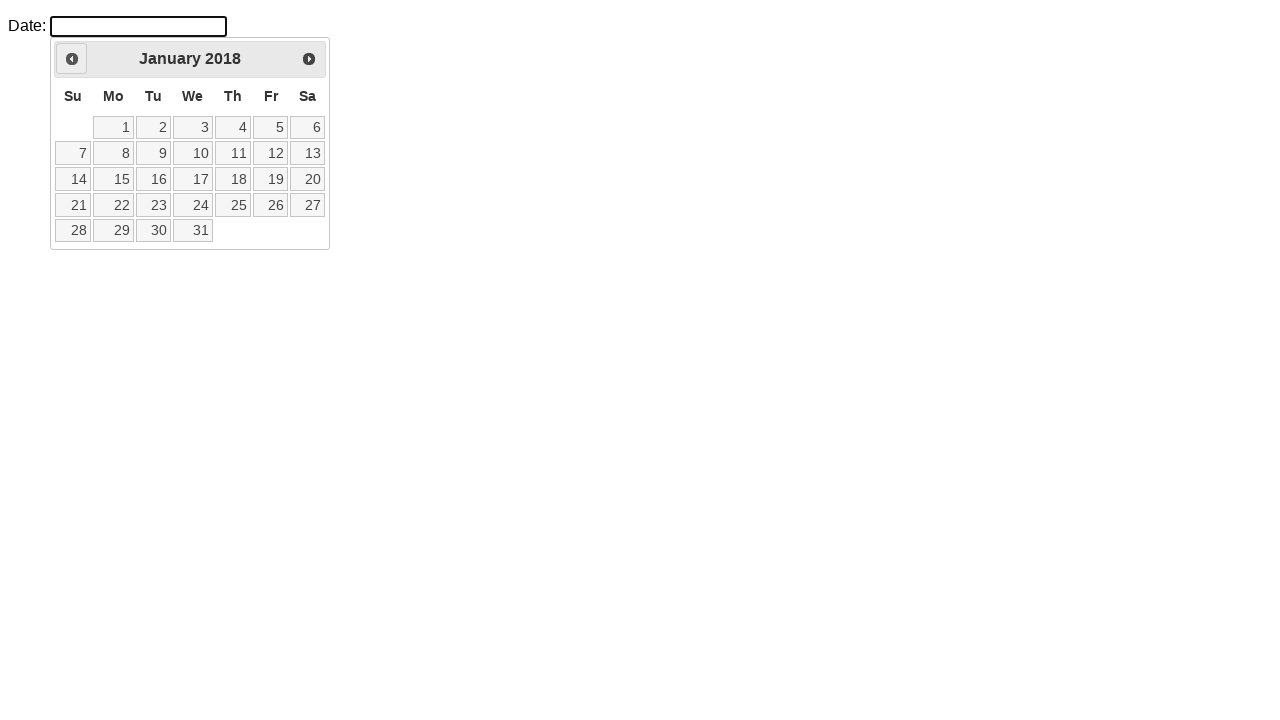

Retrieved current month from calendar
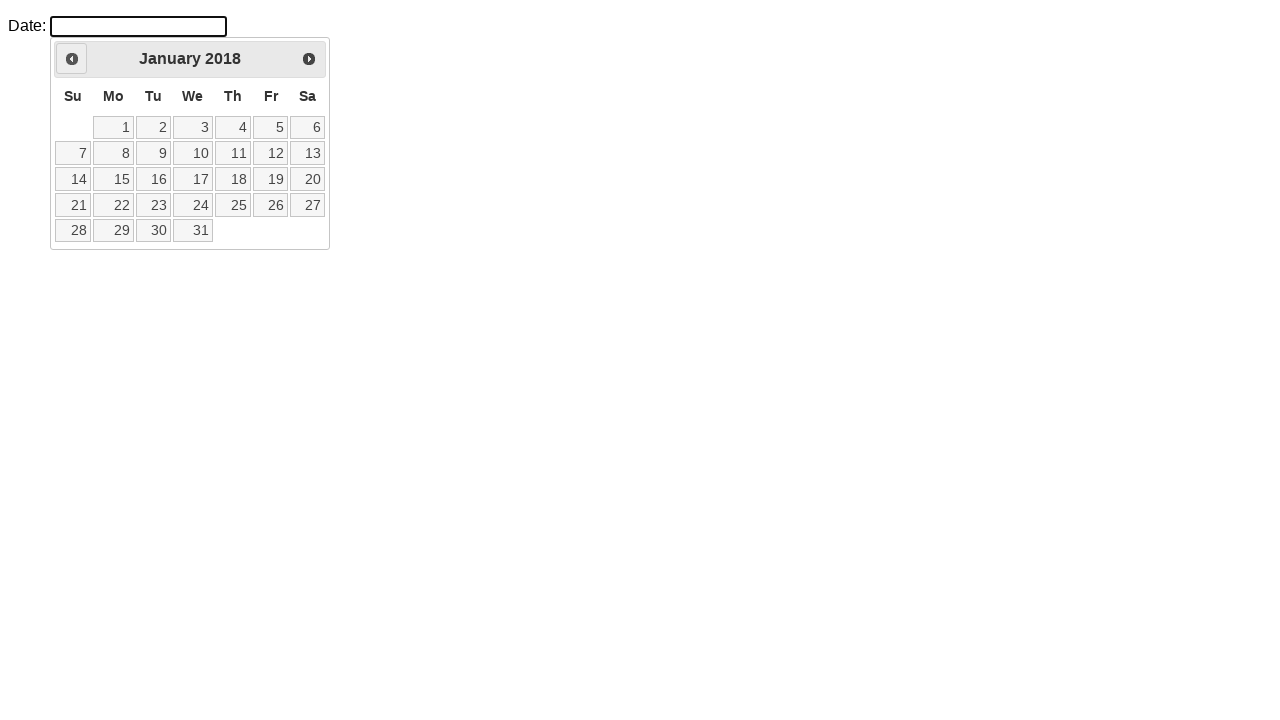

Retrieved current year from calendar
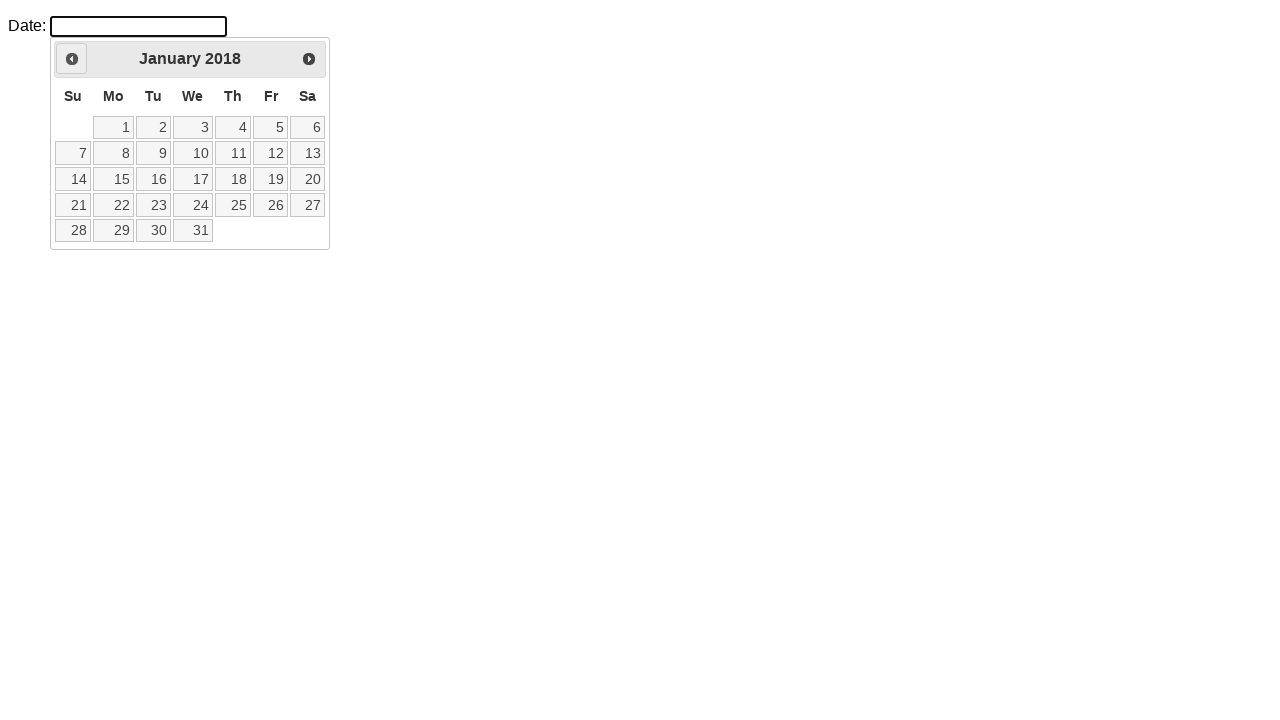

Clicked previous month button to navigate backwards at (72, 59) on .ui-icon.ui-icon-circle-triangle-w
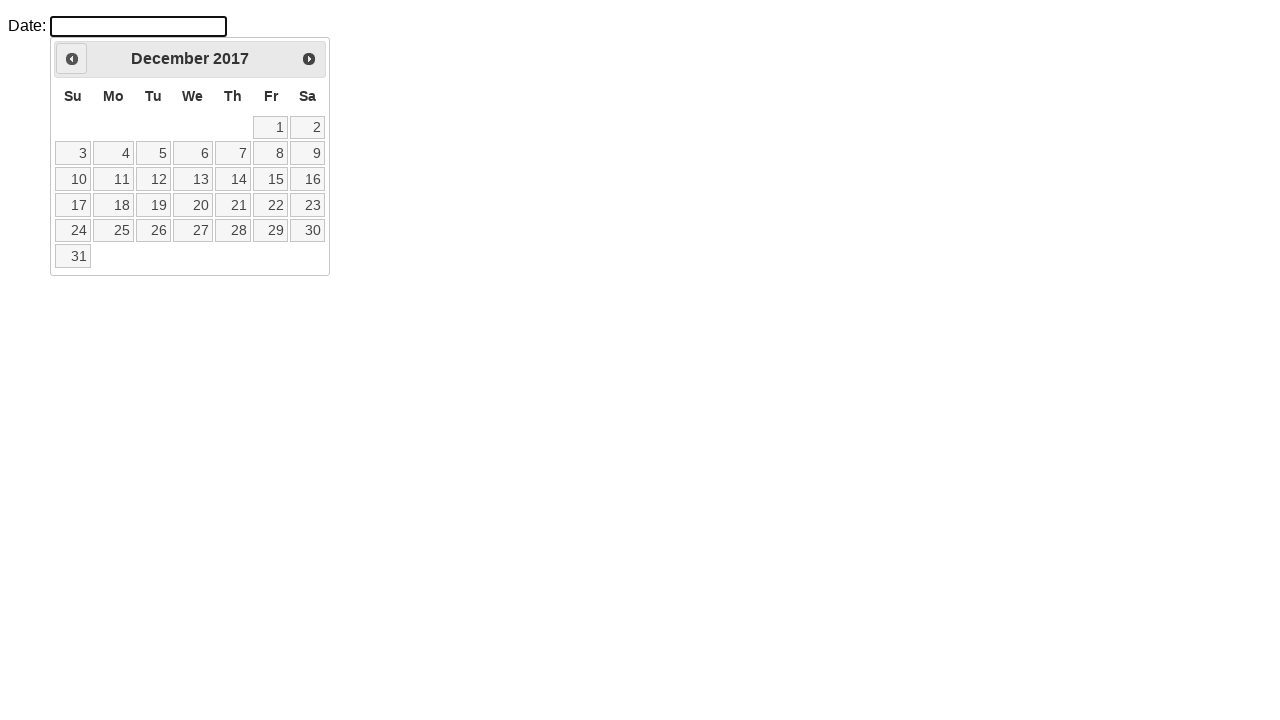

Retrieved current month from calendar
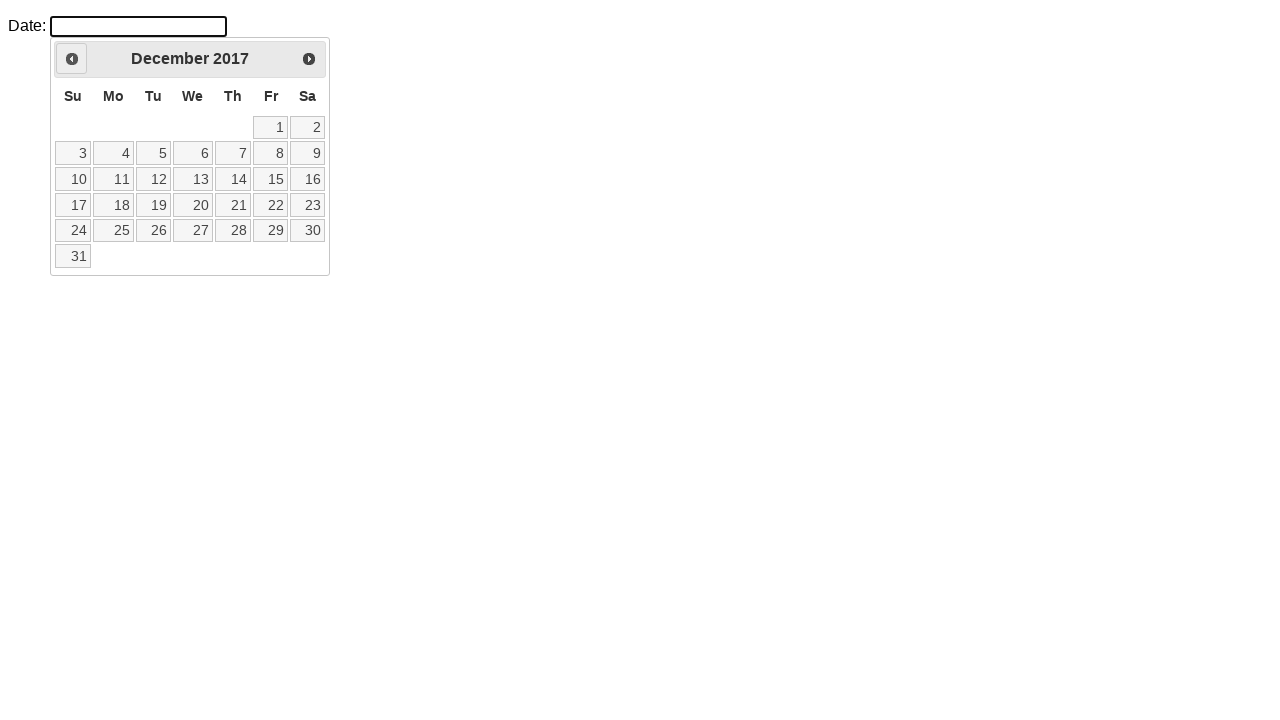

Retrieved current year from calendar
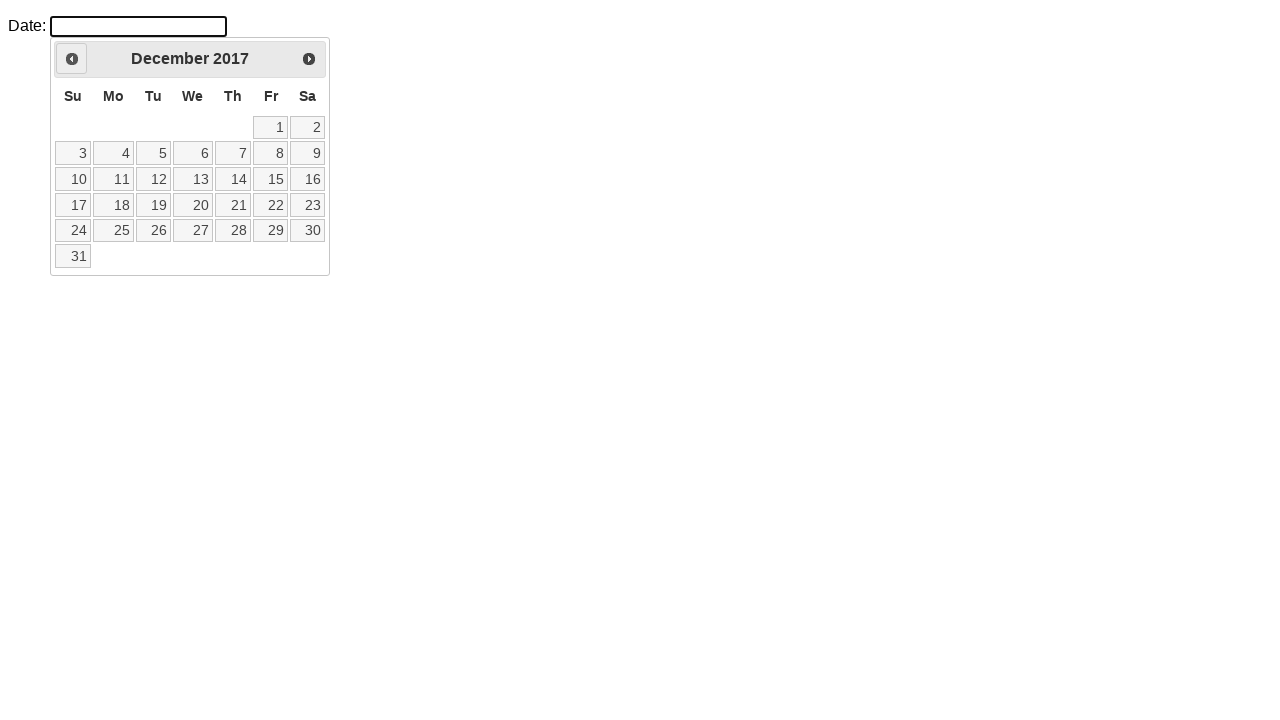

Clicked previous month button to navigate backwards at (72, 59) on .ui-icon.ui-icon-circle-triangle-w
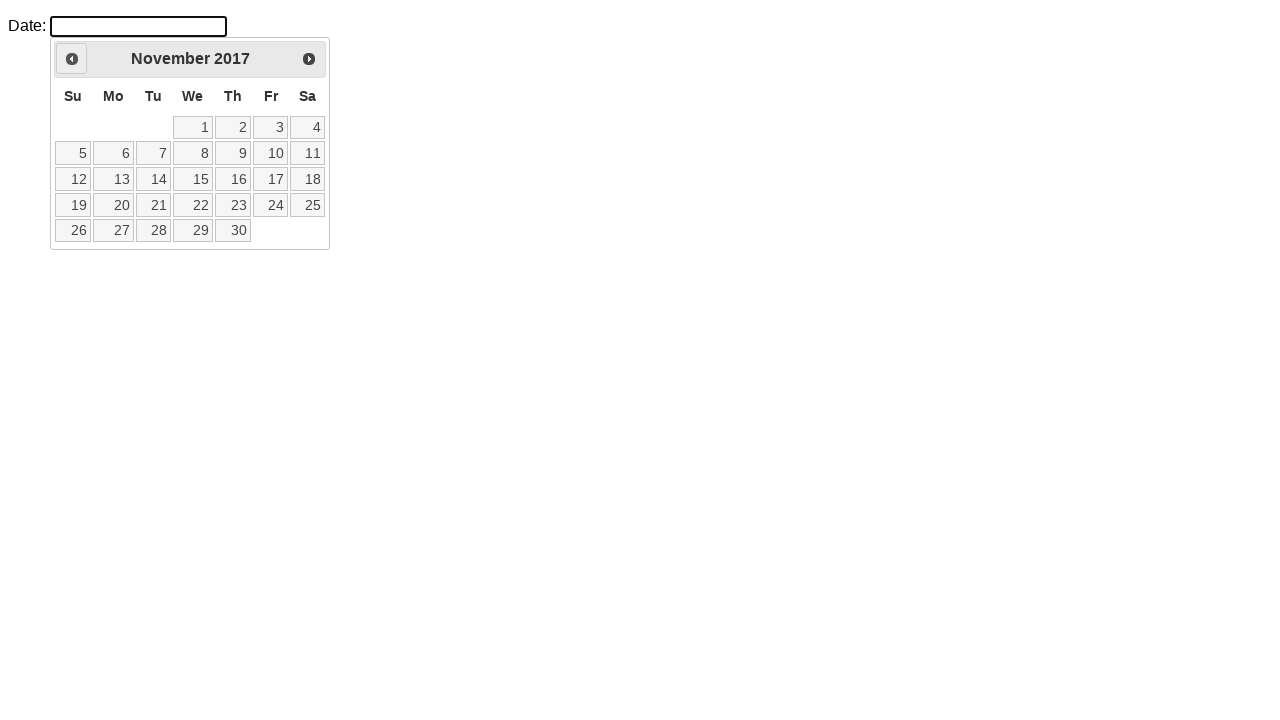

Retrieved current month from calendar
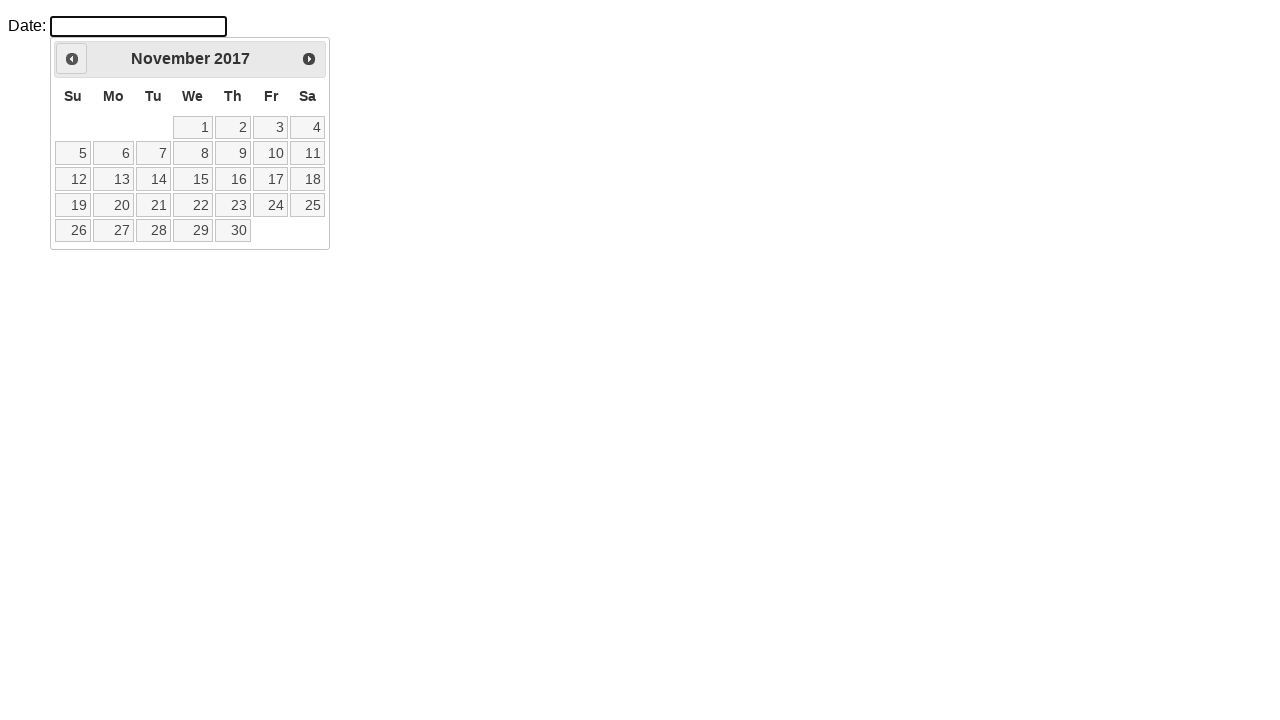

Retrieved current year from calendar
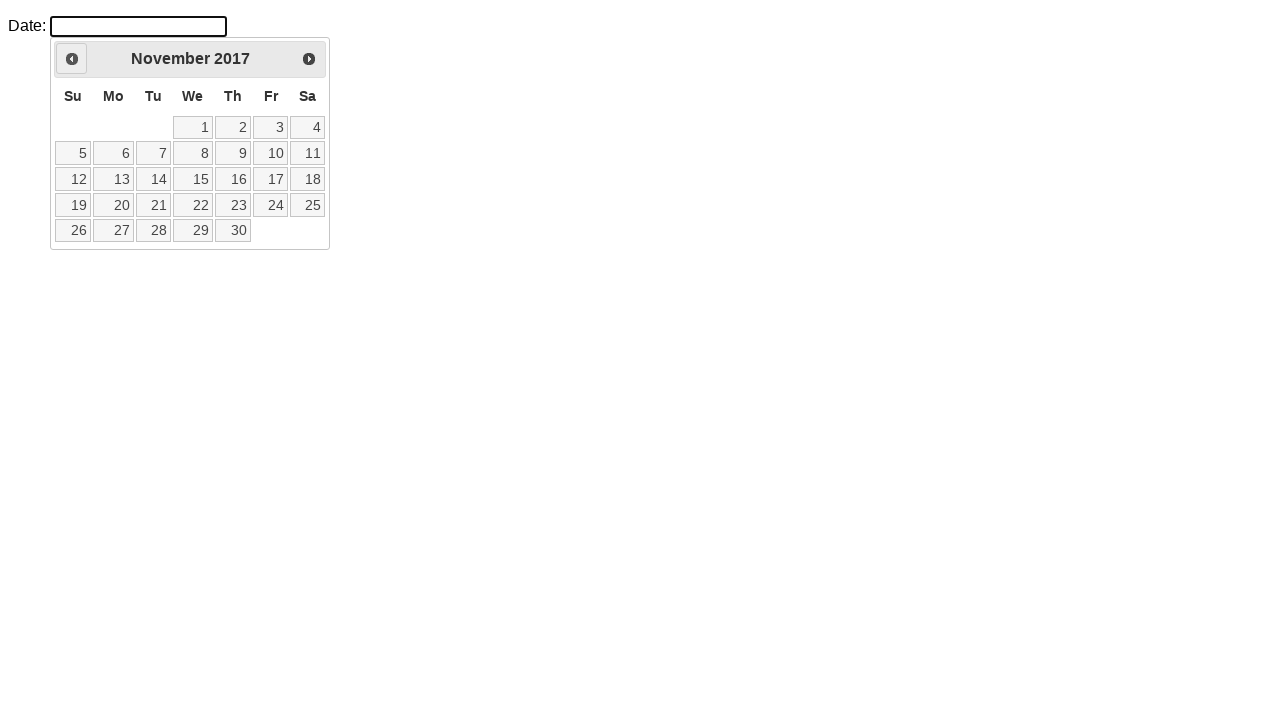

Clicked previous month button to navigate backwards at (72, 59) on .ui-icon.ui-icon-circle-triangle-w
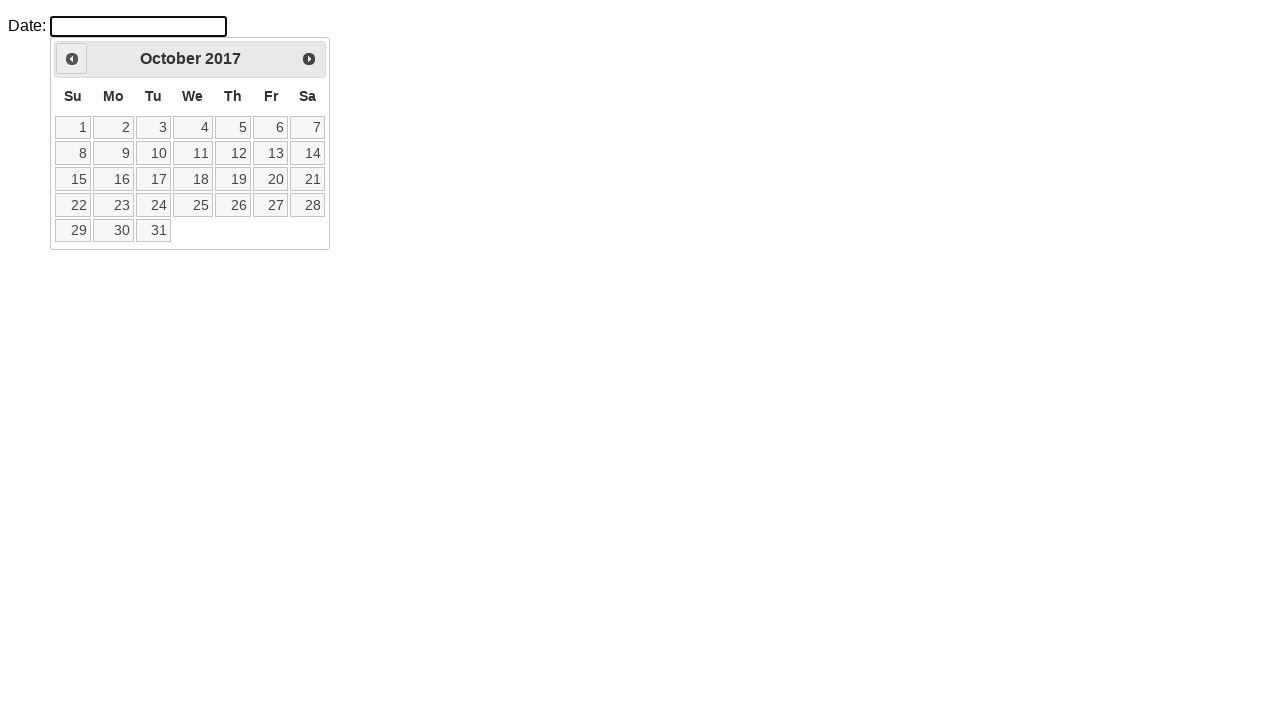

Retrieved current month from calendar
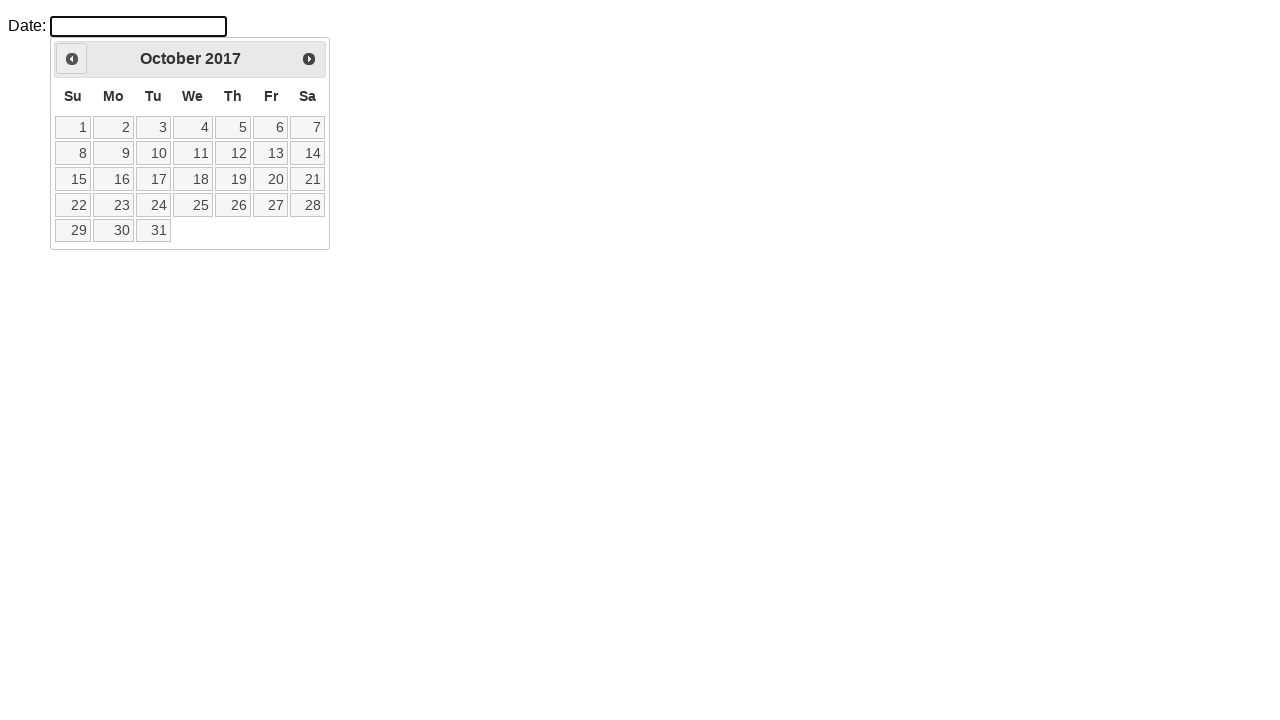

Retrieved current year from calendar
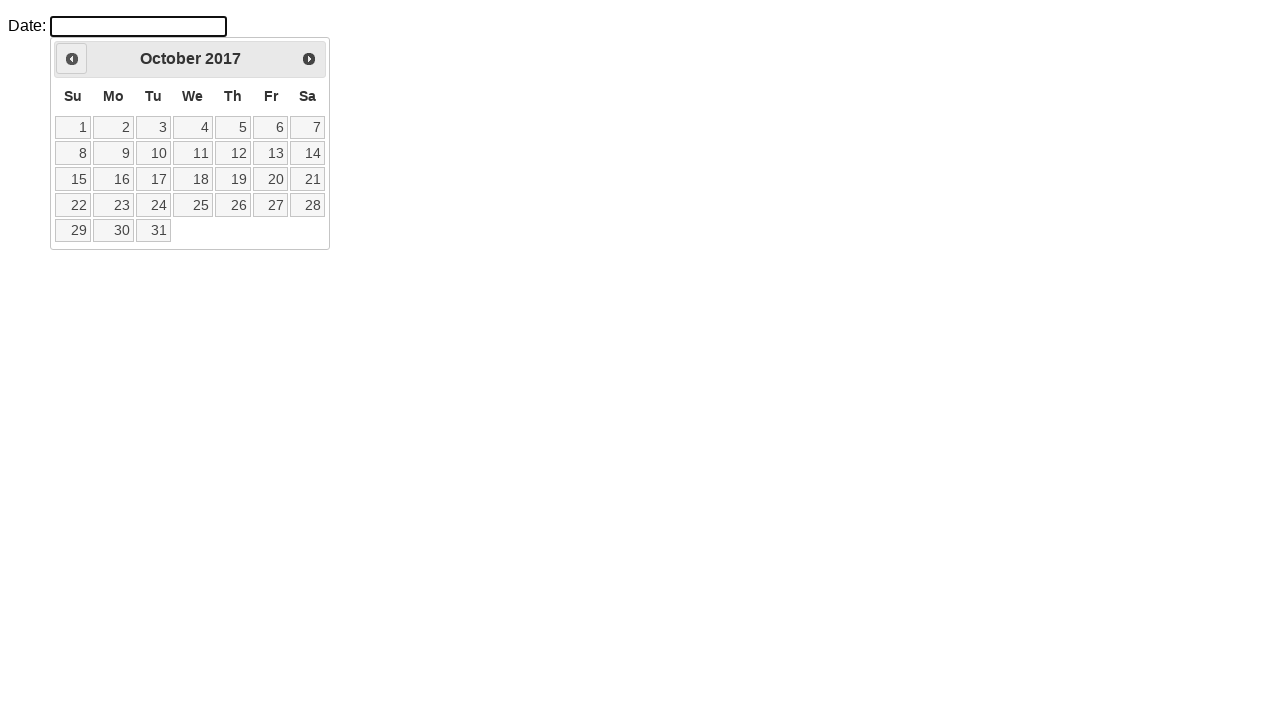

Clicked previous month button to navigate backwards at (72, 59) on .ui-icon.ui-icon-circle-triangle-w
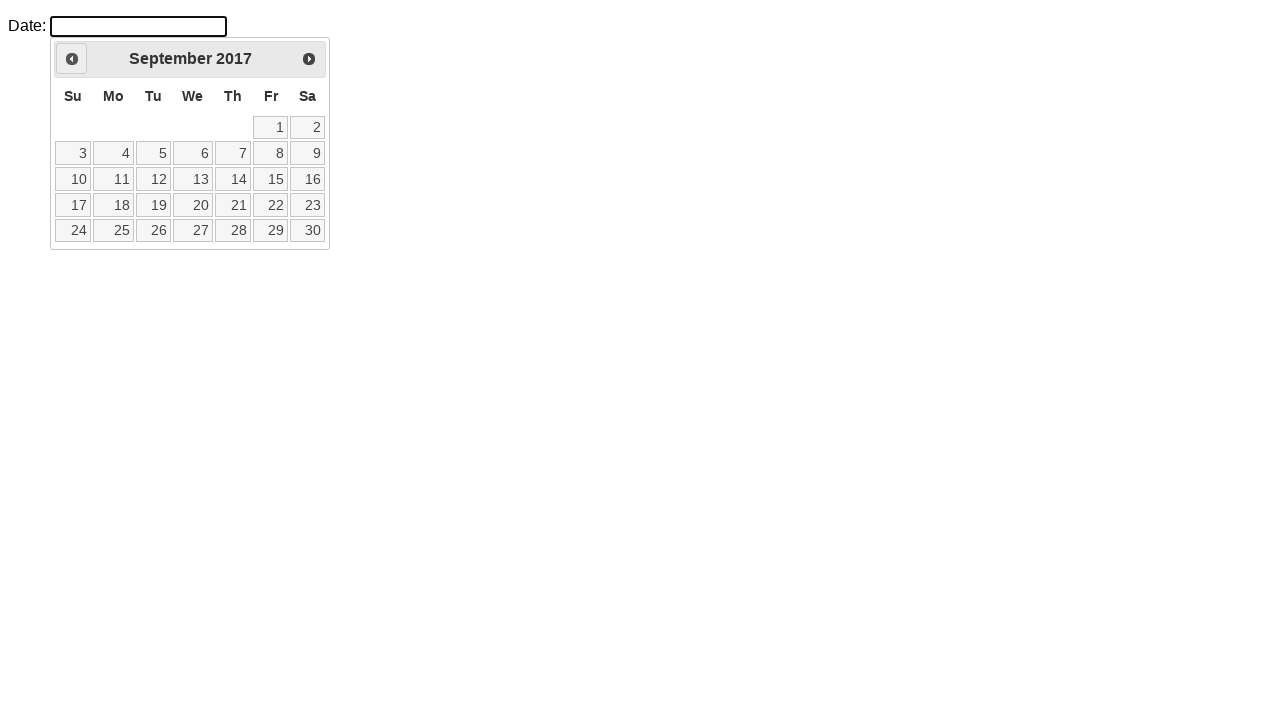

Retrieved current month from calendar
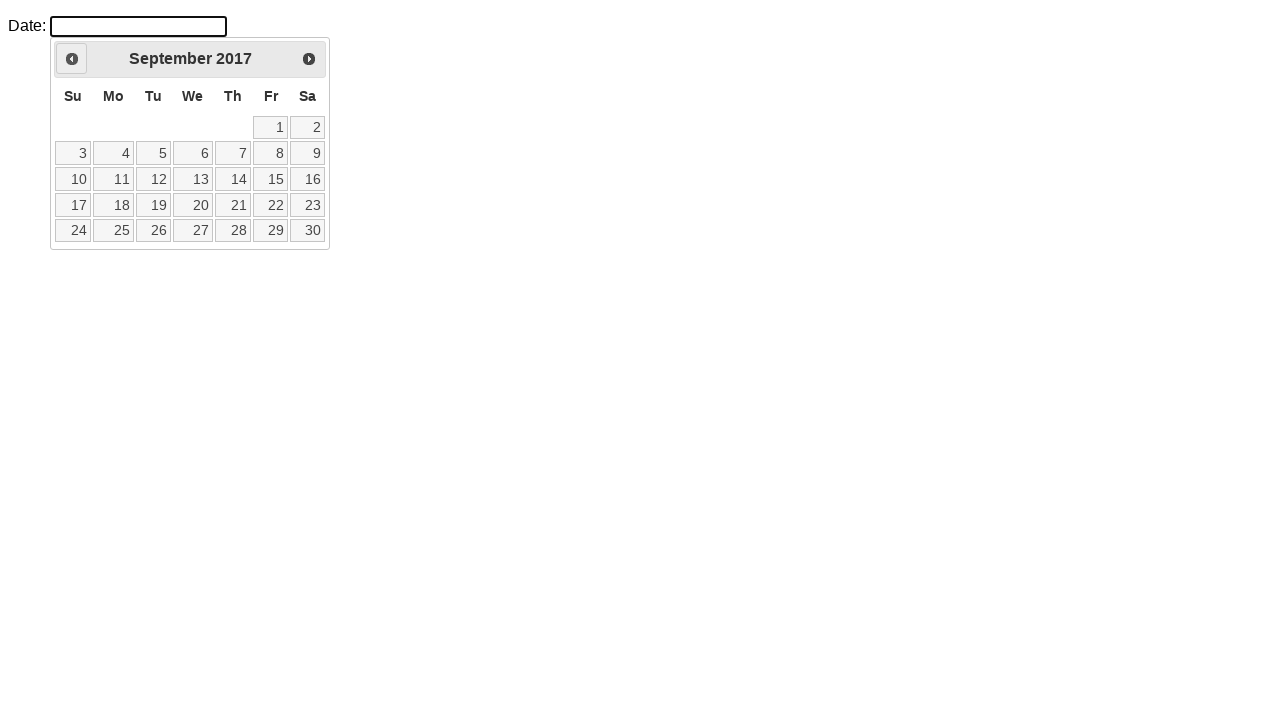

Retrieved current year from calendar
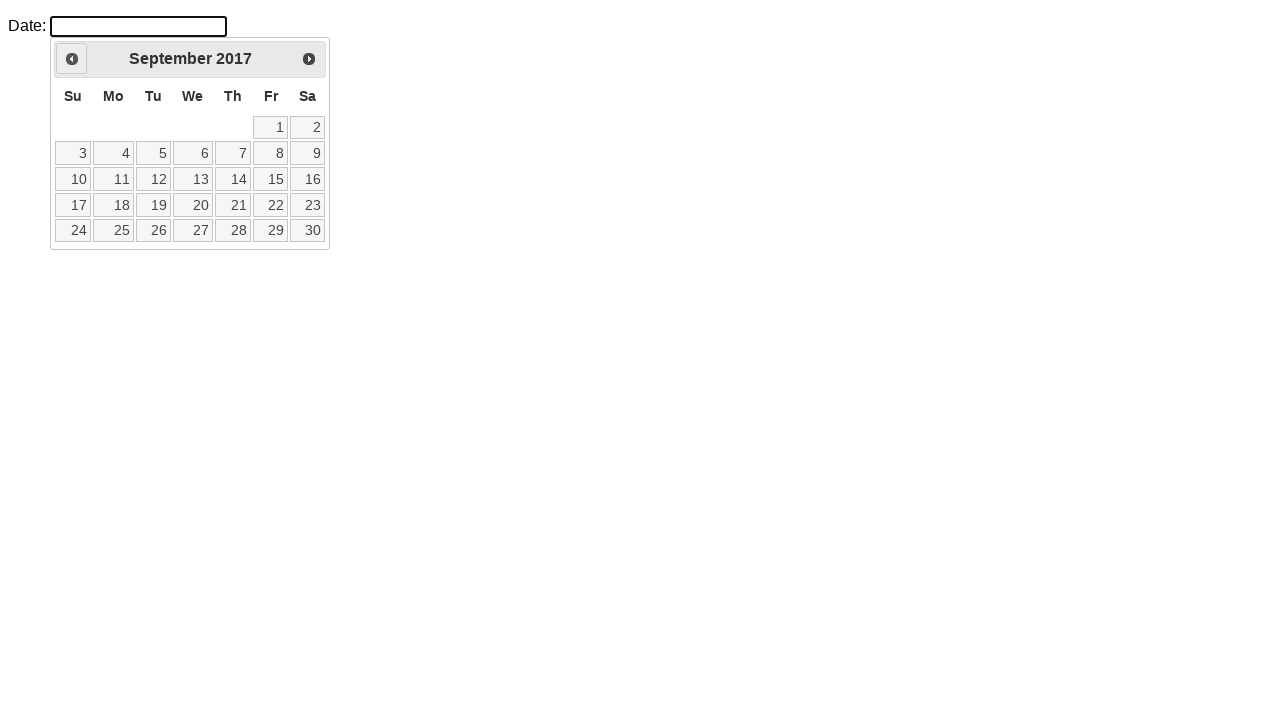

Clicked previous month button to navigate backwards at (72, 59) on .ui-icon.ui-icon-circle-triangle-w
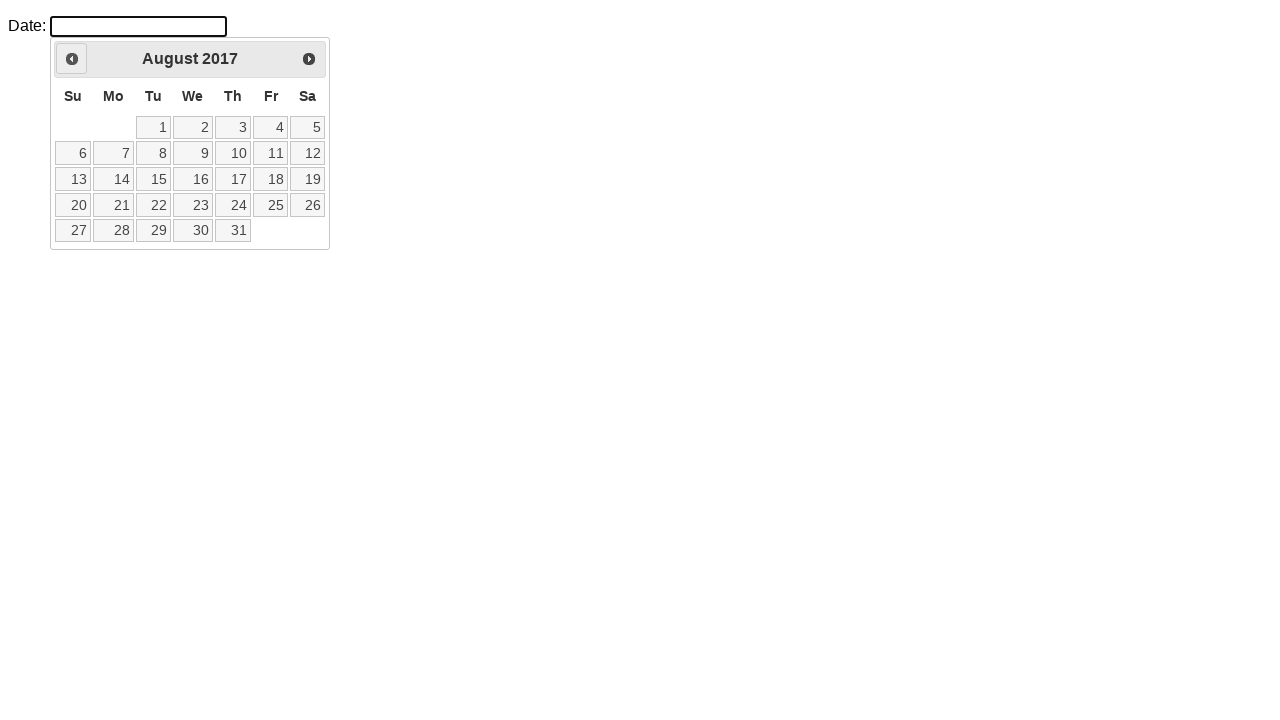

Retrieved current month from calendar
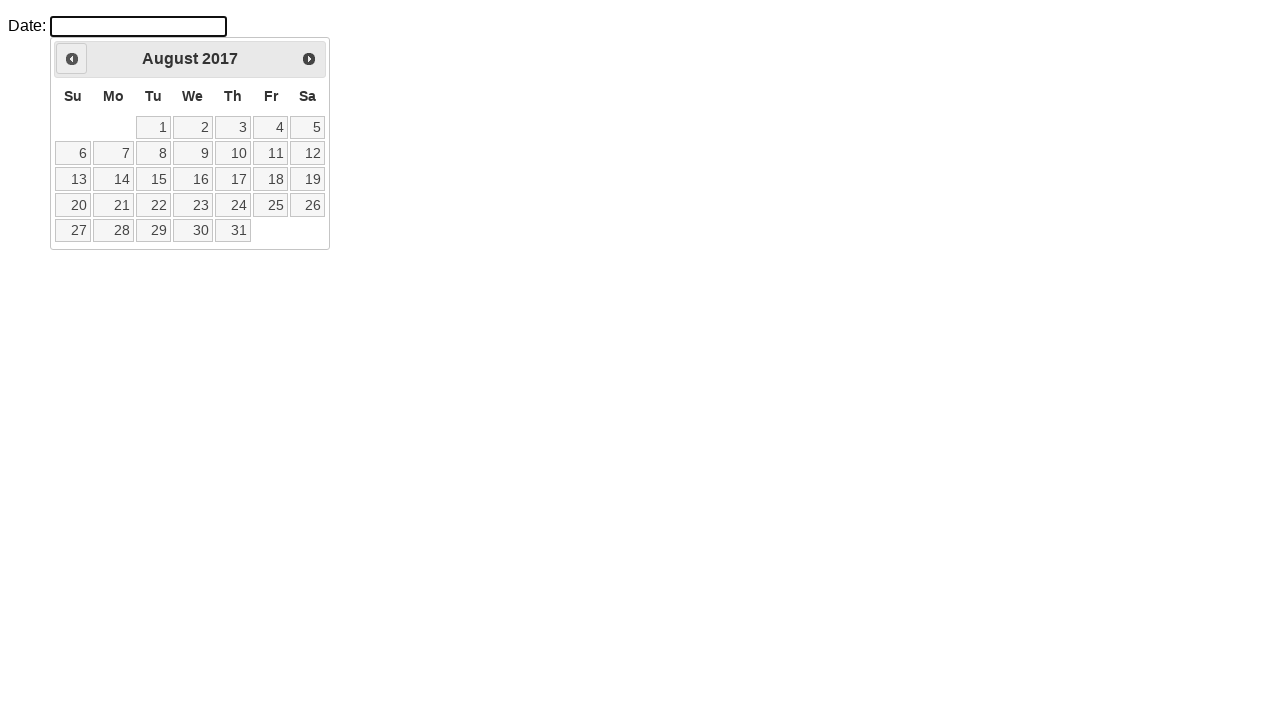

Retrieved current year from calendar
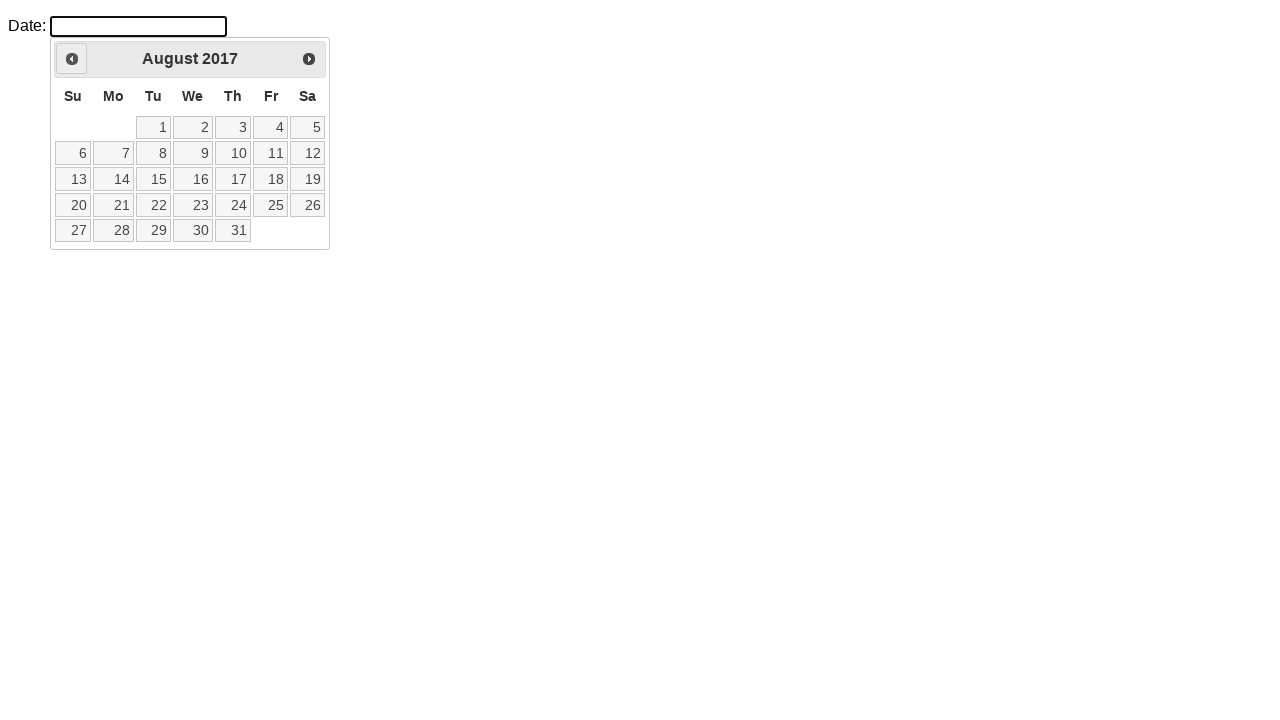

Clicked previous month button to navigate backwards at (72, 59) on .ui-icon.ui-icon-circle-triangle-w
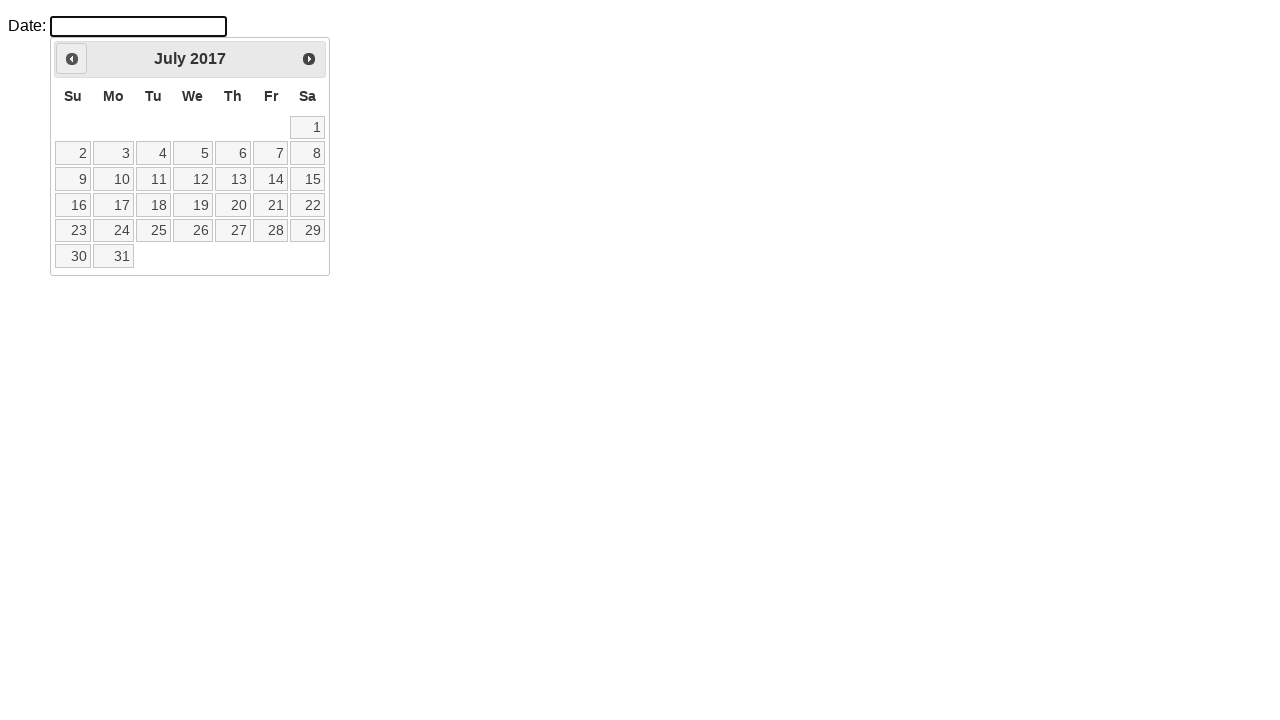

Retrieved current month from calendar
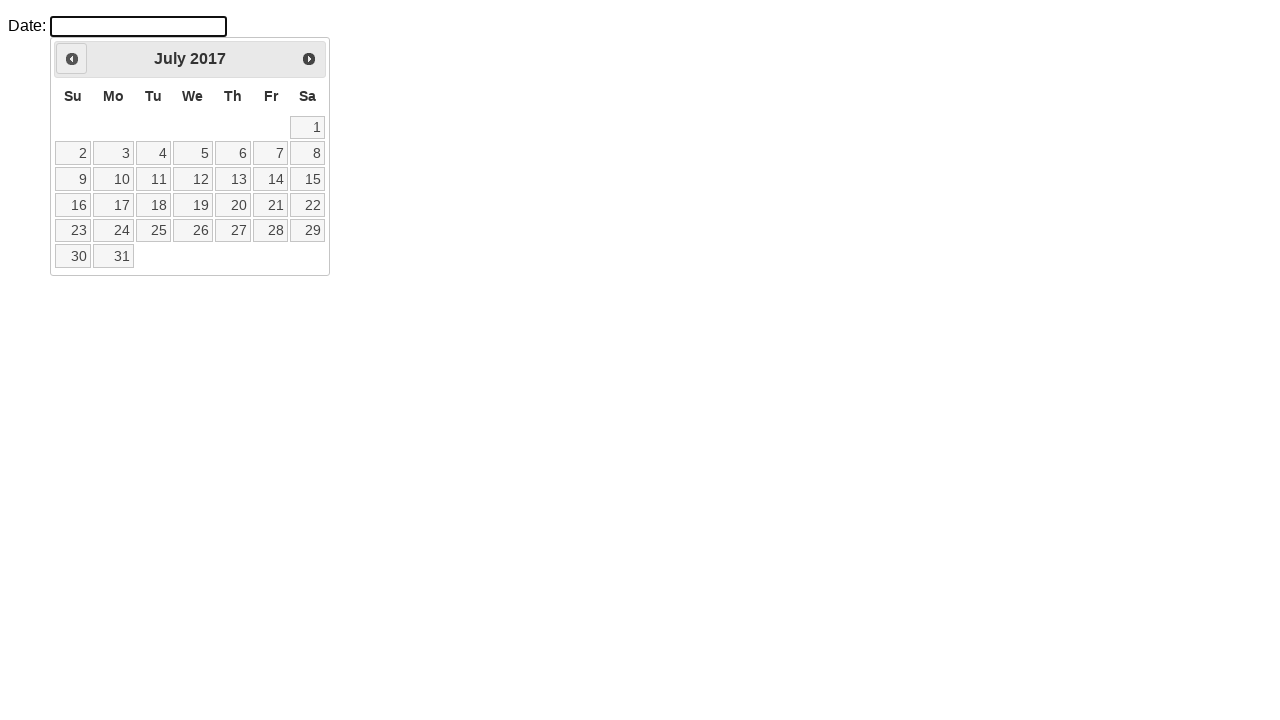

Retrieved current year from calendar
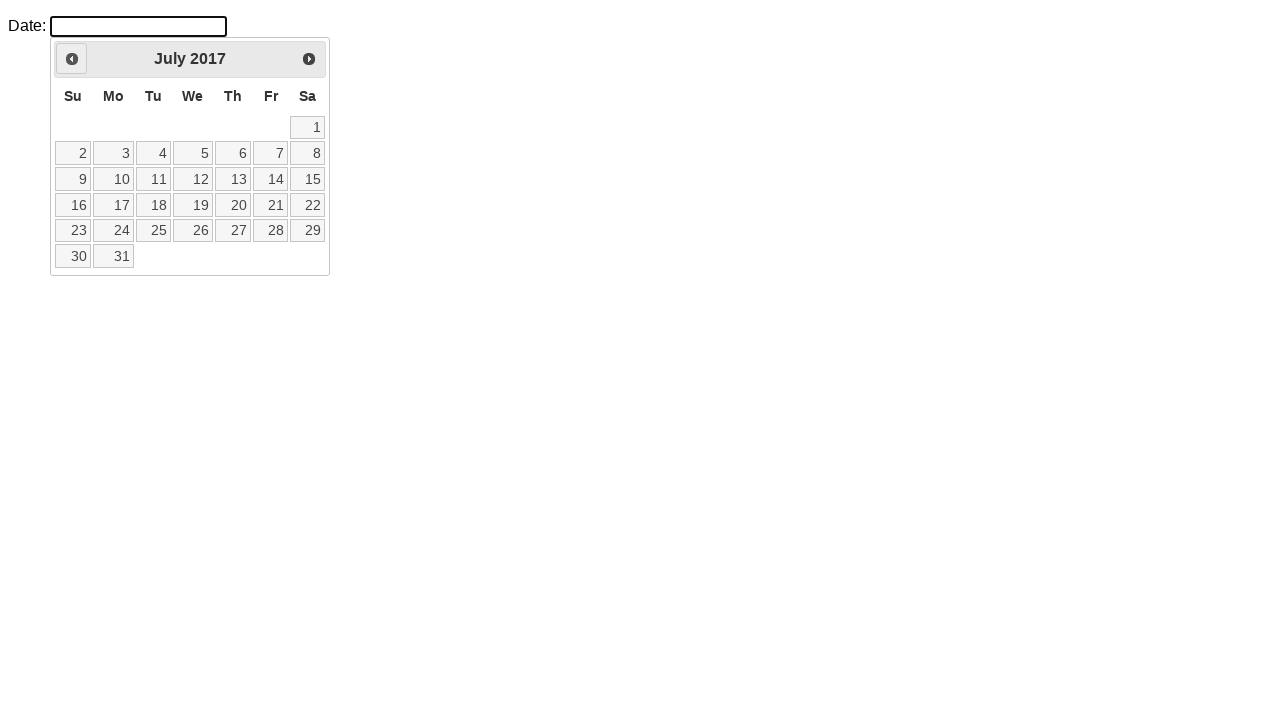

Clicked previous month button to navigate backwards at (72, 59) on .ui-icon.ui-icon-circle-triangle-w
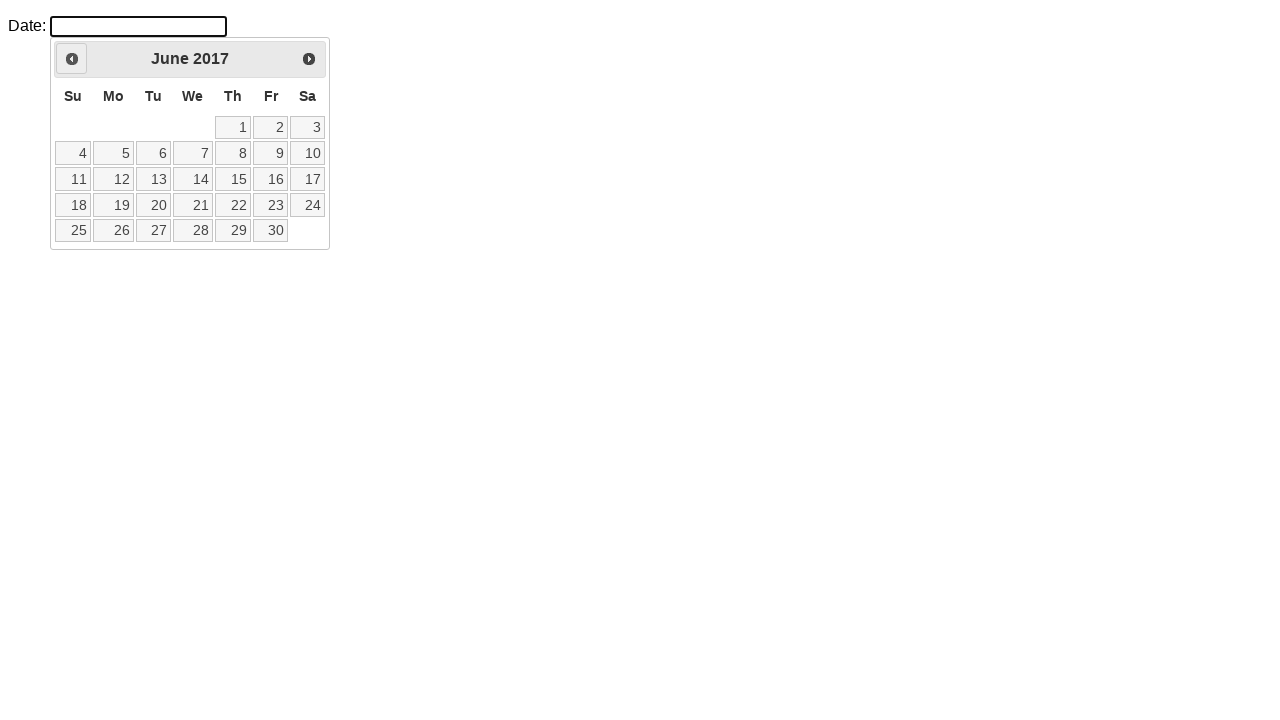

Retrieved current month from calendar
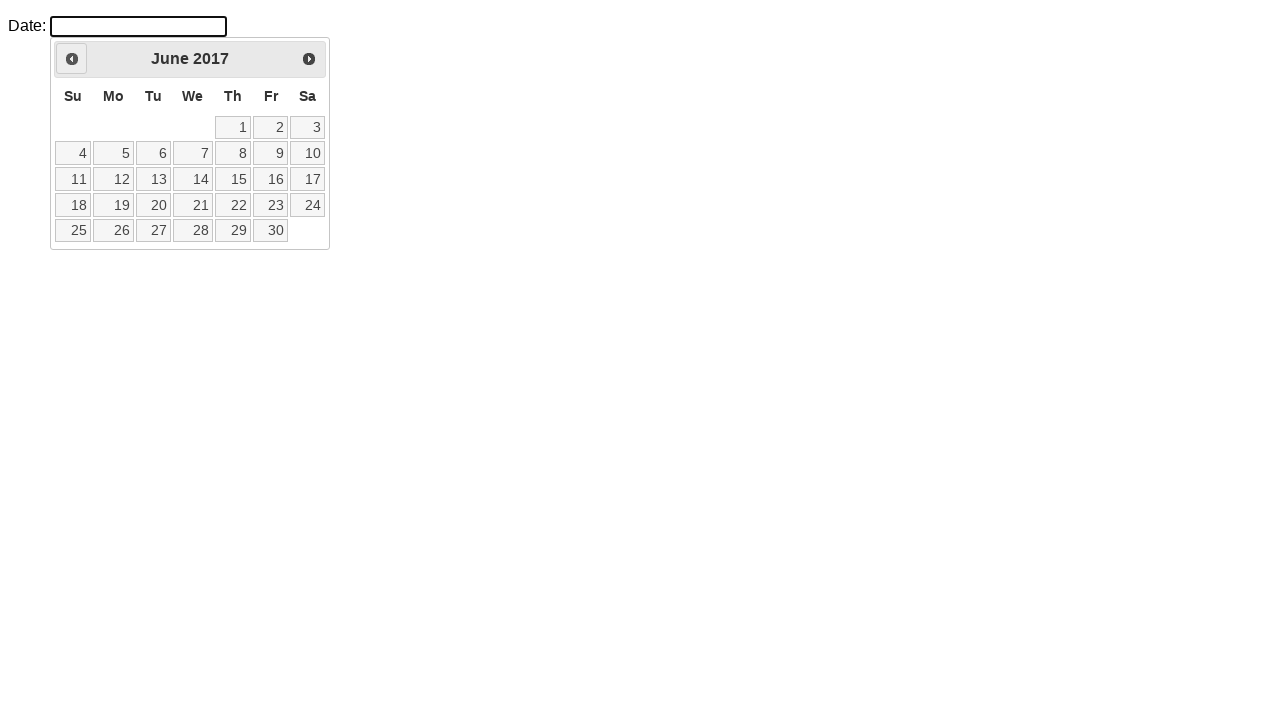

Retrieved current year from calendar
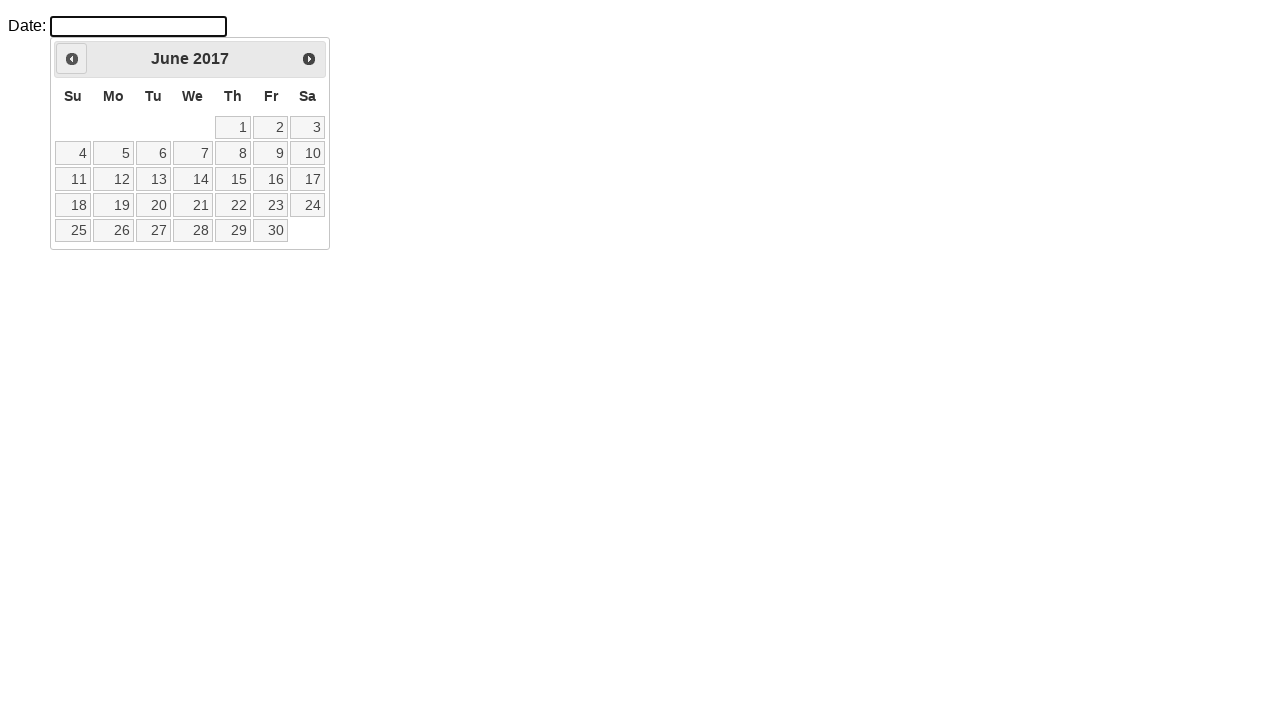

Clicked previous month button to navigate backwards at (72, 59) on .ui-icon.ui-icon-circle-triangle-w
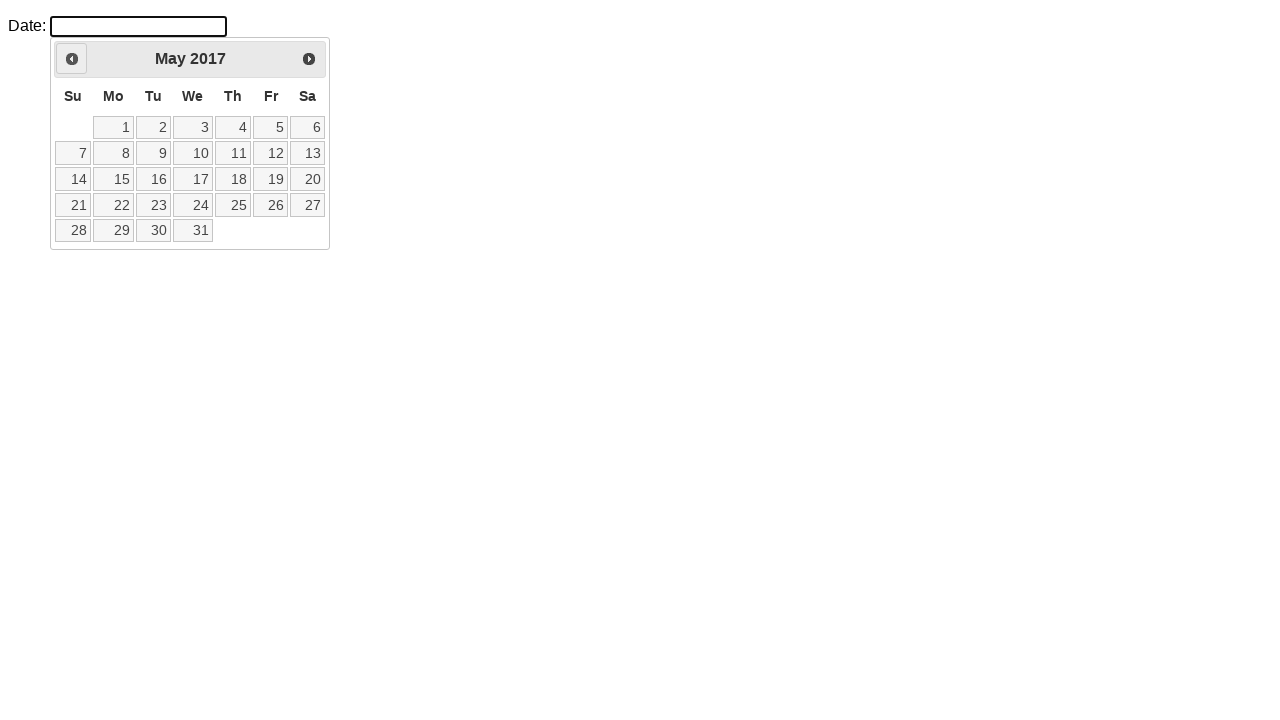

Retrieved current month from calendar
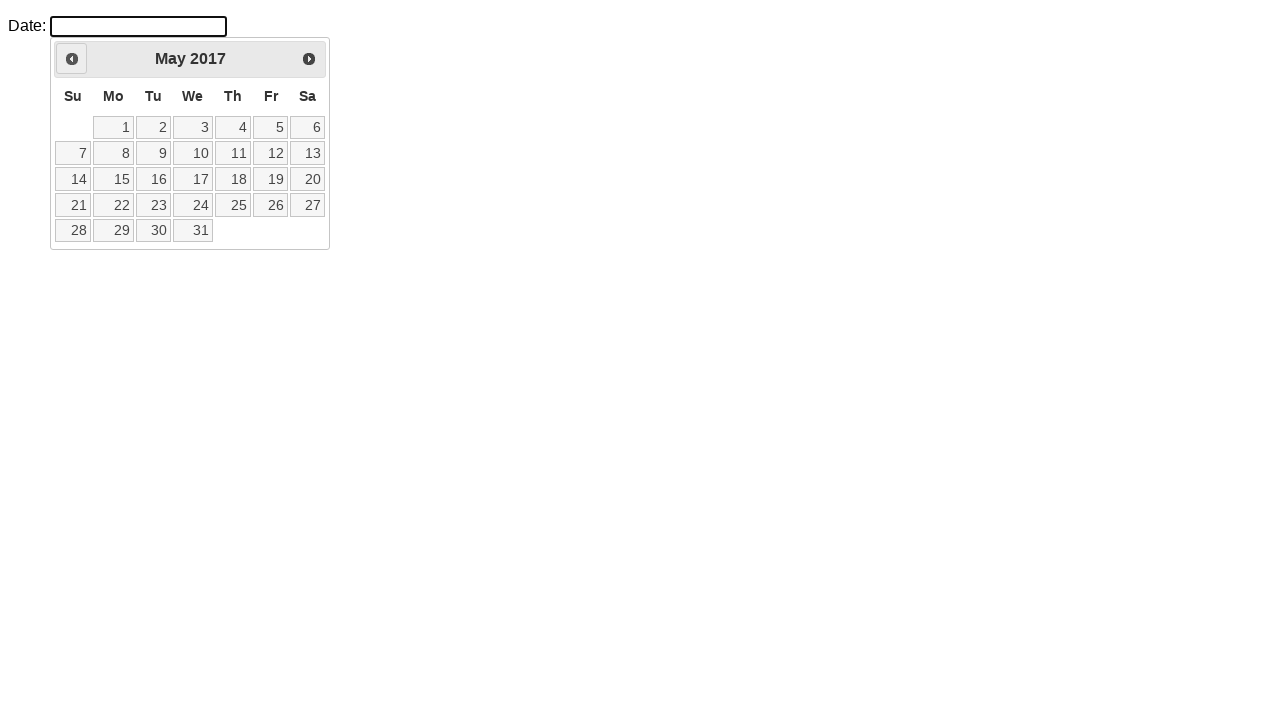

Retrieved current year from calendar
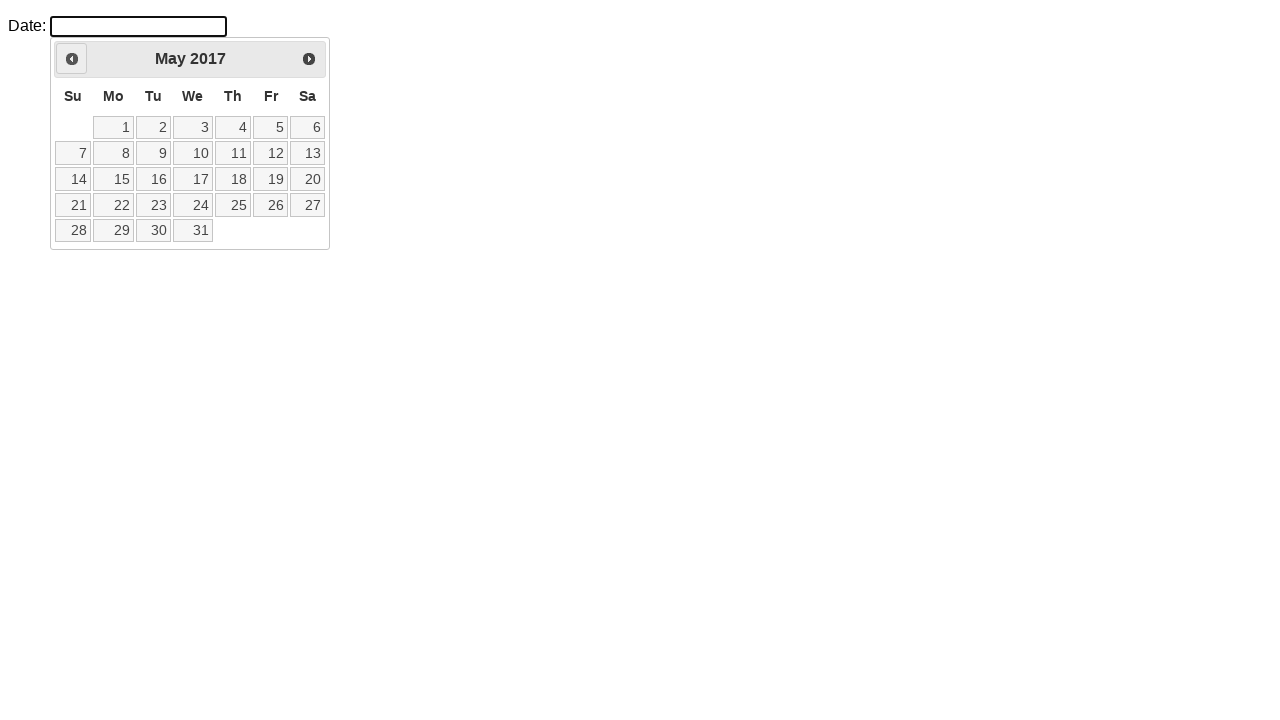

Clicked previous month button to navigate backwards at (72, 59) on .ui-icon.ui-icon-circle-triangle-w
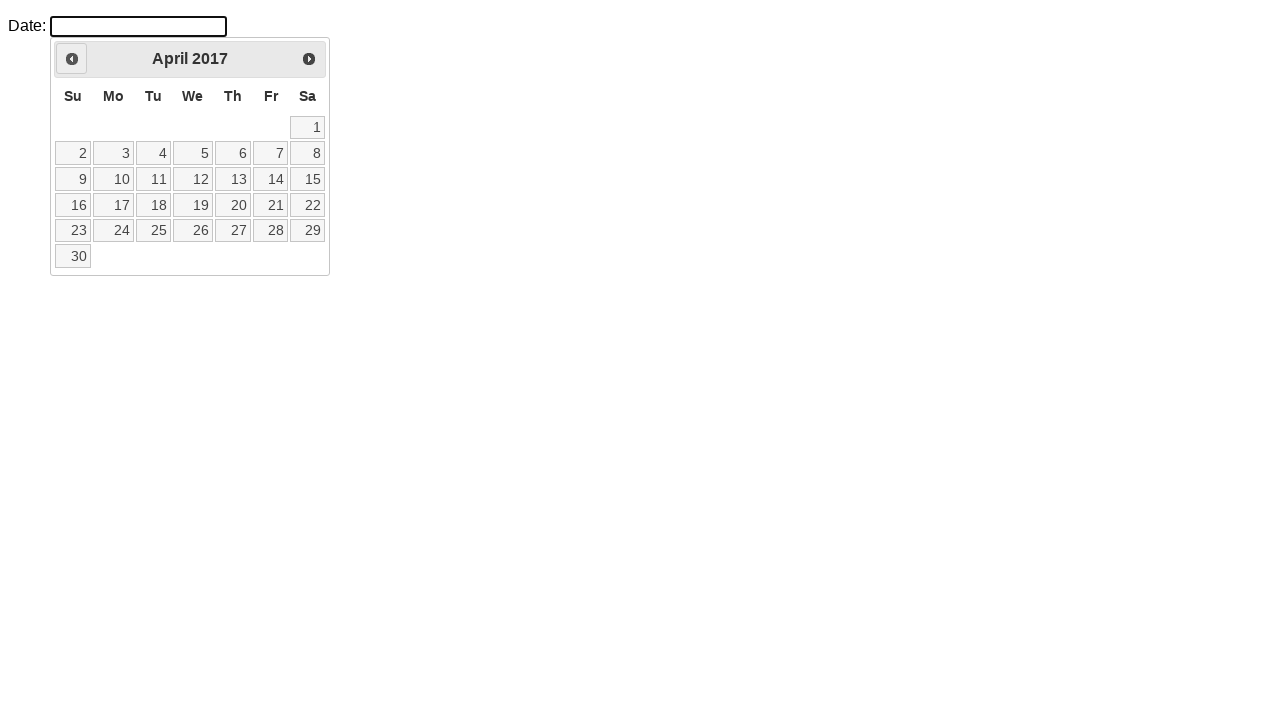

Retrieved current month from calendar
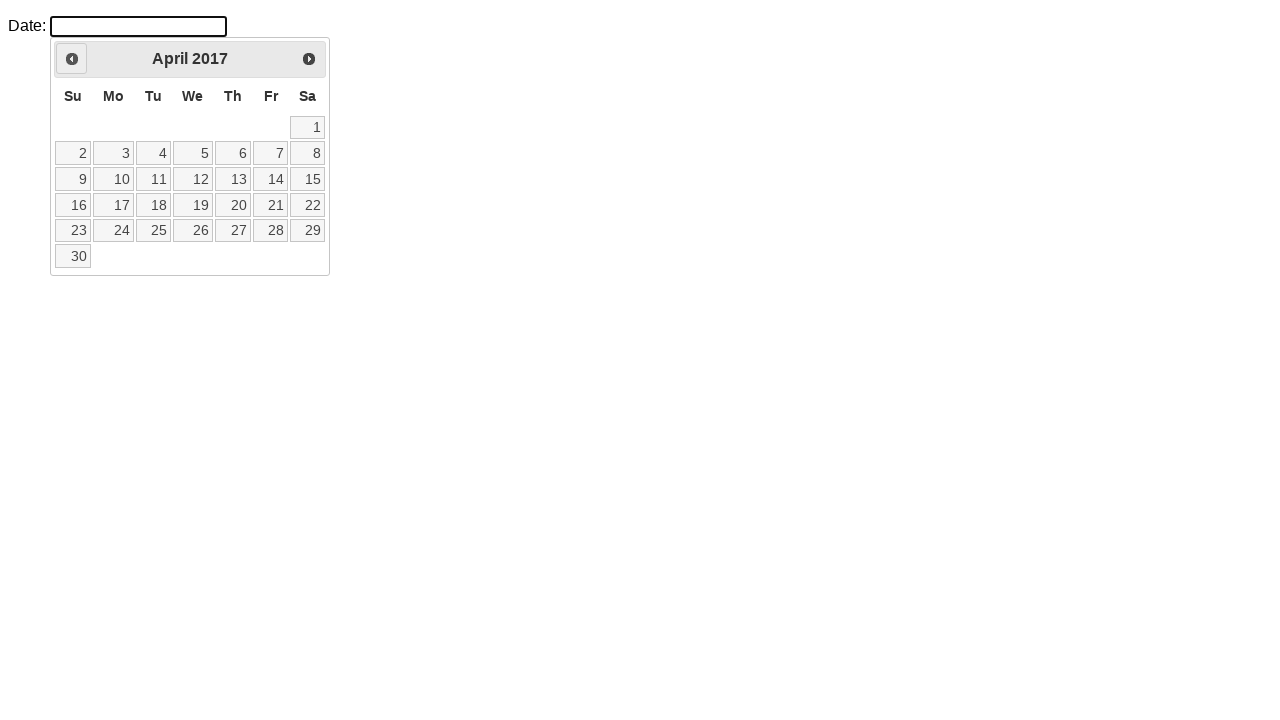

Retrieved current year from calendar
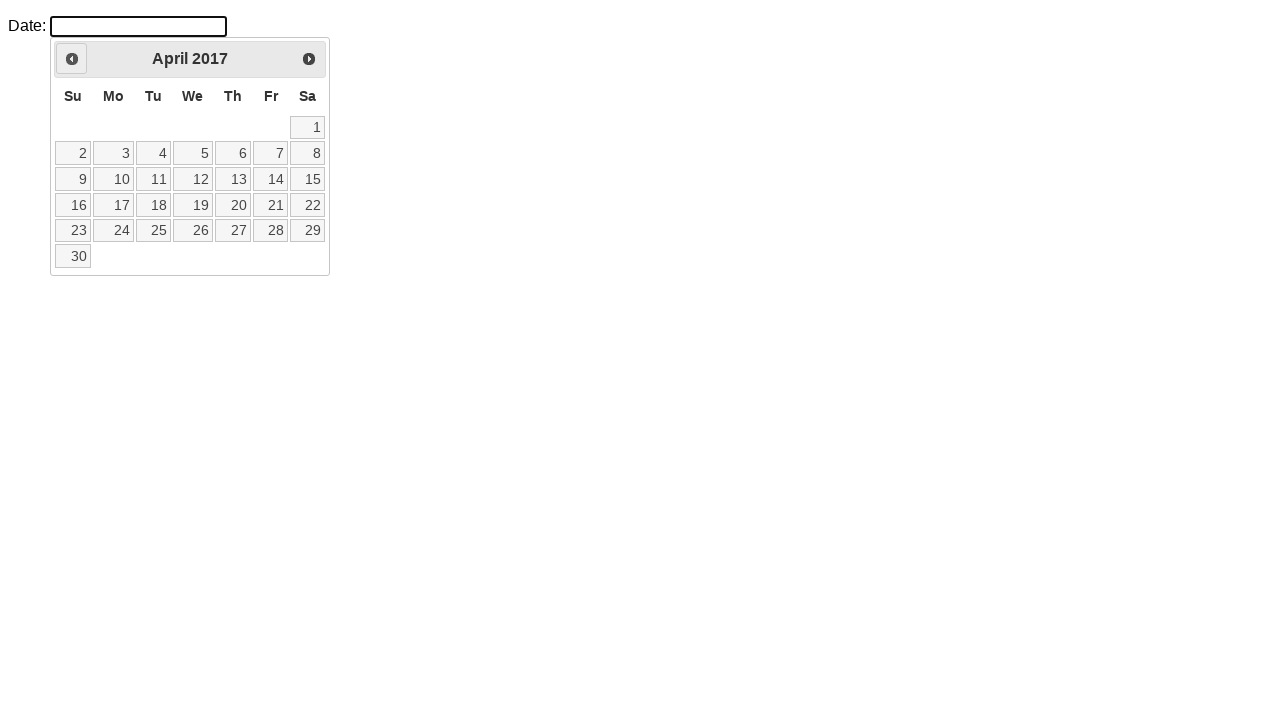

Clicked previous month button to navigate backwards at (72, 59) on .ui-icon.ui-icon-circle-triangle-w
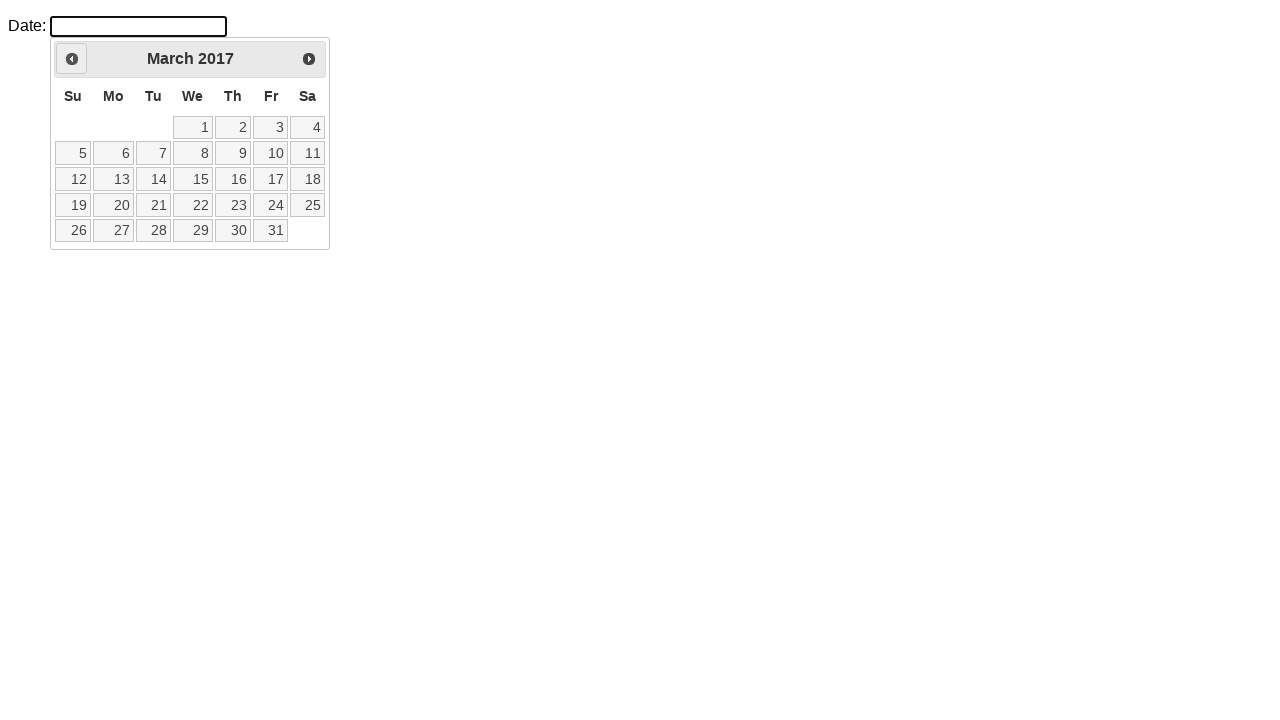

Retrieved current month from calendar
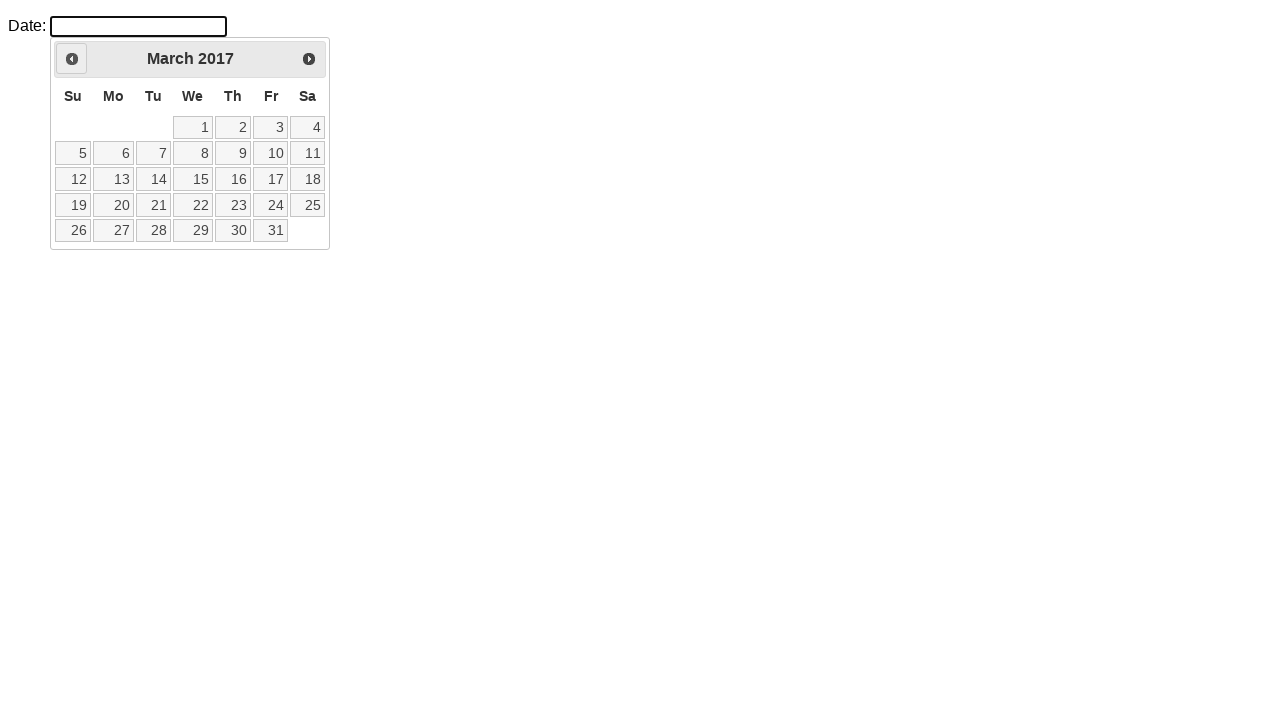

Retrieved current year from calendar
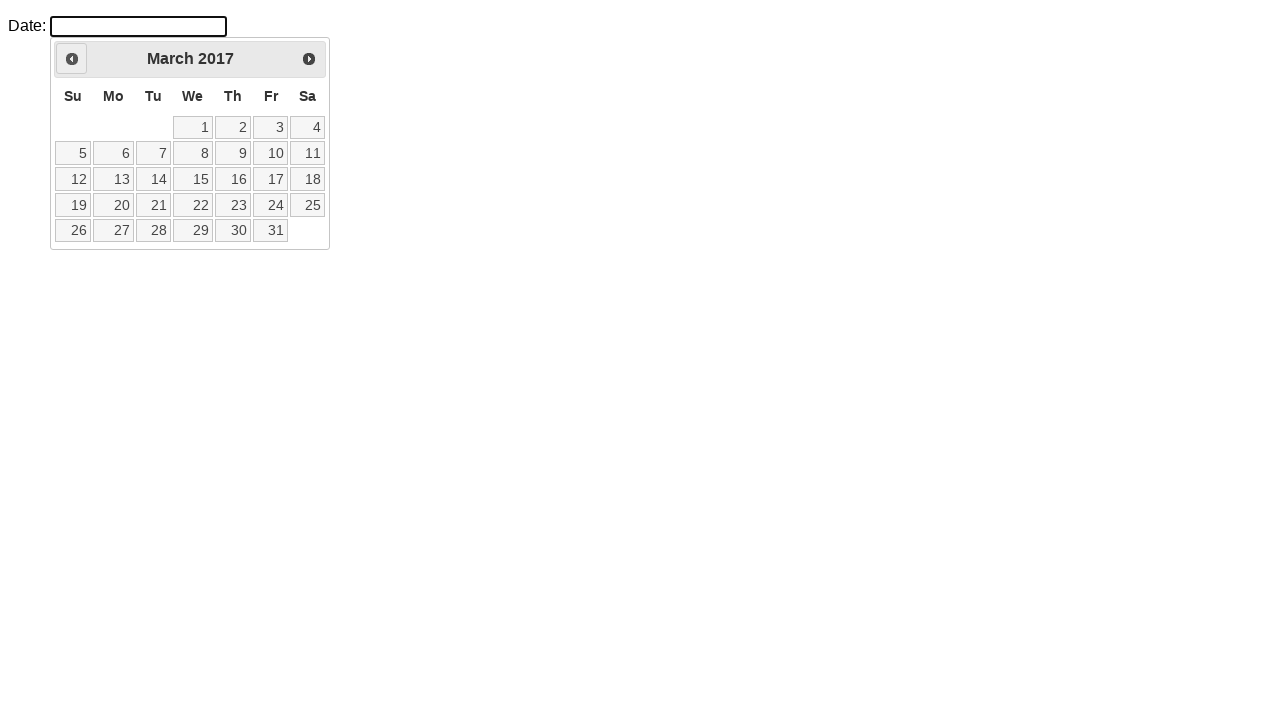

Clicked previous month button to navigate backwards at (72, 59) on .ui-icon.ui-icon-circle-triangle-w
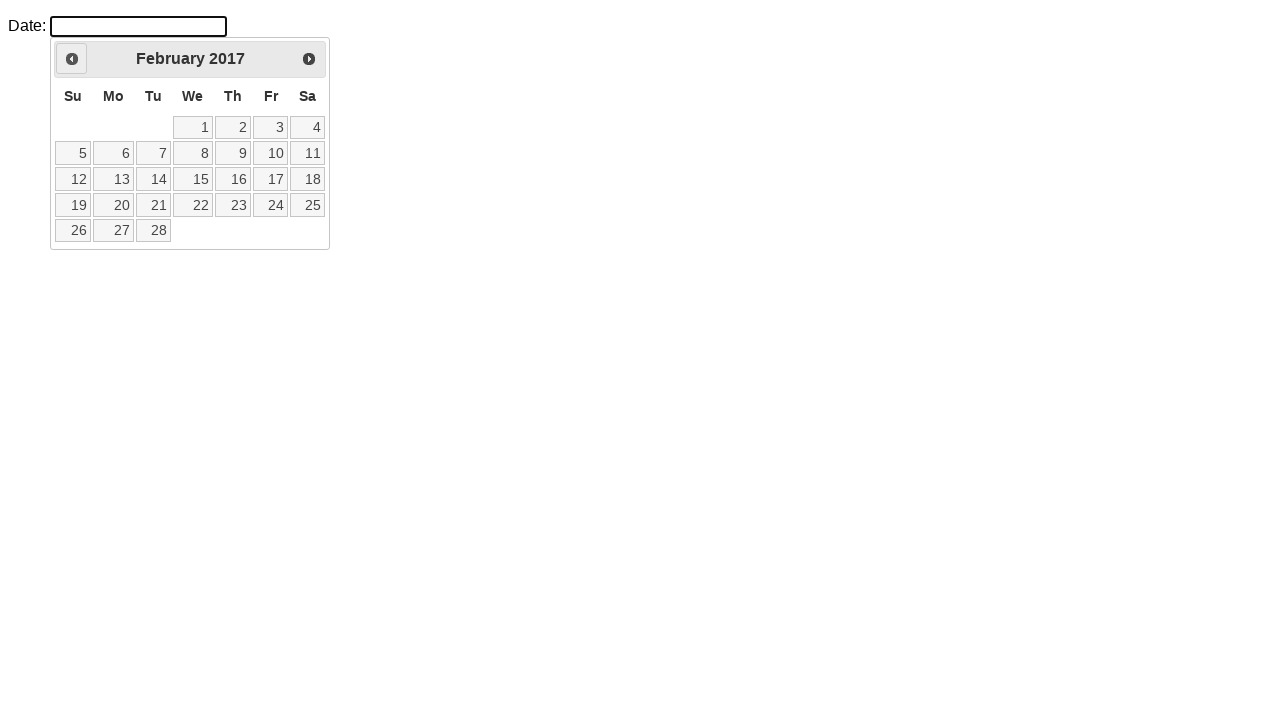

Retrieved current month from calendar
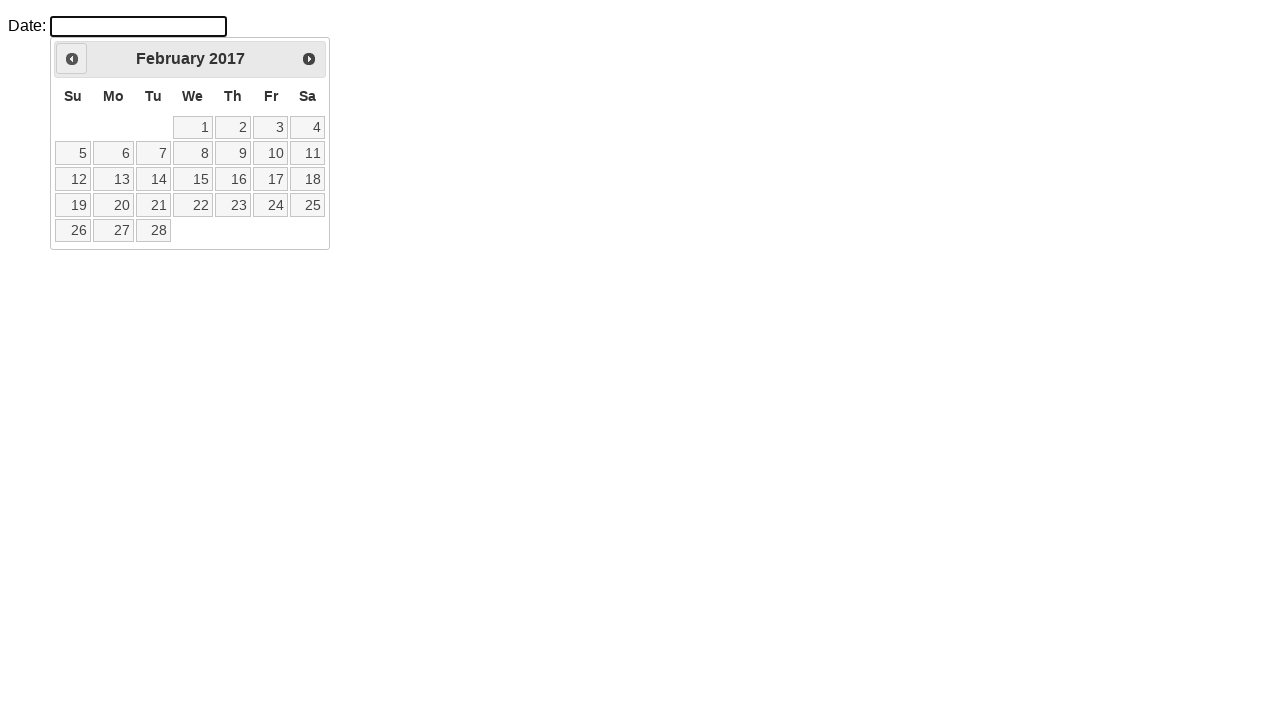

Retrieved current year from calendar
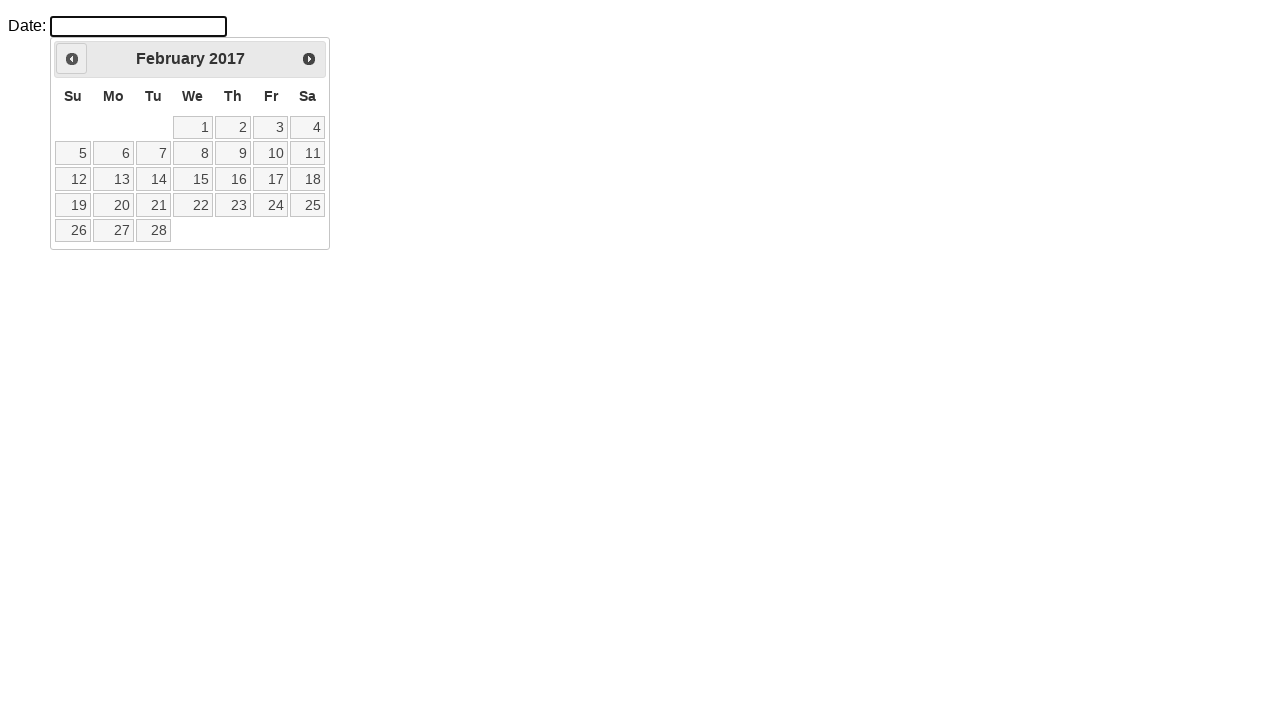

Clicked previous month button to navigate backwards at (72, 59) on .ui-icon.ui-icon-circle-triangle-w
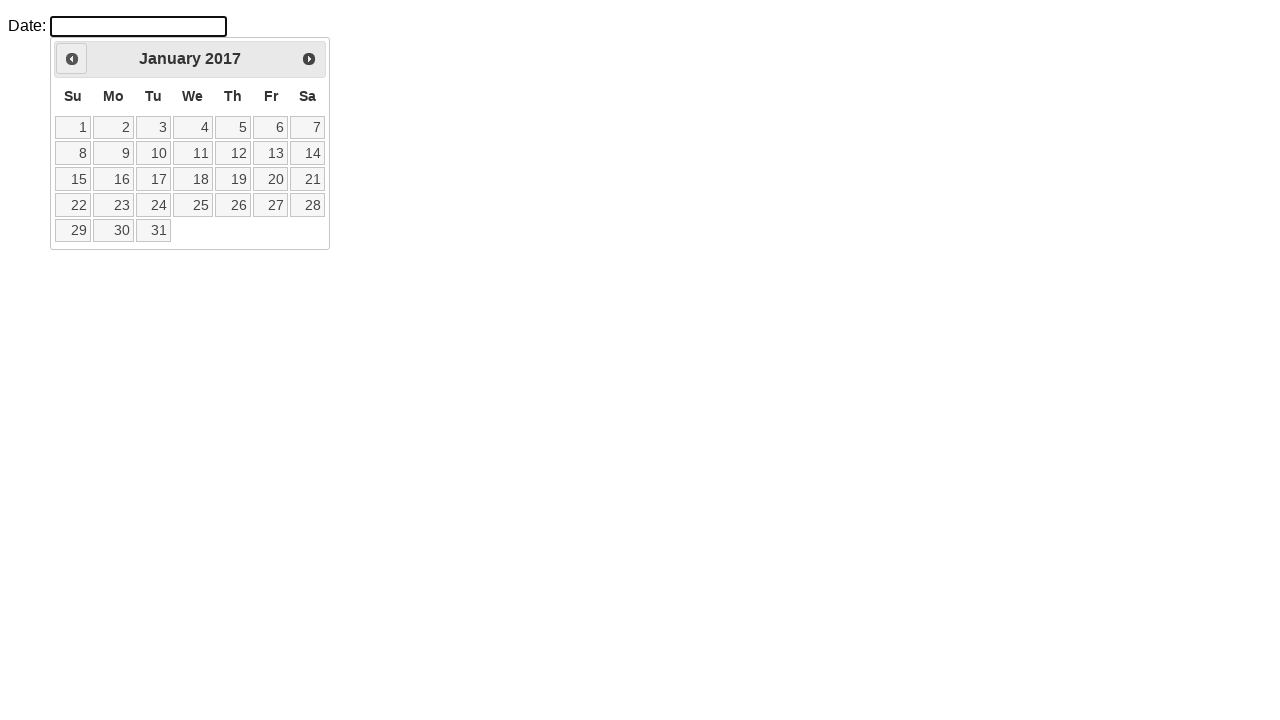

Retrieved current month from calendar
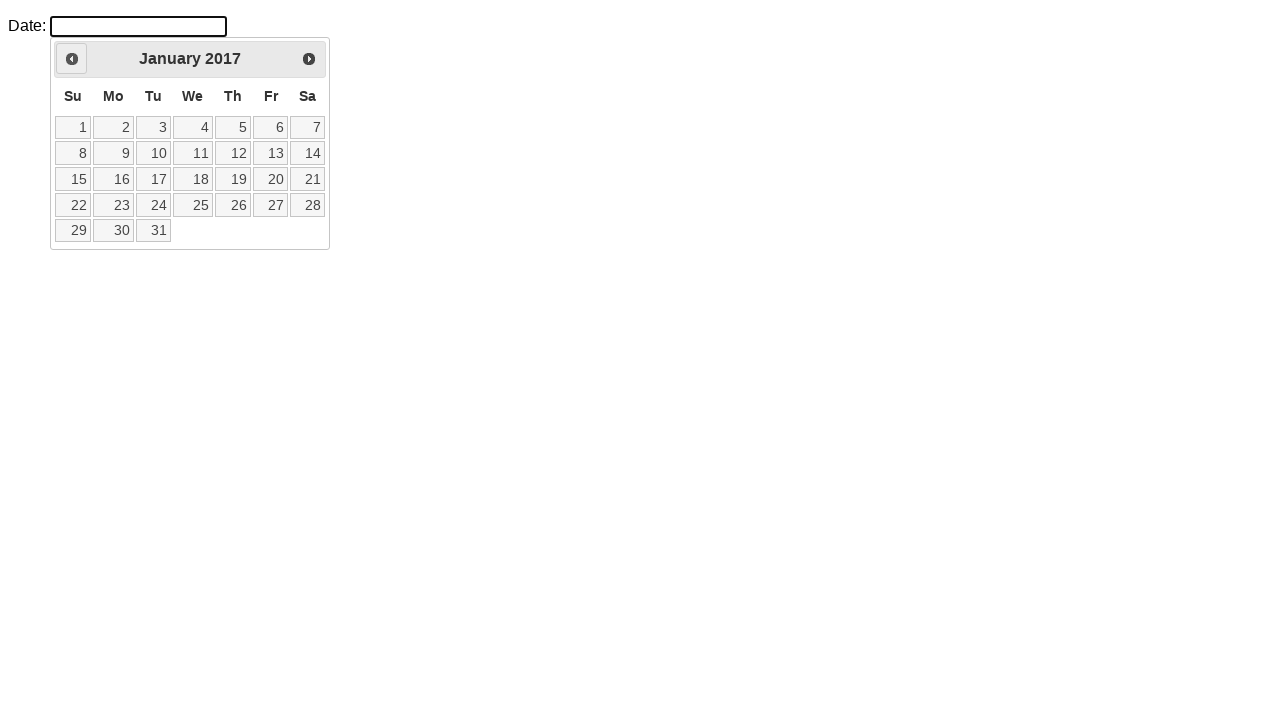

Retrieved current year from calendar
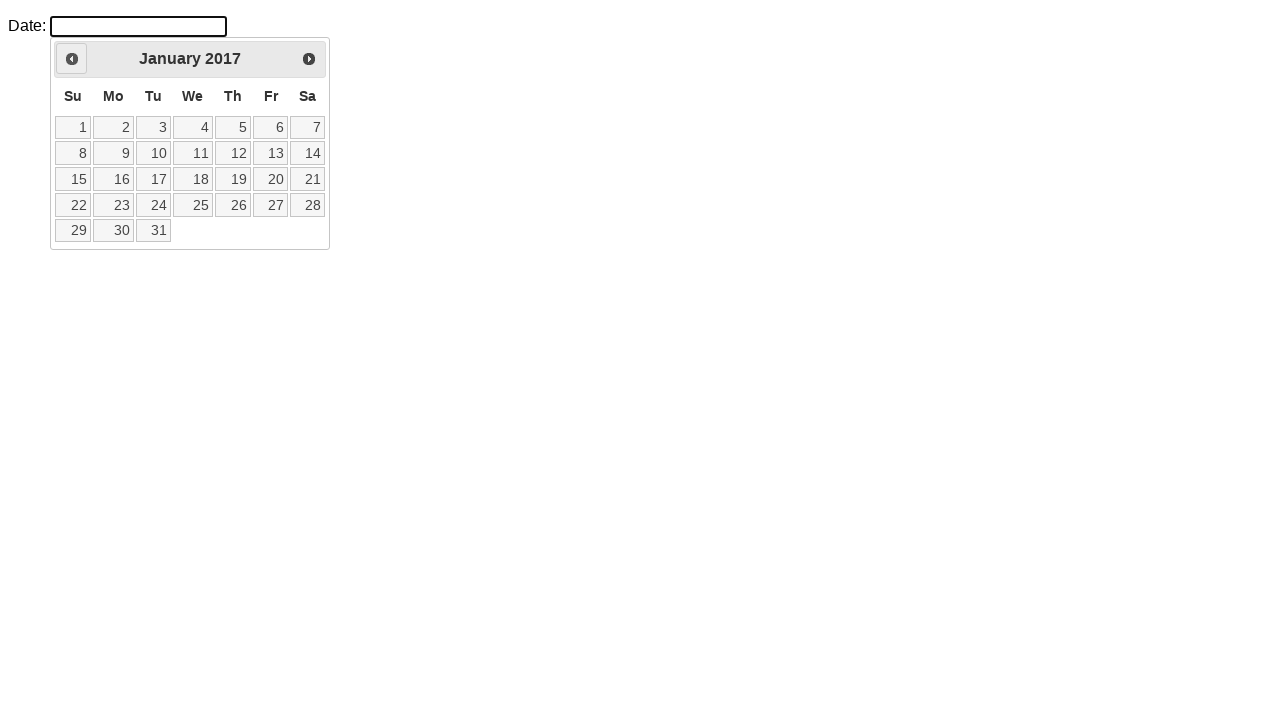

Clicked previous month button to navigate backwards at (72, 59) on .ui-icon.ui-icon-circle-triangle-w
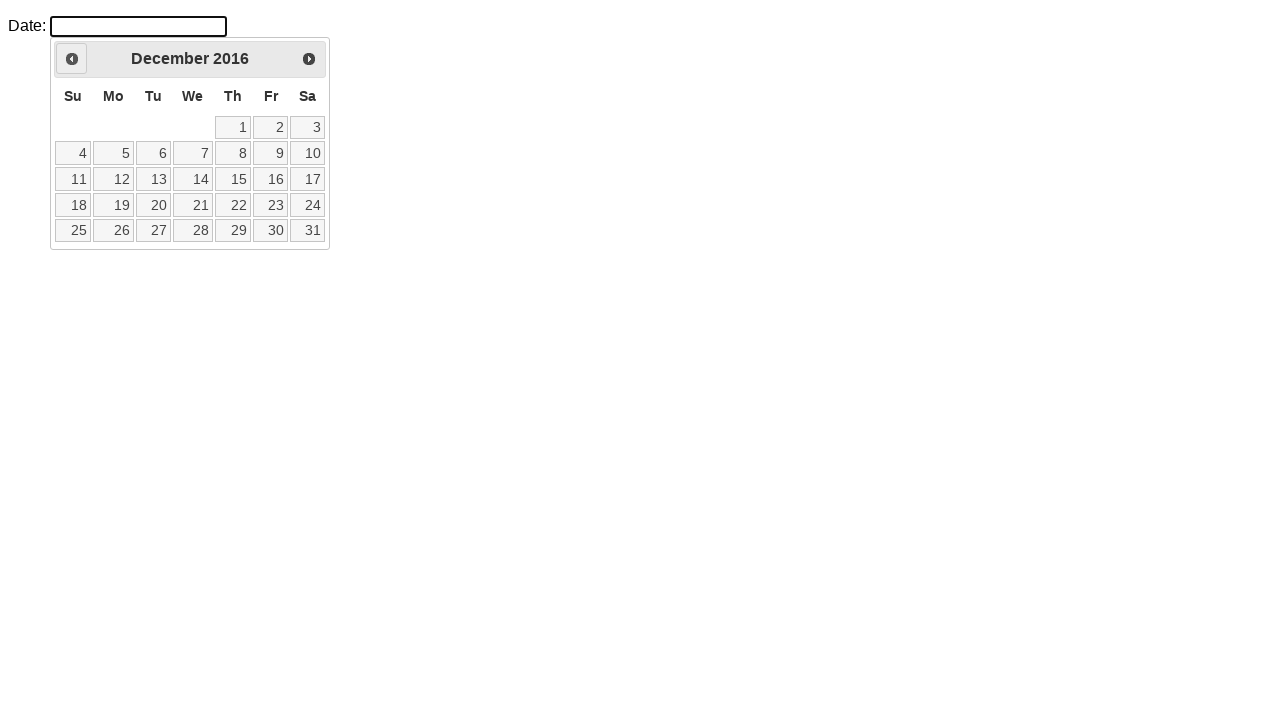

Retrieved current month from calendar
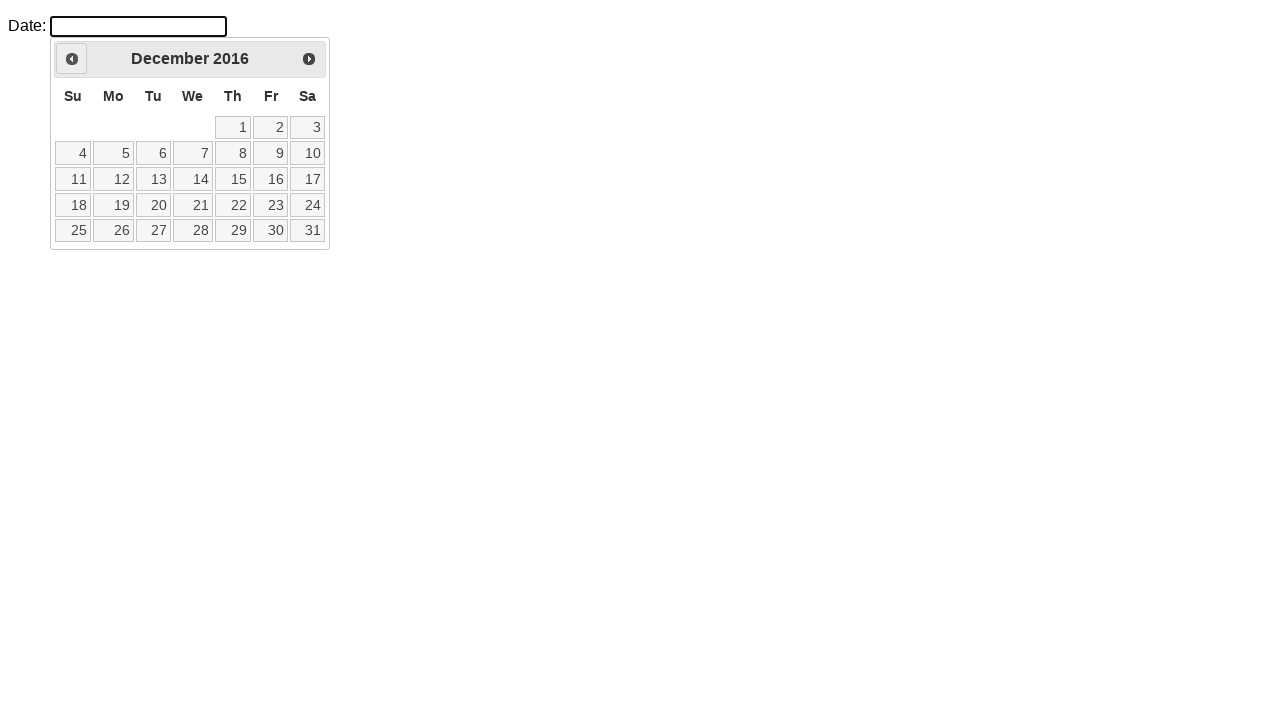

Retrieved current year from calendar
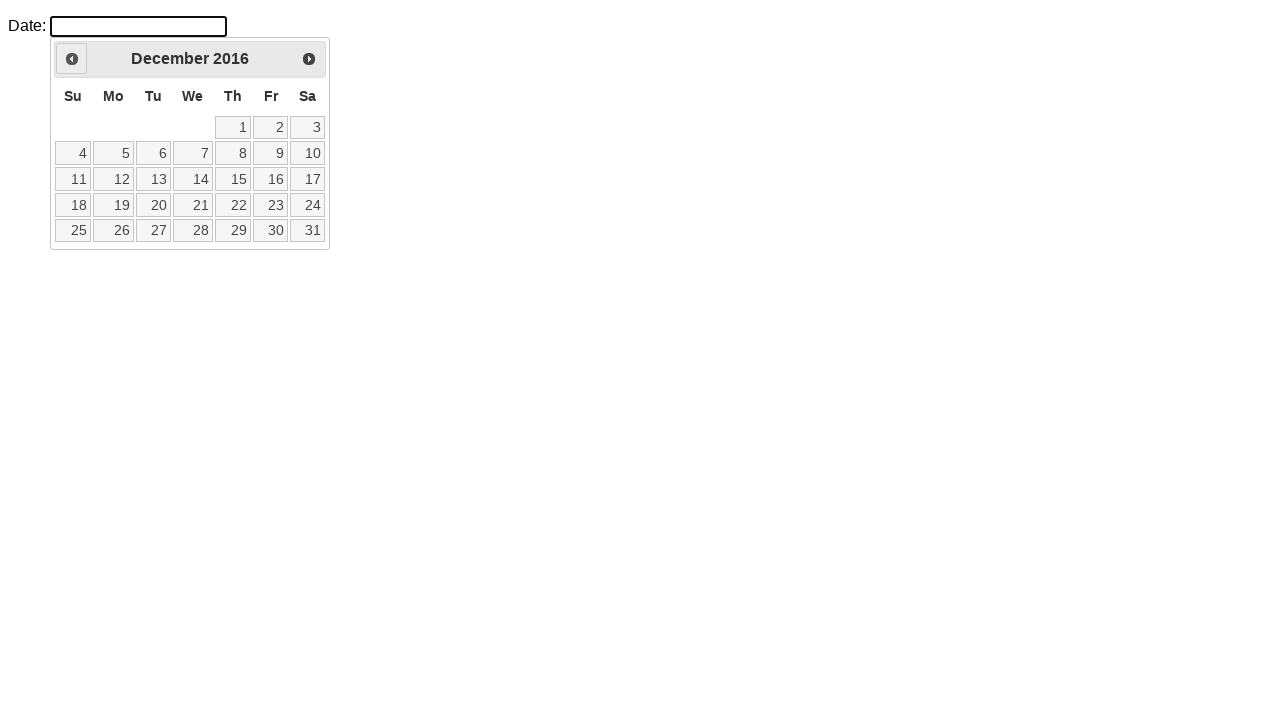

Clicked previous month button to navigate backwards at (72, 59) on .ui-icon.ui-icon-circle-triangle-w
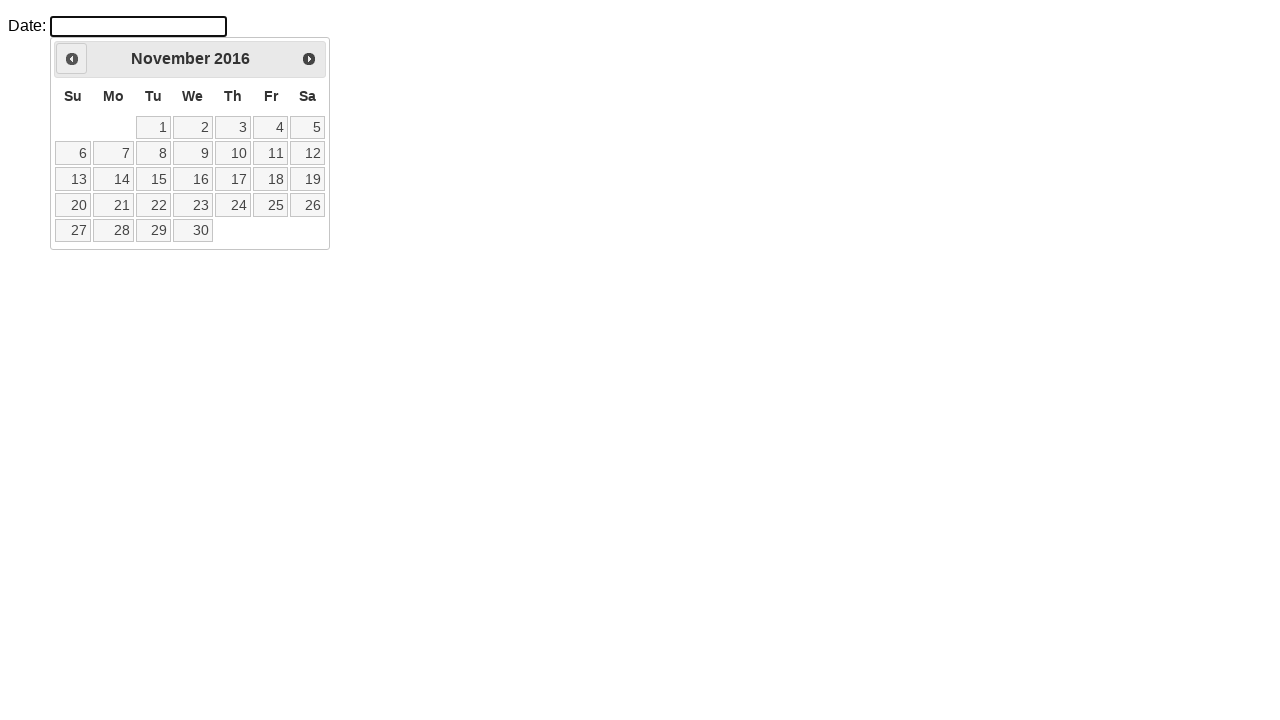

Retrieved current month from calendar
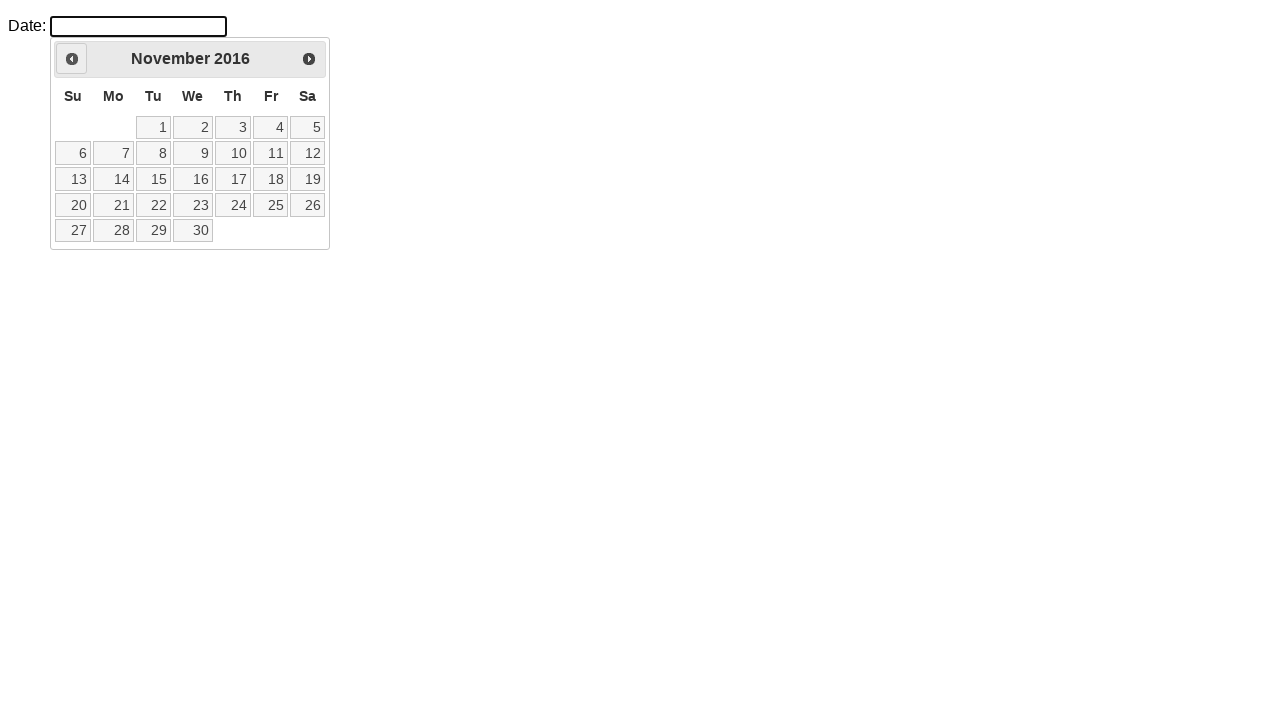

Retrieved current year from calendar
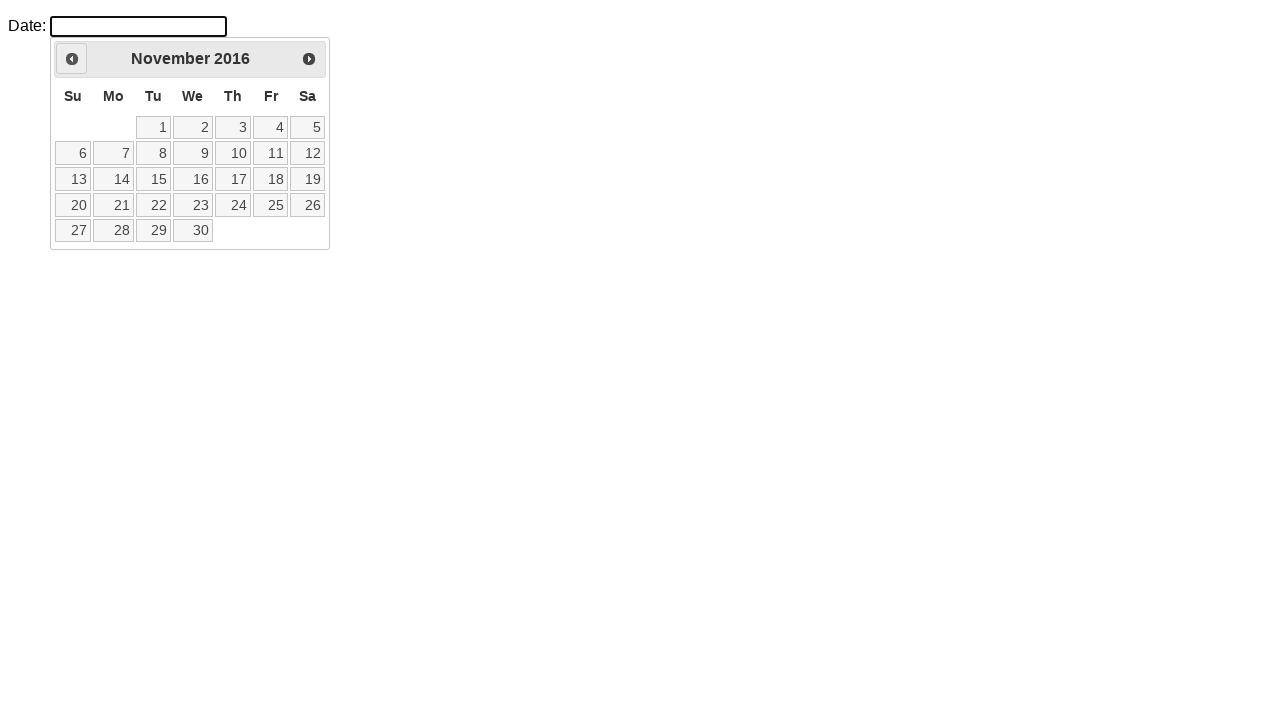

Clicked previous month button to navigate backwards at (72, 59) on .ui-icon.ui-icon-circle-triangle-w
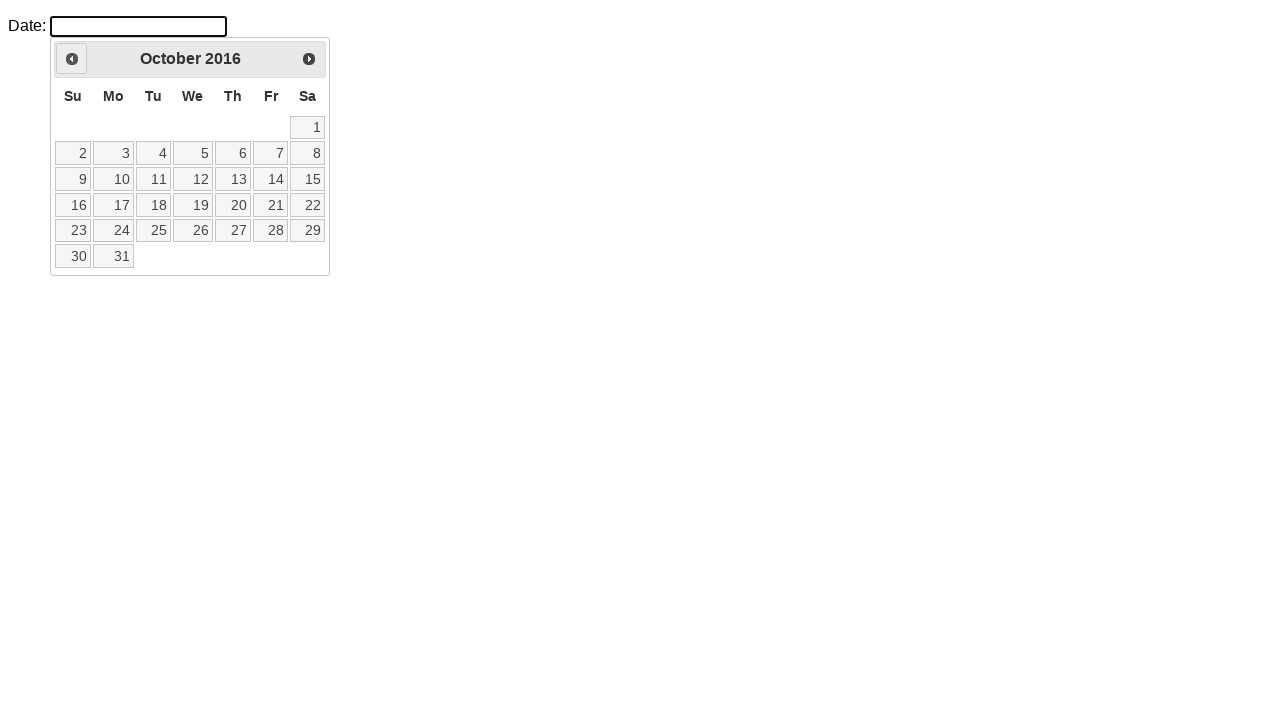

Retrieved current month from calendar
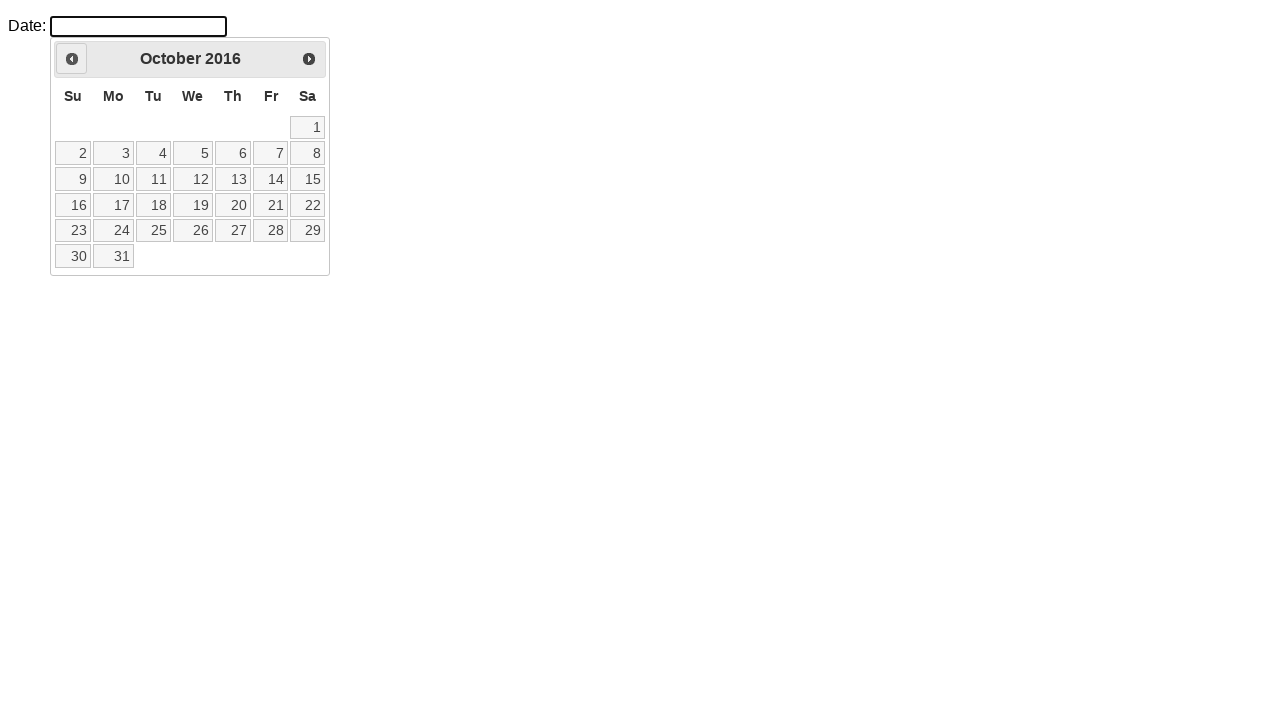

Retrieved current year from calendar
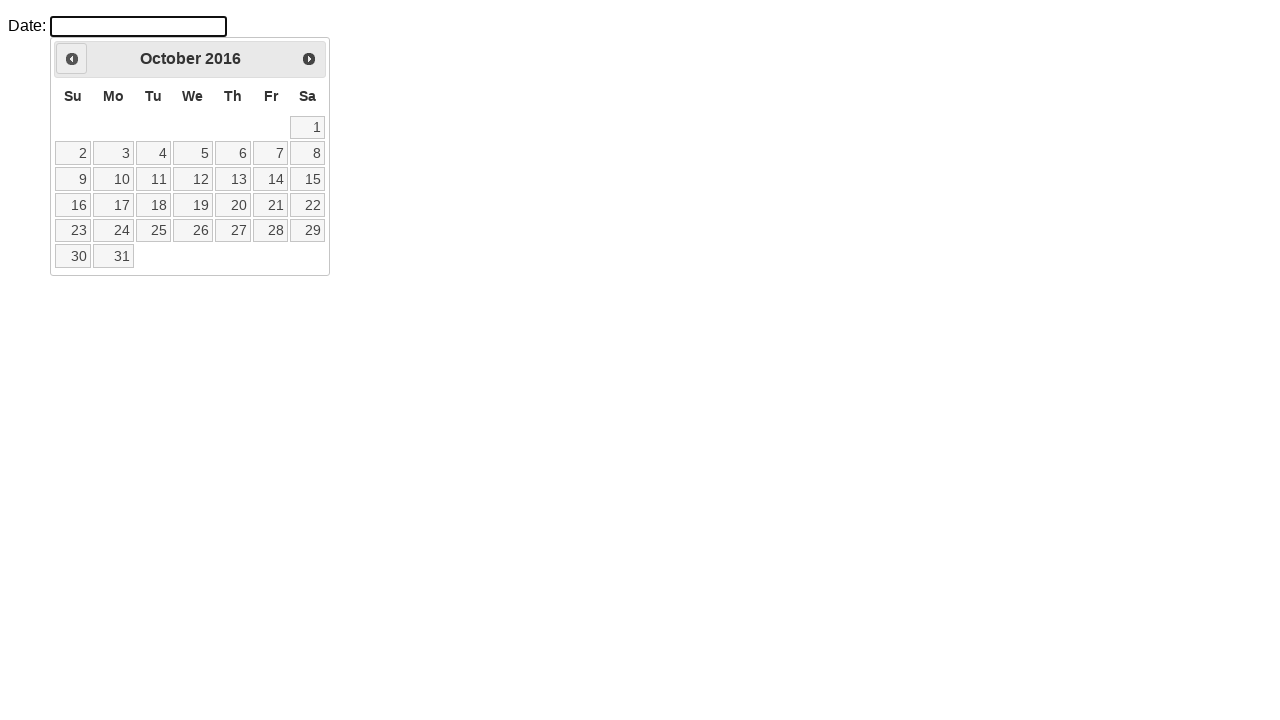

Clicked previous month button to navigate backwards at (72, 59) on .ui-icon.ui-icon-circle-triangle-w
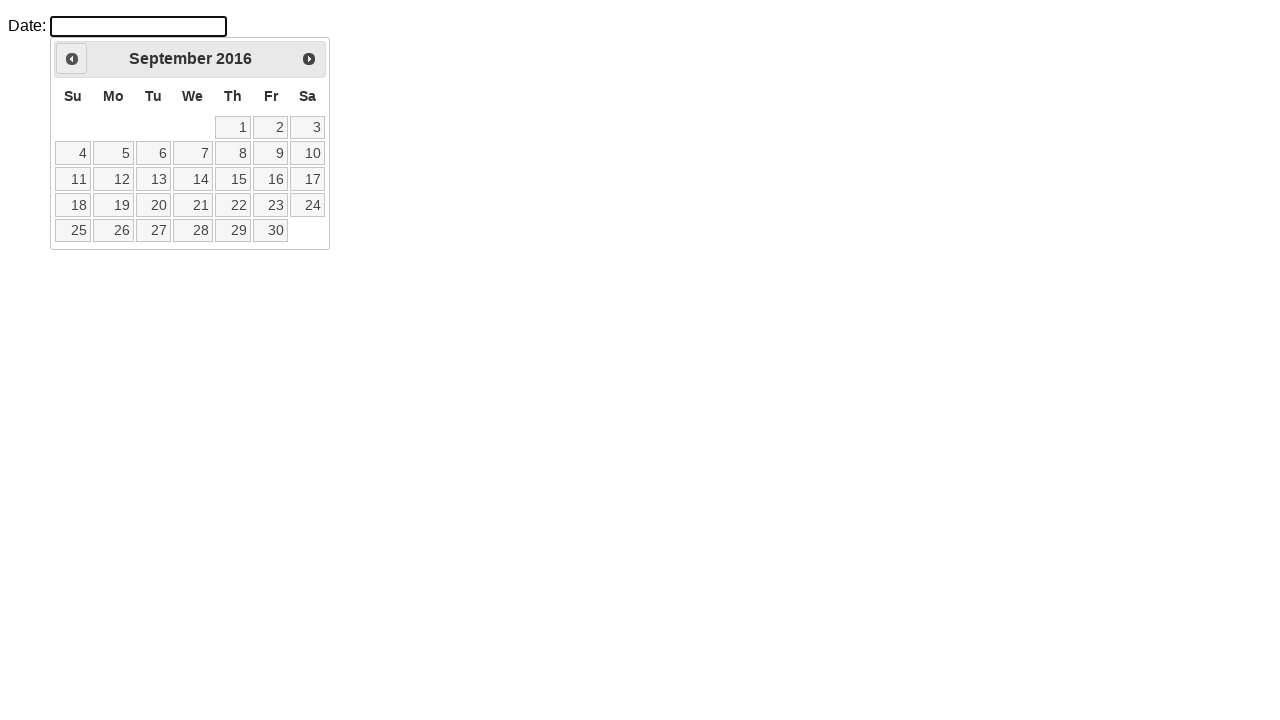

Retrieved current month from calendar
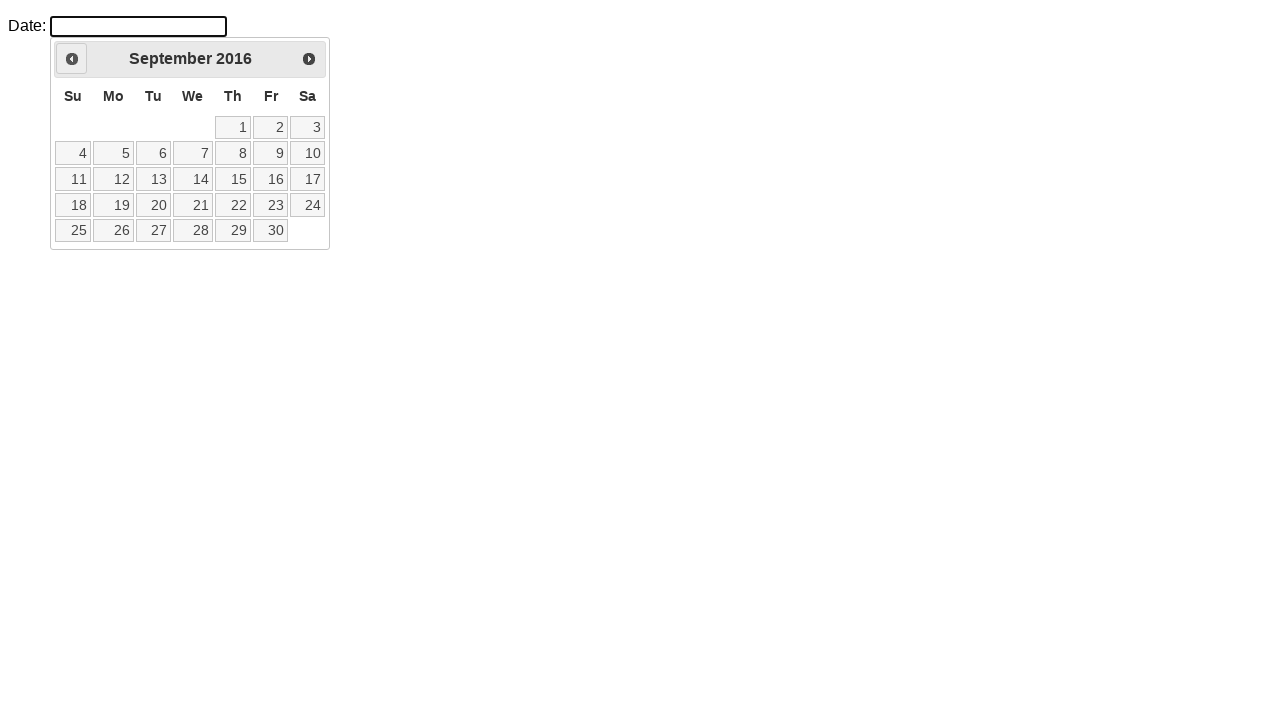

Retrieved current year from calendar
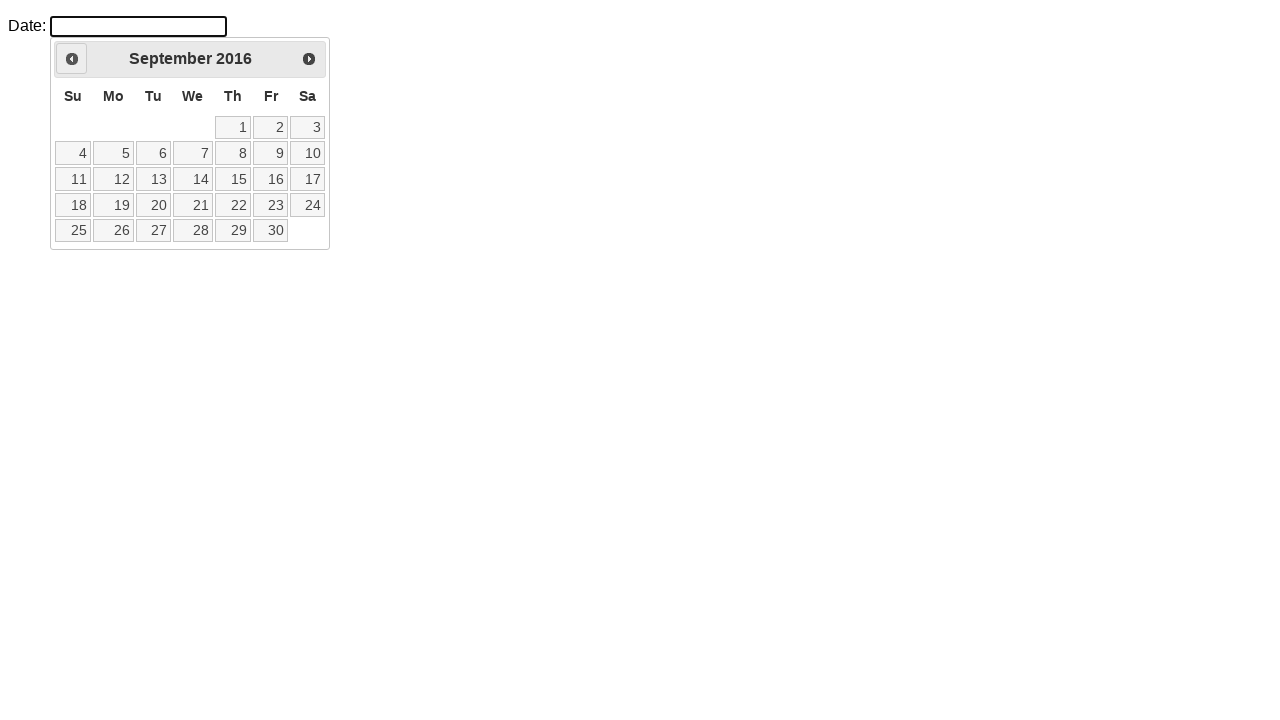

Clicked previous month button to navigate backwards at (72, 59) on .ui-icon.ui-icon-circle-triangle-w
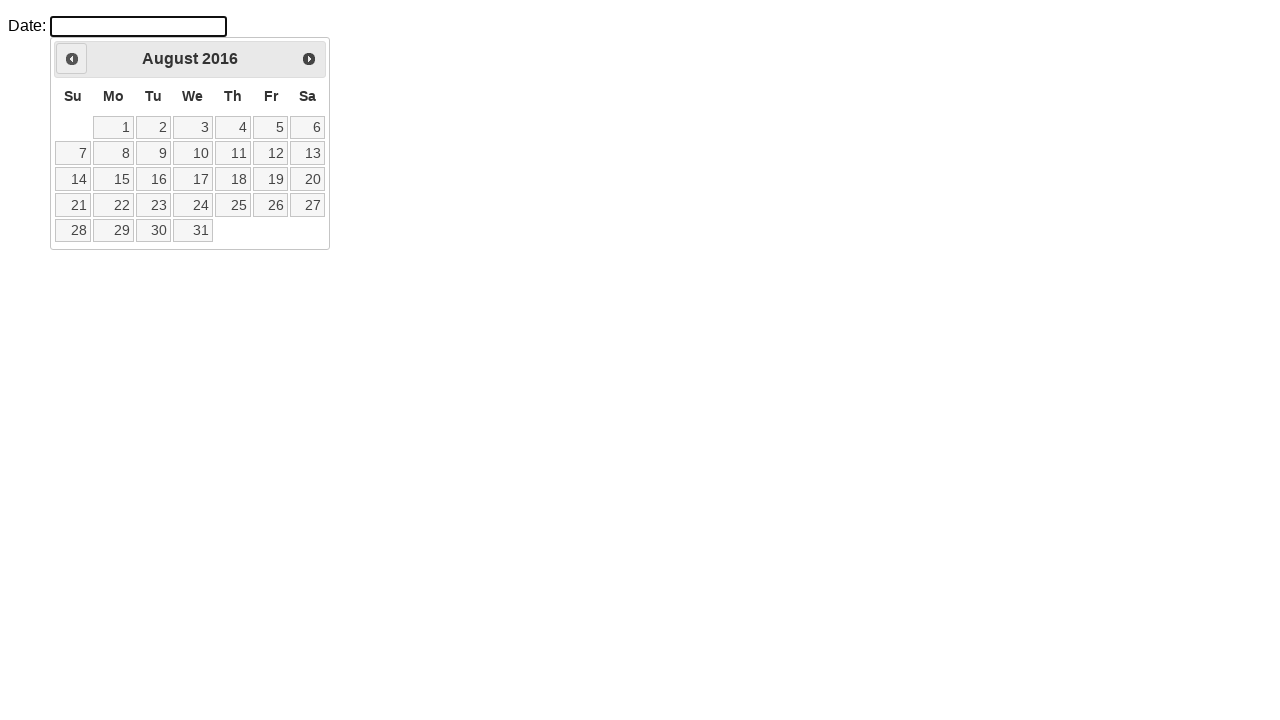

Retrieved current month from calendar
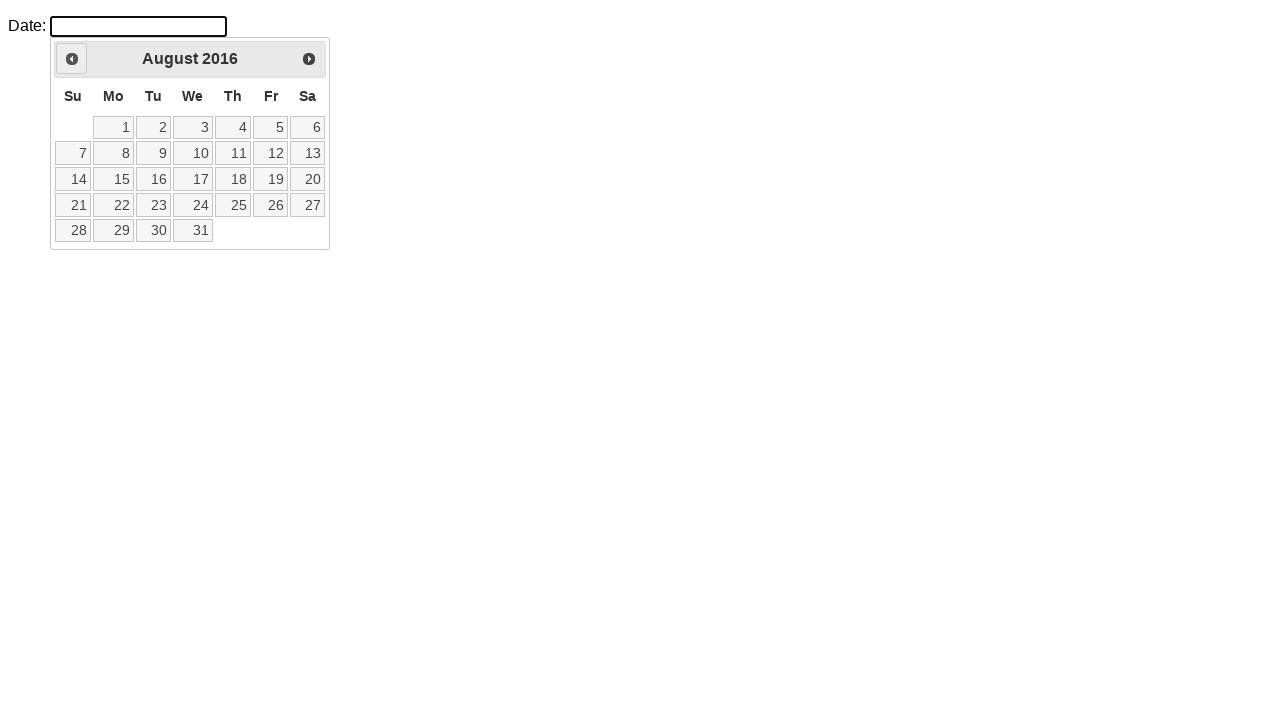

Retrieved current year from calendar
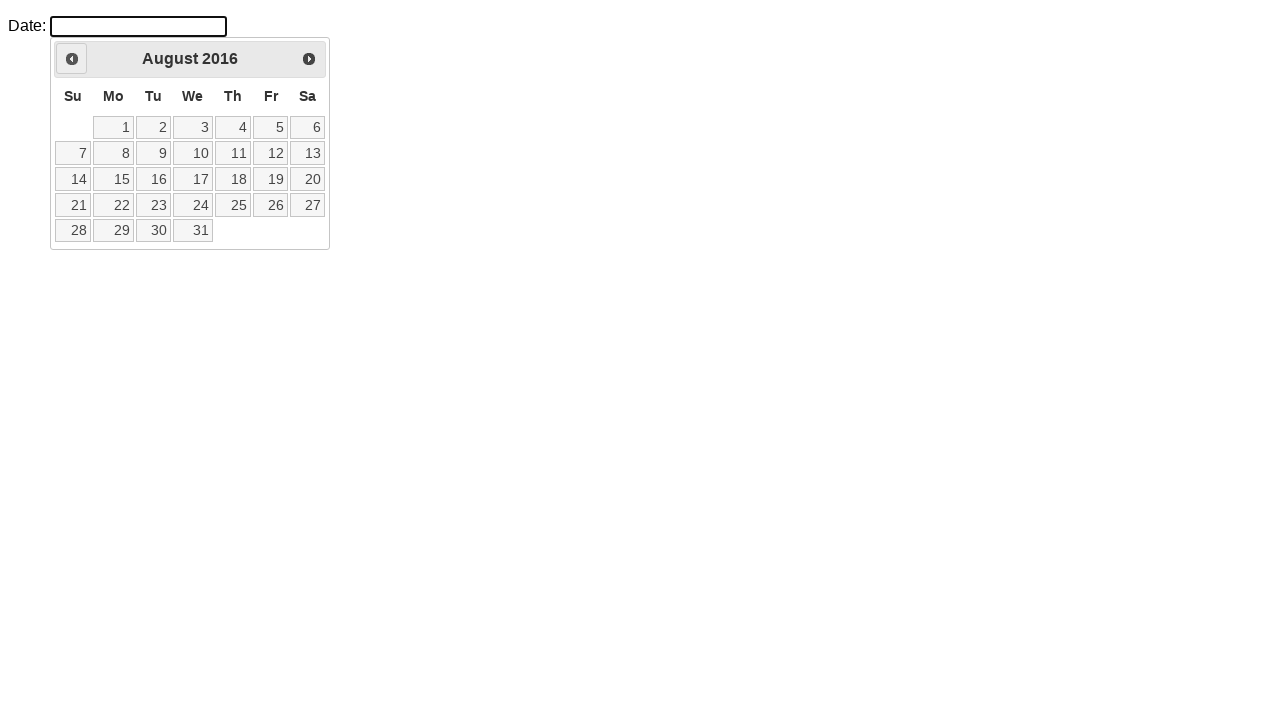

Clicked previous month button to navigate backwards at (72, 59) on .ui-icon.ui-icon-circle-triangle-w
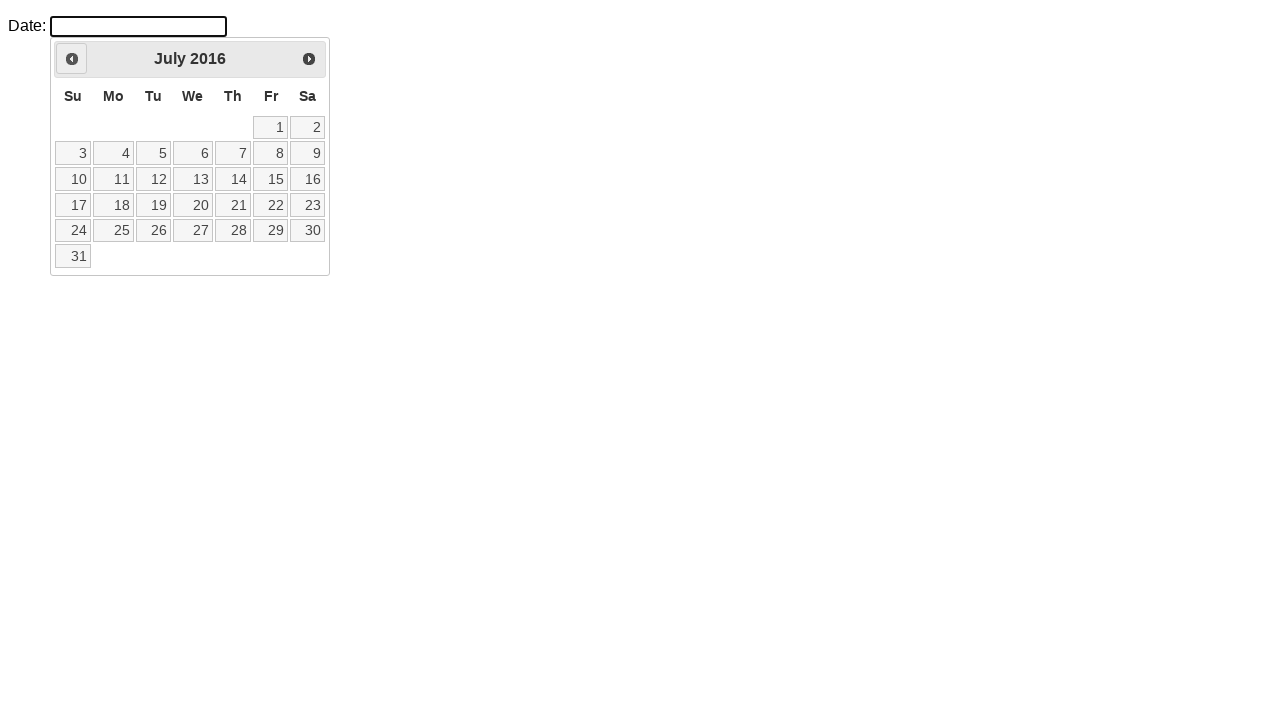

Retrieved current month from calendar
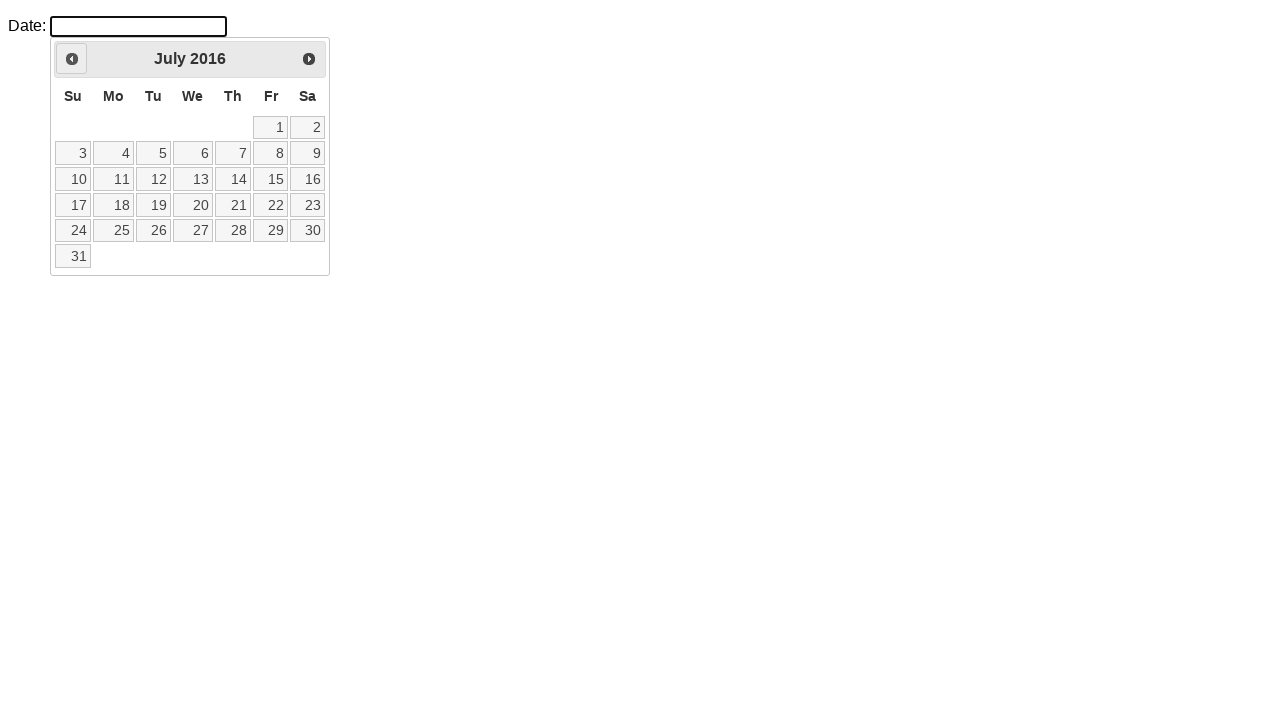

Retrieved current year from calendar
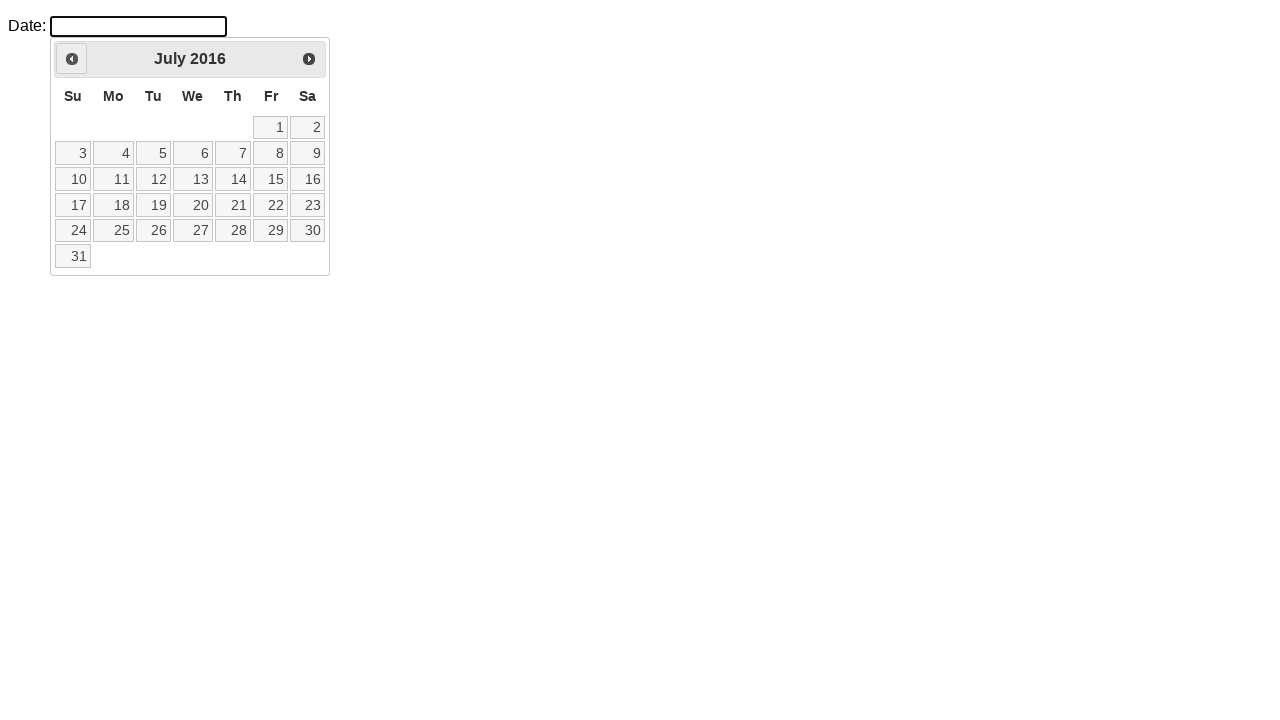

Clicked previous month button to navigate backwards at (72, 59) on .ui-icon.ui-icon-circle-triangle-w
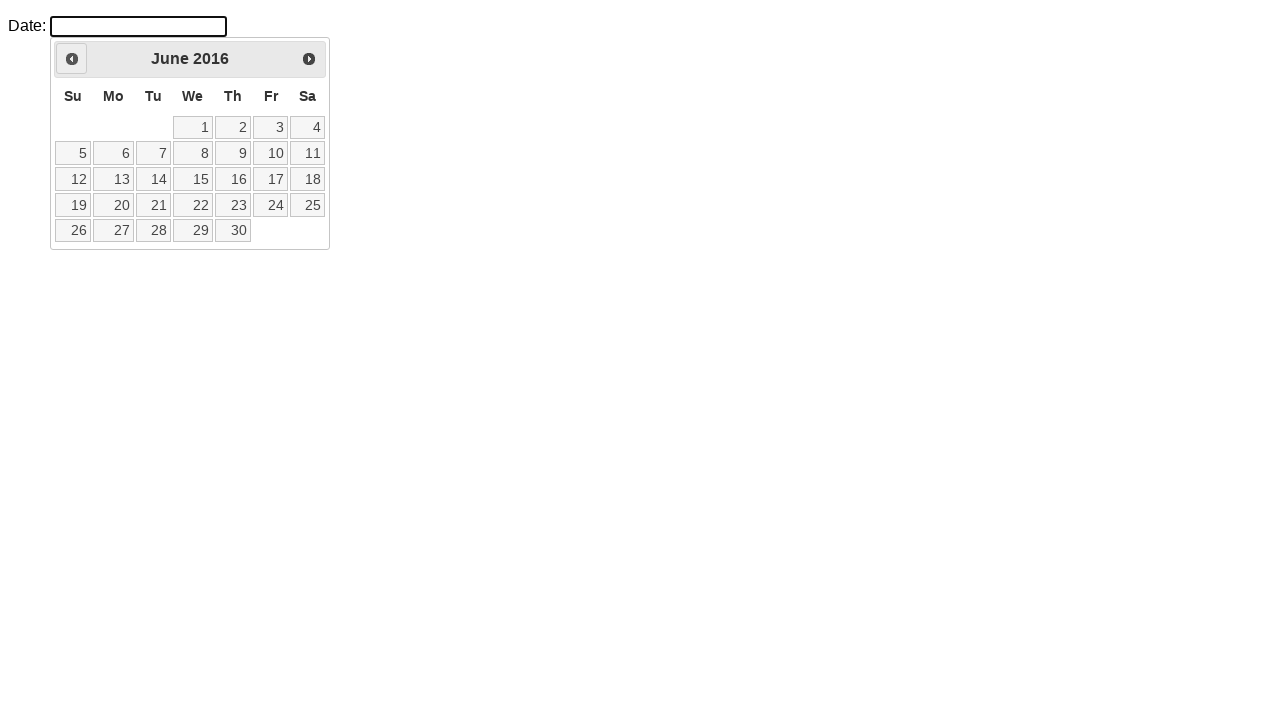

Retrieved current month from calendar
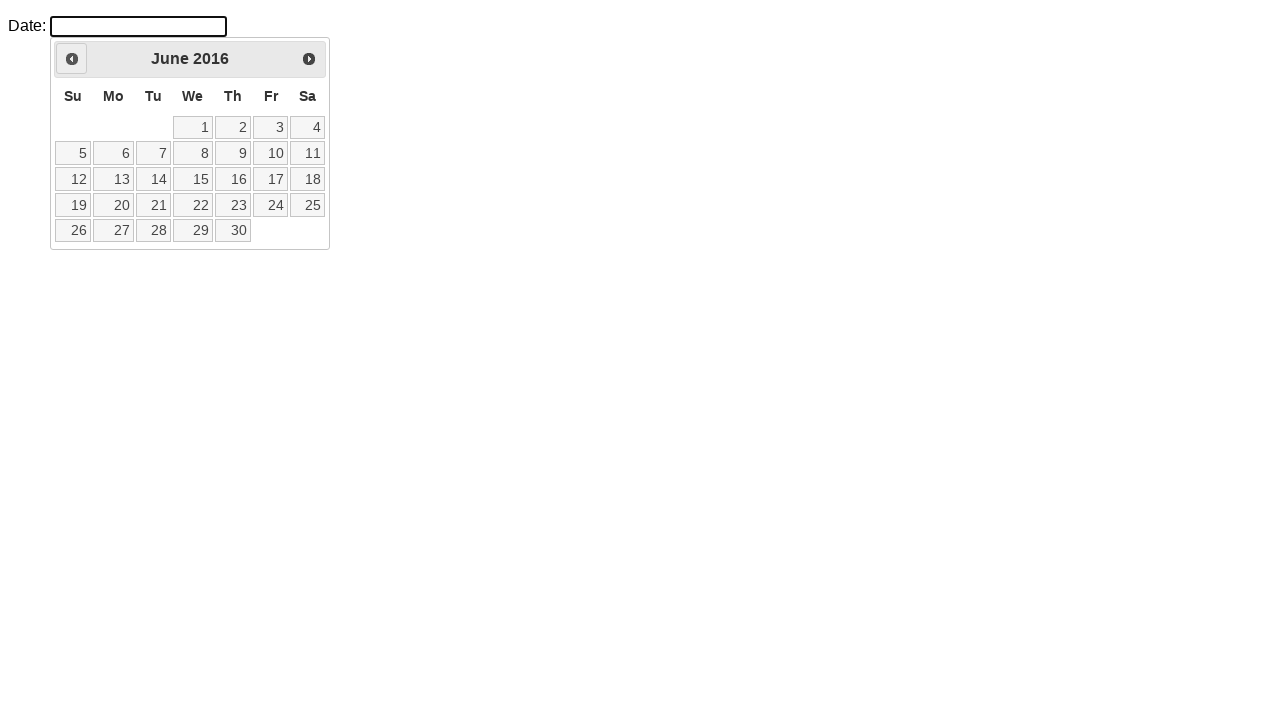

Retrieved current year from calendar
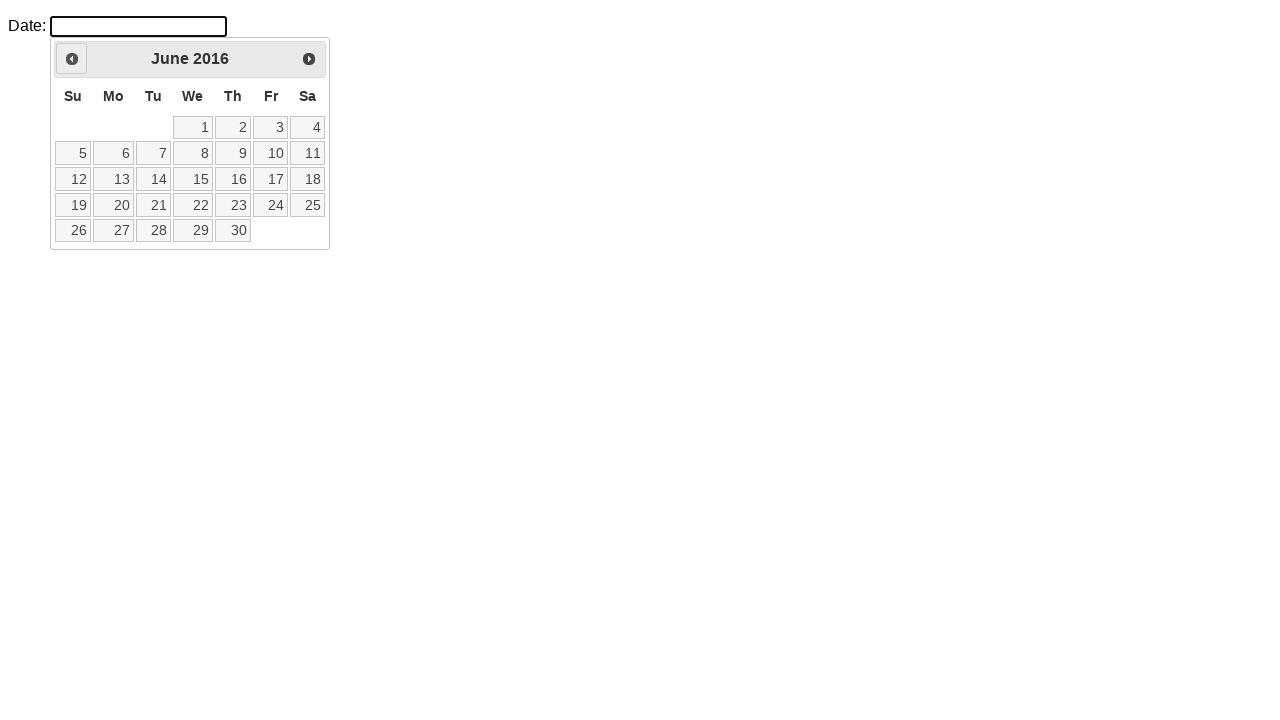

Clicked previous month button to navigate backwards at (72, 59) on .ui-icon.ui-icon-circle-triangle-w
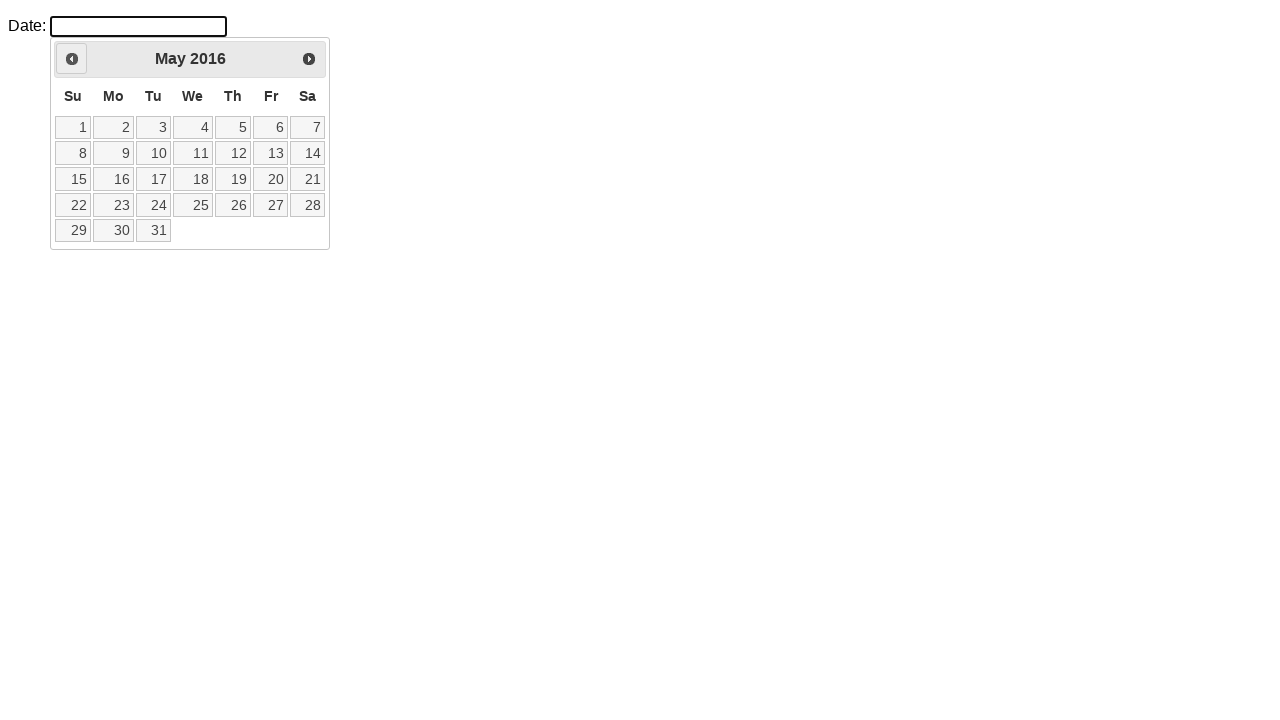

Retrieved current month from calendar
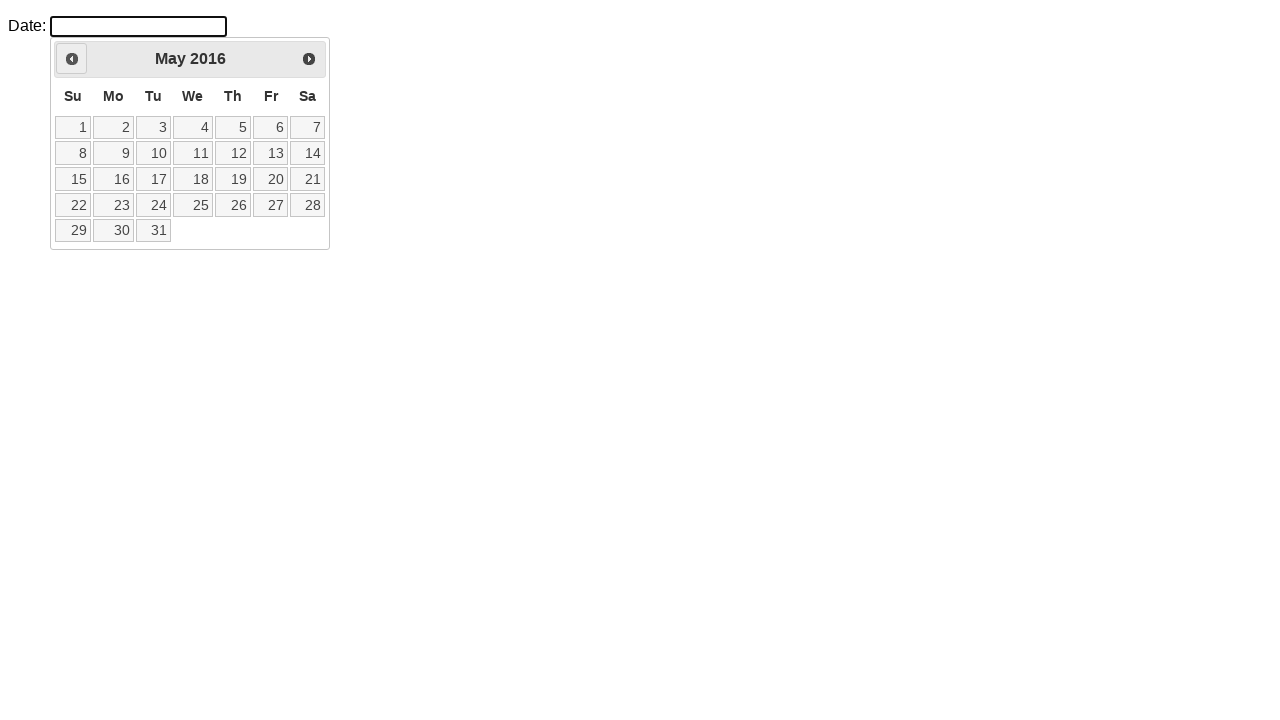

Retrieved current year from calendar
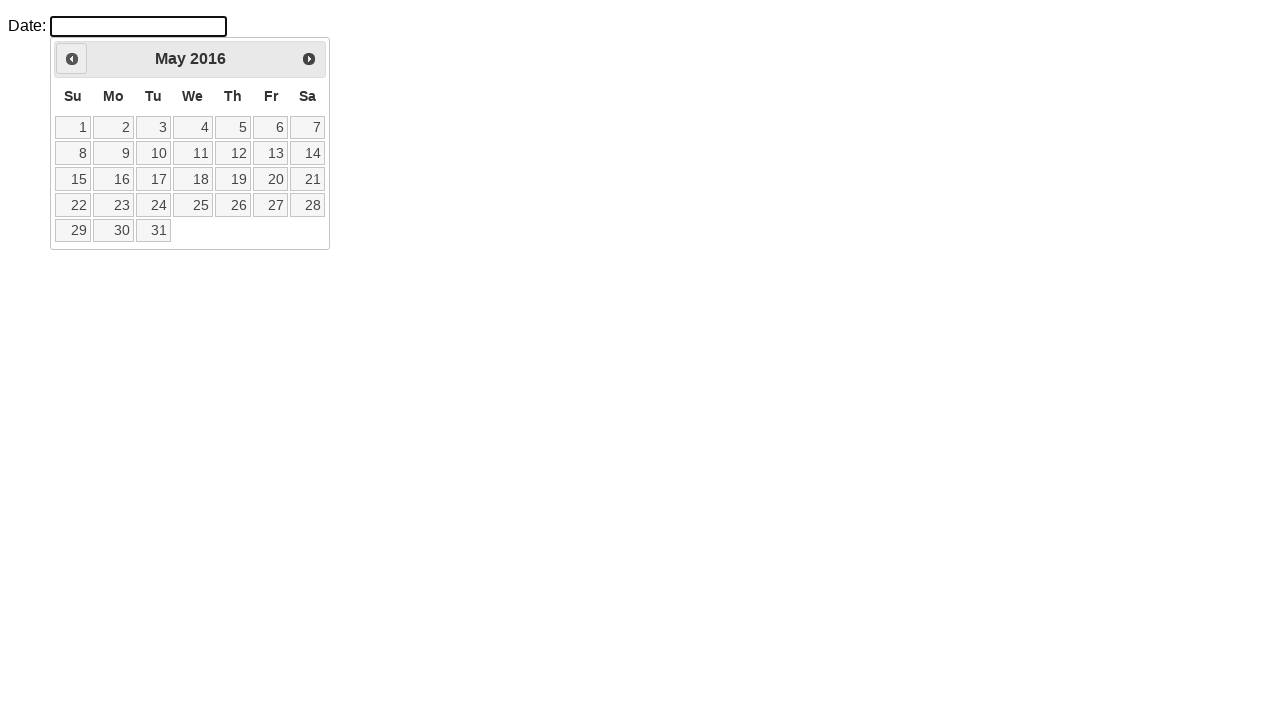

Clicked previous month button to navigate backwards at (72, 59) on .ui-icon.ui-icon-circle-triangle-w
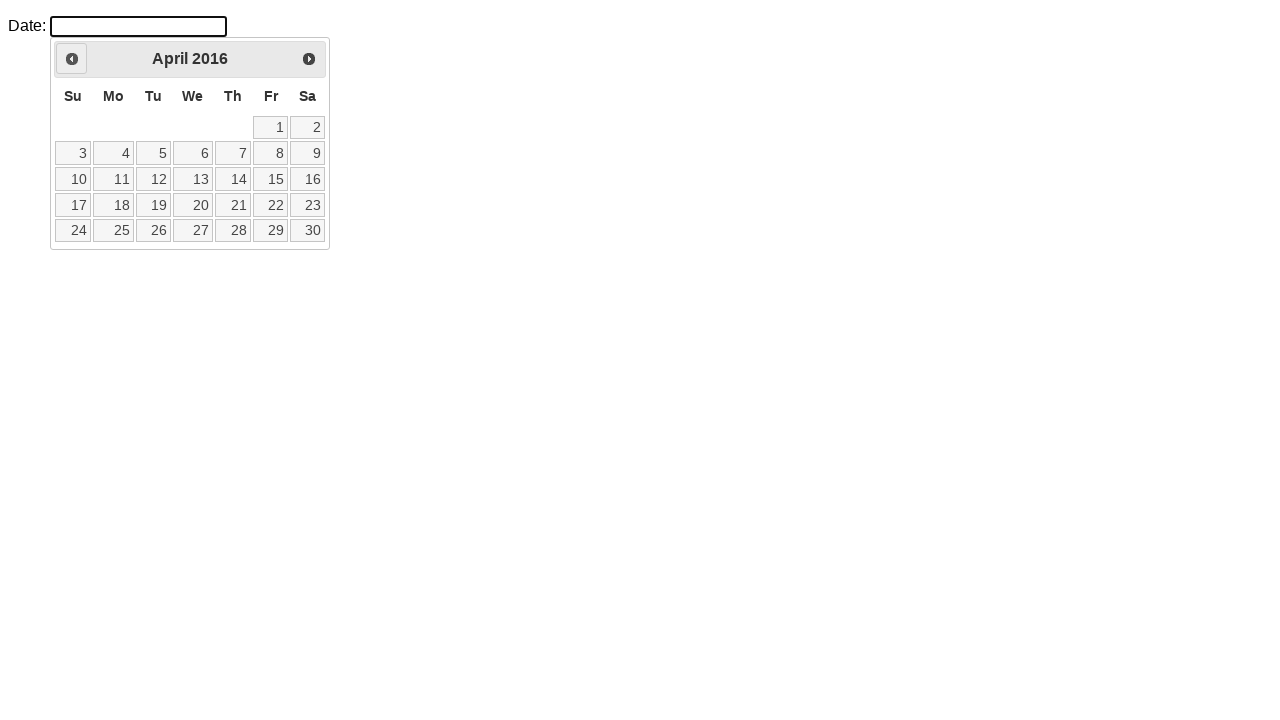

Retrieved current month from calendar
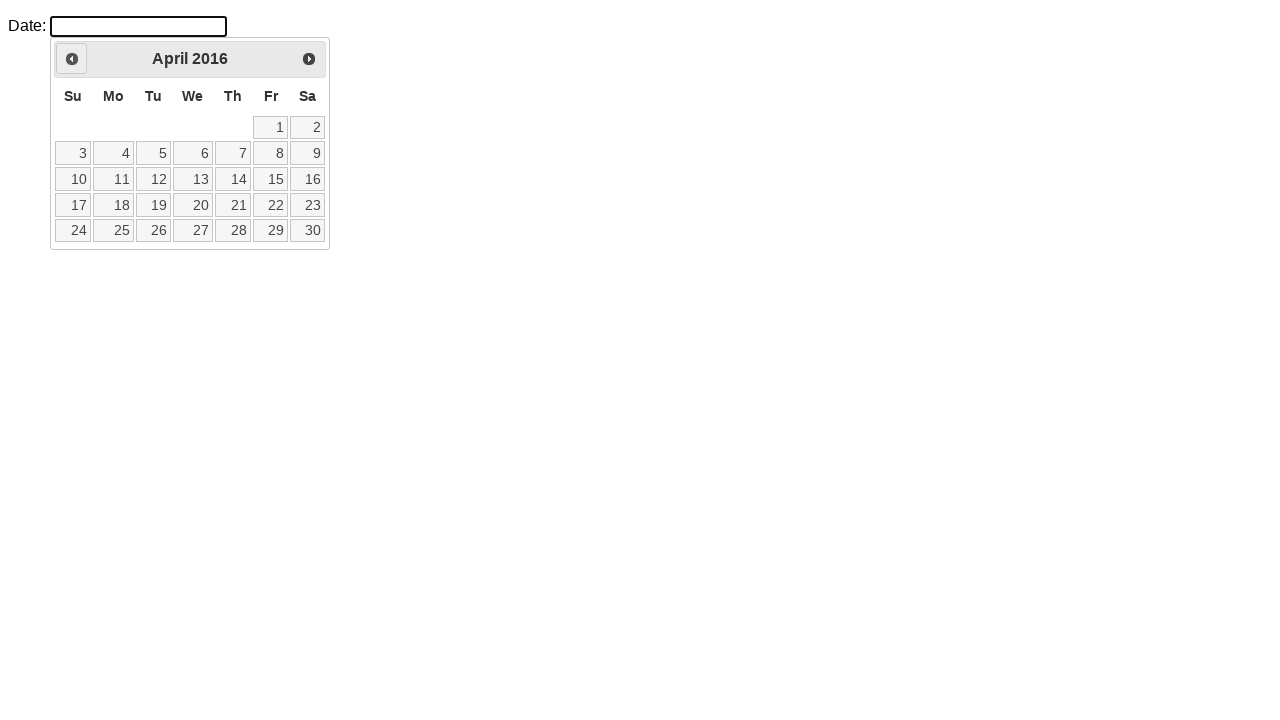

Retrieved current year from calendar
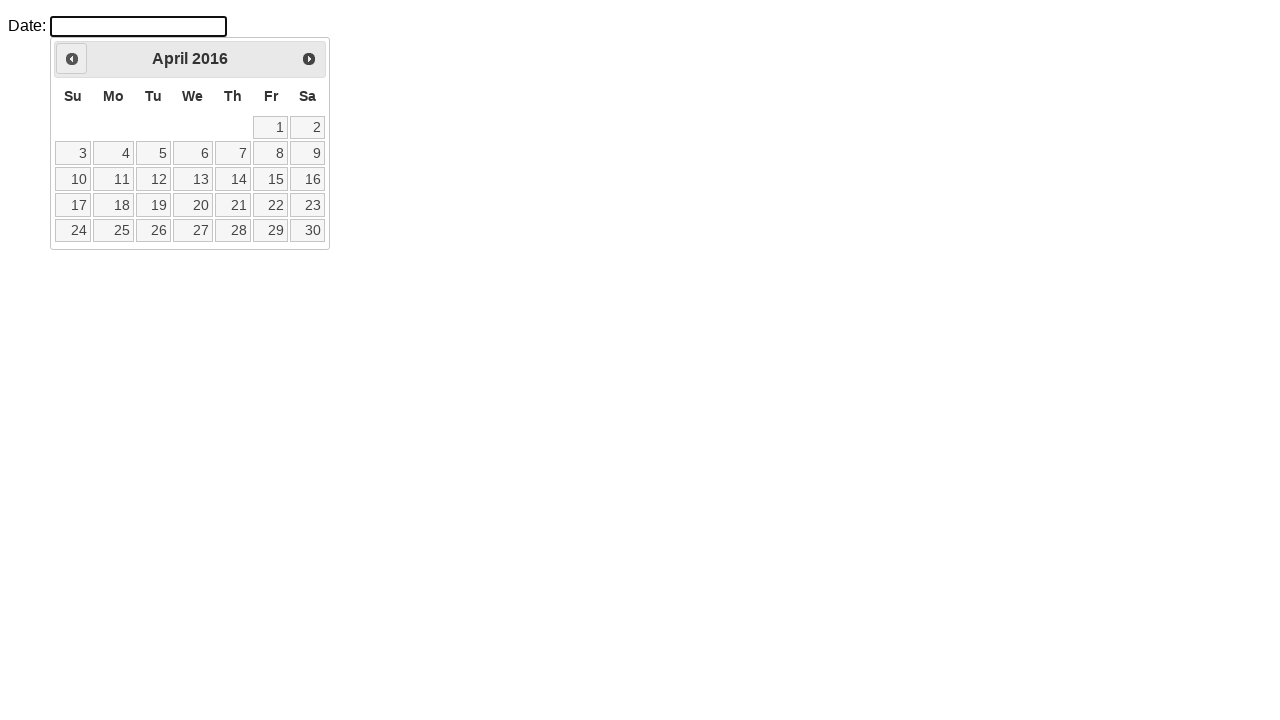

Clicked previous month button to navigate backwards at (72, 59) on .ui-icon.ui-icon-circle-triangle-w
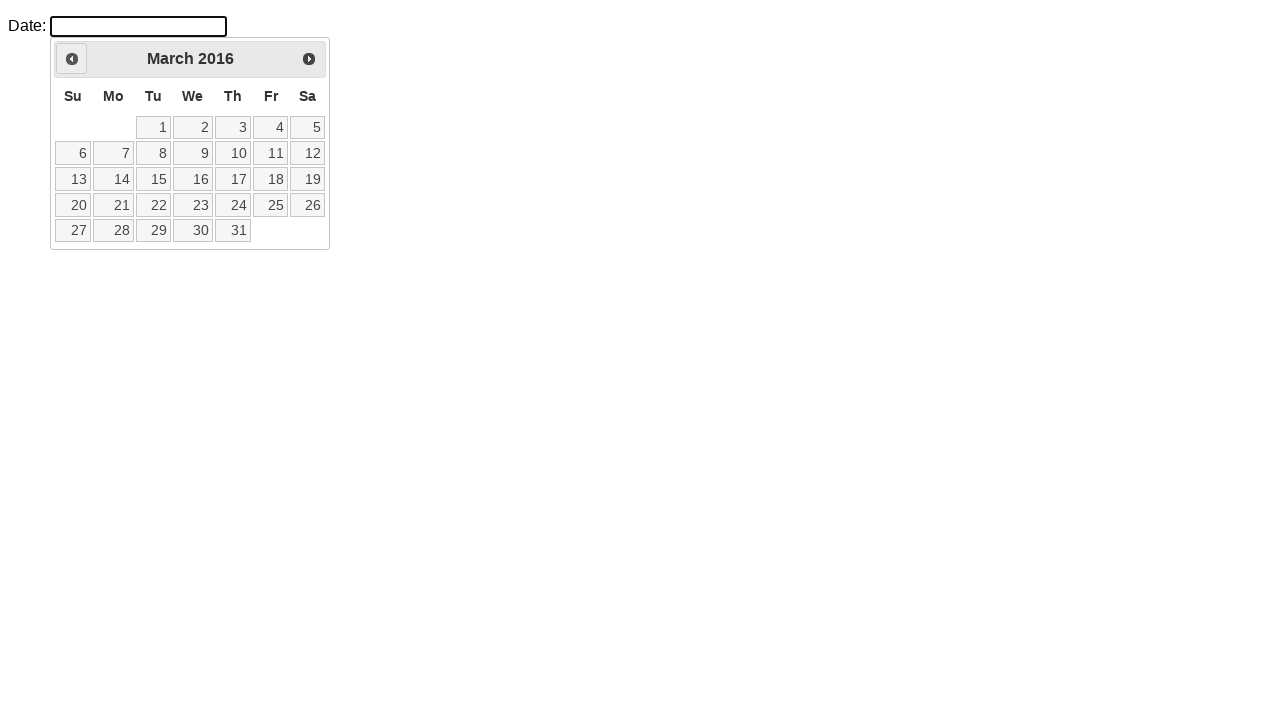

Retrieved current month from calendar
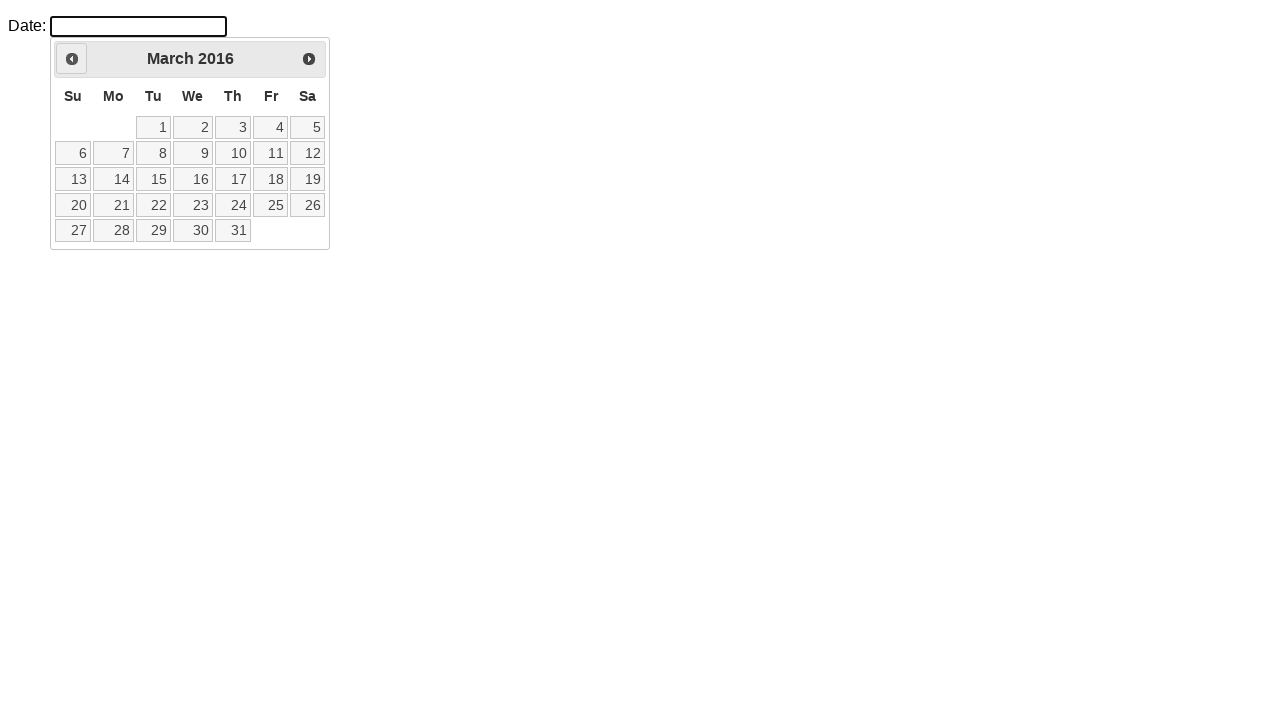

Retrieved current year from calendar
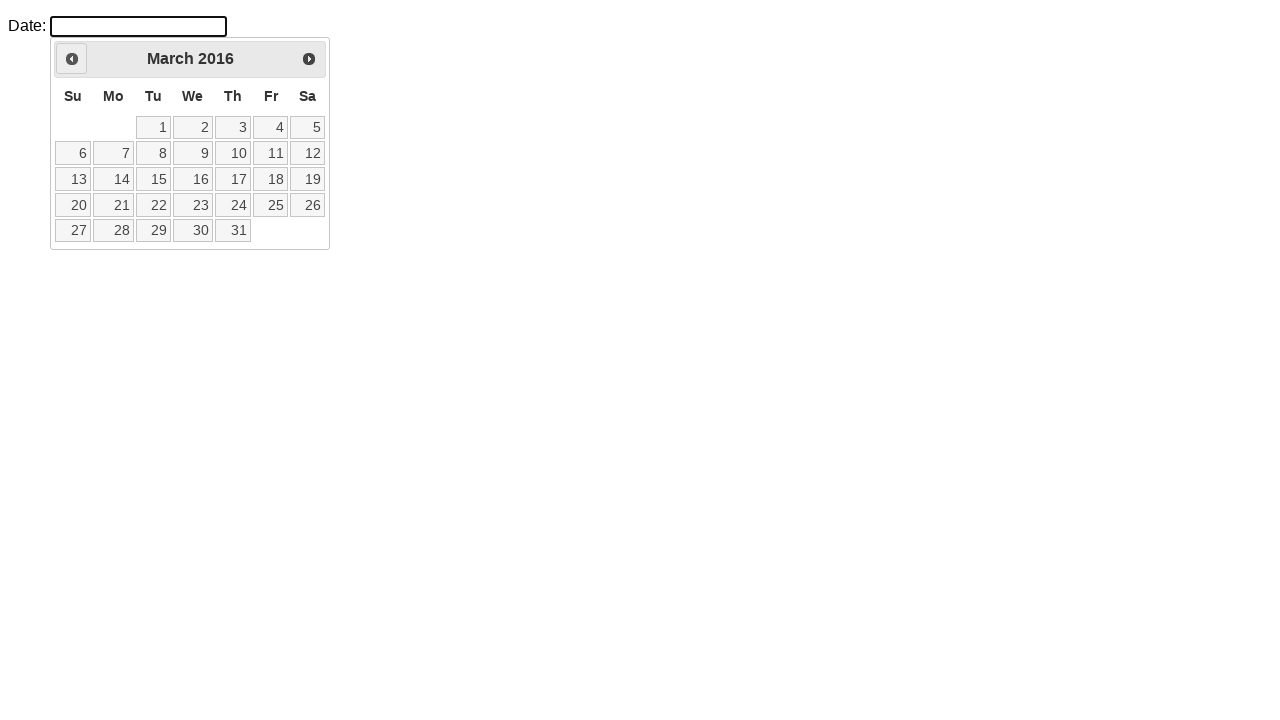

Clicked previous month button to navigate backwards at (72, 59) on .ui-icon.ui-icon-circle-triangle-w
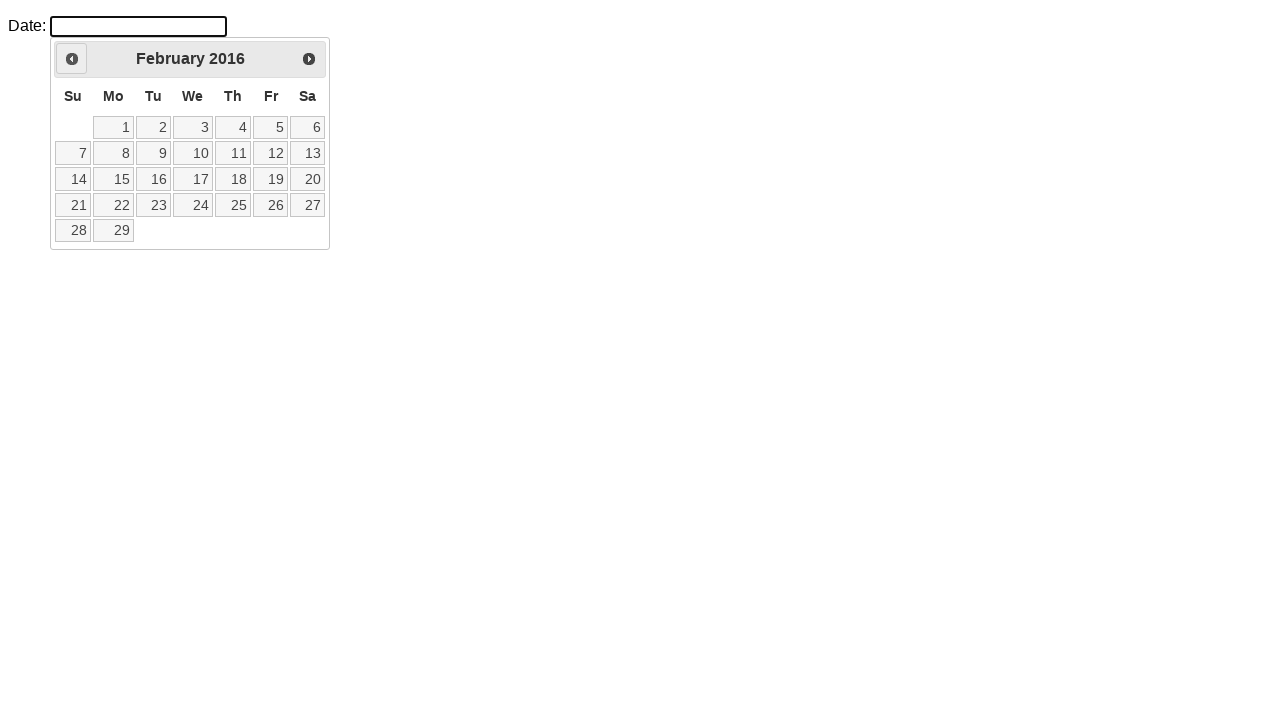

Retrieved current month from calendar
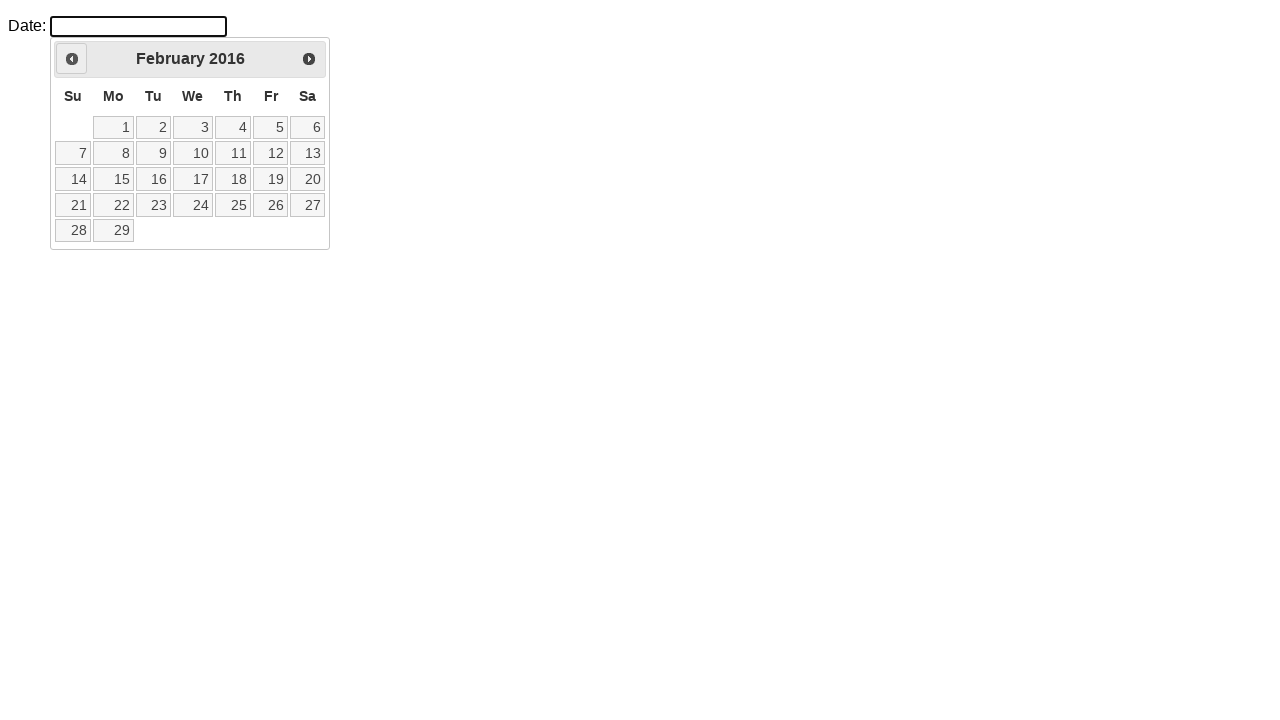

Retrieved current year from calendar
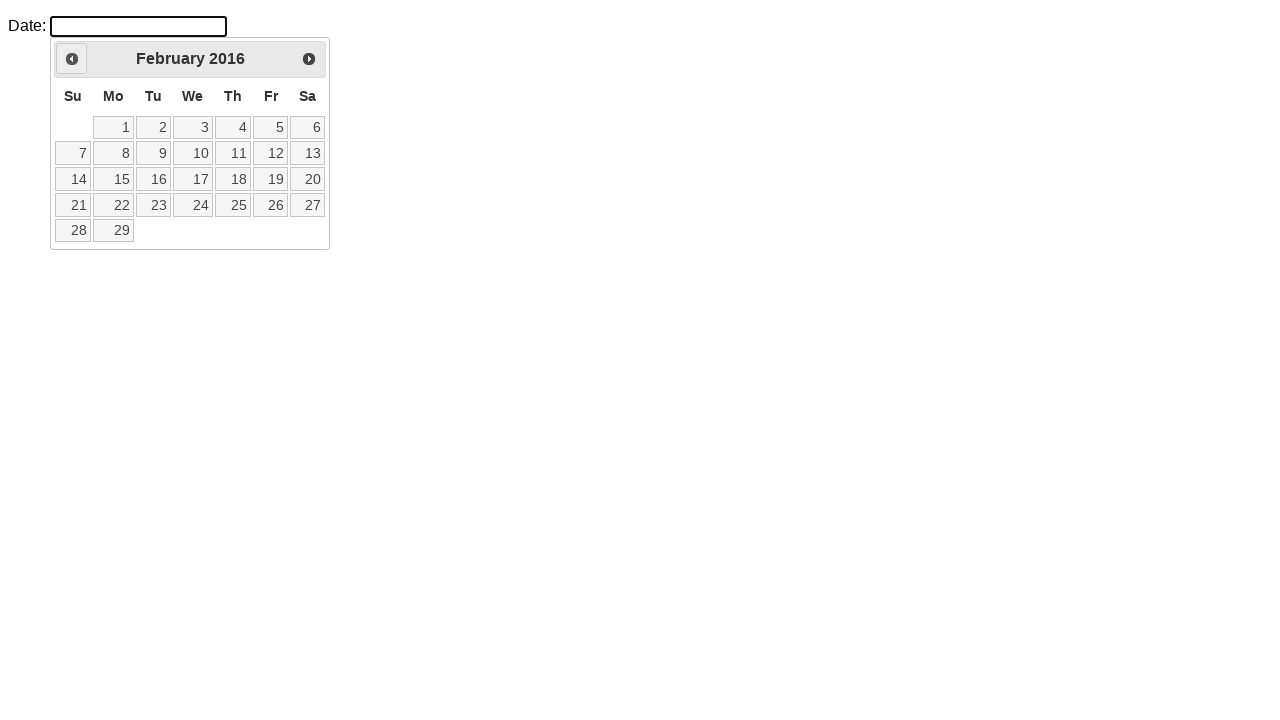

Clicked previous month button to navigate backwards at (72, 59) on .ui-icon.ui-icon-circle-triangle-w
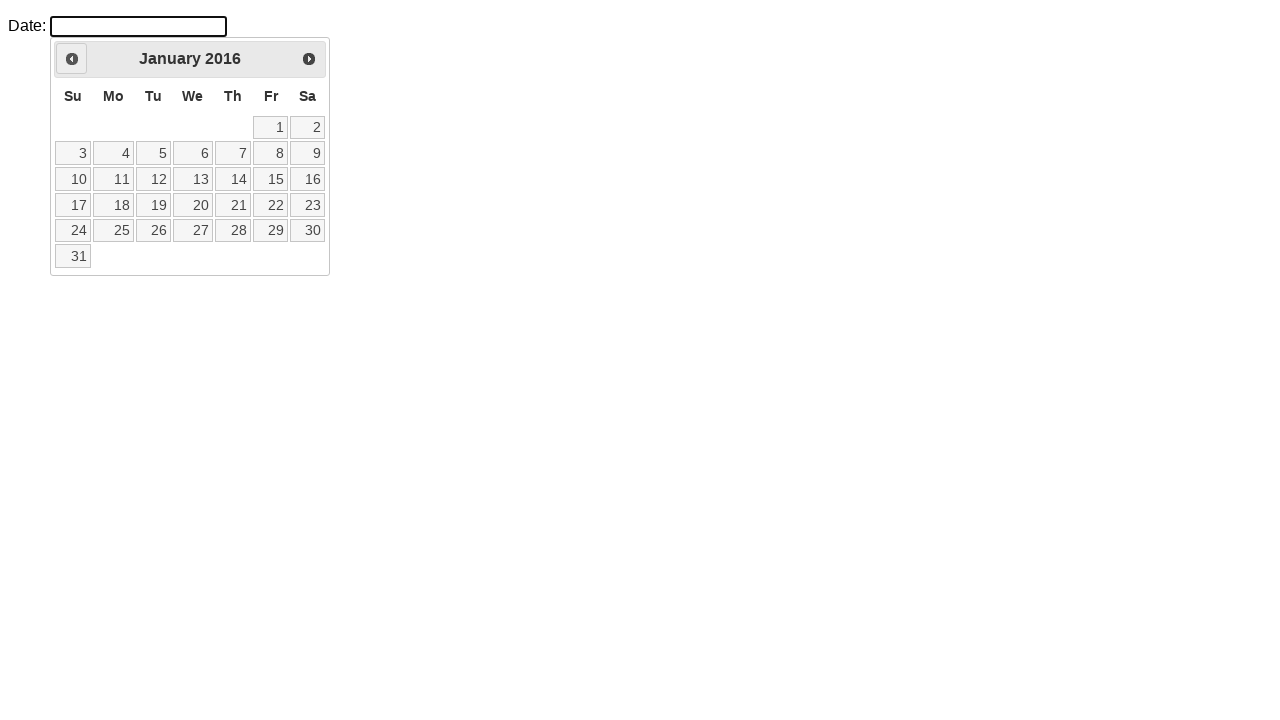

Retrieved current month from calendar
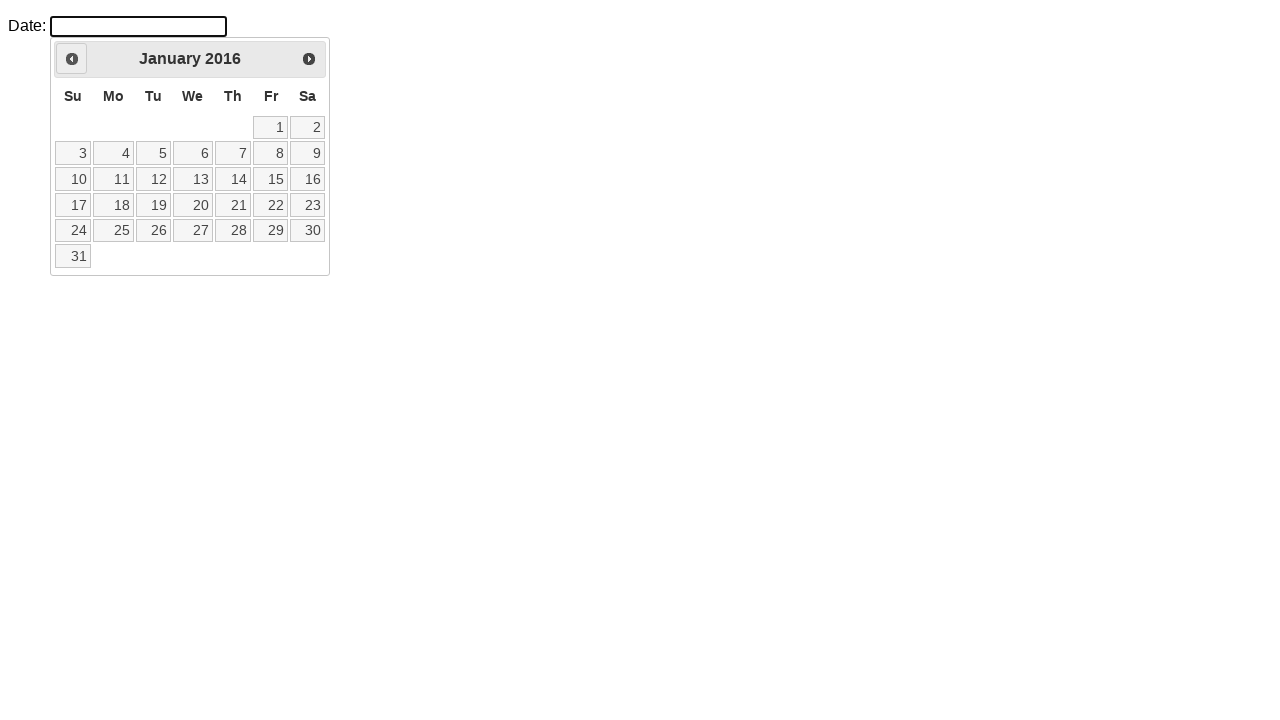

Retrieved current year from calendar
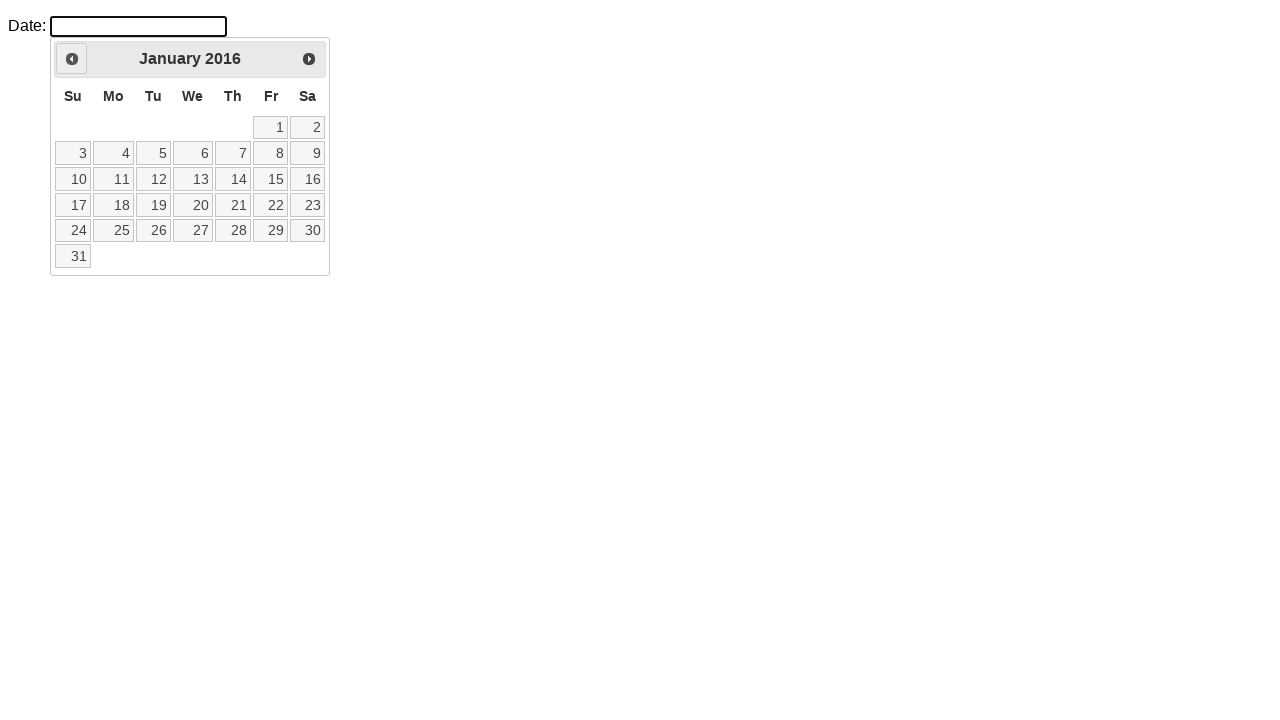

Clicked previous month button to navigate backwards at (72, 59) on .ui-icon.ui-icon-circle-triangle-w
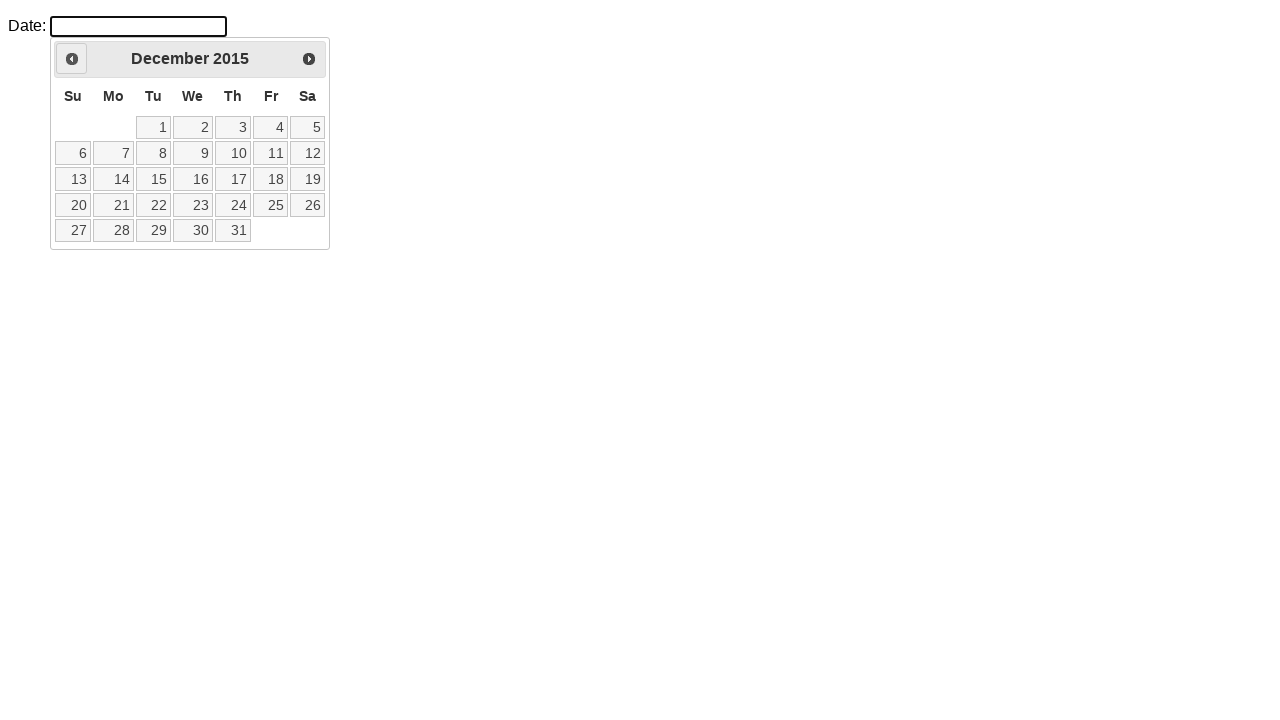

Retrieved current month from calendar
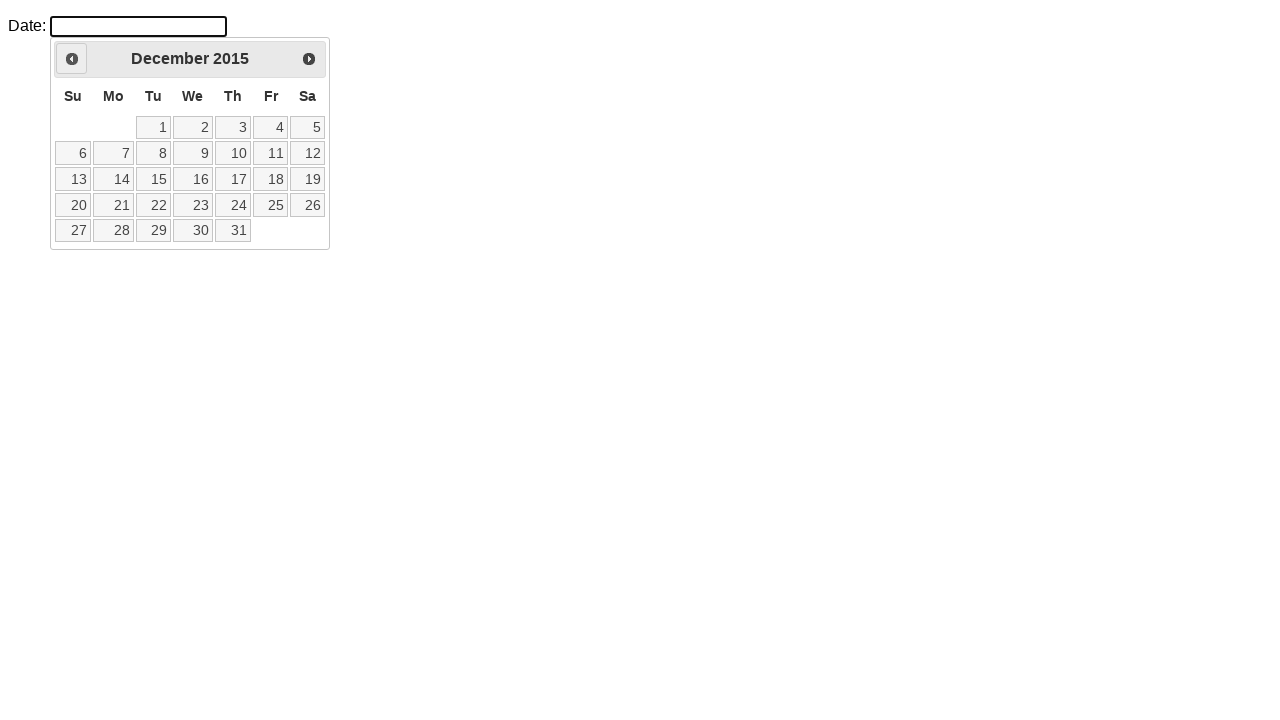

Retrieved current year from calendar
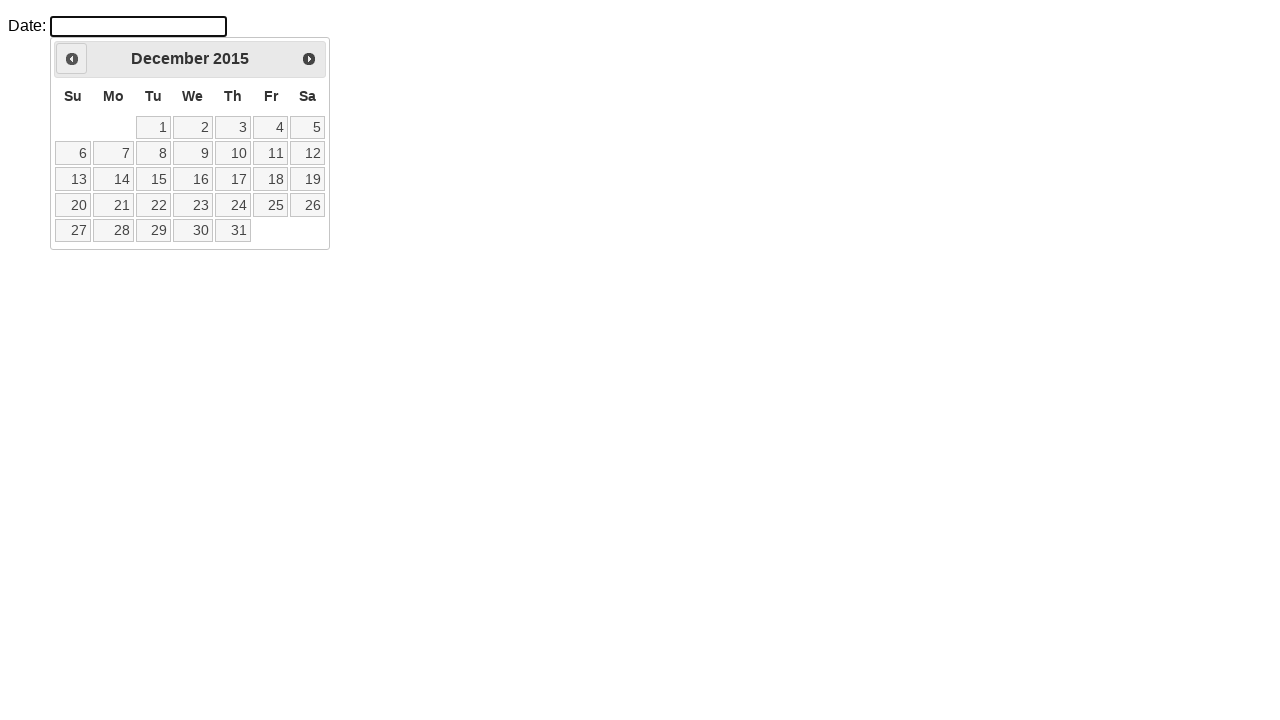

Clicked previous month button to navigate backwards at (72, 59) on .ui-icon.ui-icon-circle-triangle-w
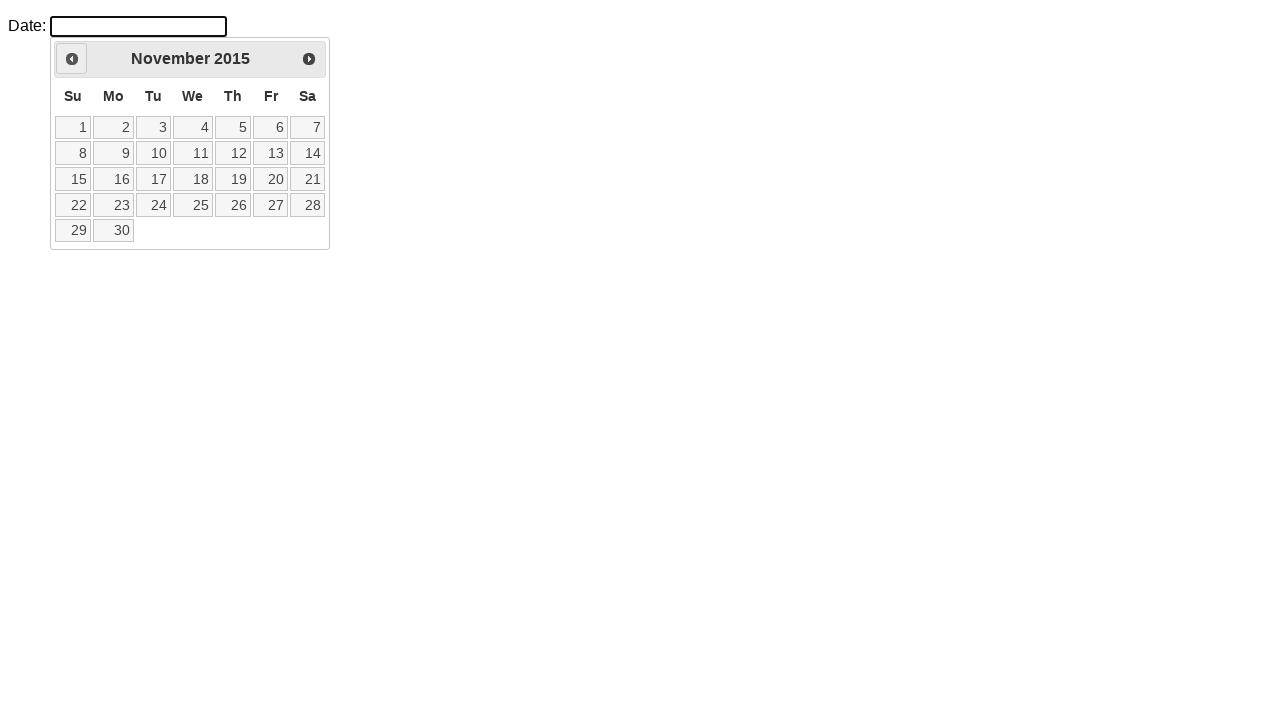

Retrieved current month from calendar
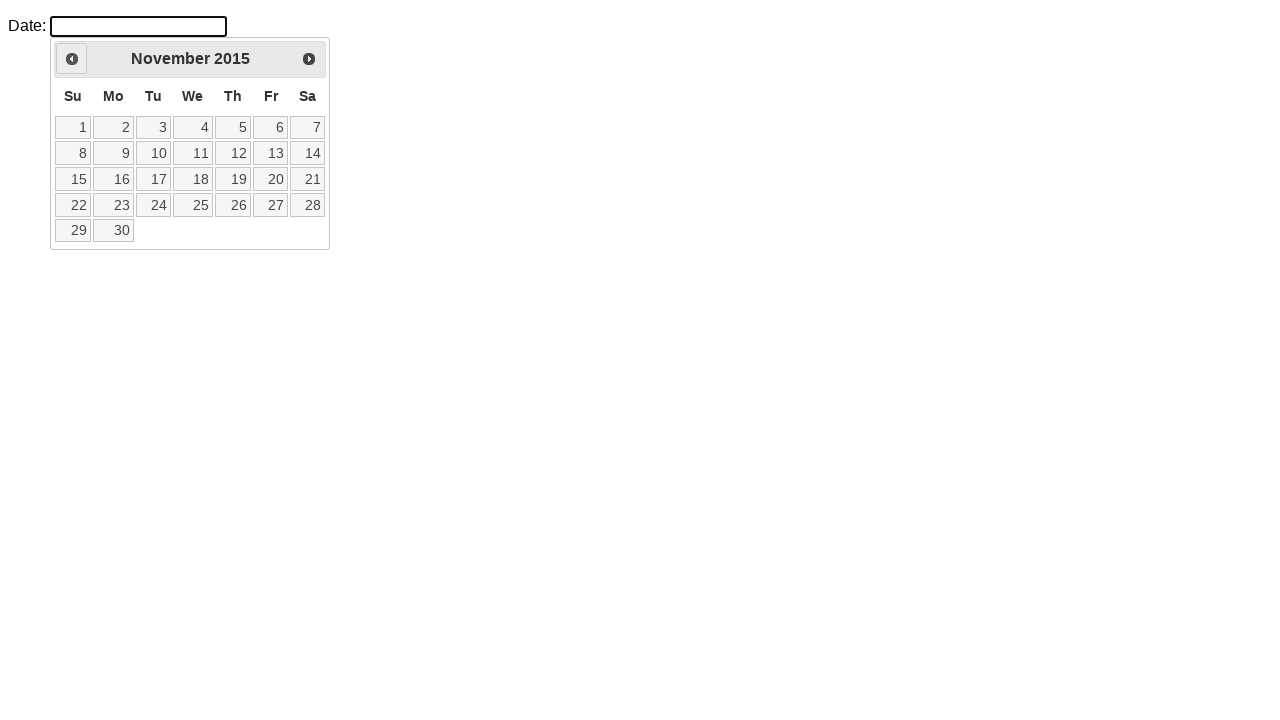

Retrieved current year from calendar
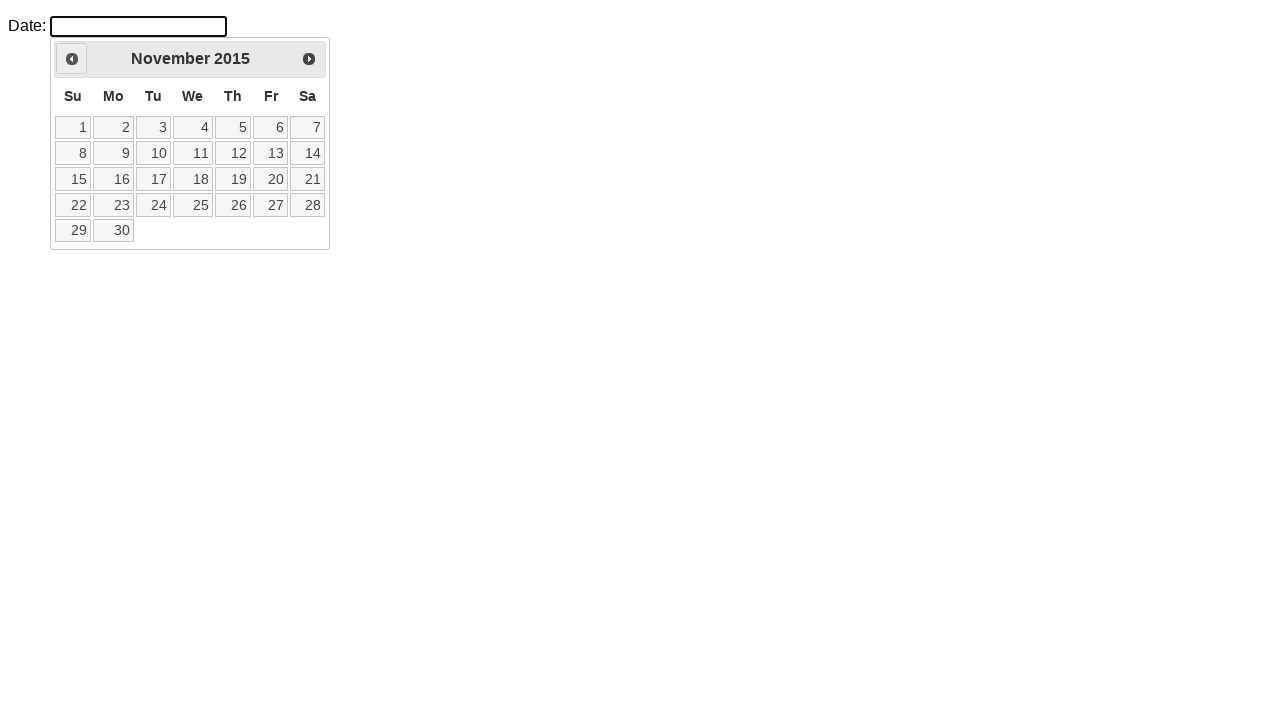

Clicked previous month button to navigate backwards at (72, 59) on .ui-icon.ui-icon-circle-triangle-w
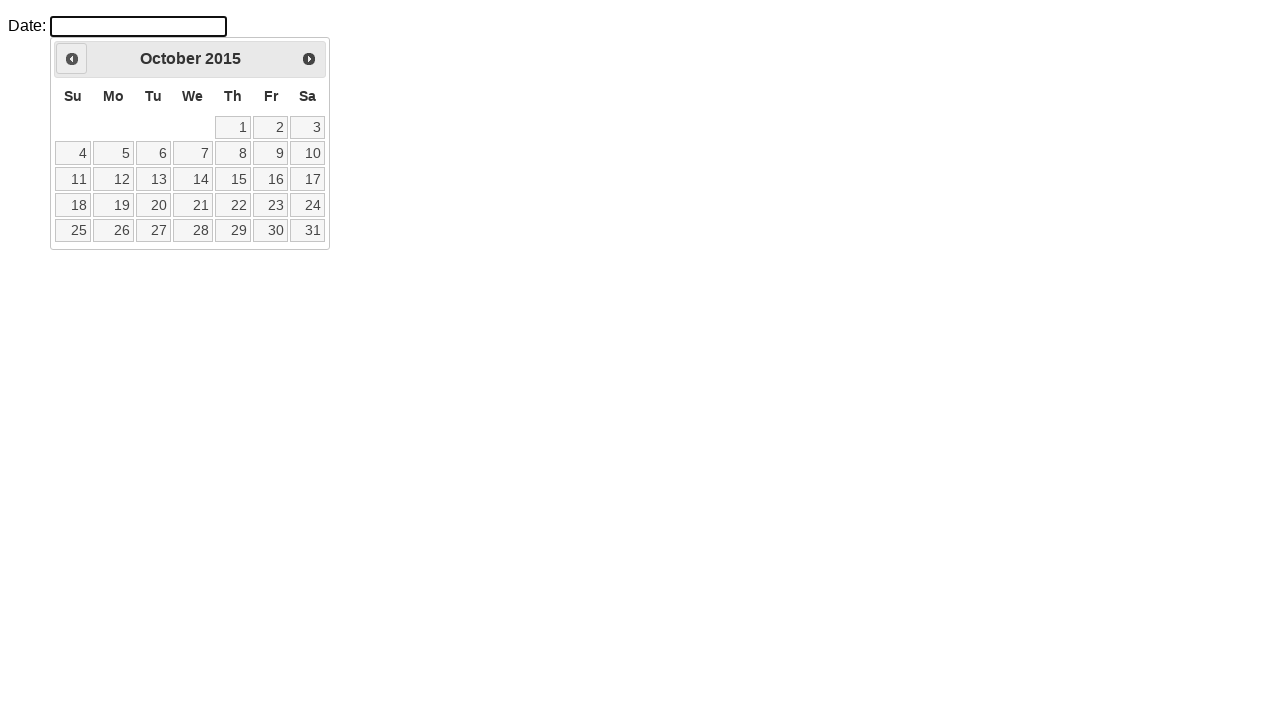

Retrieved current month from calendar
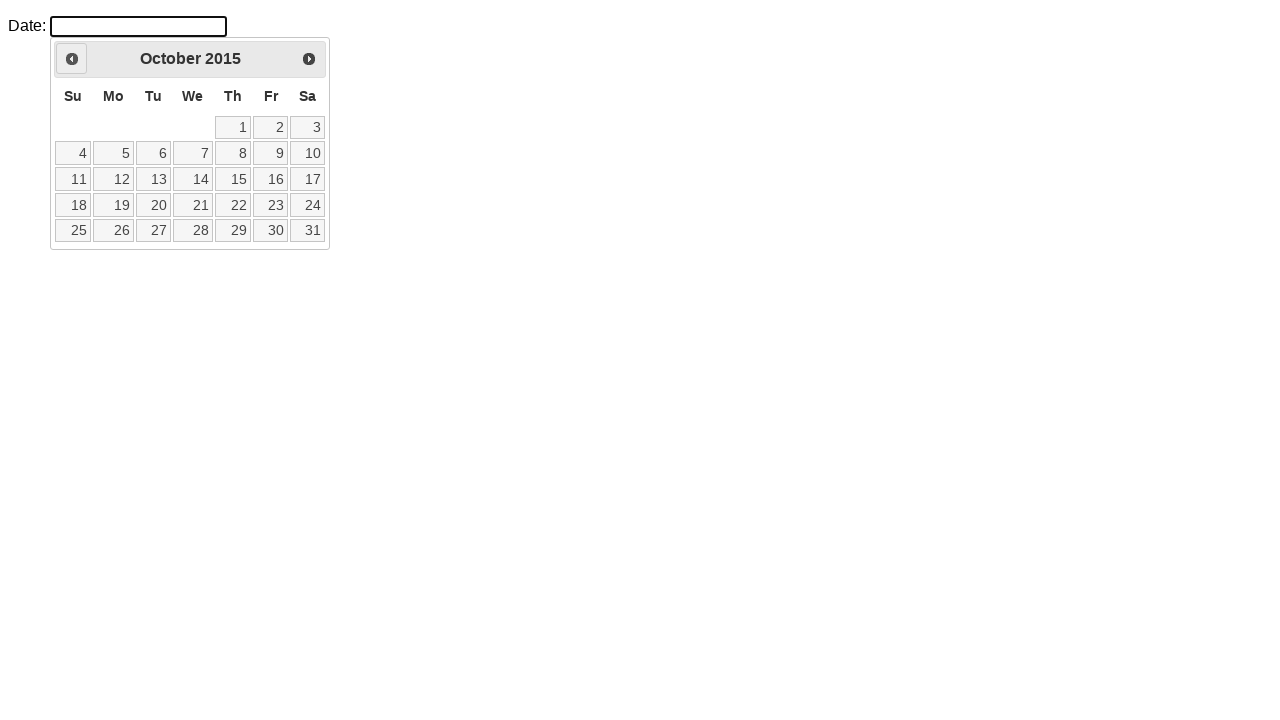

Retrieved current year from calendar
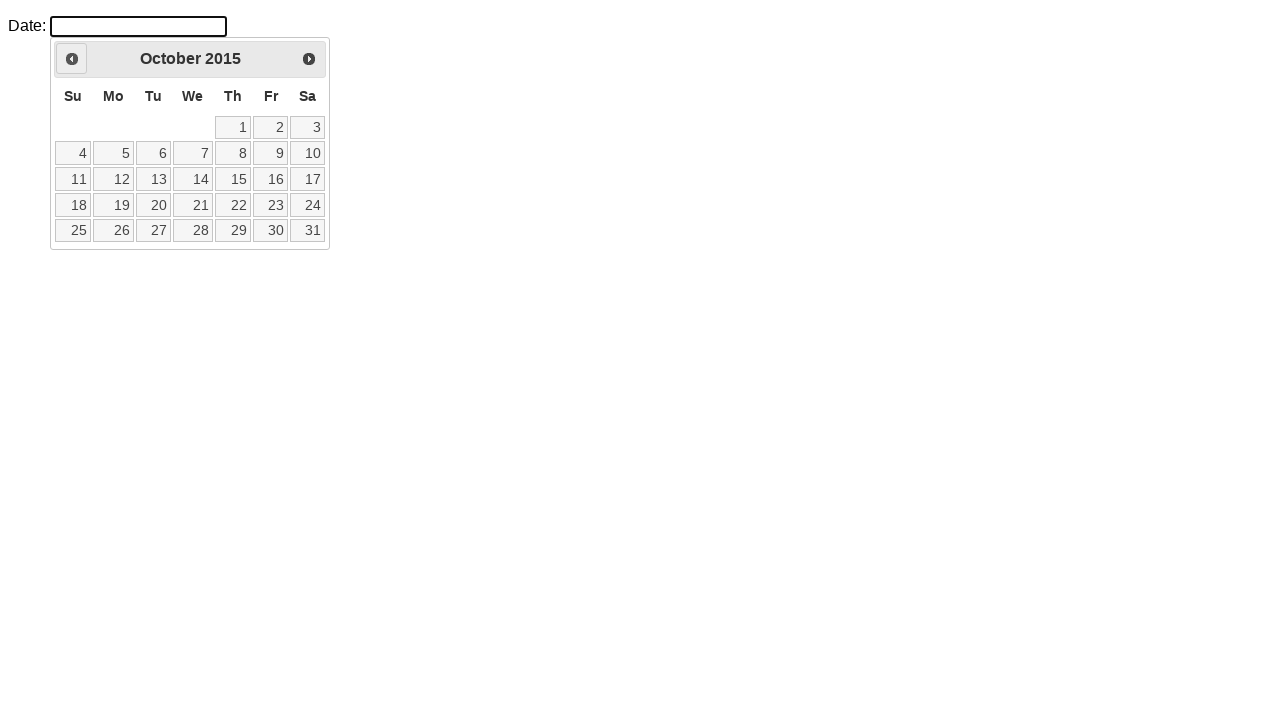

Clicked previous month button to navigate backwards at (72, 59) on .ui-icon.ui-icon-circle-triangle-w
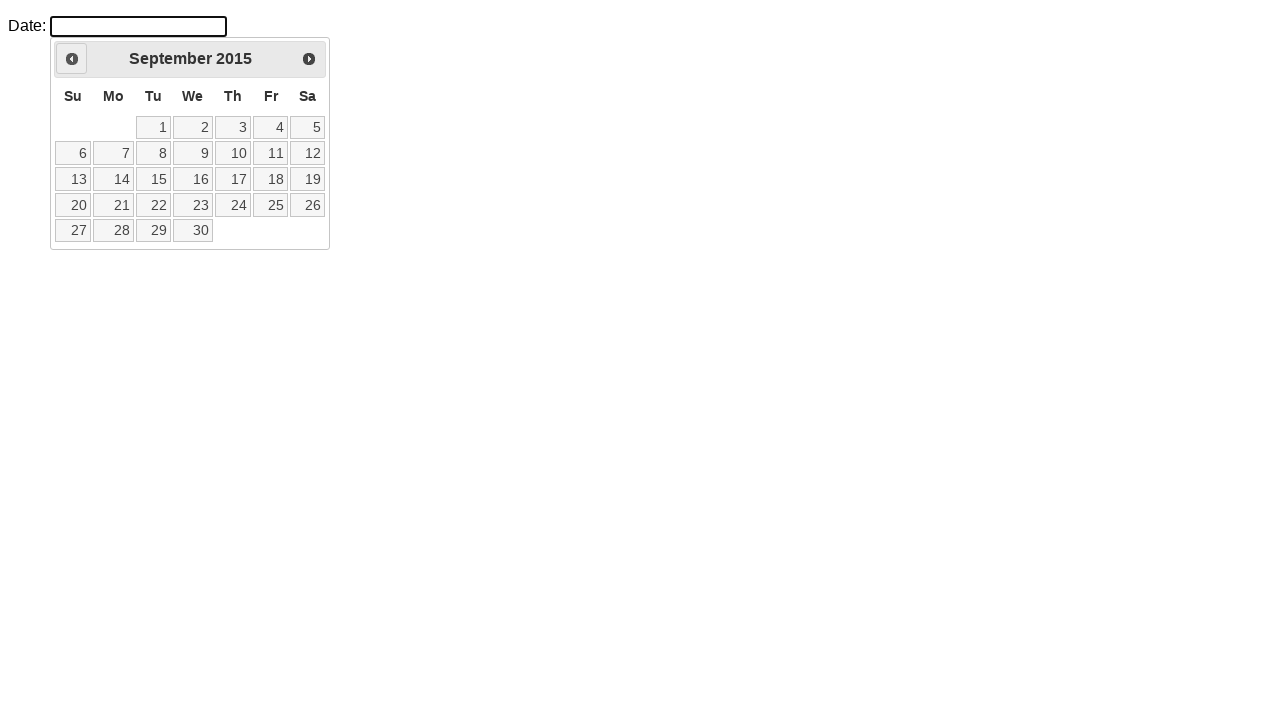

Retrieved current month from calendar
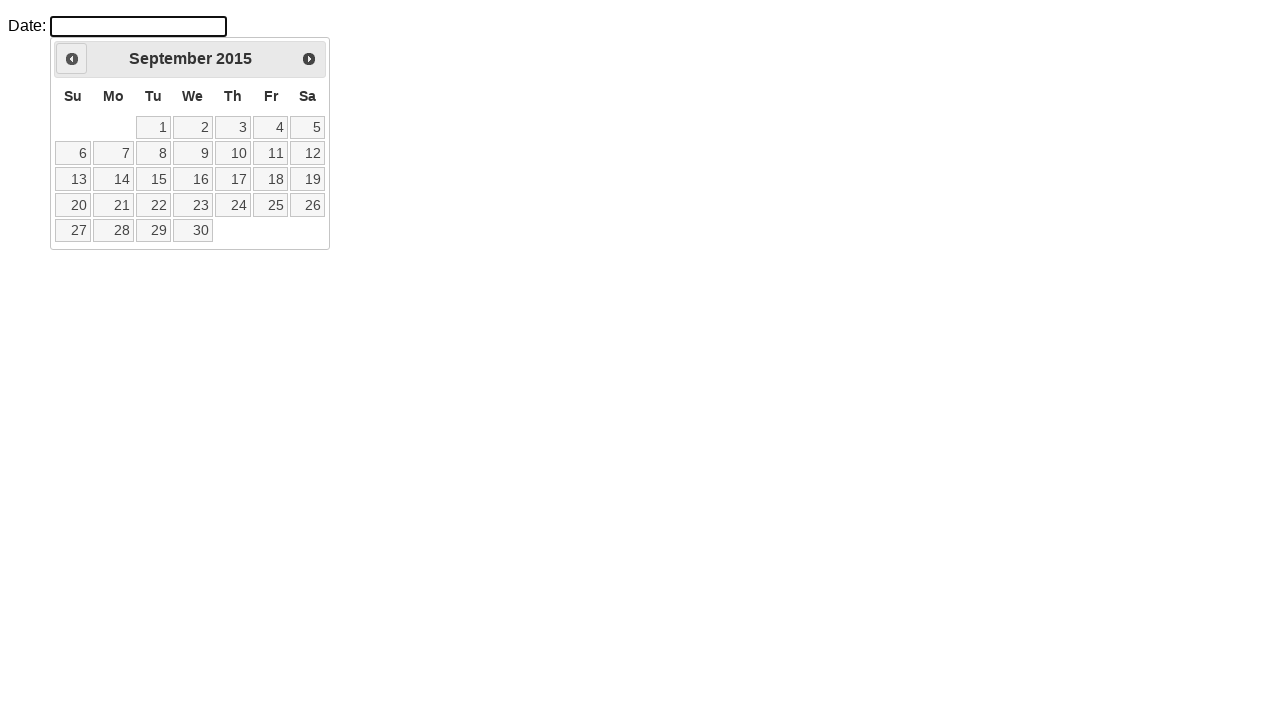

Retrieved current year from calendar
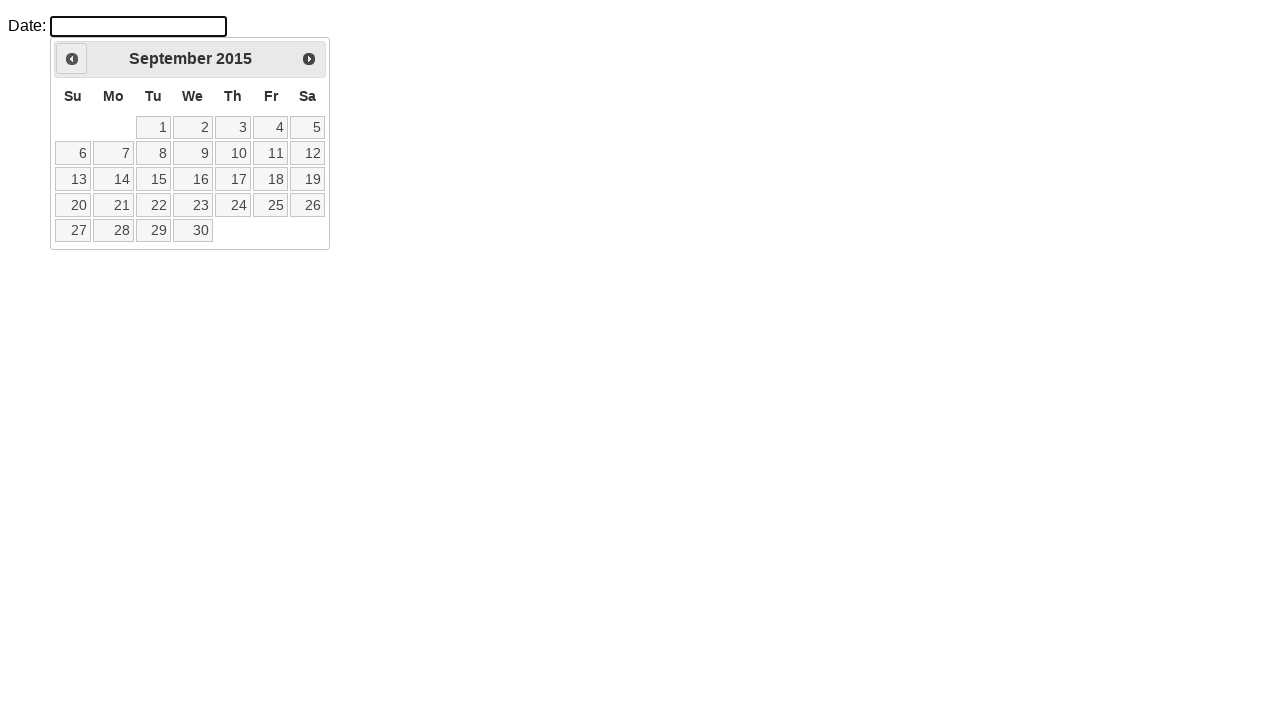

Clicked previous month button to navigate backwards at (72, 59) on .ui-icon.ui-icon-circle-triangle-w
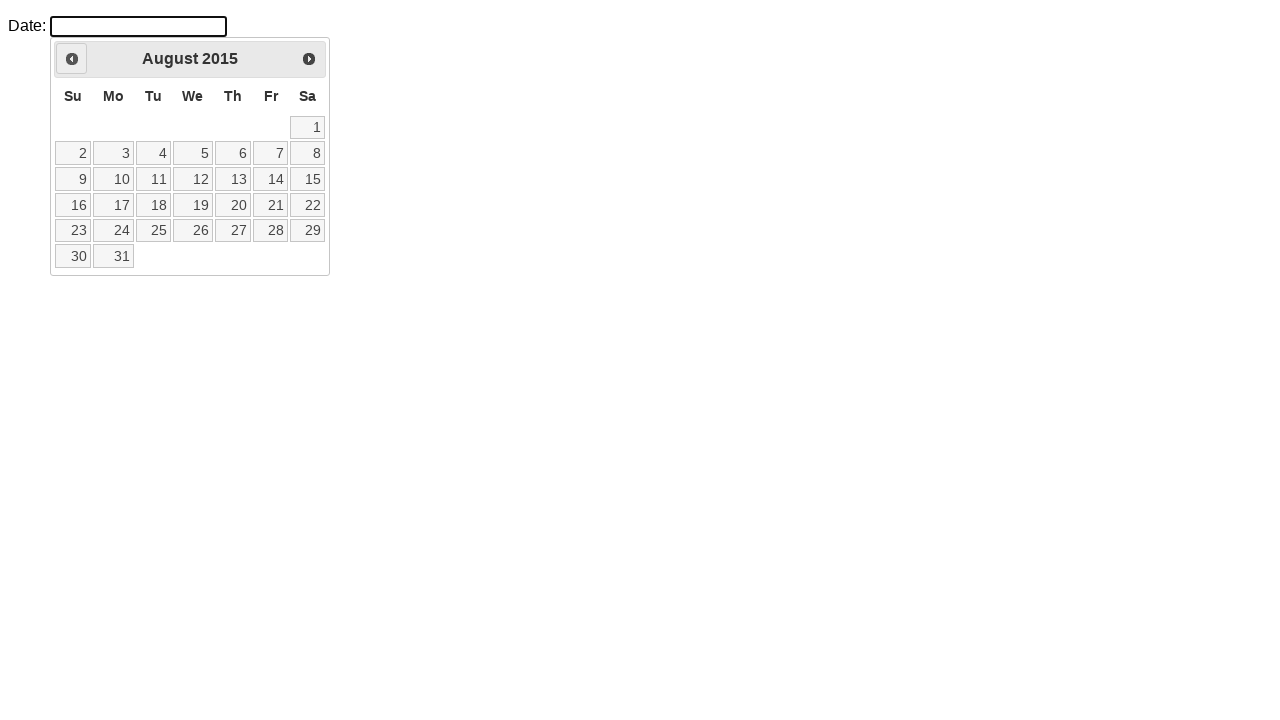

Retrieved current month from calendar
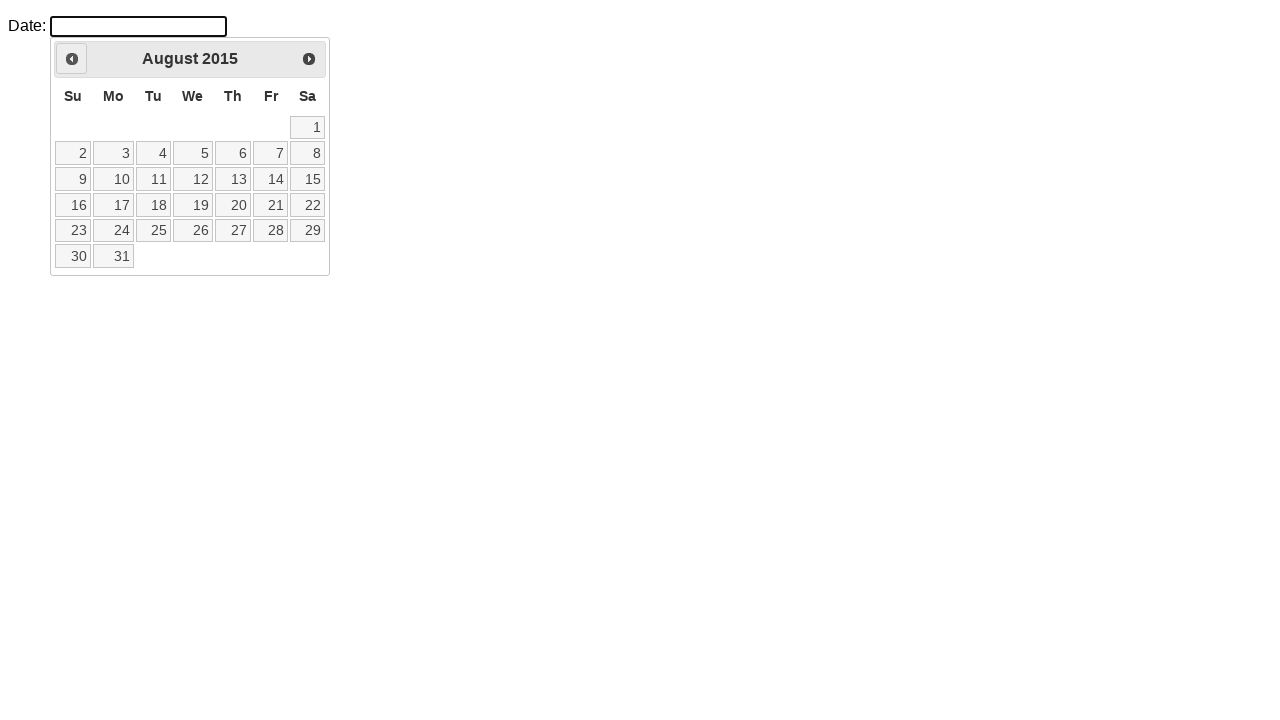

Retrieved current year from calendar
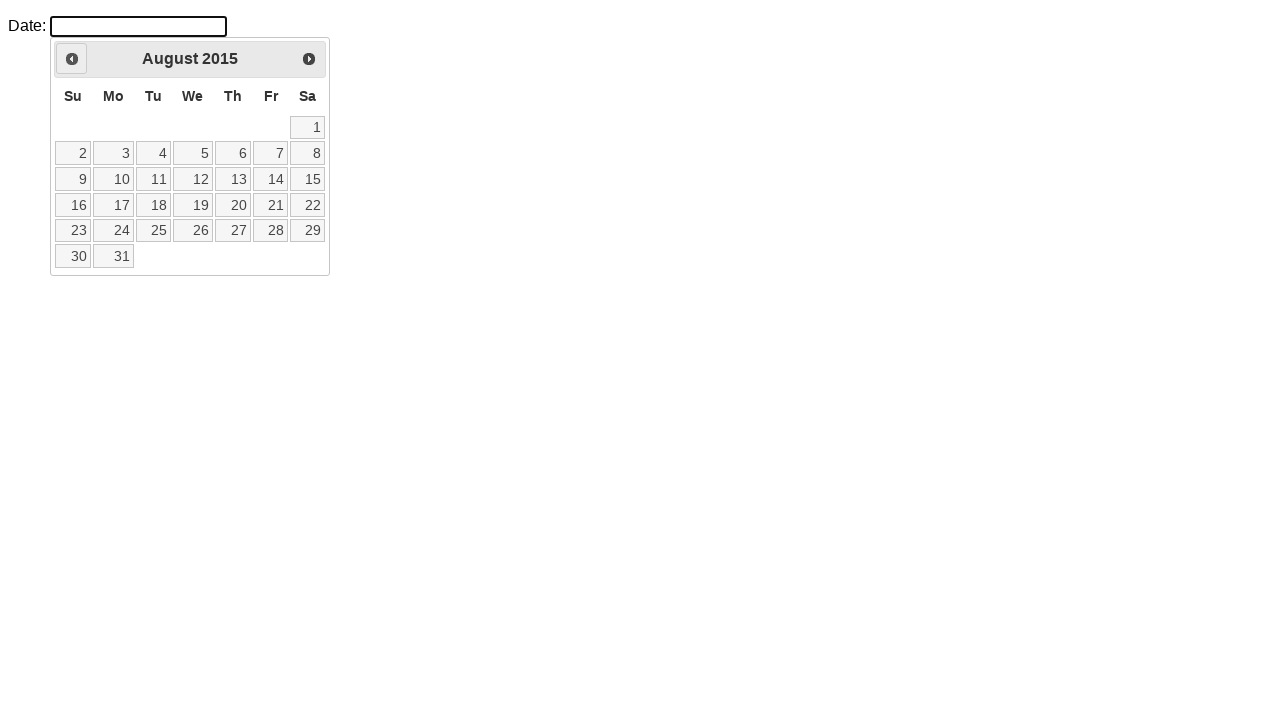

Clicked previous month button to navigate backwards at (72, 59) on .ui-icon.ui-icon-circle-triangle-w
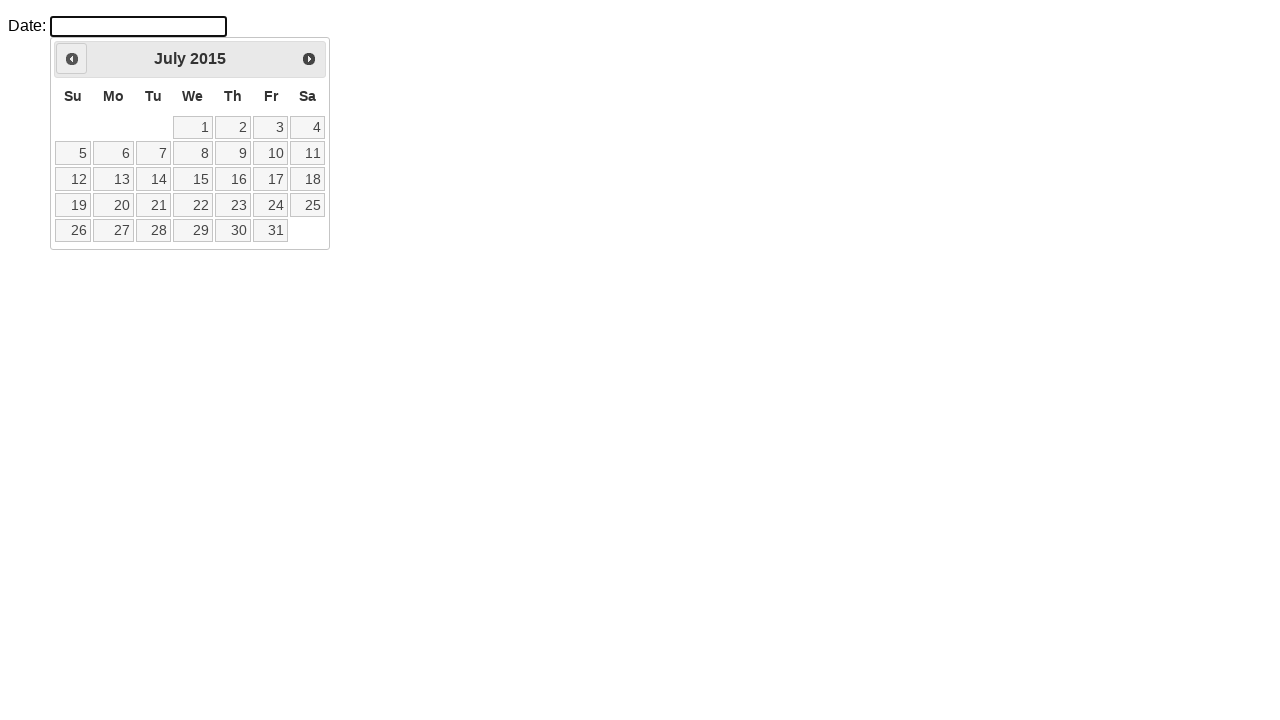

Retrieved current month from calendar
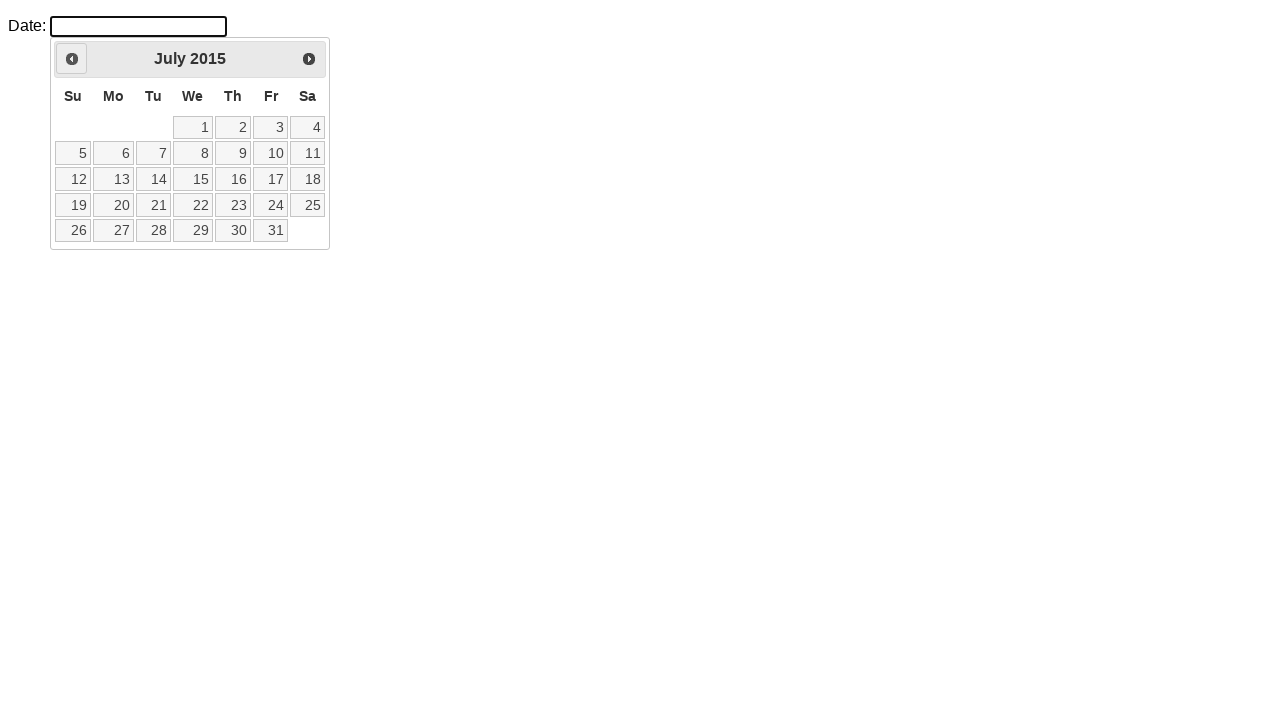

Retrieved current year from calendar
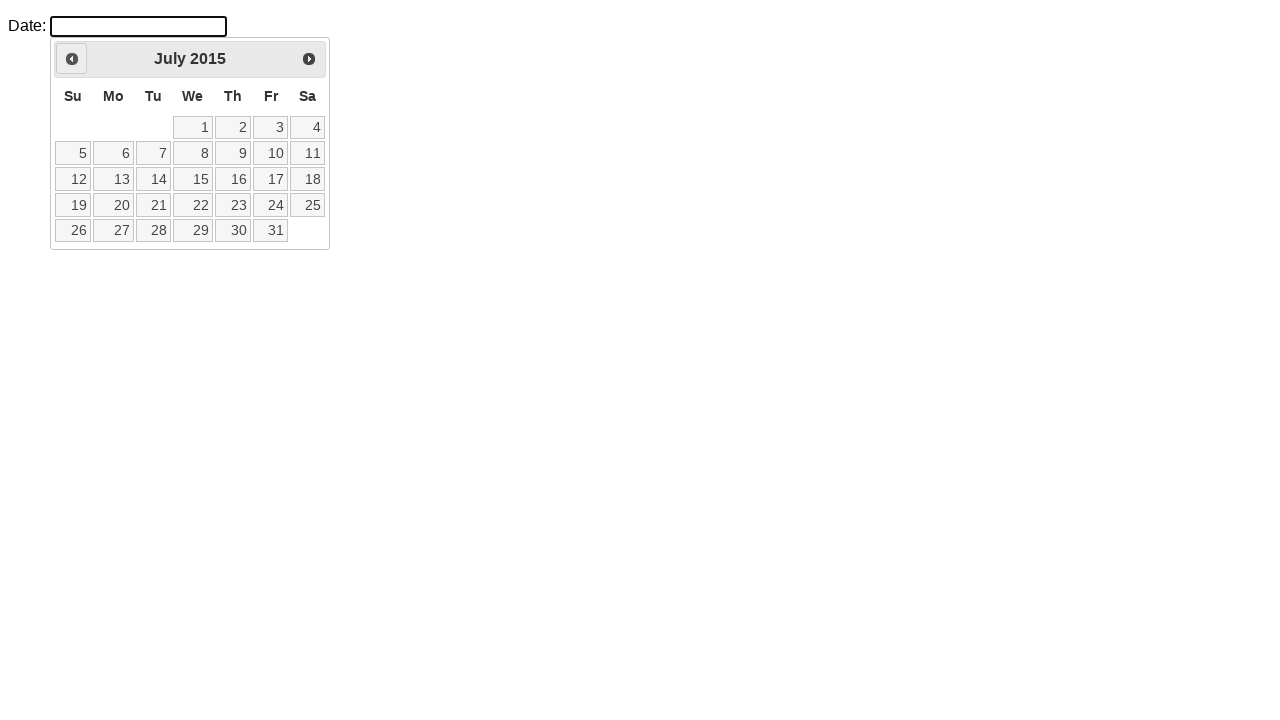

Clicked previous month button to navigate backwards at (72, 59) on .ui-icon.ui-icon-circle-triangle-w
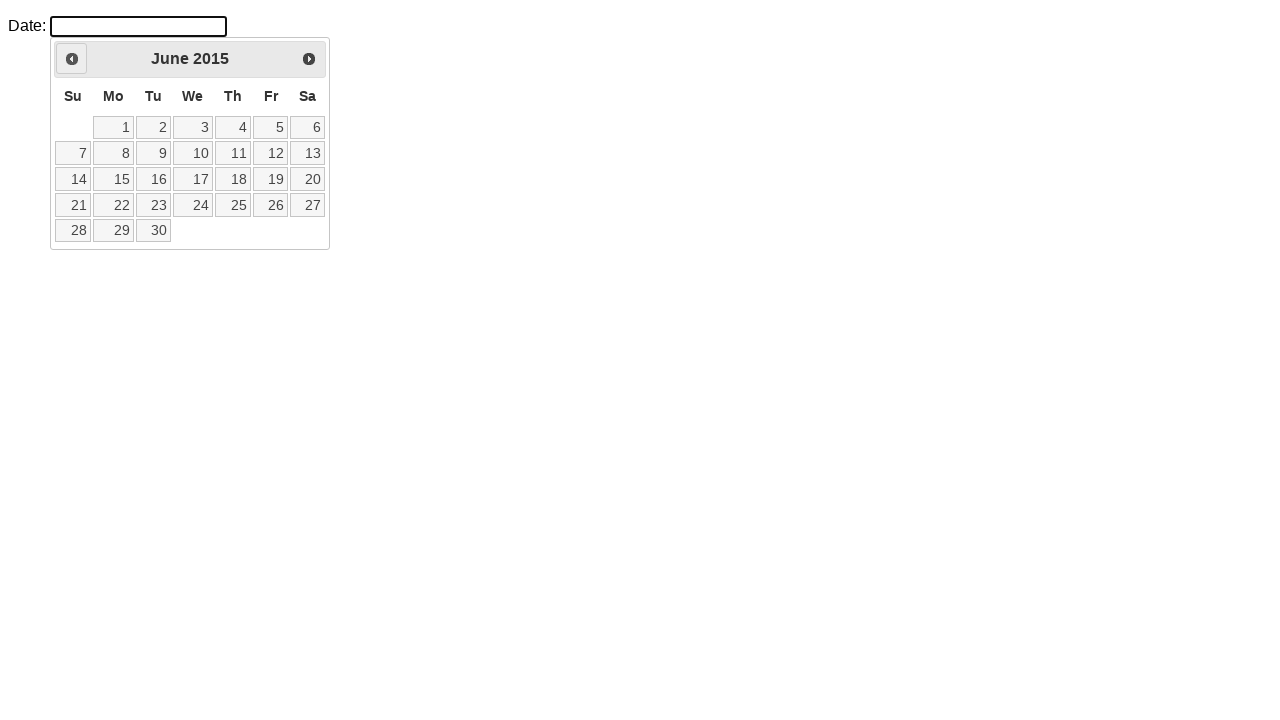

Retrieved current month from calendar
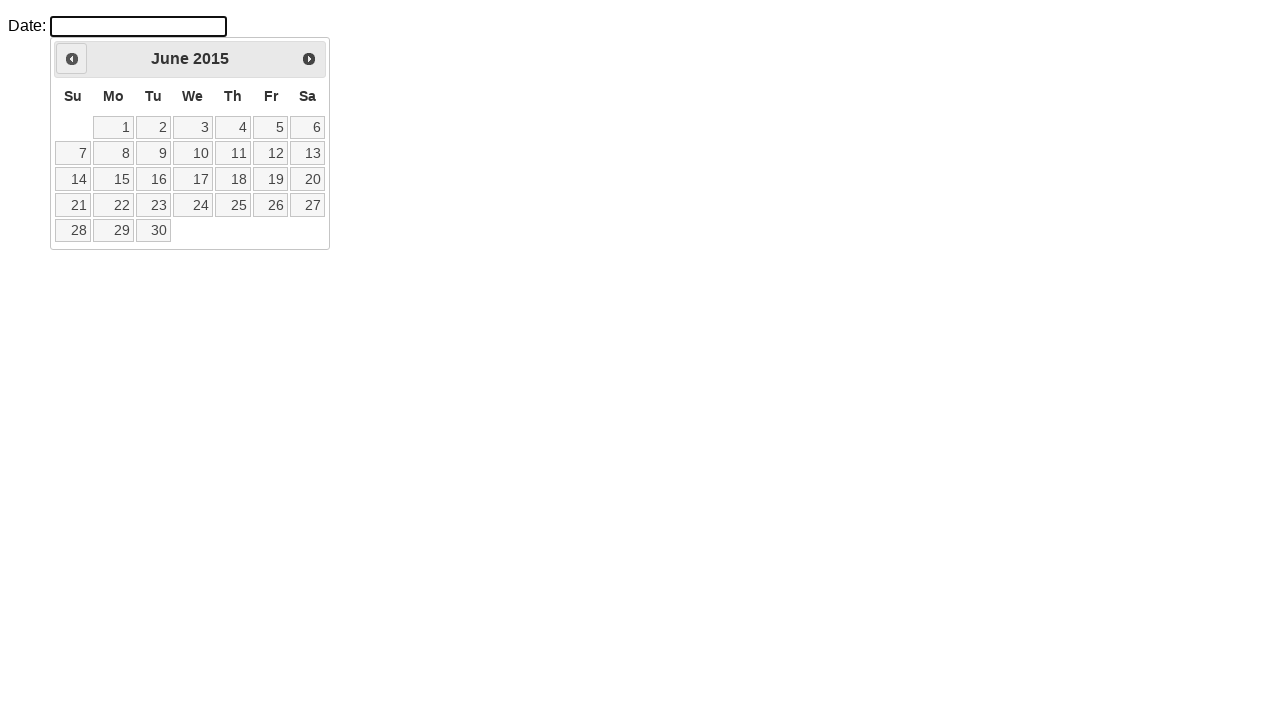

Retrieved current year from calendar
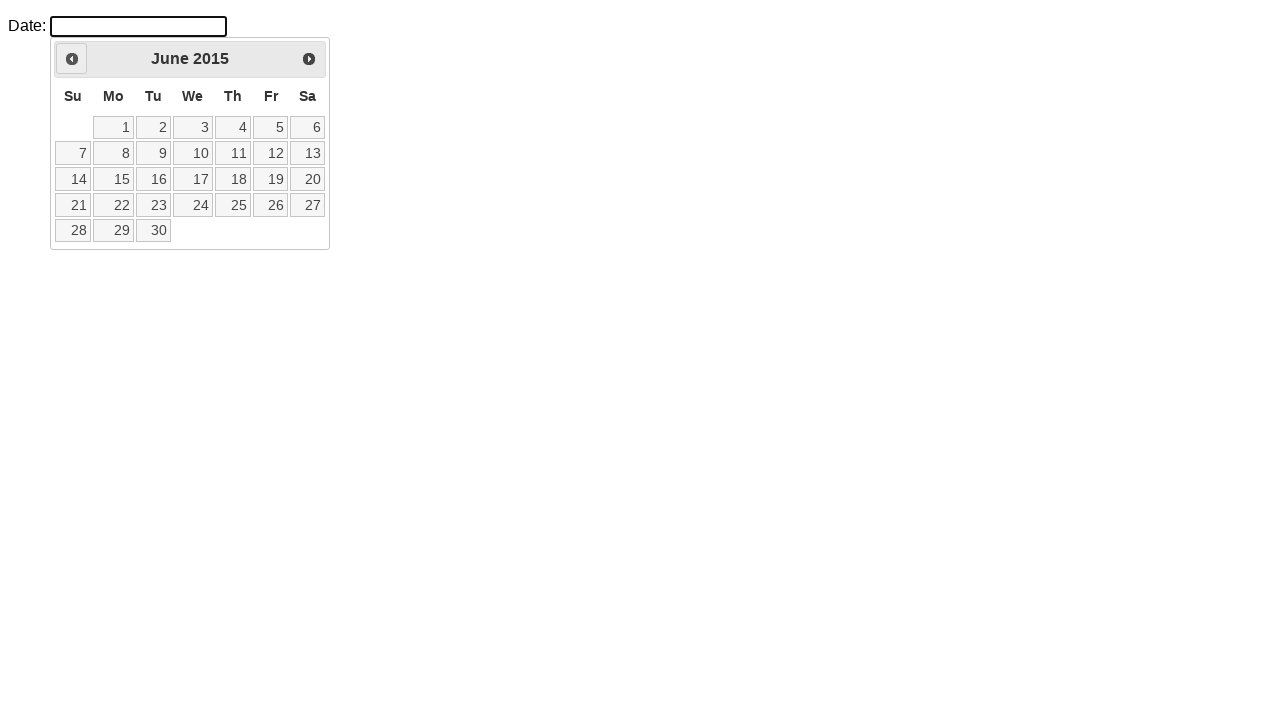

Clicked previous month button to navigate backwards at (72, 59) on .ui-icon.ui-icon-circle-triangle-w
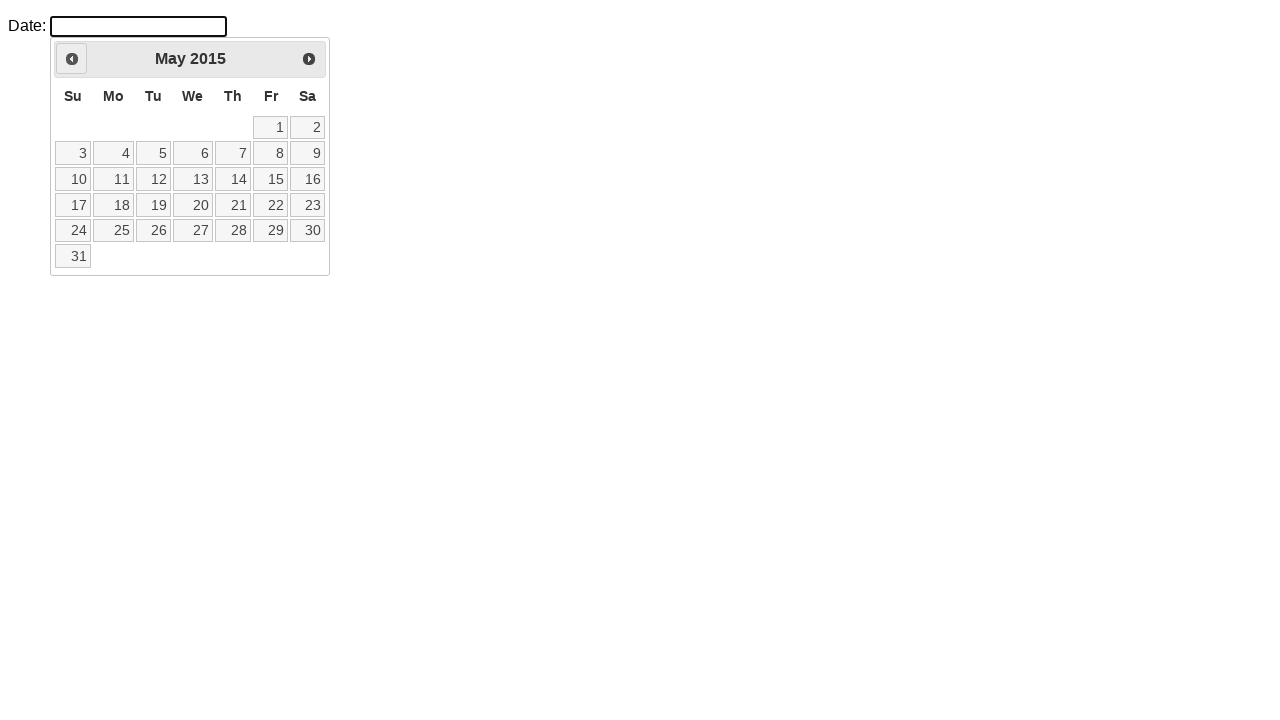

Retrieved current month from calendar
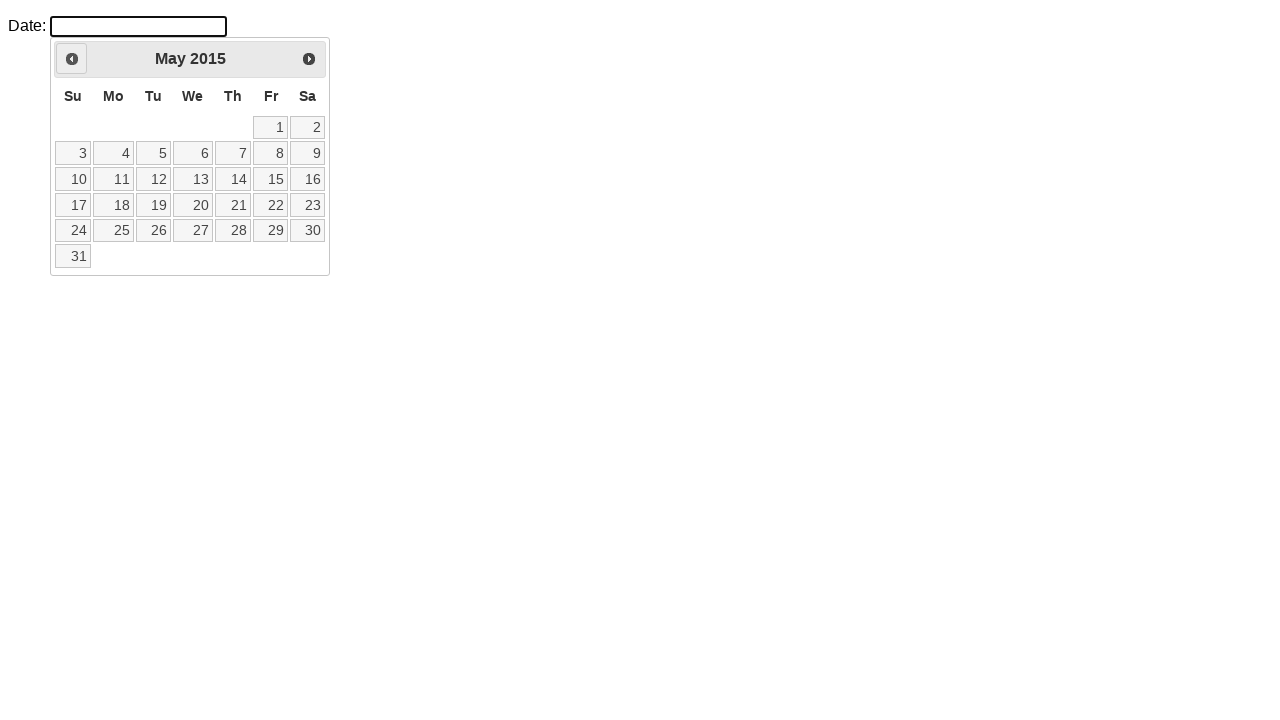

Retrieved current year from calendar
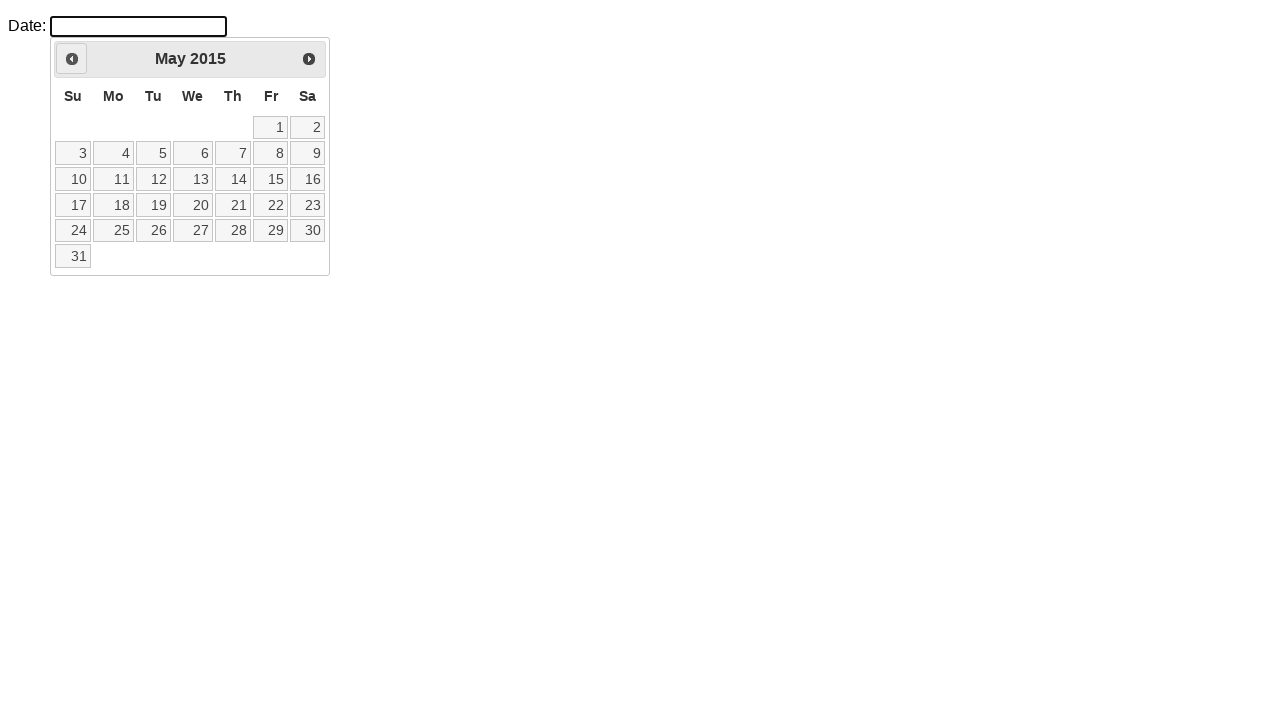

Clicked previous month button to navigate backwards at (72, 59) on .ui-icon.ui-icon-circle-triangle-w
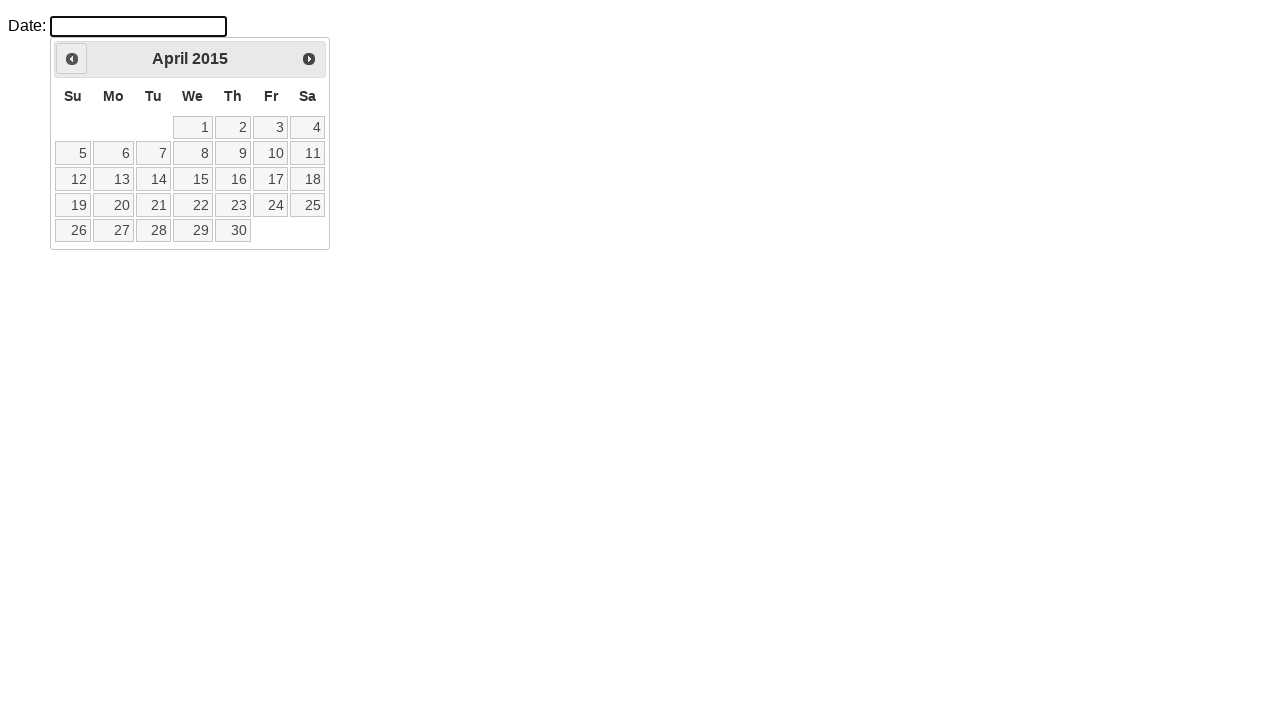

Retrieved current month from calendar
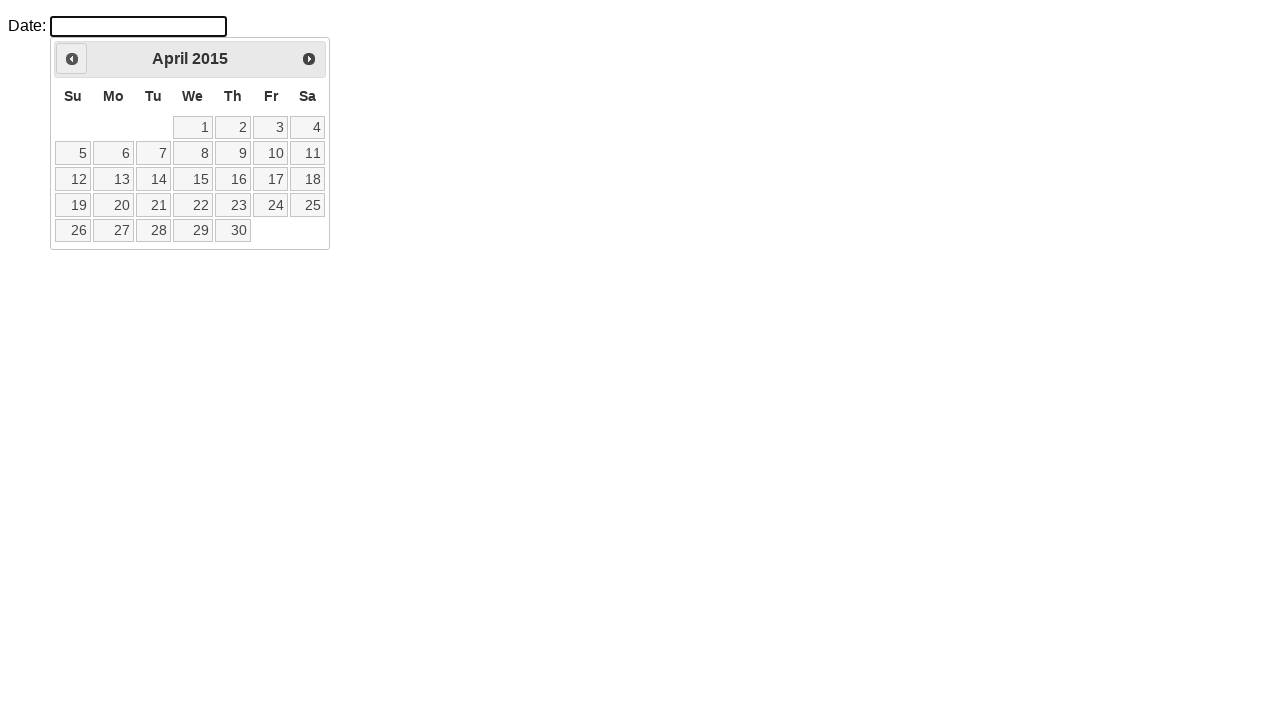

Retrieved current year from calendar
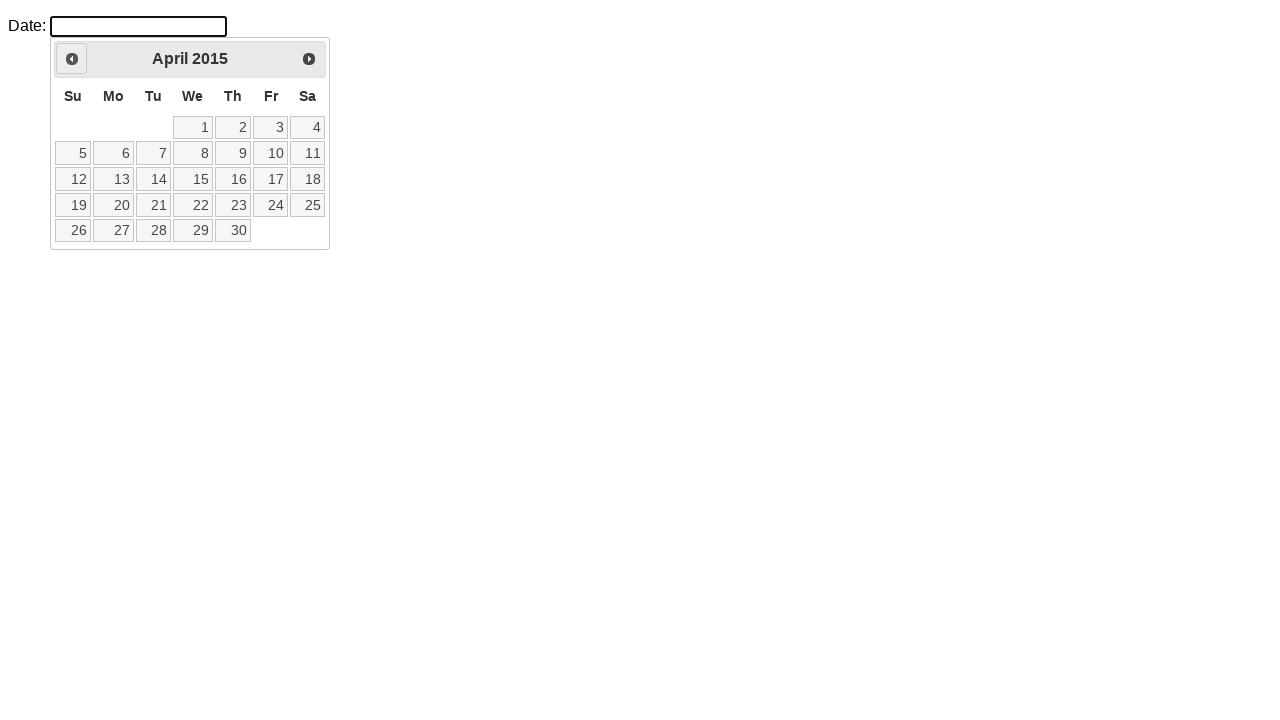

Clicked previous month button to navigate backwards at (72, 59) on .ui-icon.ui-icon-circle-triangle-w
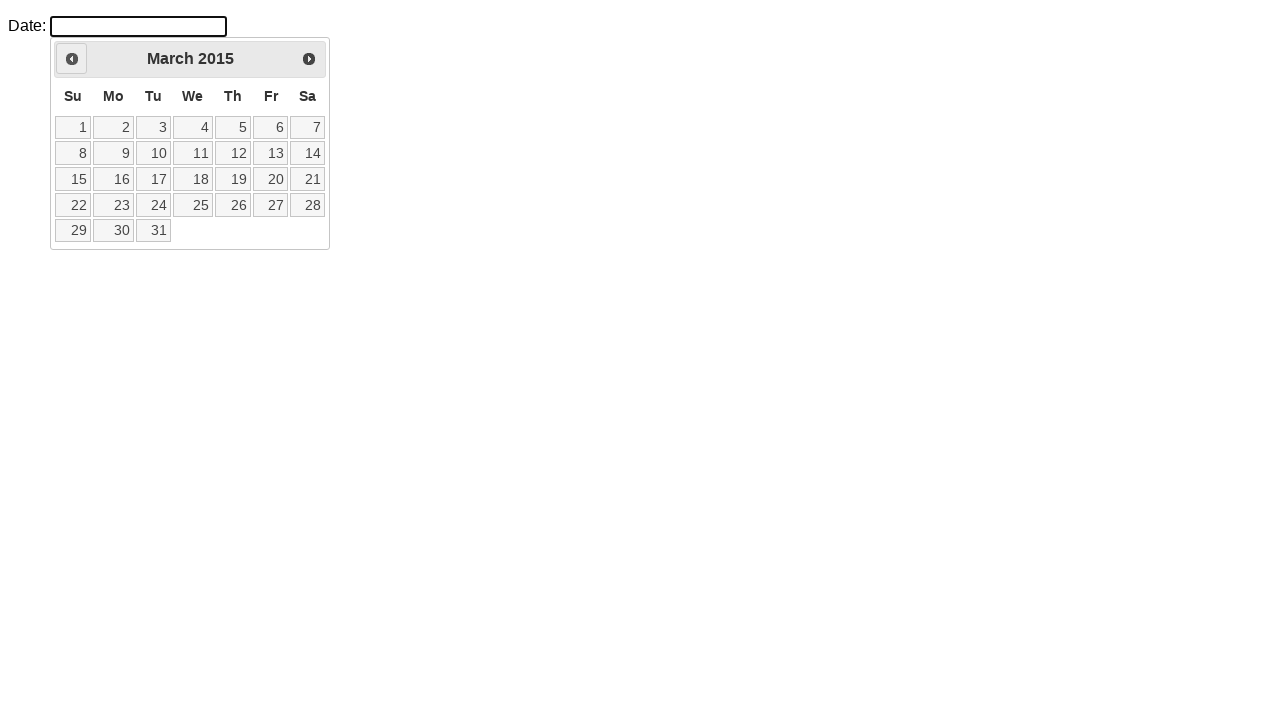

Retrieved current month from calendar
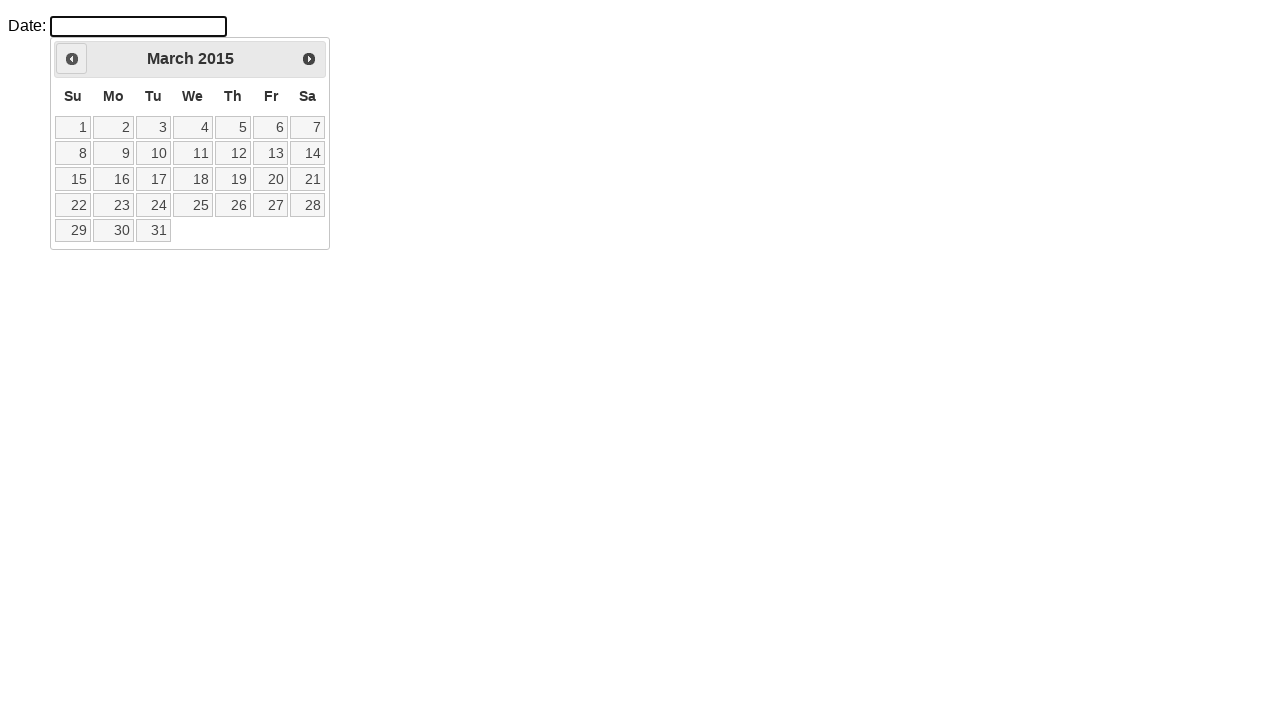

Retrieved current year from calendar
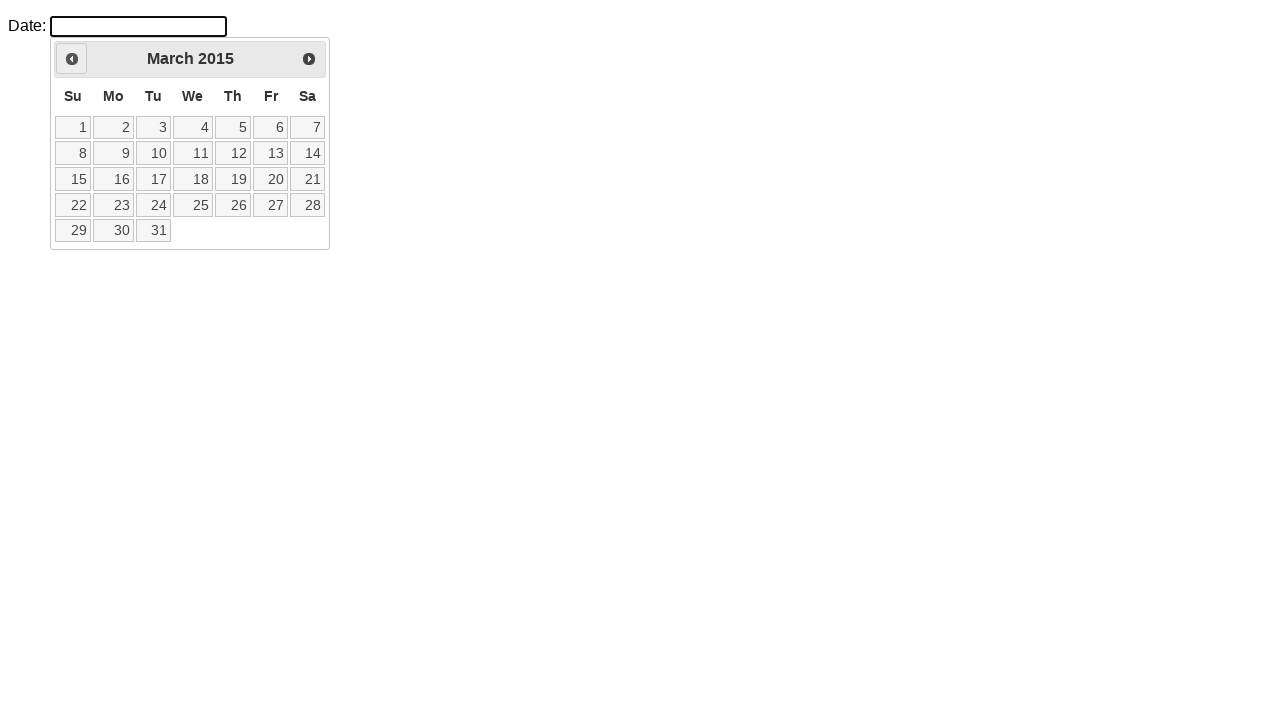

Clicked previous month button to navigate backwards at (72, 59) on .ui-icon.ui-icon-circle-triangle-w
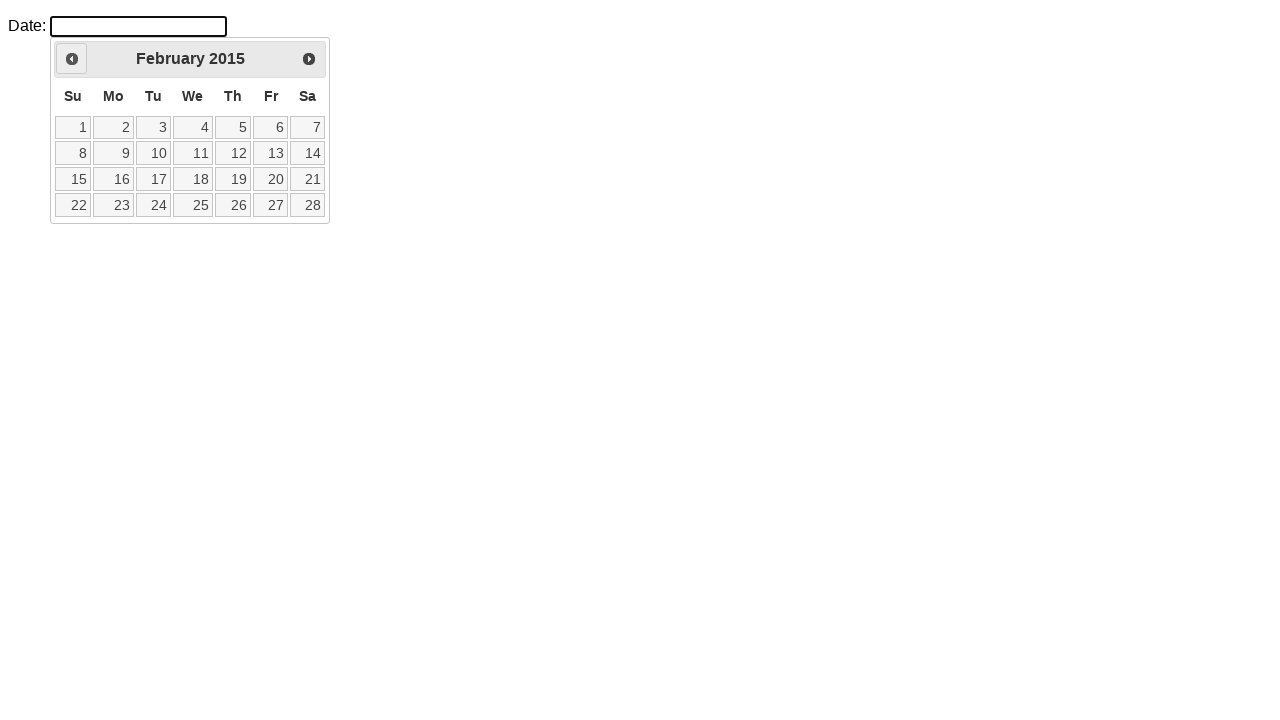

Retrieved current month from calendar
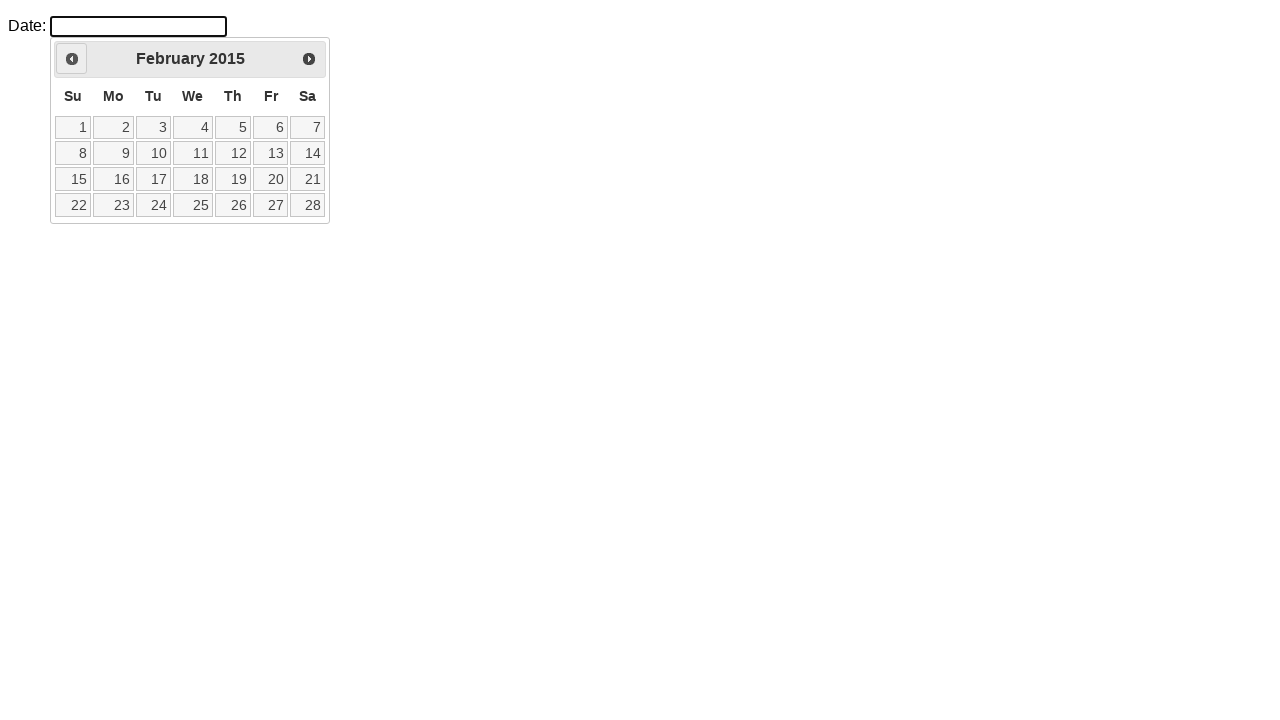

Retrieved current year from calendar
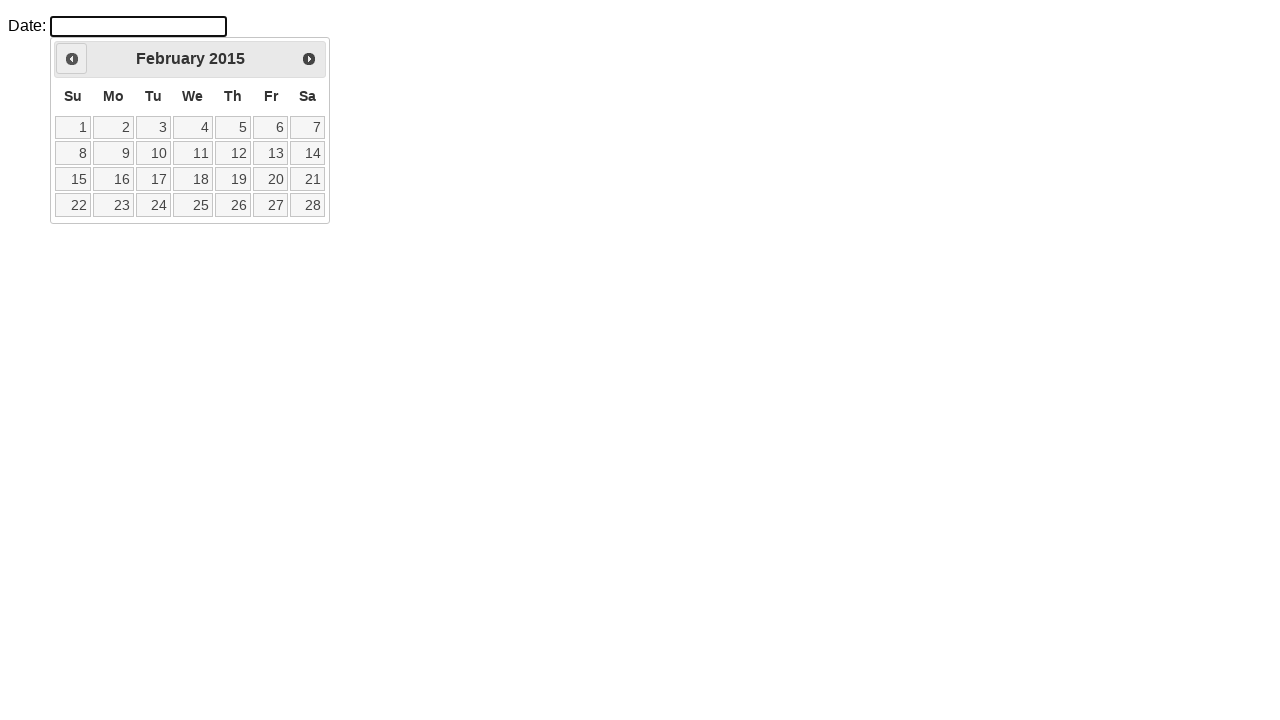

Clicked previous month button to navigate backwards at (72, 59) on .ui-icon.ui-icon-circle-triangle-w
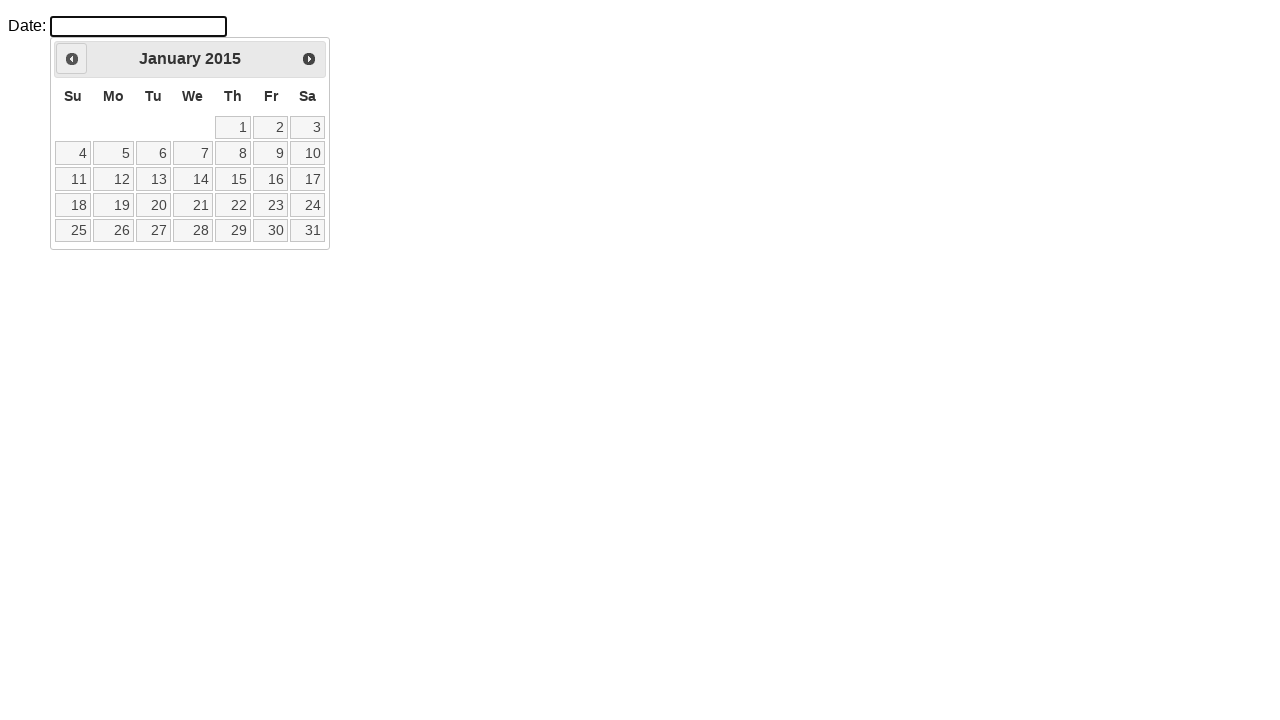

Retrieved current month from calendar
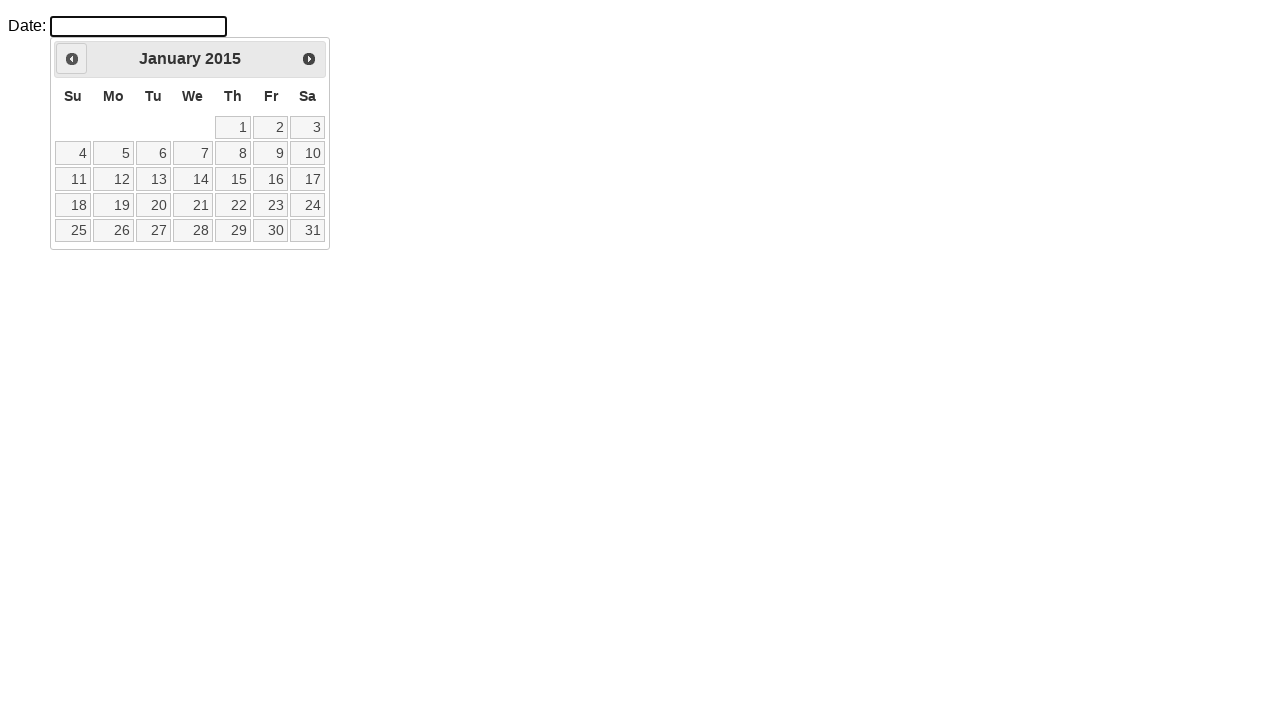

Retrieved current year from calendar
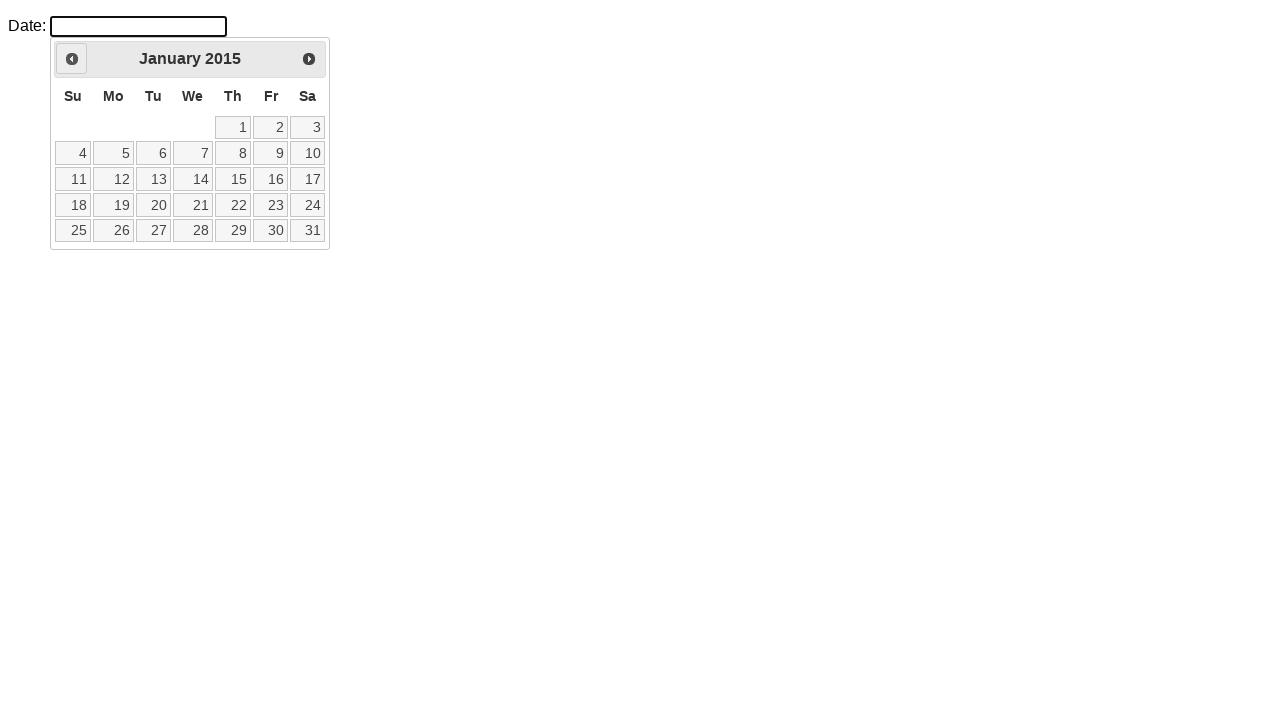

Clicked previous month button to navigate backwards at (72, 59) on .ui-icon.ui-icon-circle-triangle-w
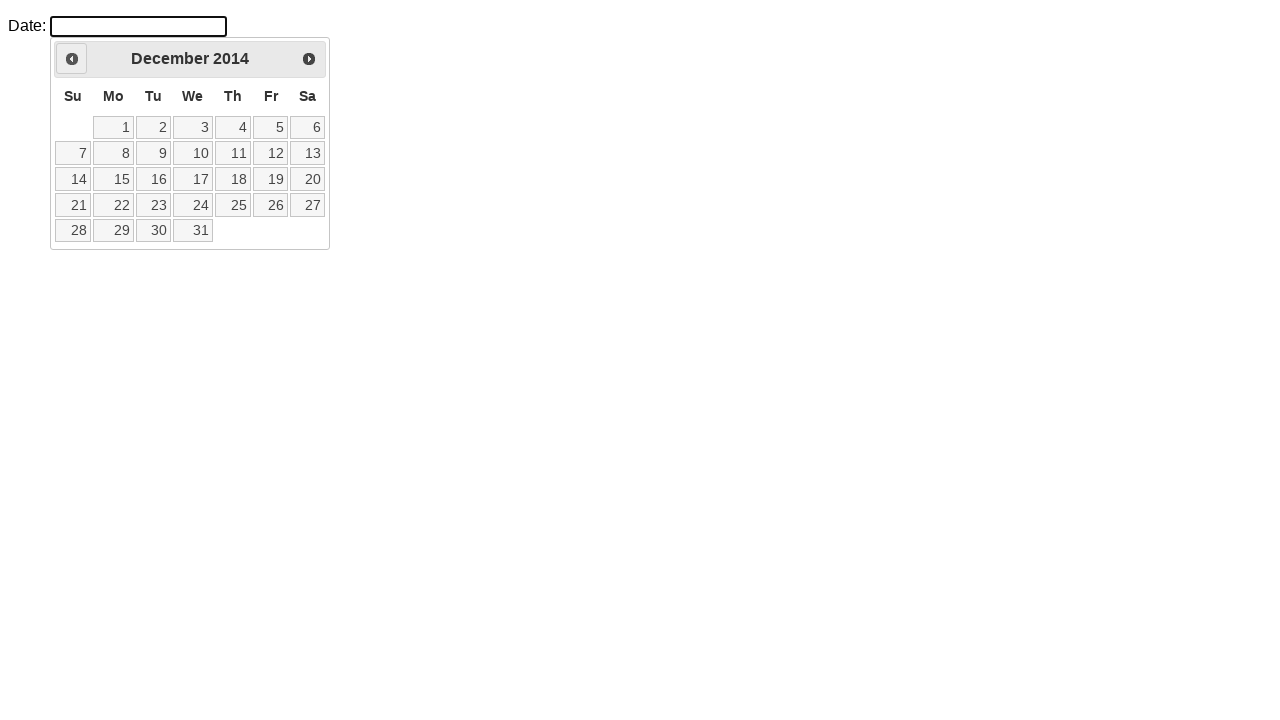

Retrieved current month from calendar
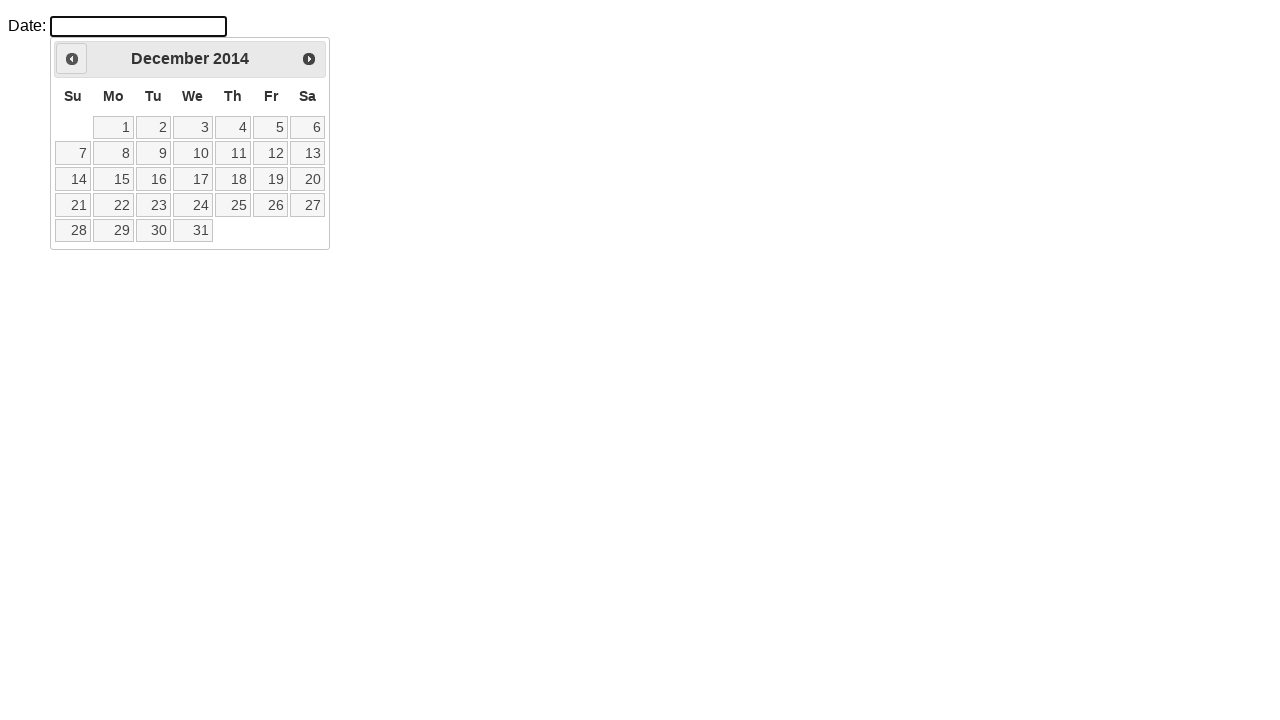

Retrieved current year from calendar
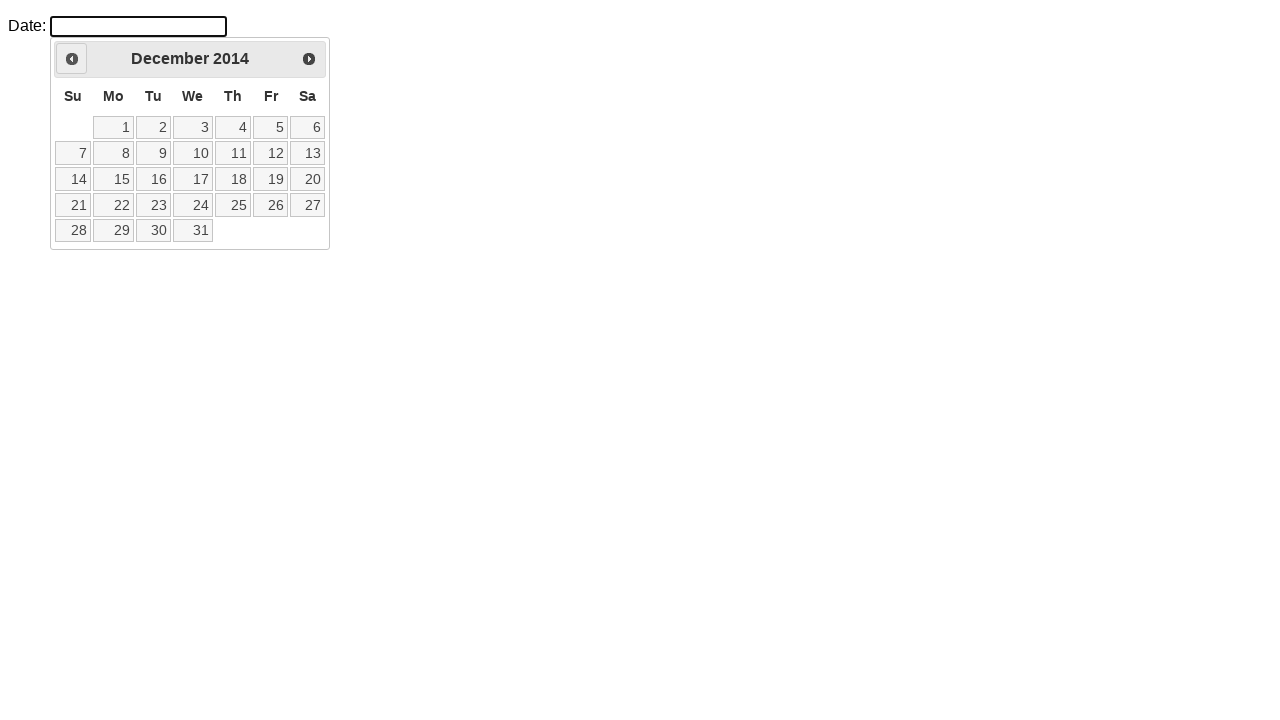

Clicked previous month button to navigate backwards at (72, 59) on .ui-icon.ui-icon-circle-triangle-w
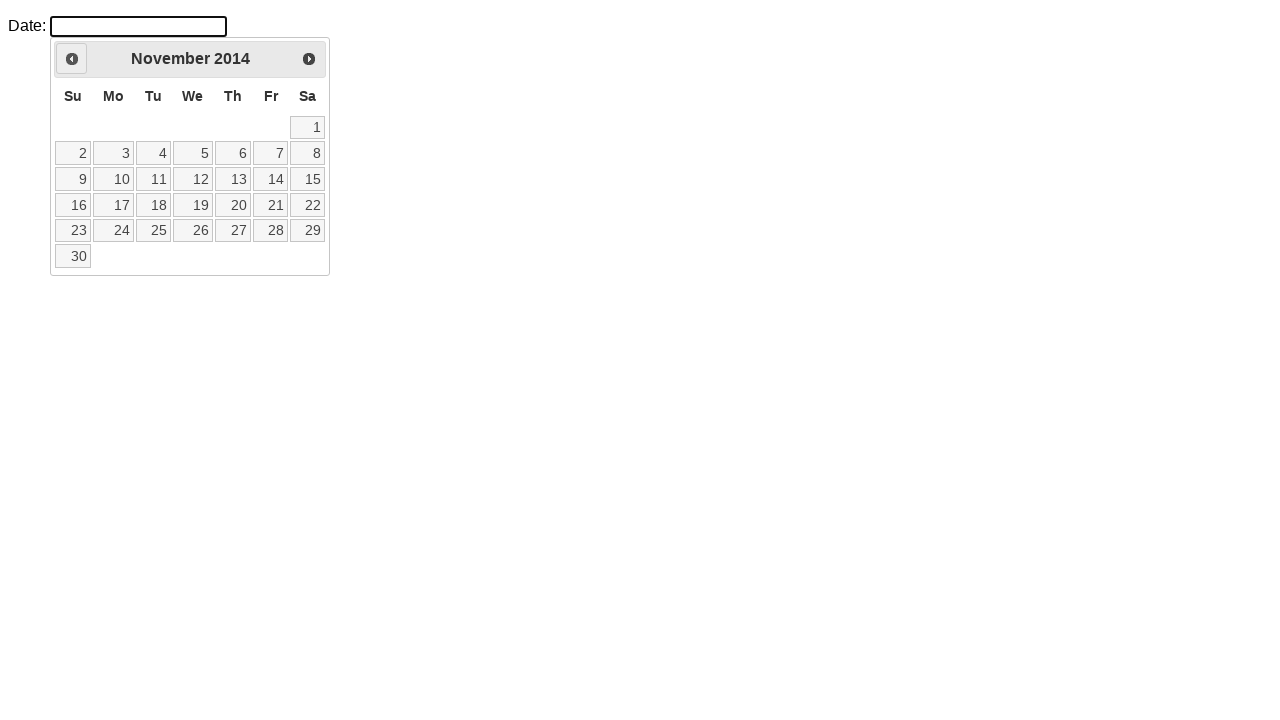

Retrieved current month from calendar
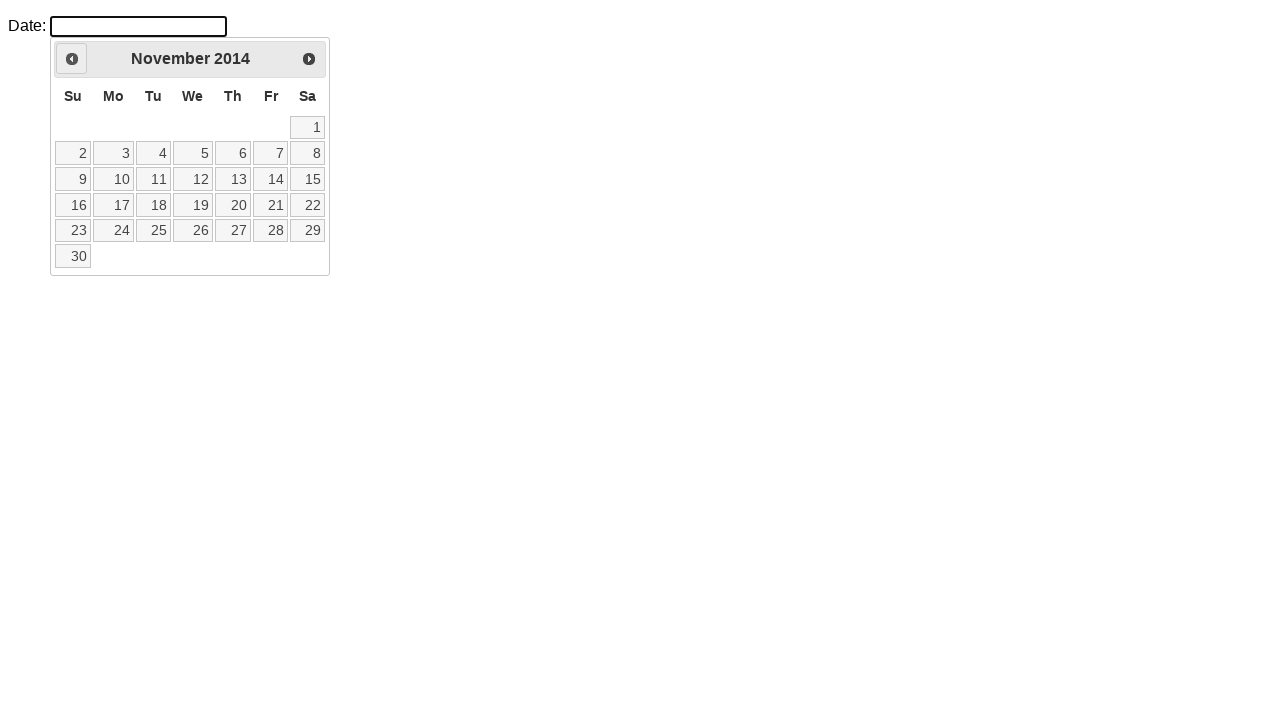

Retrieved current year from calendar
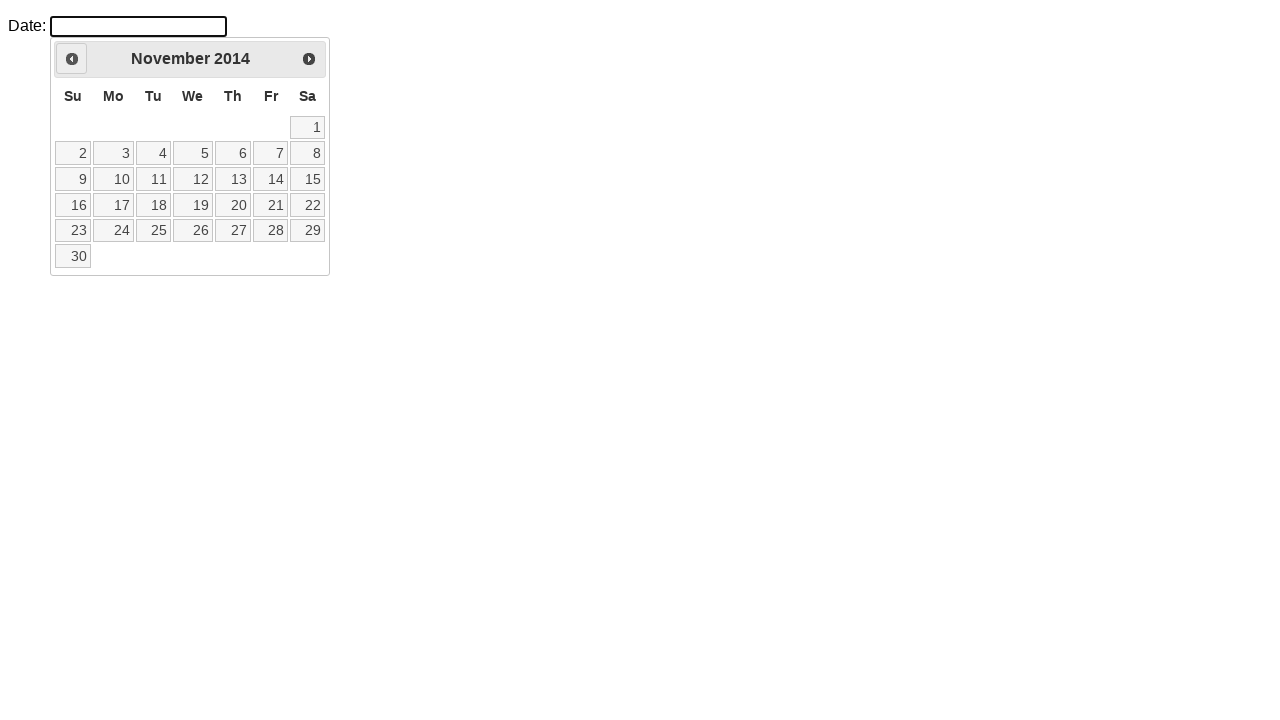

Clicked previous month button to navigate backwards at (72, 59) on .ui-icon.ui-icon-circle-triangle-w
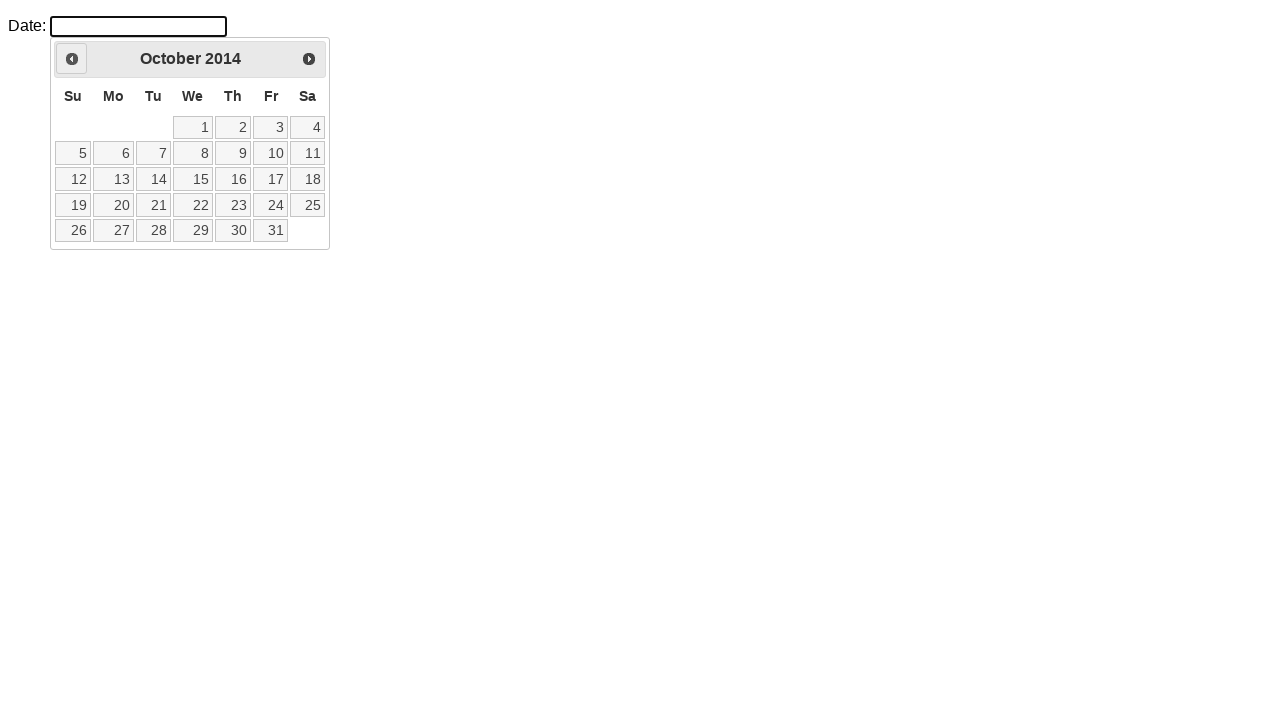

Retrieved current month from calendar
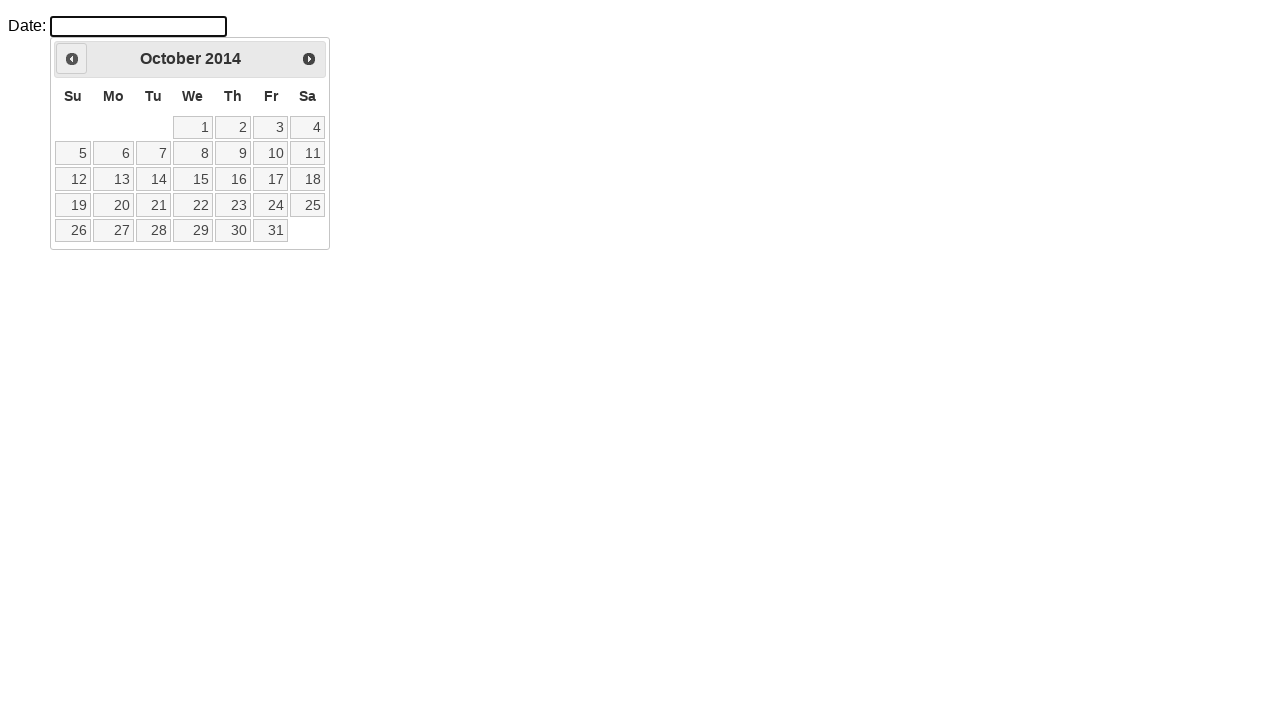

Retrieved current year from calendar
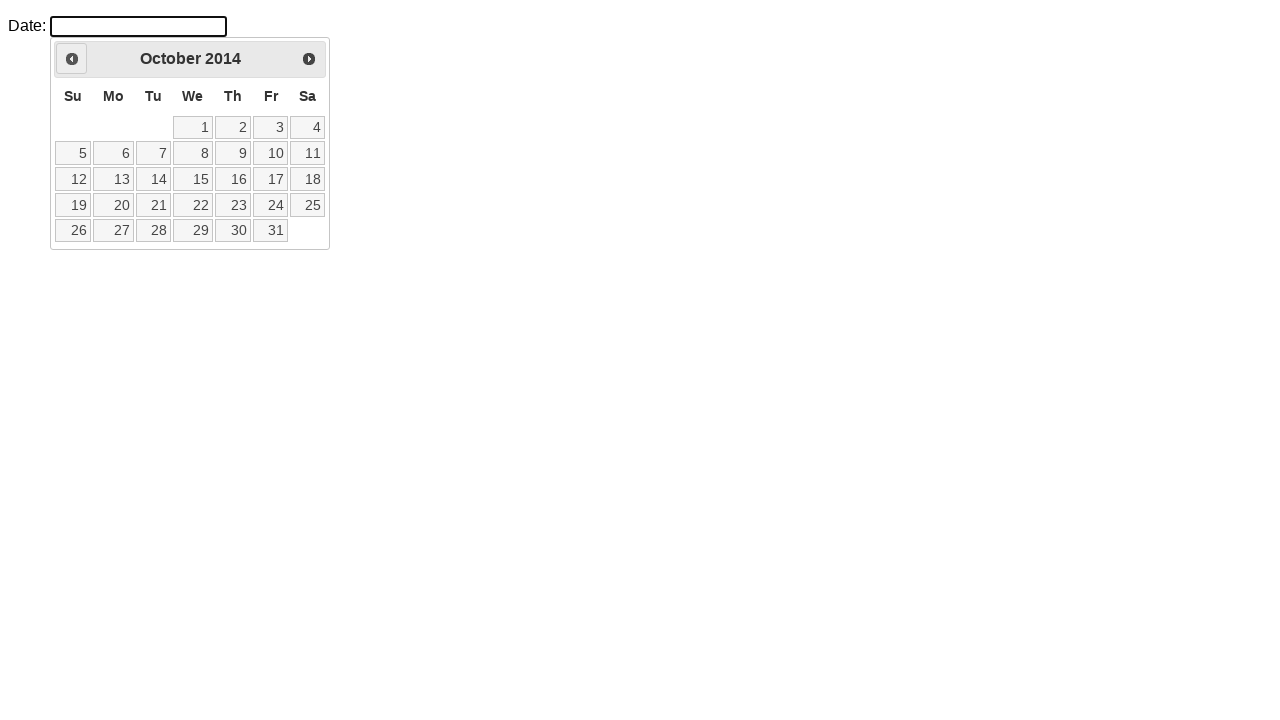

Clicked previous month button to navigate backwards at (72, 59) on .ui-icon.ui-icon-circle-triangle-w
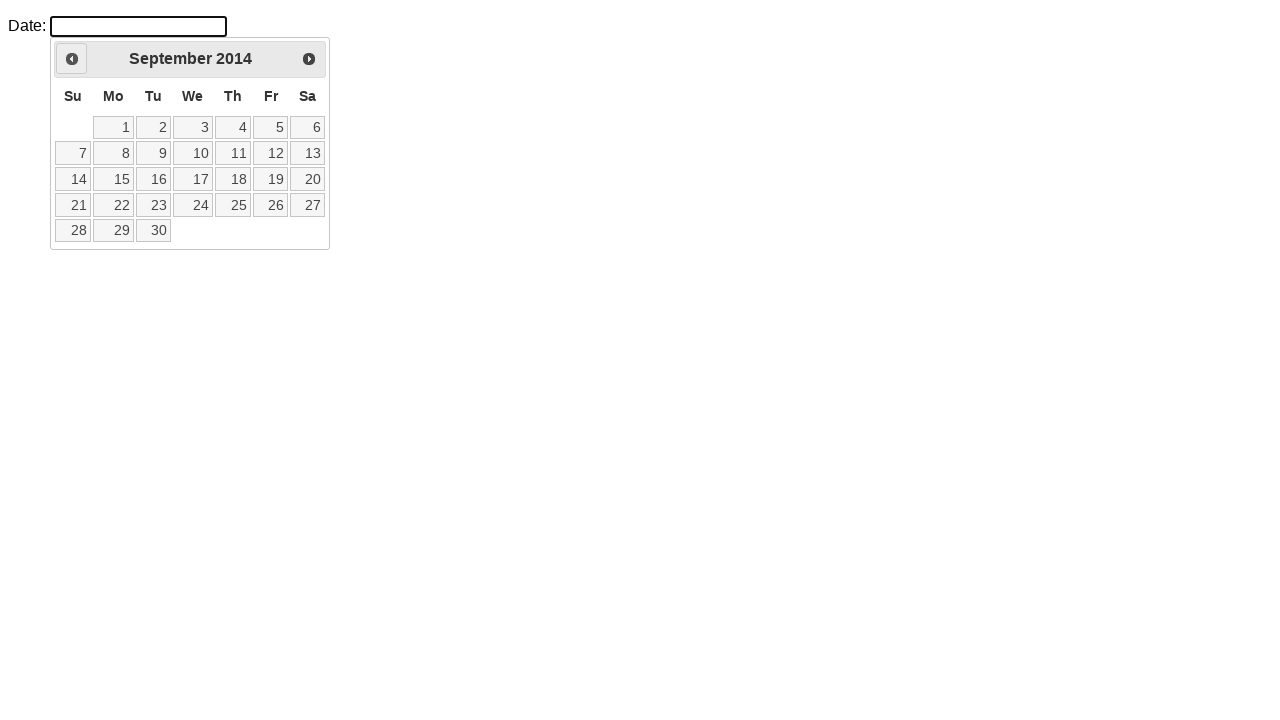

Retrieved current month from calendar
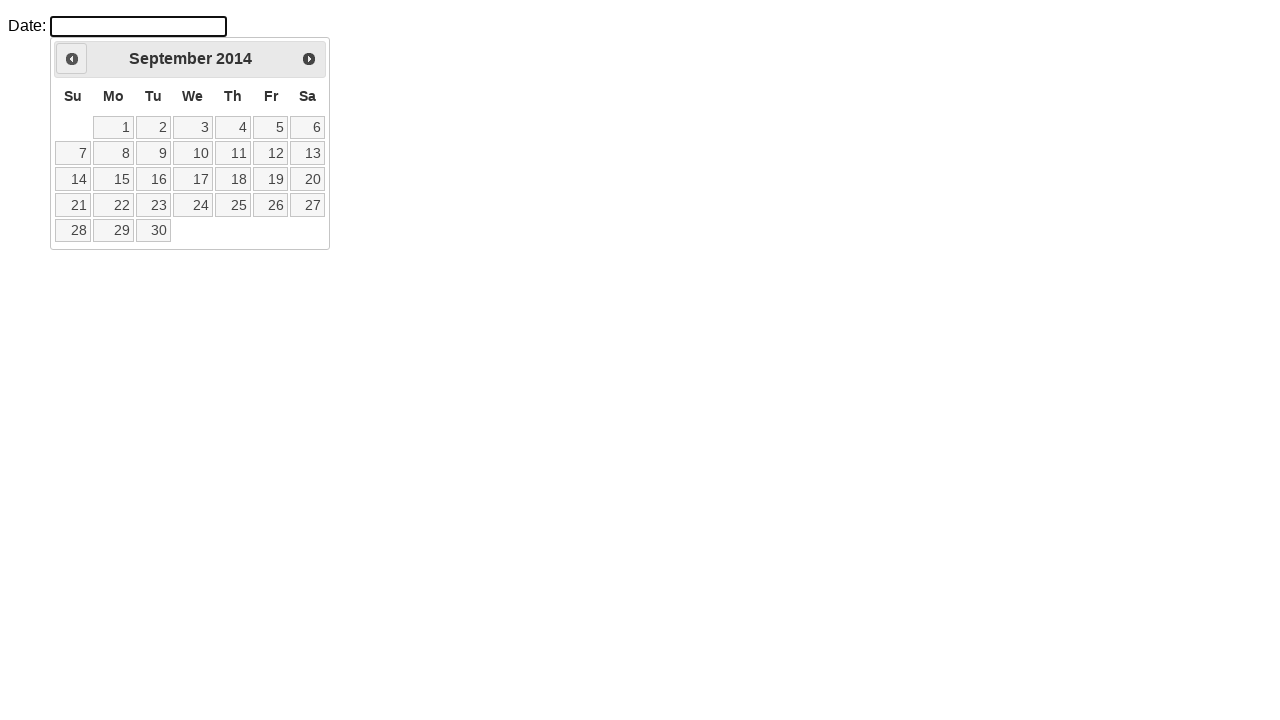

Retrieved current year from calendar
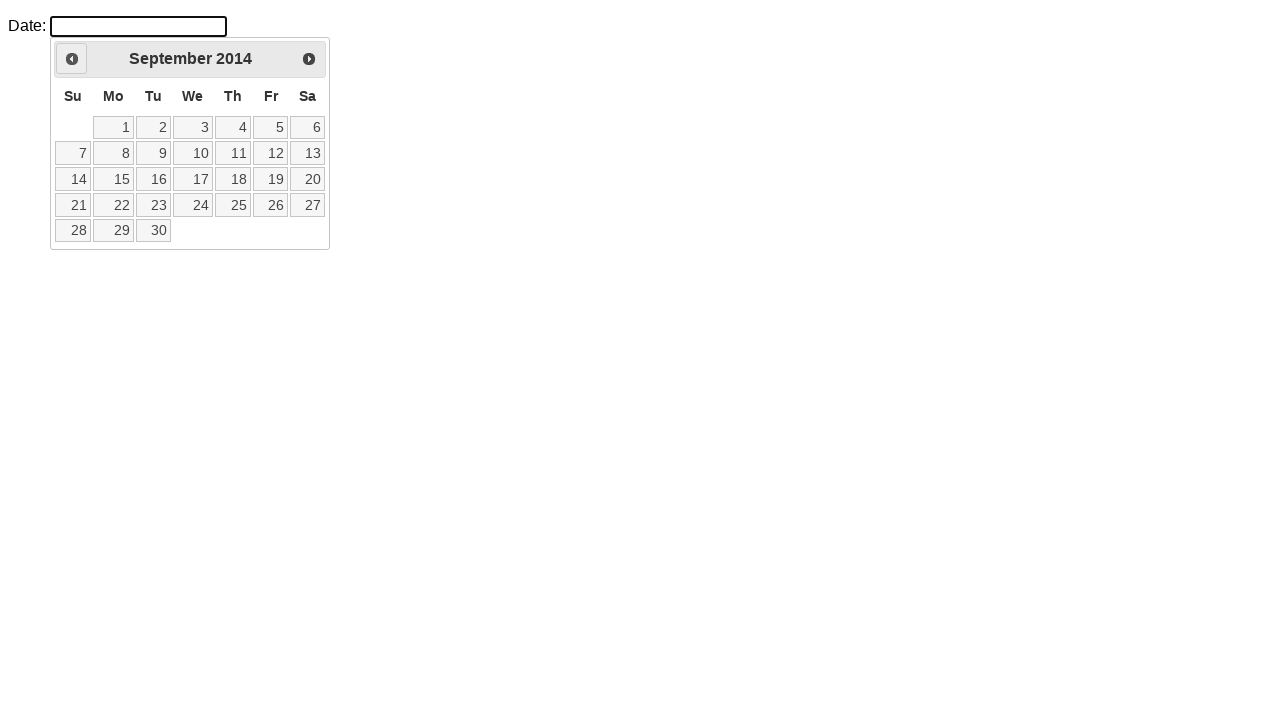

Clicked previous month button to navigate backwards at (72, 59) on .ui-icon.ui-icon-circle-triangle-w
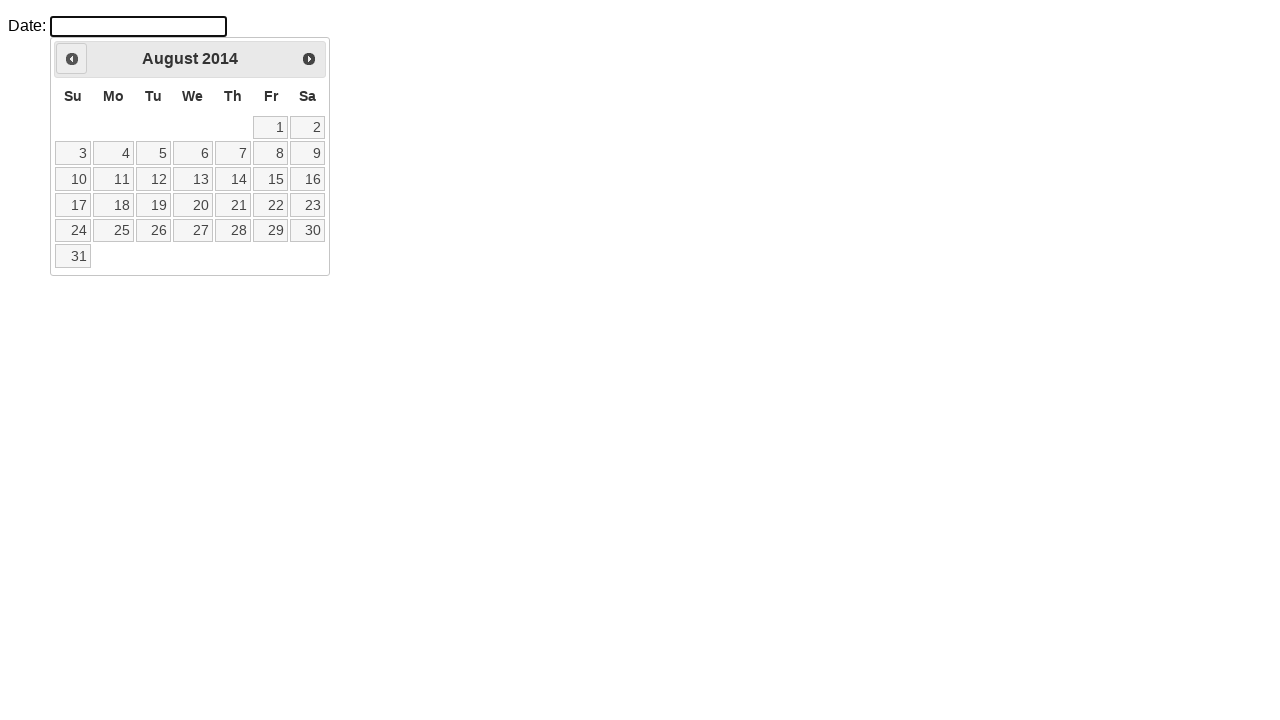

Retrieved current month from calendar
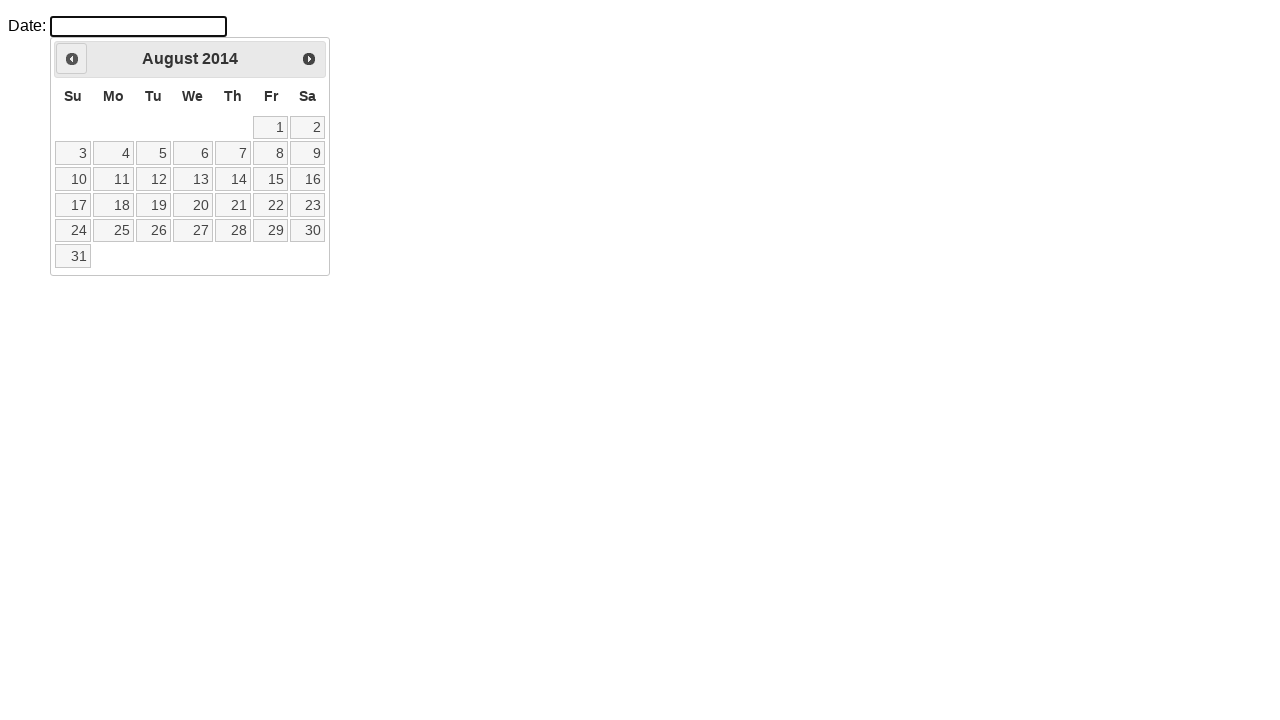

Retrieved current year from calendar
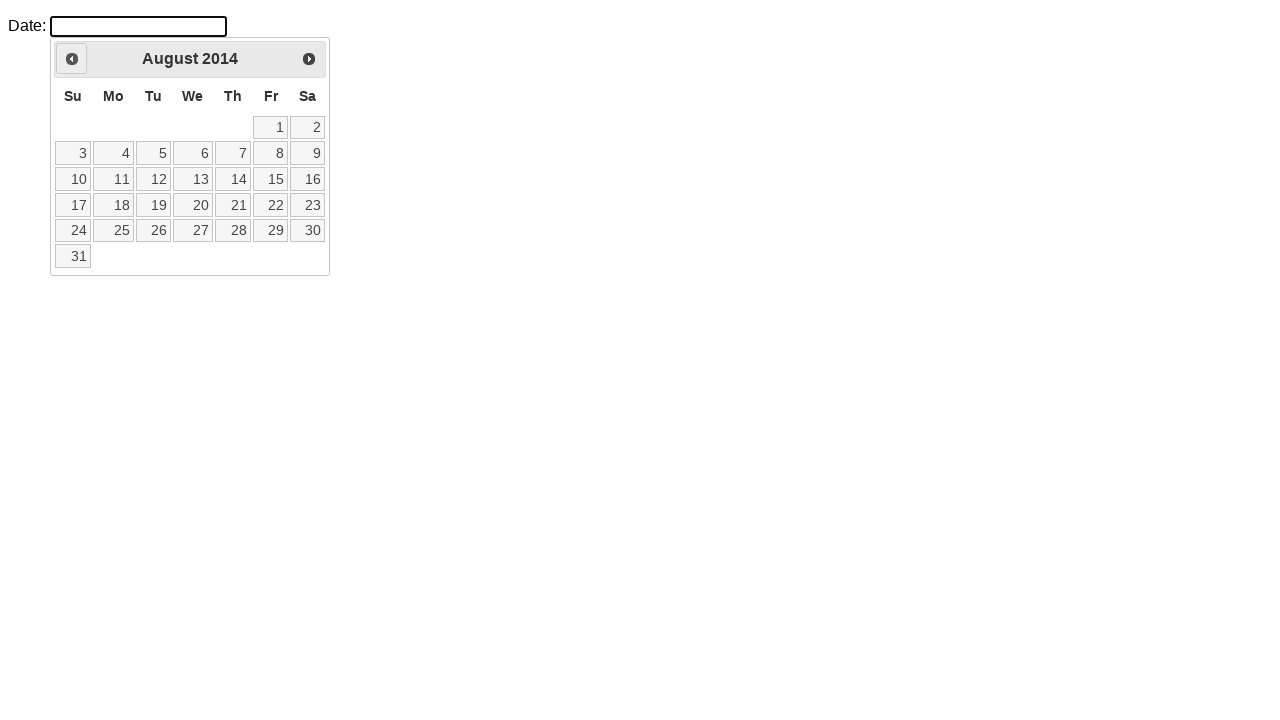

Clicked previous month button to navigate backwards at (72, 59) on .ui-icon.ui-icon-circle-triangle-w
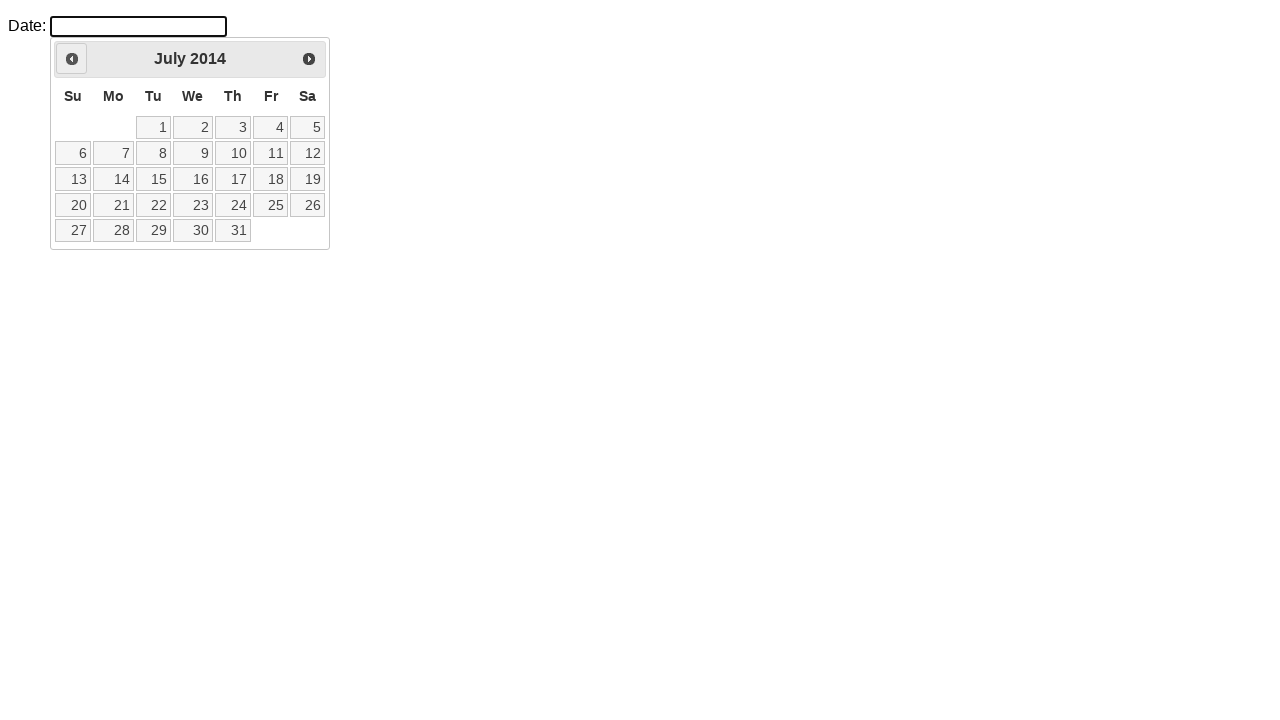

Retrieved current month from calendar
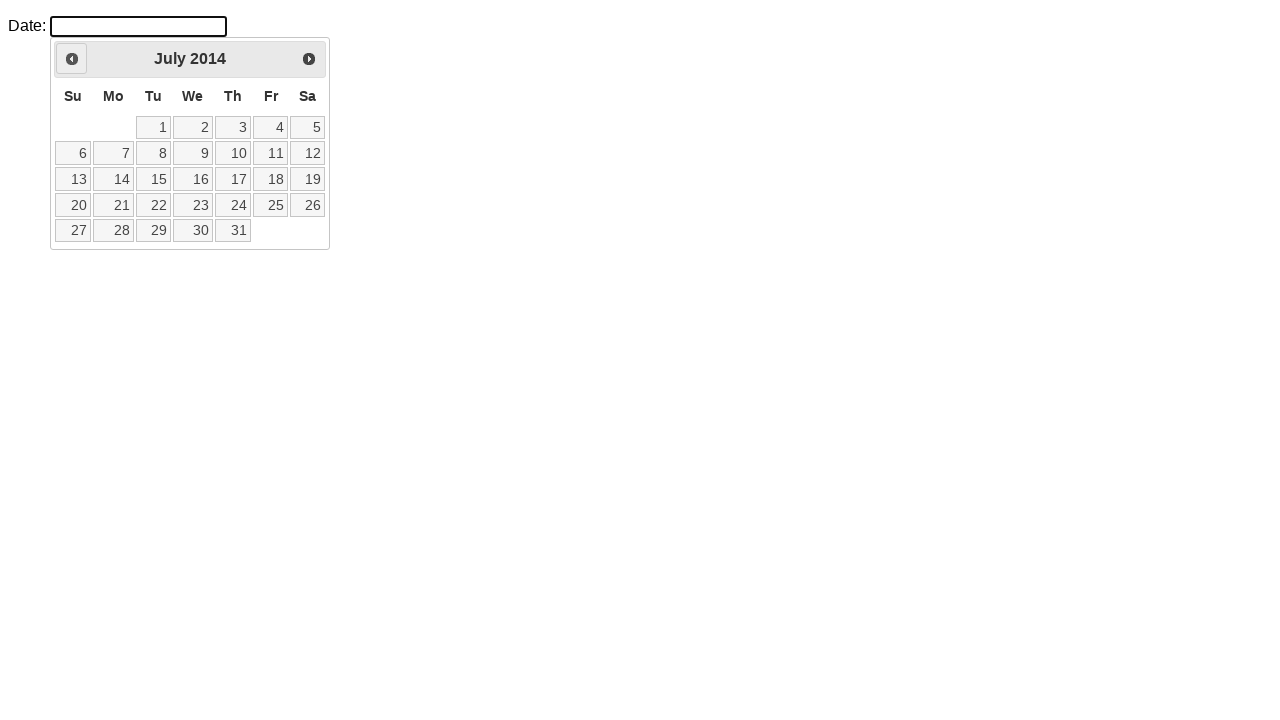

Retrieved current year from calendar
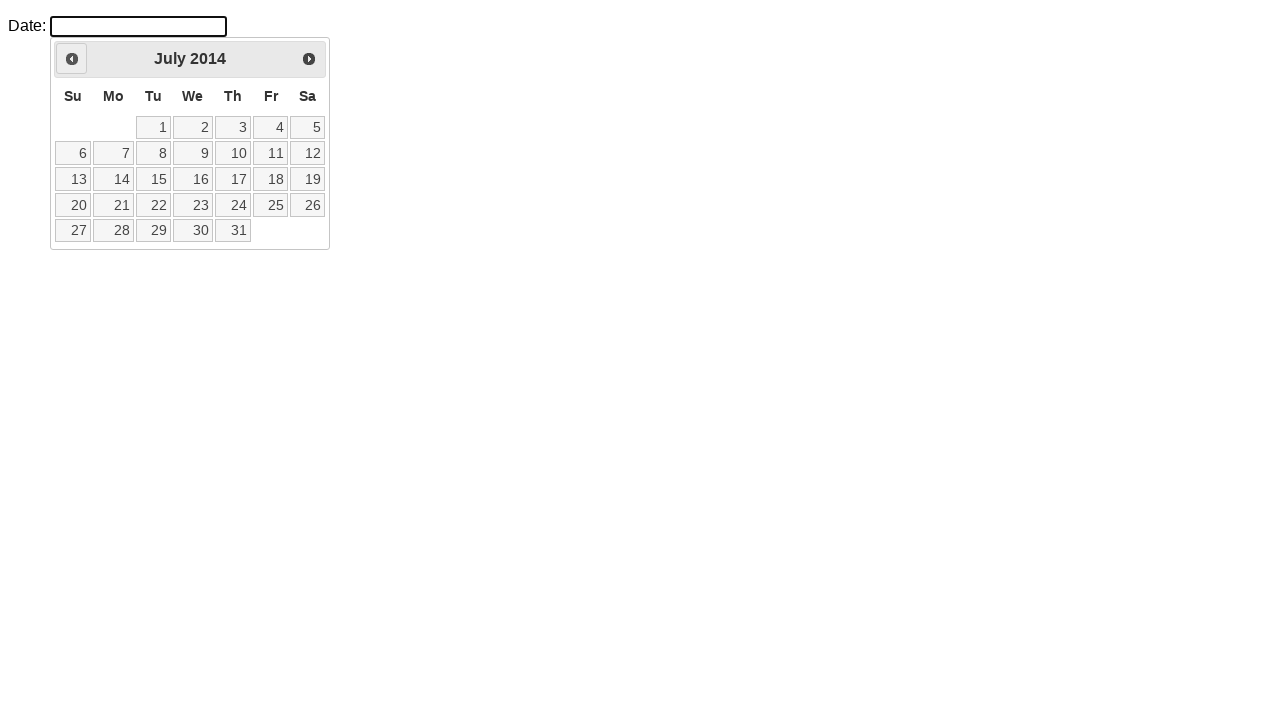

Clicked previous month button to navigate backwards at (72, 59) on .ui-icon.ui-icon-circle-triangle-w
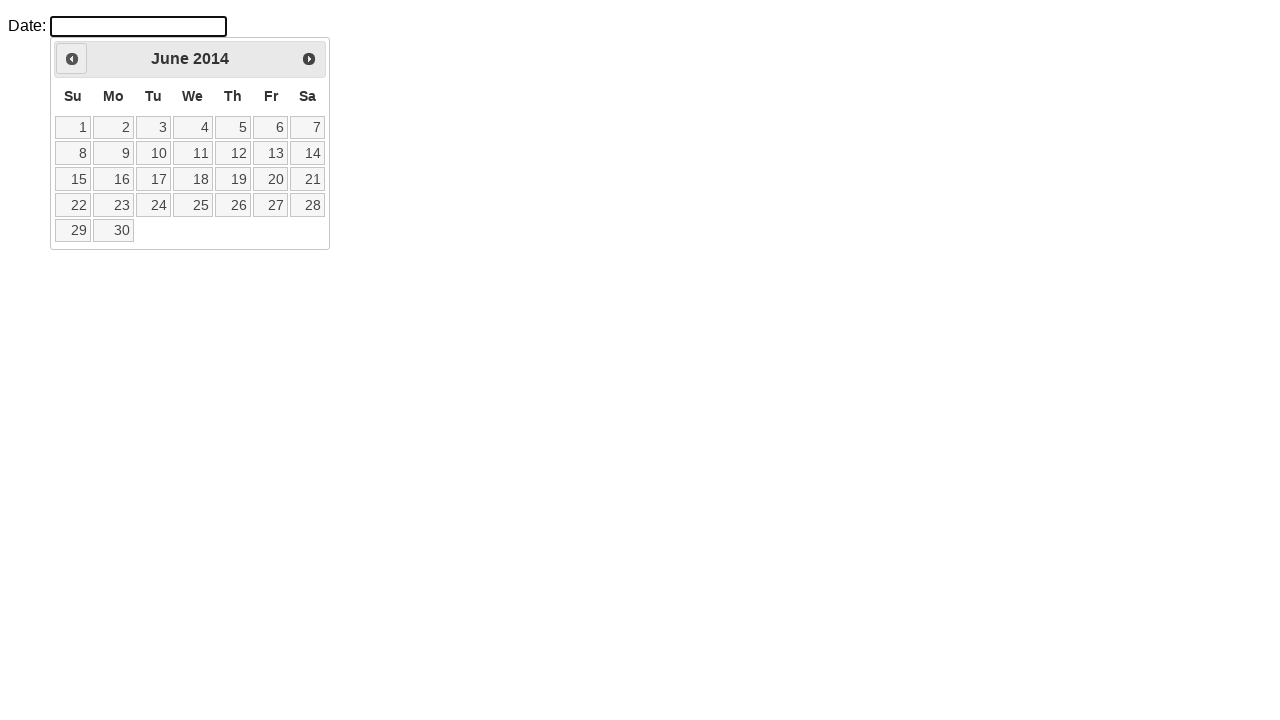

Retrieved current month from calendar
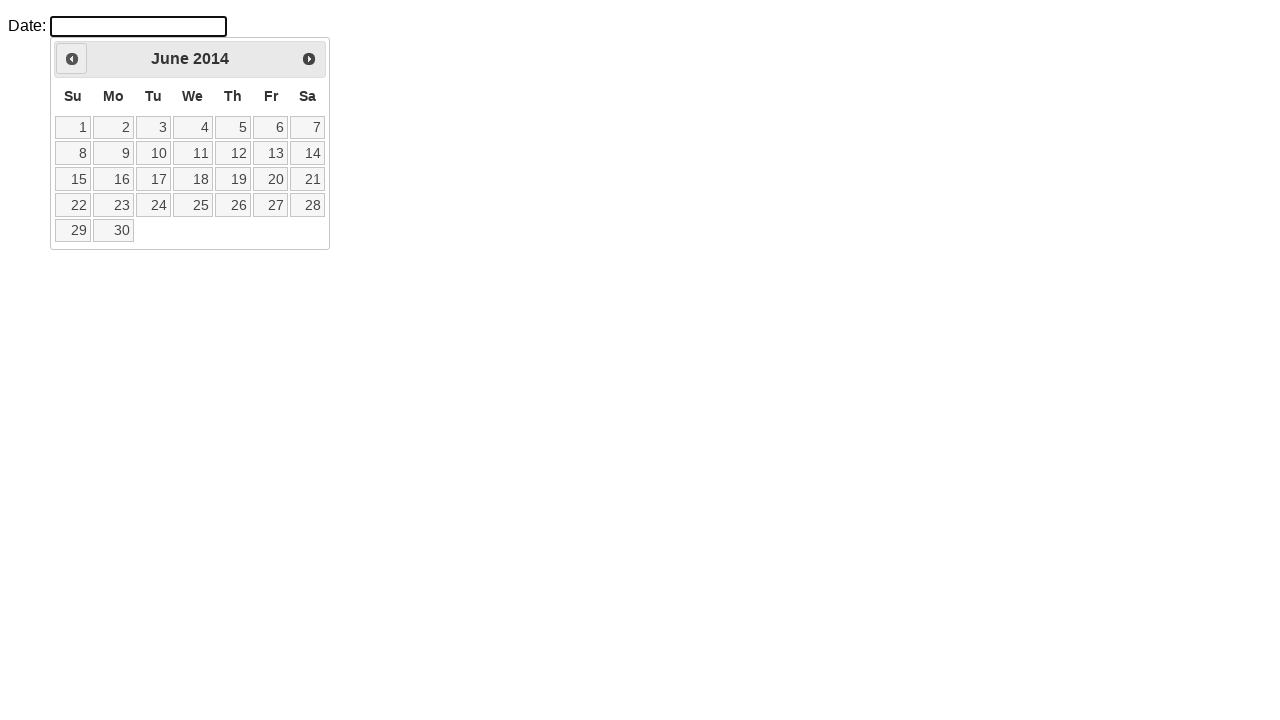

Retrieved current year from calendar
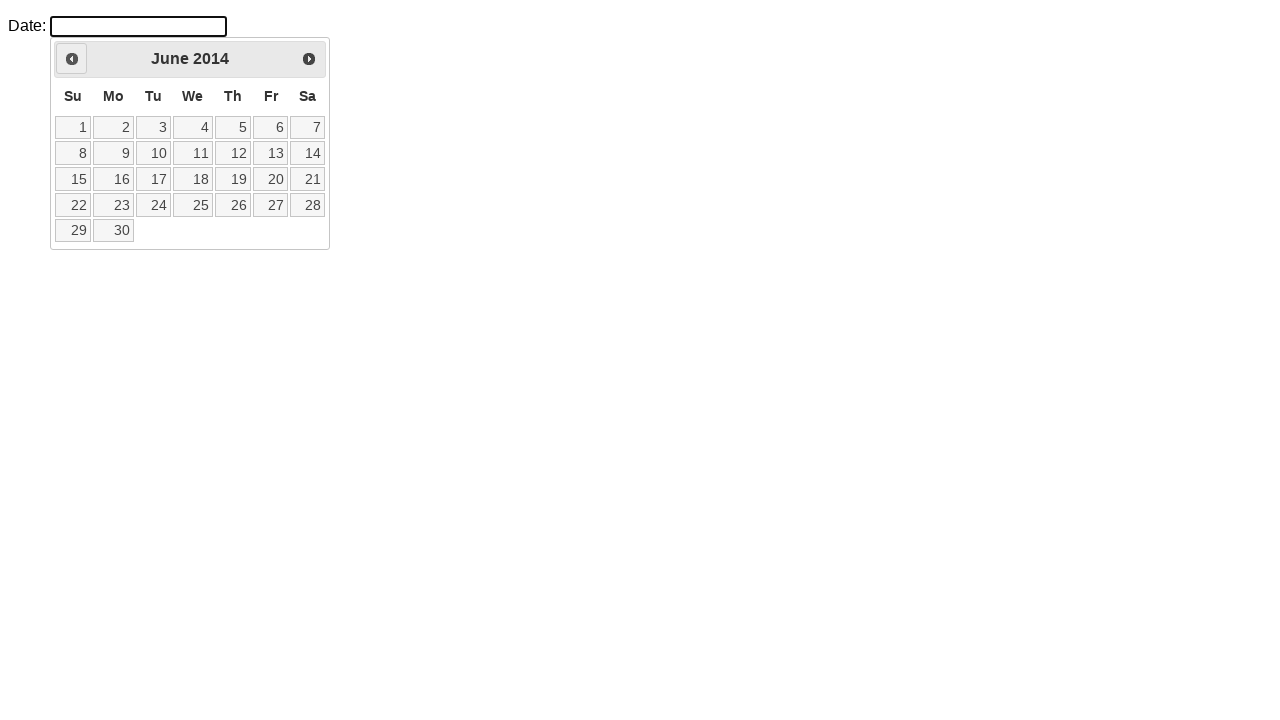

Clicked previous month button to navigate backwards at (72, 59) on .ui-icon.ui-icon-circle-triangle-w
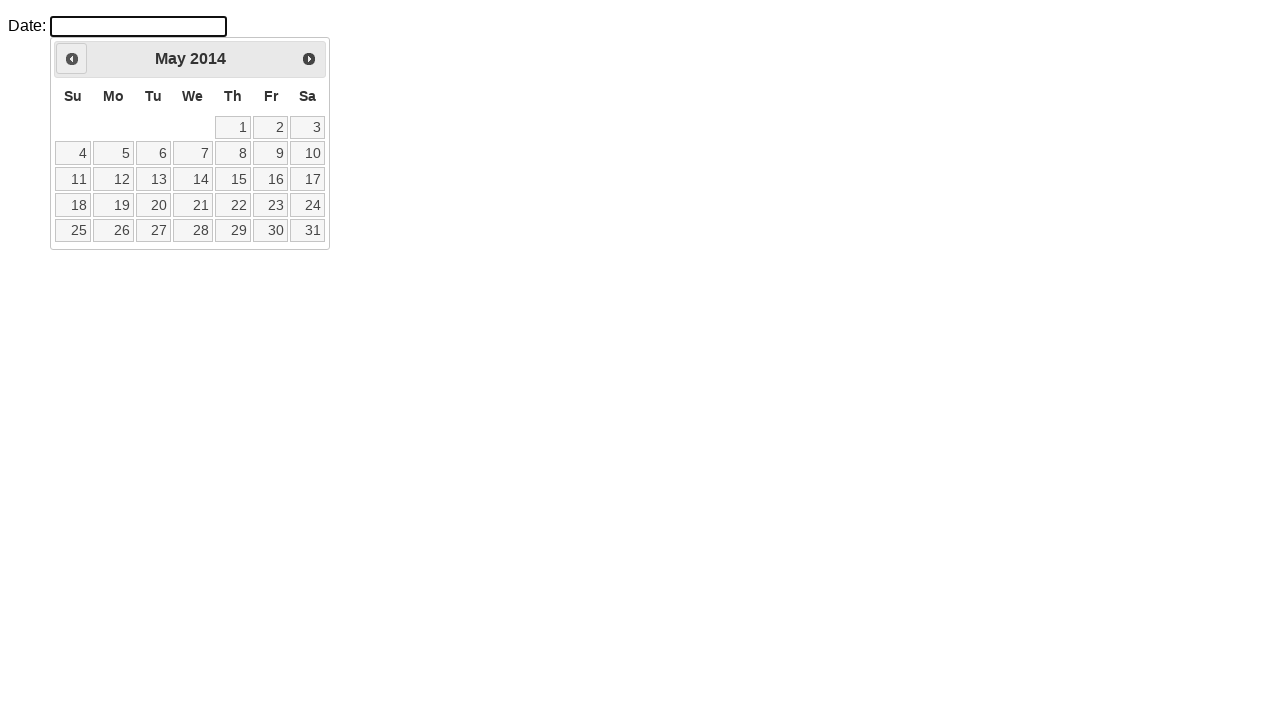

Retrieved current month from calendar
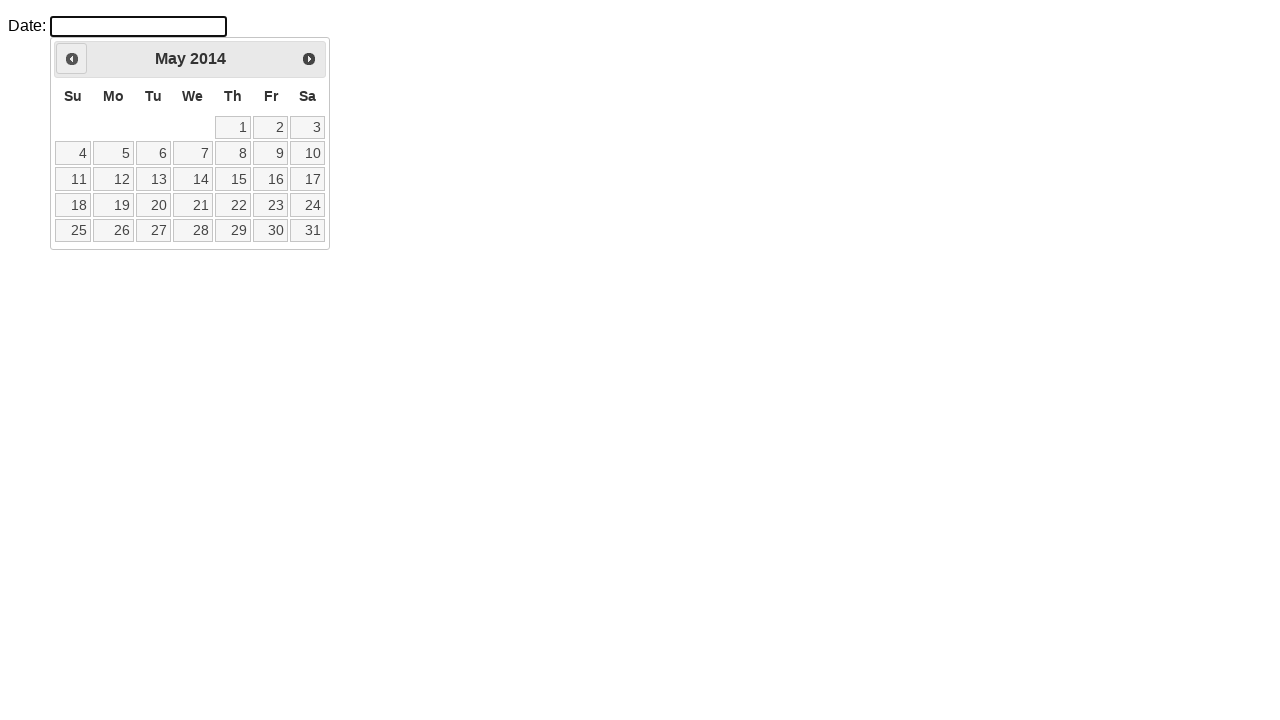

Retrieved current year from calendar
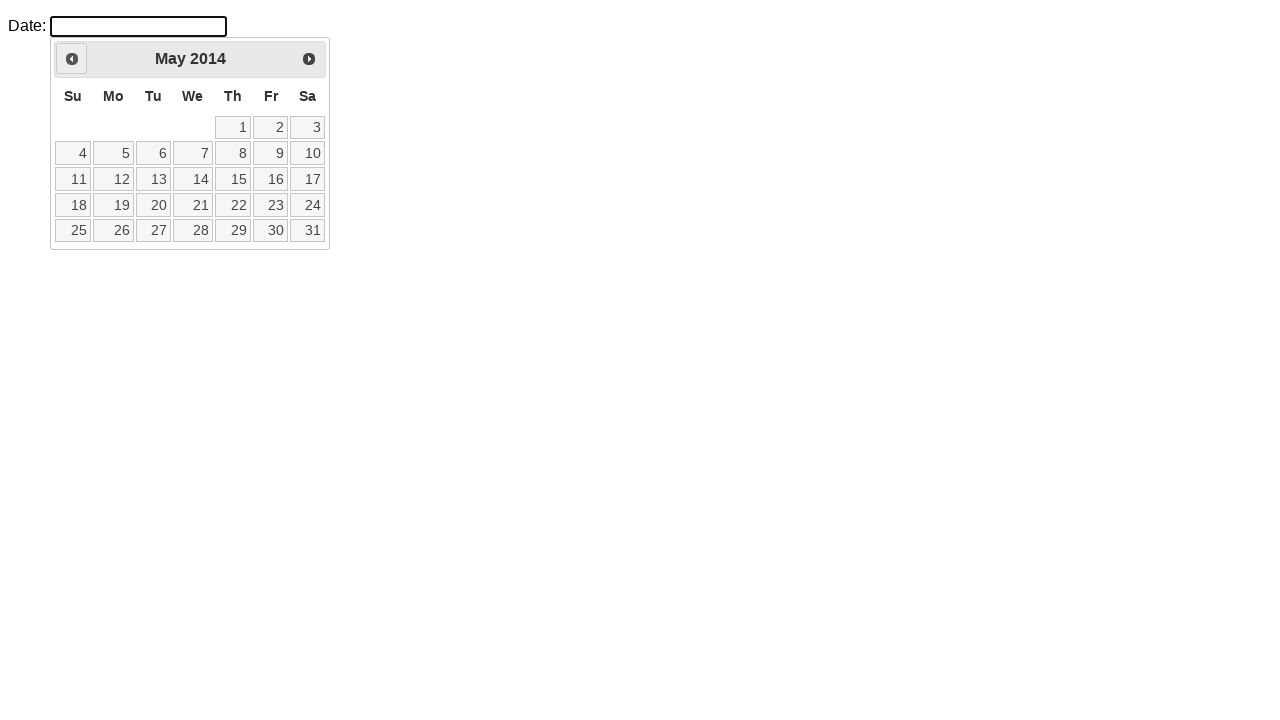

Clicked previous month button to navigate backwards at (72, 59) on .ui-icon.ui-icon-circle-triangle-w
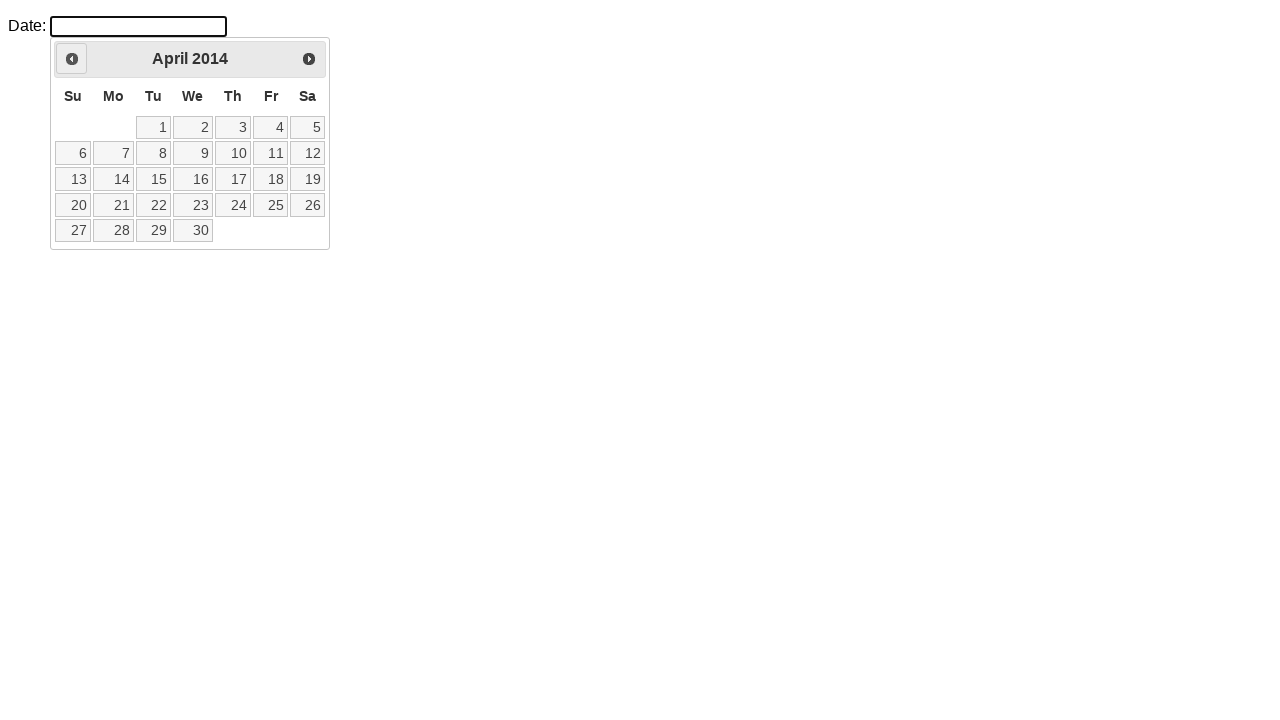

Retrieved current month from calendar
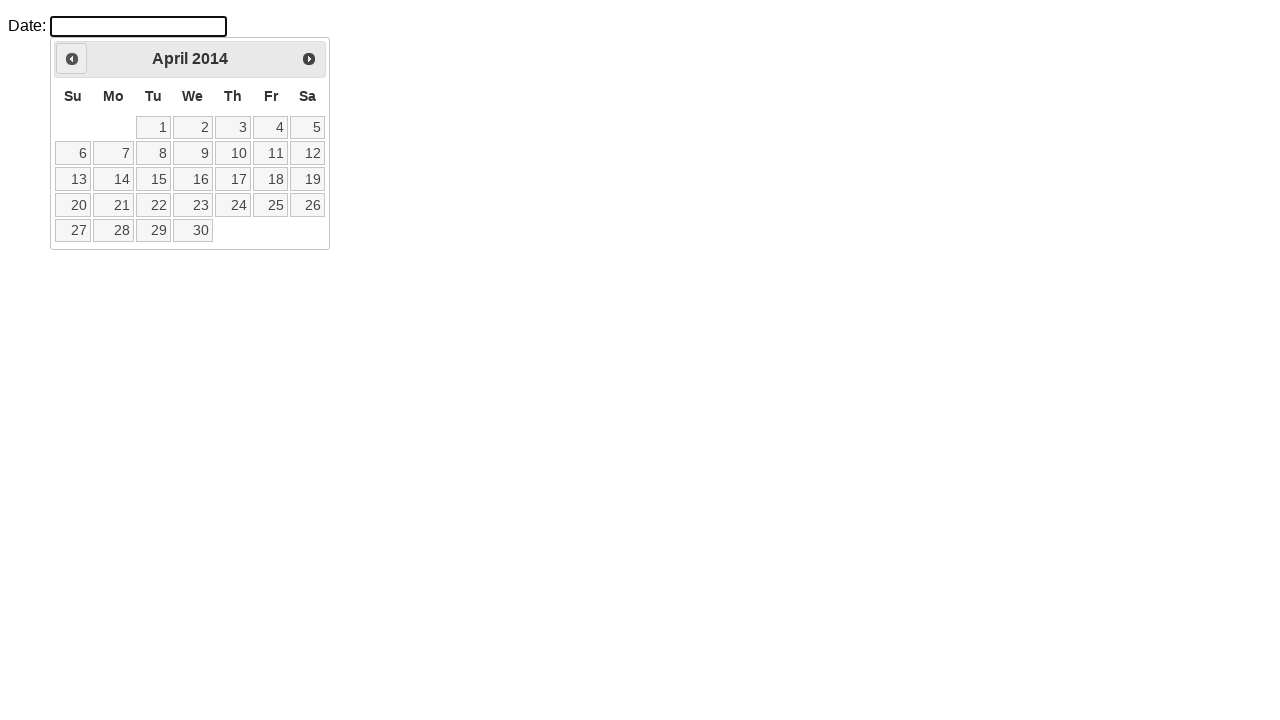

Retrieved current year from calendar
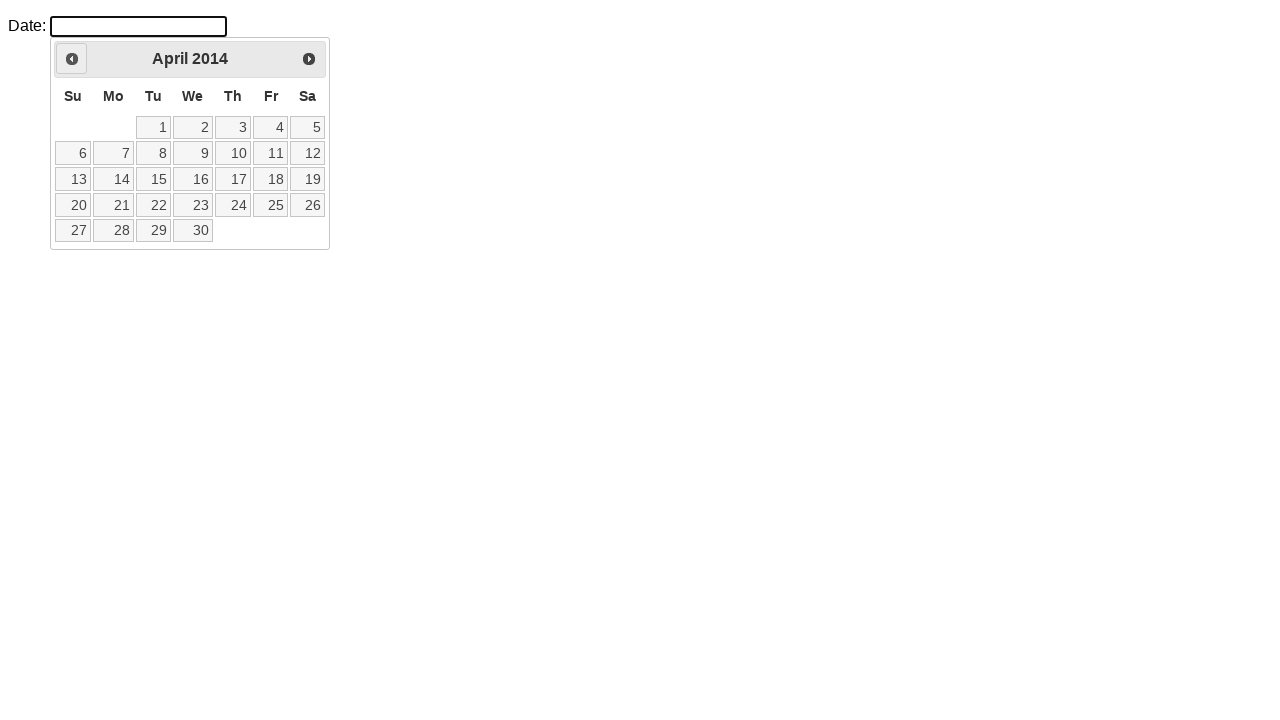

Clicked previous month button to navigate backwards at (72, 59) on .ui-icon.ui-icon-circle-triangle-w
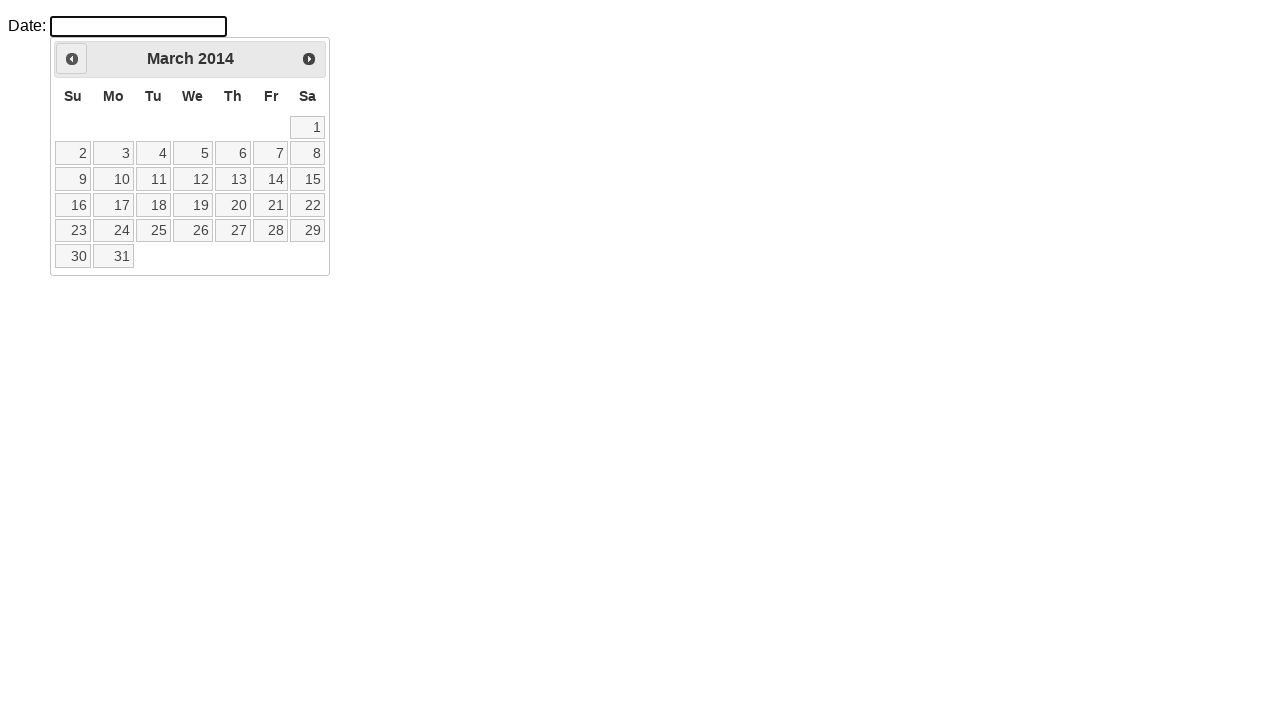

Retrieved current month from calendar
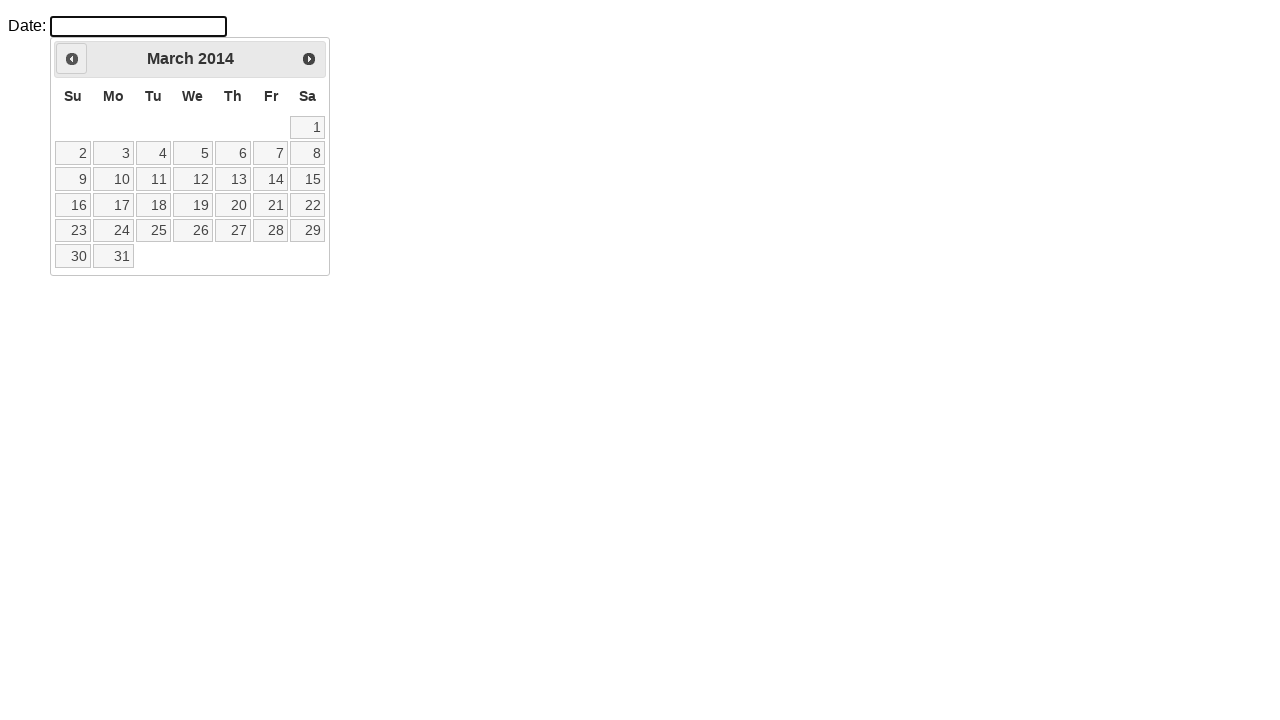

Retrieved current year from calendar
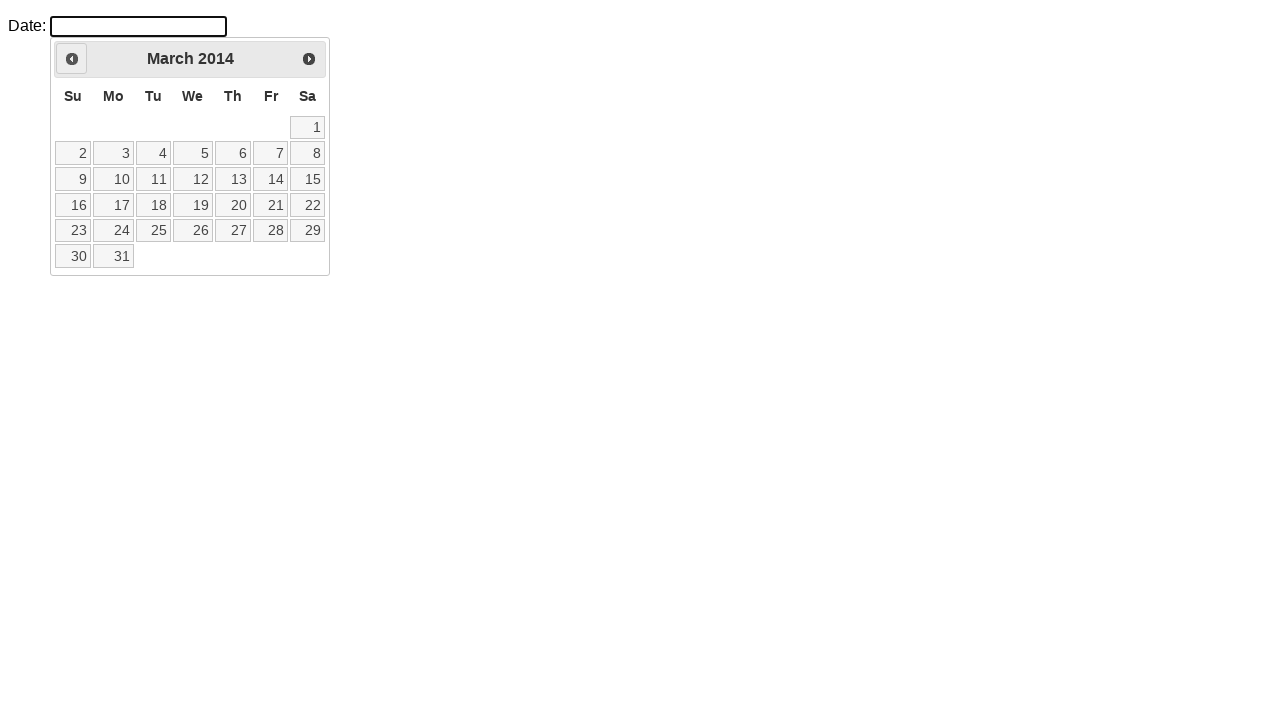

Clicked previous month button to navigate backwards at (72, 59) on .ui-icon.ui-icon-circle-triangle-w
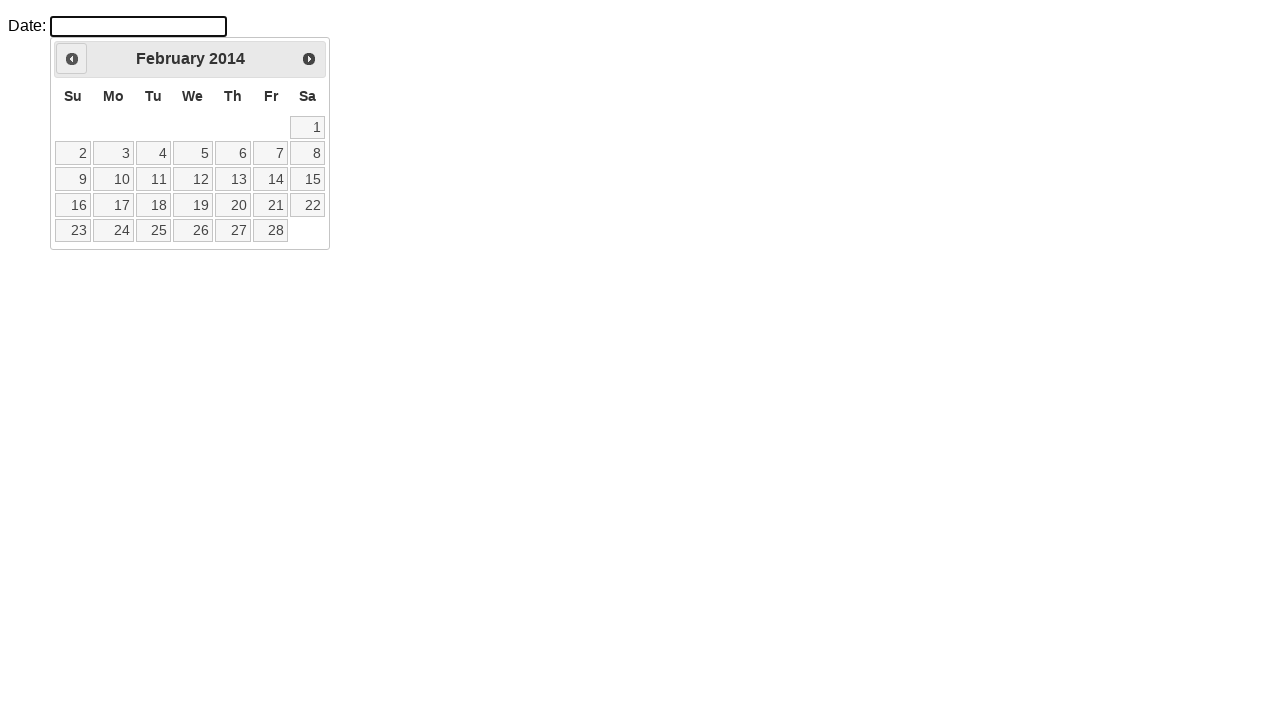

Retrieved current month from calendar
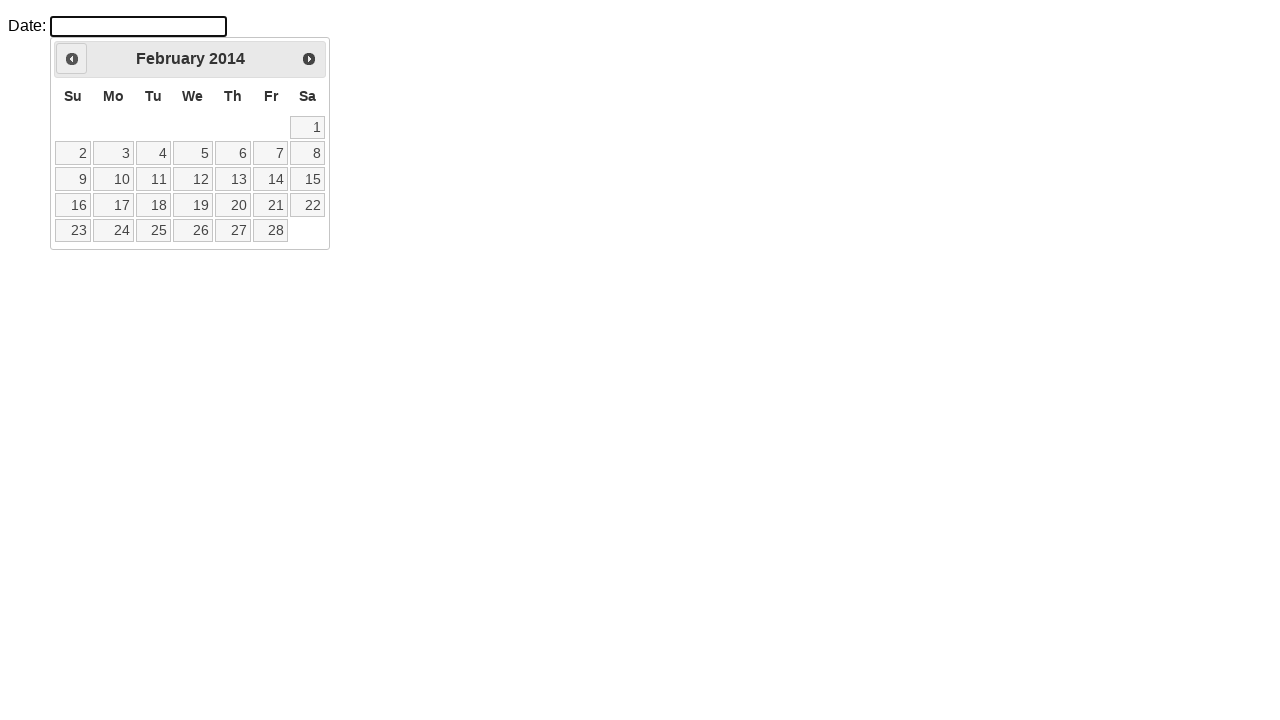

Retrieved current year from calendar
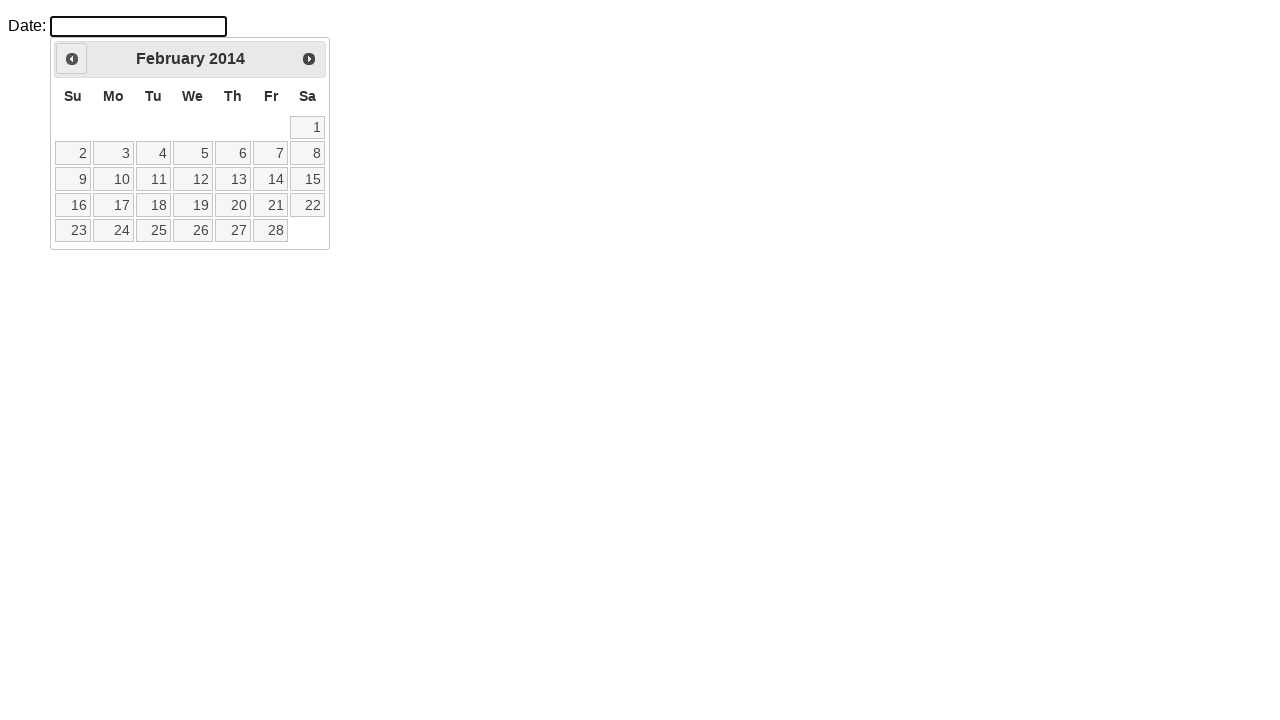

Clicked previous month button to navigate backwards at (72, 59) on .ui-icon.ui-icon-circle-triangle-w
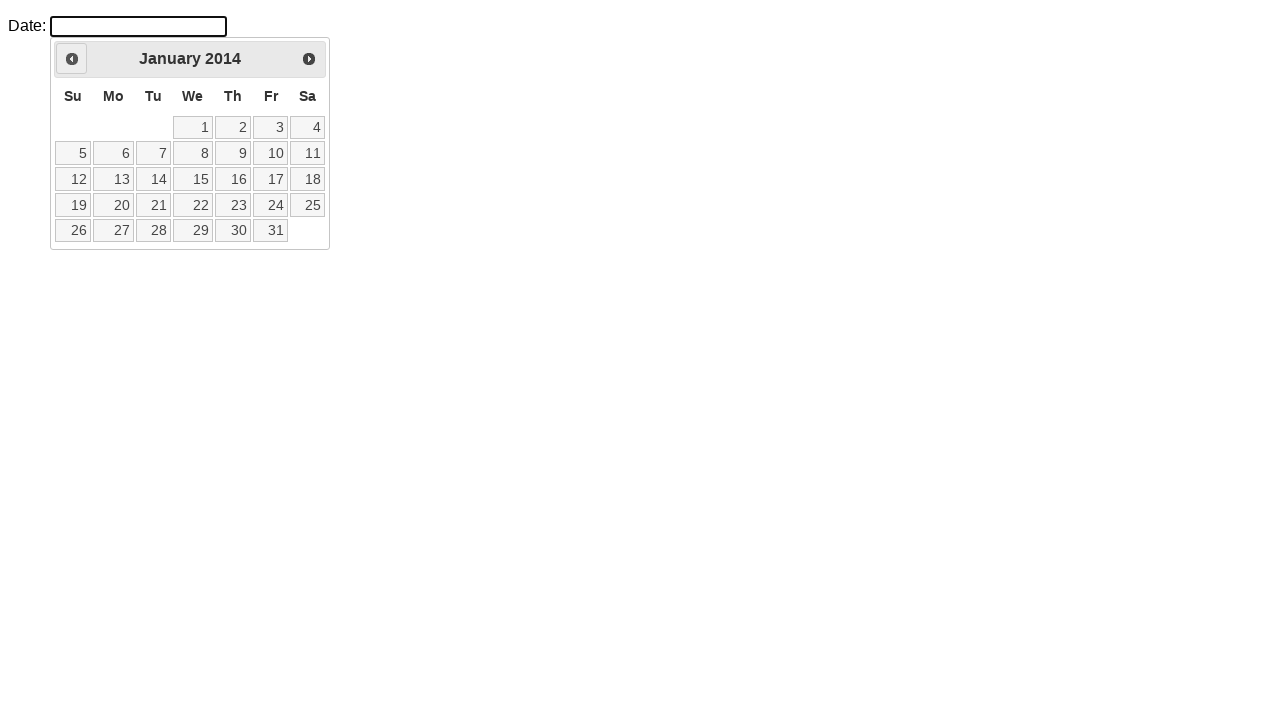

Retrieved current month from calendar
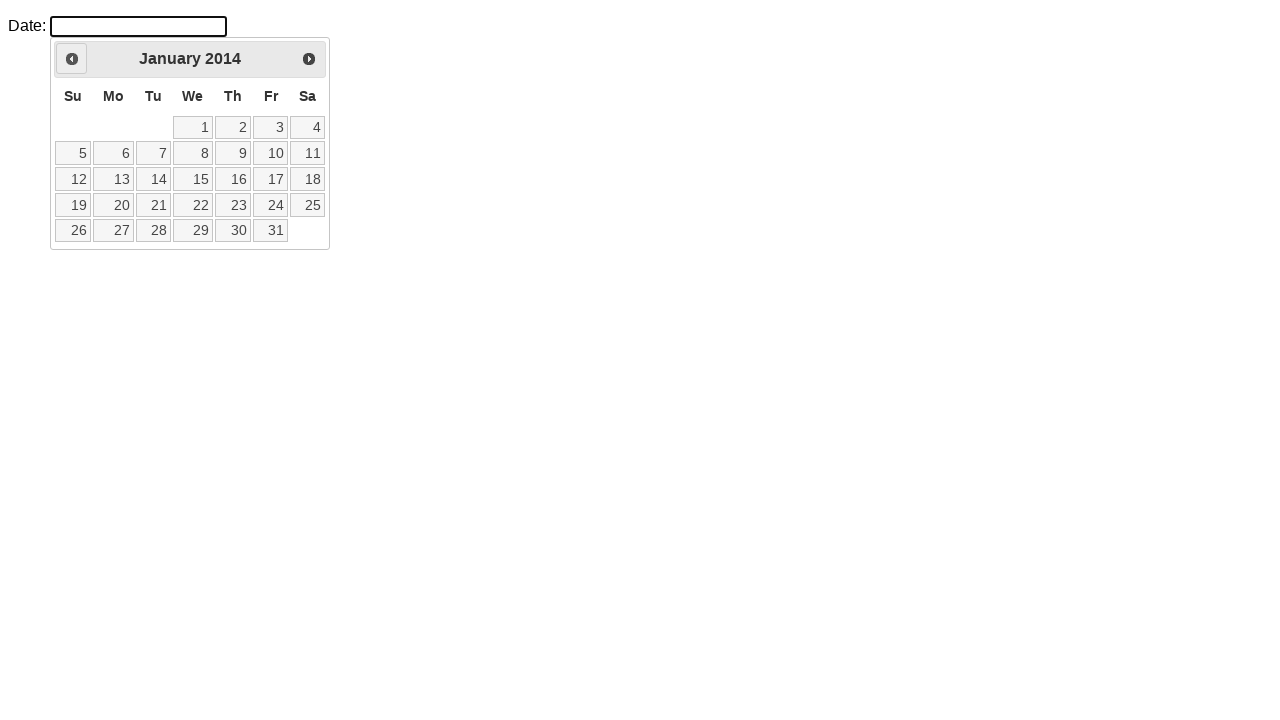

Retrieved current year from calendar
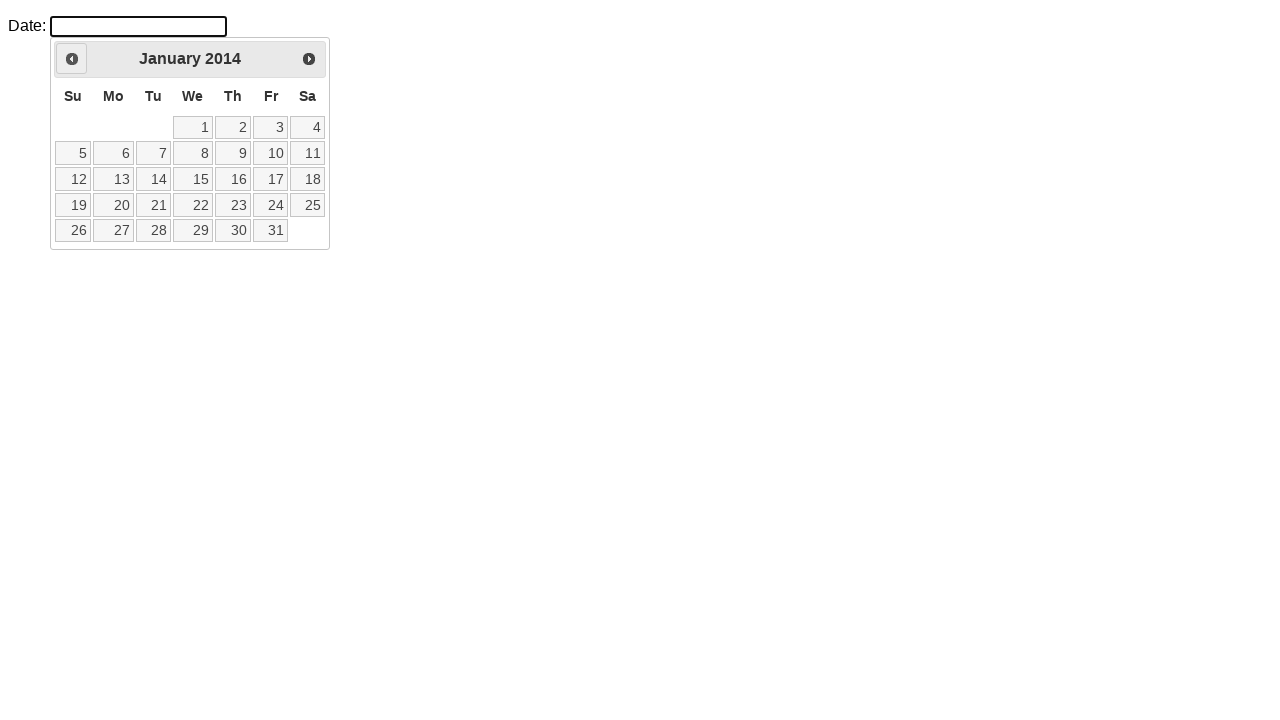

Clicked previous month button to navigate backwards at (72, 59) on .ui-icon.ui-icon-circle-triangle-w
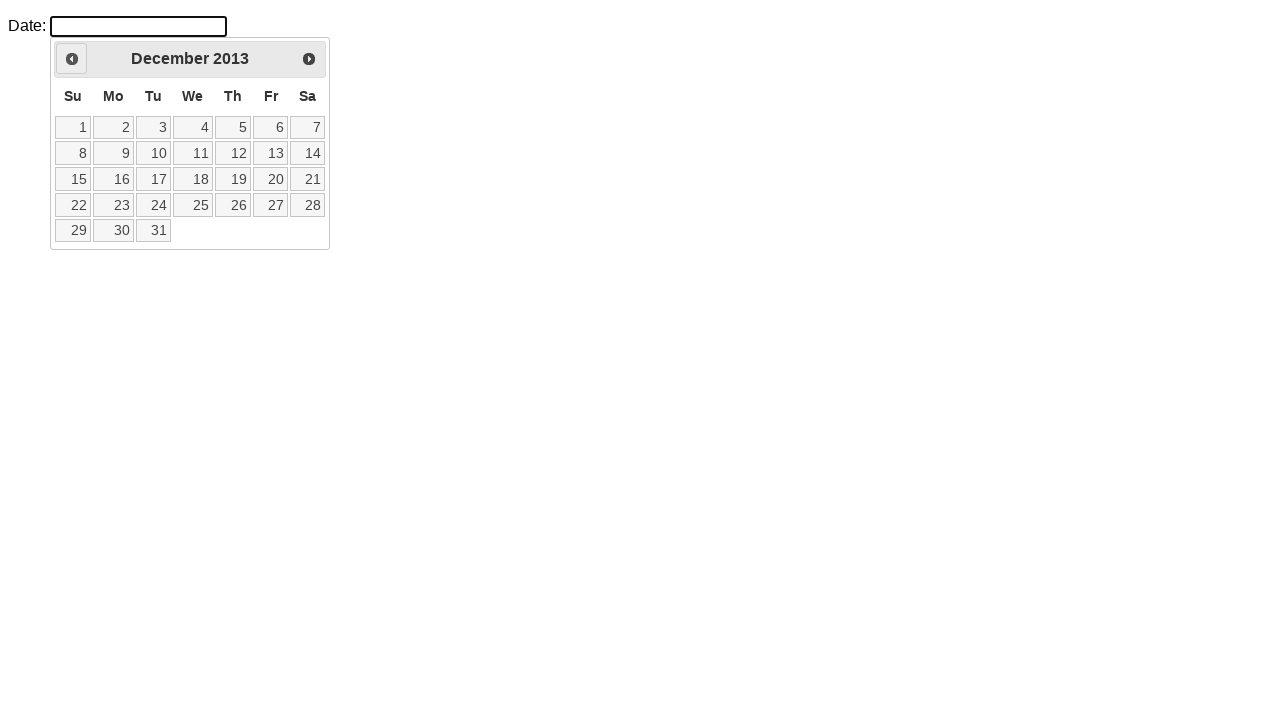

Retrieved current month from calendar
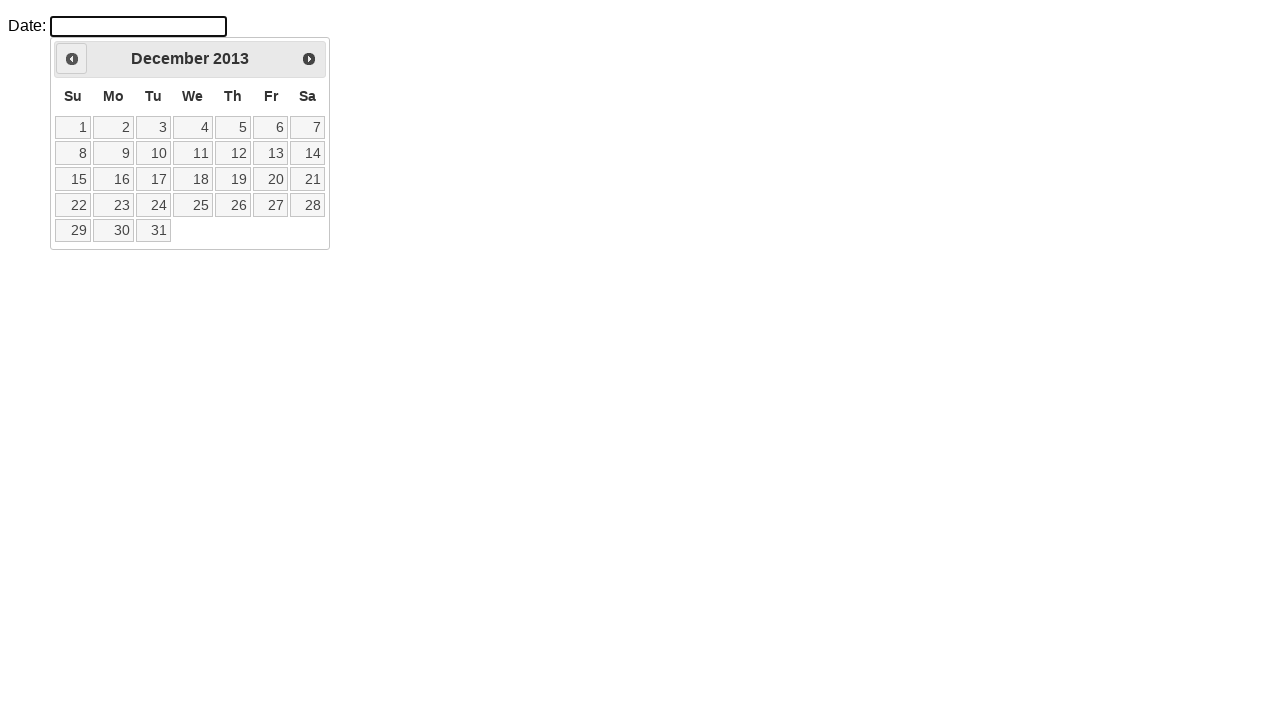

Retrieved current year from calendar
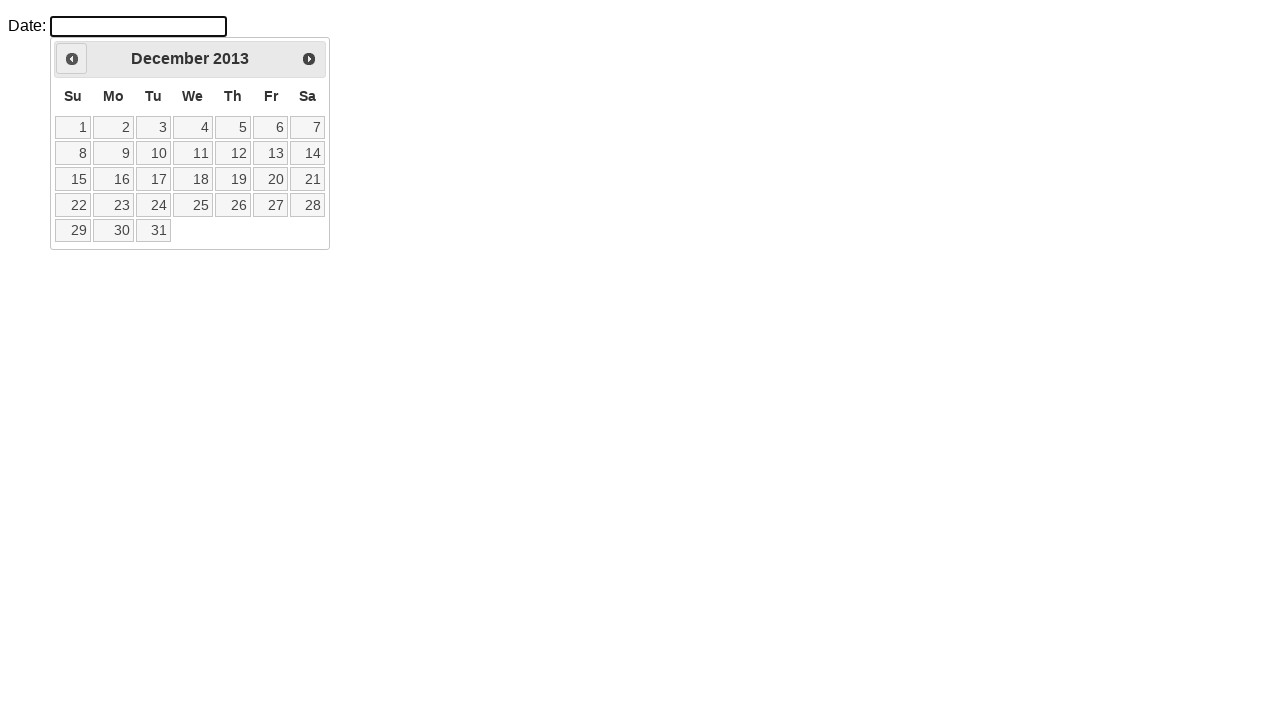

Clicked previous month button to navigate backwards at (72, 59) on .ui-icon.ui-icon-circle-triangle-w
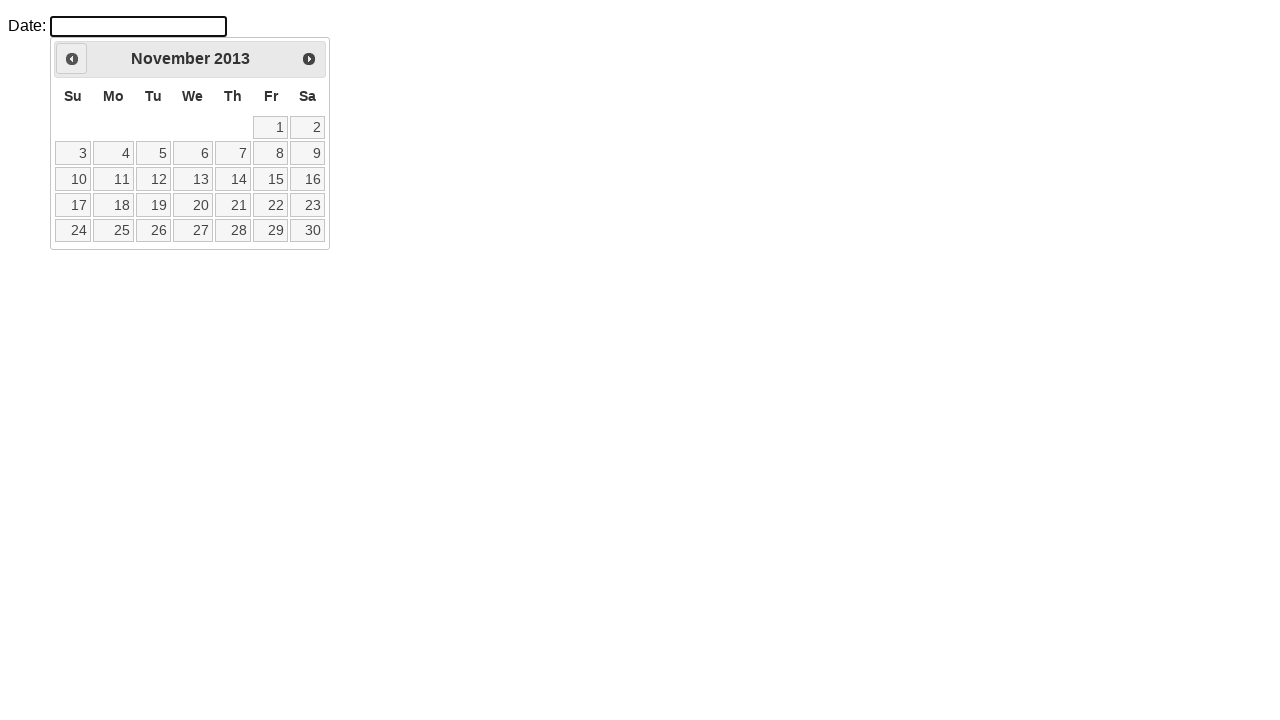

Retrieved current month from calendar
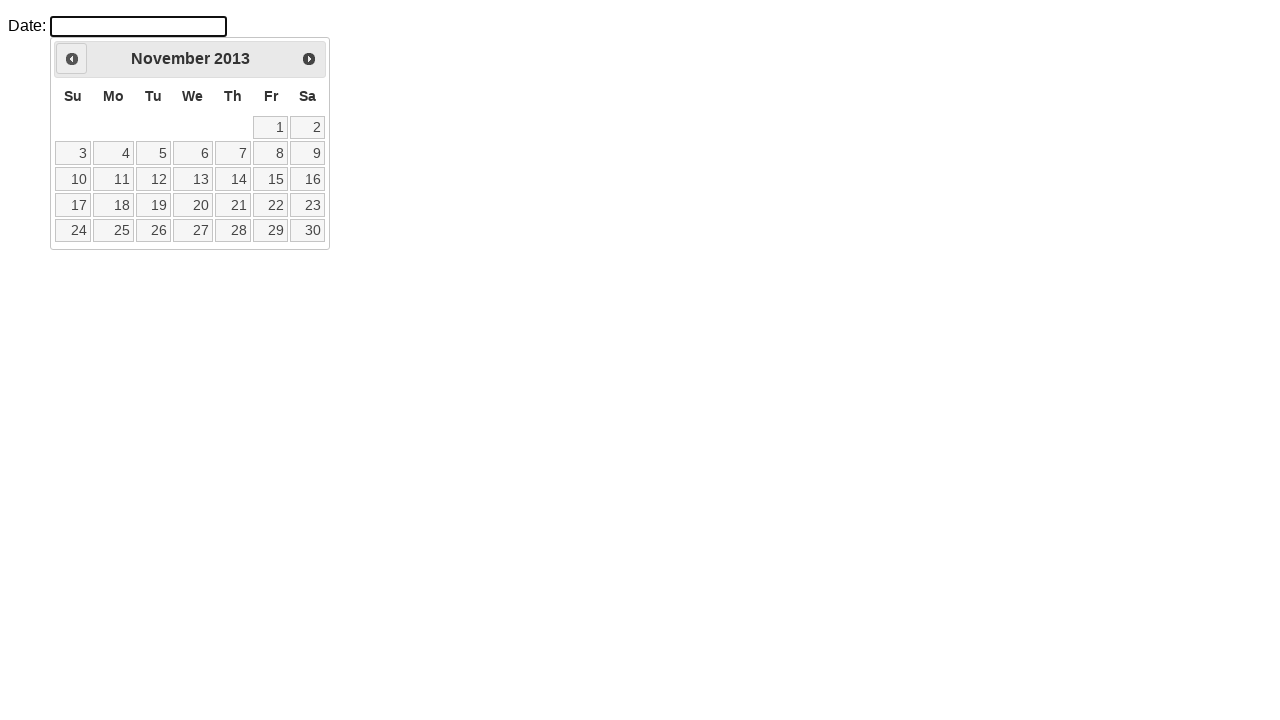

Retrieved current year from calendar
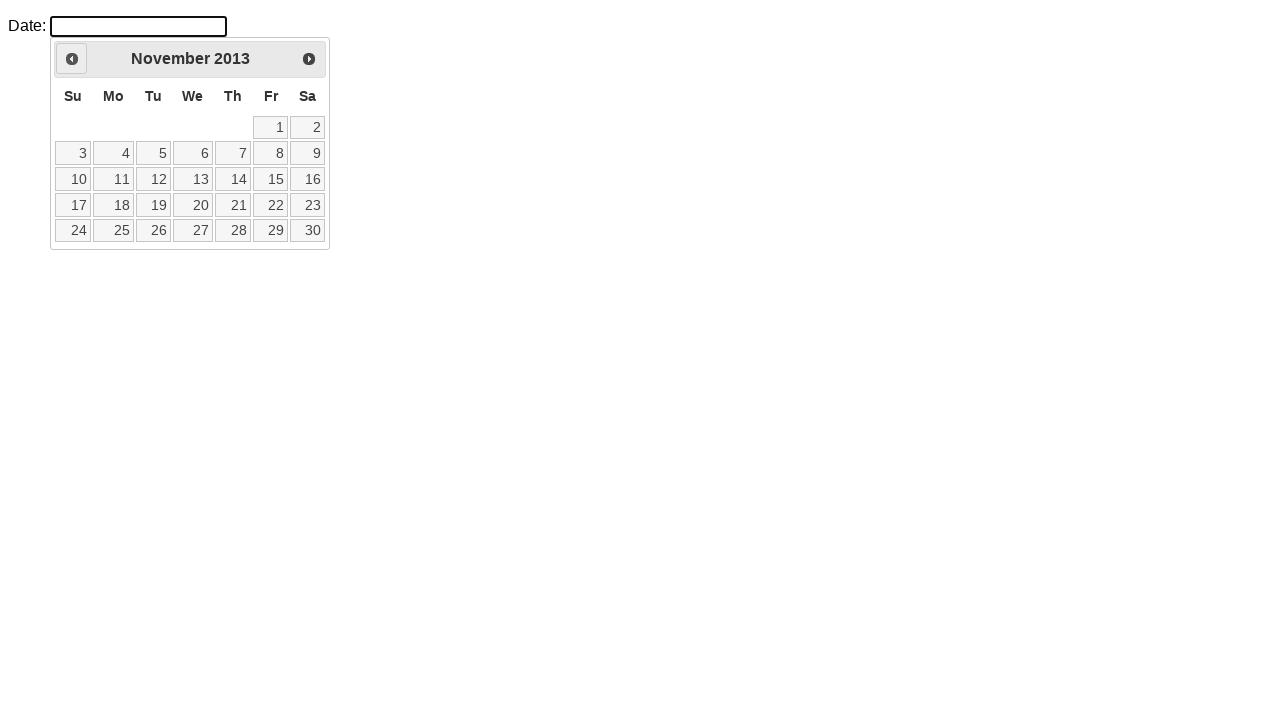

Clicked previous month button to navigate backwards at (72, 59) on .ui-icon.ui-icon-circle-triangle-w
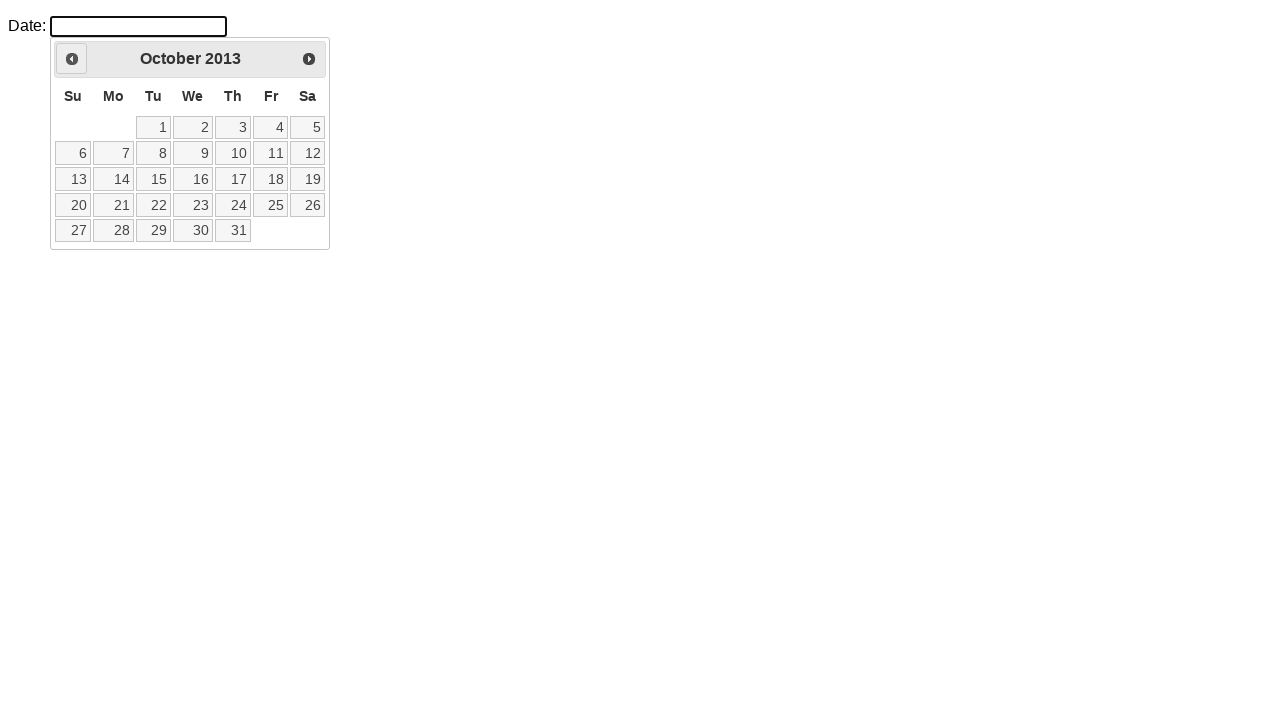

Retrieved current month from calendar
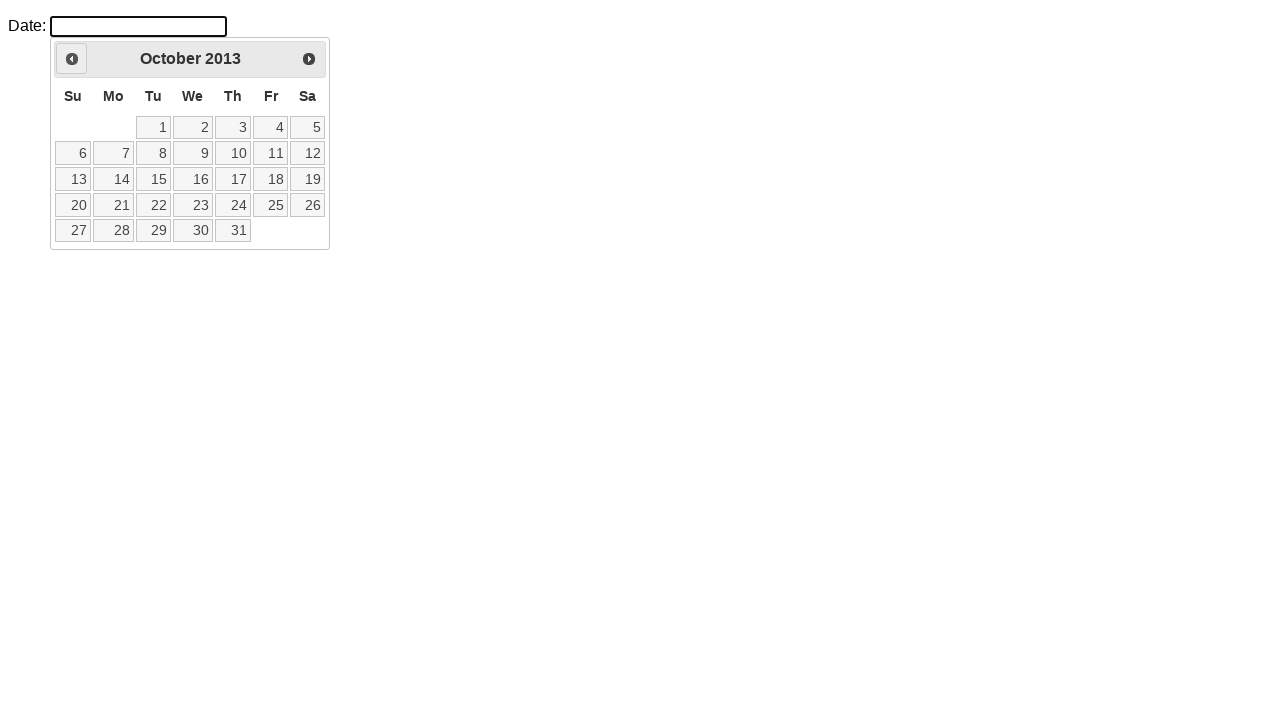

Retrieved current year from calendar
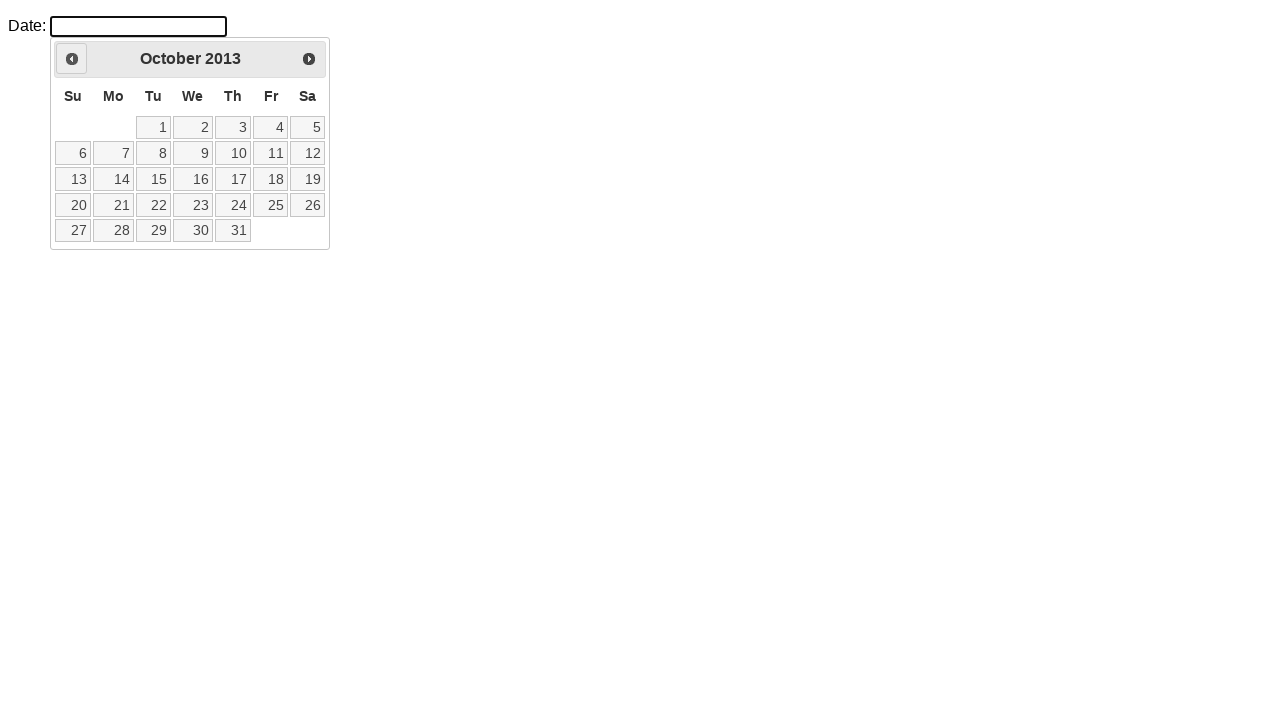

Clicked previous month button to navigate backwards at (72, 59) on .ui-icon.ui-icon-circle-triangle-w
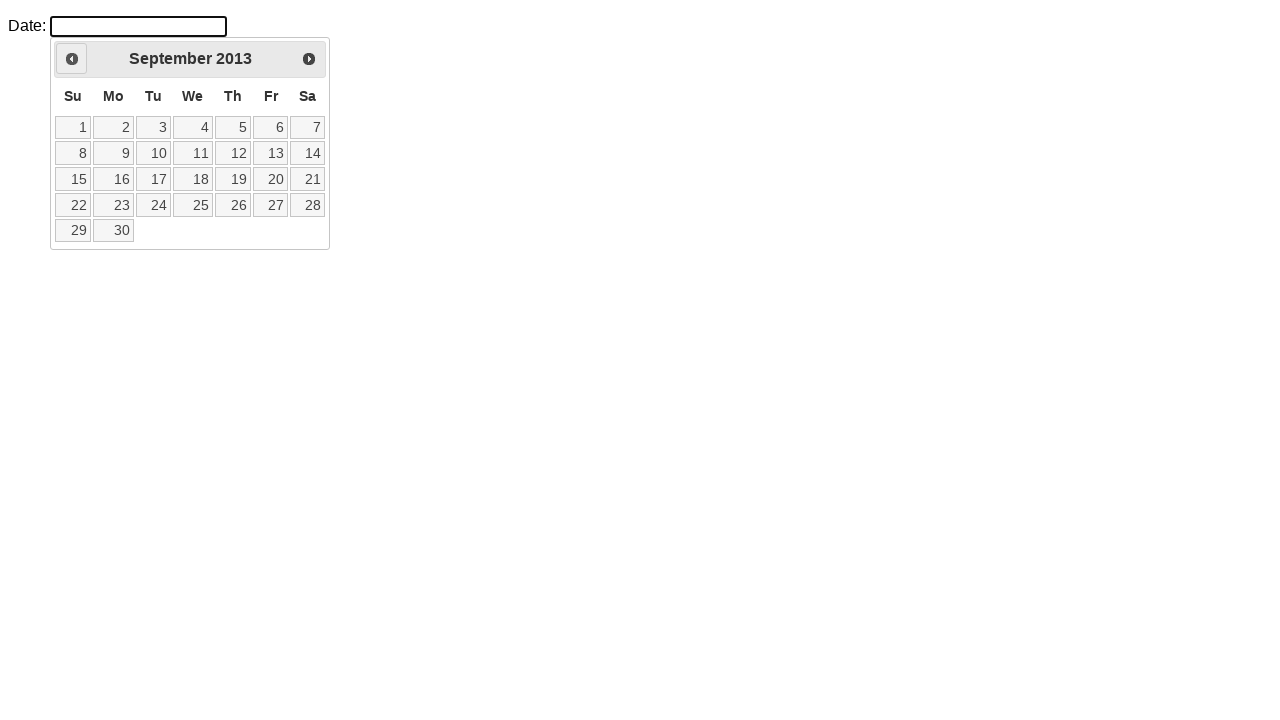

Retrieved current month from calendar
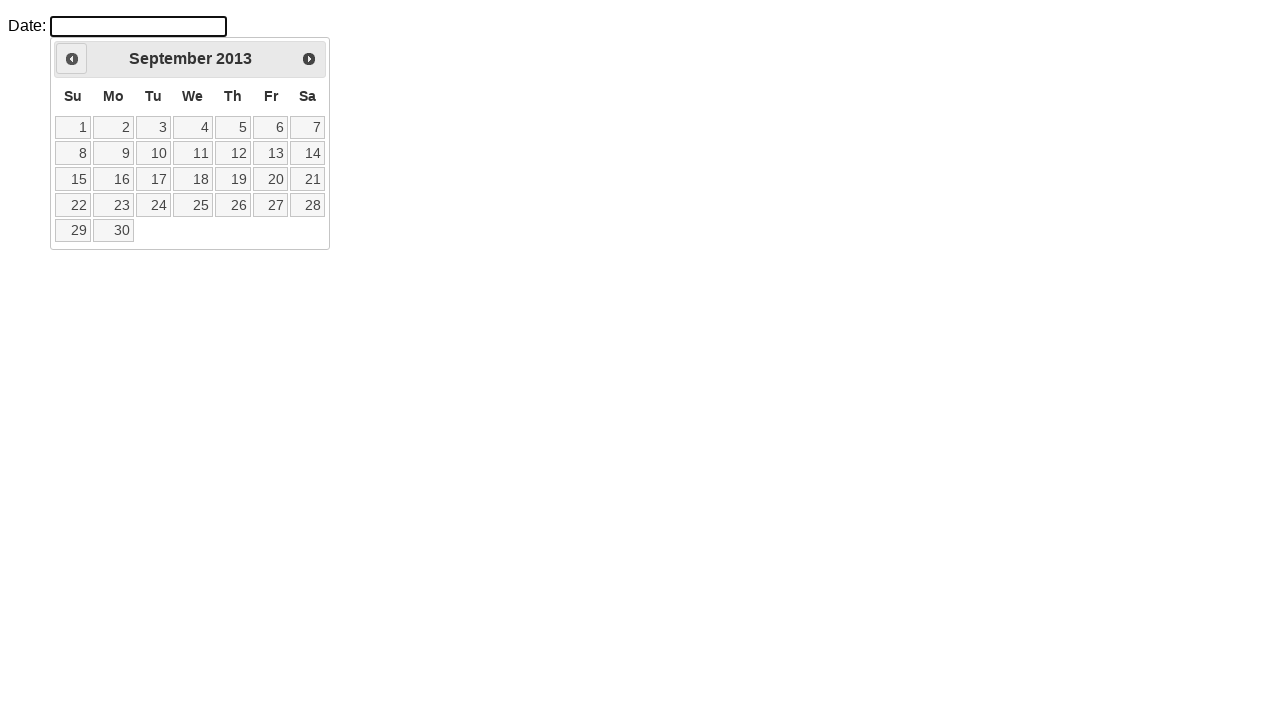

Retrieved current year from calendar
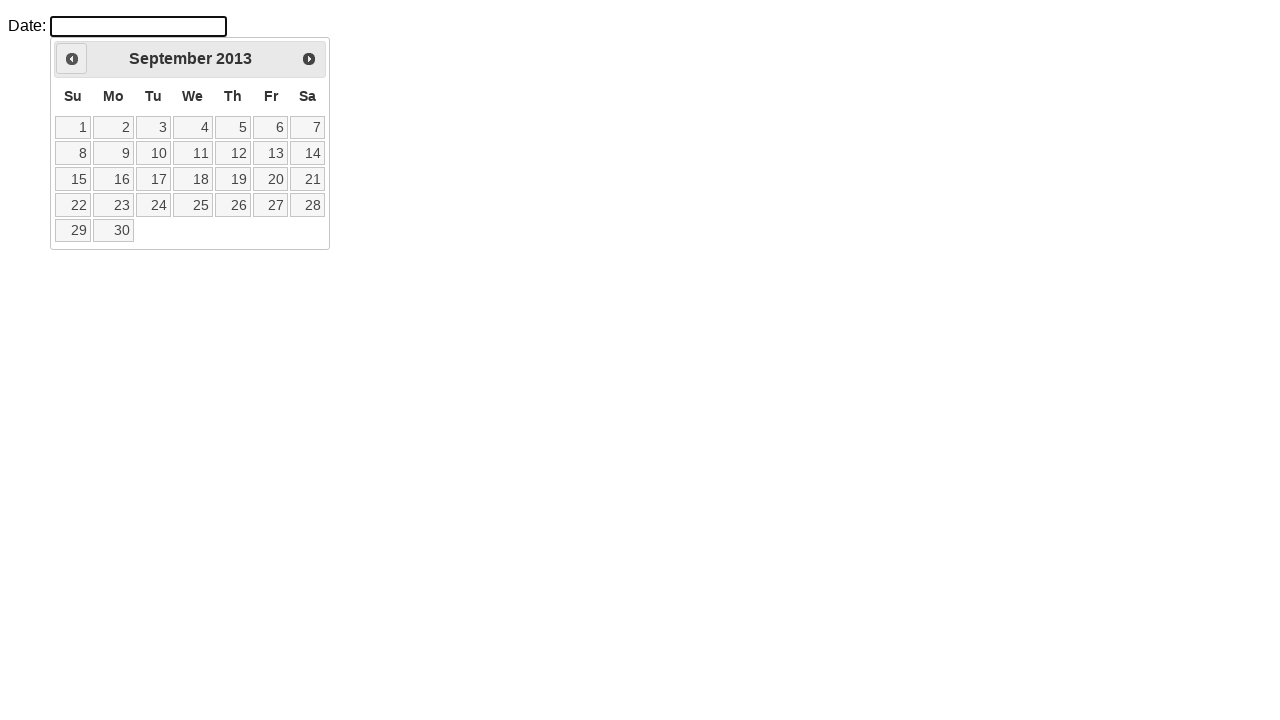

Clicked previous month button to navigate backwards at (72, 59) on .ui-icon.ui-icon-circle-triangle-w
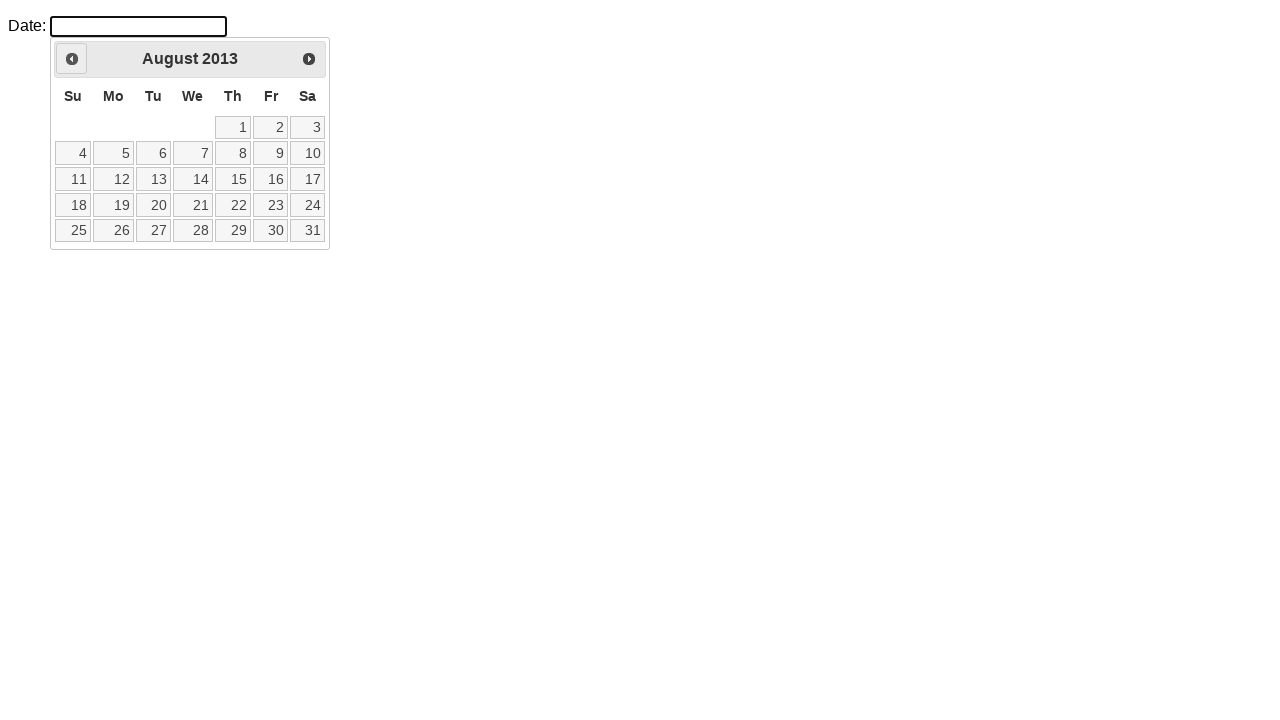

Retrieved current month from calendar
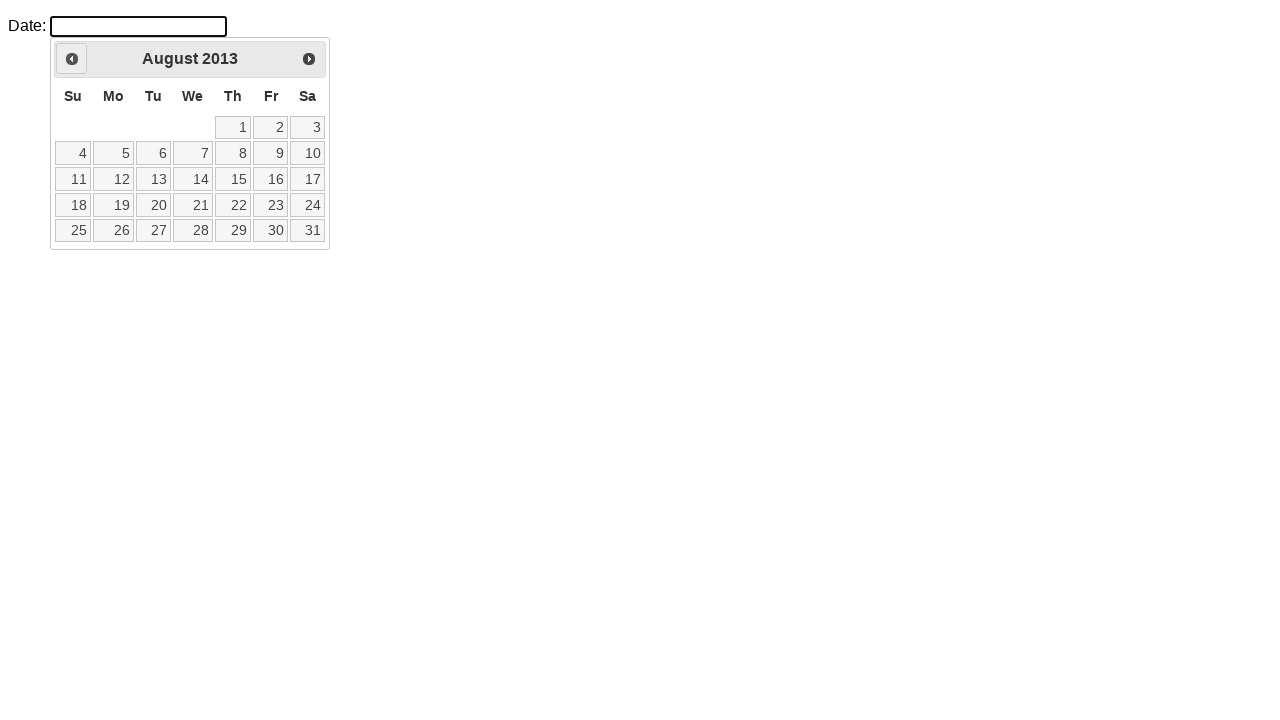

Retrieved current year from calendar
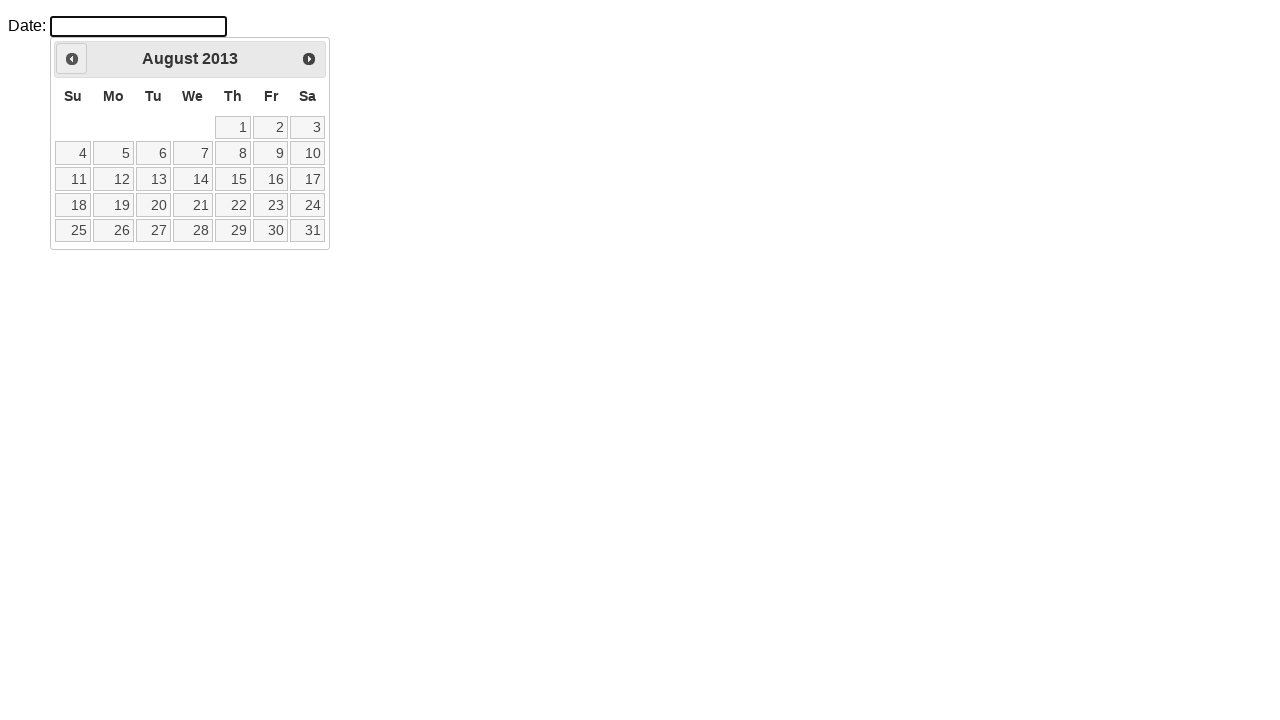

Clicked previous month button to navigate backwards at (72, 59) on .ui-icon.ui-icon-circle-triangle-w
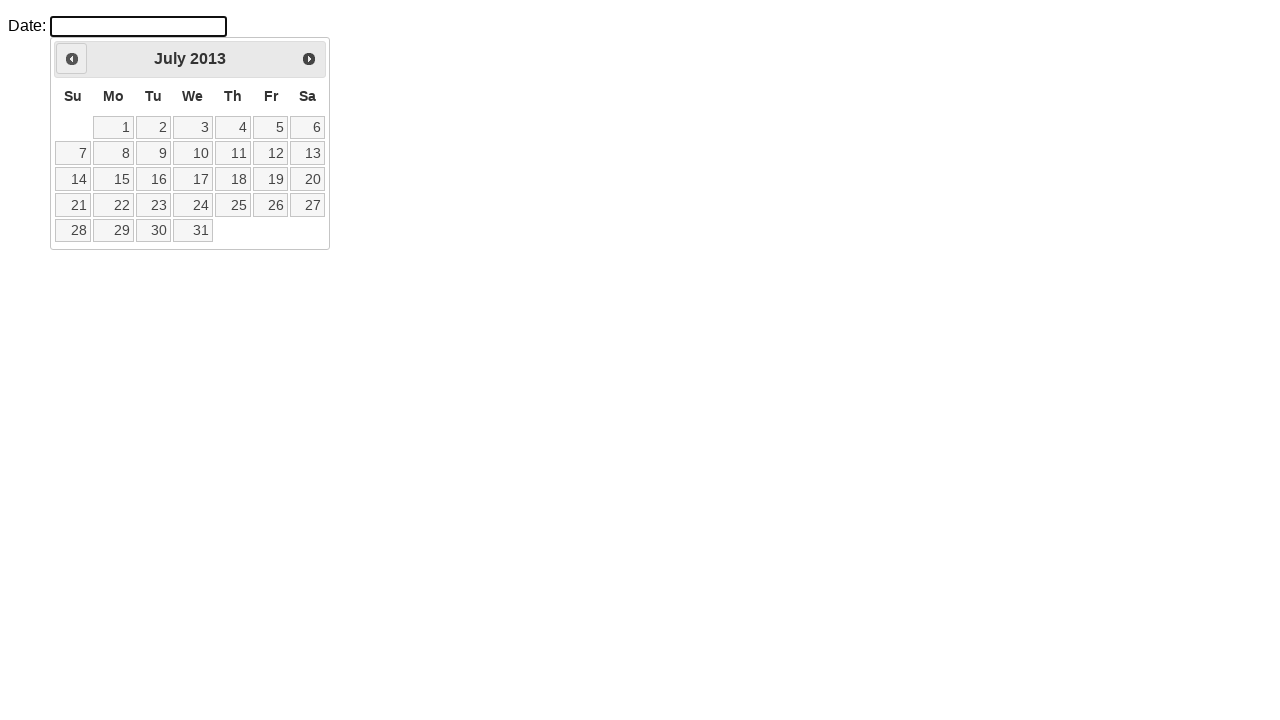

Retrieved current month from calendar
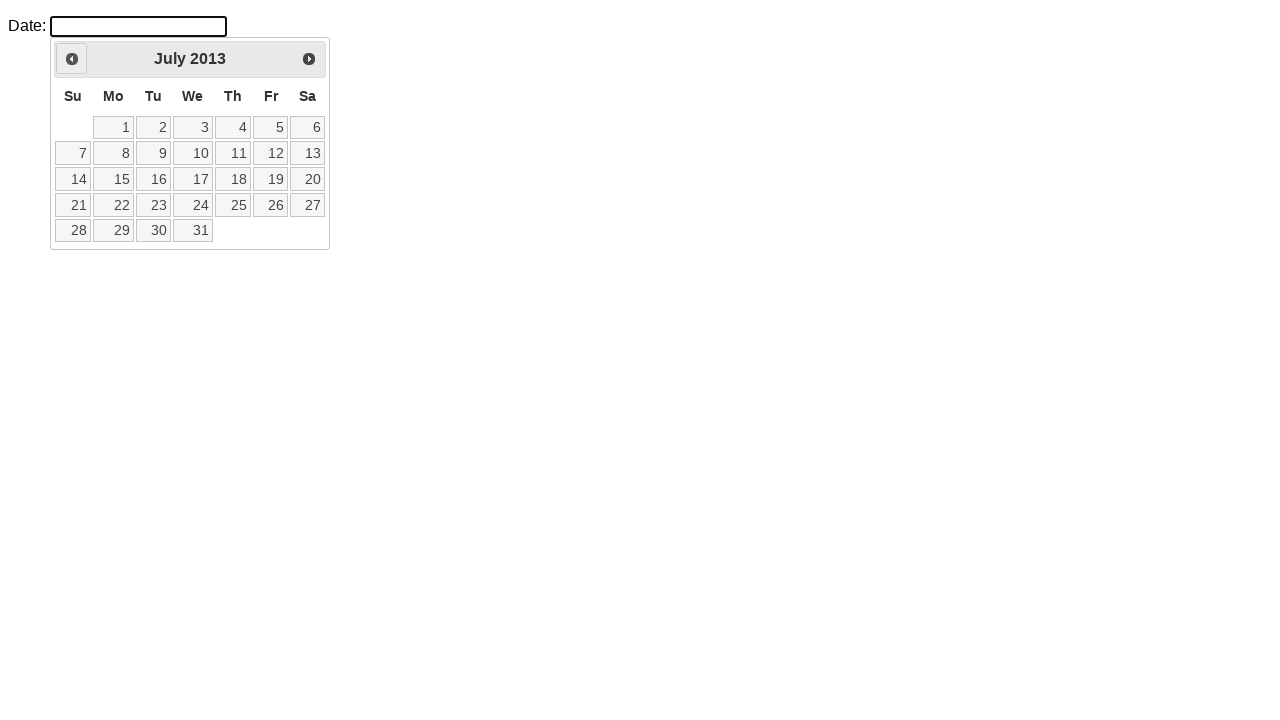

Retrieved current year from calendar
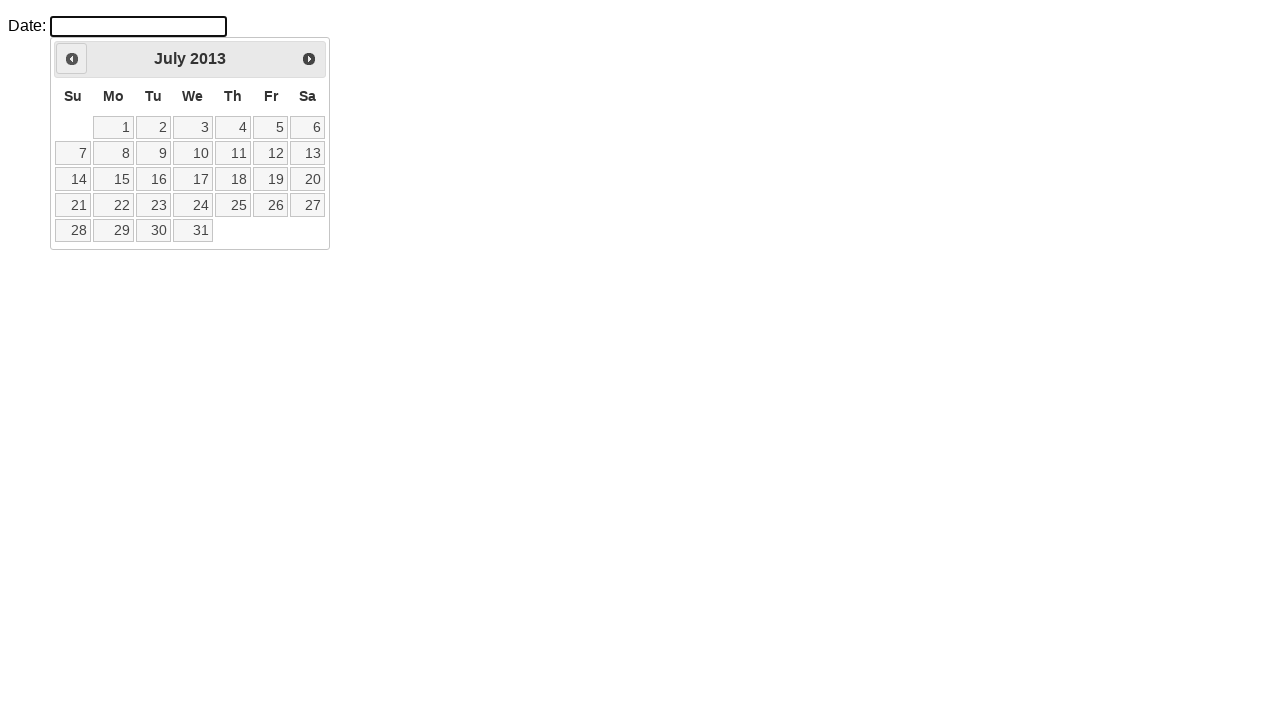

Clicked previous month button to navigate backwards at (72, 59) on .ui-icon.ui-icon-circle-triangle-w
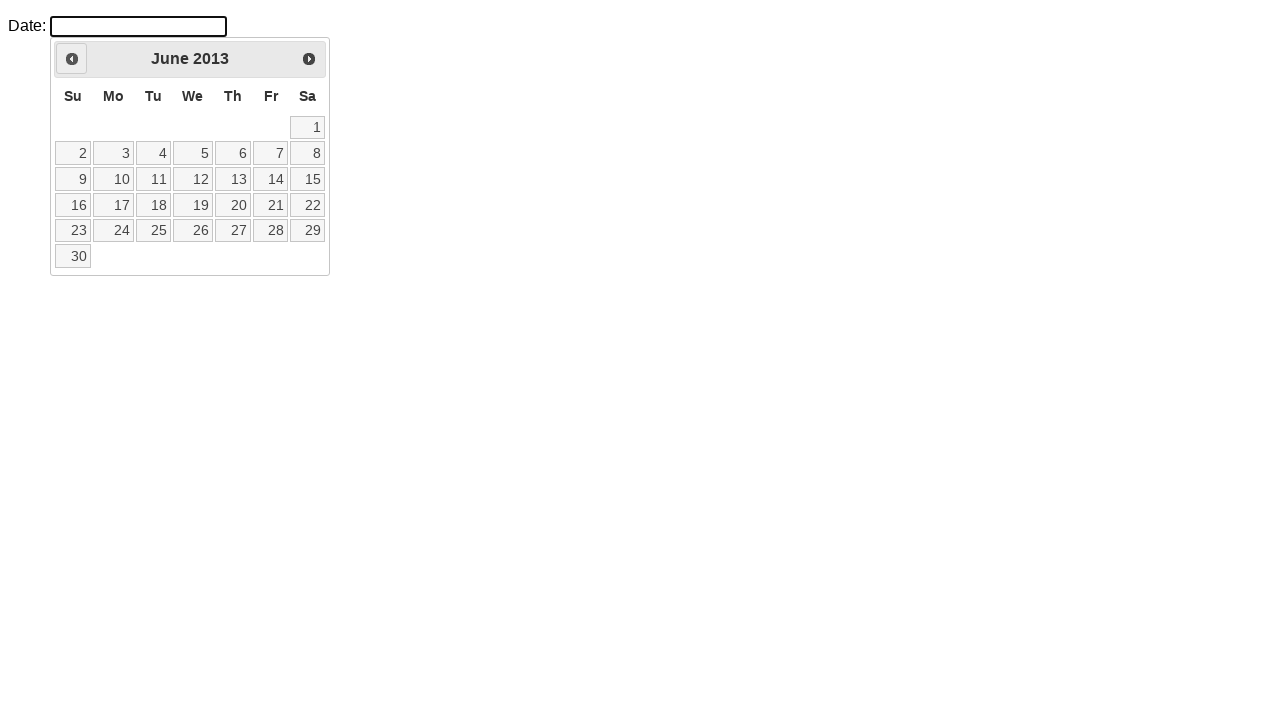

Retrieved current month from calendar
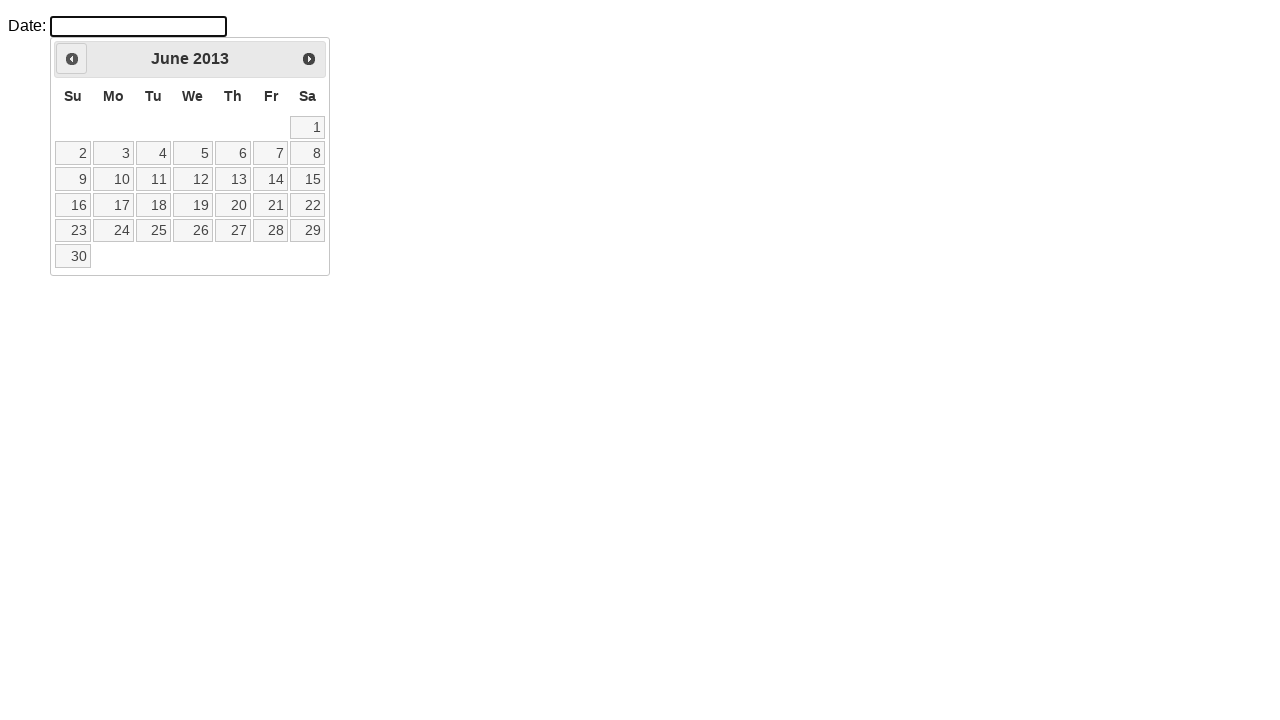

Retrieved current year from calendar
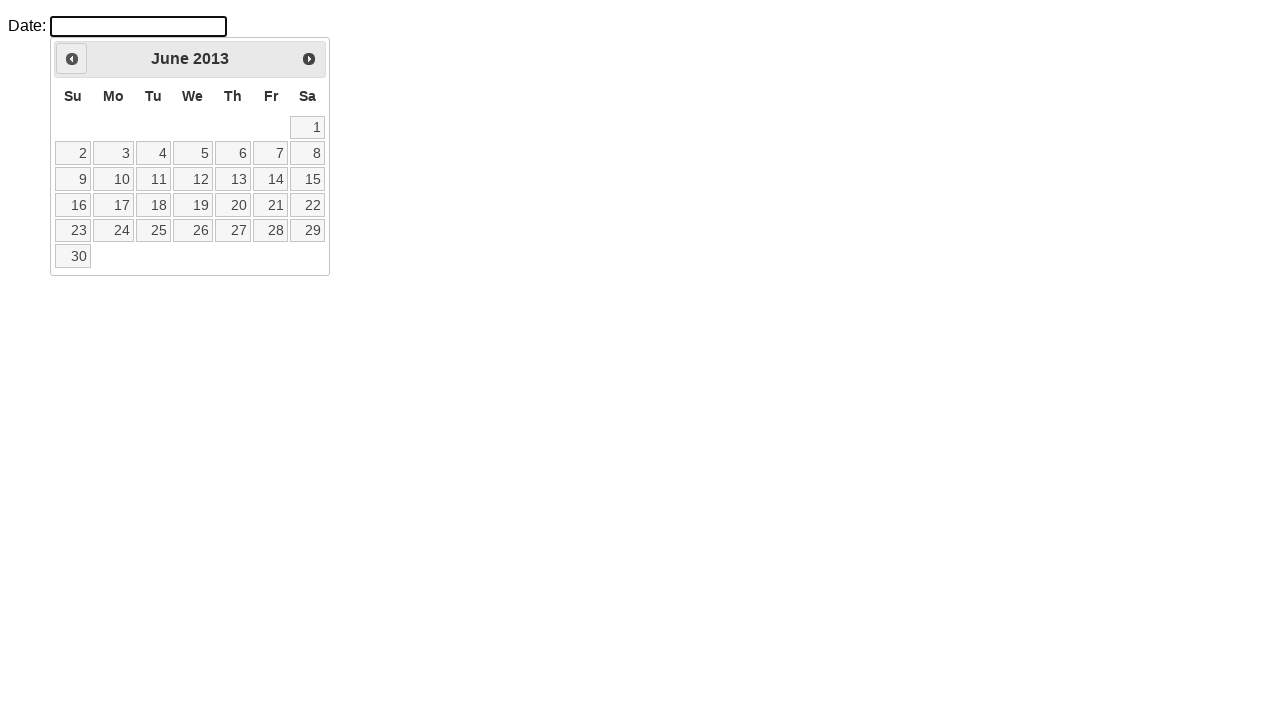

Clicked previous month button to navigate backwards at (72, 59) on .ui-icon.ui-icon-circle-triangle-w
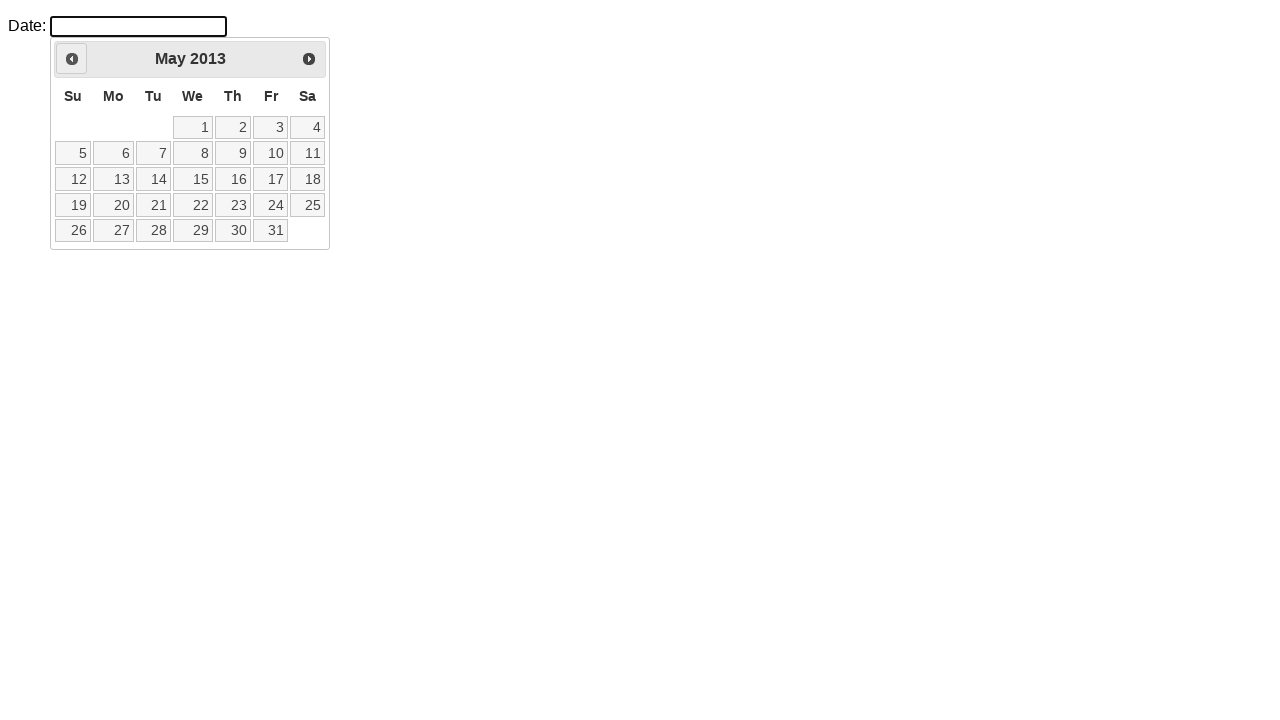

Retrieved current month from calendar
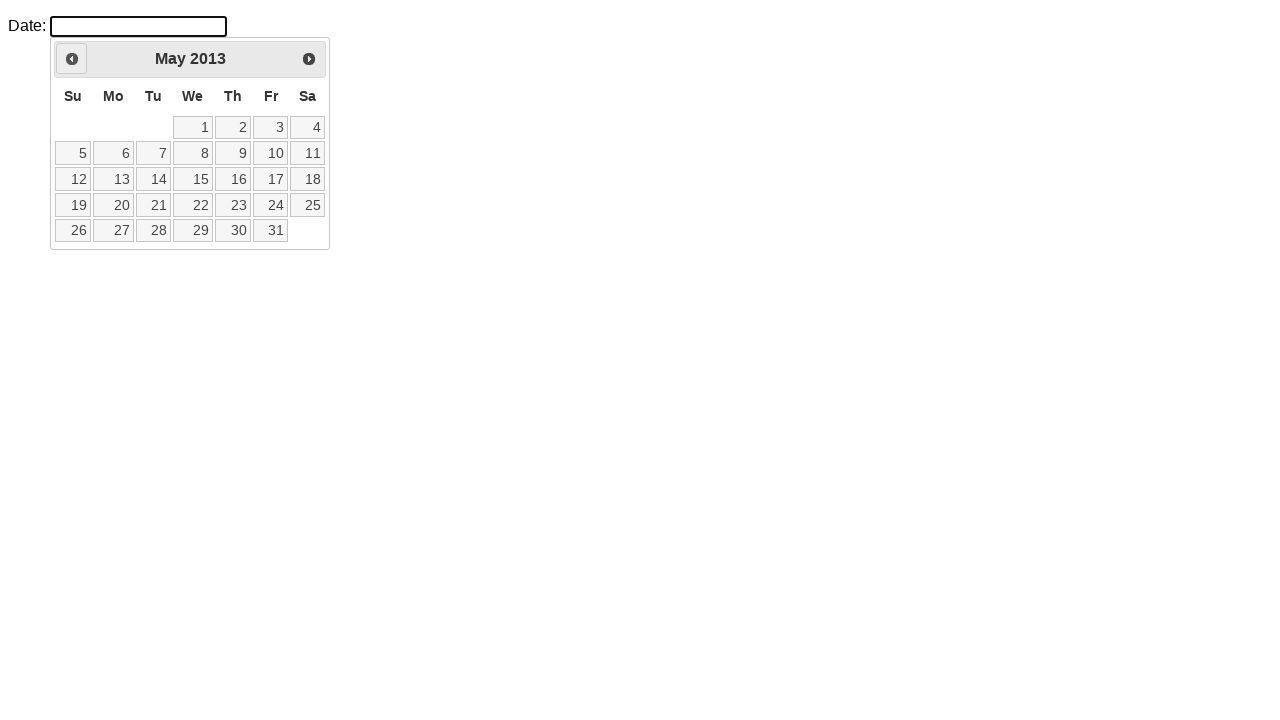

Retrieved current year from calendar
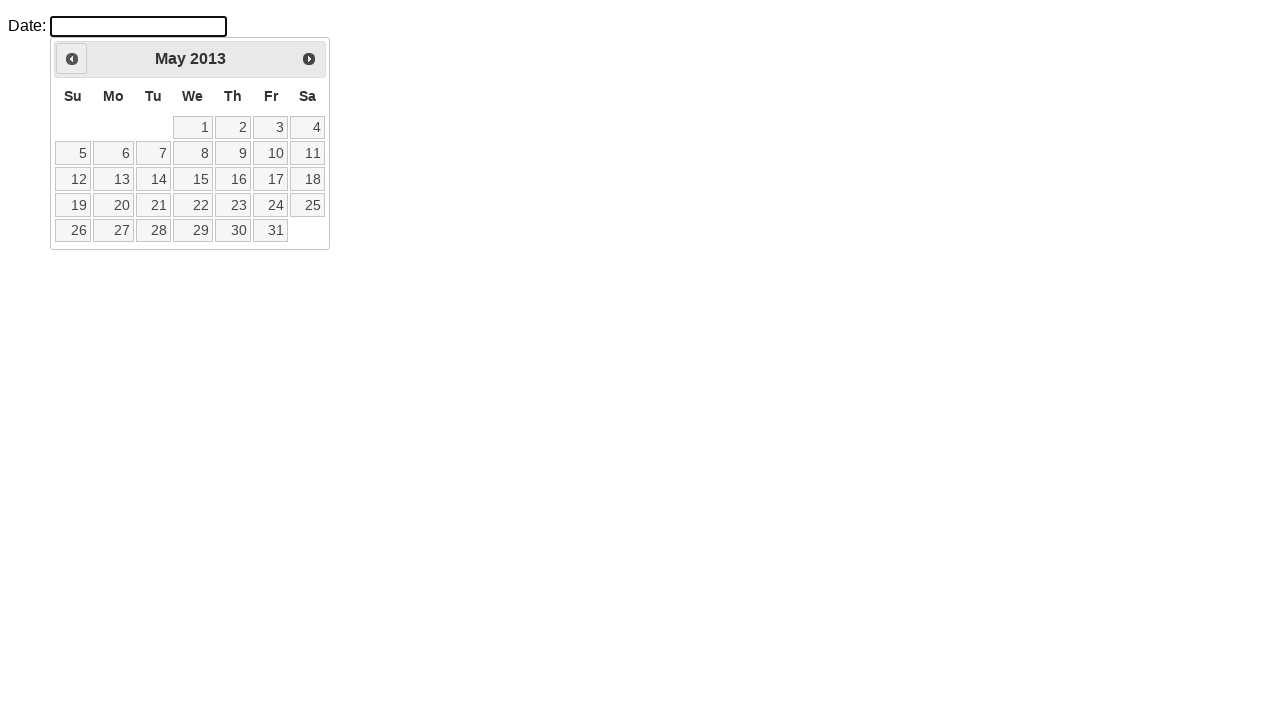

Clicked previous month button to navigate backwards at (72, 59) on .ui-icon.ui-icon-circle-triangle-w
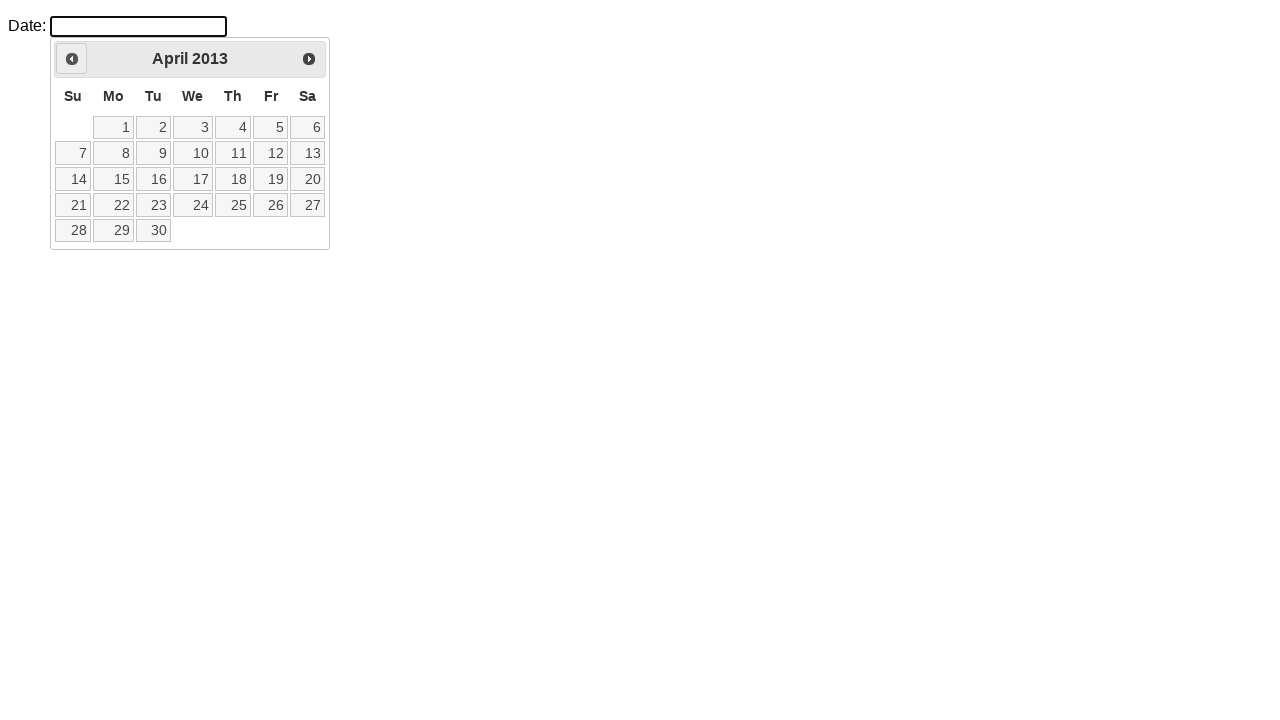

Retrieved current month from calendar
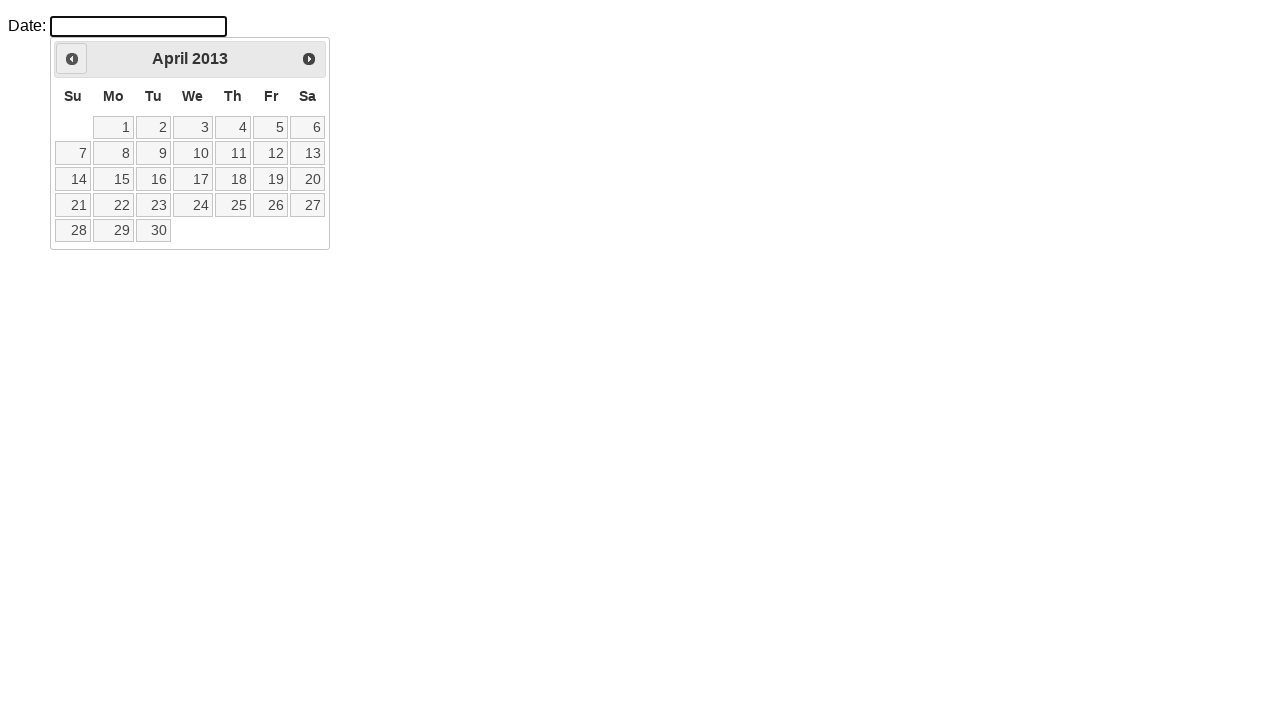

Retrieved current year from calendar
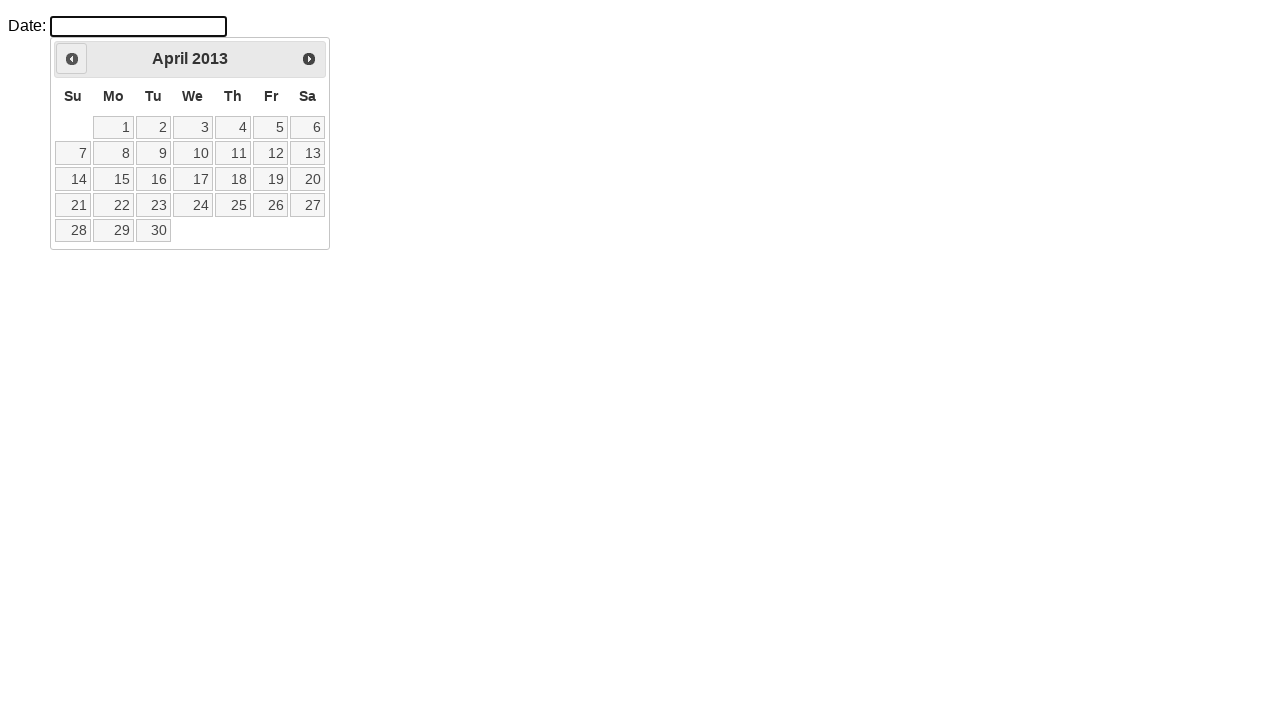

Clicked previous month button to navigate backwards at (72, 59) on .ui-icon.ui-icon-circle-triangle-w
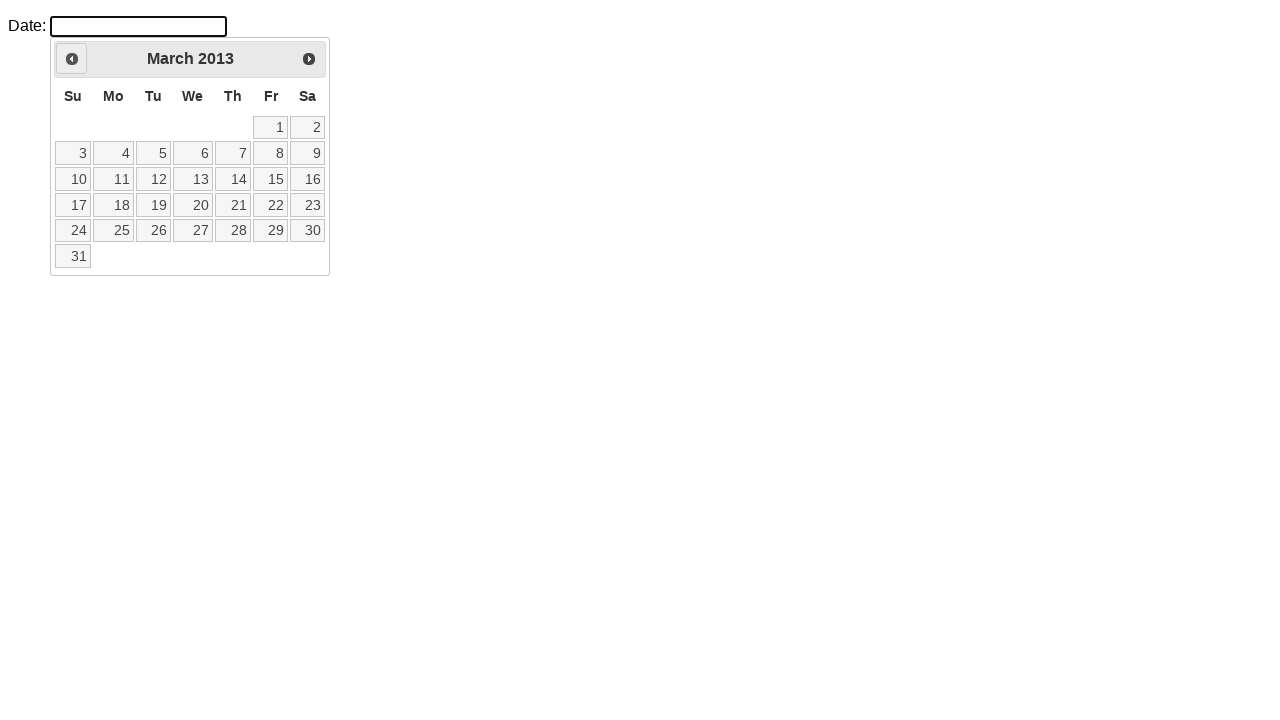

Retrieved current month from calendar
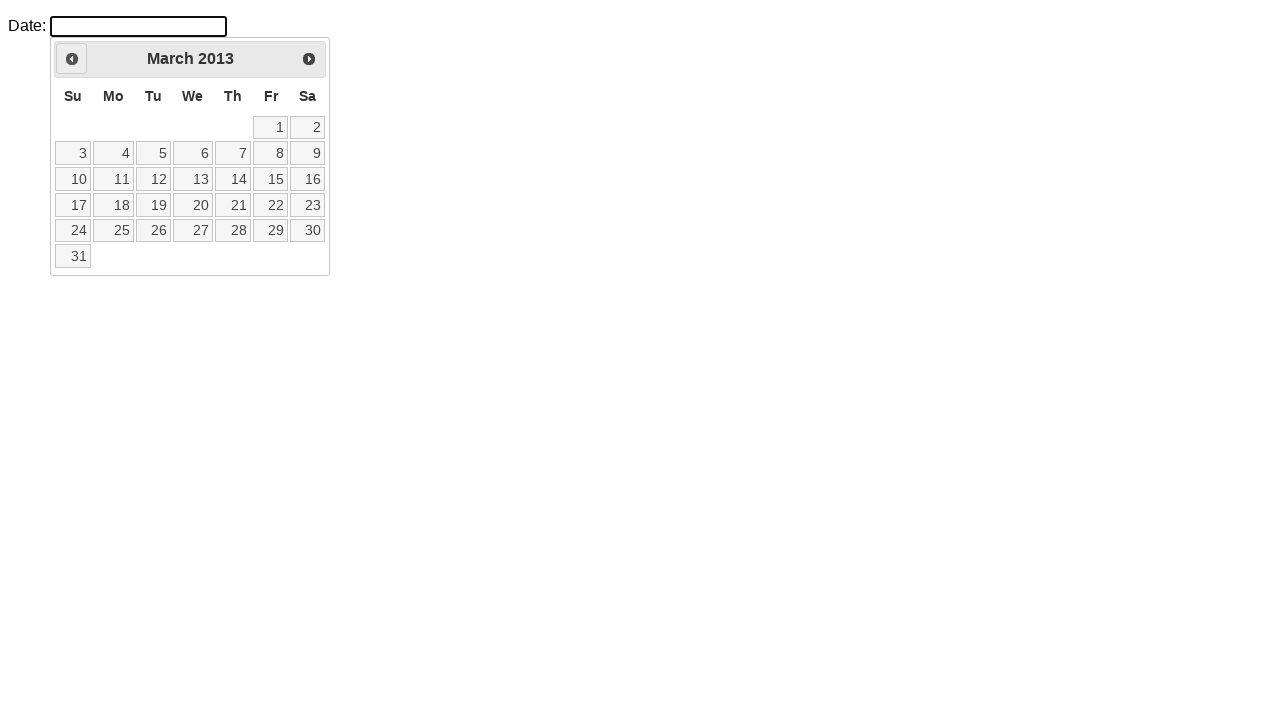

Retrieved current year from calendar
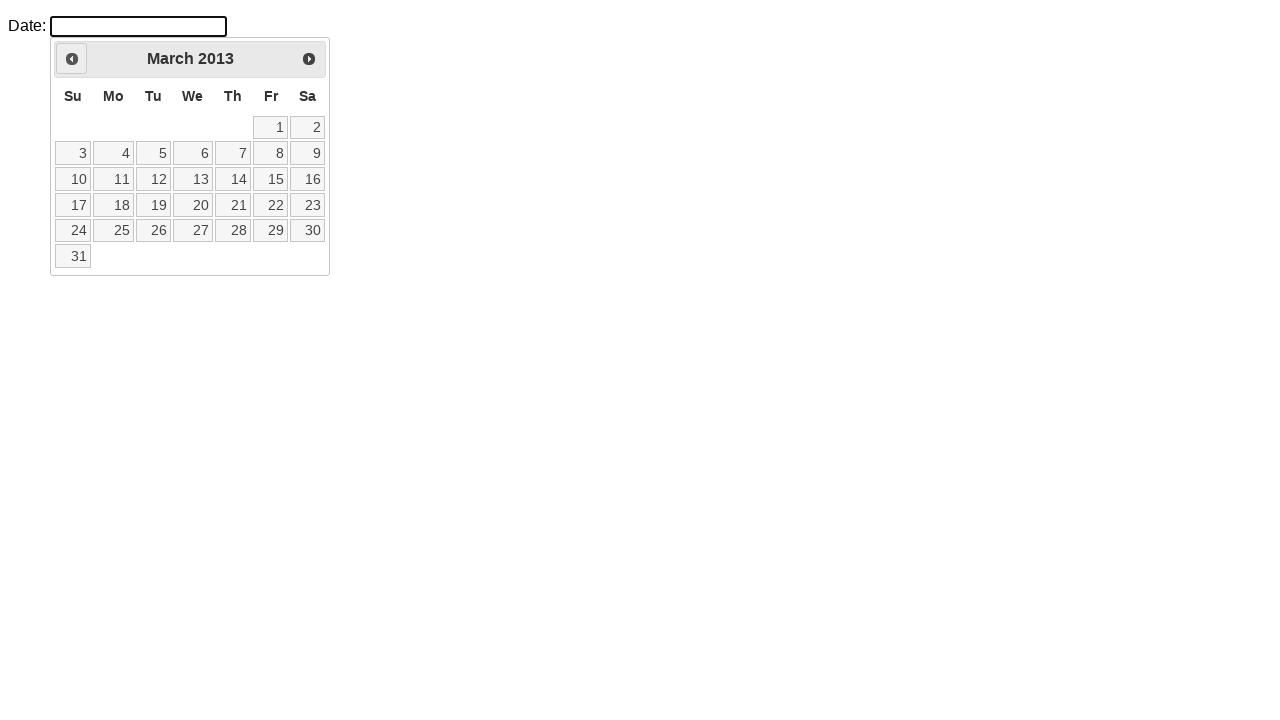

Clicked previous month button to navigate backwards at (72, 59) on .ui-icon.ui-icon-circle-triangle-w
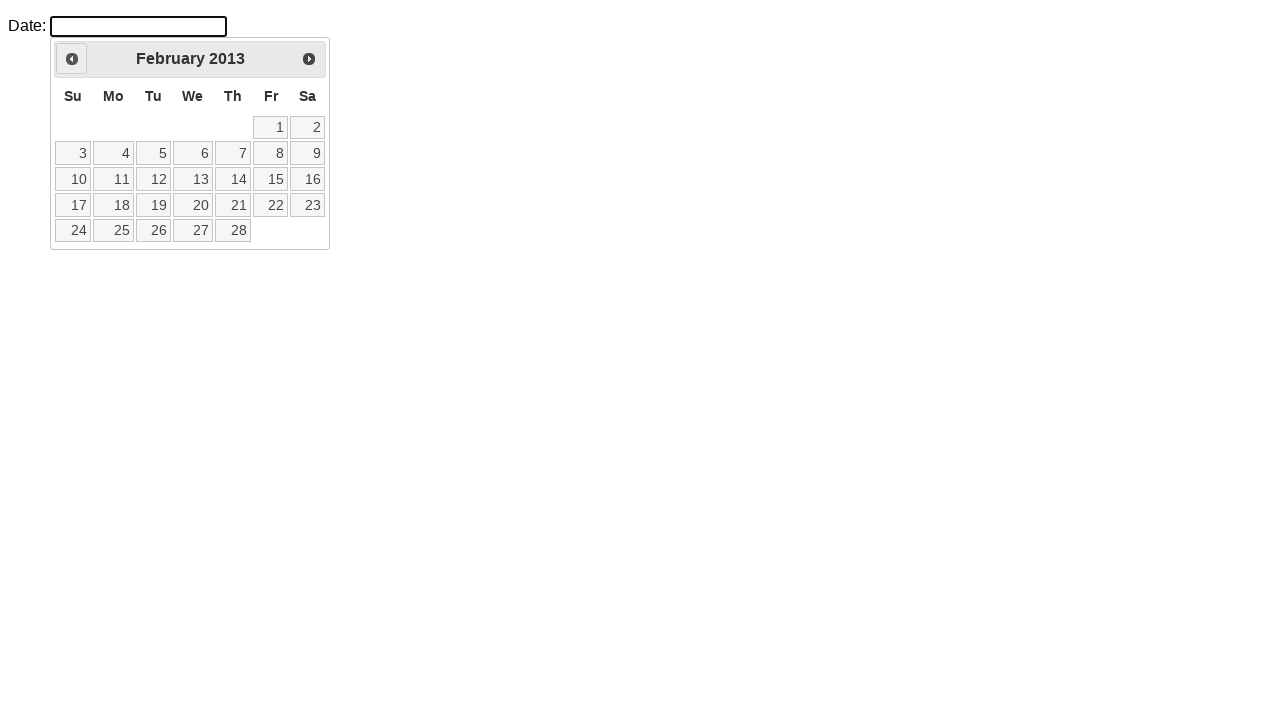

Retrieved current month from calendar
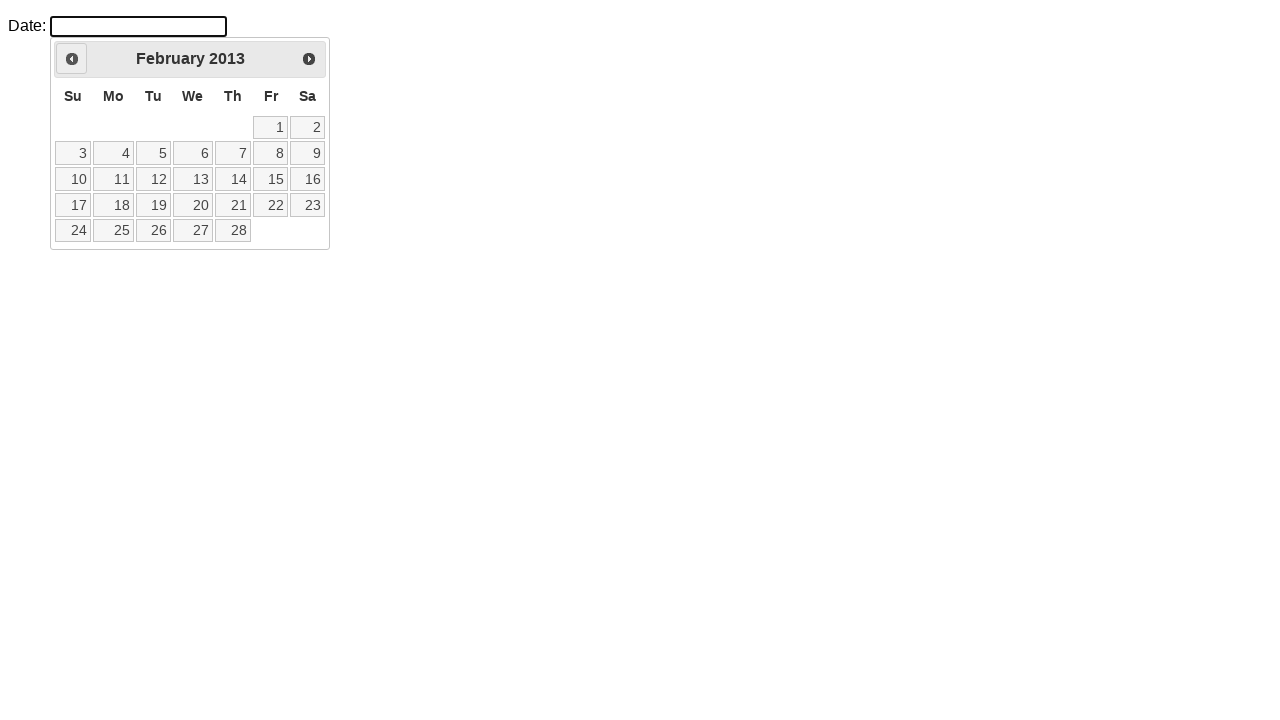

Retrieved current year from calendar
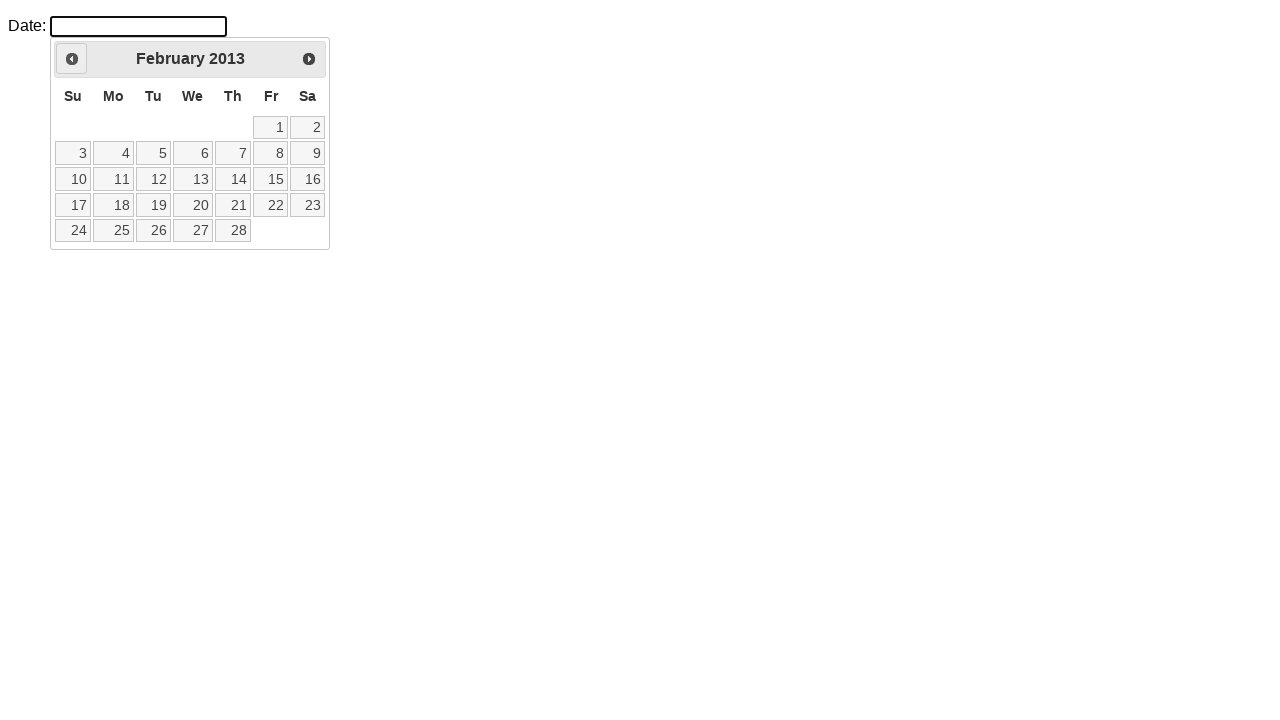

Clicked previous month button to navigate backwards at (72, 59) on .ui-icon.ui-icon-circle-triangle-w
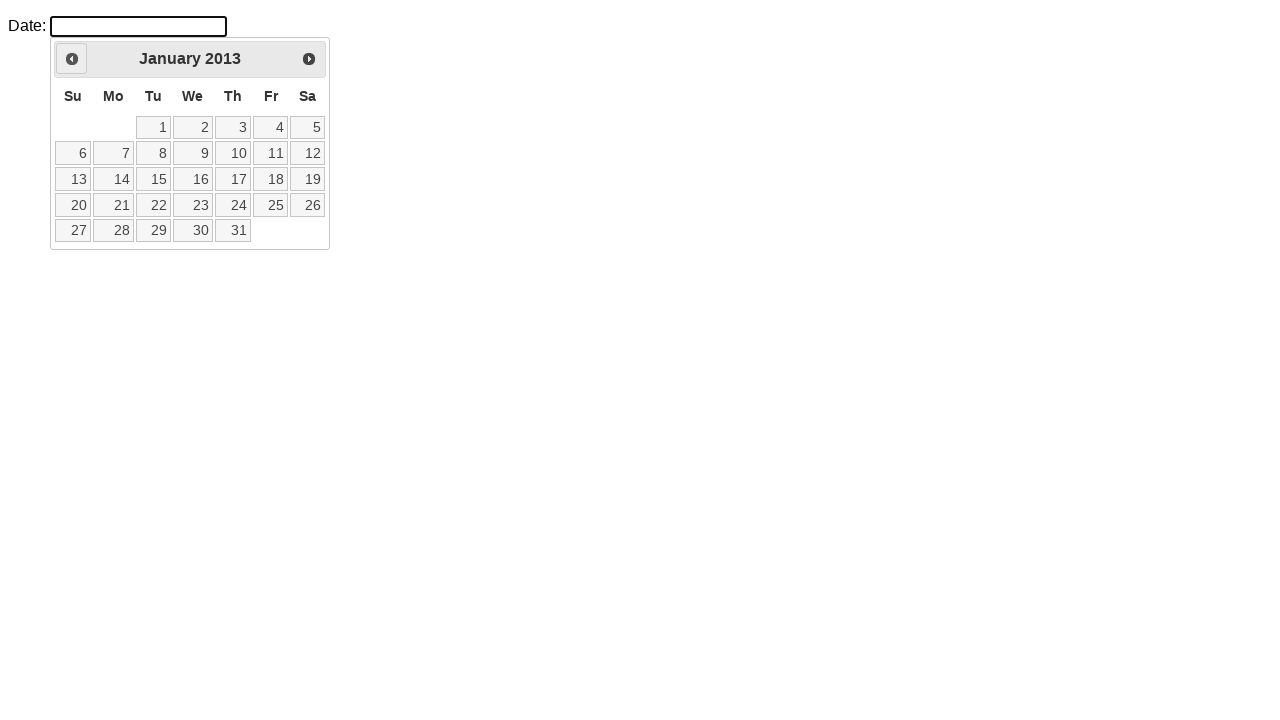

Retrieved current month from calendar
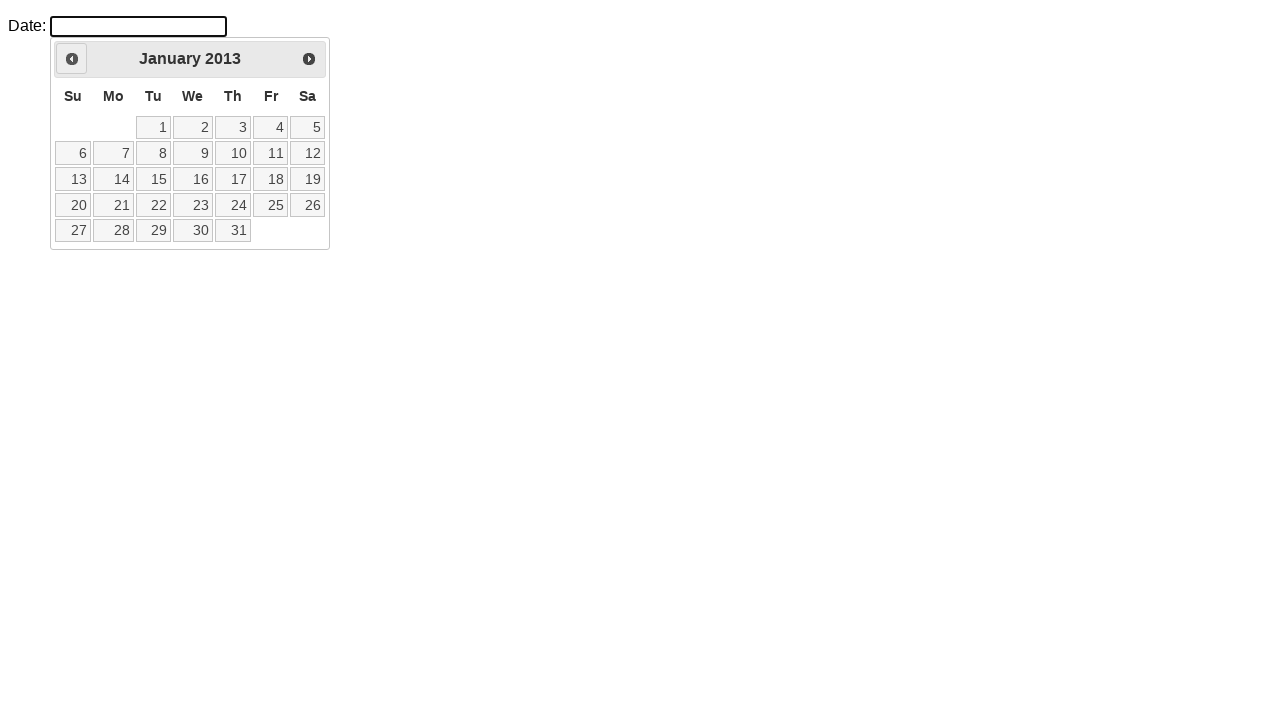

Retrieved current year from calendar
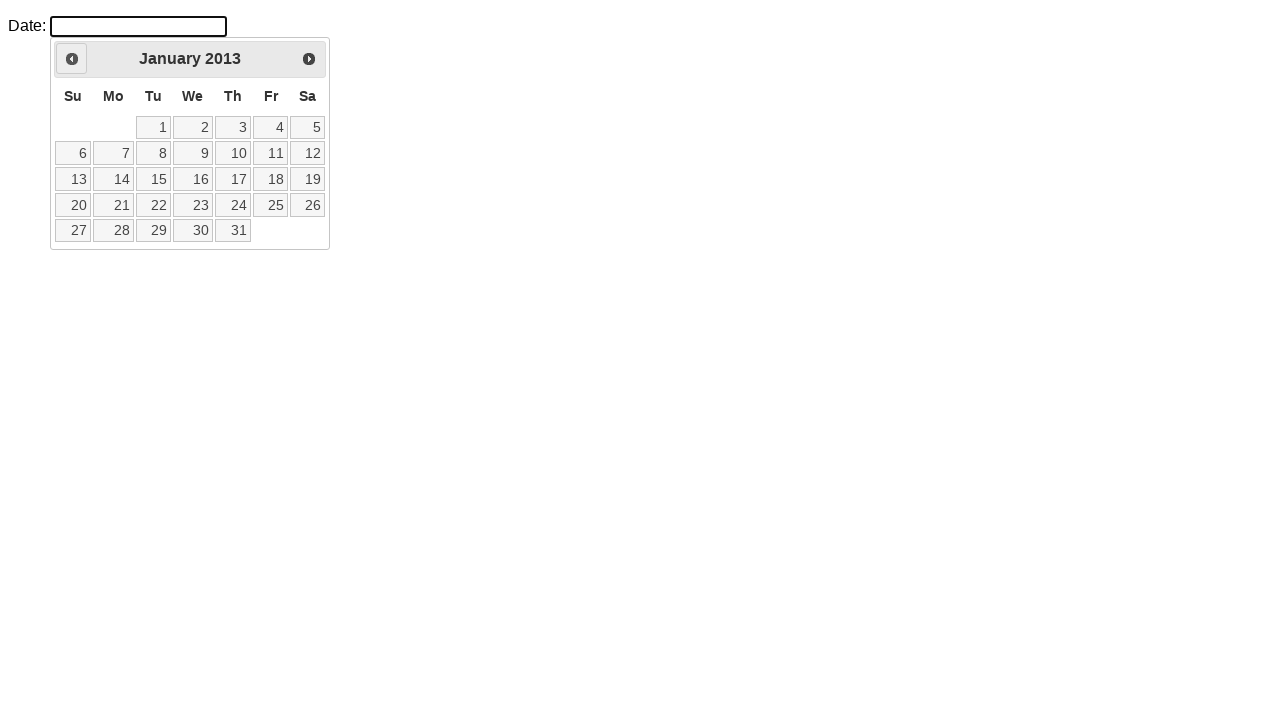

Clicked previous month button to navigate backwards at (72, 59) on .ui-icon.ui-icon-circle-triangle-w
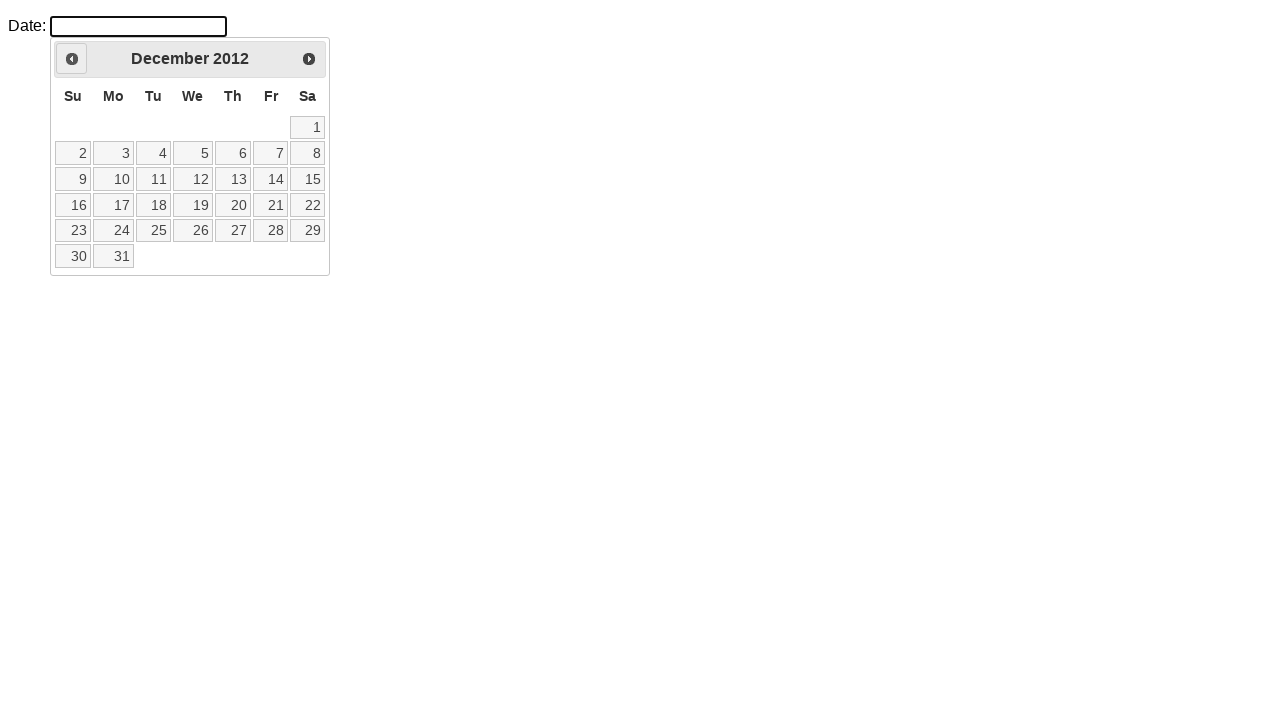

Retrieved current month from calendar
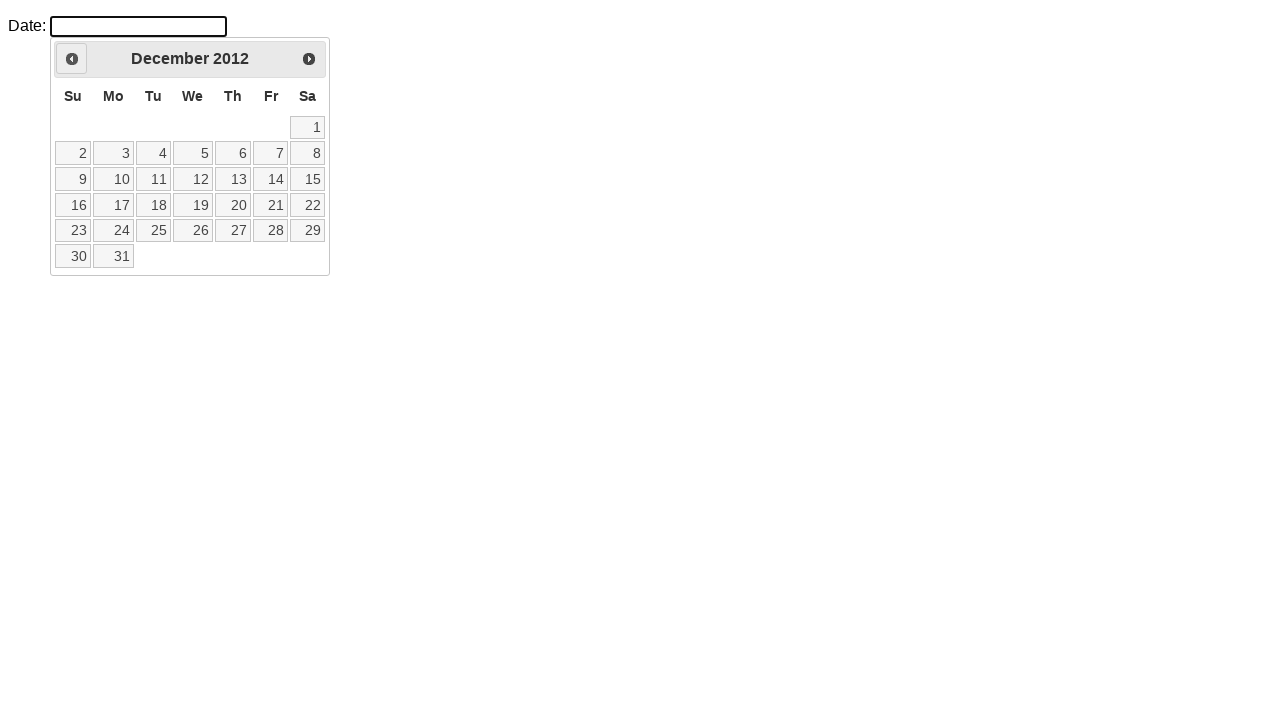

Retrieved current year from calendar
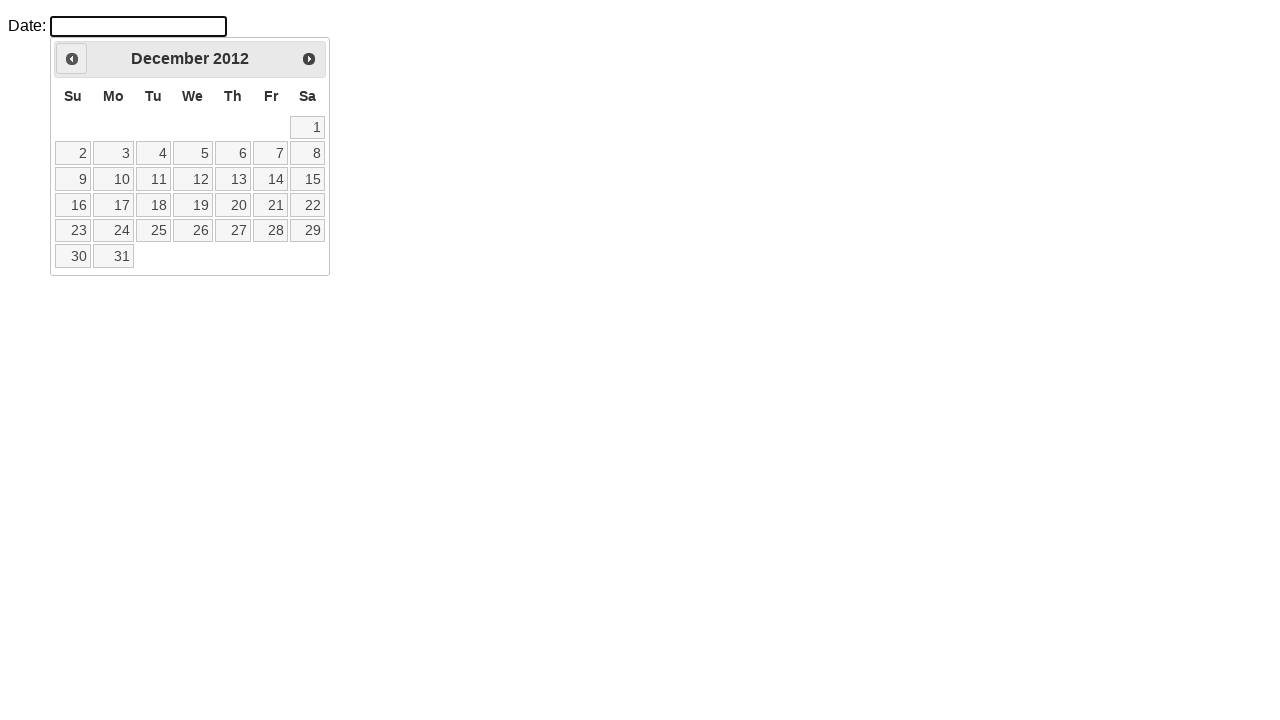

Clicked previous month button to navigate backwards at (72, 59) on .ui-icon.ui-icon-circle-triangle-w
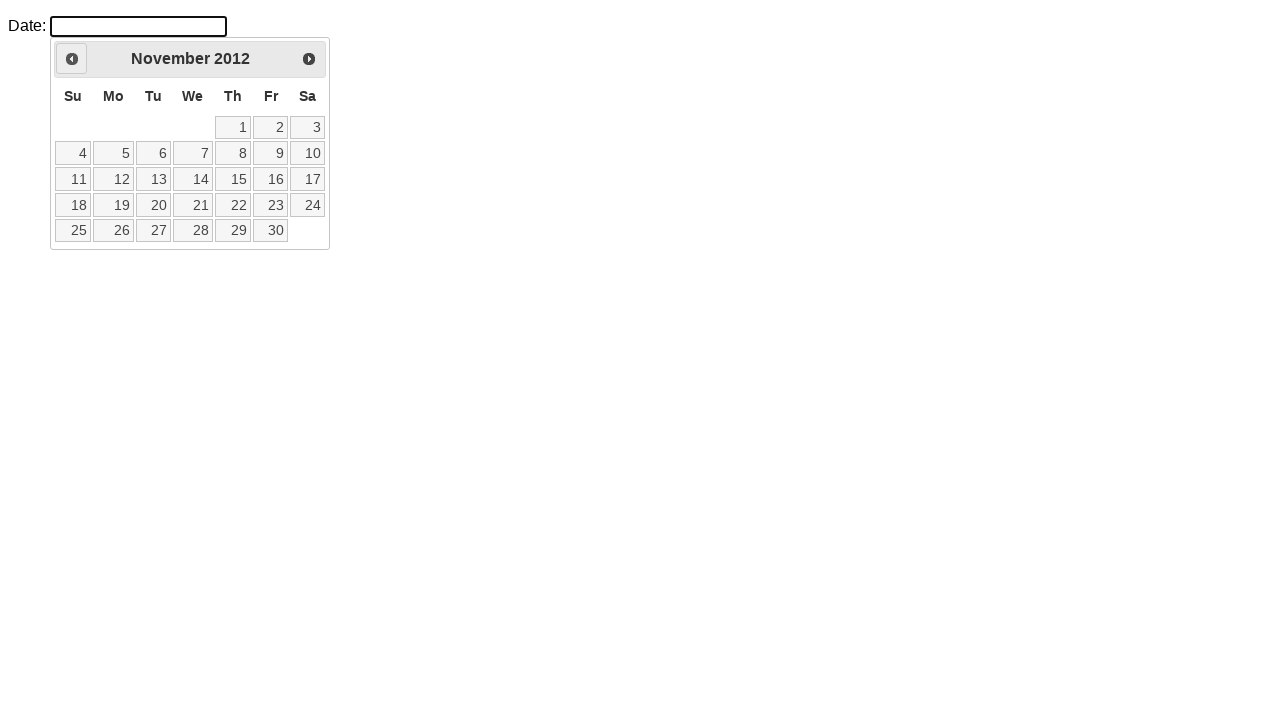

Retrieved current month from calendar
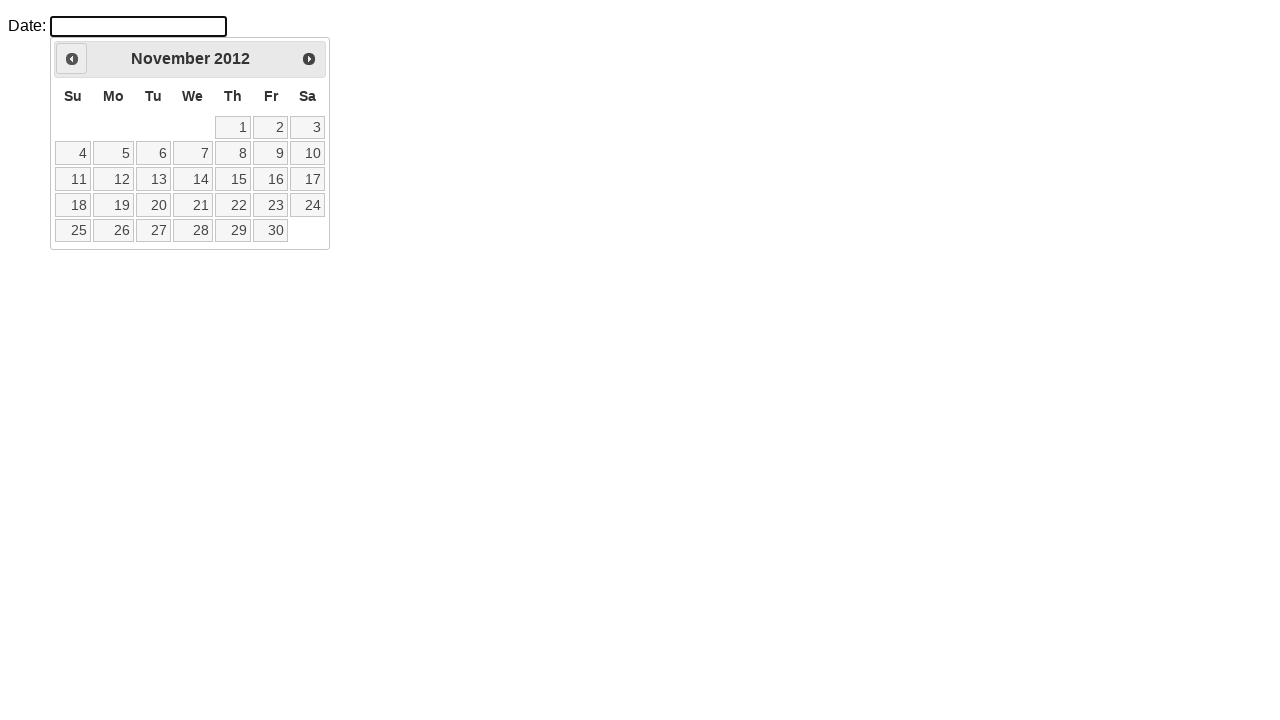

Retrieved current year from calendar
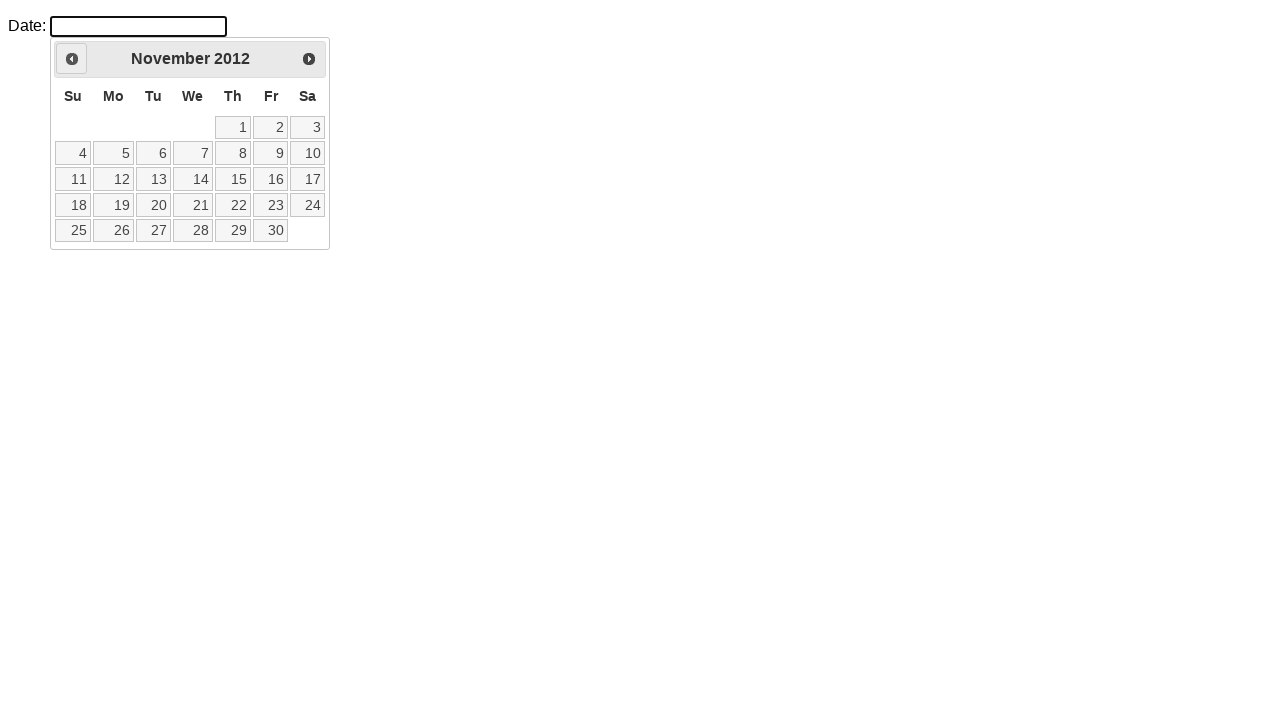

Clicked previous month button to navigate backwards at (72, 59) on .ui-icon.ui-icon-circle-triangle-w
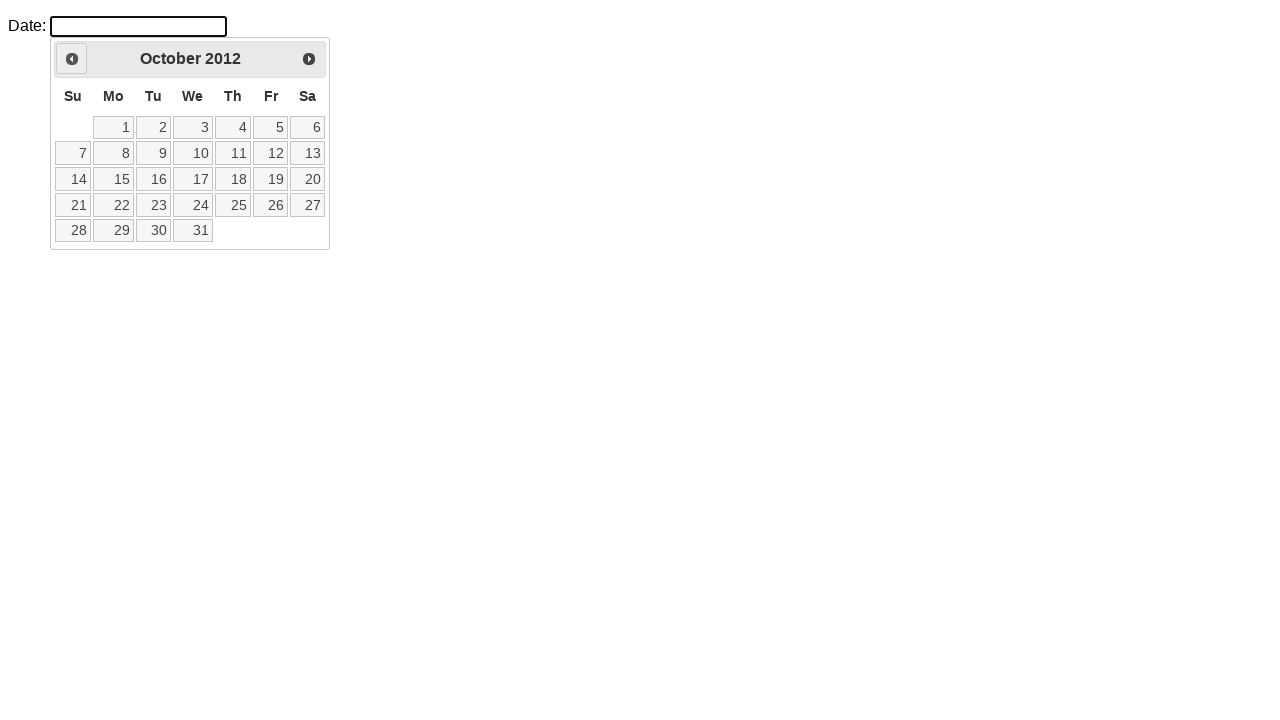

Retrieved current month from calendar
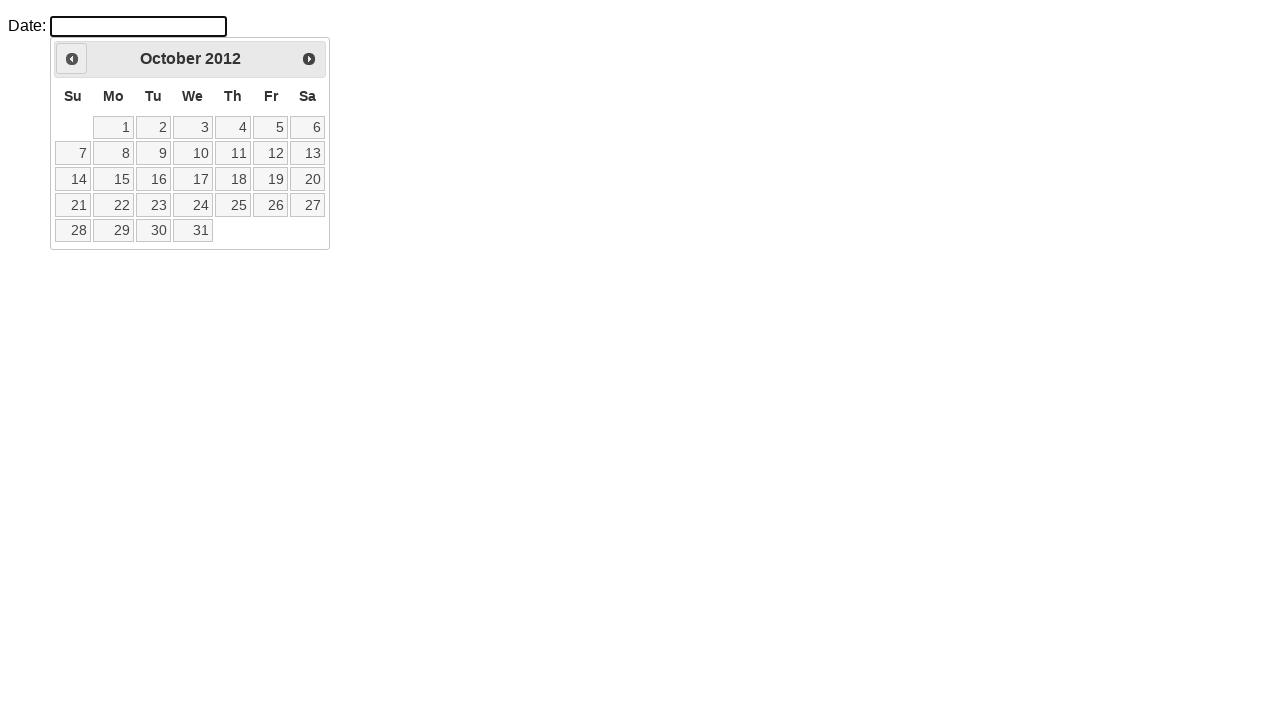

Retrieved current year from calendar
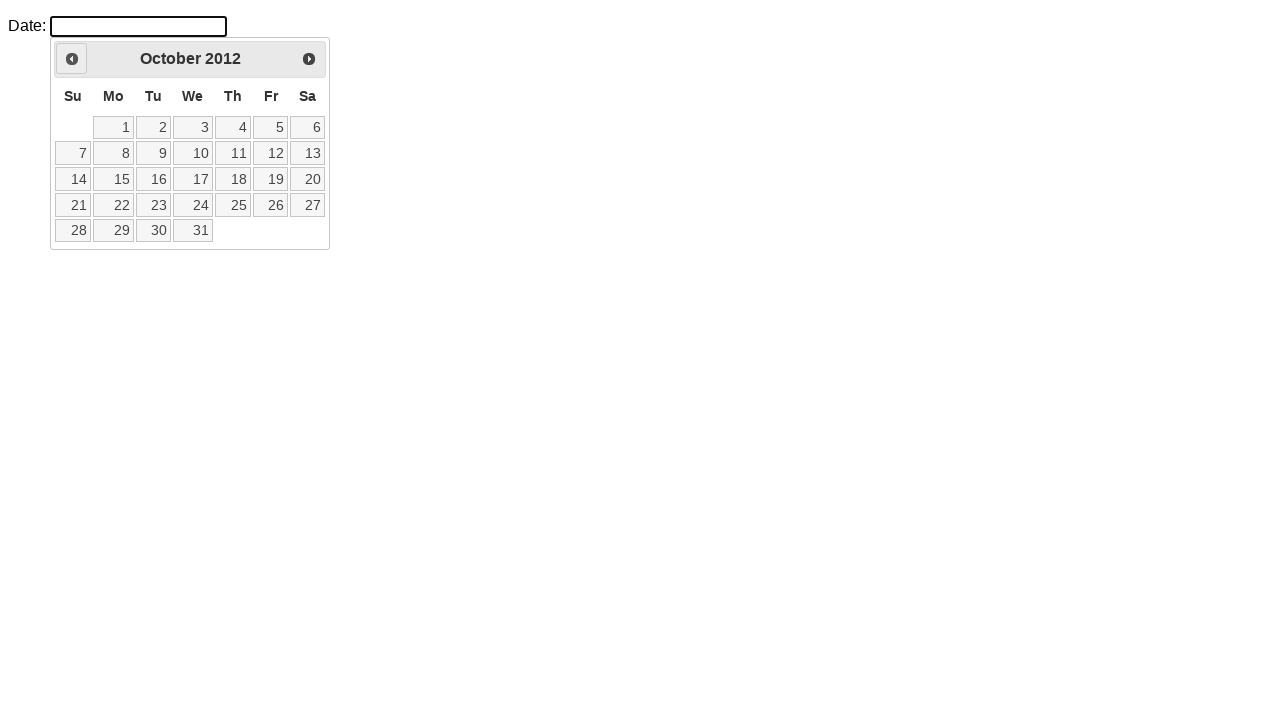

Clicked previous month button to navigate backwards at (72, 59) on .ui-icon.ui-icon-circle-triangle-w
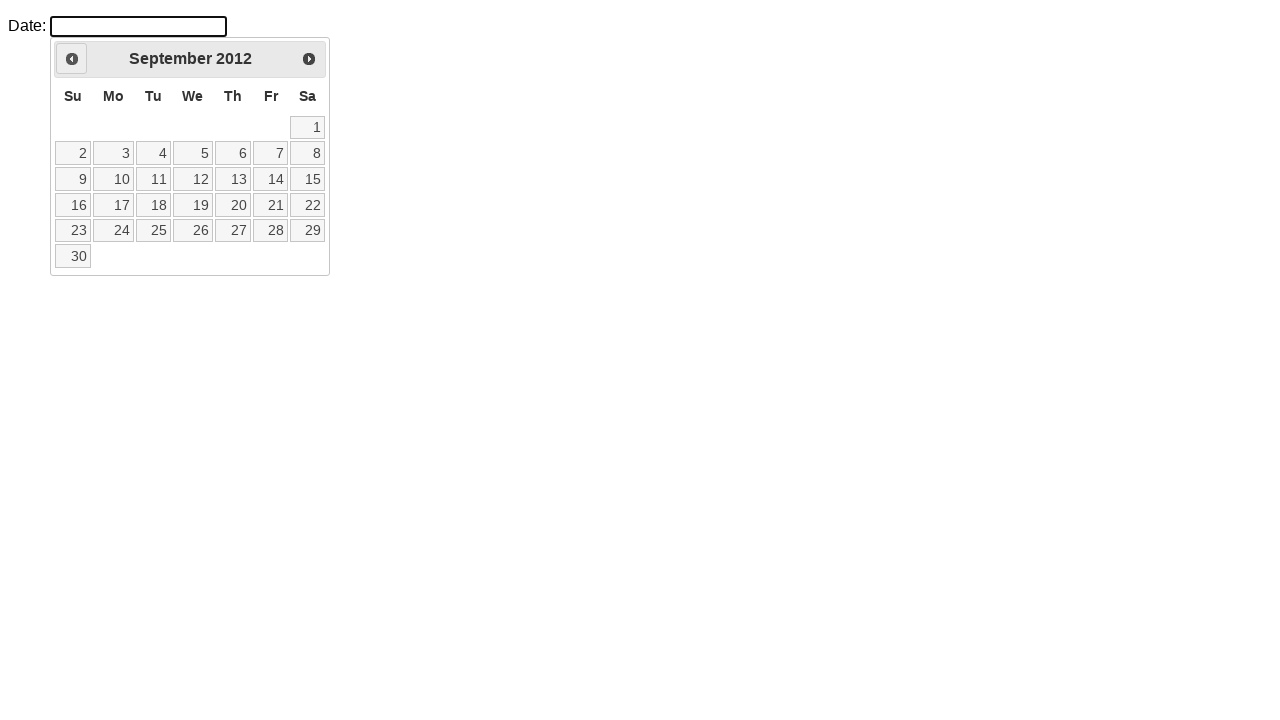

Retrieved current month from calendar
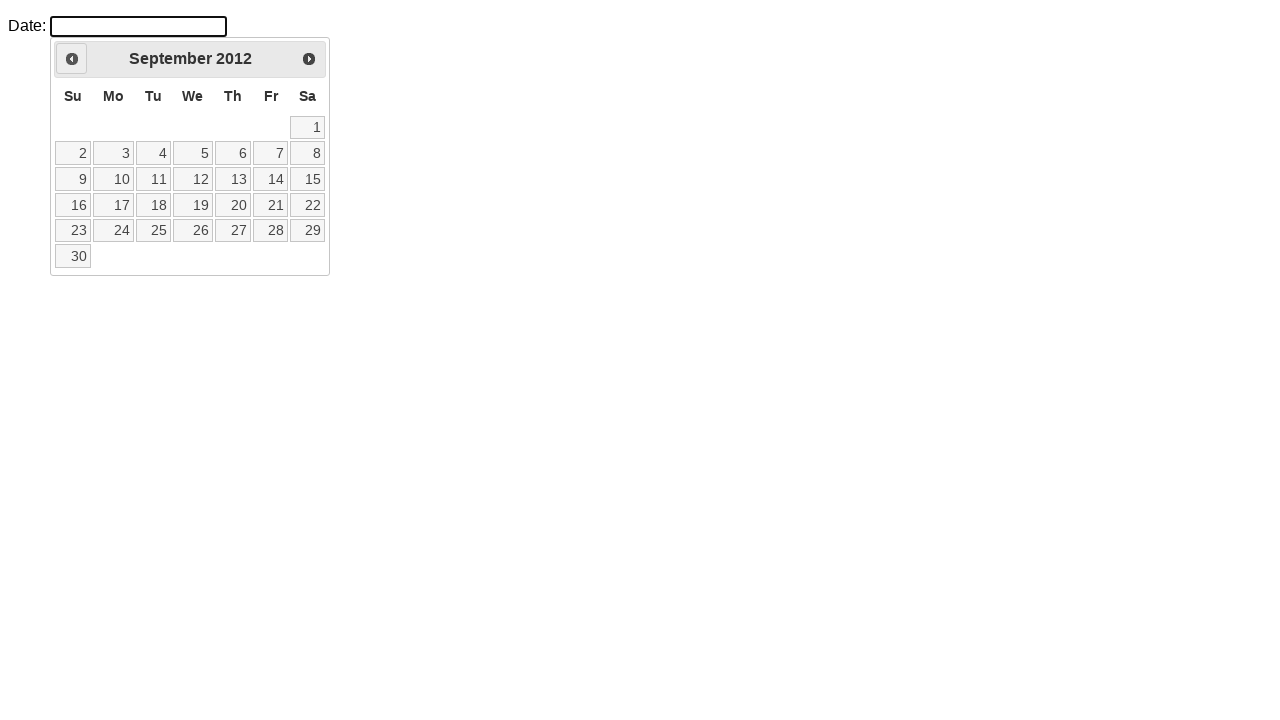

Retrieved current year from calendar
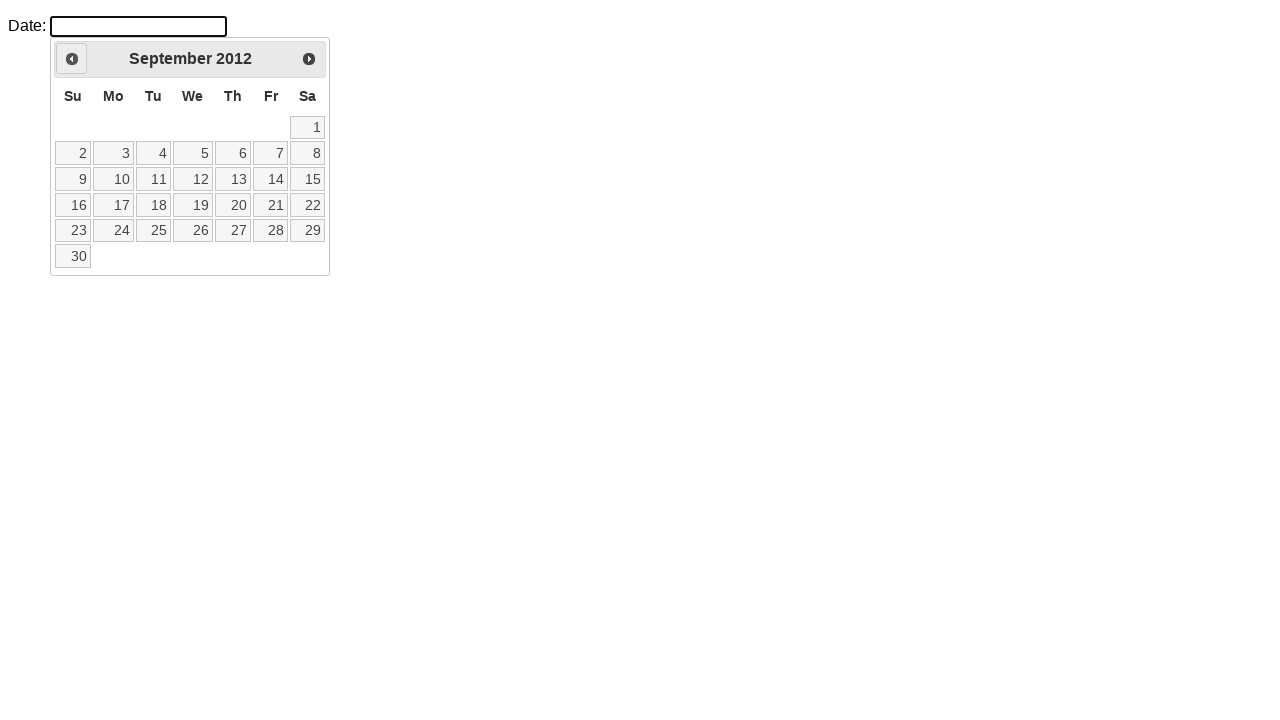

Clicked previous month button to navigate backwards at (72, 59) on .ui-icon.ui-icon-circle-triangle-w
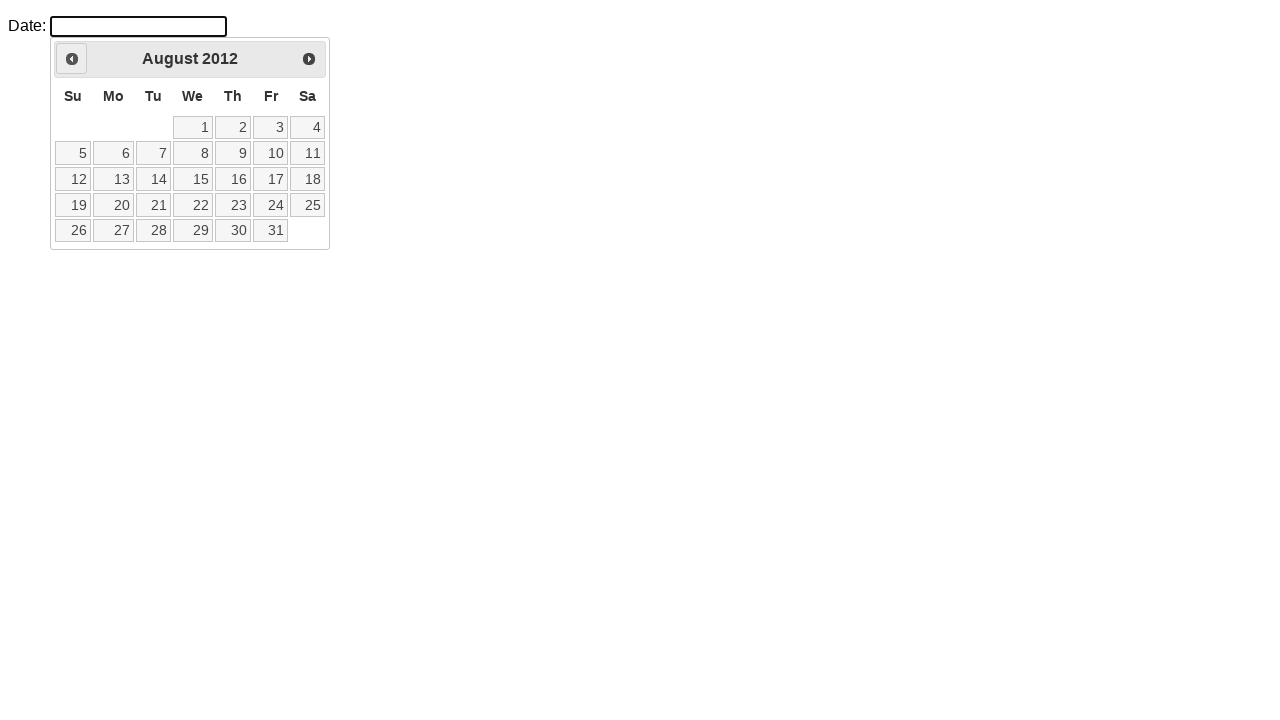

Retrieved current month from calendar
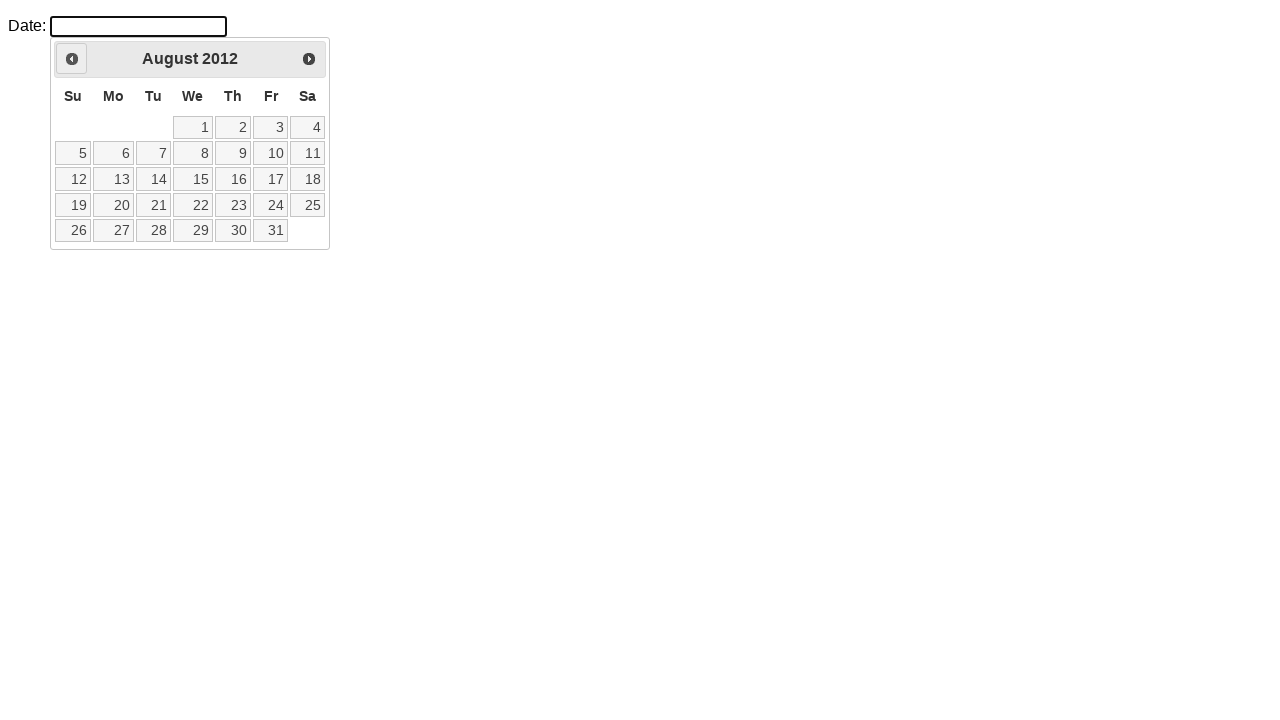

Retrieved current year from calendar
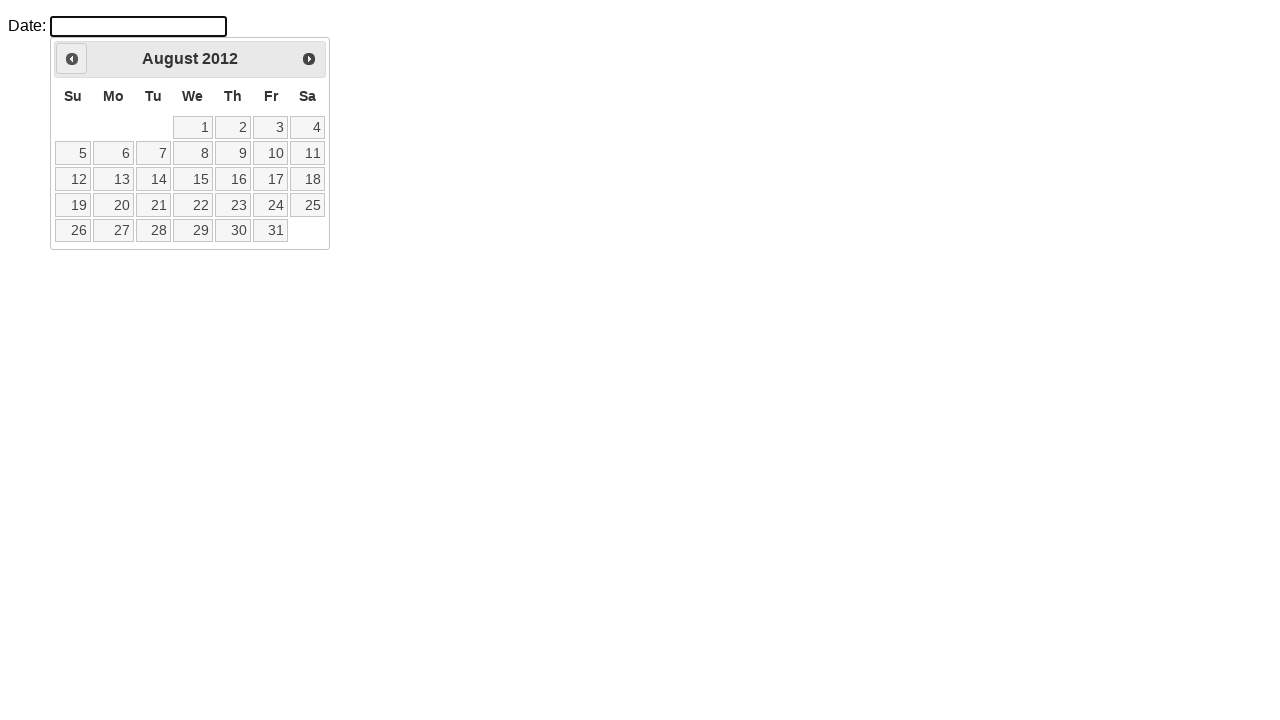

Clicked previous month button to navigate backwards at (72, 59) on .ui-icon.ui-icon-circle-triangle-w
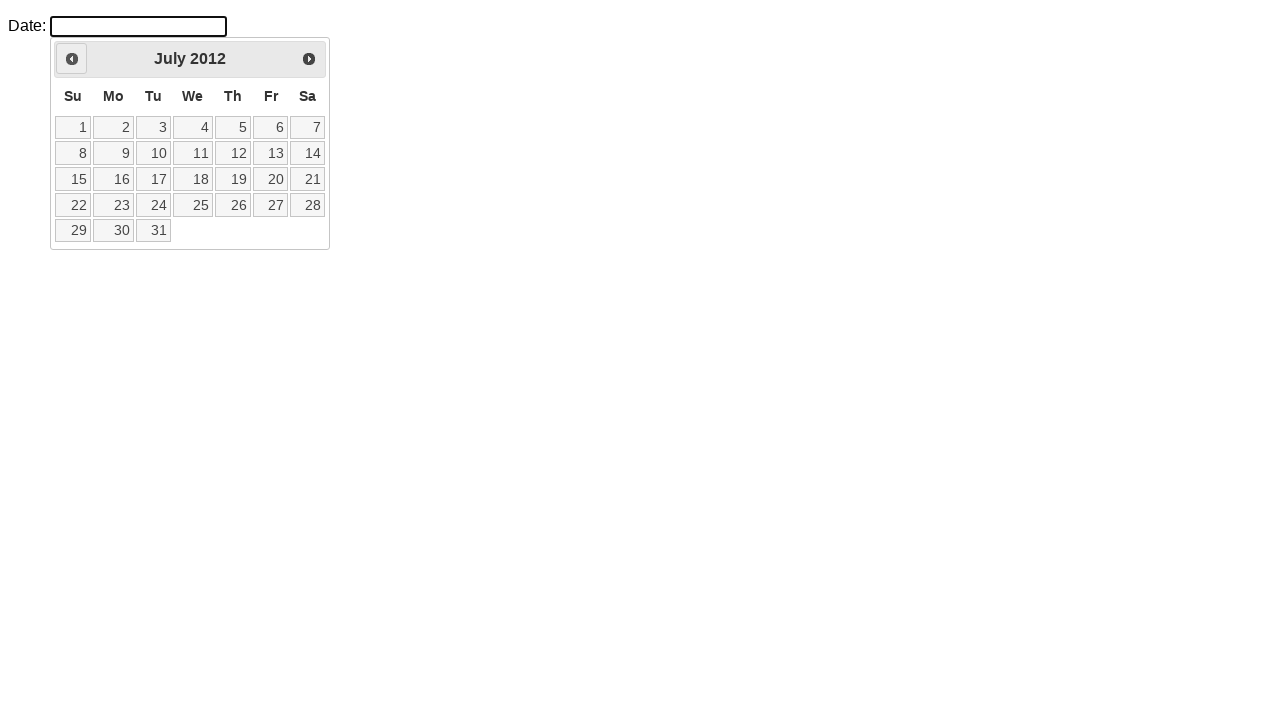

Retrieved current month from calendar
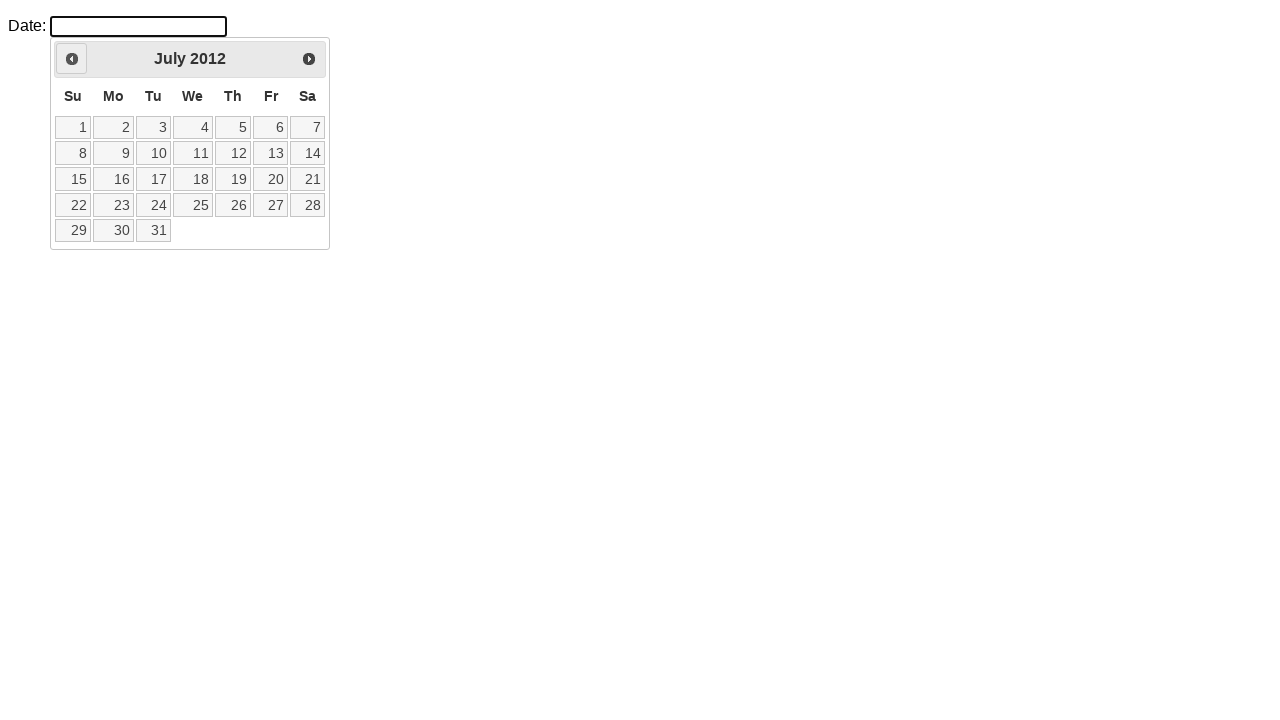

Retrieved current year from calendar
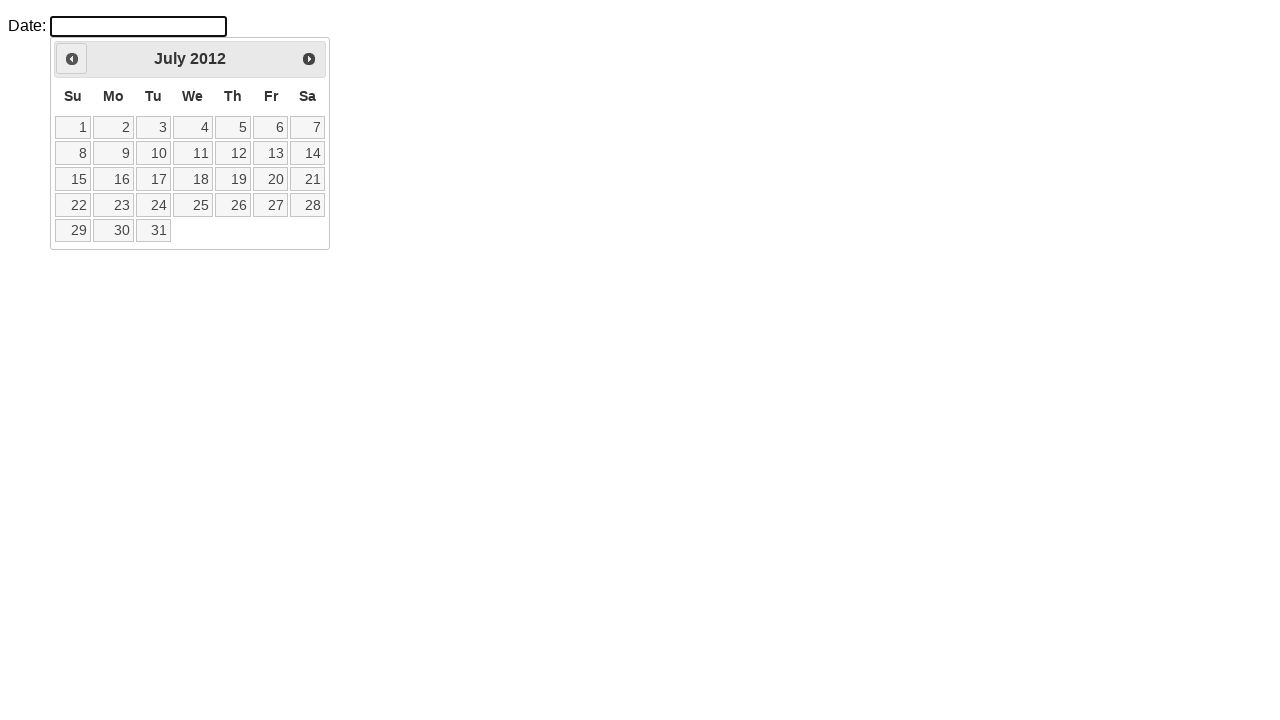

Clicked previous month button to navigate backwards at (72, 59) on .ui-icon.ui-icon-circle-triangle-w
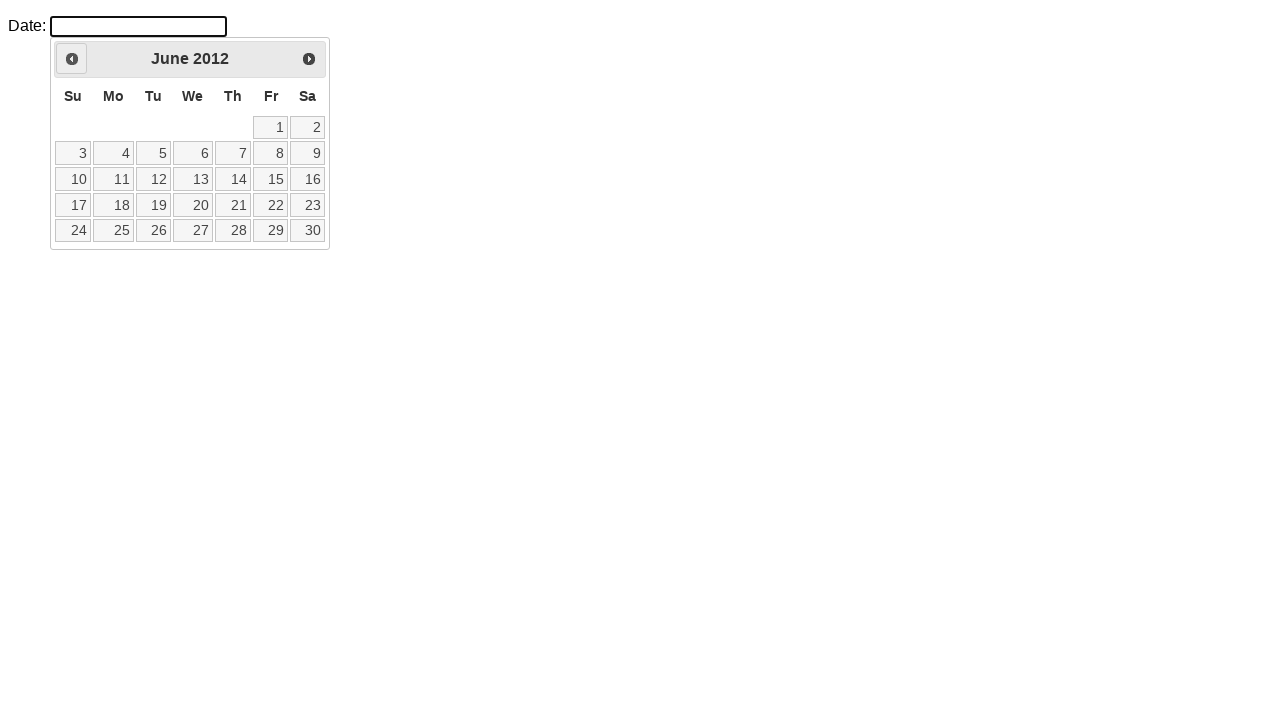

Retrieved current month from calendar
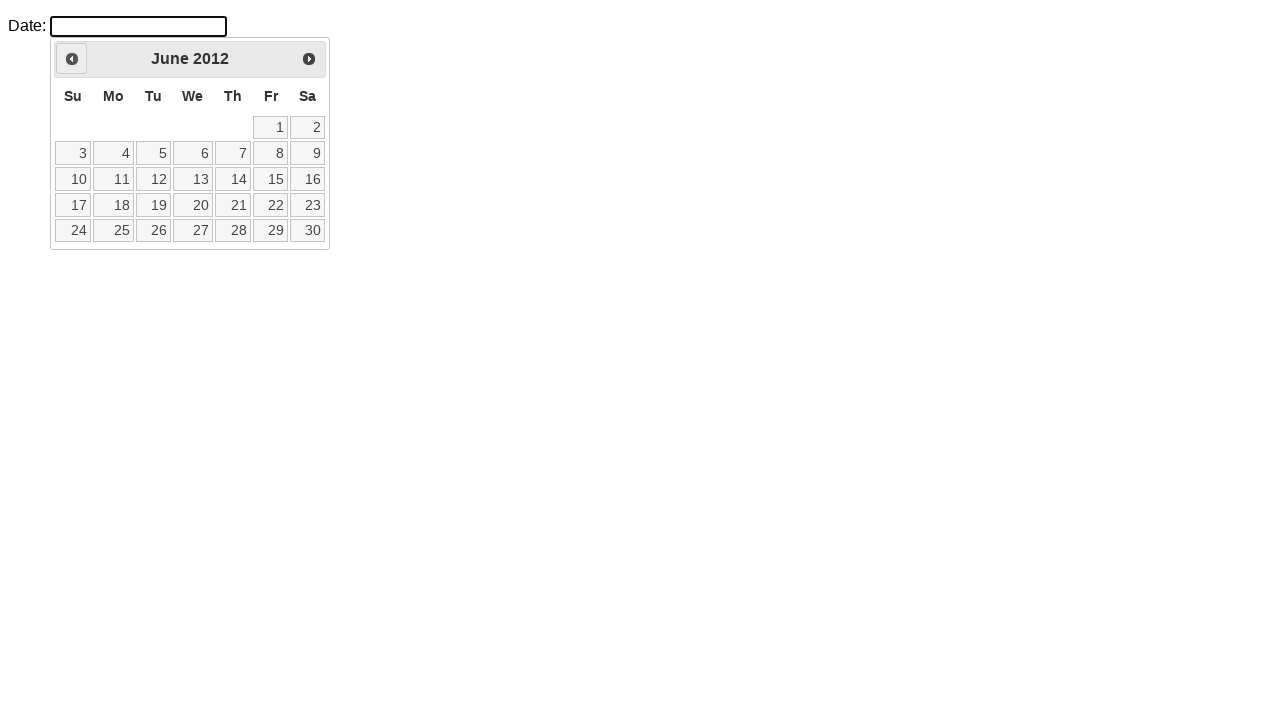

Retrieved current year from calendar
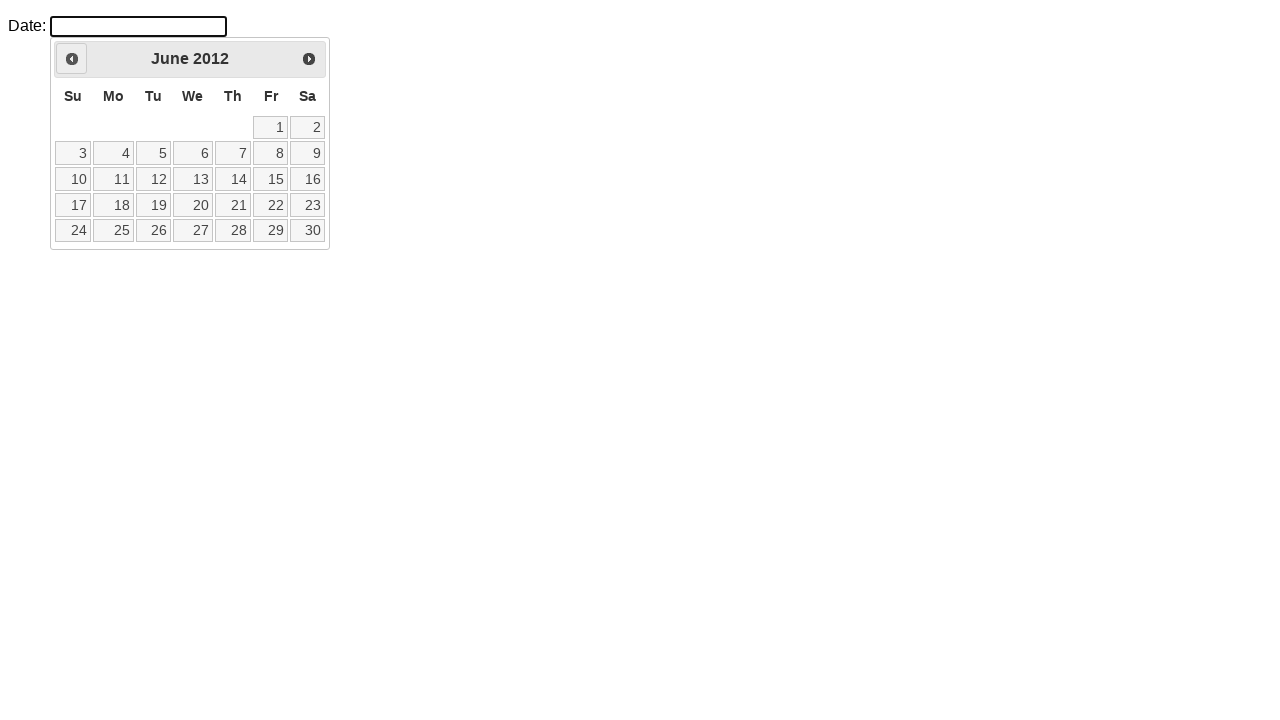

Clicked previous month button to navigate backwards at (72, 59) on .ui-icon.ui-icon-circle-triangle-w
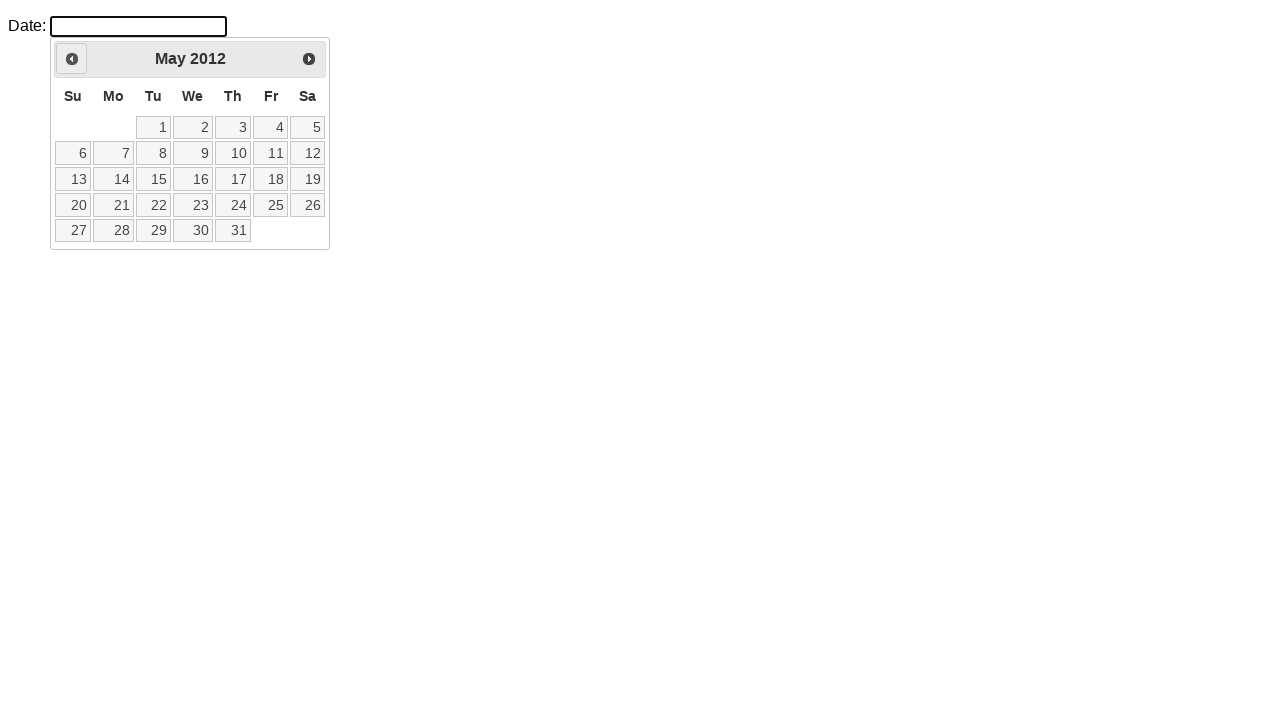

Retrieved current month from calendar
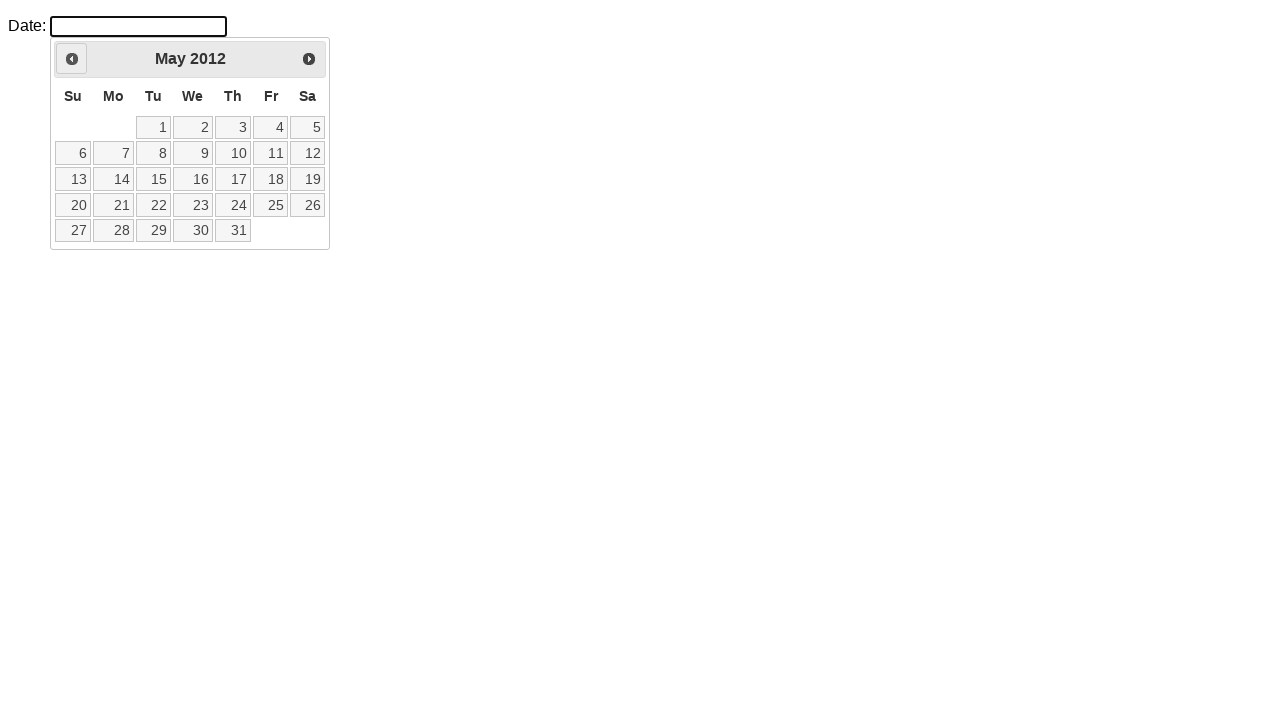

Retrieved current year from calendar
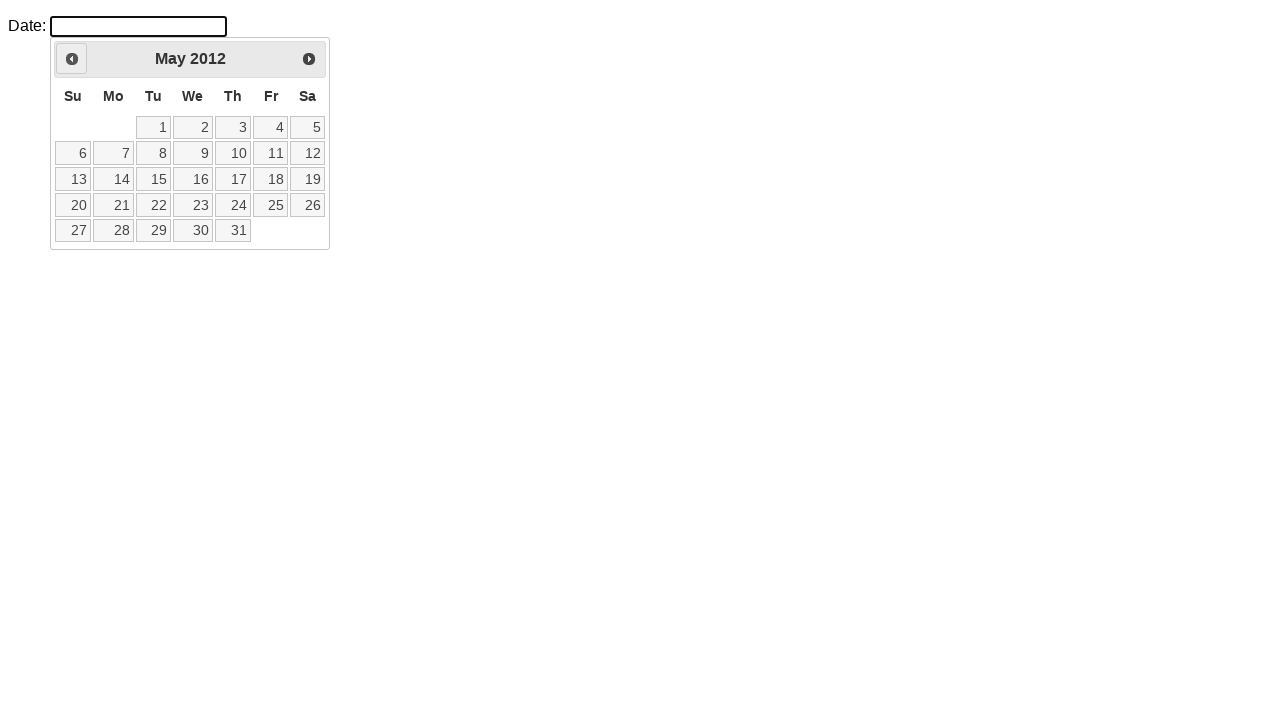

Clicked previous month button to navigate backwards at (72, 59) on .ui-icon.ui-icon-circle-triangle-w
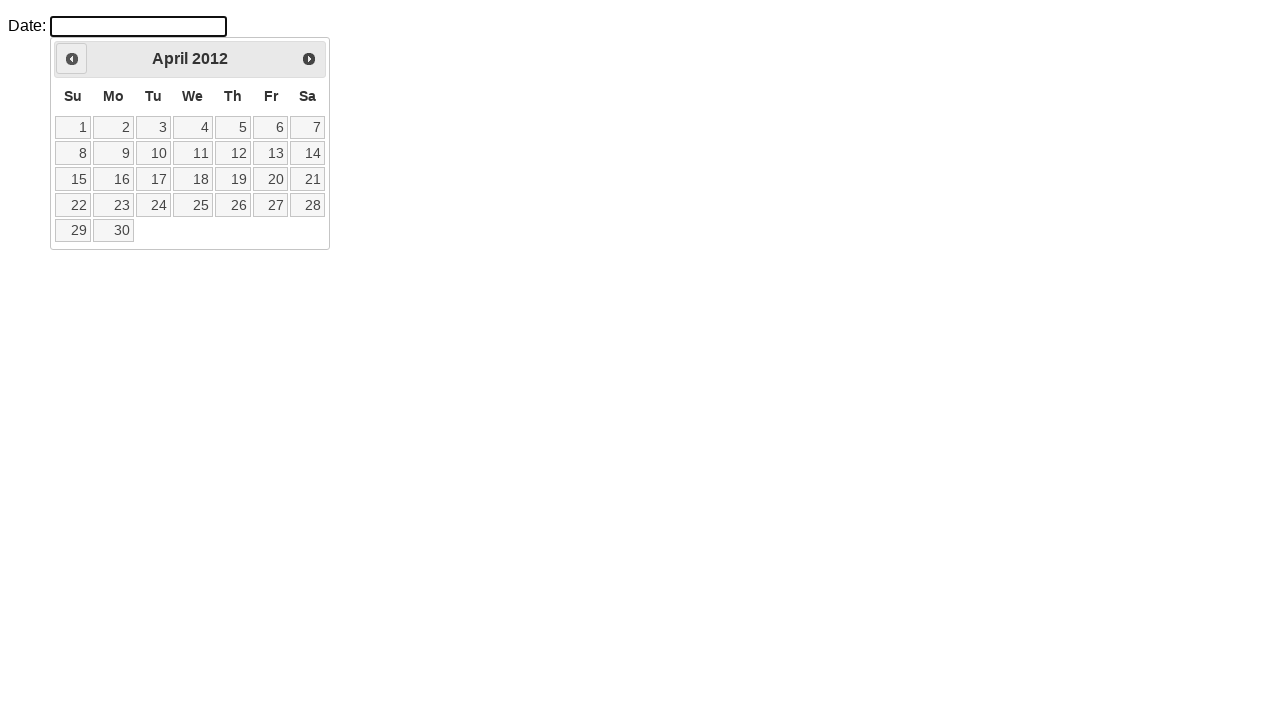

Retrieved current month from calendar
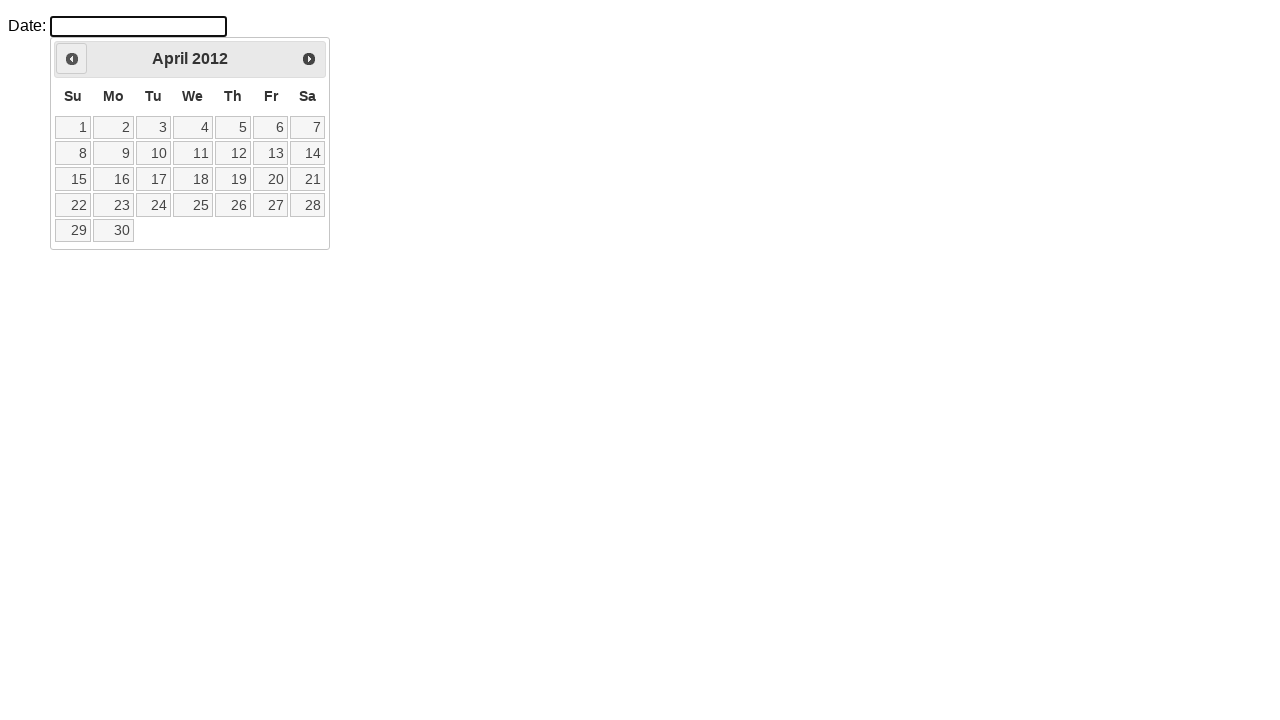

Retrieved current year from calendar
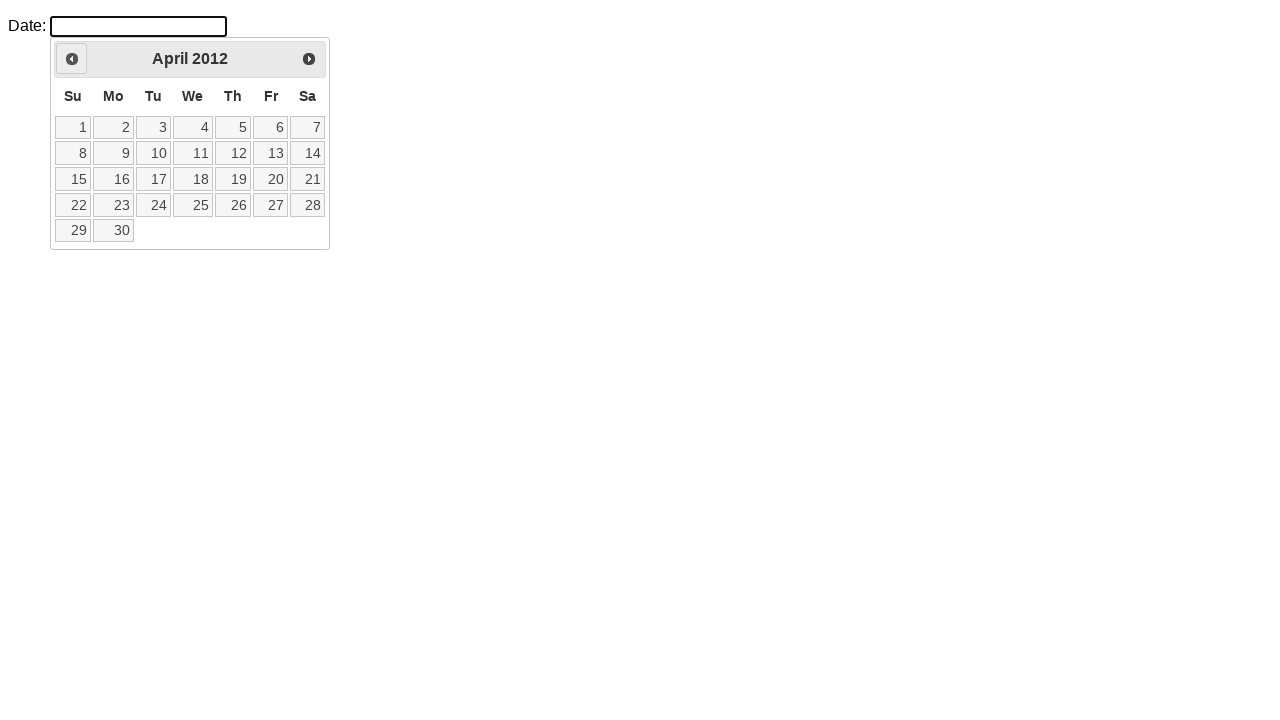

Clicked previous month button to navigate backwards at (72, 59) on .ui-icon.ui-icon-circle-triangle-w
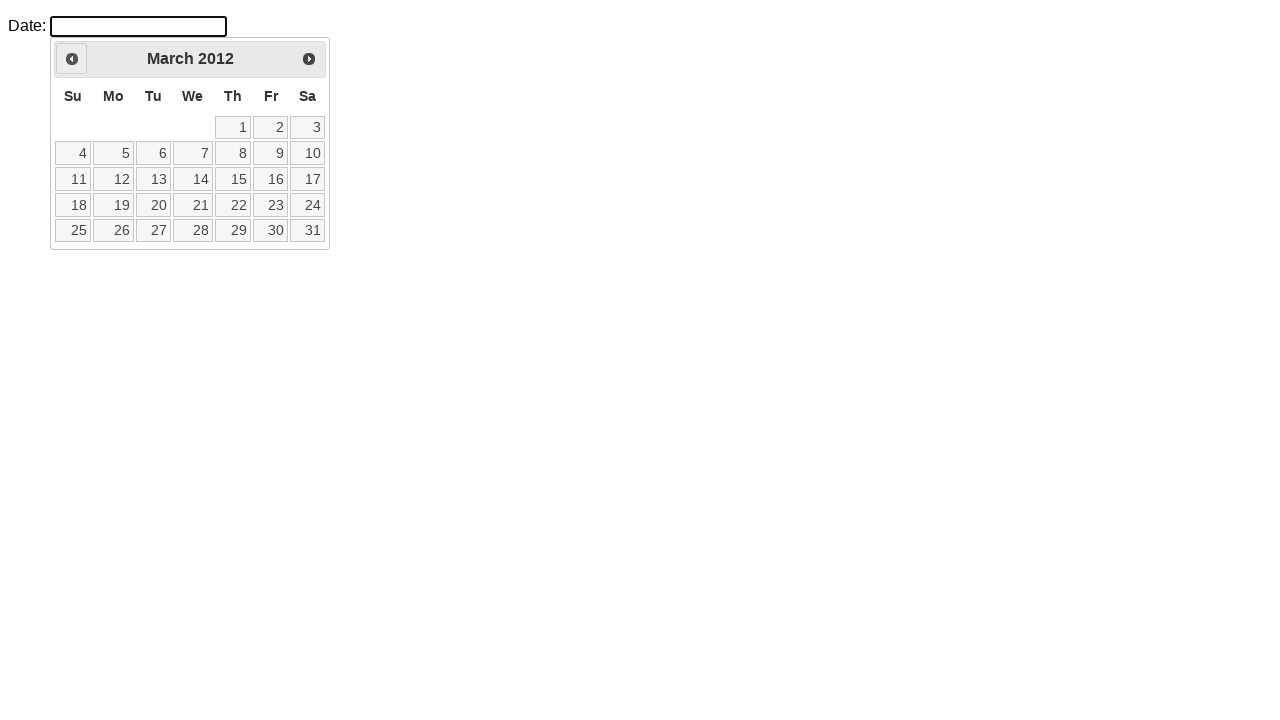

Retrieved current month from calendar
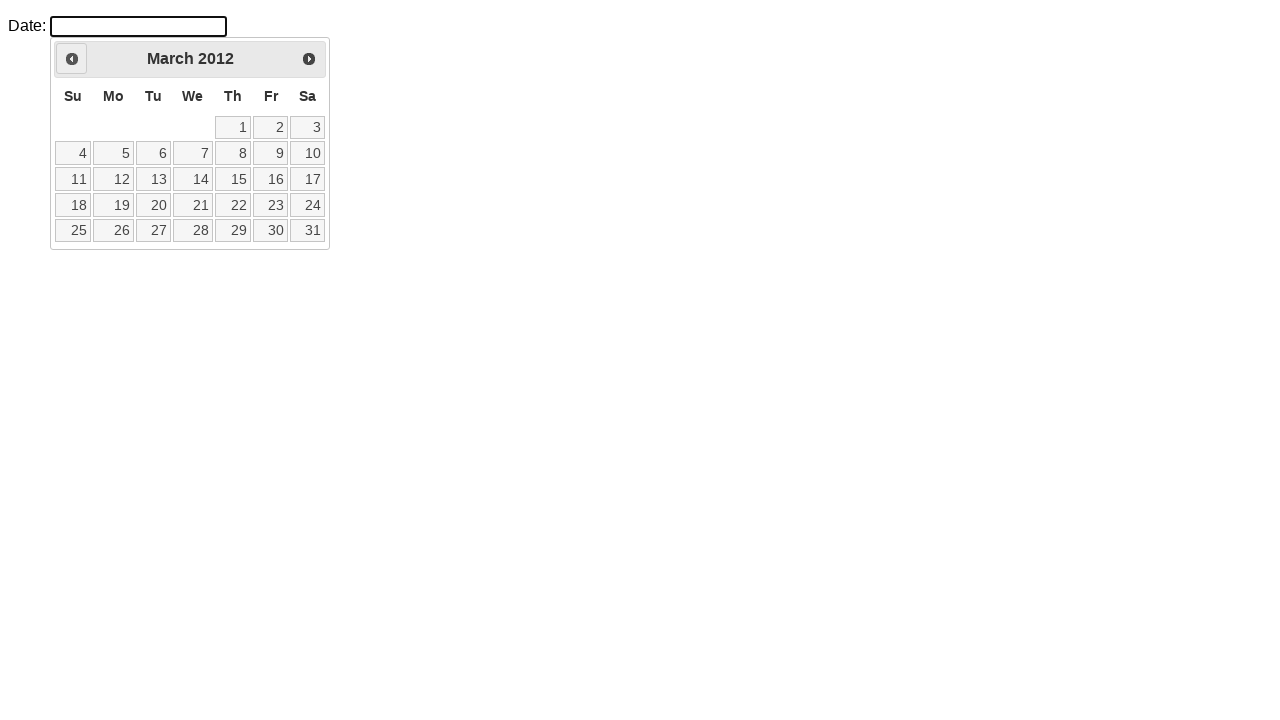

Retrieved current year from calendar
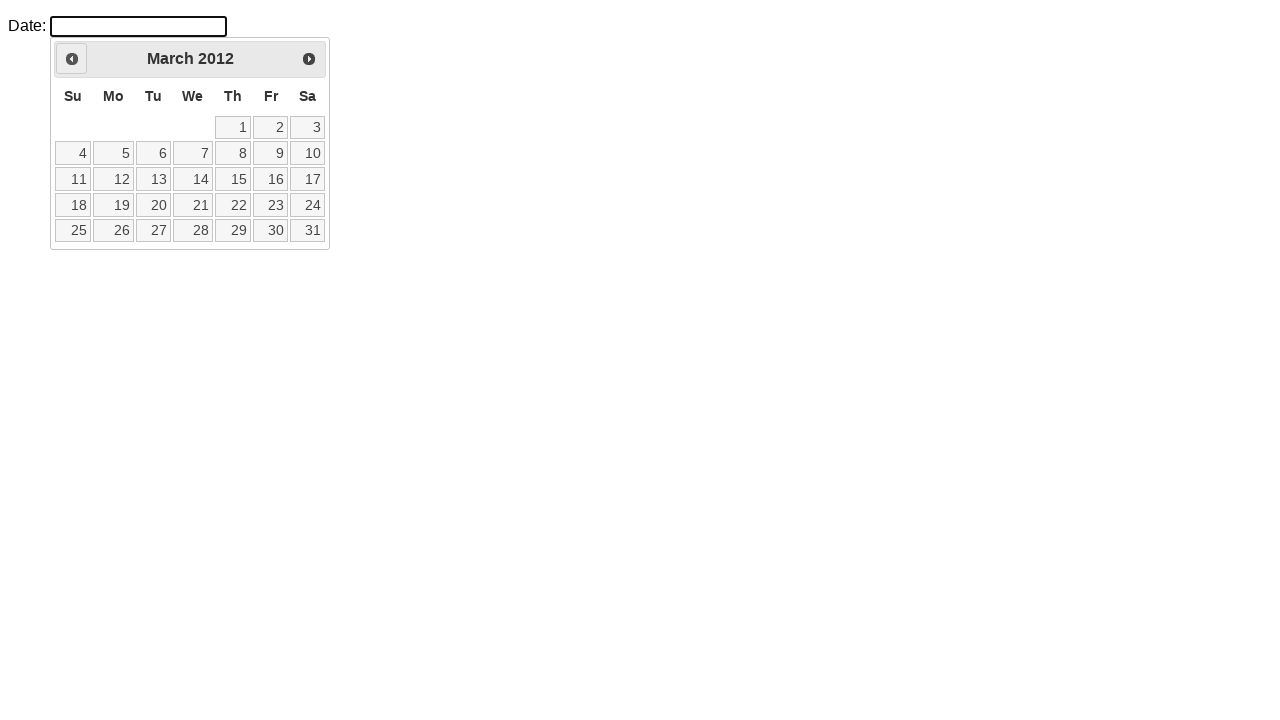

Clicked previous month button to navigate backwards at (72, 59) on .ui-icon.ui-icon-circle-triangle-w
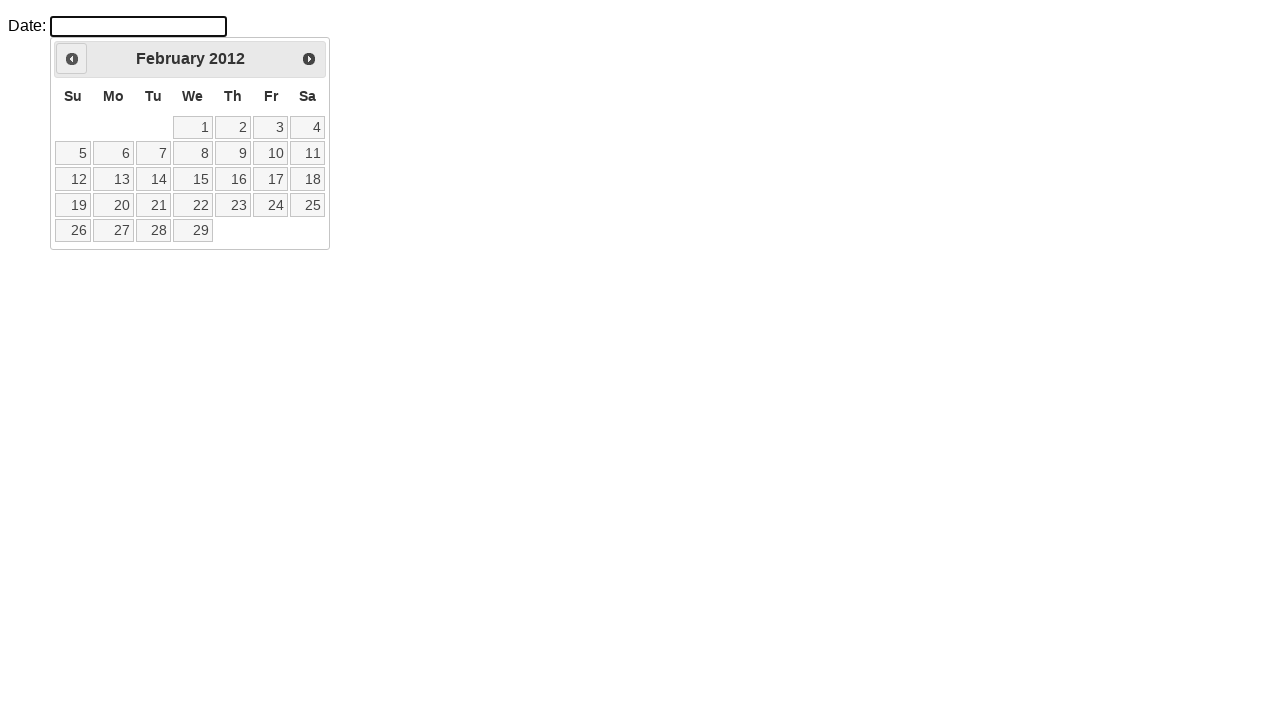

Retrieved current month from calendar
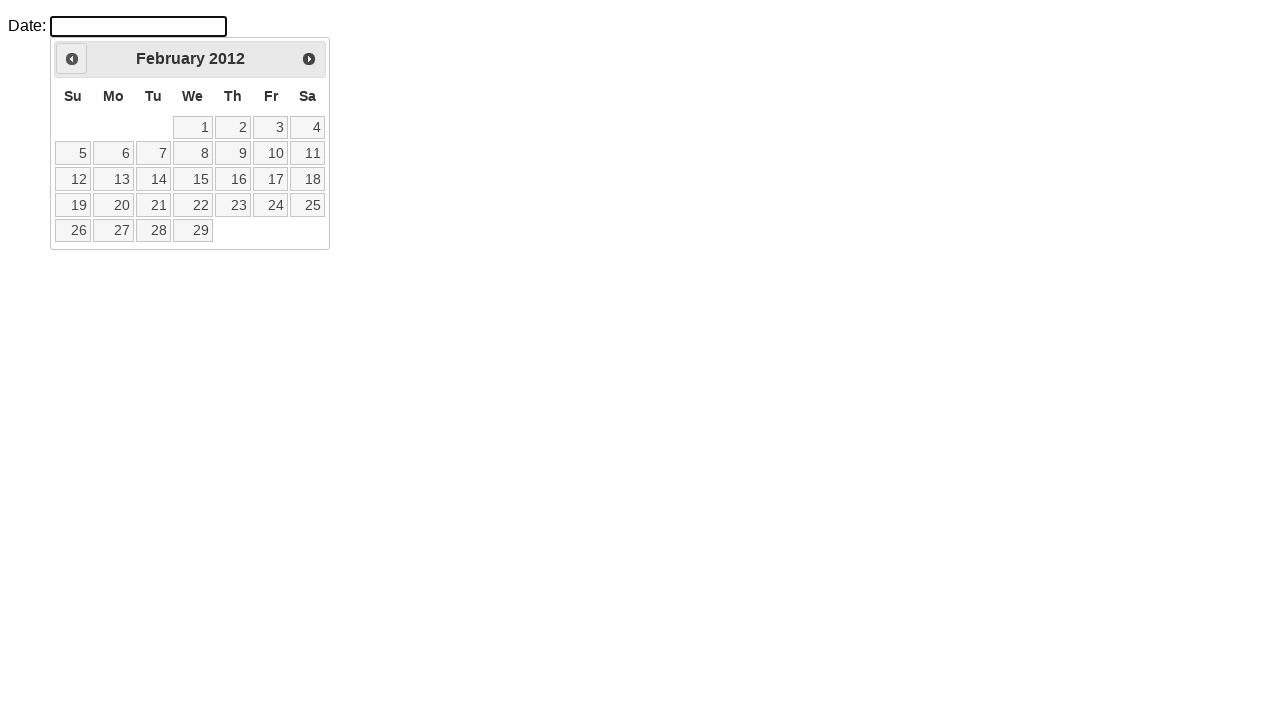

Retrieved current year from calendar
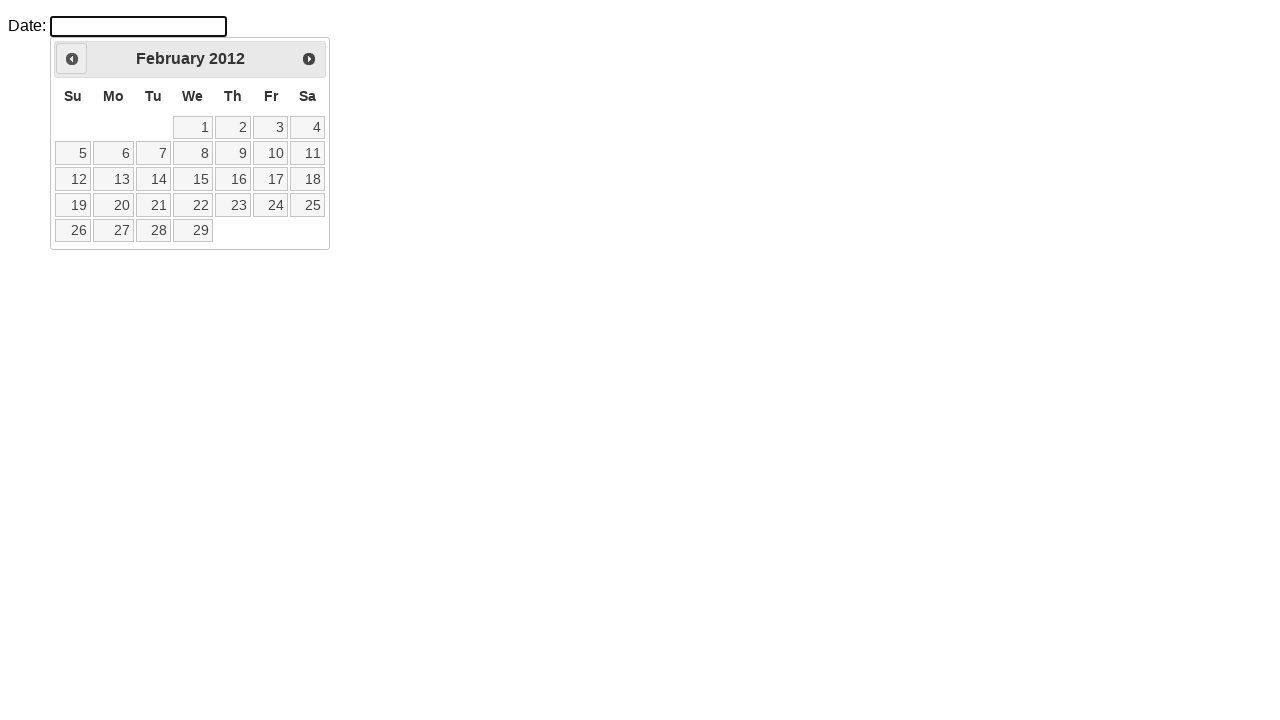

Clicked previous month button to navigate backwards at (72, 59) on .ui-icon.ui-icon-circle-triangle-w
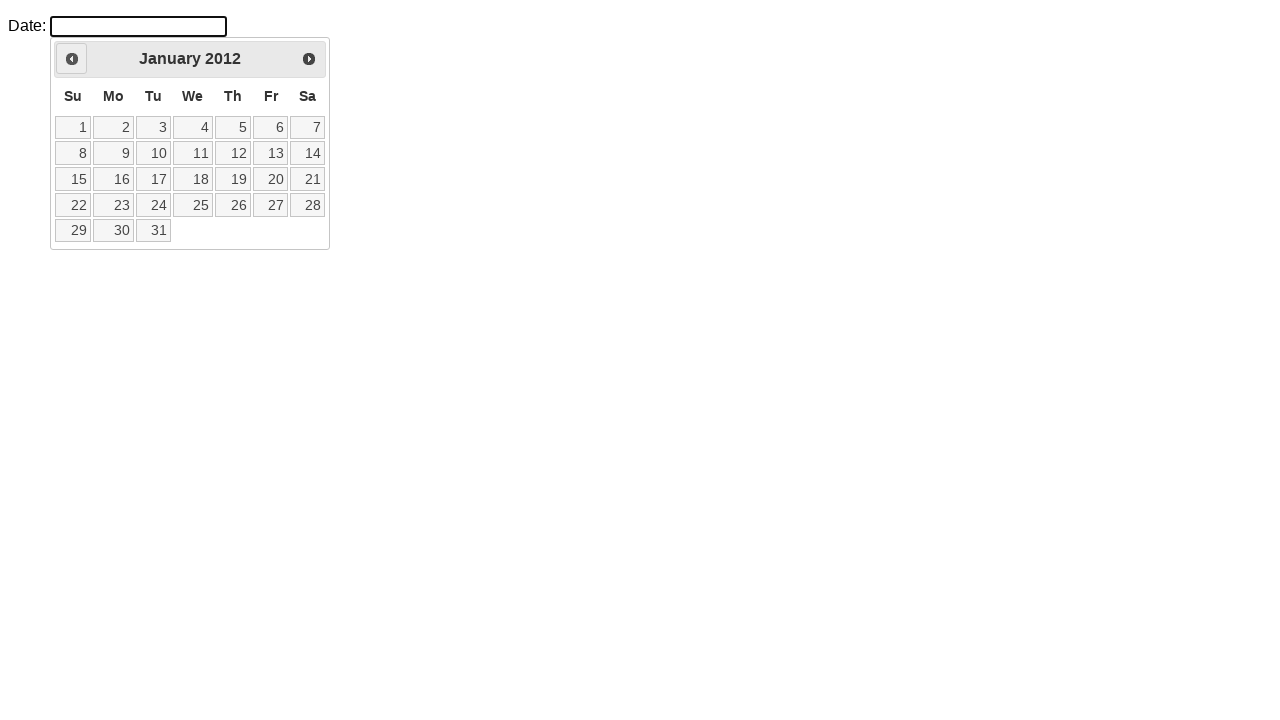

Retrieved current month from calendar
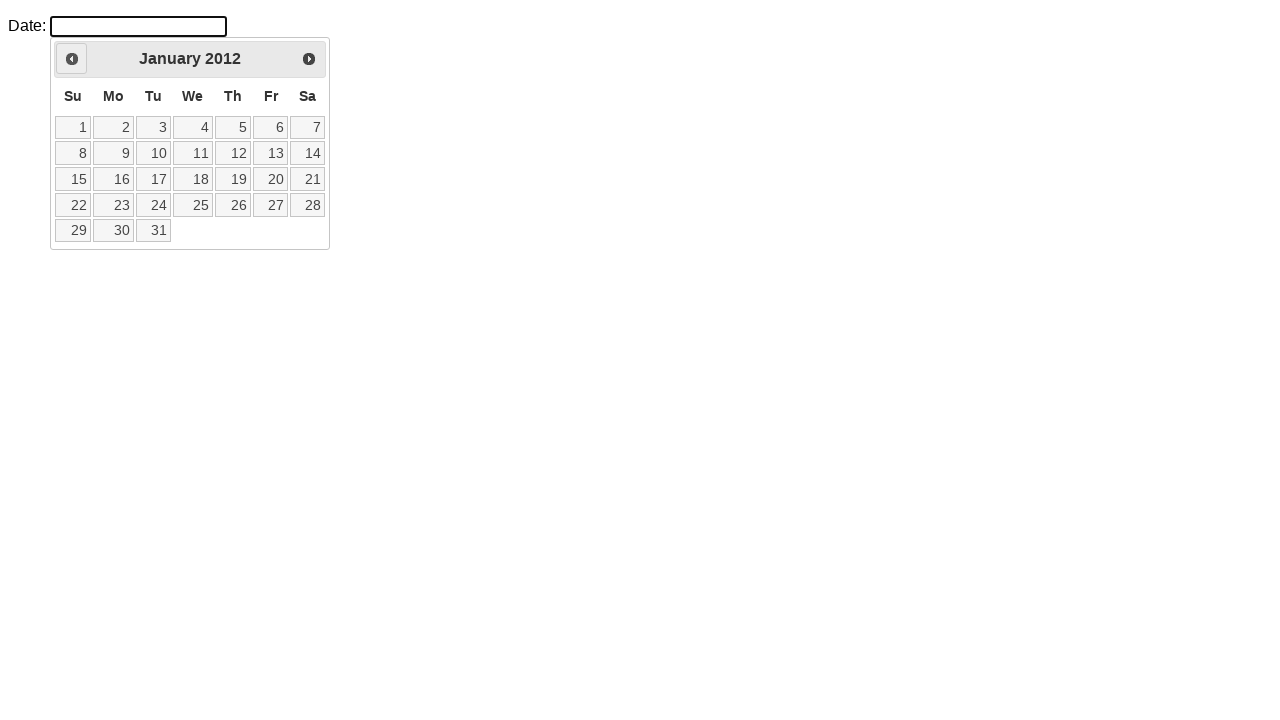

Retrieved current year from calendar
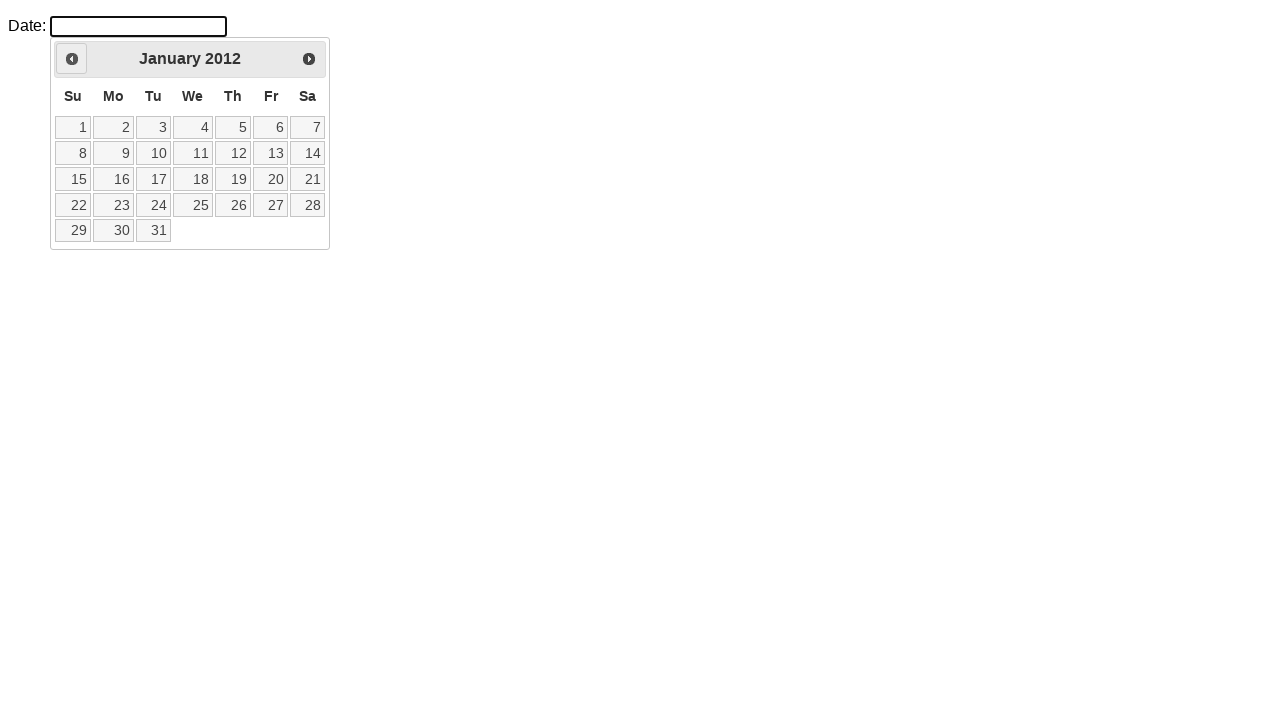

Clicked previous month button to navigate backwards at (72, 59) on .ui-icon.ui-icon-circle-triangle-w
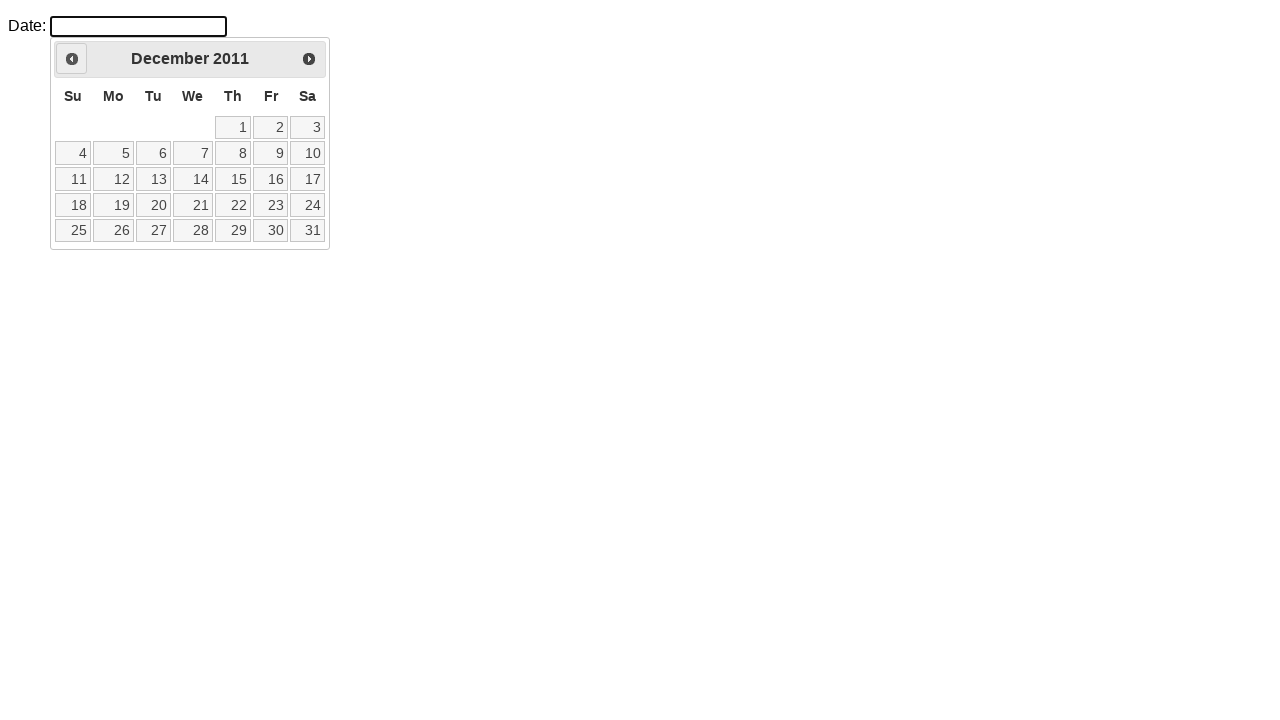

Retrieved current month from calendar
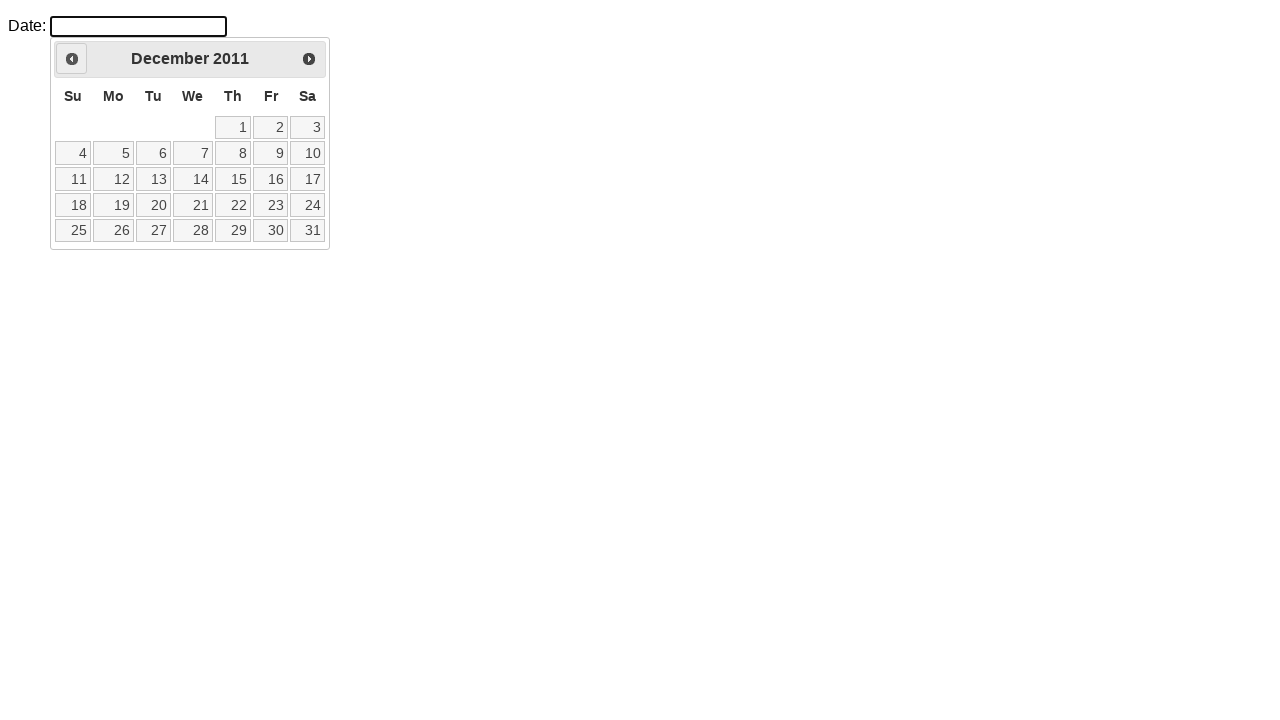

Retrieved current year from calendar
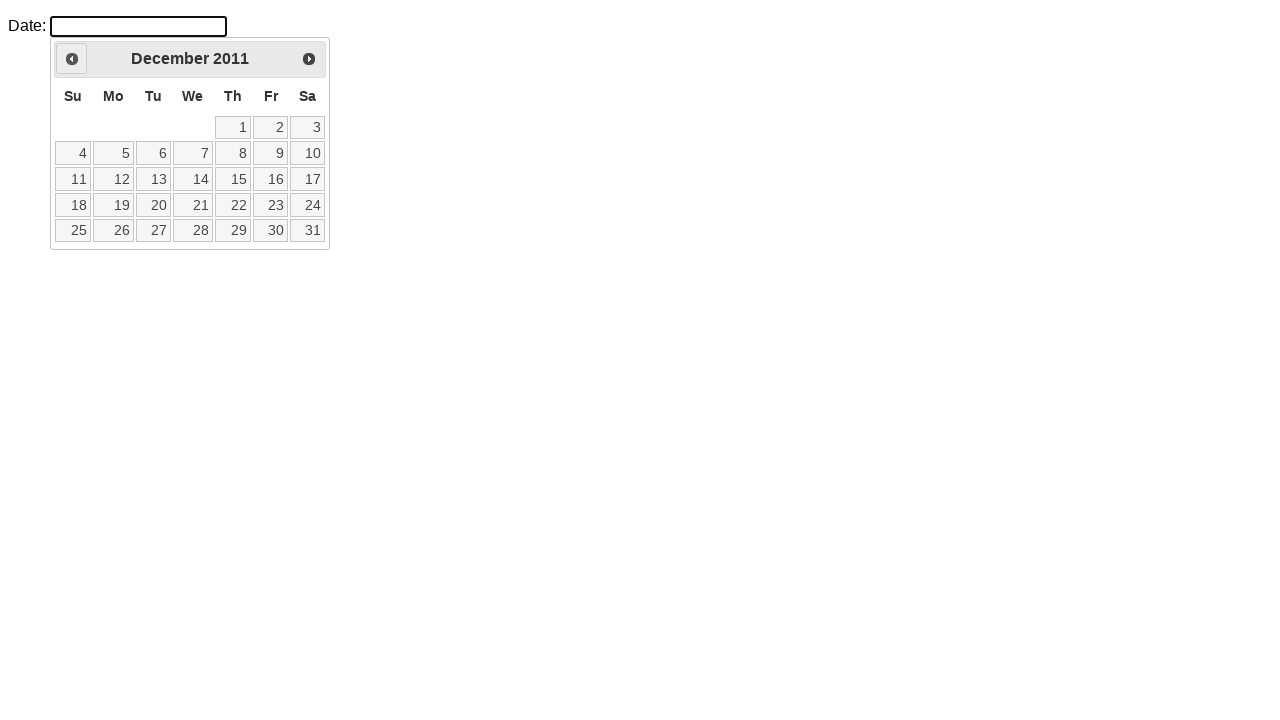

Clicked previous month button to navigate backwards at (72, 59) on .ui-icon.ui-icon-circle-triangle-w
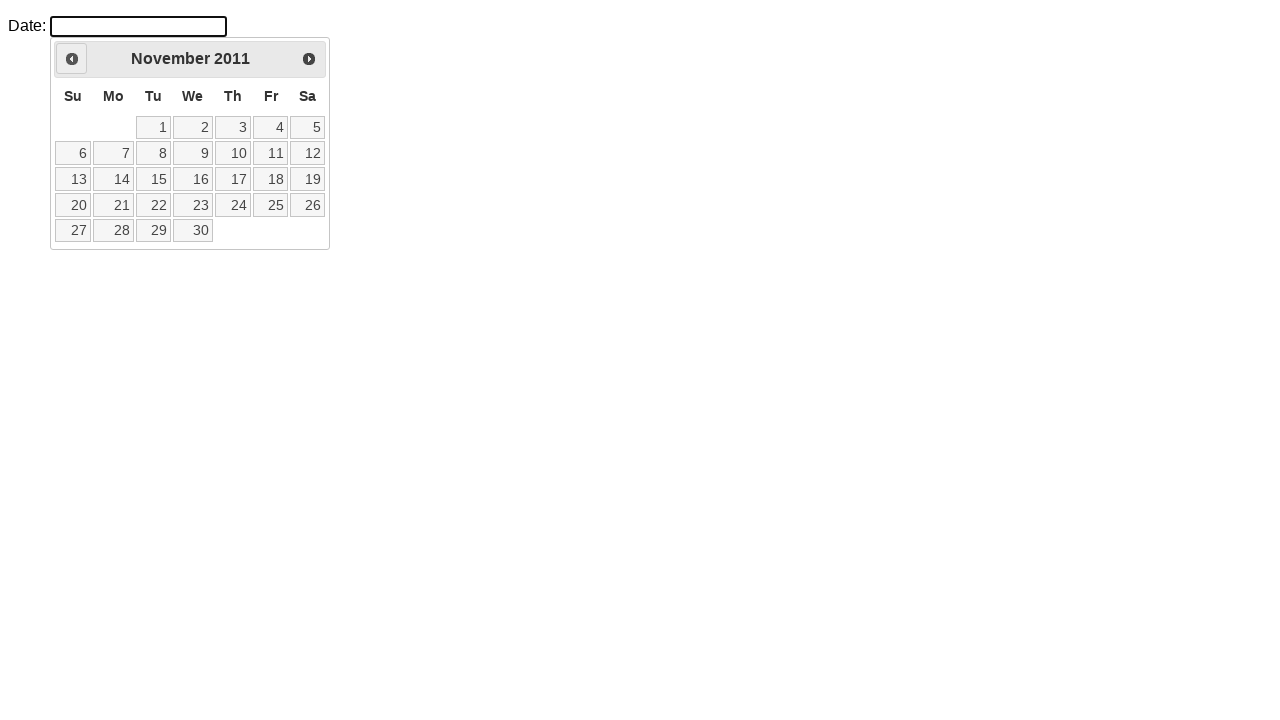

Retrieved current month from calendar
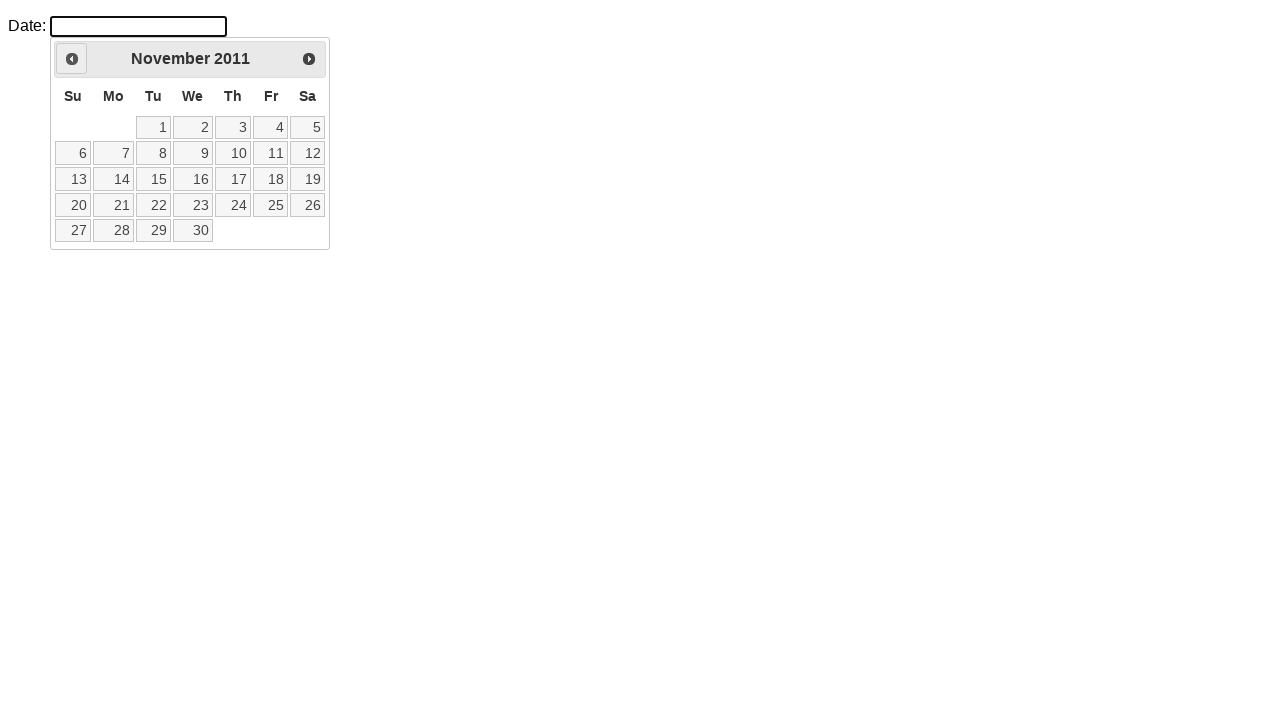

Retrieved current year from calendar
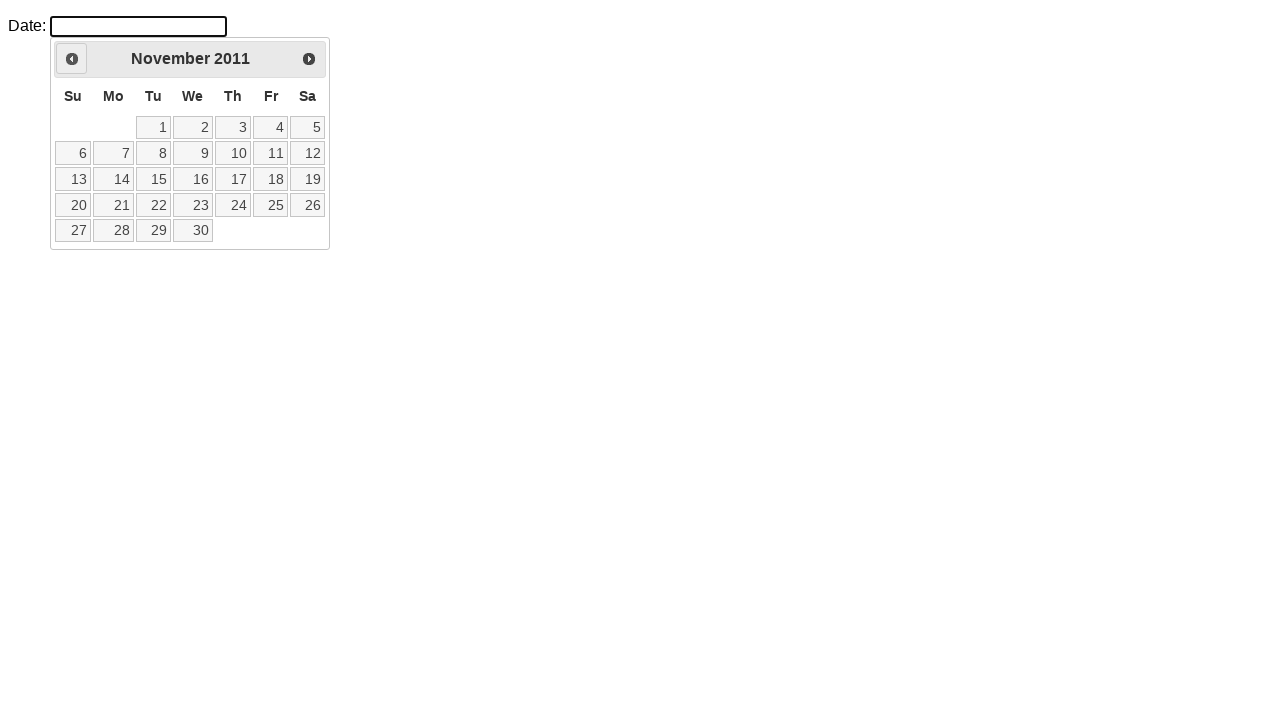

Clicked previous month button to navigate backwards at (72, 59) on .ui-icon.ui-icon-circle-triangle-w
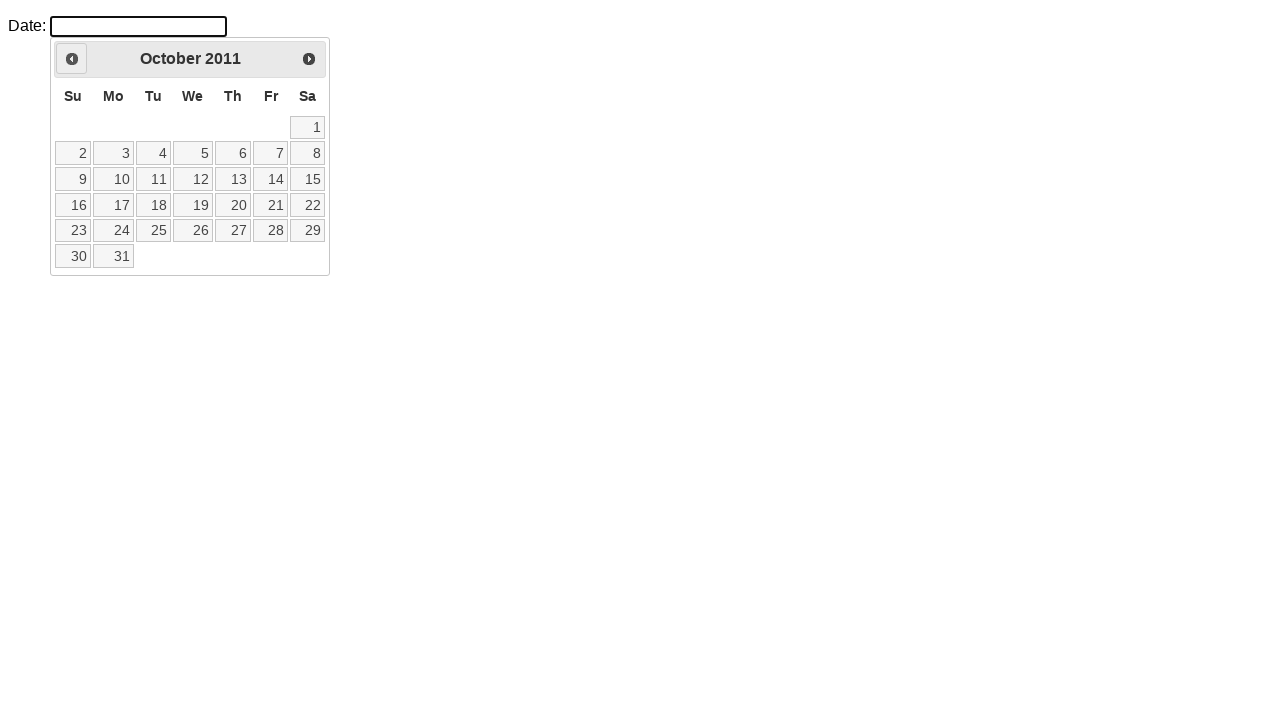

Retrieved current month from calendar
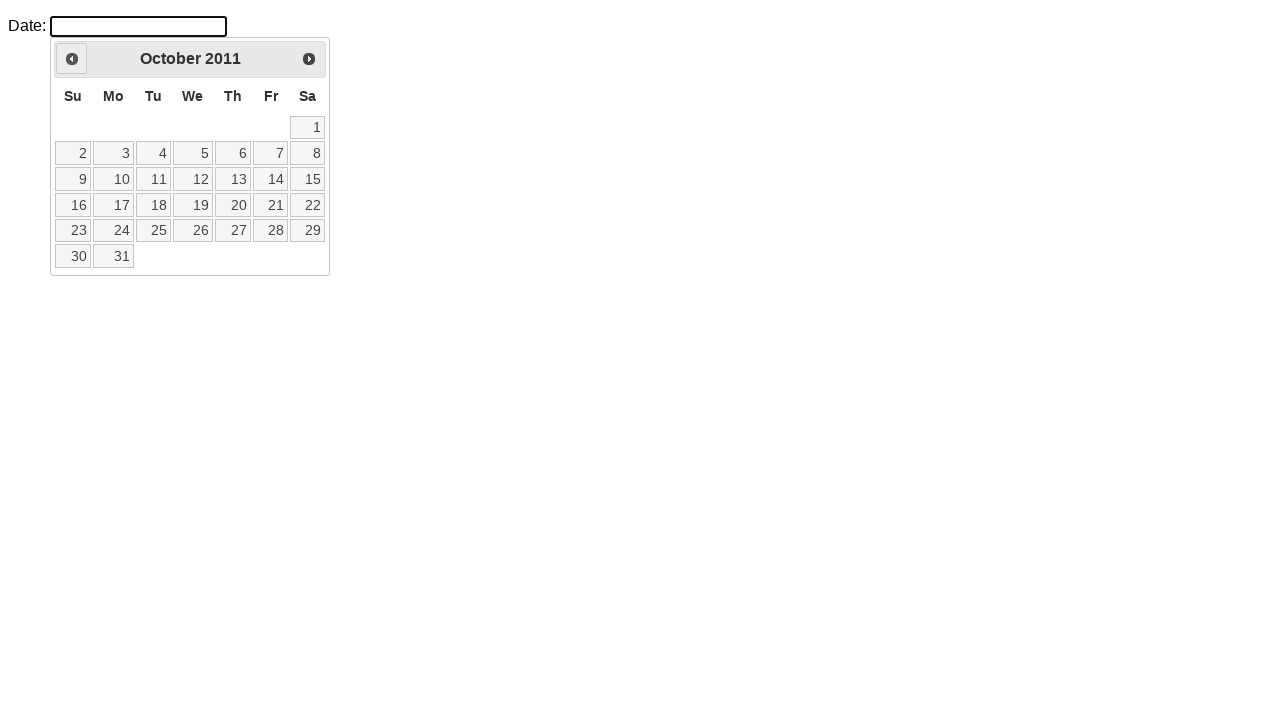

Retrieved current year from calendar
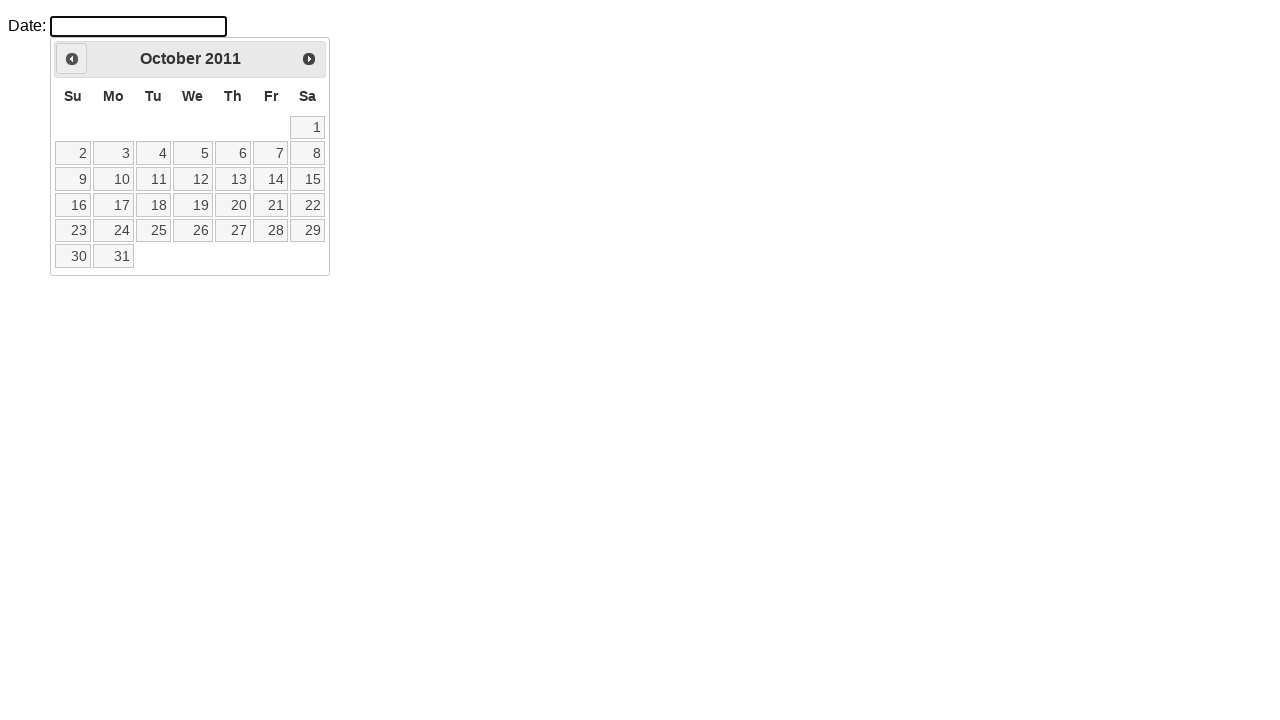

Clicked previous month button to navigate backwards at (72, 59) on .ui-icon.ui-icon-circle-triangle-w
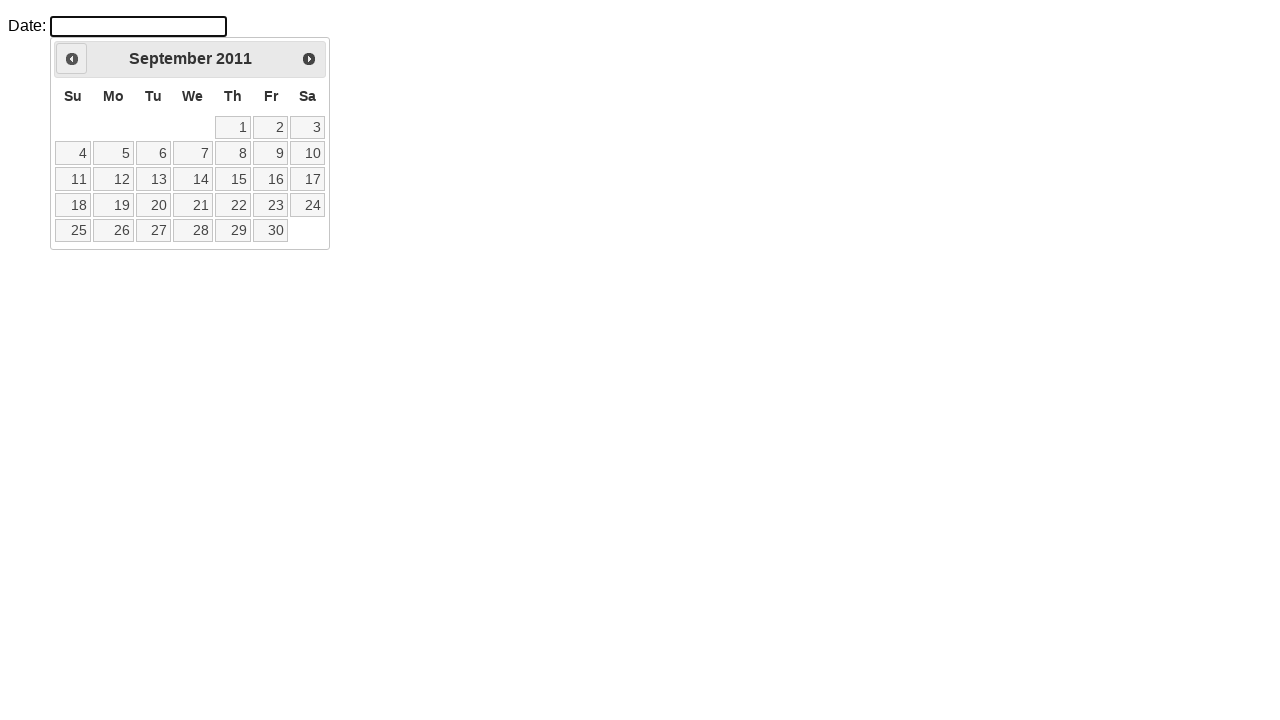

Retrieved current month from calendar
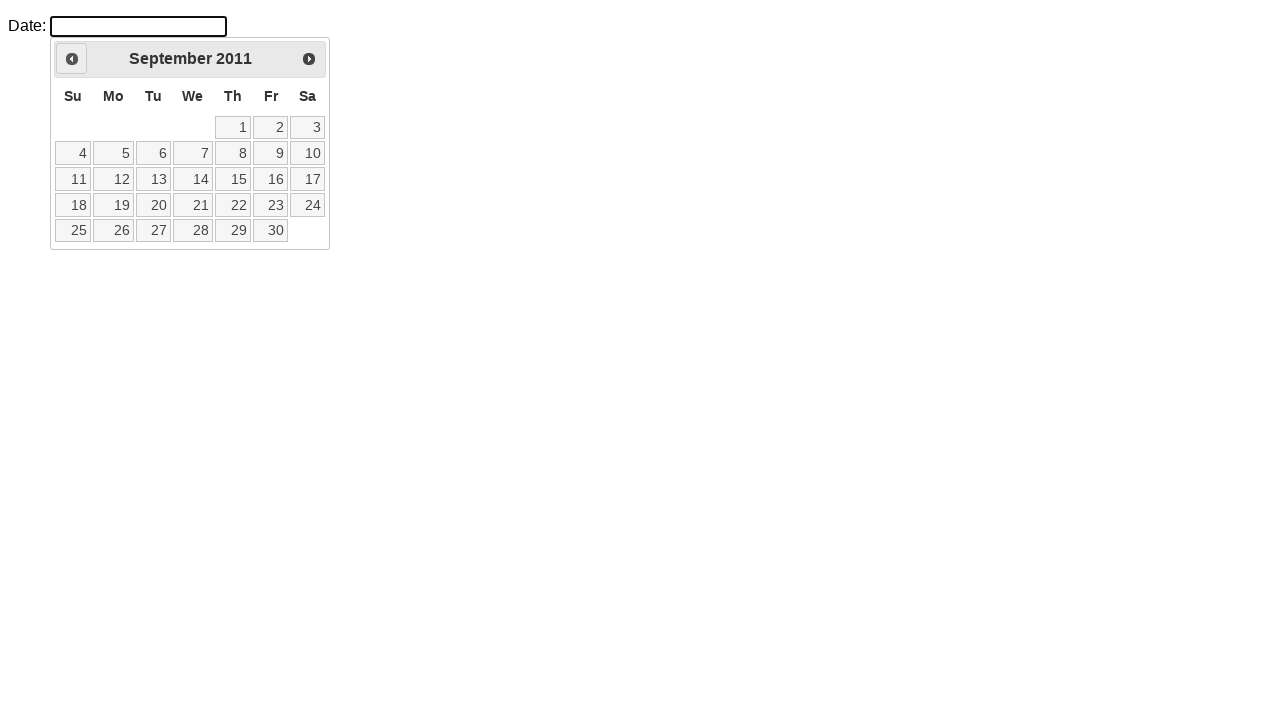

Retrieved current year from calendar
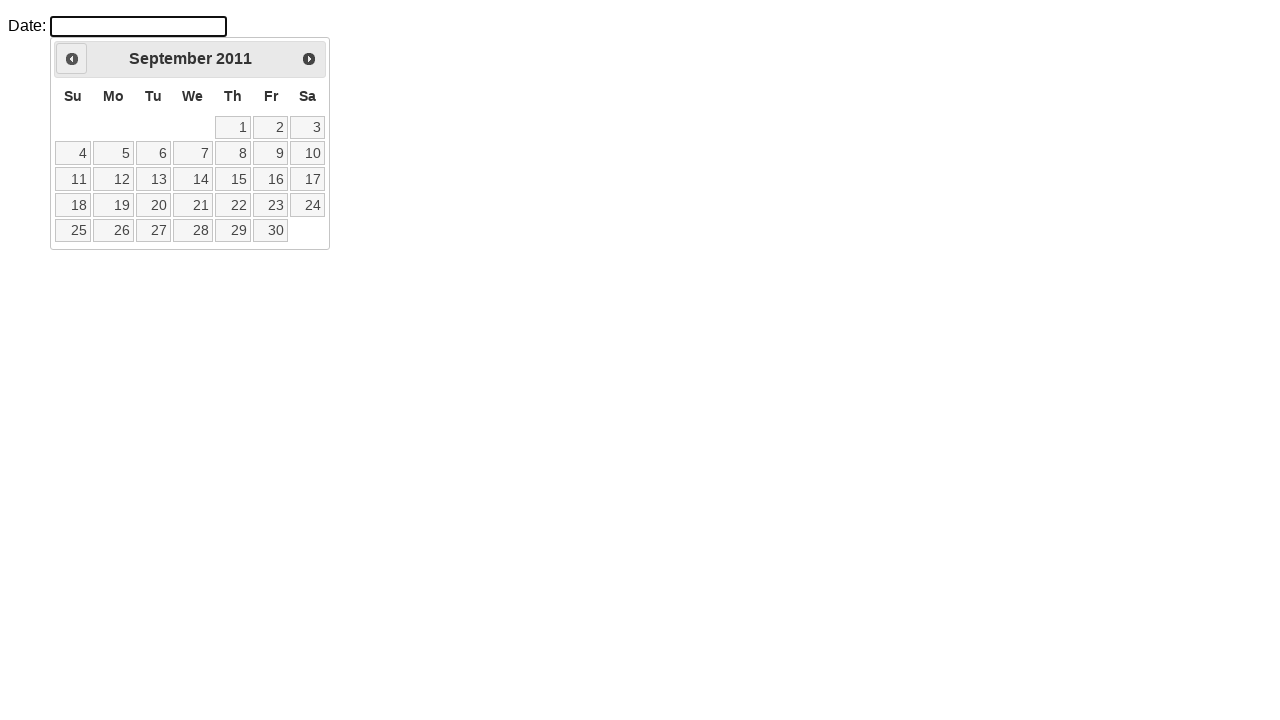

Clicked previous month button to navigate backwards at (72, 59) on .ui-icon.ui-icon-circle-triangle-w
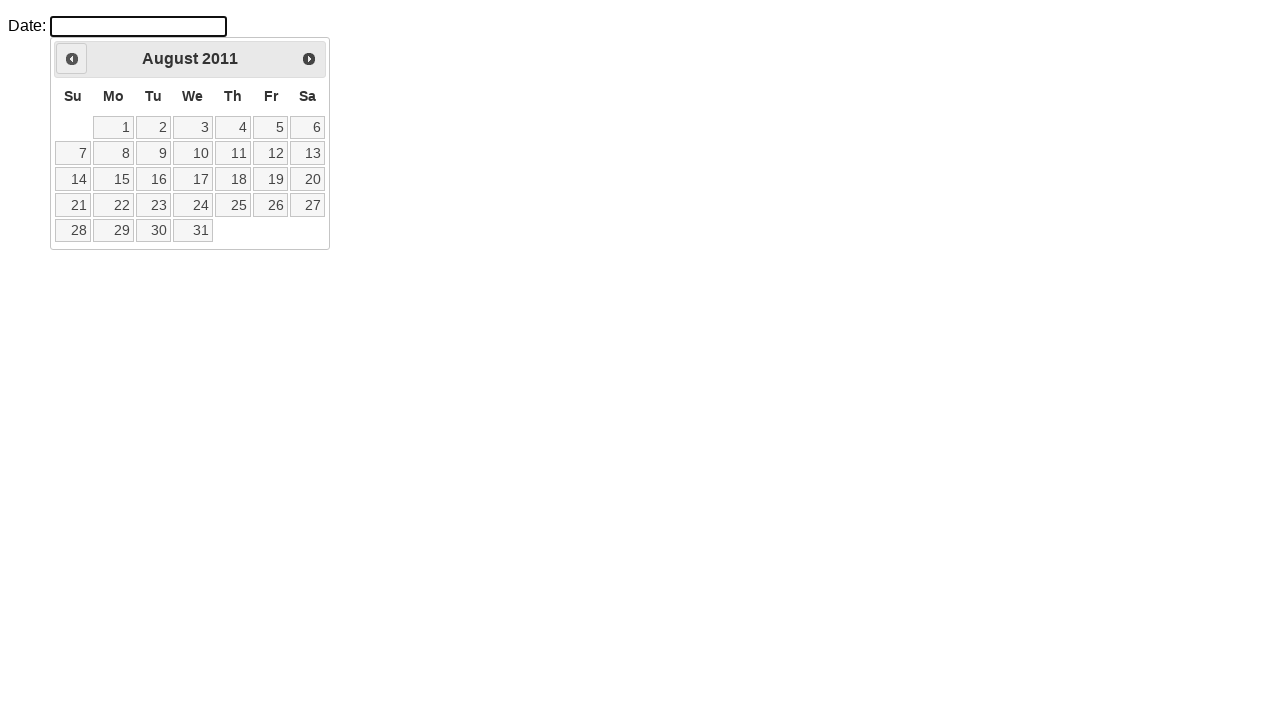

Retrieved current month from calendar
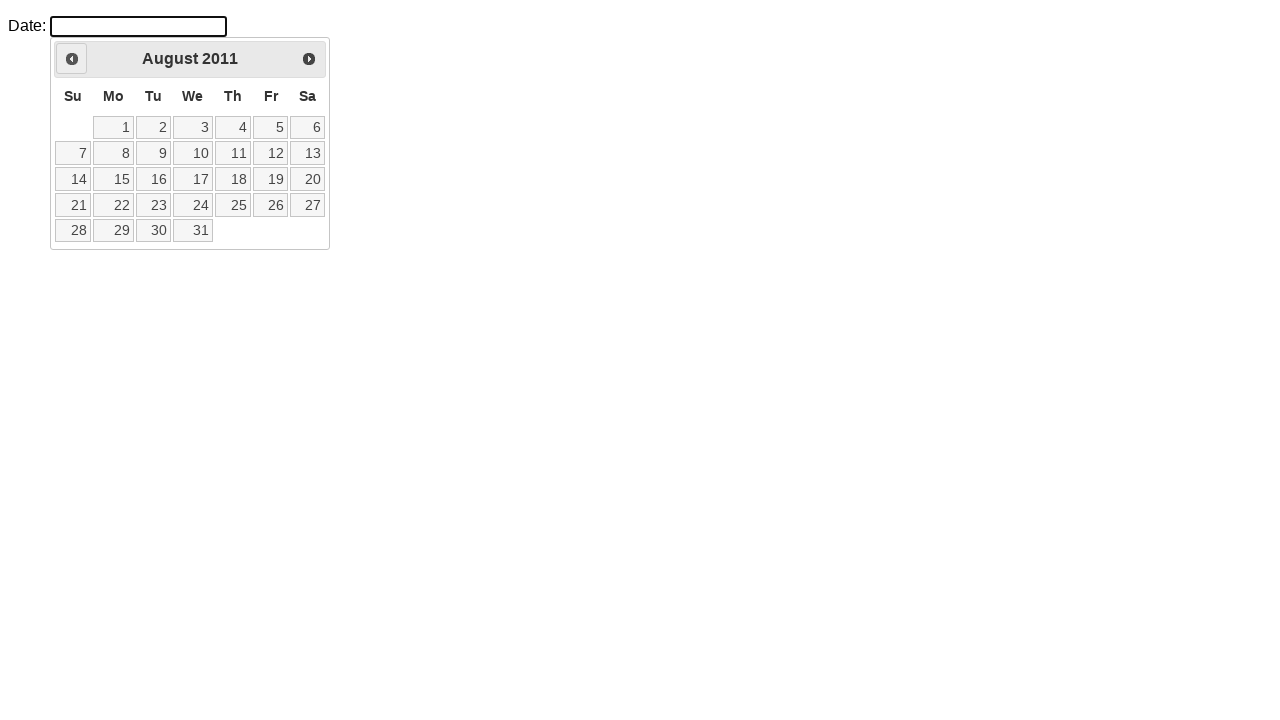

Retrieved current year from calendar
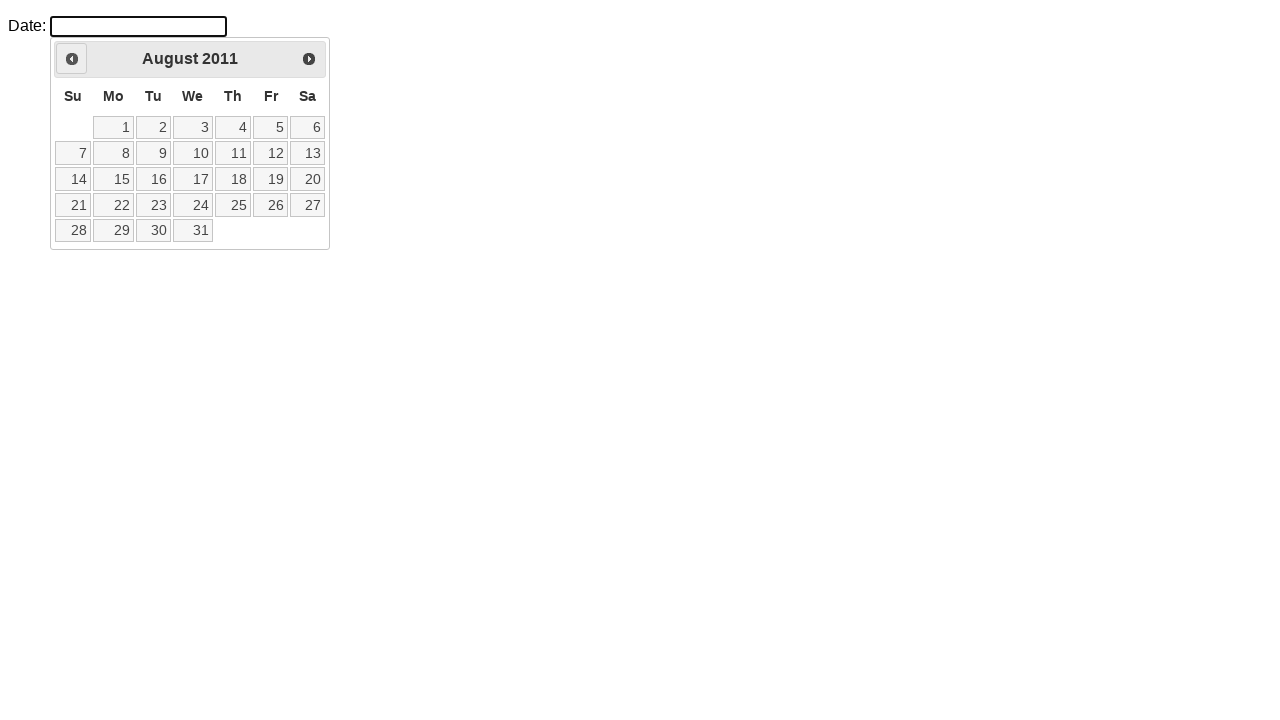

Clicked previous month button to navigate backwards at (72, 59) on .ui-icon.ui-icon-circle-triangle-w
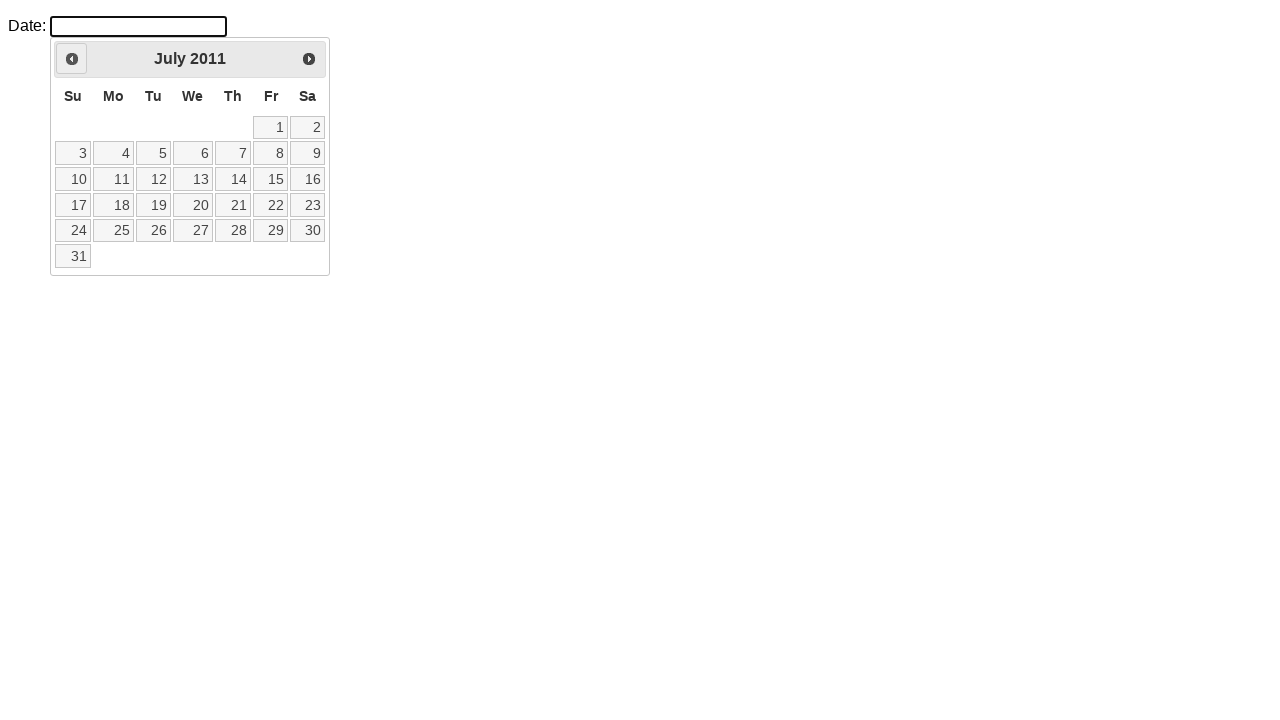

Retrieved current month from calendar
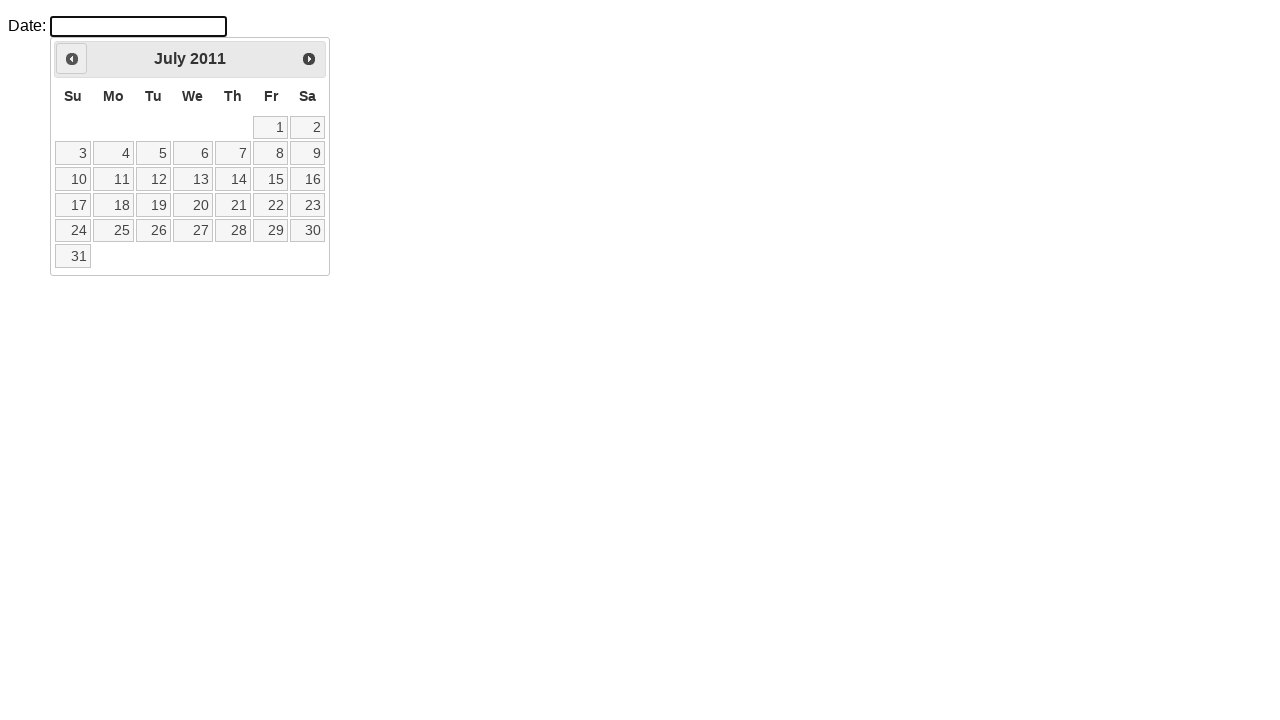

Retrieved current year from calendar
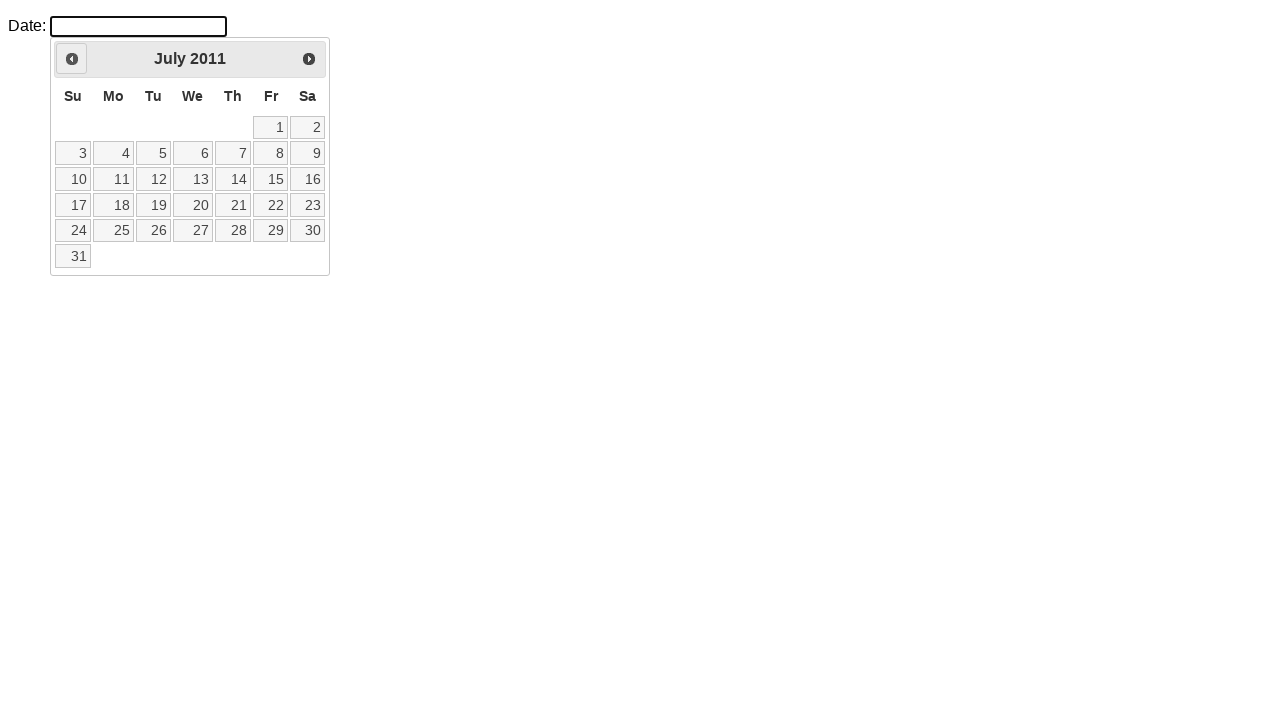

Clicked previous month button to navigate backwards at (72, 59) on .ui-icon.ui-icon-circle-triangle-w
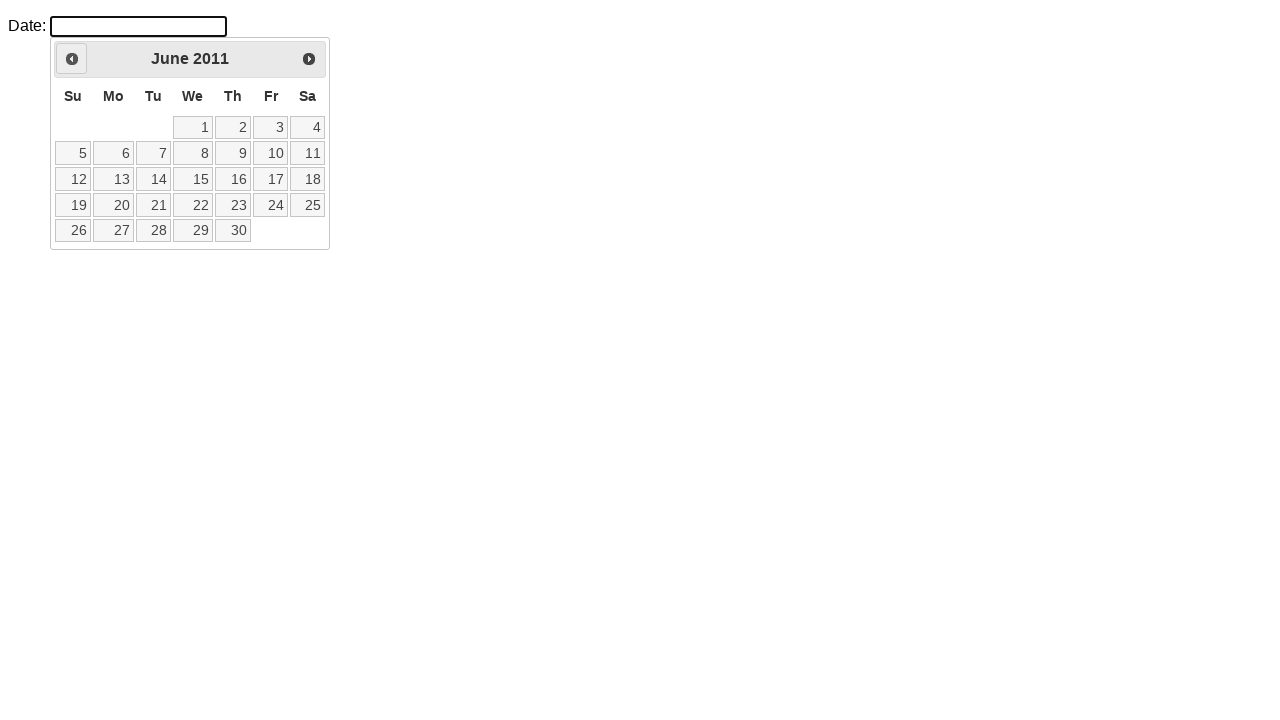

Retrieved current month from calendar
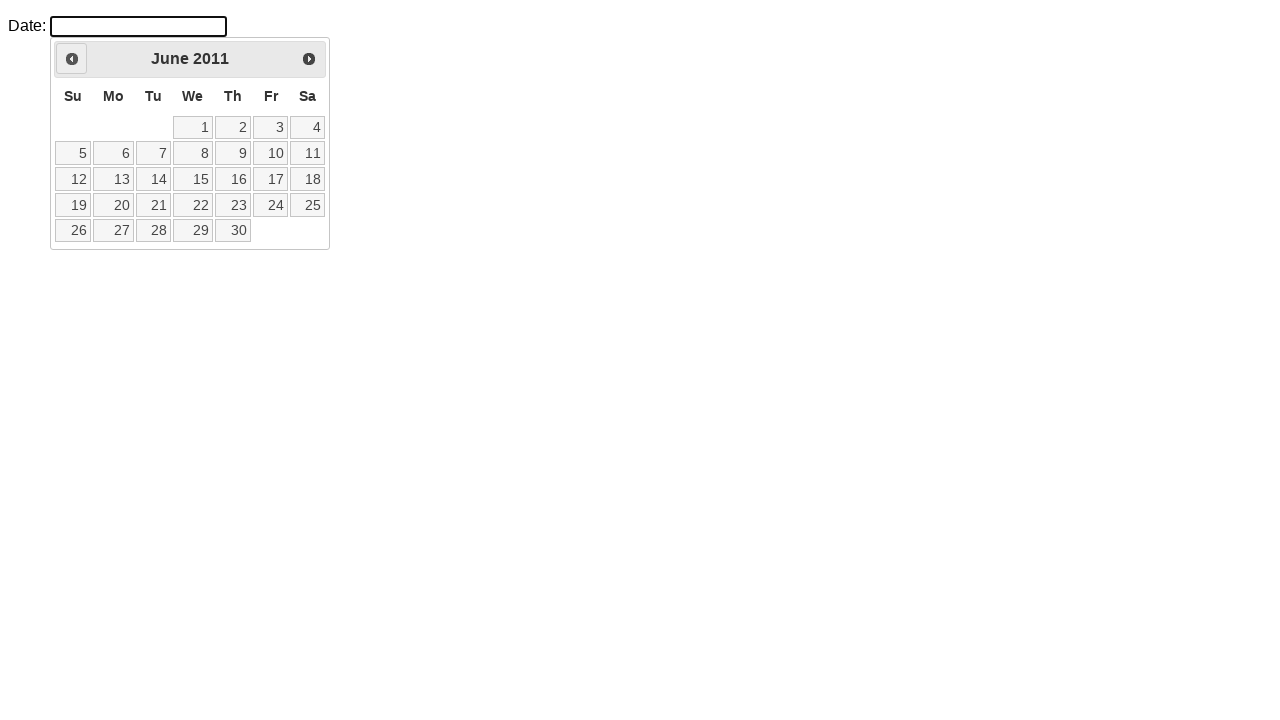

Retrieved current year from calendar
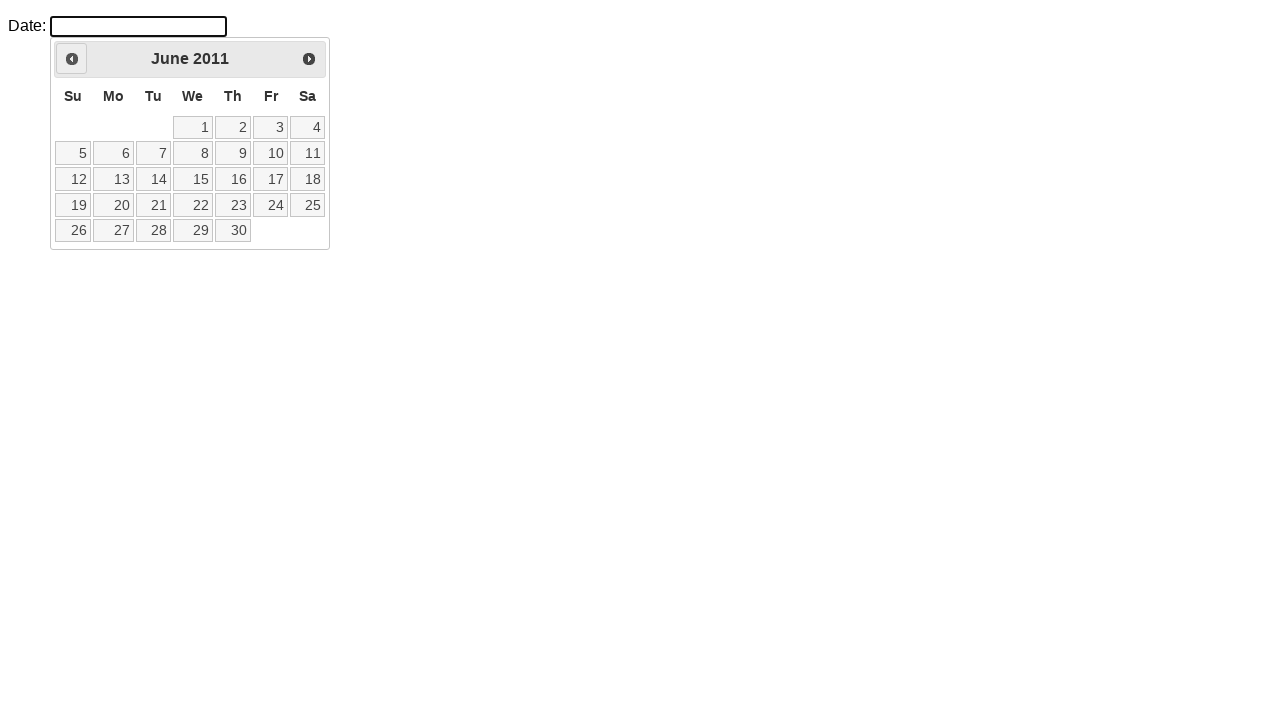

Clicked previous month button to navigate backwards at (72, 59) on .ui-icon.ui-icon-circle-triangle-w
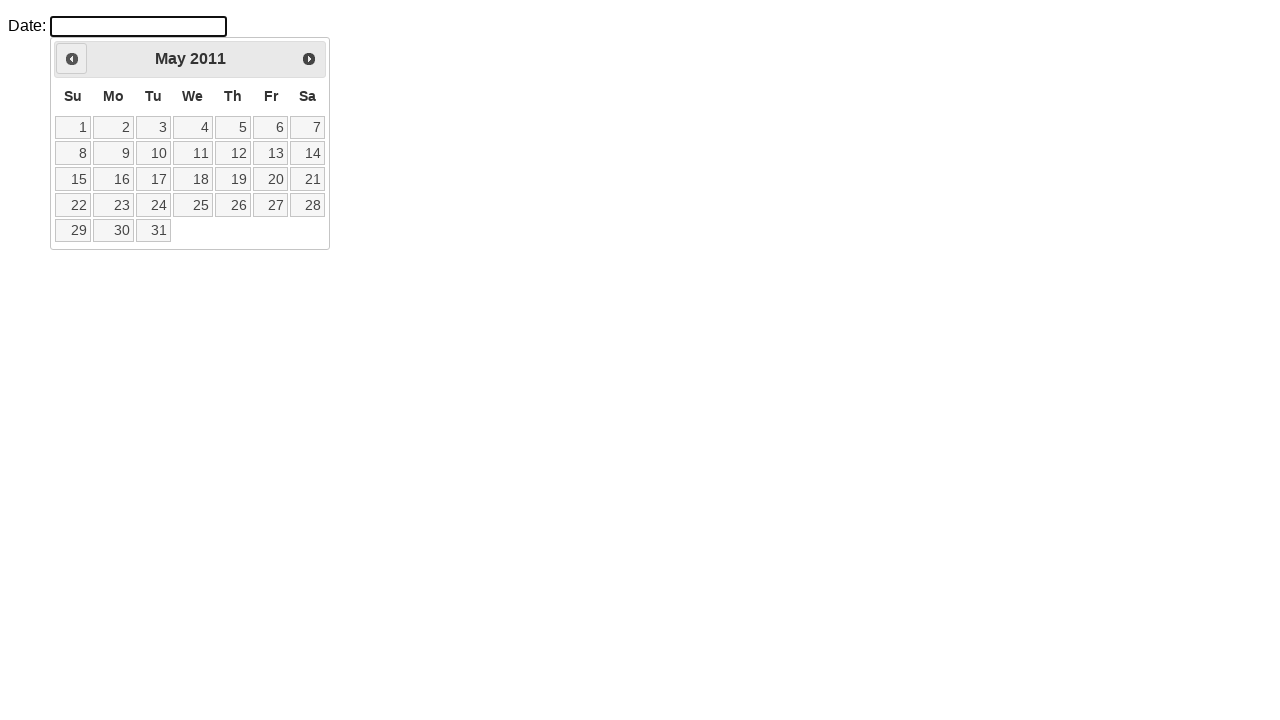

Retrieved current month from calendar
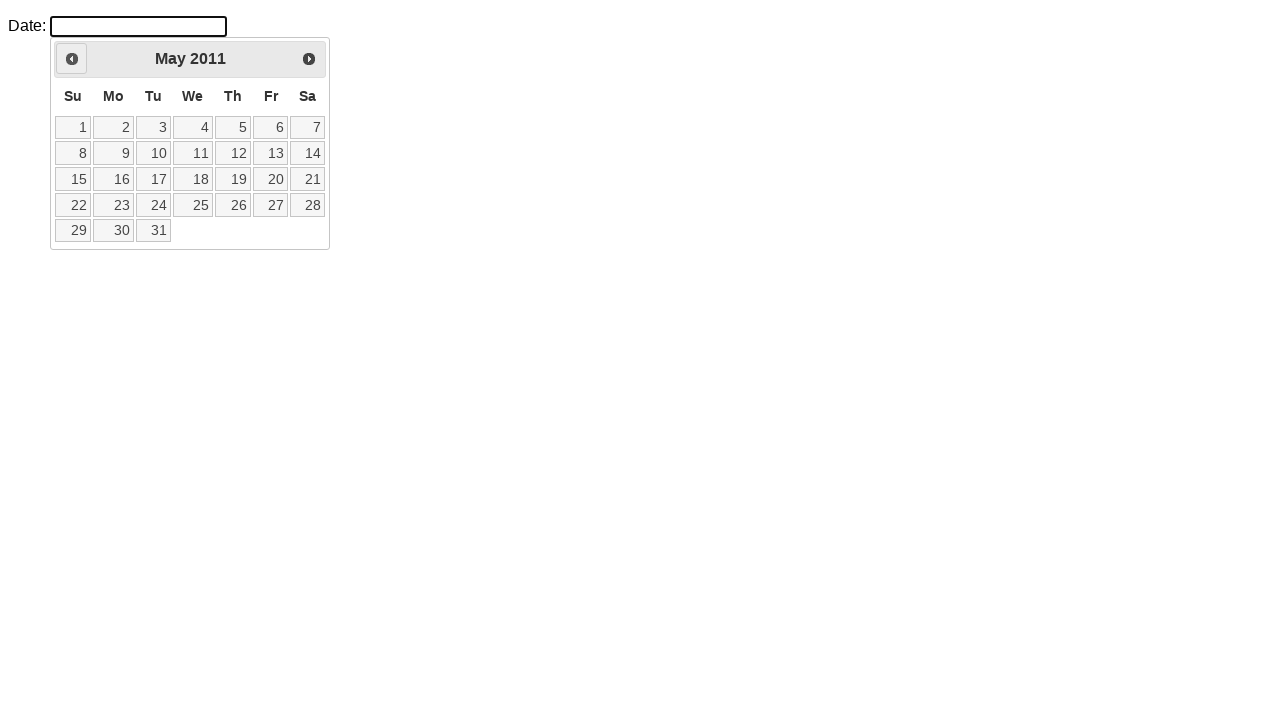

Retrieved current year from calendar
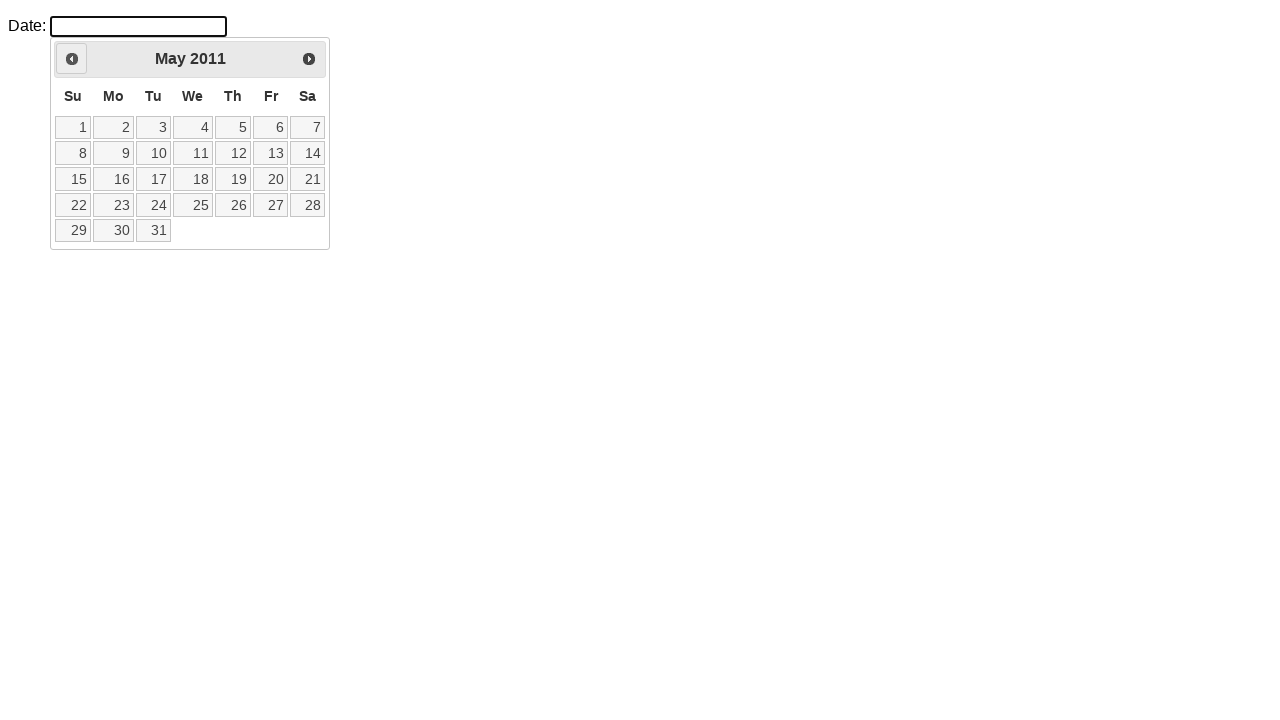

Clicked previous month button to navigate backwards at (72, 59) on .ui-icon.ui-icon-circle-triangle-w
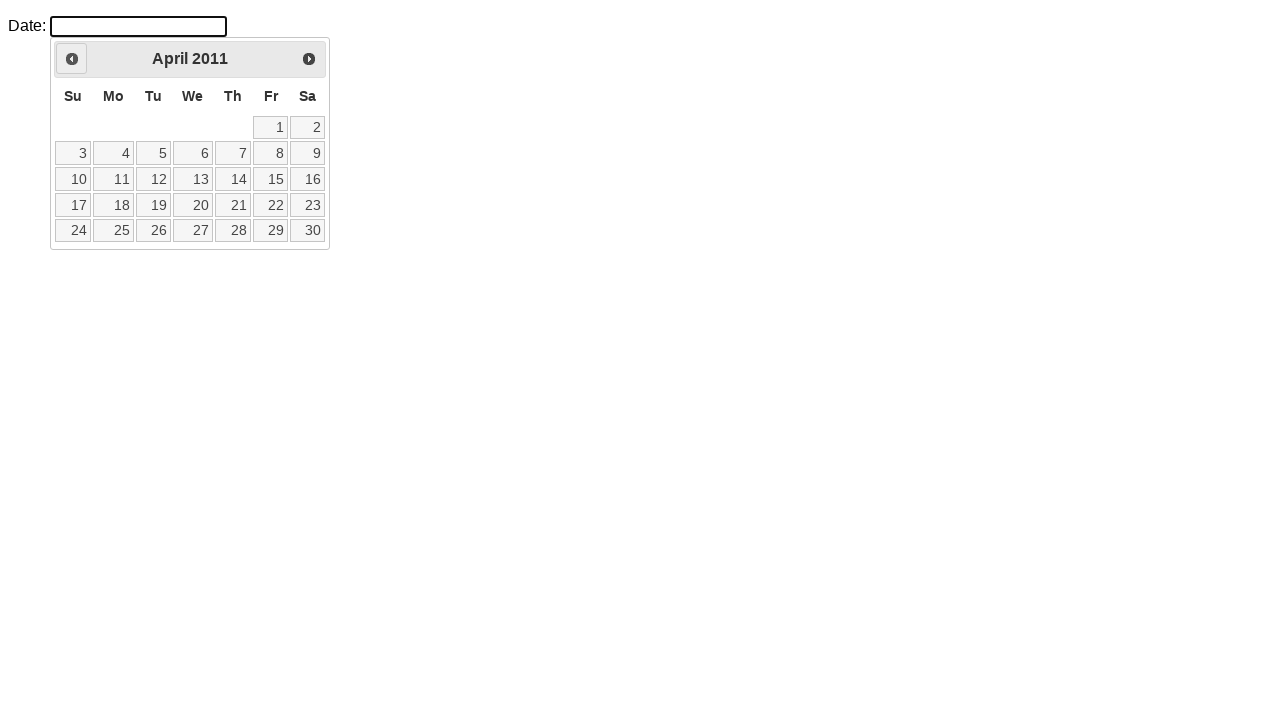

Retrieved current month from calendar
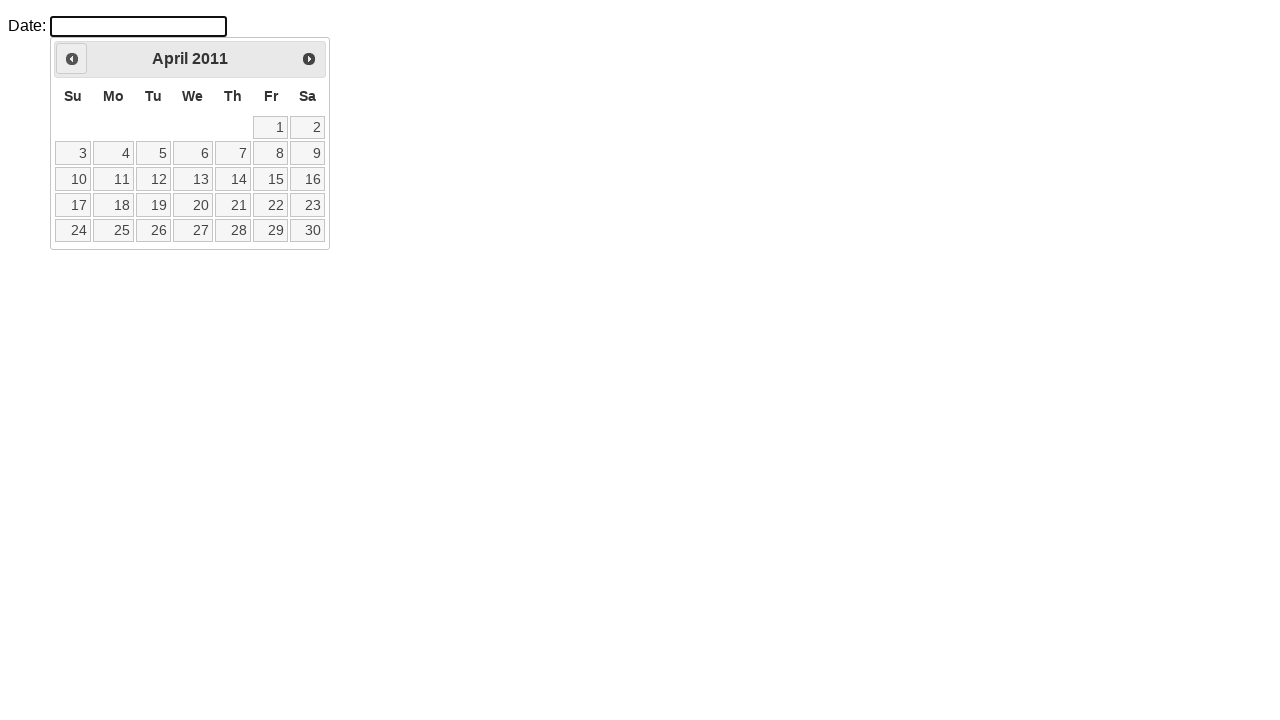

Retrieved current year from calendar
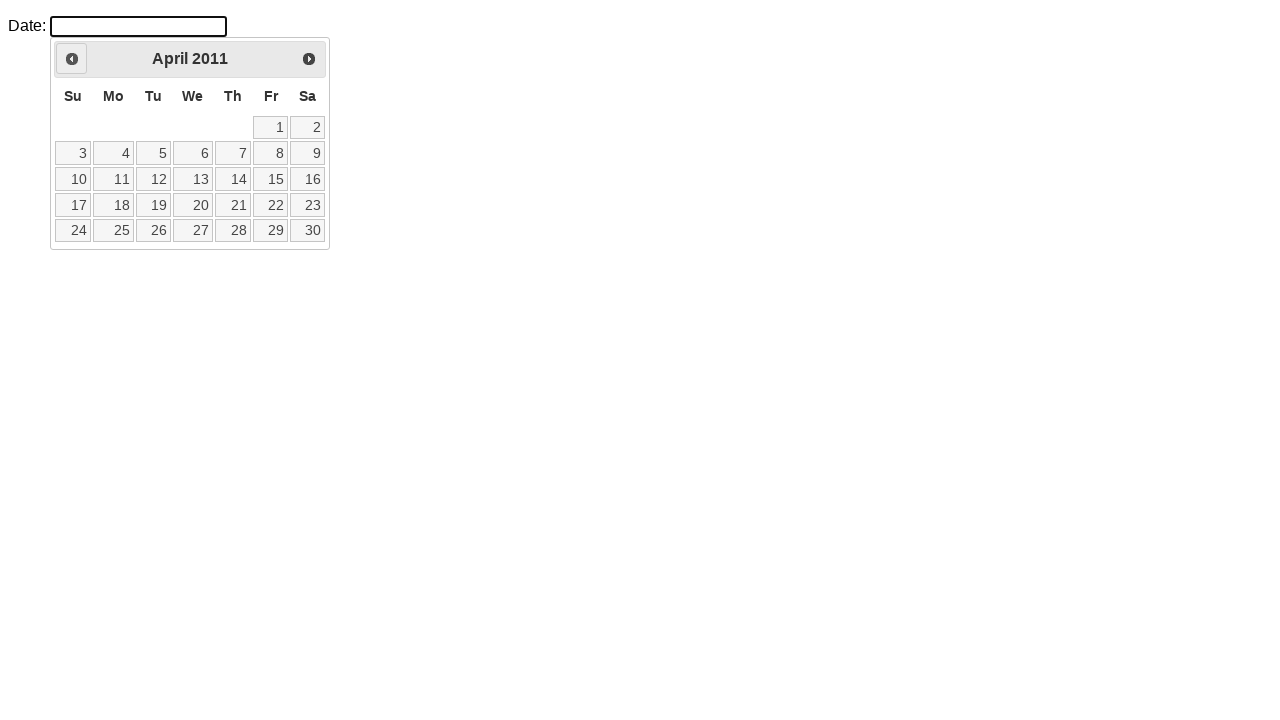

Clicked previous month button to navigate backwards at (72, 59) on .ui-icon.ui-icon-circle-triangle-w
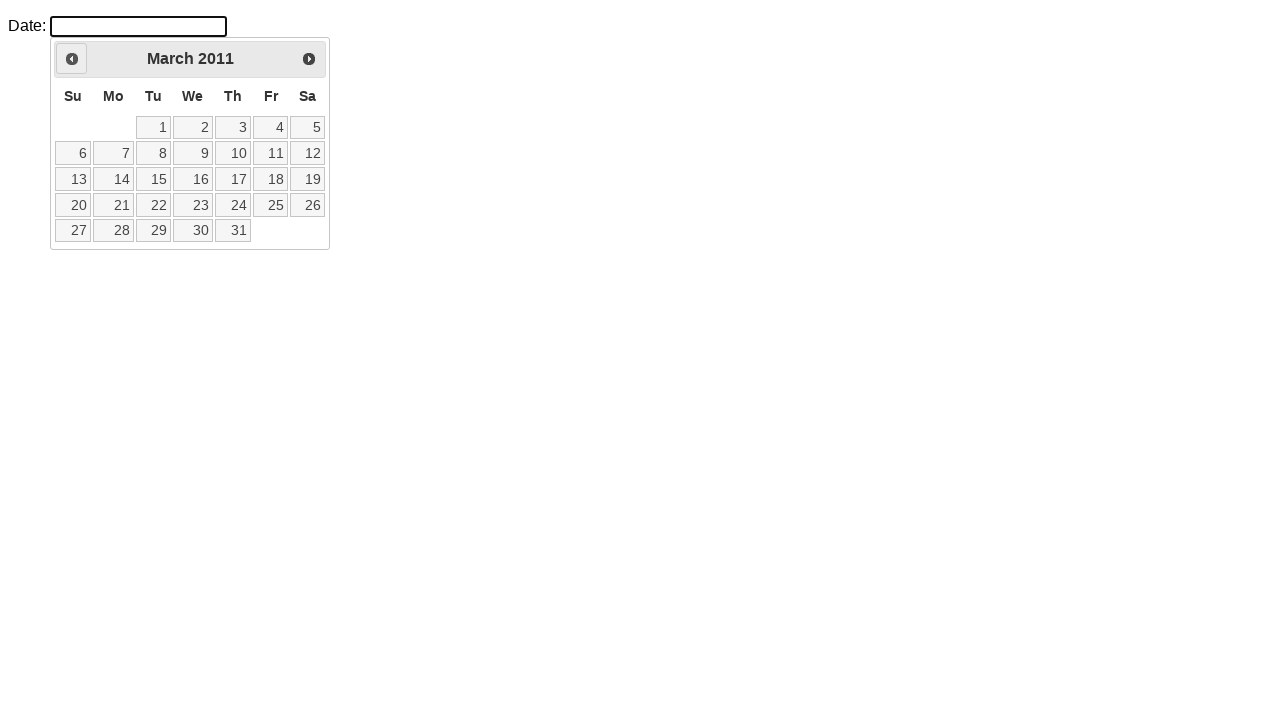

Retrieved current month from calendar
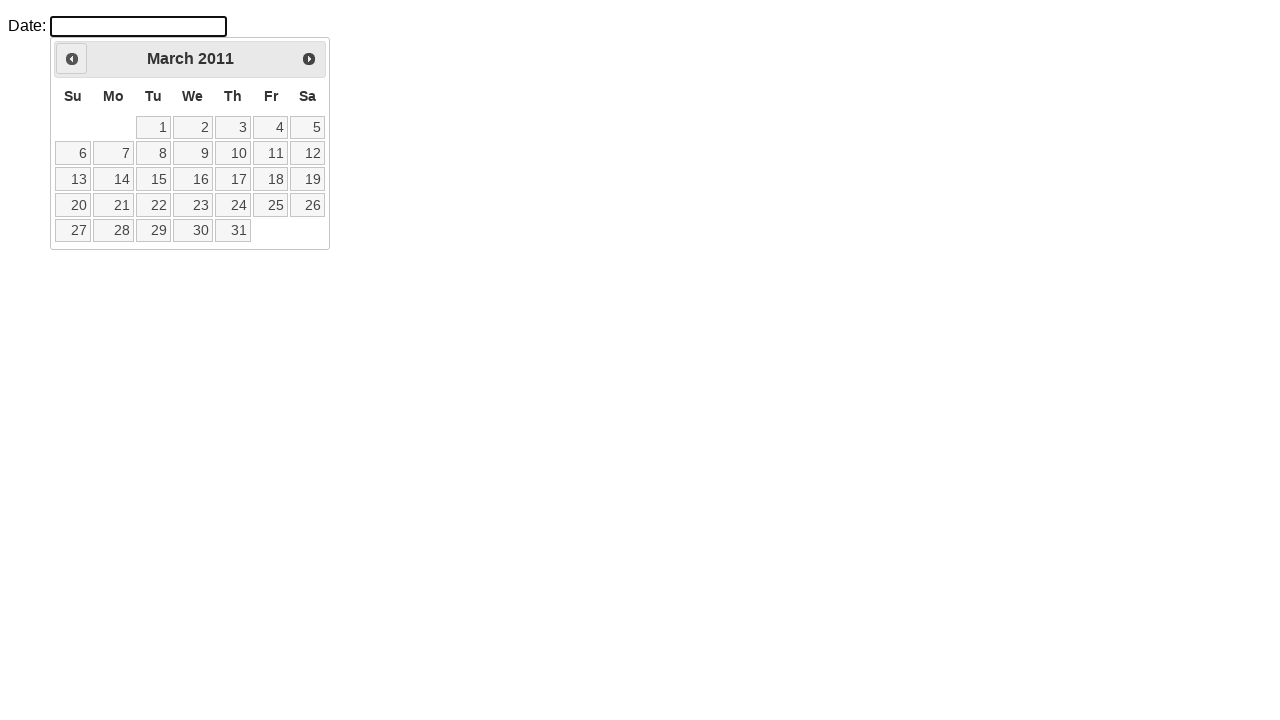

Retrieved current year from calendar
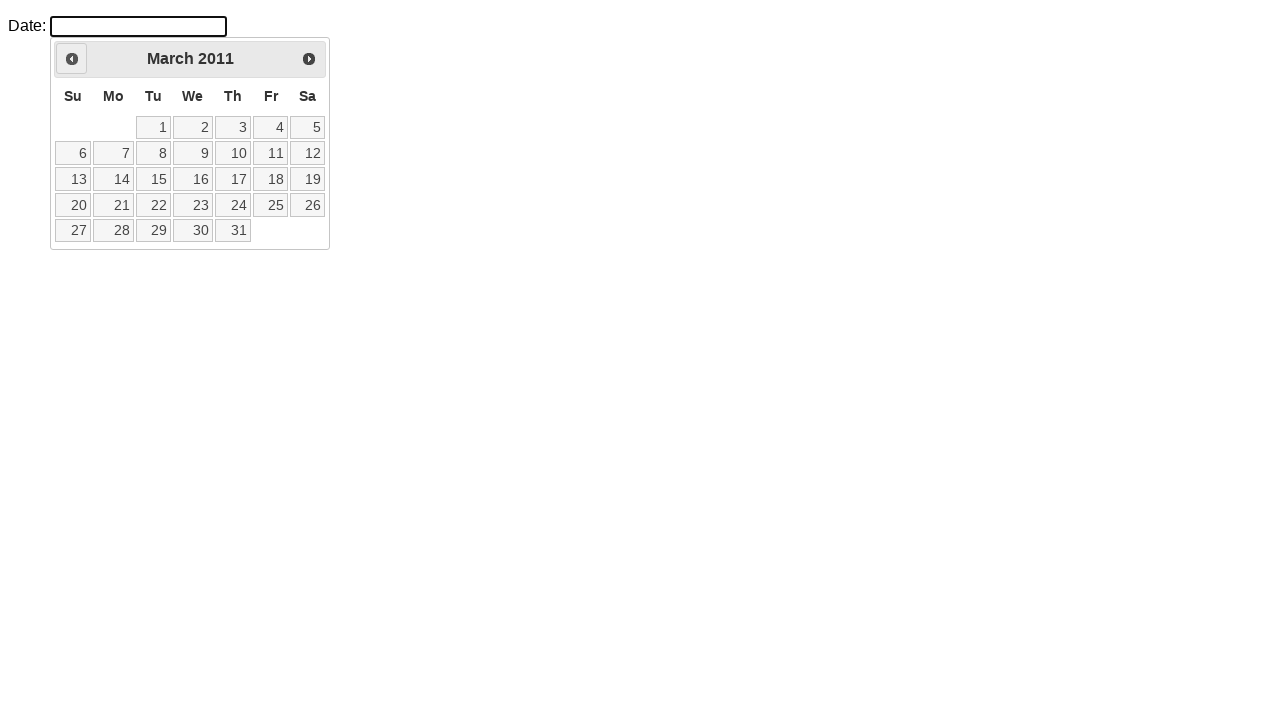

Clicked previous month button to navigate backwards at (72, 59) on .ui-icon.ui-icon-circle-triangle-w
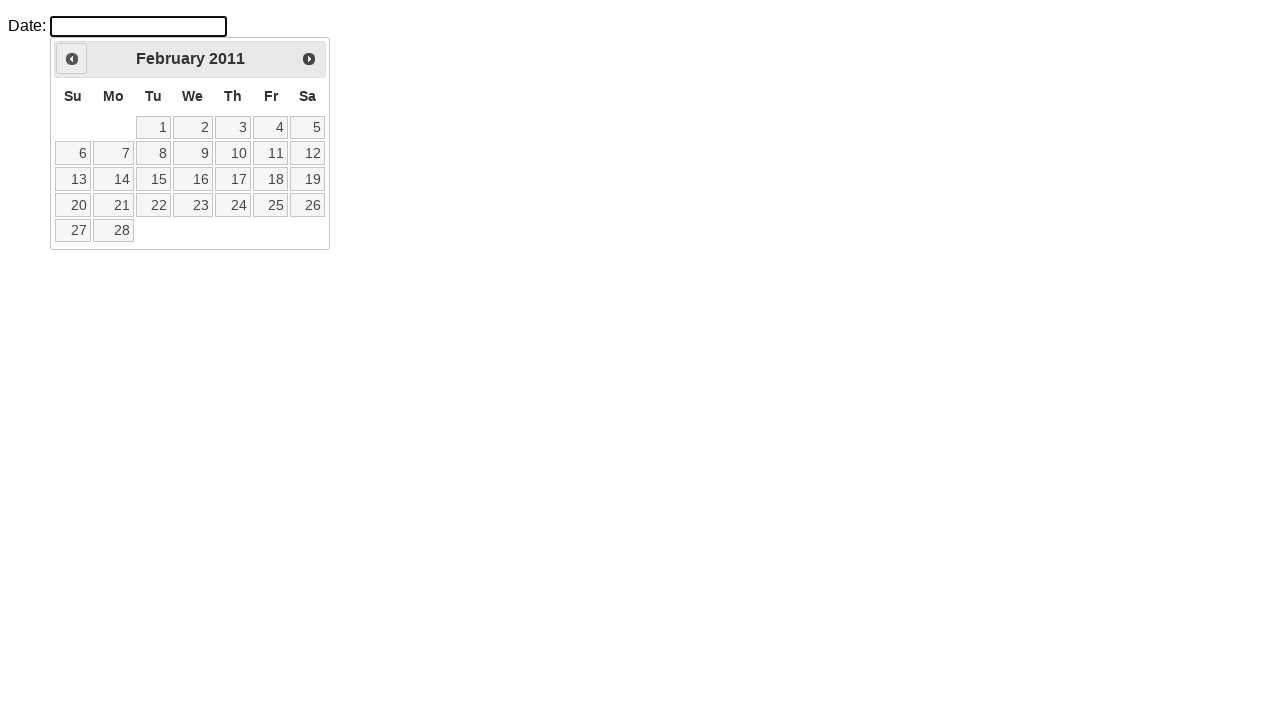

Retrieved current month from calendar
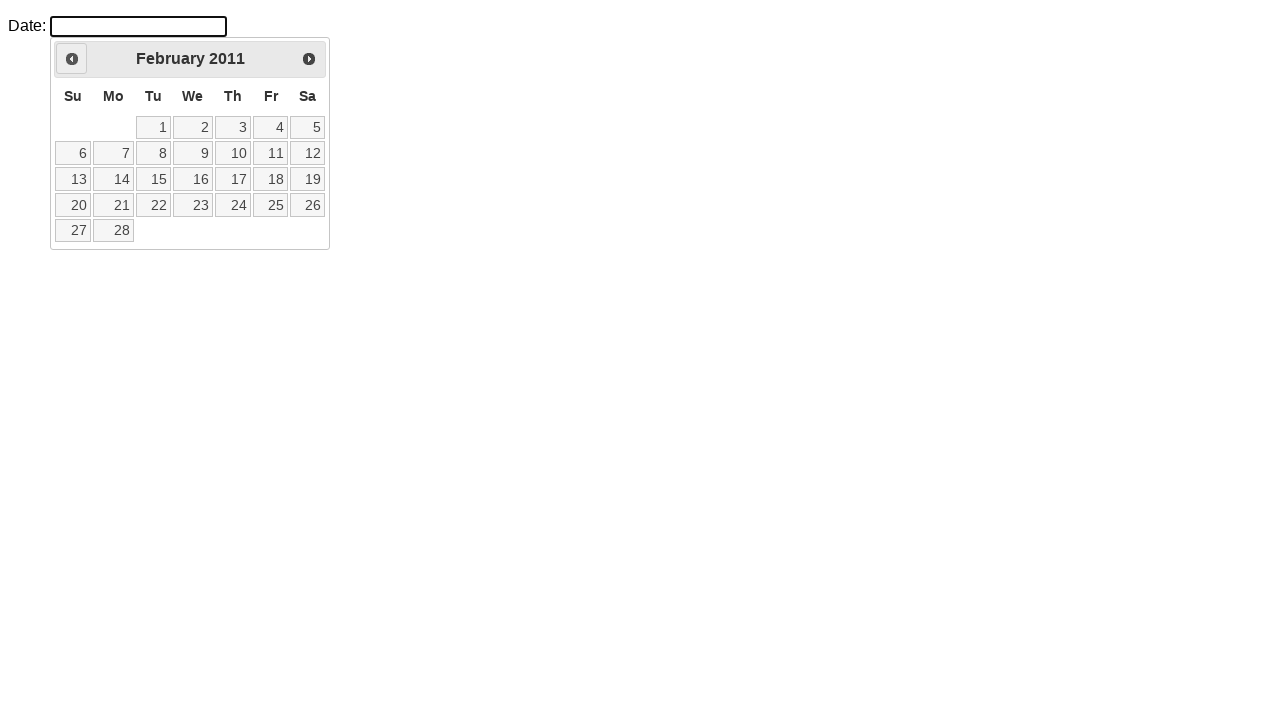

Retrieved current year from calendar
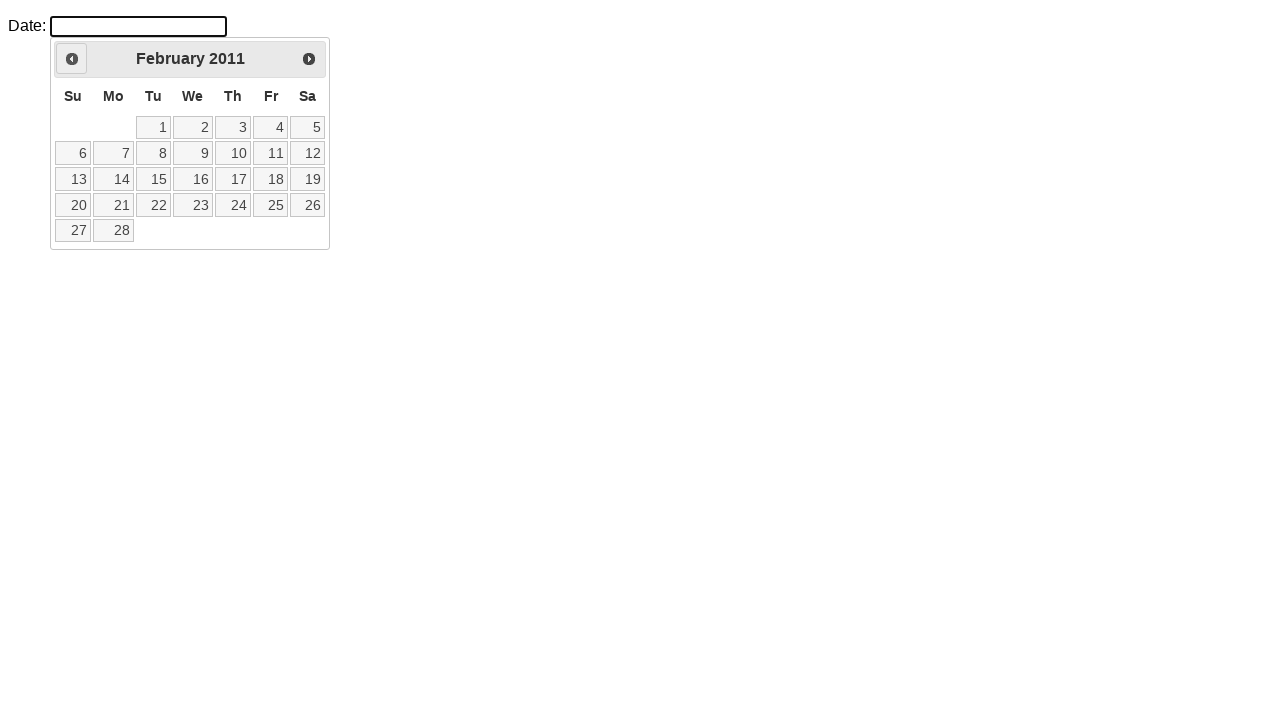

Clicked previous month button to navigate backwards at (72, 59) on .ui-icon.ui-icon-circle-triangle-w
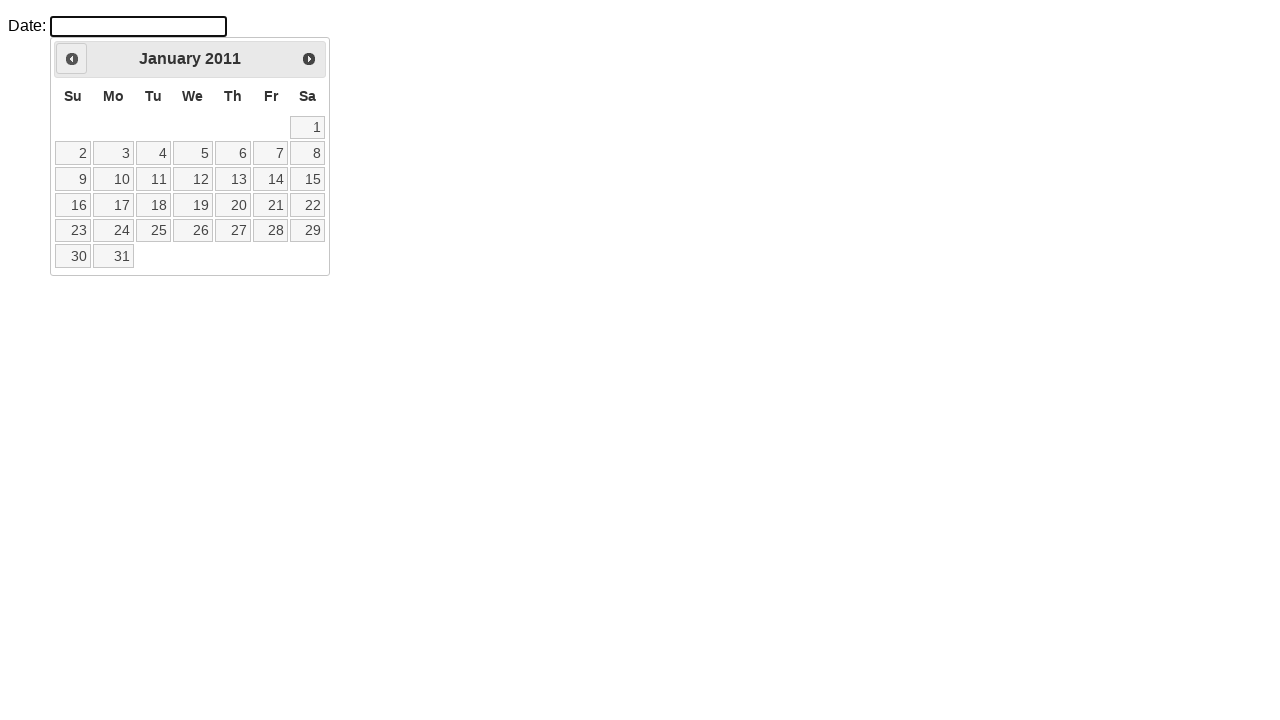

Retrieved current month from calendar
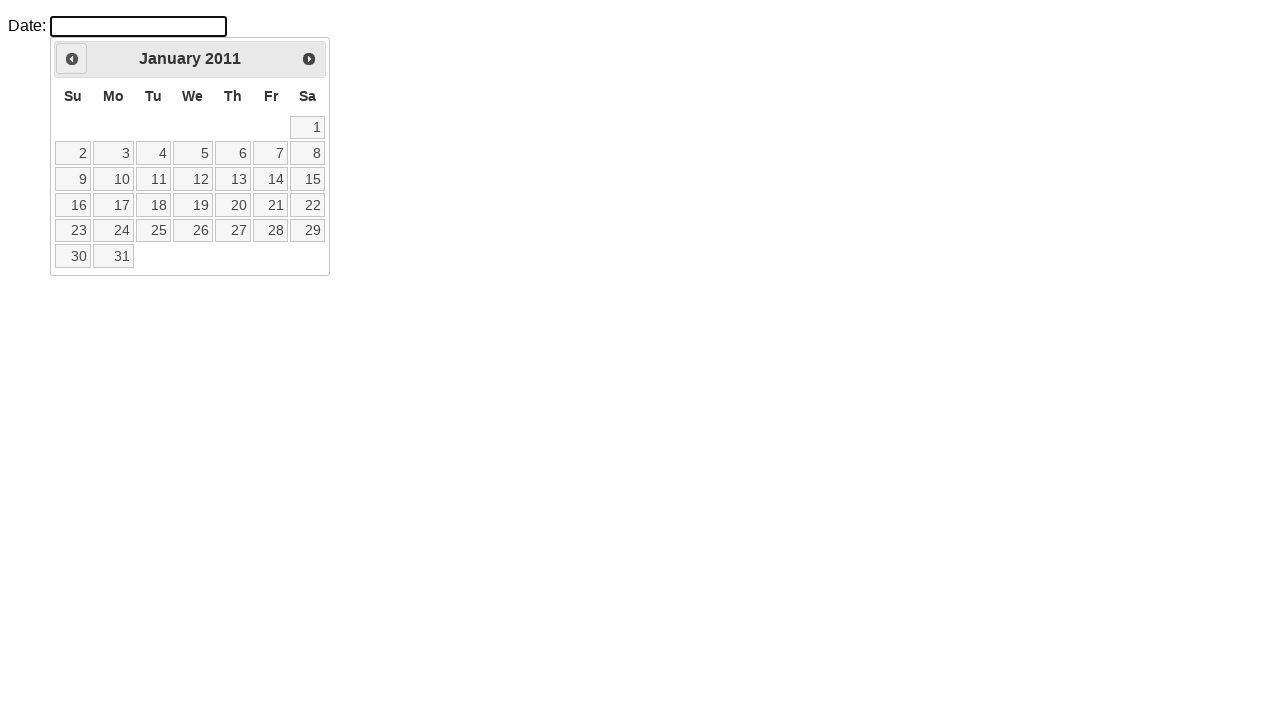

Retrieved current year from calendar
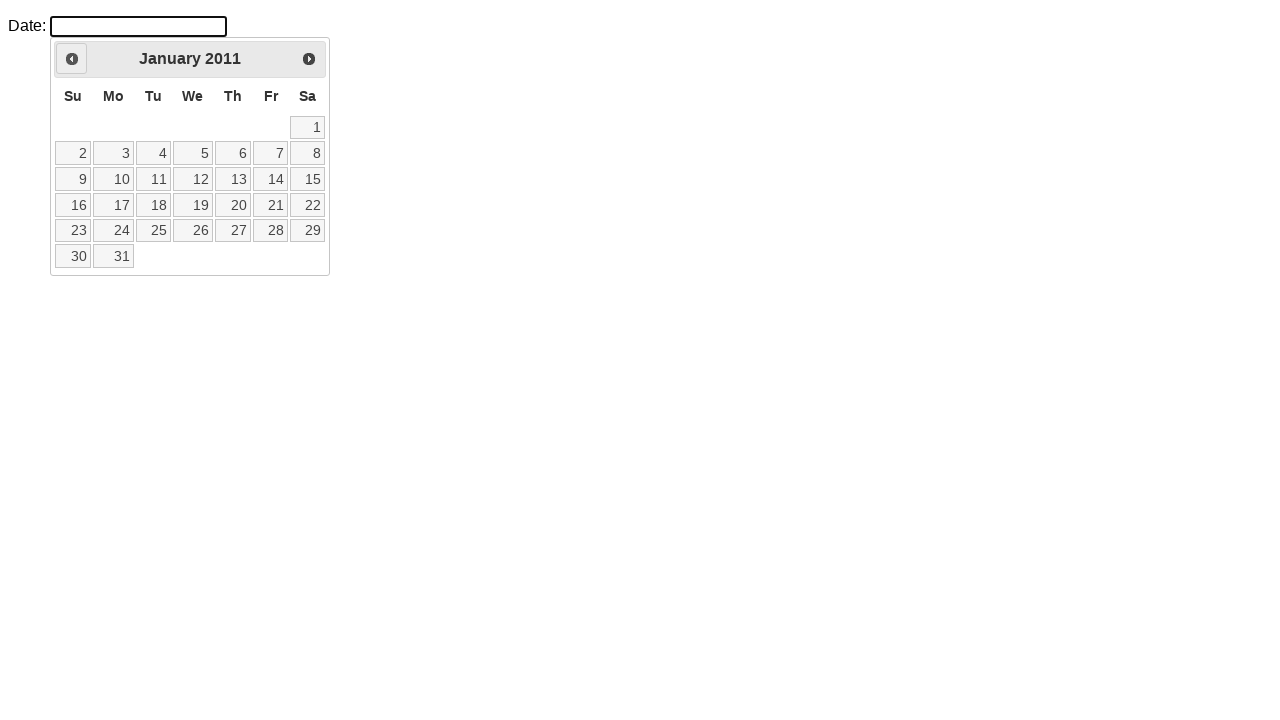

Clicked previous month button to navigate backwards at (72, 59) on .ui-icon.ui-icon-circle-triangle-w
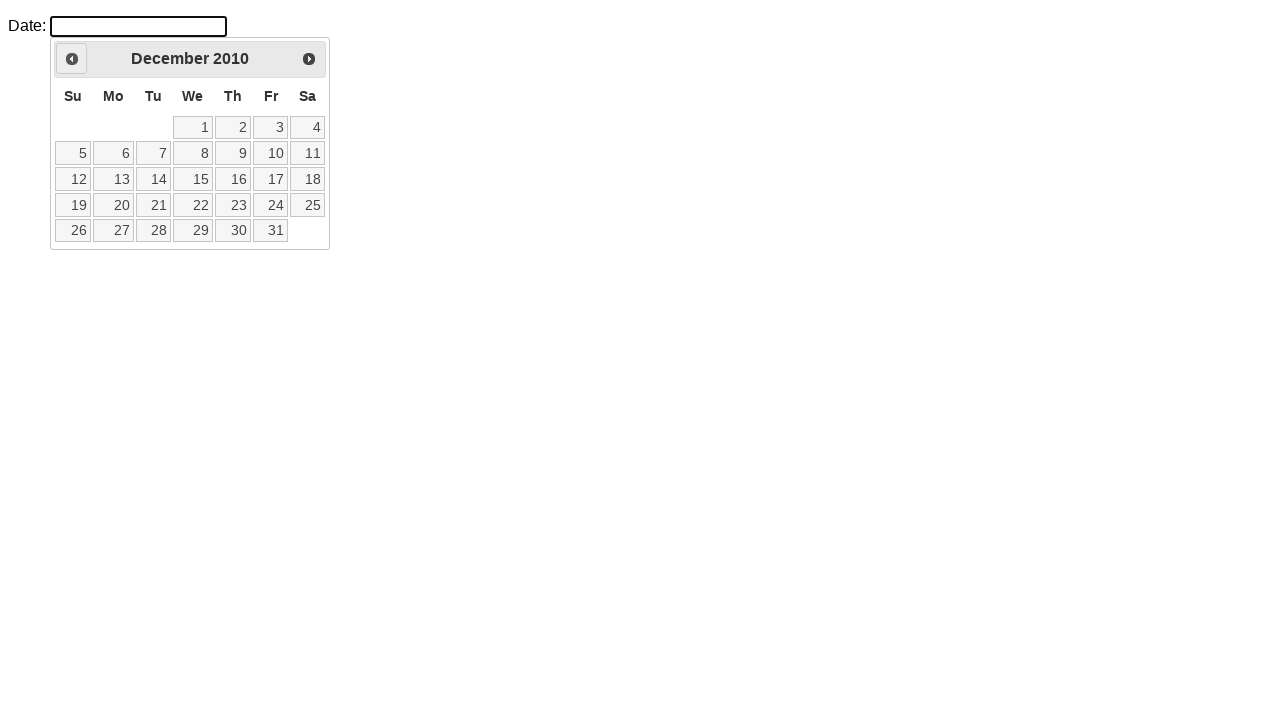

Retrieved current month from calendar
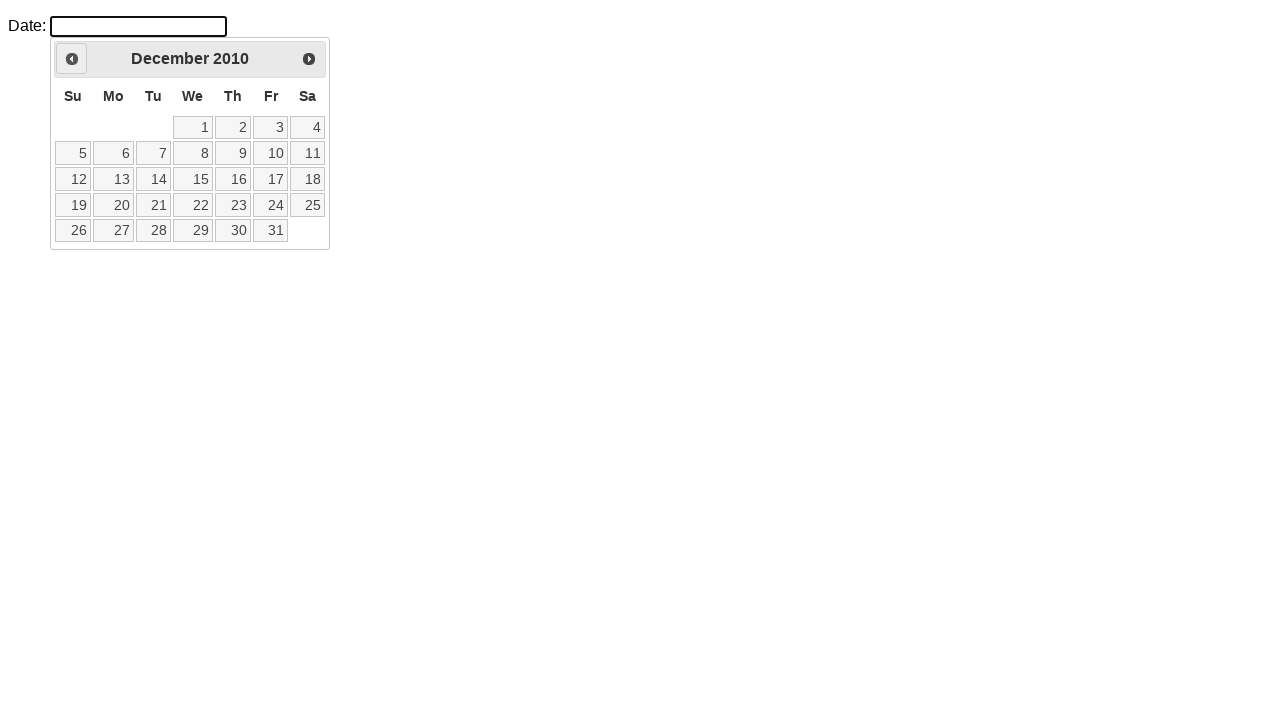

Retrieved current year from calendar
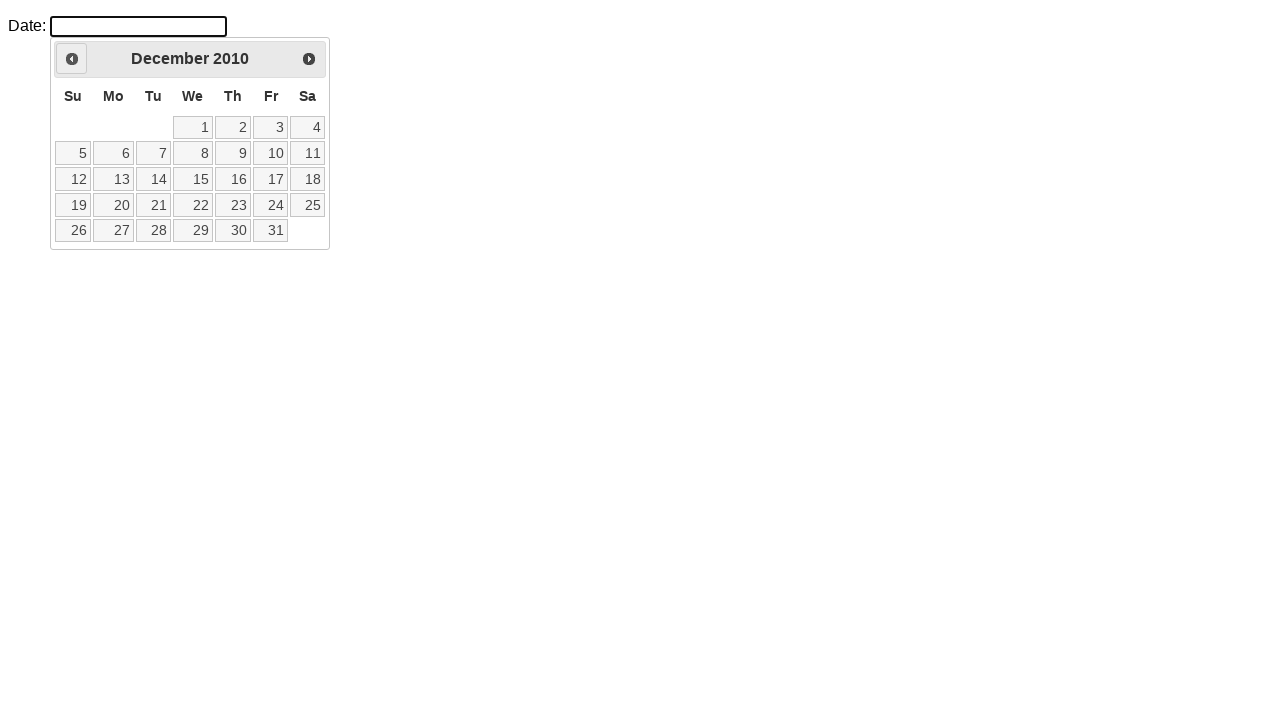

Clicked previous month button to navigate backwards at (72, 59) on .ui-icon.ui-icon-circle-triangle-w
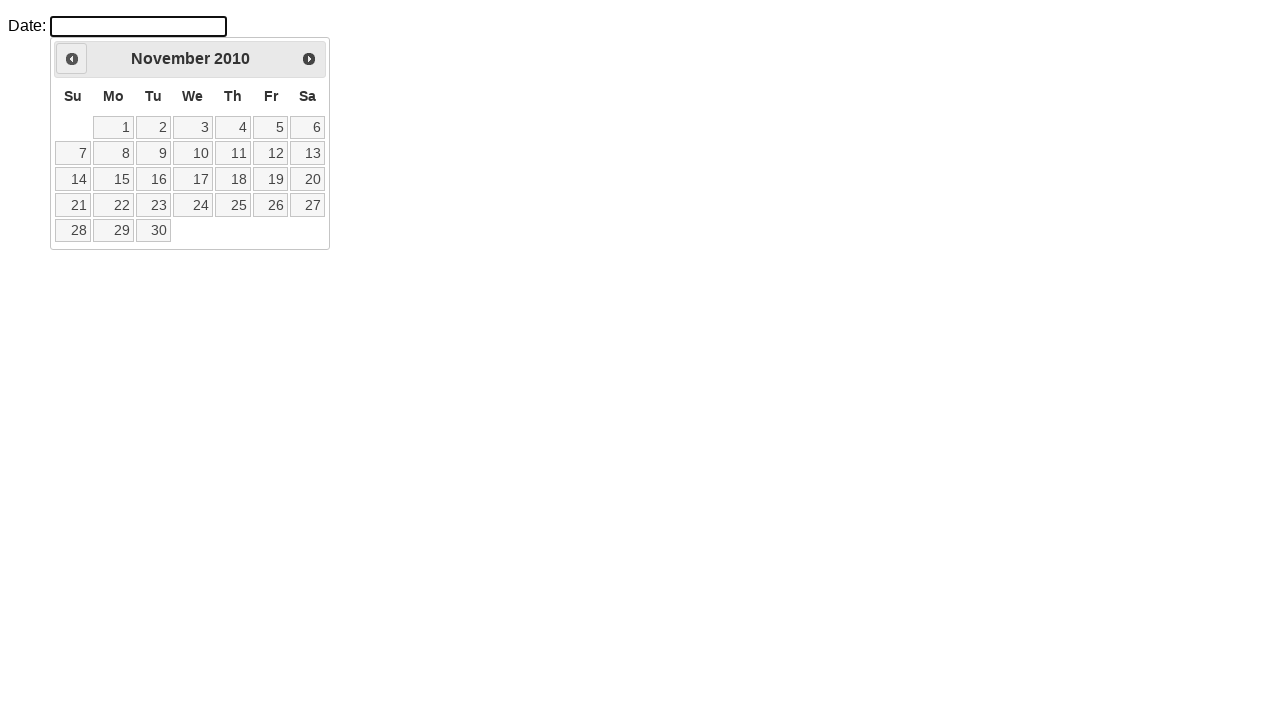

Retrieved current month from calendar
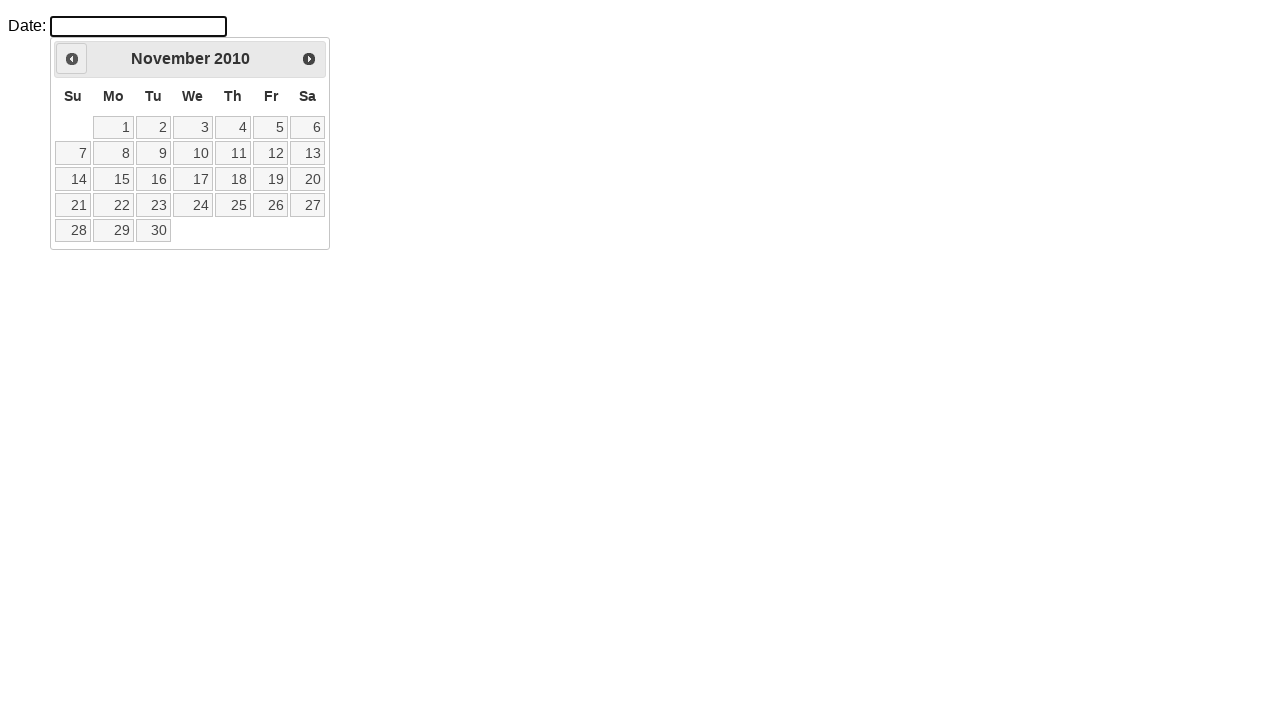

Retrieved current year from calendar
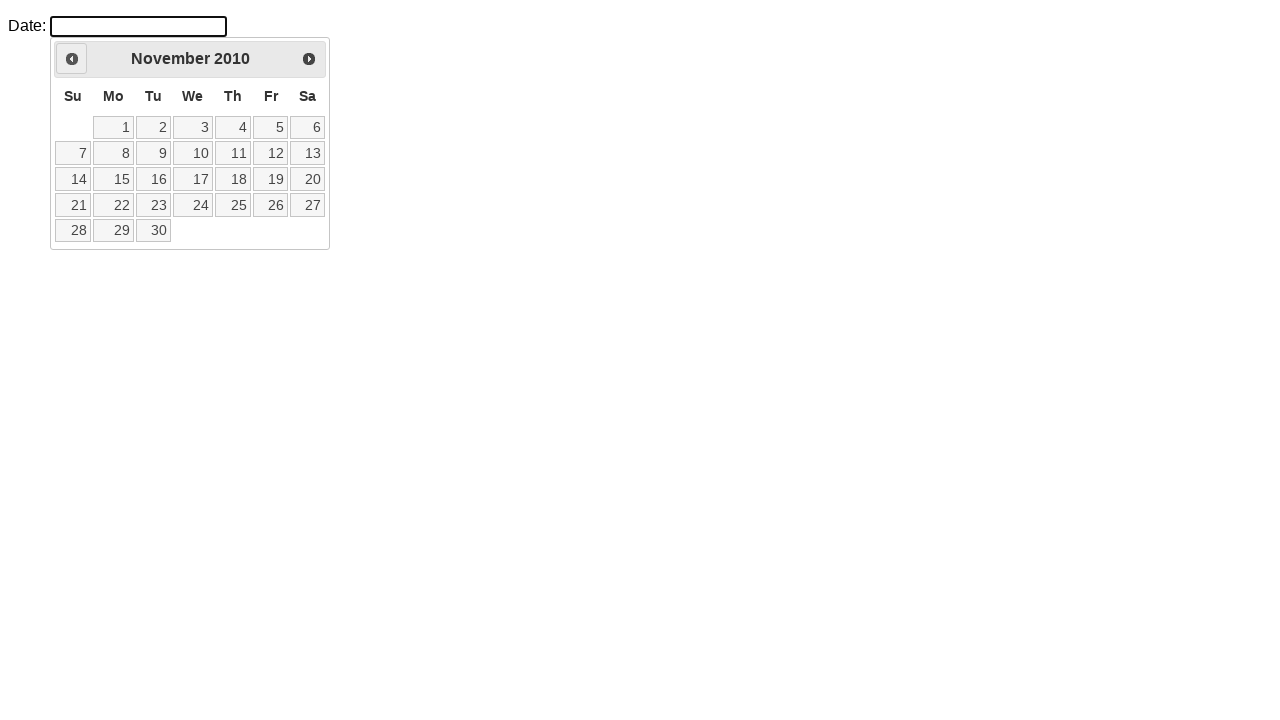

Clicked previous month button to navigate backwards at (72, 59) on .ui-icon.ui-icon-circle-triangle-w
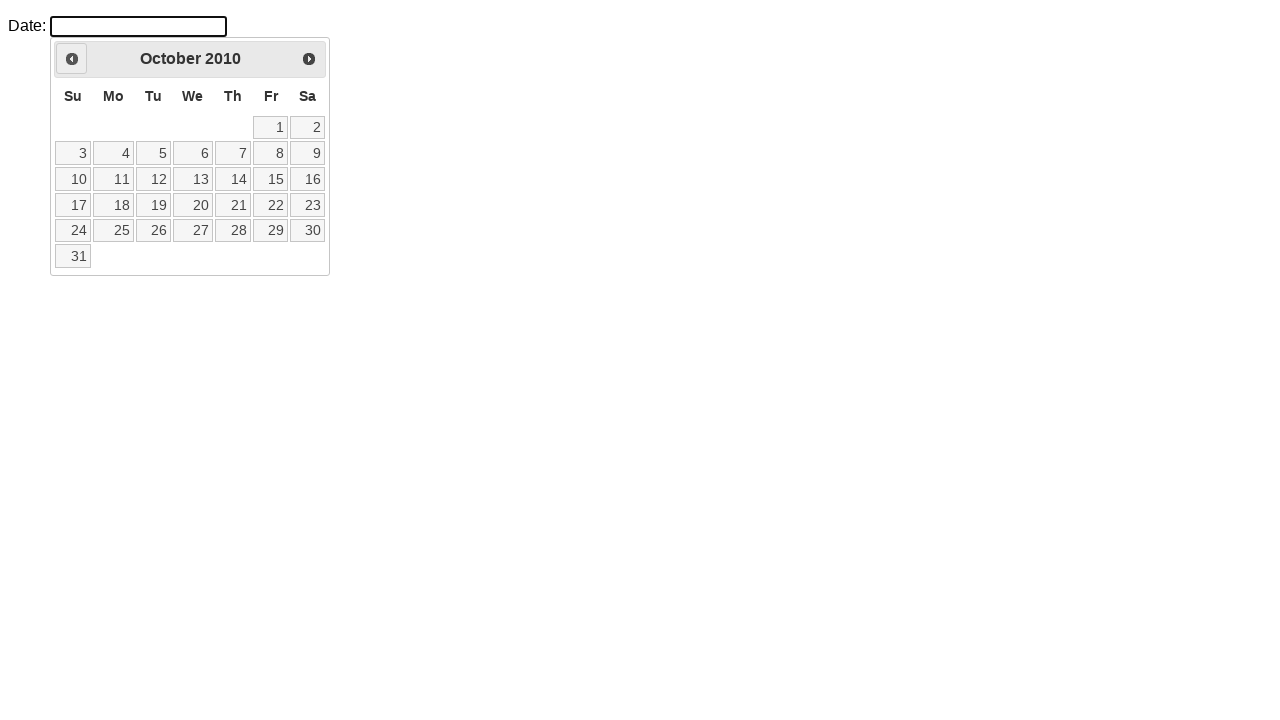

Retrieved current month from calendar
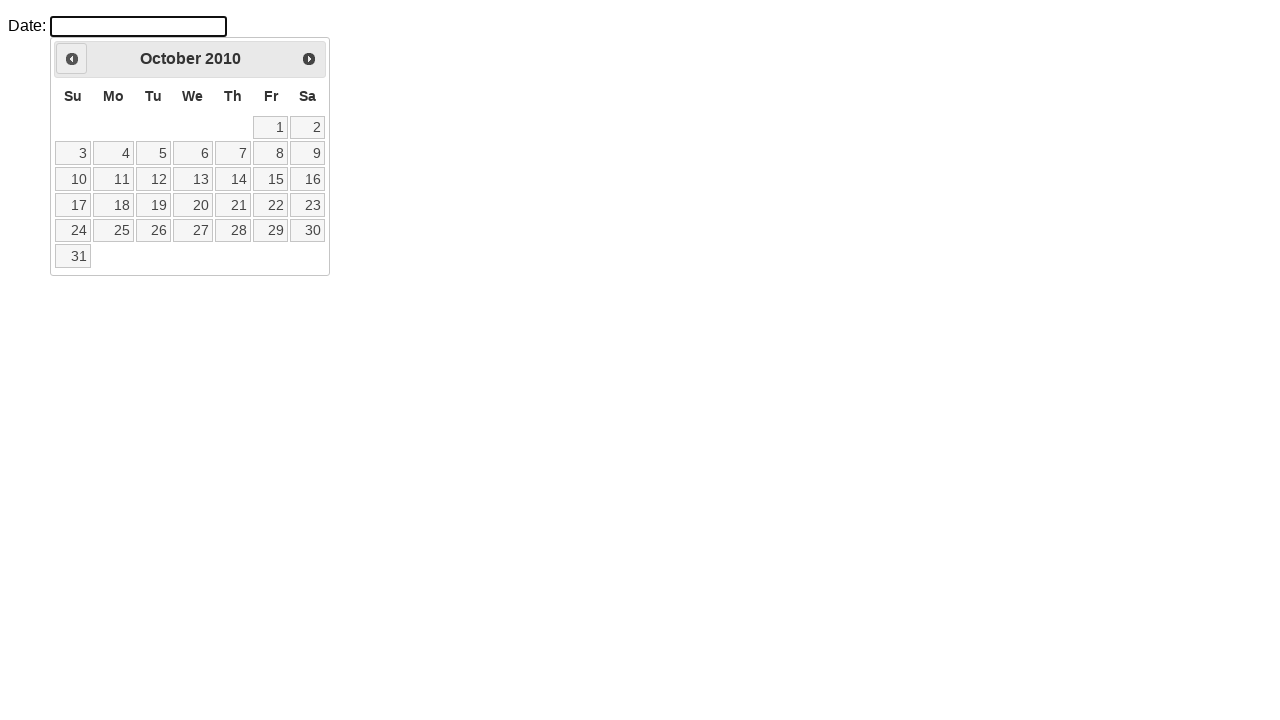

Retrieved current year from calendar
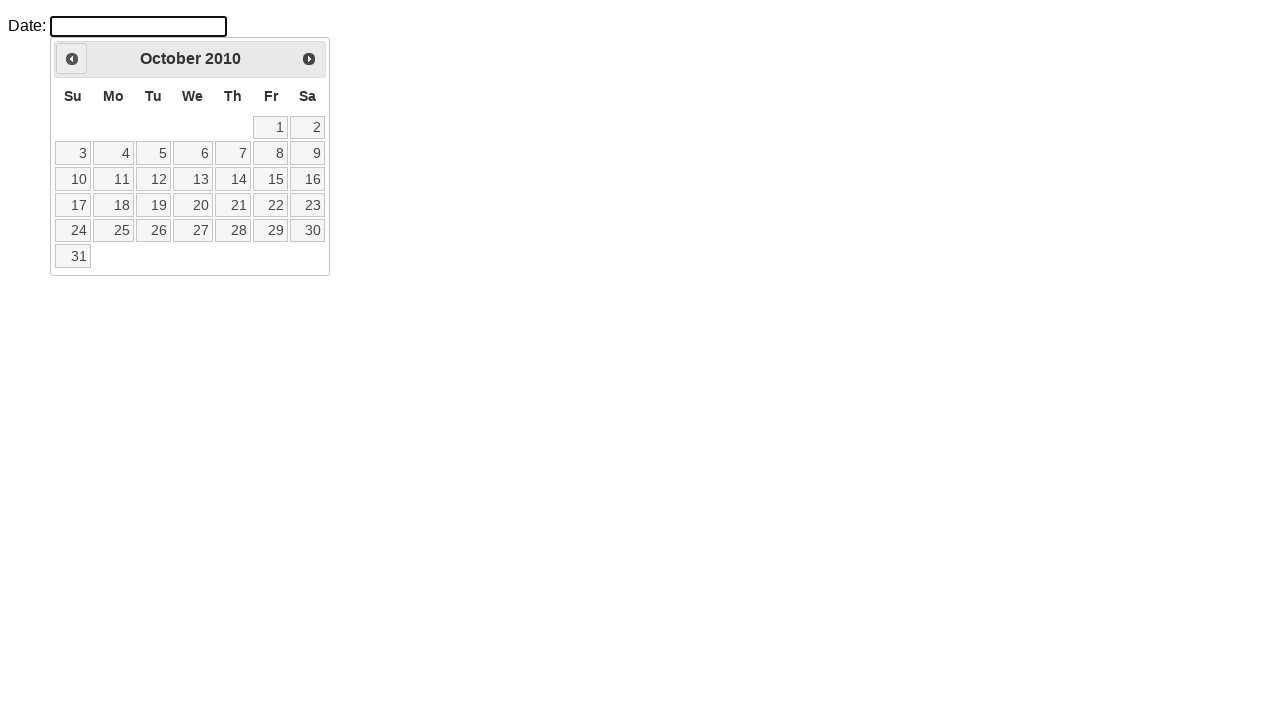

Clicked previous month button to navigate backwards at (72, 59) on .ui-icon.ui-icon-circle-triangle-w
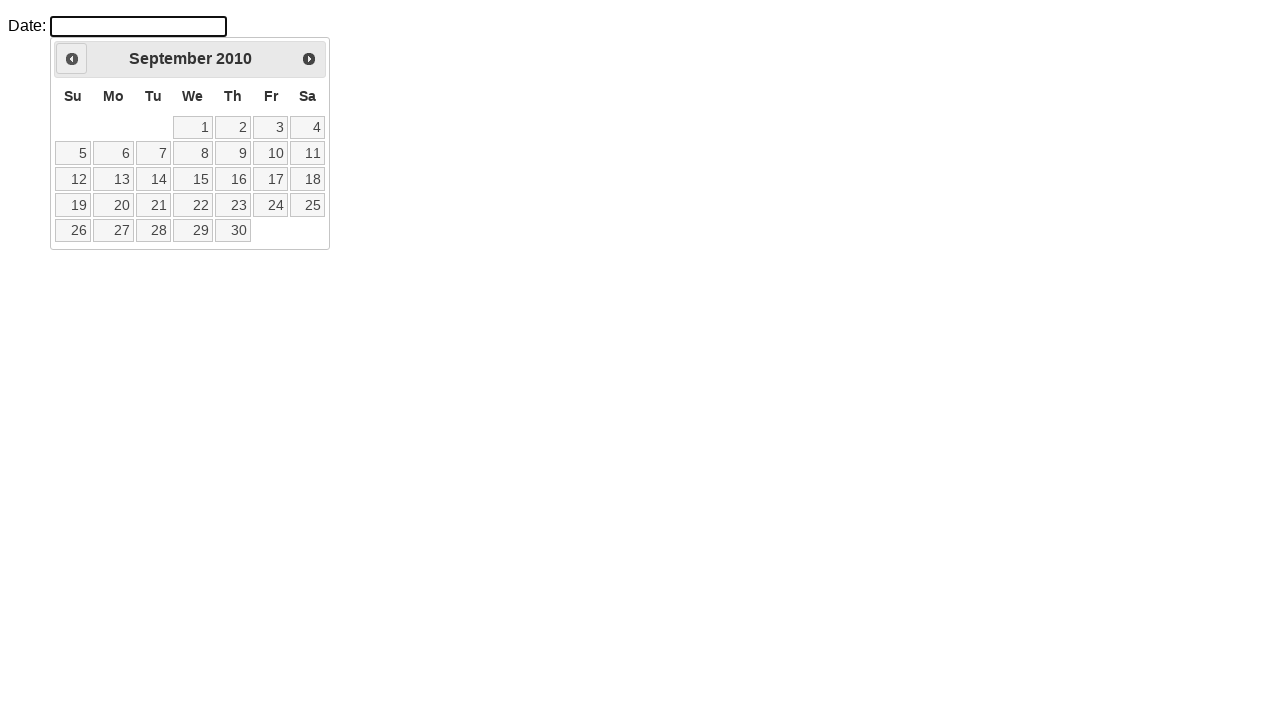

Retrieved current month from calendar
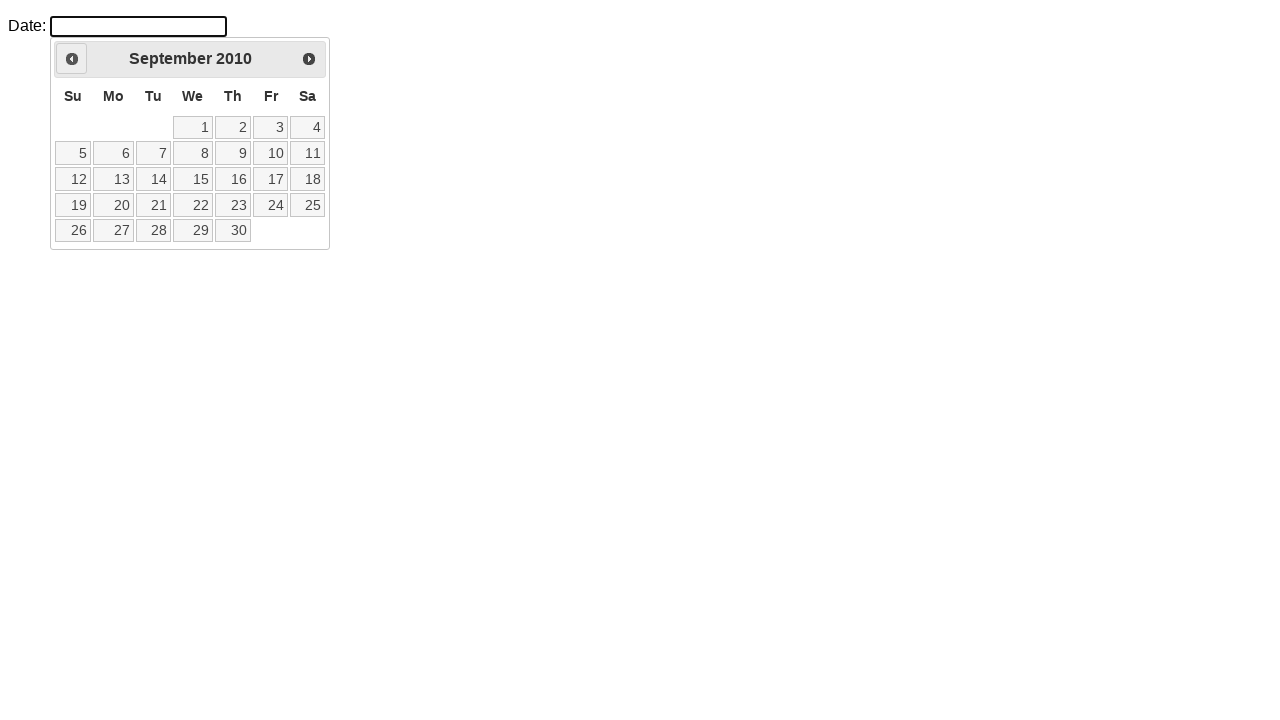

Retrieved current year from calendar
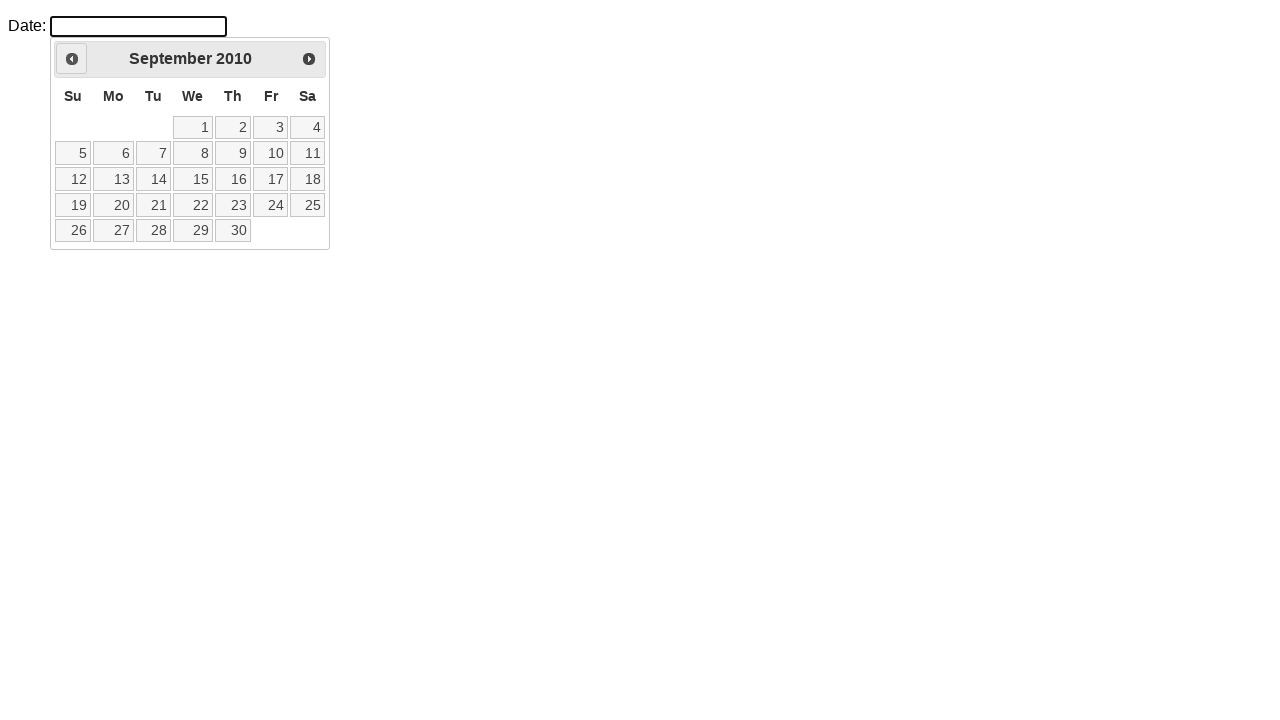

Clicked previous month button to navigate backwards at (72, 59) on .ui-icon.ui-icon-circle-triangle-w
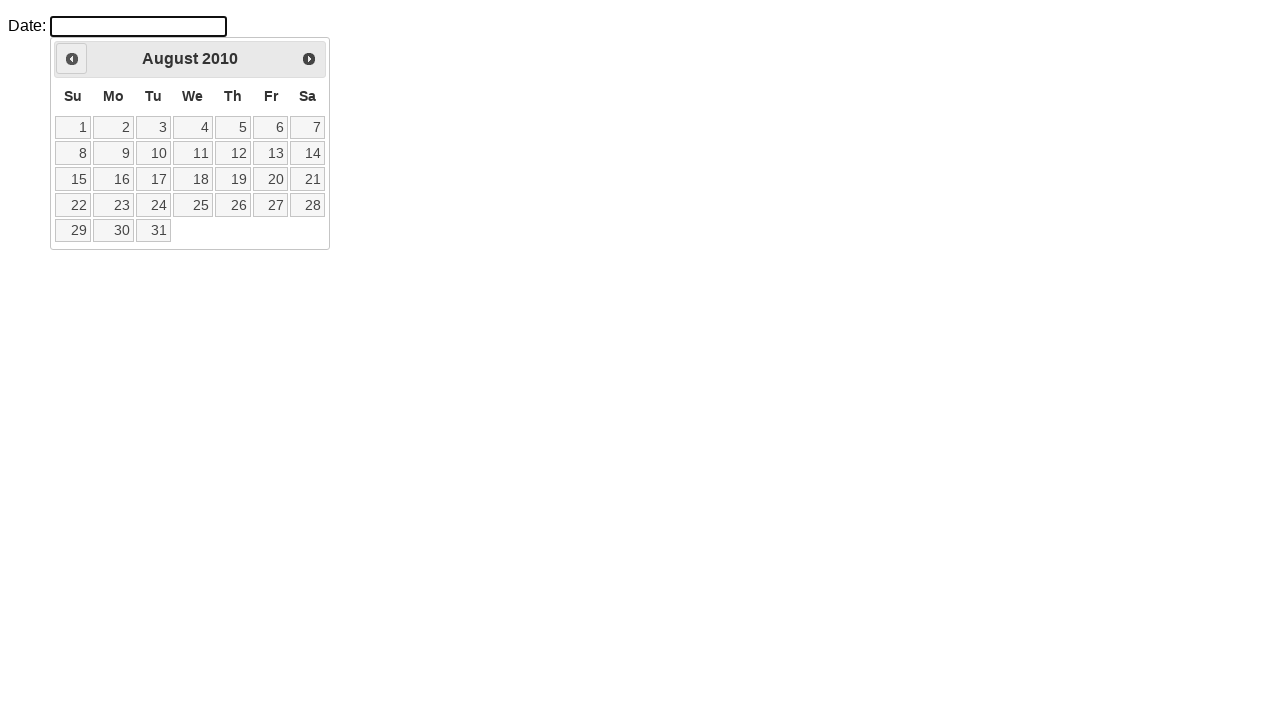

Retrieved current month from calendar
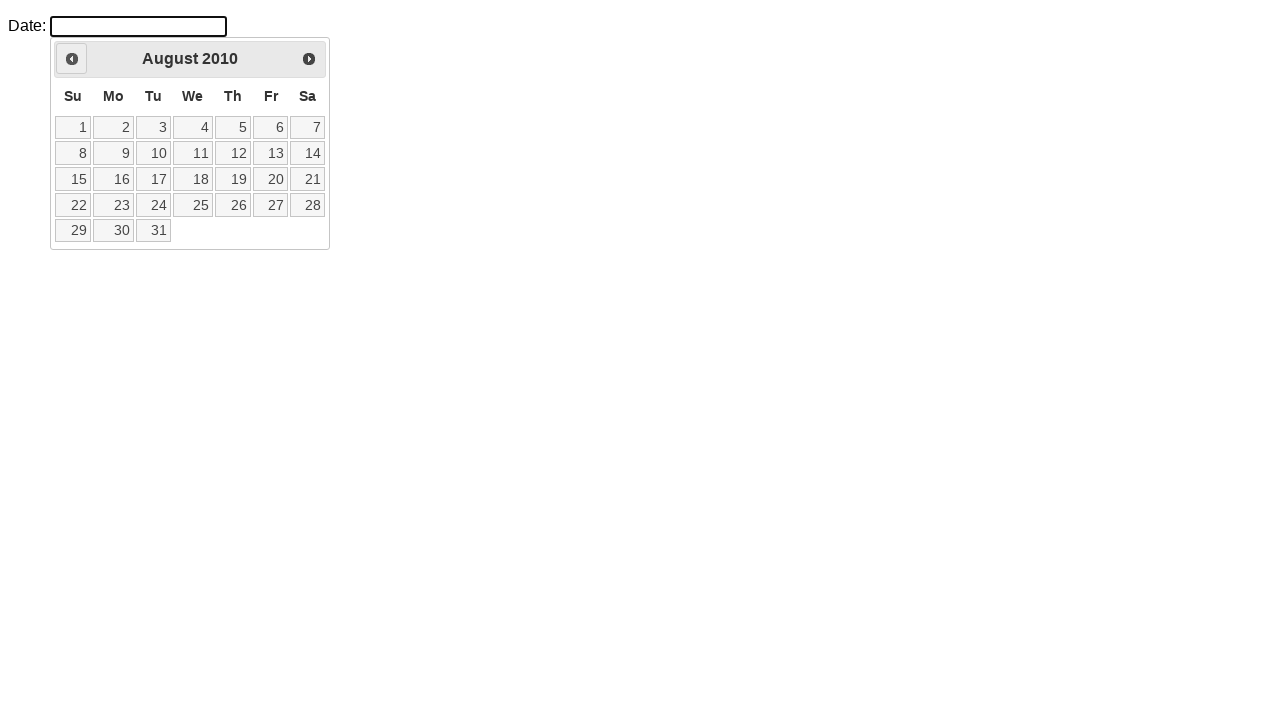

Retrieved current year from calendar
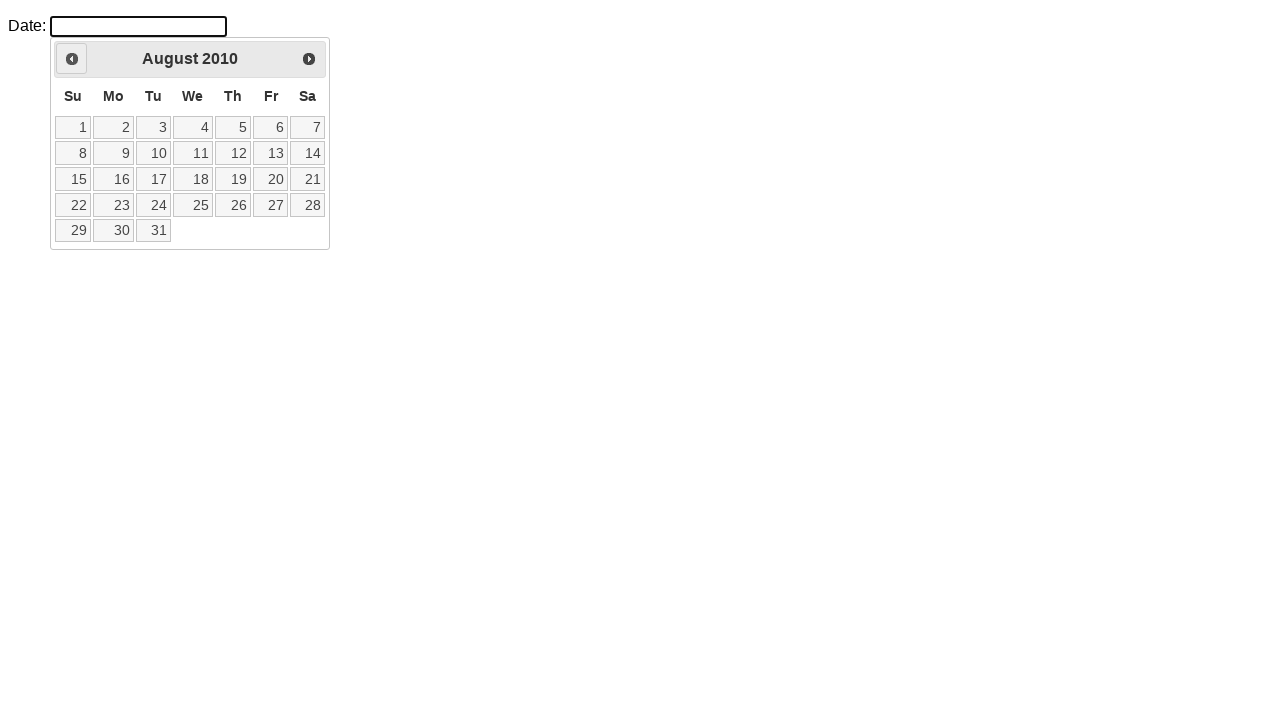

Clicked previous month button to navigate backwards at (72, 59) on .ui-icon.ui-icon-circle-triangle-w
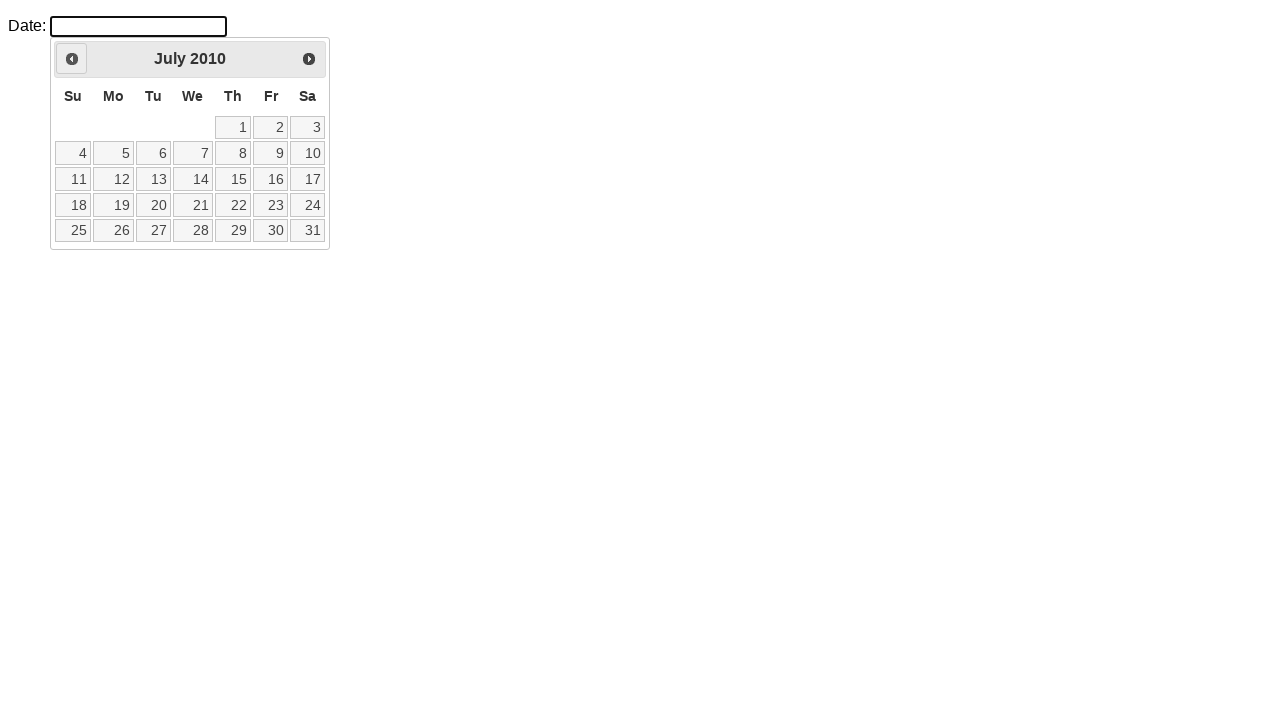

Retrieved current month from calendar
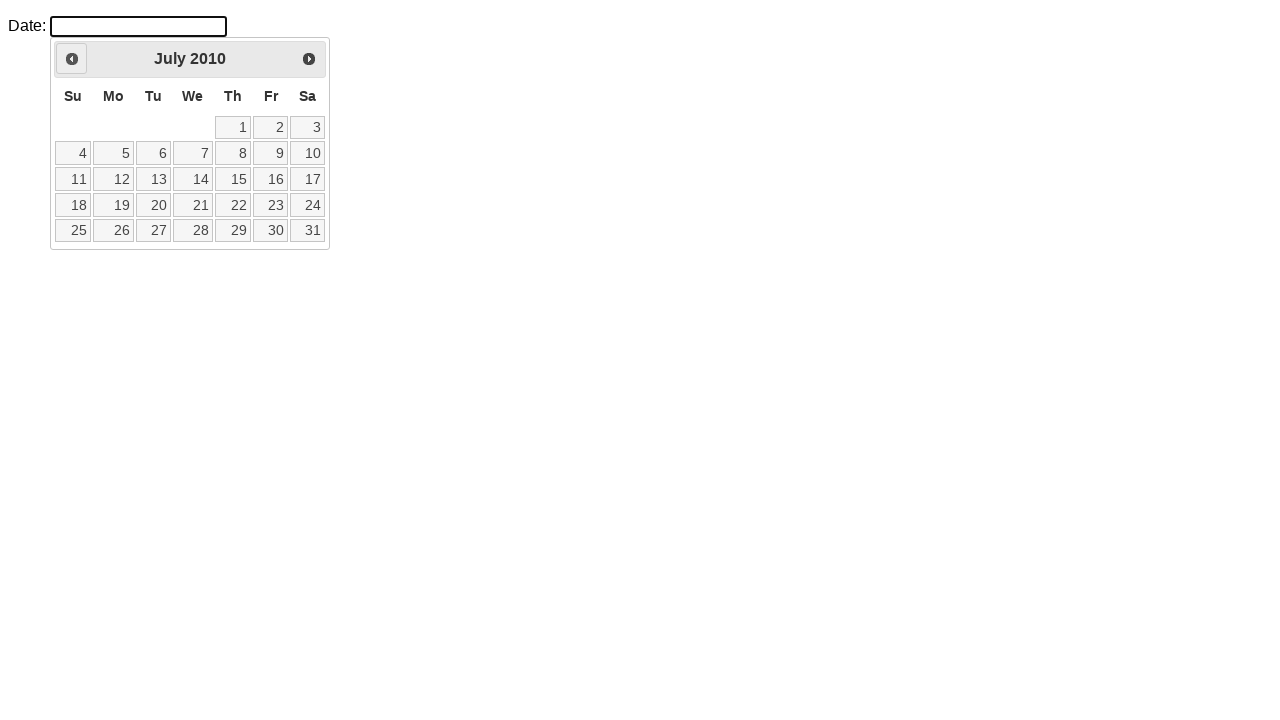

Retrieved current year from calendar
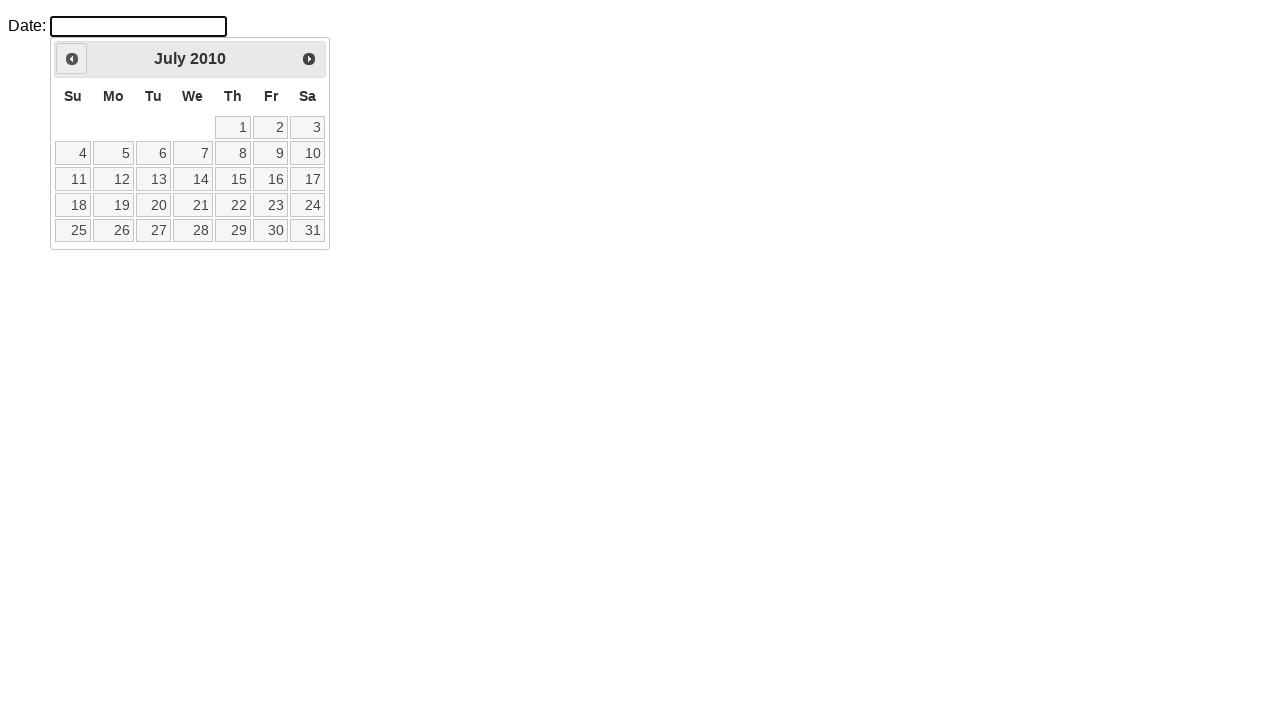

Clicked previous month button to navigate backwards at (72, 59) on .ui-icon.ui-icon-circle-triangle-w
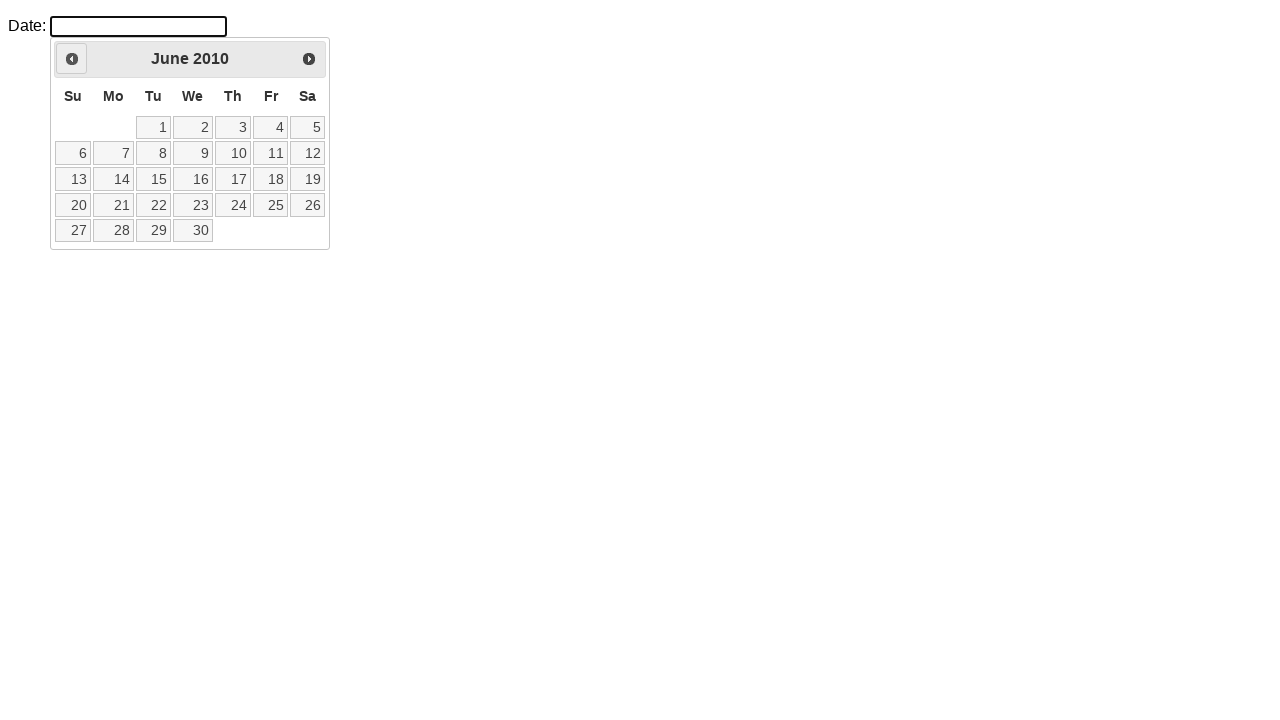

Retrieved current month from calendar
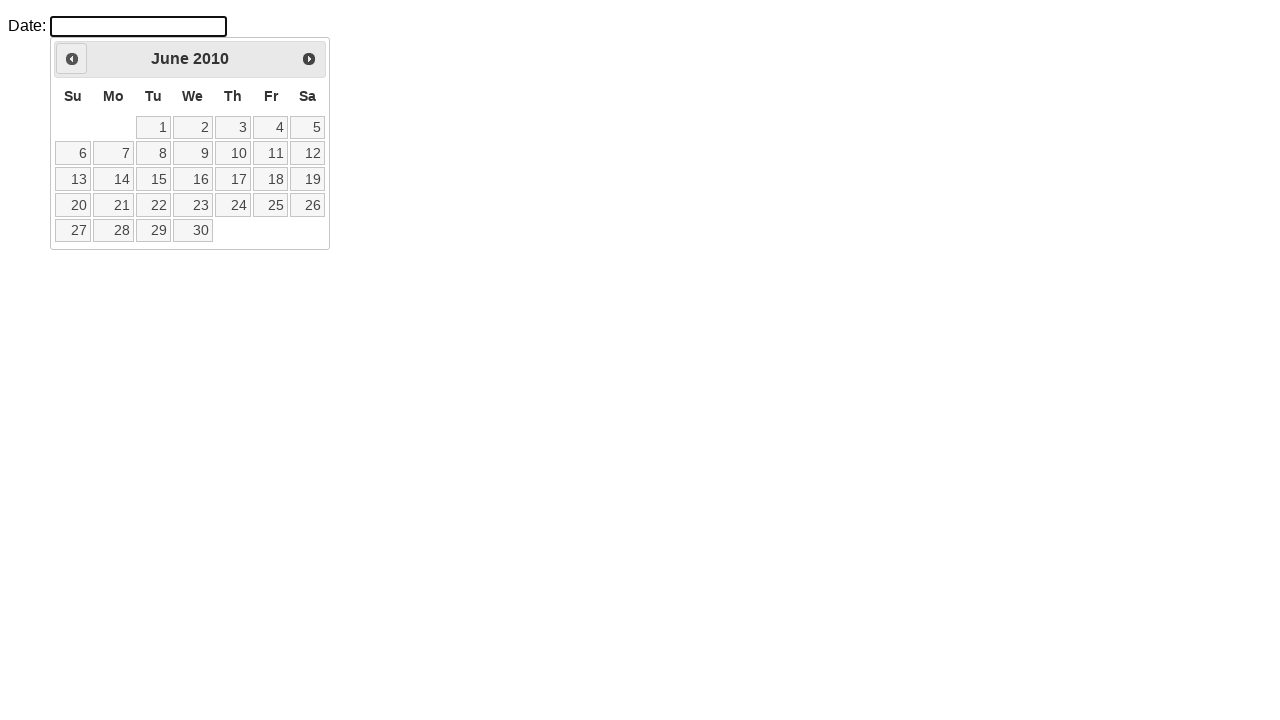

Retrieved current year from calendar
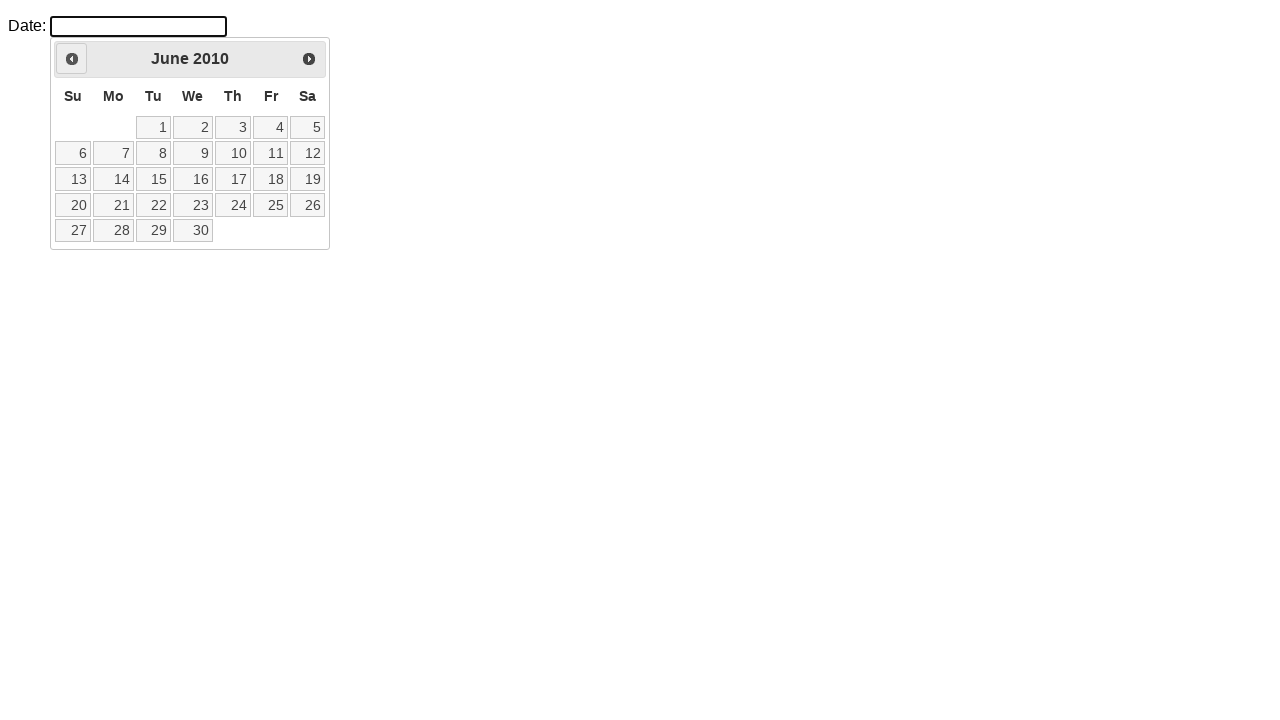

Clicked previous month button to navigate backwards at (72, 59) on .ui-icon.ui-icon-circle-triangle-w
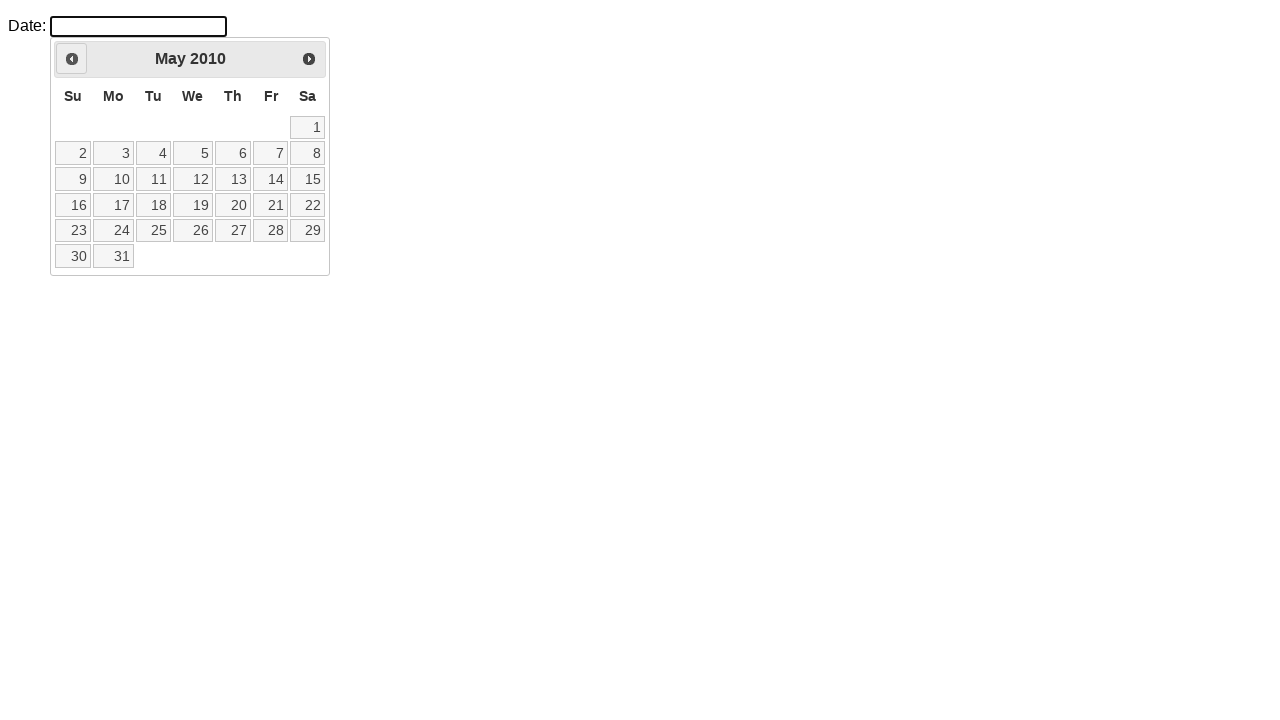

Retrieved current month from calendar
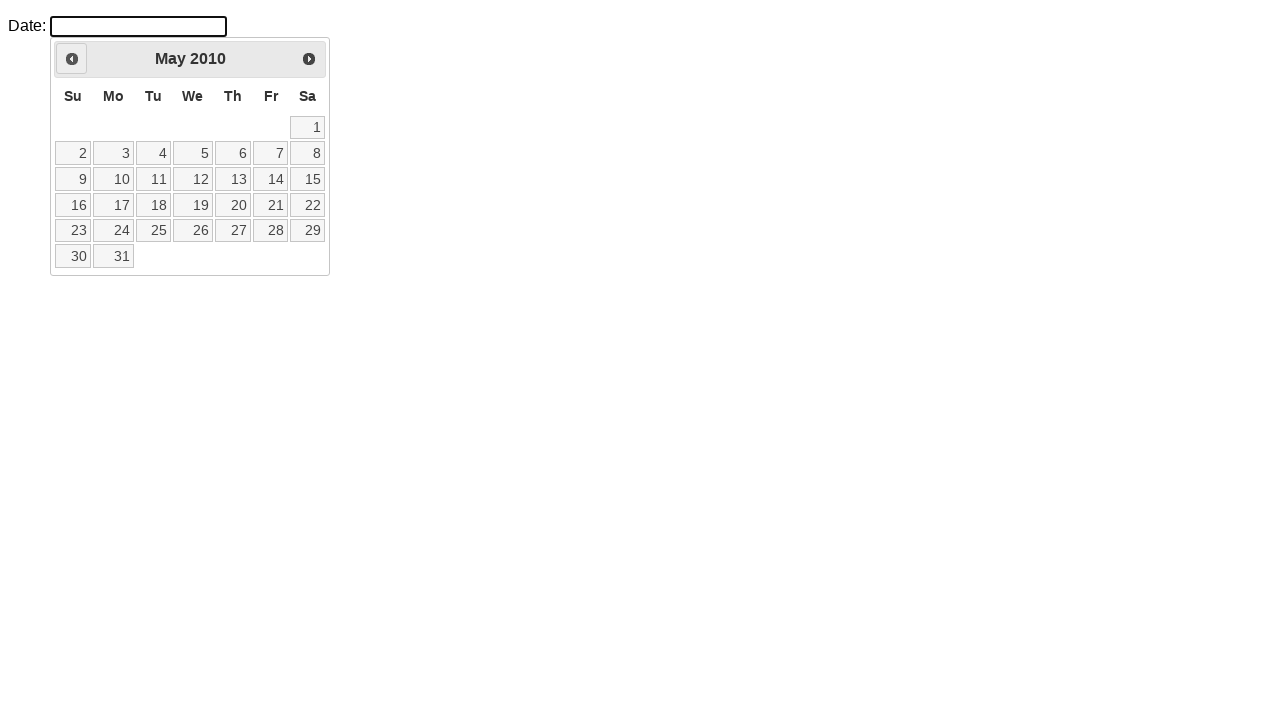

Retrieved current year from calendar
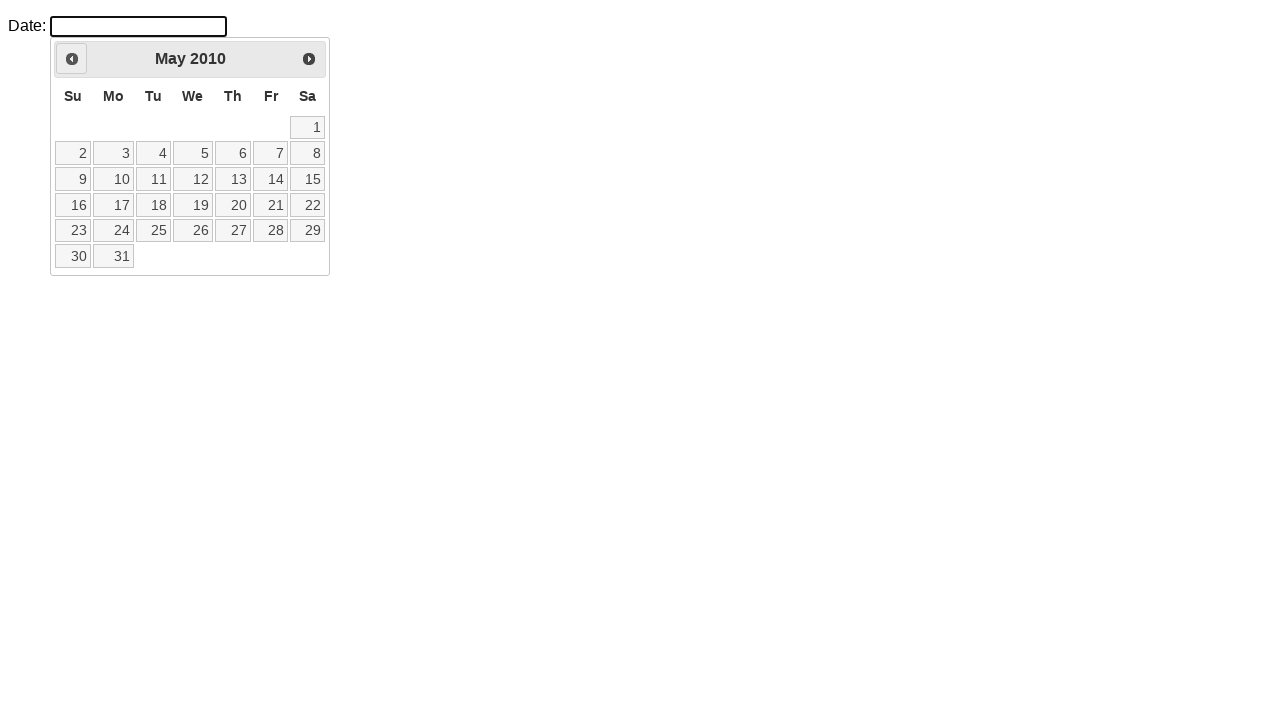

Clicked previous month button to navigate backwards at (72, 59) on .ui-icon.ui-icon-circle-triangle-w
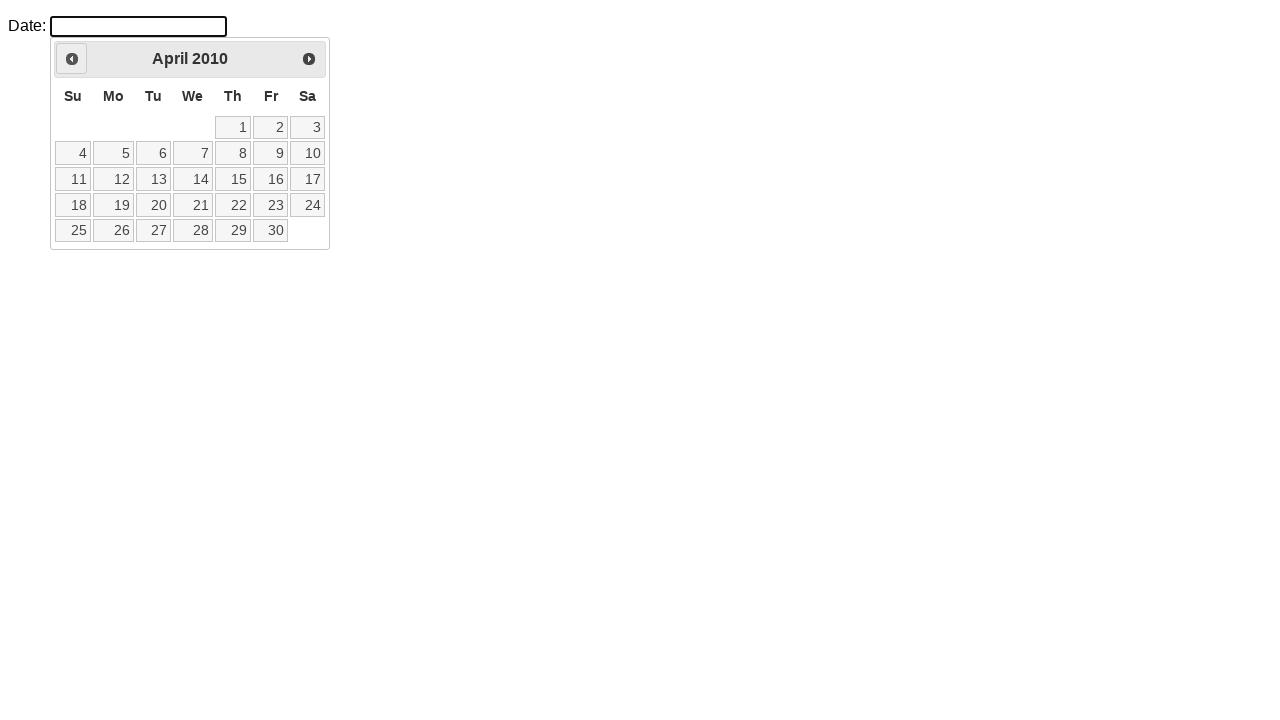

Retrieved current month from calendar
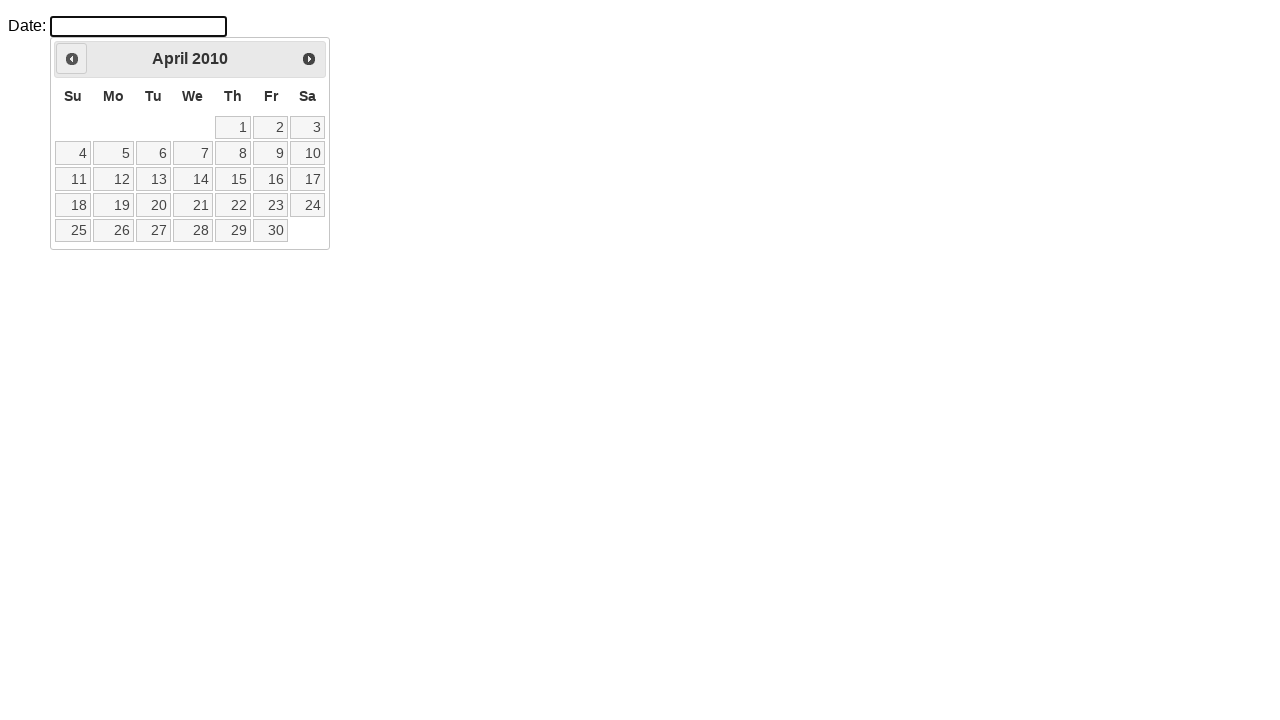

Retrieved current year from calendar
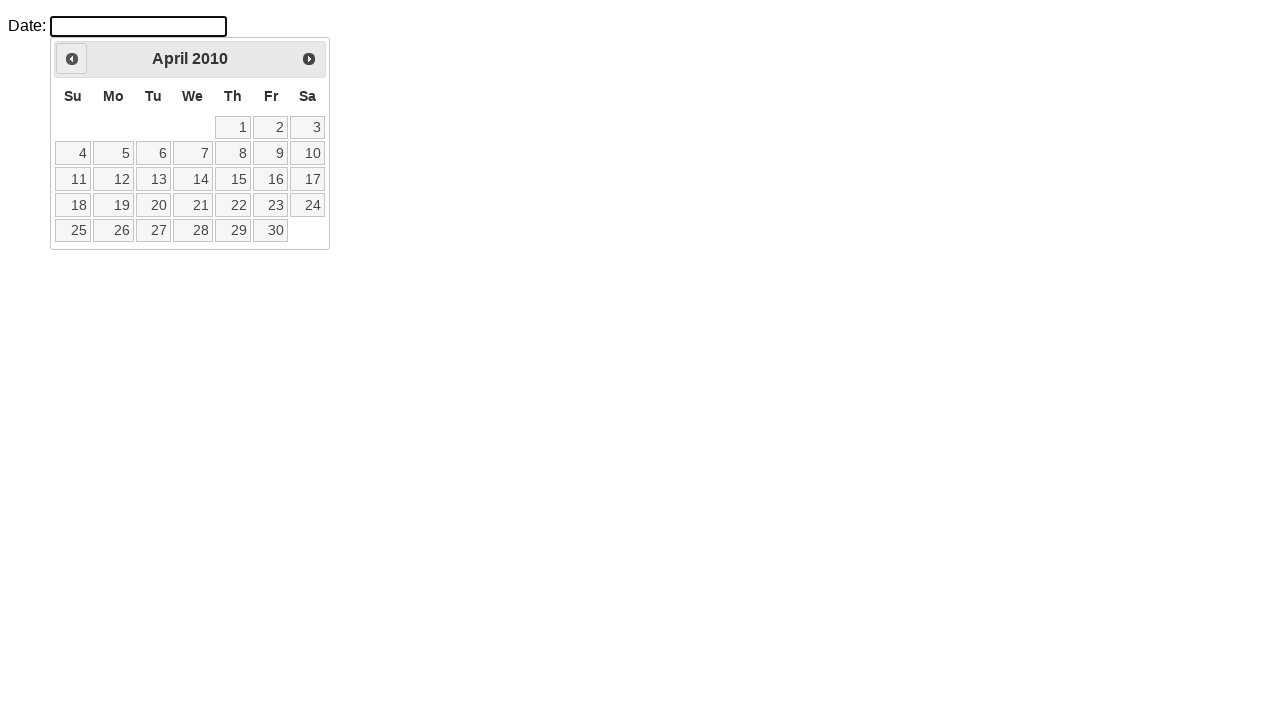

Clicked previous month button to navigate backwards at (72, 59) on .ui-icon.ui-icon-circle-triangle-w
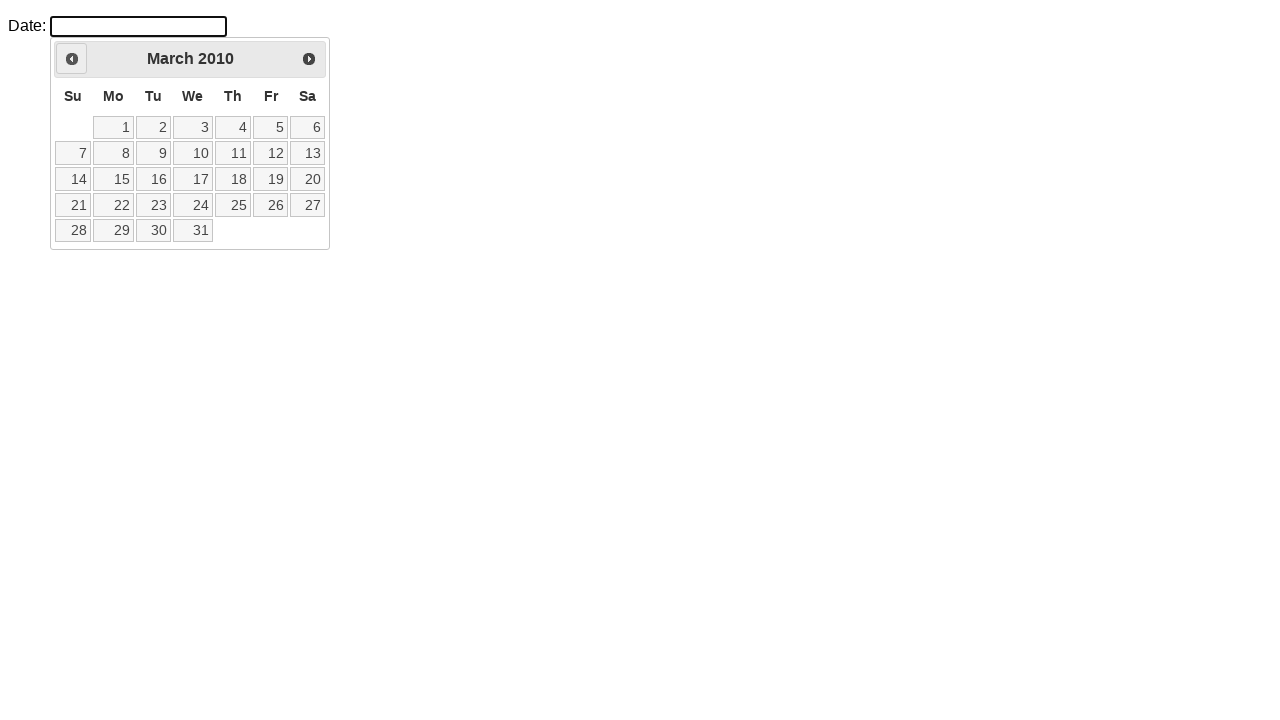

Retrieved current month from calendar
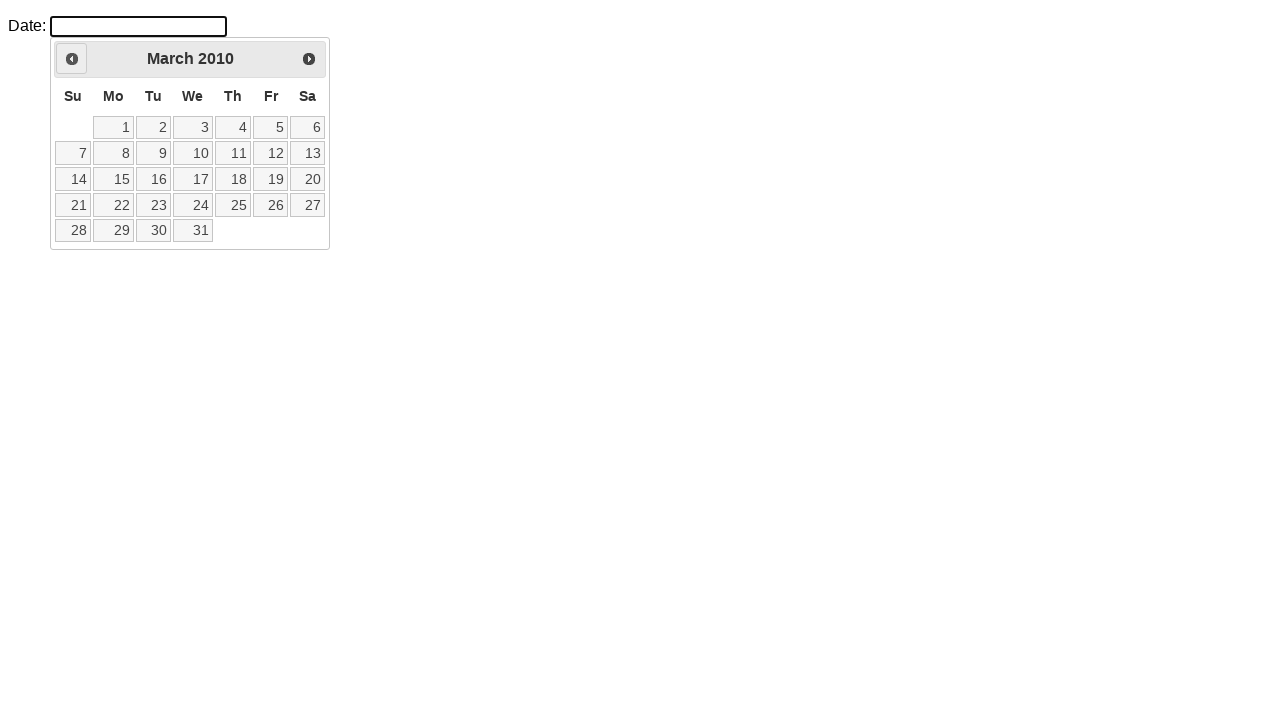

Retrieved current year from calendar
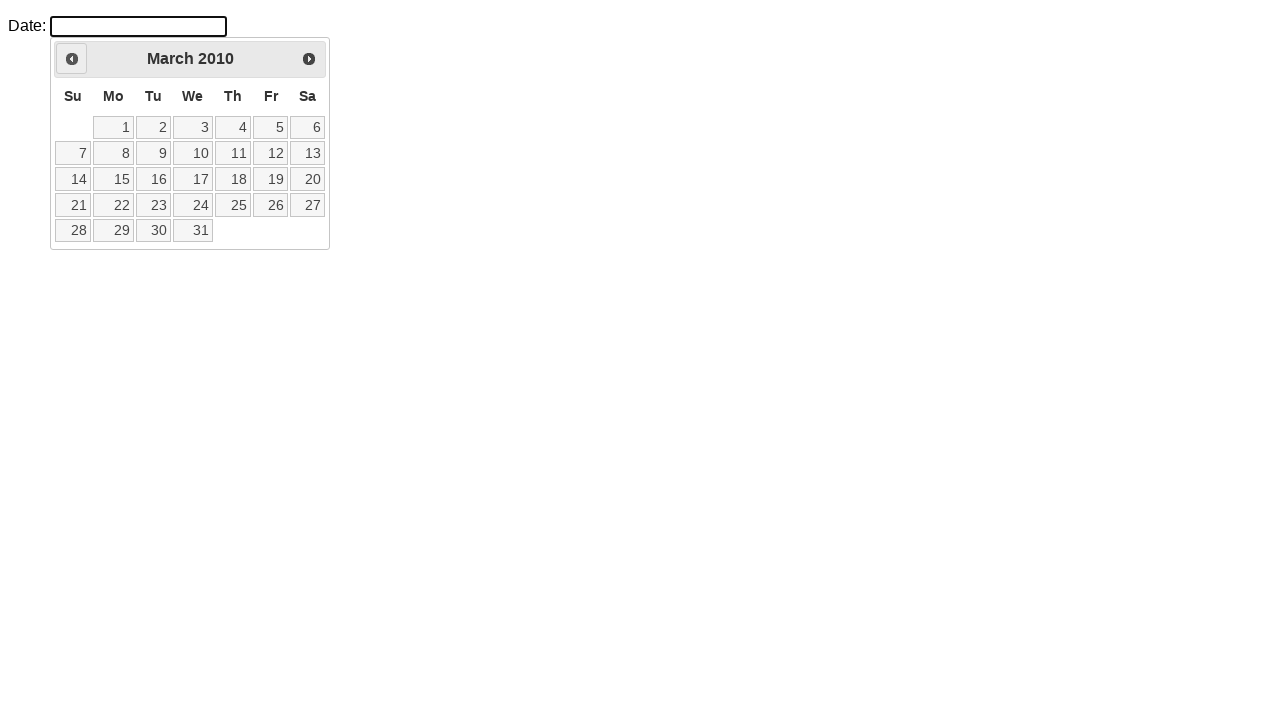

Clicked previous month button to navigate backwards at (72, 59) on .ui-icon.ui-icon-circle-triangle-w
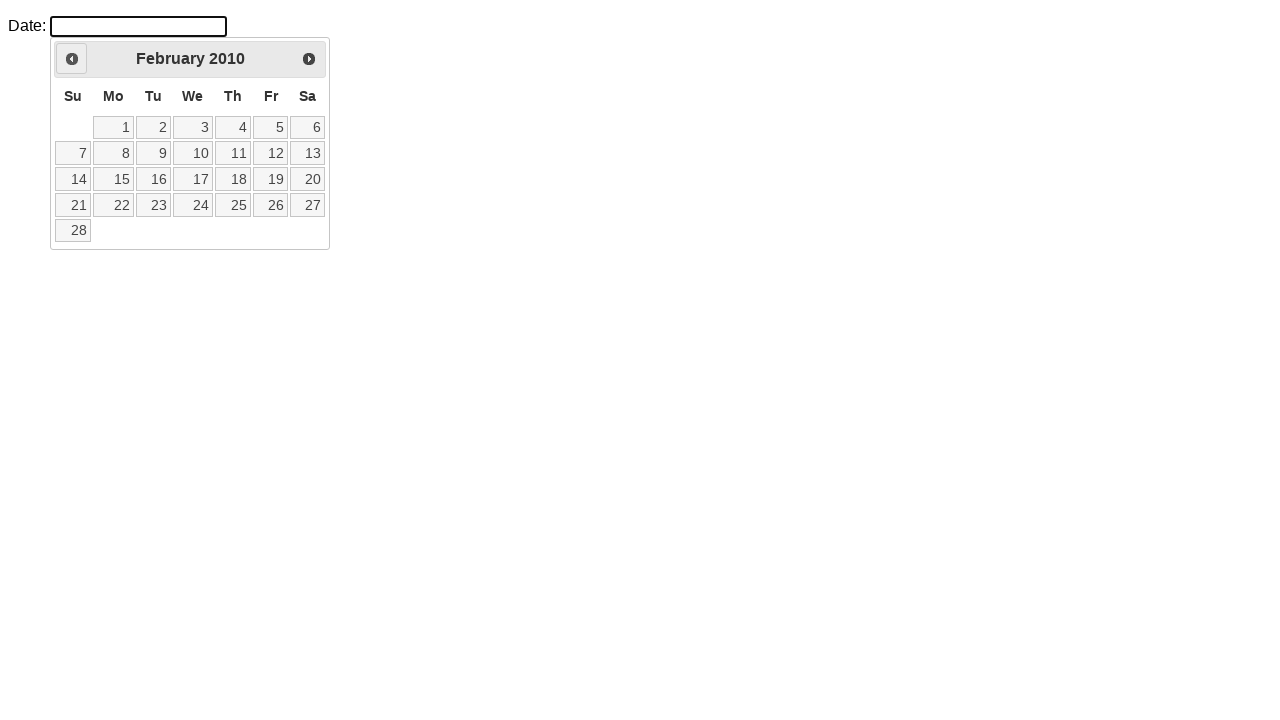

Retrieved current month from calendar
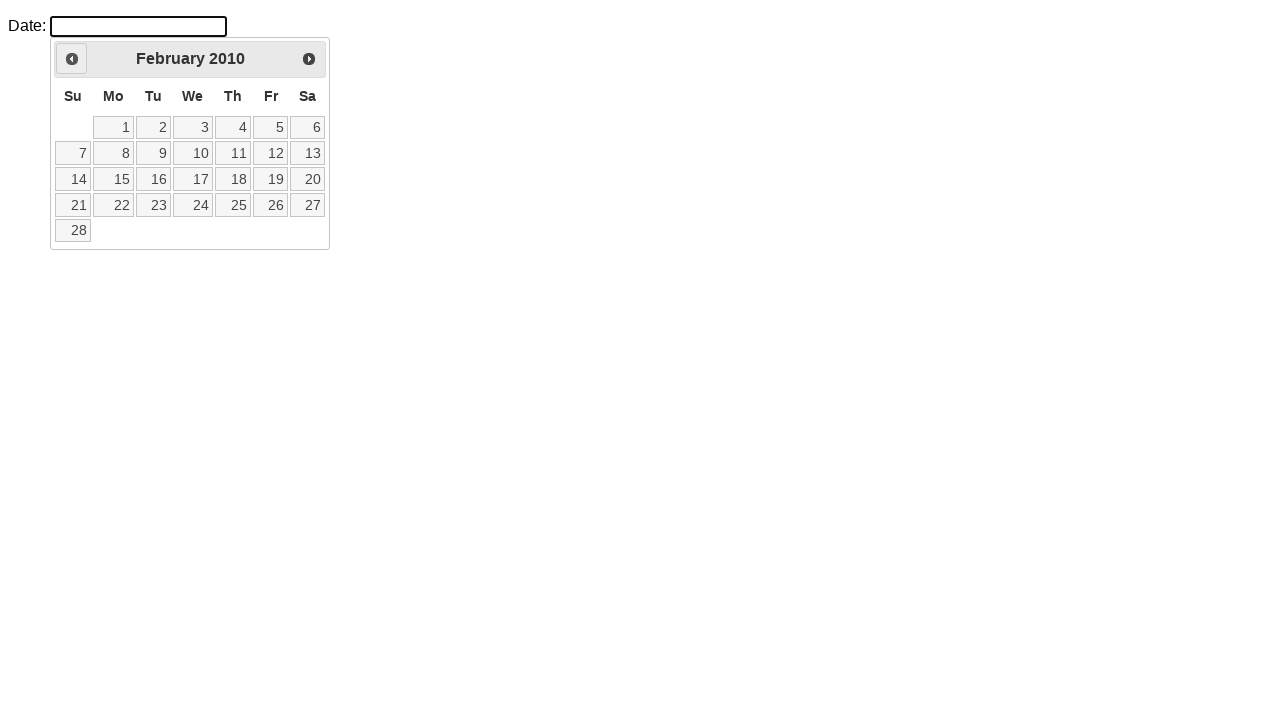

Retrieved current year from calendar
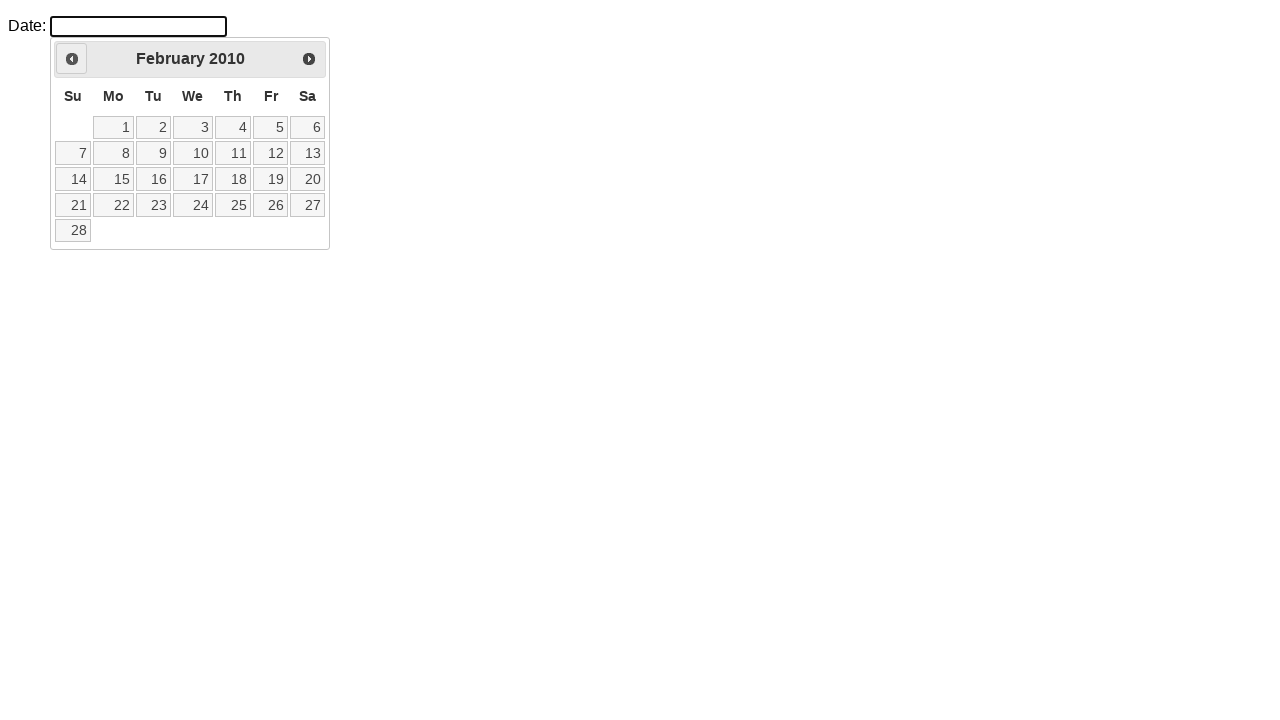

Clicked previous month button to navigate backwards at (72, 59) on .ui-icon.ui-icon-circle-triangle-w
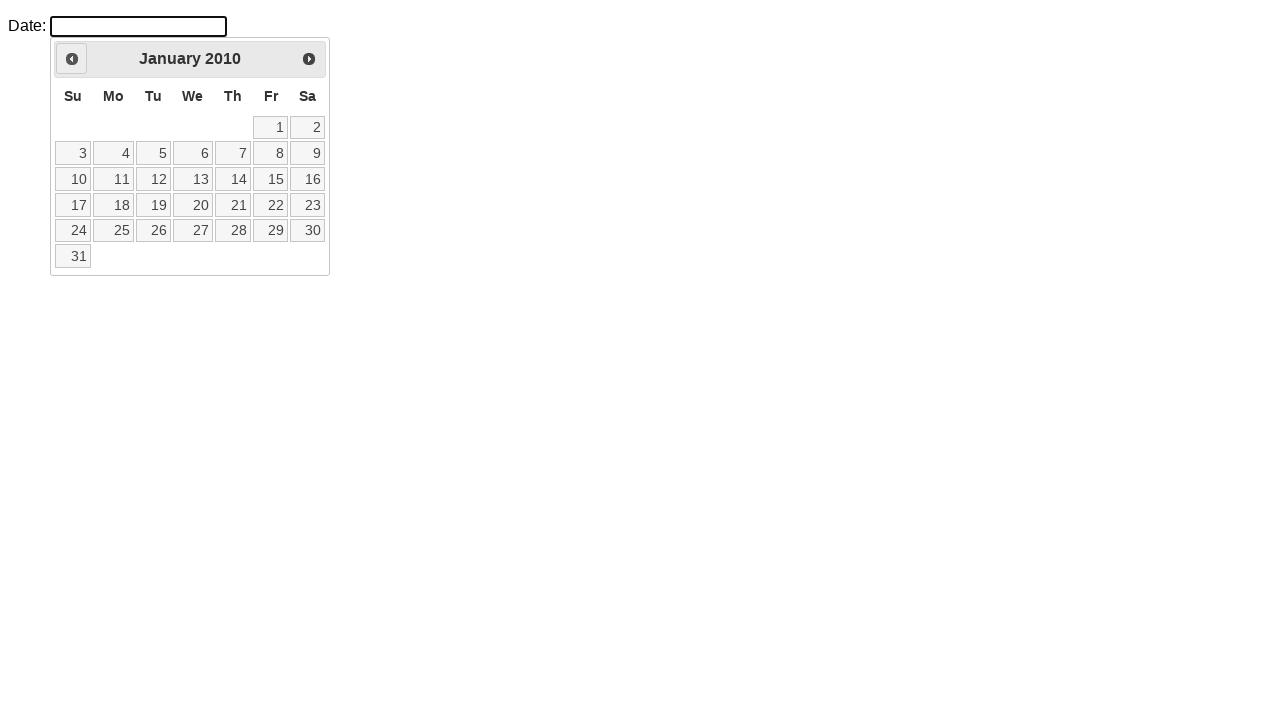

Retrieved current month from calendar
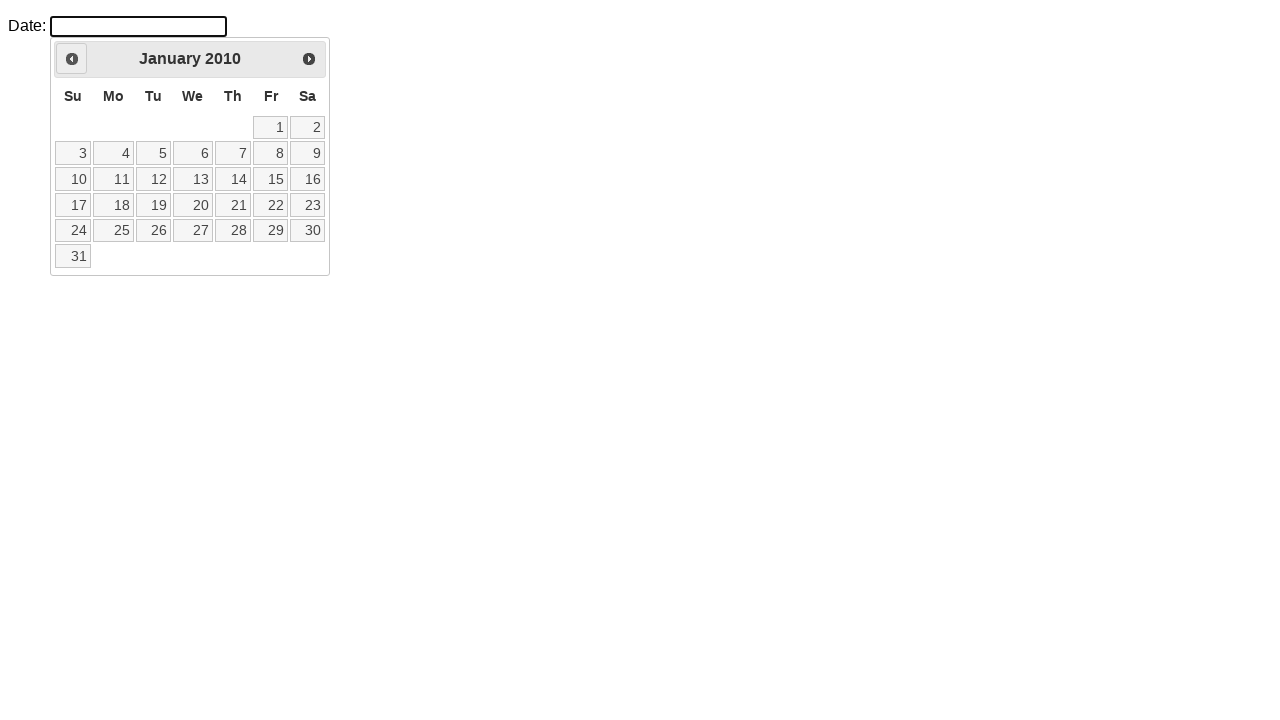

Retrieved current year from calendar
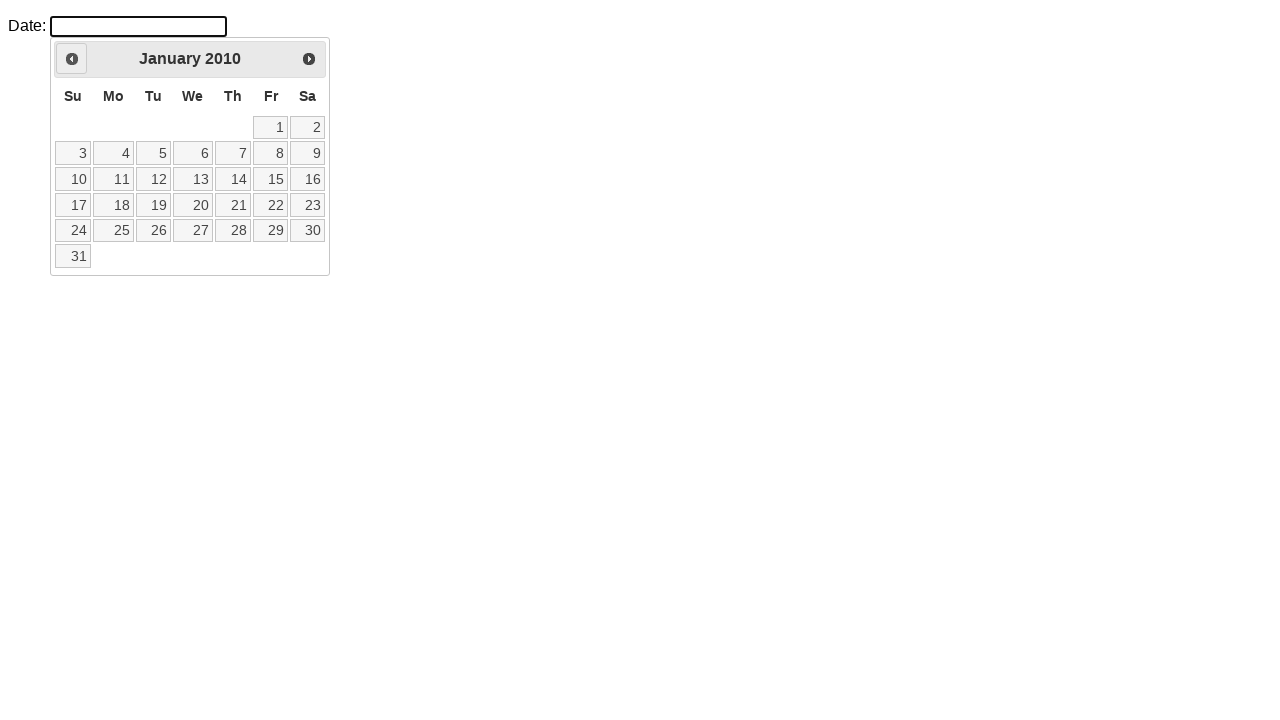

Clicked previous month button to navigate backwards at (72, 59) on .ui-icon.ui-icon-circle-triangle-w
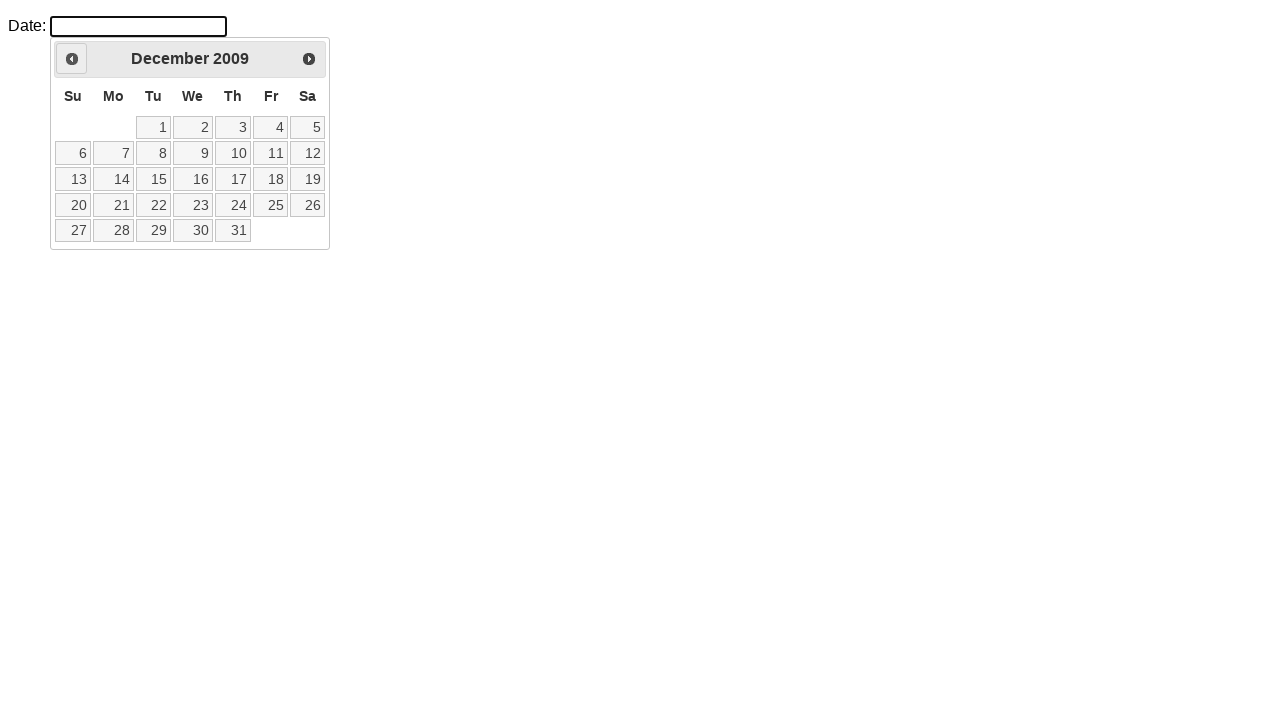

Retrieved current month from calendar
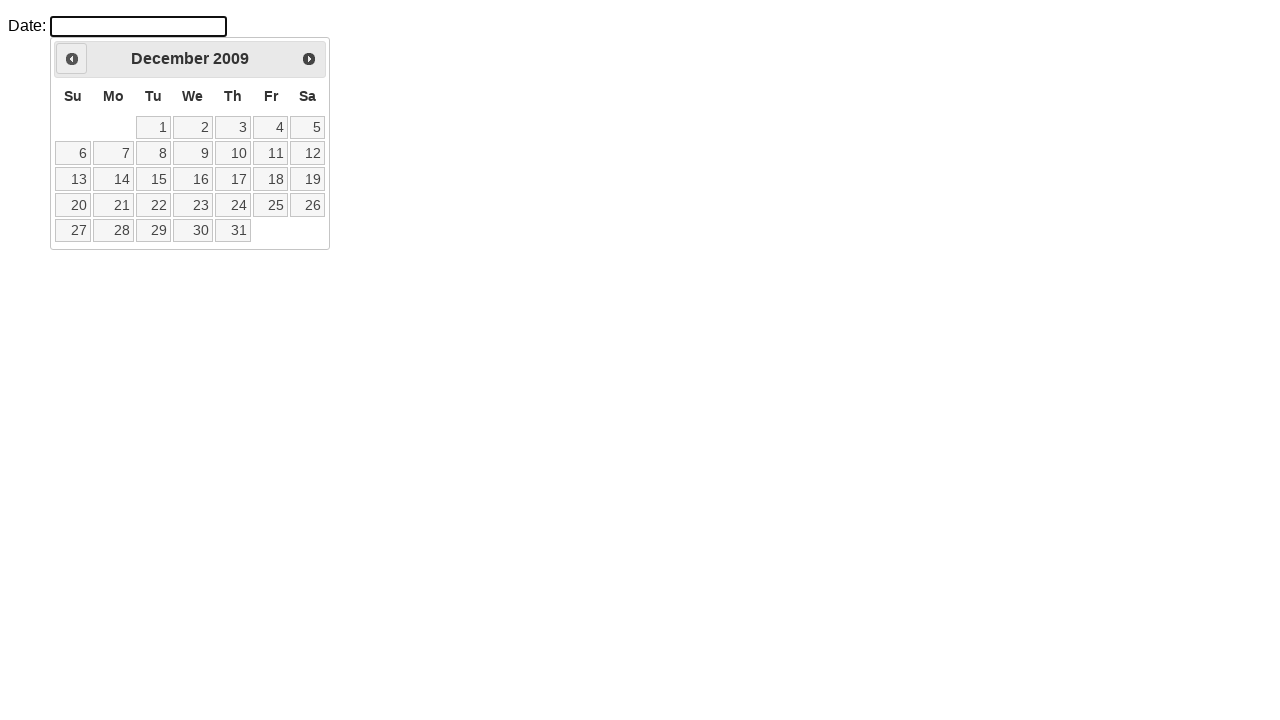

Retrieved current year from calendar
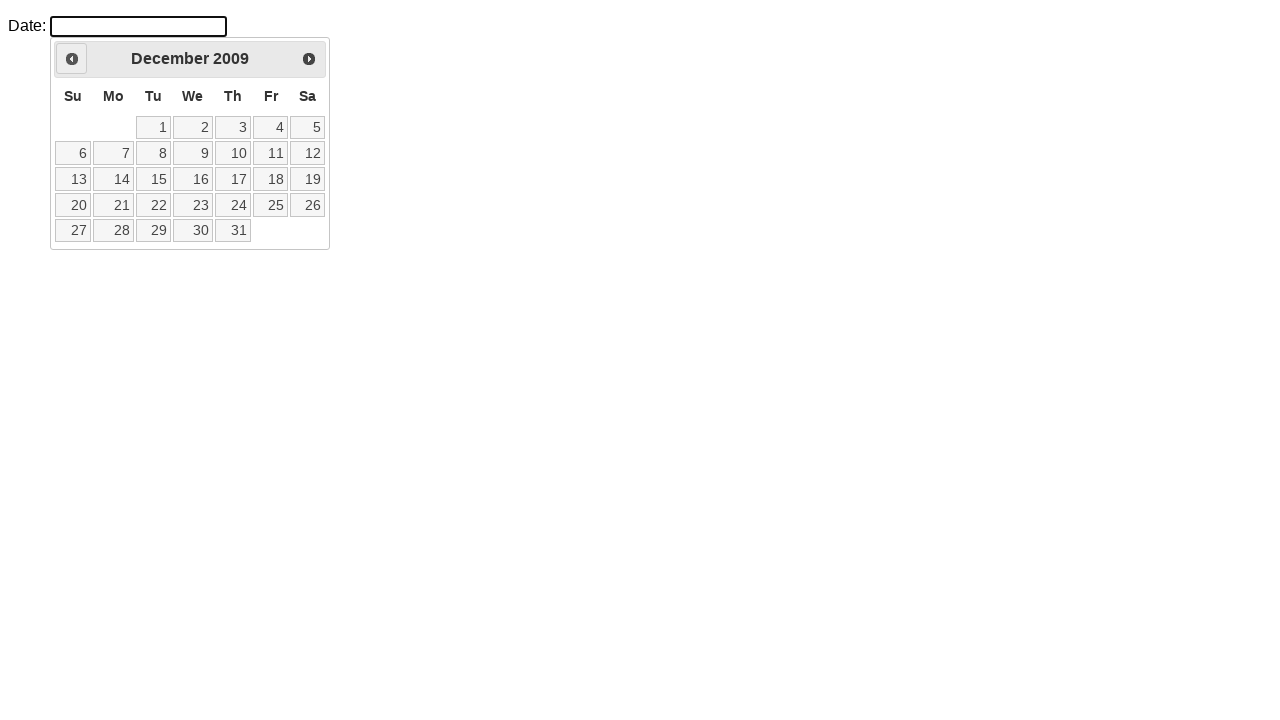

Clicked previous month button to navigate backwards at (72, 59) on .ui-icon.ui-icon-circle-triangle-w
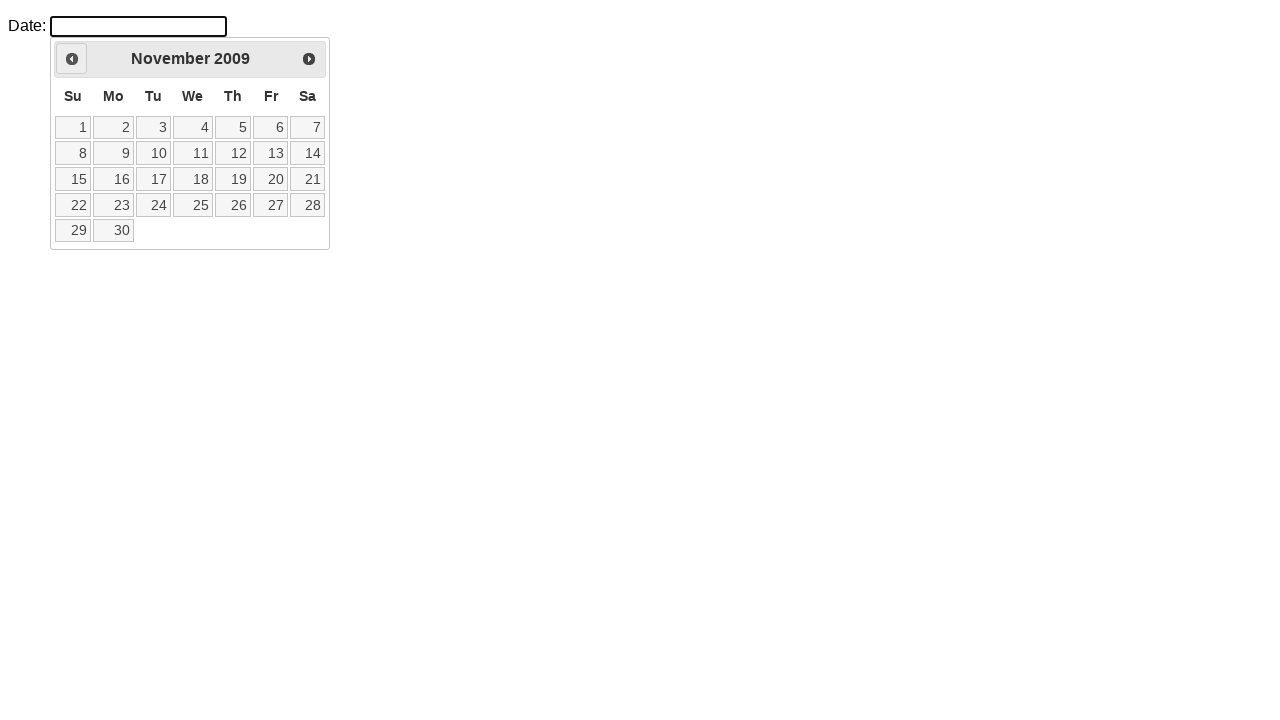

Retrieved current month from calendar
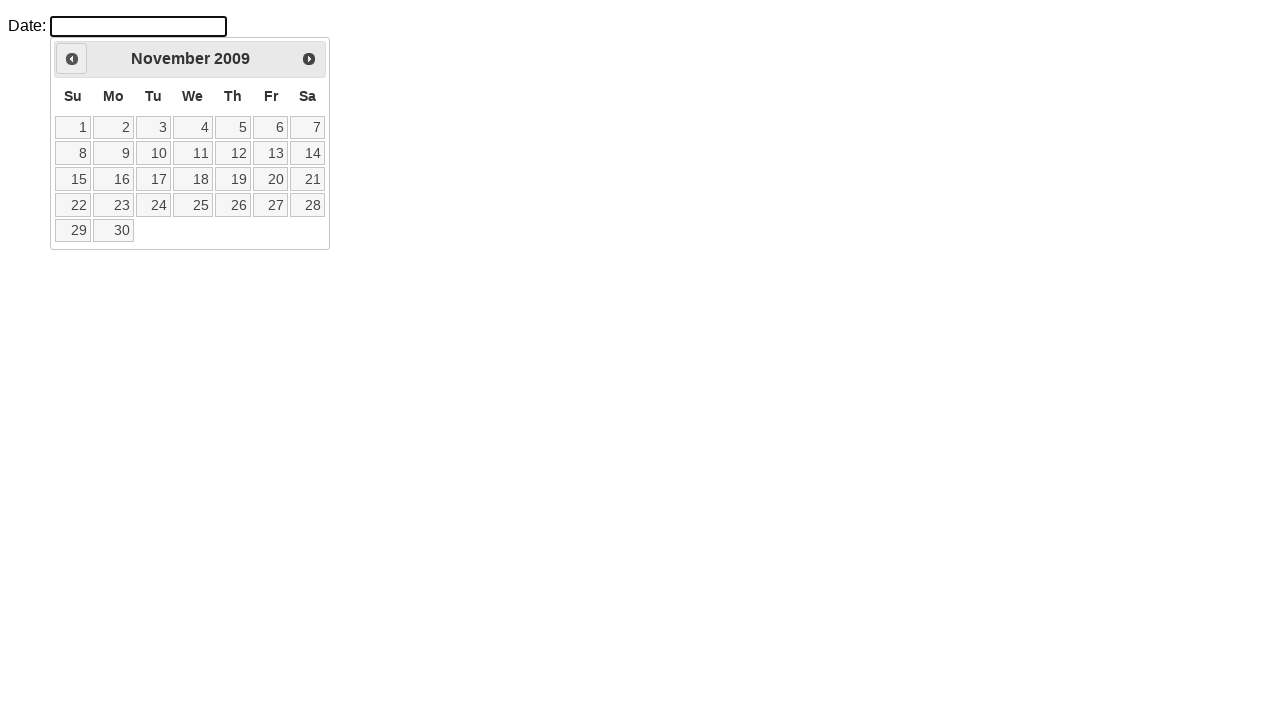

Retrieved current year from calendar
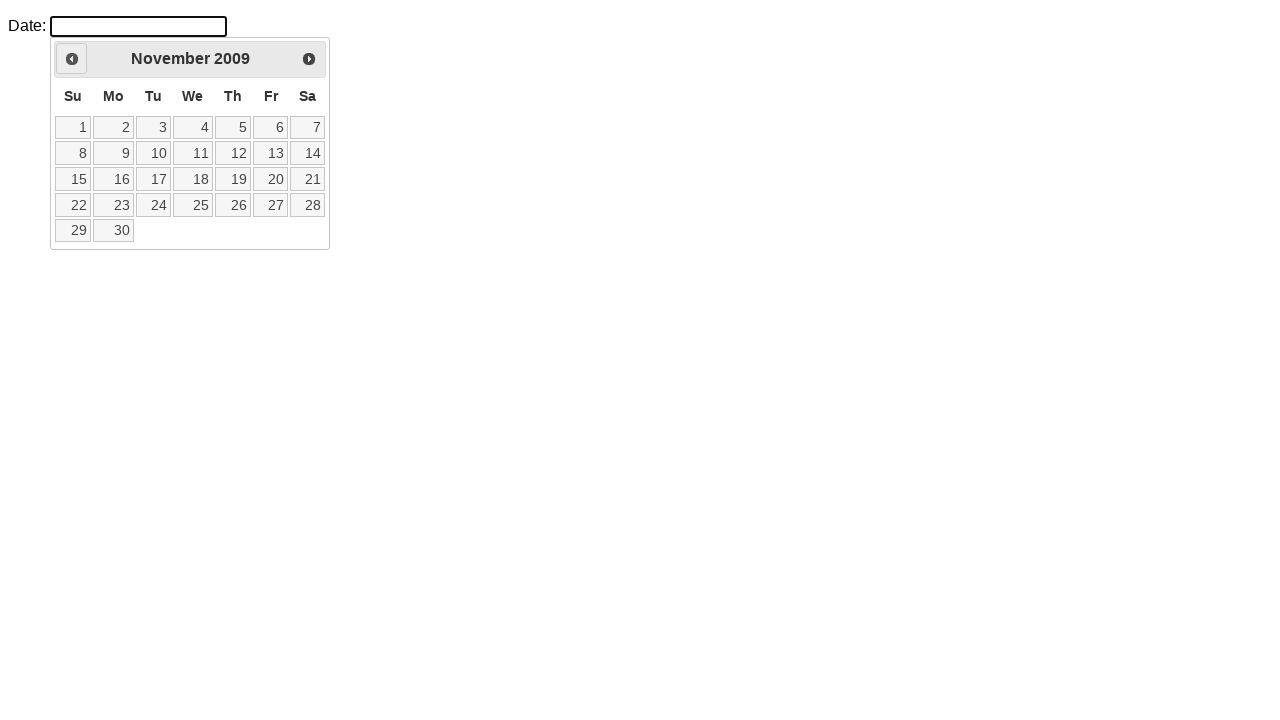

Clicked previous month button to navigate backwards at (72, 59) on .ui-icon.ui-icon-circle-triangle-w
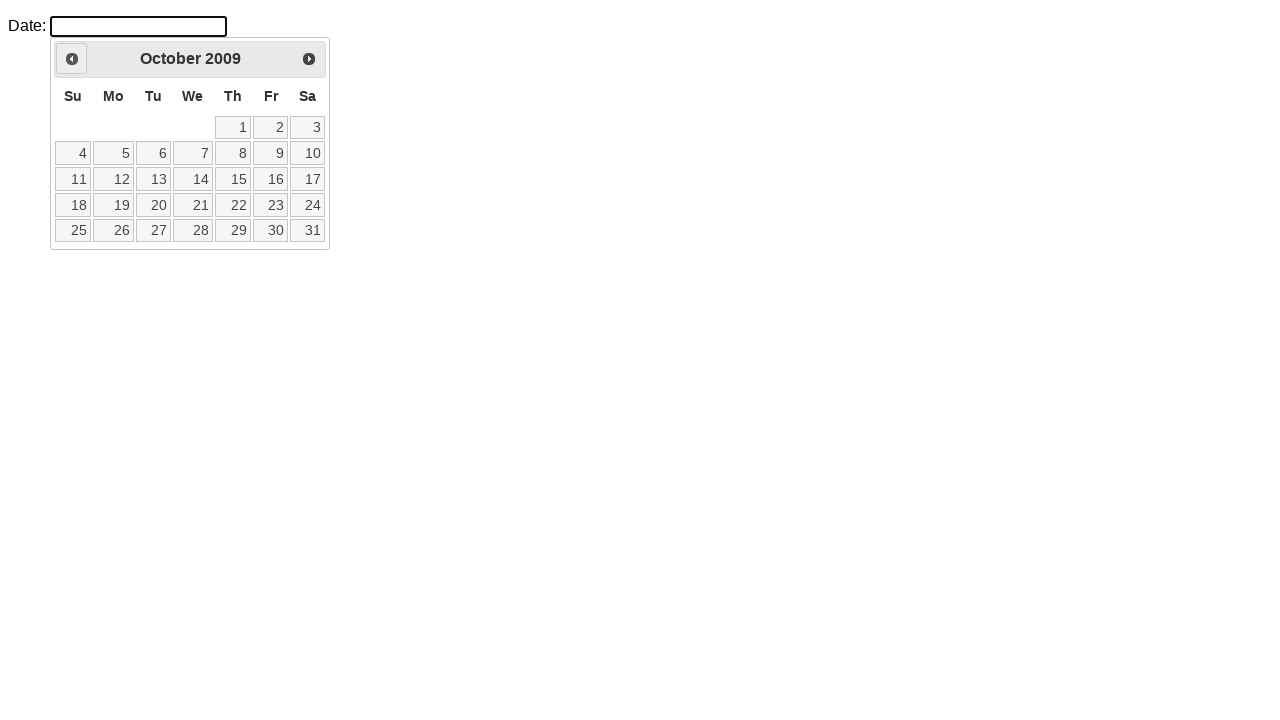

Retrieved current month from calendar
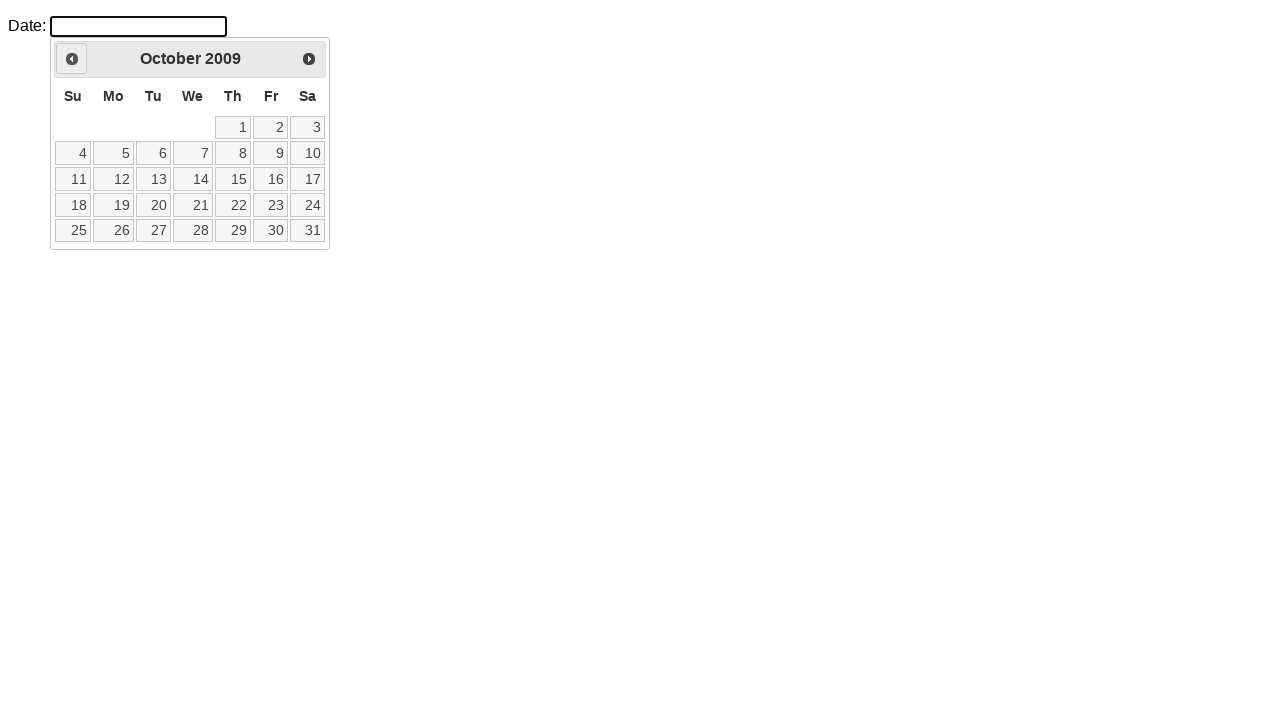

Retrieved current year from calendar
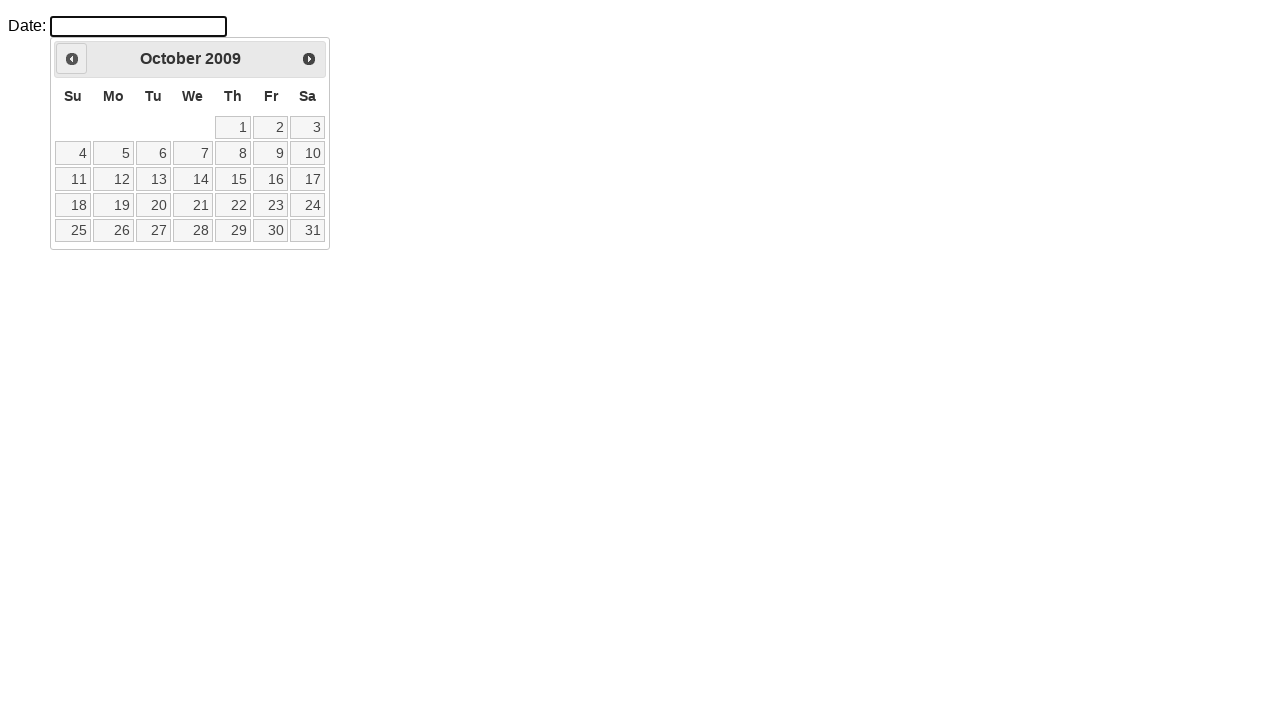

Clicked previous month button to navigate backwards at (72, 59) on .ui-icon.ui-icon-circle-triangle-w
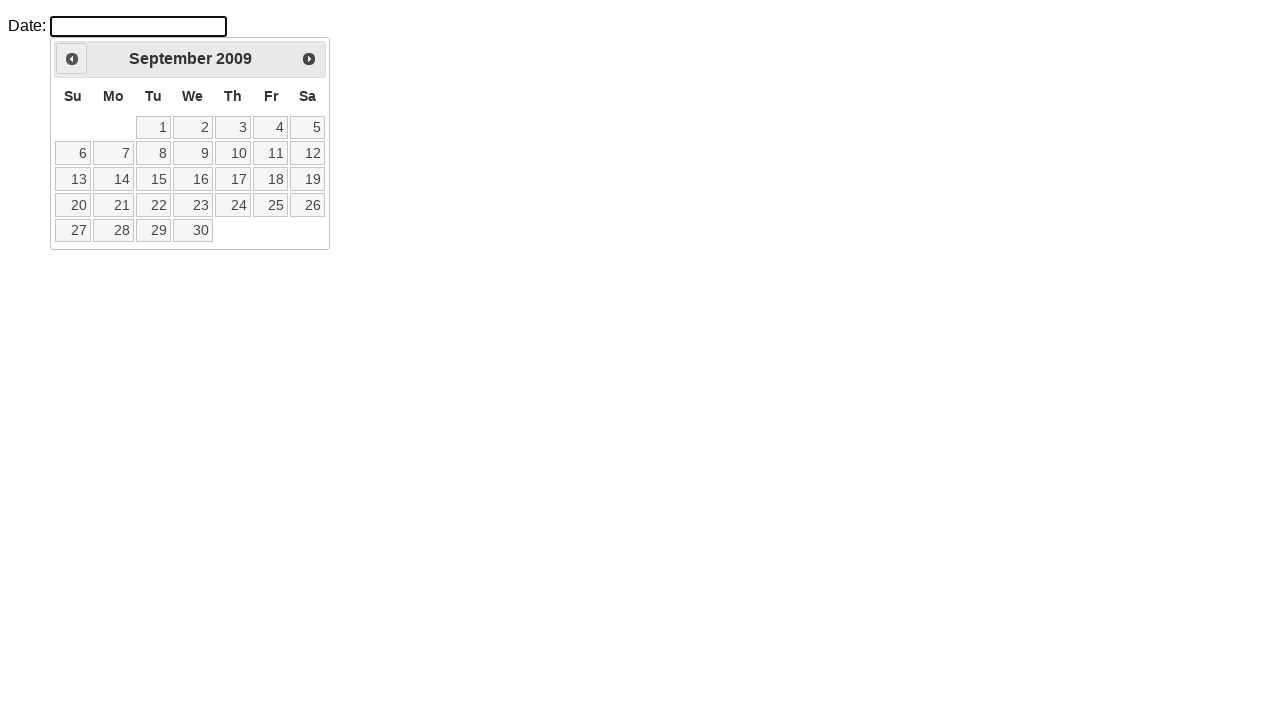

Retrieved current month from calendar
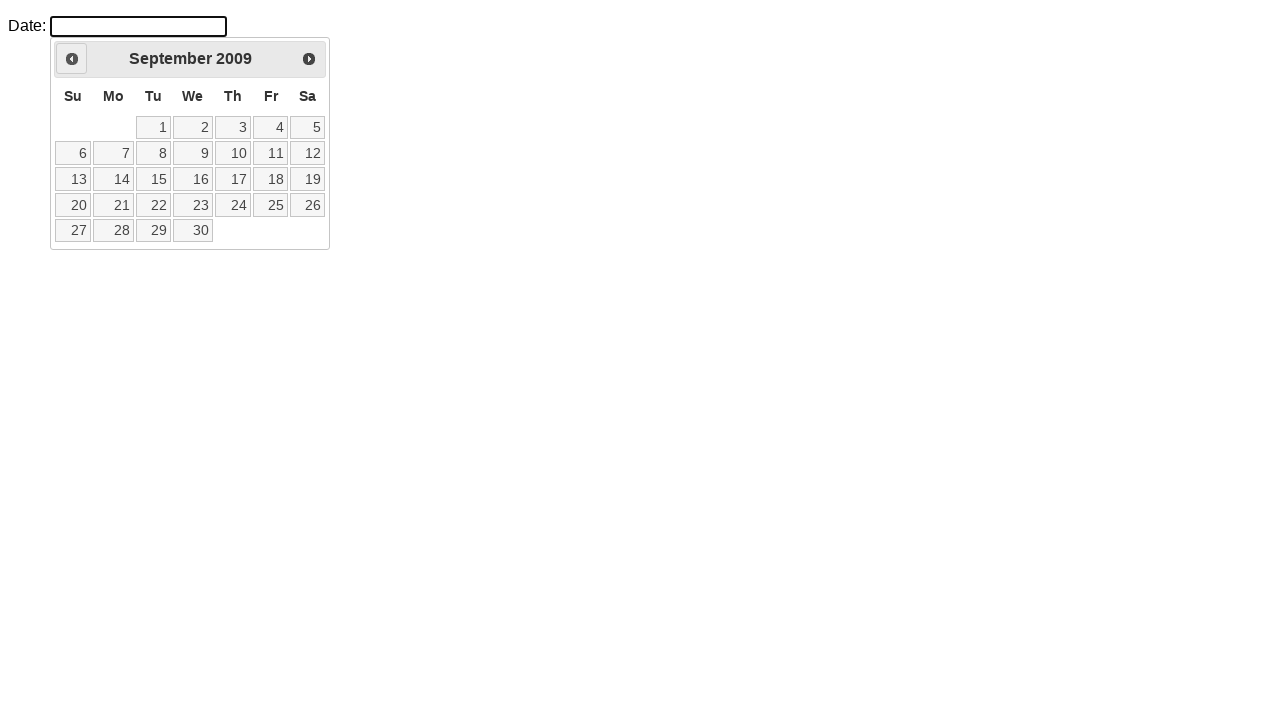

Retrieved current year from calendar
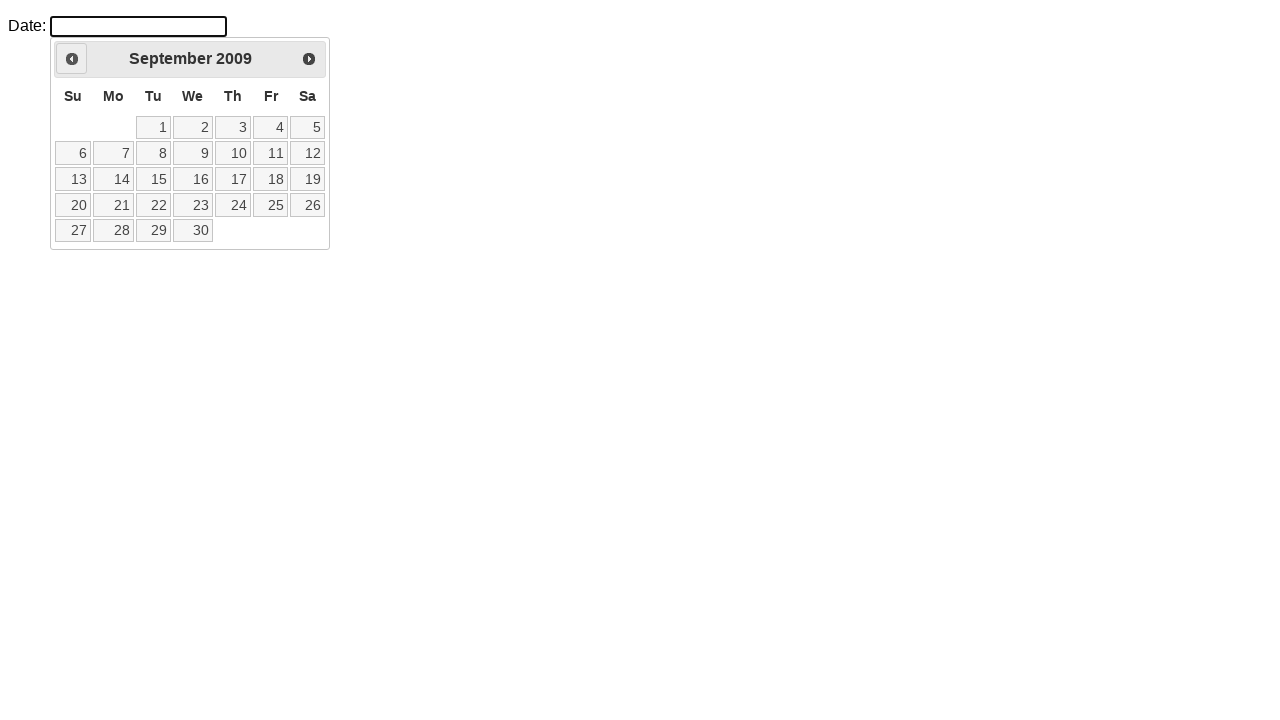

Clicked previous month button to navigate backwards at (72, 59) on .ui-icon.ui-icon-circle-triangle-w
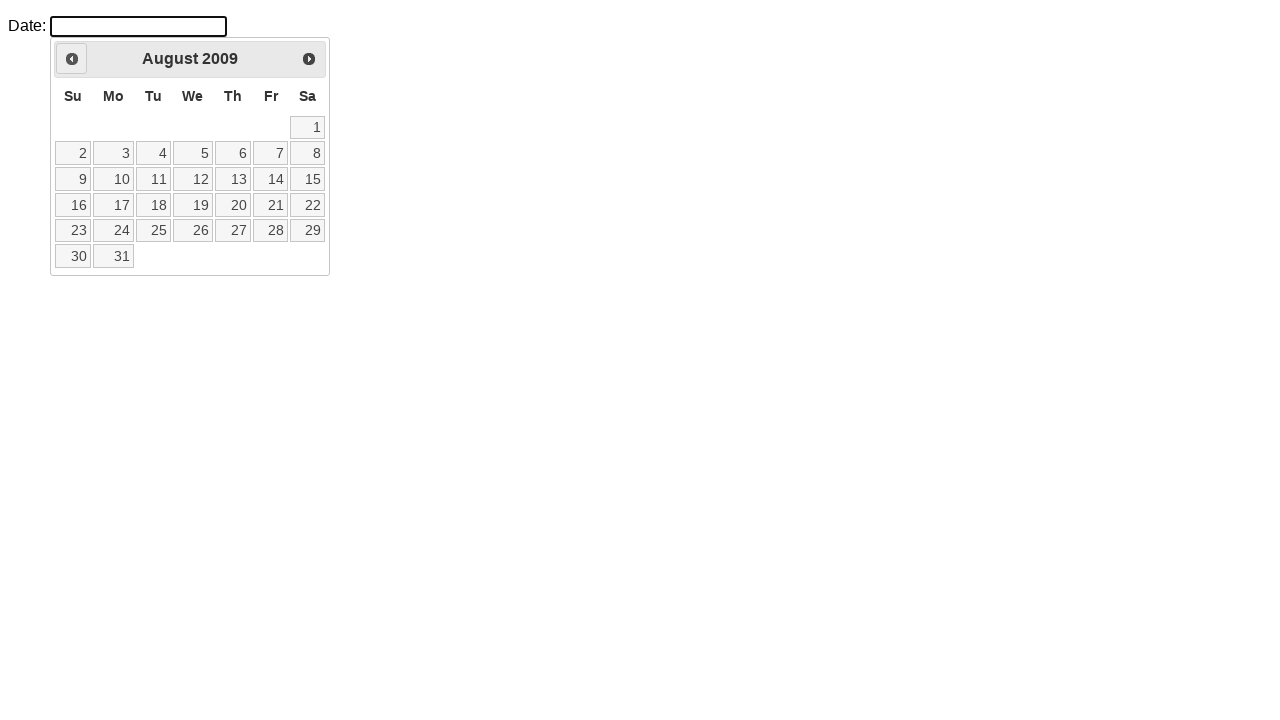

Retrieved current month from calendar
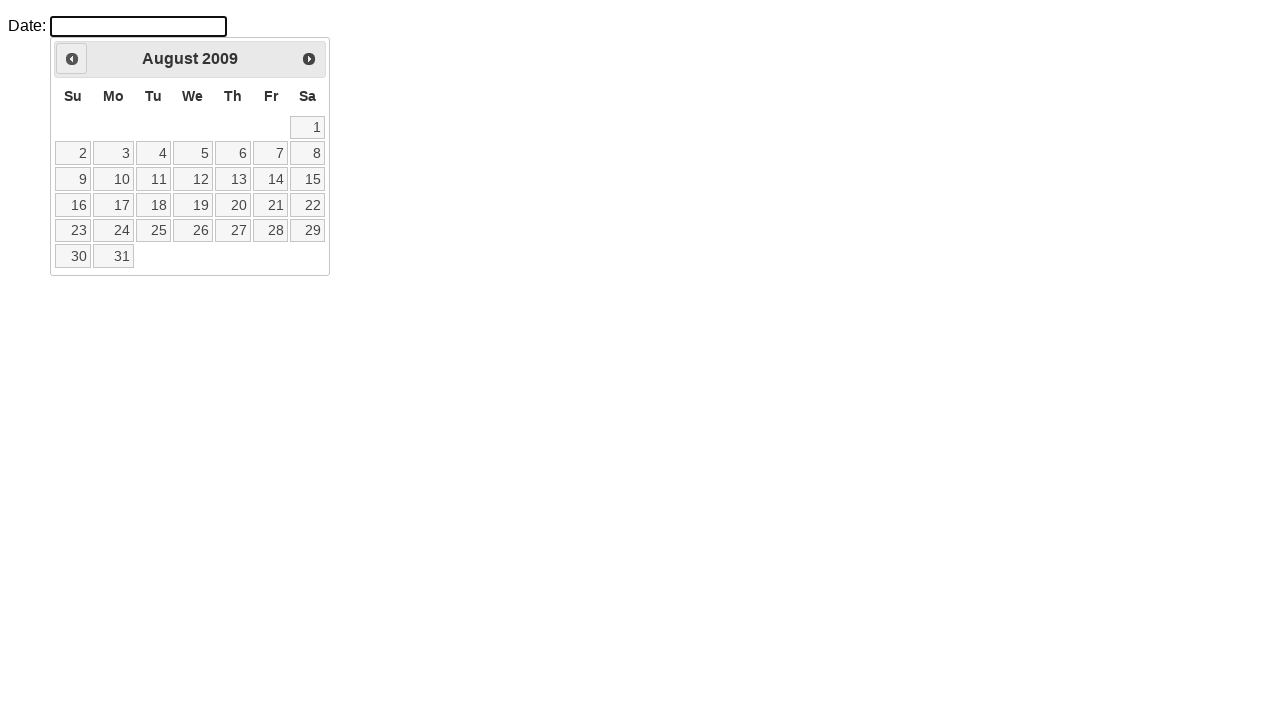

Retrieved current year from calendar
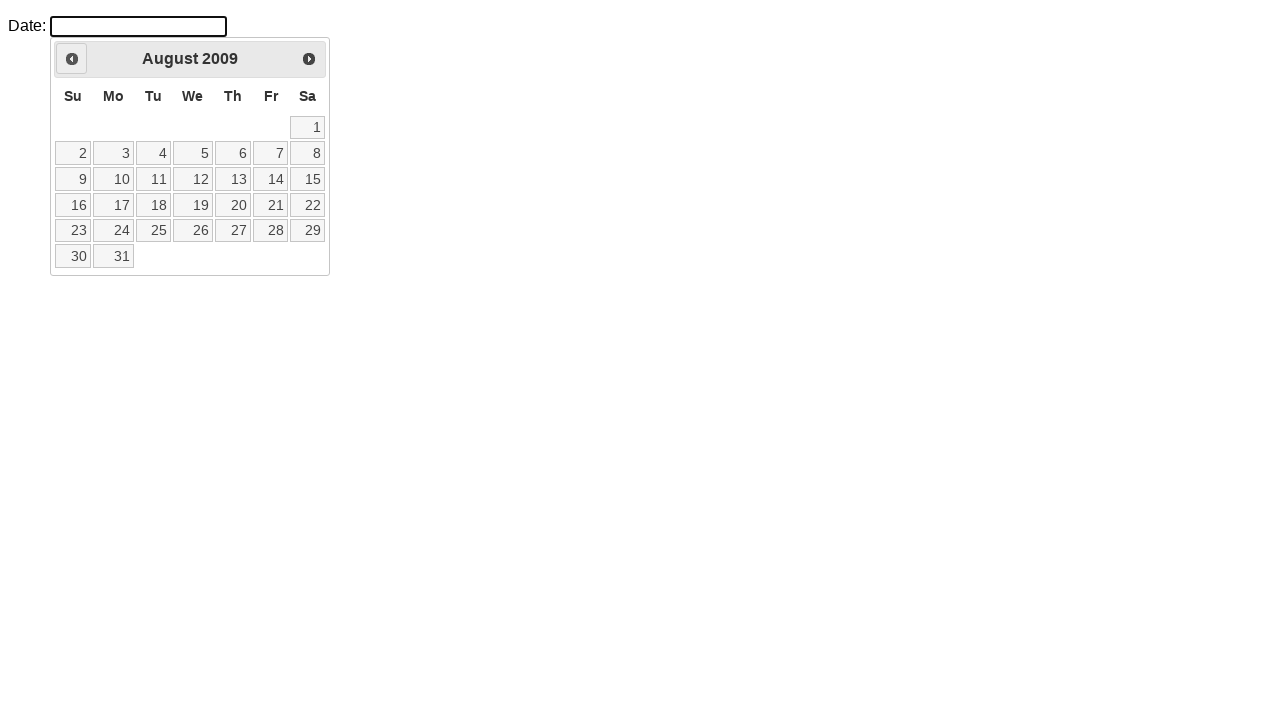

Clicked previous month button to navigate backwards at (72, 59) on .ui-icon.ui-icon-circle-triangle-w
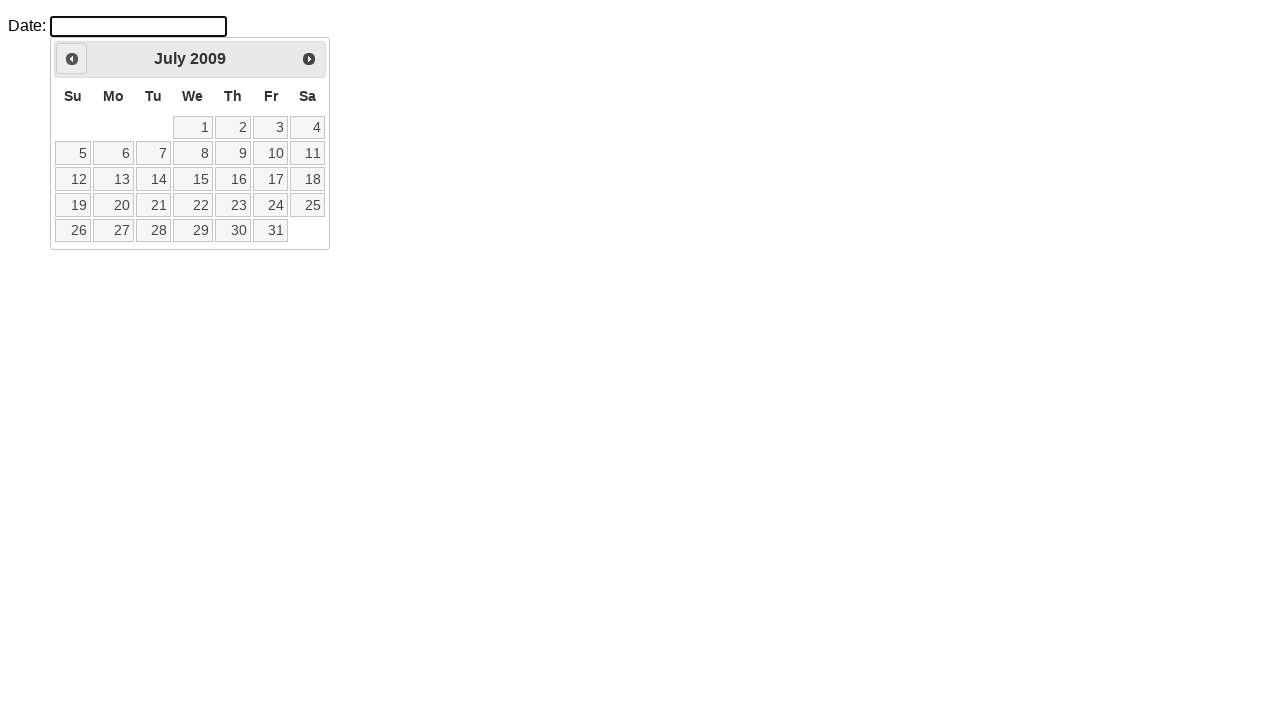

Retrieved current month from calendar
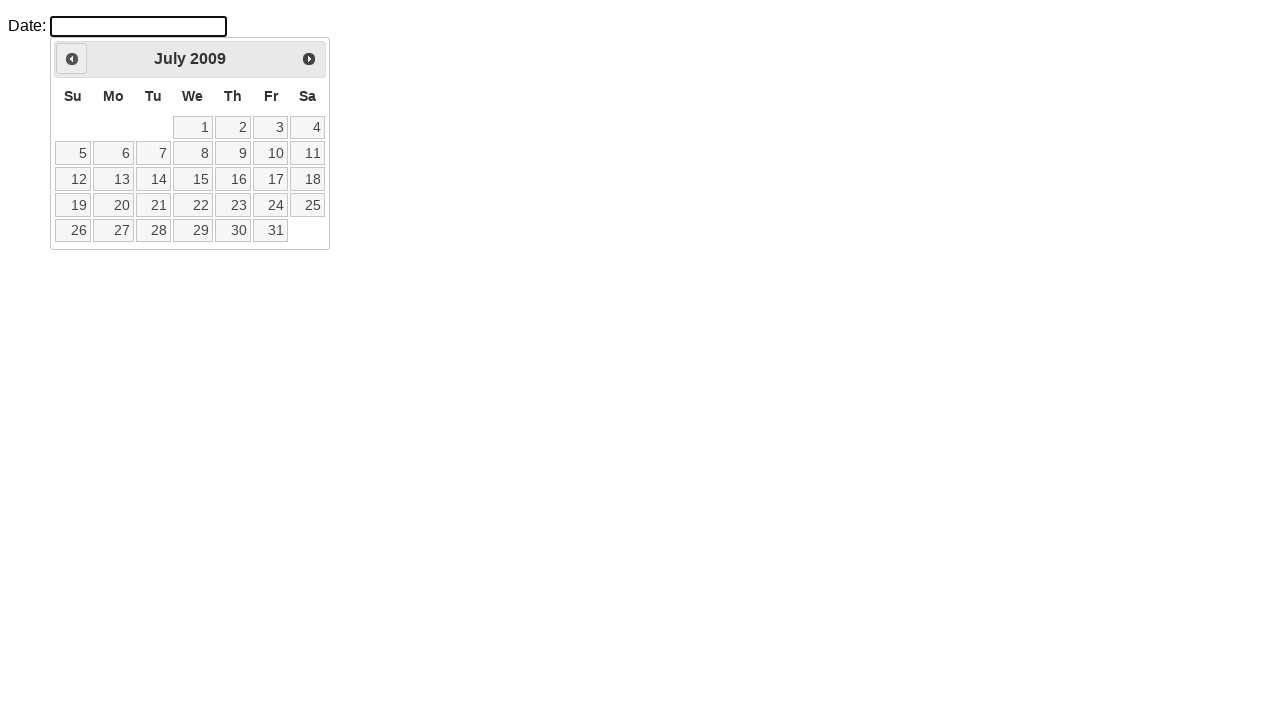

Retrieved current year from calendar
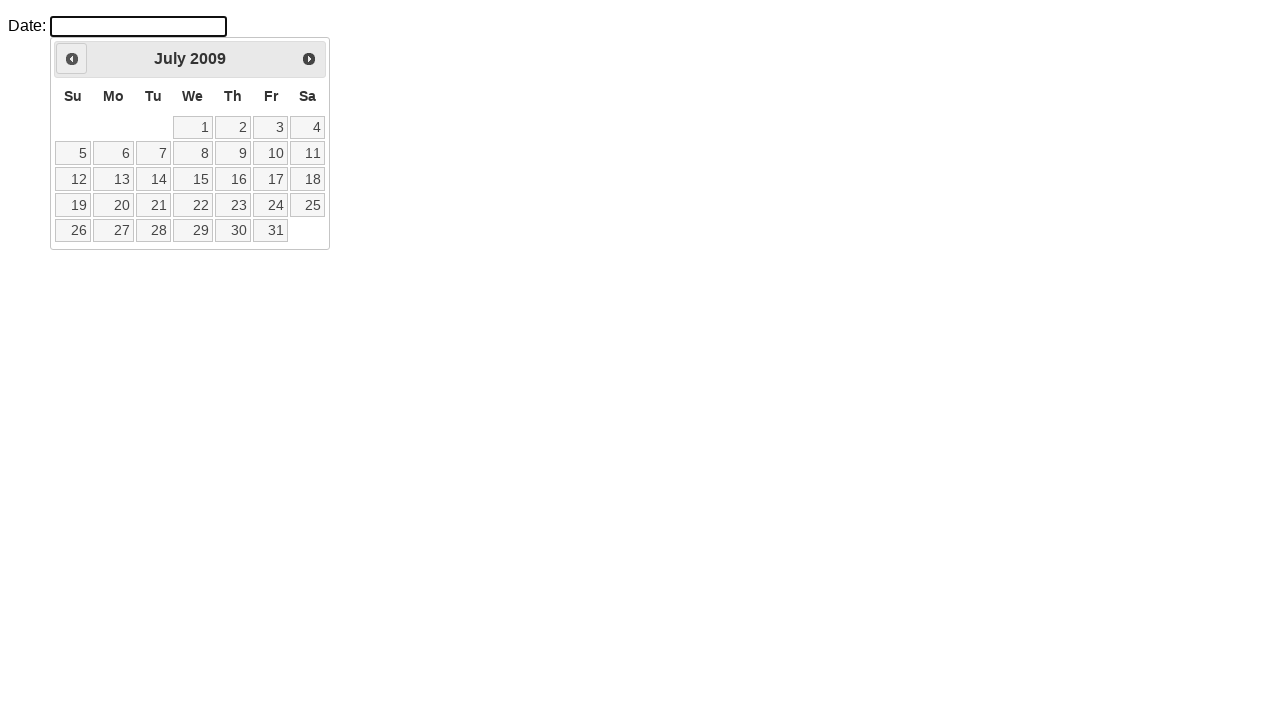

Clicked previous month button to navigate backwards at (72, 59) on .ui-icon.ui-icon-circle-triangle-w
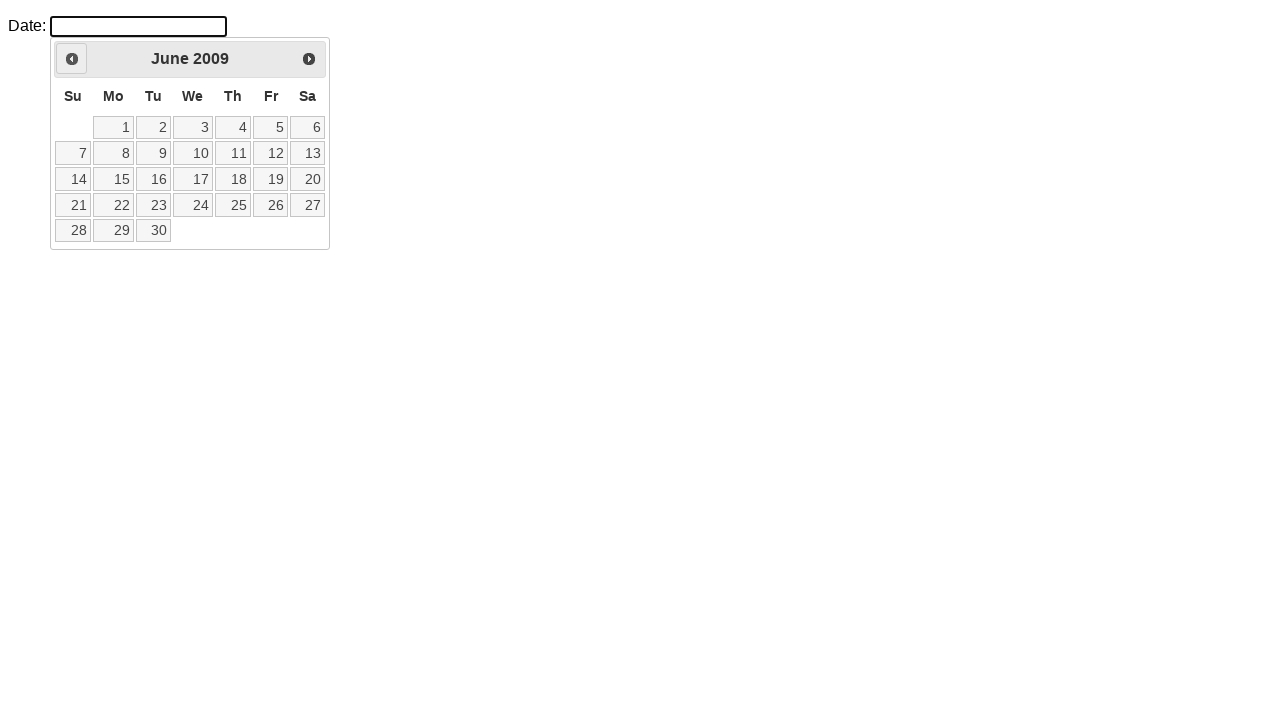

Retrieved current month from calendar
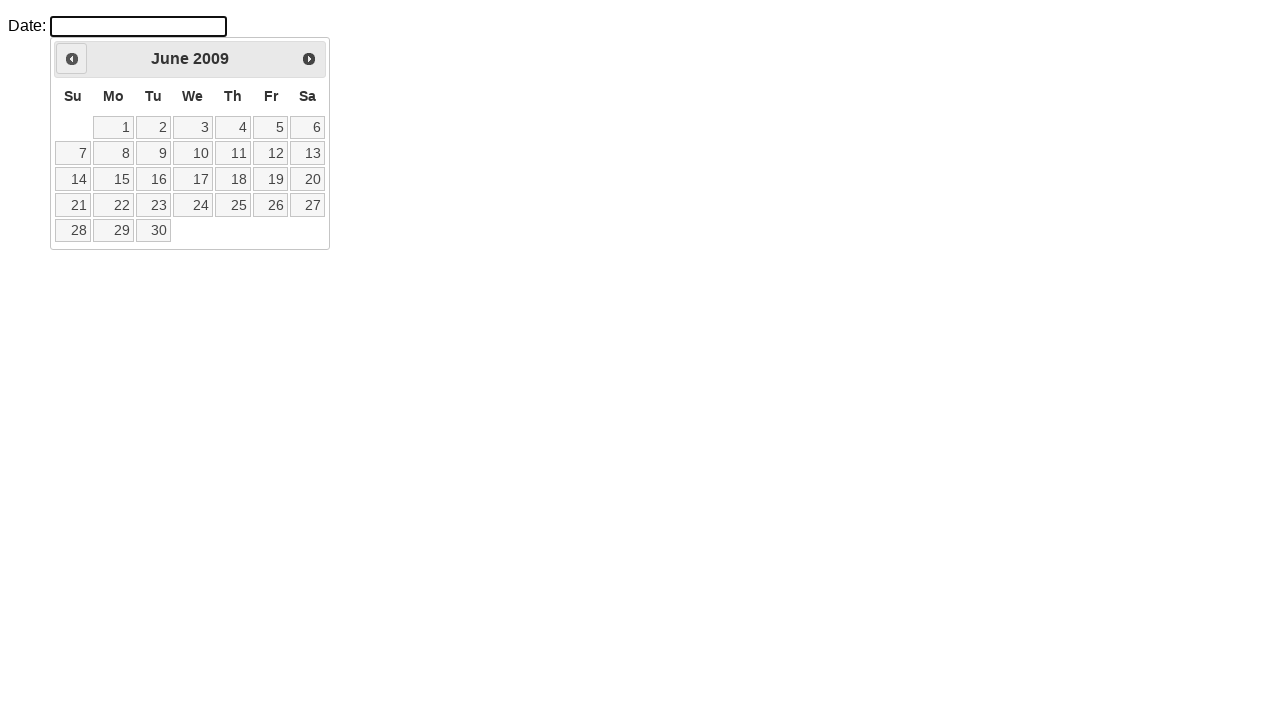

Retrieved current year from calendar
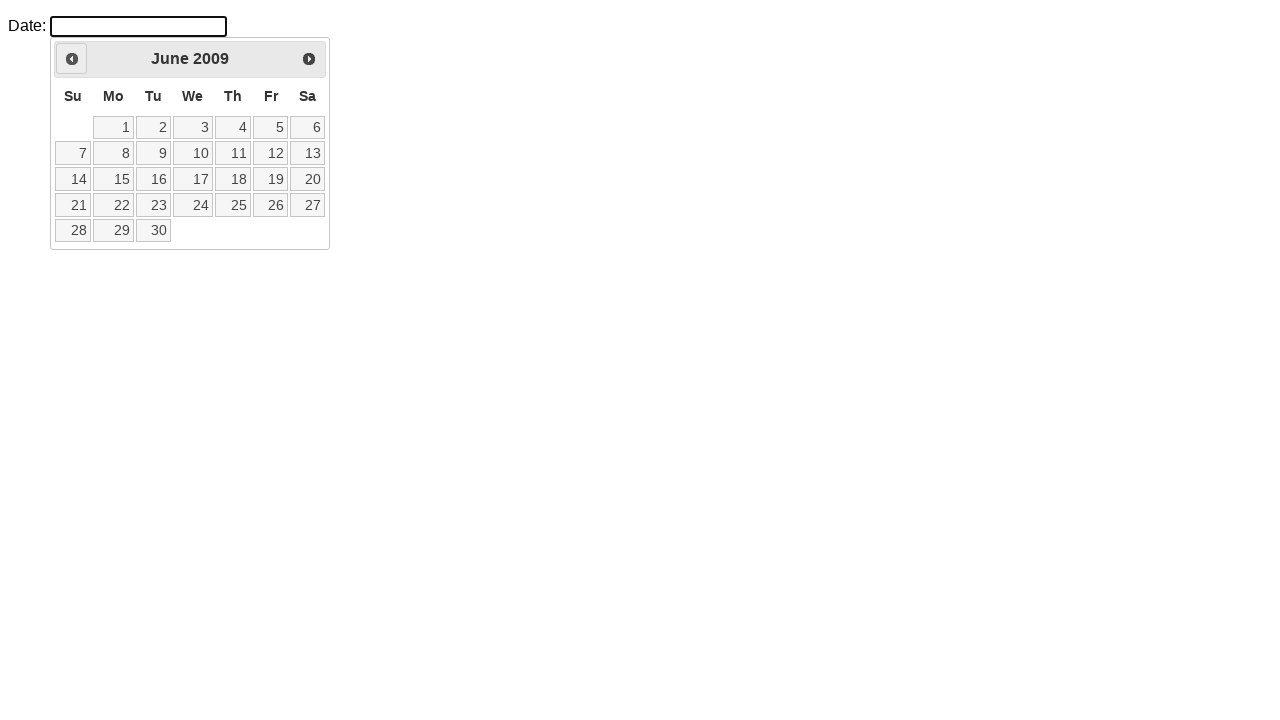

Clicked previous month button to navigate backwards at (72, 59) on .ui-icon.ui-icon-circle-triangle-w
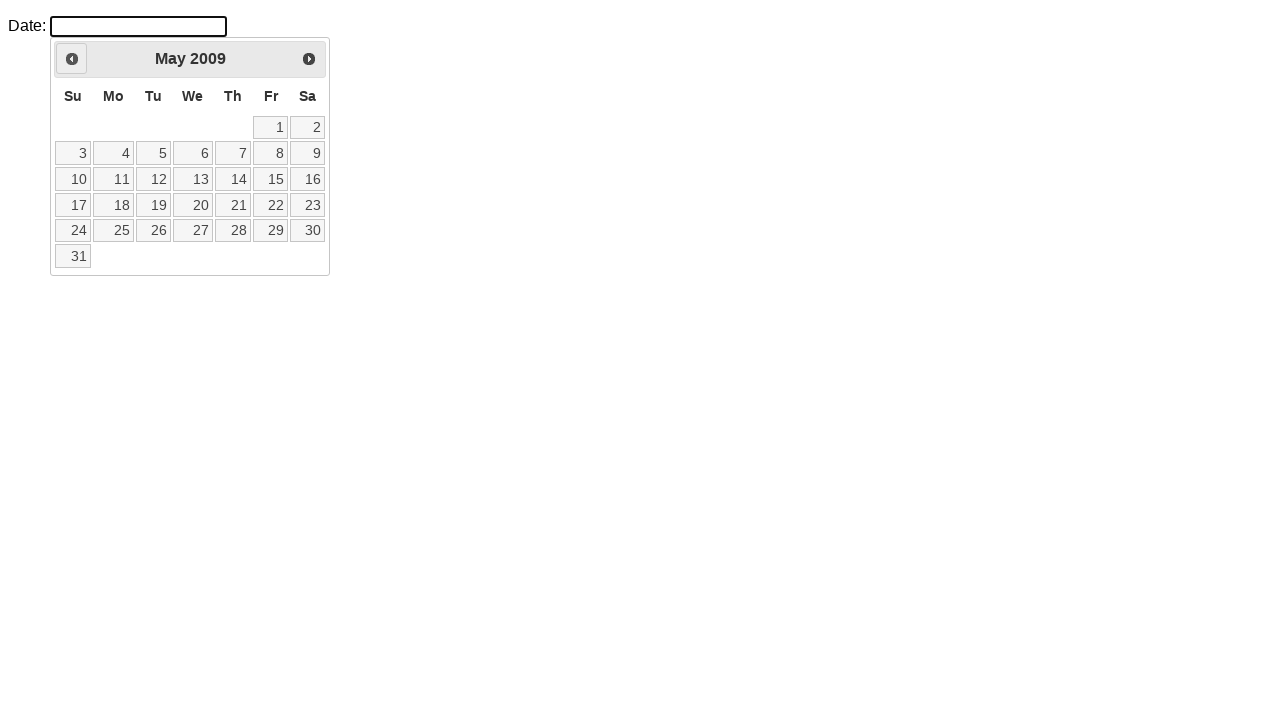

Retrieved current month from calendar
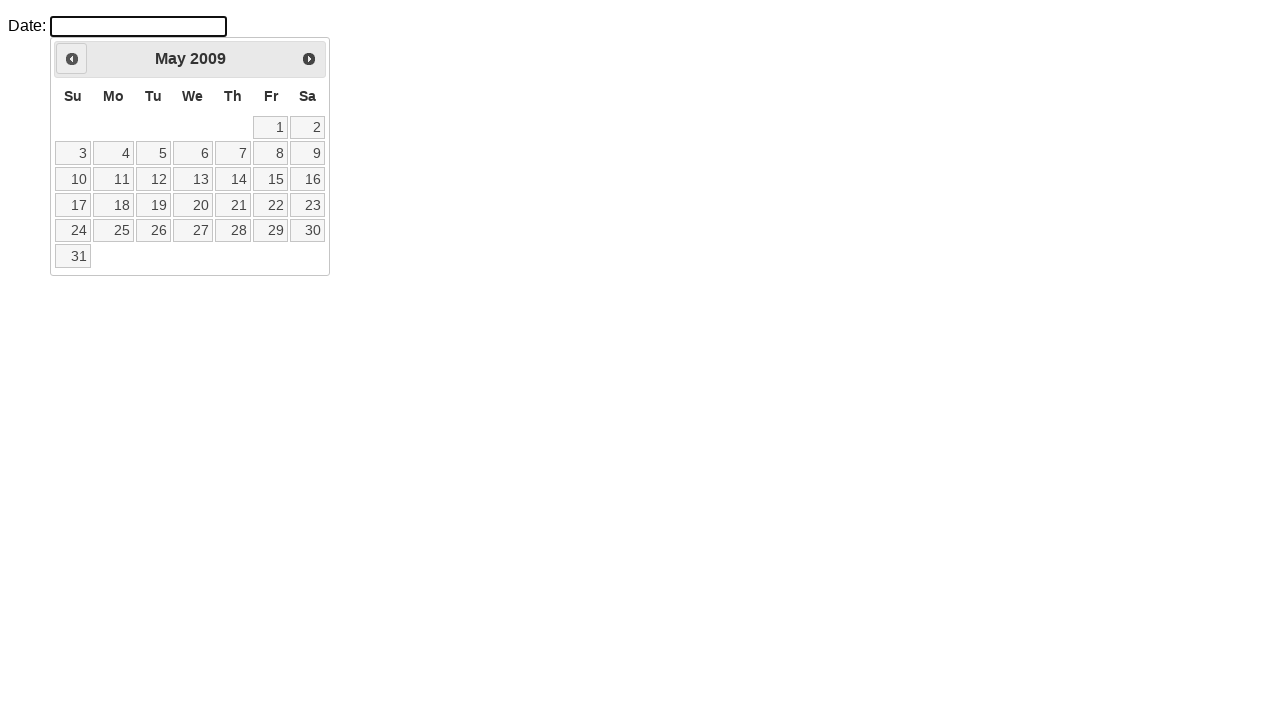

Retrieved current year from calendar
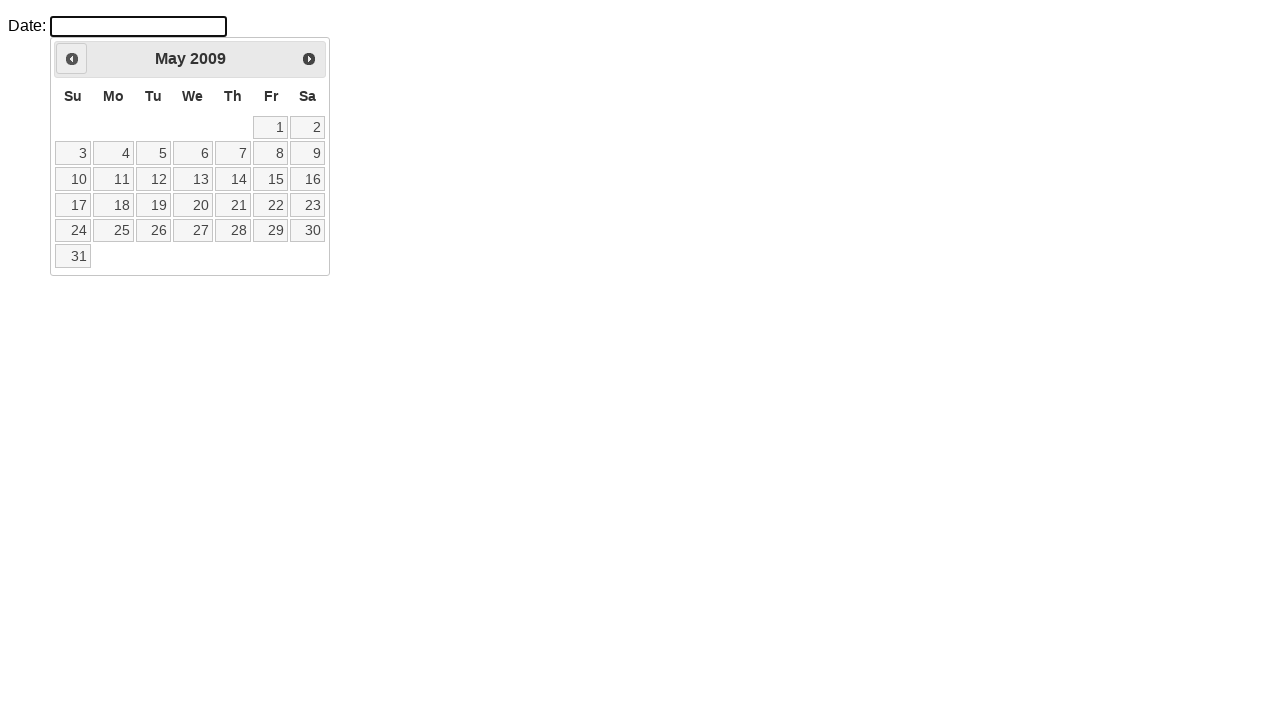

Clicked previous month button to navigate backwards at (72, 59) on .ui-icon.ui-icon-circle-triangle-w
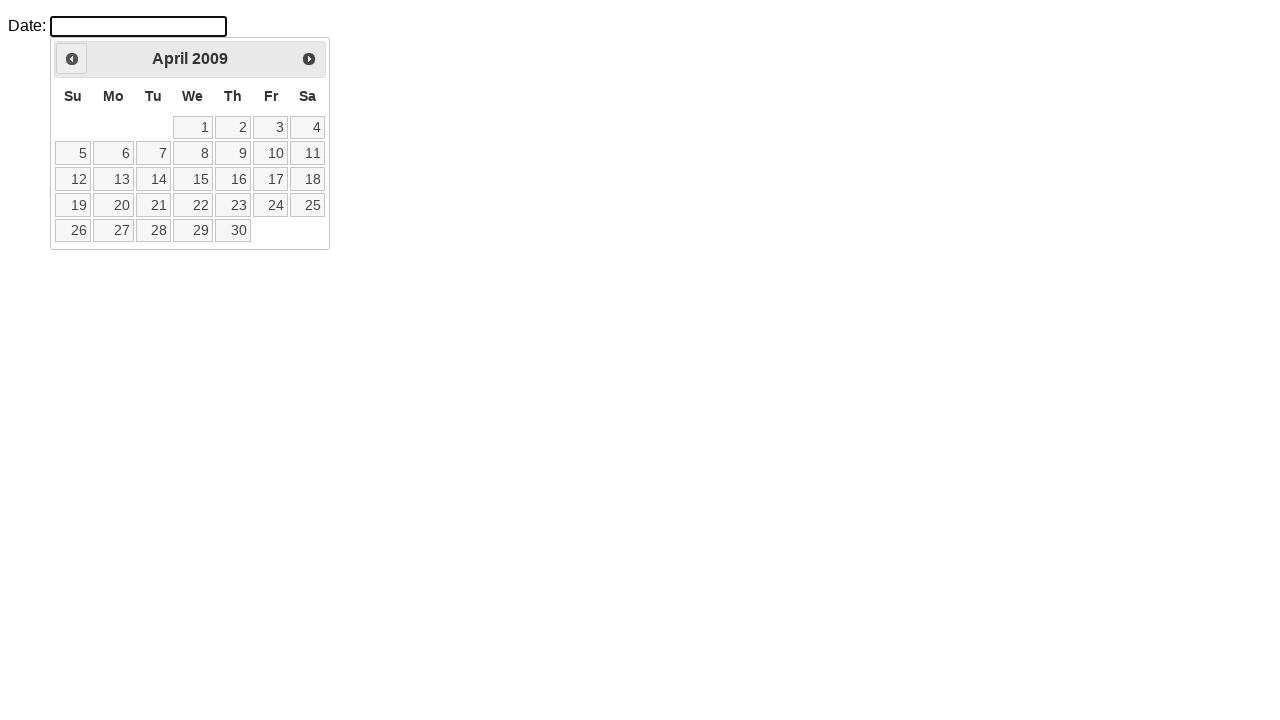

Retrieved current month from calendar
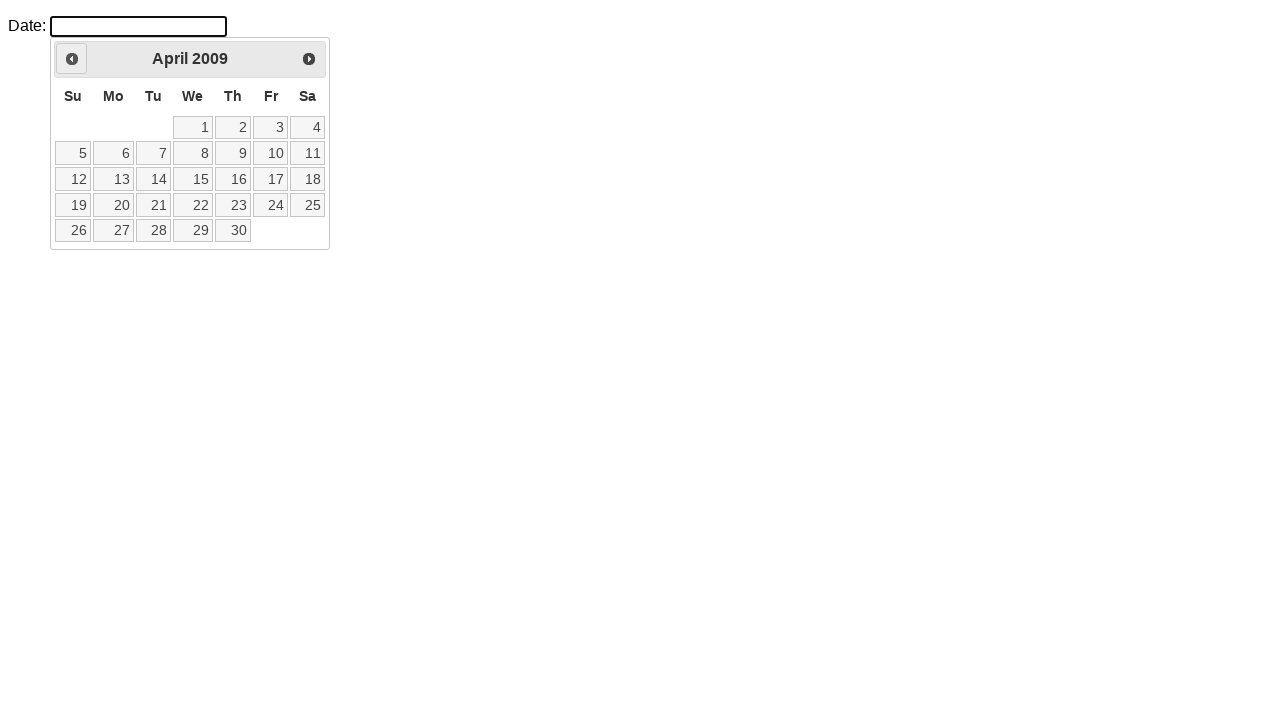

Retrieved current year from calendar
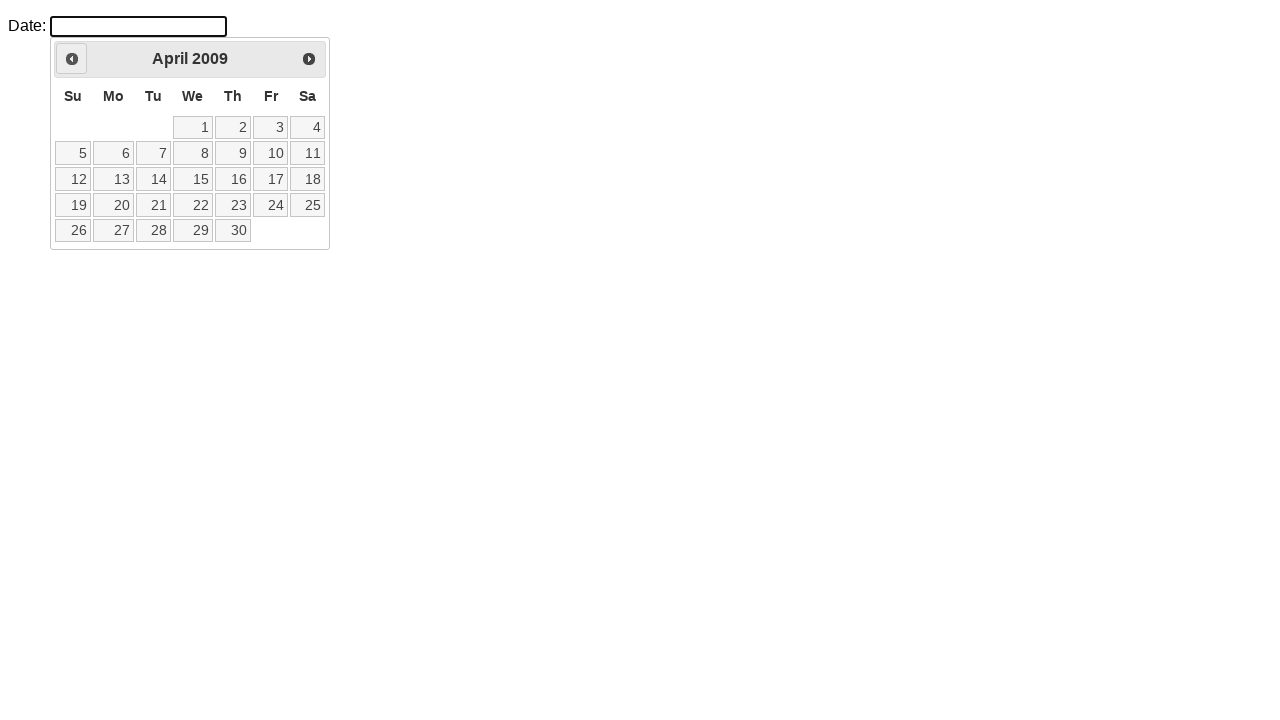

Clicked previous month button to navigate backwards at (72, 59) on .ui-icon.ui-icon-circle-triangle-w
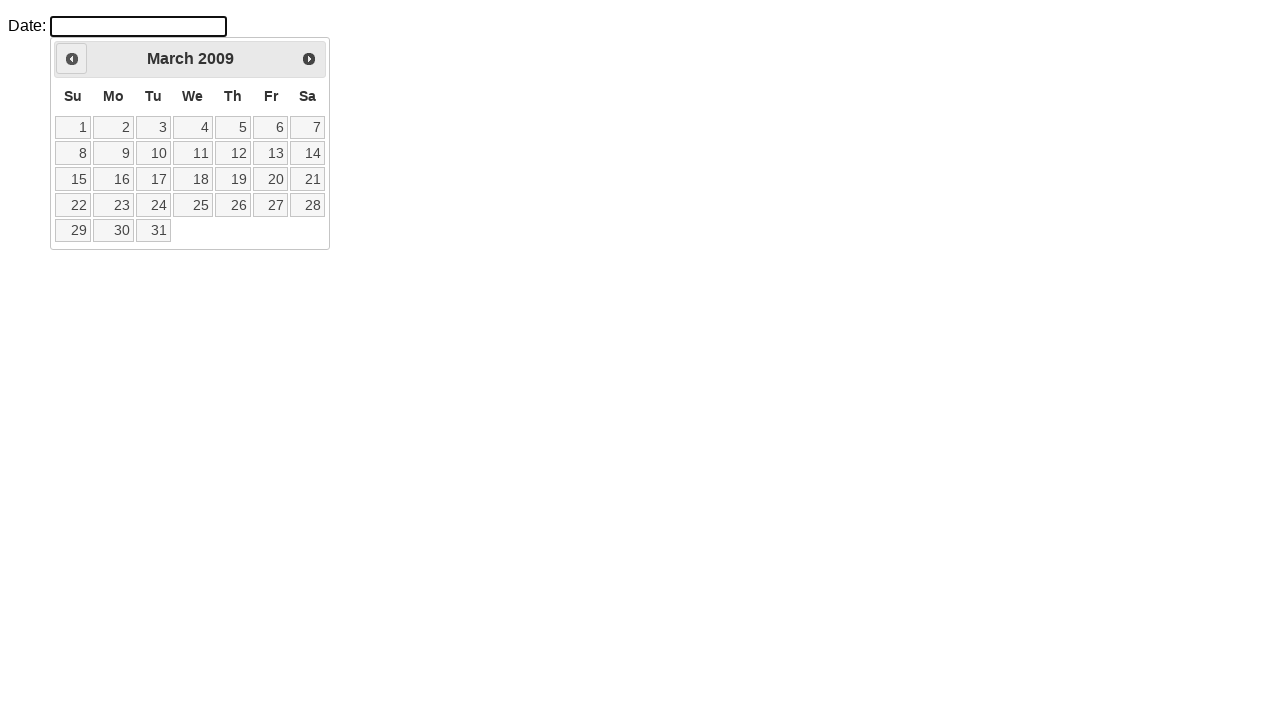

Retrieved current month from calendar
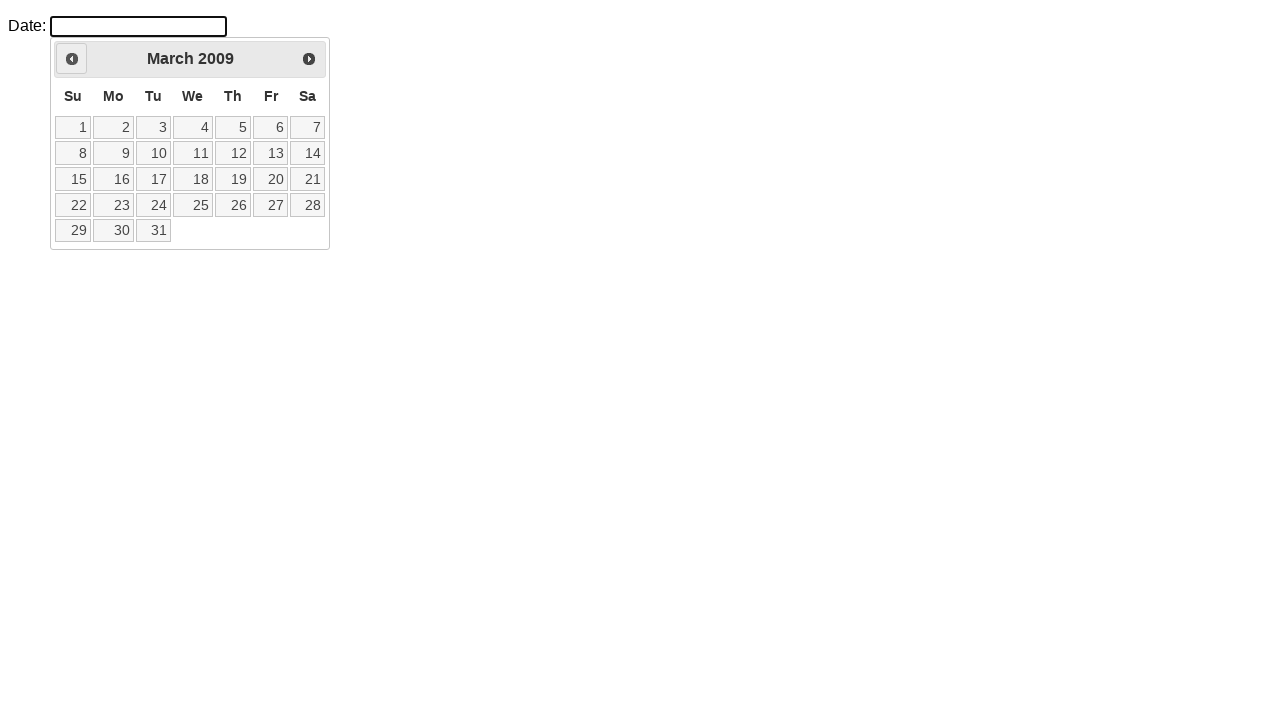

Retrieved current year from calendar
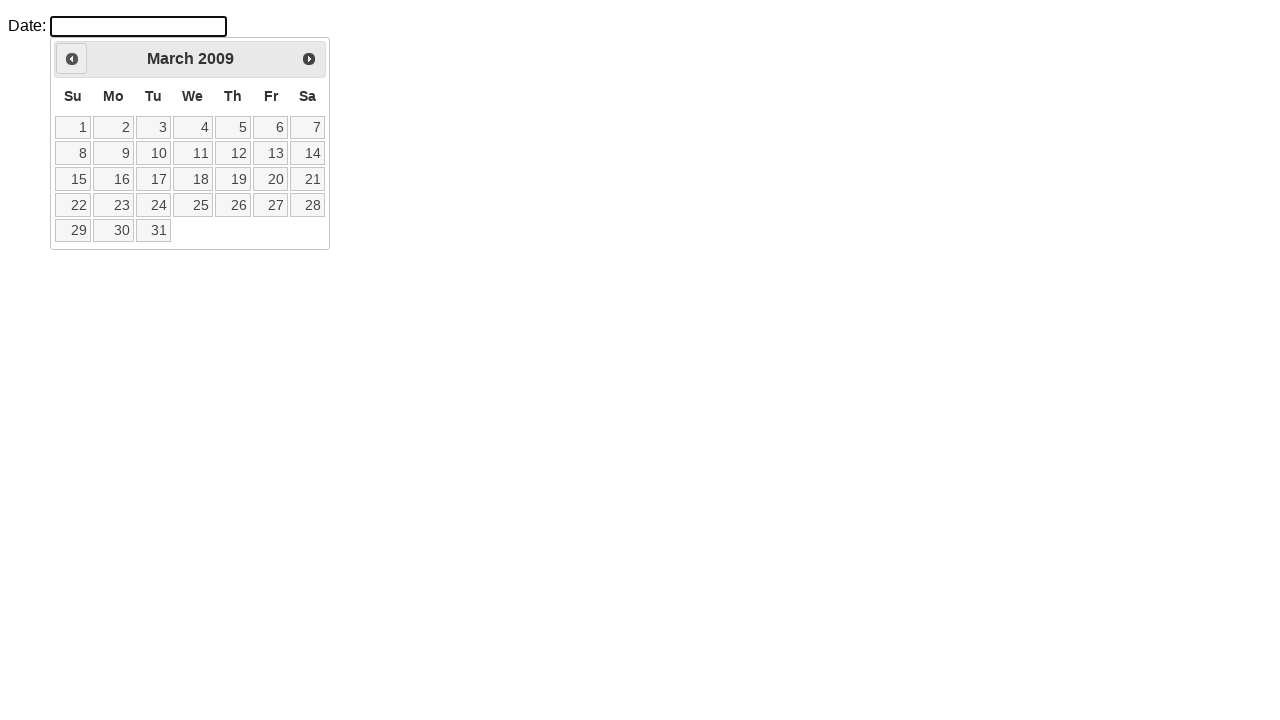

Clicked previous month button to navigate backwards at (72, 59) on .ui-icon.ui-icon-circle-triangle-w
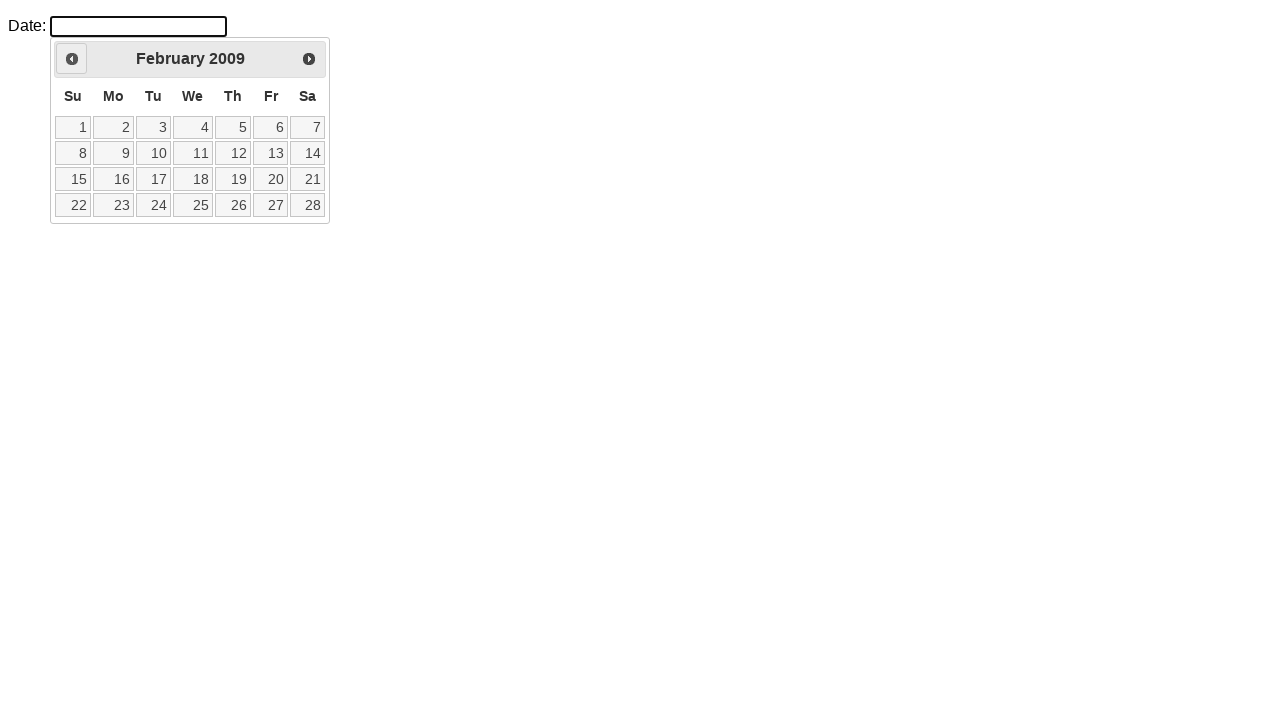

Retrieved current month from calendar
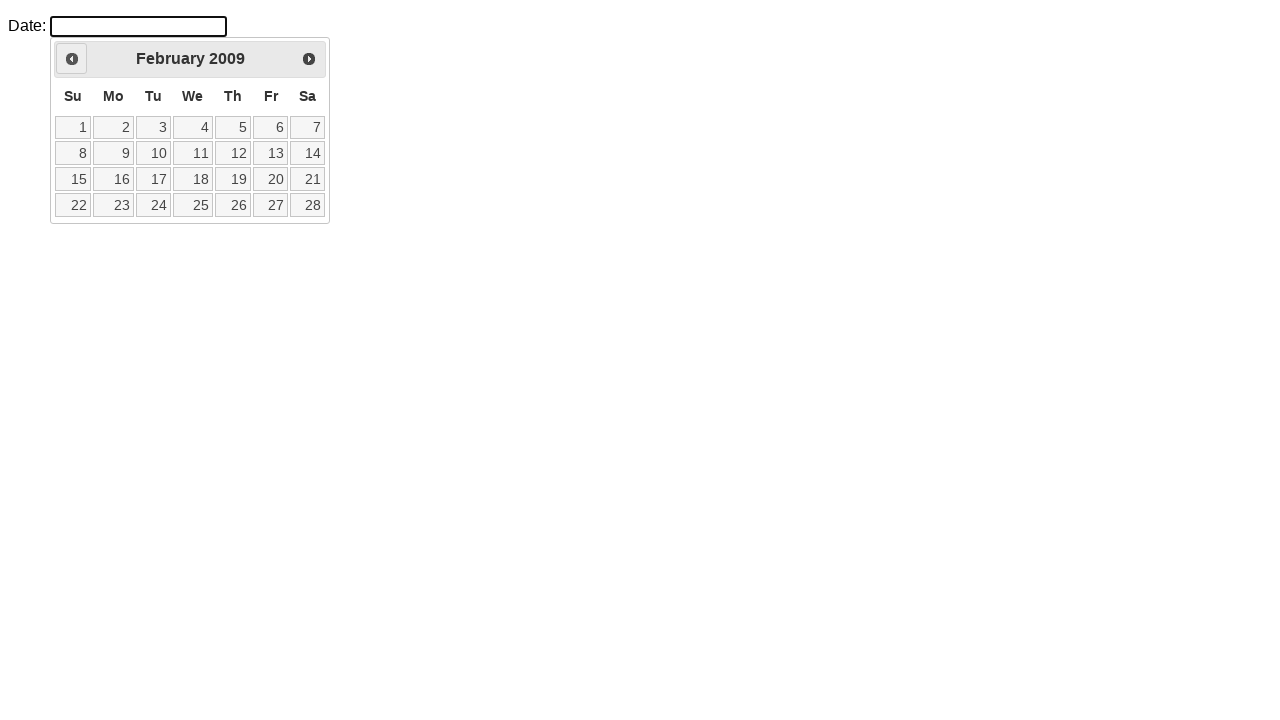

Retrieved current year from calendar
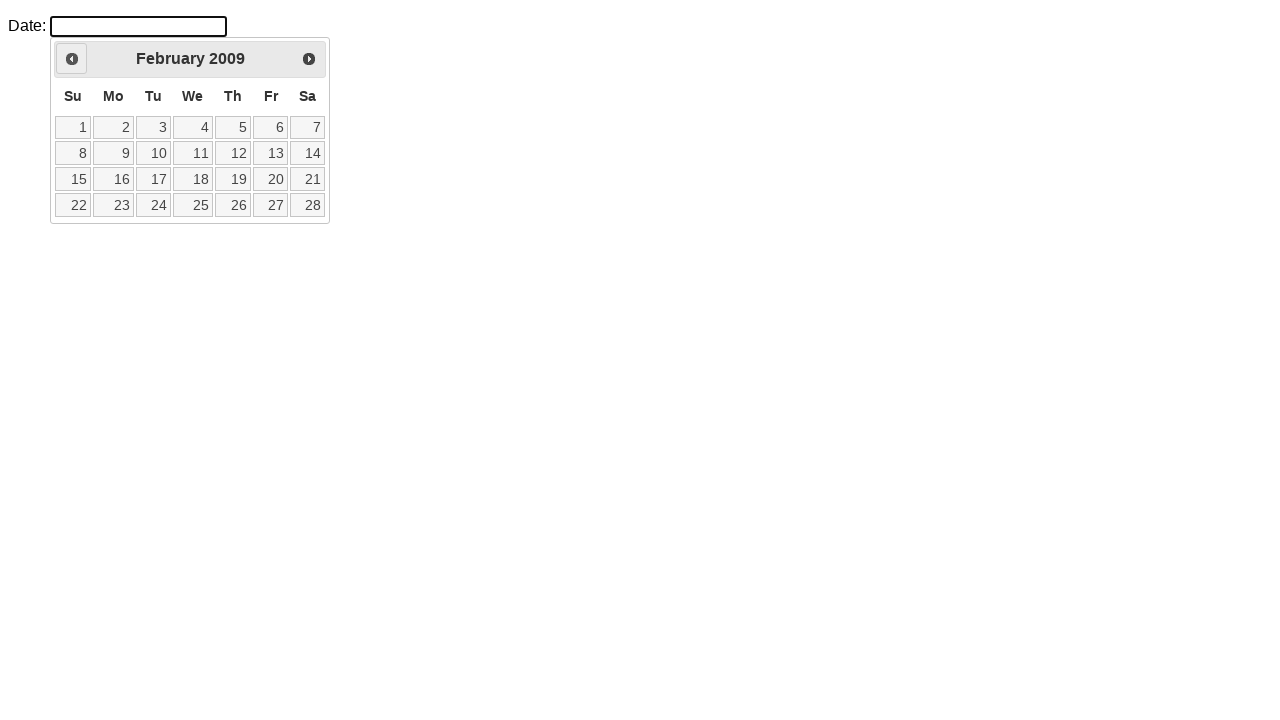

Clicked previous month button to navigate backwards at (72, 59) on .ui-icon.ui-icon-circle-triangle-w
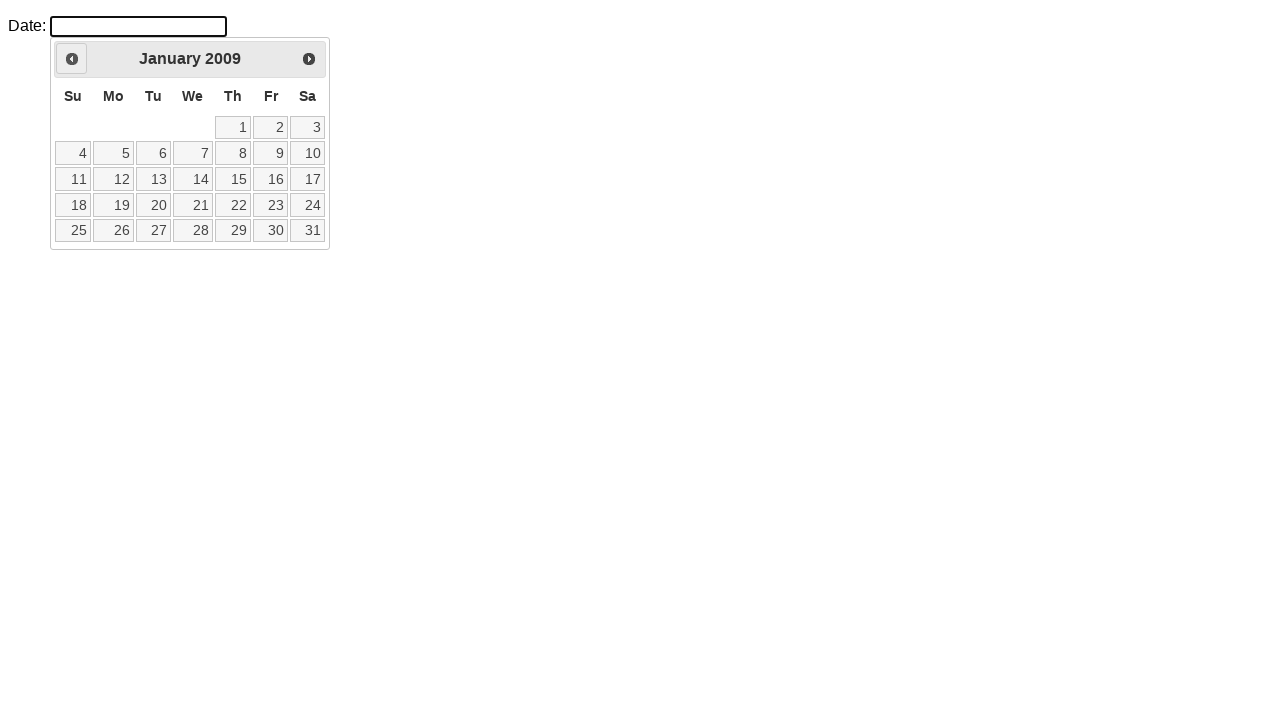

Retrieved current month from calendar
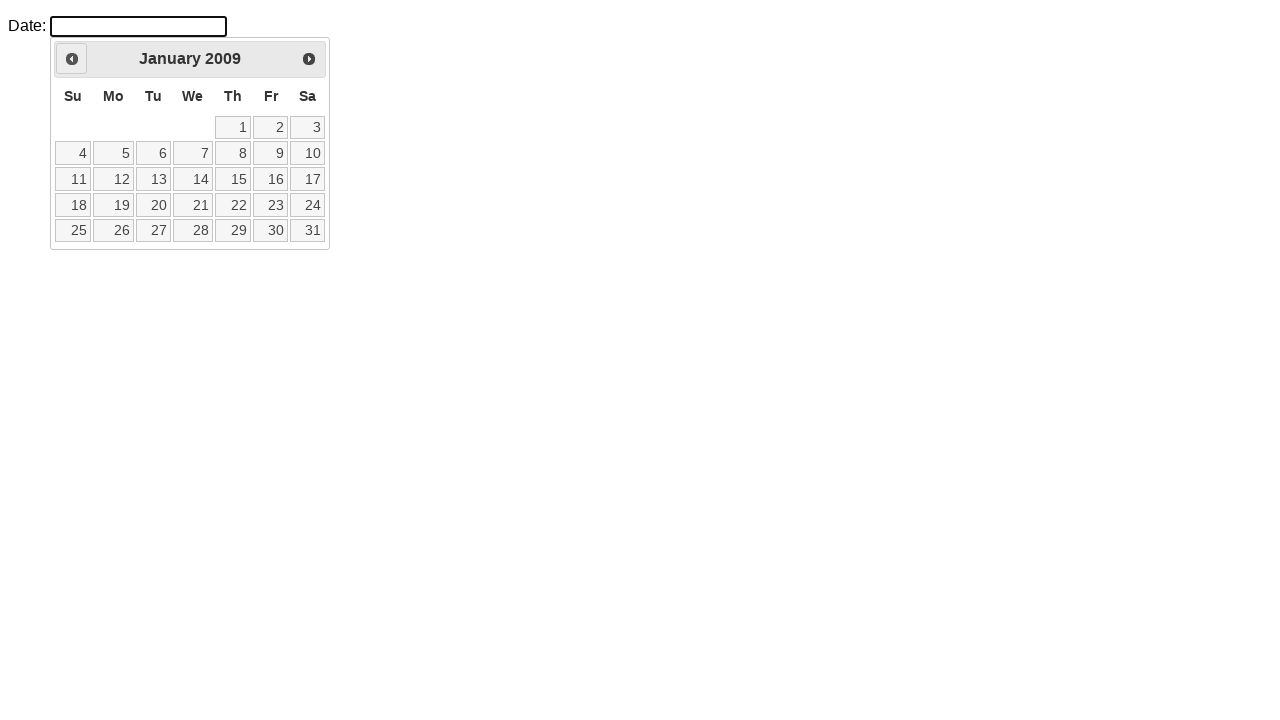

Retrieved current year from calendar
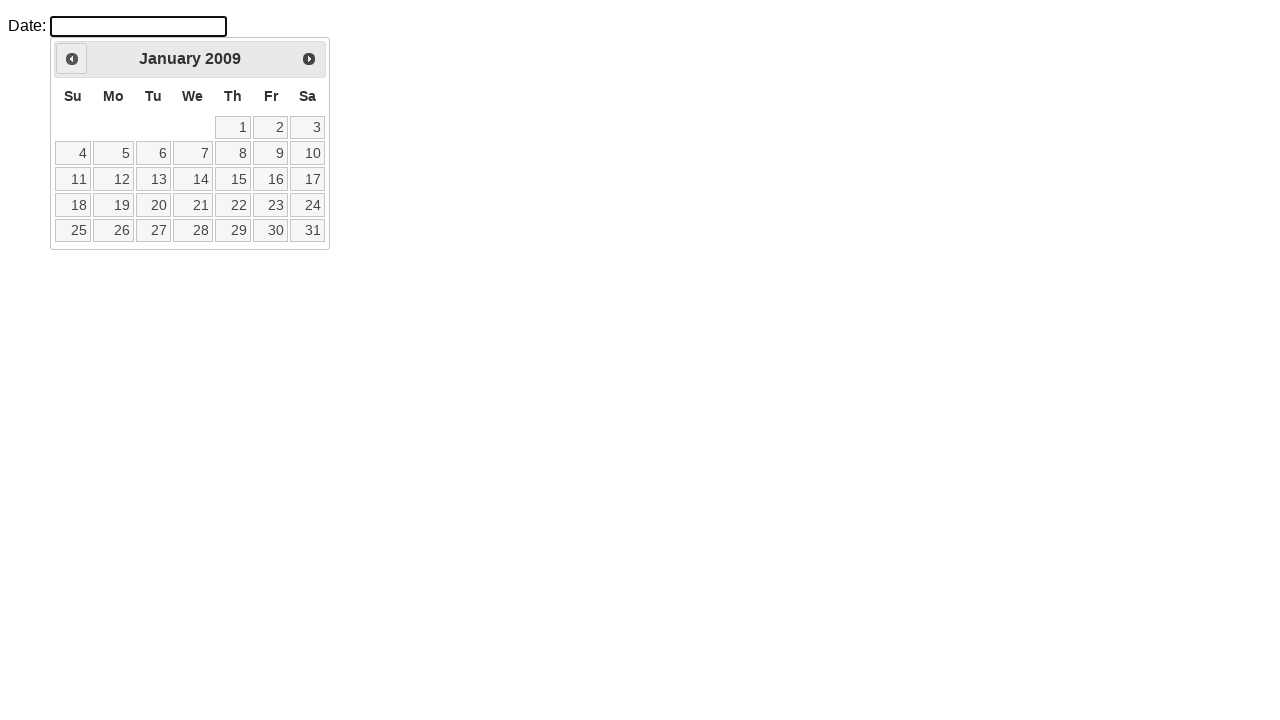

Clicked previous month button to navigate backwards at (72, 59) on .ui-icon.ui-icon-circle-triangle-w
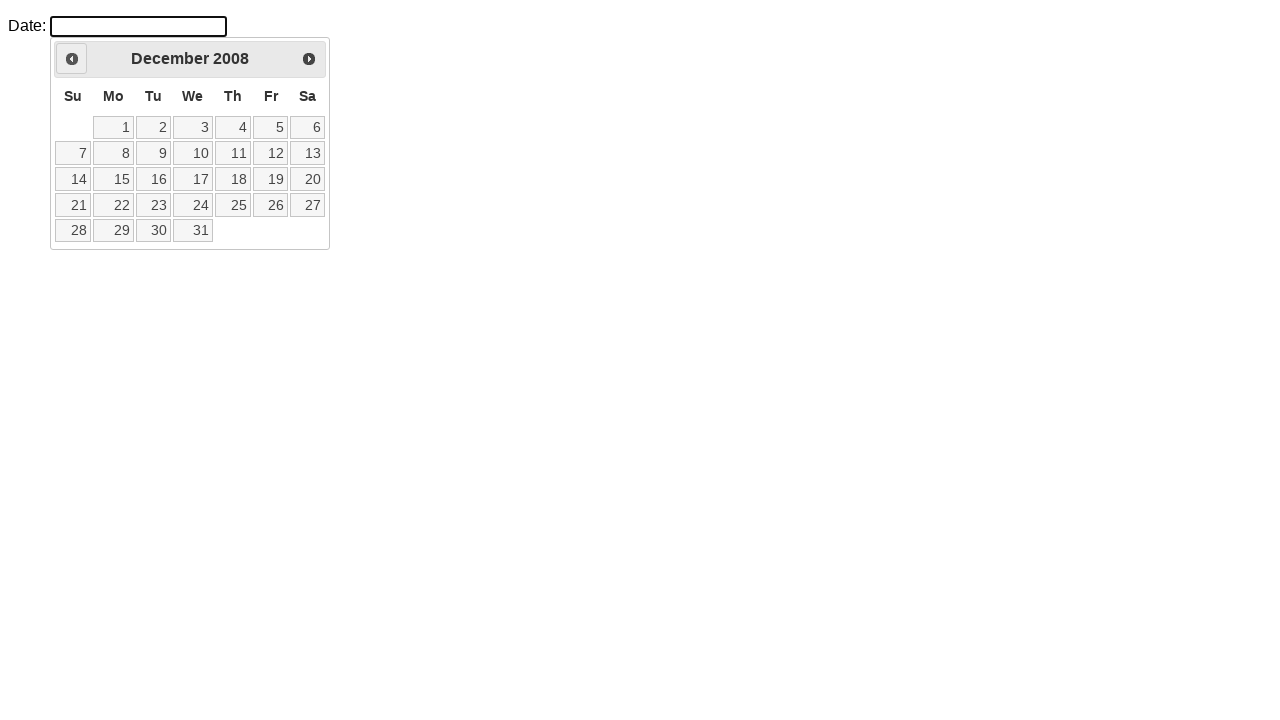

Retrieved current month from calendar
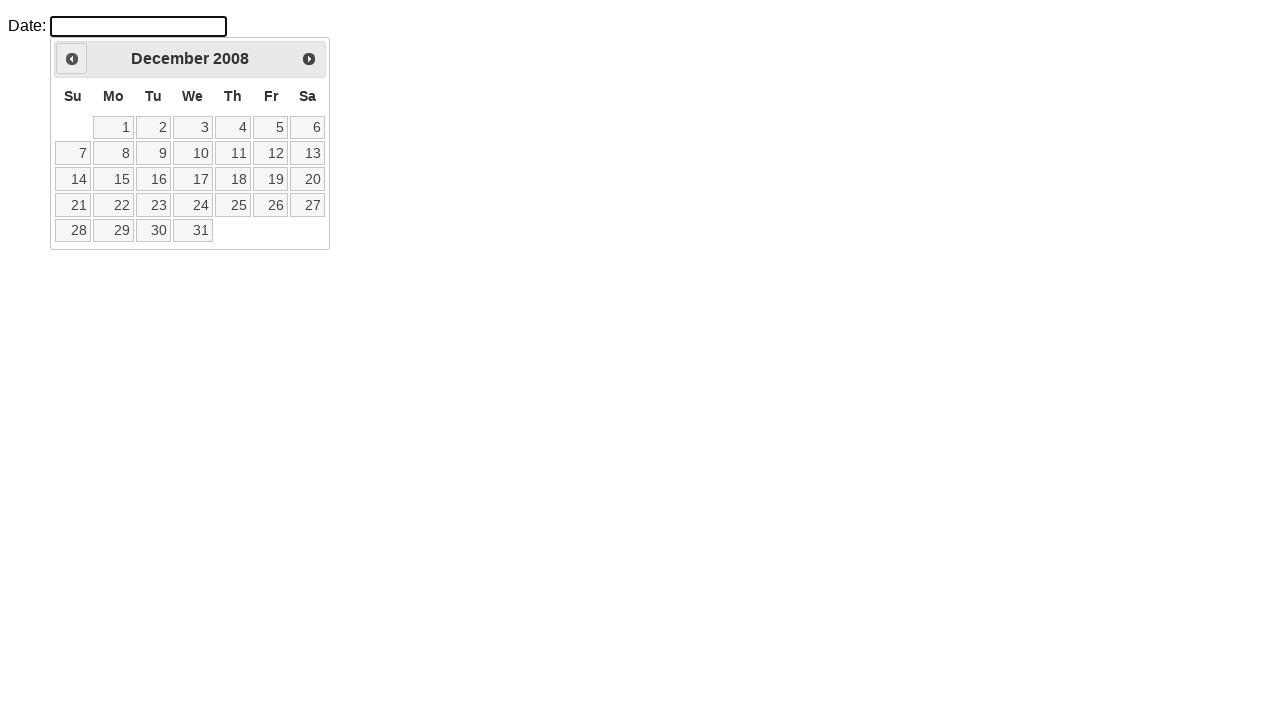

Retrieved current year from calendar
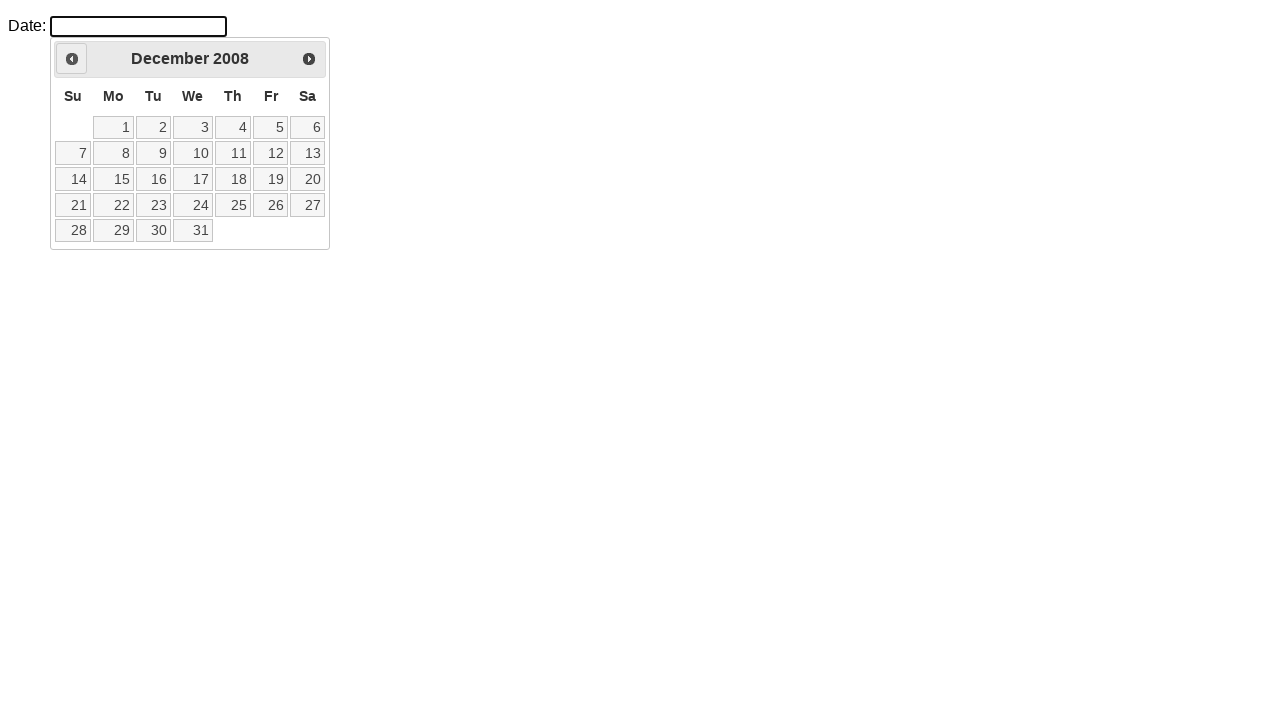

Clicked previous month button to navigate backwards at (72, 59) on .ui-icon.ui-icon-circle-triangle-w
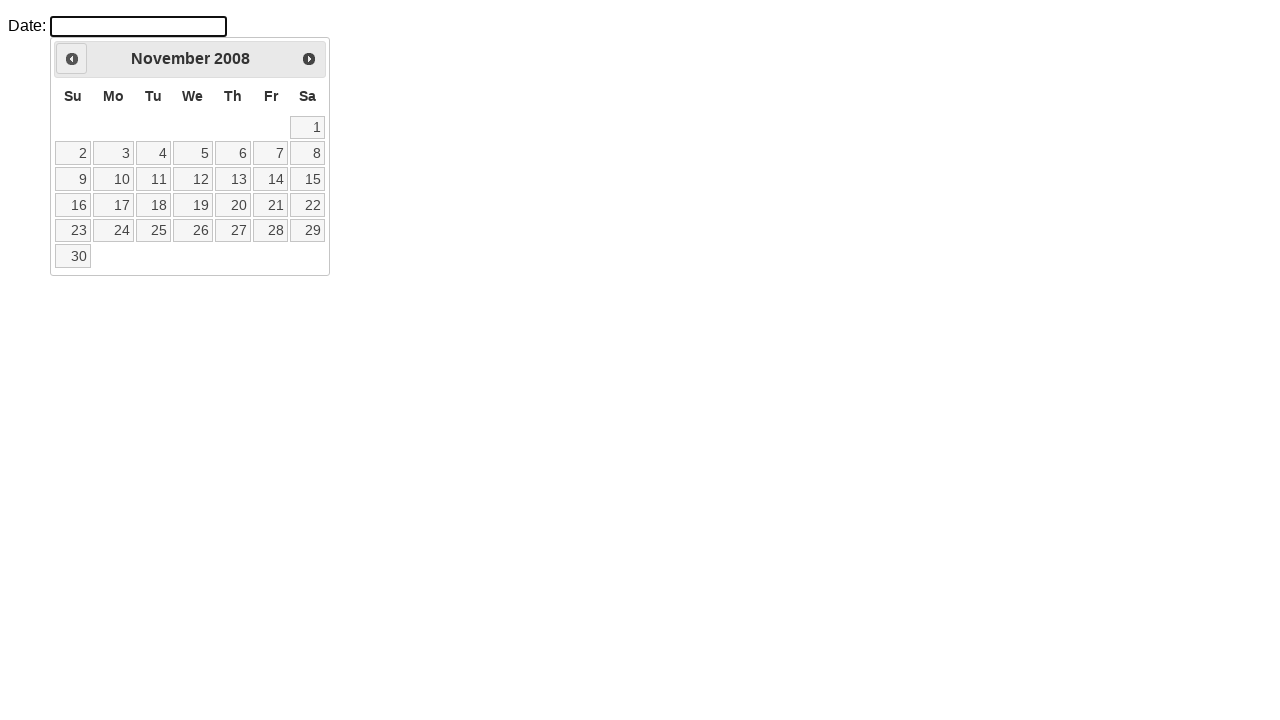

Retrieved current month from calendar
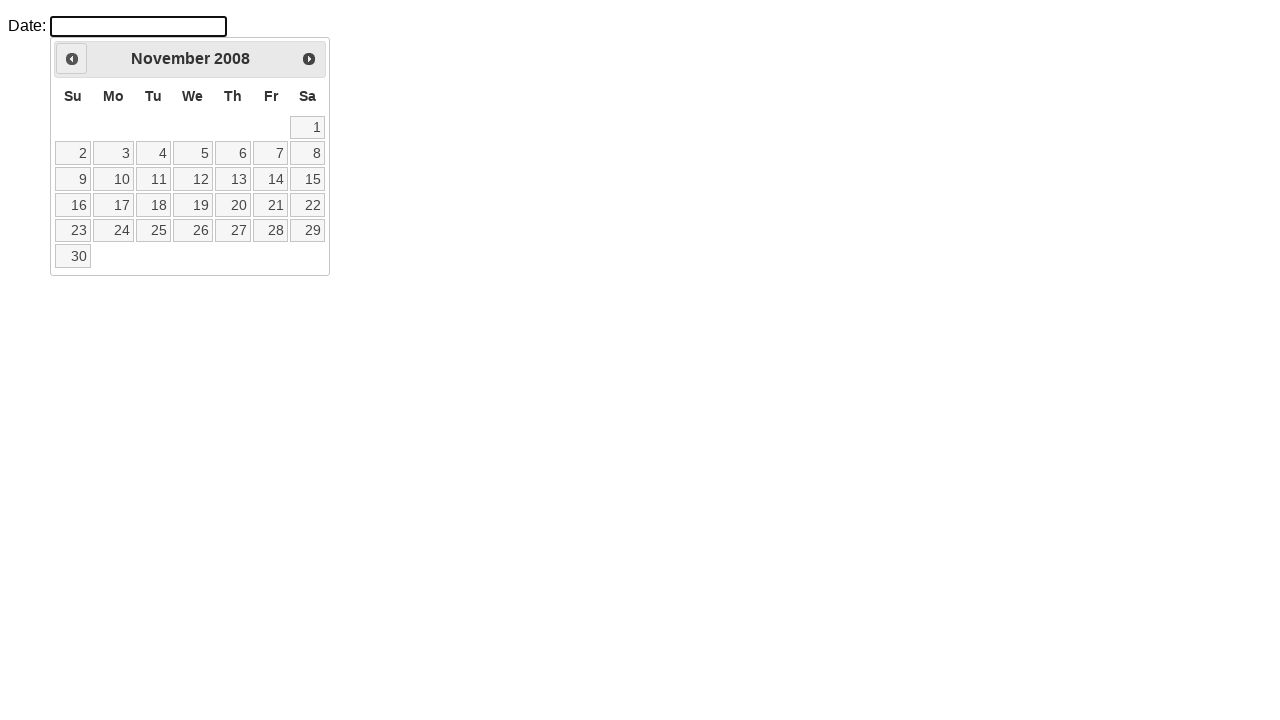

Retrieved current year from calendar
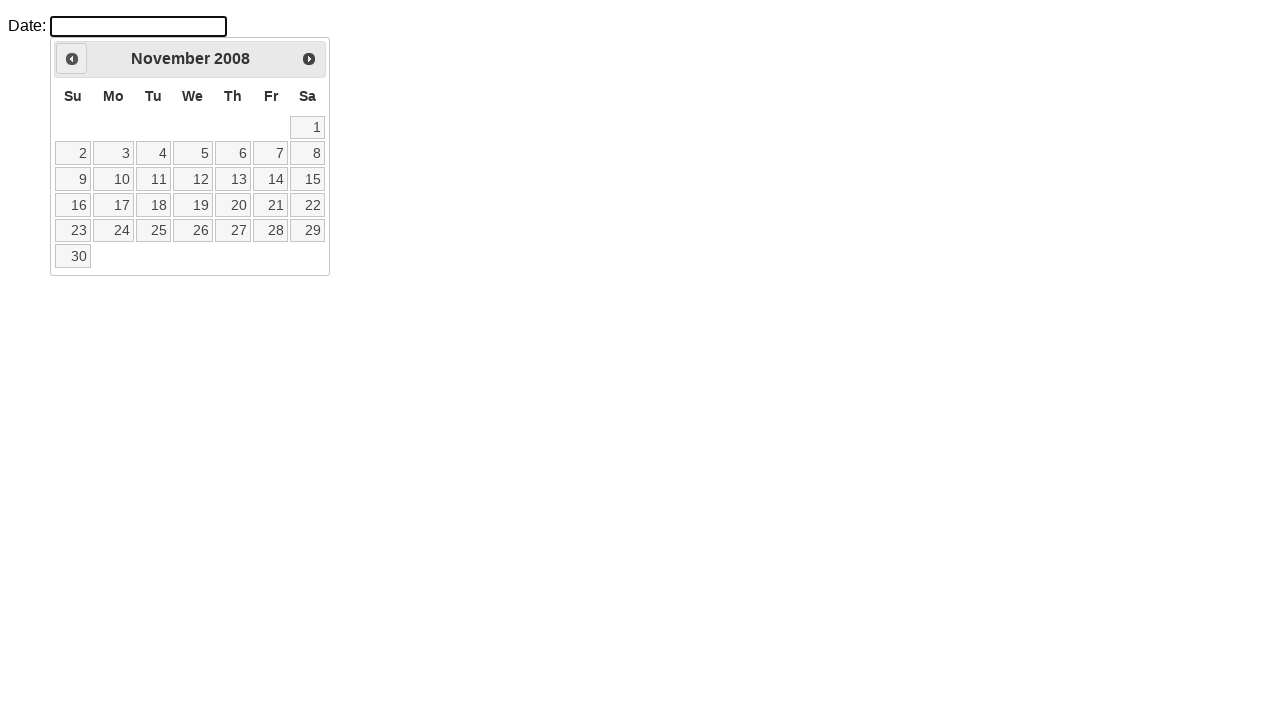

Clicked previous month button to navigate backwards at (72, 59) on .ui-icon.ui-icon-circle-triangle-w
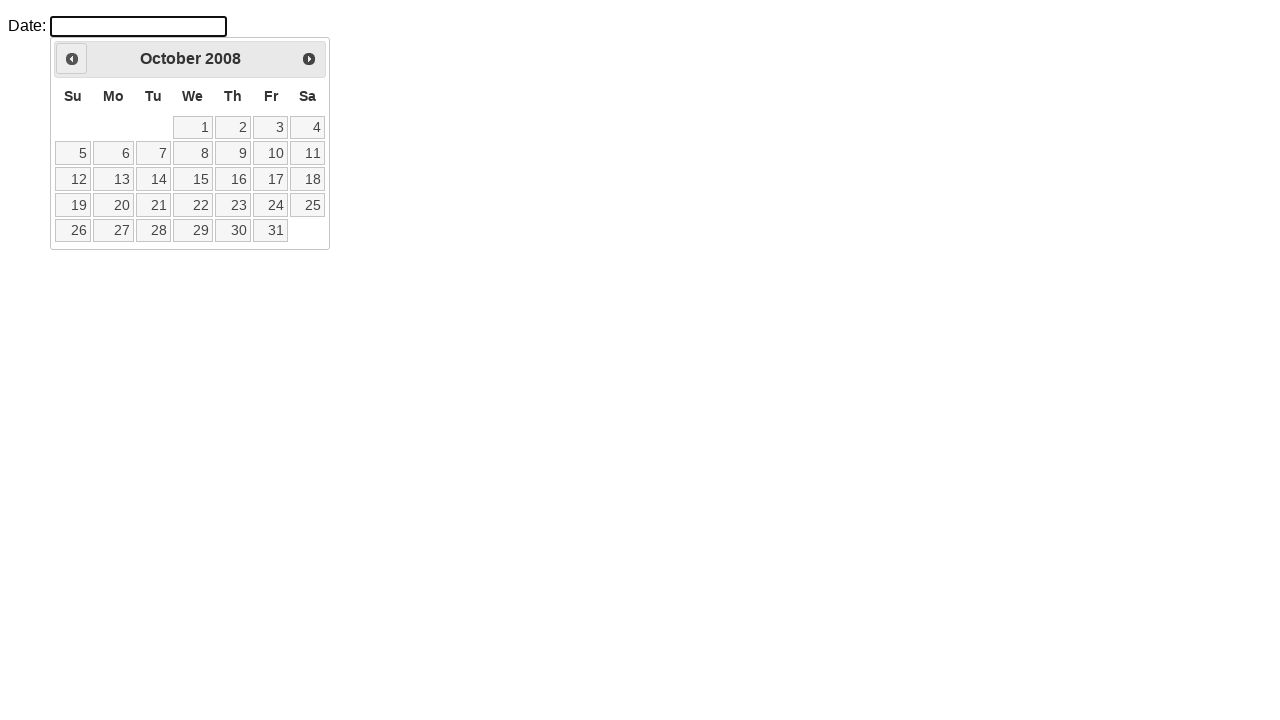

Retrieved current month from calendar
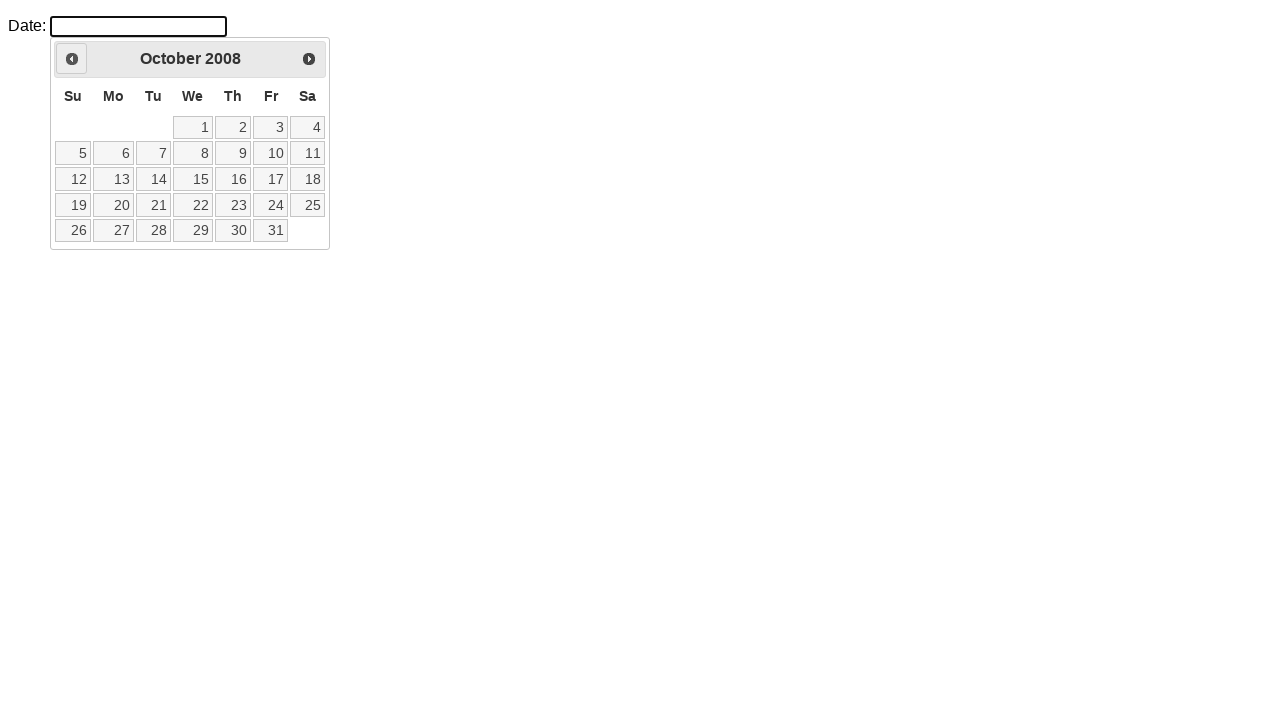

Retrieved current year from calendar
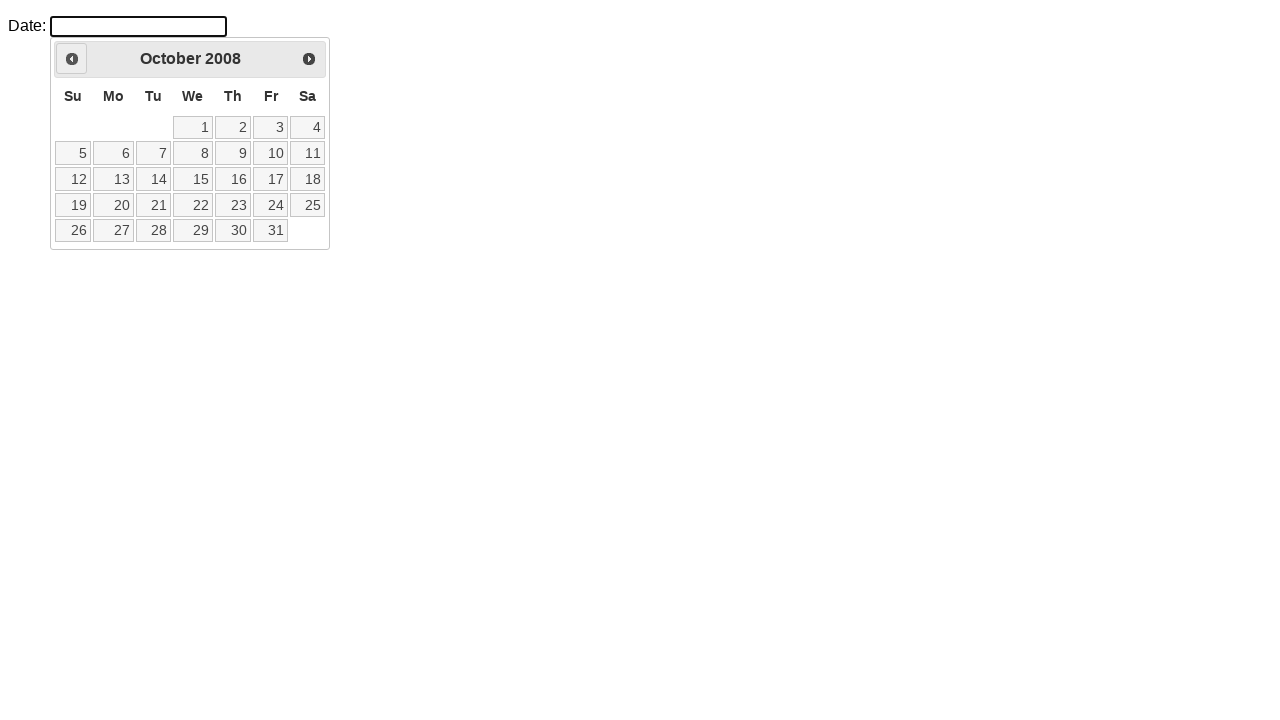

Clicked previous month button to navigate backwards at (72, 59) on .ui-icon.ui-icon-circle-triangle-w
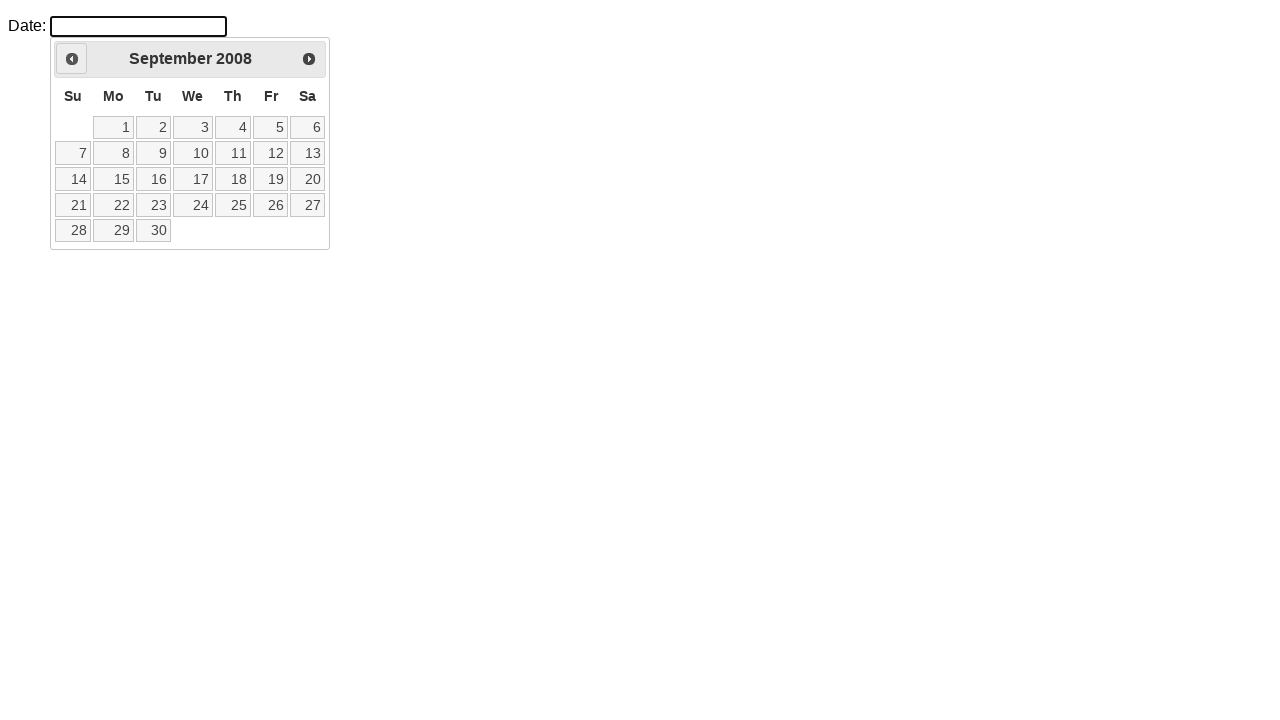

Retrieved current month from calendar
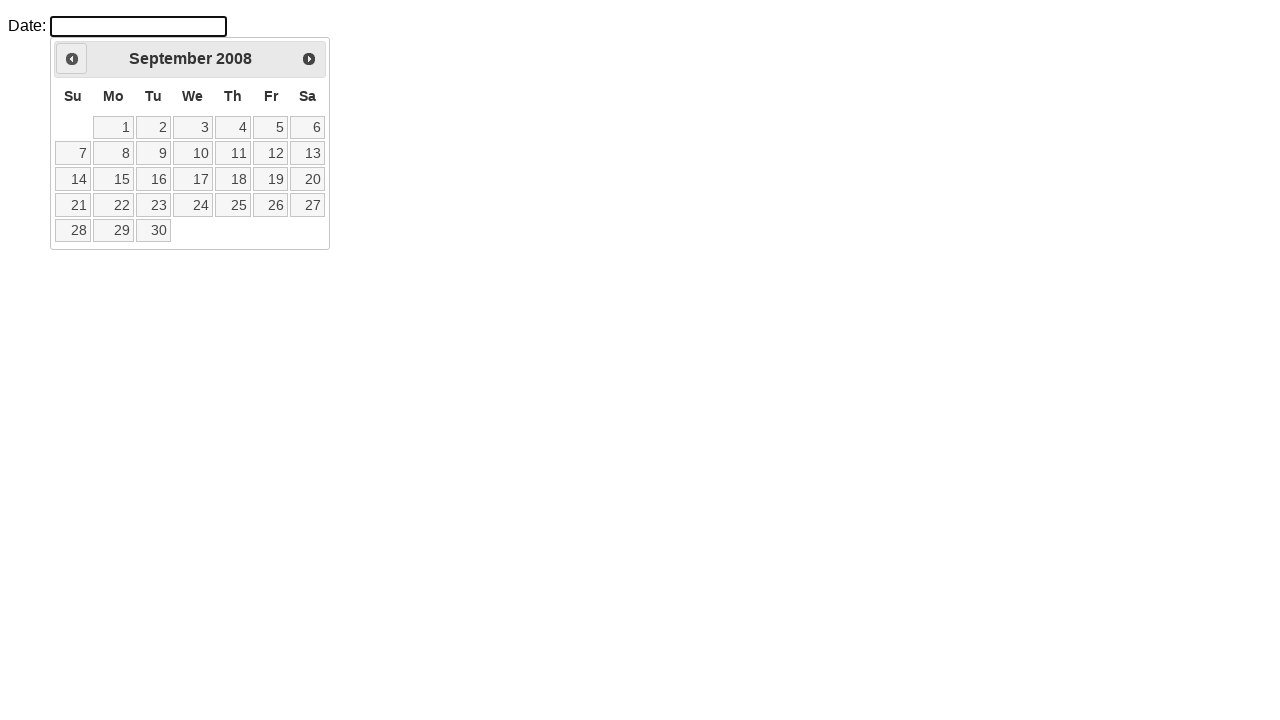

Retrieved current year from calendar
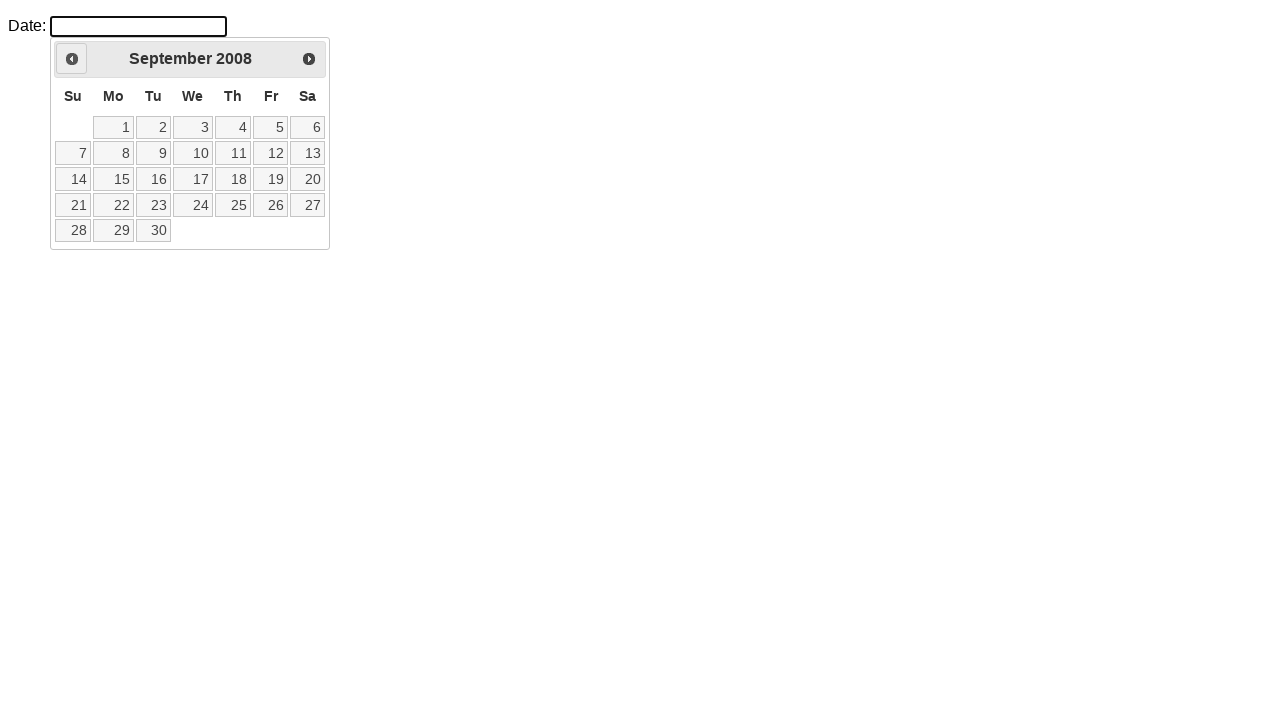

Clicked previous month button to navigate backwards at (72, 59) on .ui-icon.ui-icon-circle-triangle-w
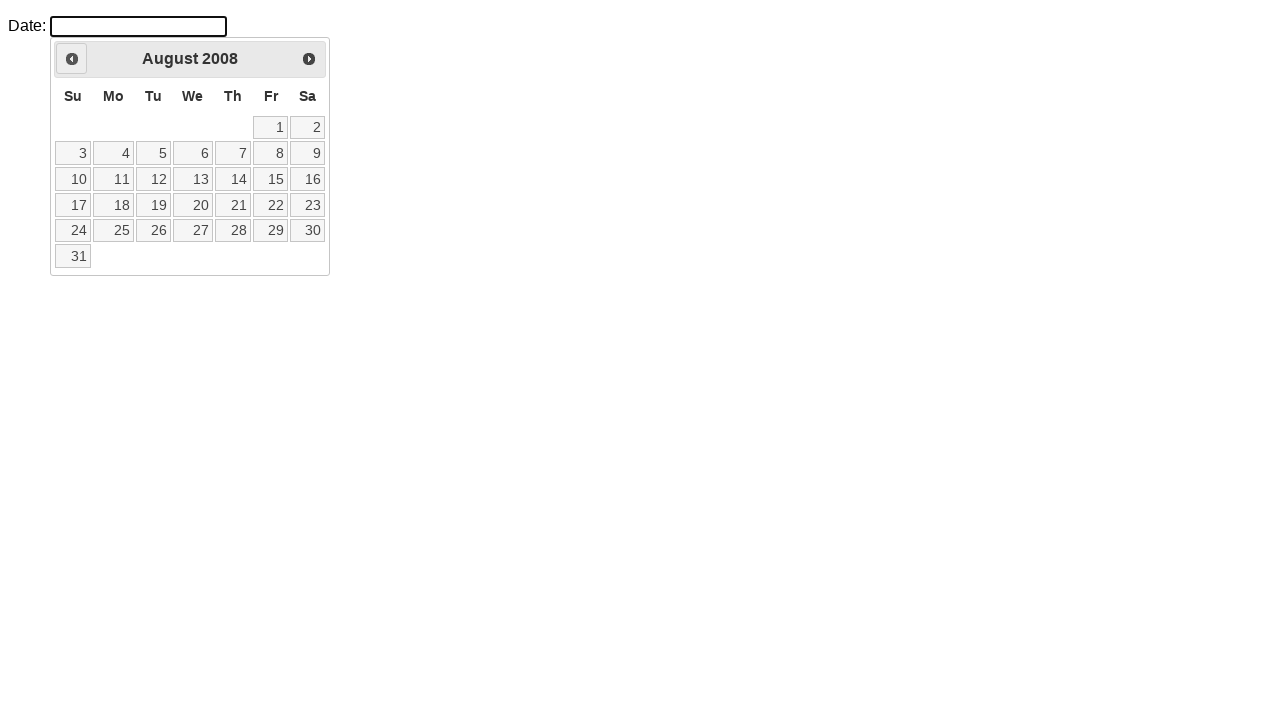

Retrieved current month from calendar
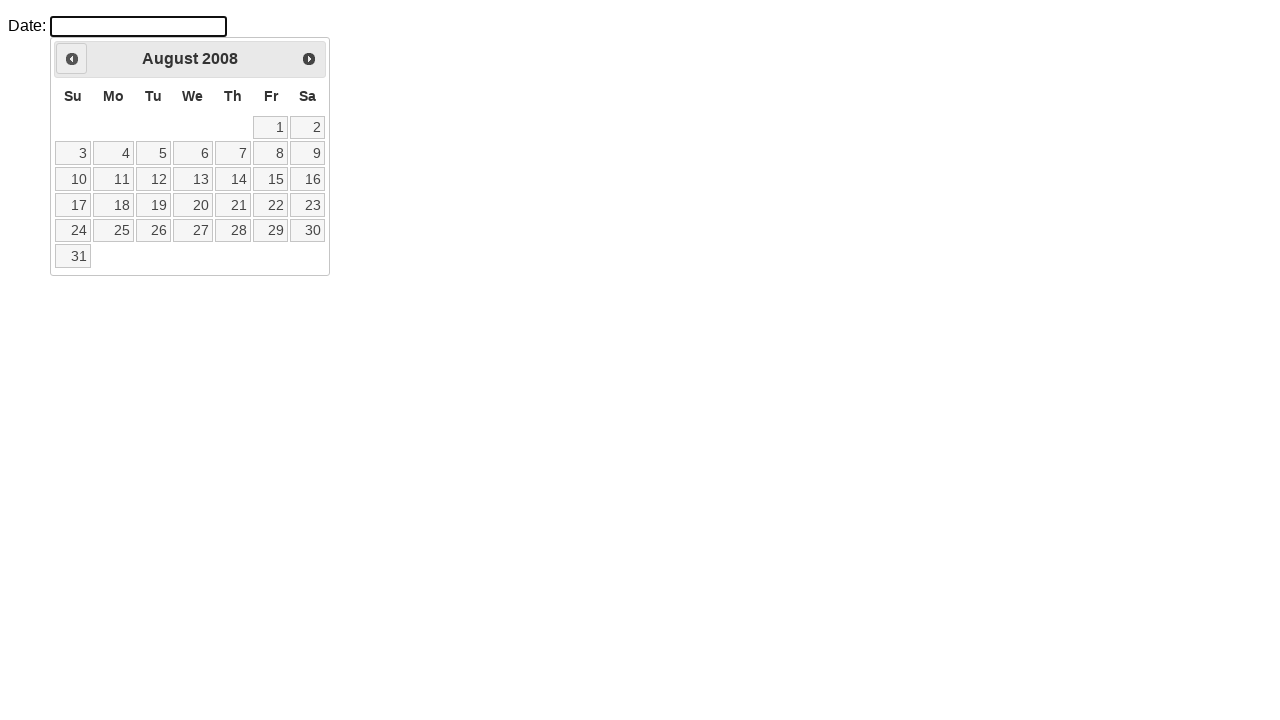

Retrieved current year from calendar
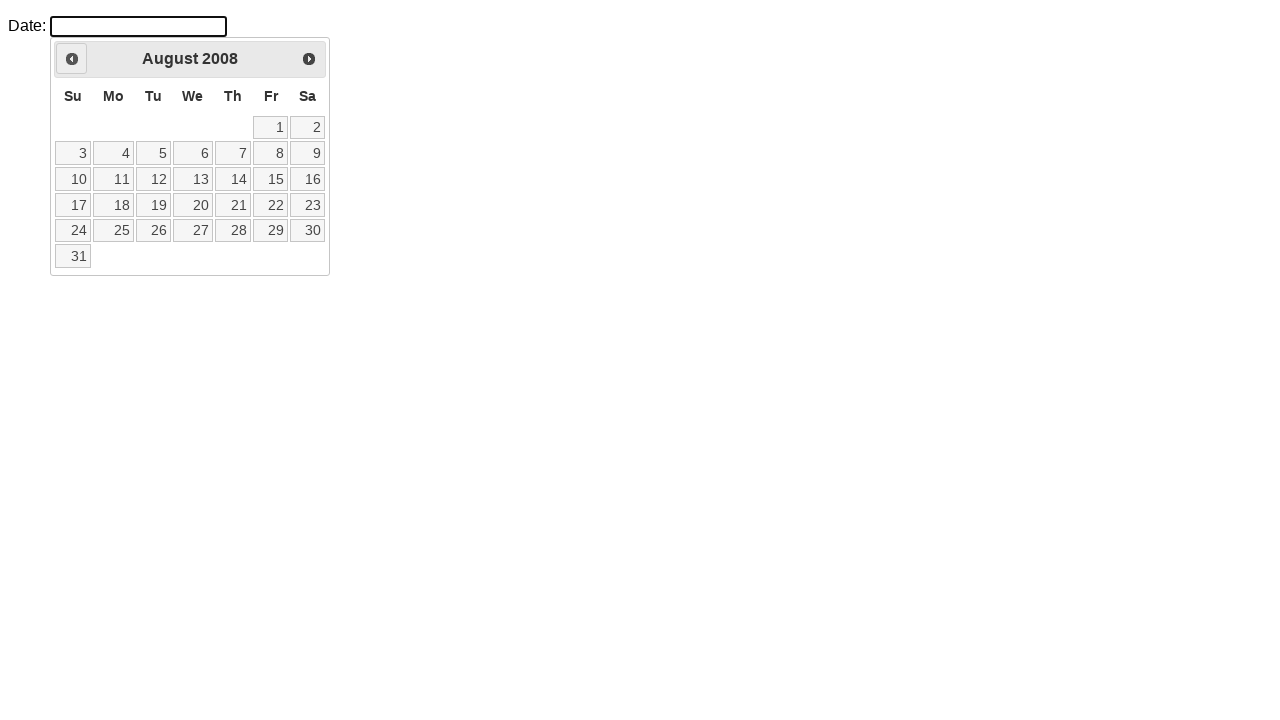

Clicked previous month button to navigate backwards at (72, 59) on .ui-icon.ui-icon-circle-triangle-w
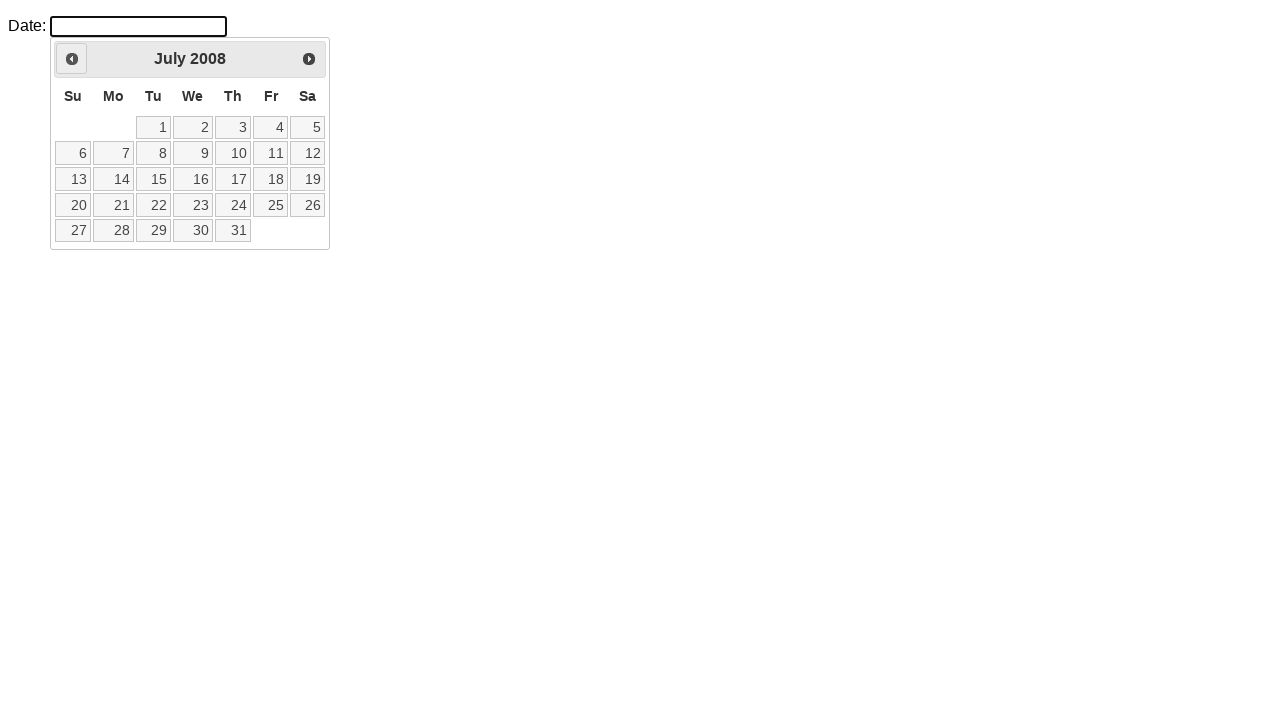

Retrieved current month from calendar
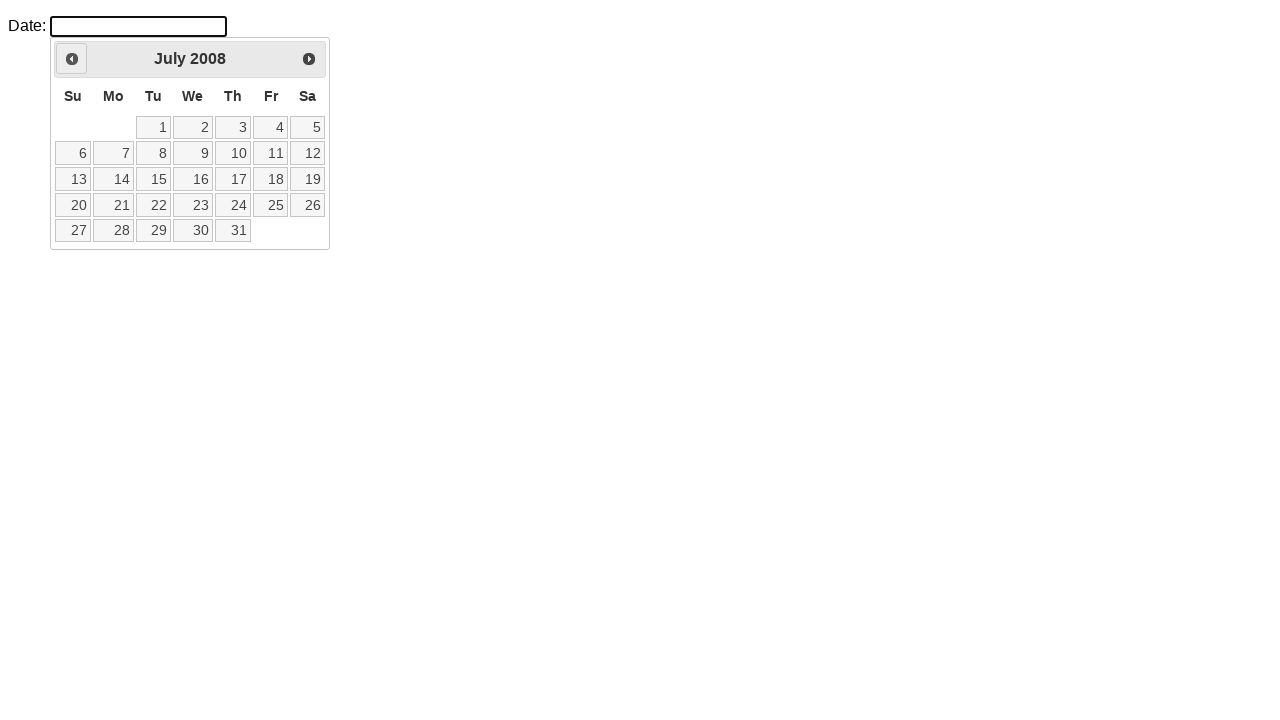

Retrieved current year from calendar
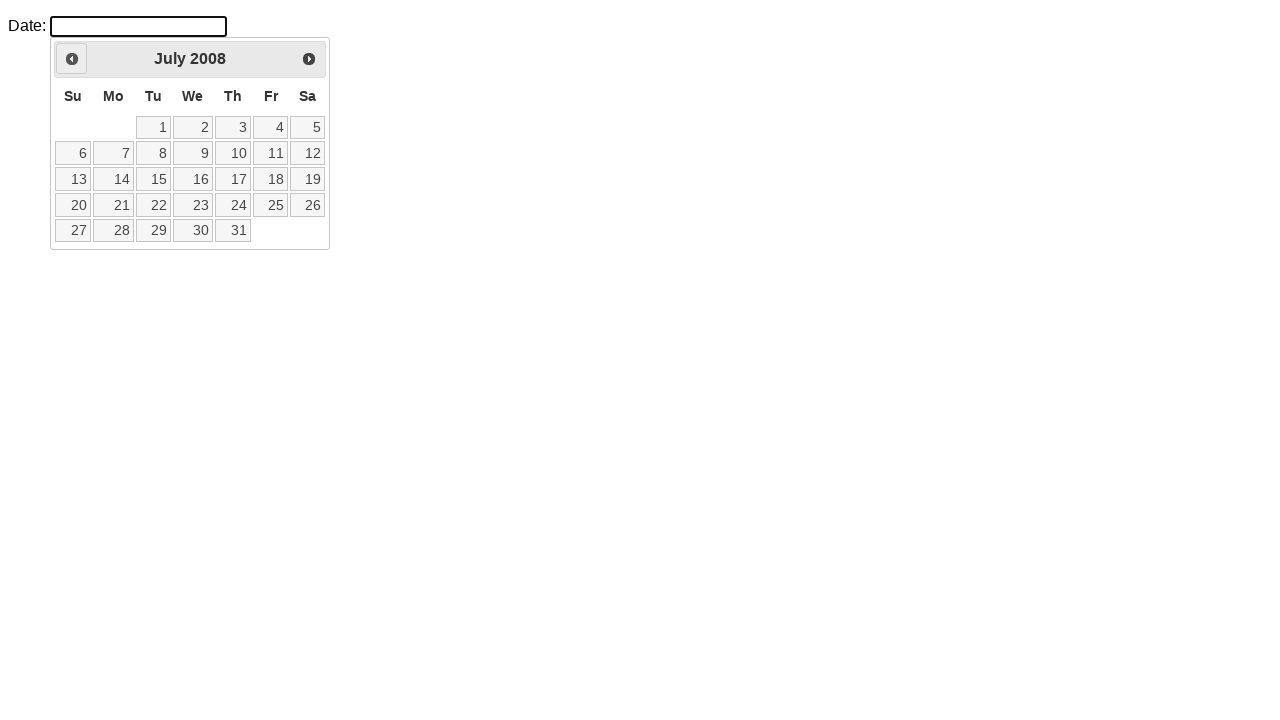

Clicked previous month button to navigate backwards at (72, 59) on .ui-icon.ui-icon-circle-triangle-w
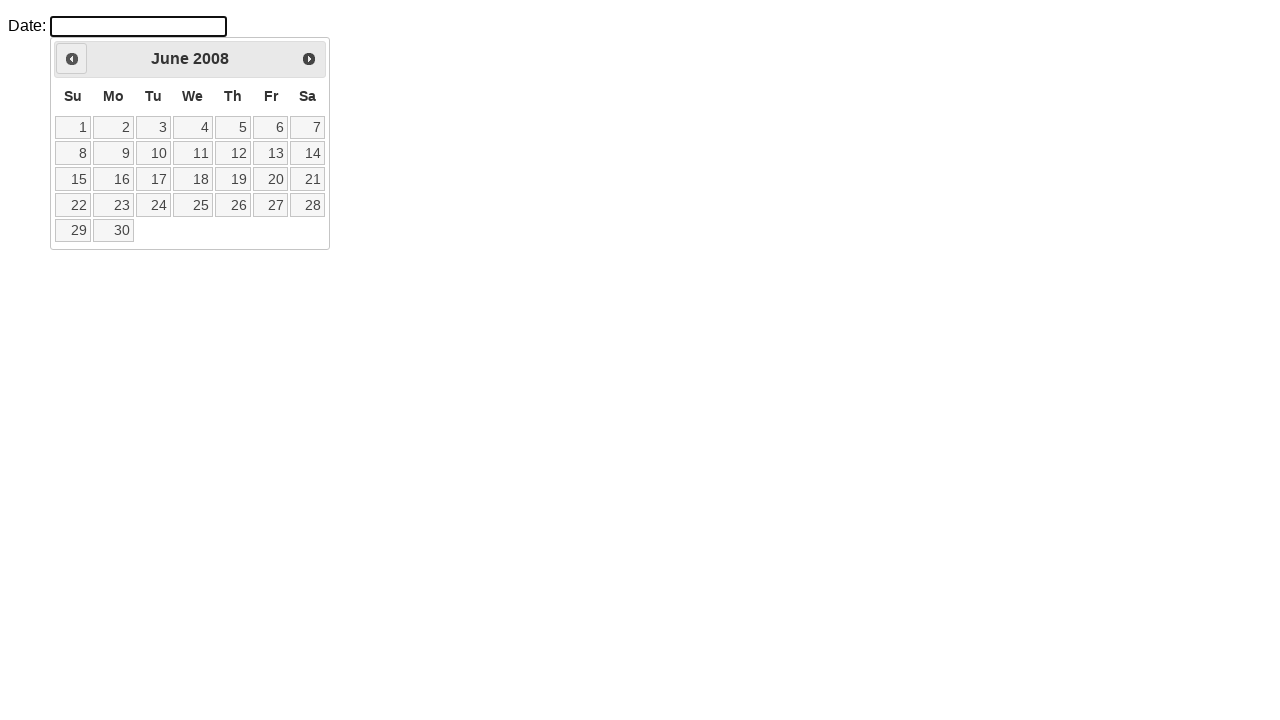

Retrieved current month from calendar
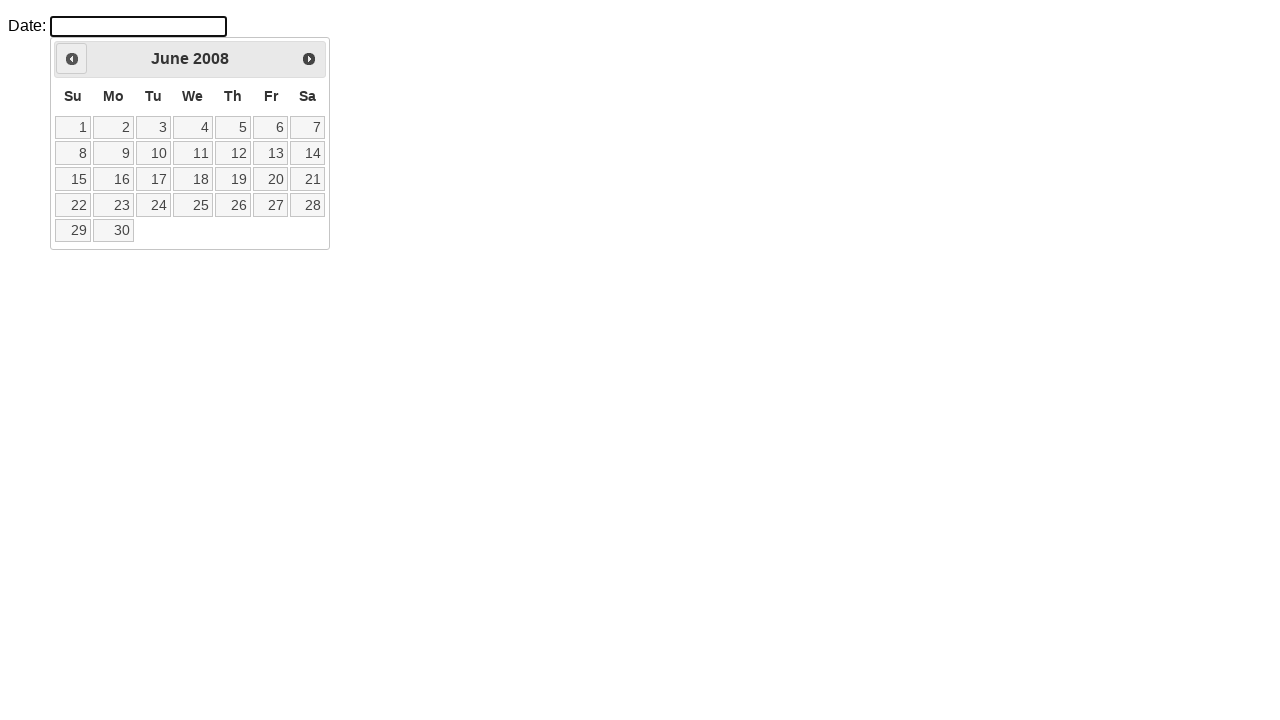

Retrieved current year from calendar
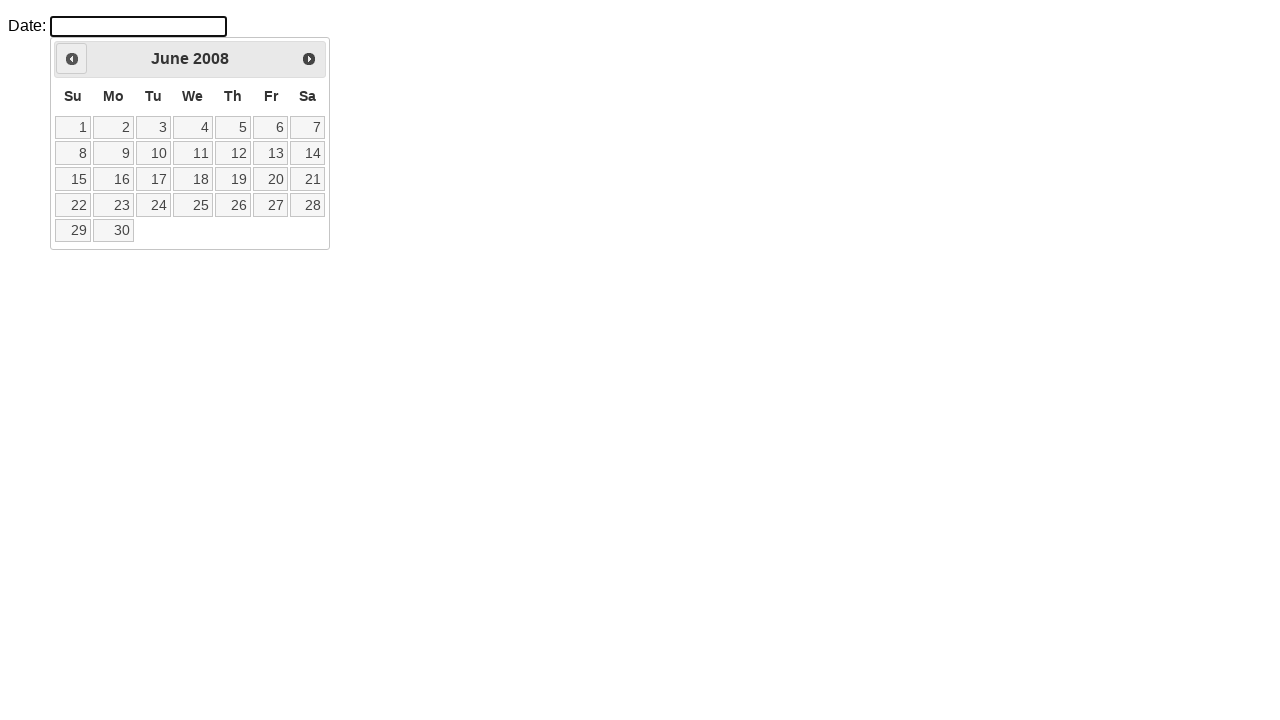

Clicked previous month button to navigate backwards at (72, 59) on .ui-icon.ui-icon-circle-triangle-w
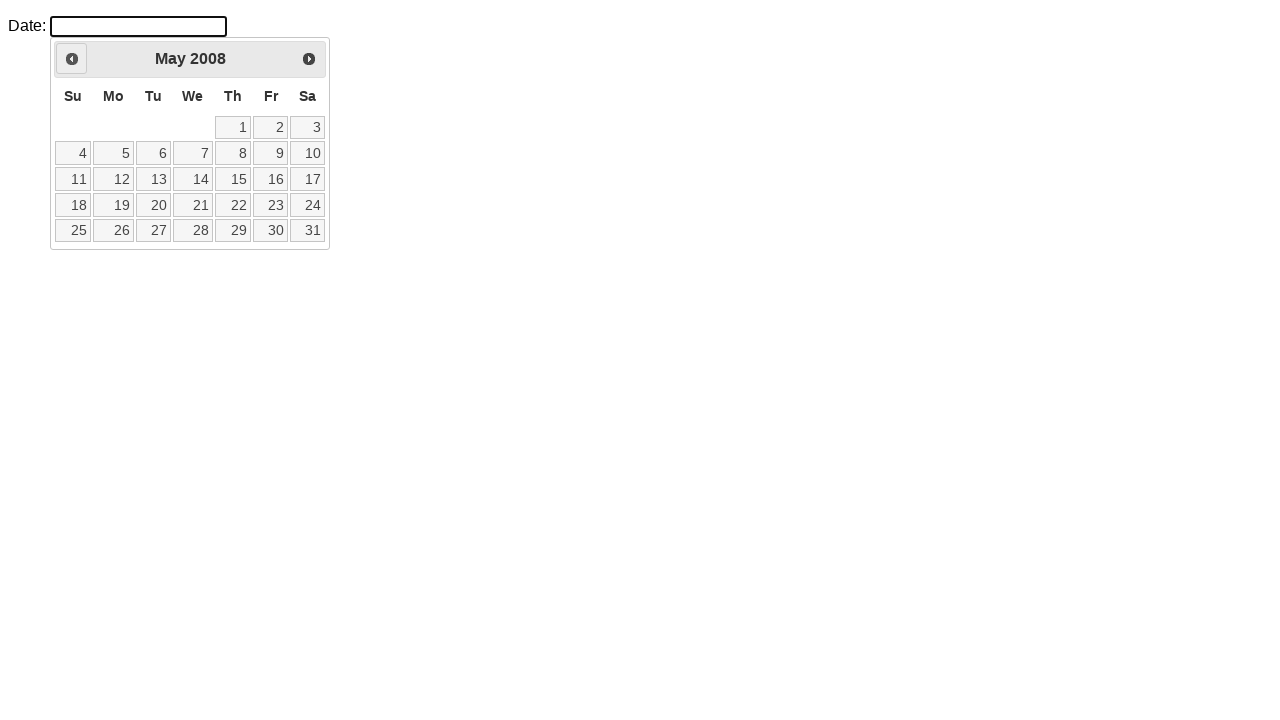

Retrieved current month from calendar
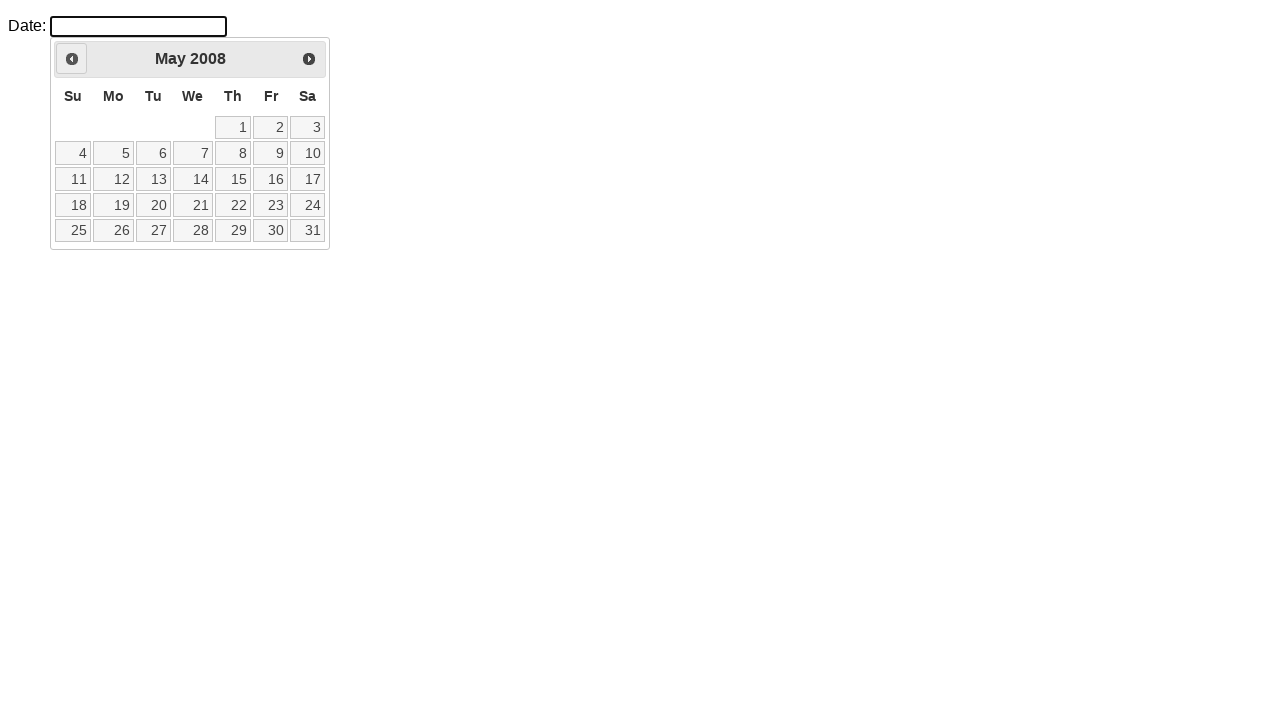

Retrieved current year from calendar
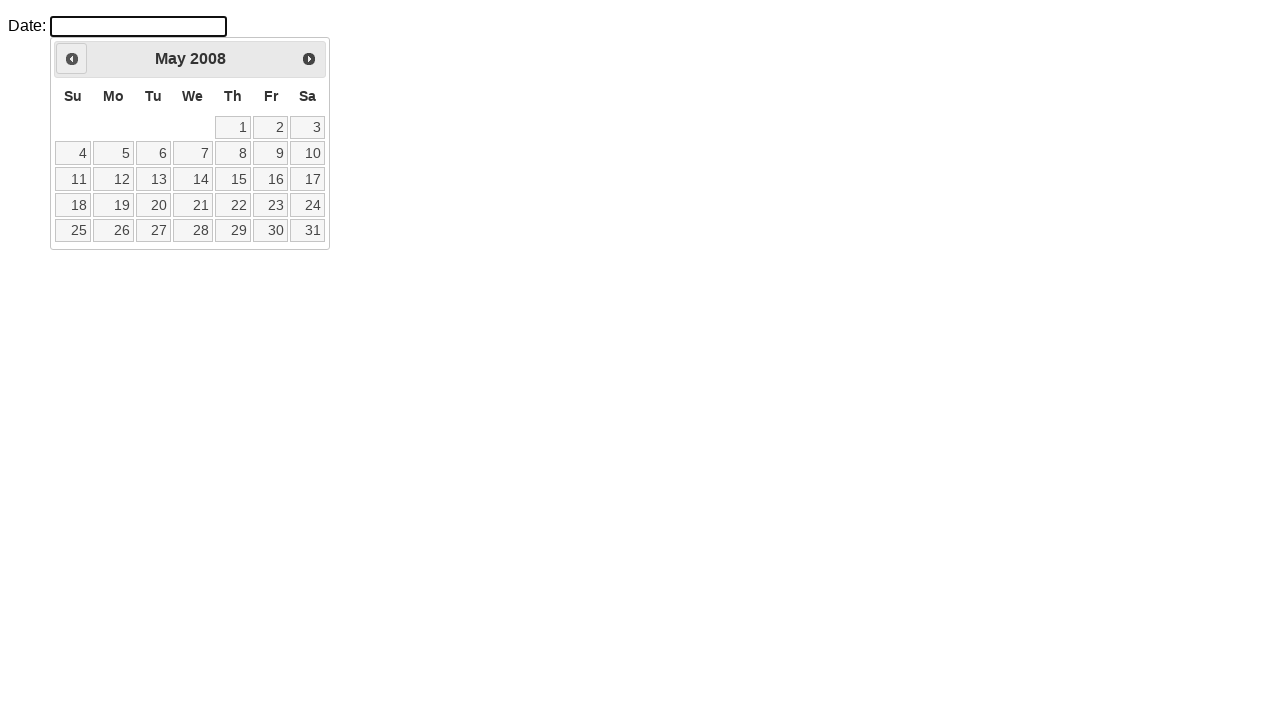

Clicked previous month button to navigate backwards at (72, 59) on .ui-icon.ui-icon-circle-triangle-w
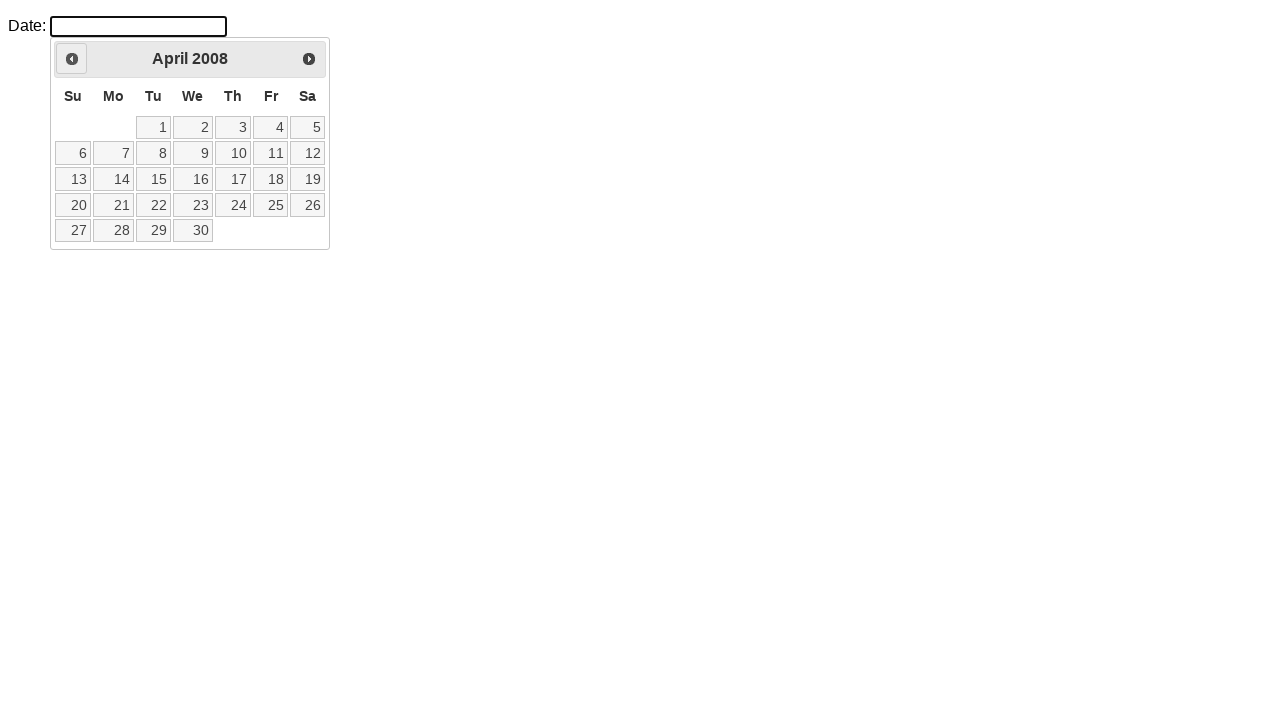

Retrieved current month from calendar
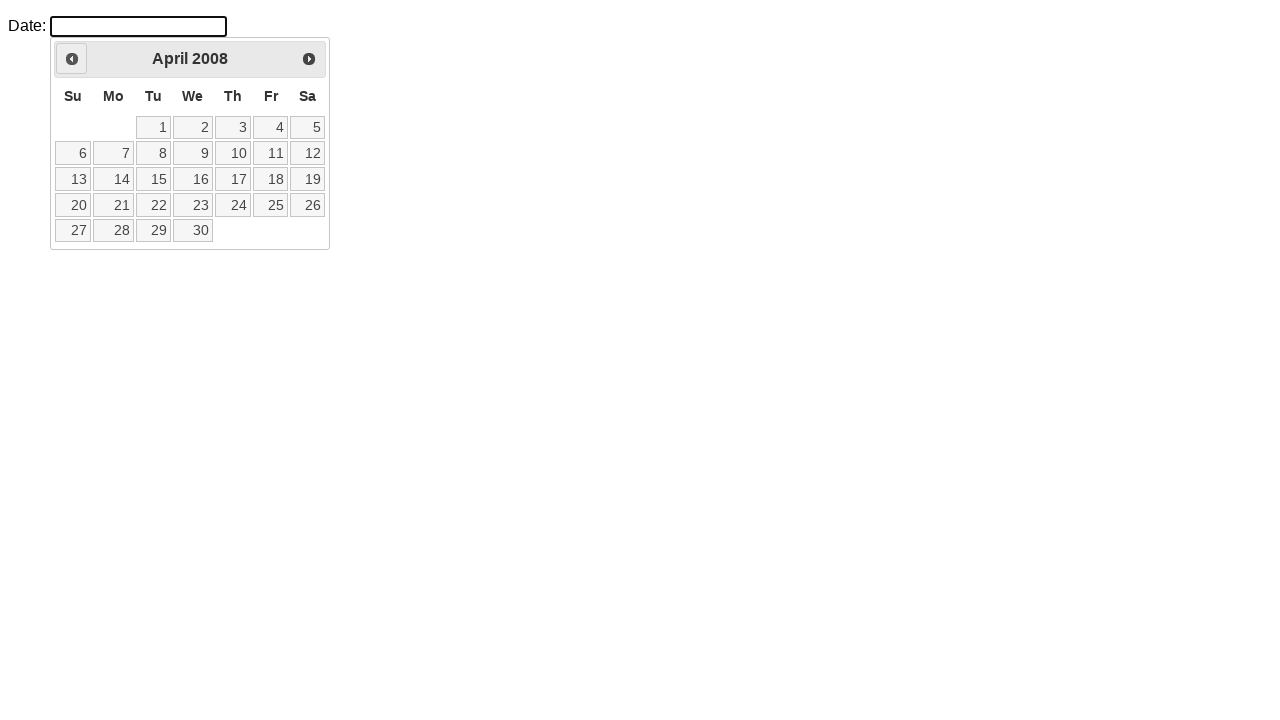

Retrieved current year from calendar
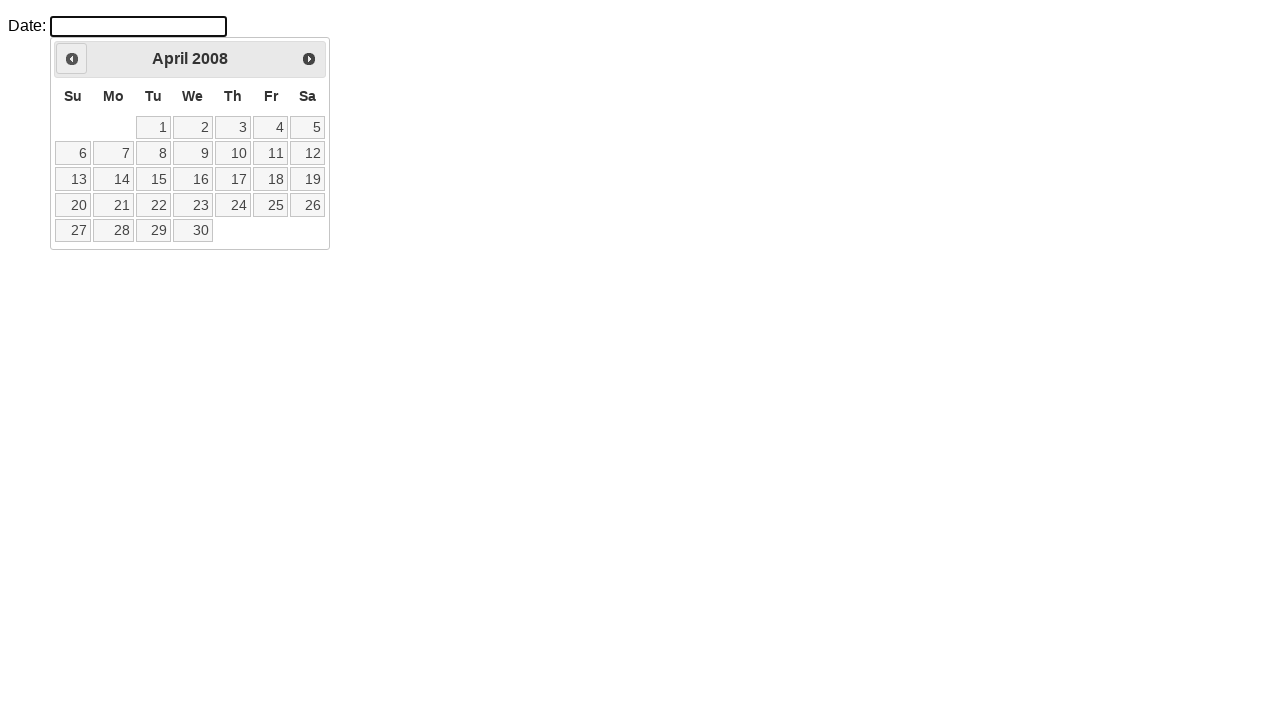

Clicked previous month button to navigate backwards at (72, 59) on .ui-icon.ui-icon-circle-triangle-w
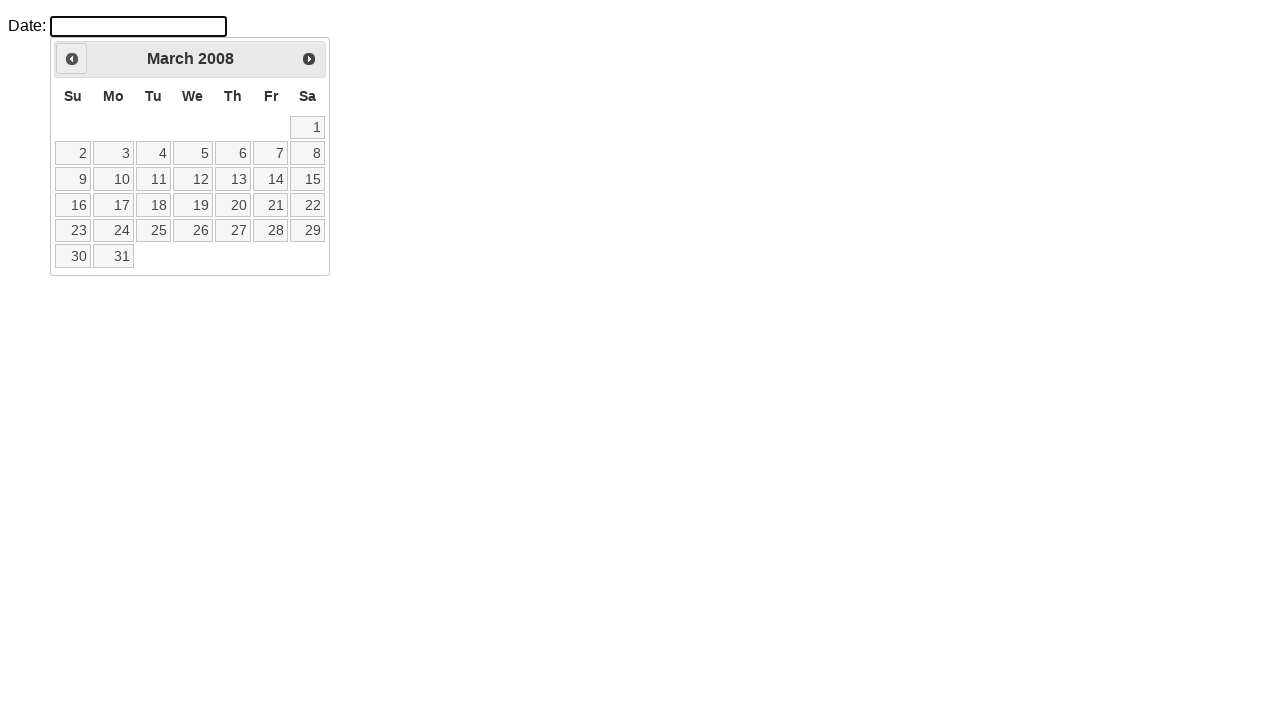

Retrieved current month from calendar
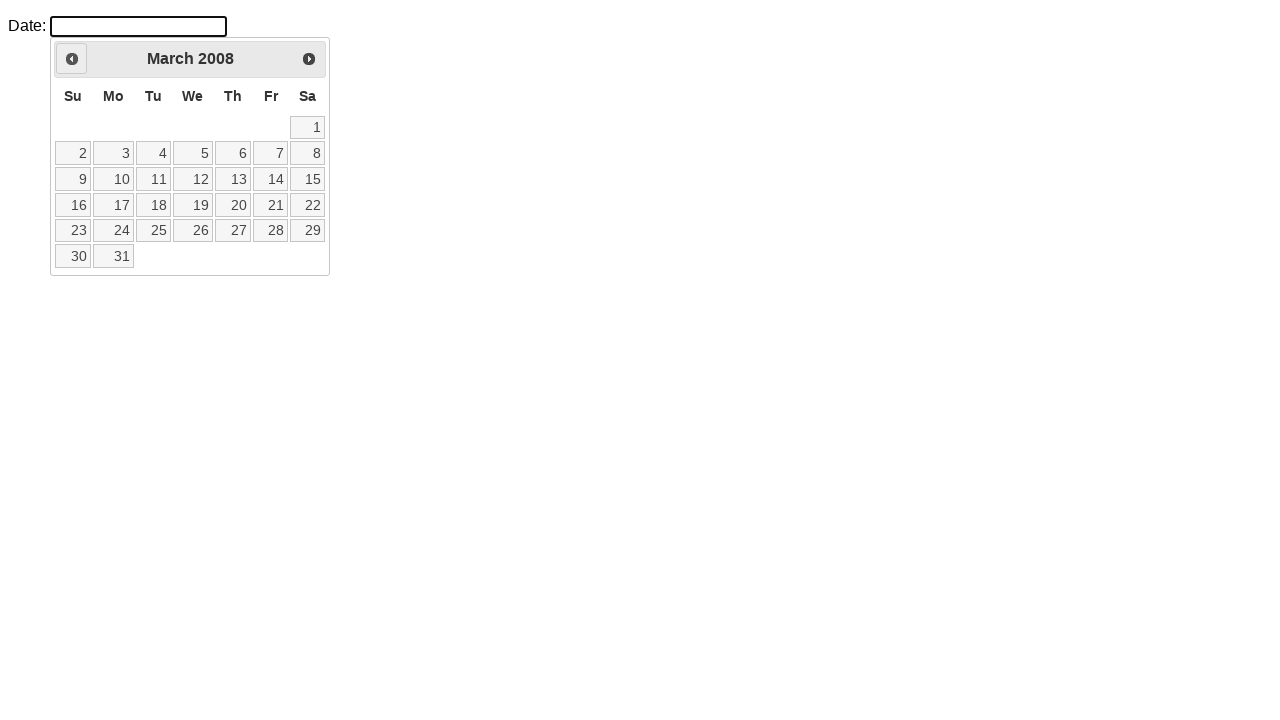

Retrieved current year from calendar
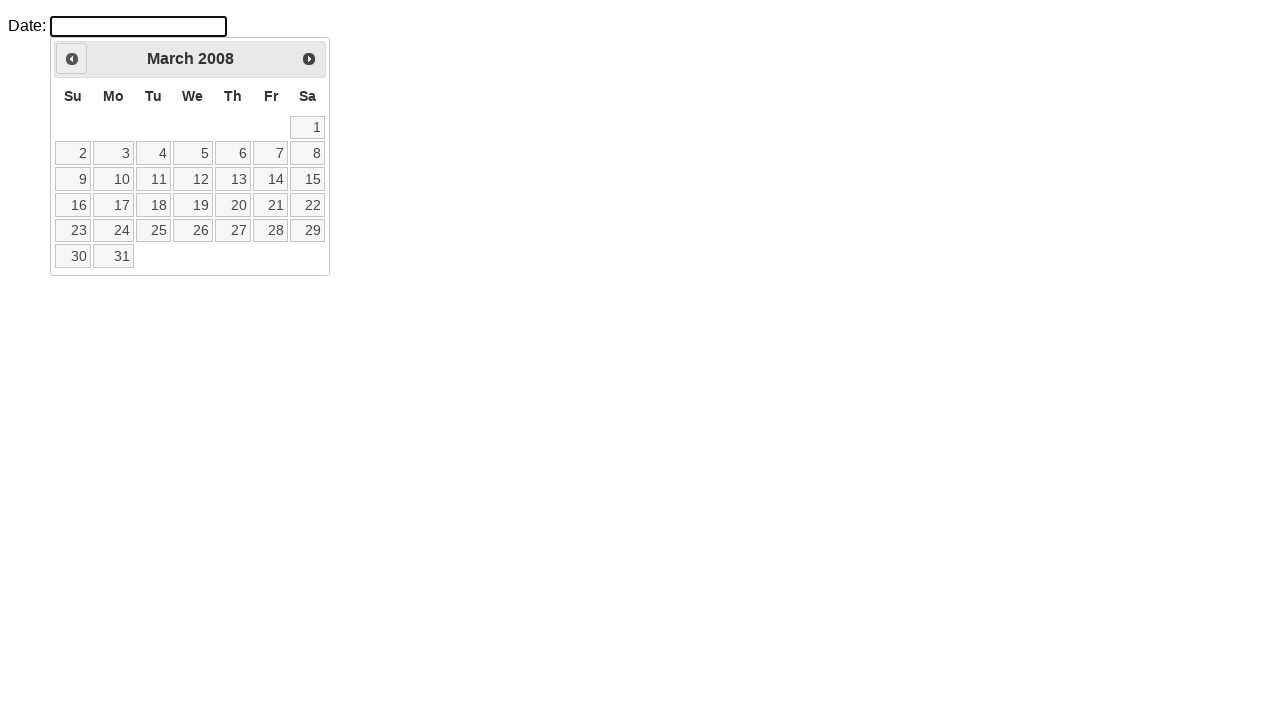

Clicked previous month button to navigate backwards at (72, 59) on .ui-icon.ui-icon-circle-triangle-w
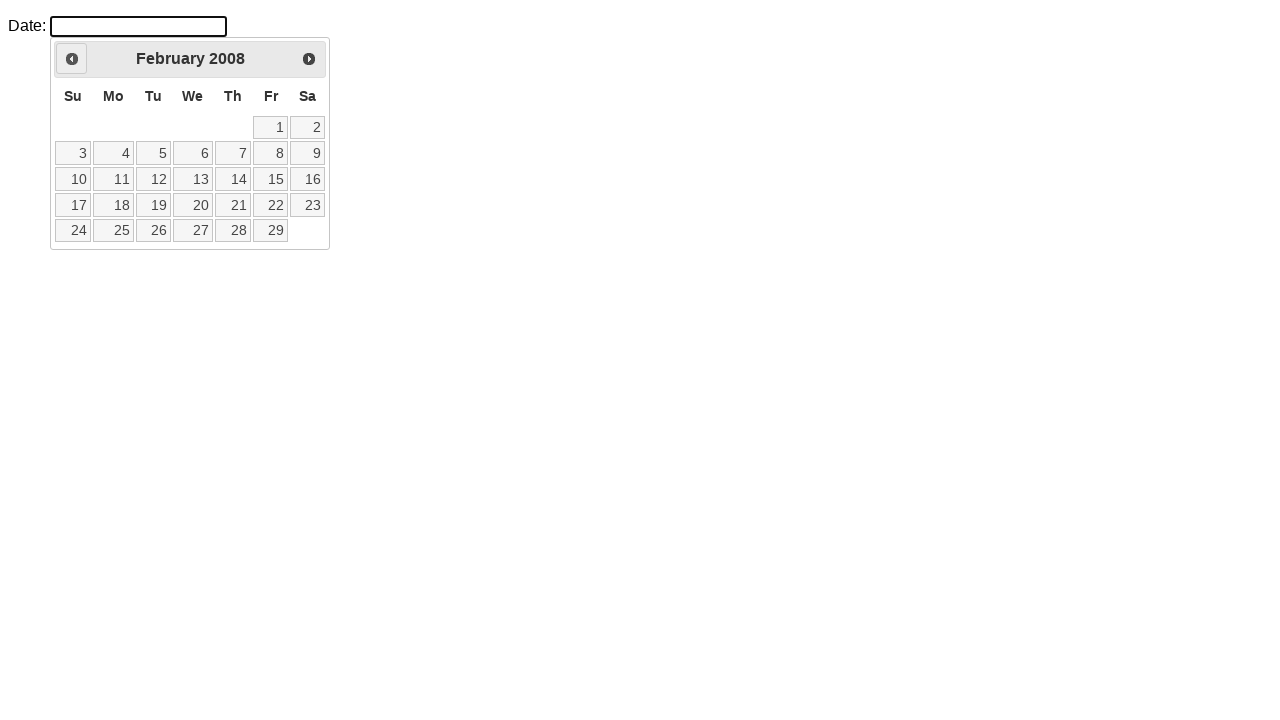

Retrieved current month from calendar
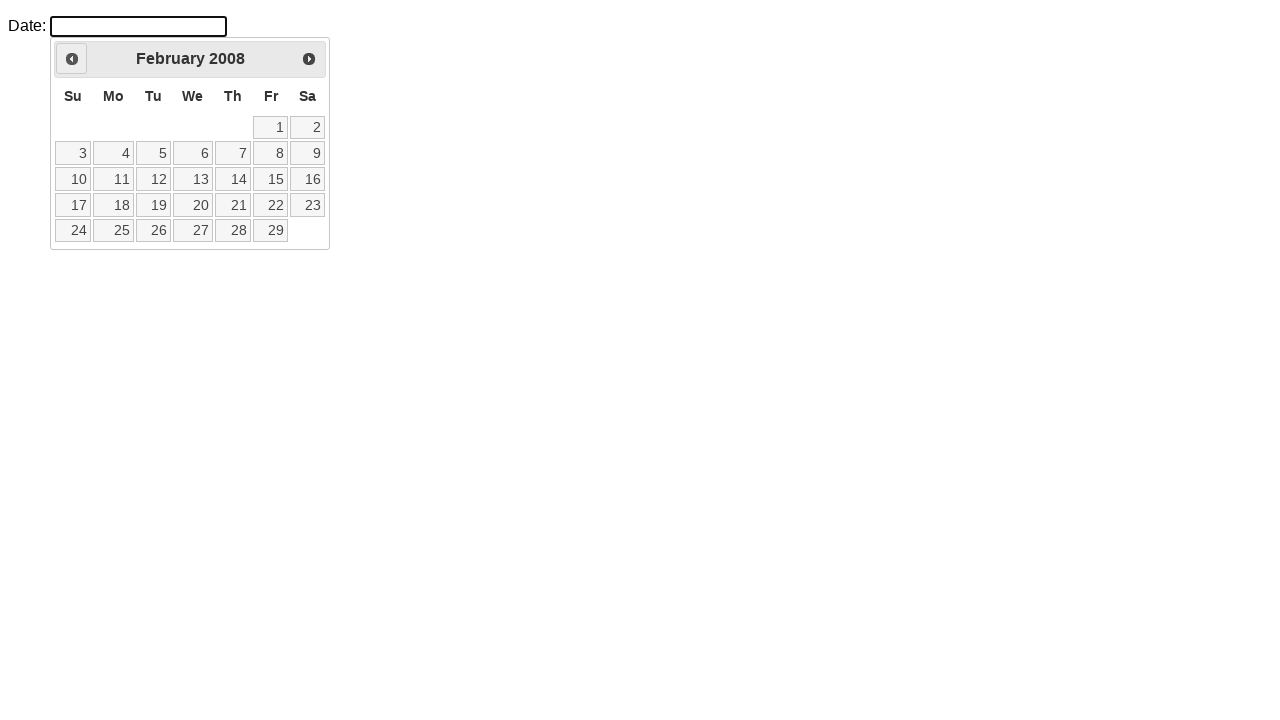

Retrieved current year from calendar
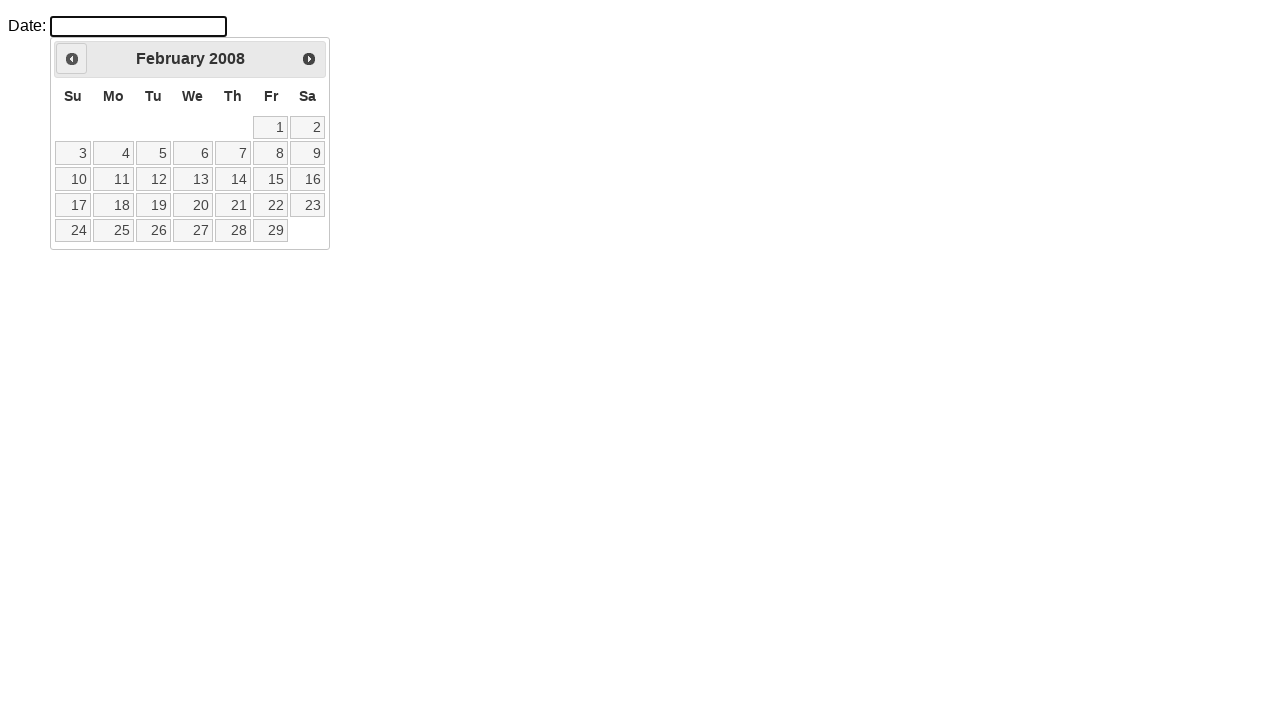

Clicked previous month button to navigate backwards at (72, 59) on .ui-icon.ui-icon-circle-triangle-w
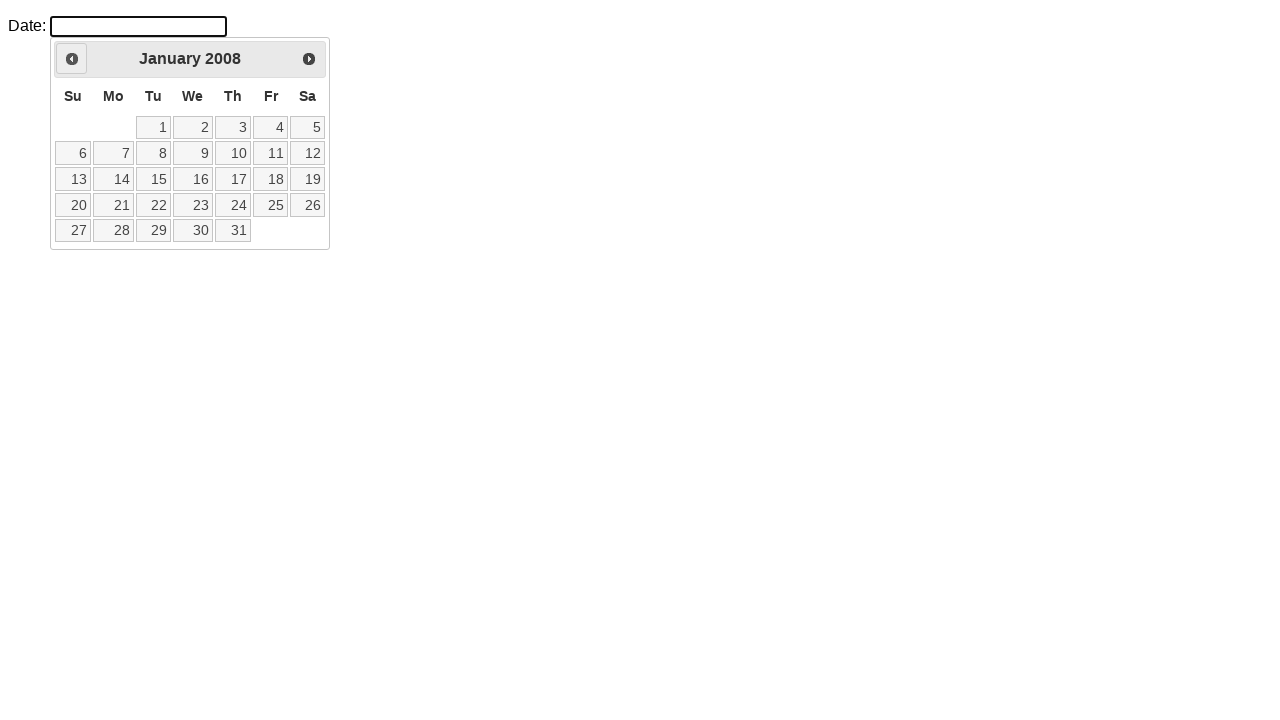

Retrieved current month from calendar
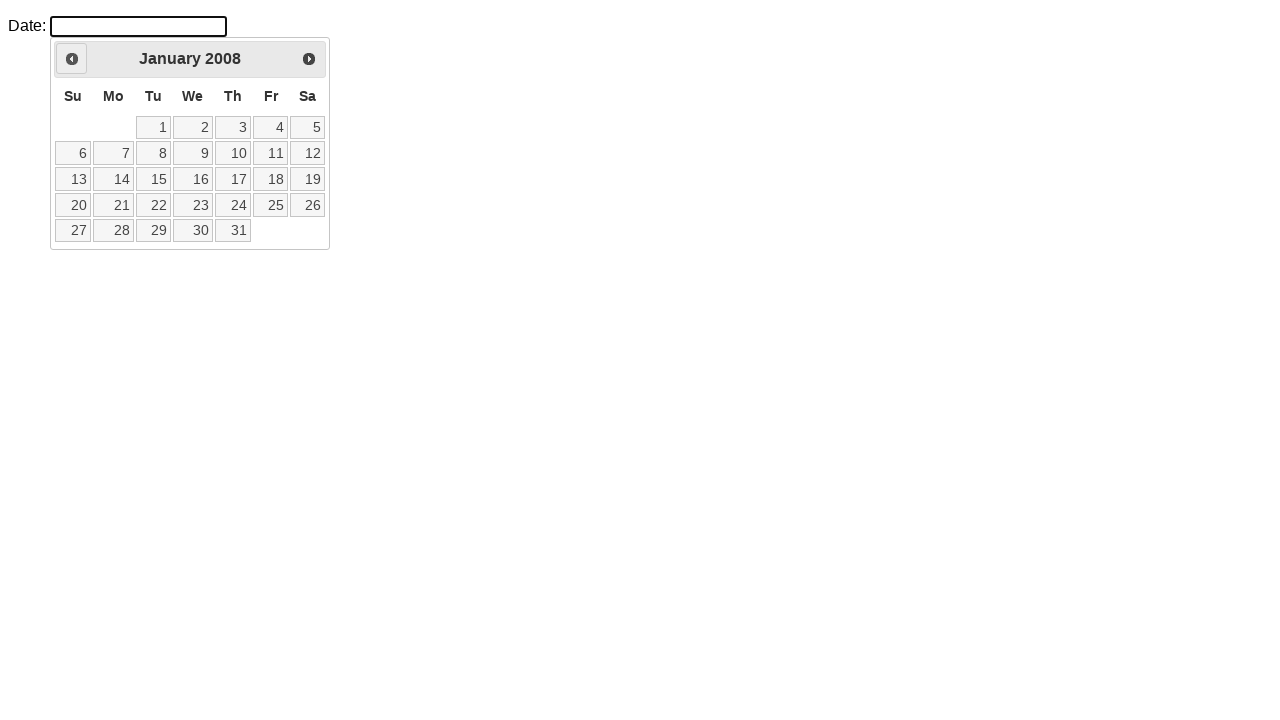

Retrieved current year from calendar
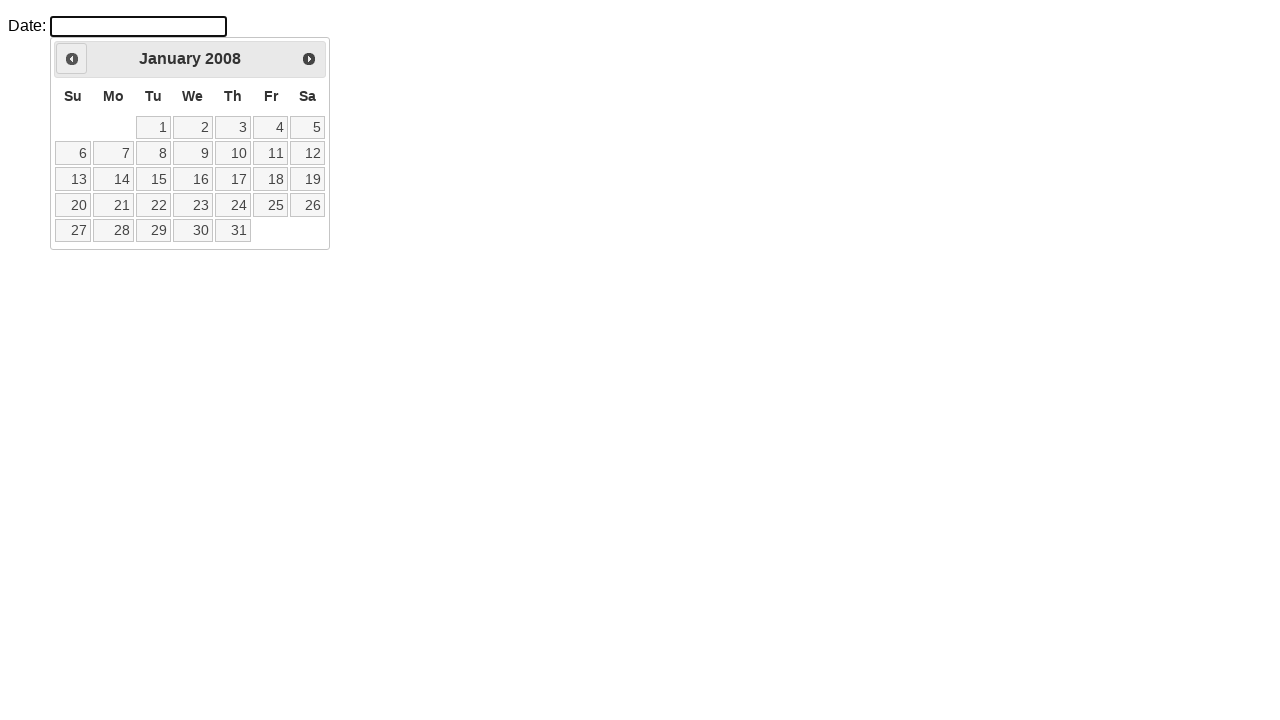

Clicked previous month button to navigate backwards at (72, 59) on .ui-icon.ui-icon-circle-triangle-w
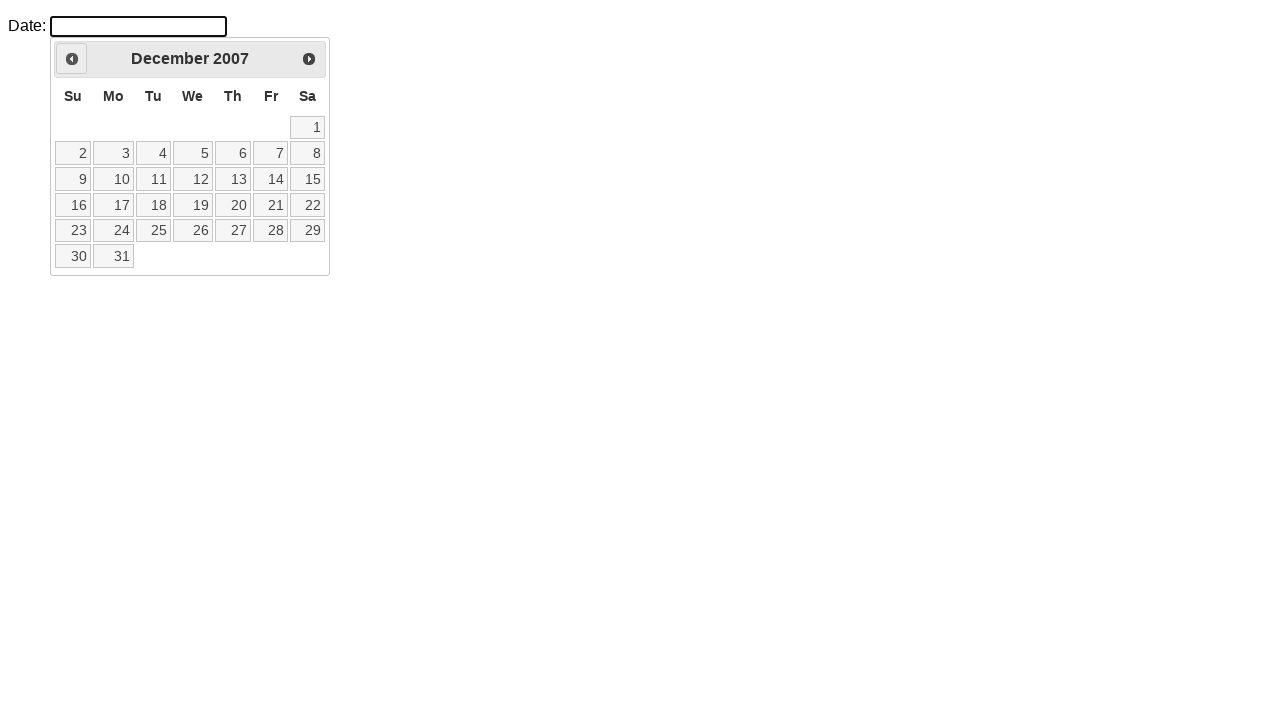

Retrieved current month from calendar
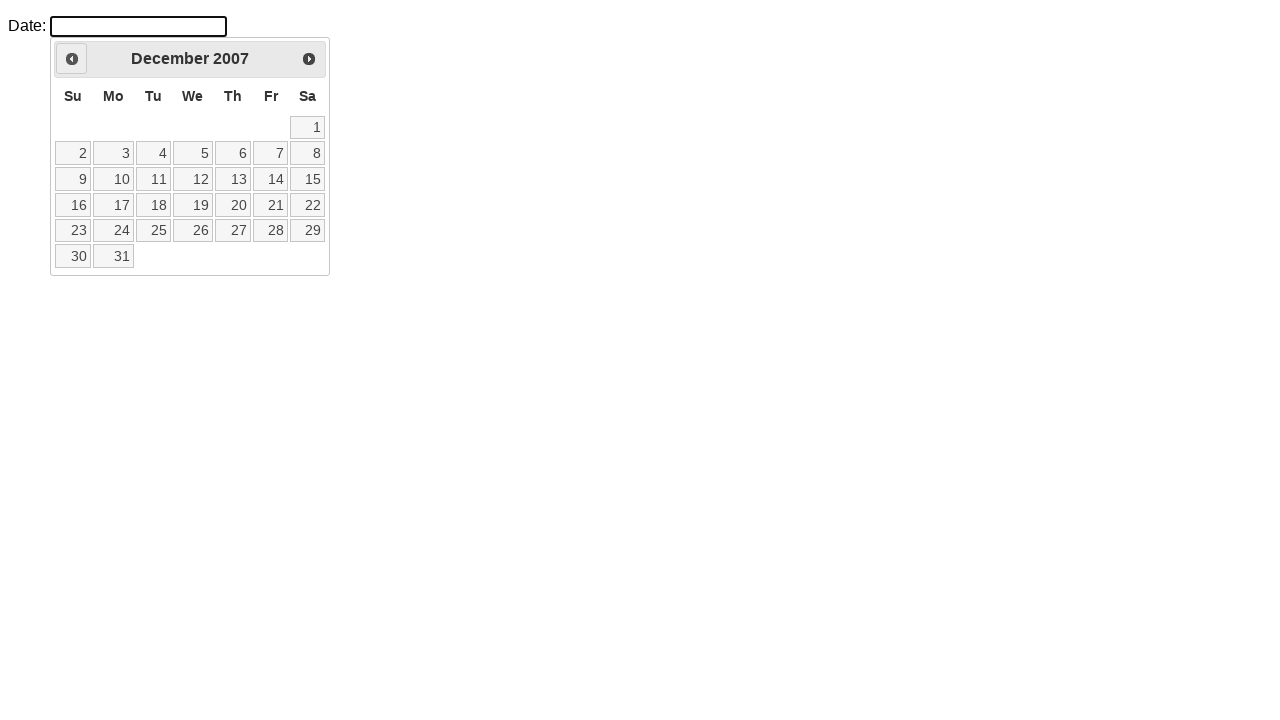

Retrieved current year from calendar
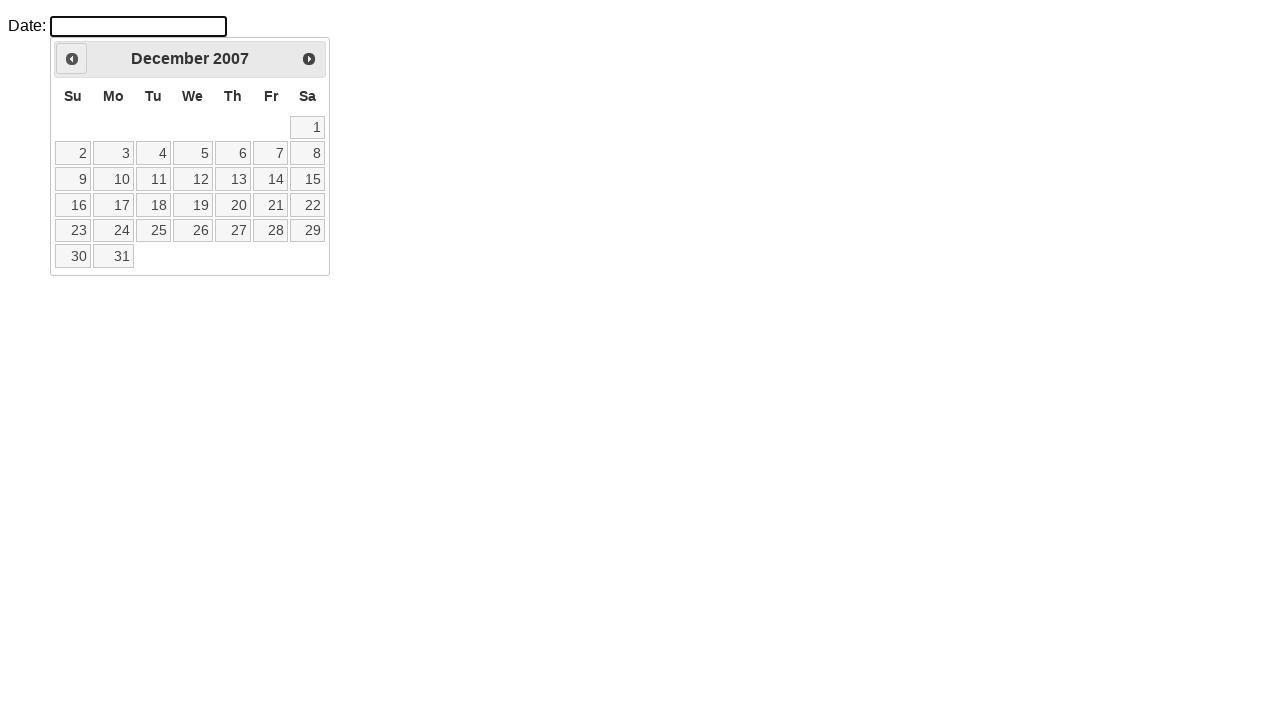

Clicked previous month button to navigate backwards at (72, 59) on .ui-icon.ui-icon-circle-triangle-w
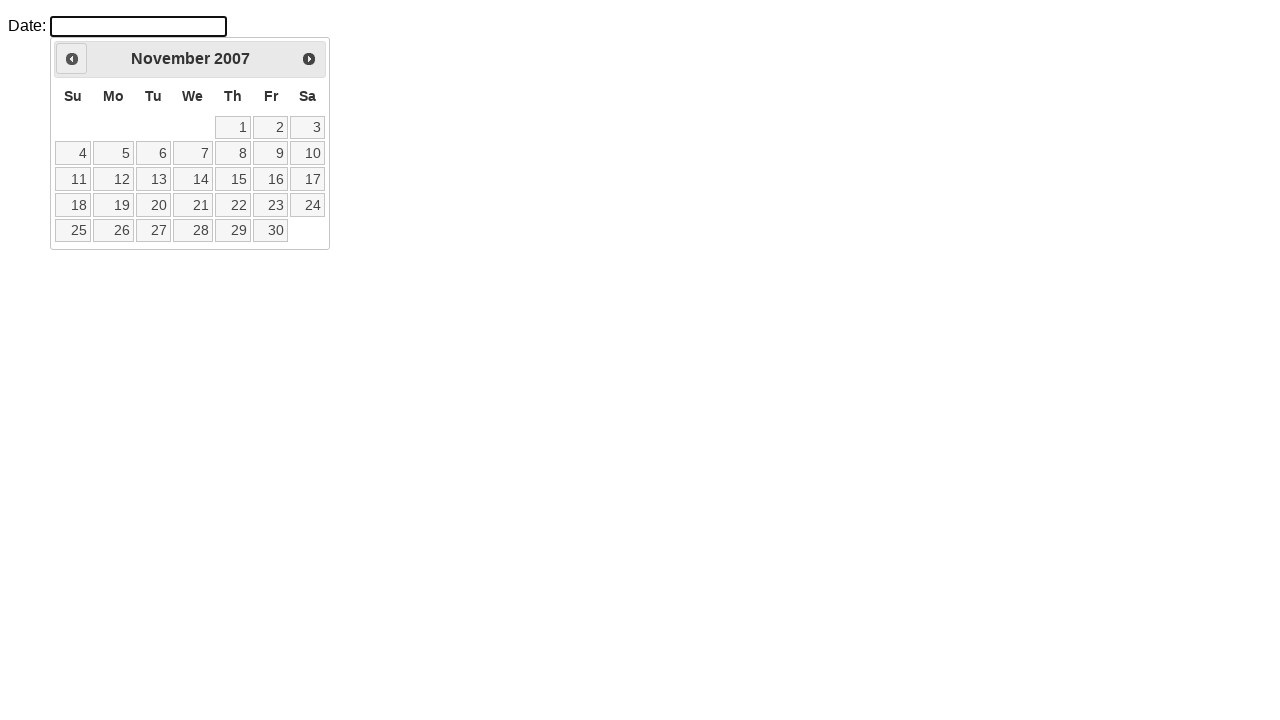

Retrieved current month from calendar
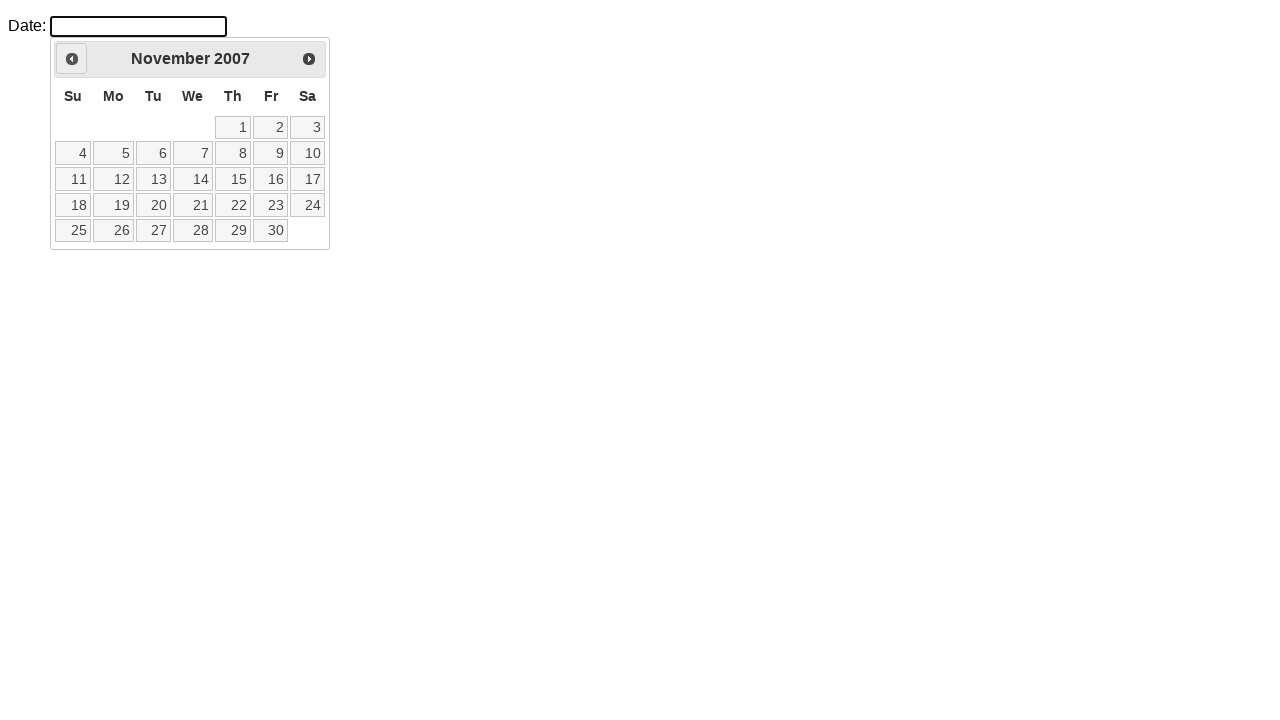

Retrieved current year from calendar
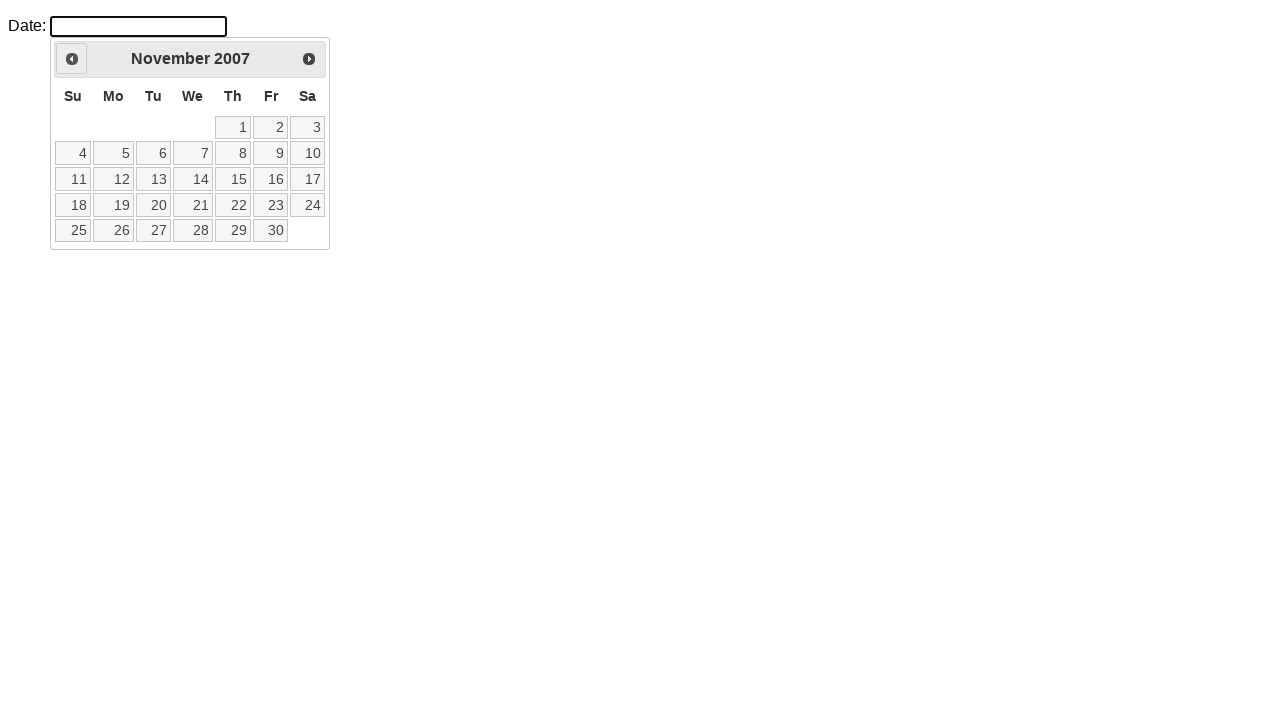

Clicked previous month button to navigate backwards at (72, 59) on .ui-icon.ui-icon-circle-triangle-w
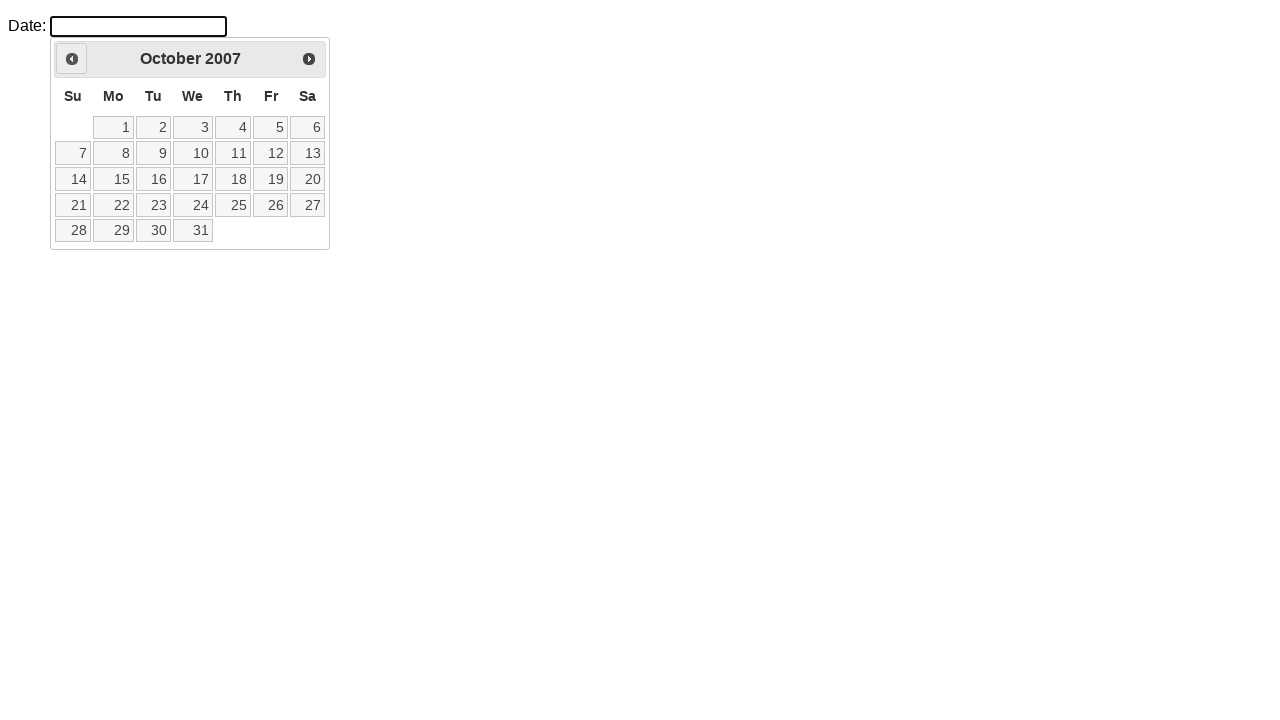

Retrieved current month from calendar
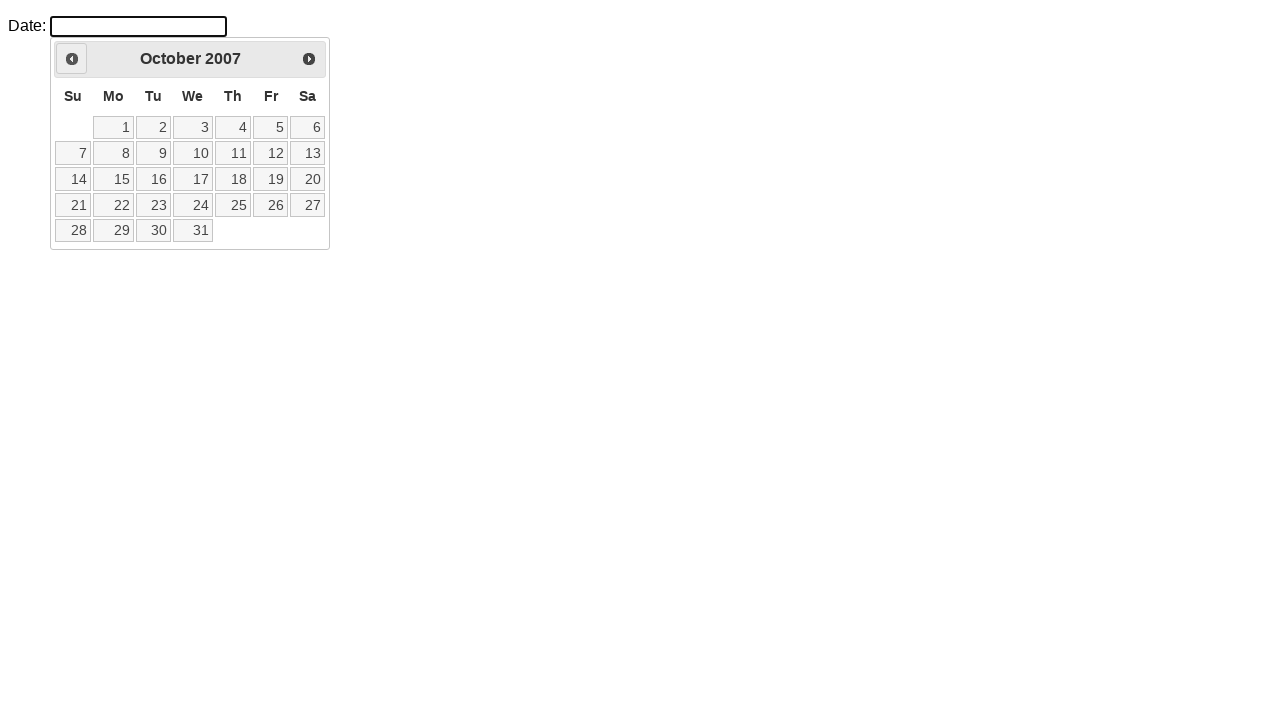

Retrieved current year from calendar
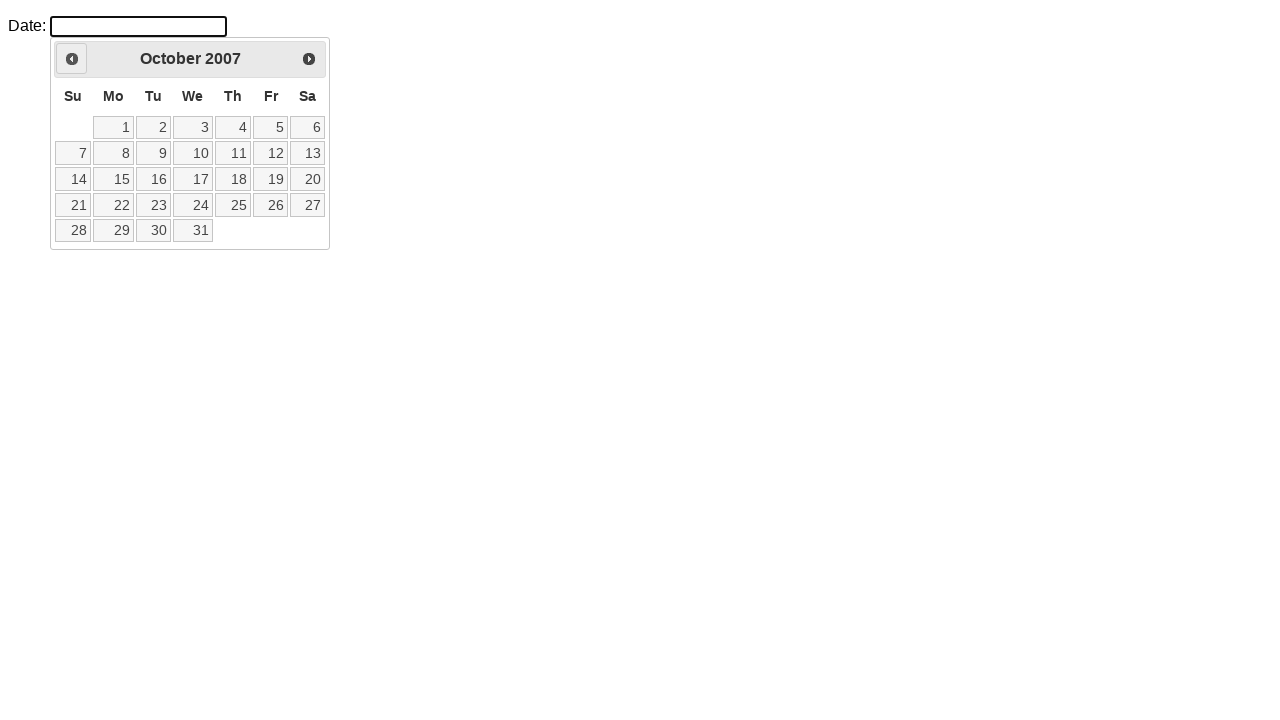

Clicked previous month button to navigate backwards at (72, 59) on .ui-icon.ui-icon-circle-triangle-w
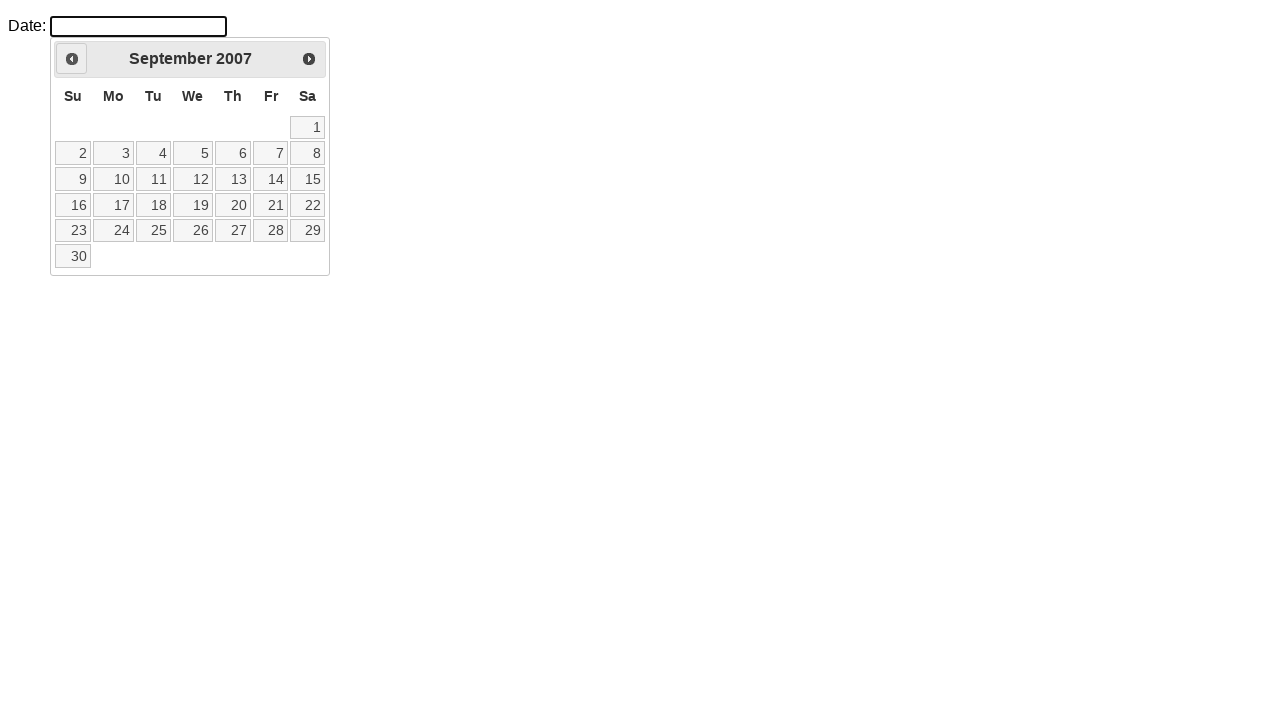

Retrieved current month from calendar
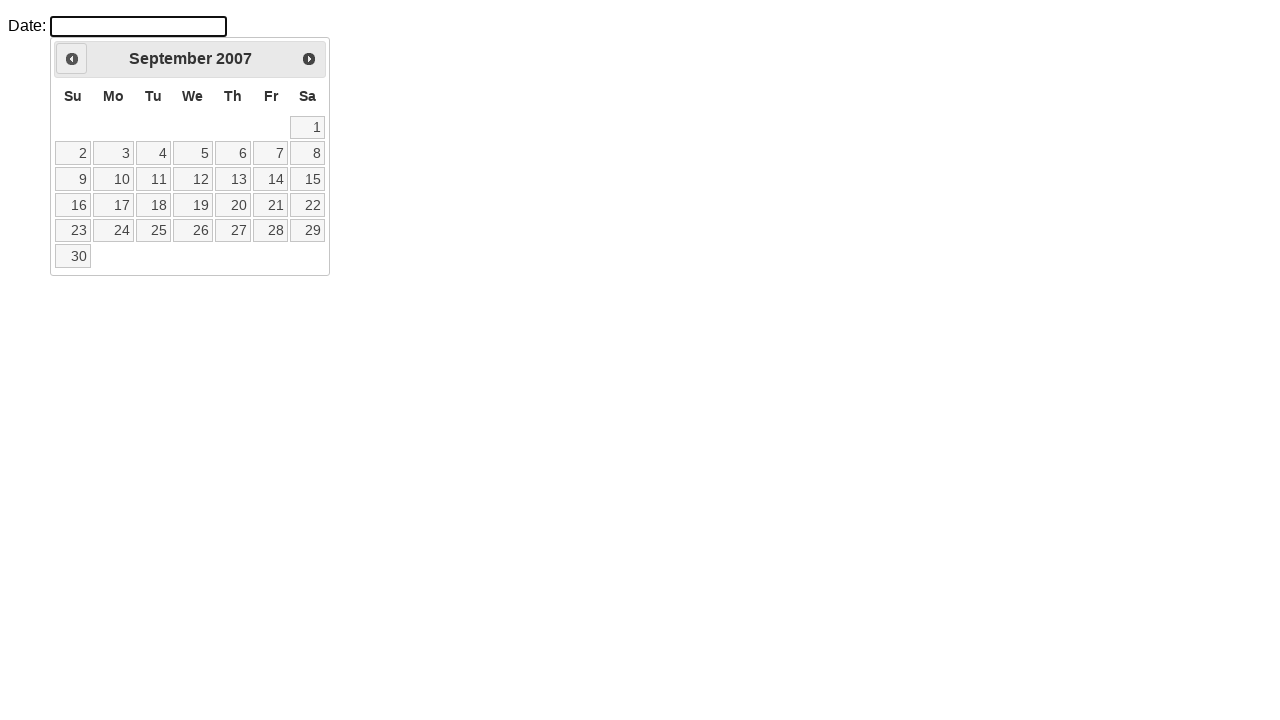

Retrieved current year from calendar
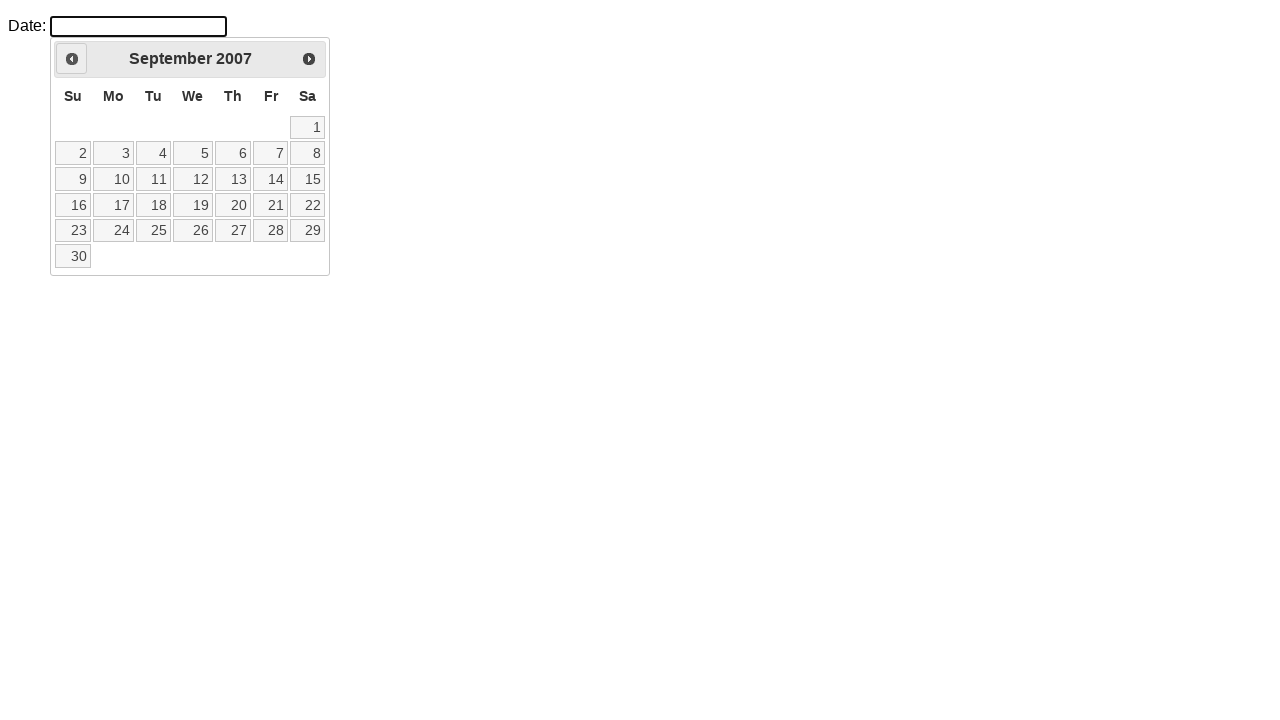

Clicked previous month button to navigate backwards at (72, 59) on .ui-icon.ui-icon-circle-triangle-w
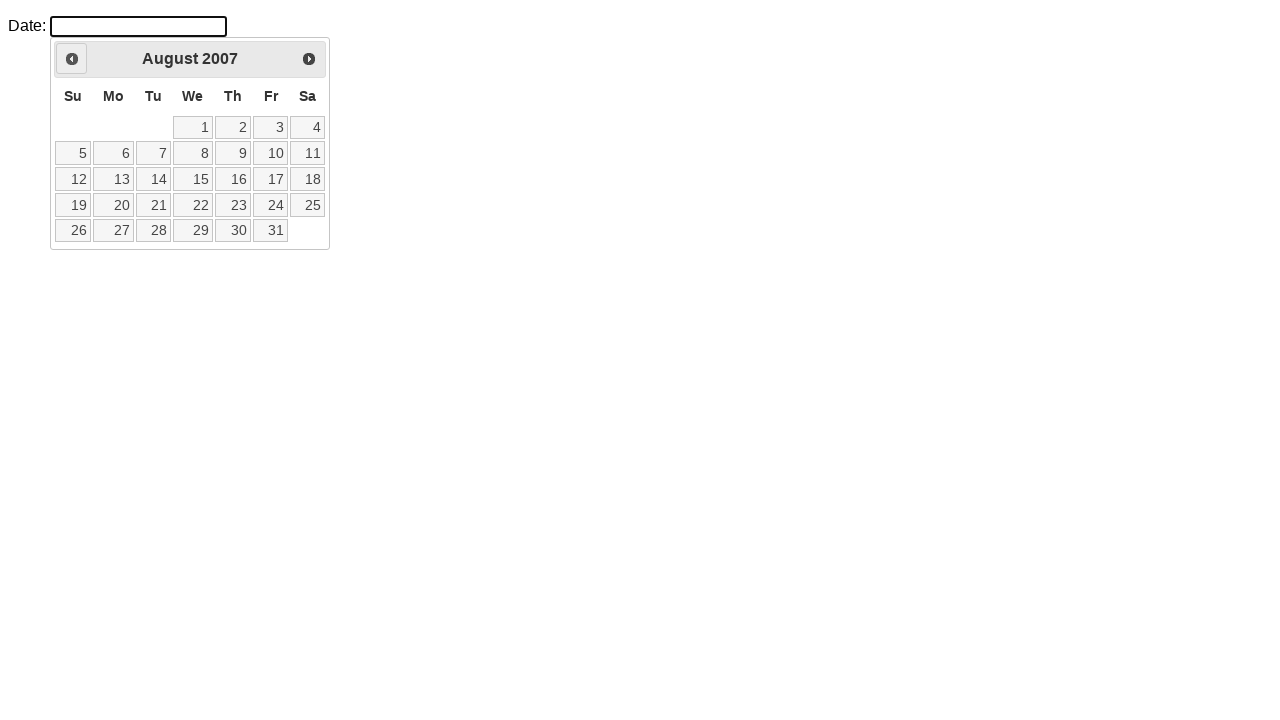

Retrieved current month from calendar
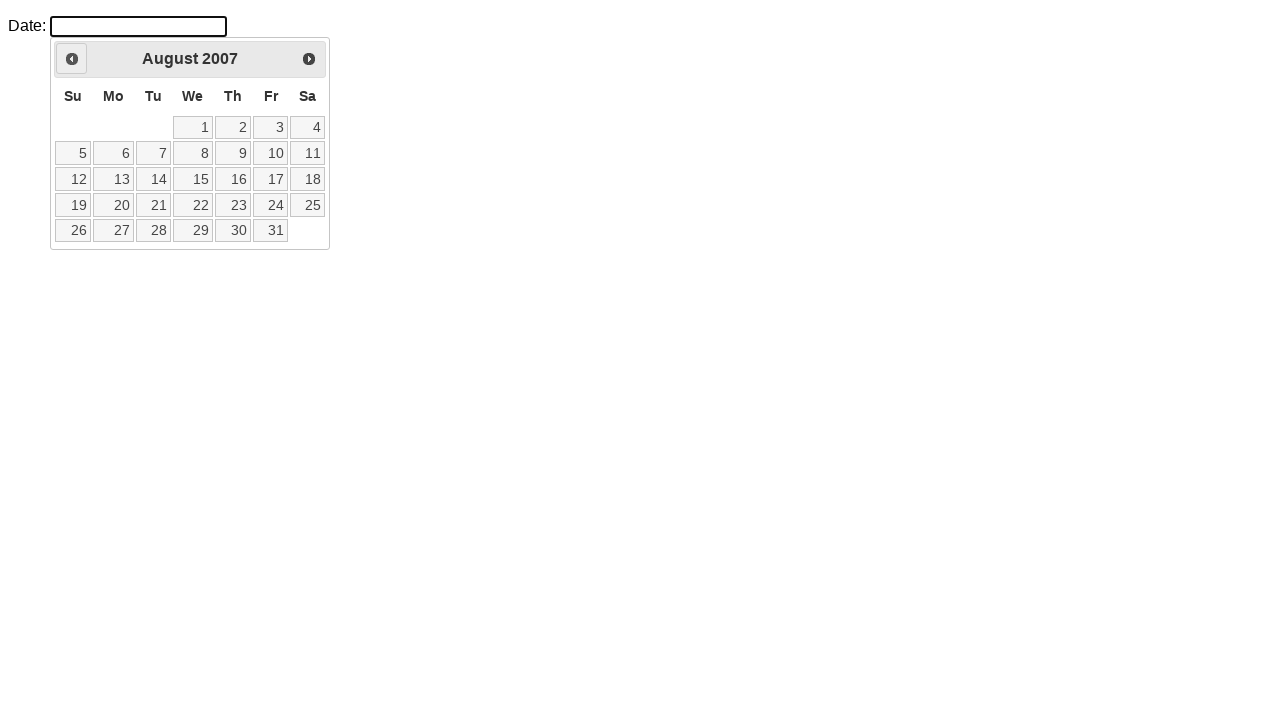

Retrieved current year from calendar
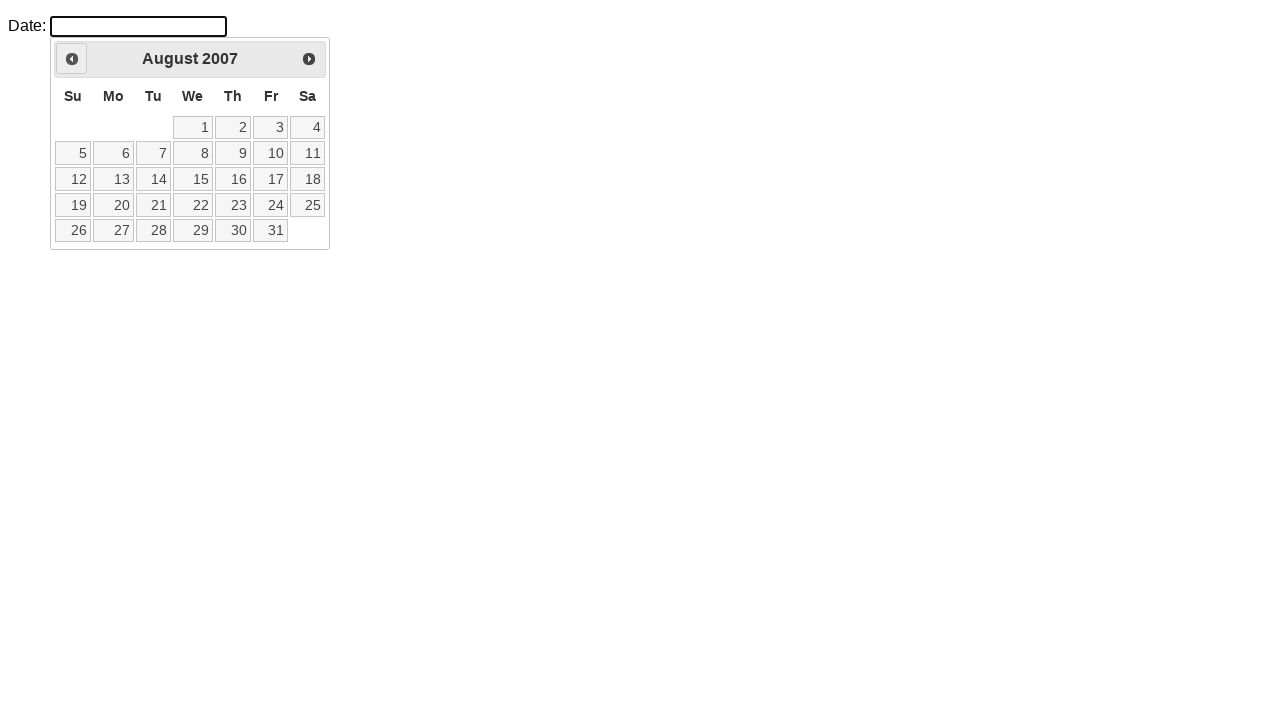

Clicked previous month button to navigate backwards at (72, 59) on .ui-icon.ui-icon-circle-triangle-w
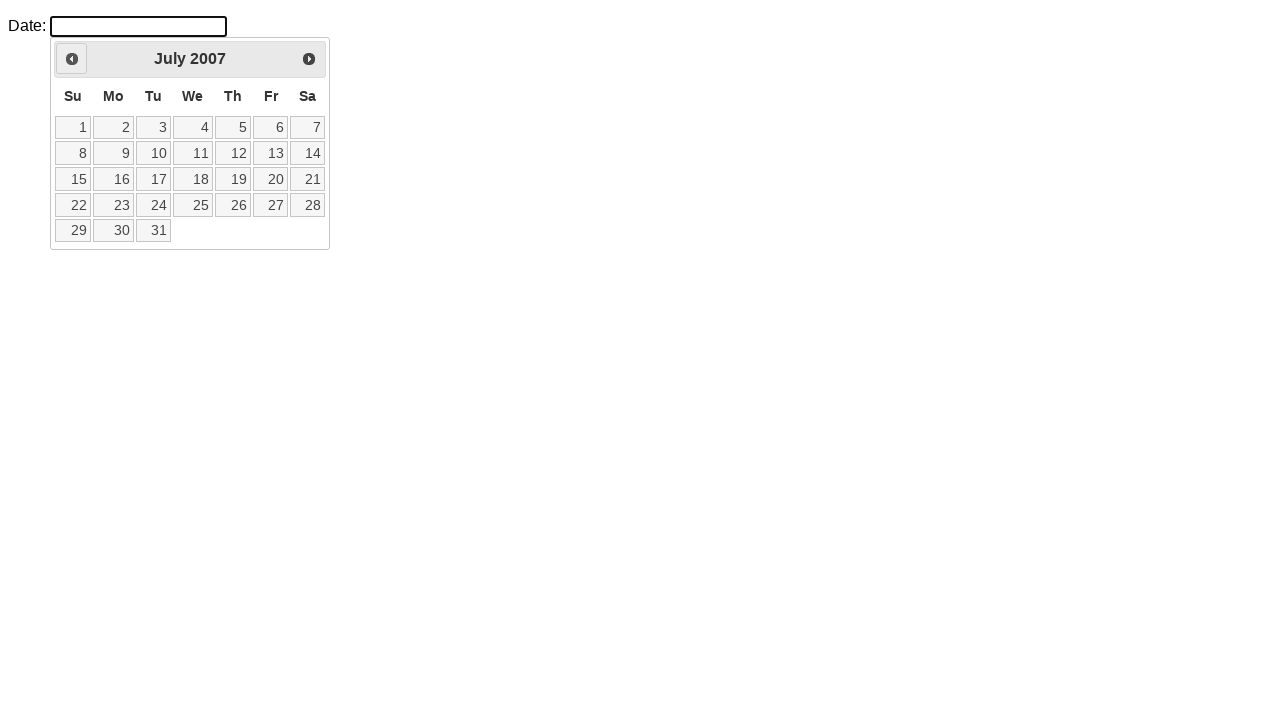

Retrieved current month from calendar
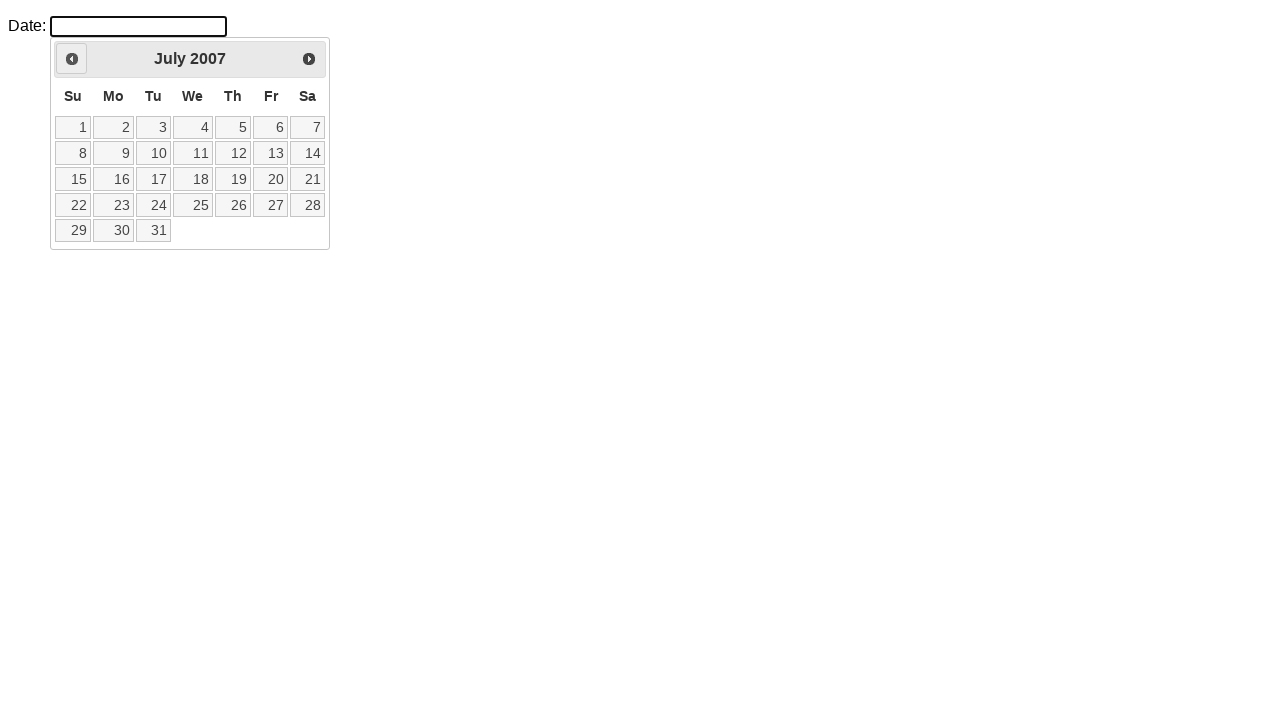

Retrieved current year from calendar
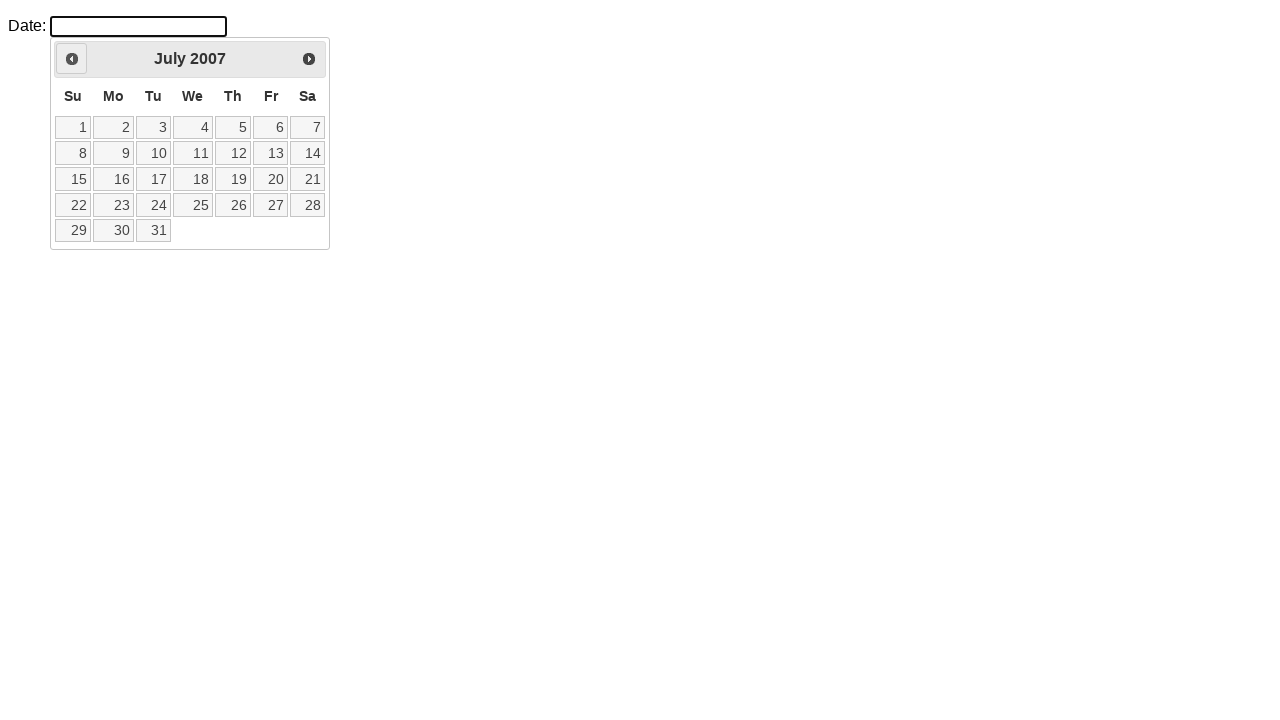

Clicked previous month button to navigate backwards at (72, 59) on .ui-icon.ui-icon-circle-triangle-w
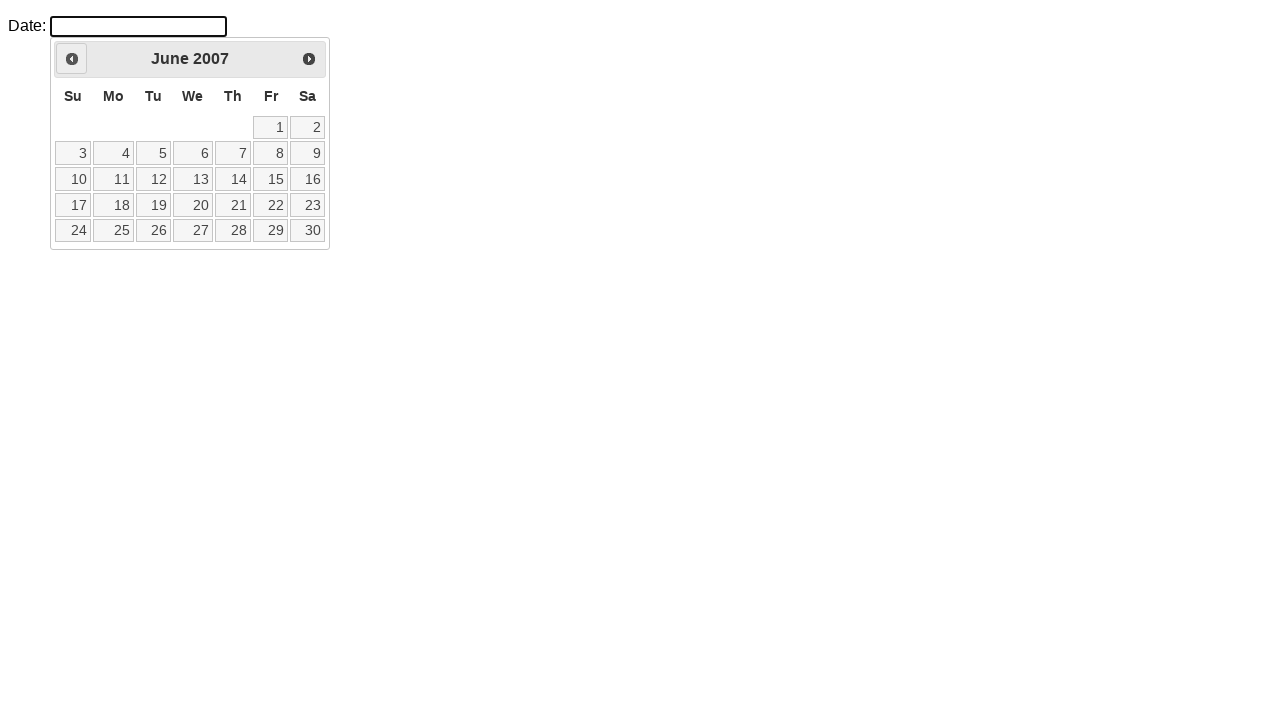

Retrieved current month from calendar
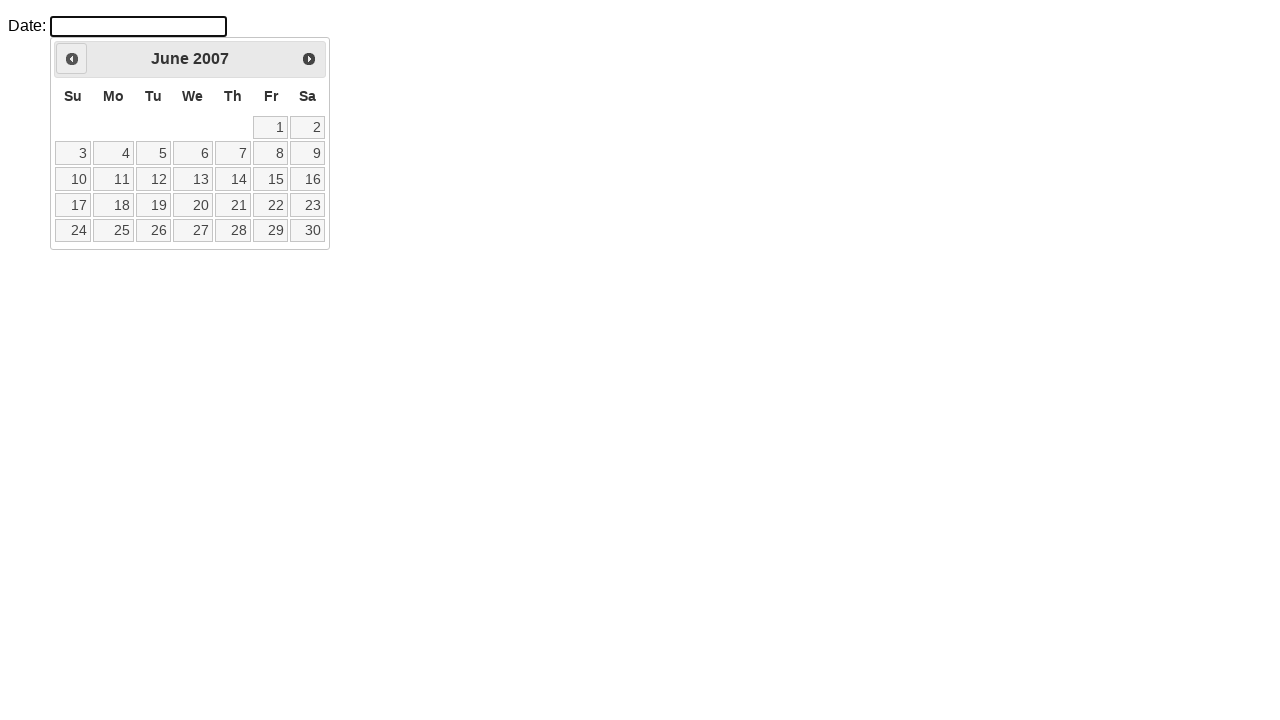

Retrieved current year from calendar
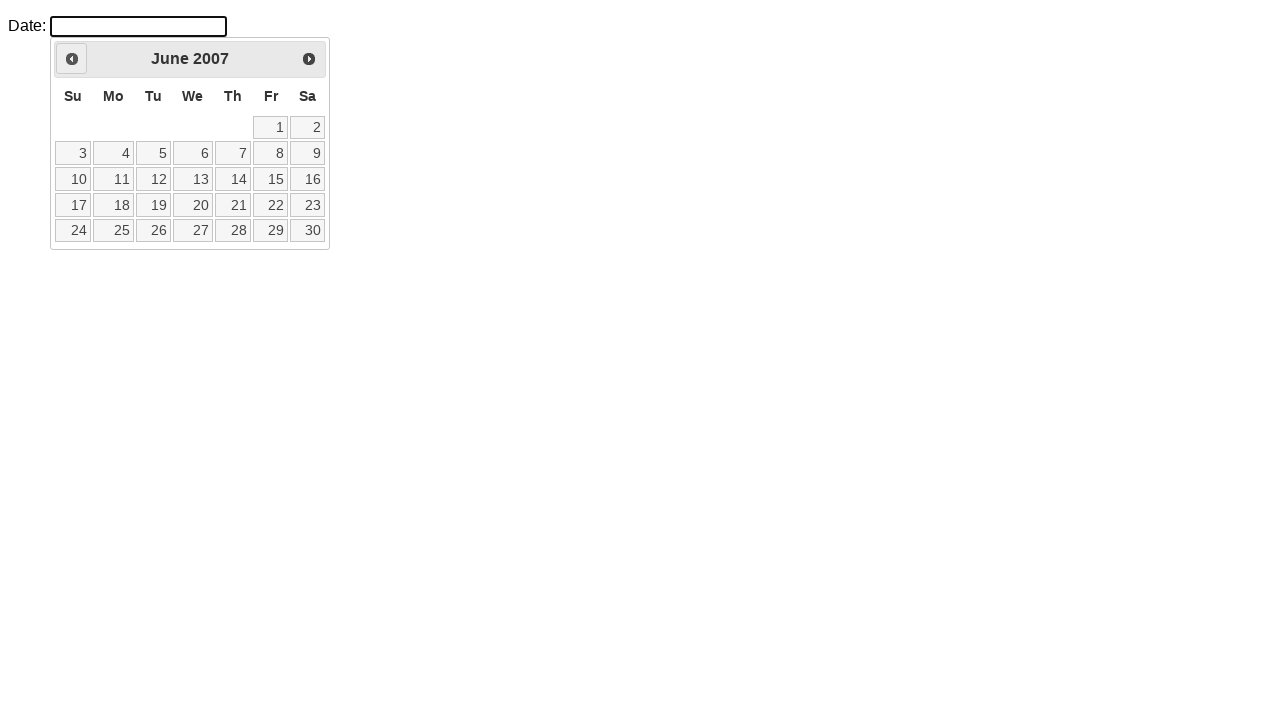

Clicked previous month button to navigate backwards at (72, 59) on .ui-icon.ui-icon-circle-triangle-w
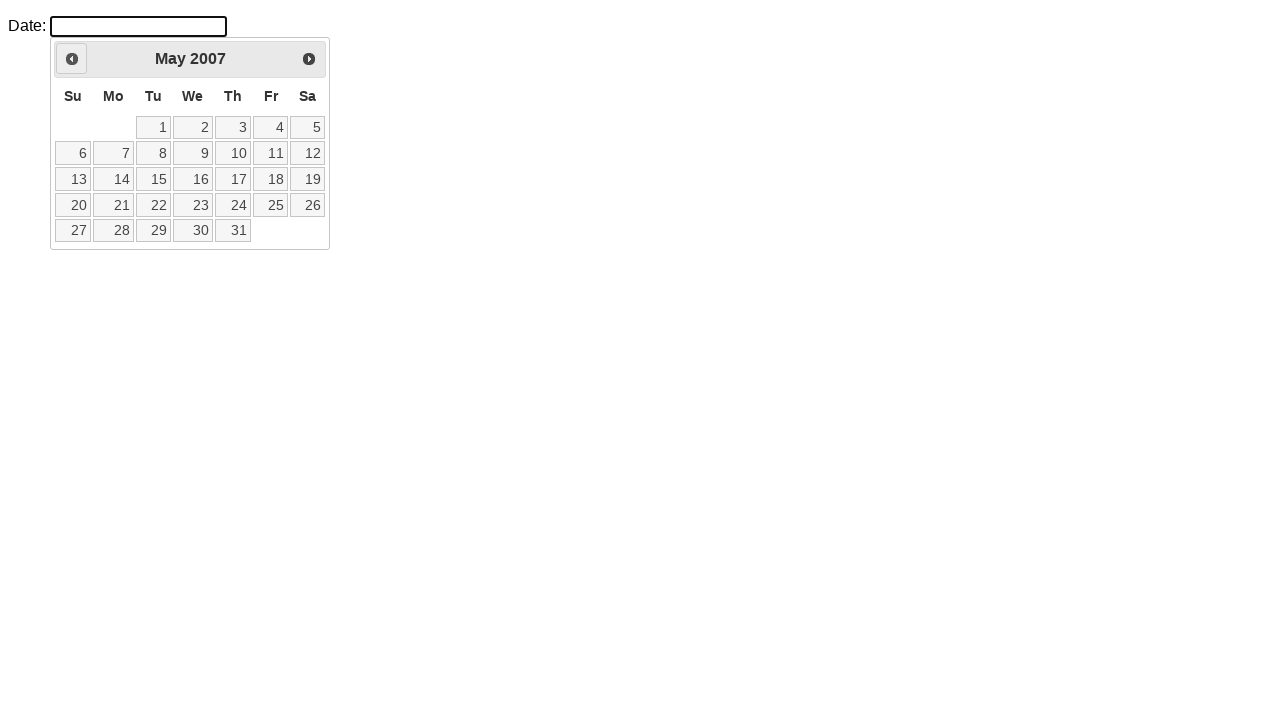

Retrieved current month from calendar
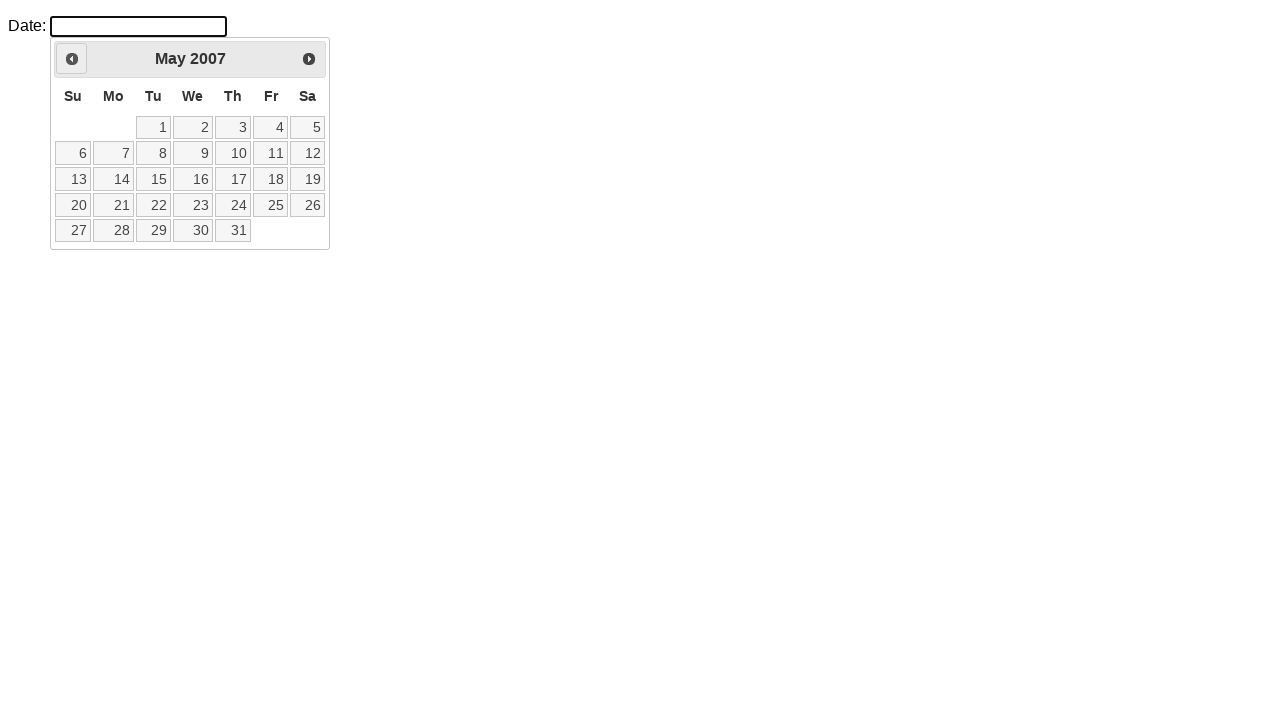

Retrieved current year from calendar
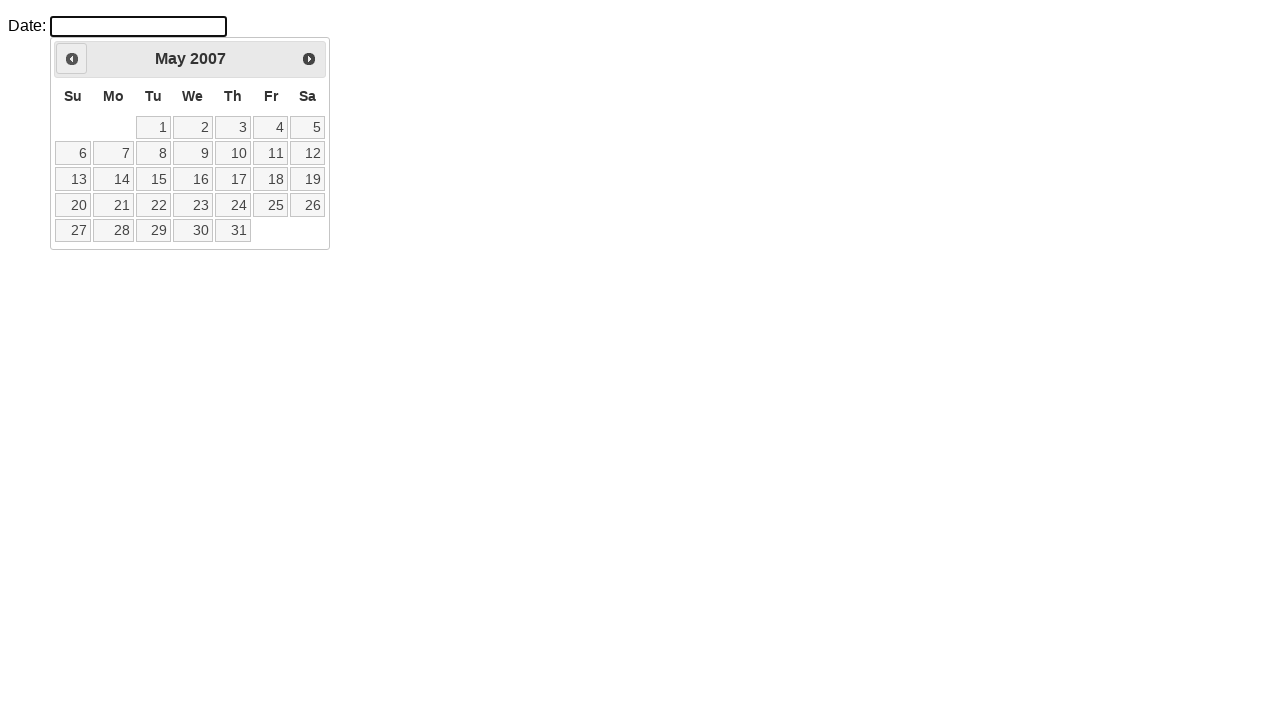

Clicked previous month button to navigate backwards at (72, 59) on .ui-icon.ui-icon-circle-triangle-w
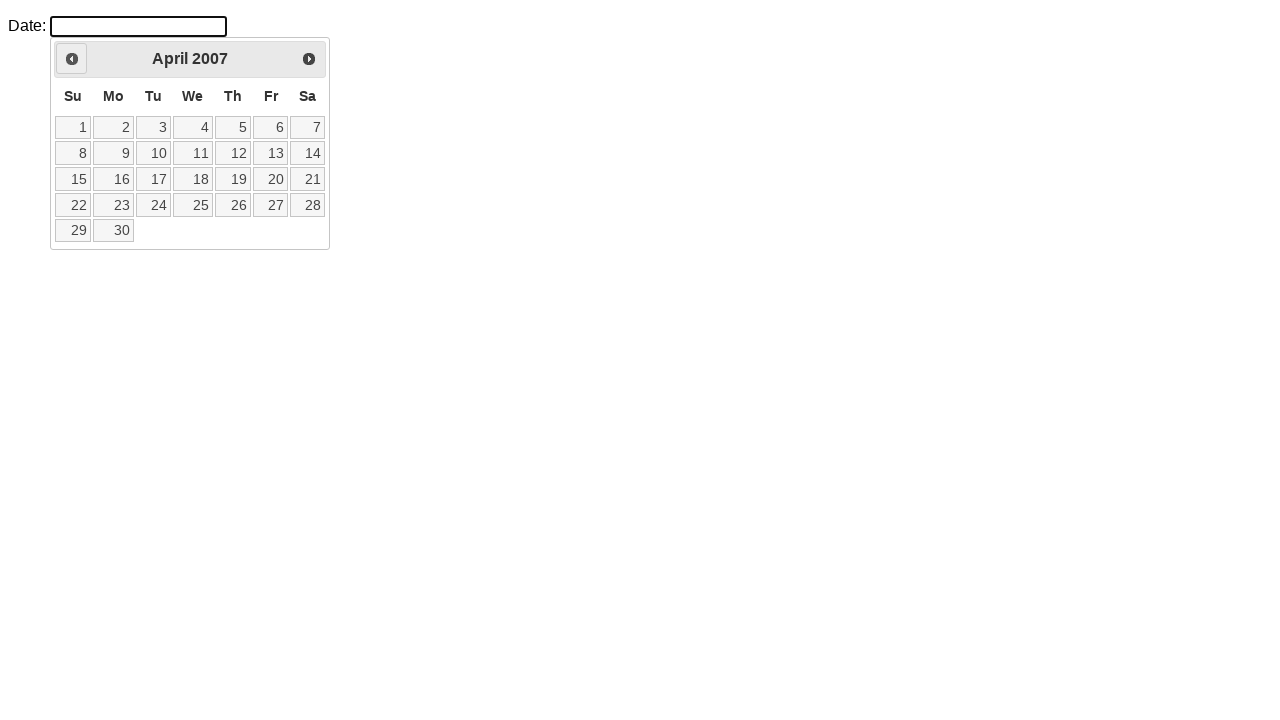

Retrieved current month from calendar
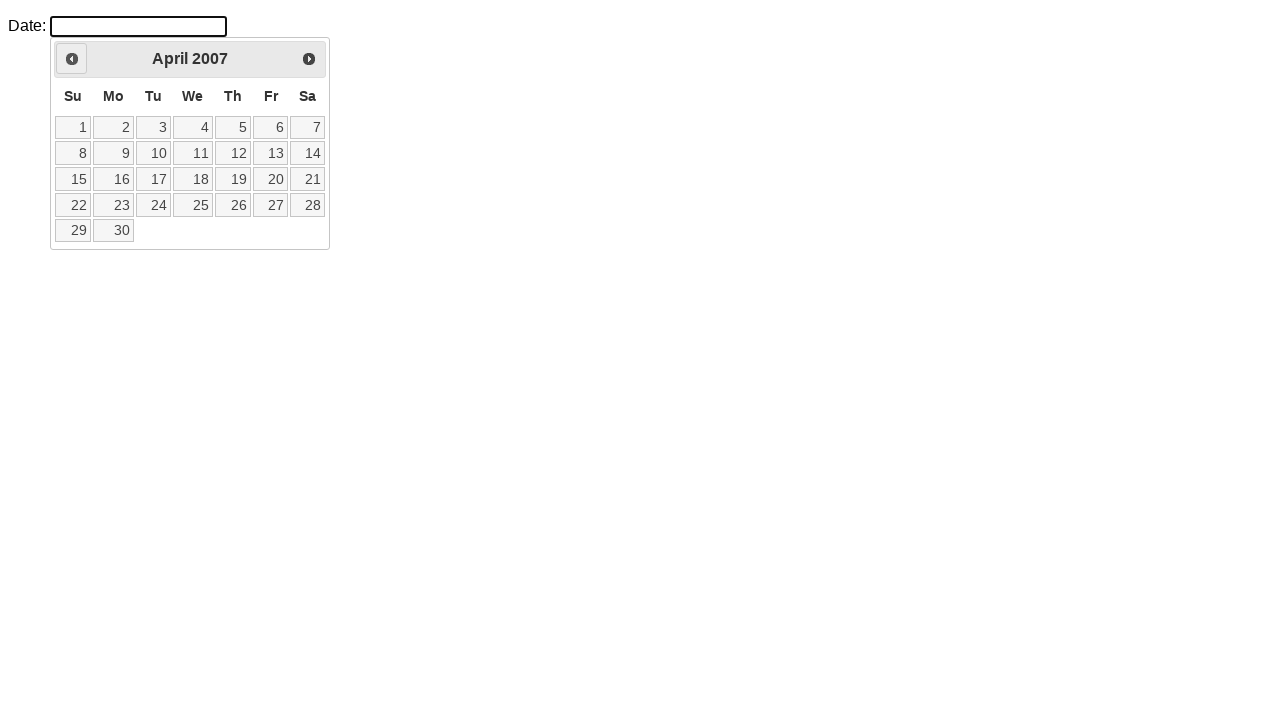

Retrieved current year from calendar
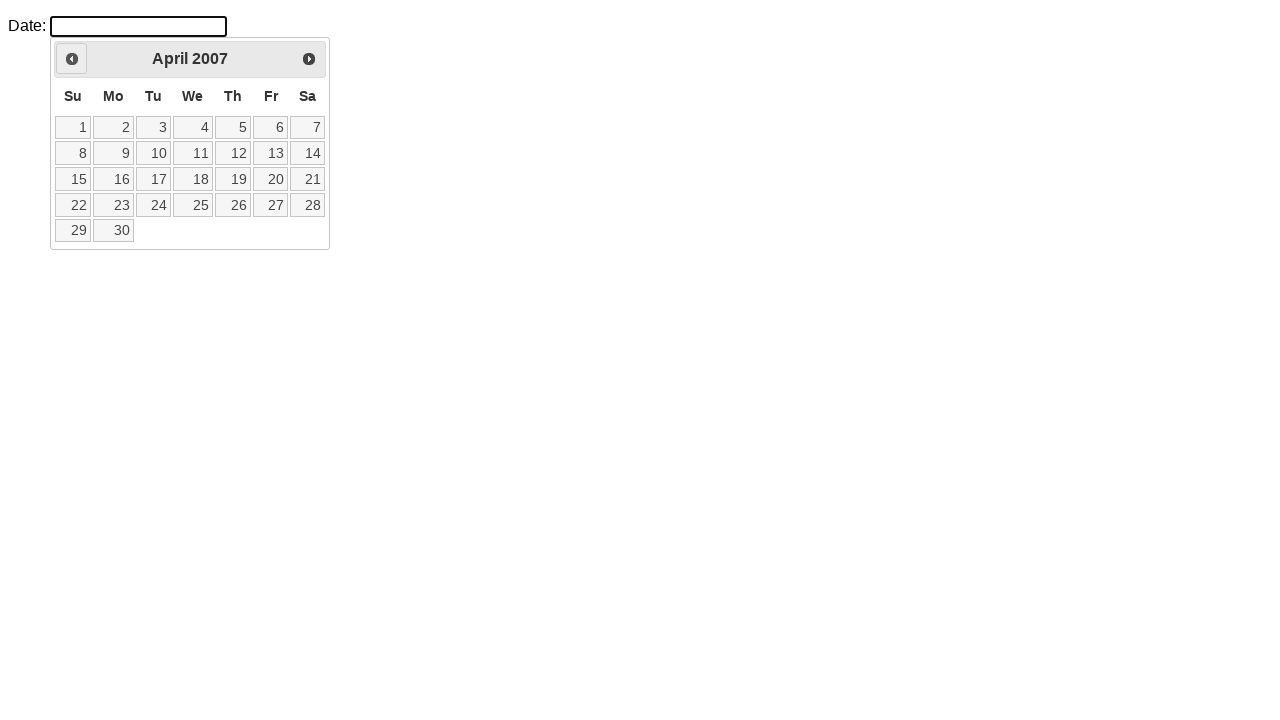

Clicked previous month button to navigate backwards at (72, 59) on .ui-icon.ui-icon-circle-triangle-w
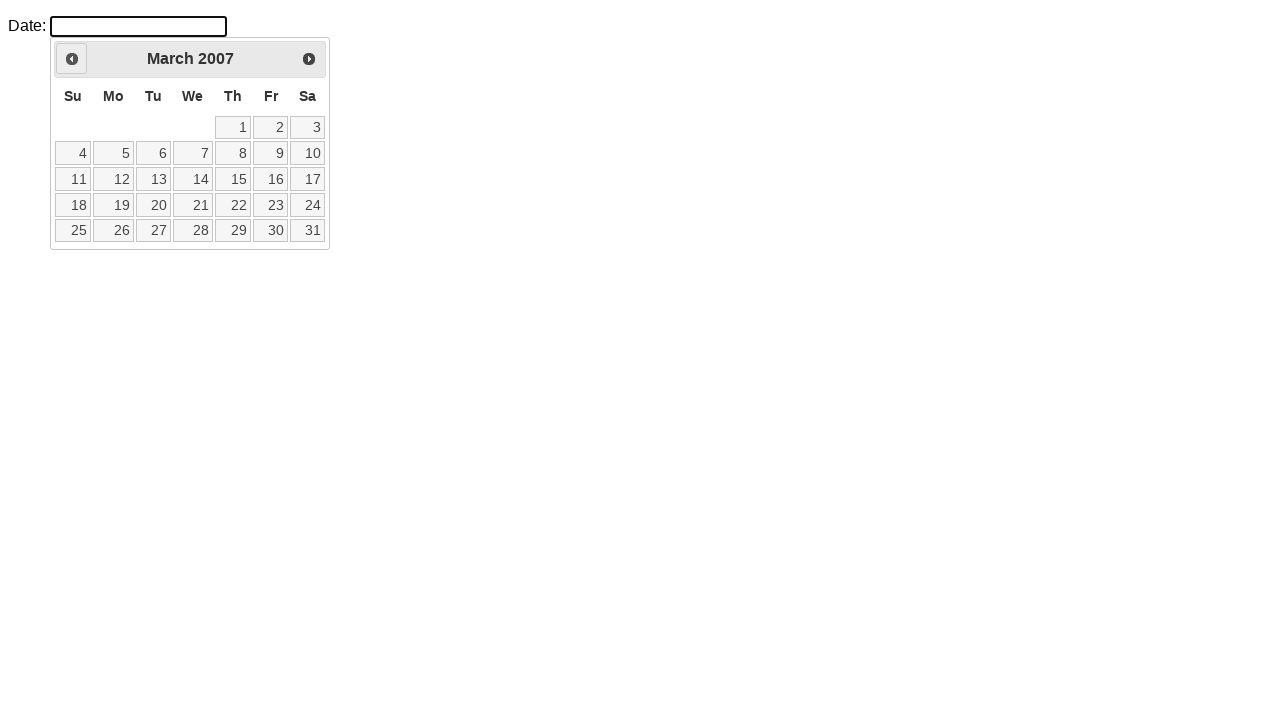

Retrieved current month from calendar
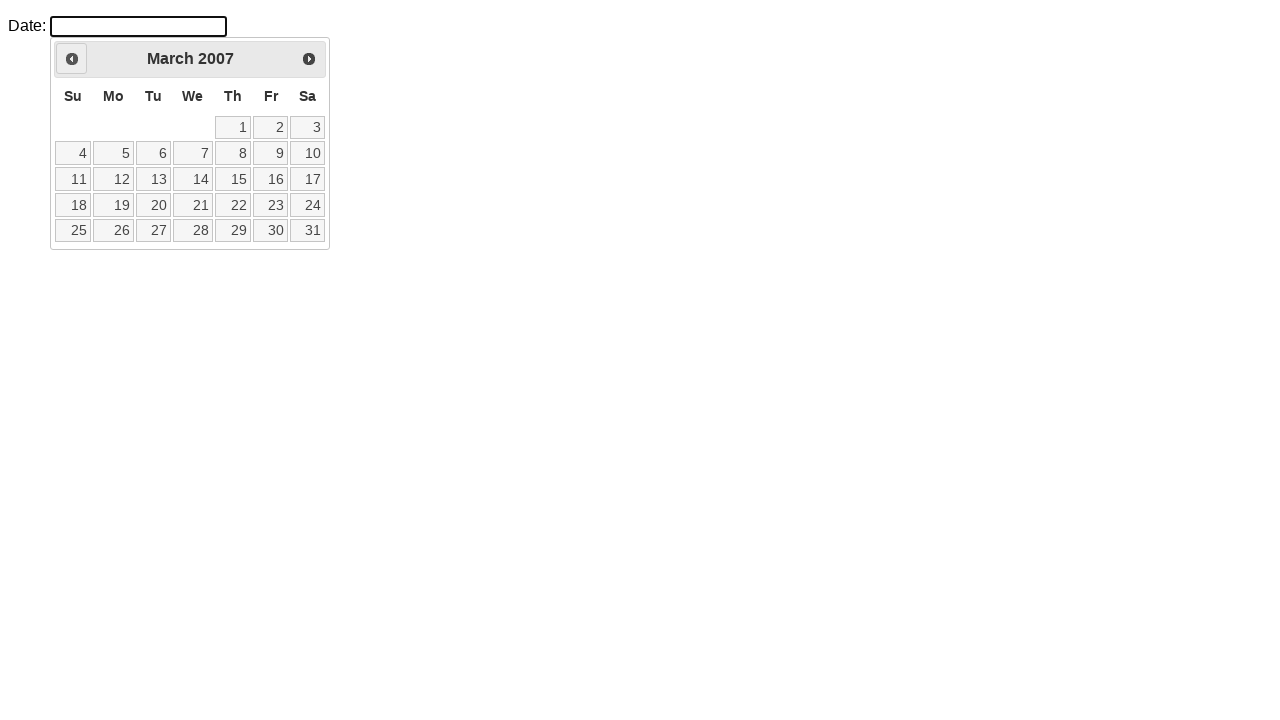

Retrieved current year from calendar
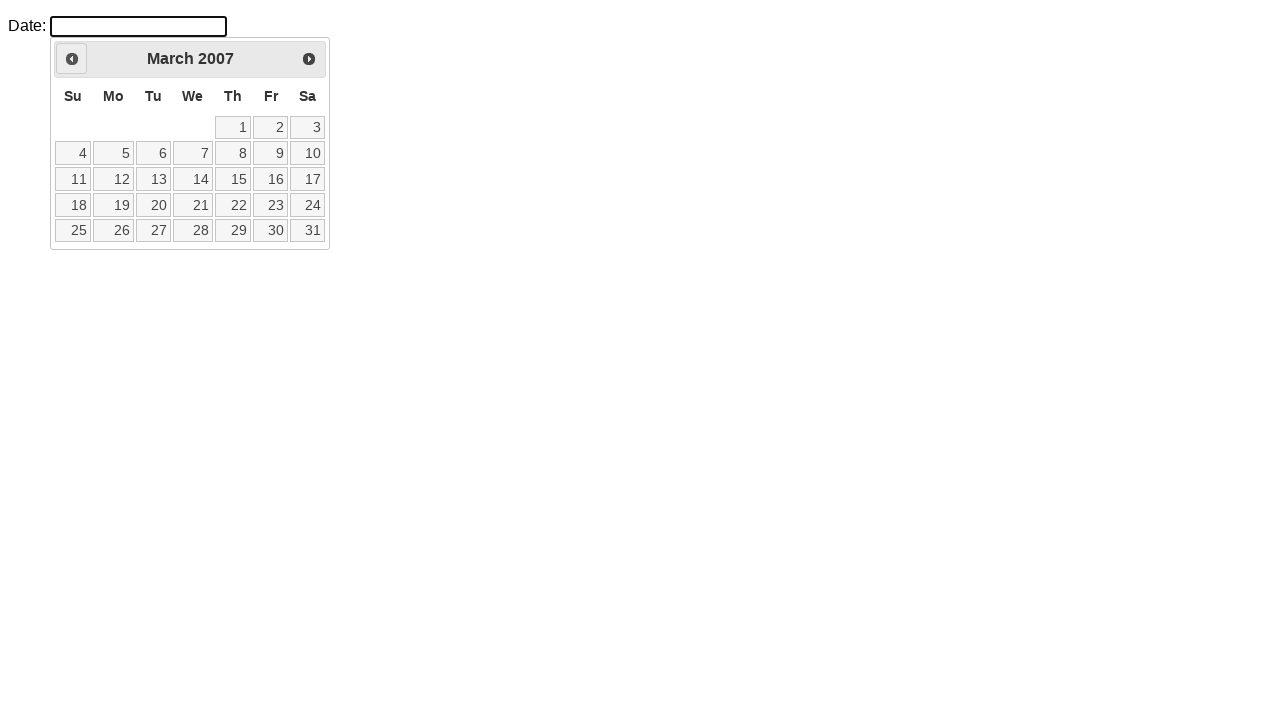

Clicked previous month button to navigate backwards at (72, 59) on .ui-icon.ui-icon-circle-triangle-w
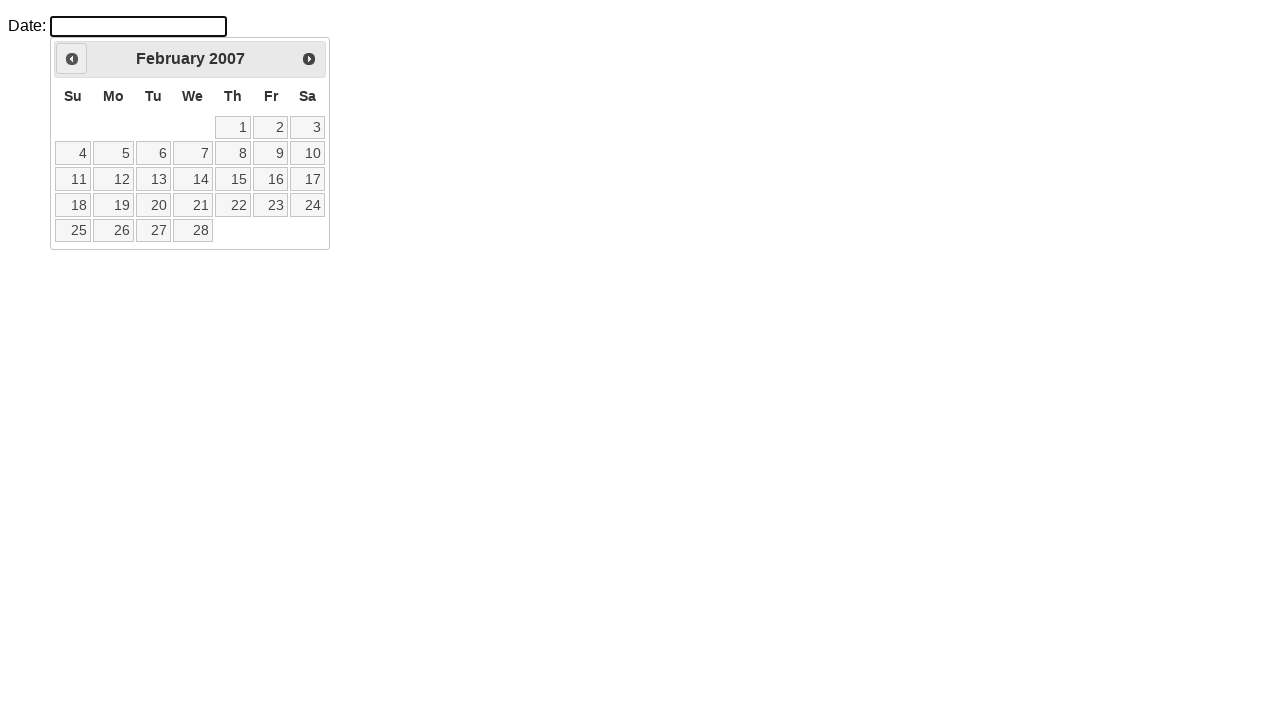

Retrieved current month from calendar
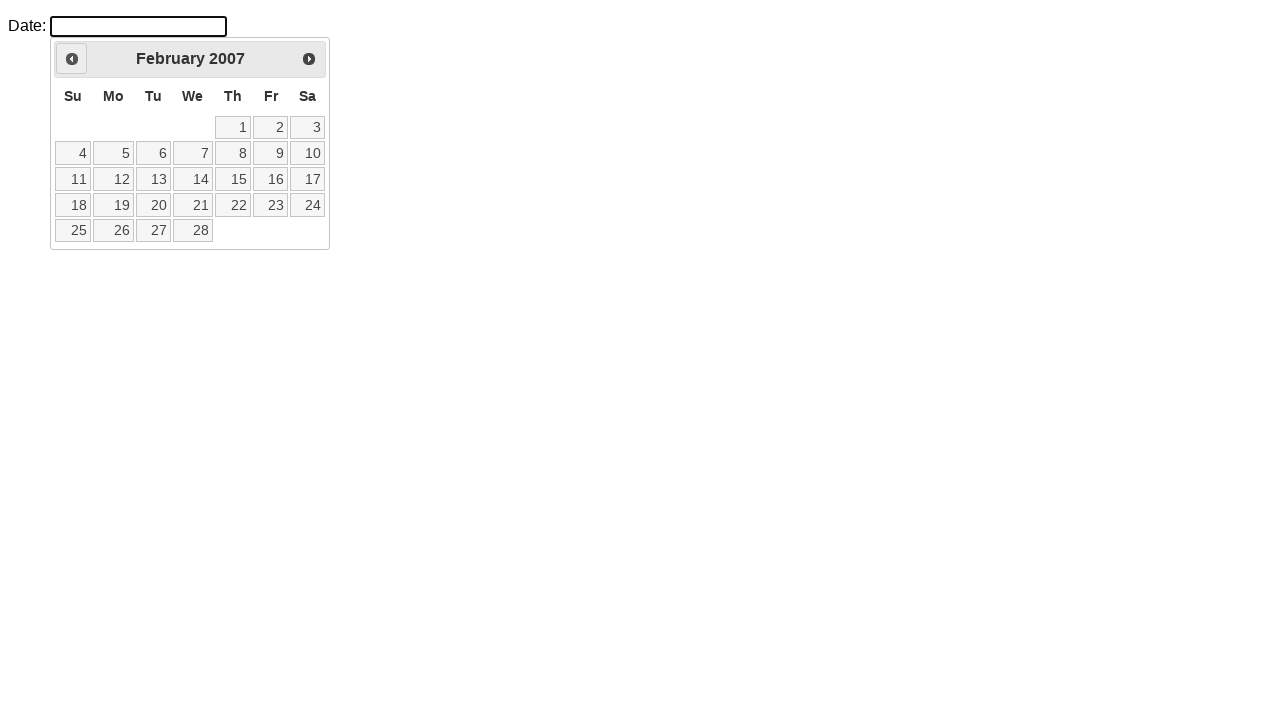

Retrieved current year from calendar
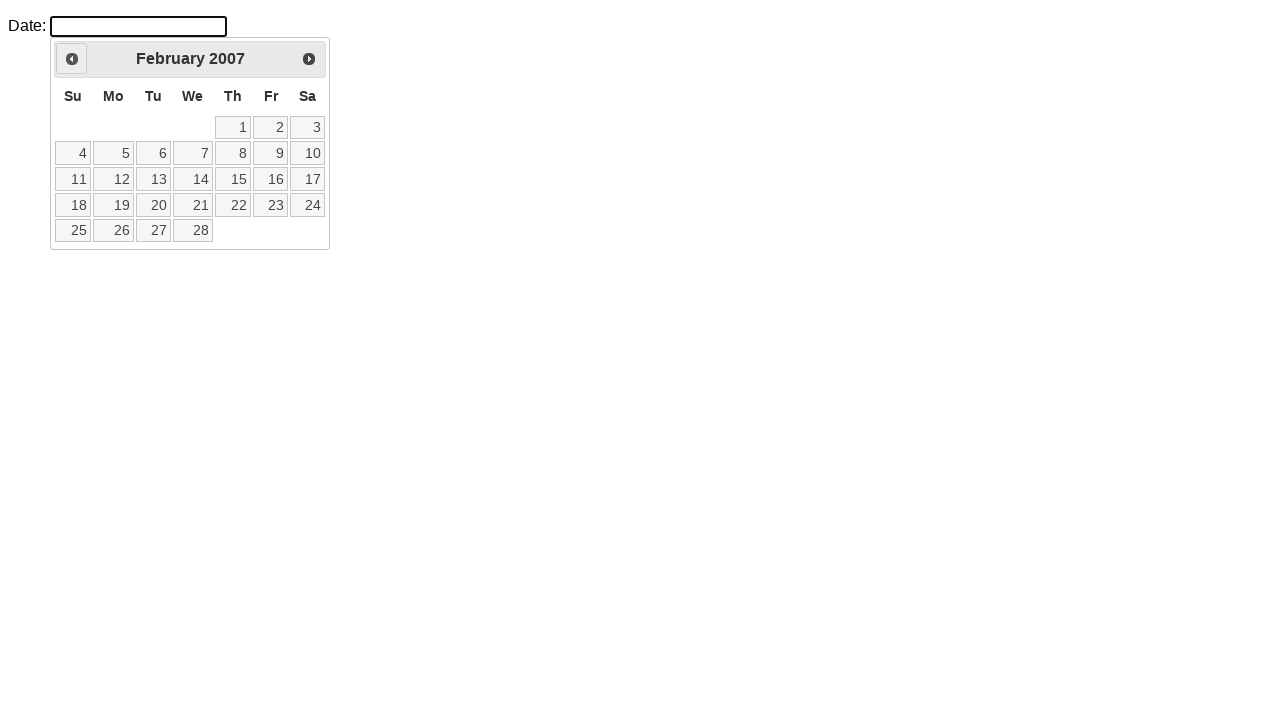

Clicked previous month button to navigate backwards at (72, 59) on .ui-icon.ui-icon-circle-triangle-w
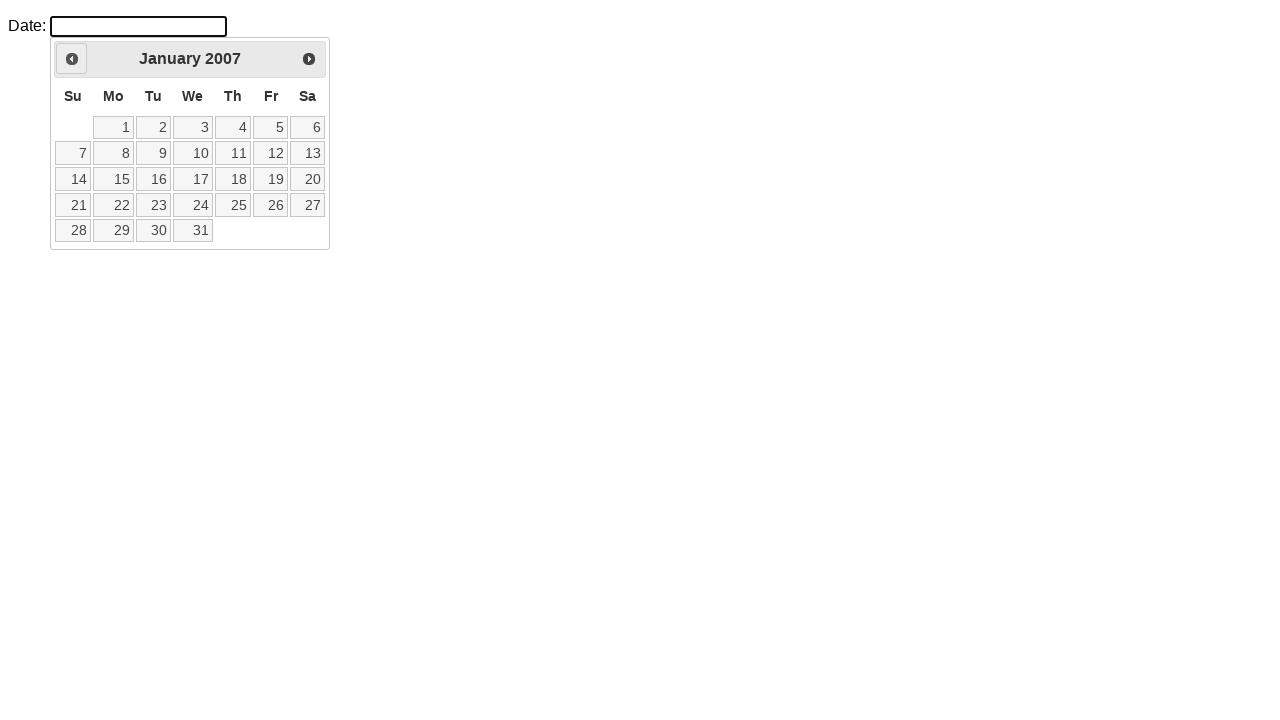

Retrieved current month from calendar
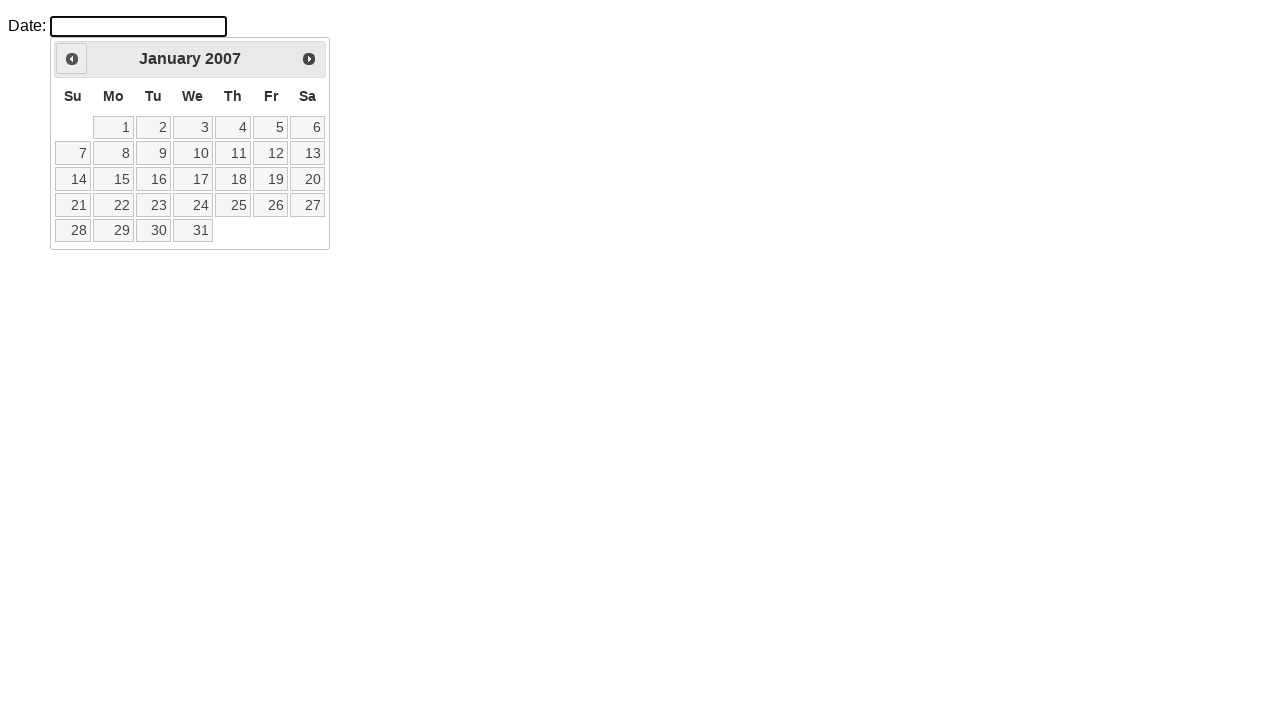

Retrieved current year from calendar
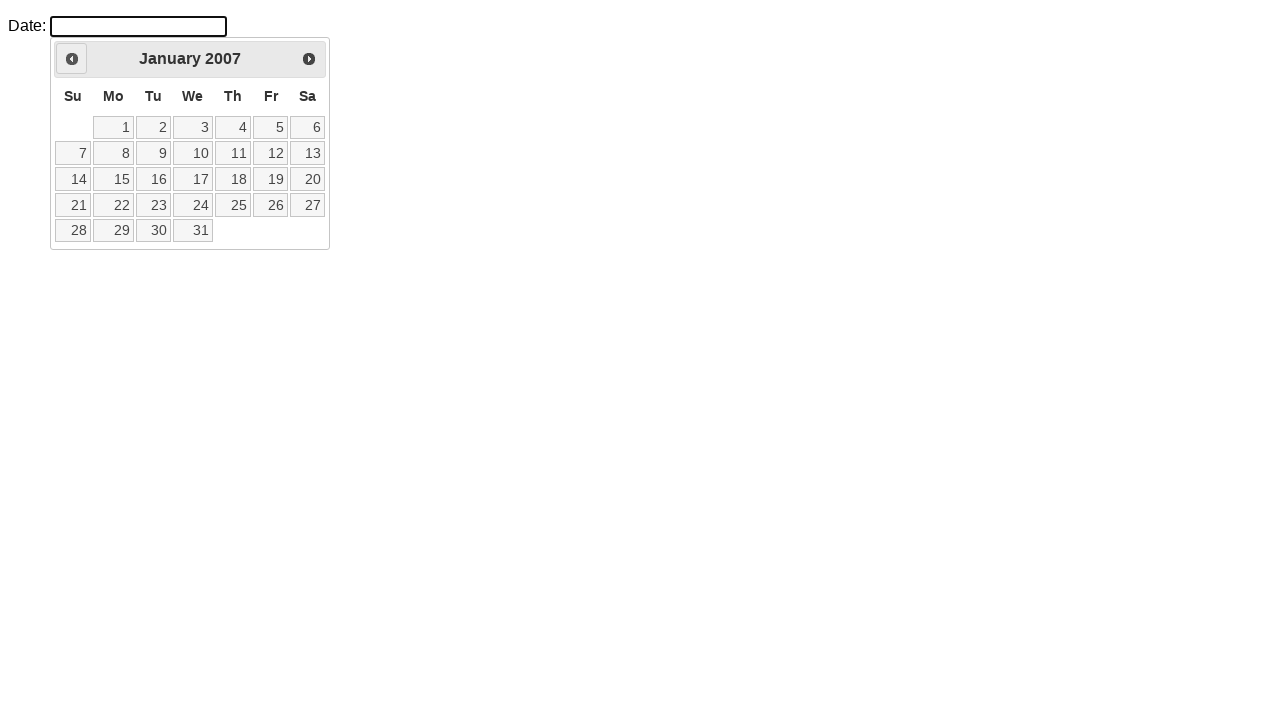

Clicked previous month button to navigate backwards at (72, 59) on .ui-icon.ui-icon-circle-triangle-w
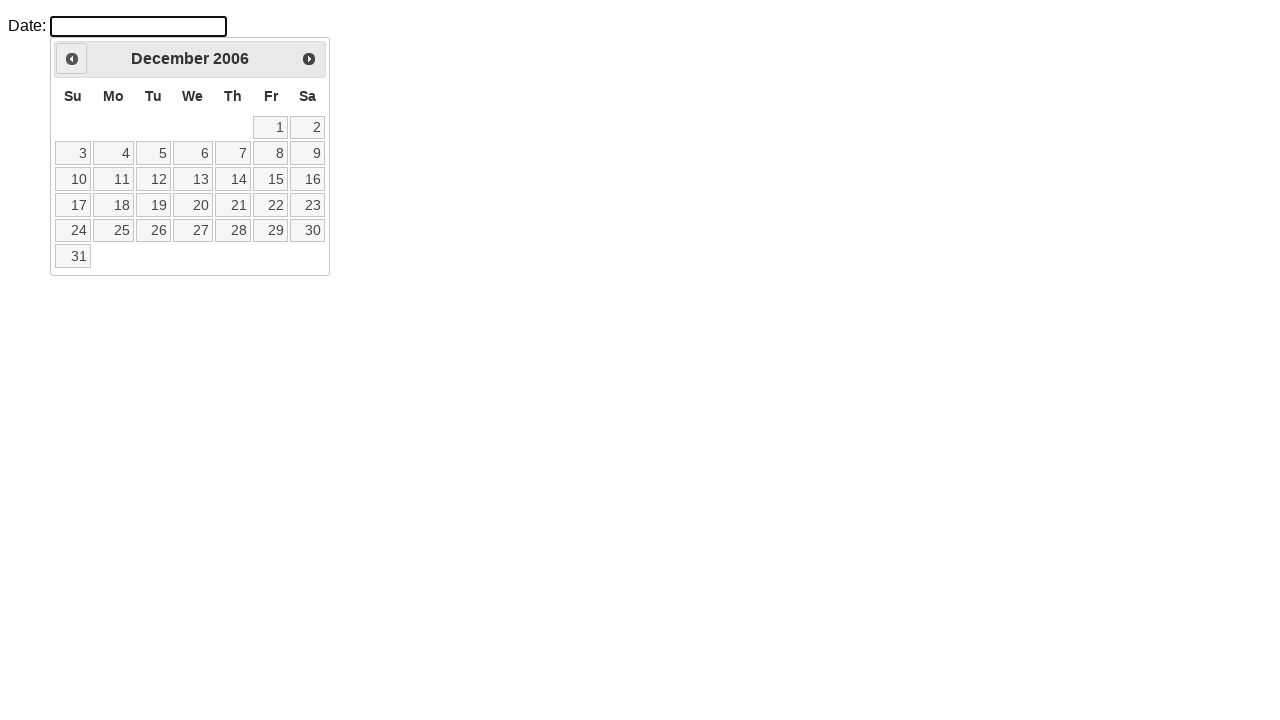

Retrieved current month from calendar
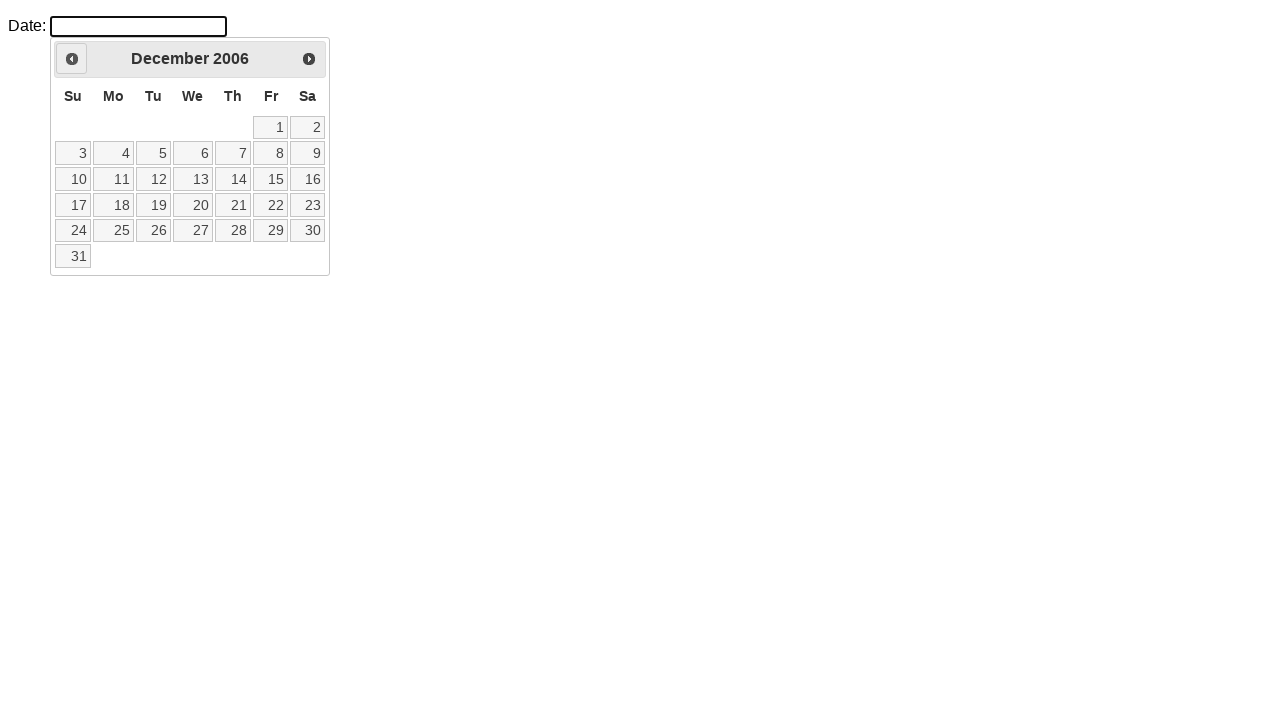

Retrieved current year from calendar
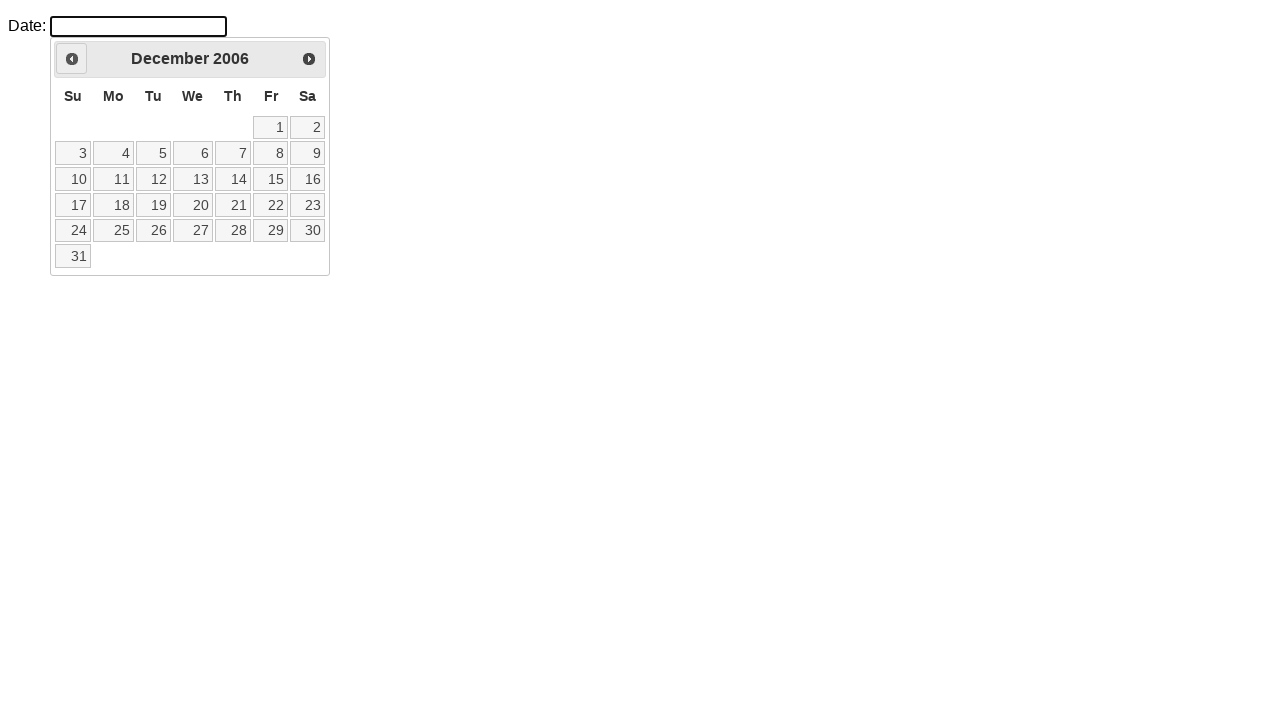

Clicked previous month button to navigate backwards at (72, 59) on .ui-icon.ui-icon-circle-triangle-w
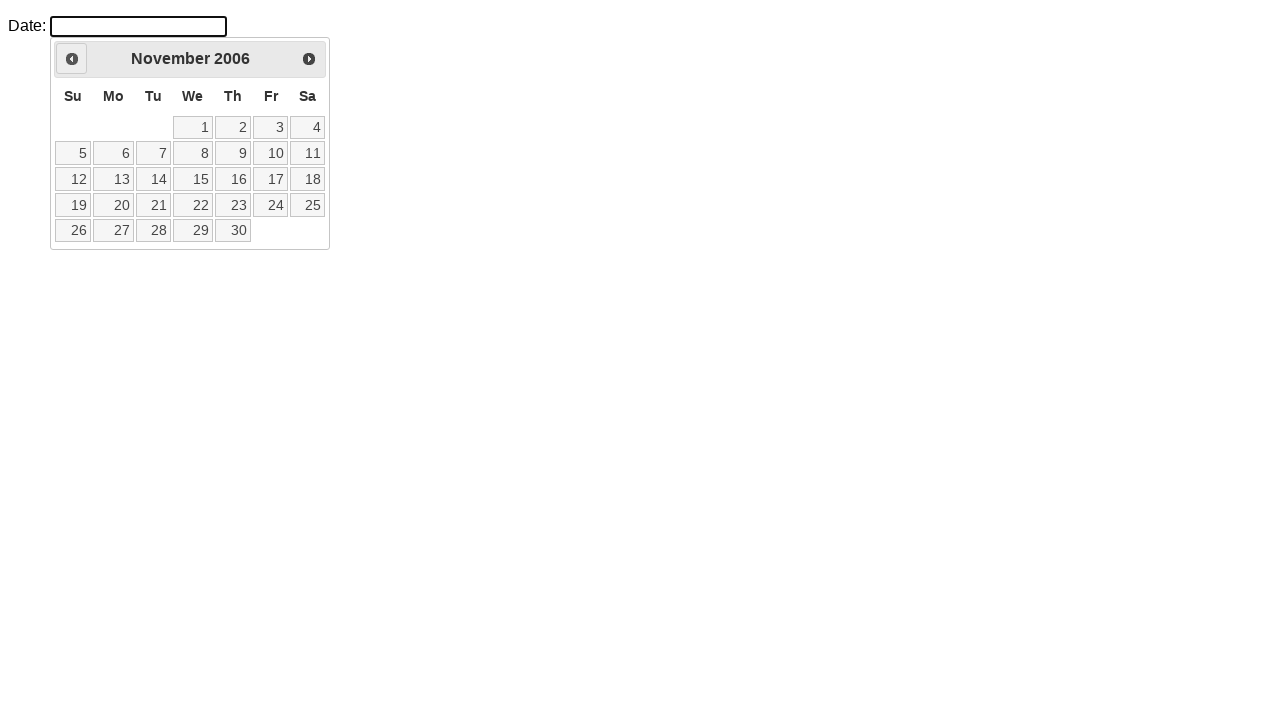

Retrieved current month from calendar
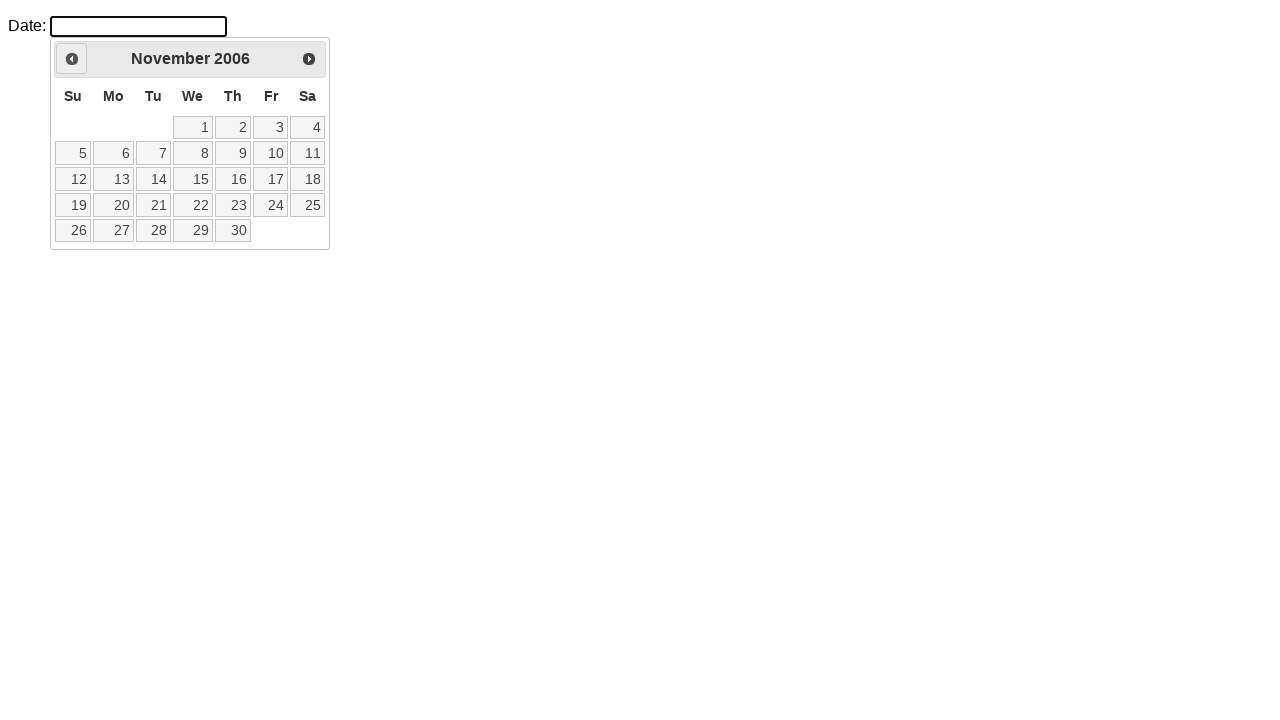

Retrieved current year from calendar
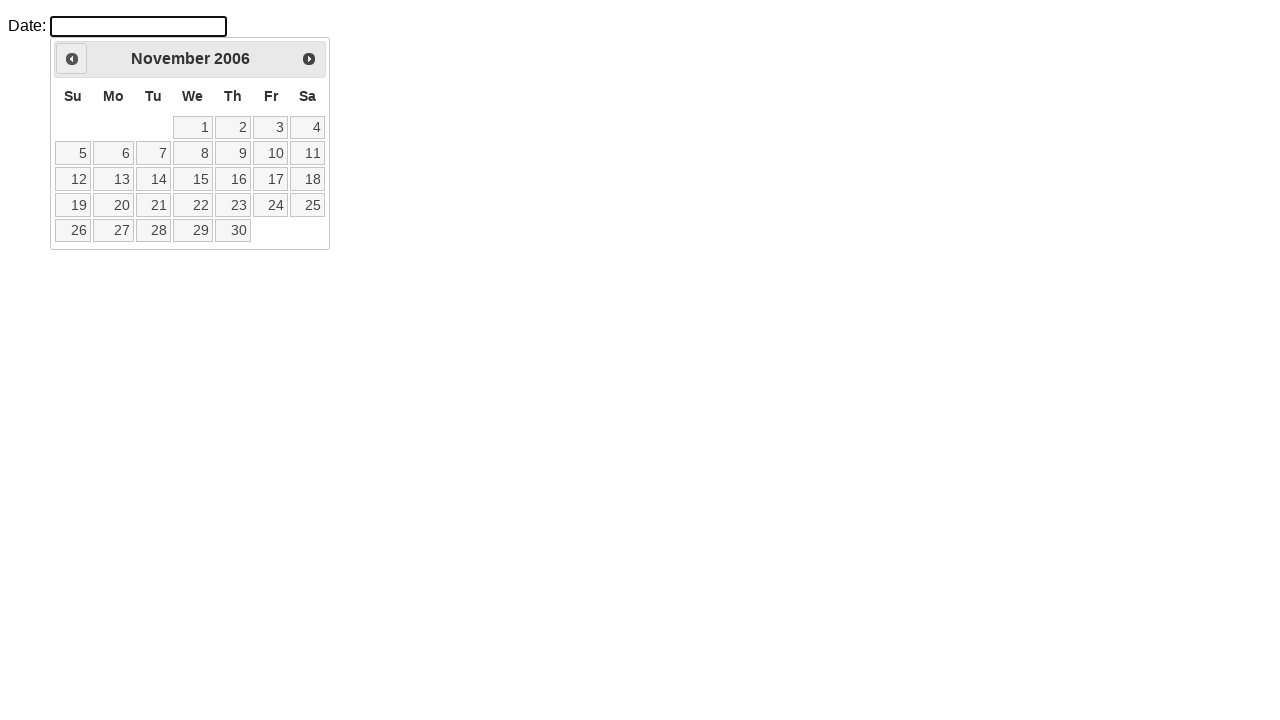

Clicked previous month button to navigate backwards at (72, 59) on .ui-icon.ui-icon-circle-triangle-w
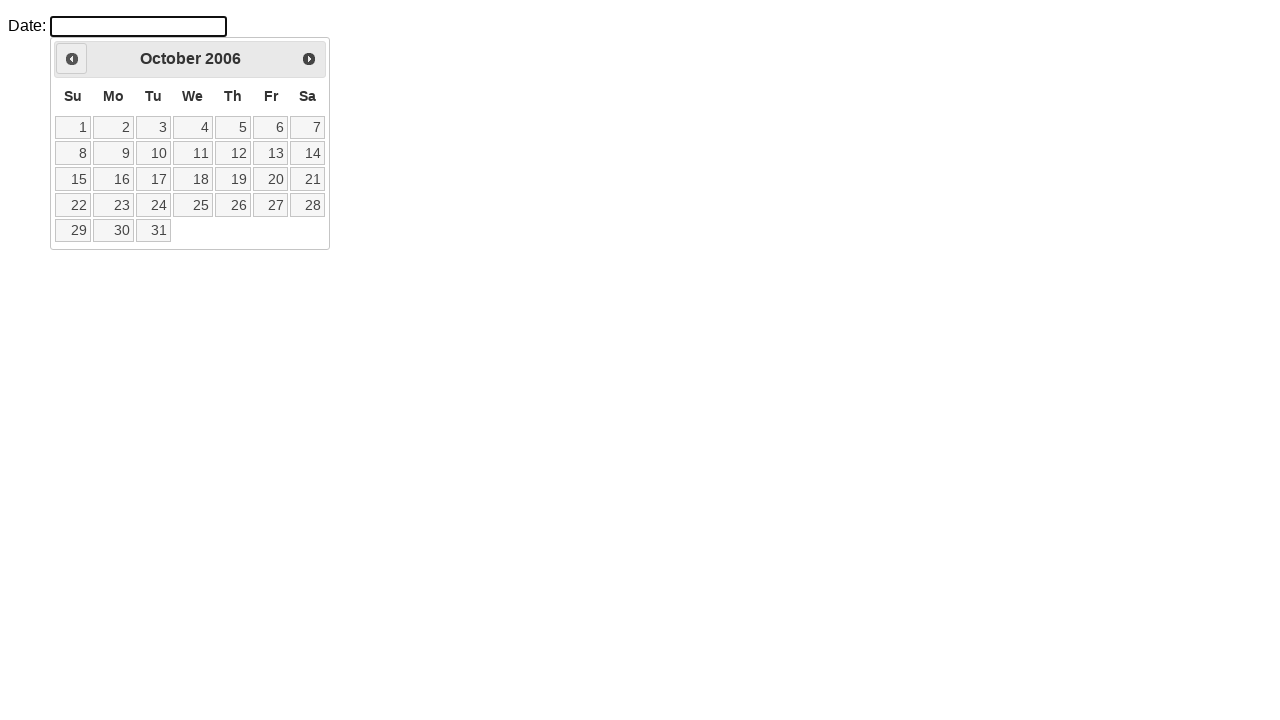

Retrieved current month from calendar
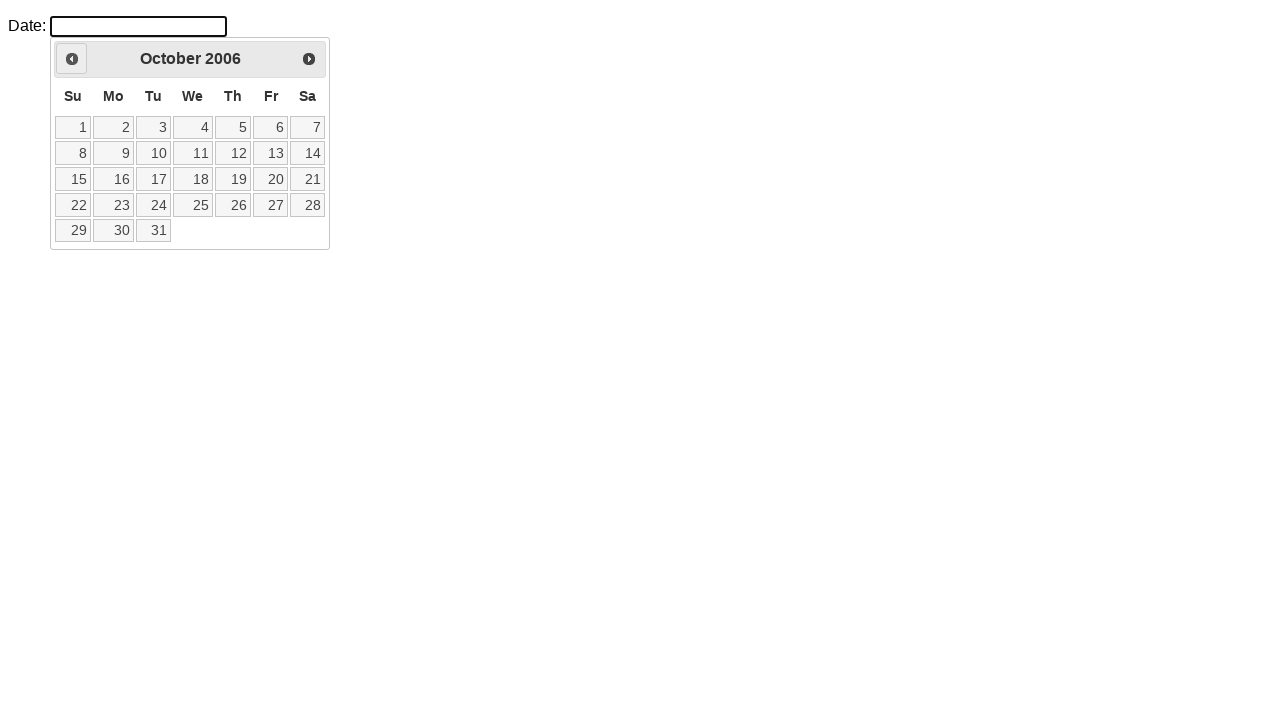

Retrieved current year from calendar
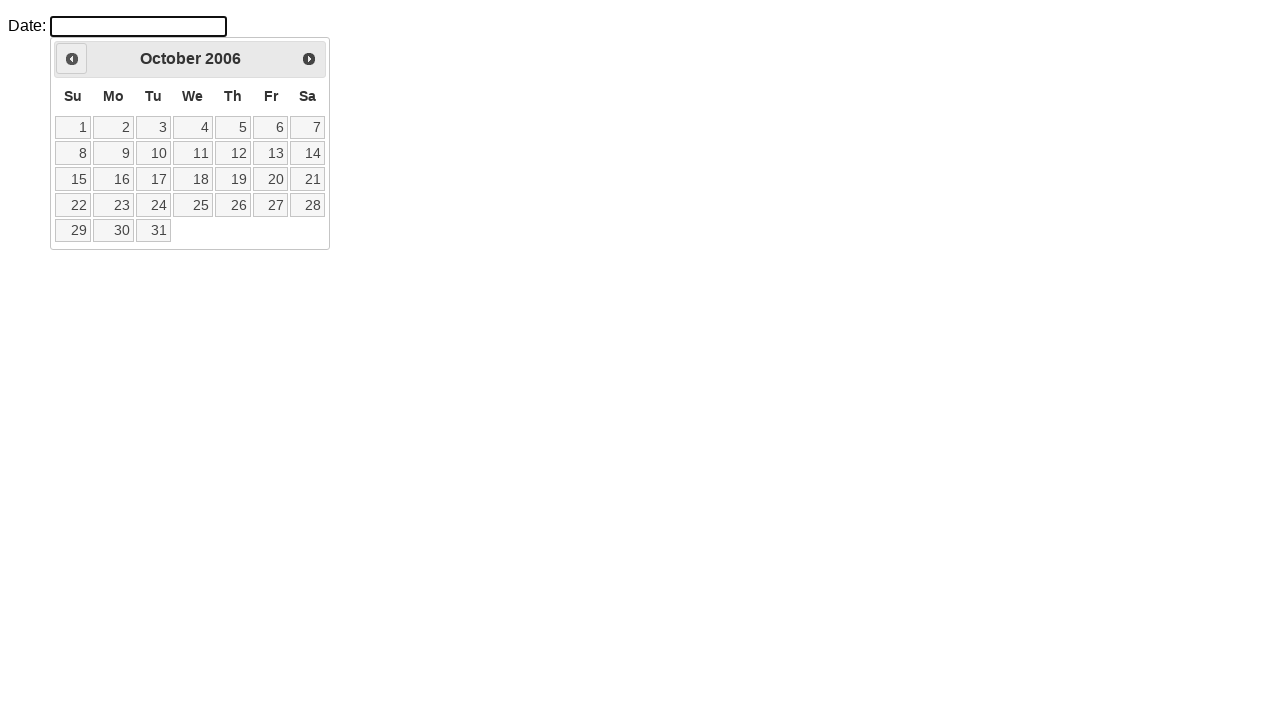

Clicked previous month button to navigate backwards at (72, 59) on .ui-icon.ui-icon-circle-triangle-w
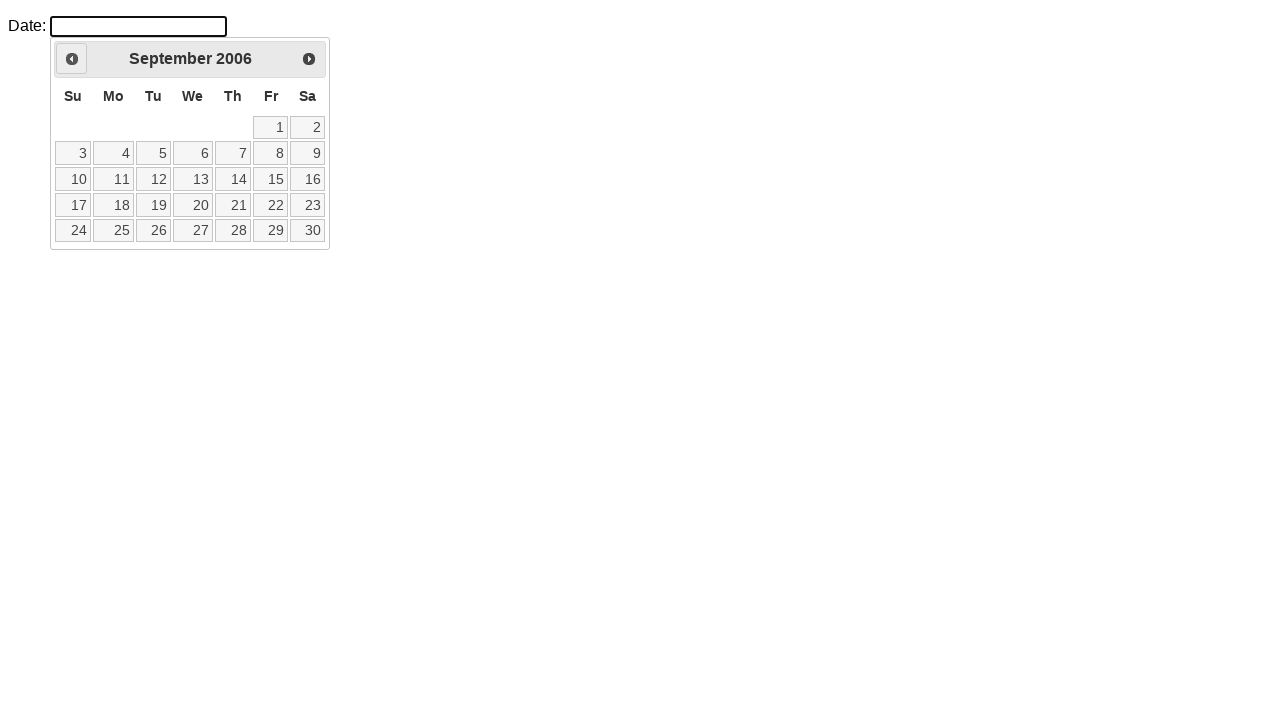

Retrieved current month from calendar
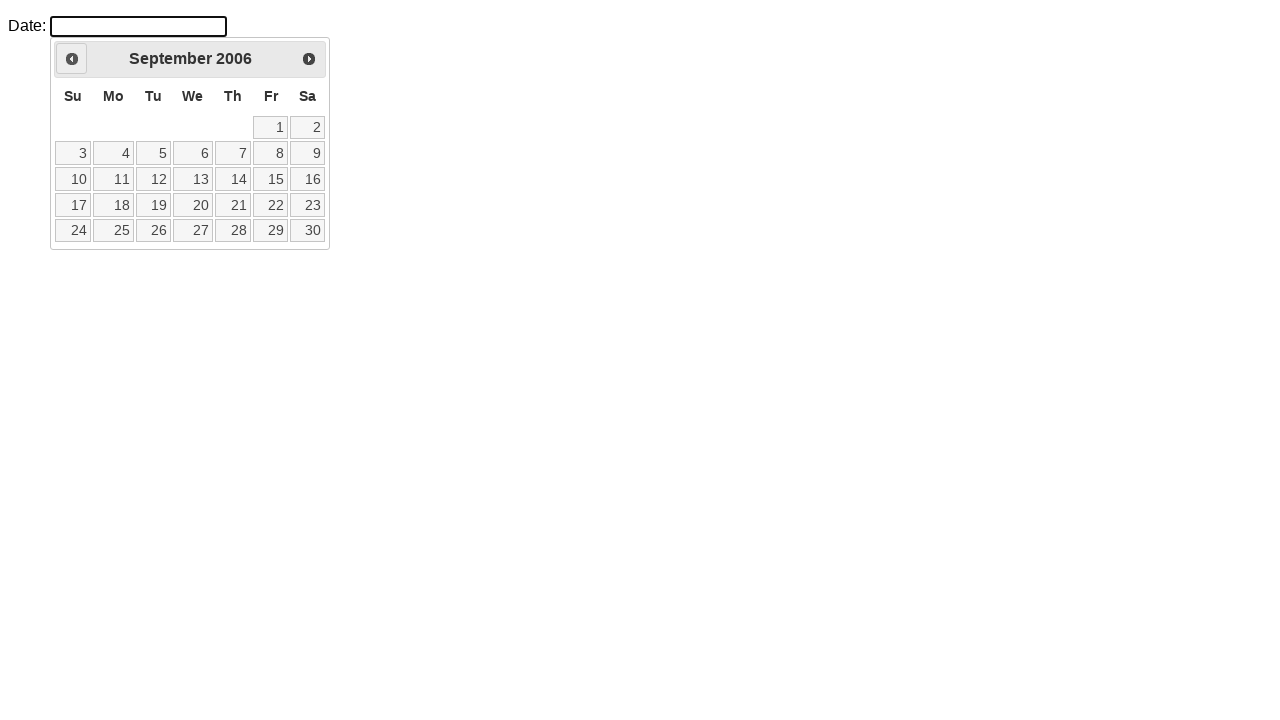

Retrieved current year from calendar
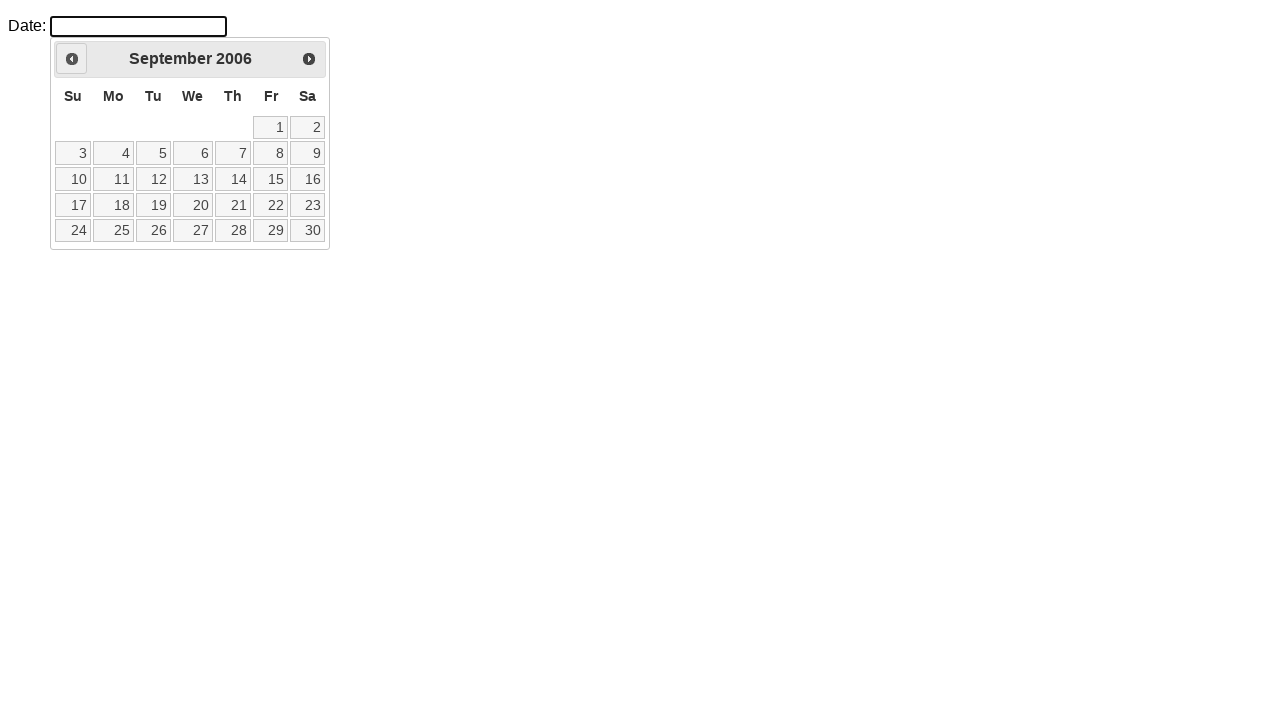

Clicked previous month button to navigate backwards at (72, 59) on .ui-icon.ui-icon-circle-triangle-w
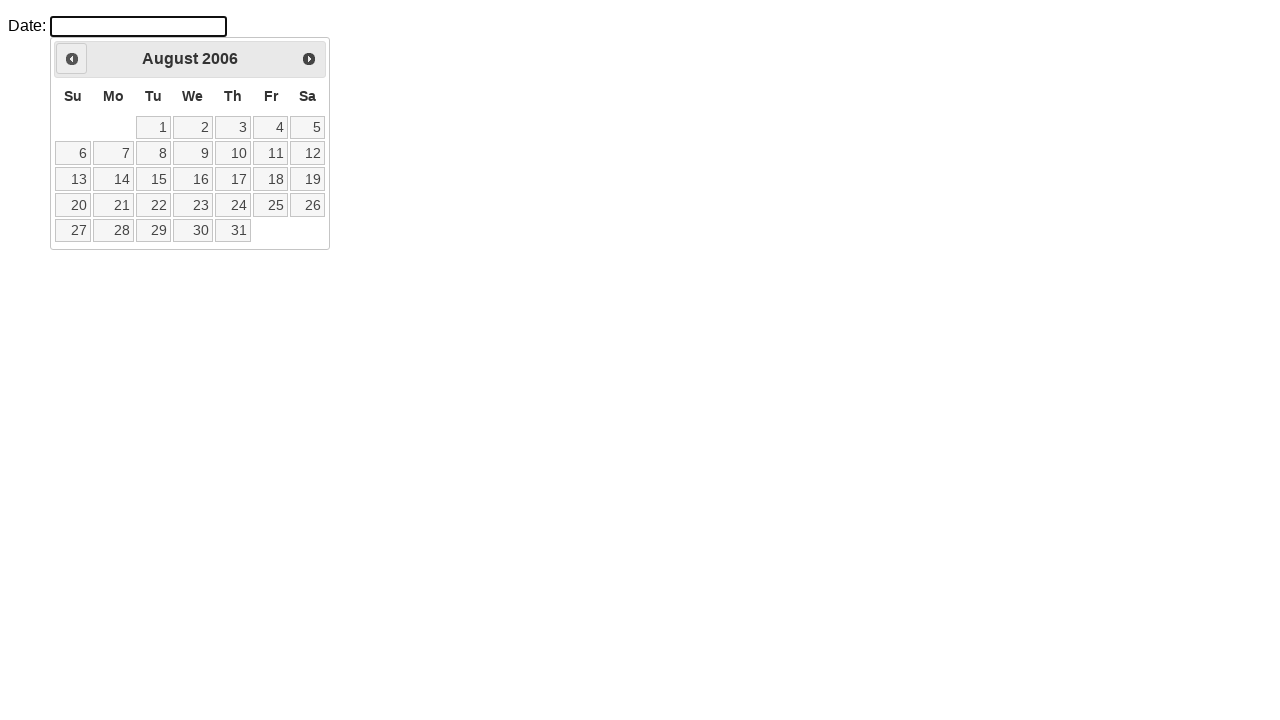

Retrieved current month from calendar
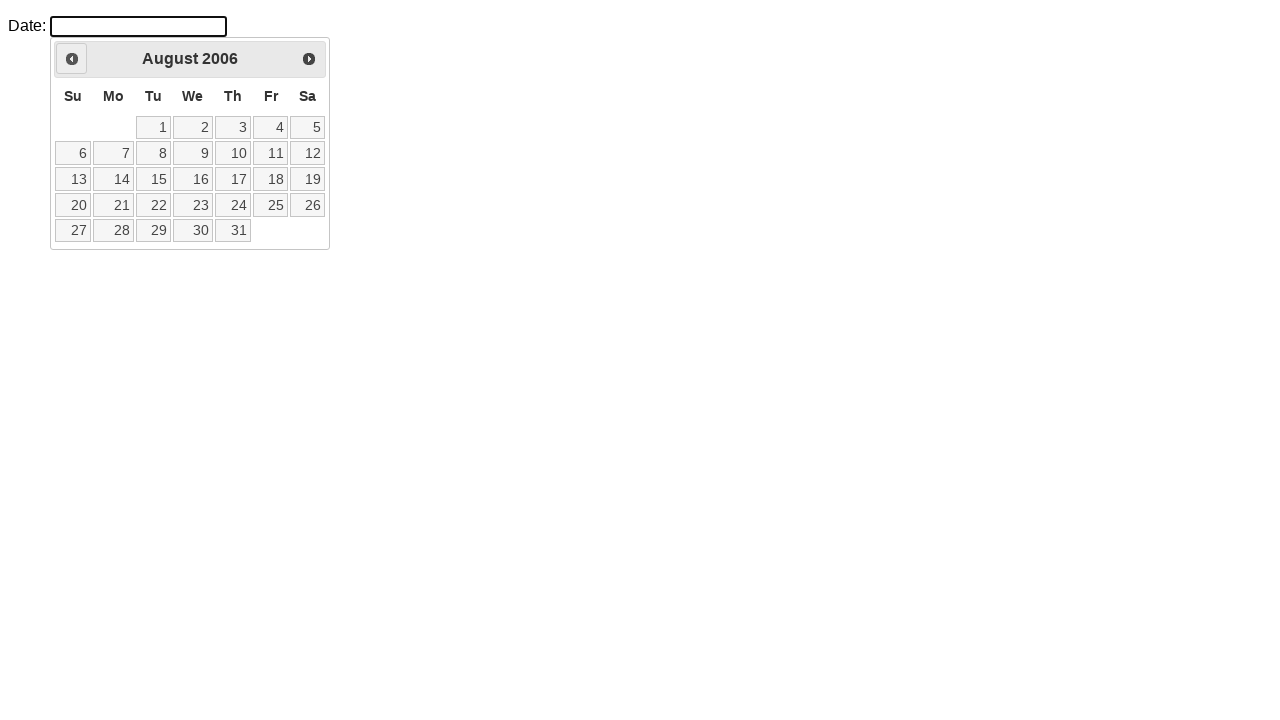

Retrieved current year from calendar
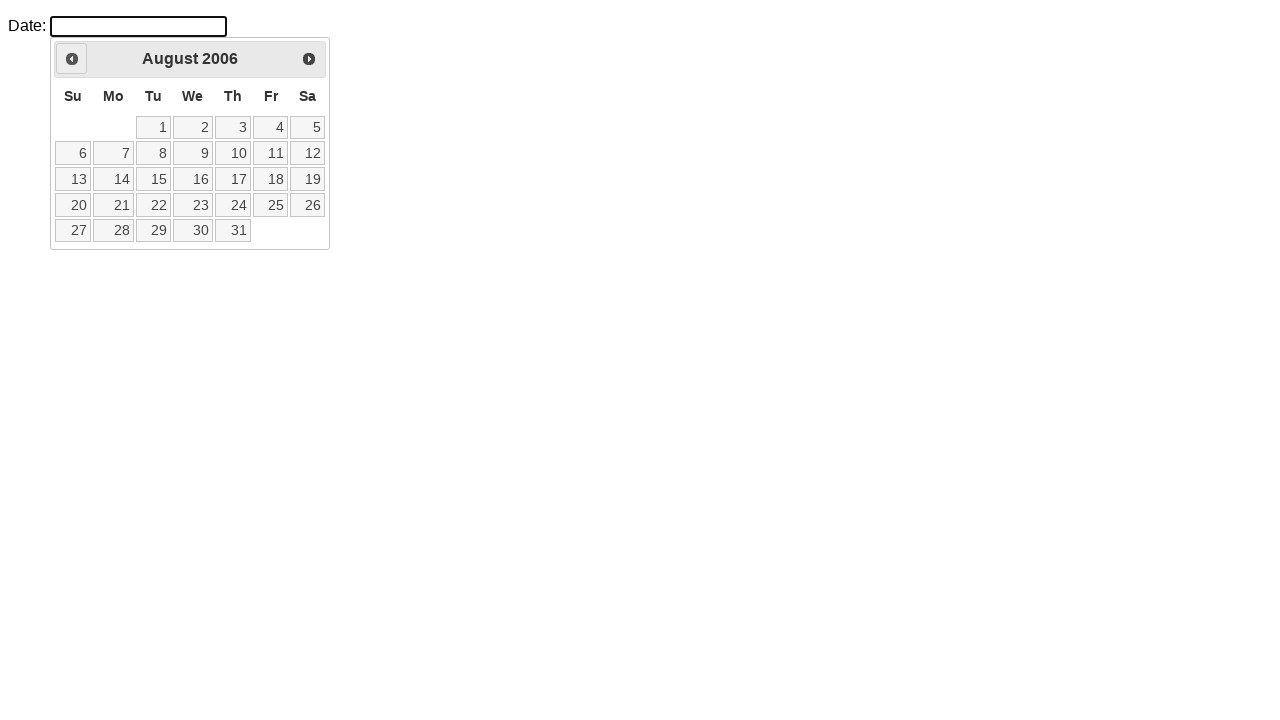

Clicked previous month button to navigate backwards at (72, 59) on .ui-icon.ui-icon-circle-triangle-w
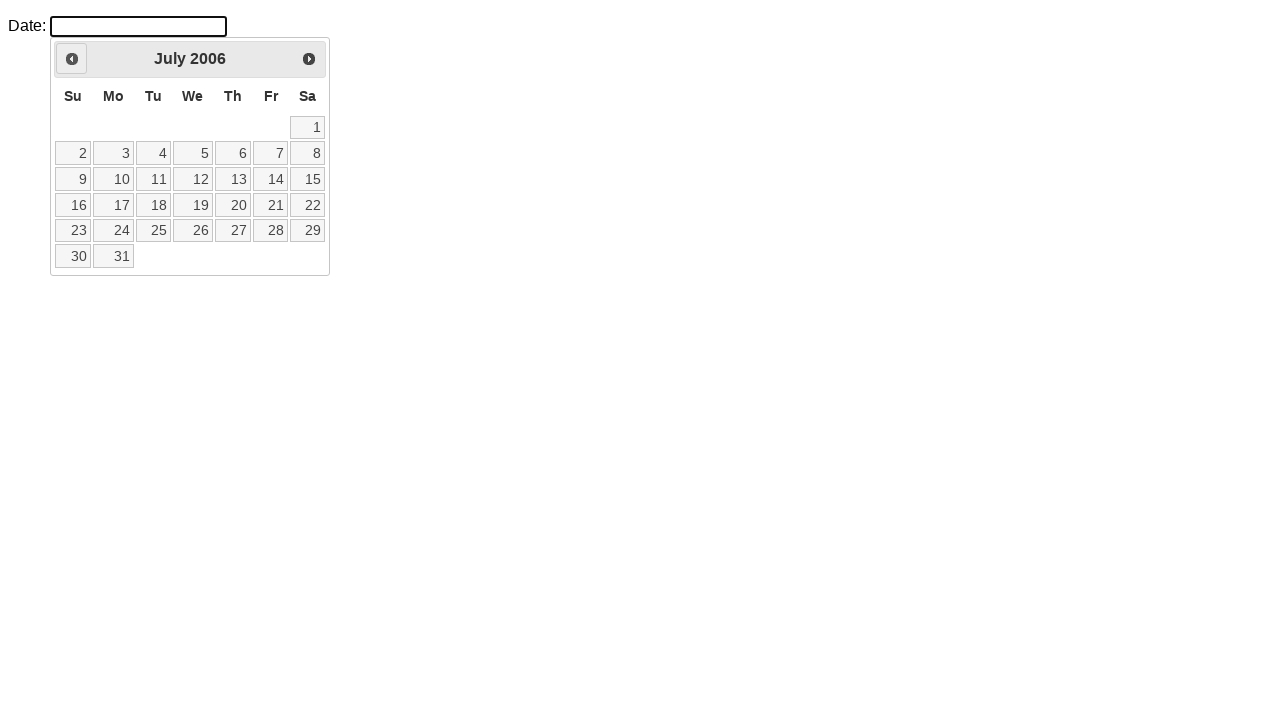

Retrieved current month from calendar
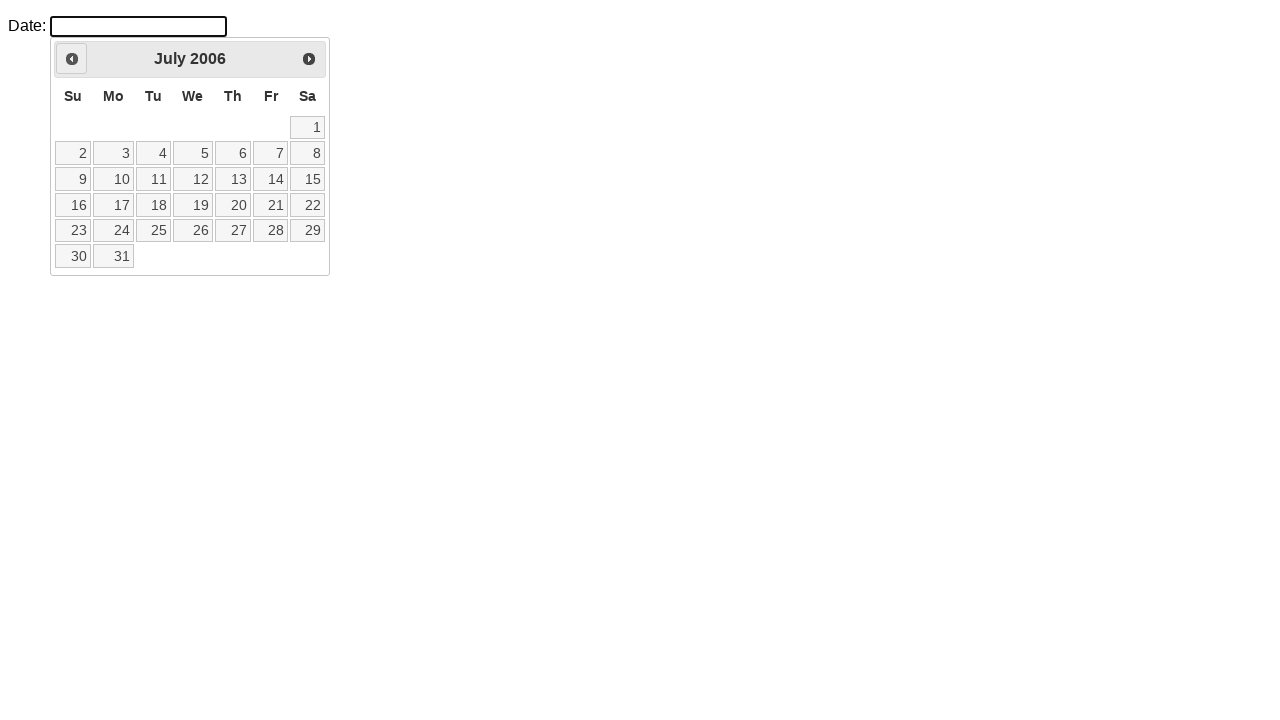

Retrieved current year from calendar
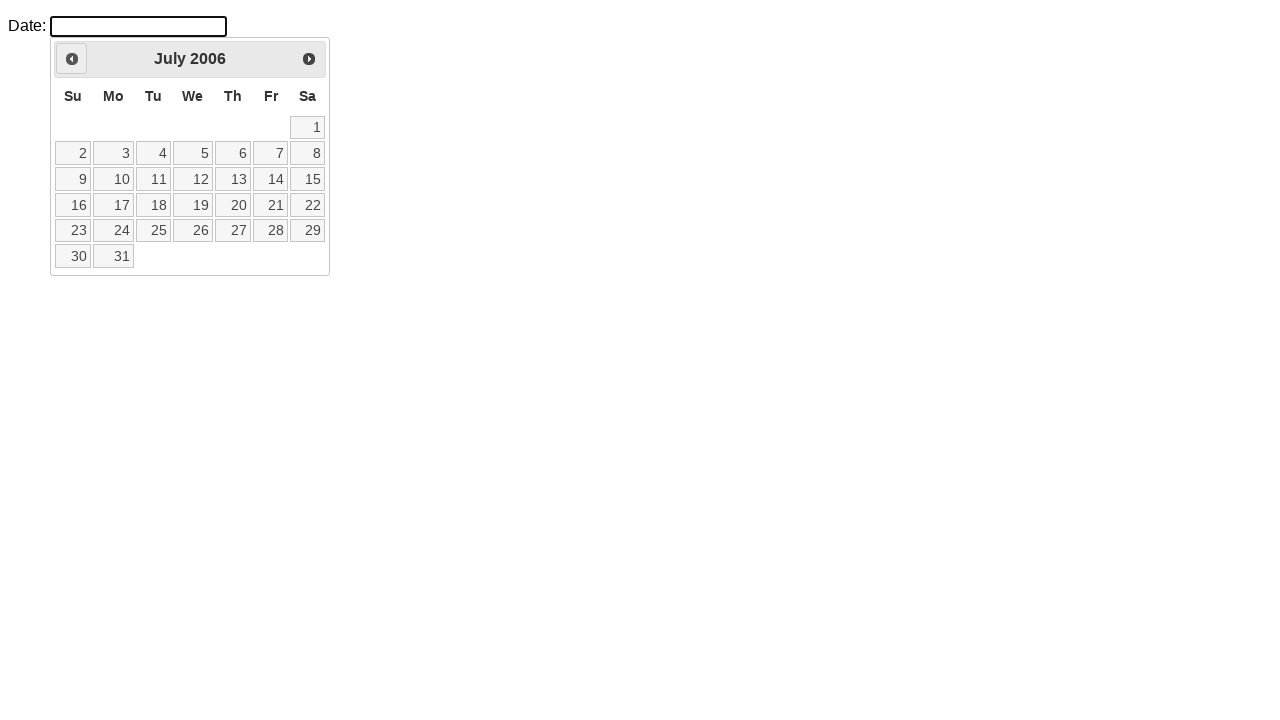

Clicked previous month button to navigate backwards at (72, 59) on .ui-icon.ui-icon-circle-triangle-w
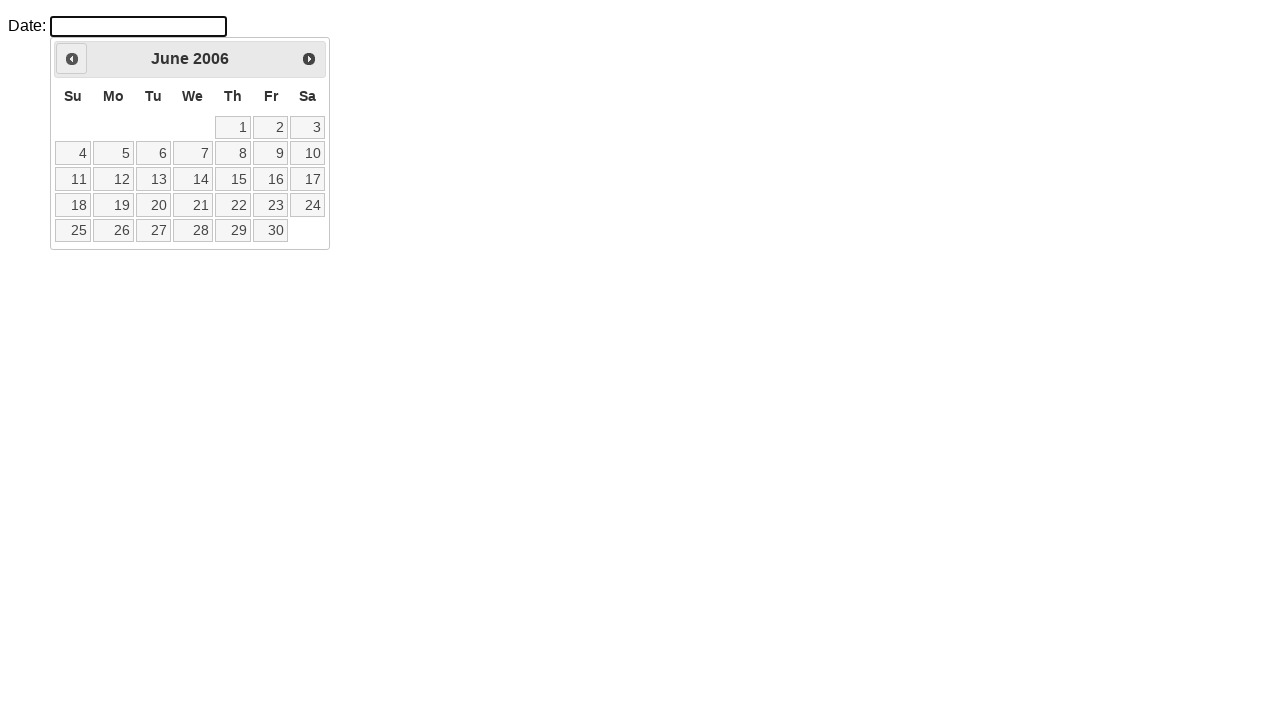

Retrieved current month from calendar
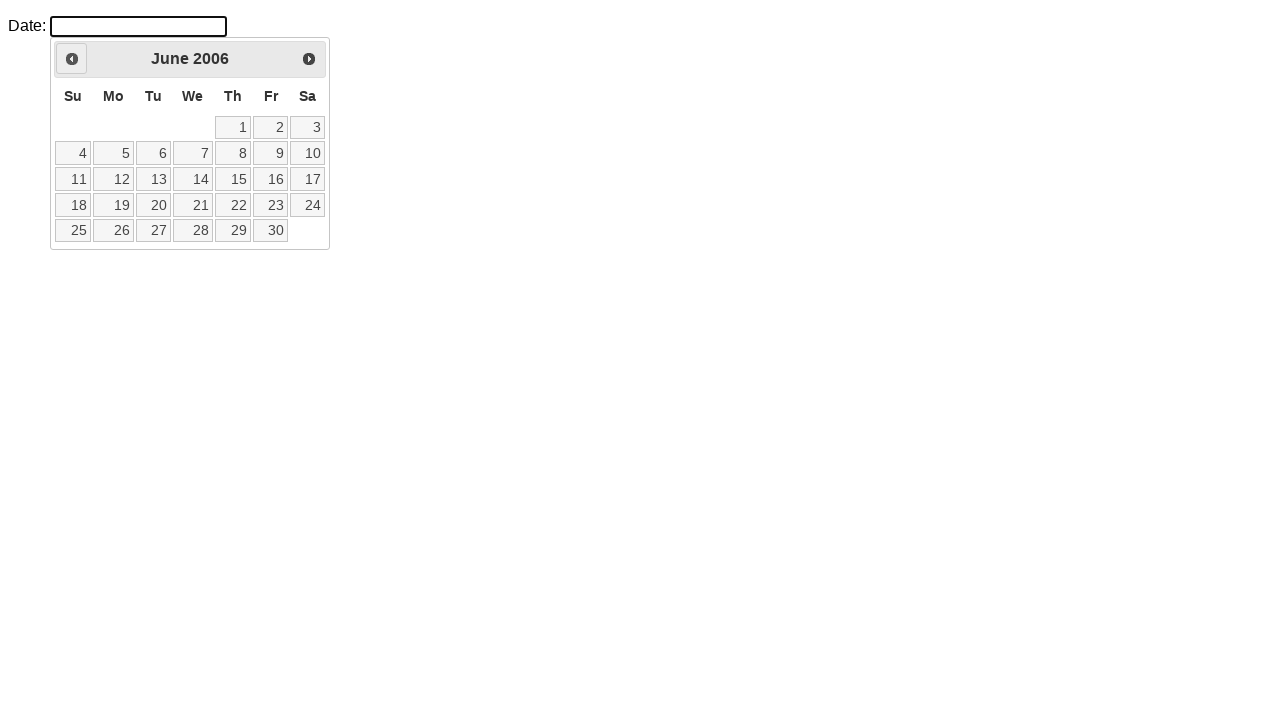

Retrieved current year from calendar
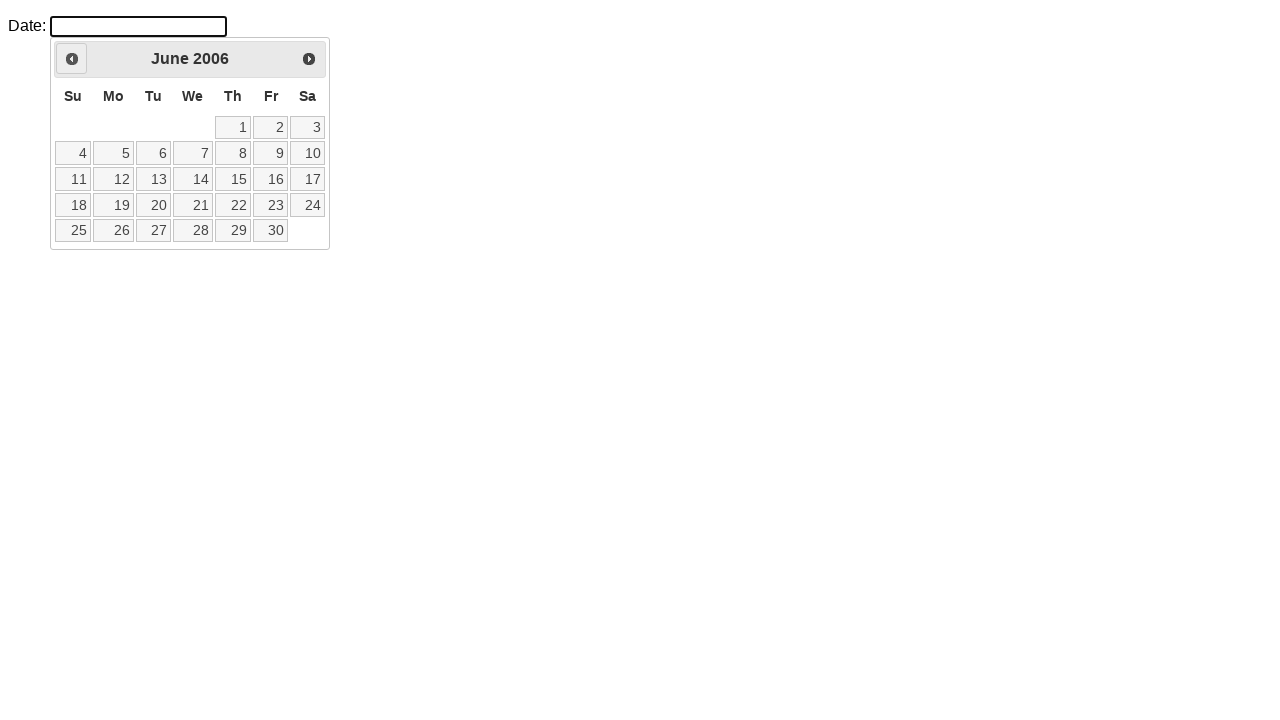

Clicked previous month button to navigate backwards at (72, 59) on .ui-icon.ui-icon-circle-triangle-w
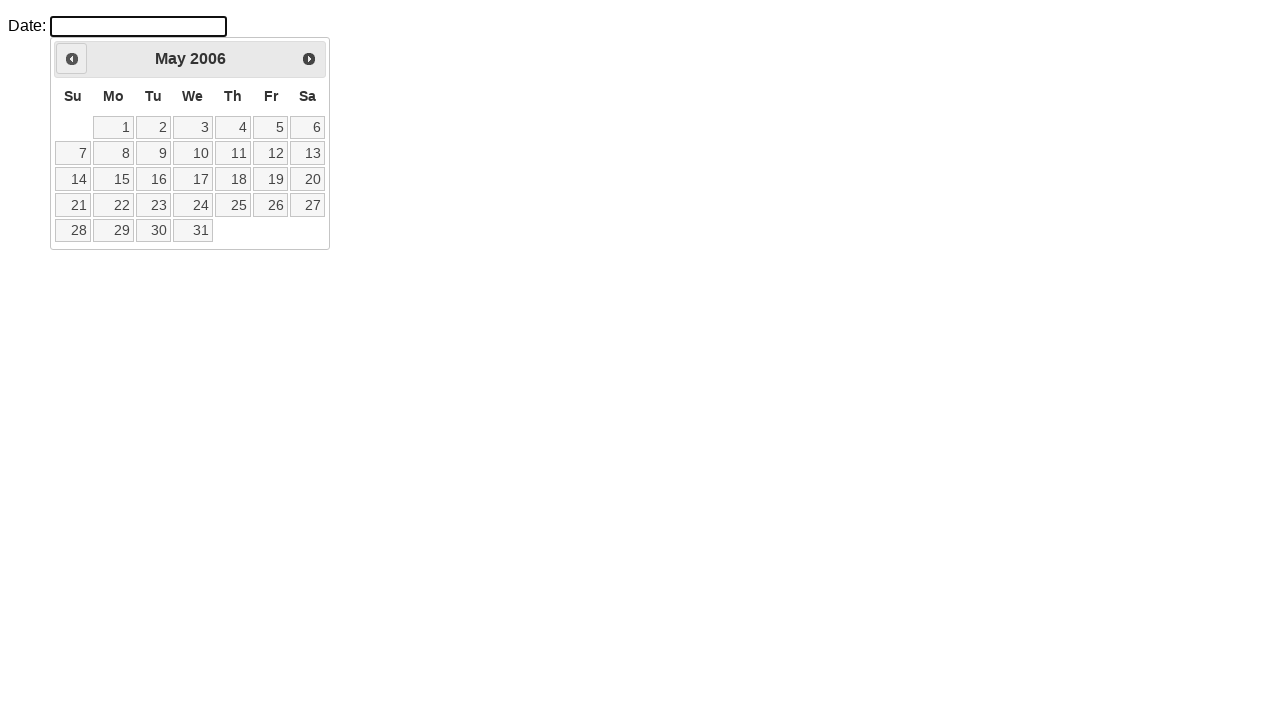

Retrieved current month from calendar
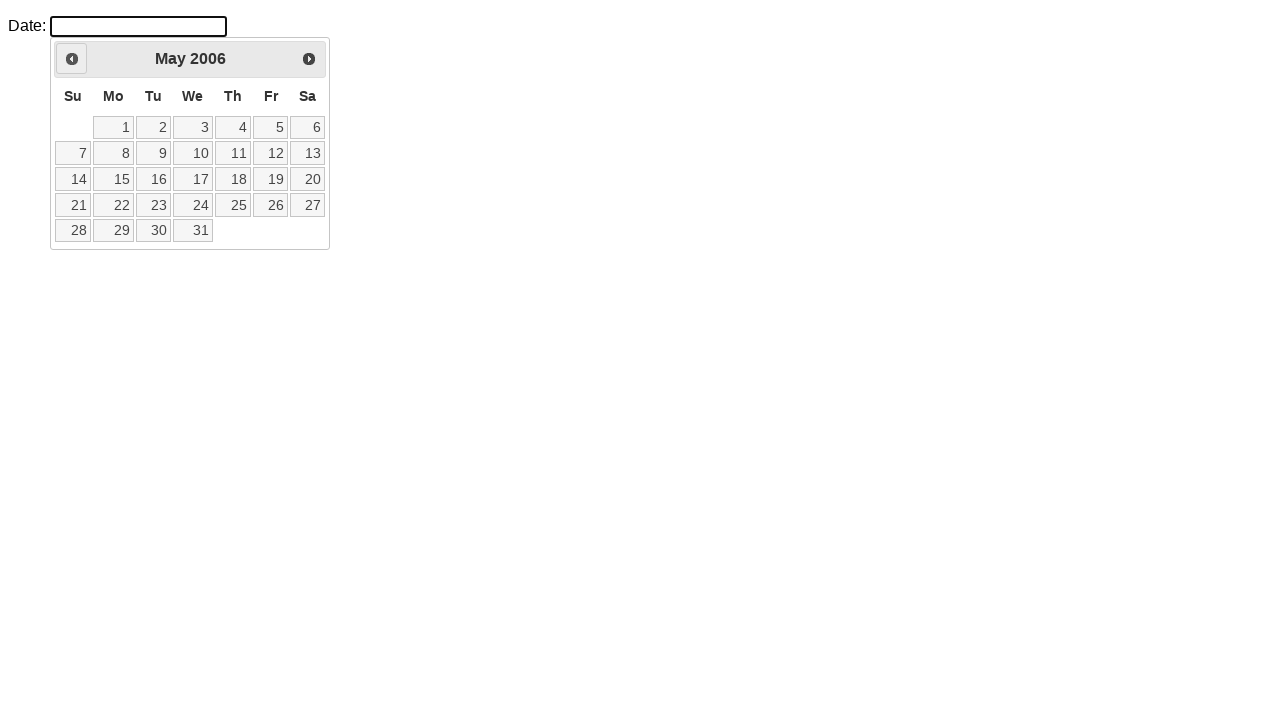

Retrieved current year from calendar
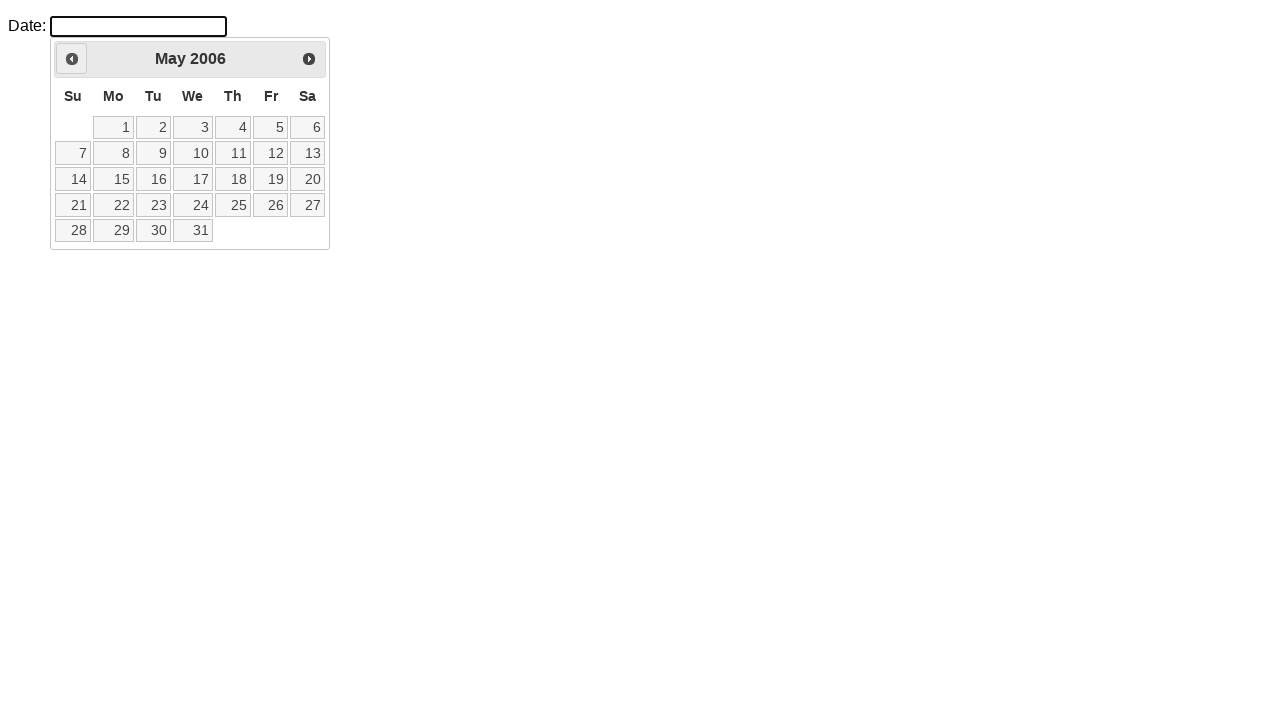

Clicked previous month button to navigate backwards at (72, 59) on .ui-icon.ui-icon-circle-triangle-w
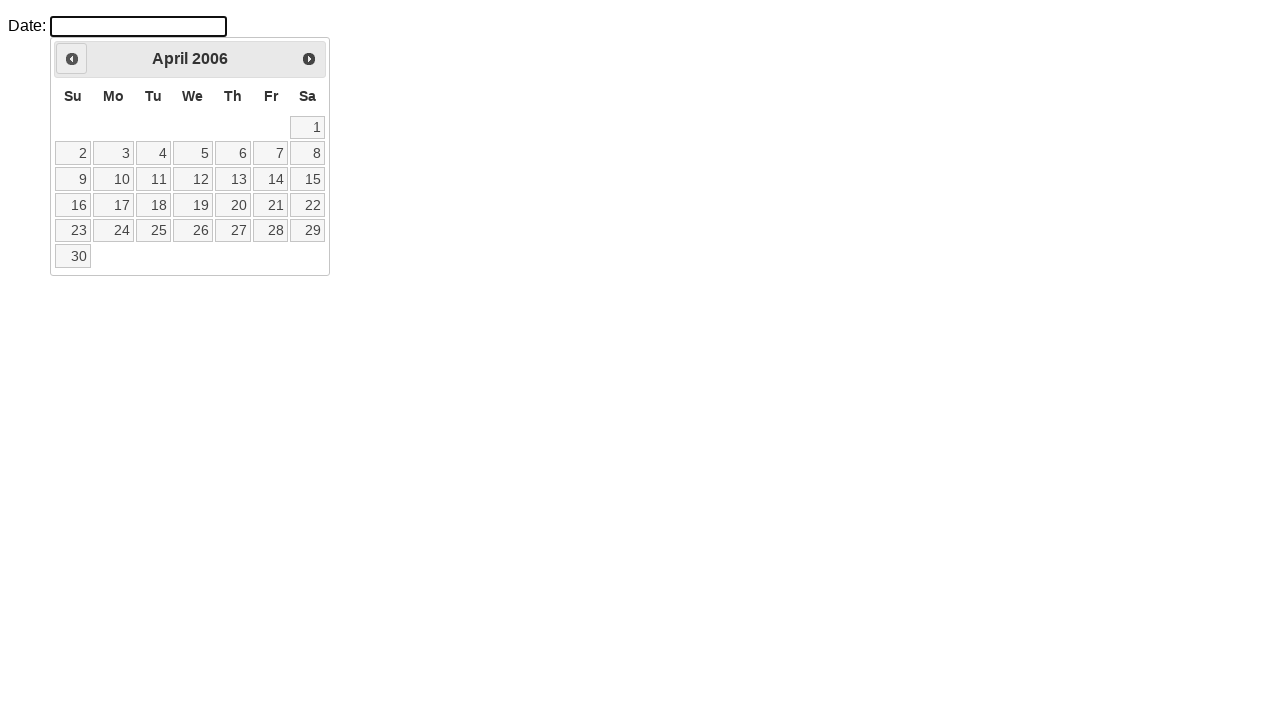

Retrieved current month from calendar
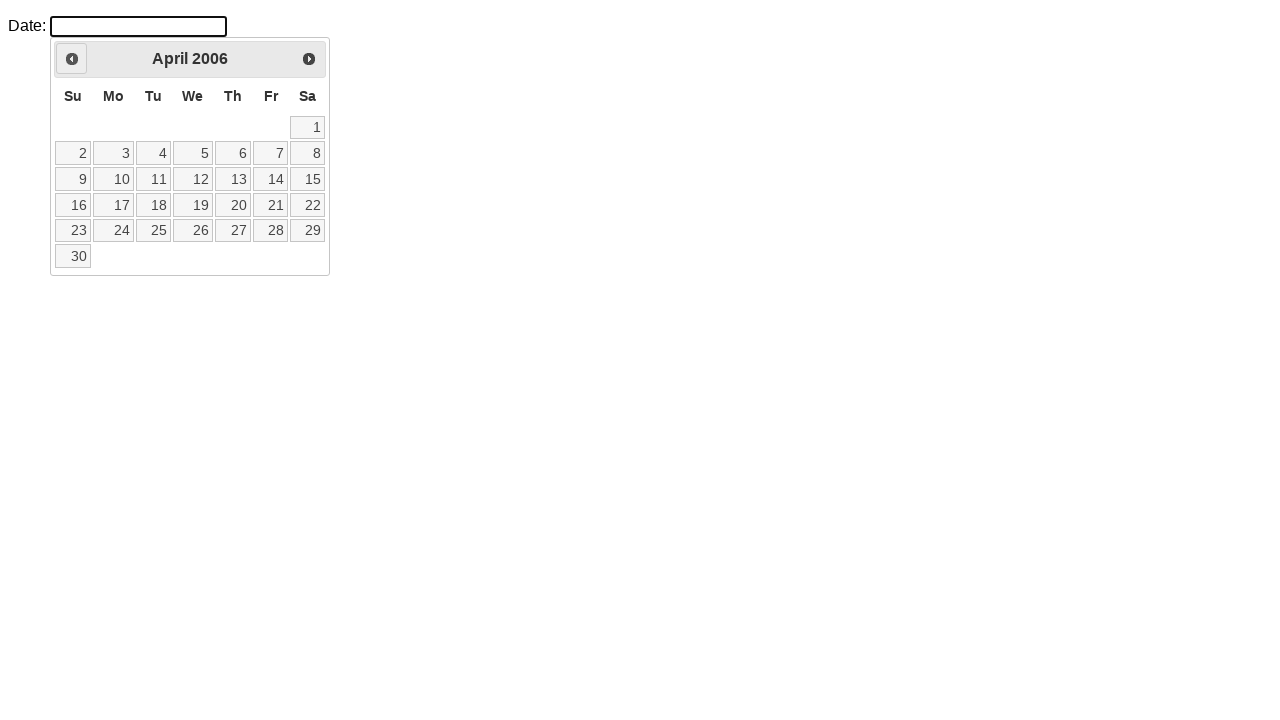

Retrieved current year from calendar
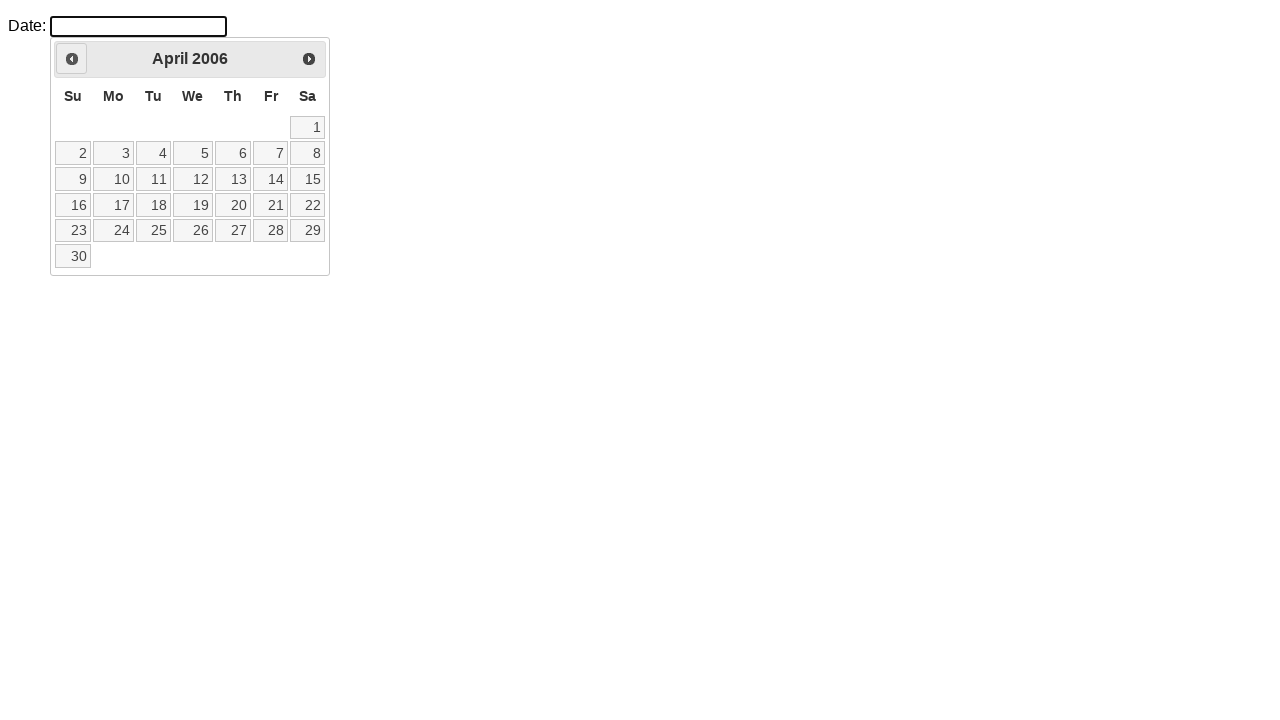

Clicked previous month button to navigate backwards at (72, 59) on .ui-icon.ui-icon-circle-triangle-w
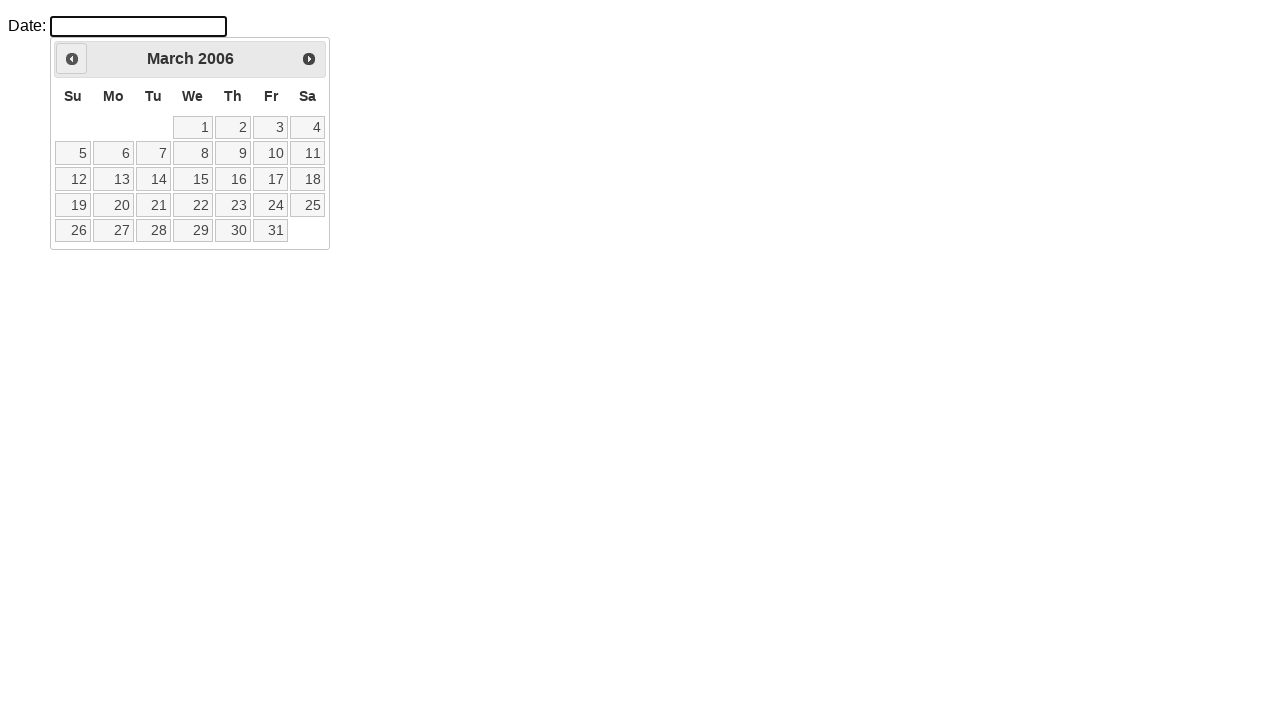

Retrieved current month from calendar
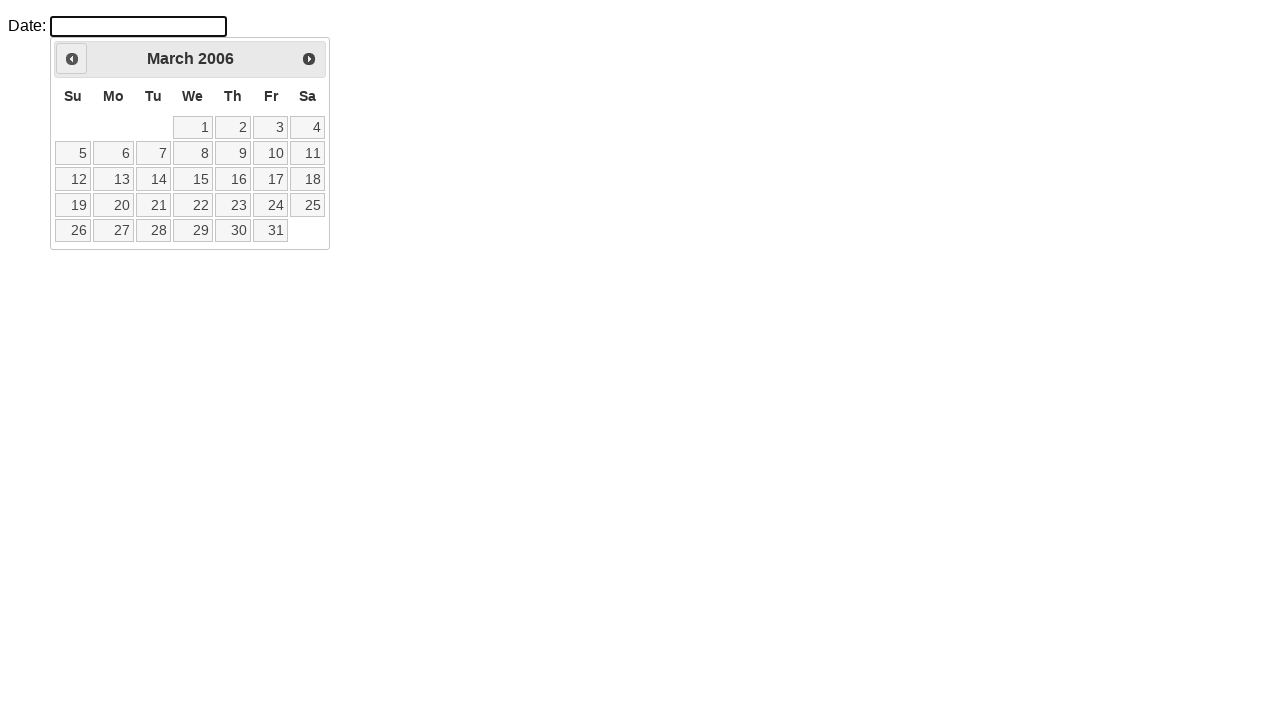

Retrieved current year from calendar
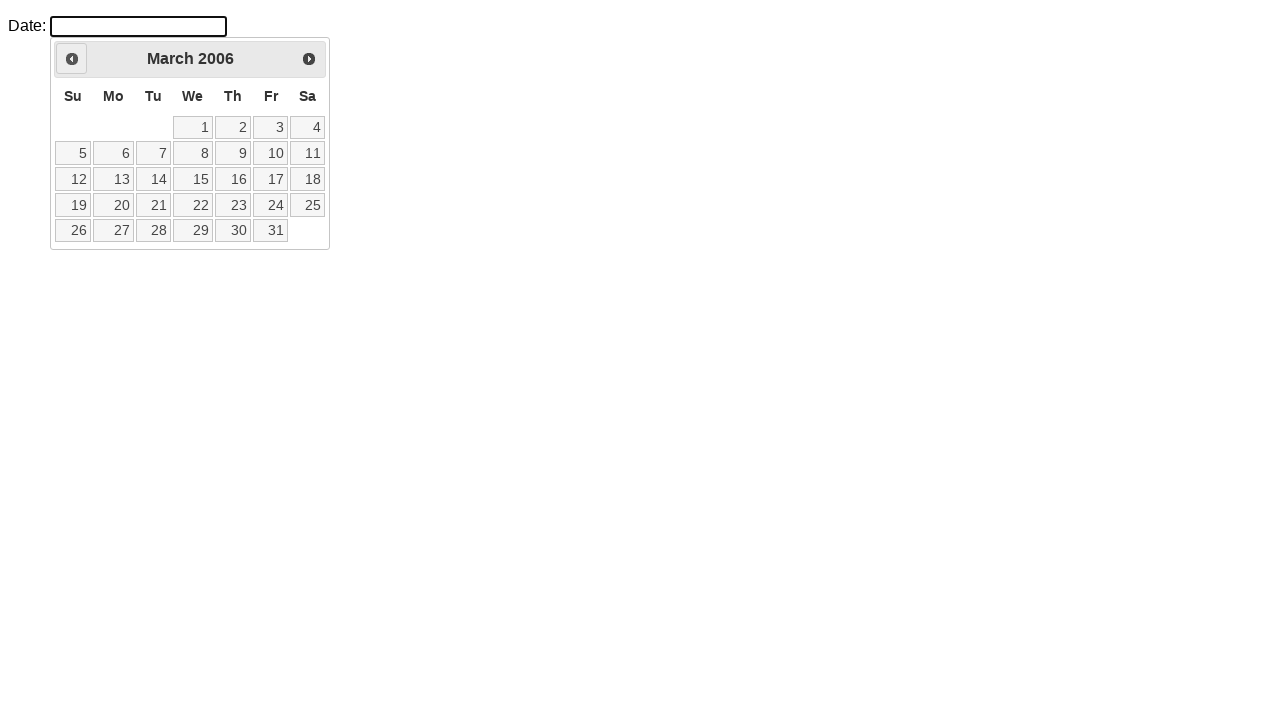

Clicked previous month button to navigate backwards at (72, 59) on .ui-icon.ui-icon-circle-triangle-w
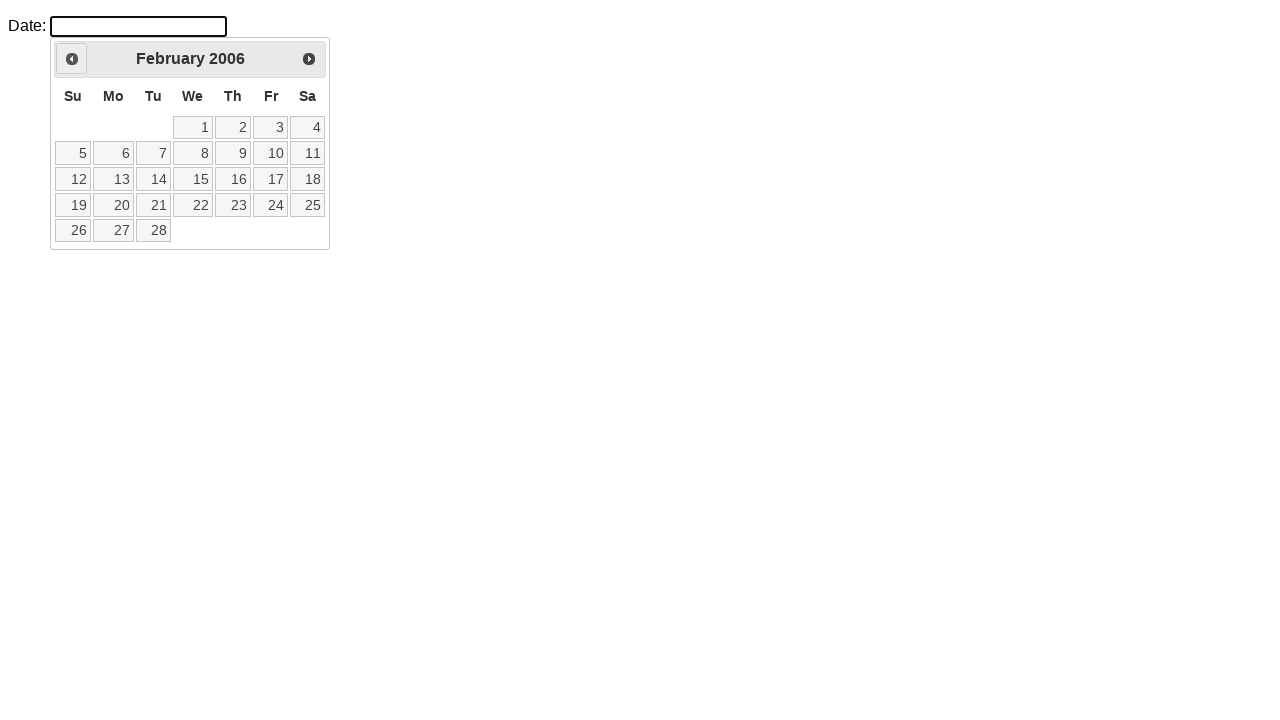

Retrieved current month from calendar
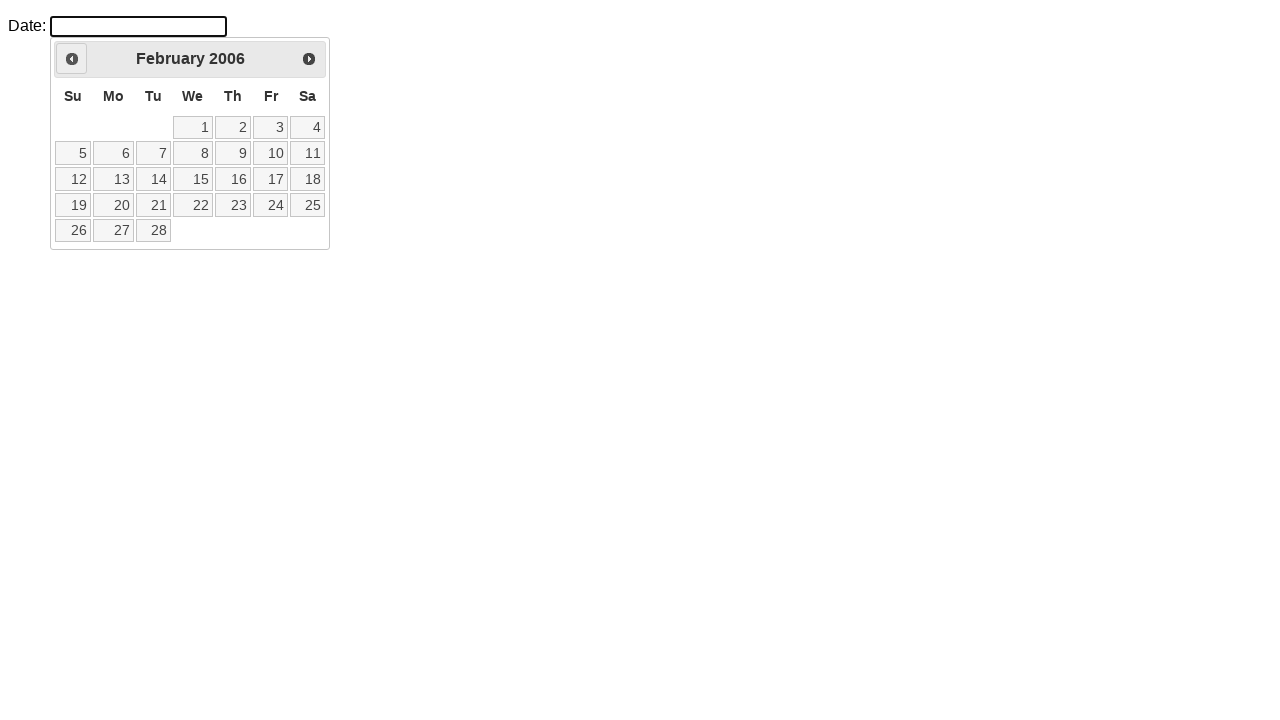

Retrieved current year from calendar
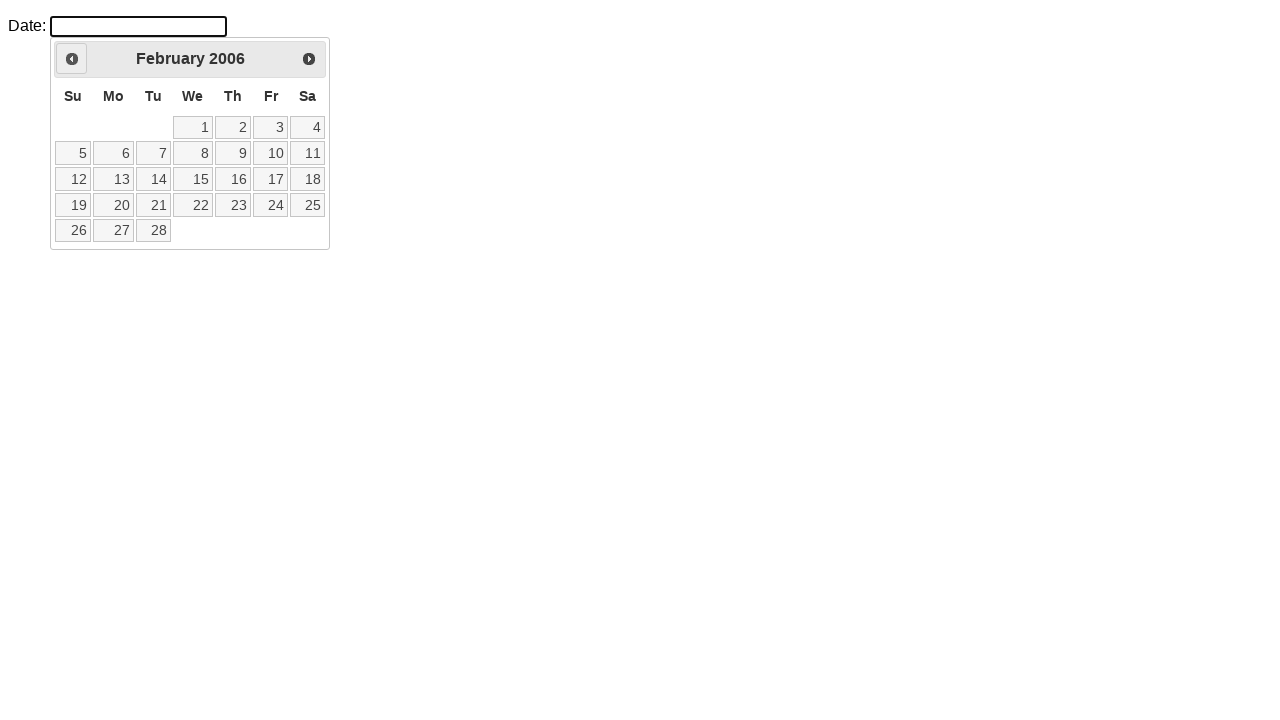

Clicked previous month button to navigate backwards at (72, 59) on .ui-icon.ui-icon-circle-triangle-w
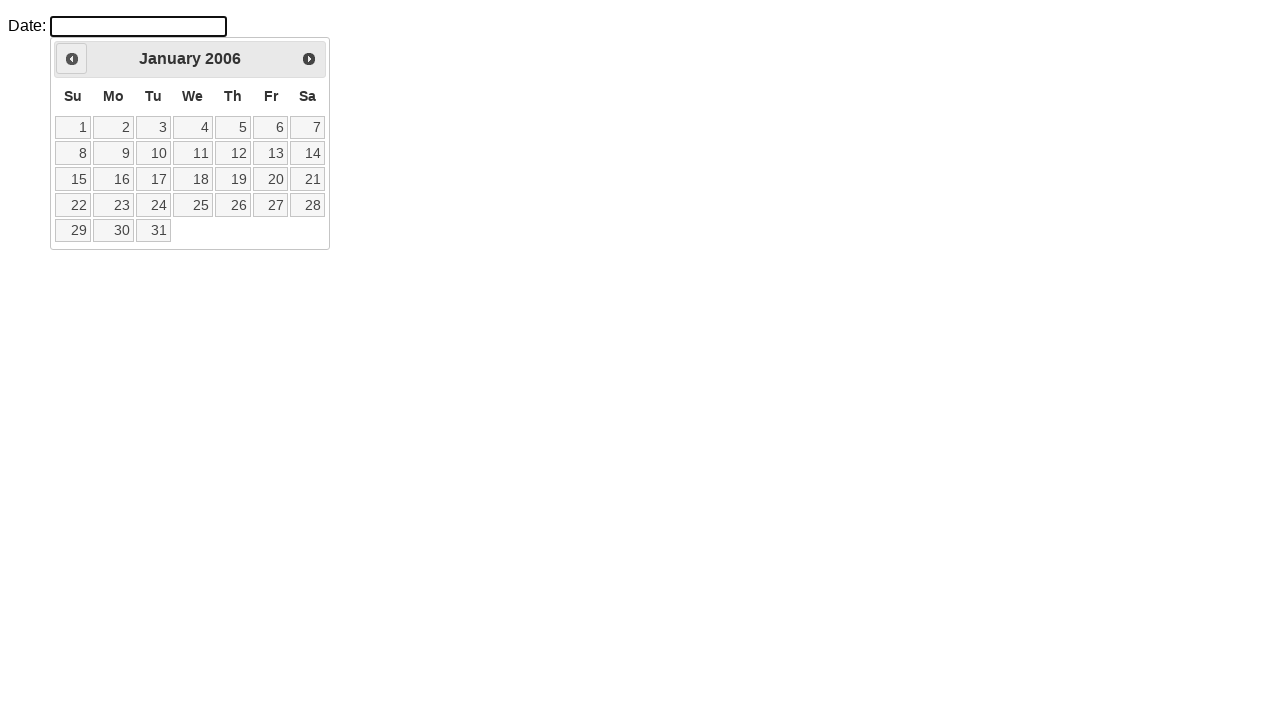

Retrieved current month from calendar
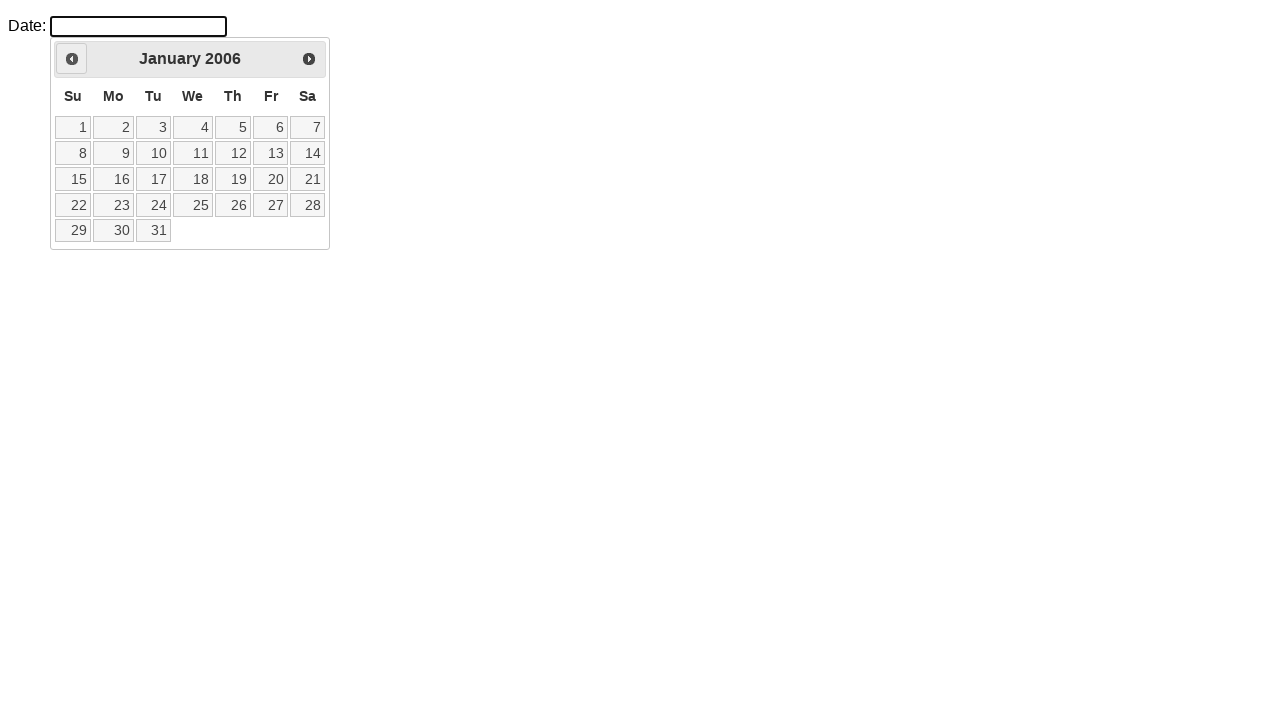

Retrieved current year from calendar
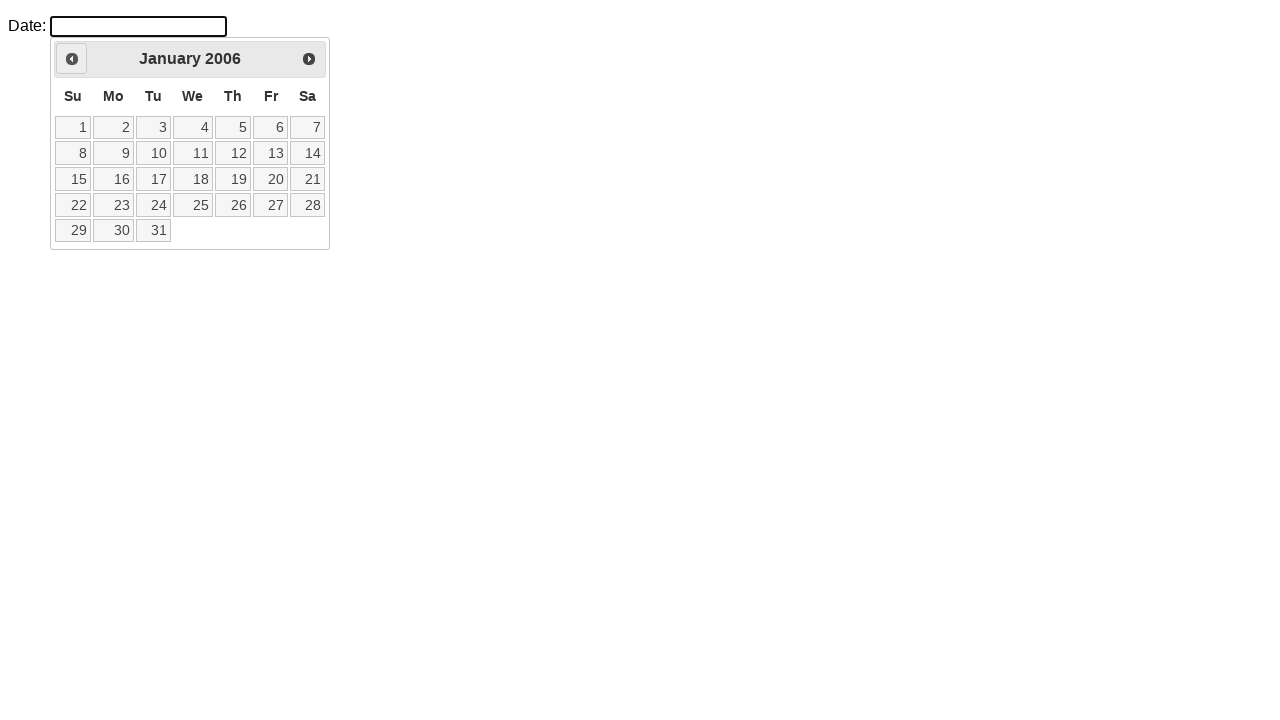

Clicked previous month button to navigate backwards at (72, 59) on .ui-icon.ui-icon-circle-triangle-w
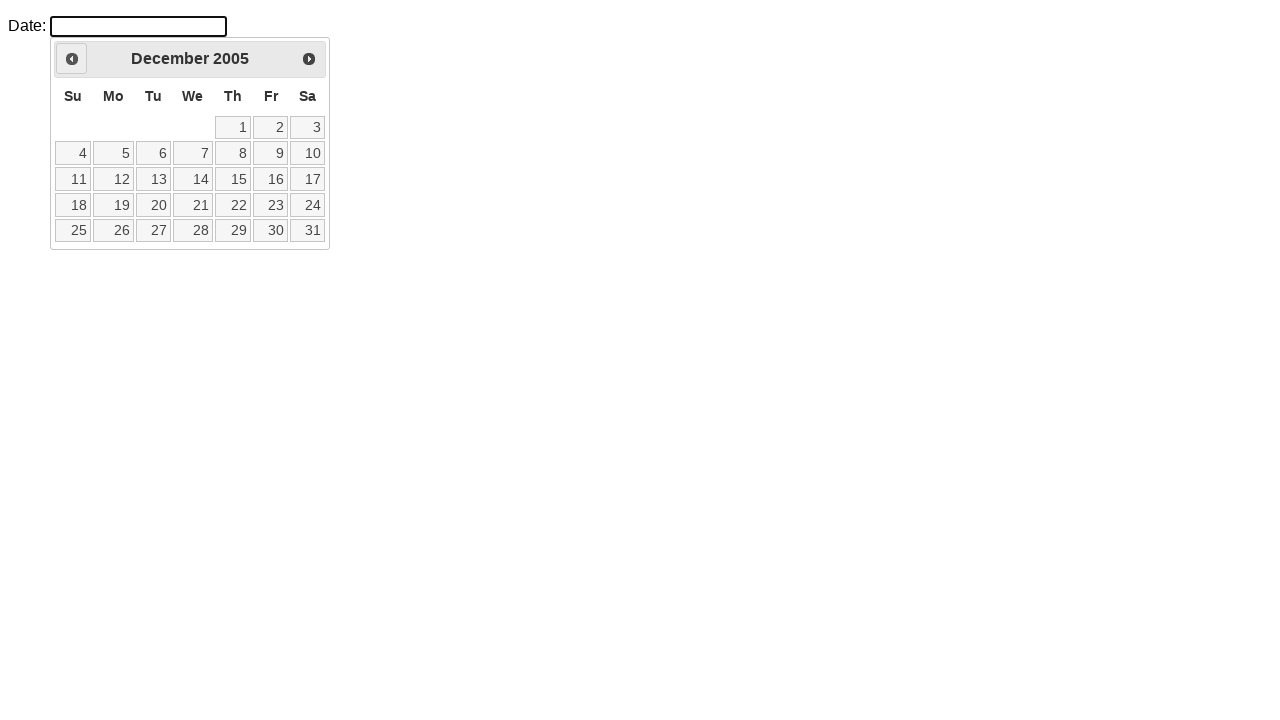

Retrieved current month from calendar
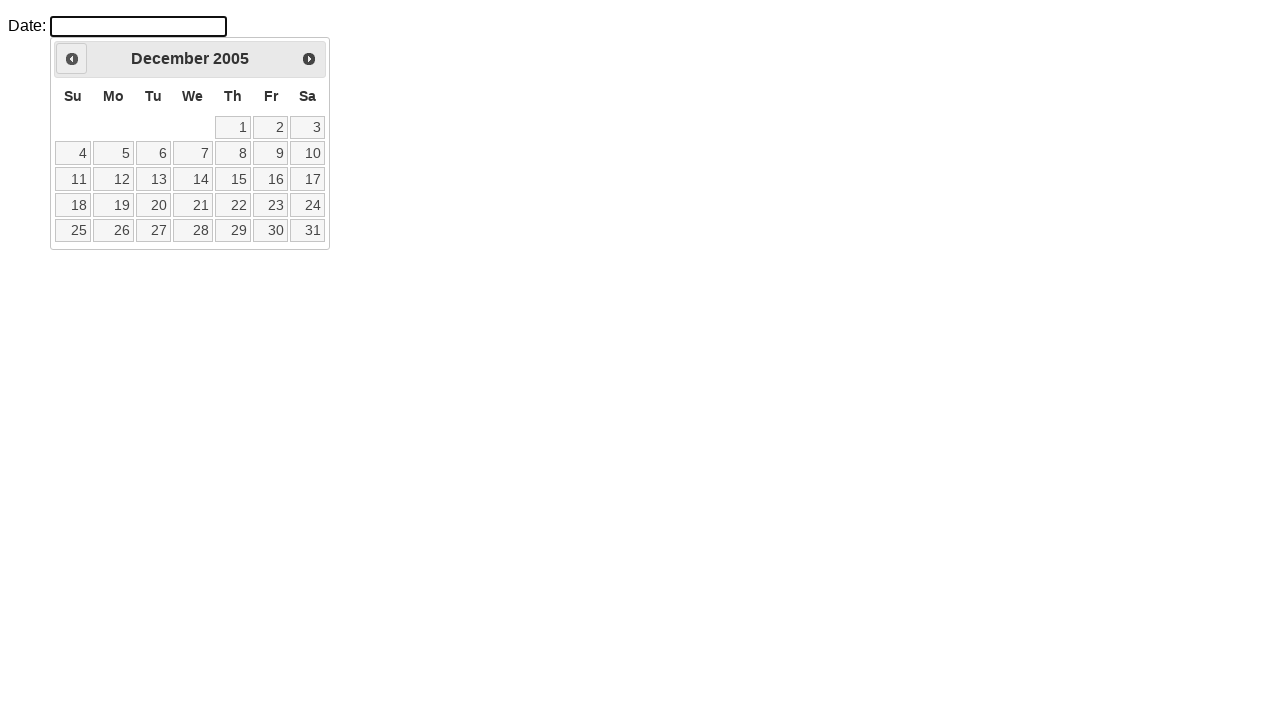

Retrieved current year from calendar
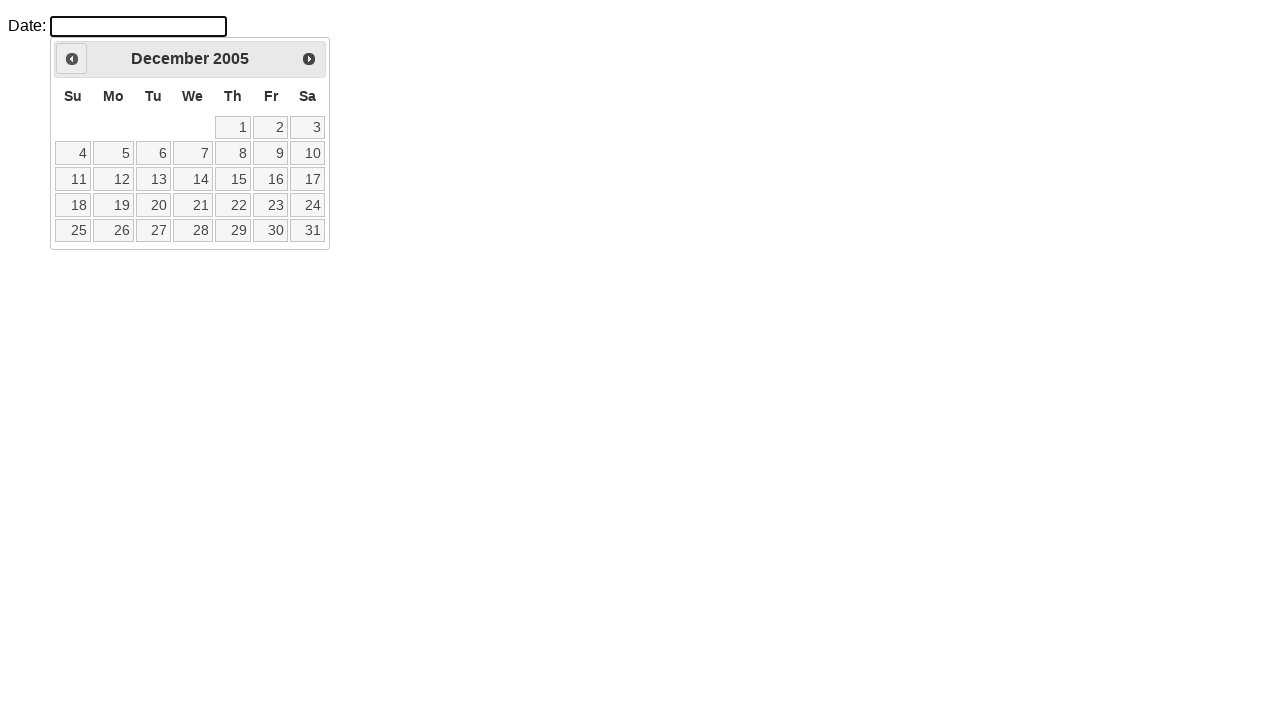

Clicked previous month button to navigate backwards at (72, 59) on .ui-icon.ui-icon-circle-triangle-w
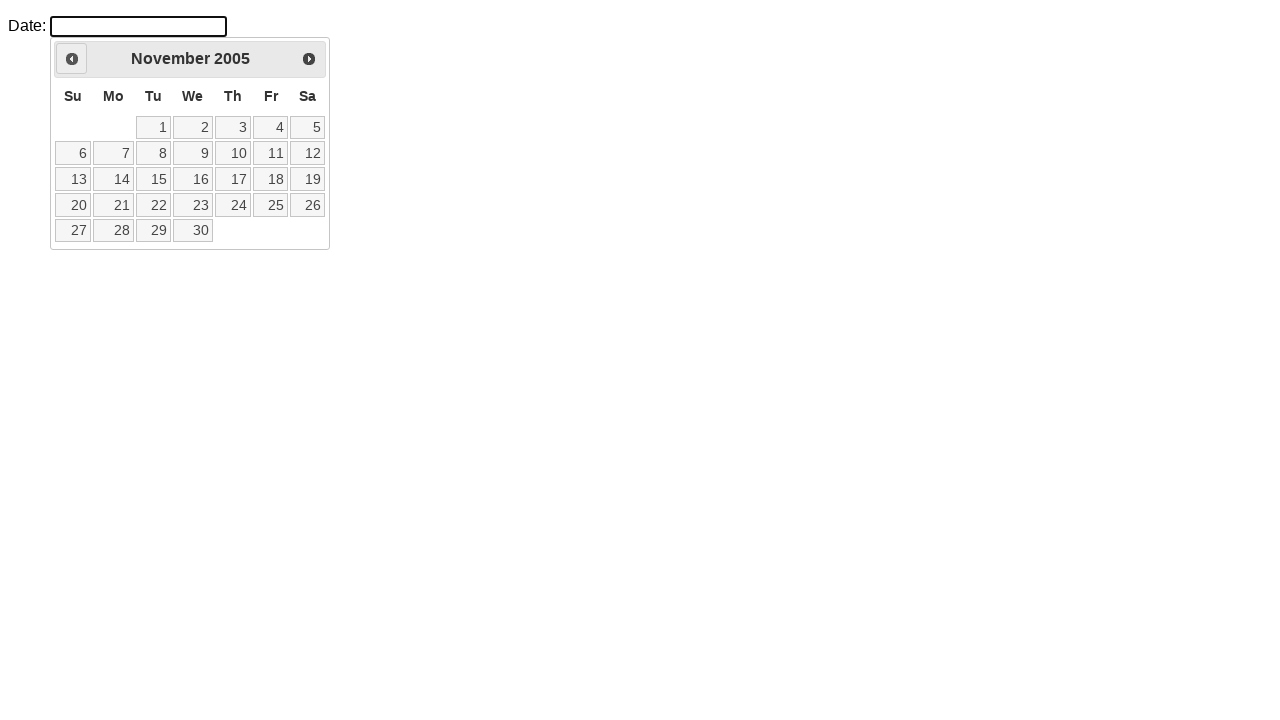

Retrieved current month from calendar
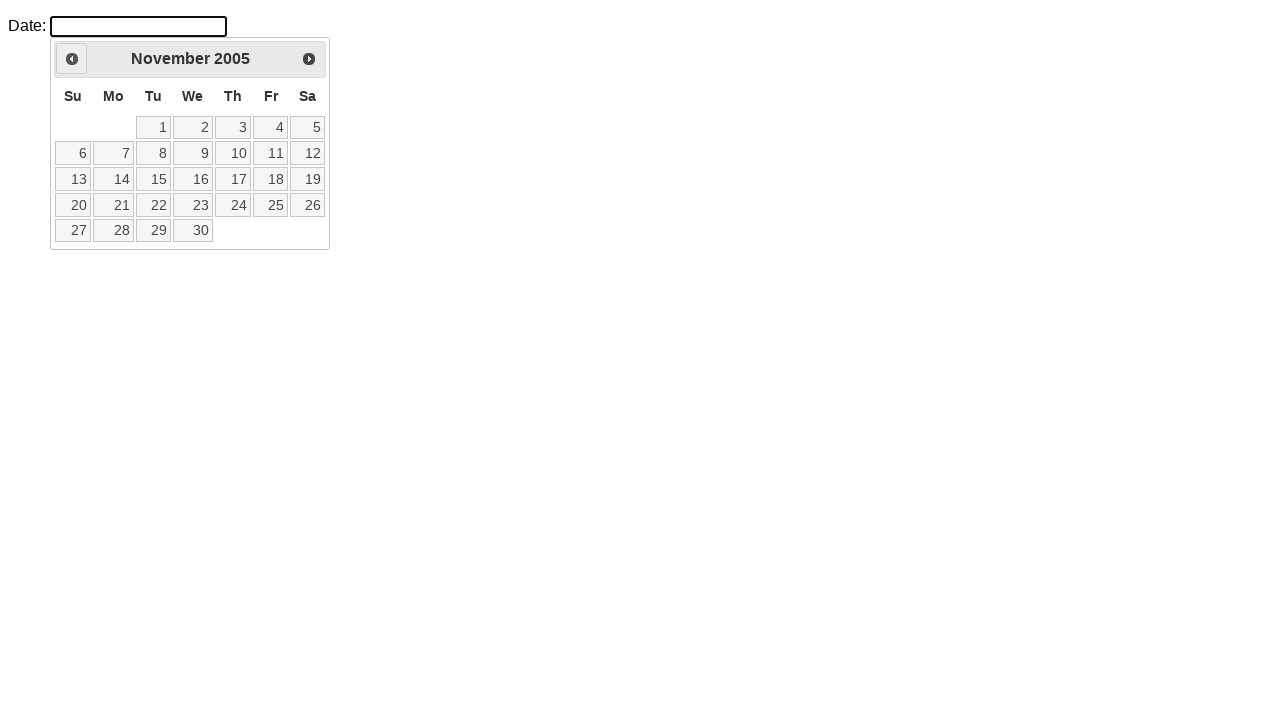

Retrieved current year from calendar
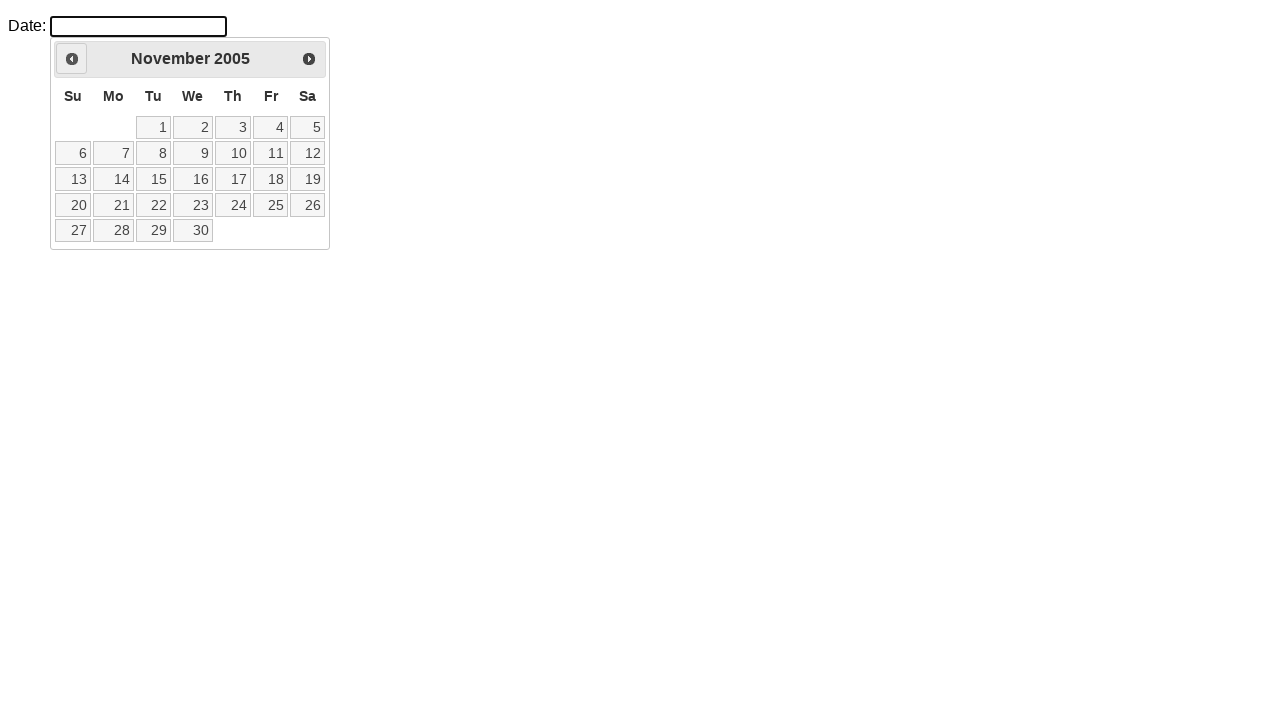

Clicked previous month button to navigate backwards at (72, 59) on .ui-icon.ui-icon-circle-triangle-w
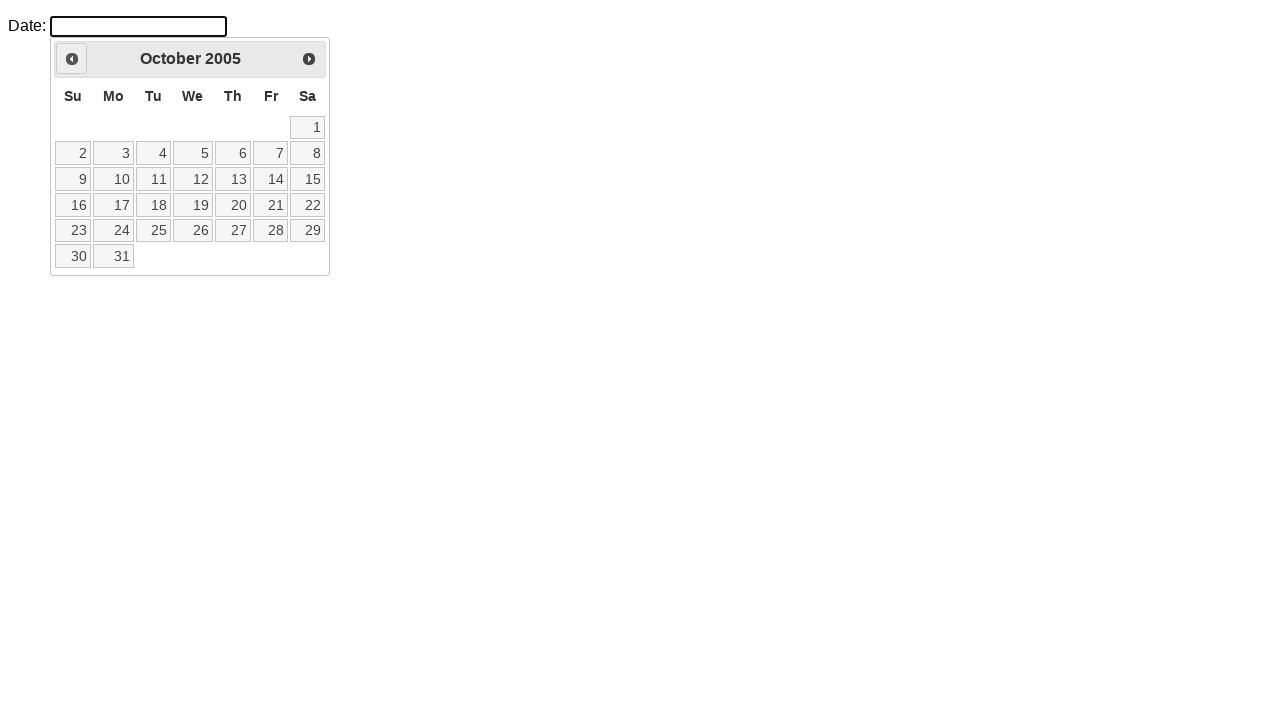

Retrieved current month from calendar
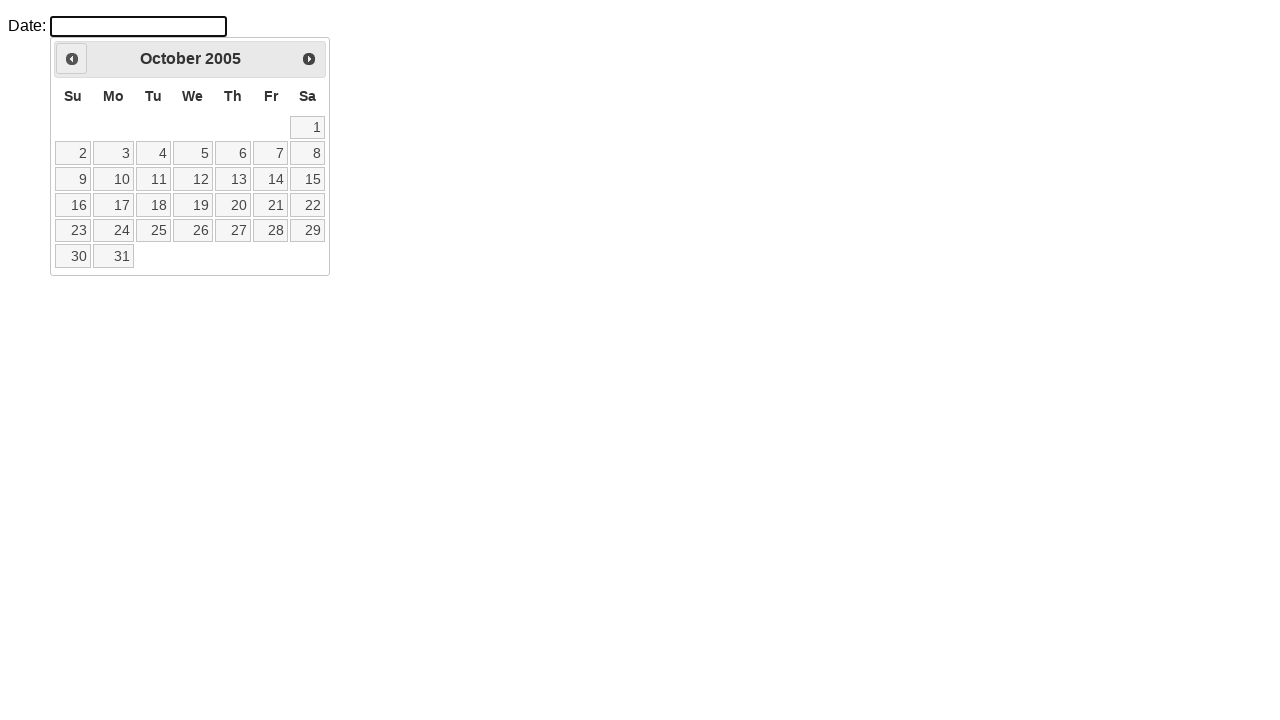

Retrieved current year from calendar
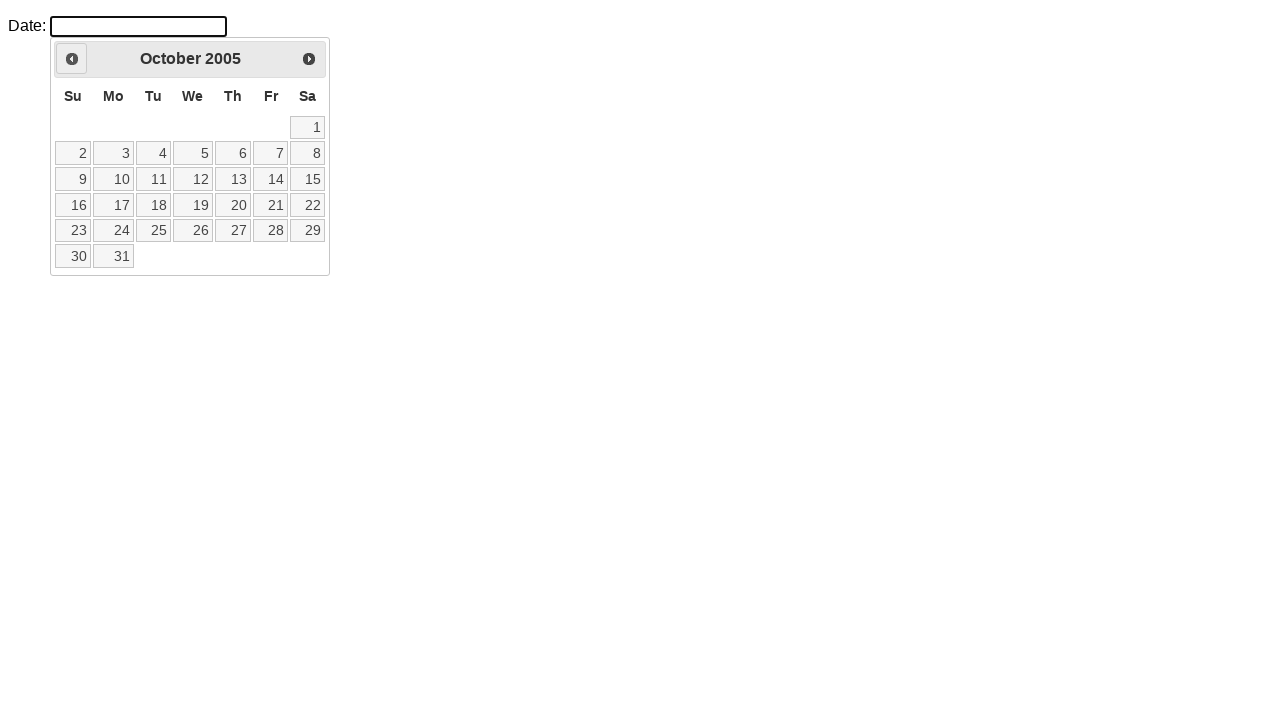

Clicked previous month button to navigate backwards at (72, 59) on .ui-icon.ui-icon-circle-triangle-w
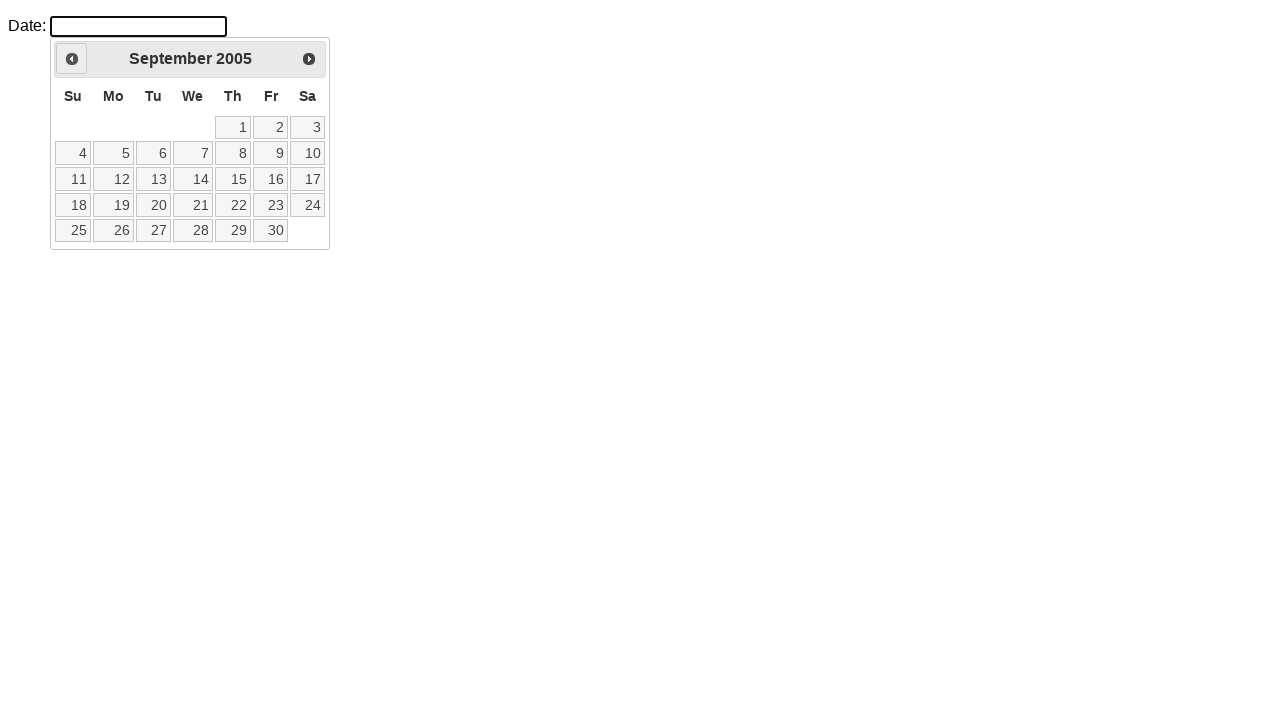

Retrieved current month from calendar
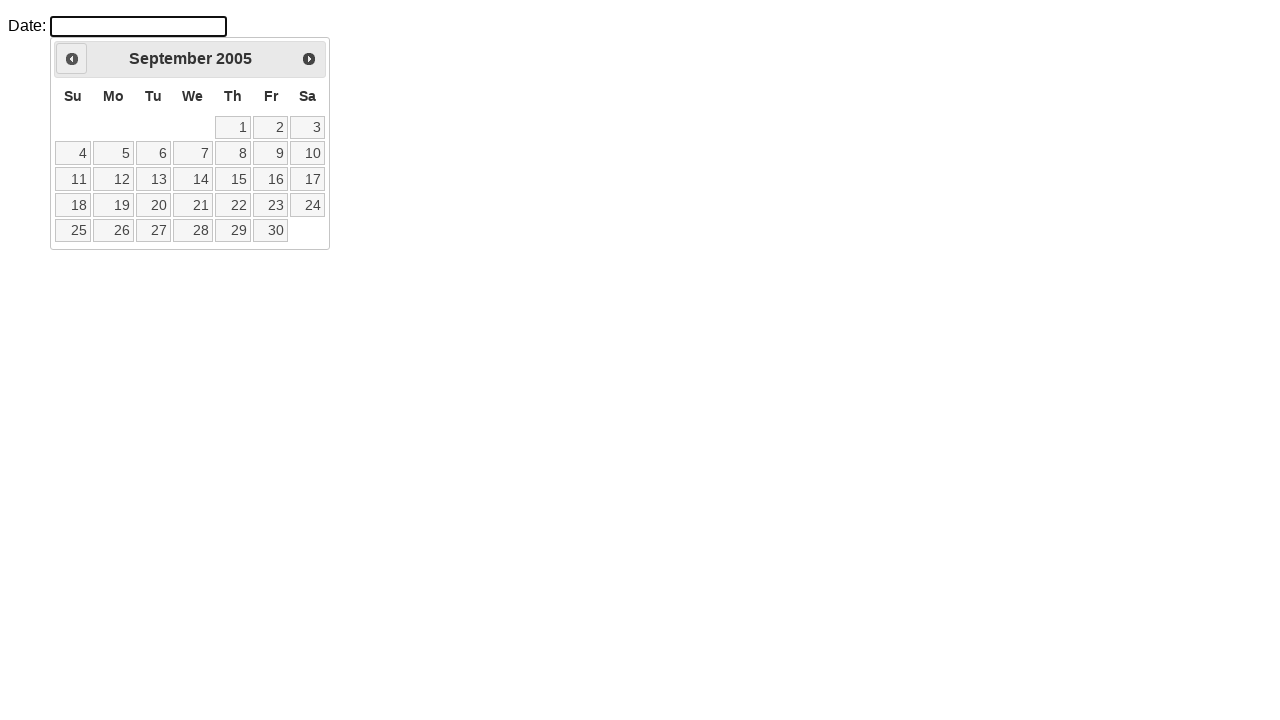

Retrieved current year from calendar
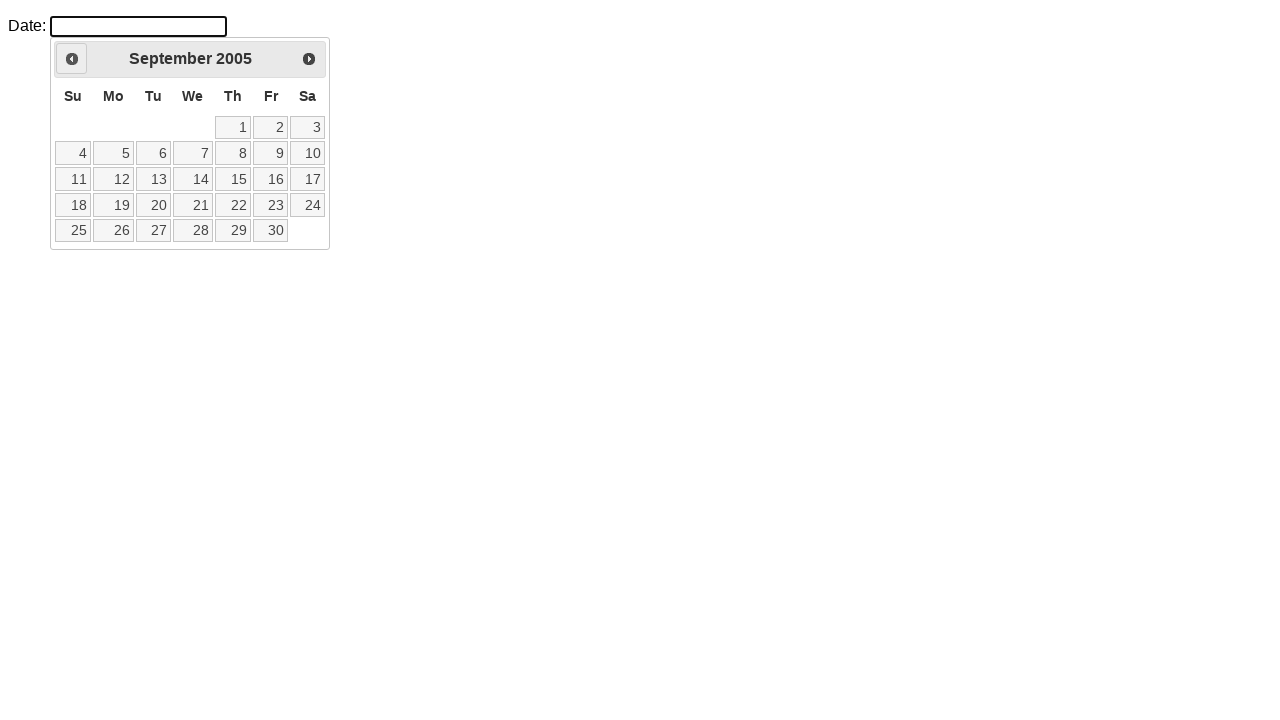

Clicked previous month button to navigate backwards at (72, 59) on .ui-icon.ui-icon-circle-triangle-w
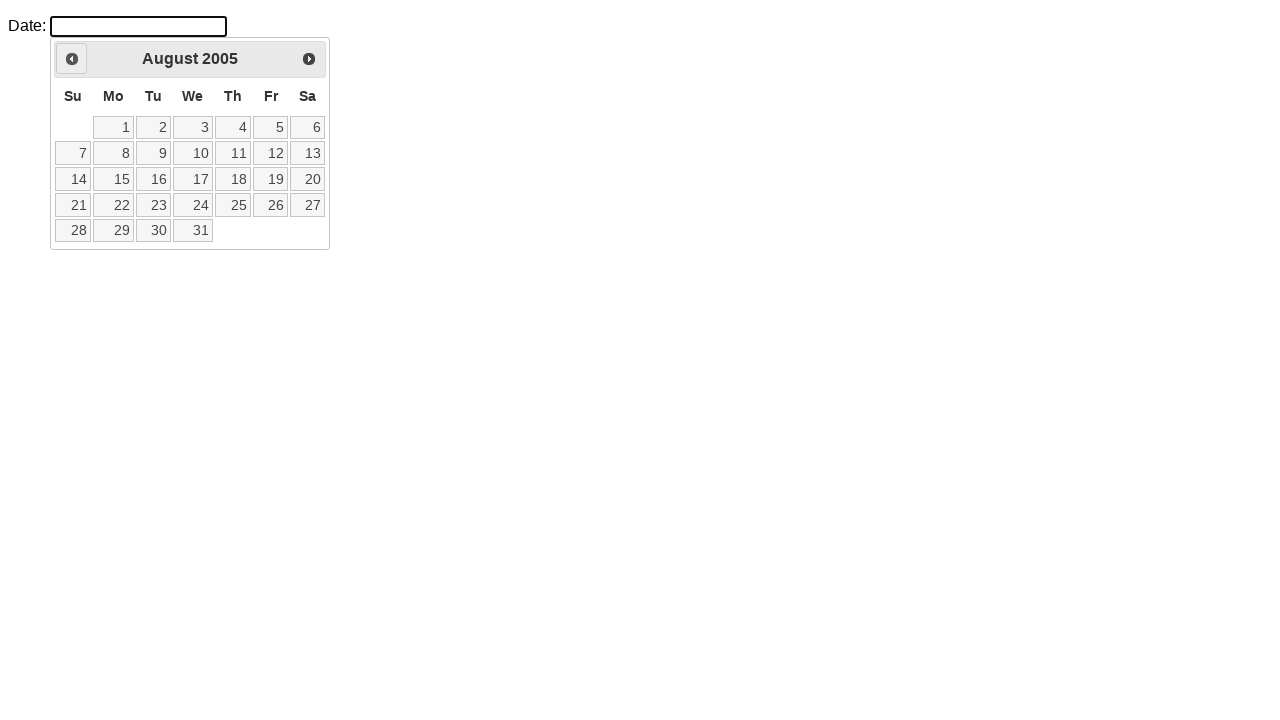

Retrieved current month from calendar
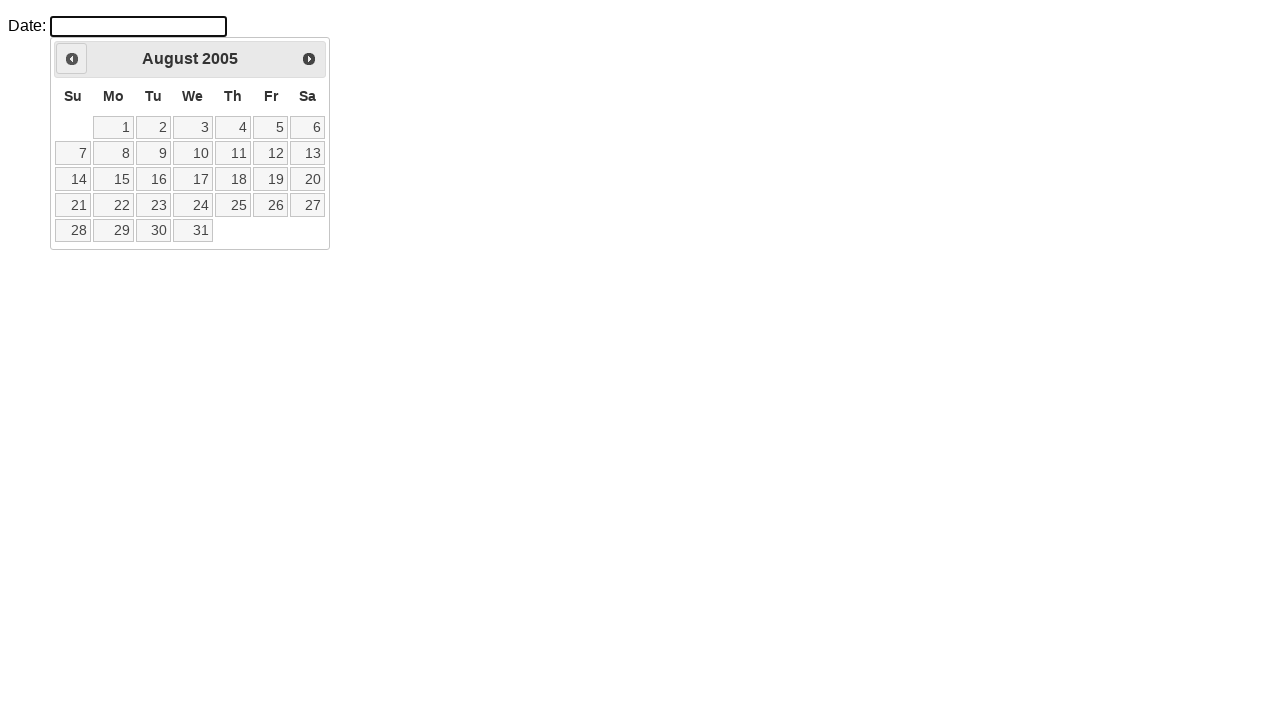

Retrieved current year from calendar
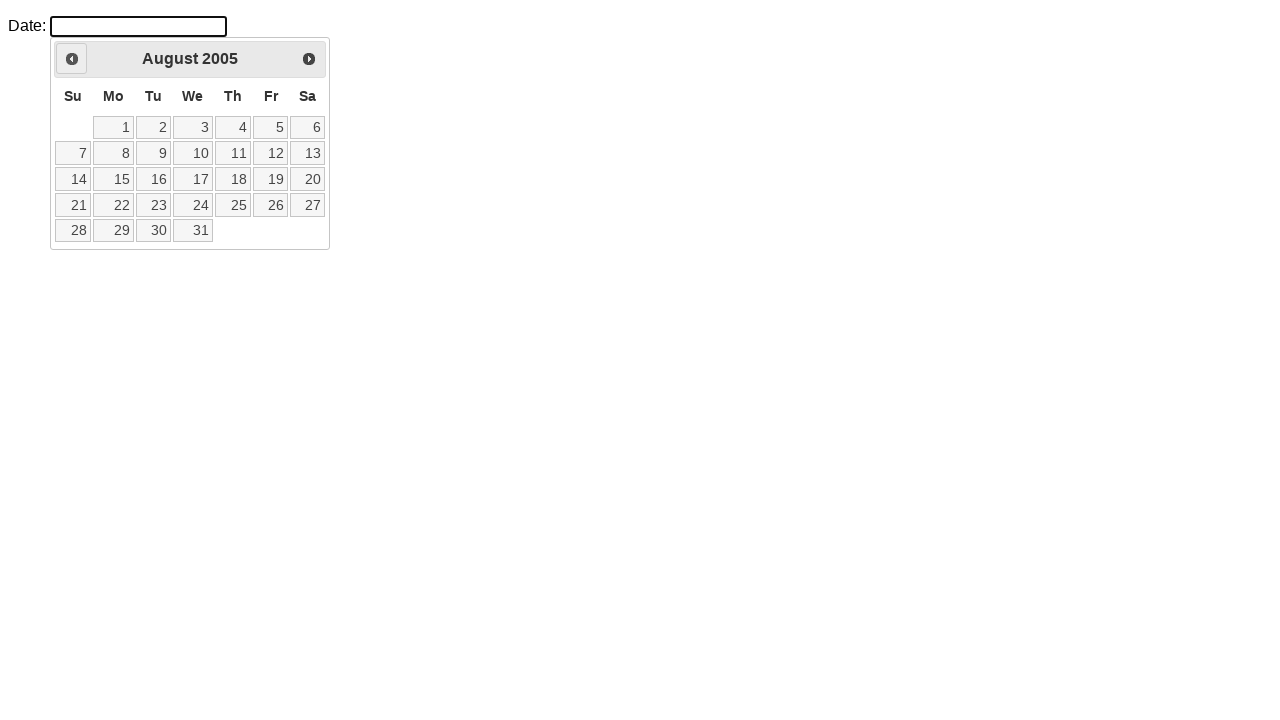

Clicked previous month button to navigate backwards at (72, 59) on .ui-icon.ui-icon-circle-triangle-w
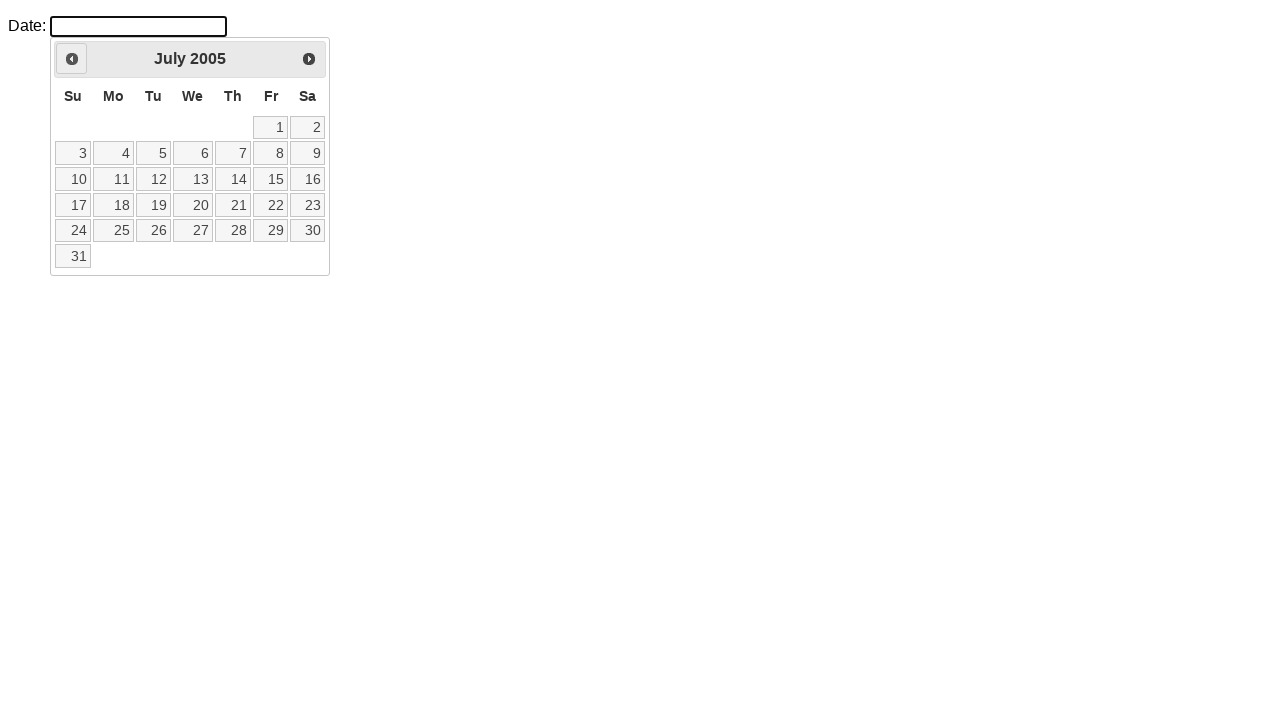

Retrieved current month from calendar
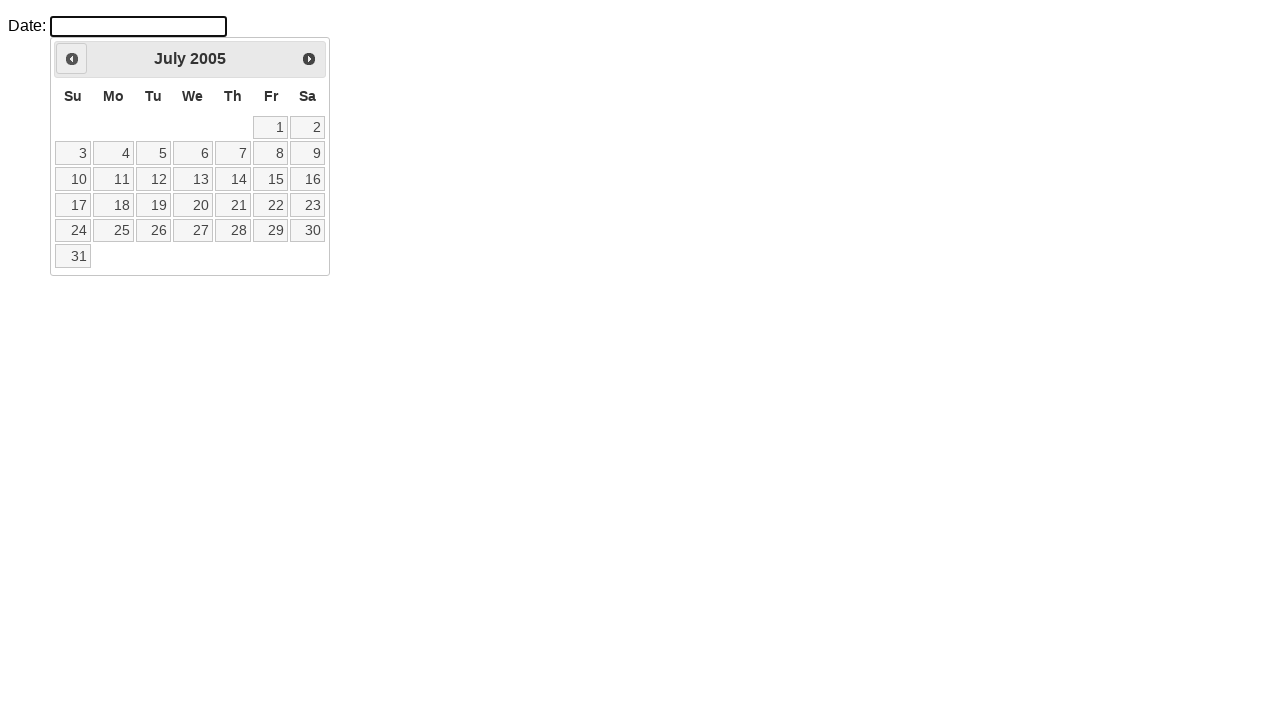

Retrieved current year from calendar
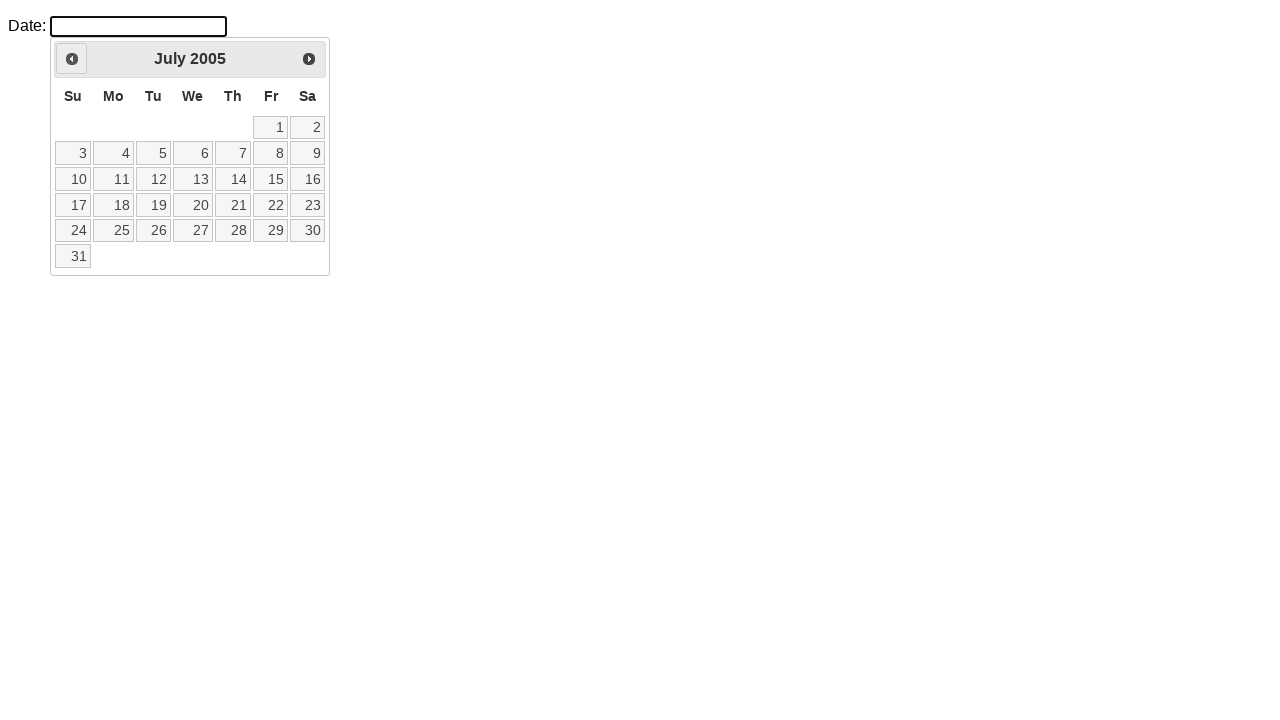

Clicked previous month button to navigate backwards at (72, 59) on .ui-icon.ui-icon-circle-triangle-w
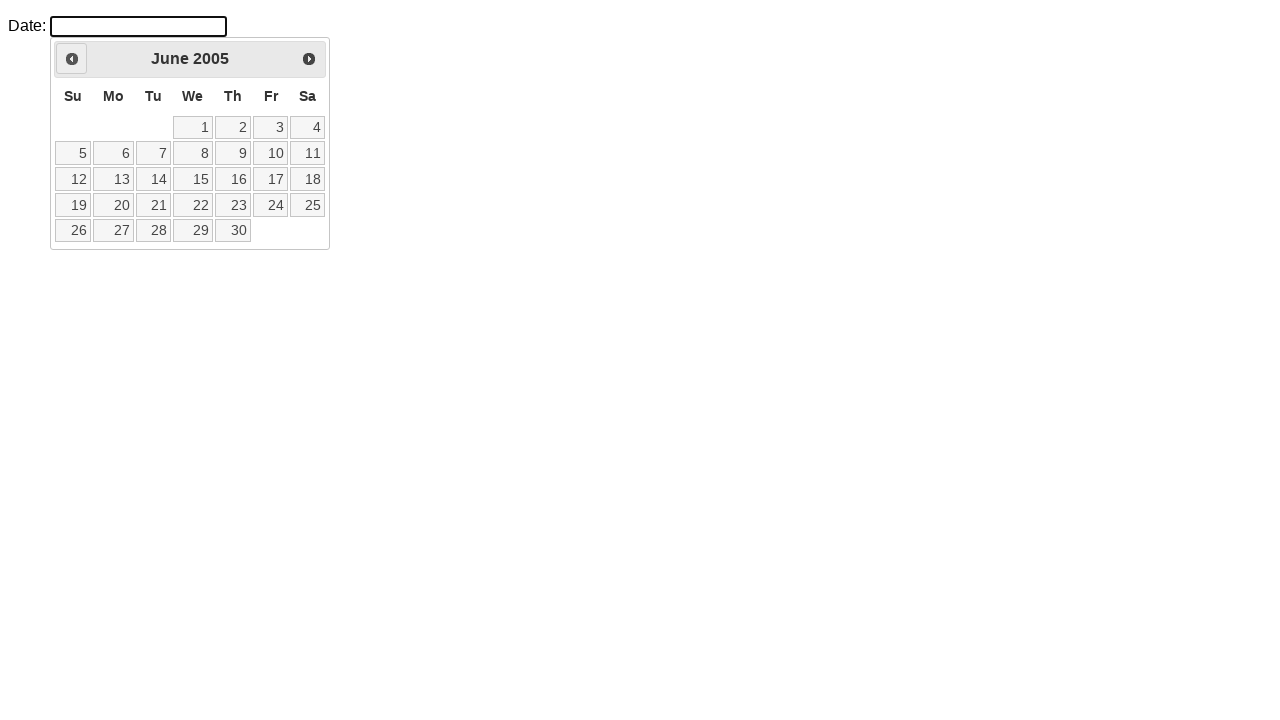

Retrieved current month from calendar
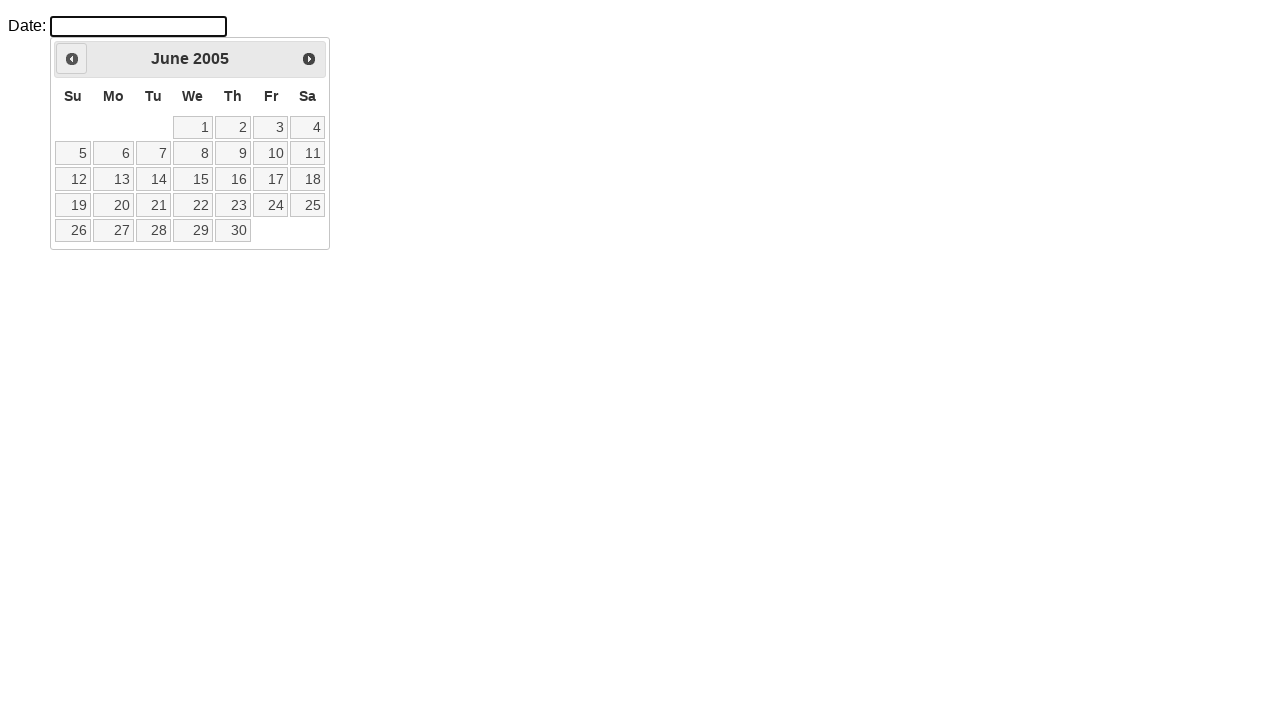

Retrieved current year from calendar
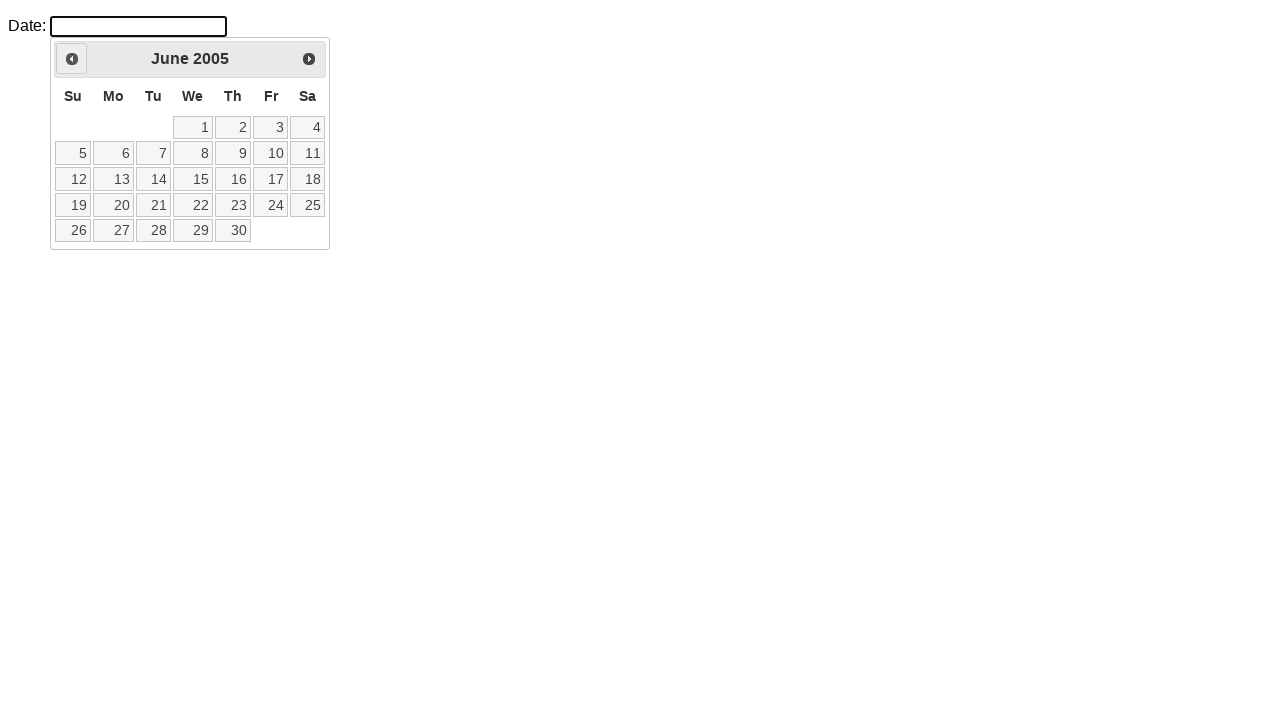

Clicked previous month button to navigate backwards at (72, 59) on .ui-icon.ui-icon-circle-triangle-w
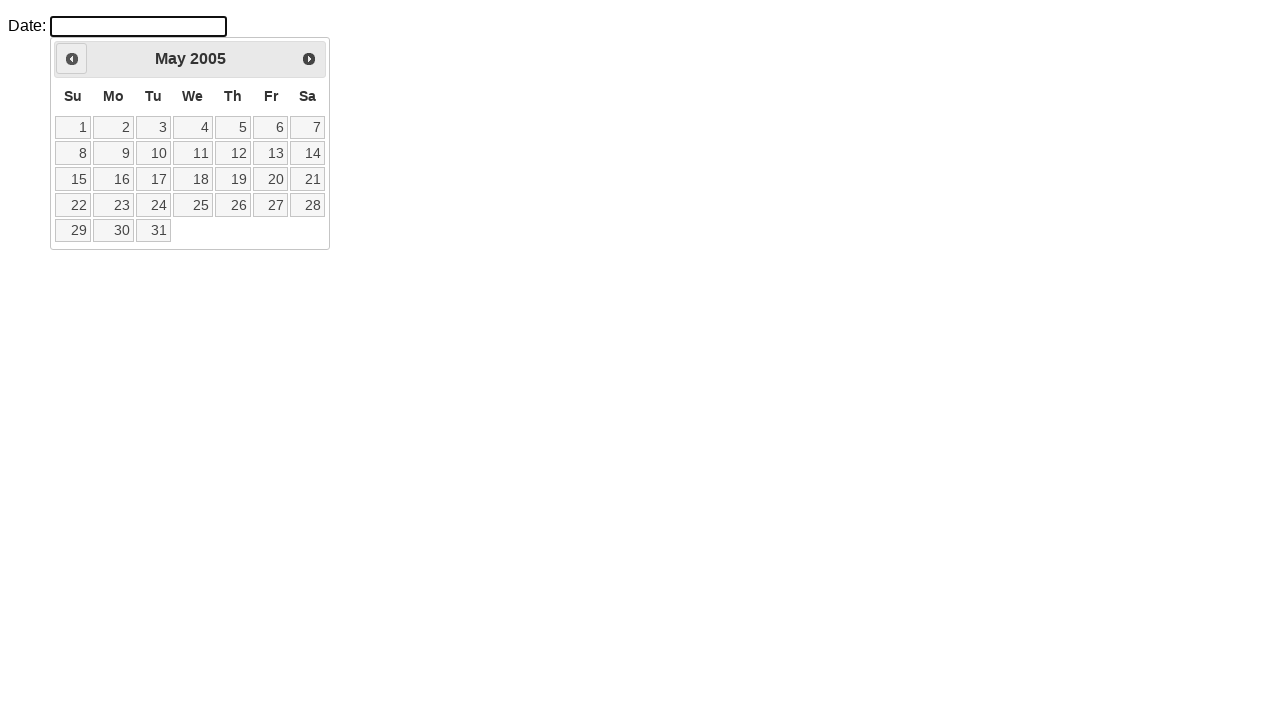

Retrieved current month from calendar
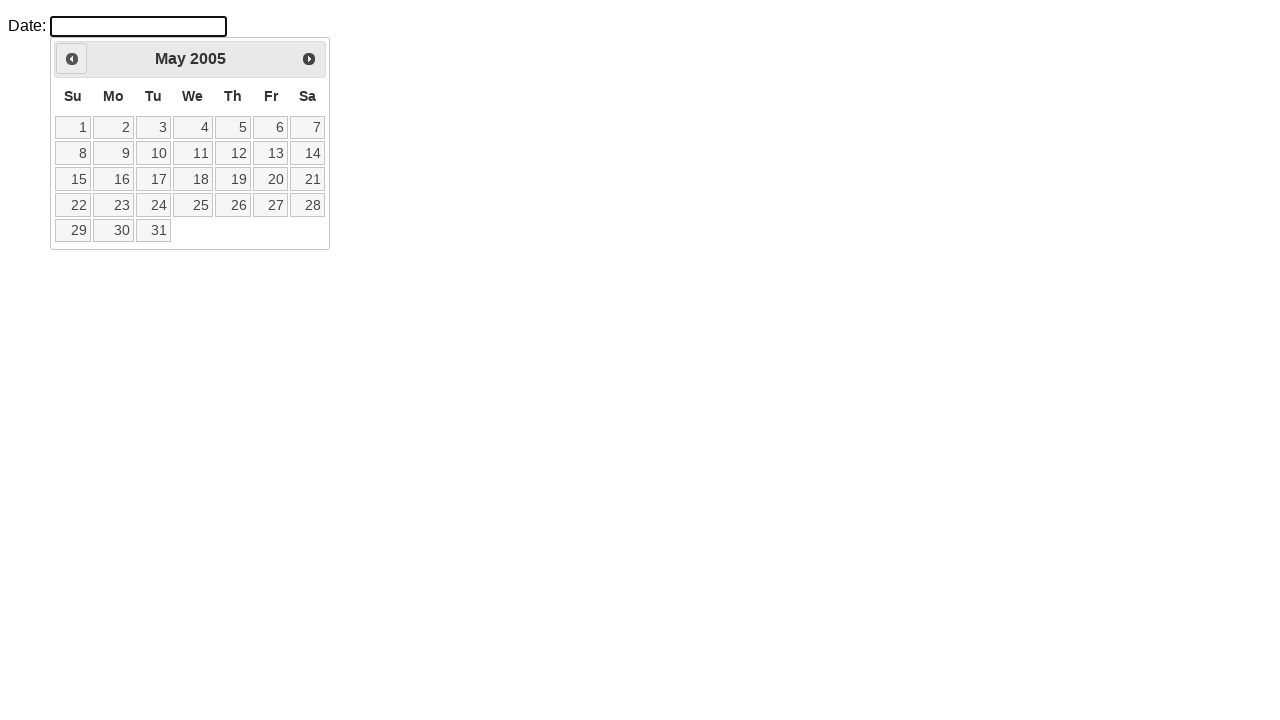

Retrieved current year from calendar
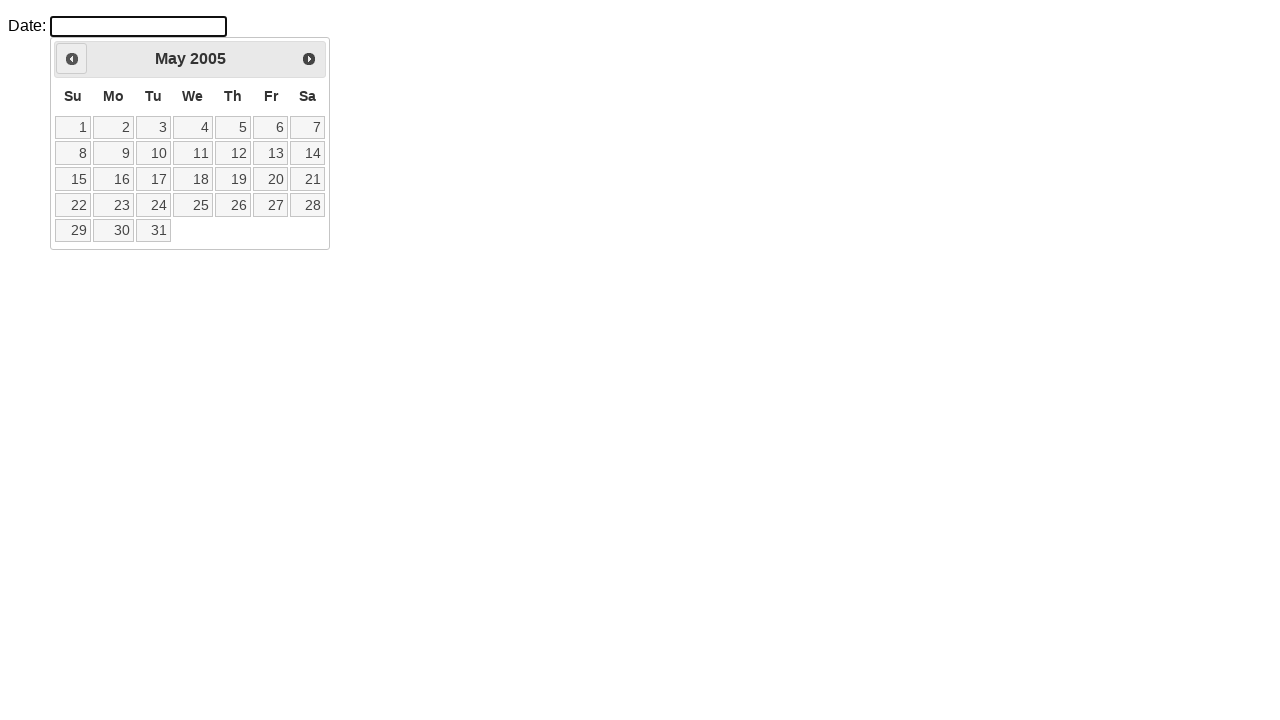

Clicked previous month button to navigate backwards at (72, 59) on .ui-icon.ui-icon-circle-triangle-w
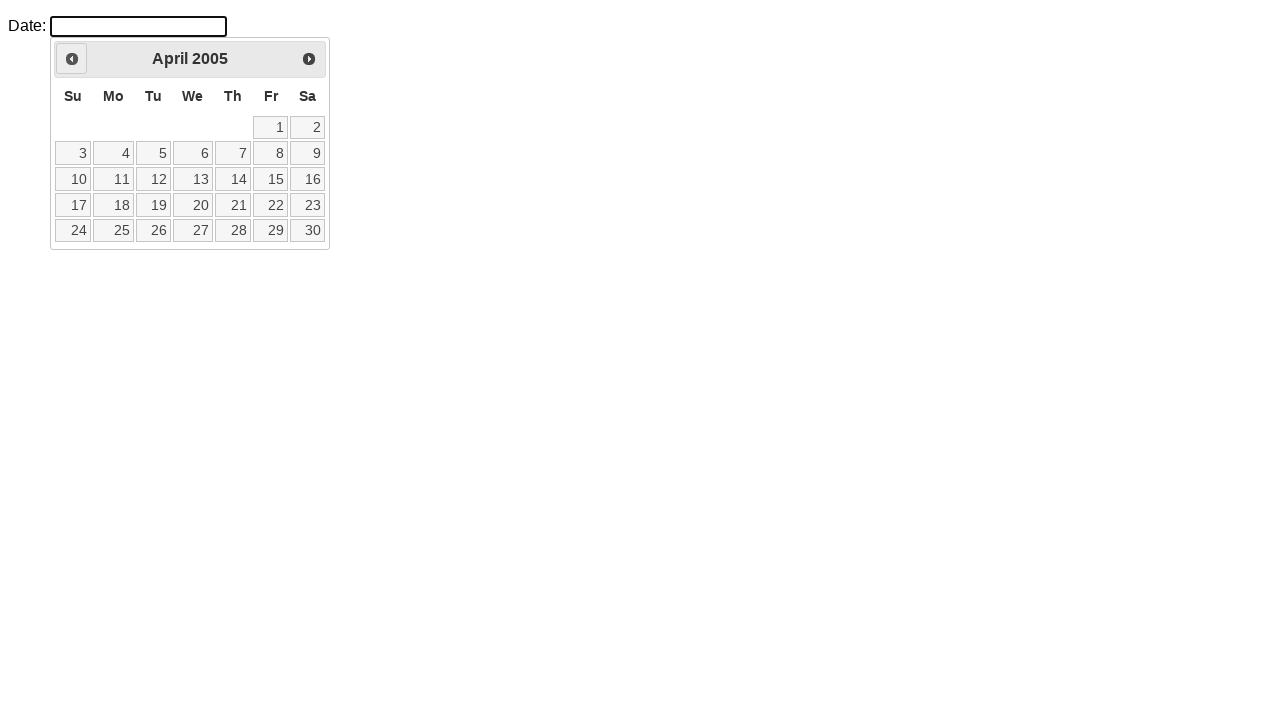

Retrieved current month from calendar
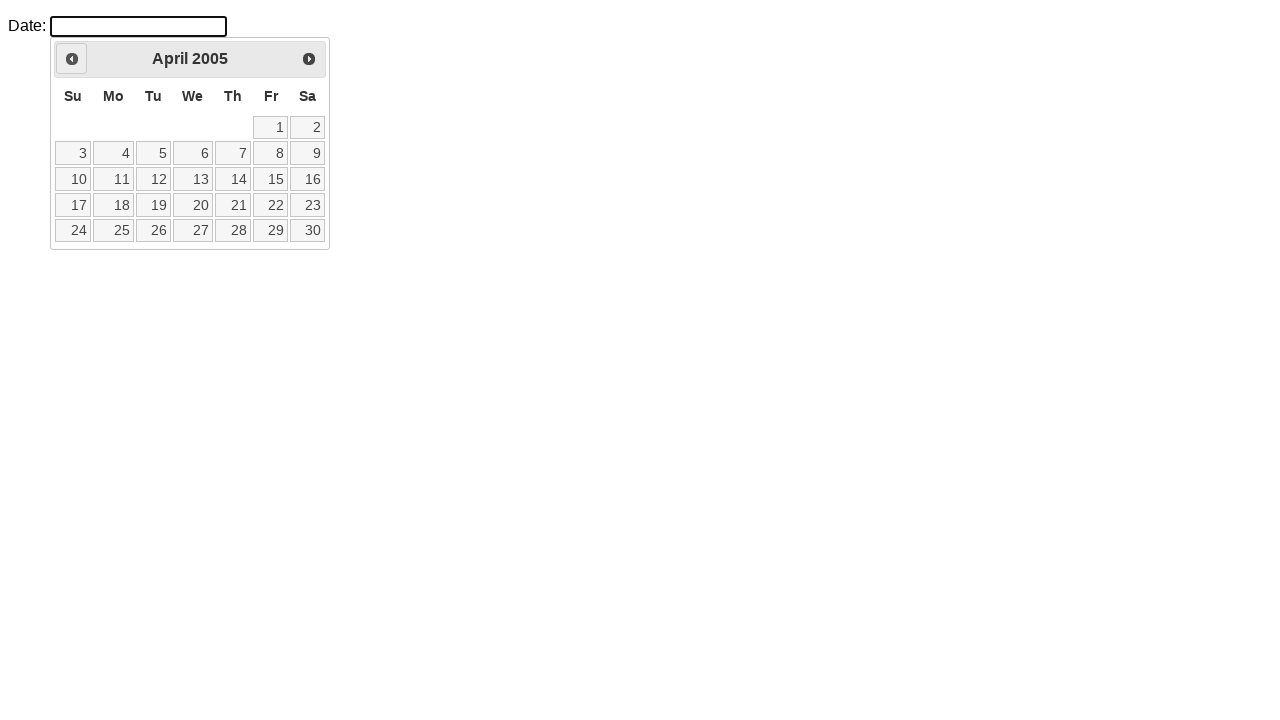

Retrieved current year from calendar
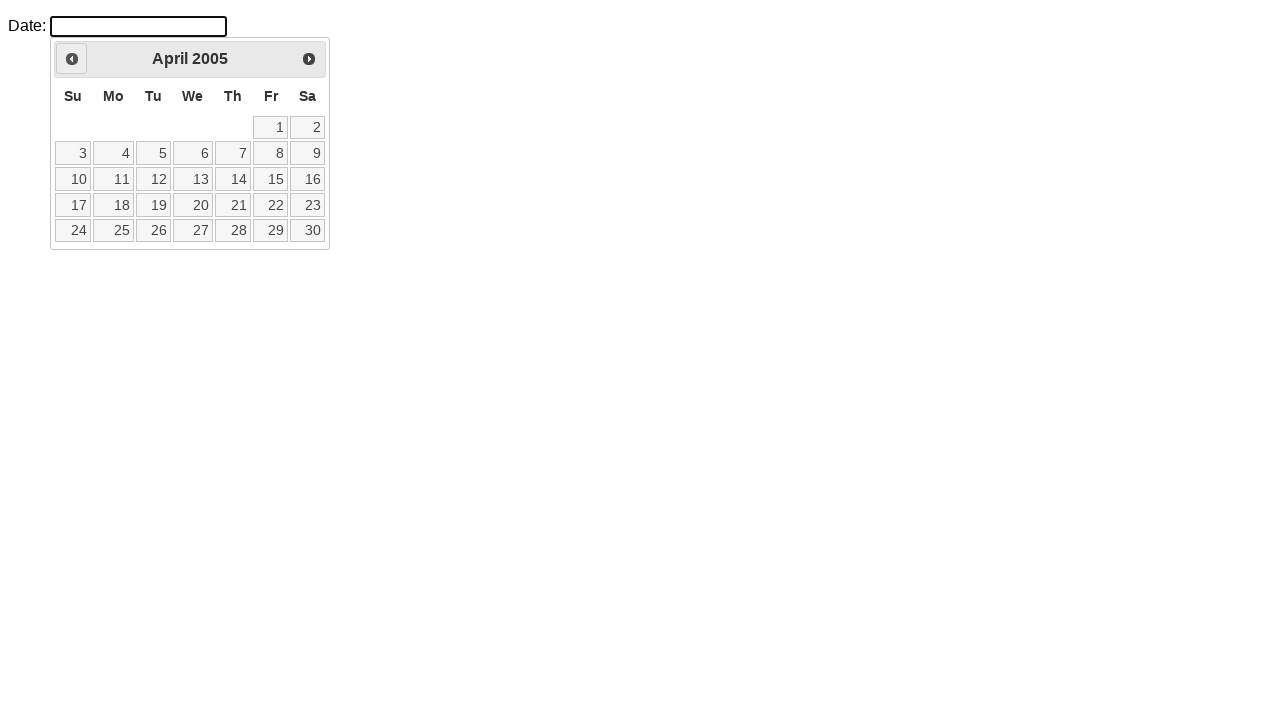

Clicked previous month button to navigate backwards at (72, 59) on .ui-icon.ui-icon-circle-triangle-w
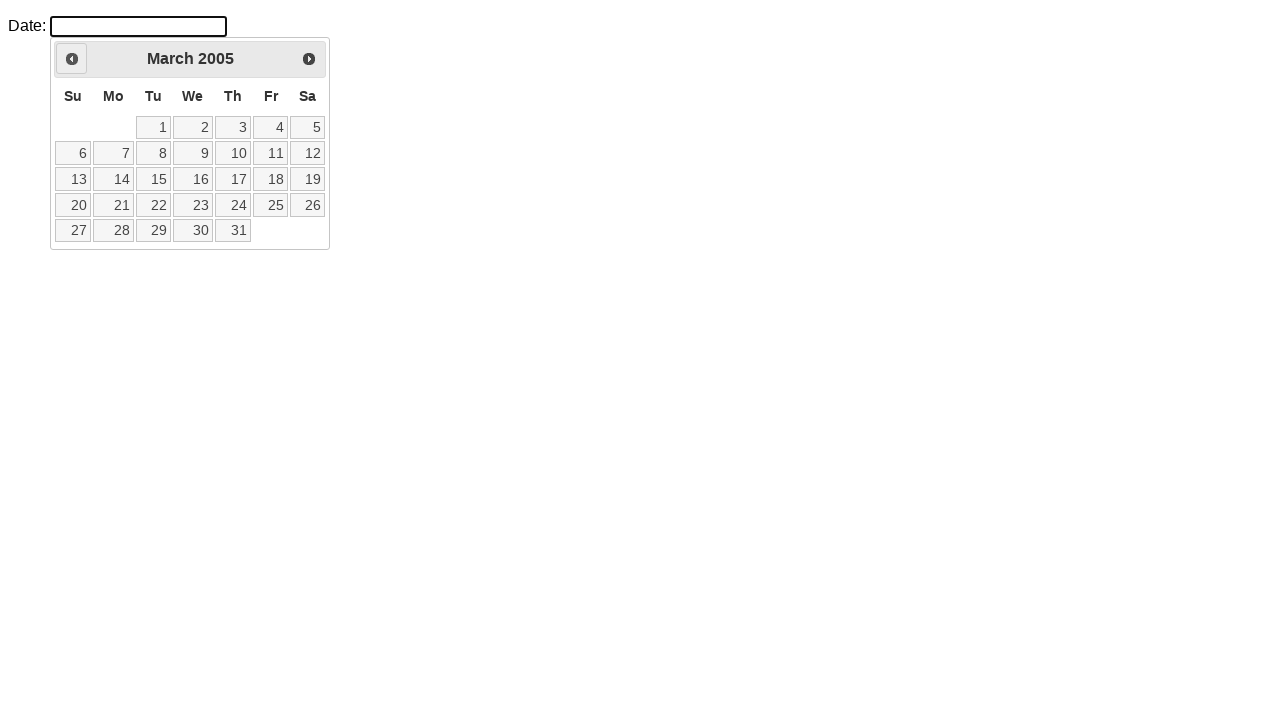

Retrieved current month from calendar
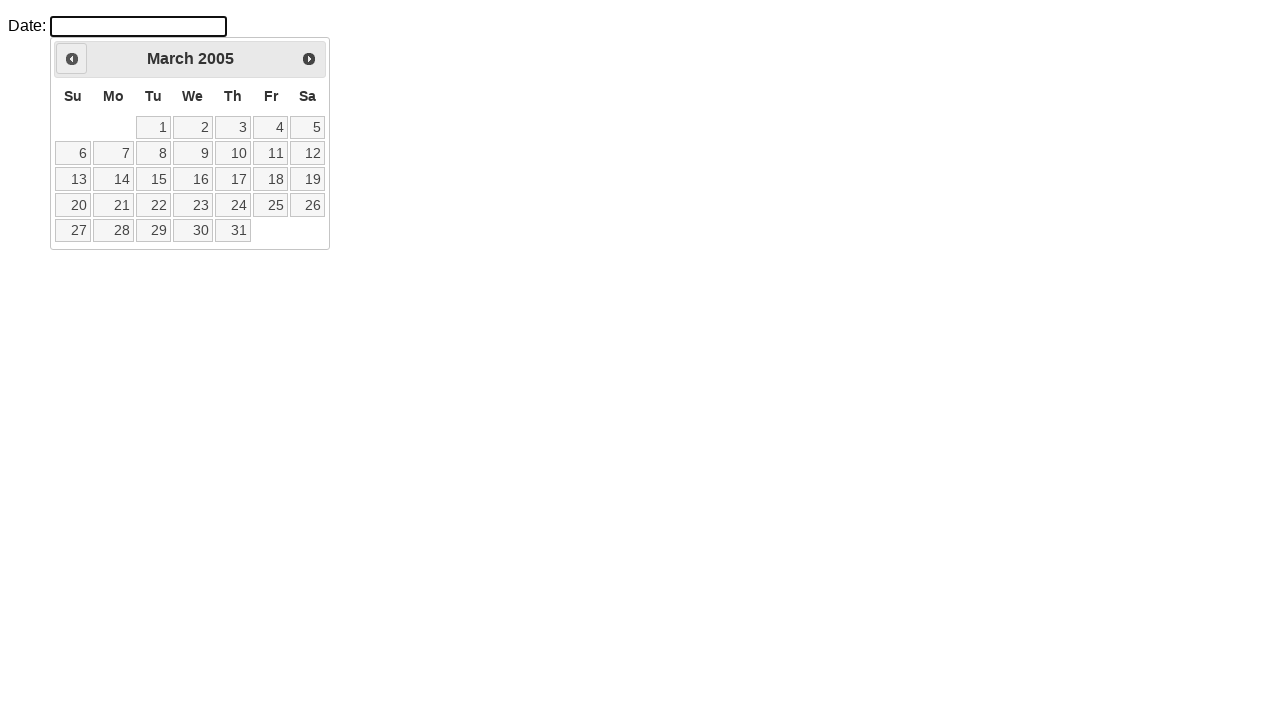

Retrieved current year from calendar
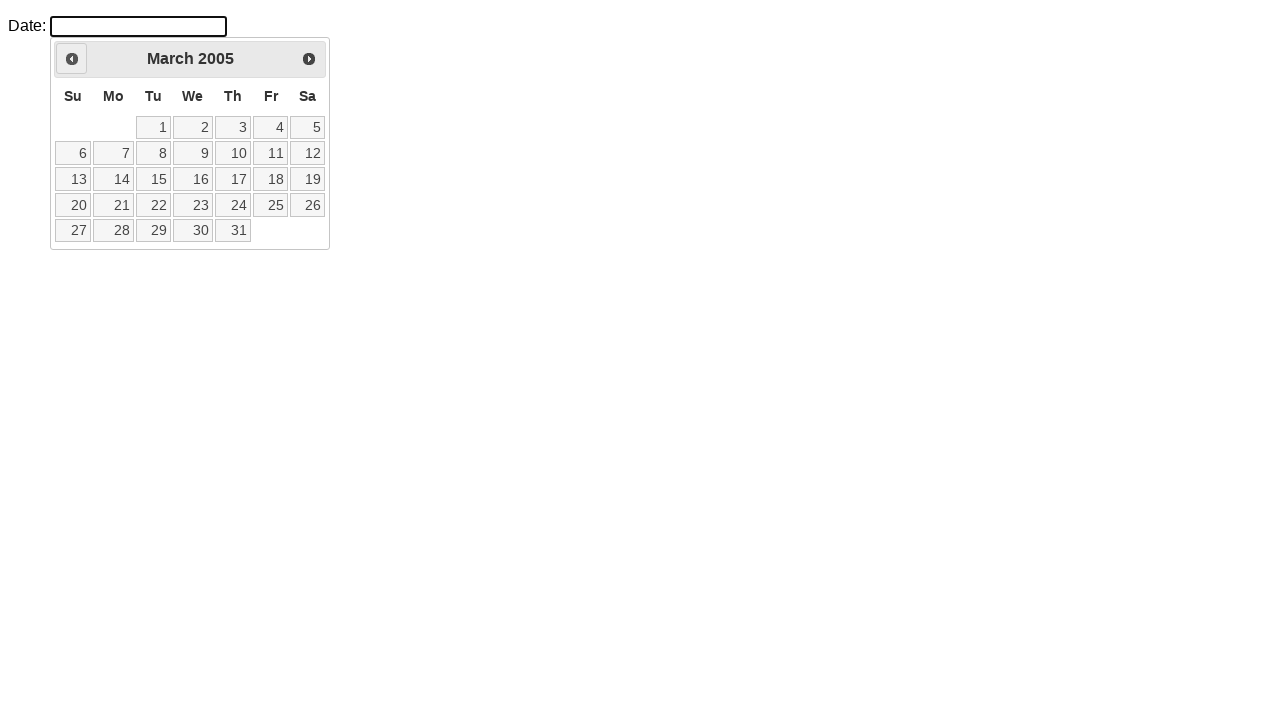

Clicked previous month button to navigate backwards at (72, 59) on .ui-icon.ui-icon-circle-triangle-w
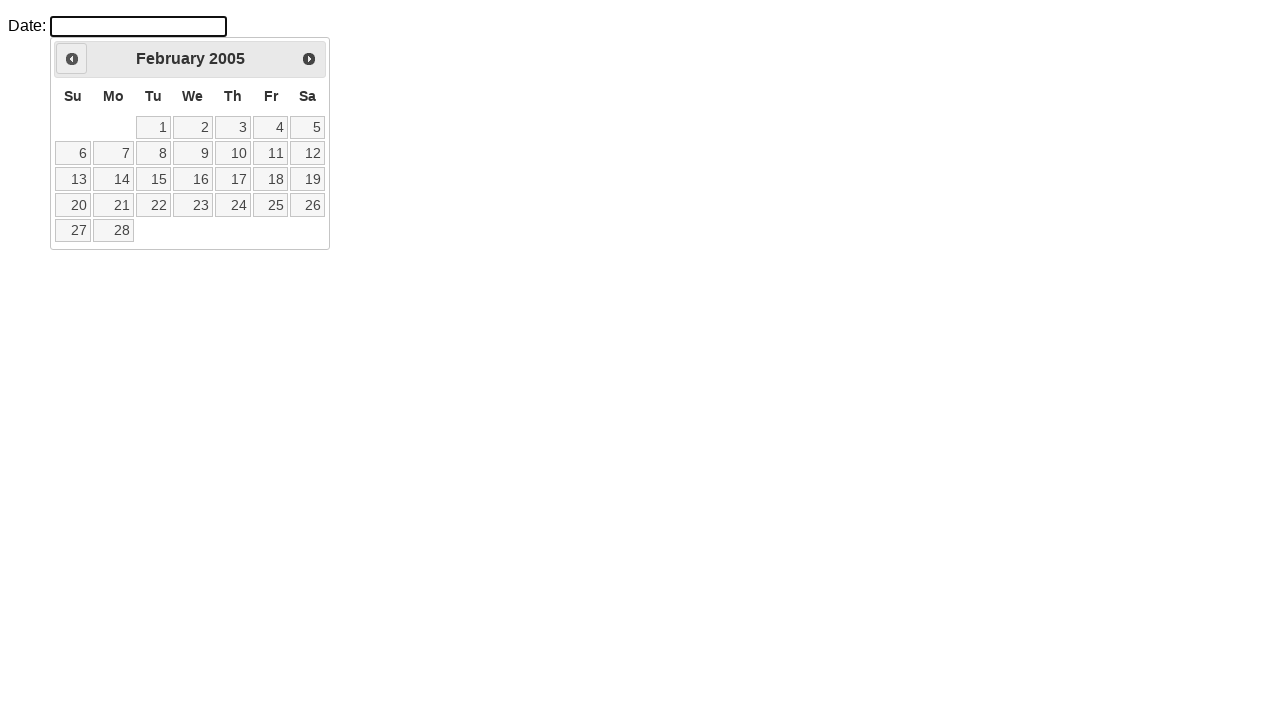

Retrieved current month from calendar
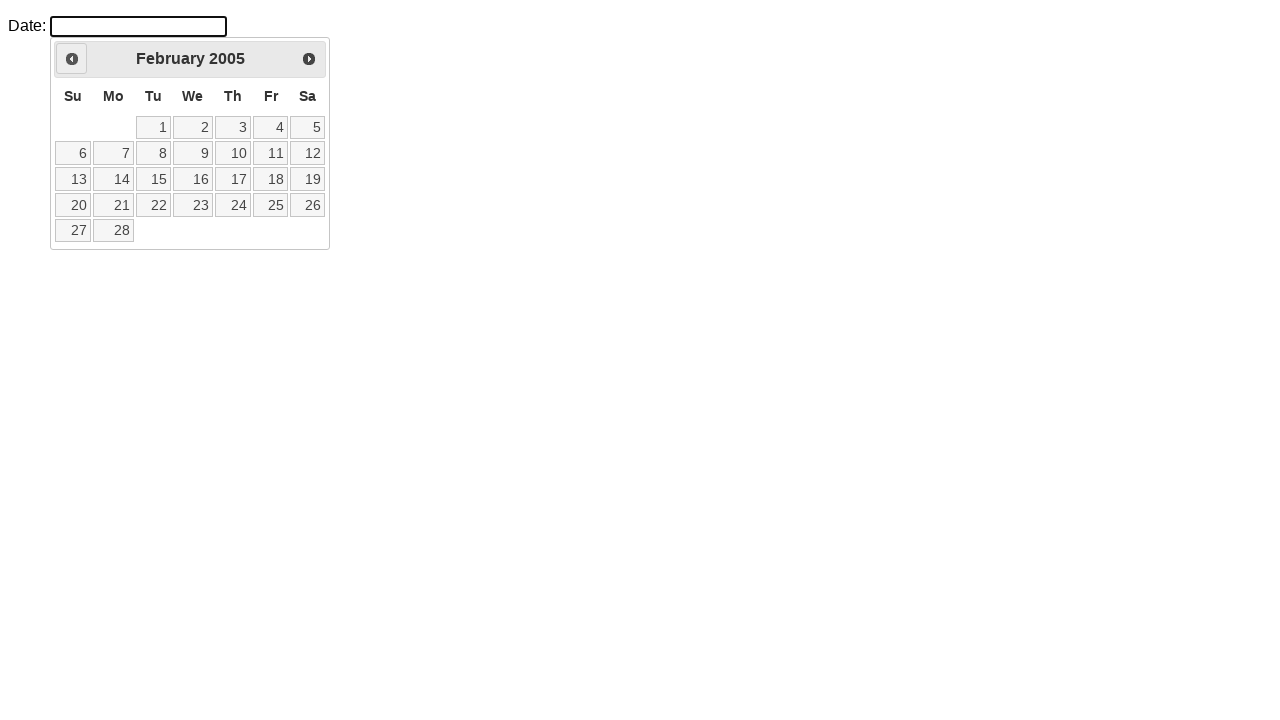

Retrieved current year from calendar
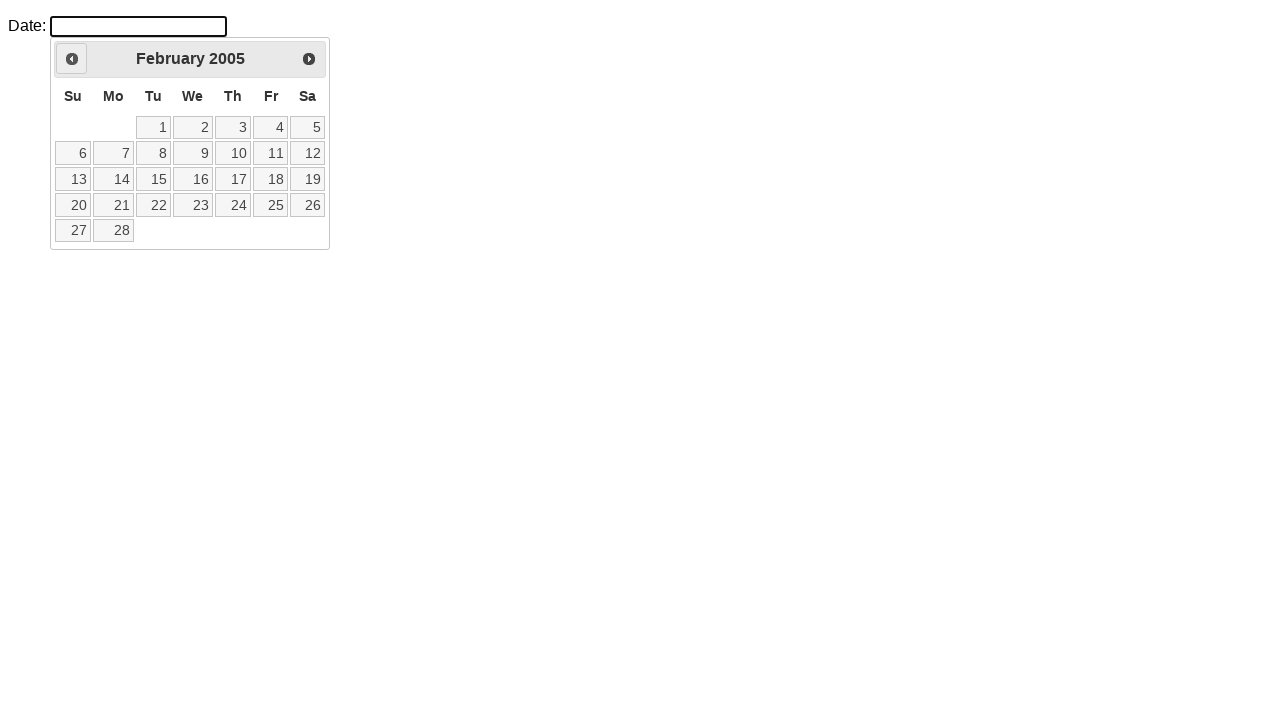

Clicked previous month button to navigate backwards at (72, 59) on .ui-icon.ui-icon-circle-triangle-w
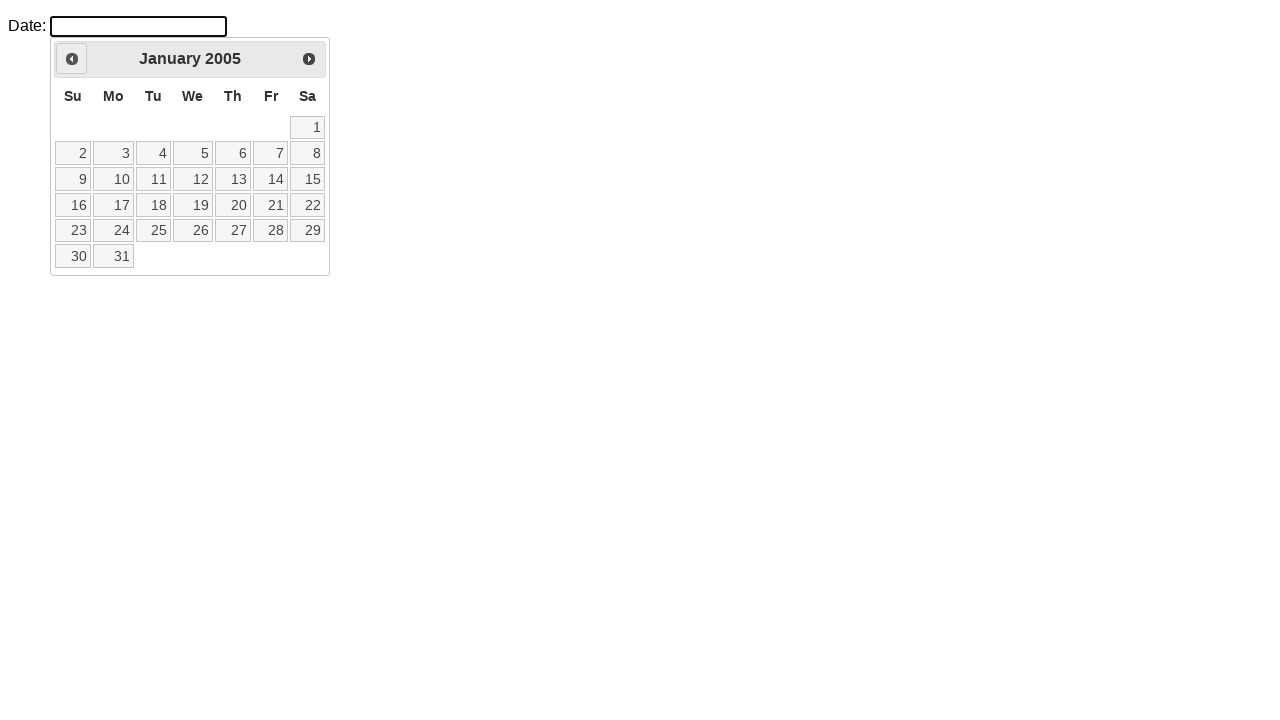

Retrieved current month from calendar
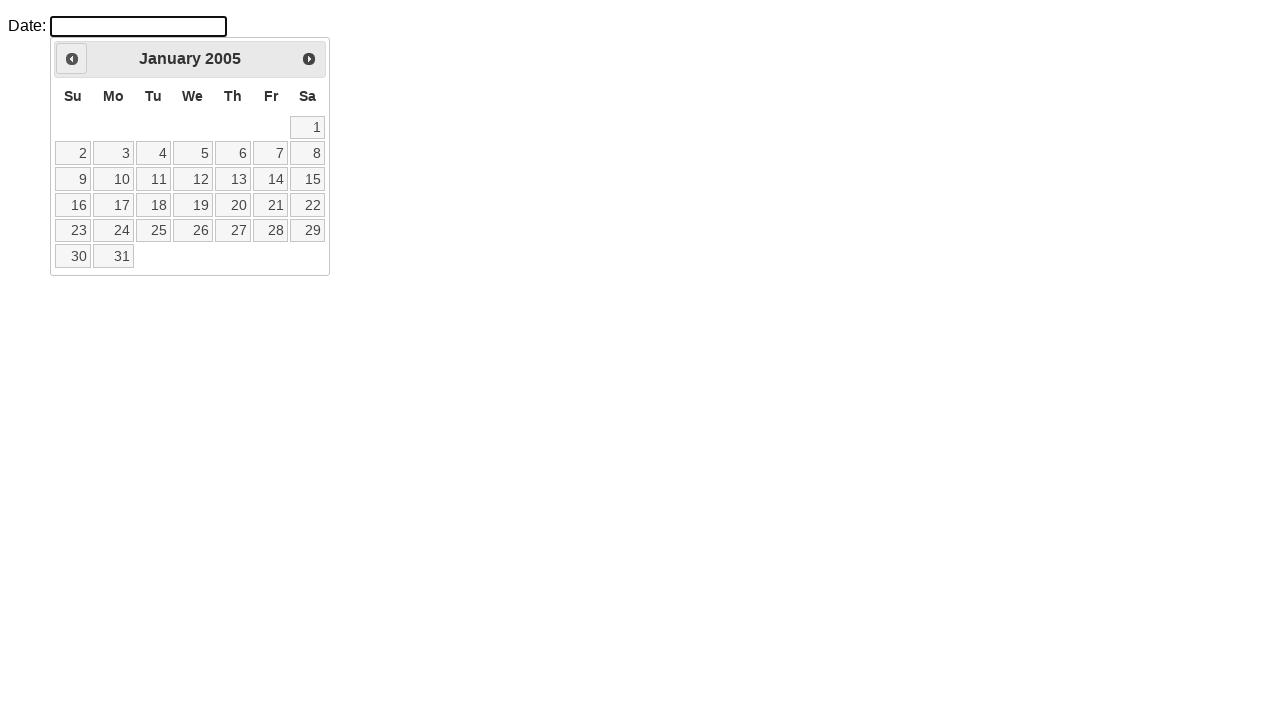

Retrieved current year from calendar
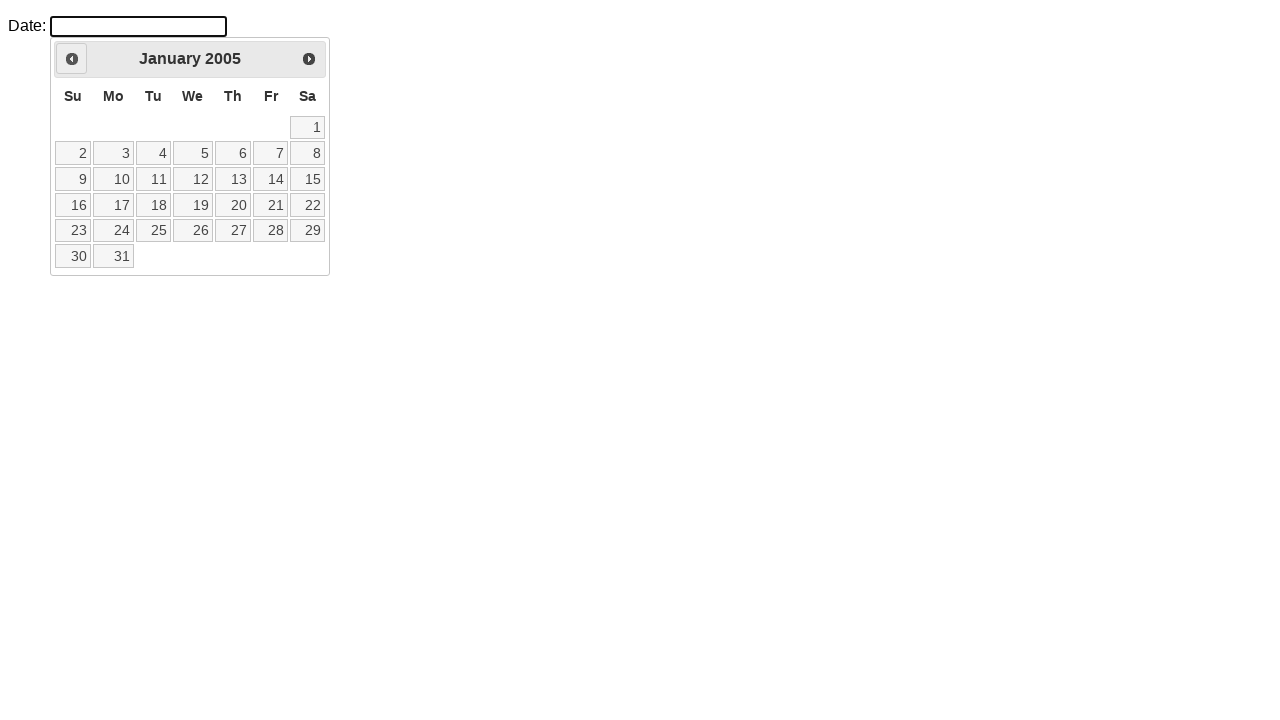

Clicked previous month button to navigate backwards at (72, 59) on .ui-icon.ui-icon-circle-triangle-w
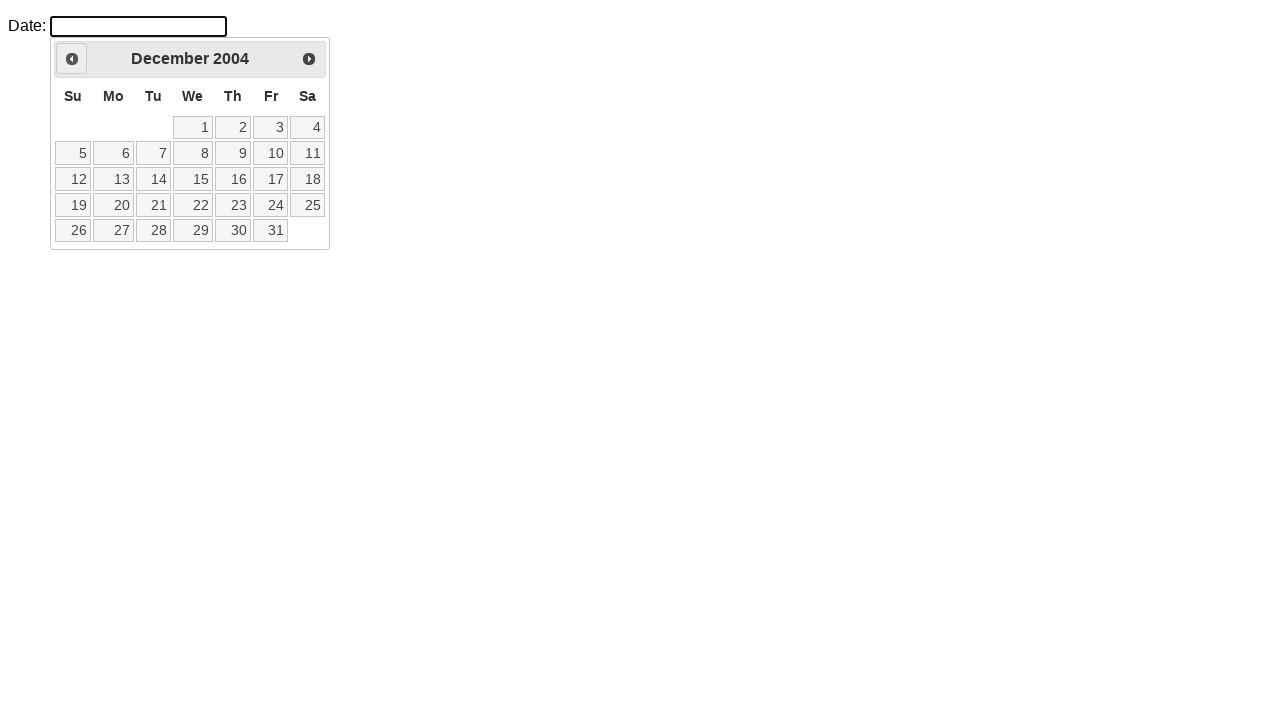

Retrieved current month from calendar
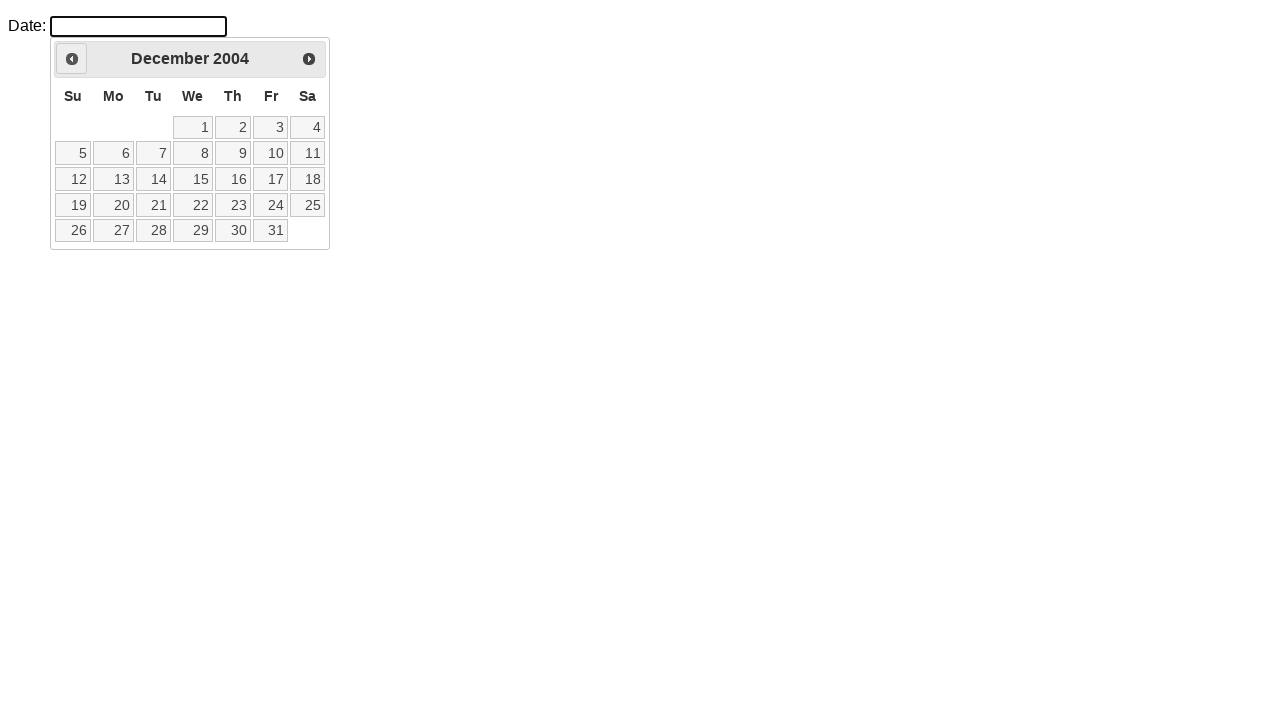

Retrieved current year from calendar
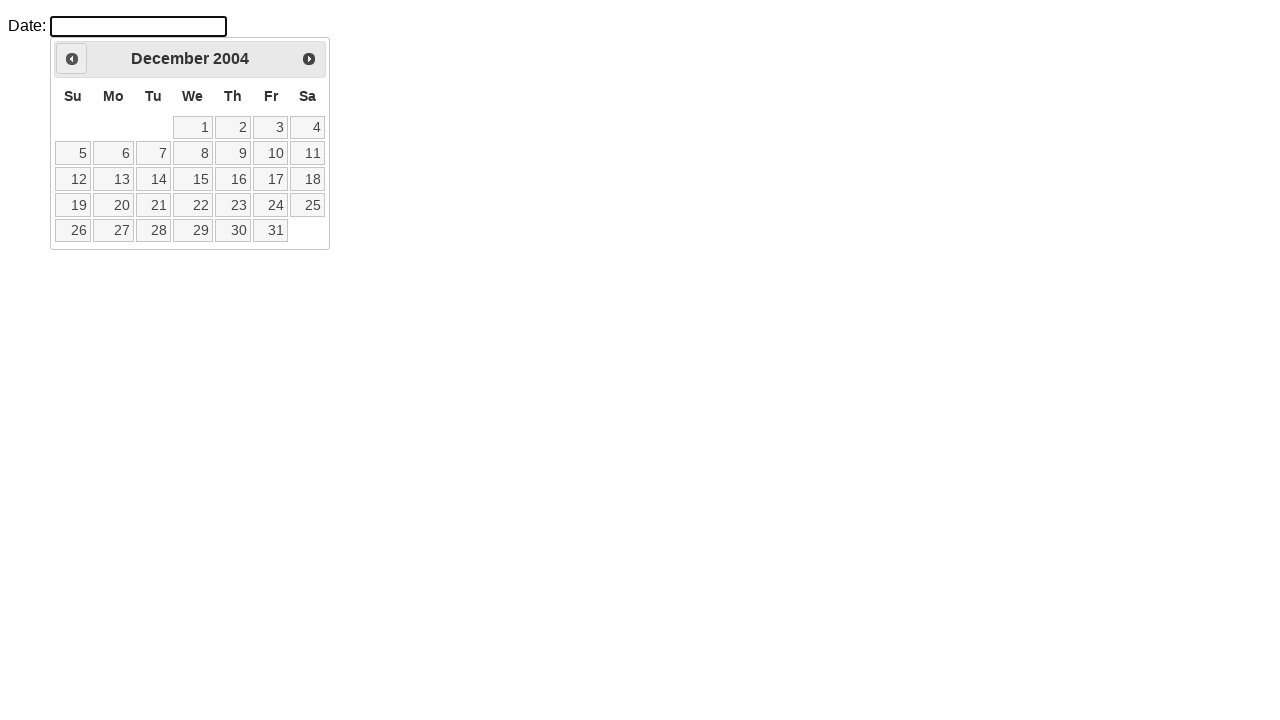

Clicked previous month button to navigate backwards at (72, 59) on .ui-icon.ui-icon-circle-triangle-w
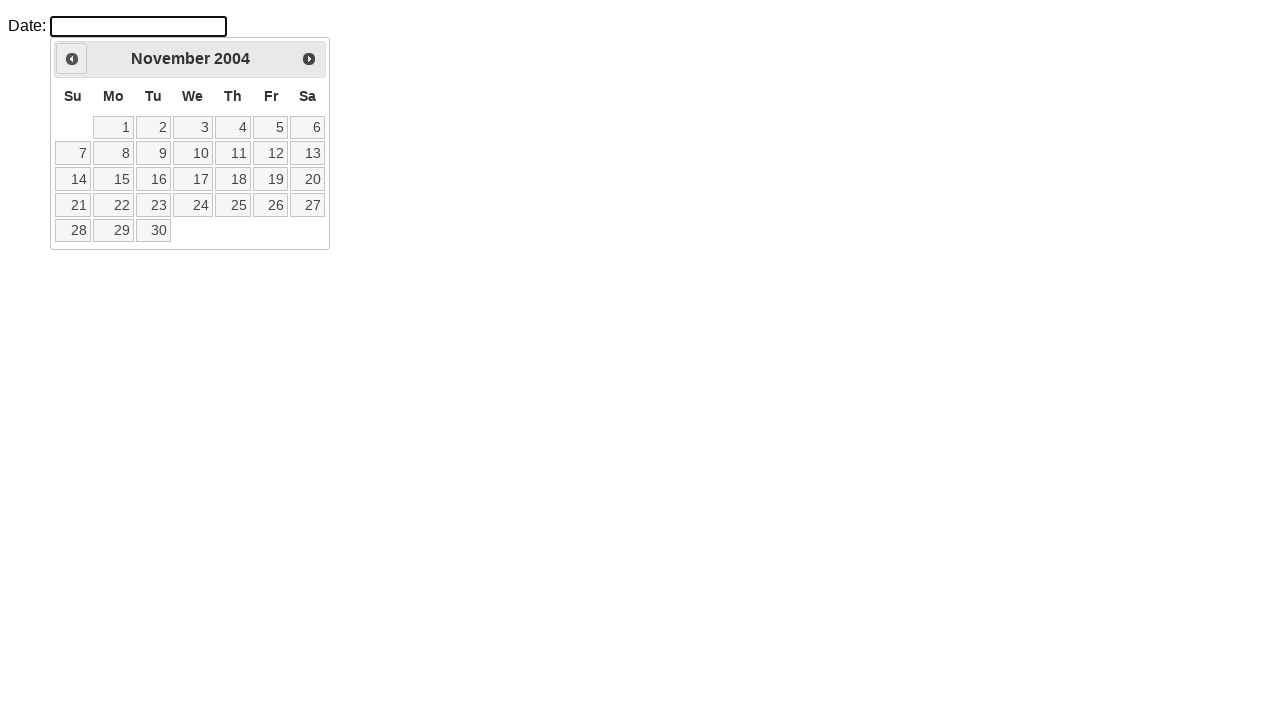

Retrieved current month from calendar
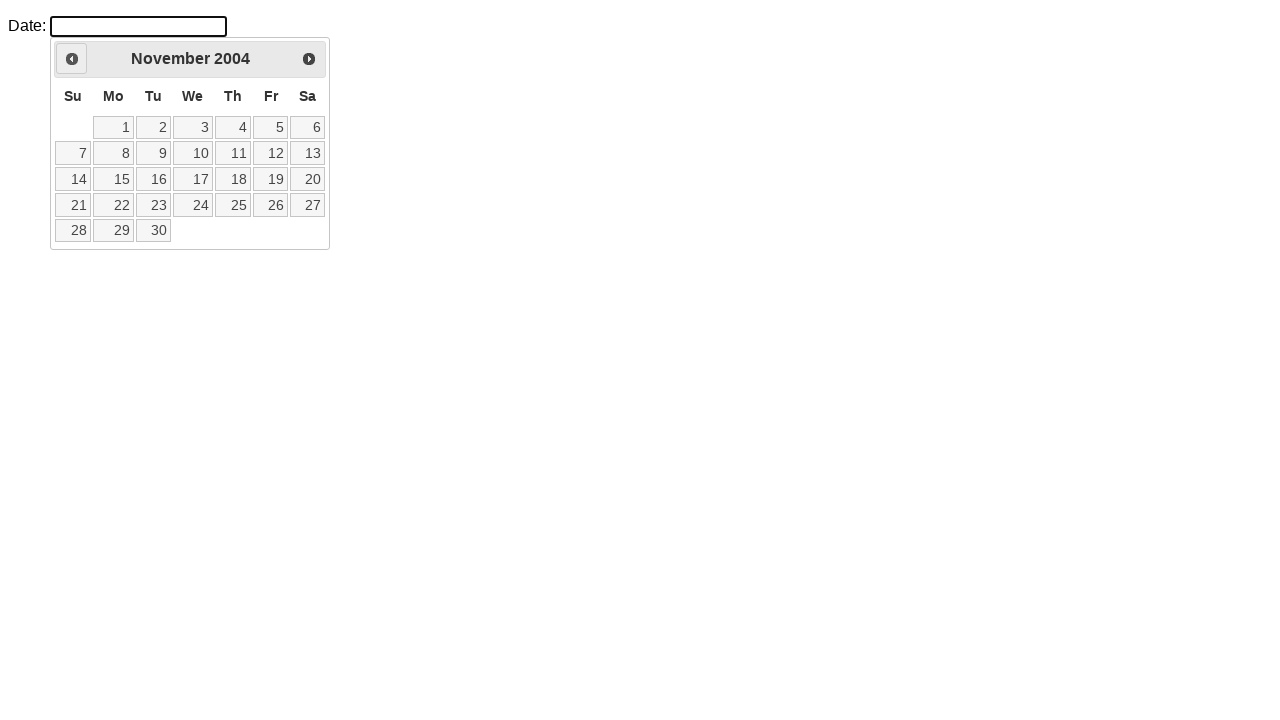

Retrieved current year from calendar
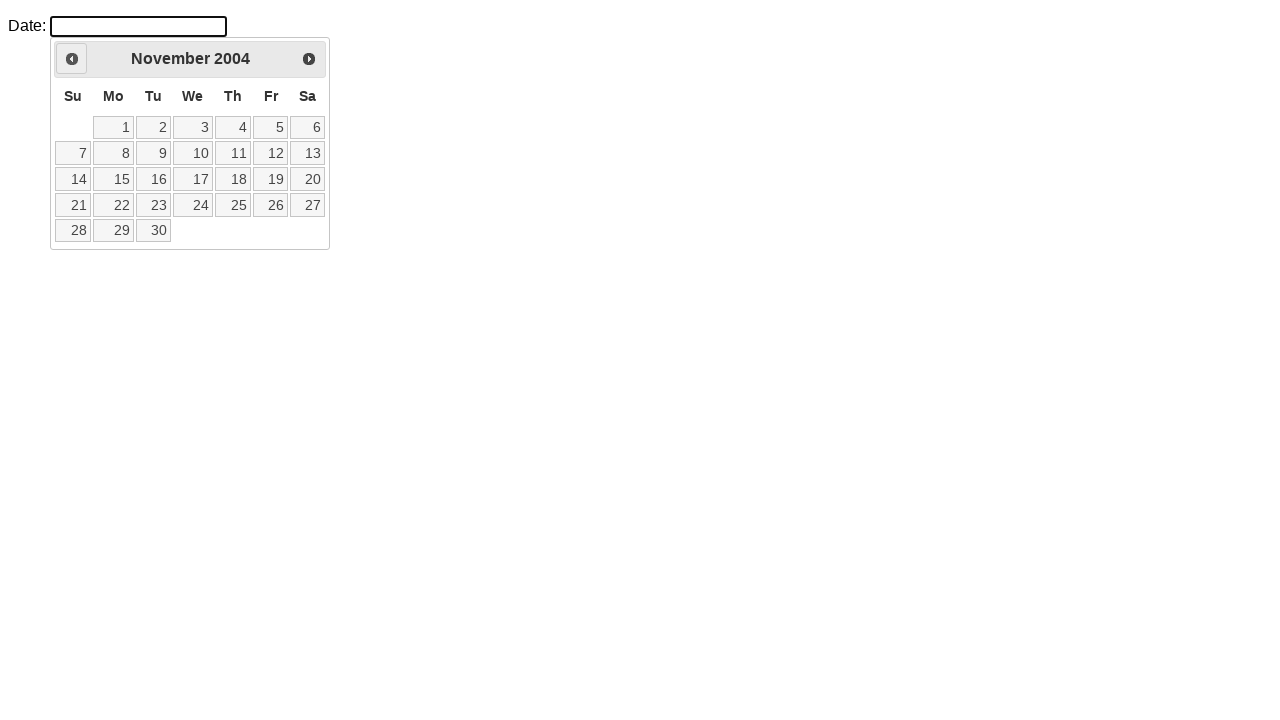

Clicked previous month button to navigate backwards at (72, 59) on .ui-icon.ui-icon-circle-triangle-w
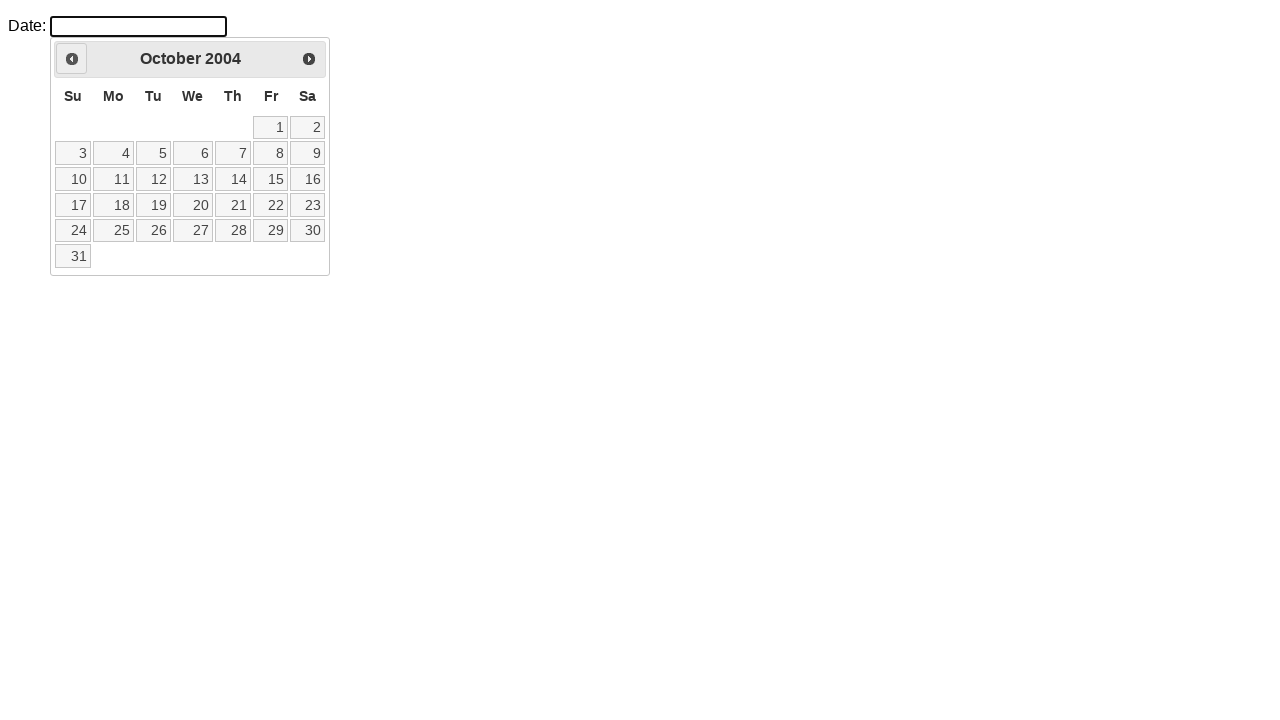

Retrieved current month from calendar
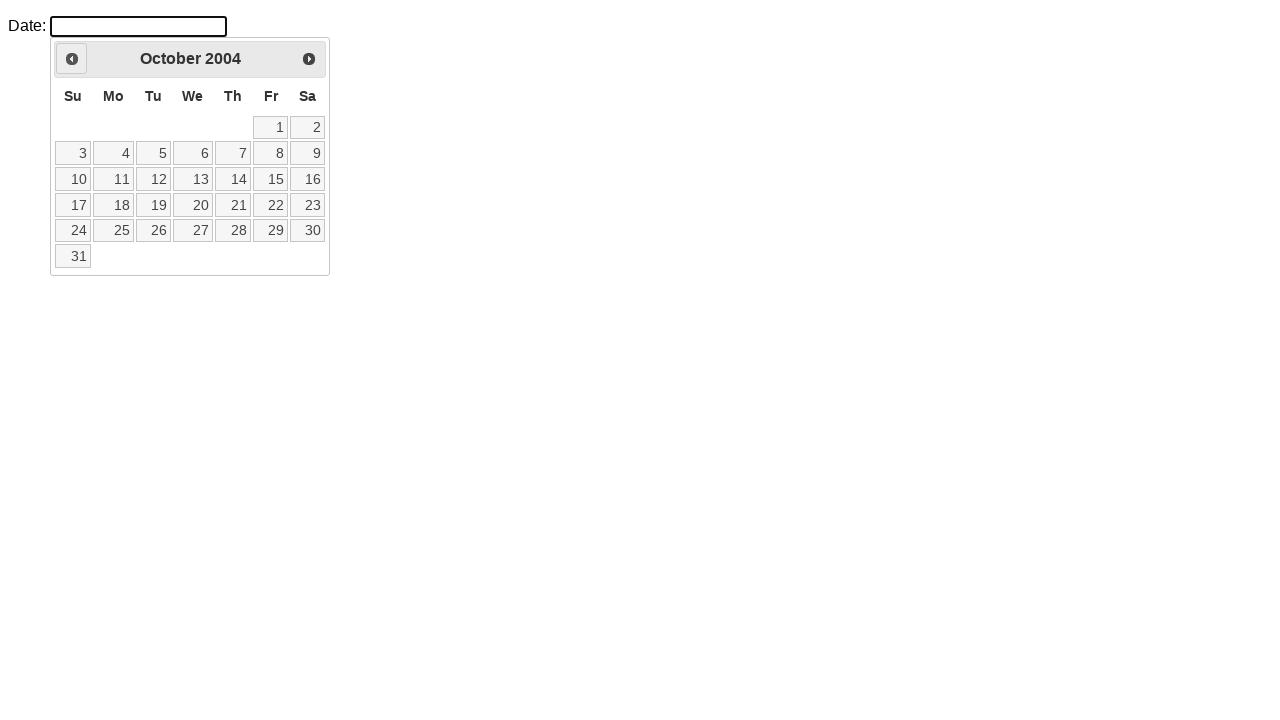

Retrieved current year from calendar
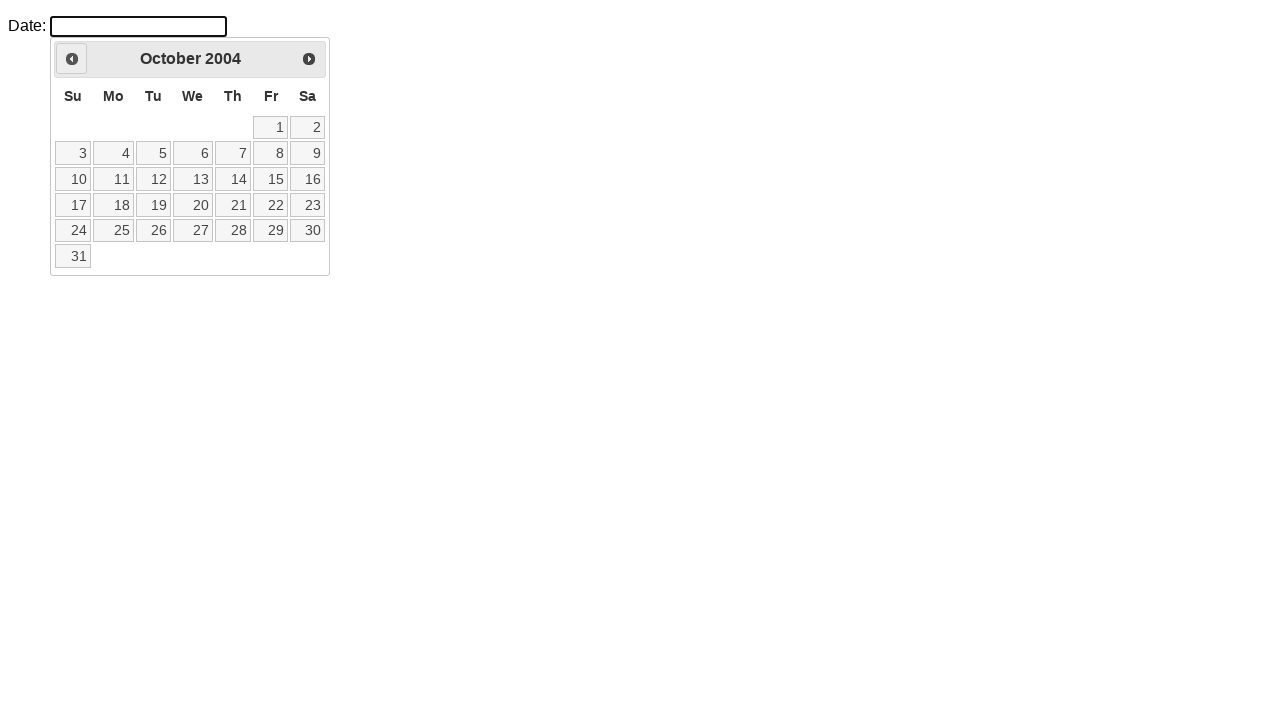

Clicked previous month button to navigate backwards at (72, 59) on .ui-icon.ui-icon-circle-triangle-w
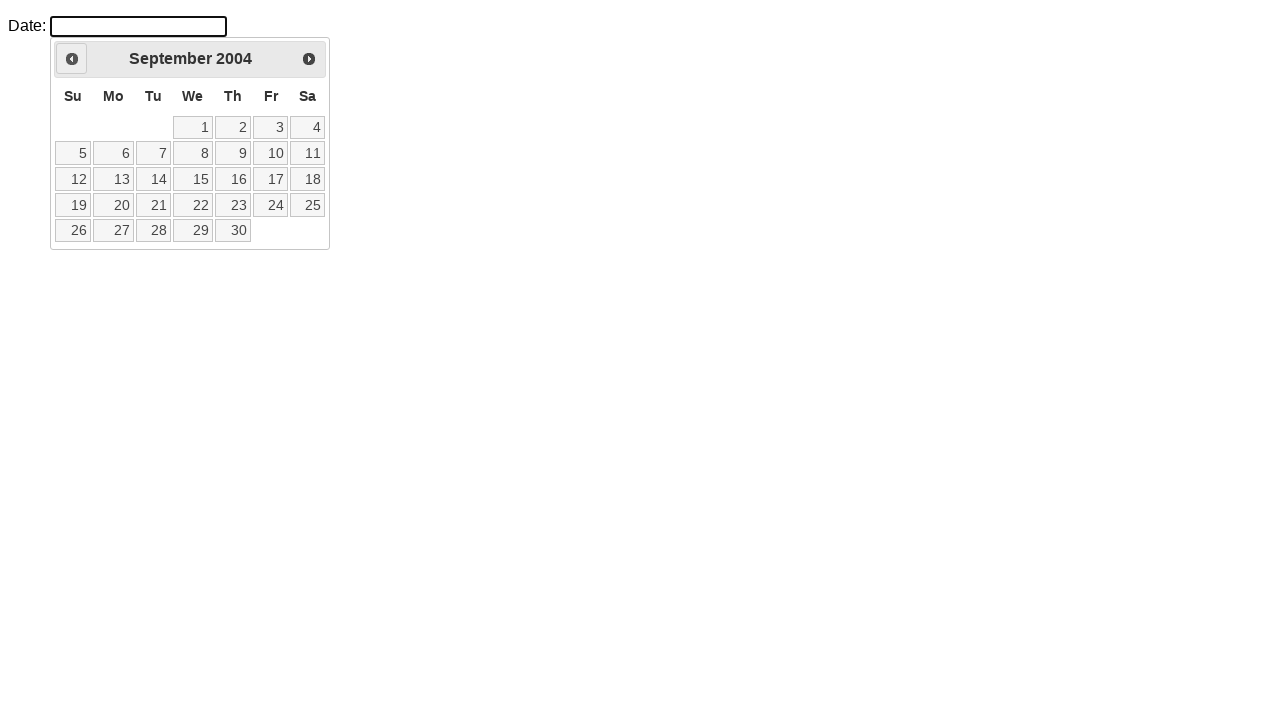

Retrieved current month from calendar
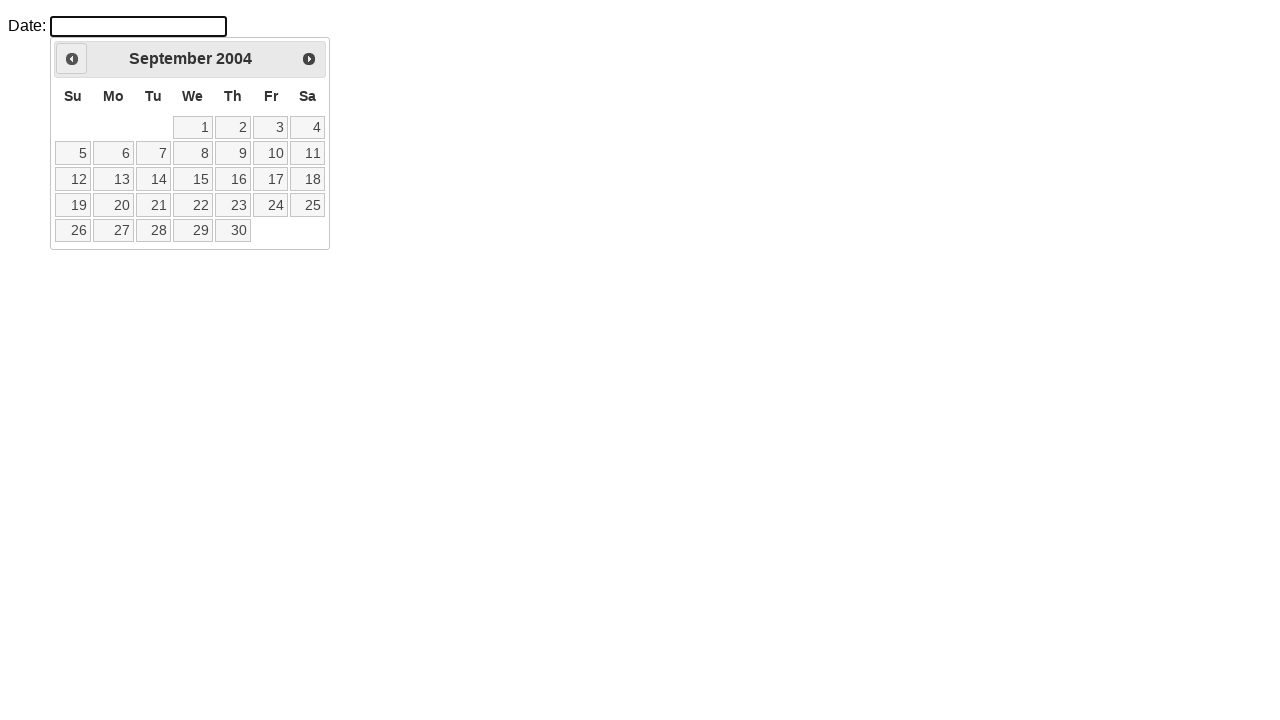

Retrieved current year from calendar
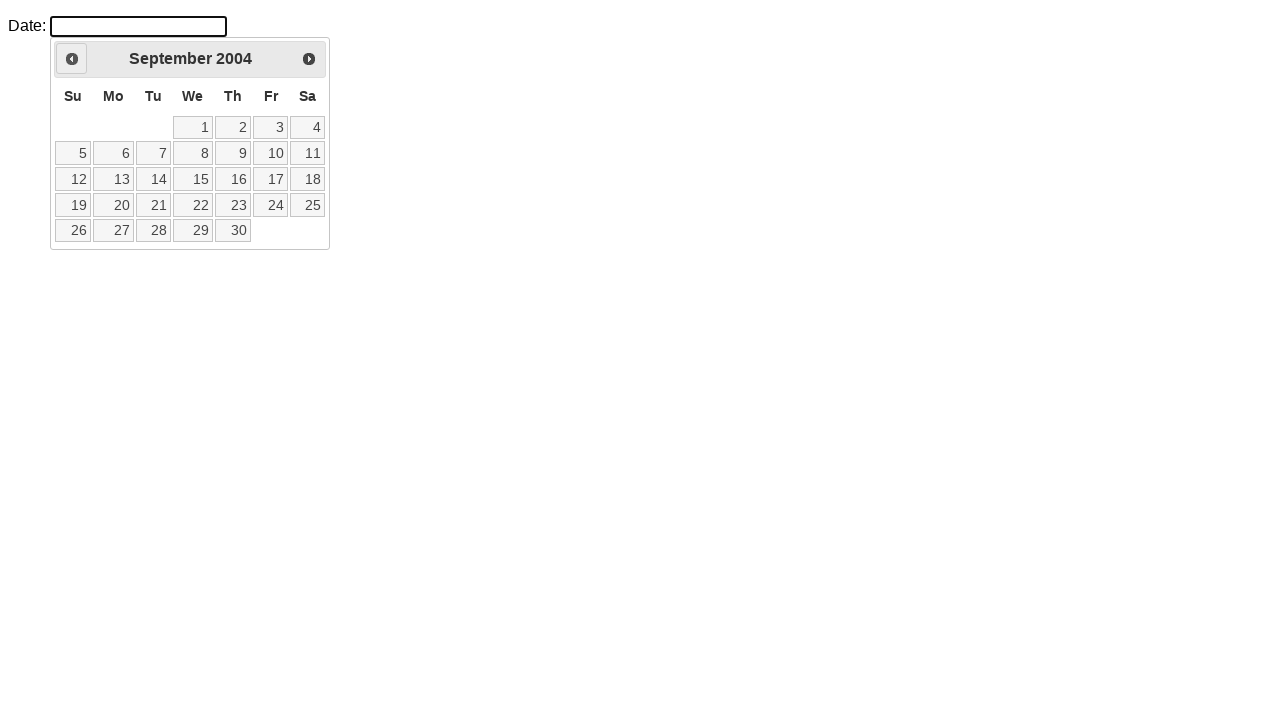

Clicked previous month button to navigate backwards at (72, 59) on .ui-icon.ui-icon-circle-triangle-w
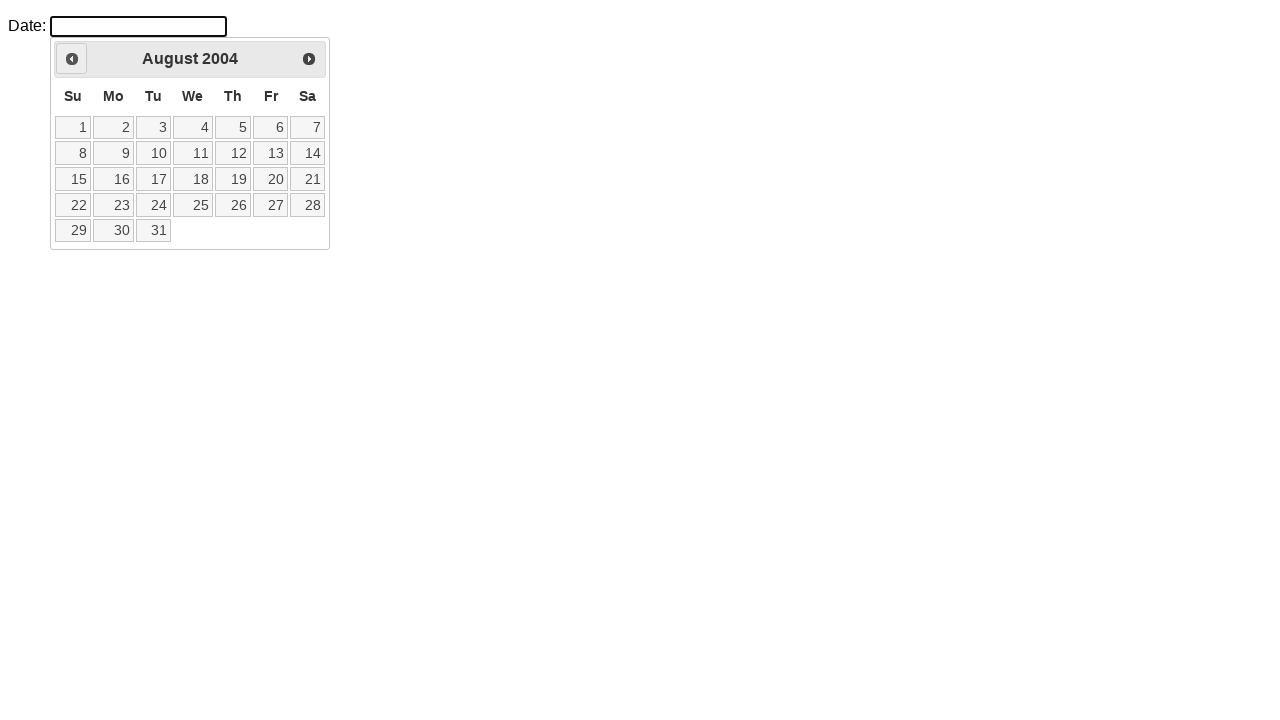

Retrieved current month from calendar
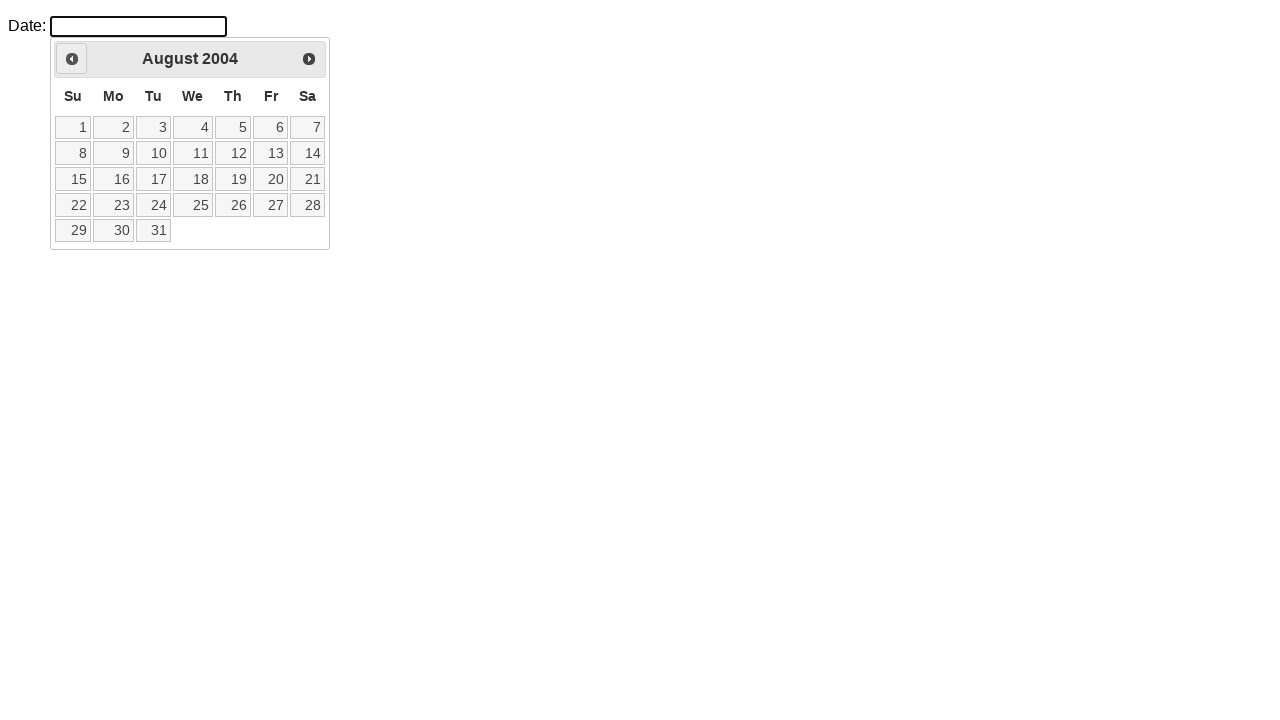

Retrieved current year from calendar
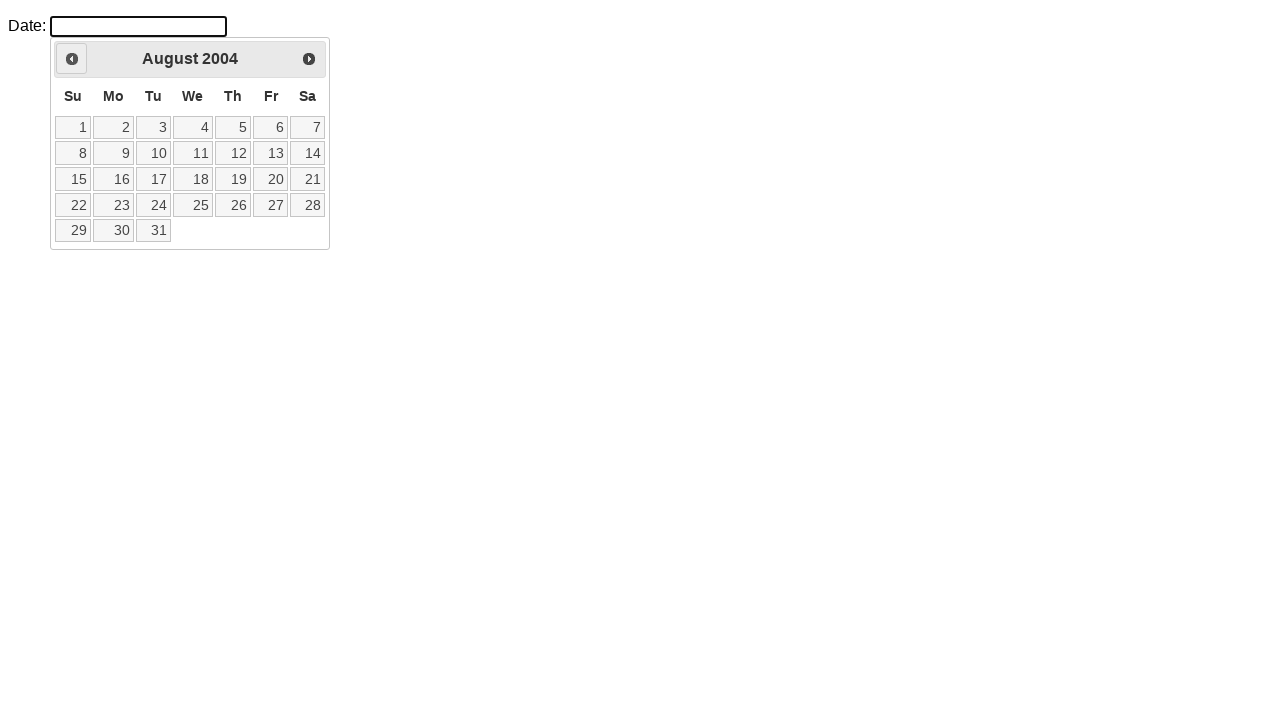

Clicked previous month button to navigate backwards at (72, 59) on .ui-icon.ui-icon-circle-triangle-w
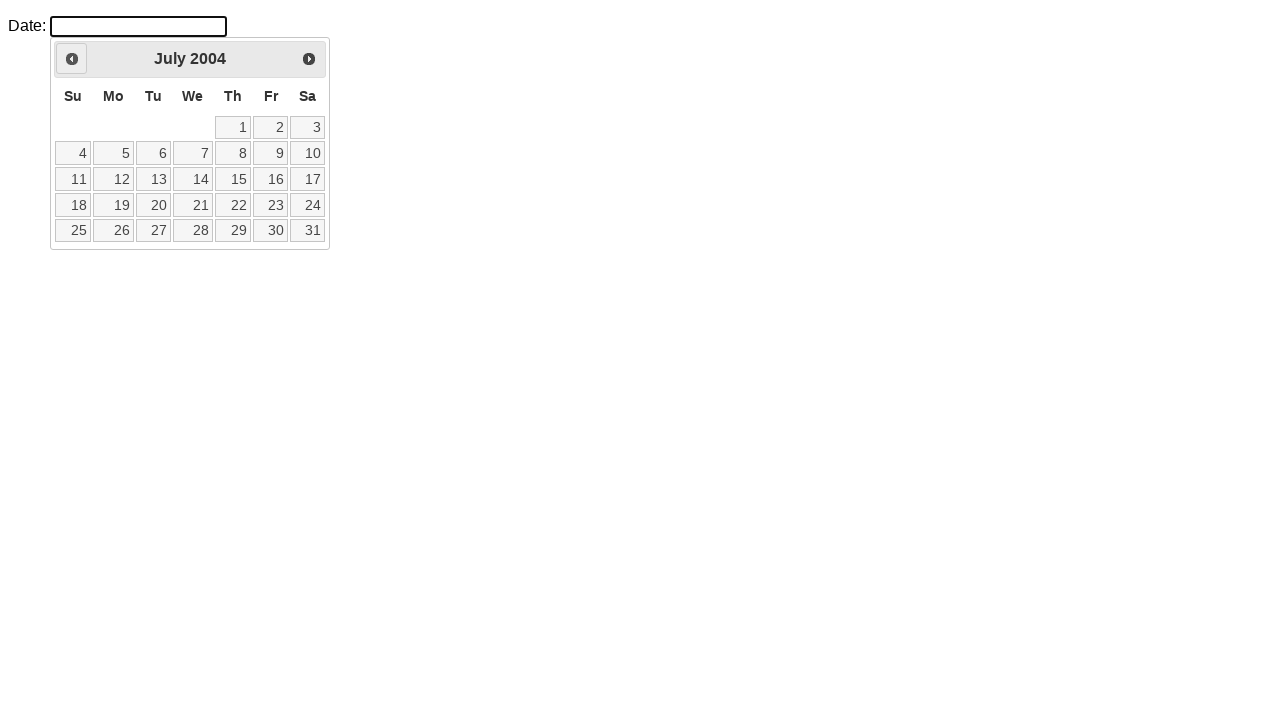

Retrieved current month from calendar
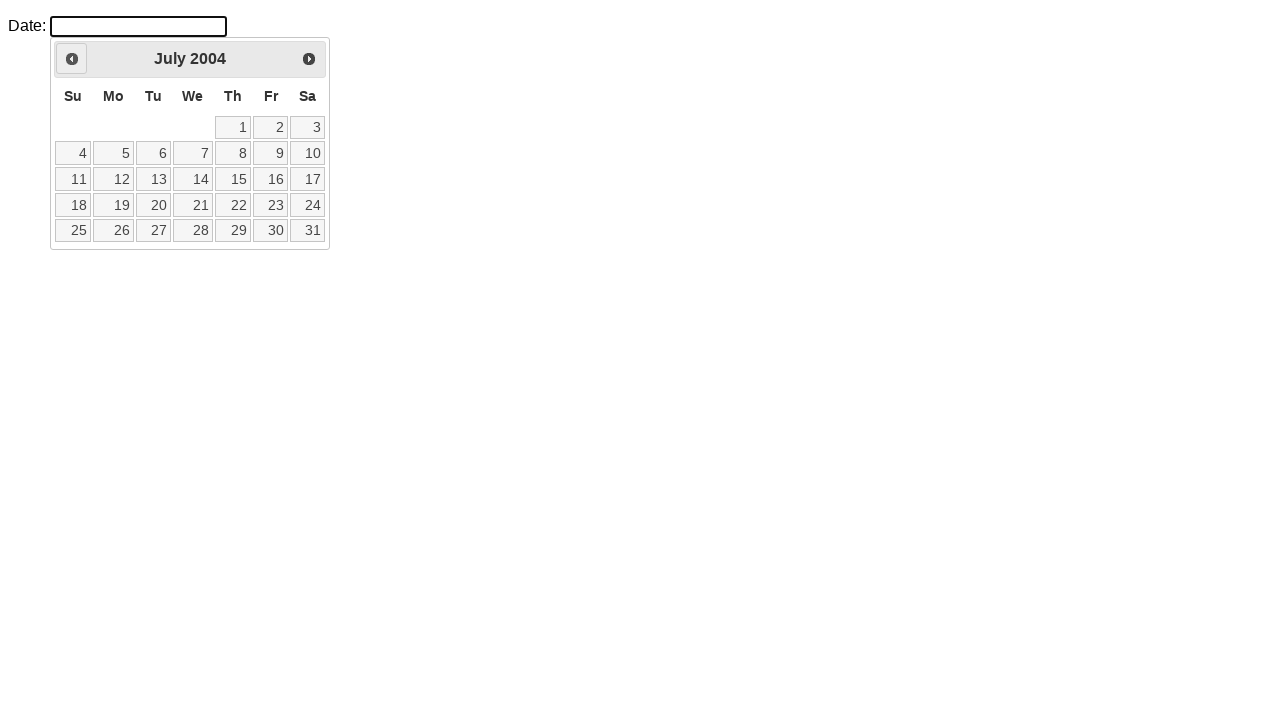

Retrieved current year from calendar
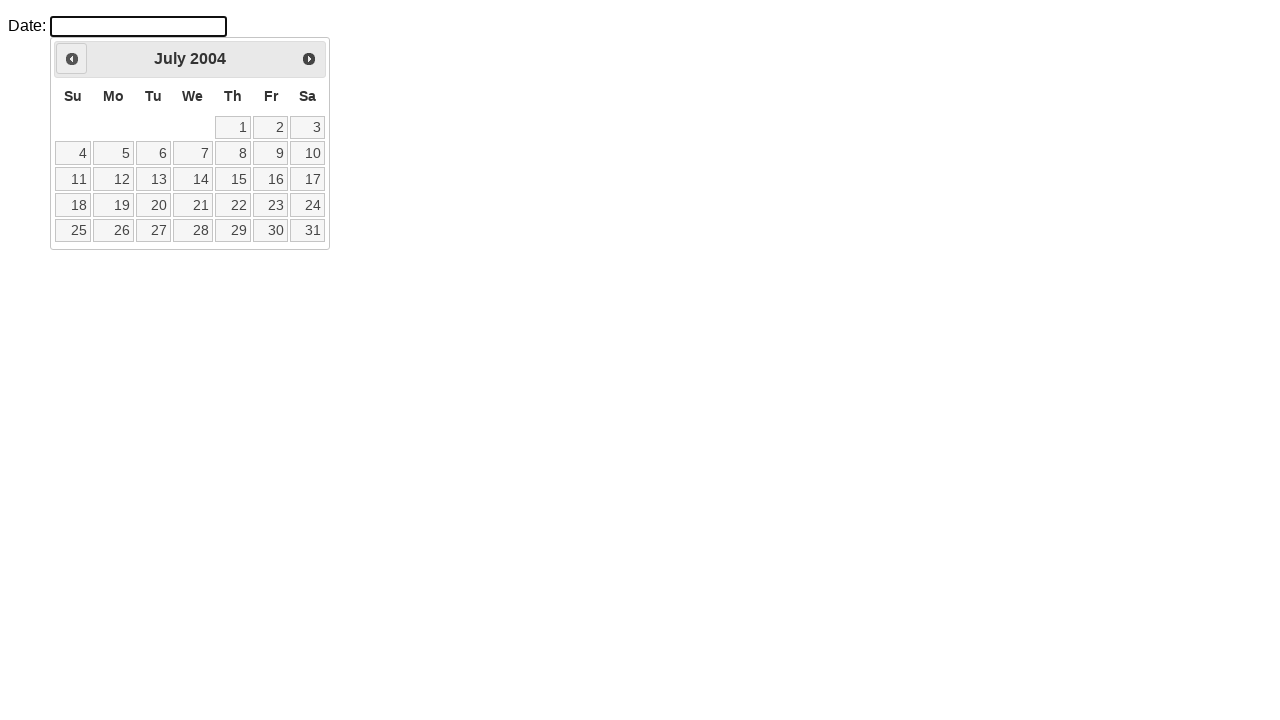

Clicked previous month button to navigate backwards at (72, 59) on .ui-icon.ui-icon-circle-triangle-w
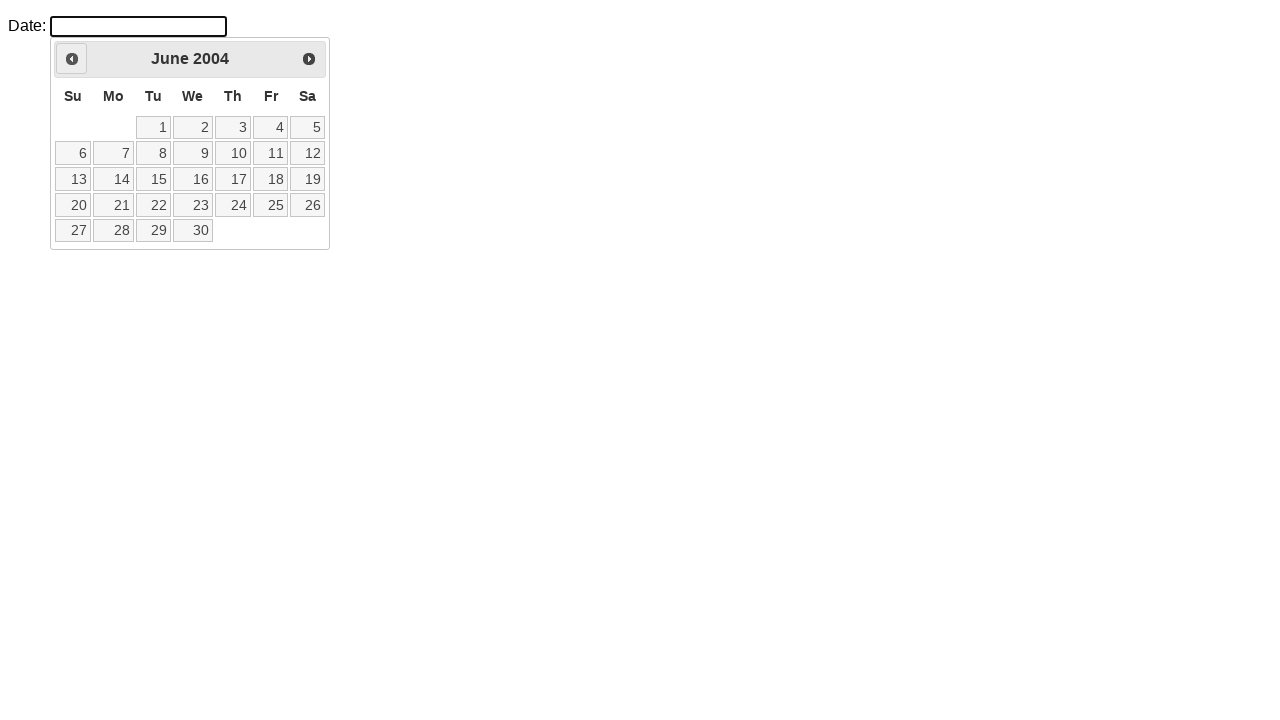

Retrieved current month from calendar
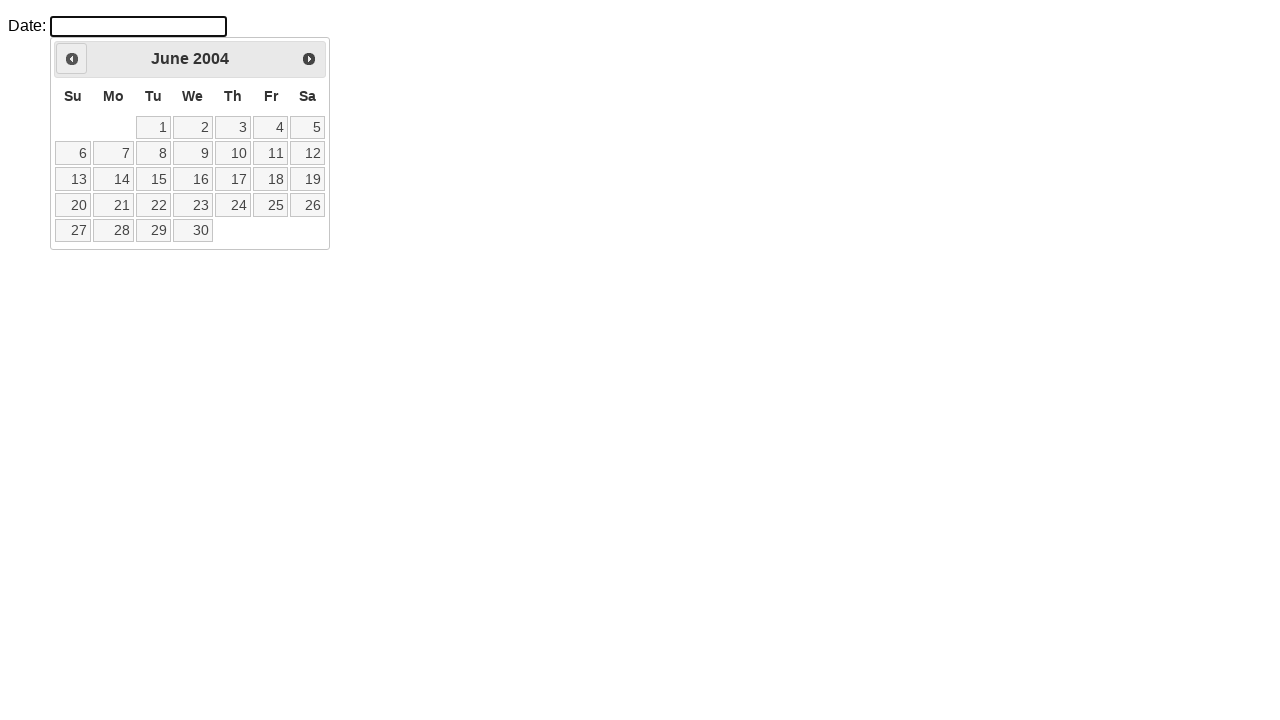

Retrieved current year from calendar
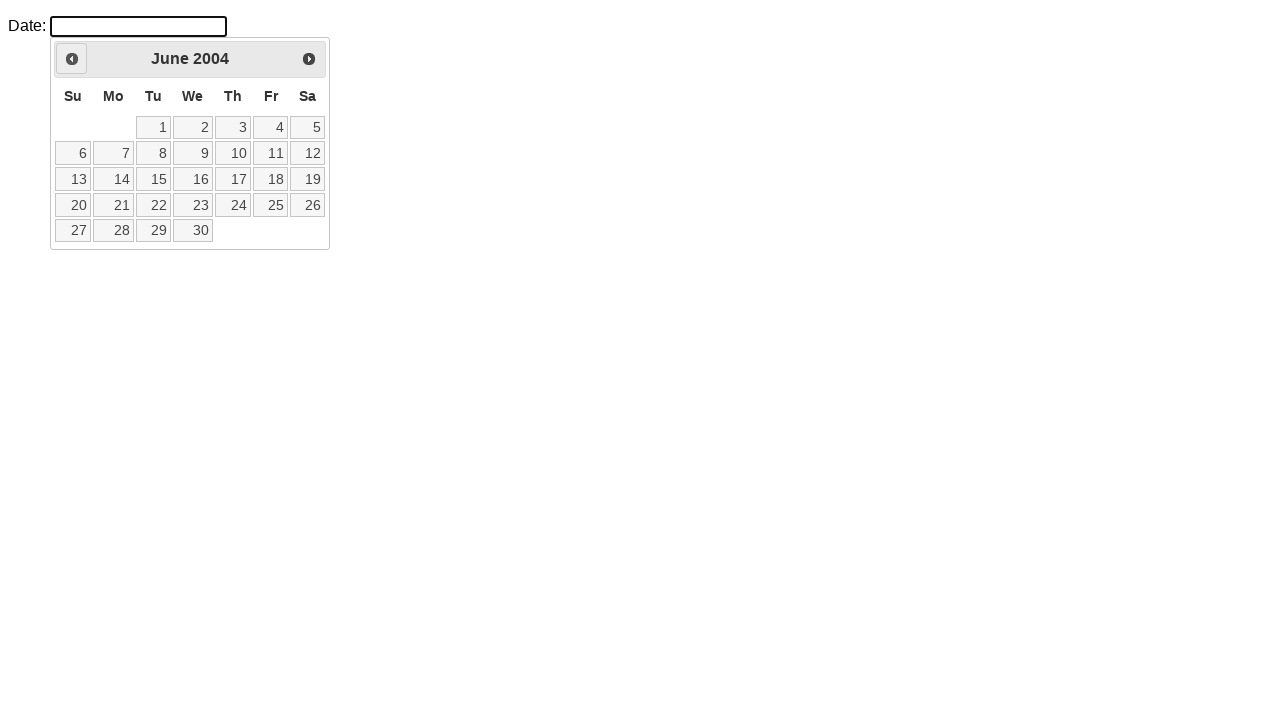

Clicked previous month button to navigate backwards at (72, 59) on .ui-icon.ui-icon-circle-triangle-w
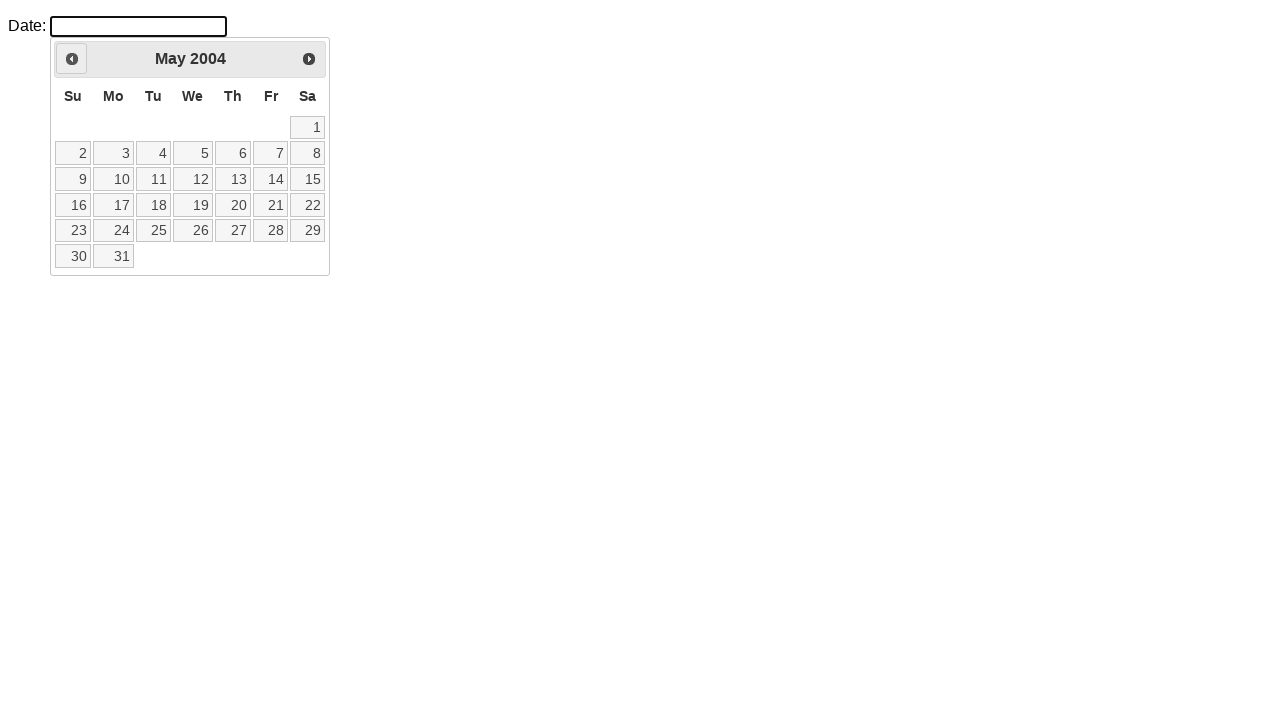

Retrieved current month from calendar
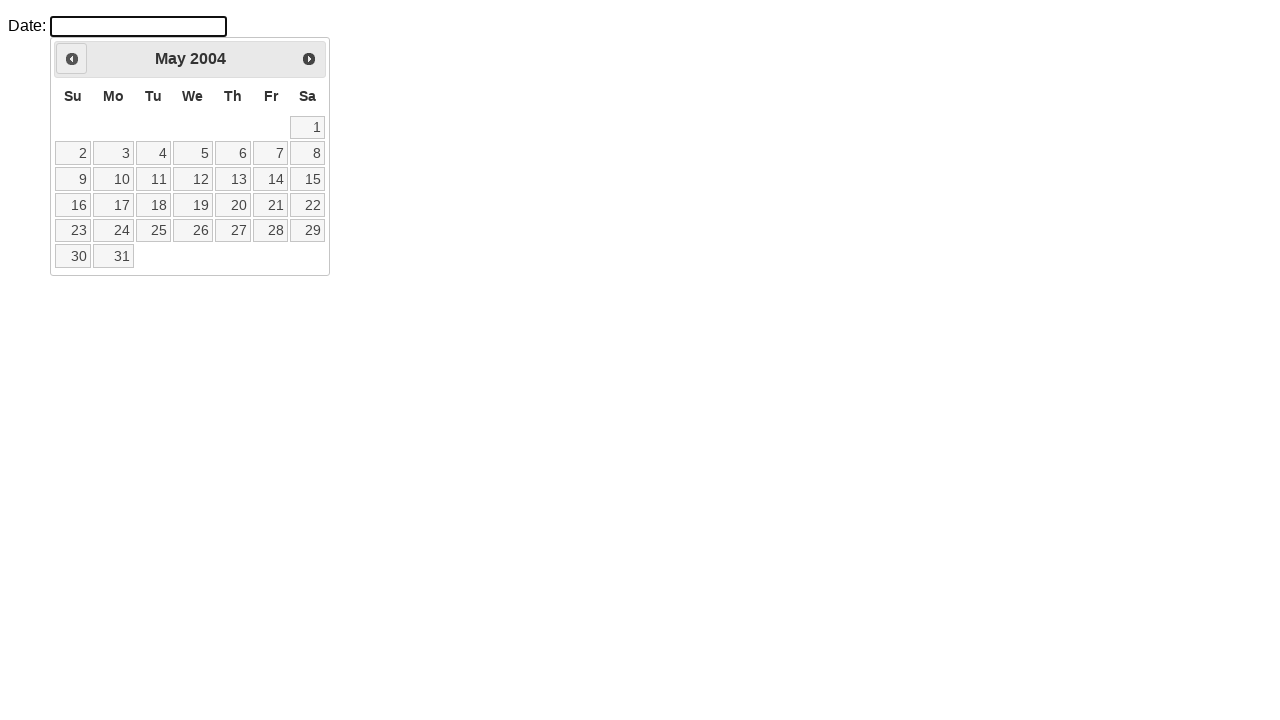

Retrieved current year from calendar
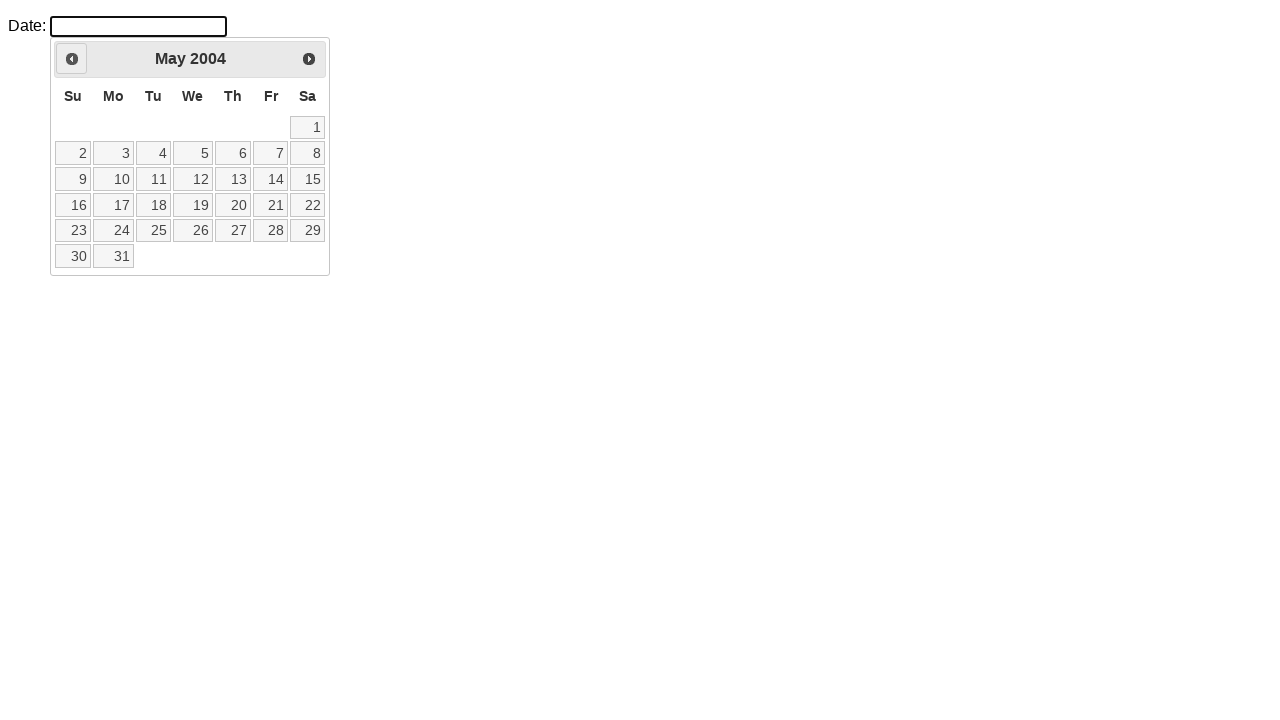

Clicked previous month button to navigate backwards at (72, 59) on .ui-icon.ui-icon-circle-triangle-w
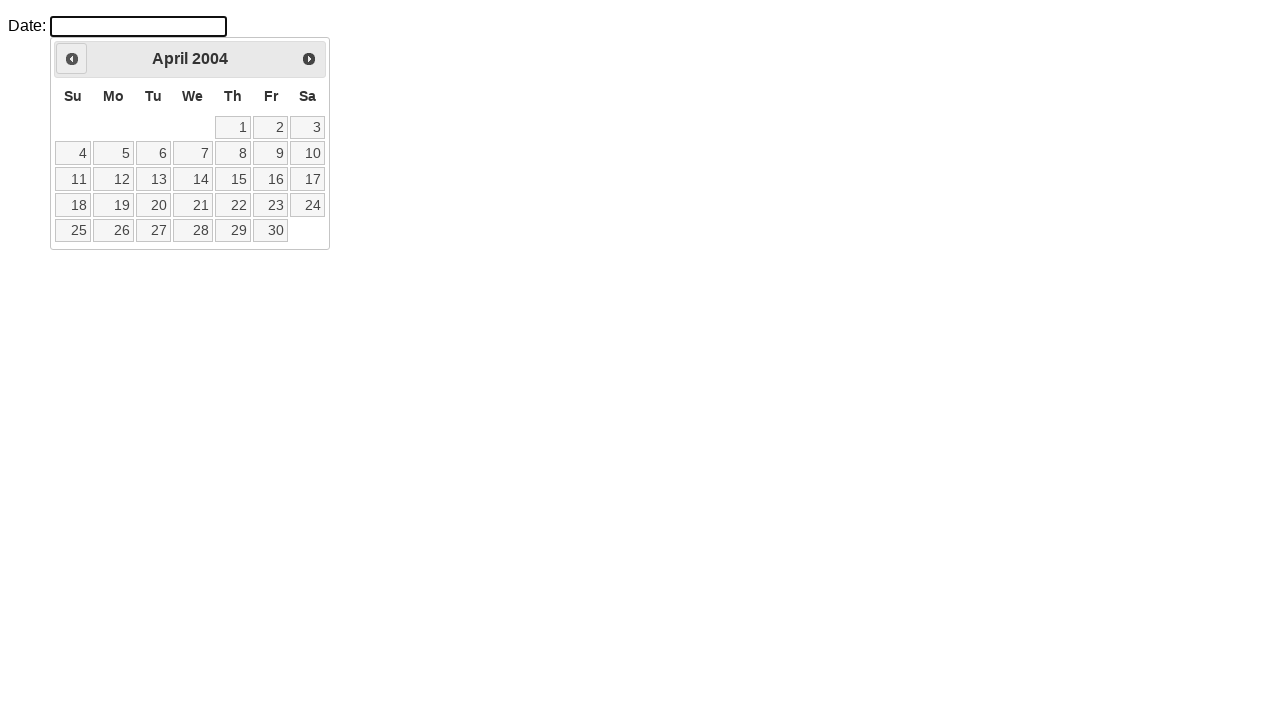

Retrieved current month from calendar
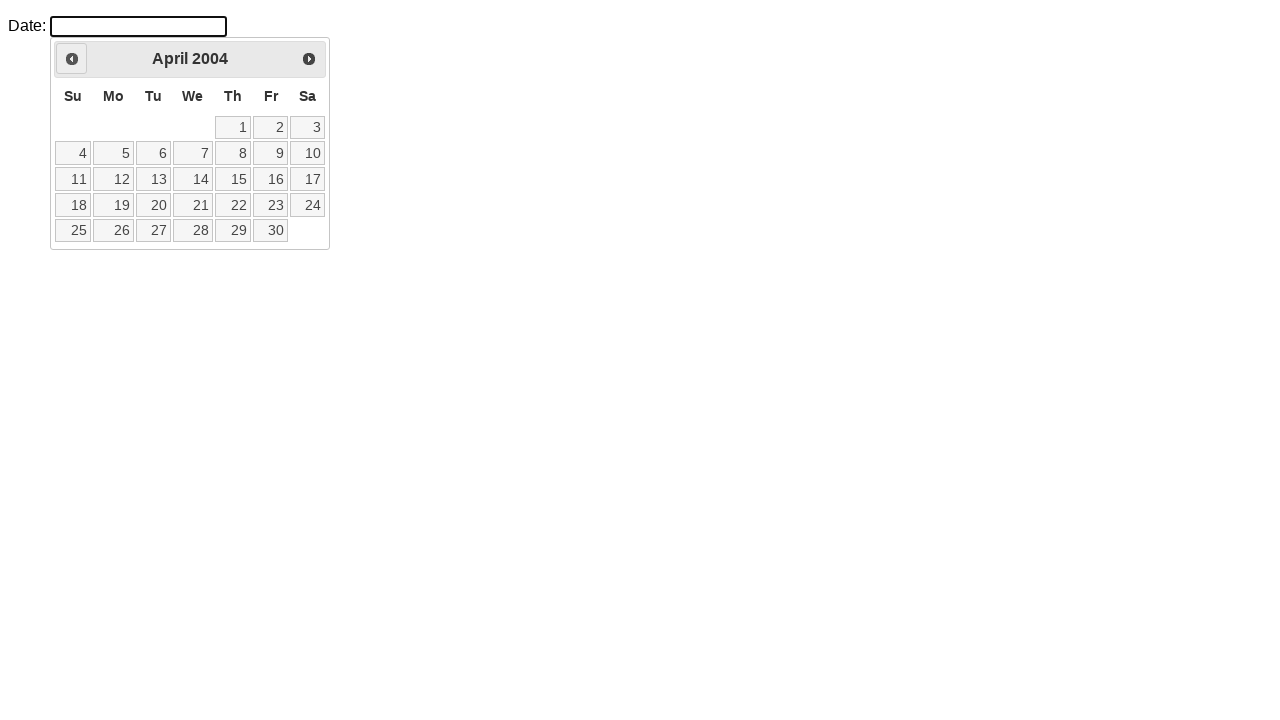

Retrieved current year from calendar
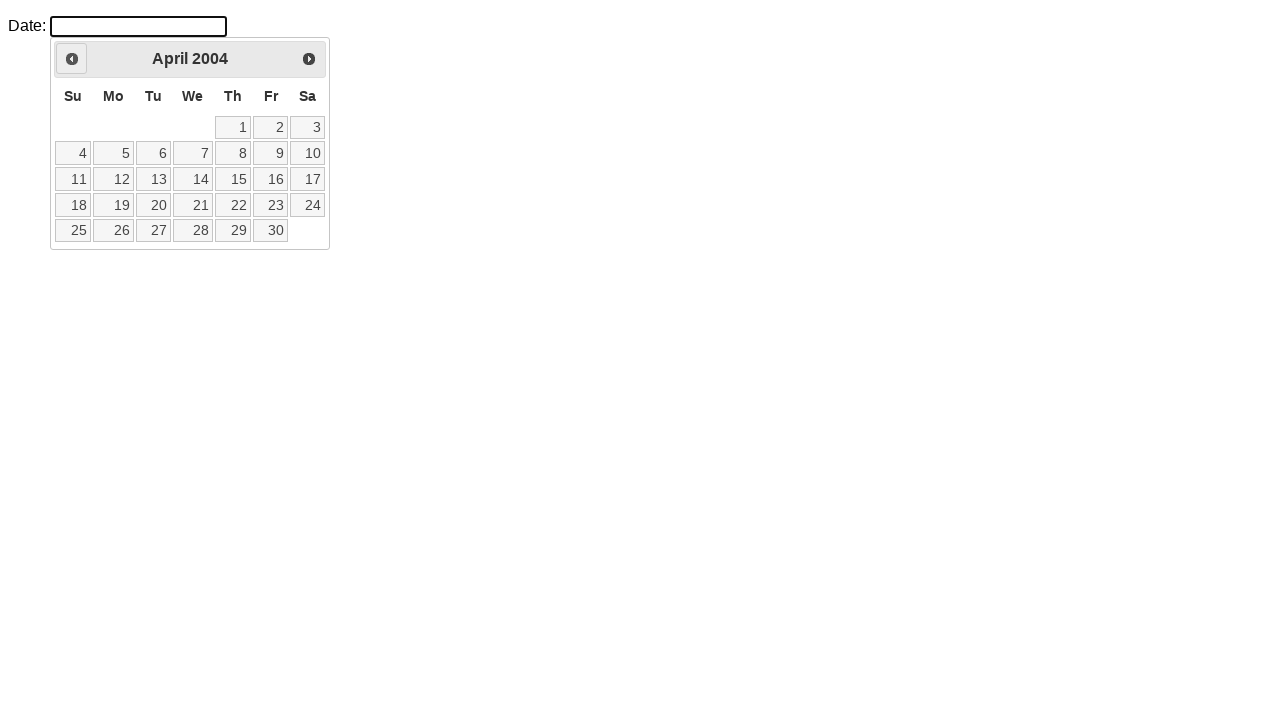

Clicked previous month button to navigate backwards at (72, 59) on .ui-icon.ui-icon-circle-triangle-w
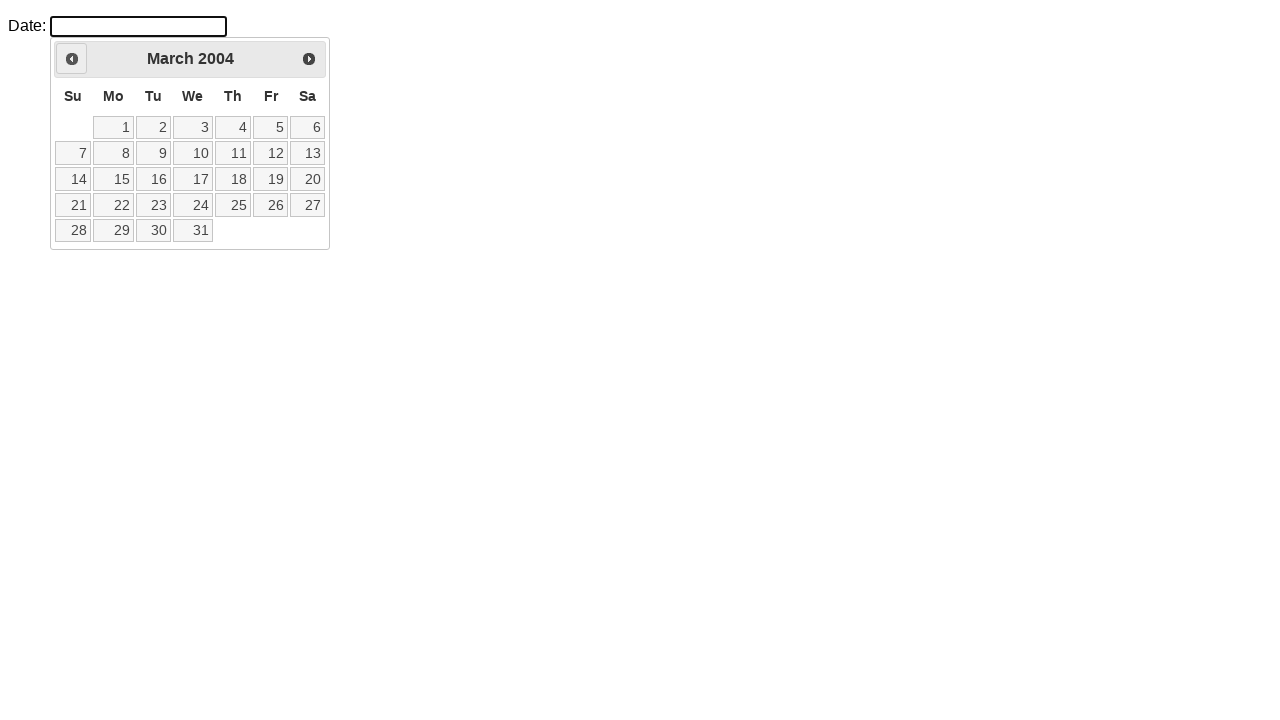

Retrieved current month from calendar
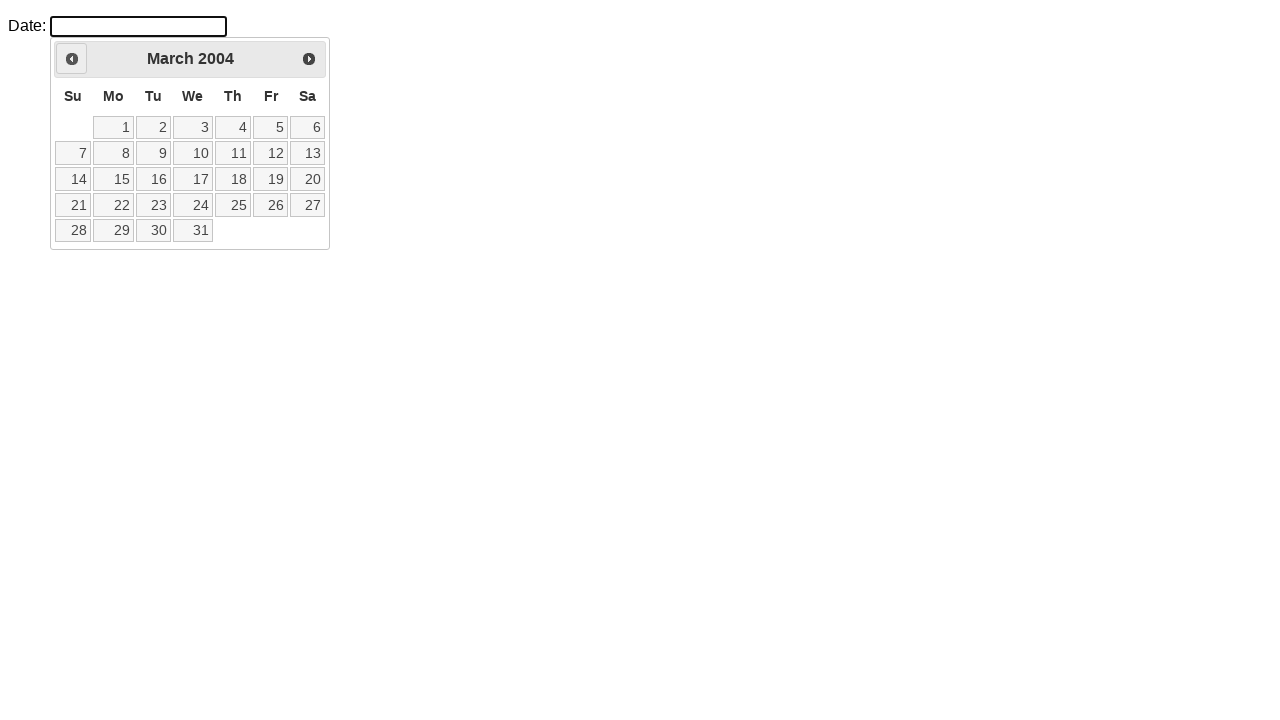

Retrieved current year from calendar
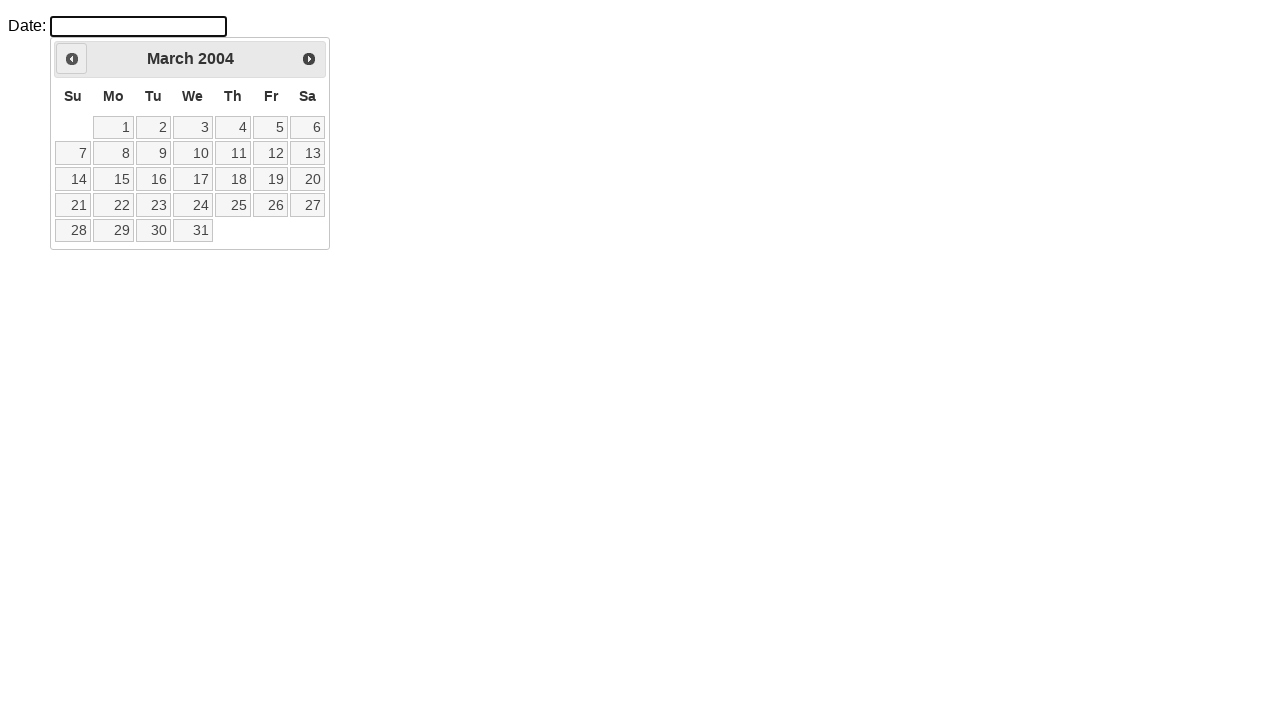

Clicked previous month button to navigate backwards at (72, 59) on .ui-icon.ui-icon-circle-triangle-w
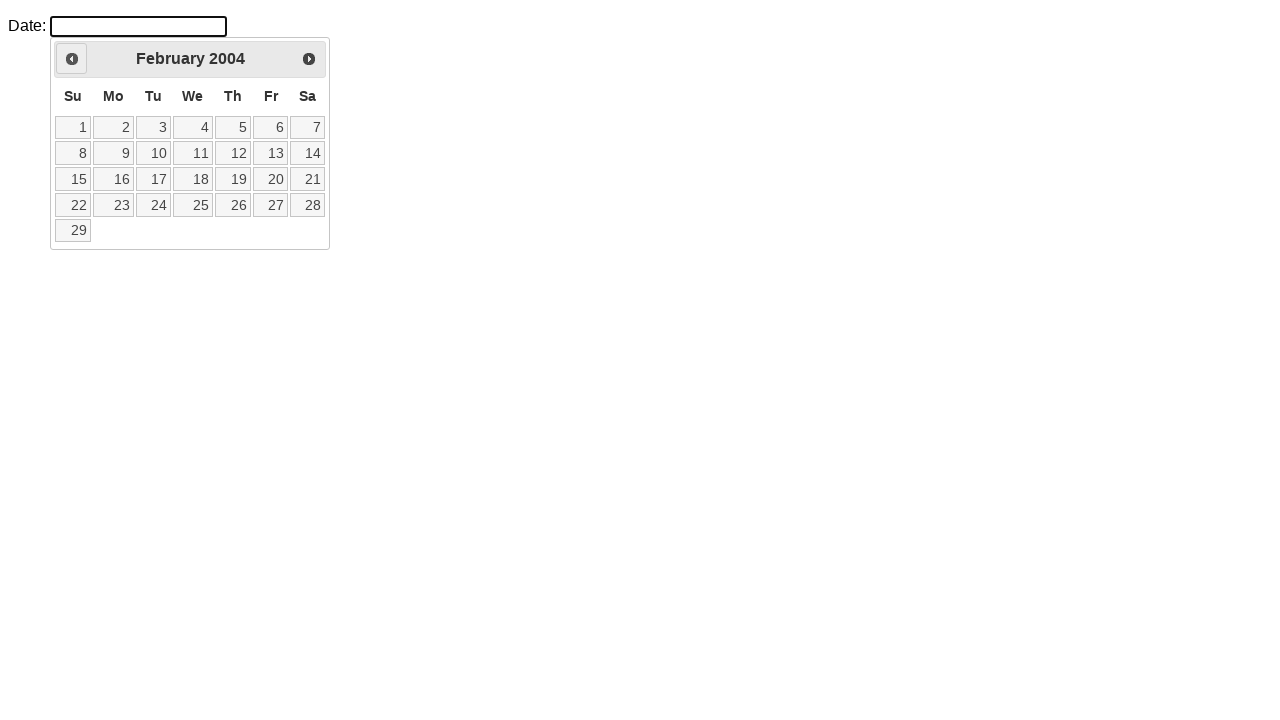

Retrieved current month from calendar
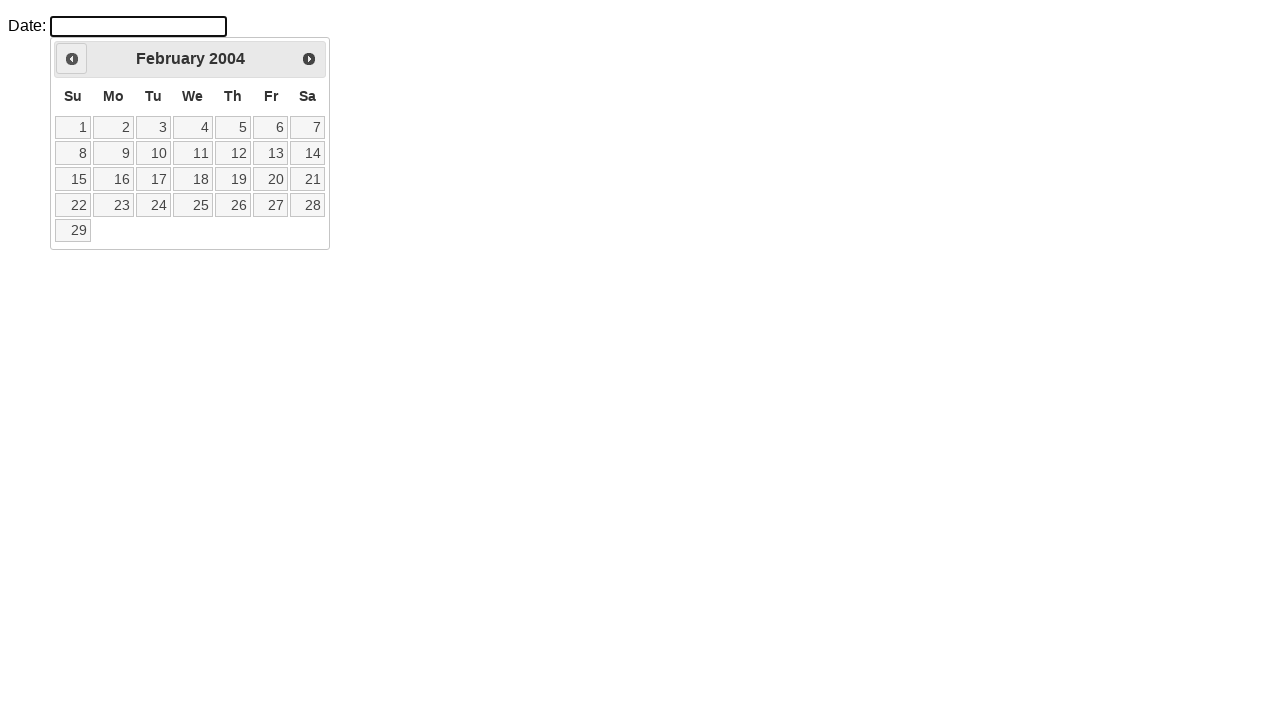

Retrieved current year from calendar
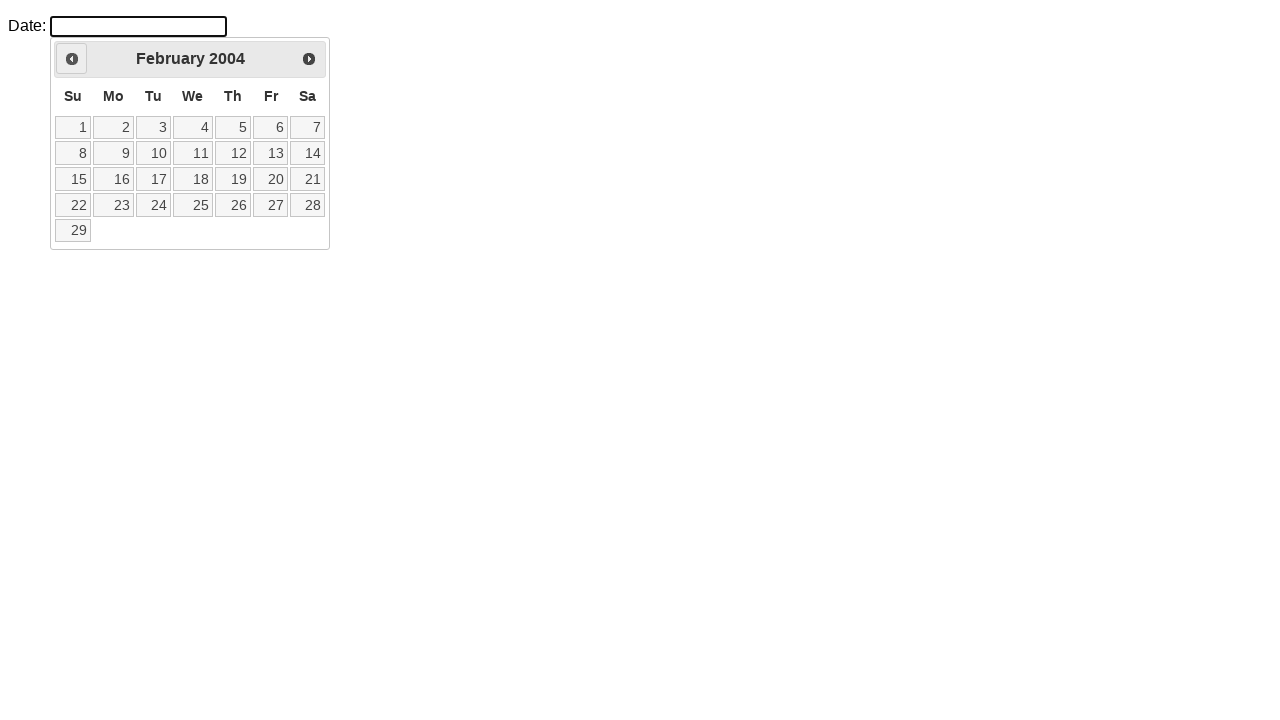

Clicked previous month button to navigate backwards at (72, 59) on .ui-icon.ui-icon-circle-triangle-w
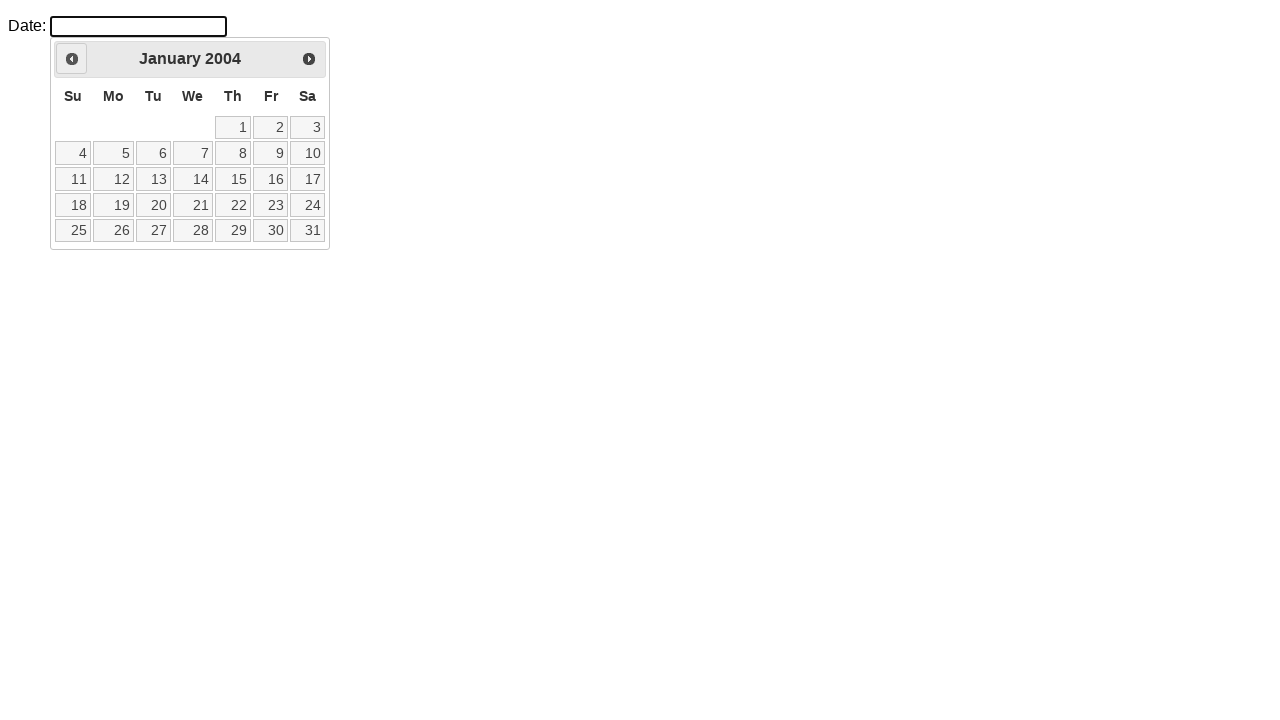

Retrieved current month from calendar
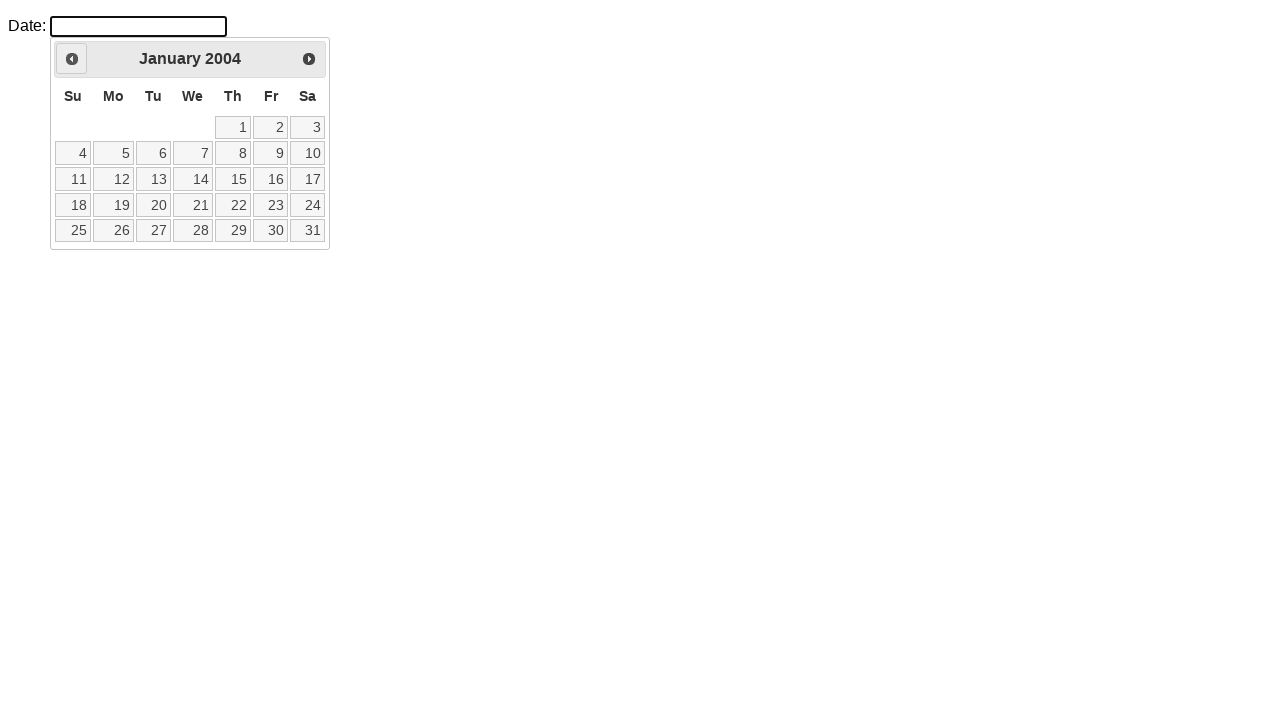

Retrieved current year from calendar
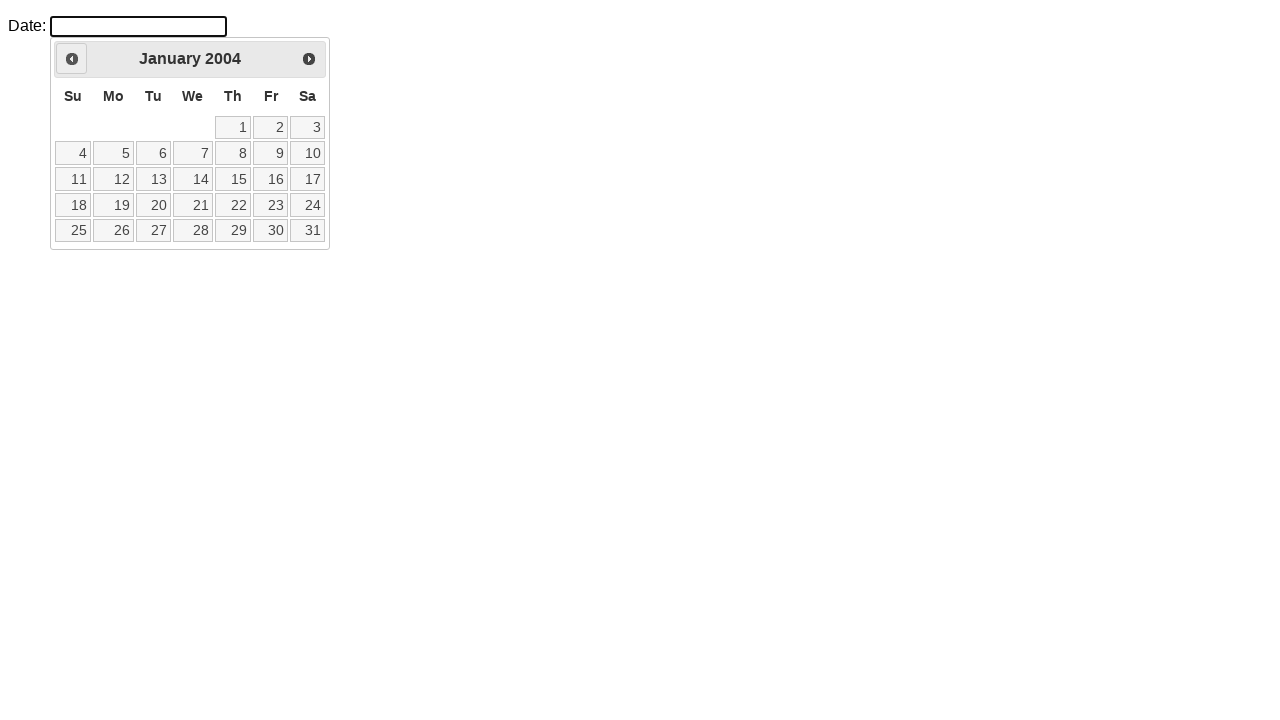

Clicked previous month button to navigate backwards at (72, 59) on .ui-icon.ui-icon-circle-triangle-w
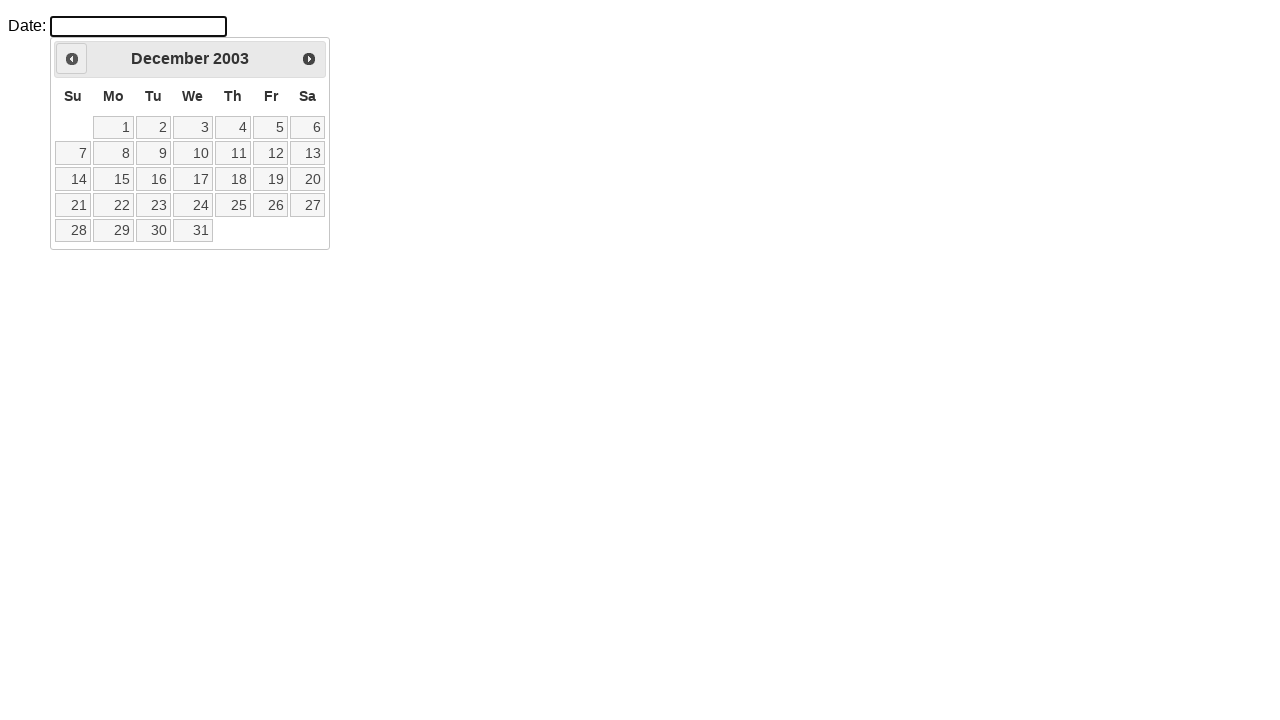

Retrieved current month from calendar
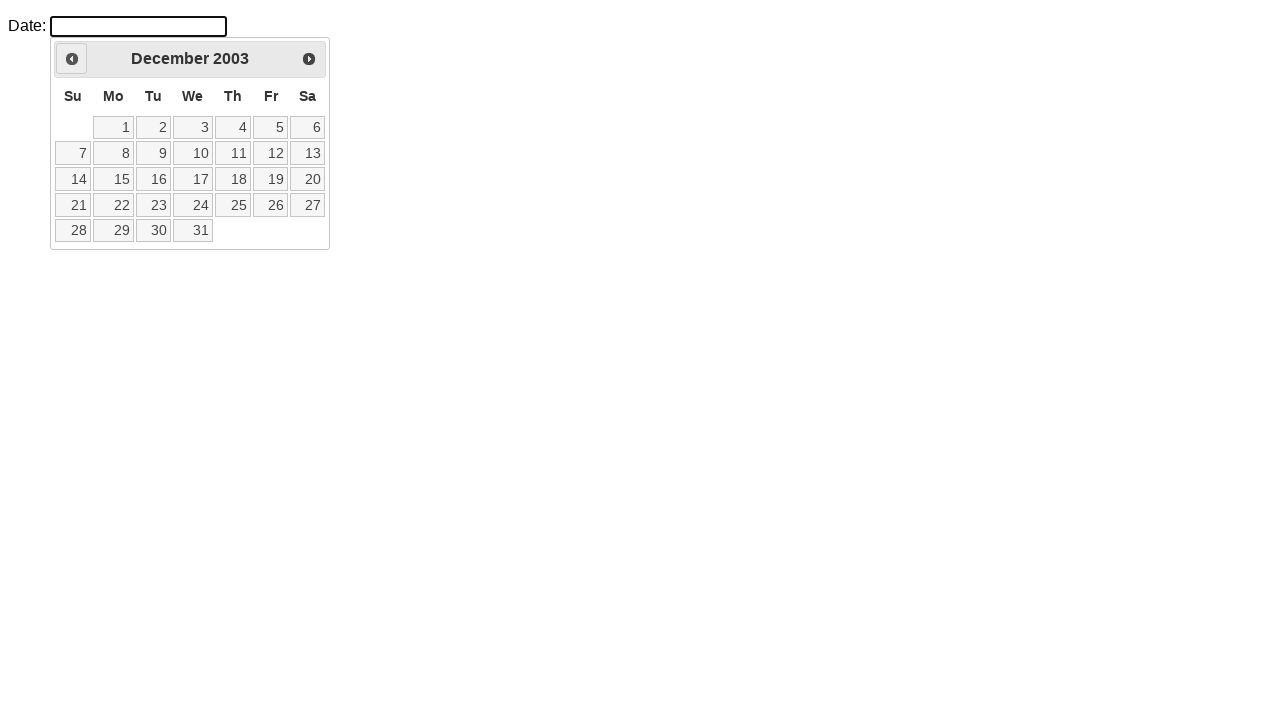

Retrieved current year from calendar
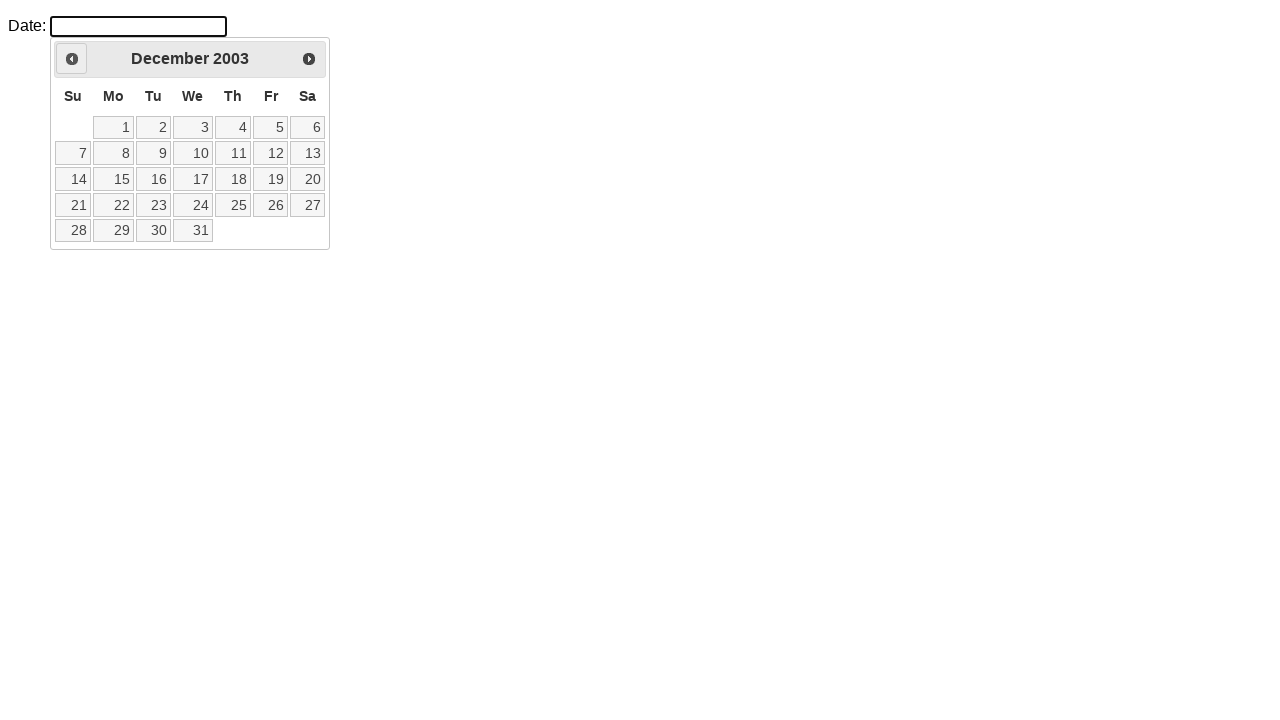

Clicked previous month button to navigate backwards at (72, 59) on .ui-icon.ui-icon-circle-triangle-w
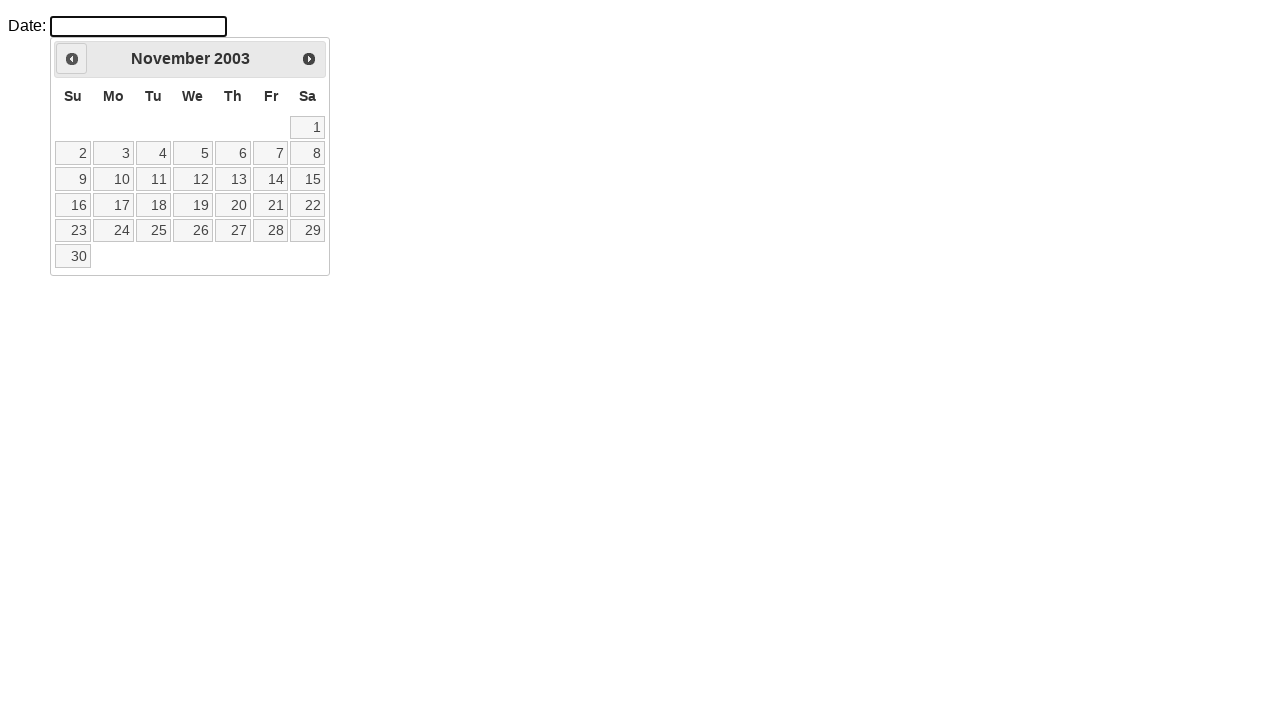

Retrieved current month from calendar
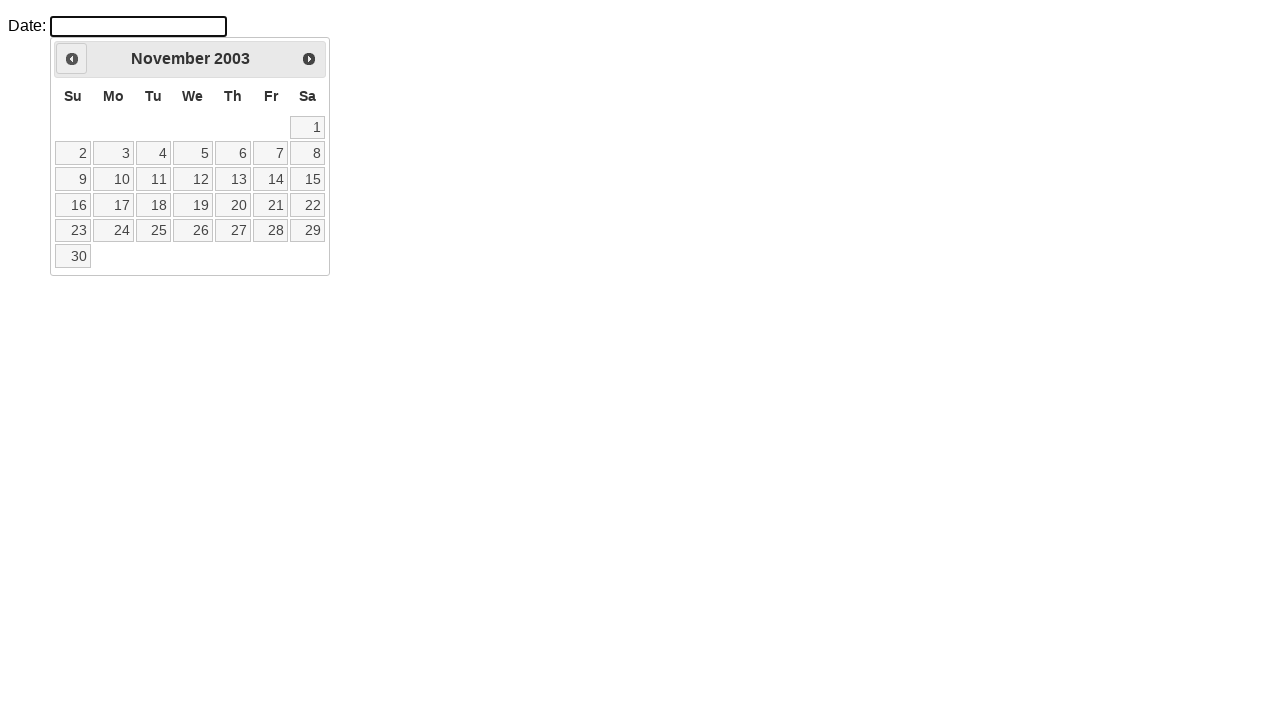

Retrieved current year from calendar
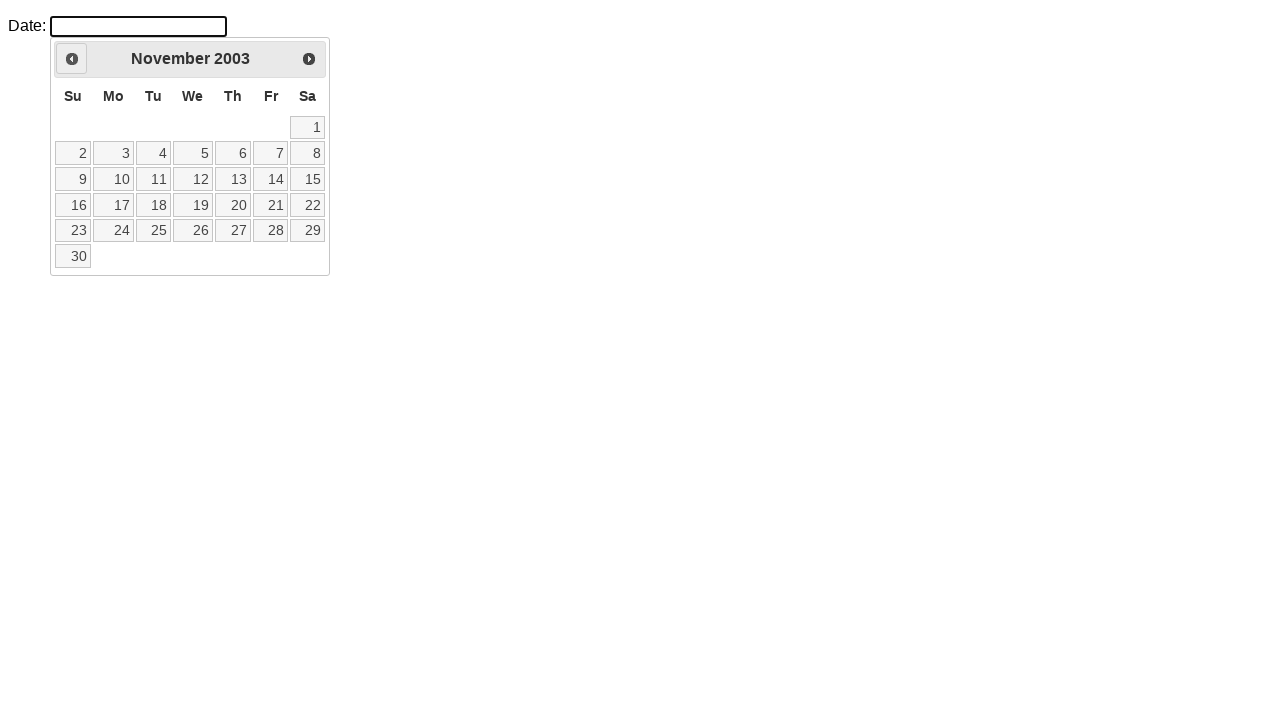

Clicked previous month button to navigate backwards at (72, 59) on .ui-icon.ui-icon-circle-triangle-w
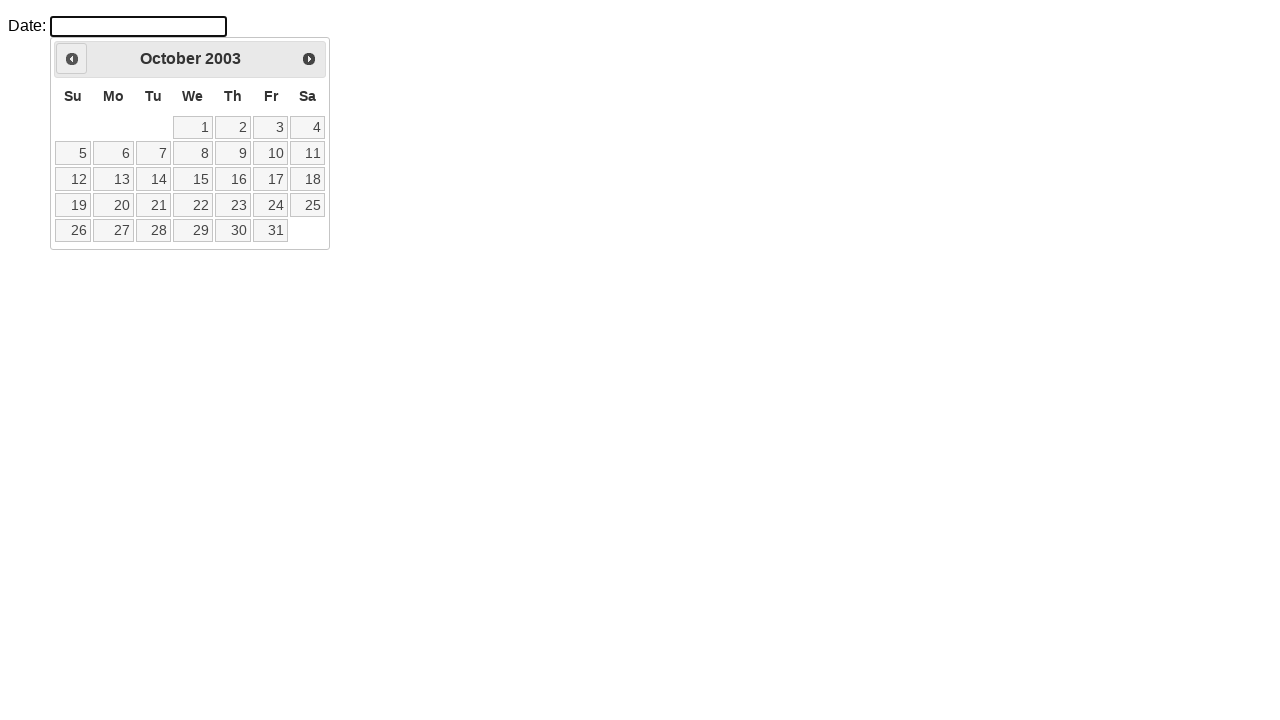

Retrieved current month from calendar
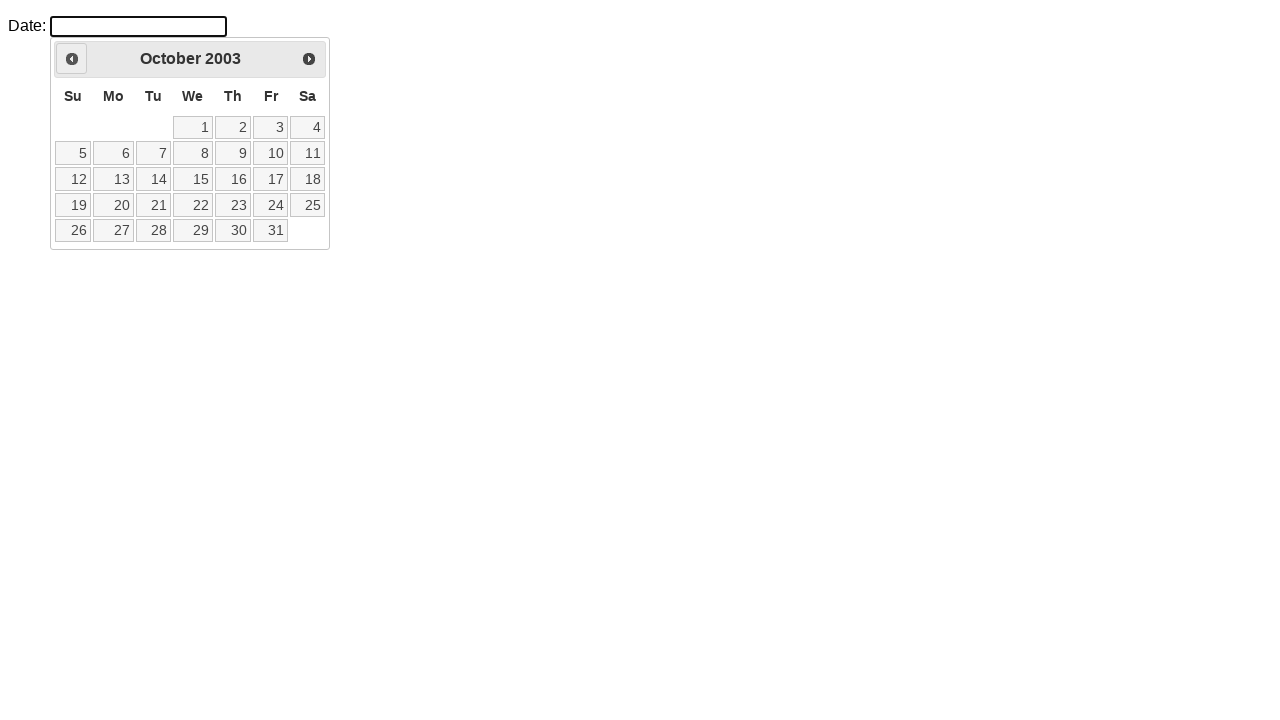

Retrieved current year from calendar
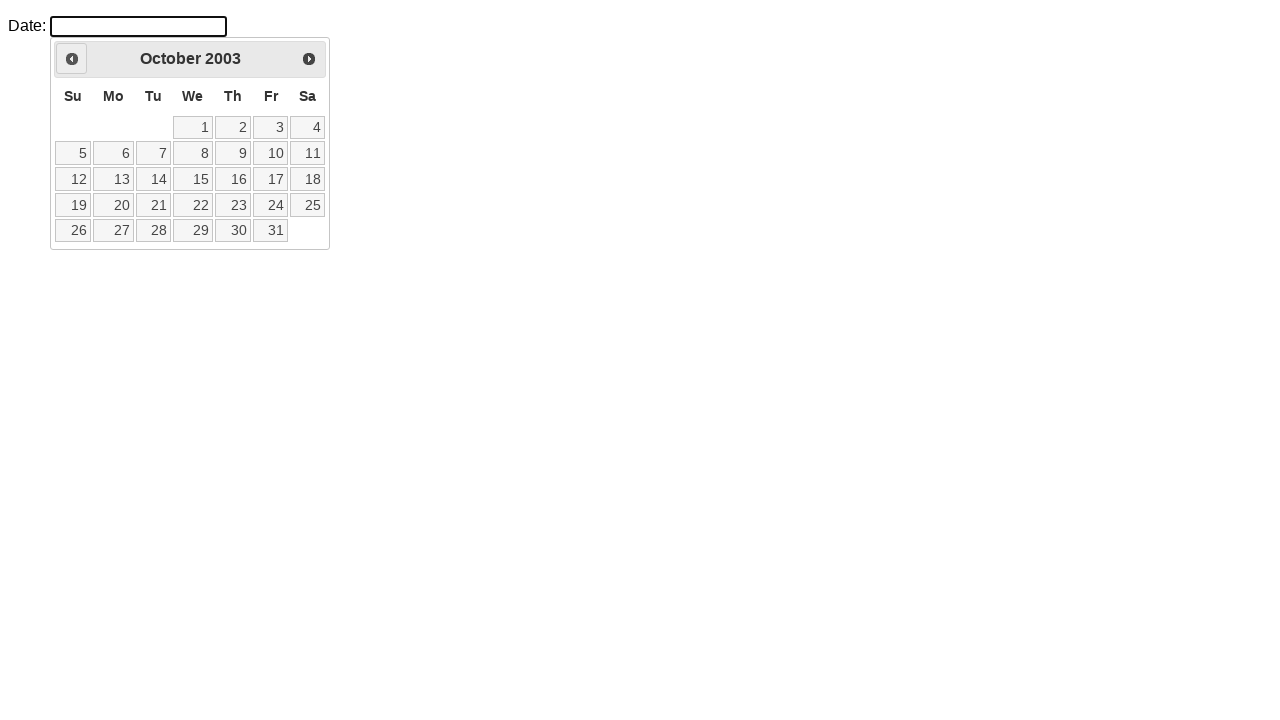

Clicked previous month button to navigate backwards at (72, 59) on .ui-icon.ui-icon-circle-triangle-w
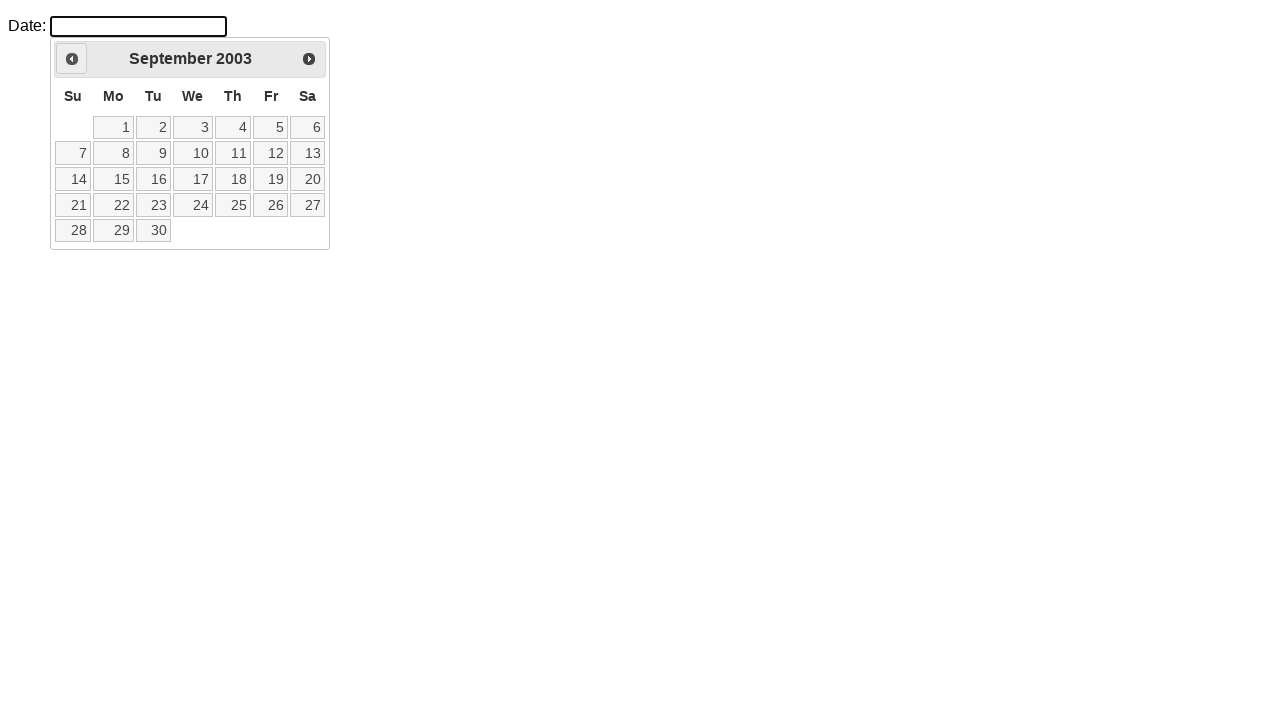

Retrieved current month from calendar
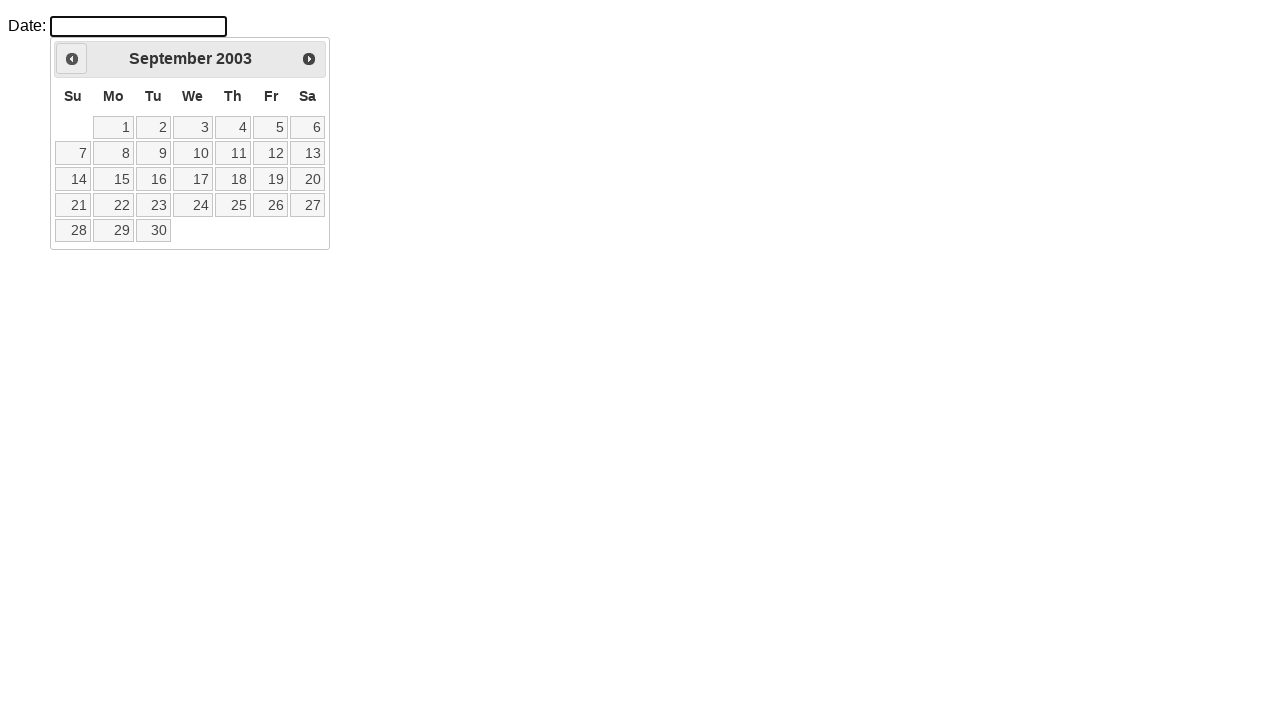

Retrieved current year from calendar
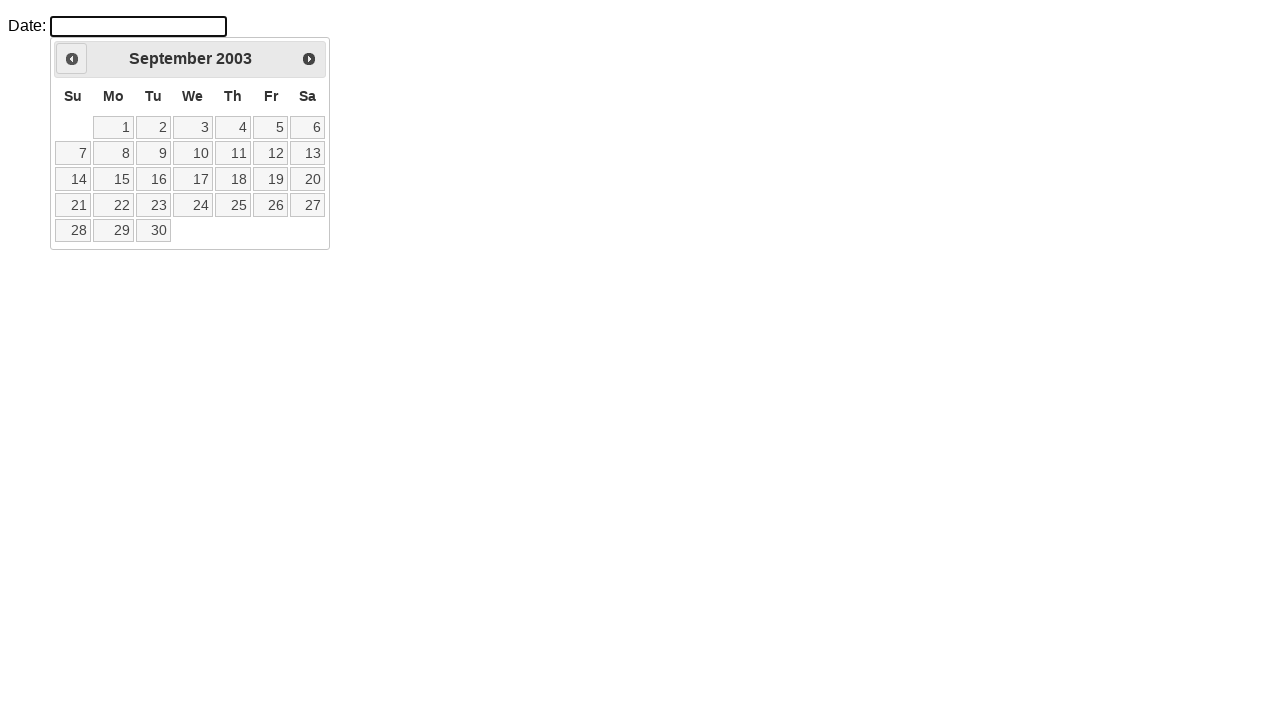

Clicked previous month button to navigate backwards at (72, 59) on .ui-icon.ui-icon-circle-triangle-w
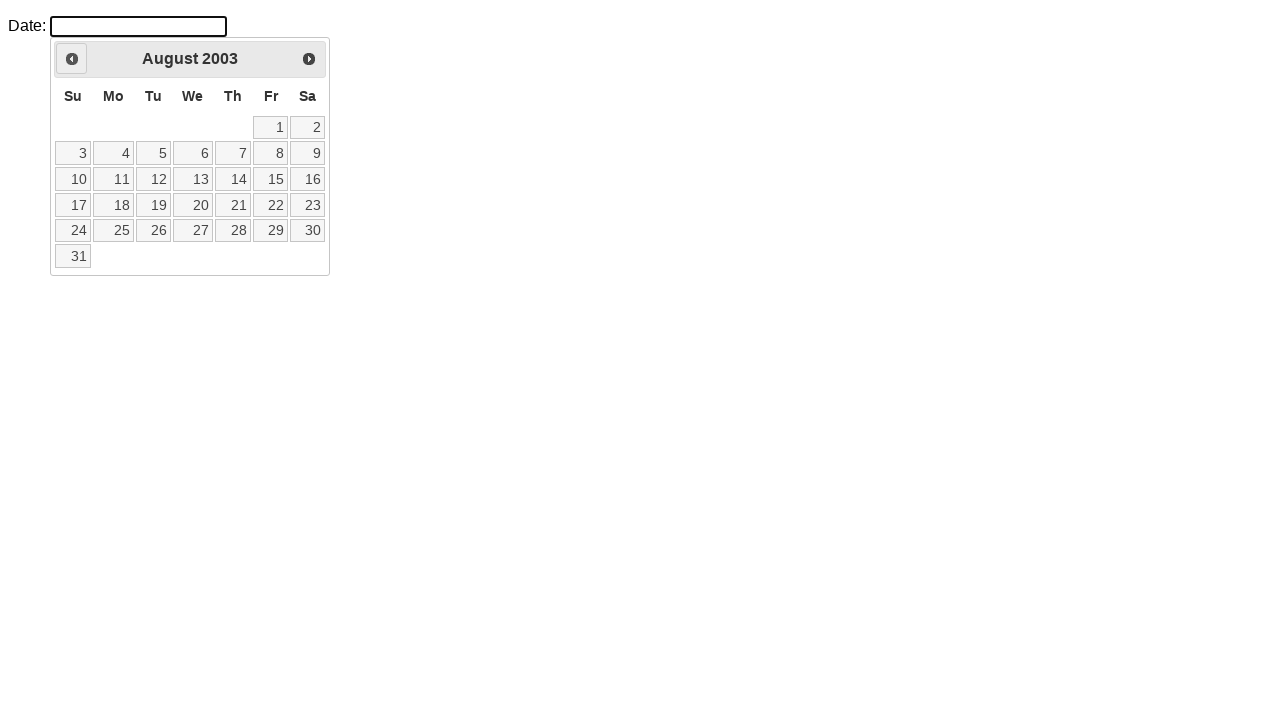

Retrieved current month from calendar
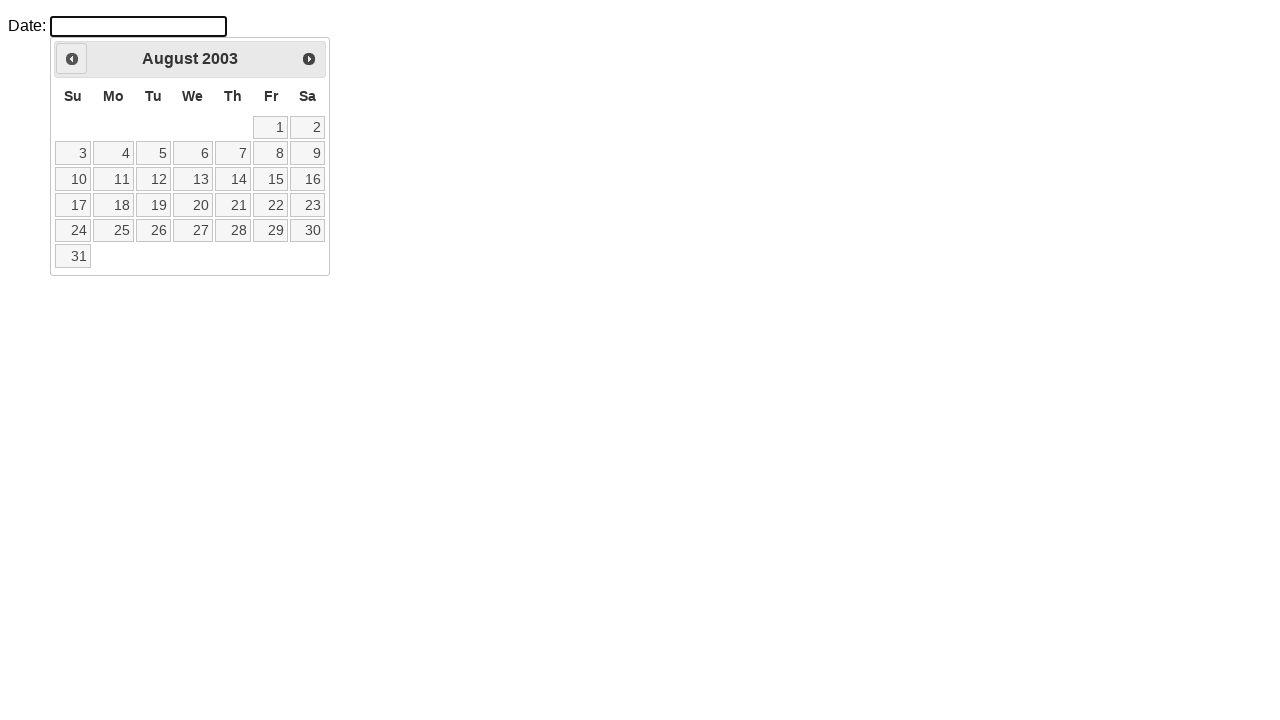

Retrieved current year from calendar
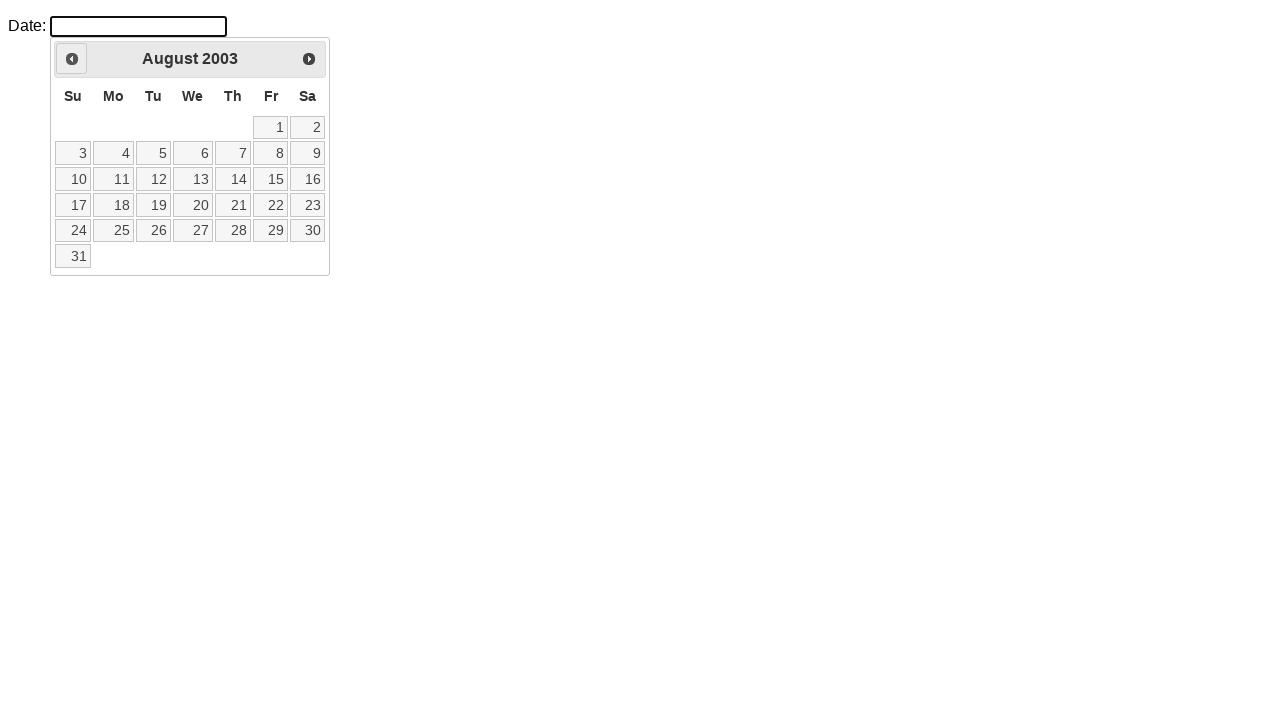

Clicked previous month button to navigate backwards at (72, 59) on .ui-icon.ui-icon-circle-triangle-w
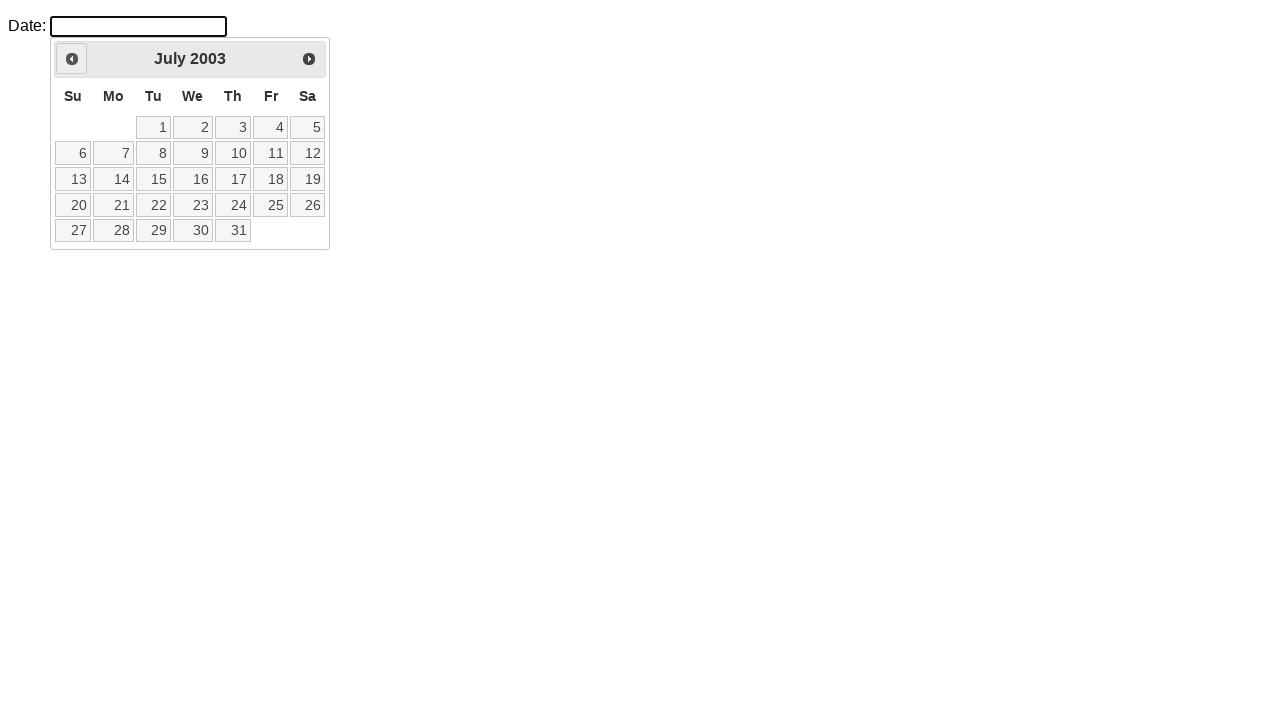

Retrieved current month from calendar
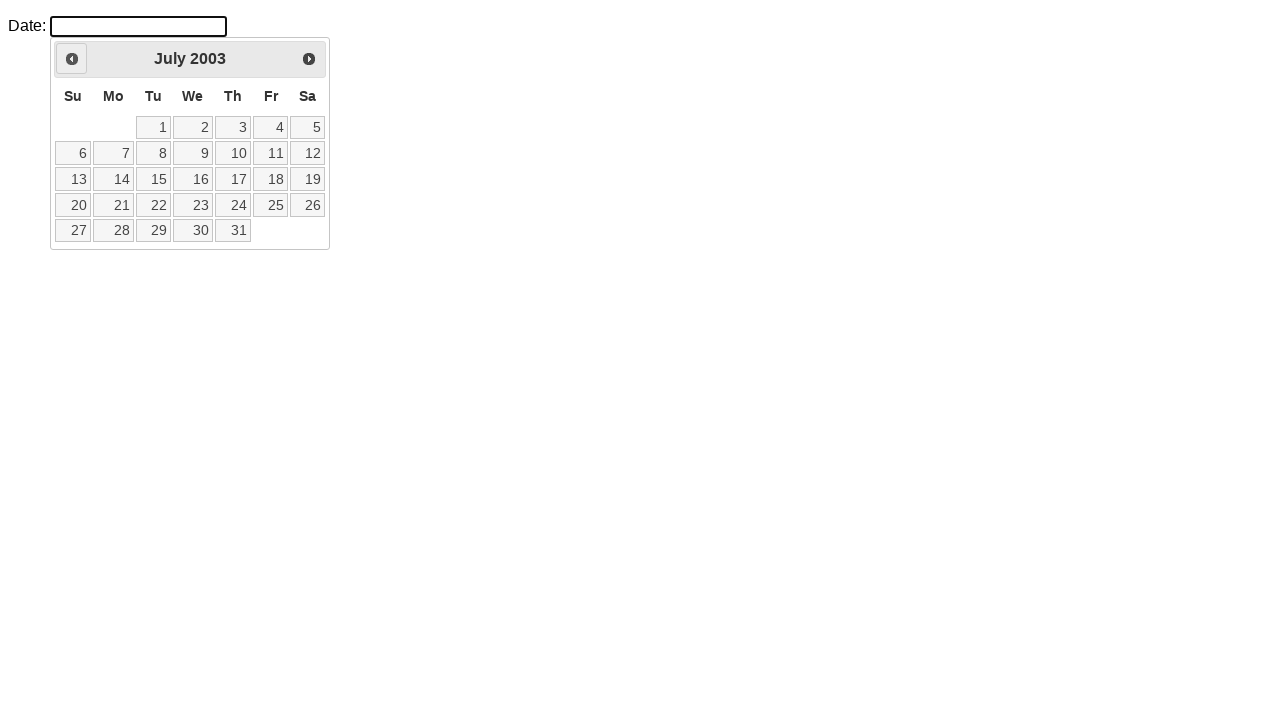

Retrieved current year from calendar
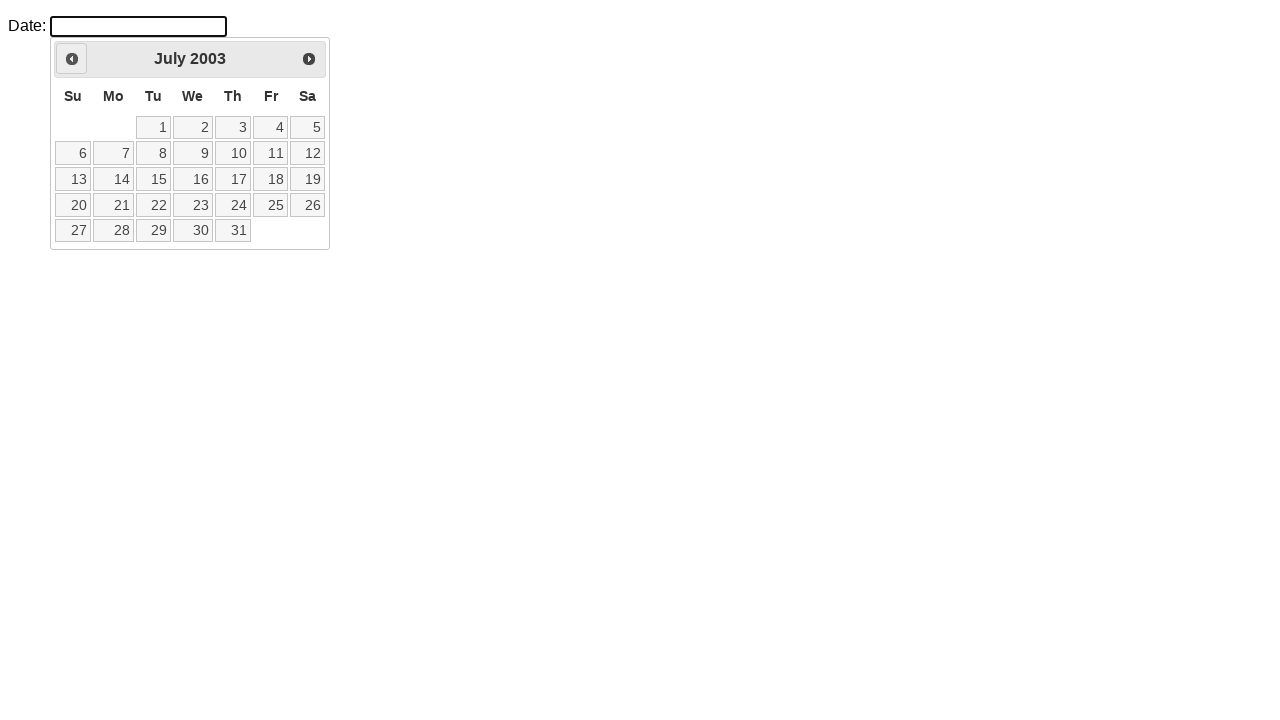

Clicked previous month button to navigate backwards at (72, 59) on .ui-icon.ui-icon-circle-triangle-w
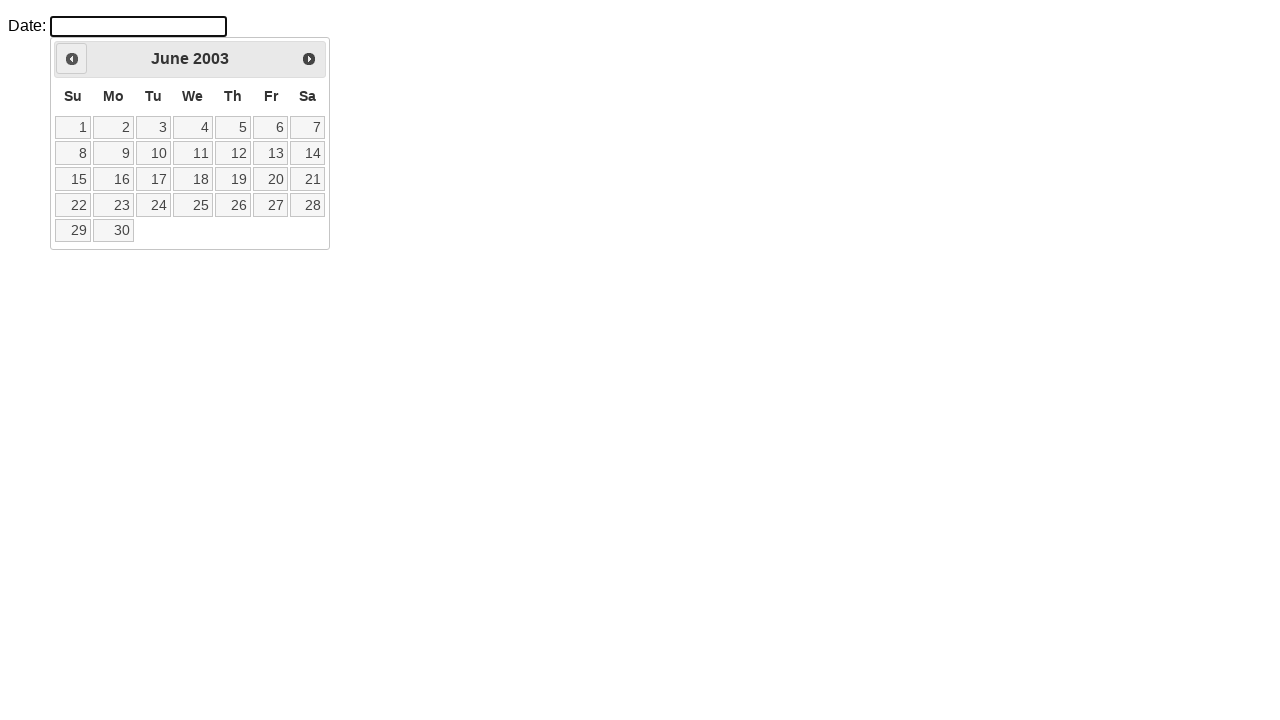

Retrieved current month from calendar
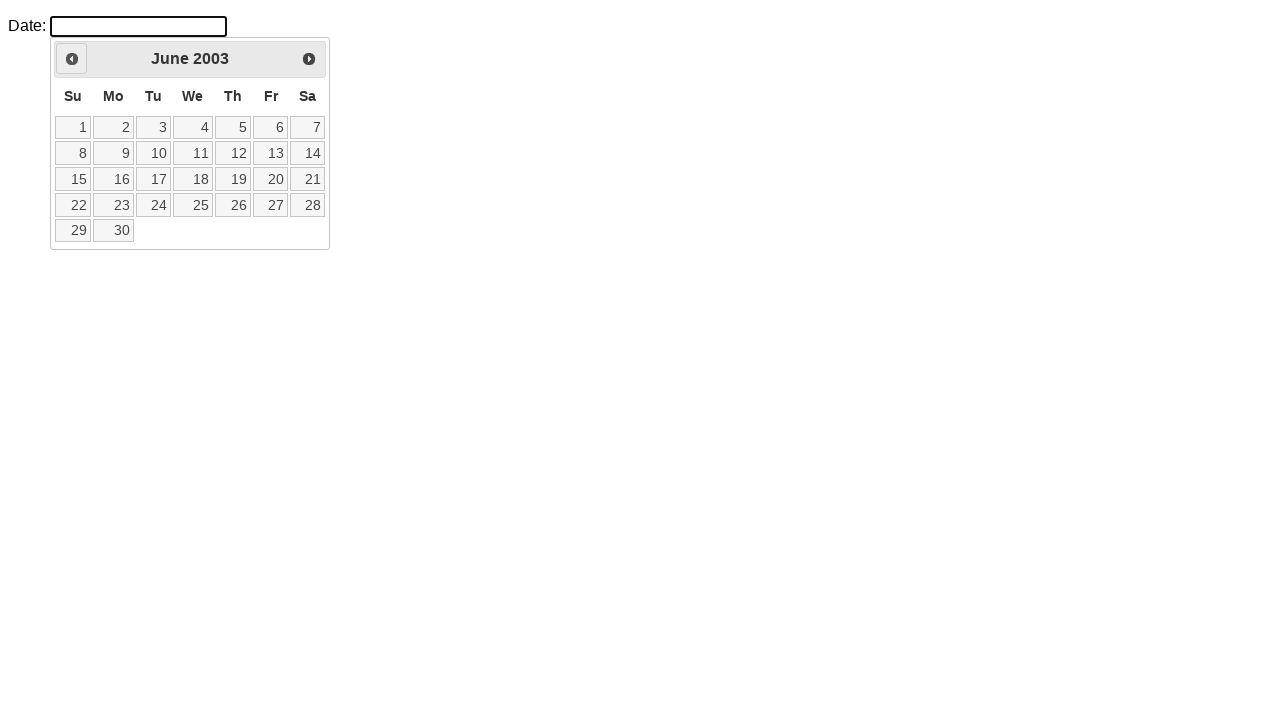

Retrieved current year from calendar
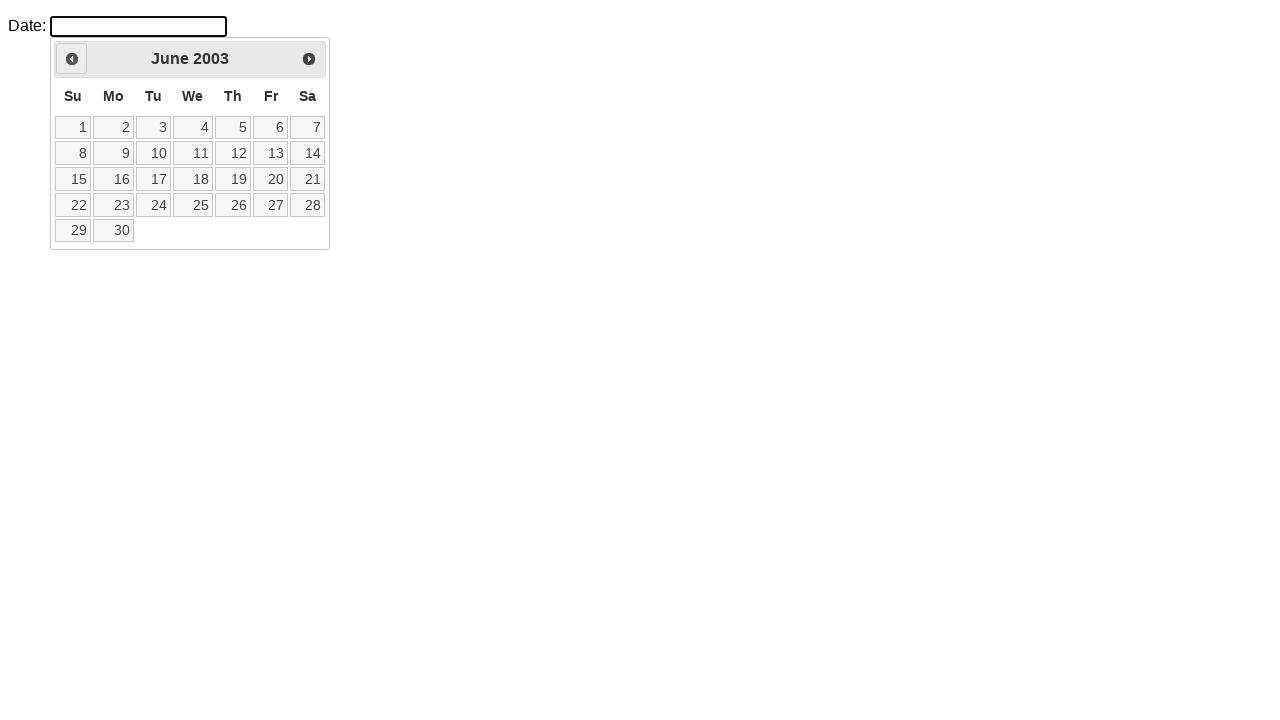

Clicked previous month button to navigate backwards at (72, 59) on .ui-icon.ui-icon-circle-triangle-w
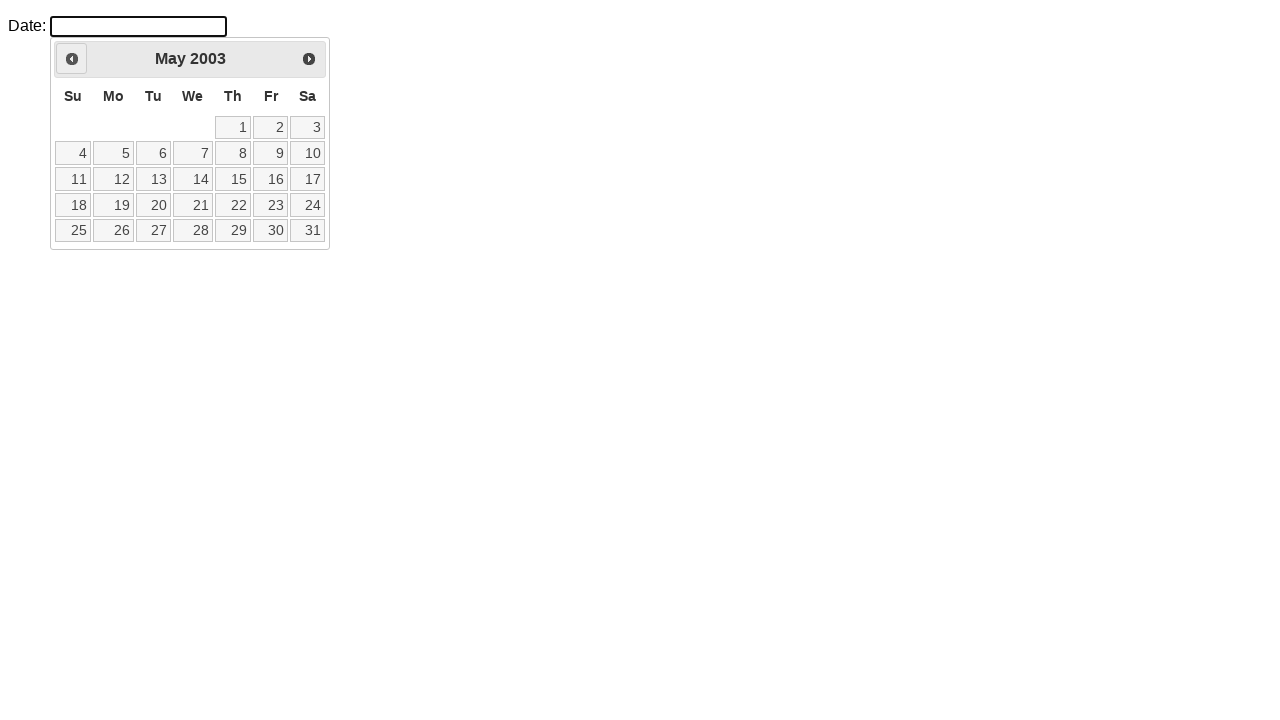

Retrieved current month from calendar
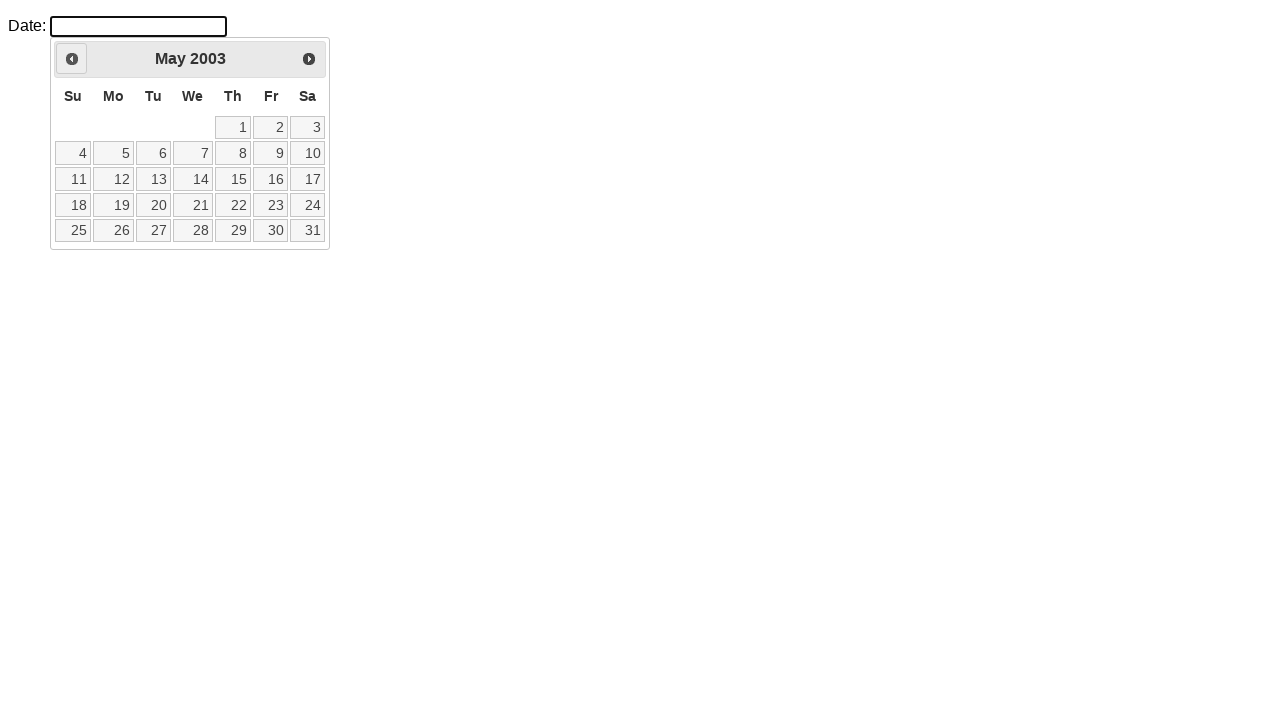

Retrieved current year from calendar
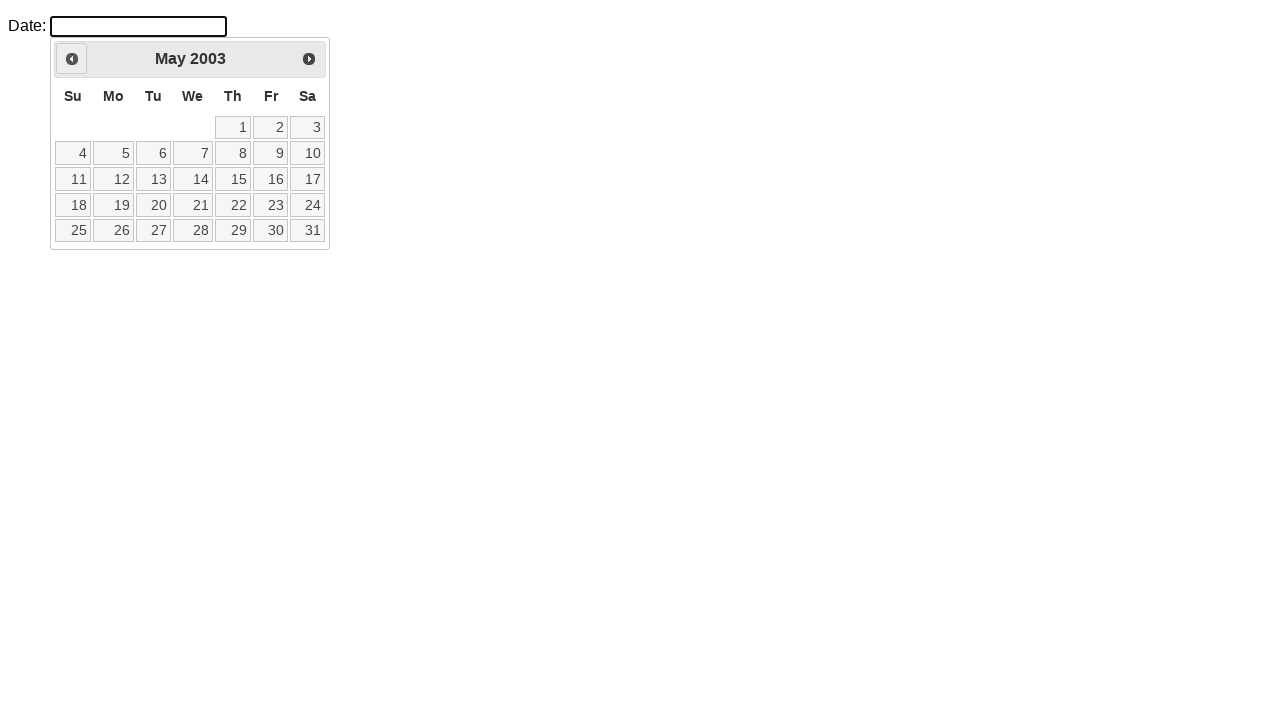

Clicked previous month button to navigate backwards at (72, 59) on .ui-icon.ui-icon-circle-triangle-w
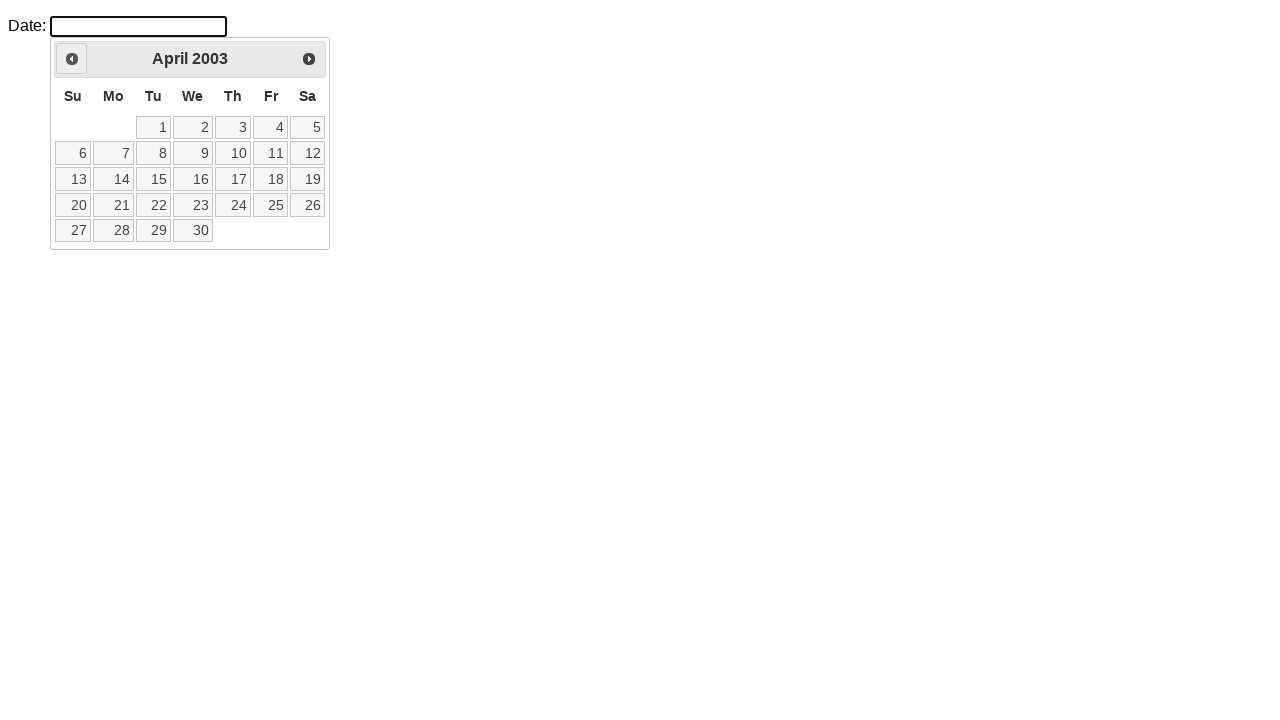

Retrieved current month from calendar
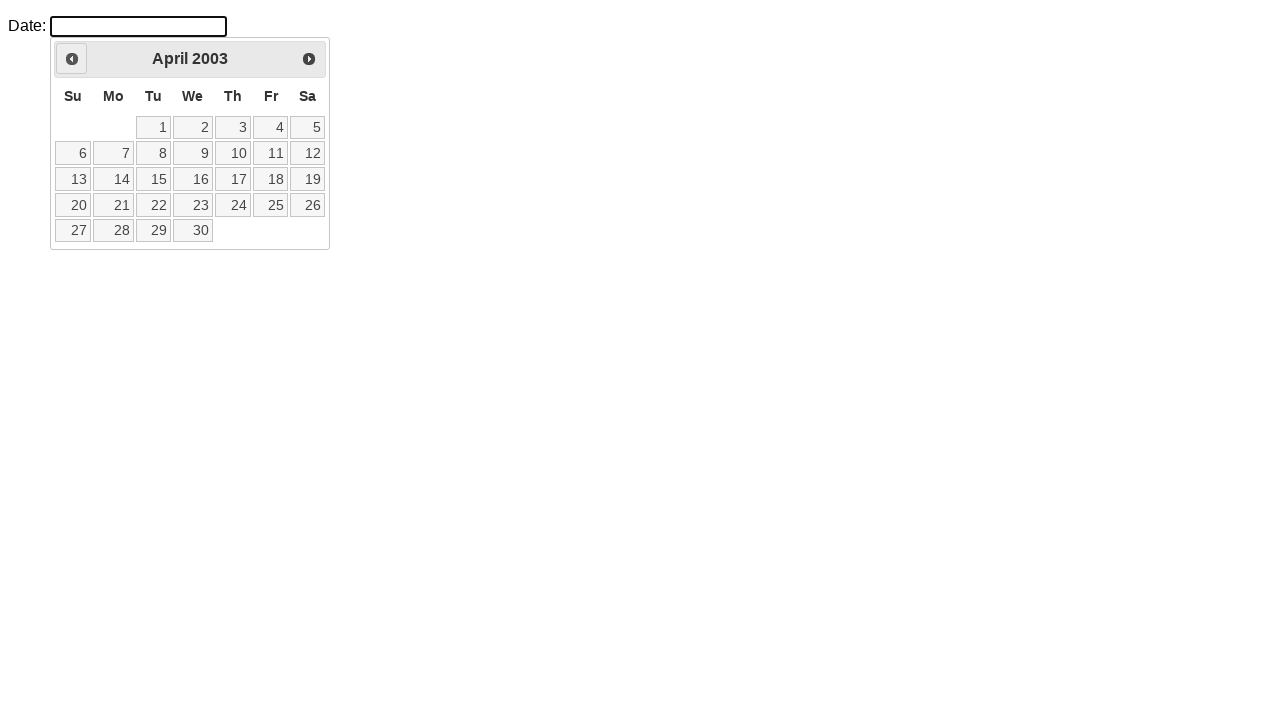

Retrieved current year from calendar
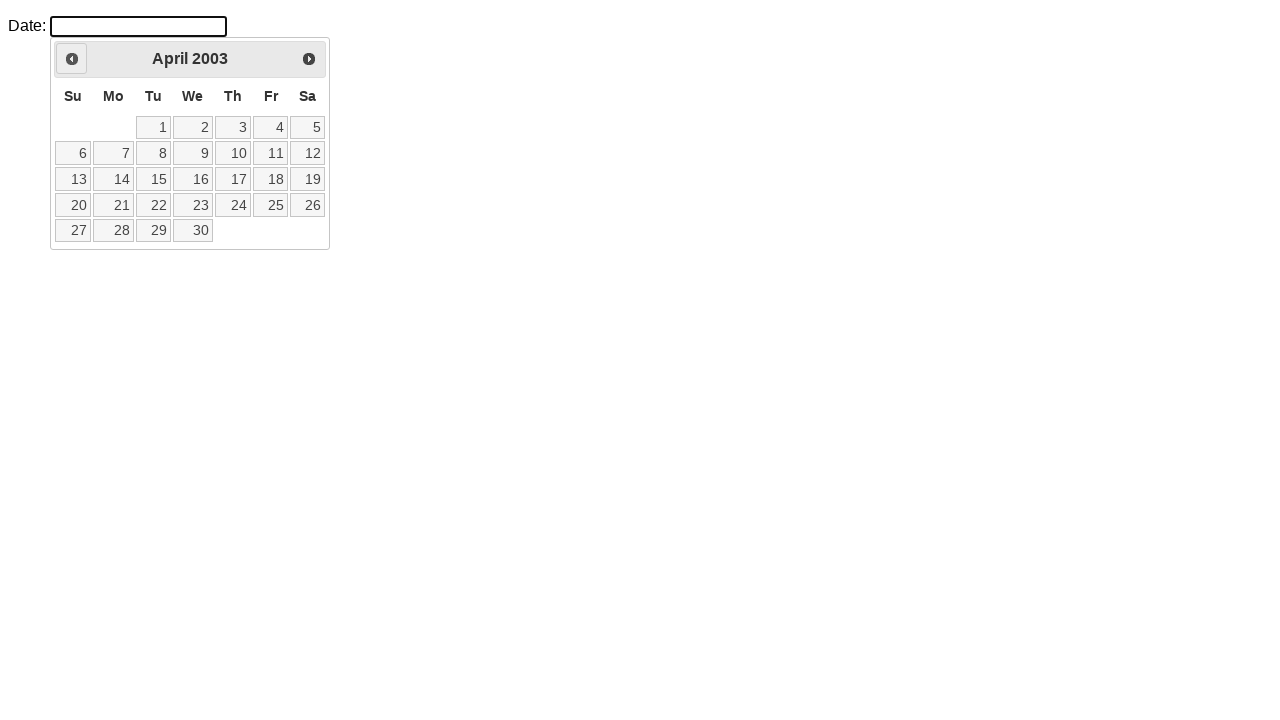

Clicked previous month button to navigate backwards at (72, 59) on .ui-icon.ui-icon-circle-triangle-w
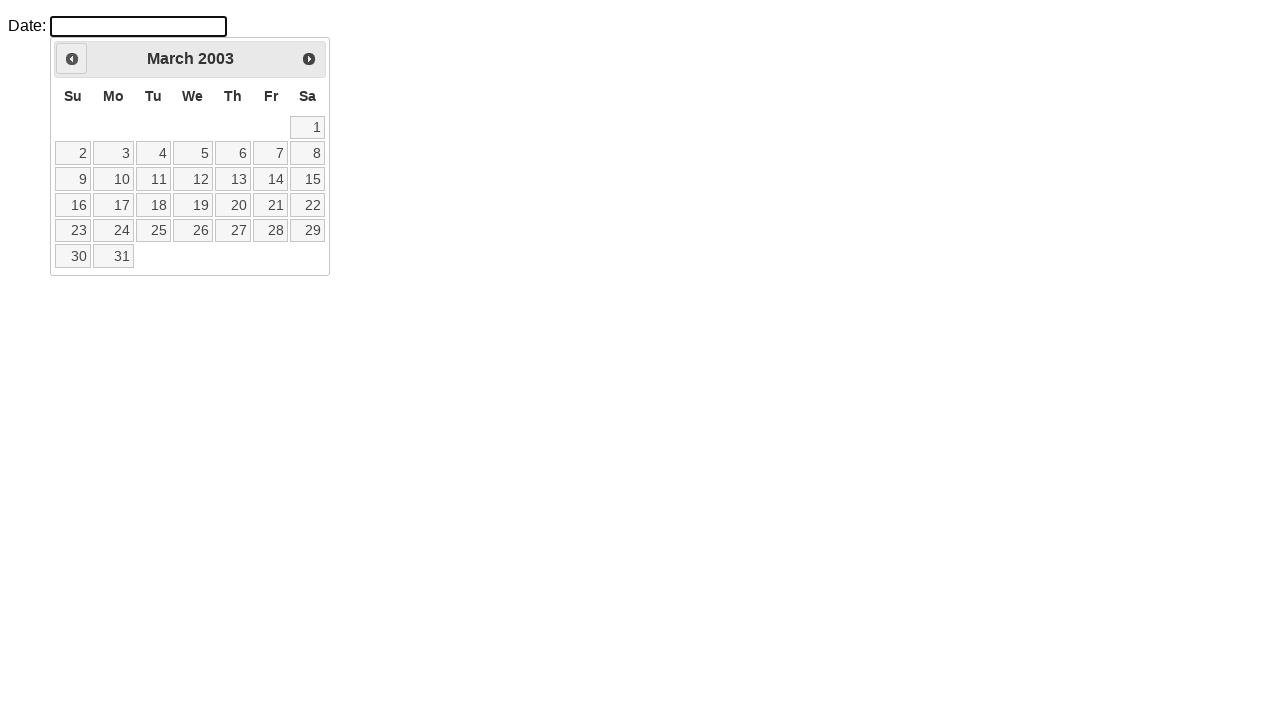

Retrieved current month from calendar
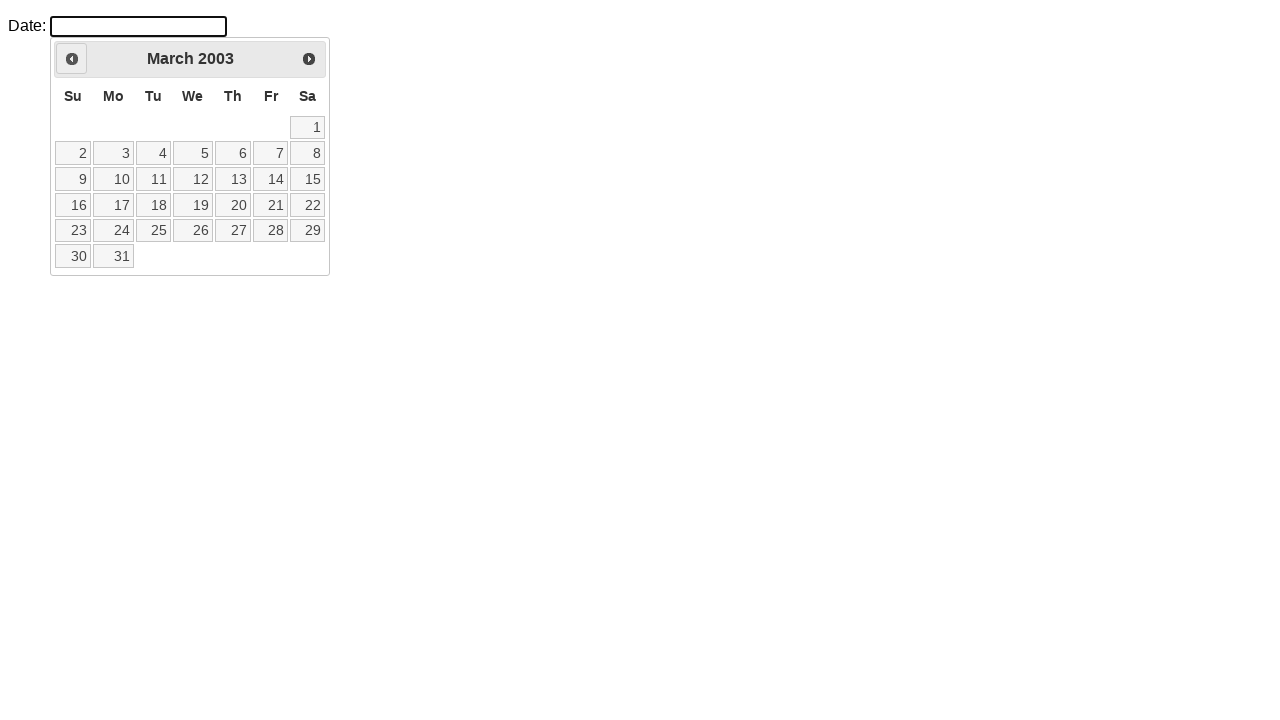

Retrieved current year from calendar
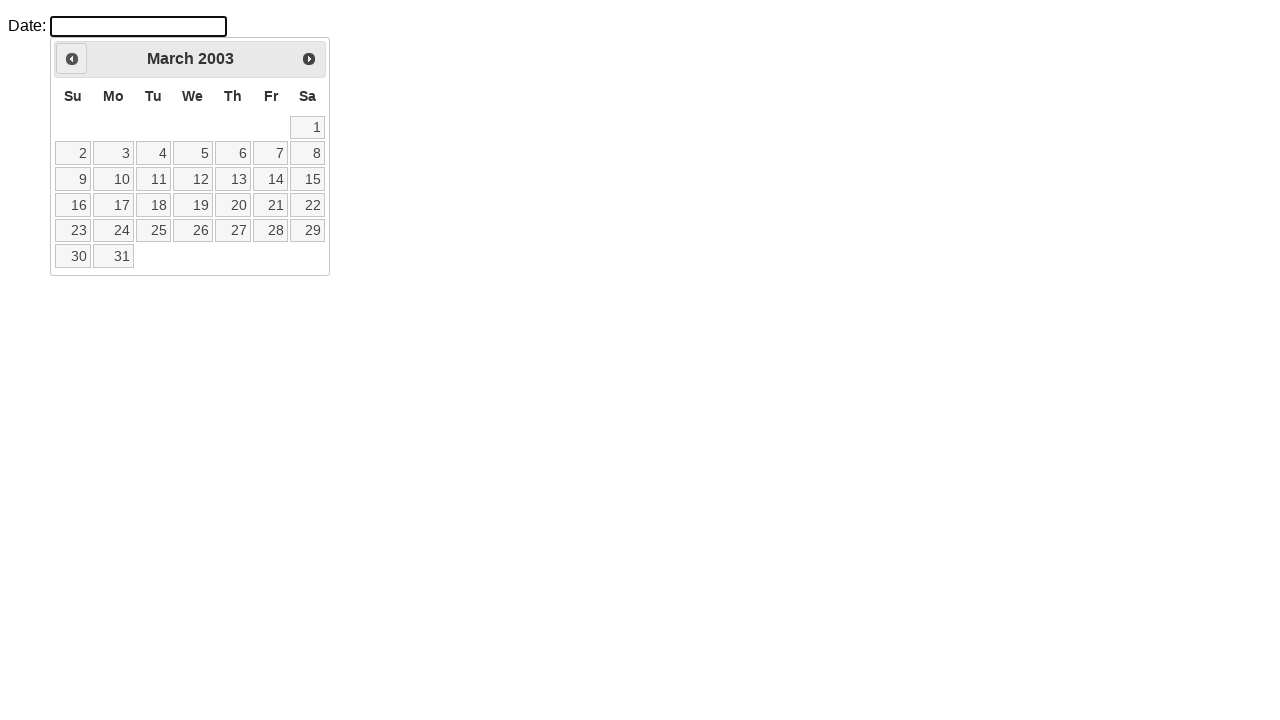

Clicked previous month button to navigate backwards at (72, 59) on .ui-icon.ui-icon-circle-triangle-w
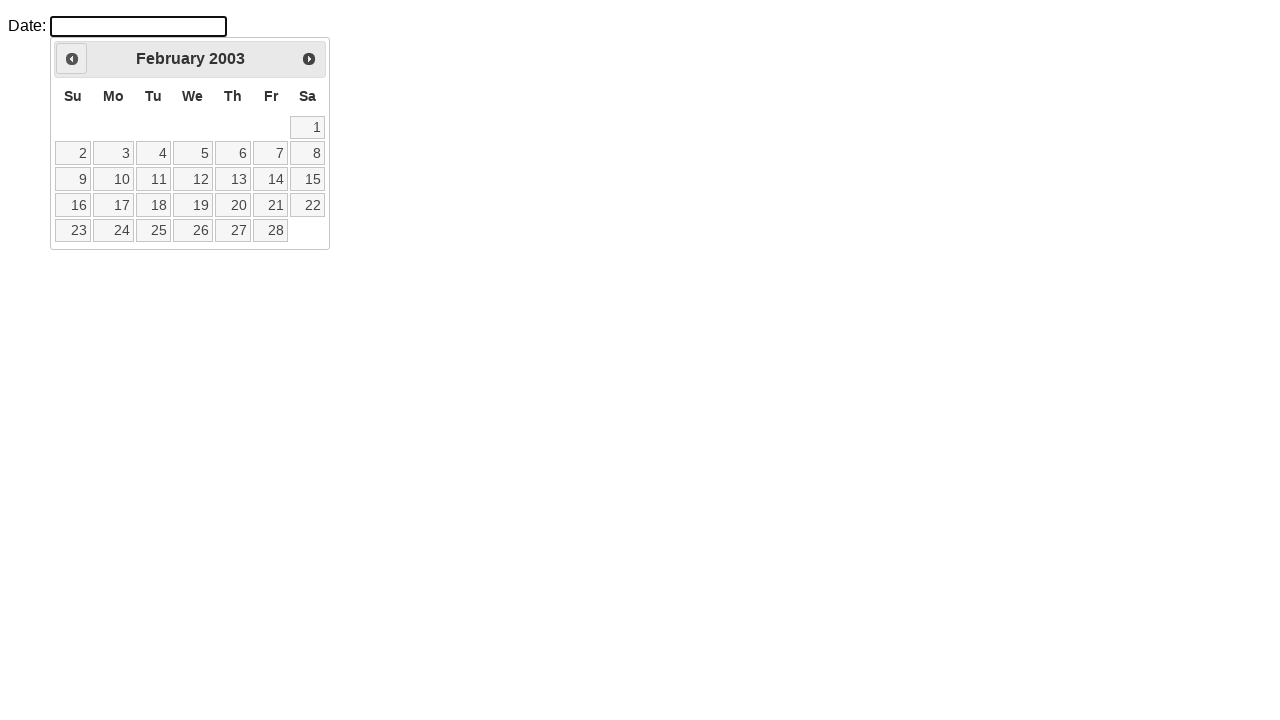

Retrieved current month from calendar
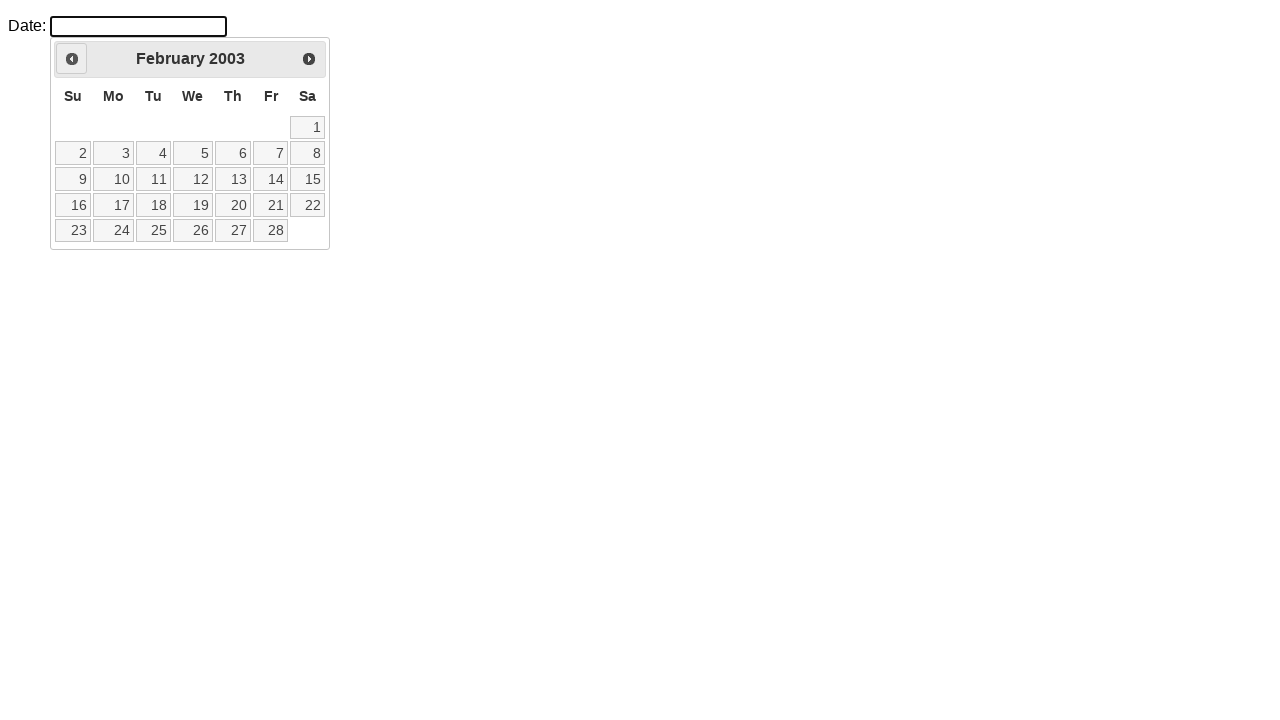

Retrieved current year from calendar
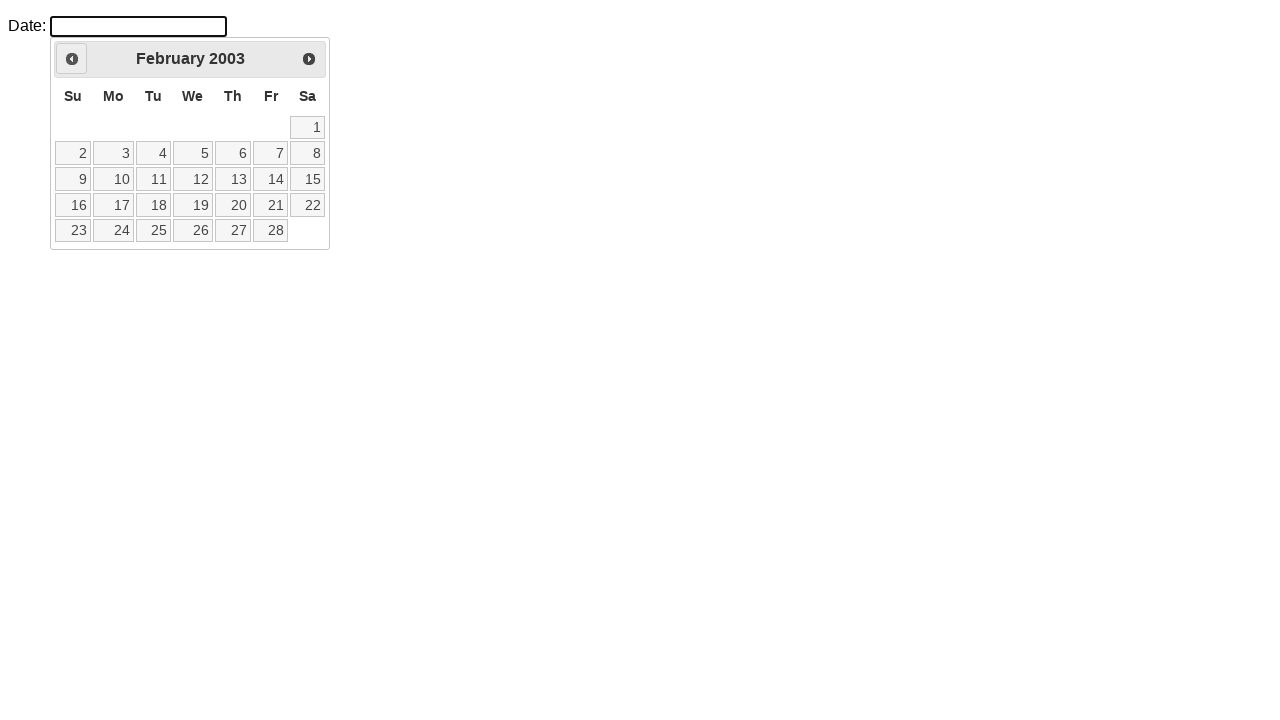

Clicked previous month button to navigate backwards at (72, 59) on .ui-icon.ui-icon-circle-triangle-w
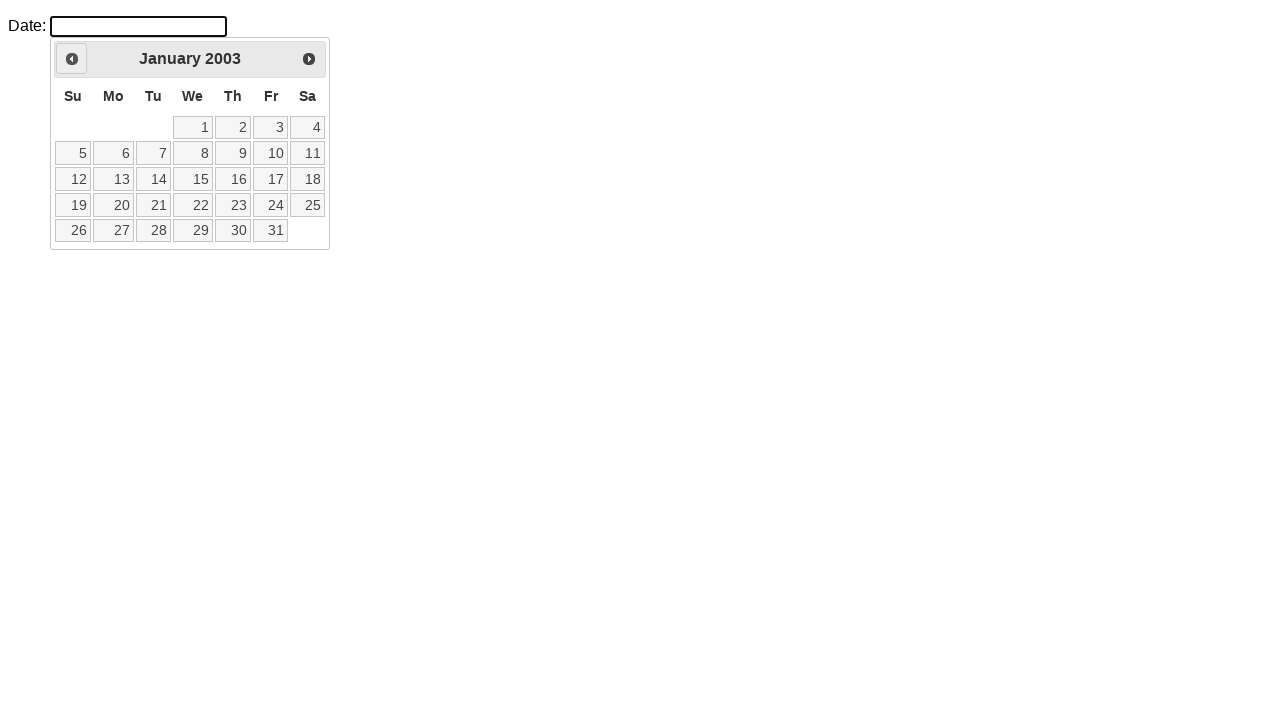

Retrieved current month from calendar
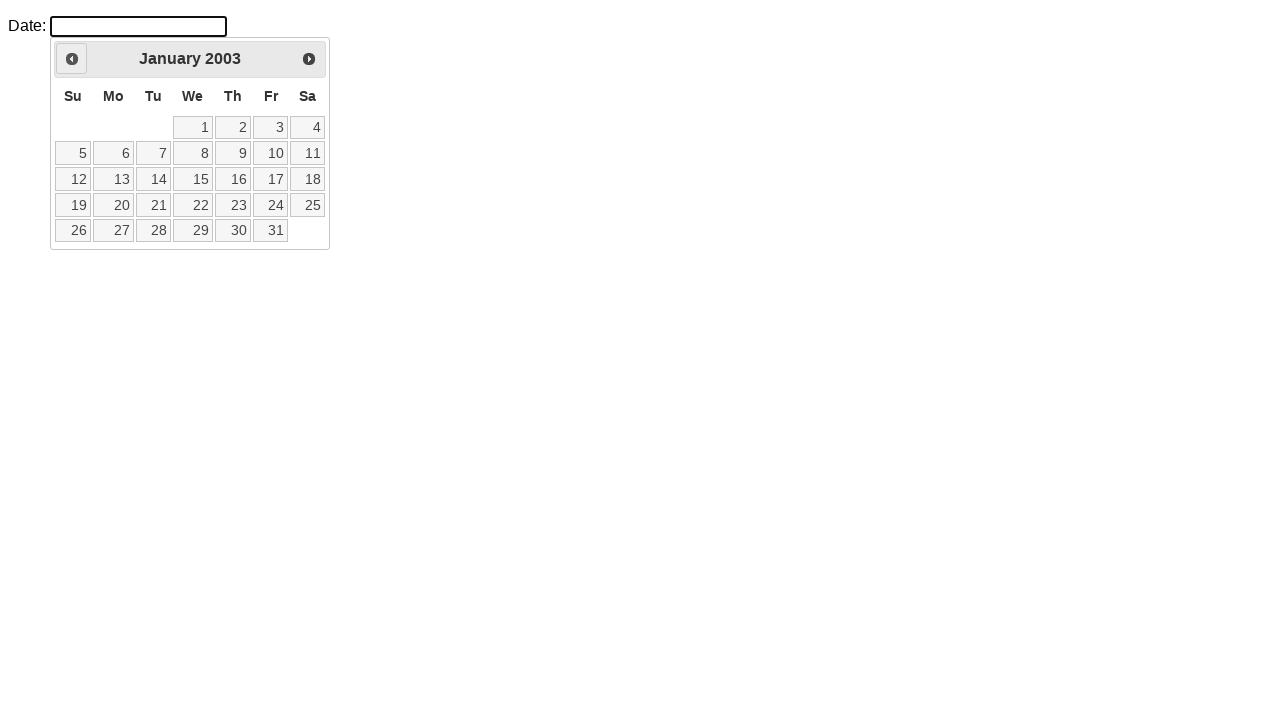

Retrieved current year from calendar
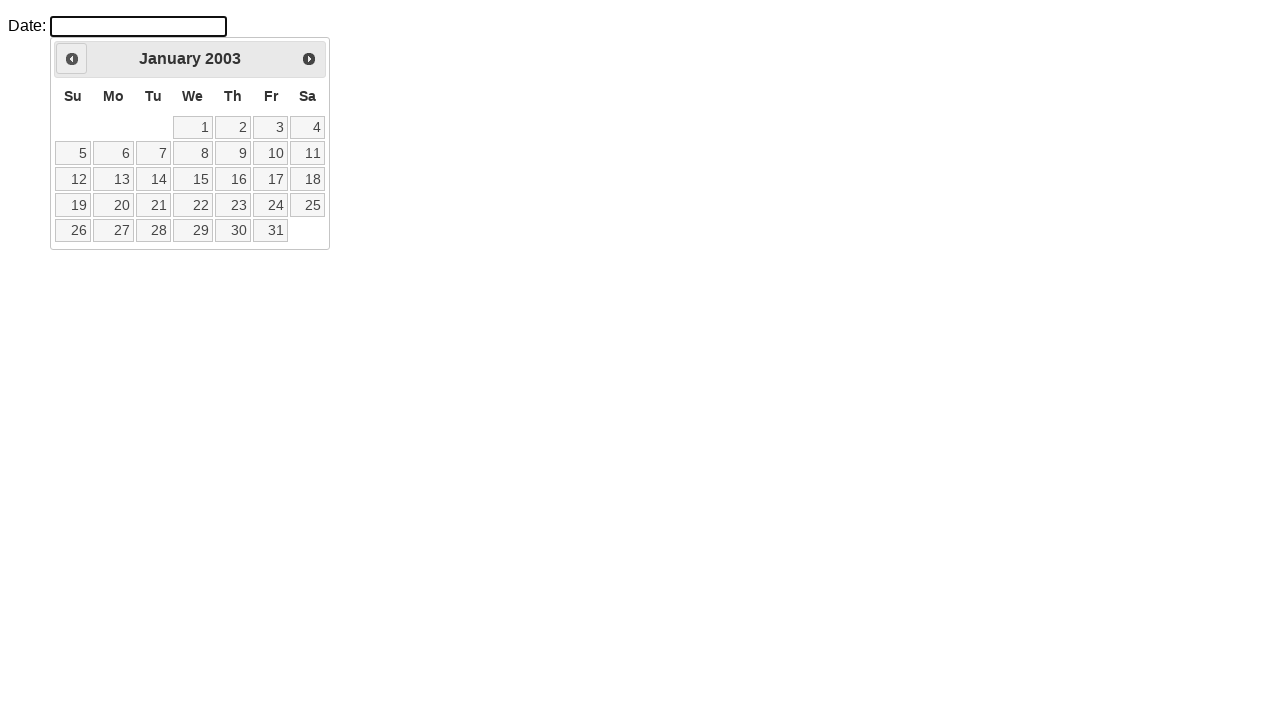

Clicked previous month button to navigate backwards at (72, 59) on .ui-icon.ui-icon-circle-triangle-w
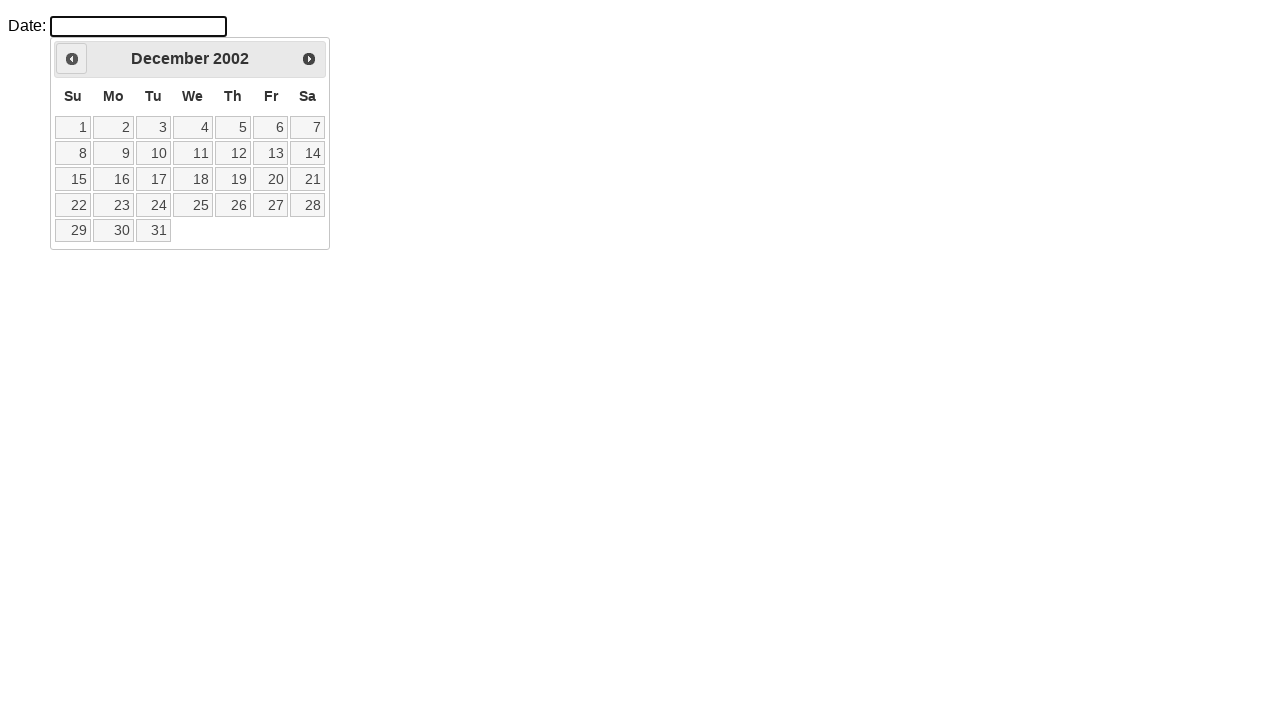

Retrieved current month from calendar
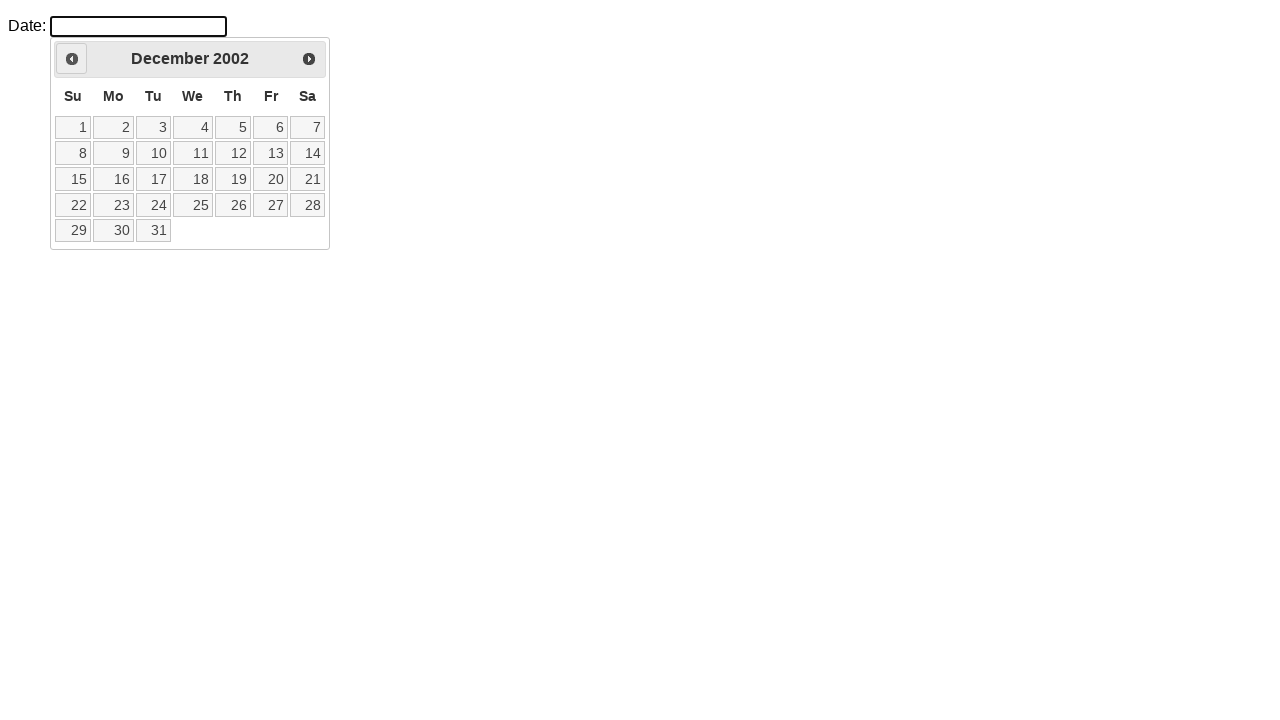

Retrieved current year from calendar
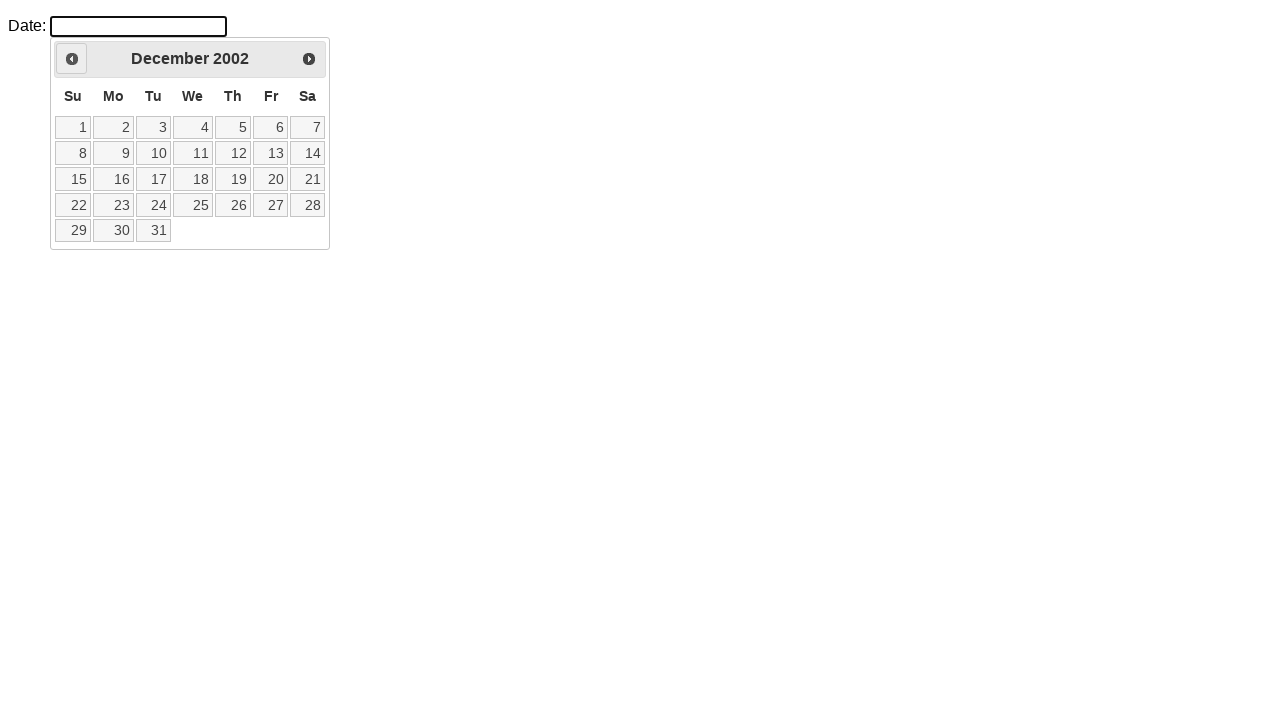

Clicked previous month button to navigate backwards at (72, 59) on .ui-icon.ui-icon-circle-triangle-w
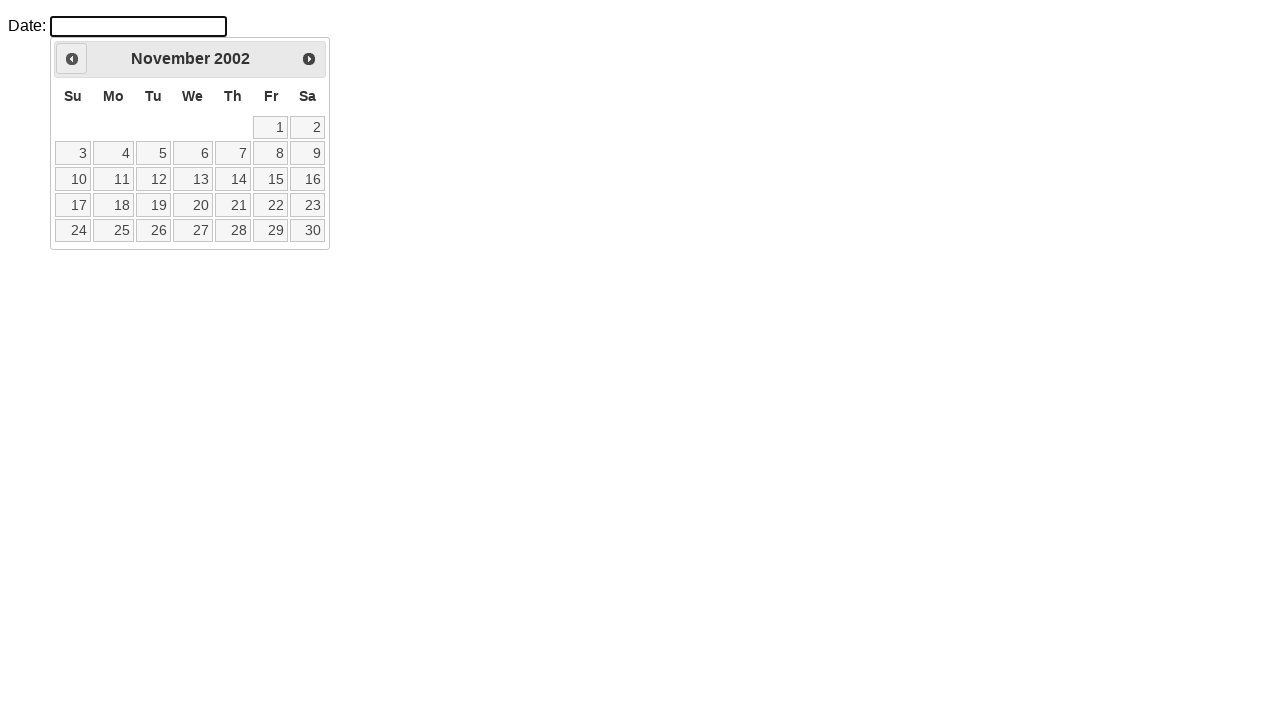

Retrieved current month from calendar
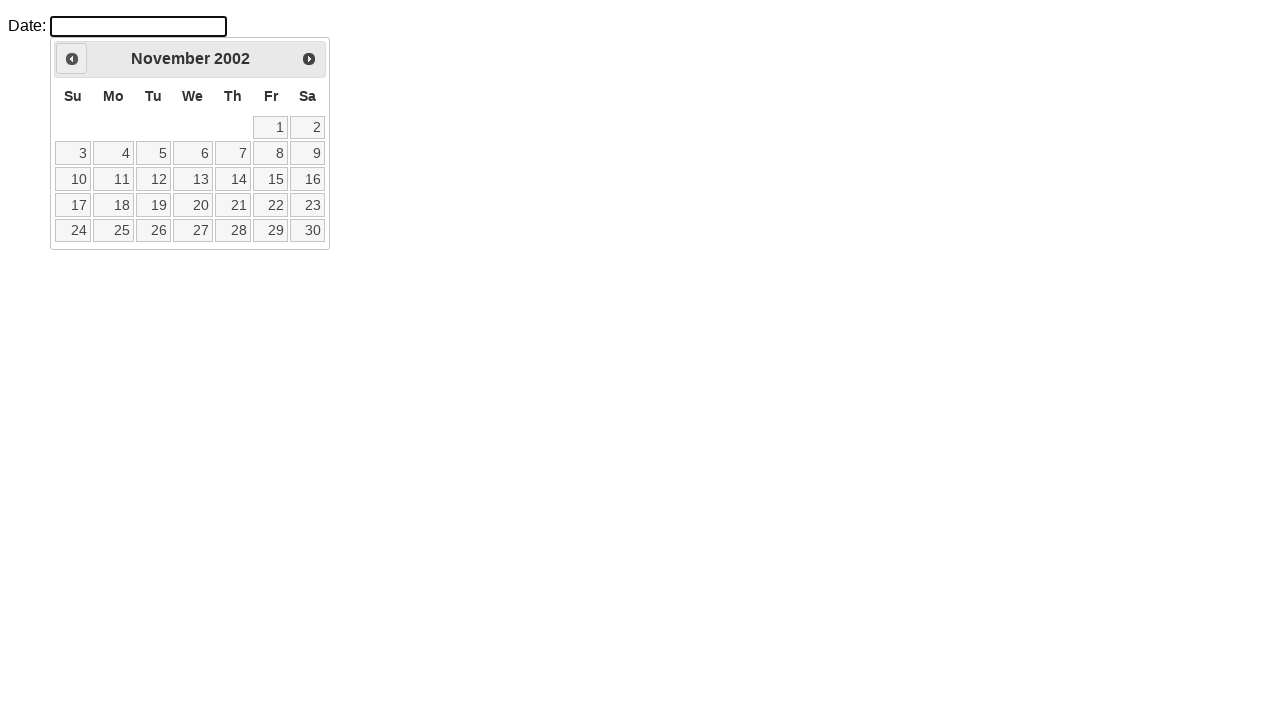

Retrieved current year from calendar
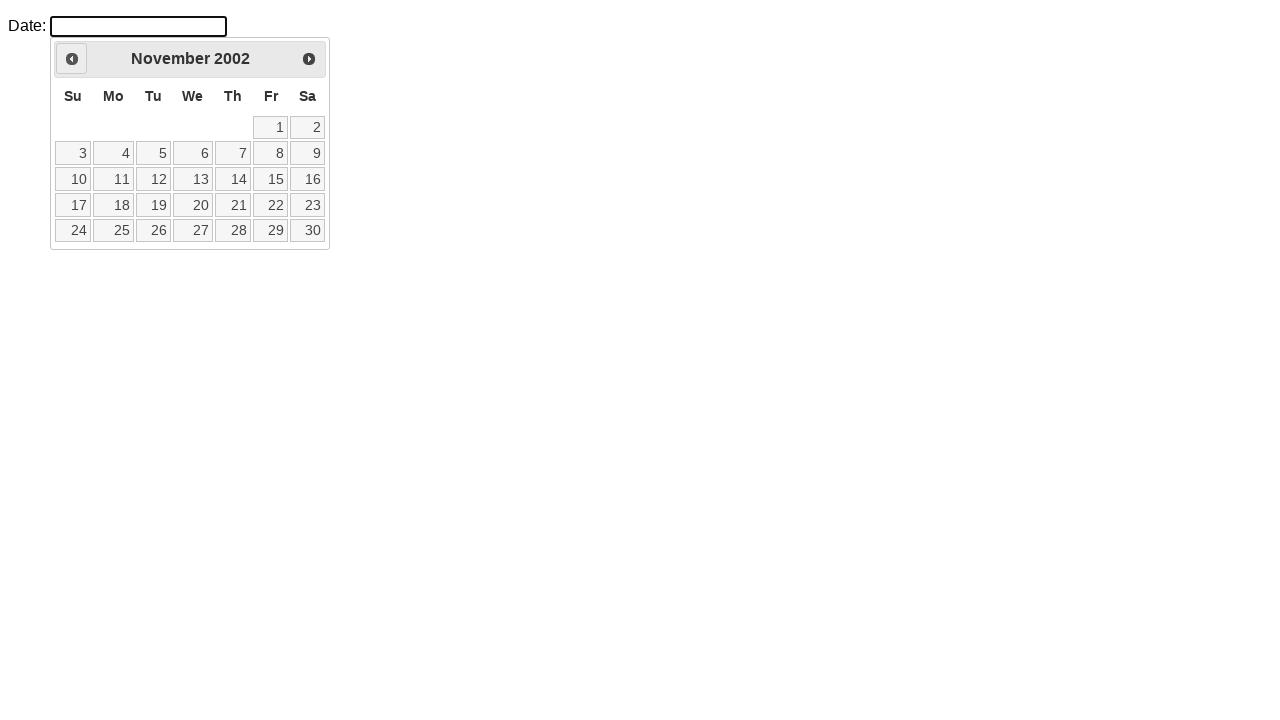

Clicked previous month button to navigate backwards at (72, 59) on .ui-icon.ui-icon-circle-triangle-w
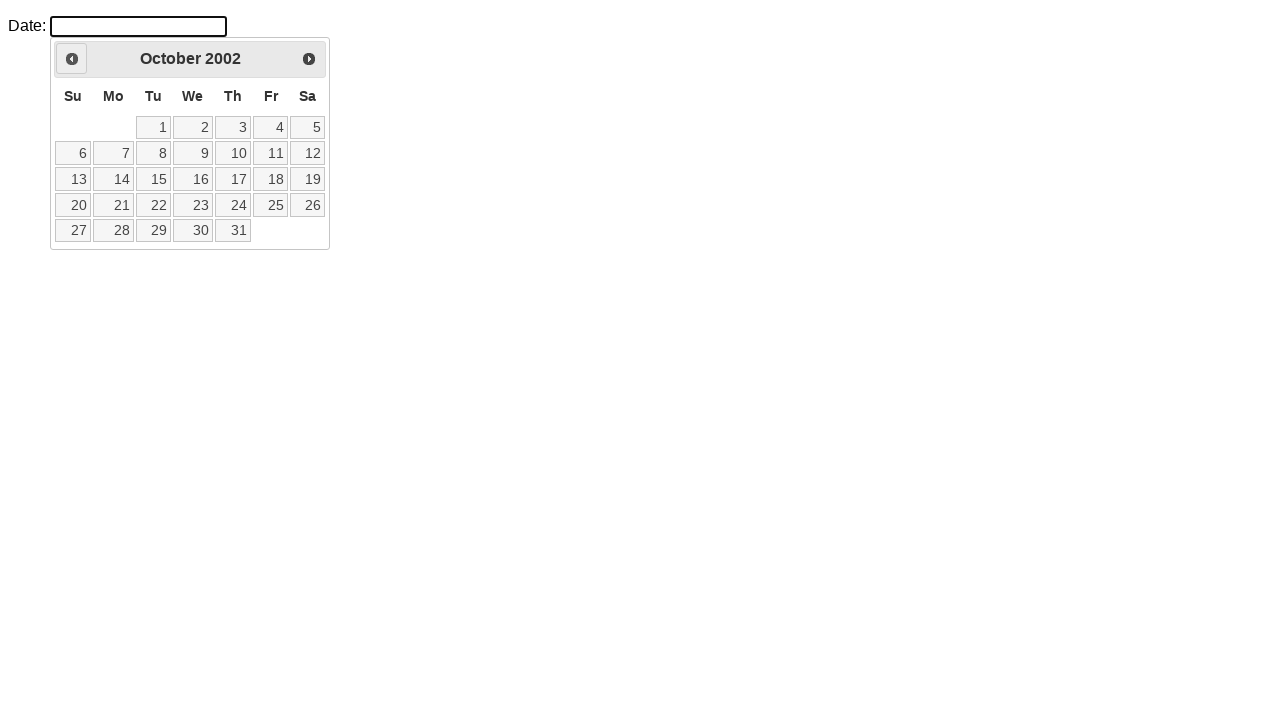

Retrieved current month from calendar
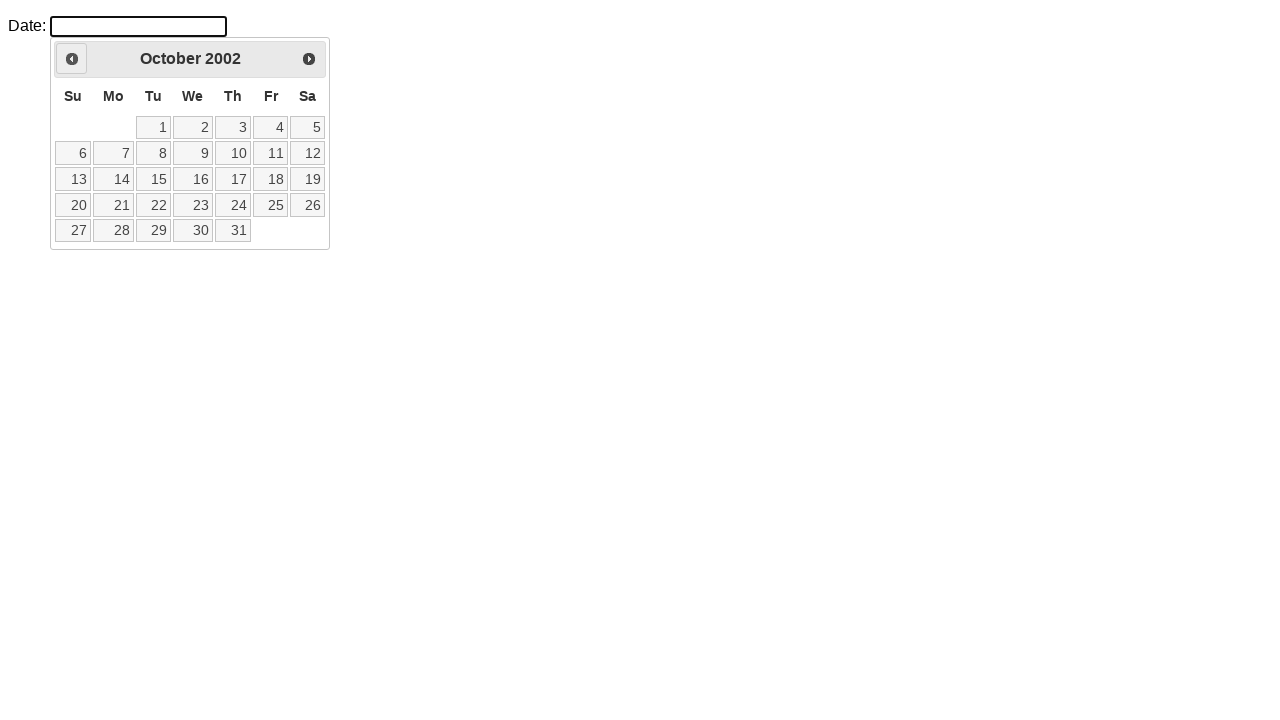

Retrieved current year from calendar
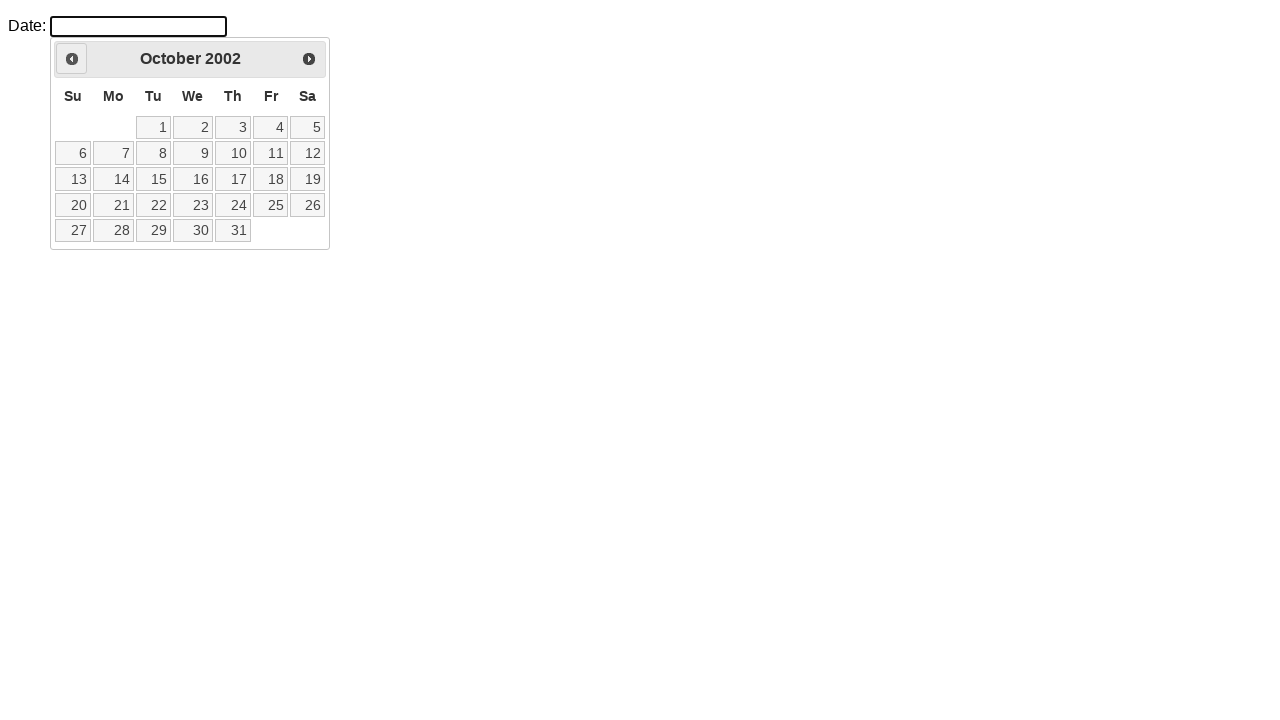

Clicked previous month button to navigate backwards at (72, 59) on .ui-icon.ui-icon-circle-triangle-w
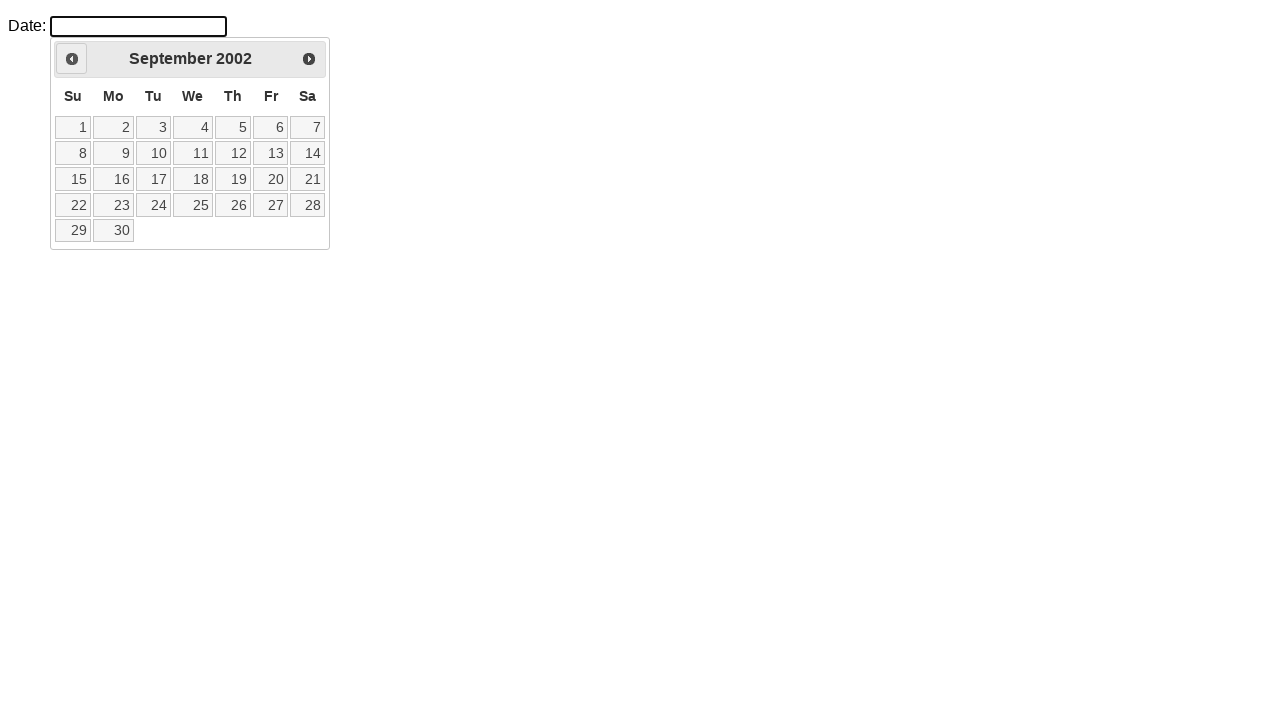

Retrieved current month from calendar
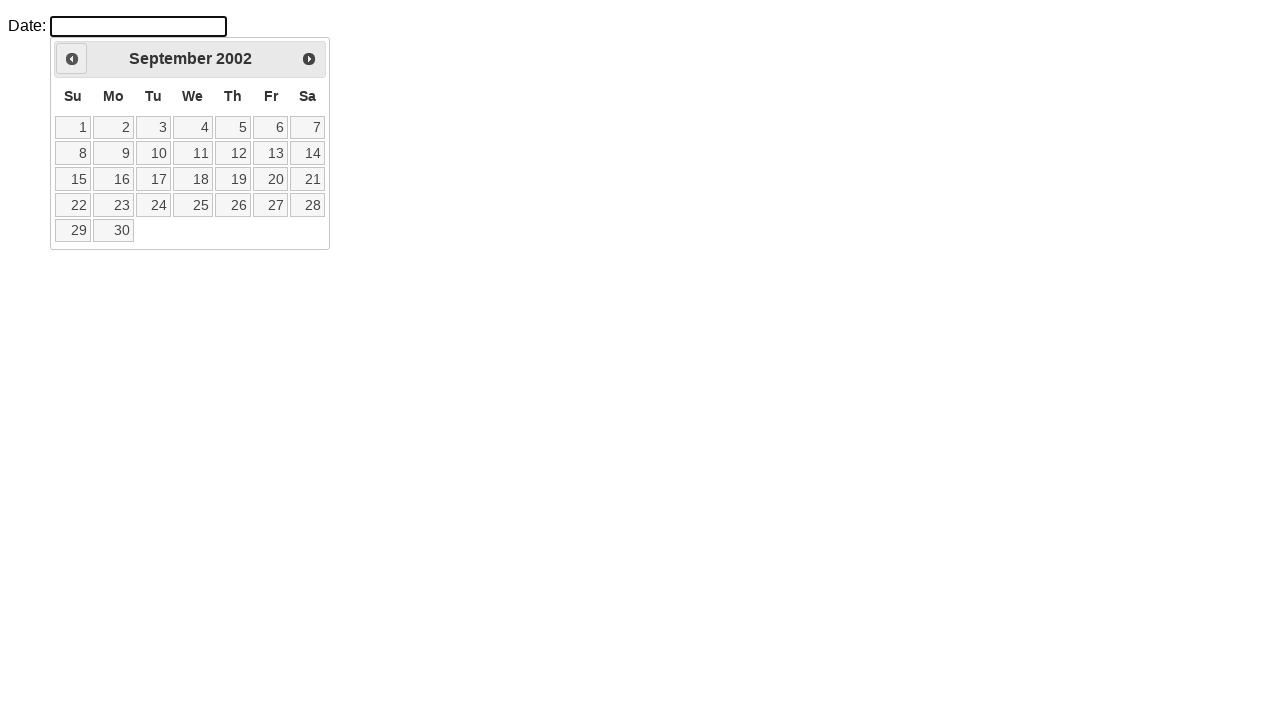

Retrieved current year from calendar
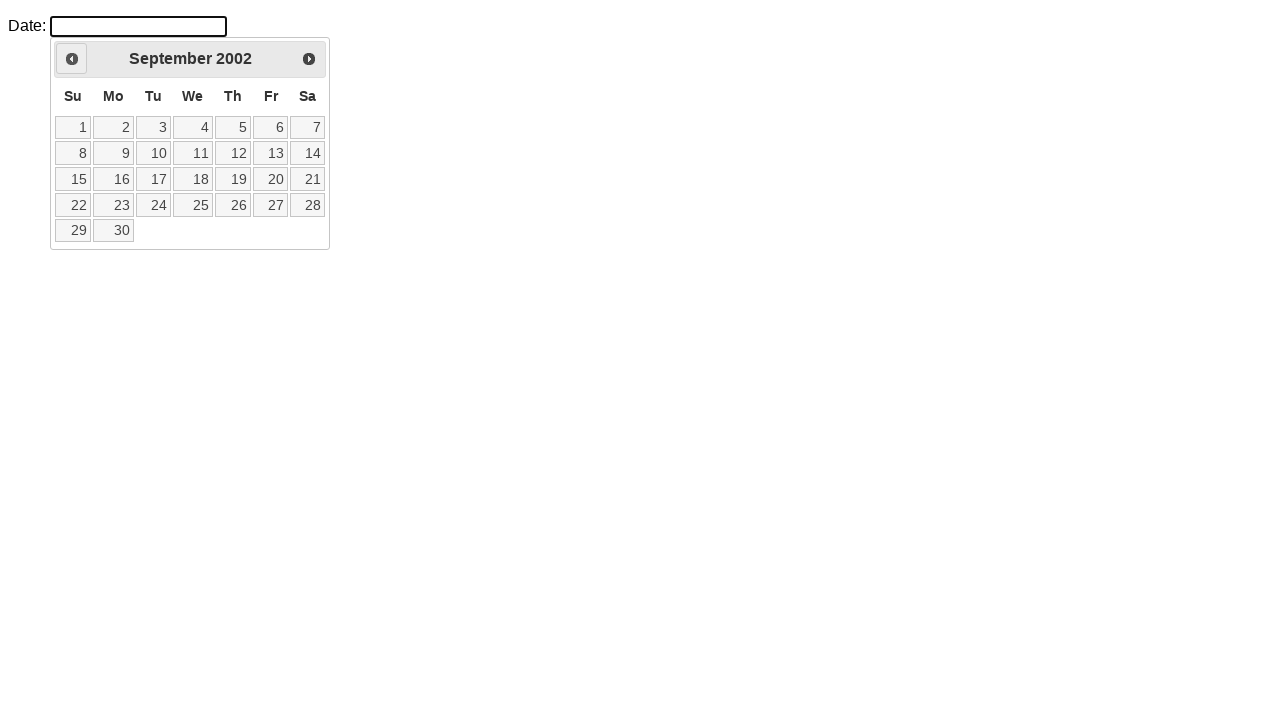

Clicked previous month button to navigate backwards at (72, 59) on .ui-icon.ui-icon-circle-triangle-w
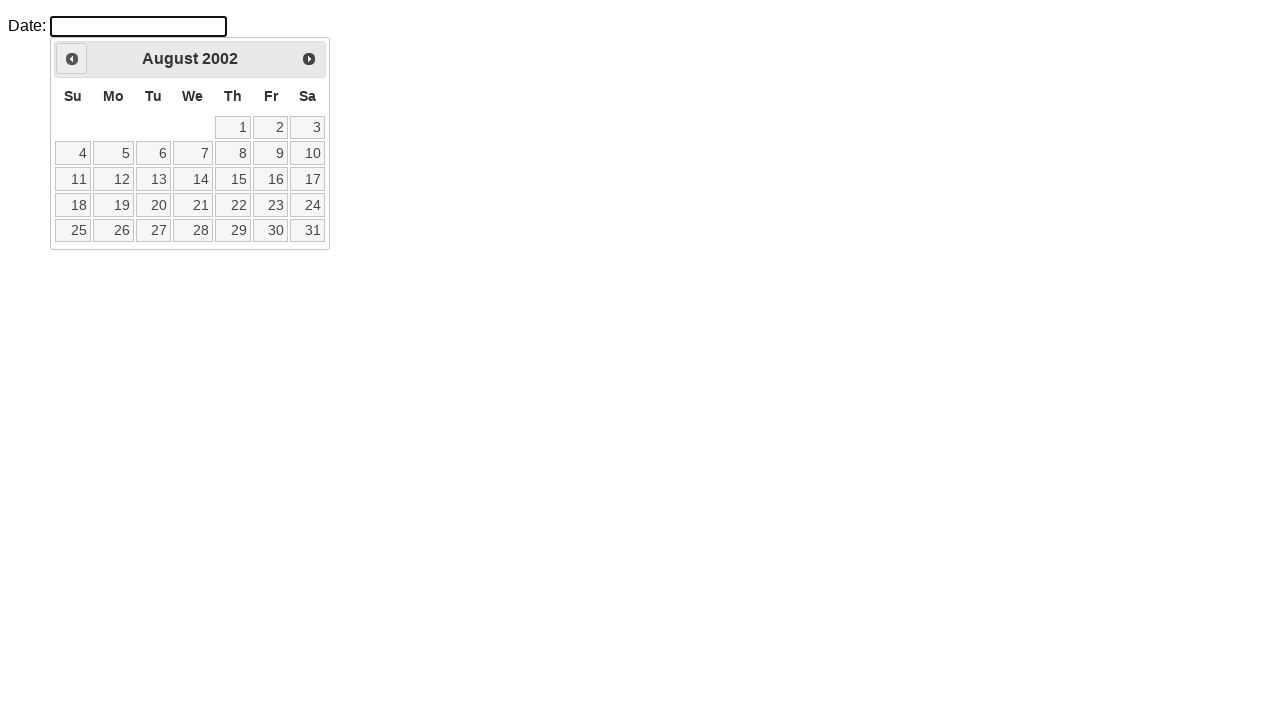

Retrieved current month from calendar
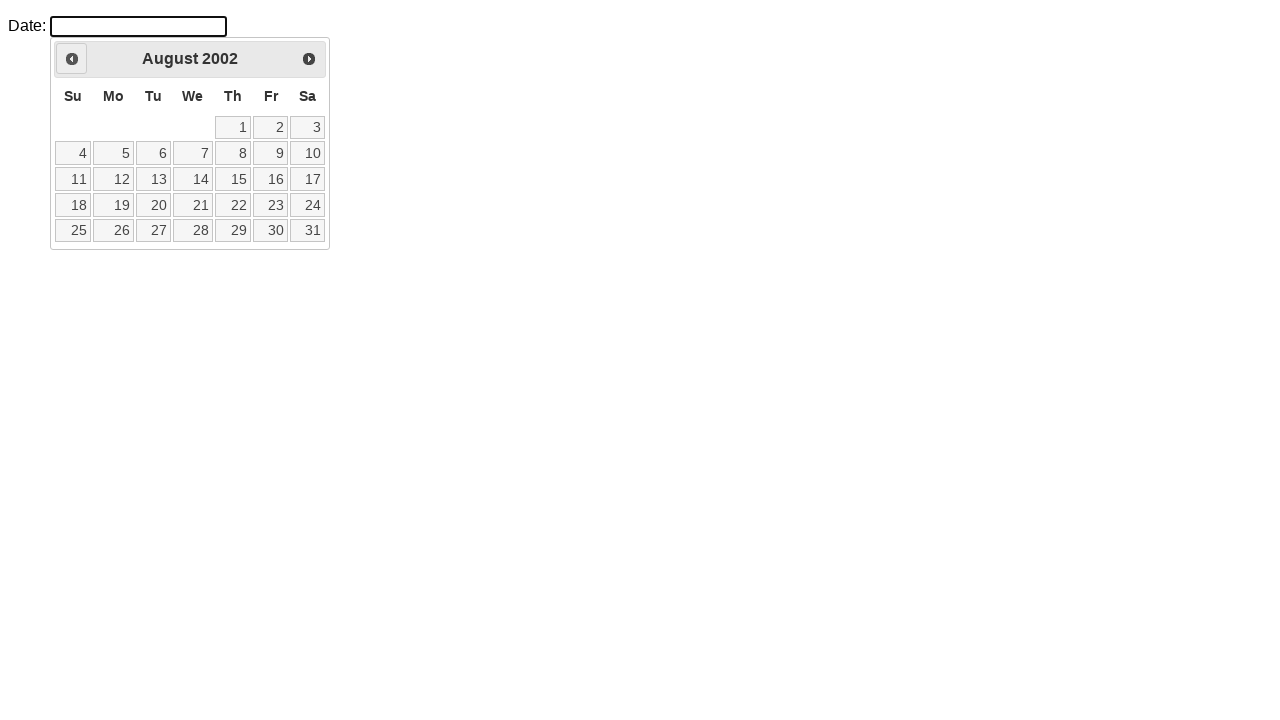

Retrieved current year from calendar
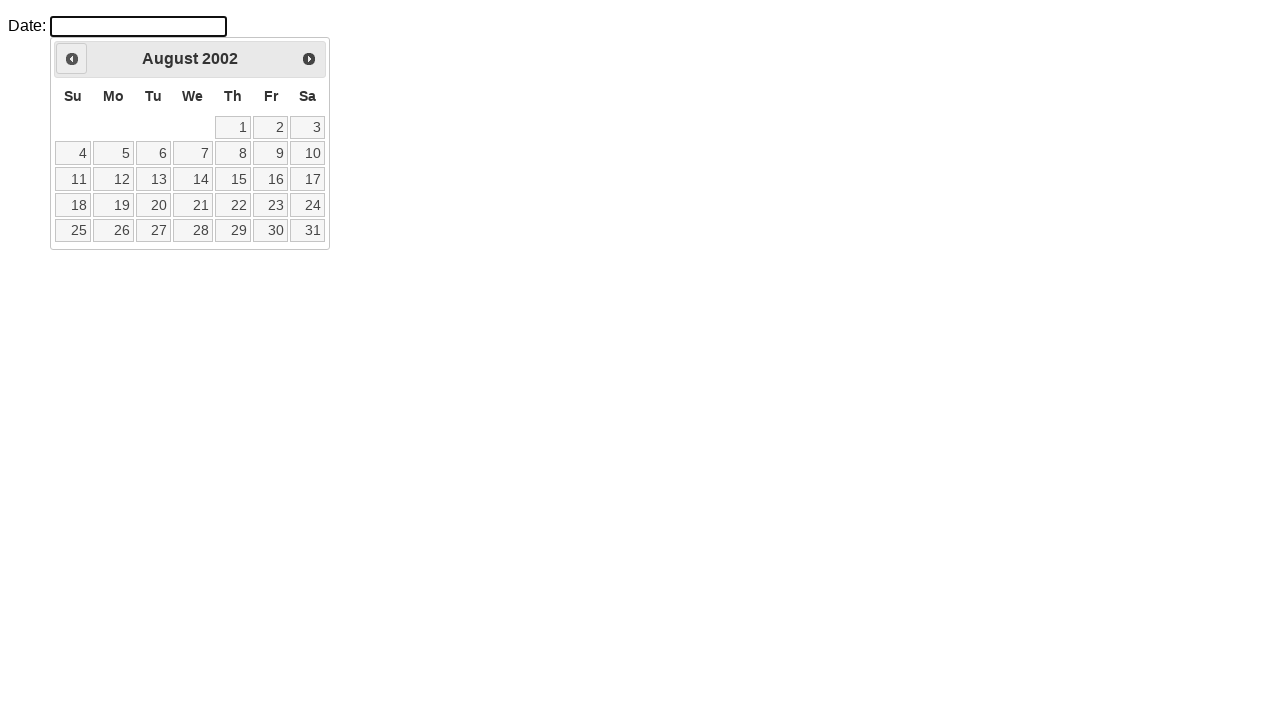

Clicked previous month button to navigate backwards at (72, 59) on .ui-icon.ui-icon-circle-triangle-w
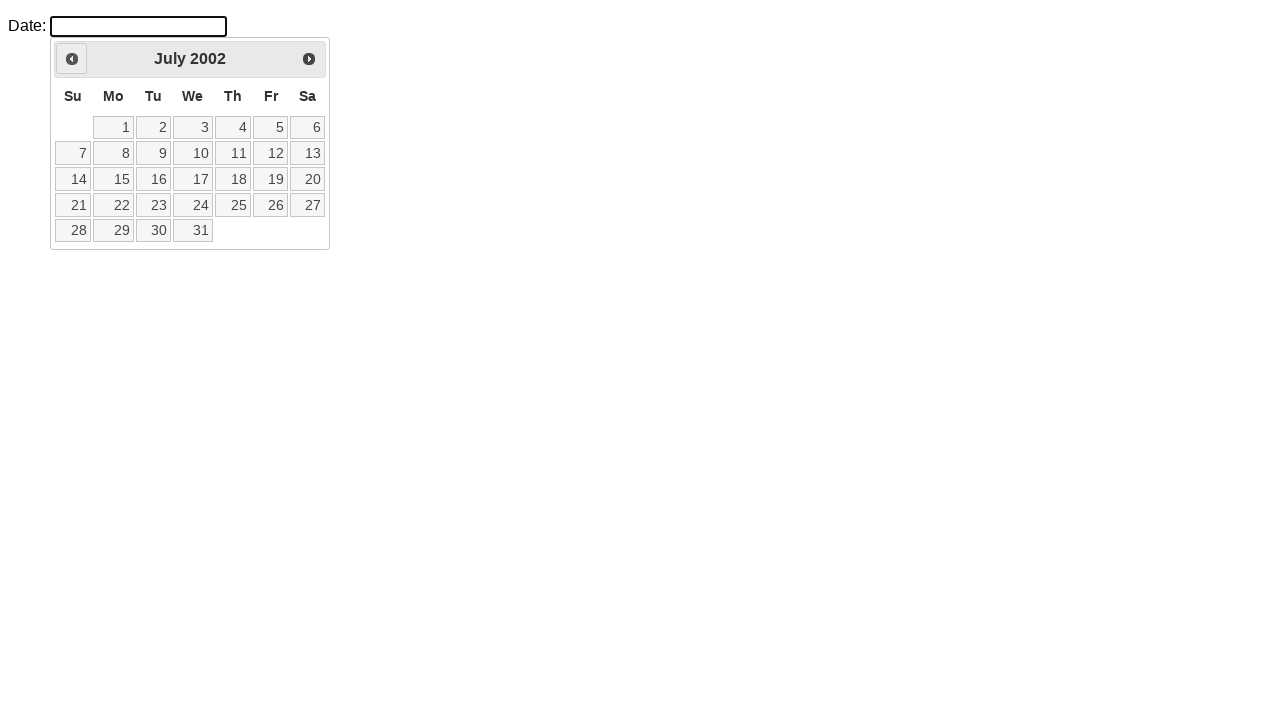

Retrieved current month from calendar
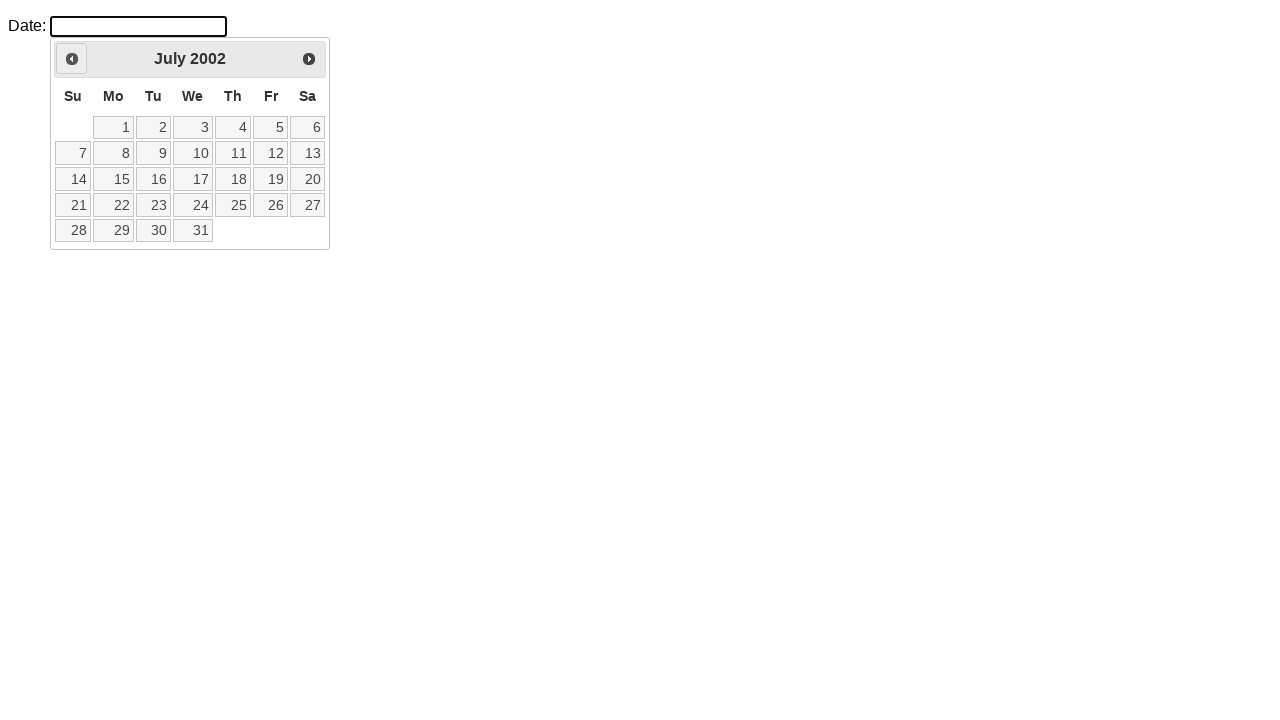

Retrieved current year from calendar
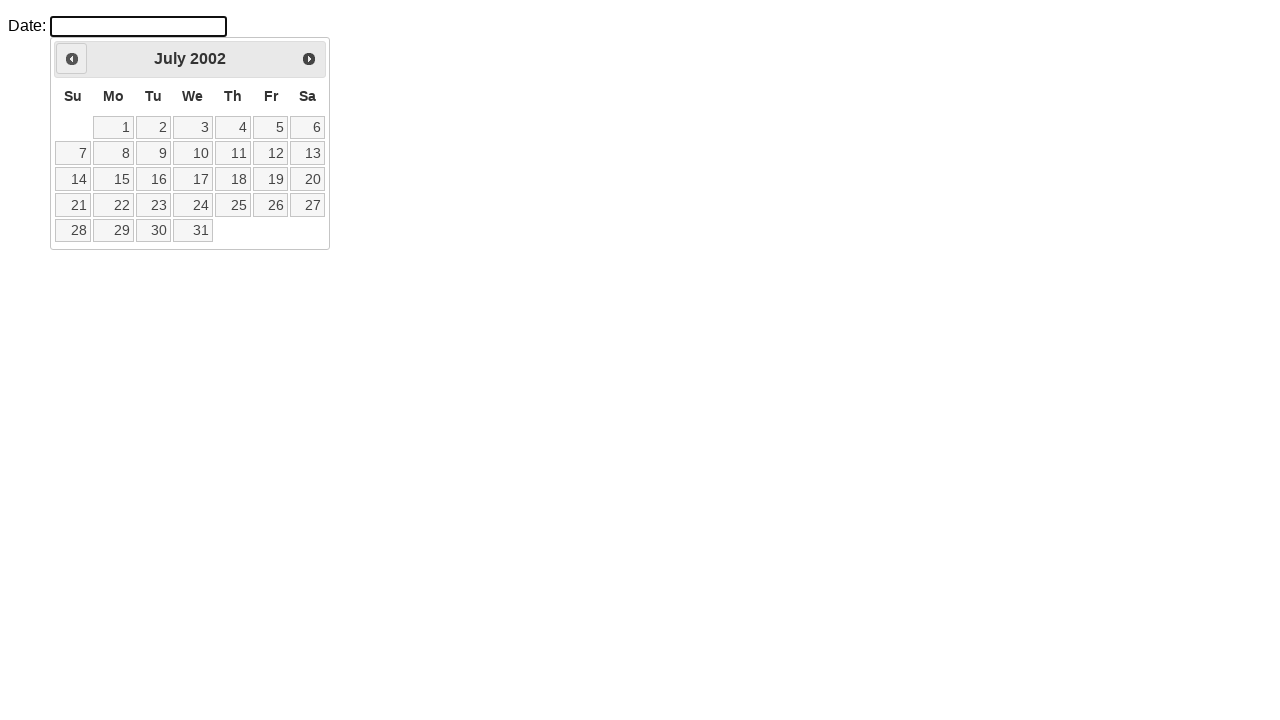

Clicked previous month button to navigate backwards at (72, 59) on .ui-icon.ui-icon-circle-triangle-w
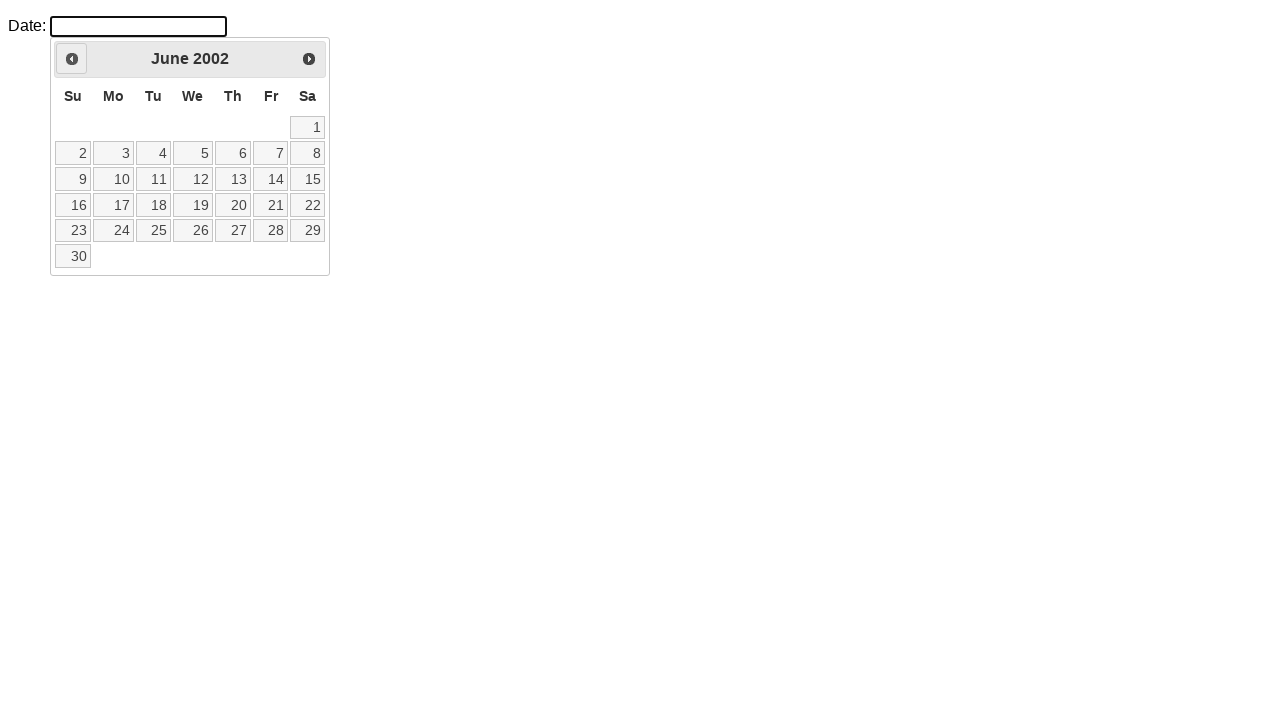

Retrieved current month from calendar
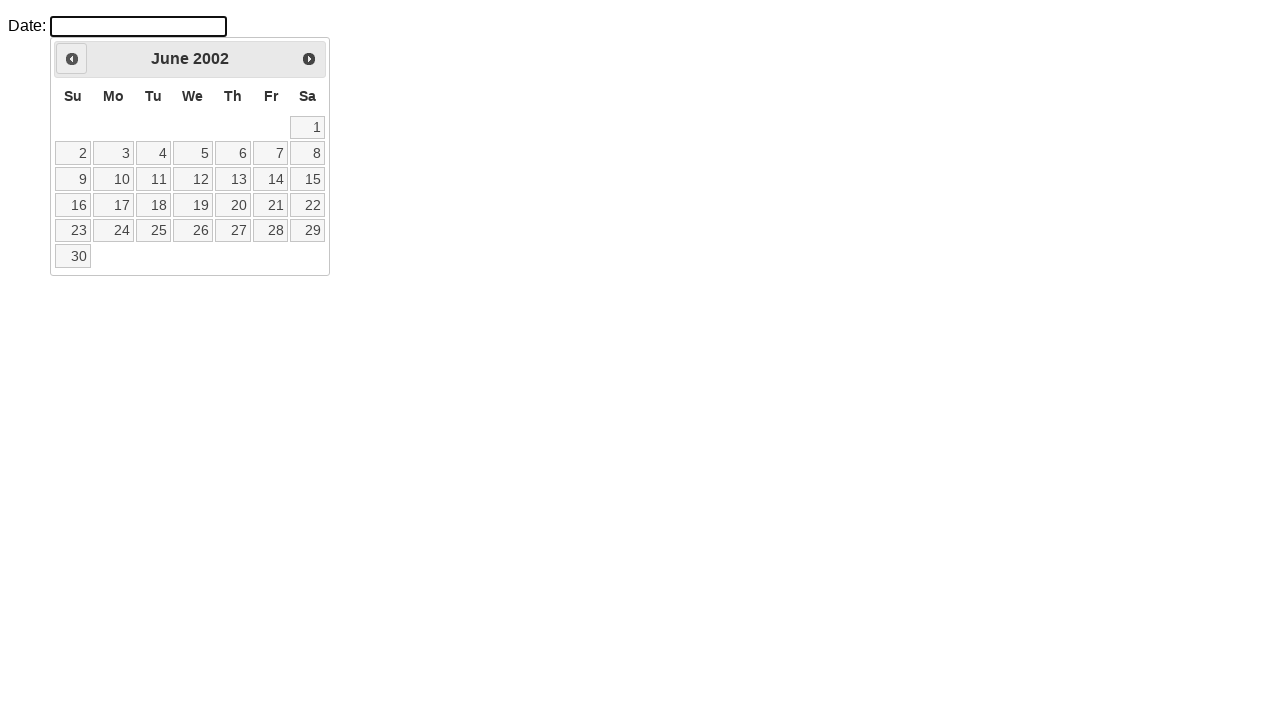

Retrieved current year from calendar
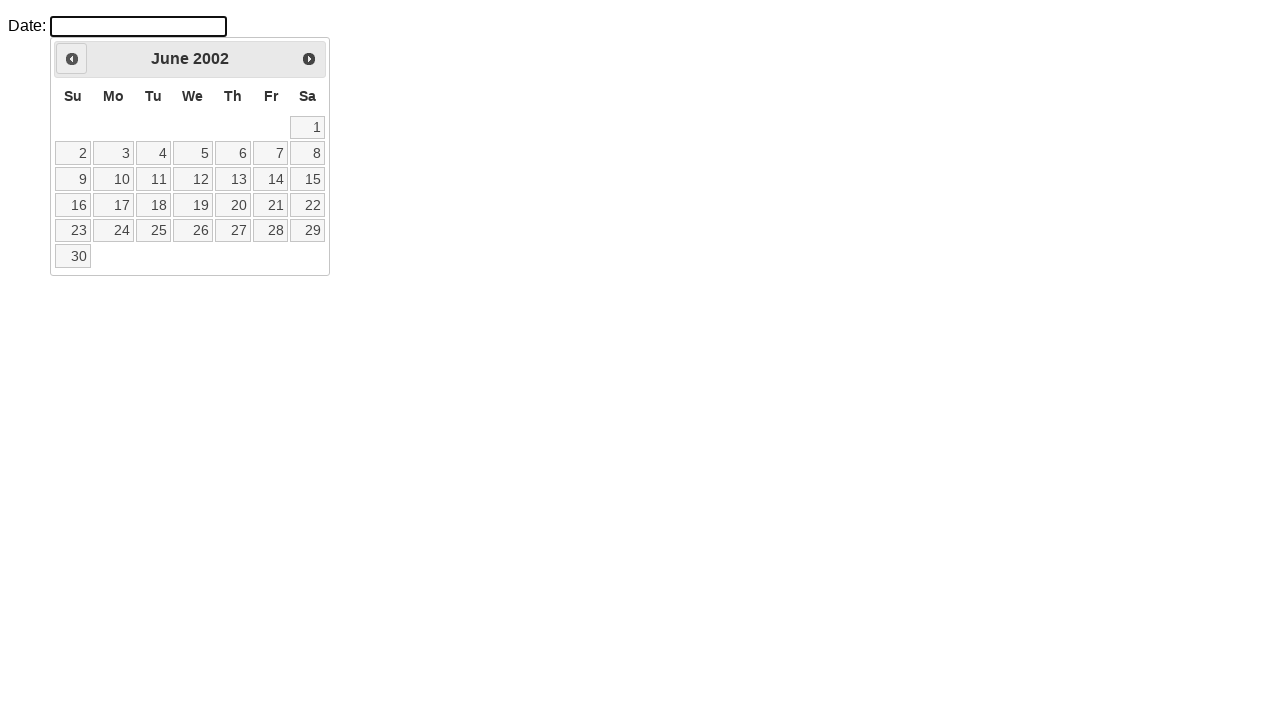

Clicked previous month button to navigate backwards at (72, 59) on .ui-icon.ui-icon-circle-triangle-w
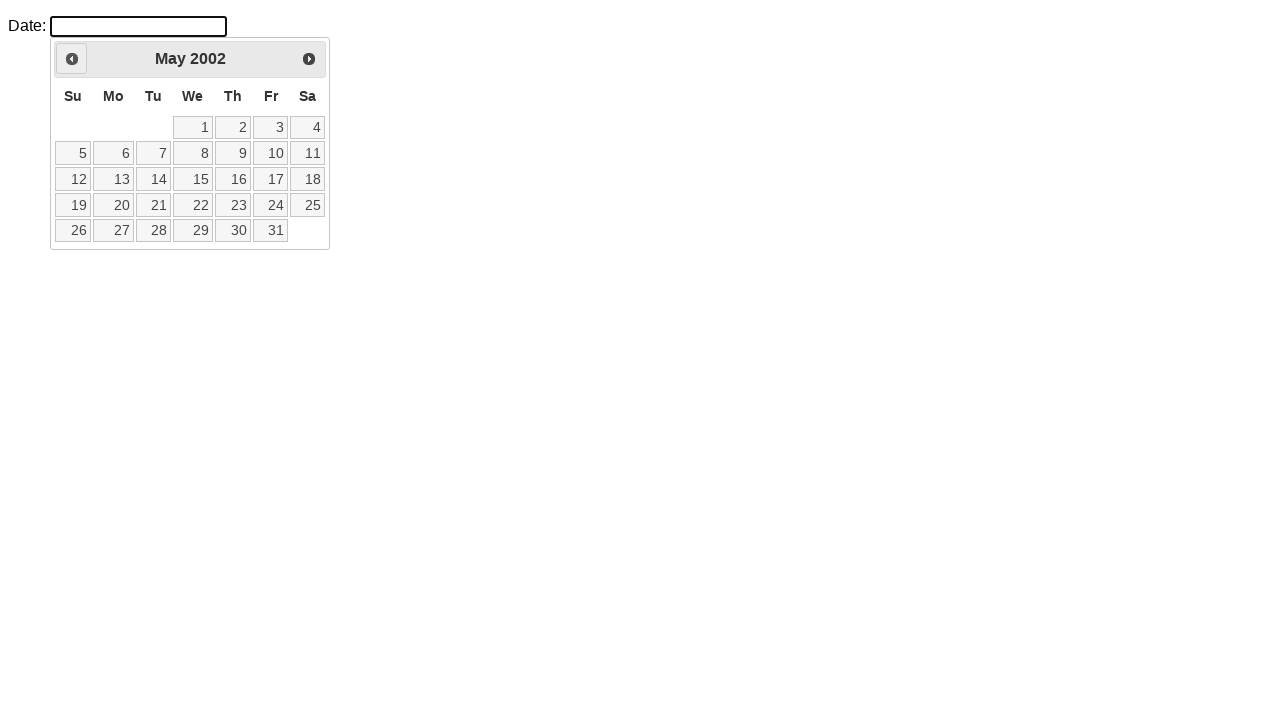

Retrieved current month from calendar
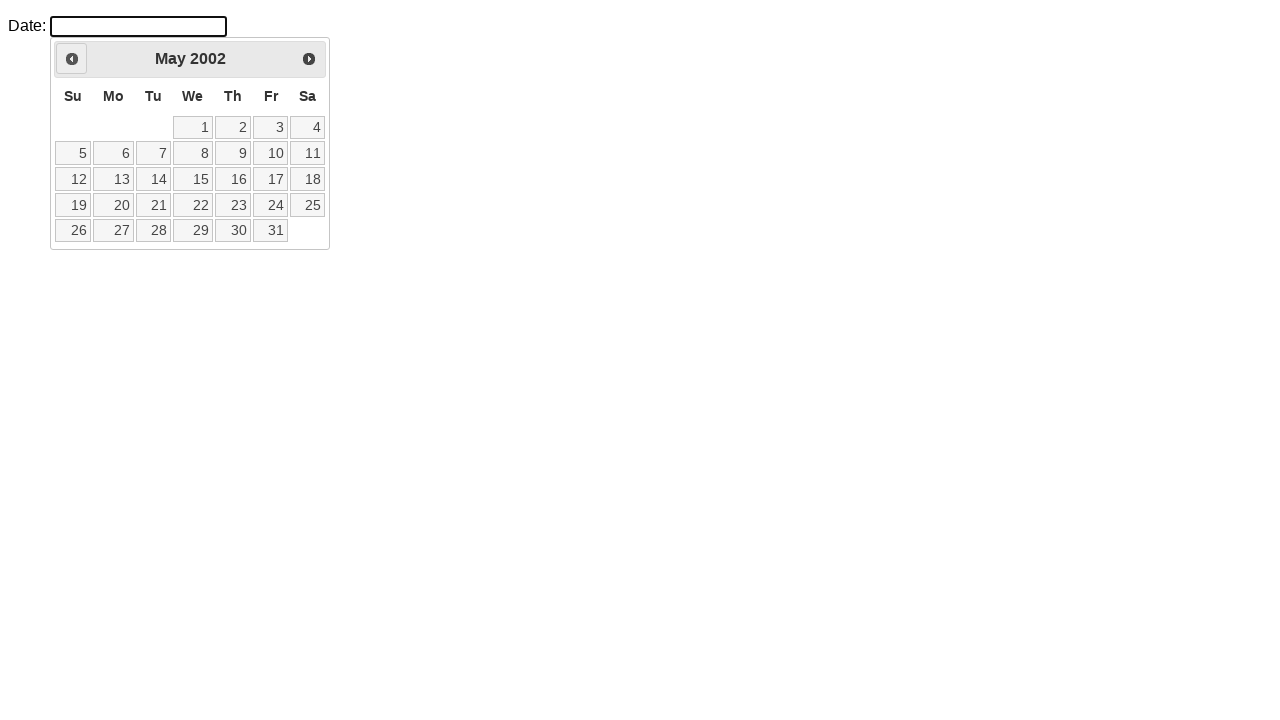

Retrieved current year from calendar
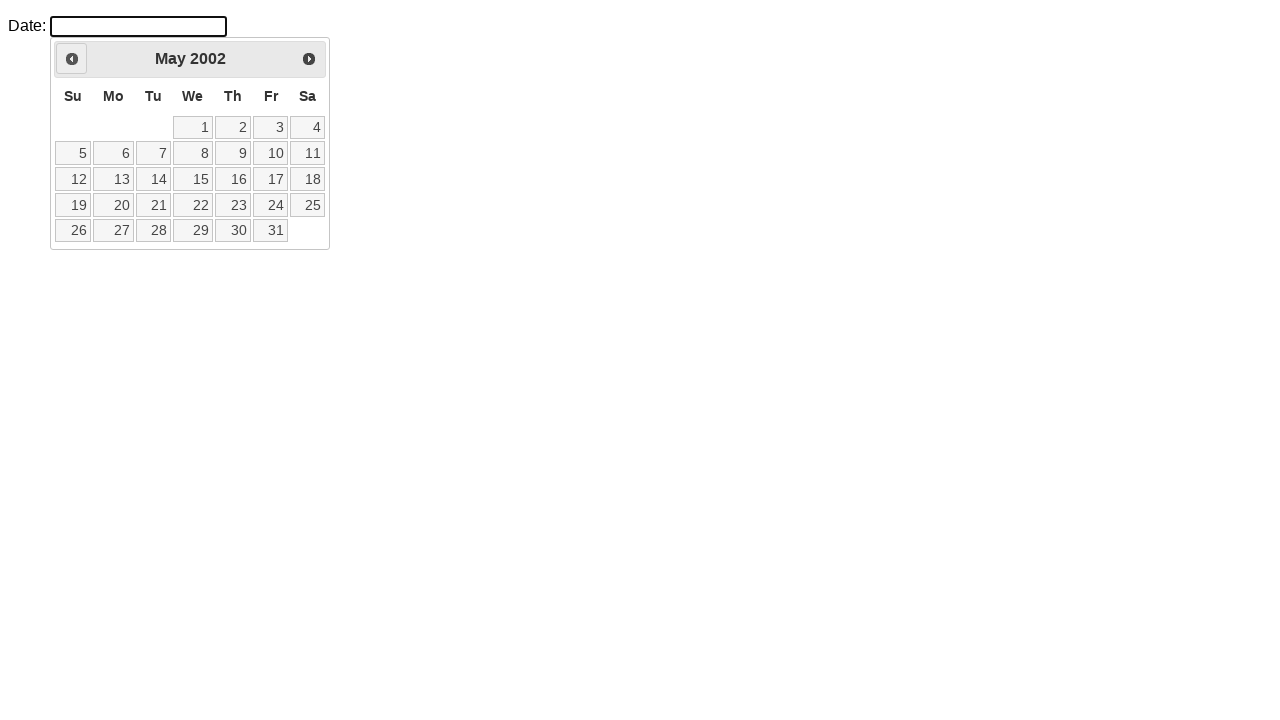

Clicked previous month button to navigate backwards at (72, 59) on .ui-icon.ui-icon-circle-triangle-w
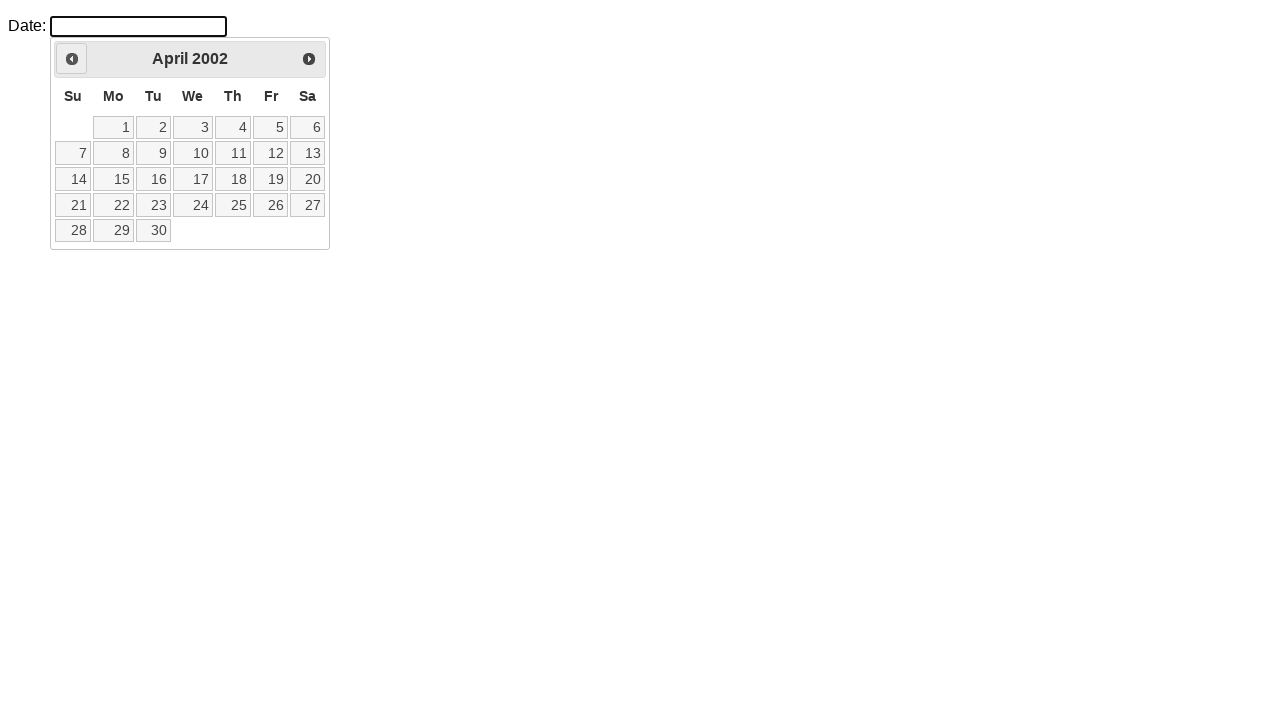

Retrieved current month from calendar
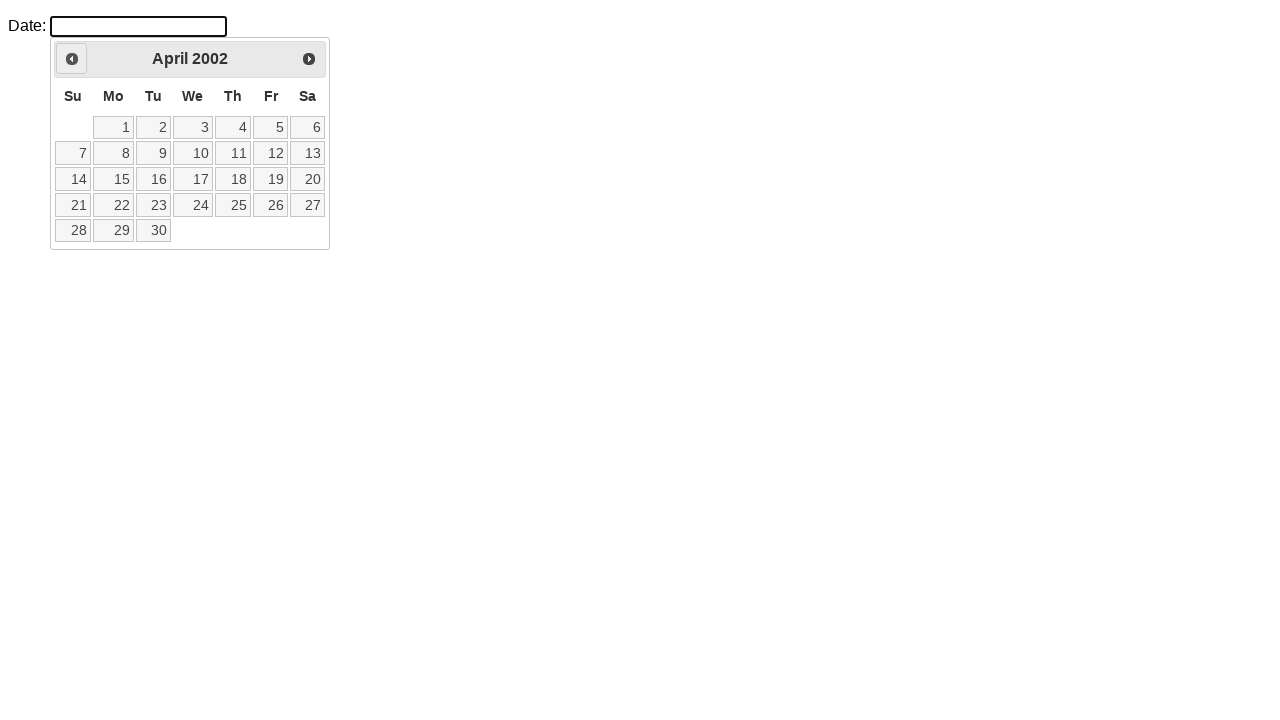

Retrieved current year from calendar
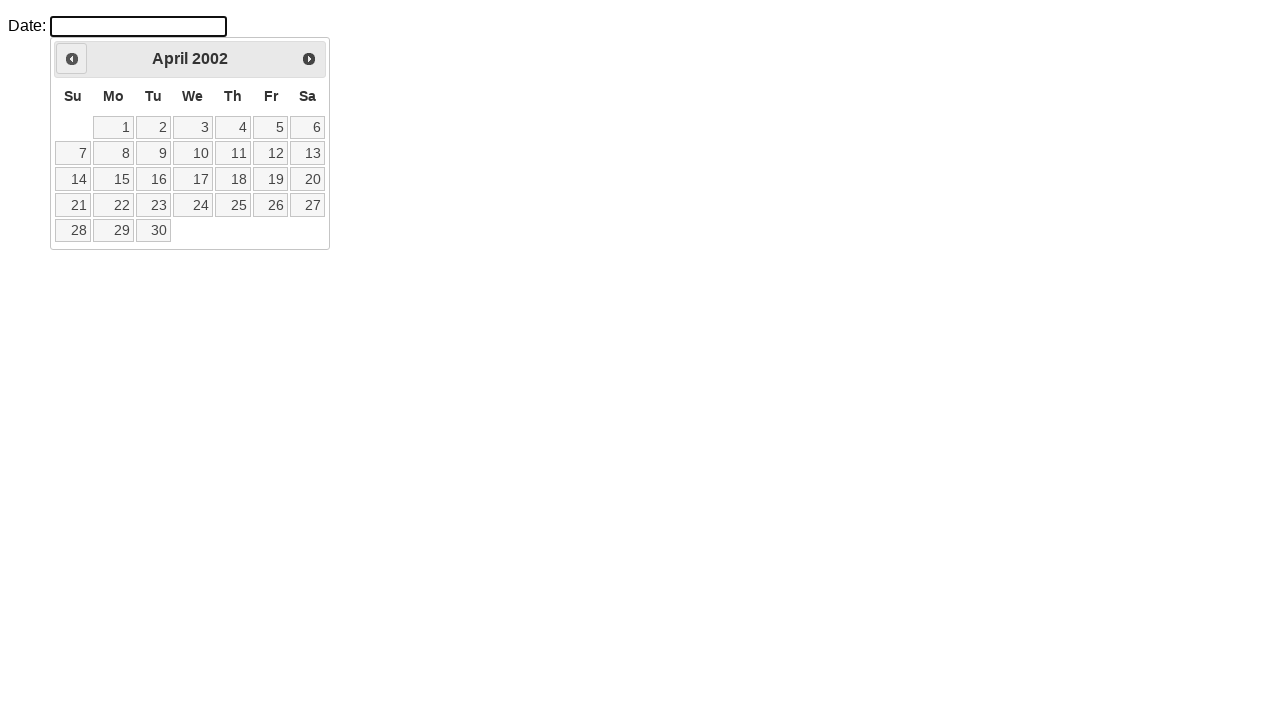

Clicked previous month button to navigate backwards at (72, 59) on .ui-icon.ui-icon-circle-triangle-w
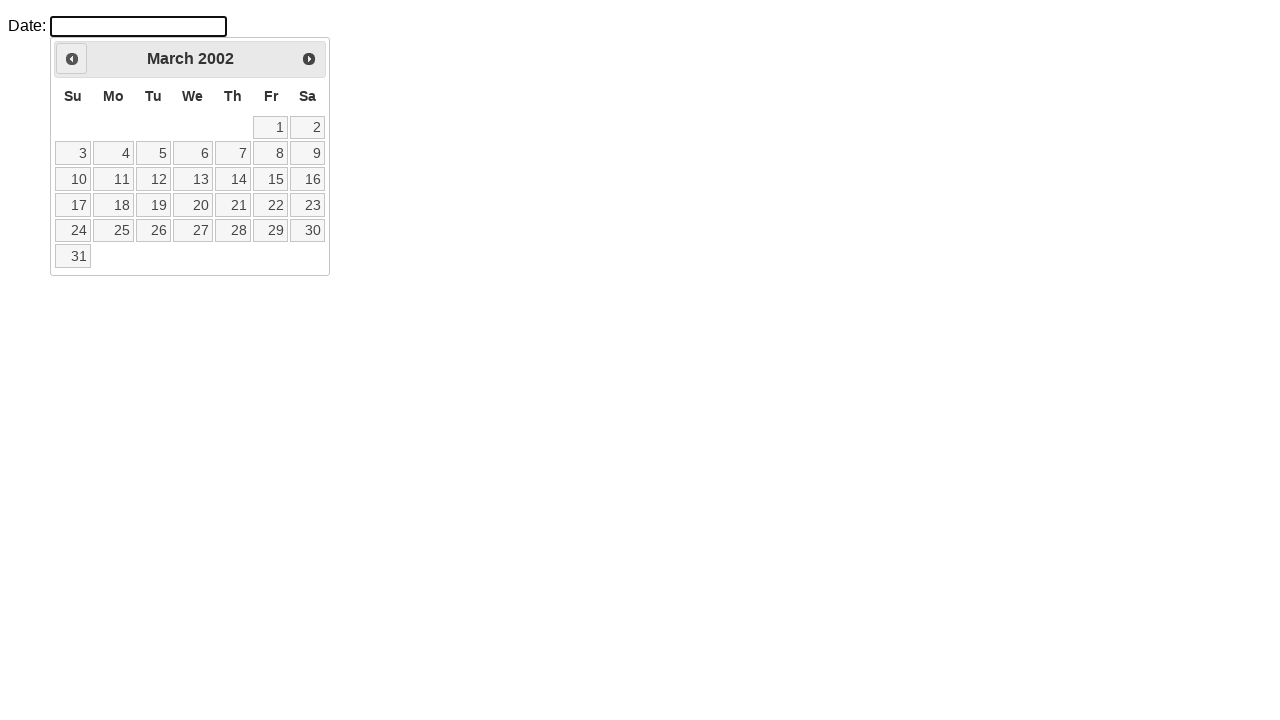

Retrieved current month from calendar
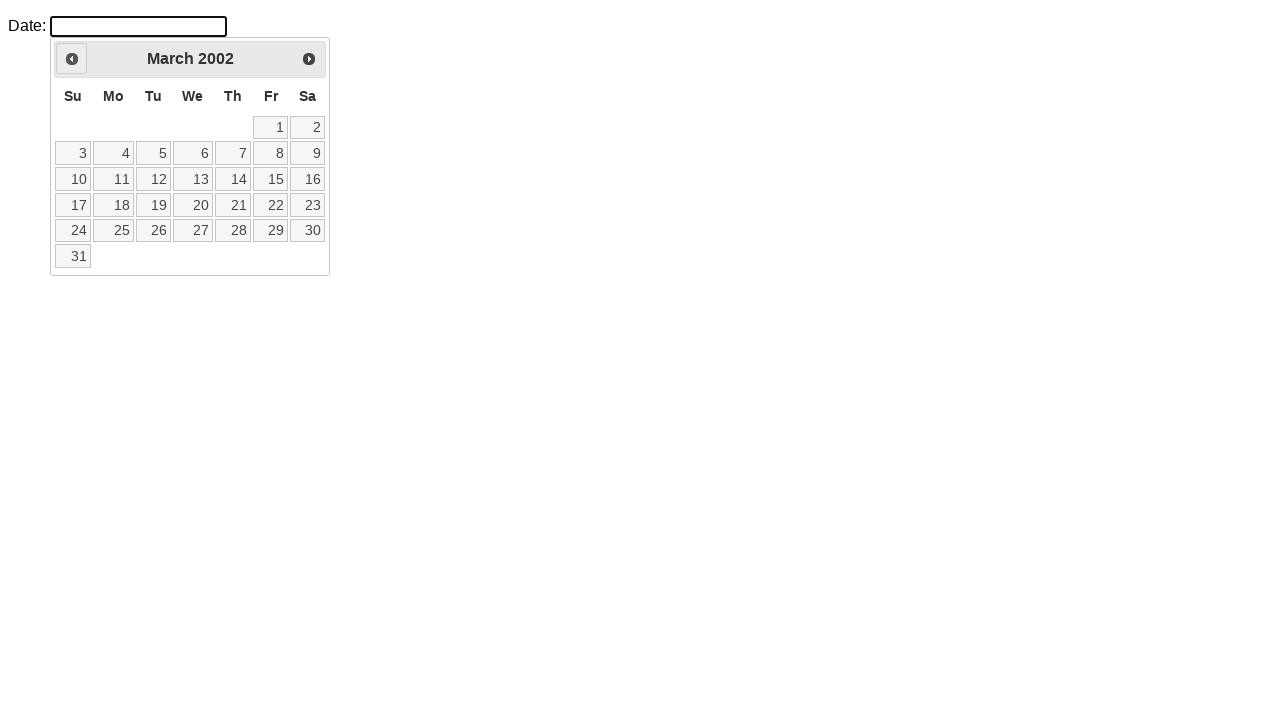

Retrieved current year from calendar
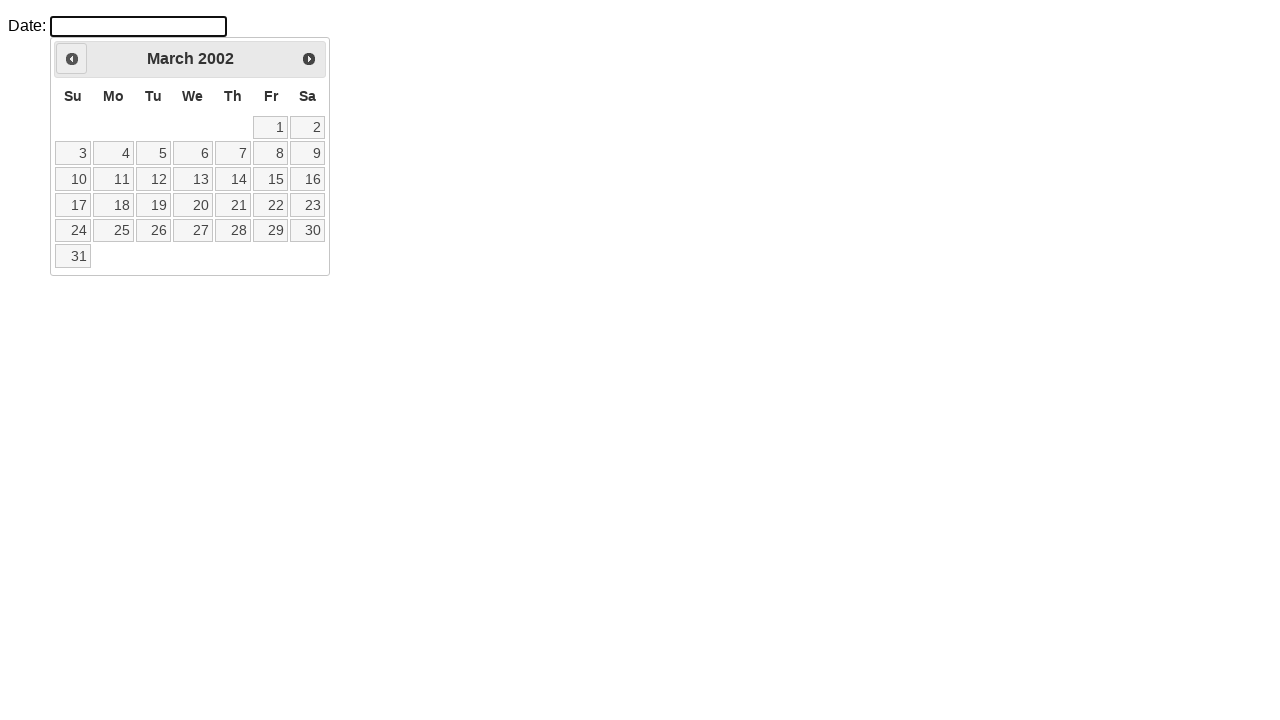

Clicked previous month button to navigate backwards at (72, 59) on .ui-icon.ui-icon-circle-triangle-w
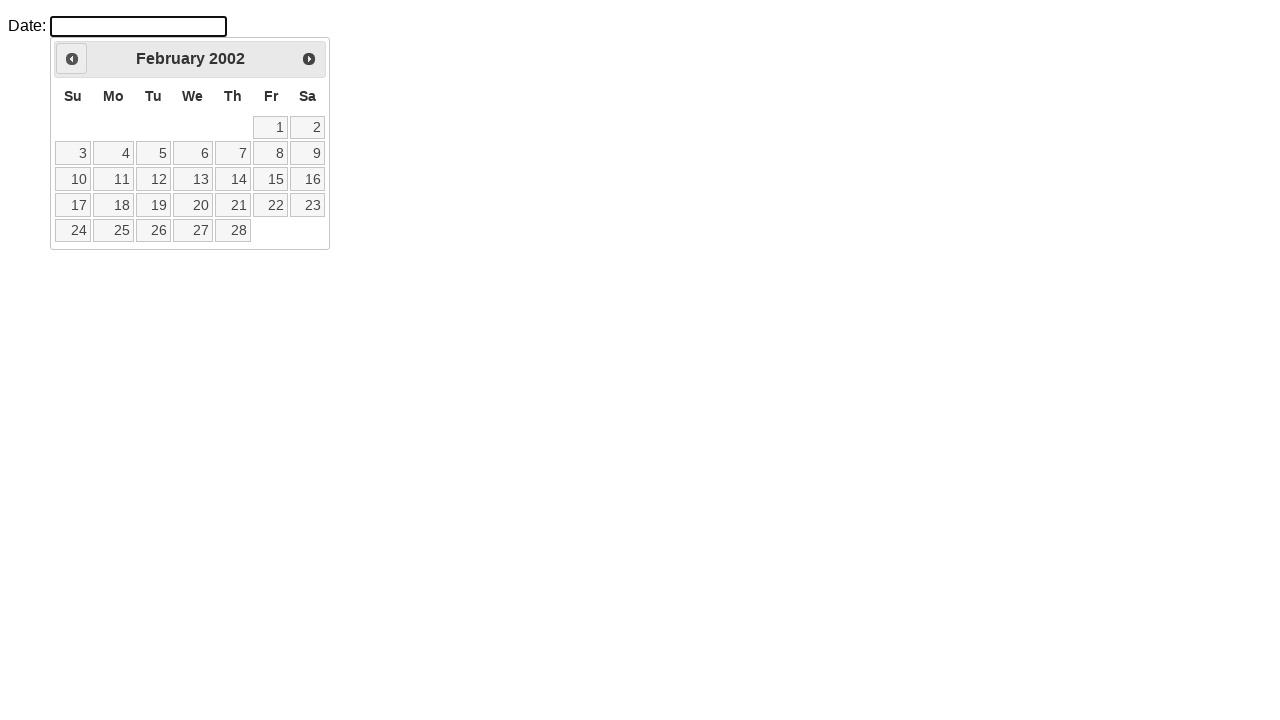

Retrieved current month from calendar
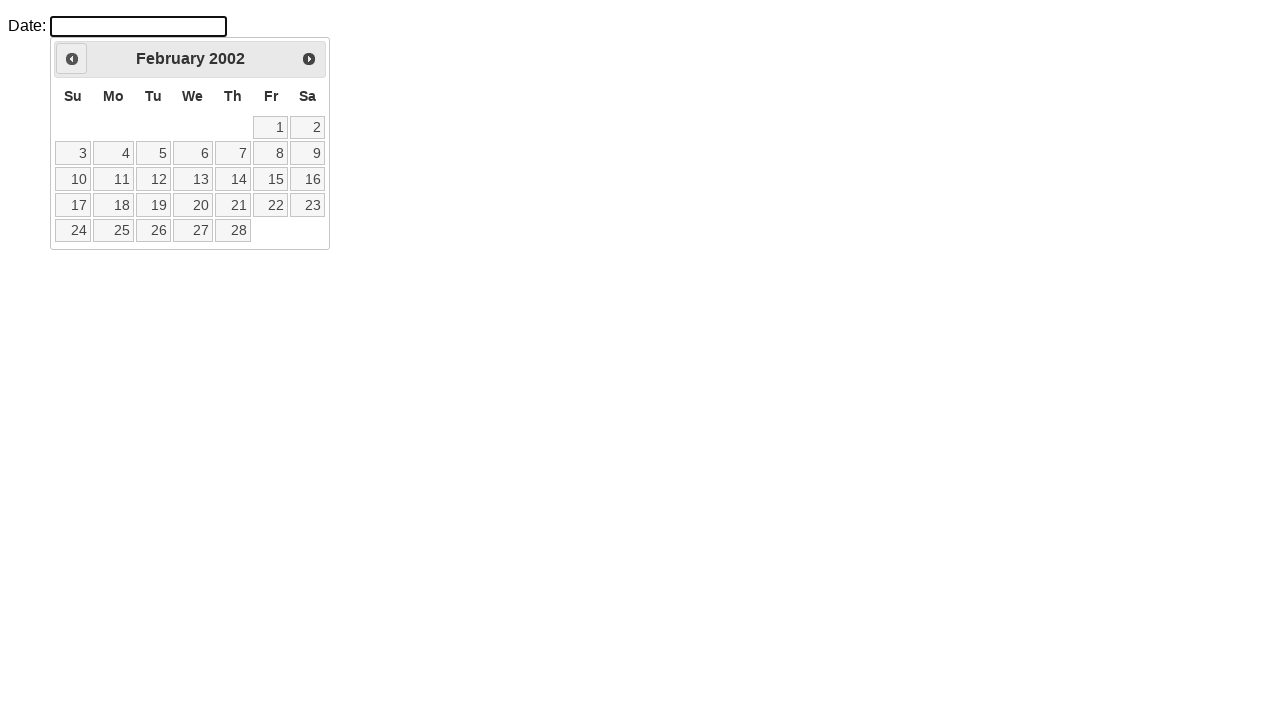

Retrieved current year from calendar
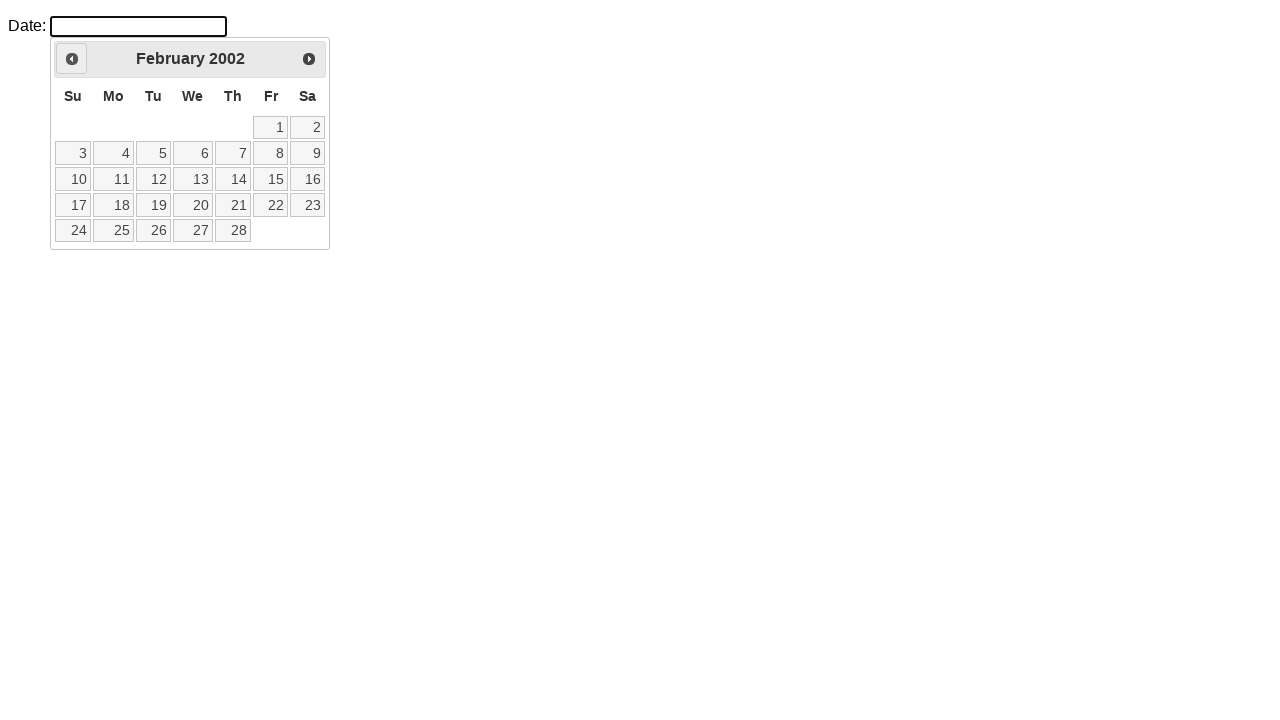

Clicked previous month button to navigate backwards at (72, 59) on .ui-icon.ui-icon-circle-triangle-w
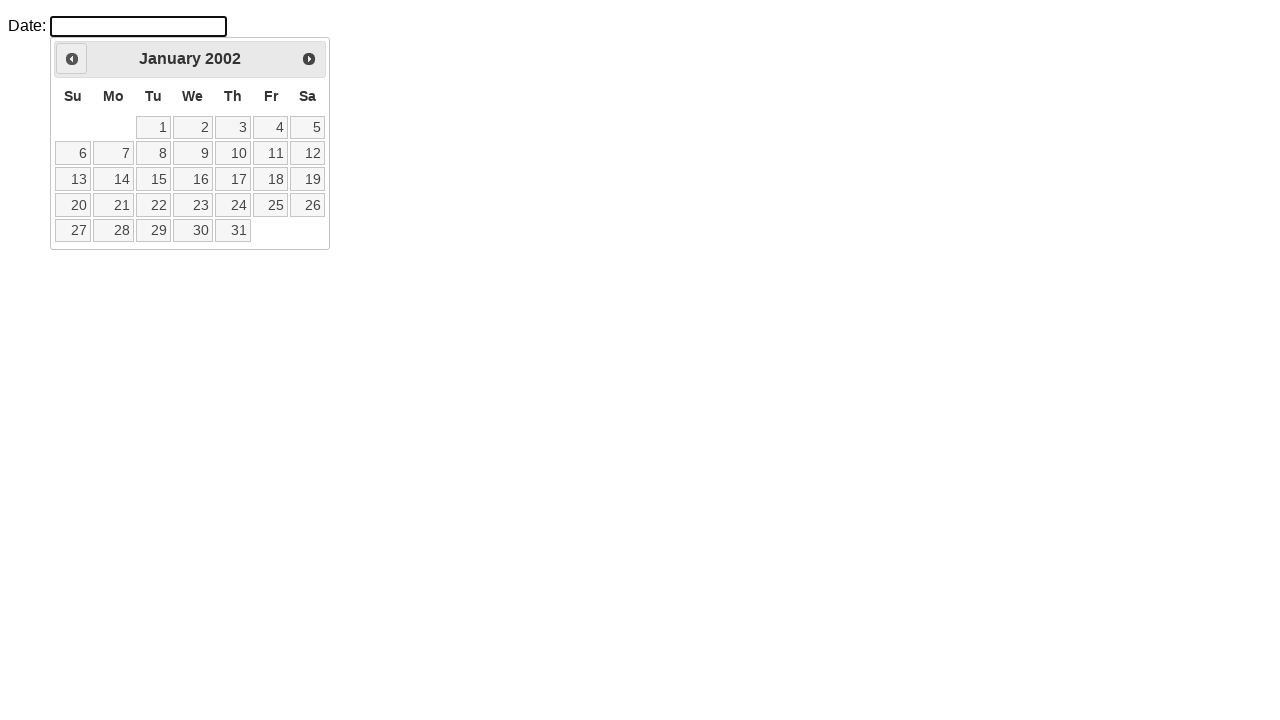

Retrieved current month from calendar
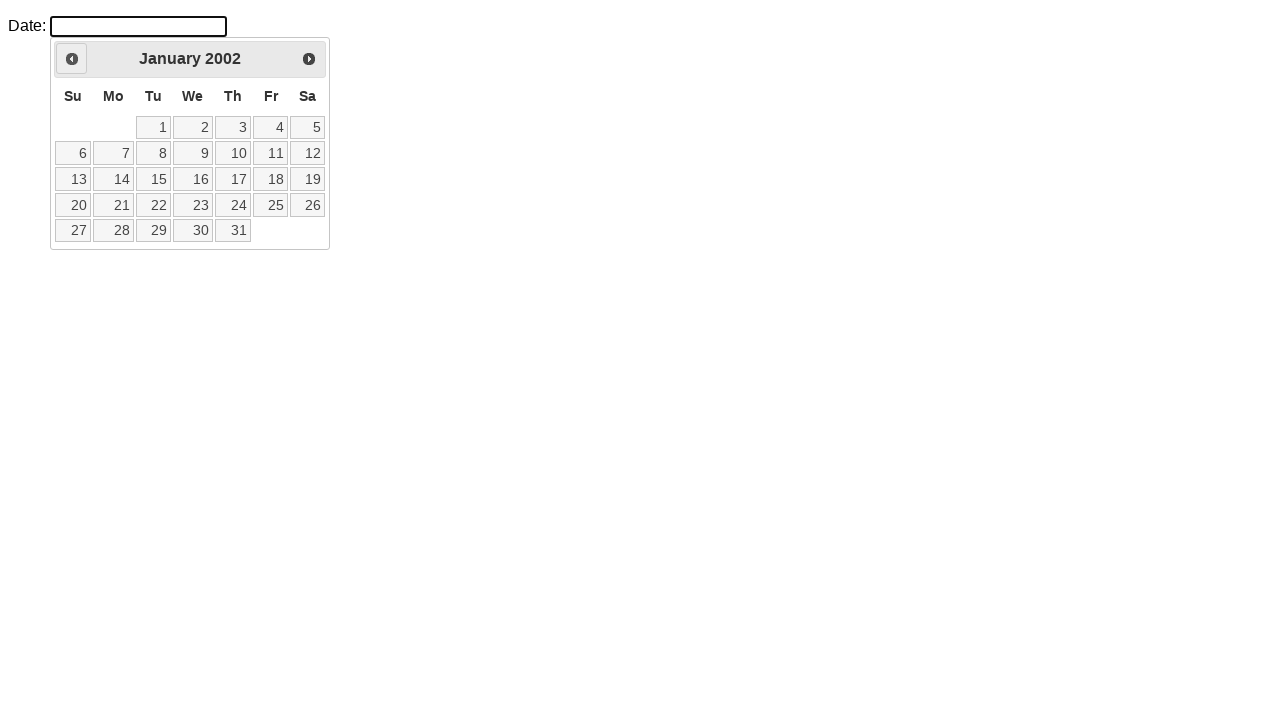

Retrieved current year from calendar
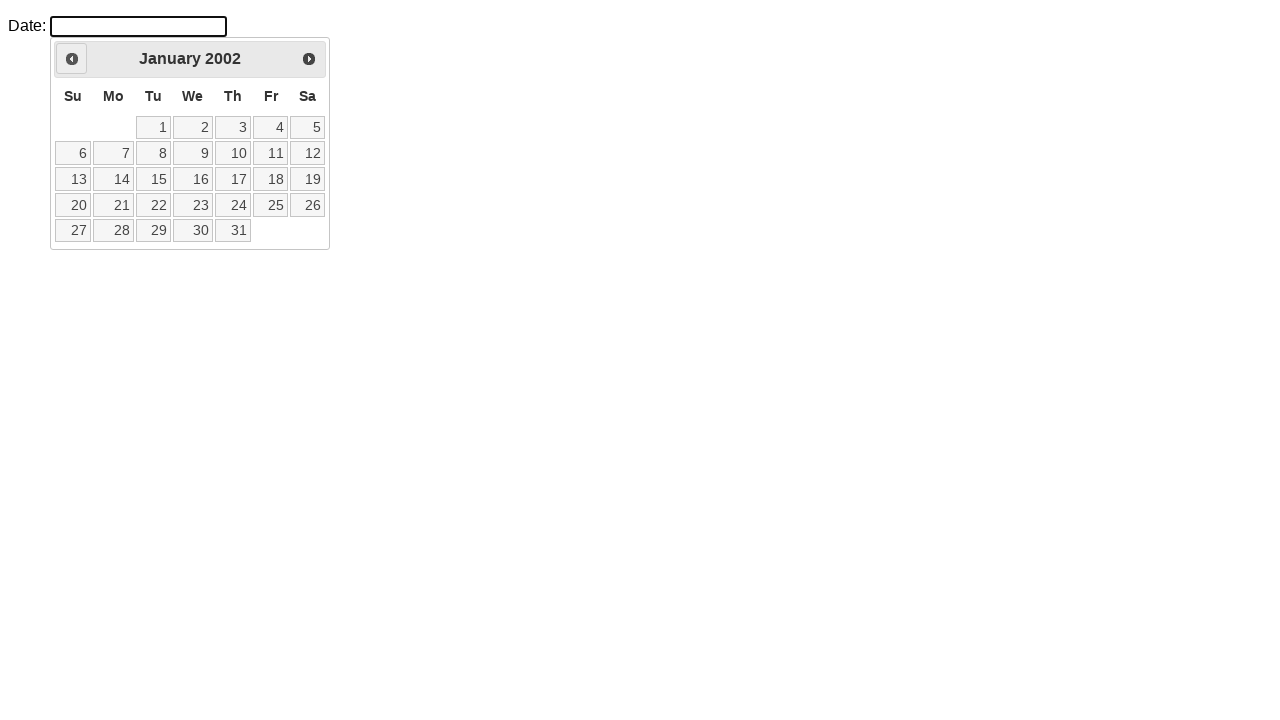

Clicked previous month button to navigate backwards at (72, 59) on .ui-icon.ui-icon-circle-triangle-w
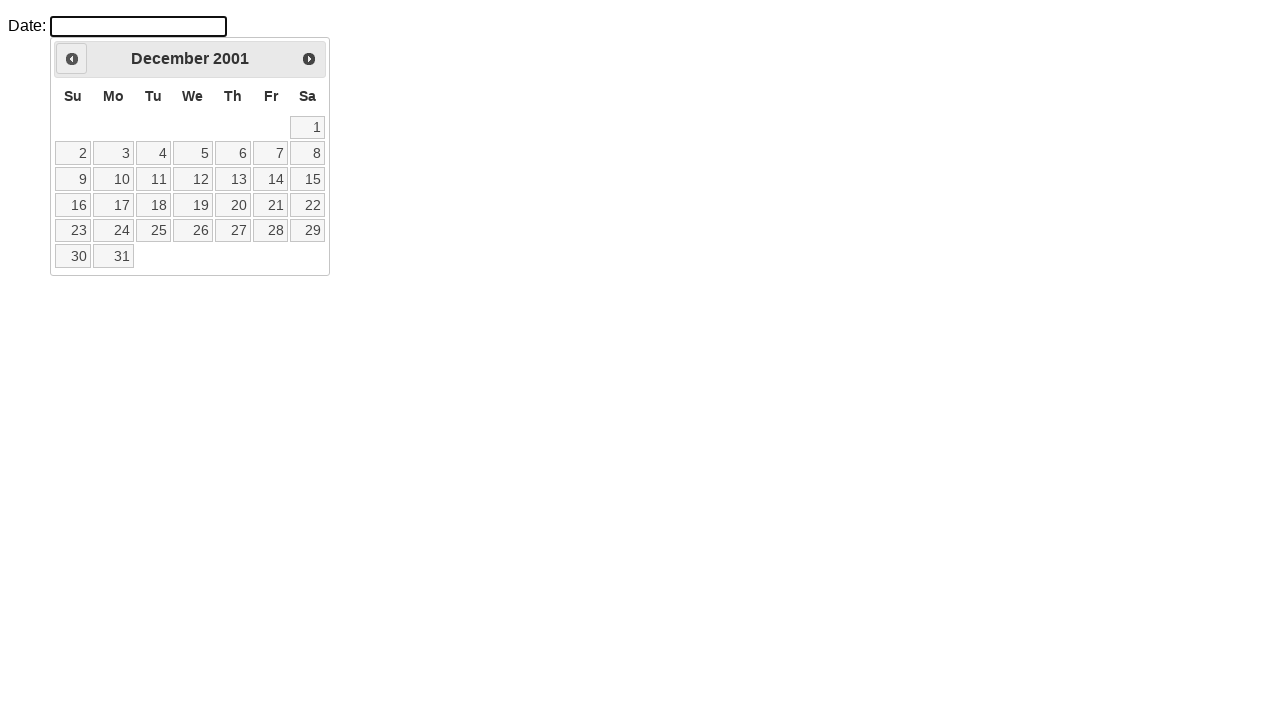

Retrieved current month from calendar
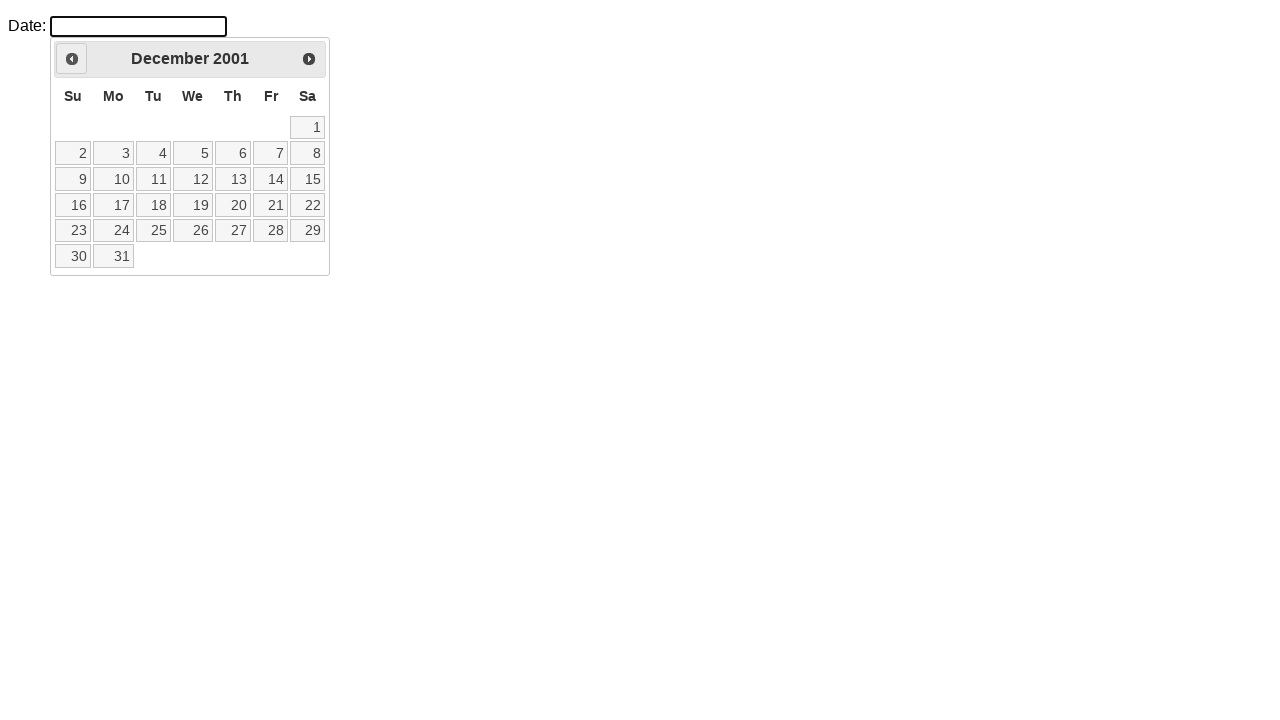

Retrieved current year from calendar
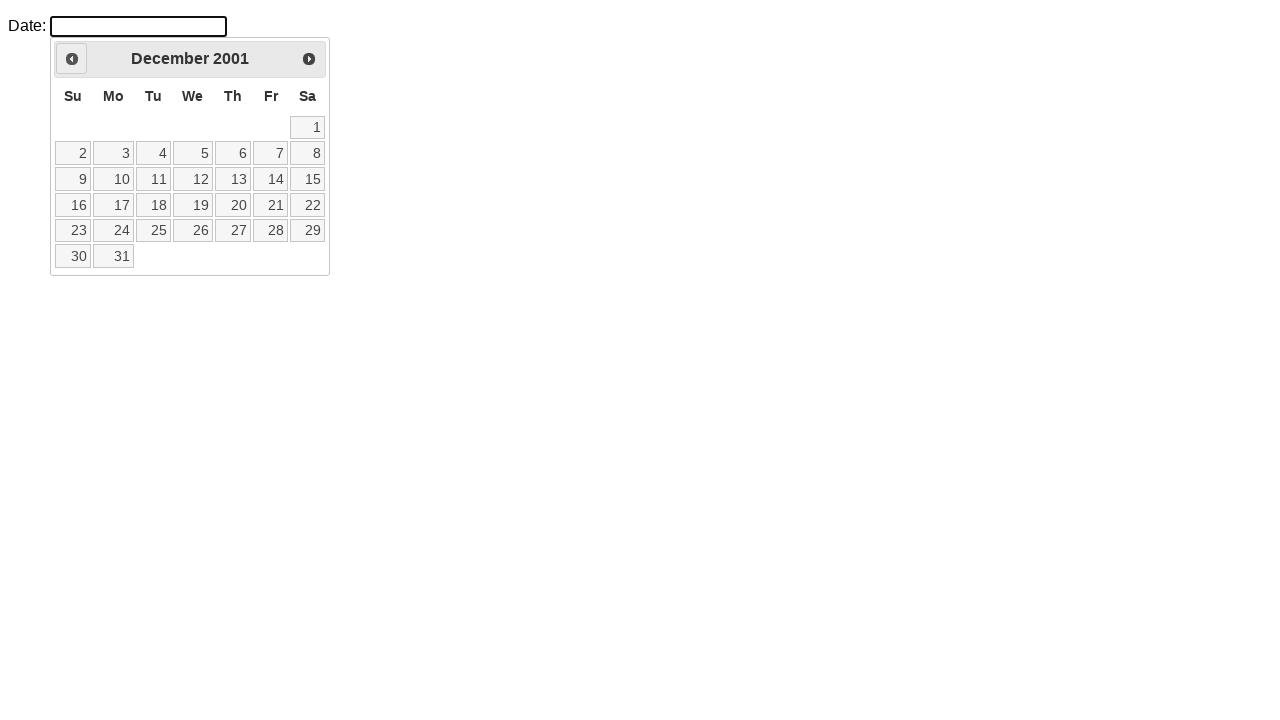

Clicked previous month button to navigate backwards at (72, 59) on .ui-icon.ui-icon-circle-triangle-w
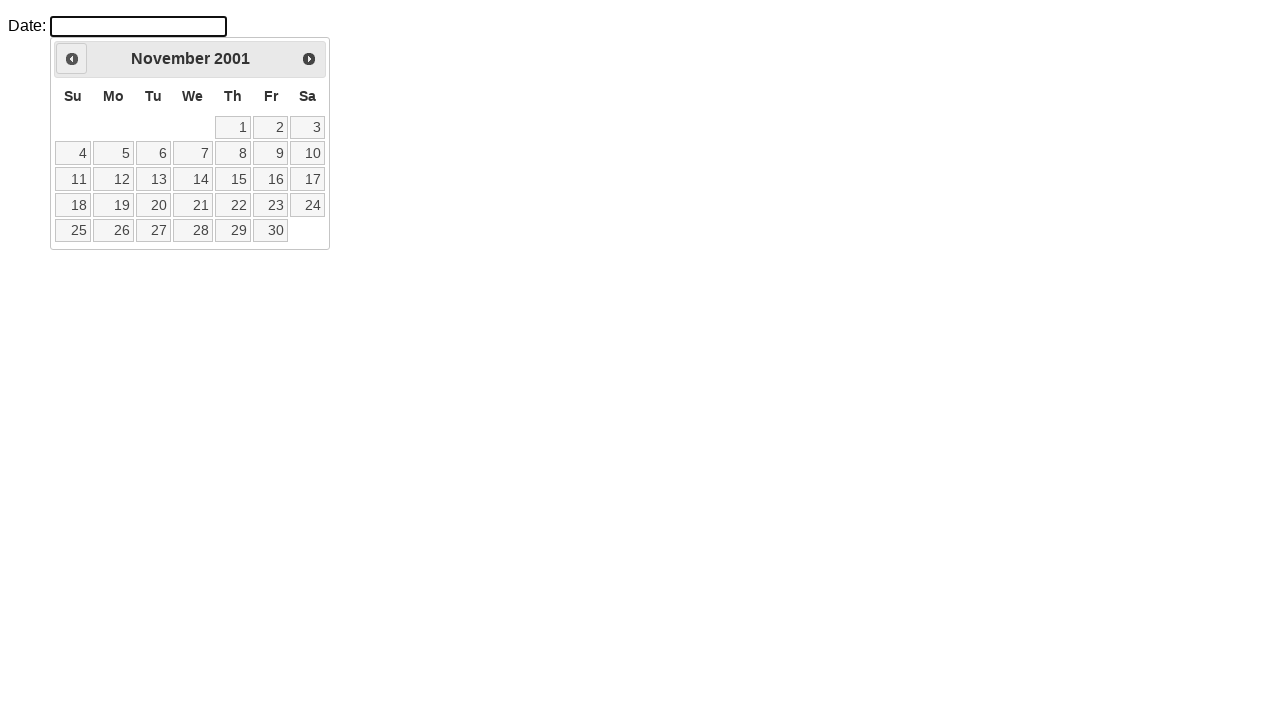

Retrieved current month from calendar
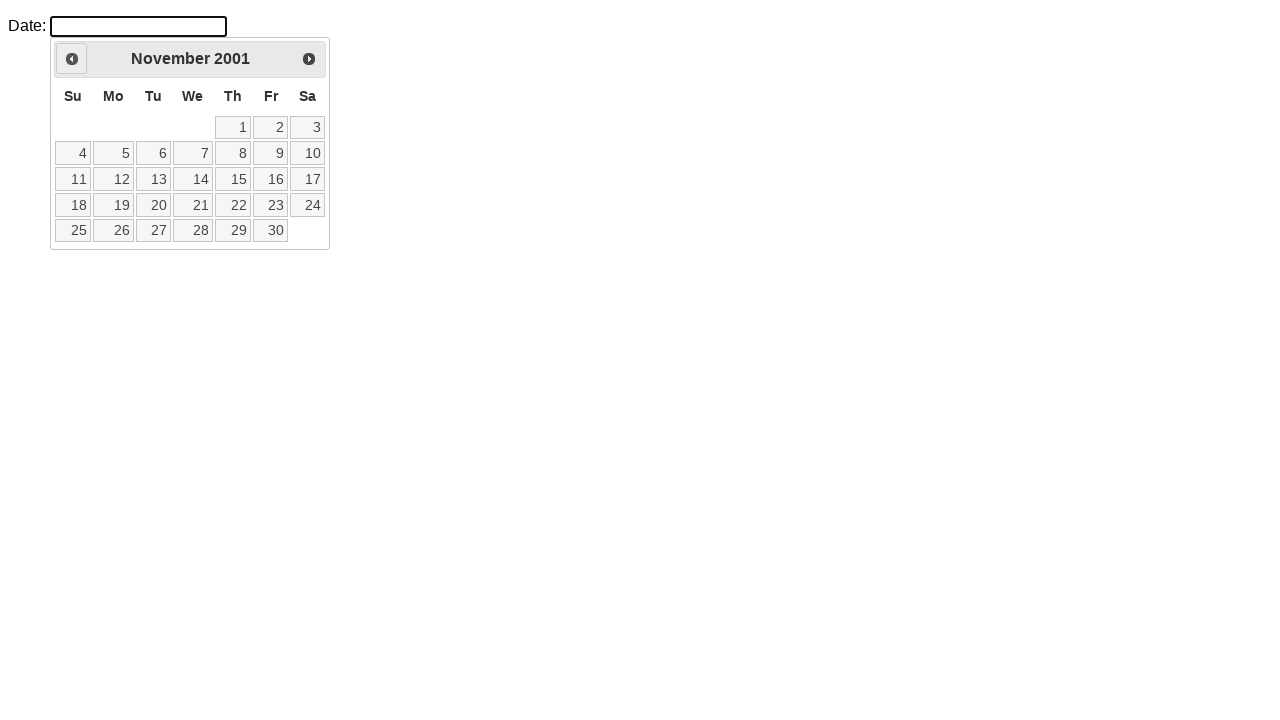

Retrieved current year from calendar
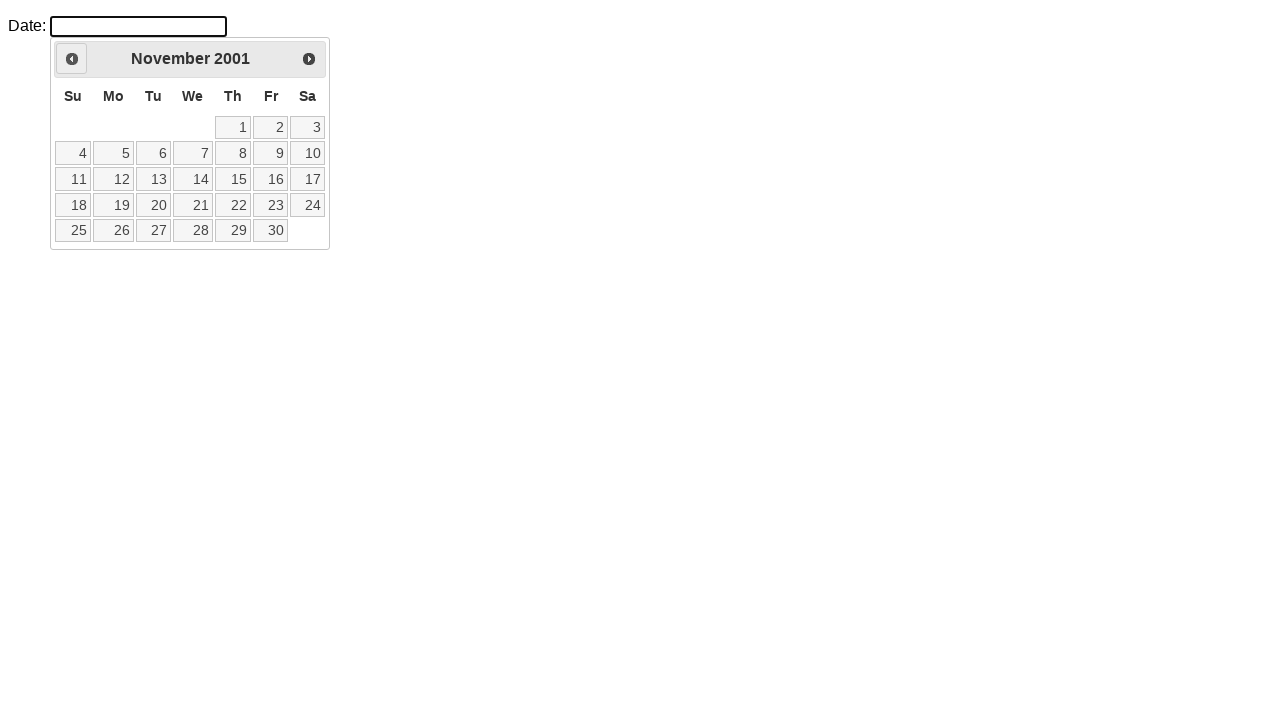

Clicked previous month button to navigate backwards at (72, 59) on .ui-icon.ui-icon-circle-triangle-w
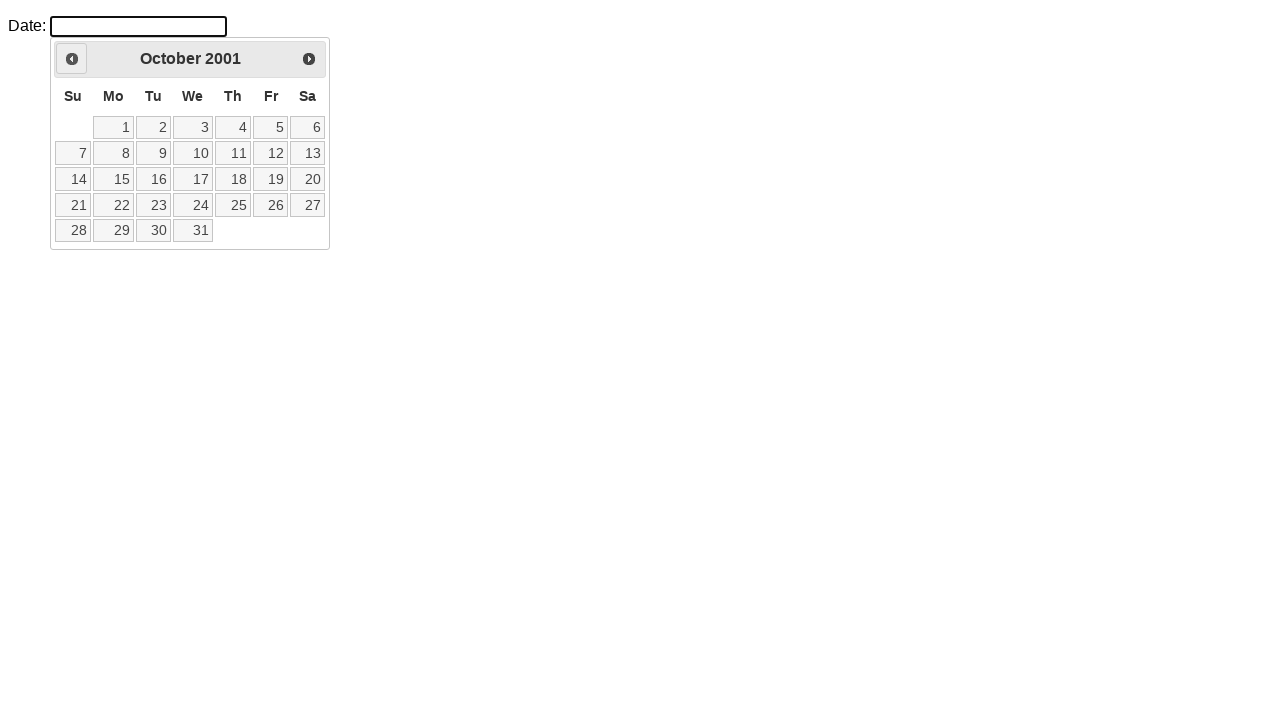

Retrieved current month from calendar
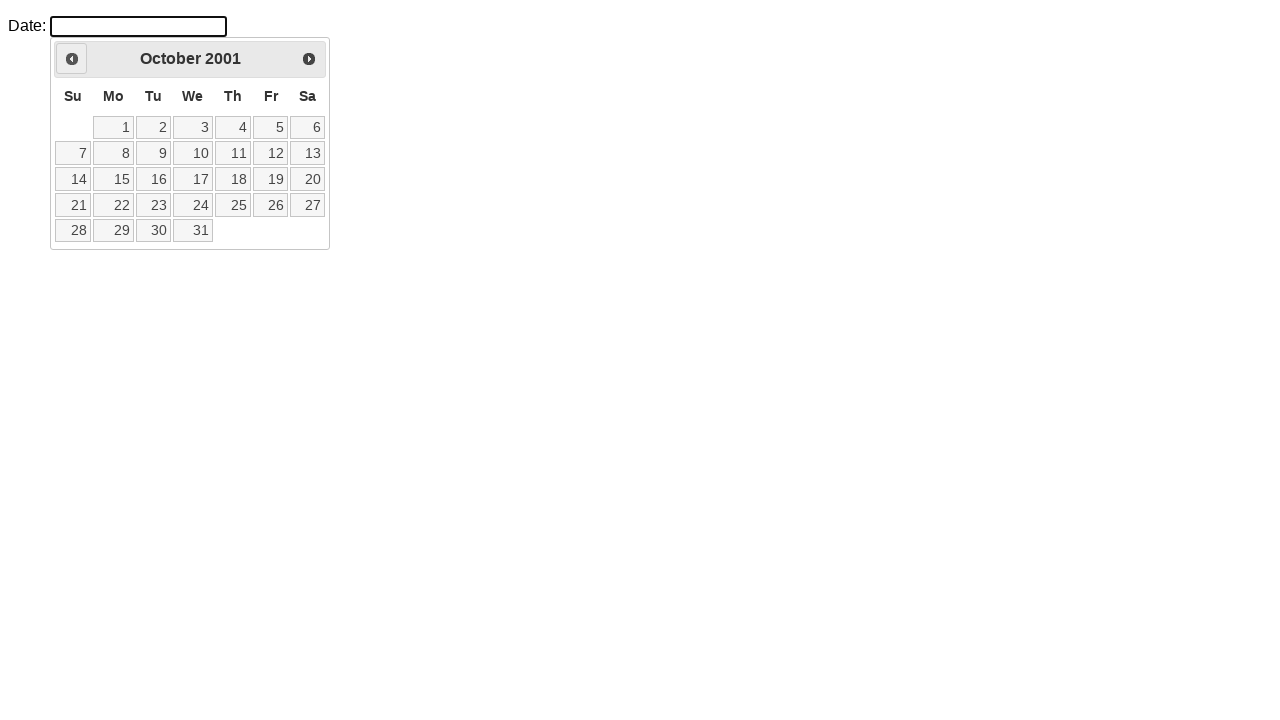

Retrieved current year from calendar
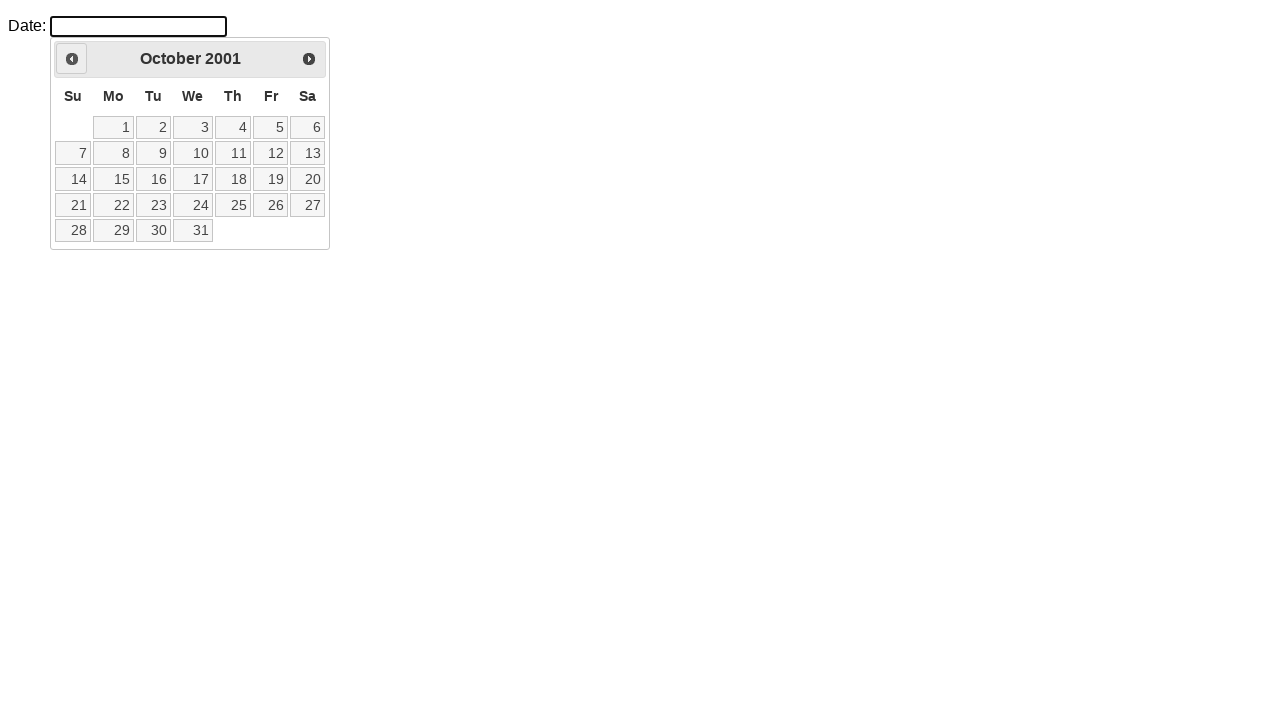

Clicked previous month button to navigate backwards at (72, 59) on .ui-icon.ui-icon-circle-triangle-w
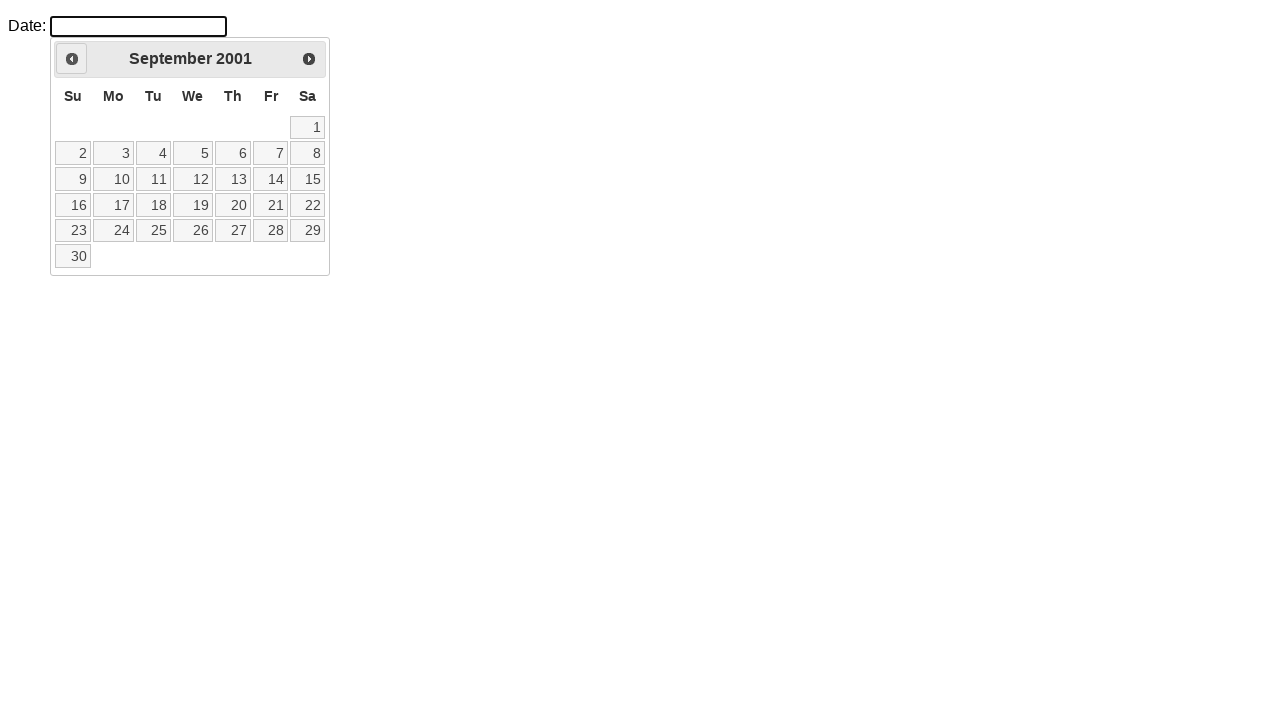

Retrieved current month from calendar
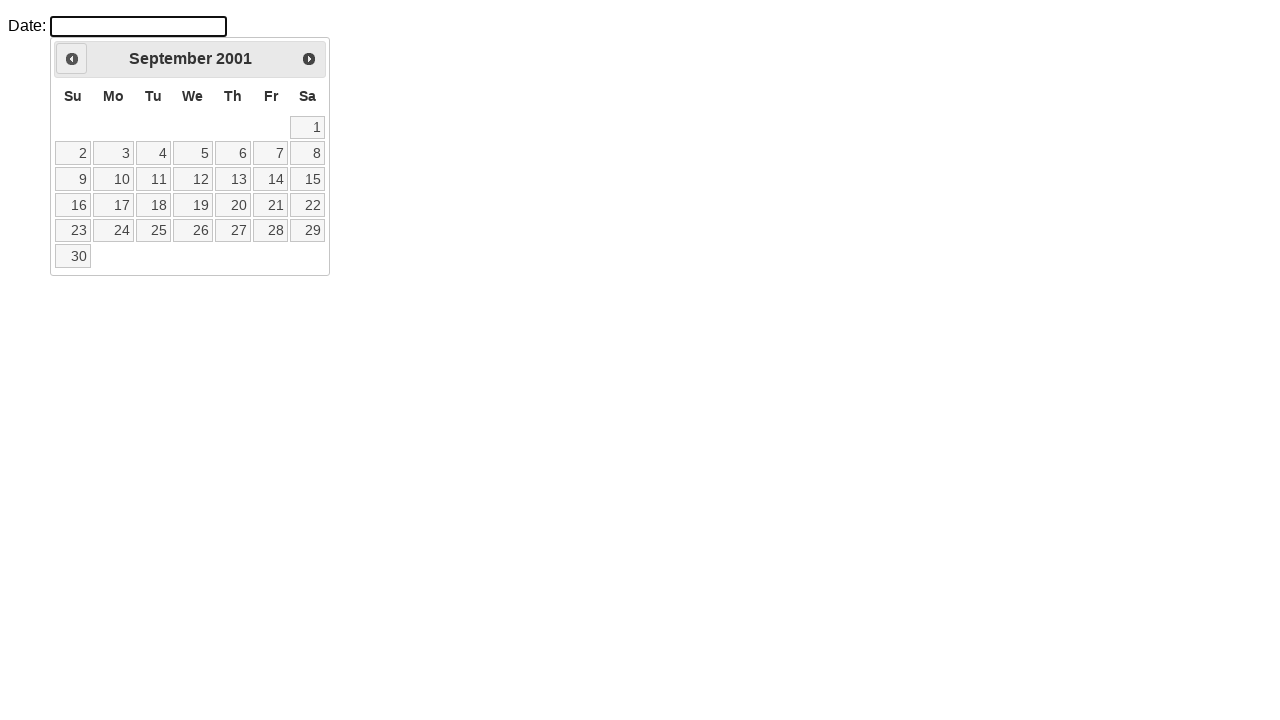

Retrieved current year from calendar
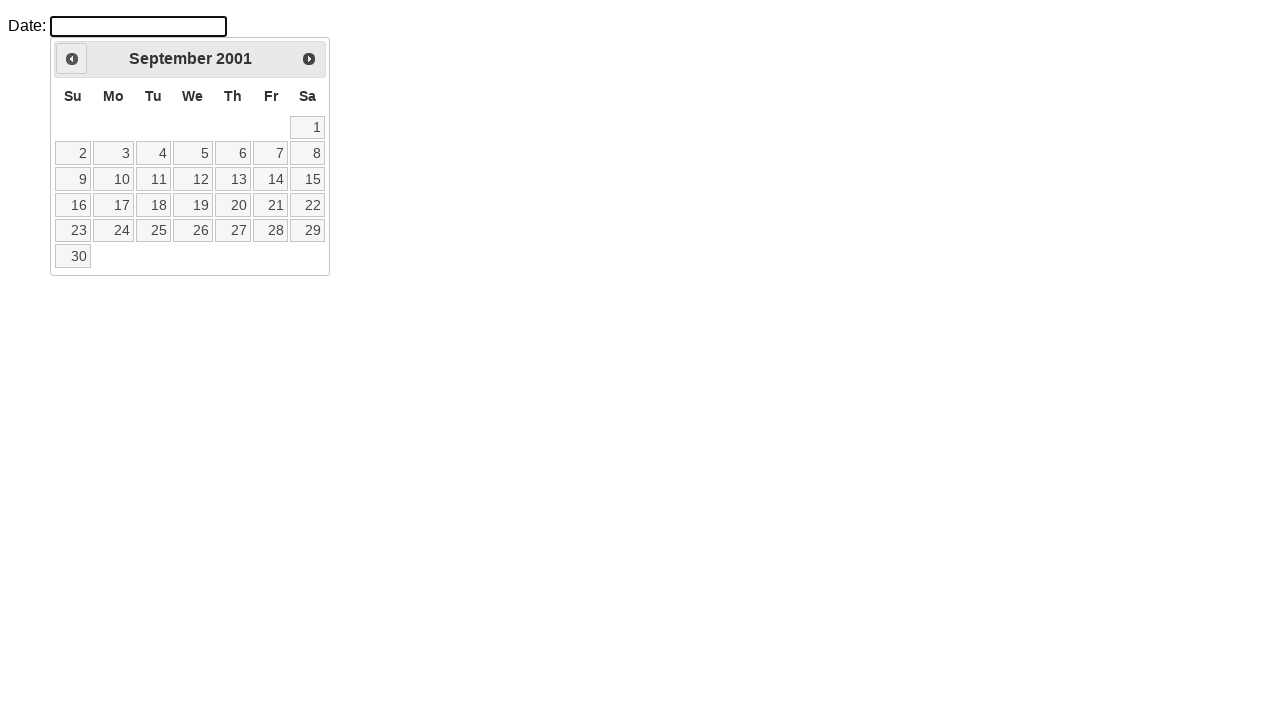

Clicked previous month button to navigate backwards at (72, 59) on .ui-icon.ui-icon-circle-triangle-w
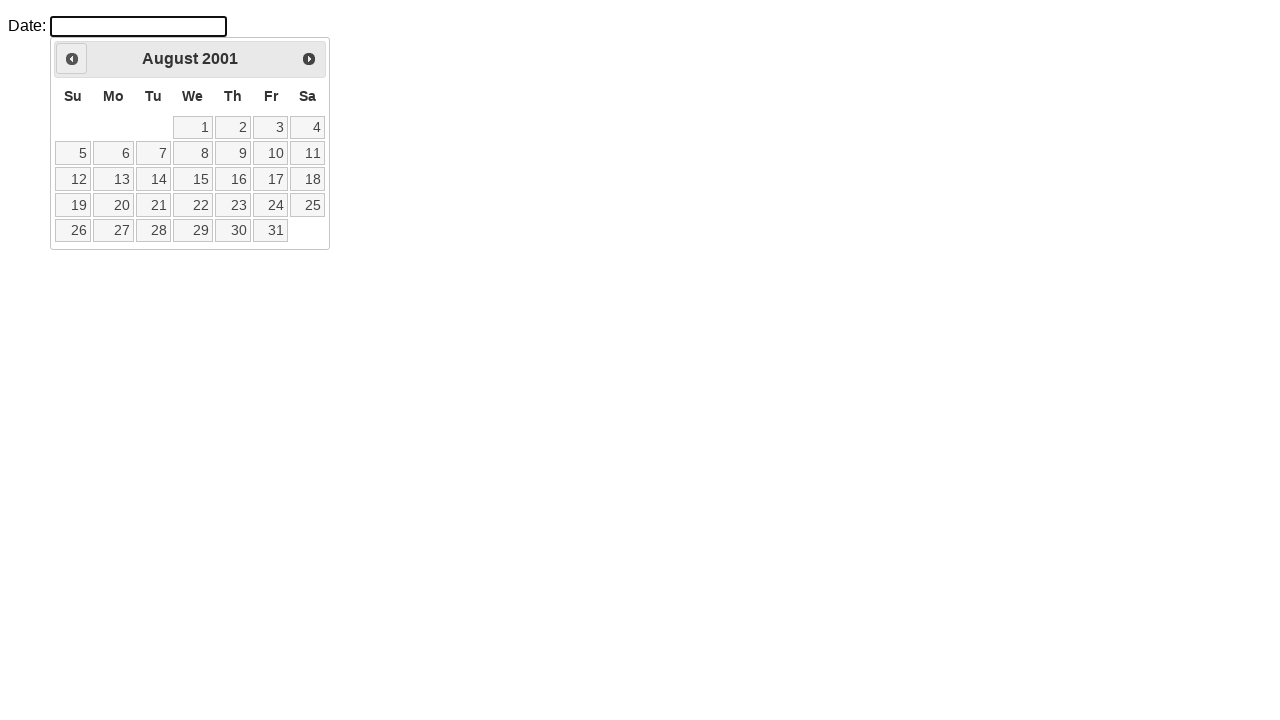

Retrieved current month from calendar
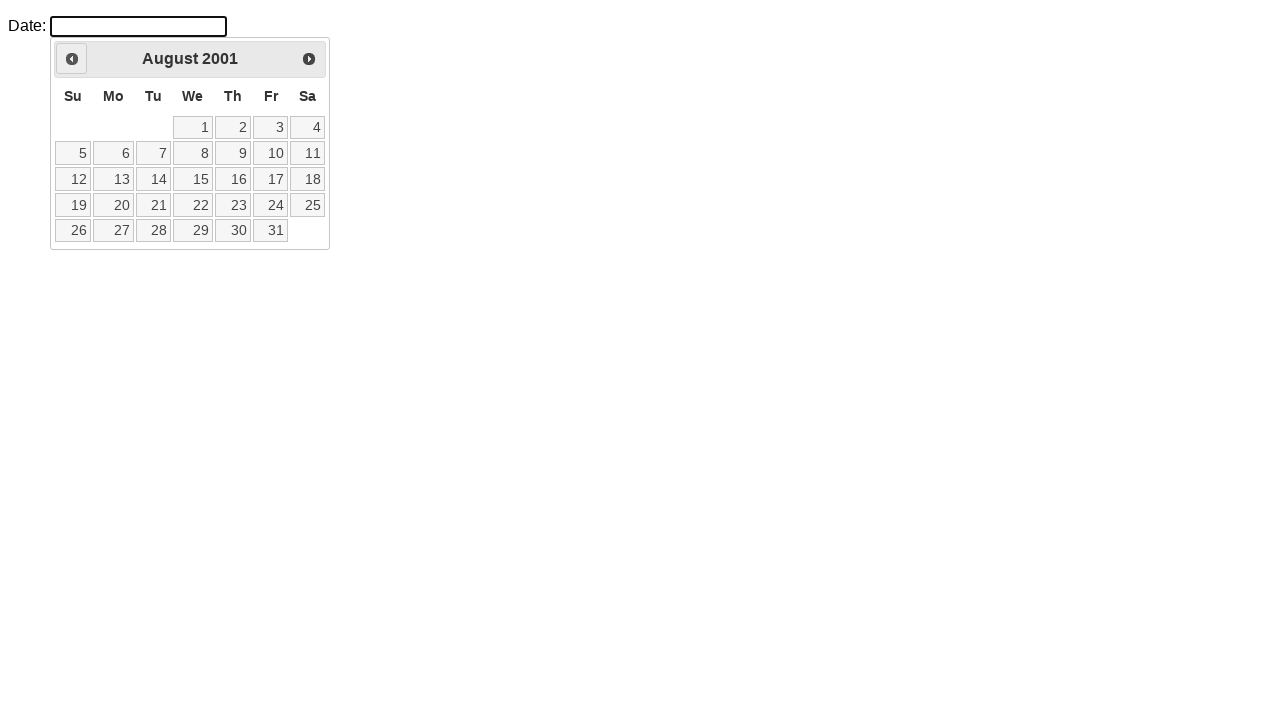

Retrieved current year from calendar
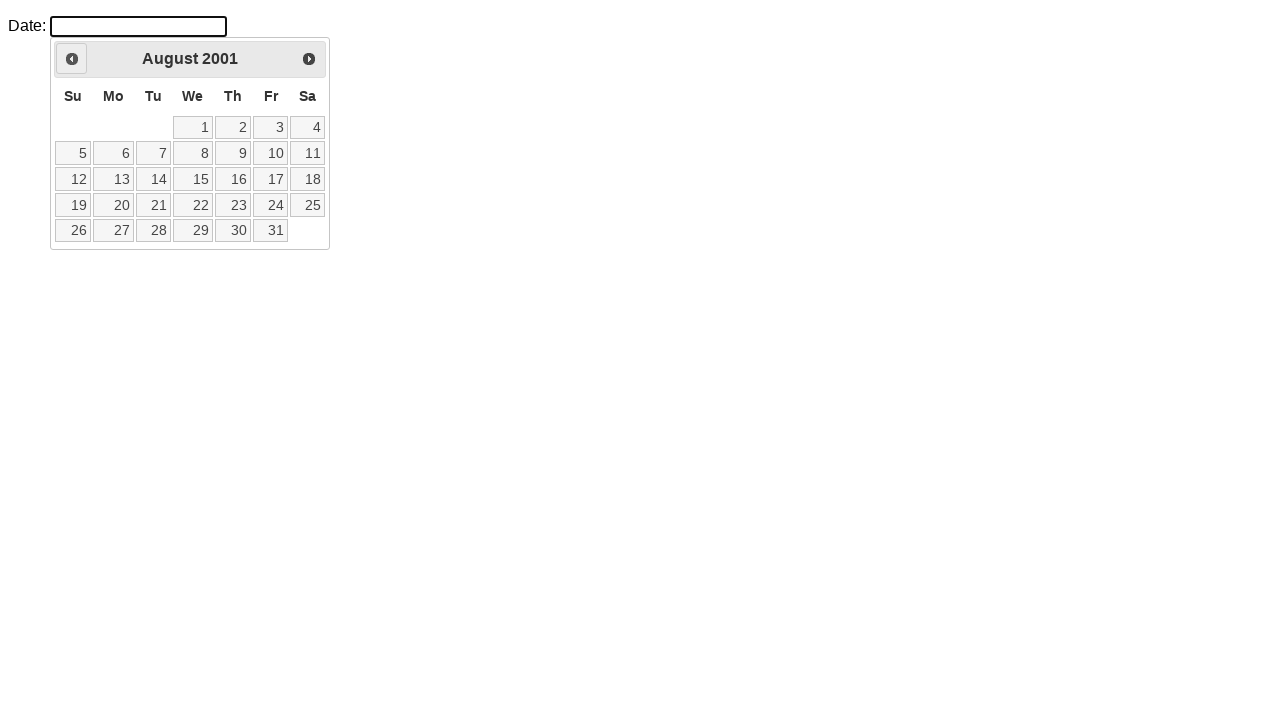

Clicked previous month button to navigate backwards at (72, 59) on .ui-icon.ui-icon-circle-triangle-w
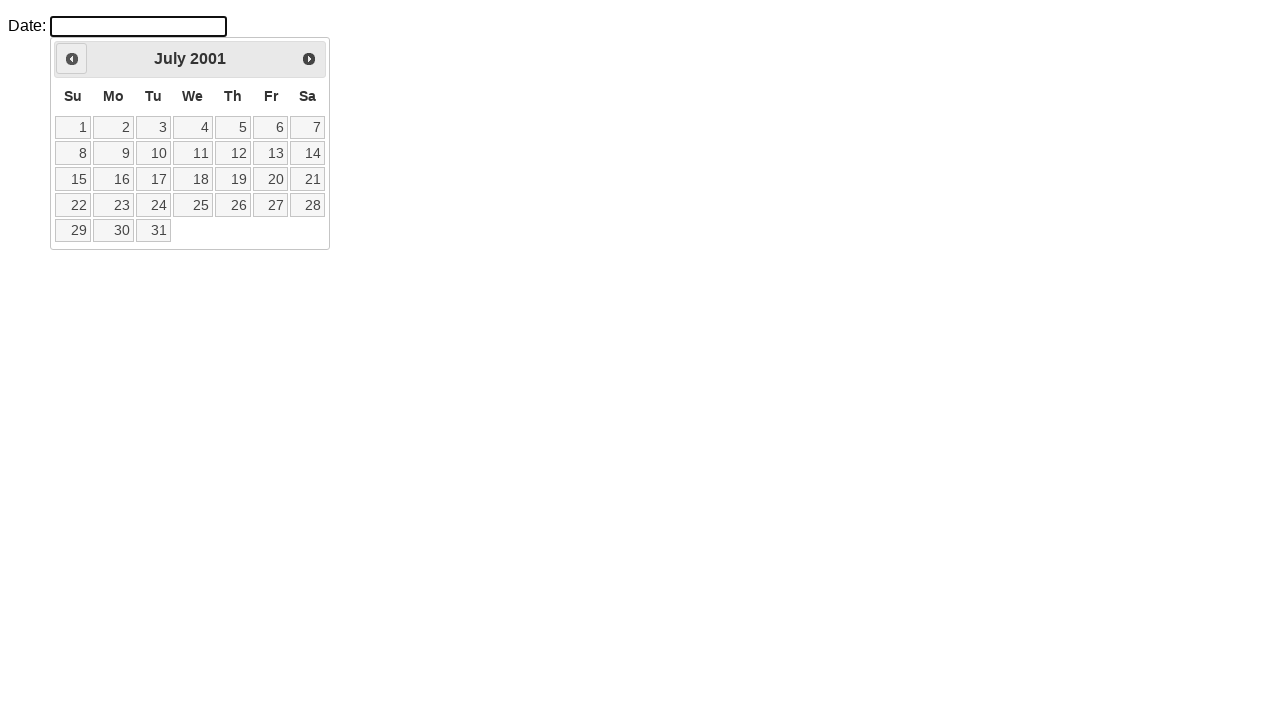

Retrieved current month from calendar
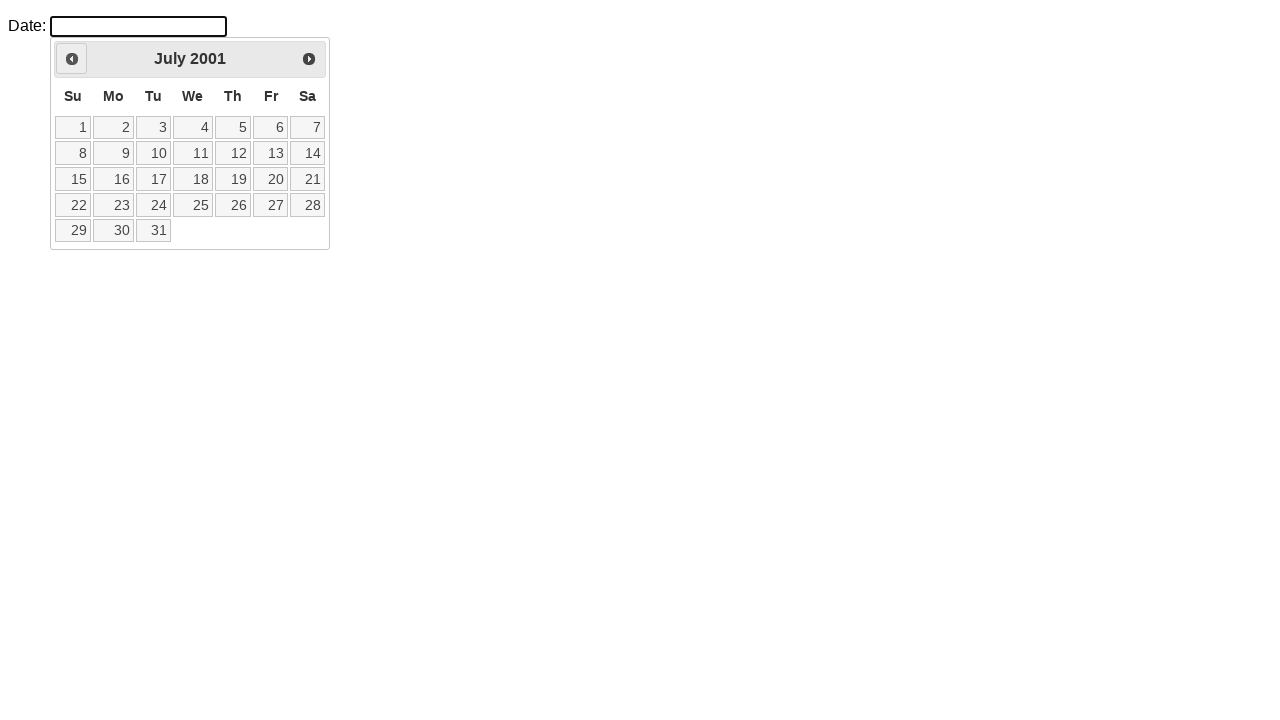

Retrieved current year from calendar
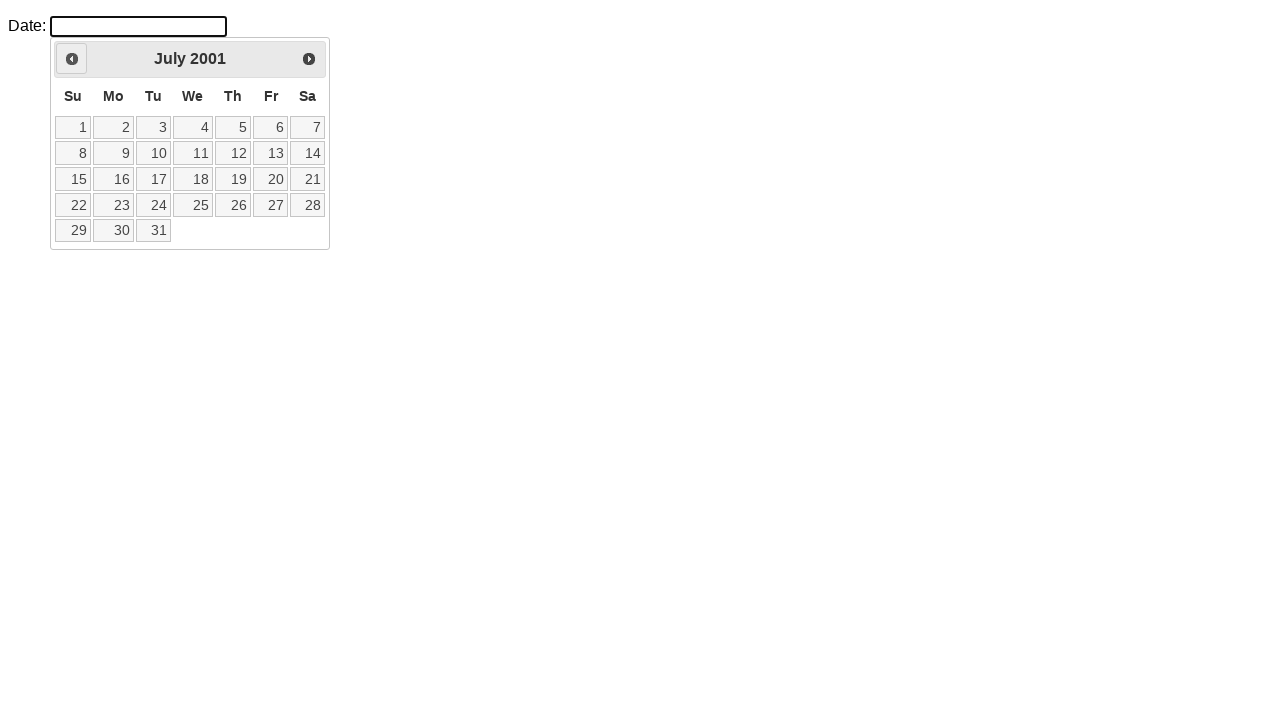

Clicked previous month button to navigate backwards at (72, 59) on .ui-icon.ui-icon-circle-triangle-w
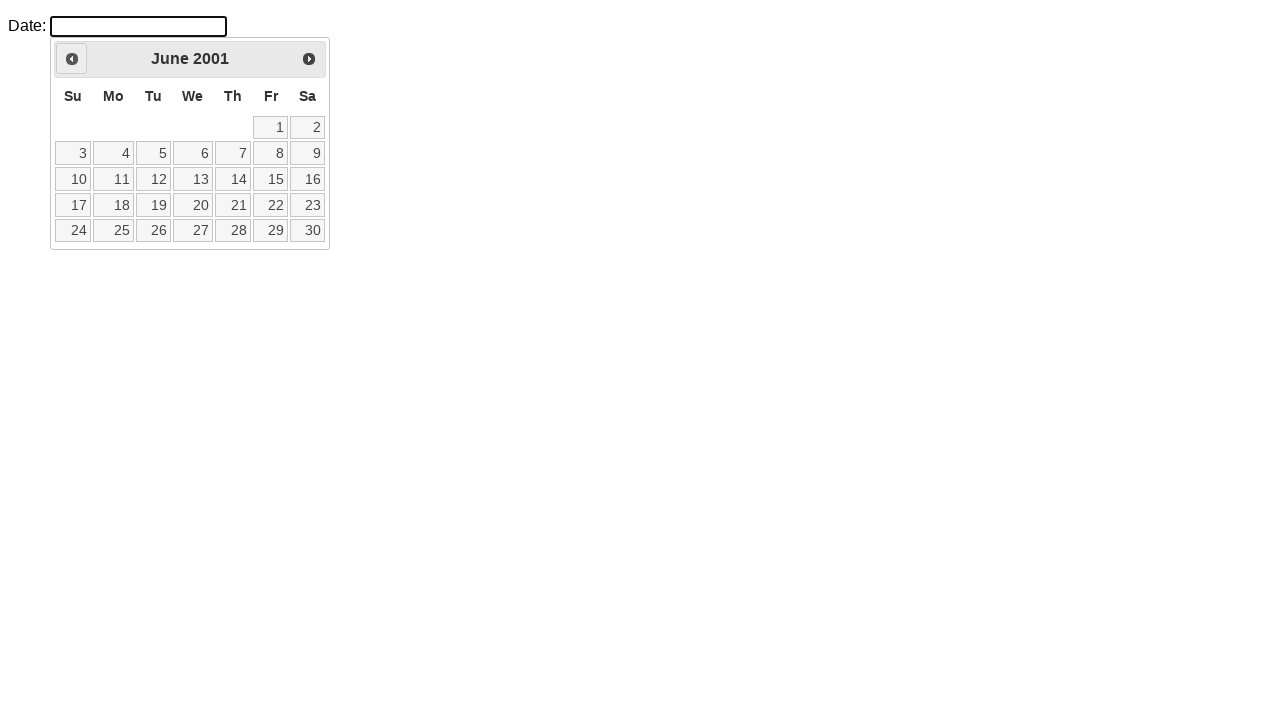

Retrieved current month from calendar
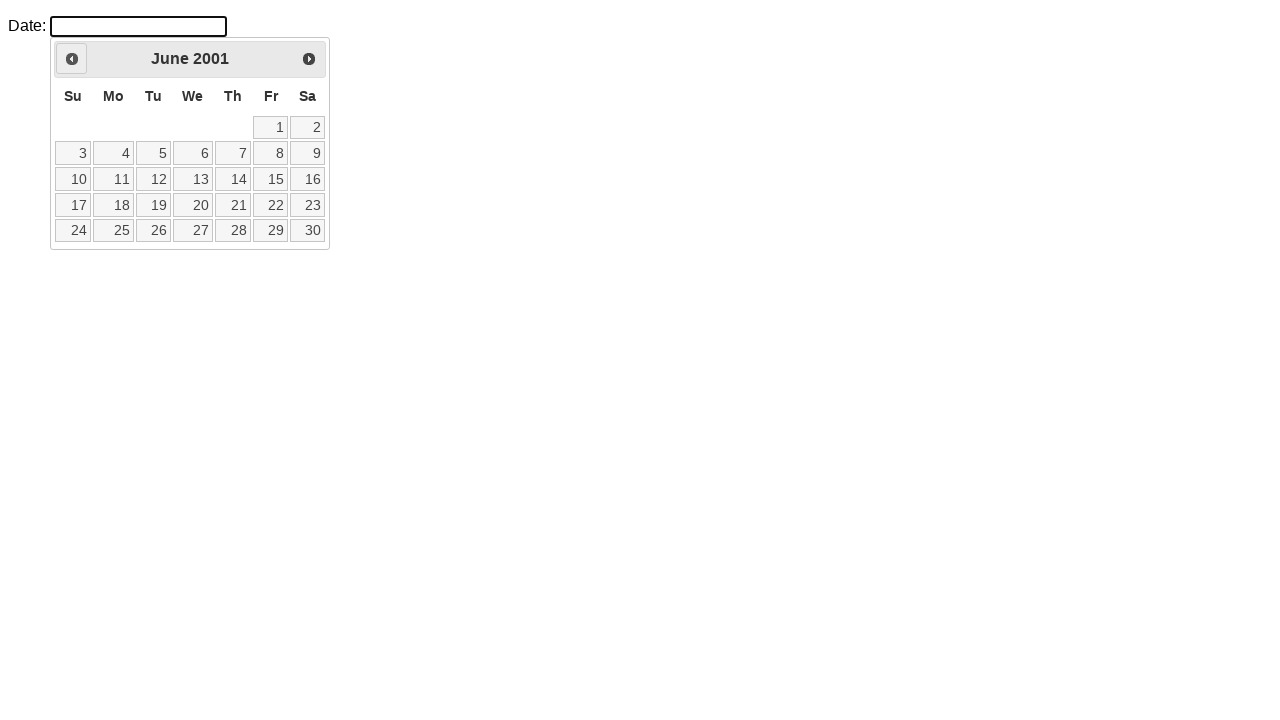

Retrieved current year from calendar
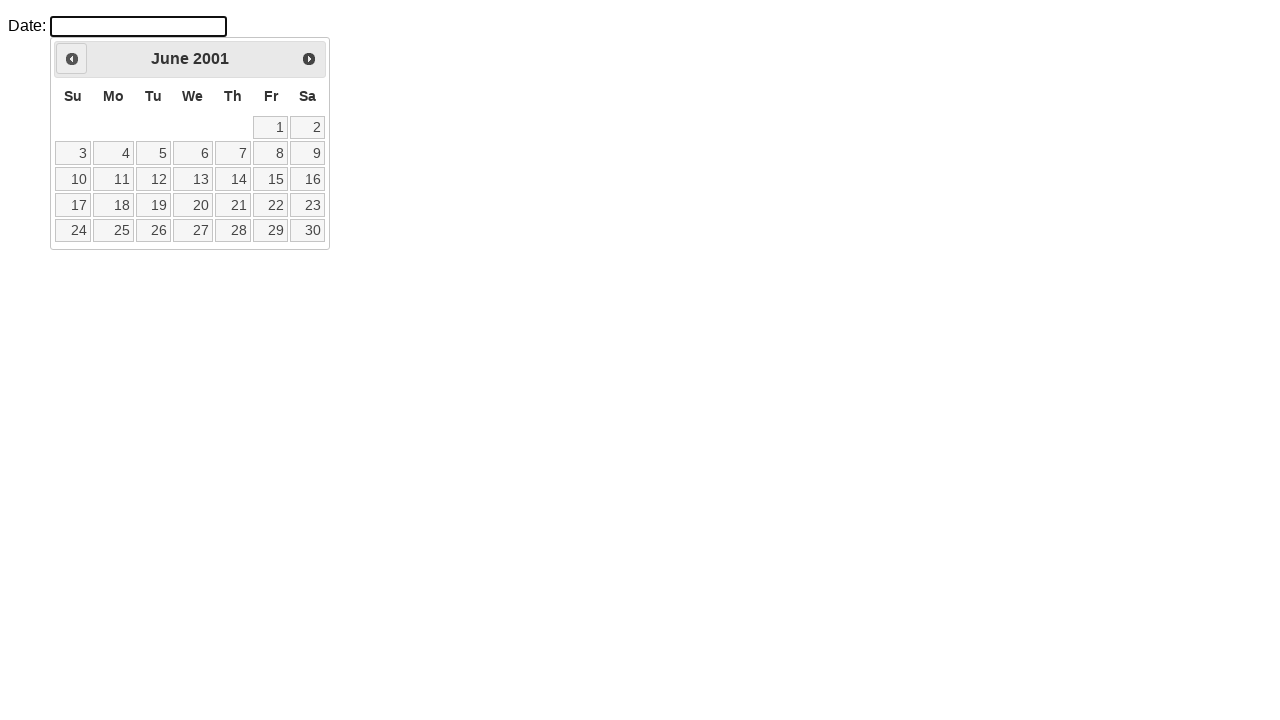

Clicked previous month button to navigate backwards at (72, 59) on .ui-icon.ui-icon-circle-triangle-w
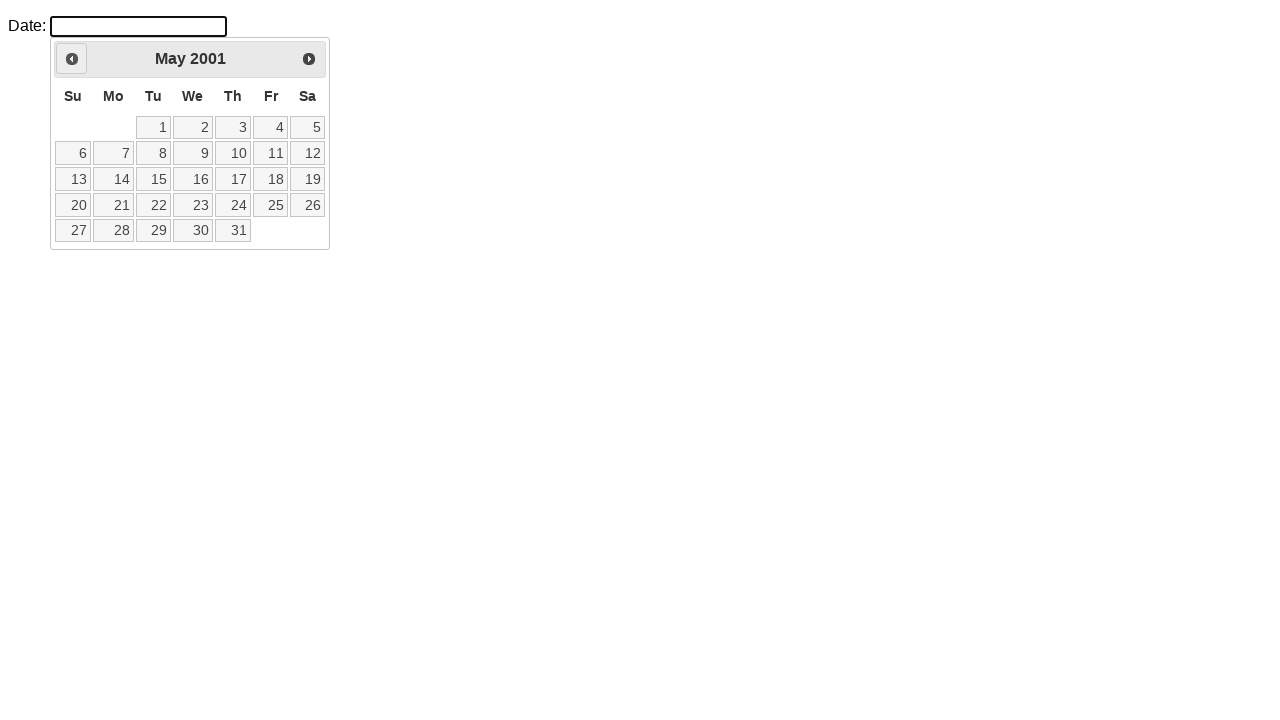

Retrieved current month from calendar
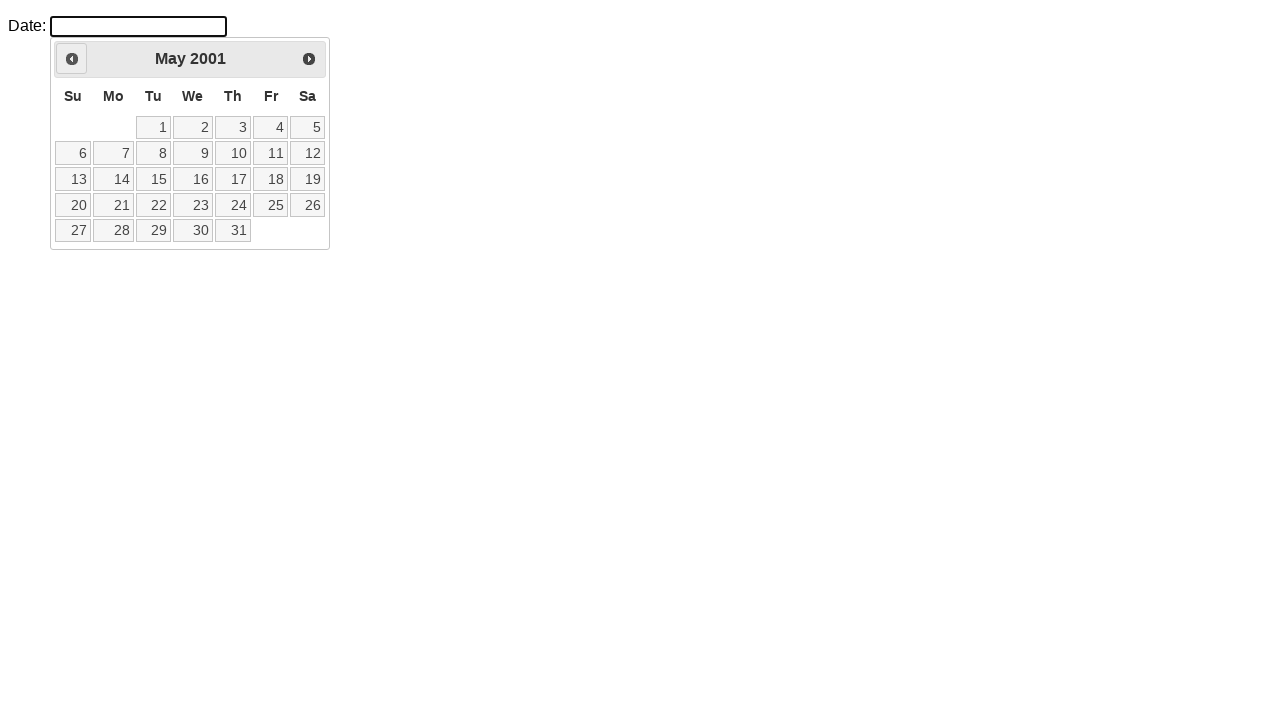

Retrieved current year from calendar
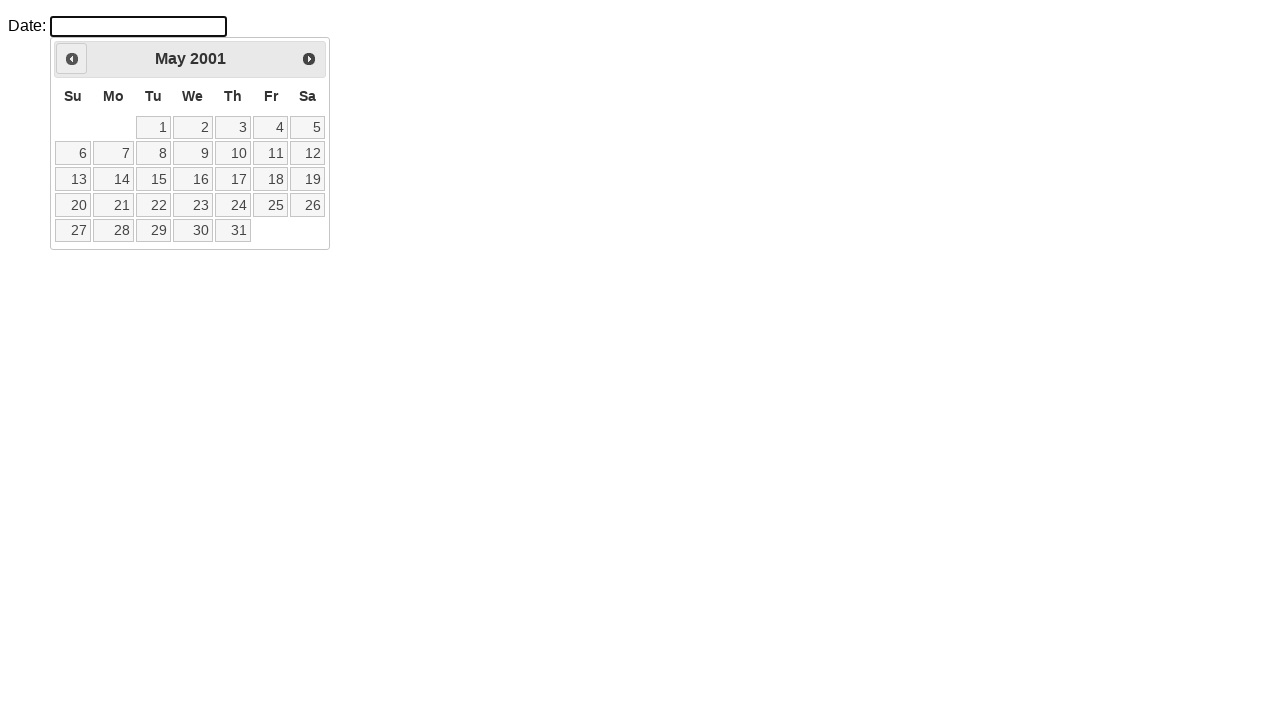

Clicked previous month button to navigate backwards at (72, 59) on .ui-icon.ui-icon-circle-triangle-w
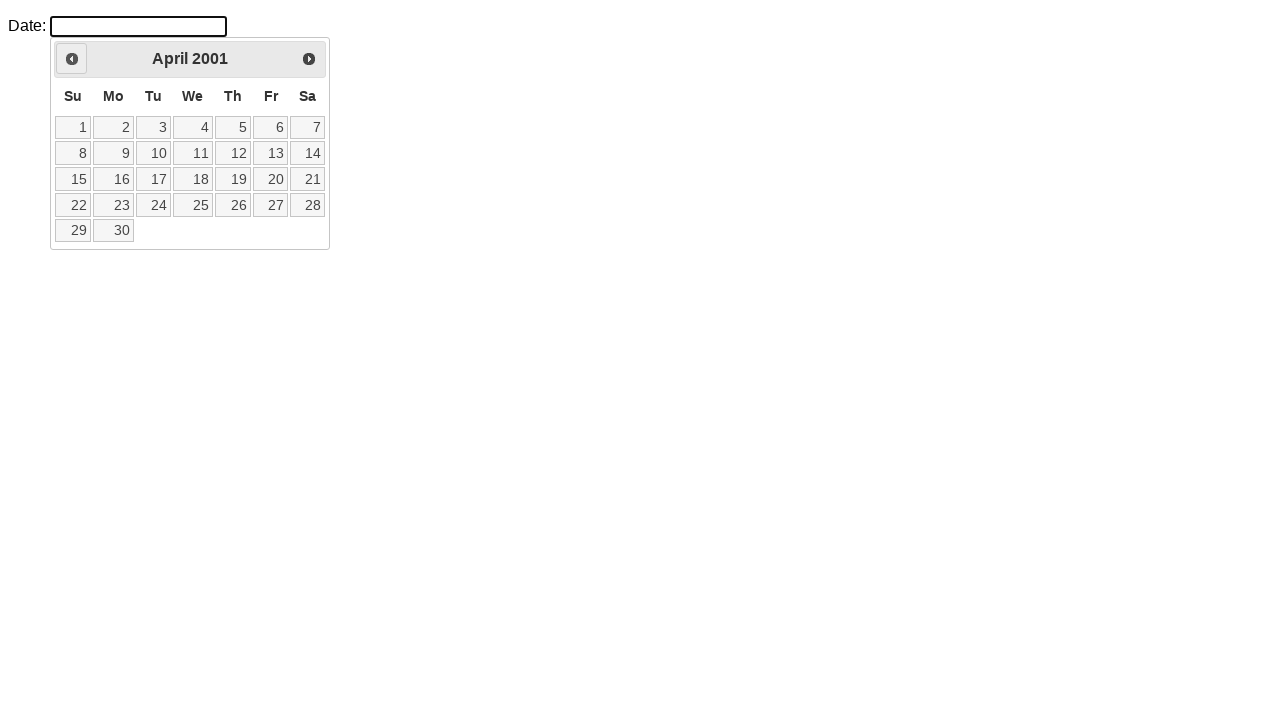

Retrieved current month from calendar
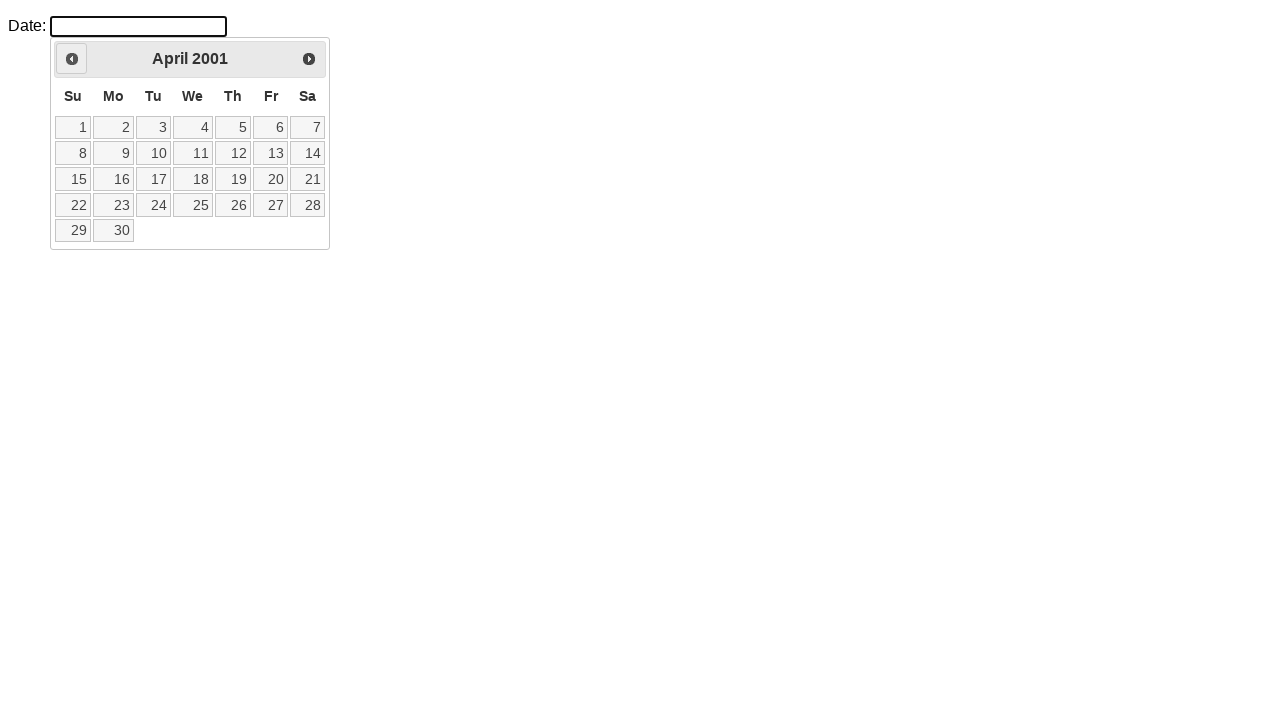

Retrieved current year from calendar
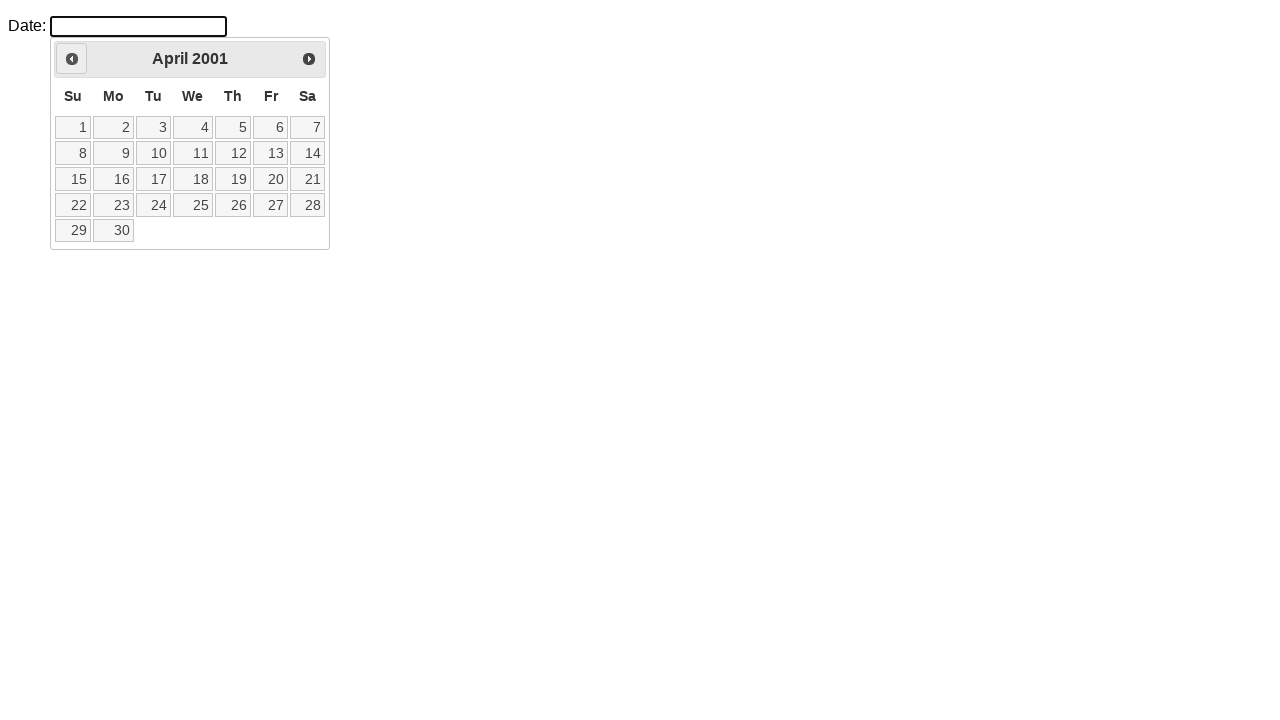

Clicked previous month button to navigate backwards at (72, 59) on .ui-icon.ui-icon-circle-triangle-w
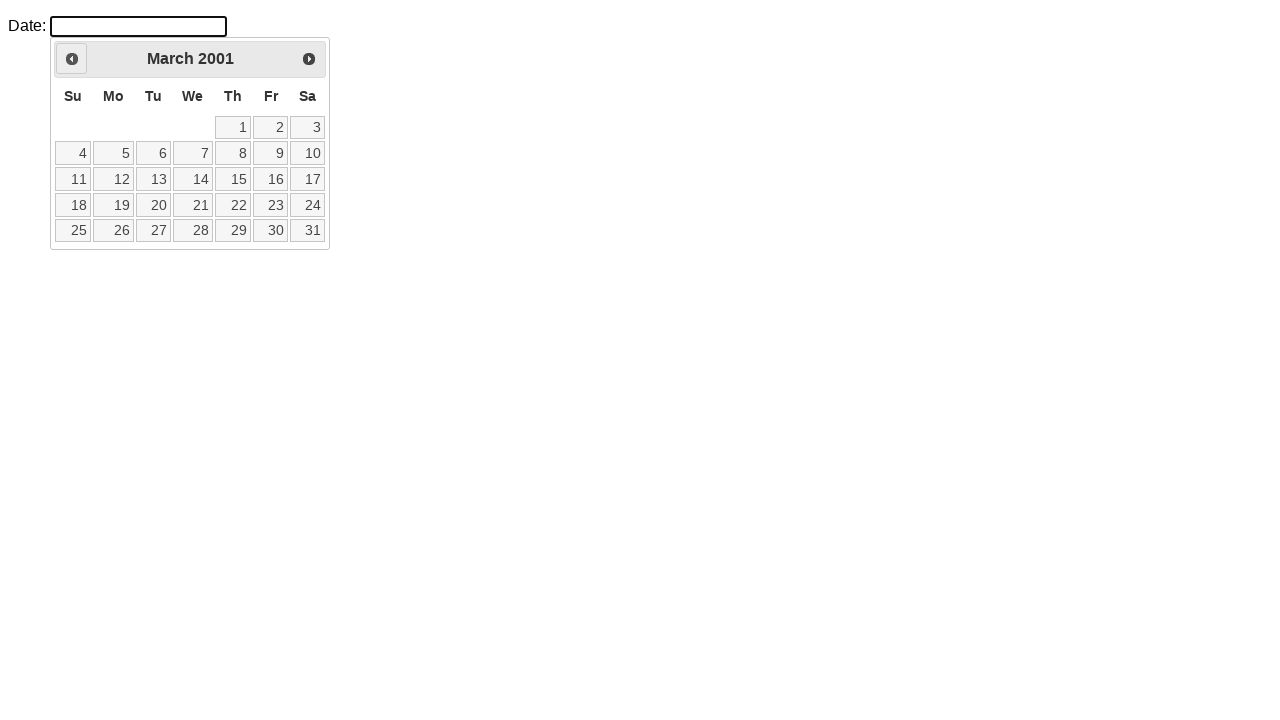

Retrieved current month from calendar
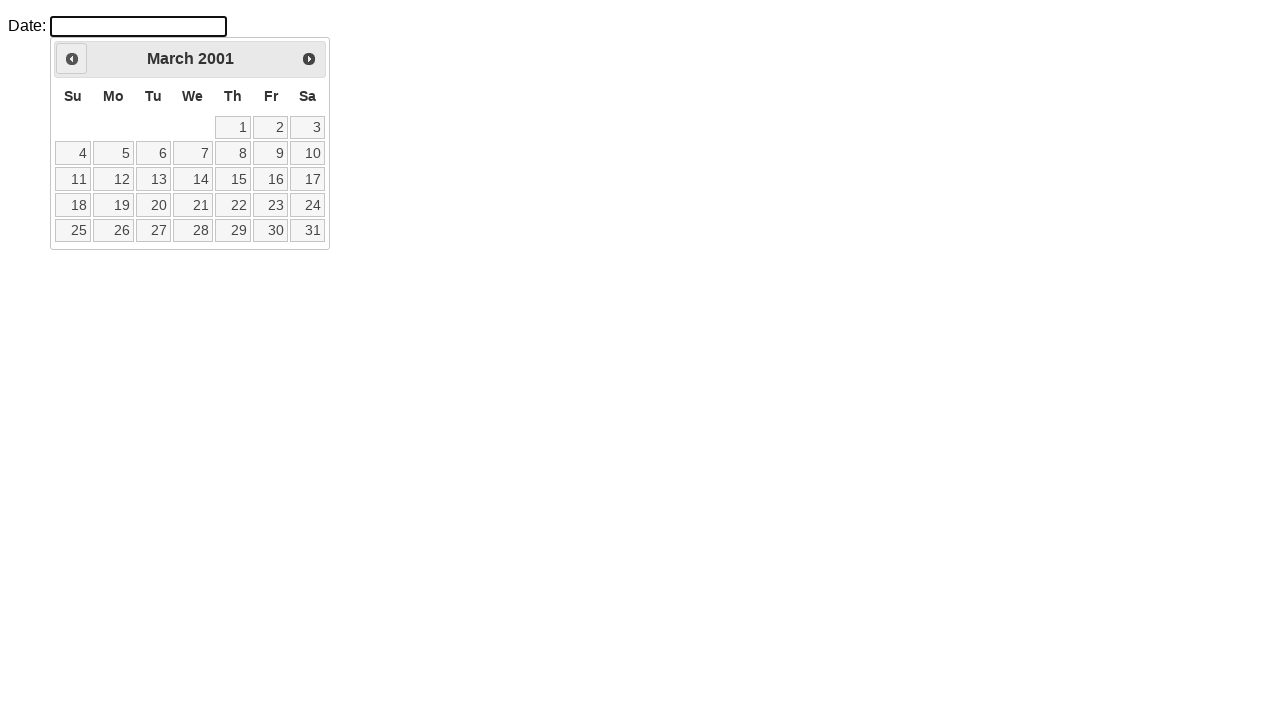

Retrieved current year from calendar
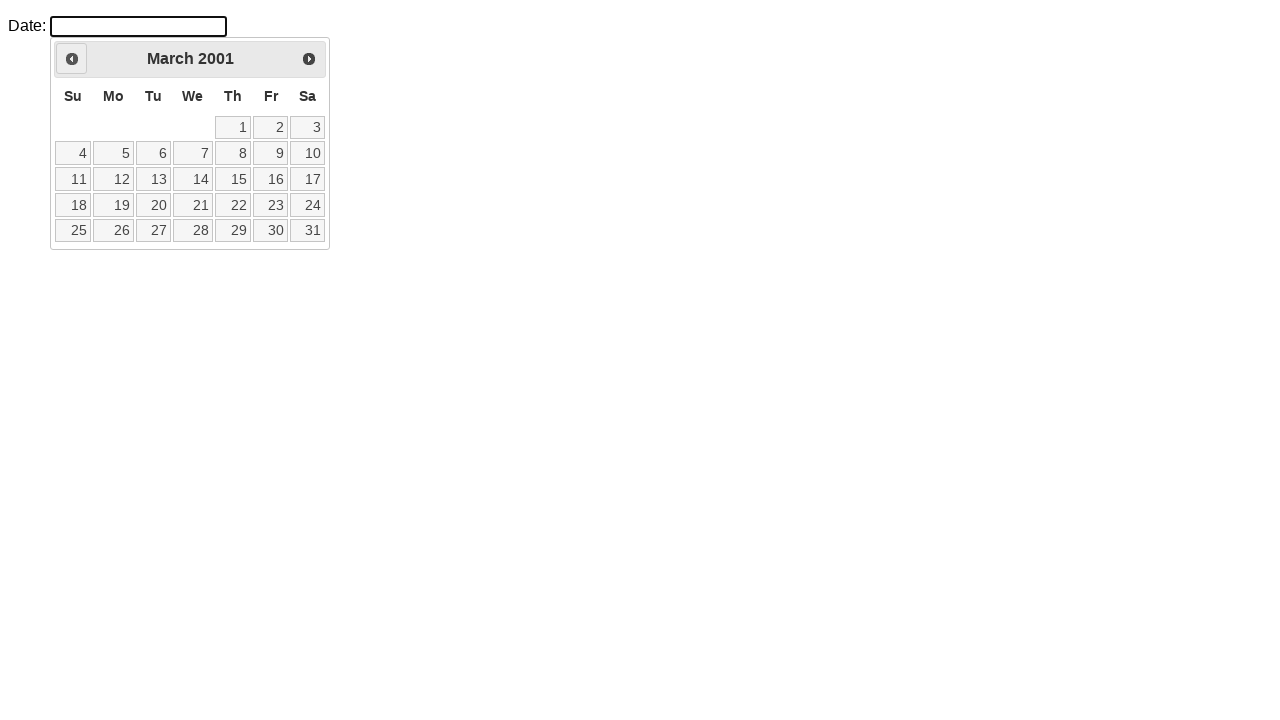

Clicked previous month button to navigate backwards at (72, 59) on .ui-icon.ui-icon-circle-triangle-w
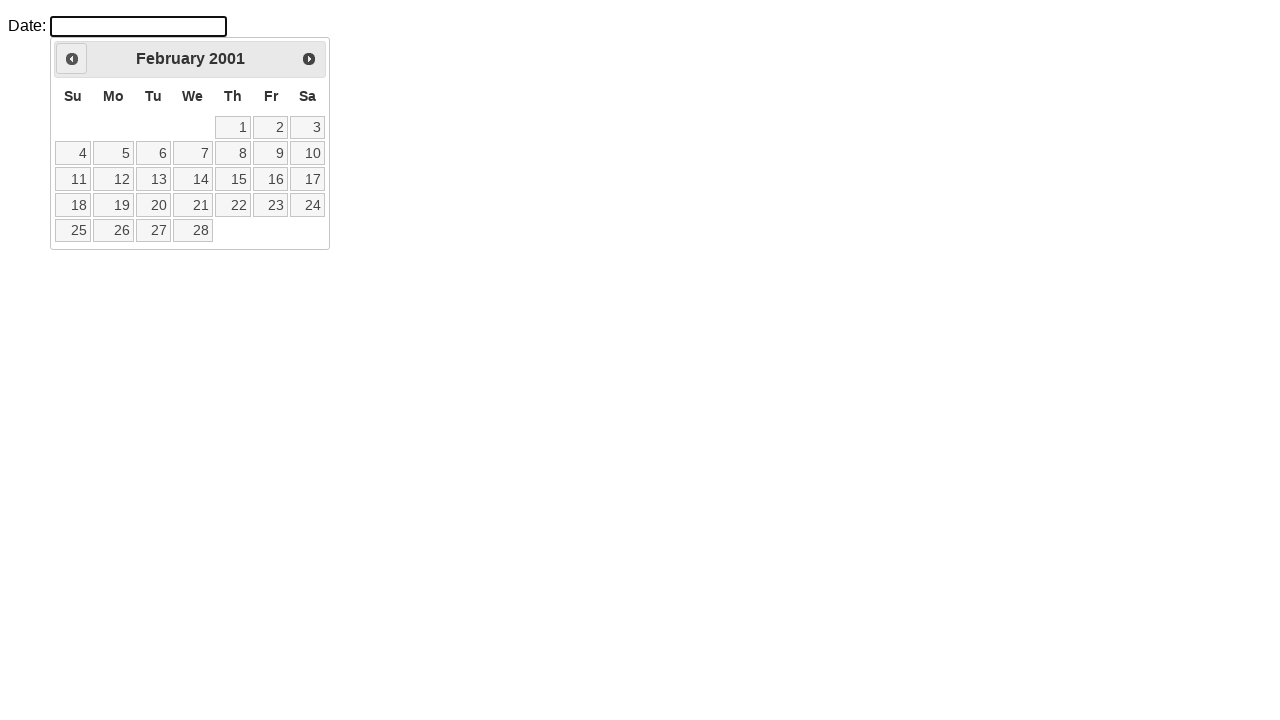

Retrieved current month from calendar
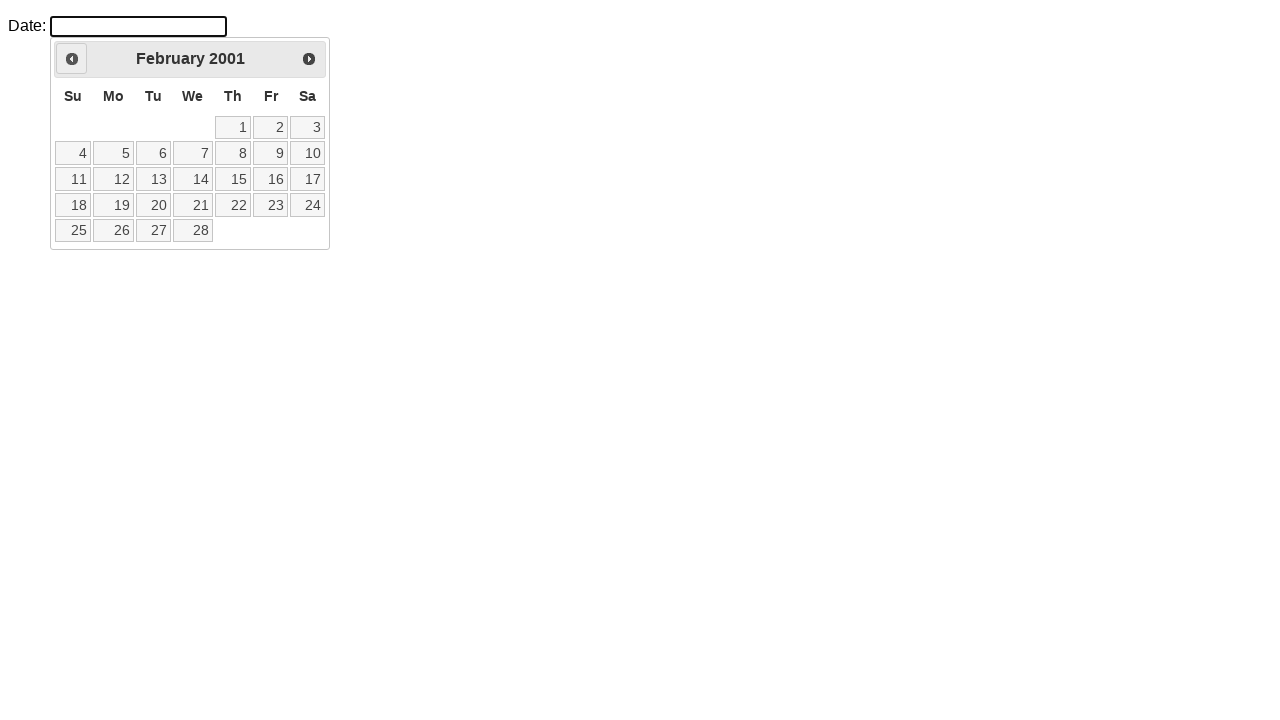

Retrieved current year from calendar
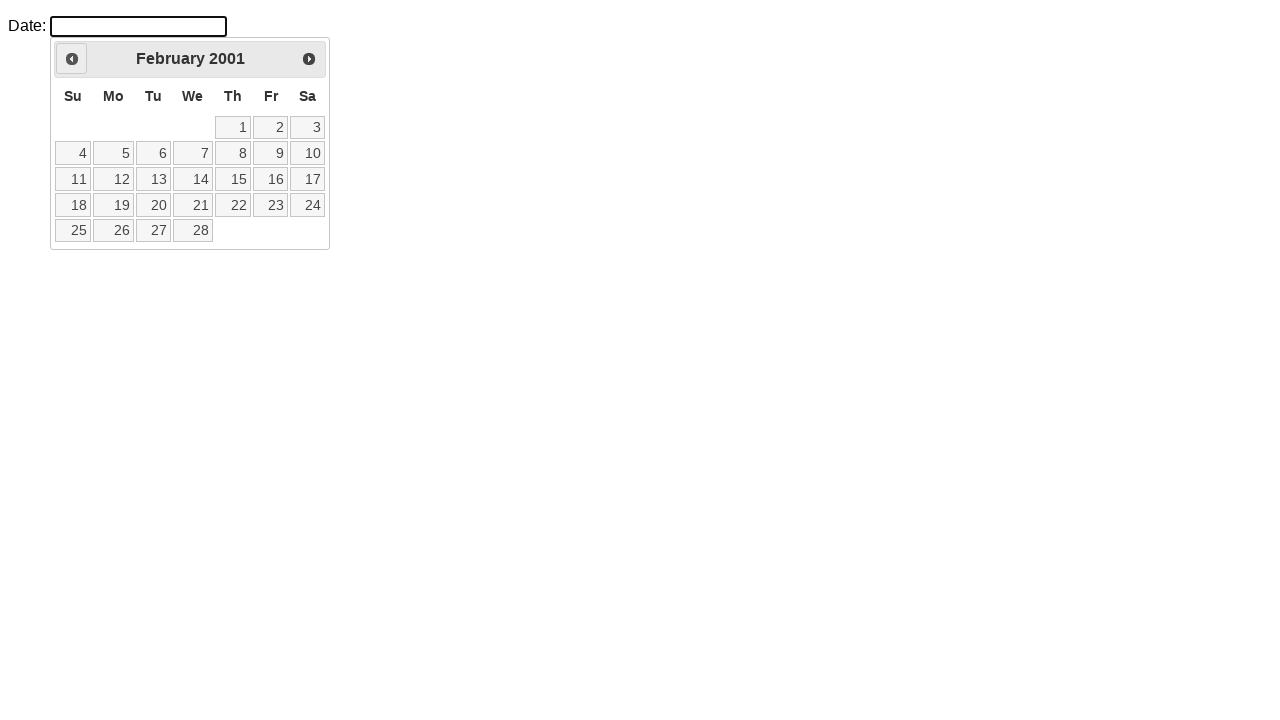

Clicked previous month button to navigate backwards at (72, 59) on .ui-icon.ui-icon-circle-triangle-w
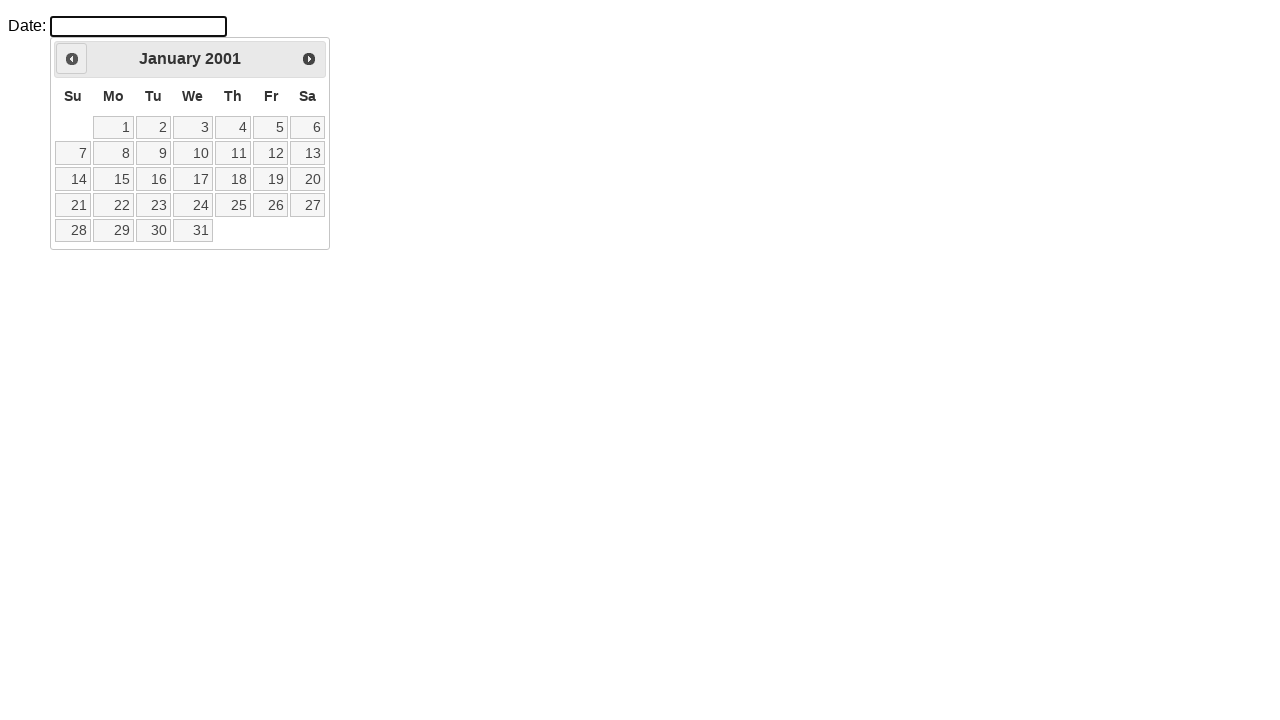

Retrieved current month from calendar
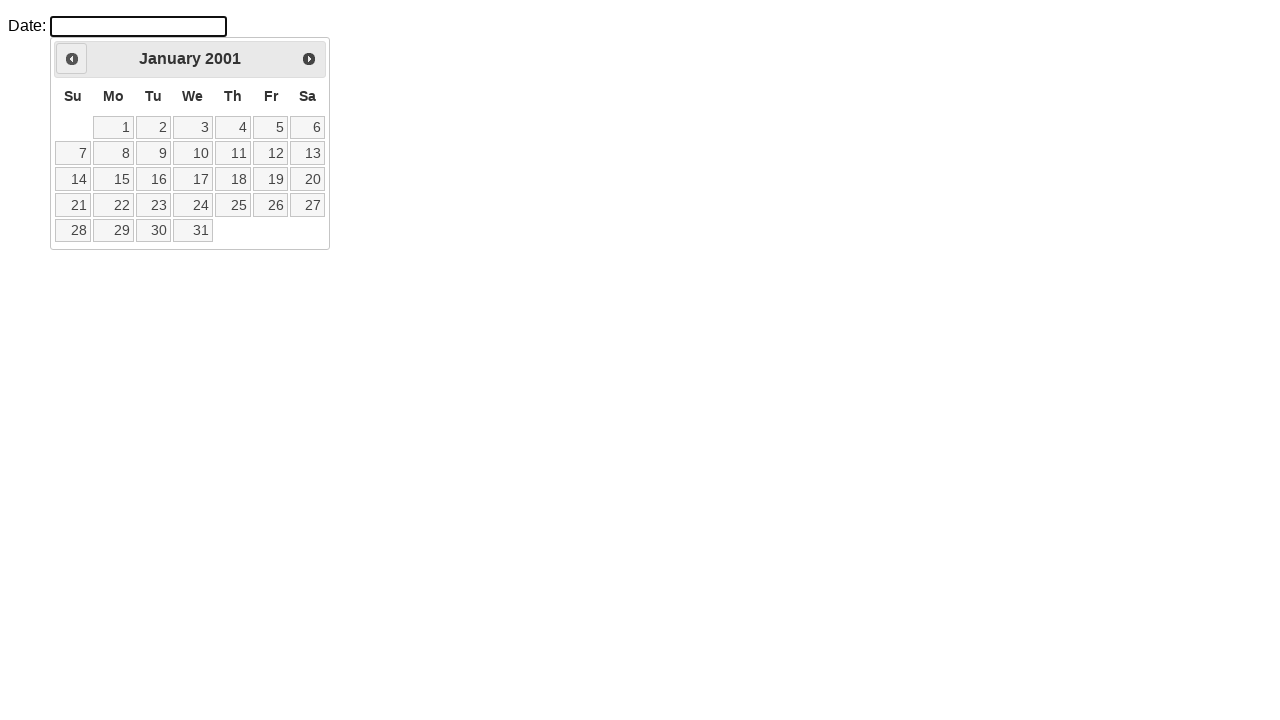

Retrieved current year from calendar
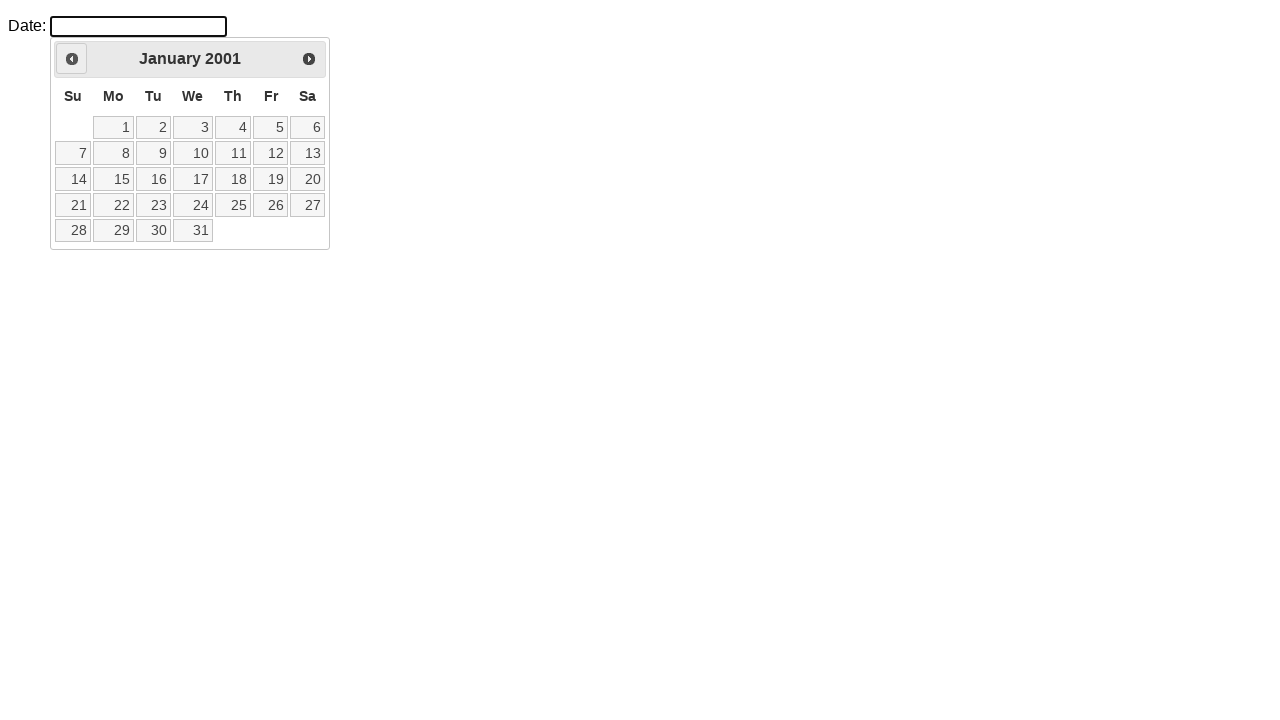

Clicked previous month button to navigate backwards at (72, 59) on .ui-icon.ui-icon-circle-triangle-w
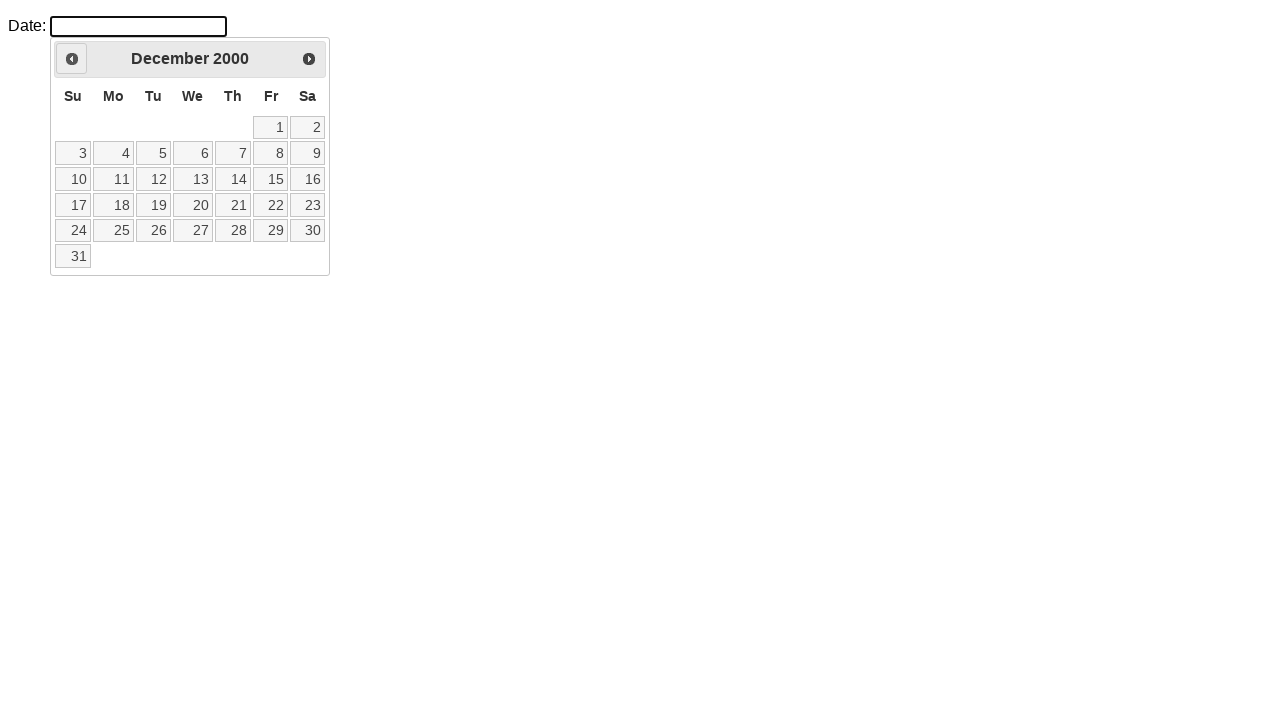

Retrieved current month from calendar
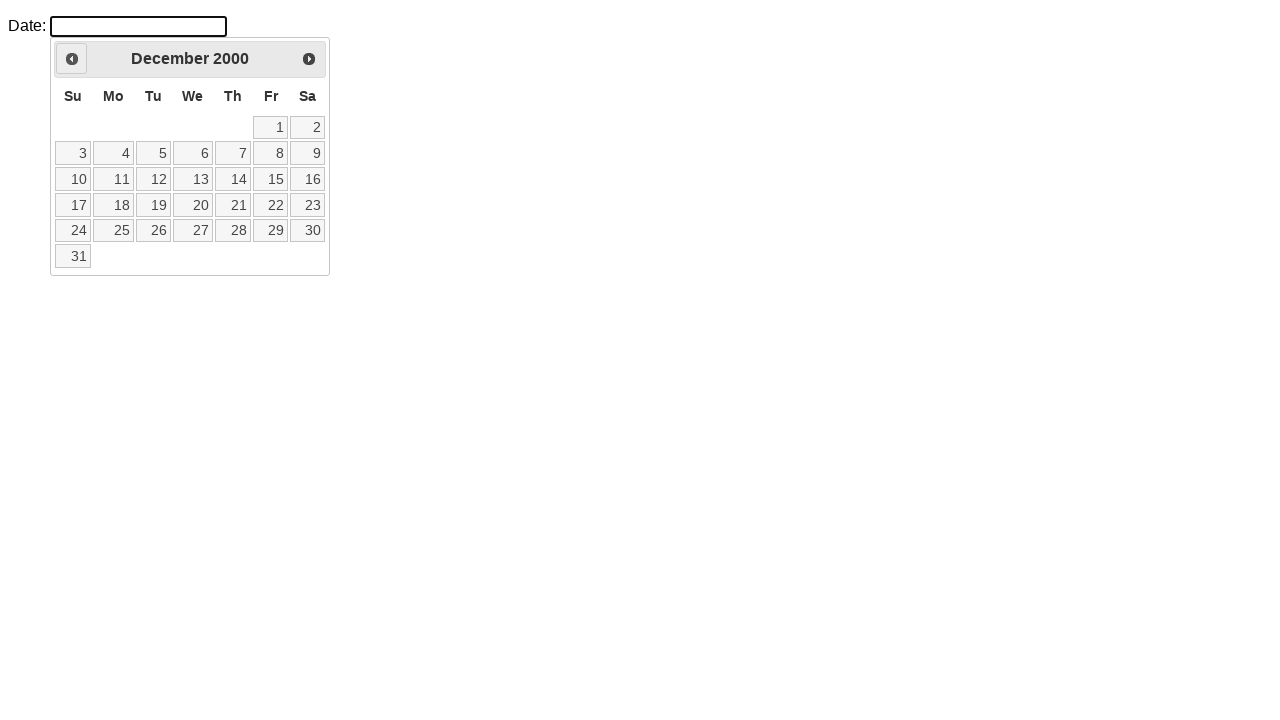

Retrieved current year from calendar
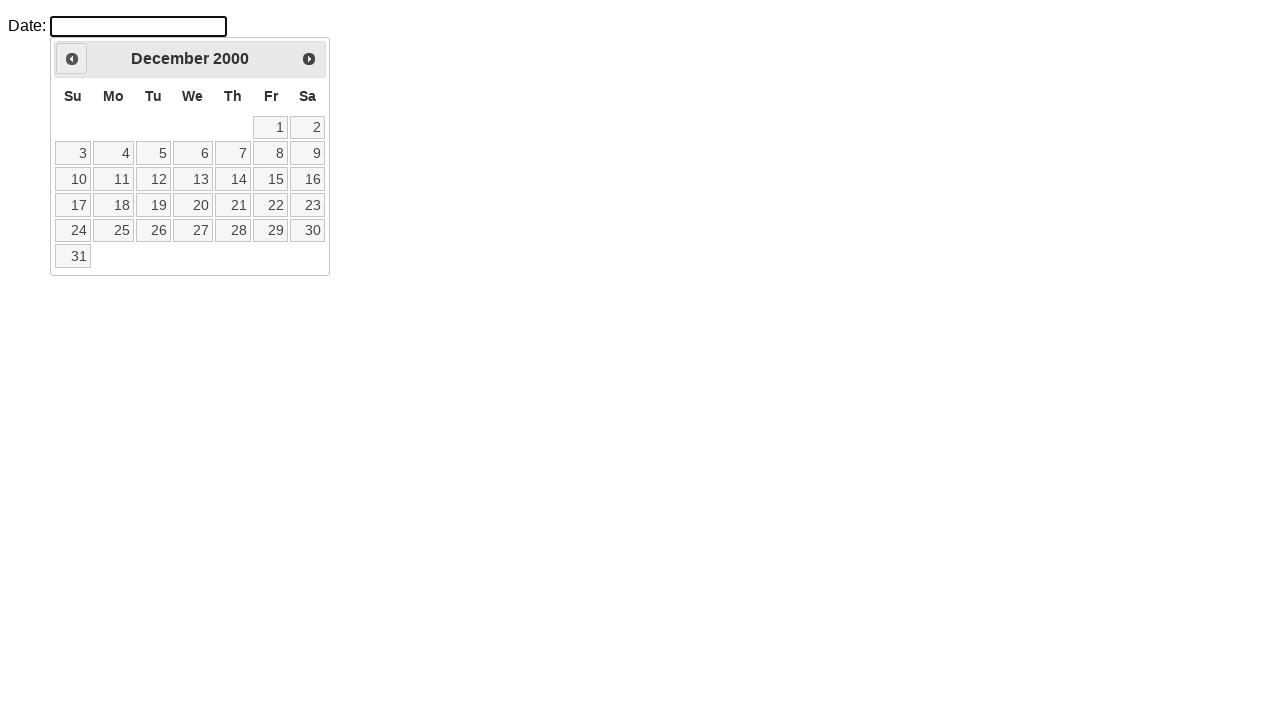

Clicked previous month button to navigate backwards at (72, 59) on .ui-icon.ui-icon-circle-triangle-w
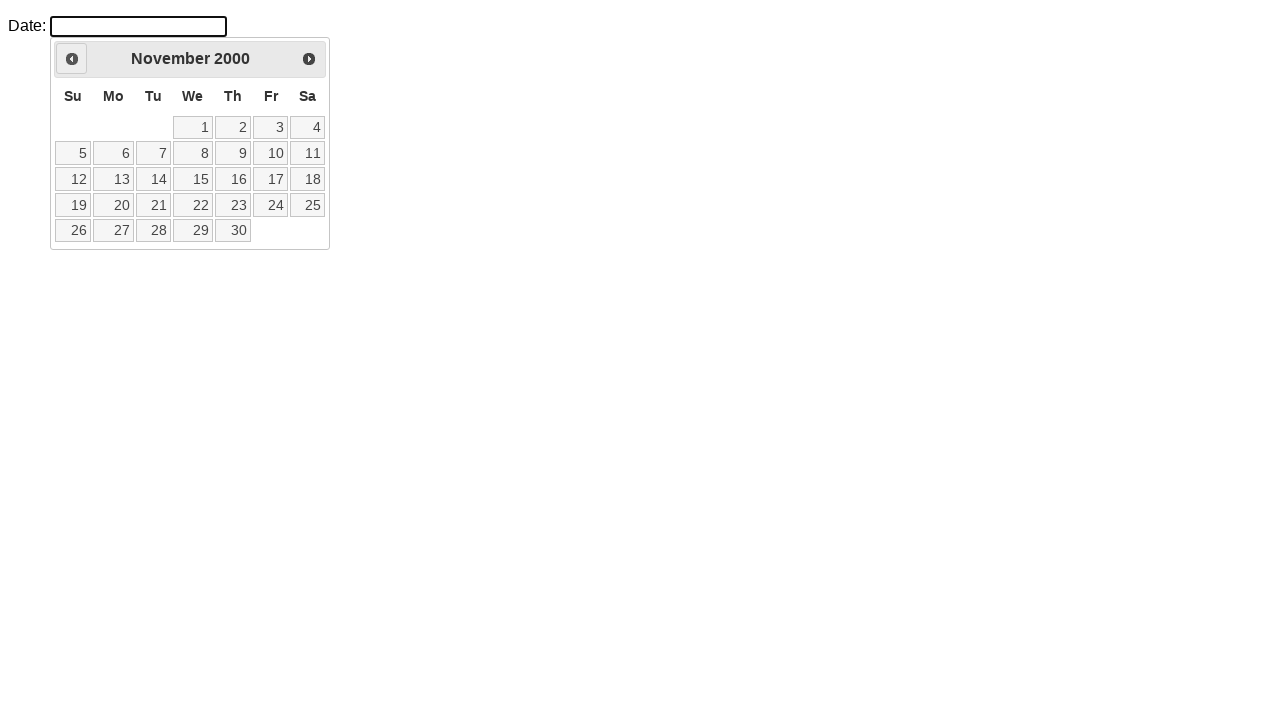

Retrieved current month from calendar
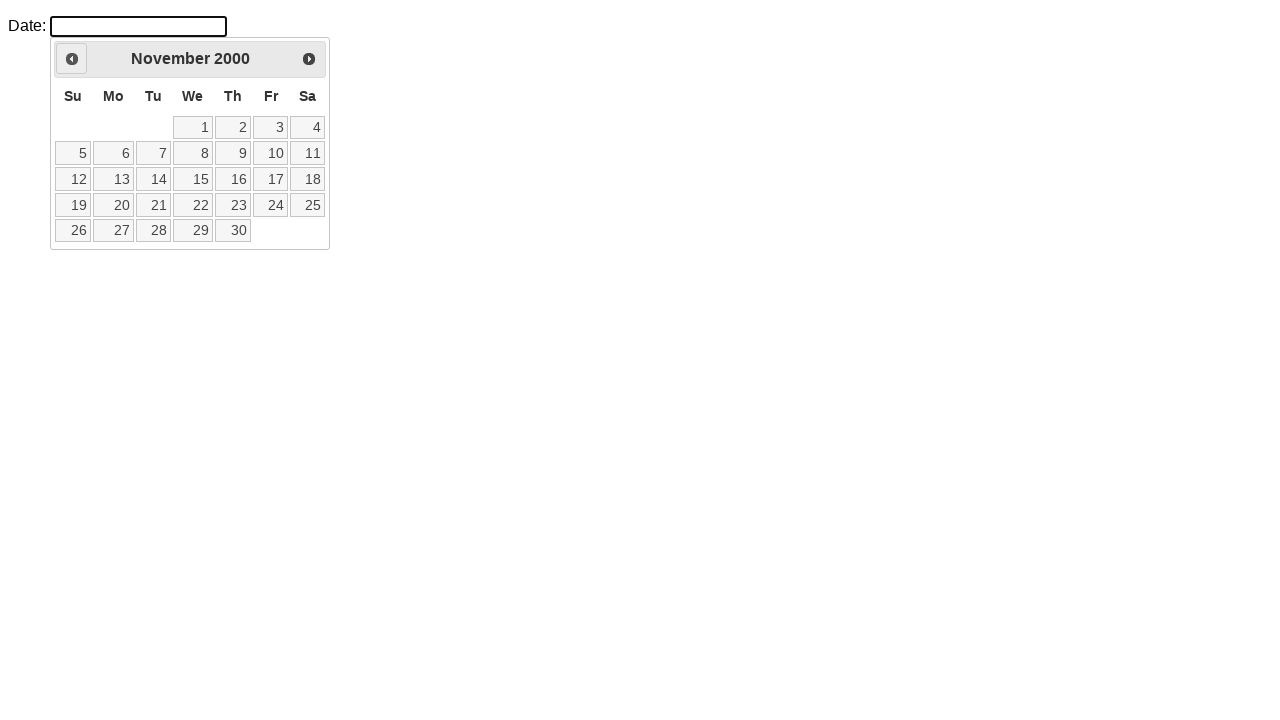

Retrieved current year from calendar
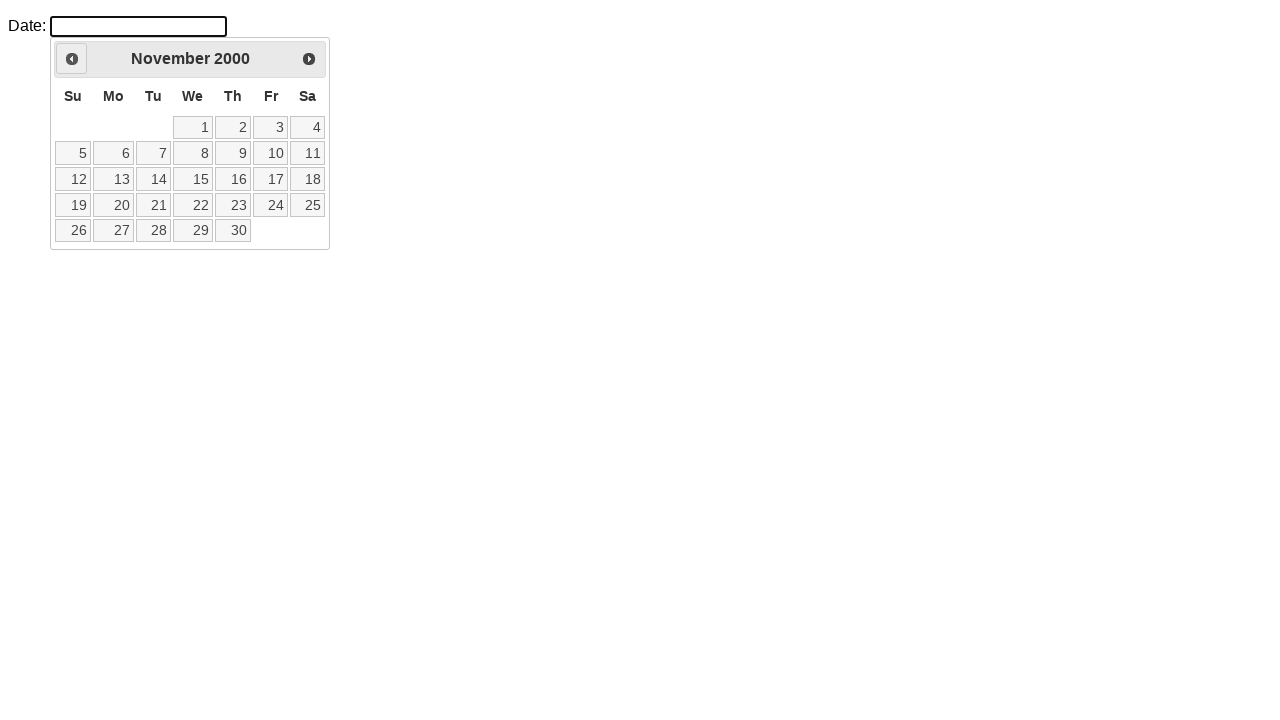

Clicked previous month button to navigate backwards at (72, 59) on .ui-icon.ui-icon-circle-triangle-w
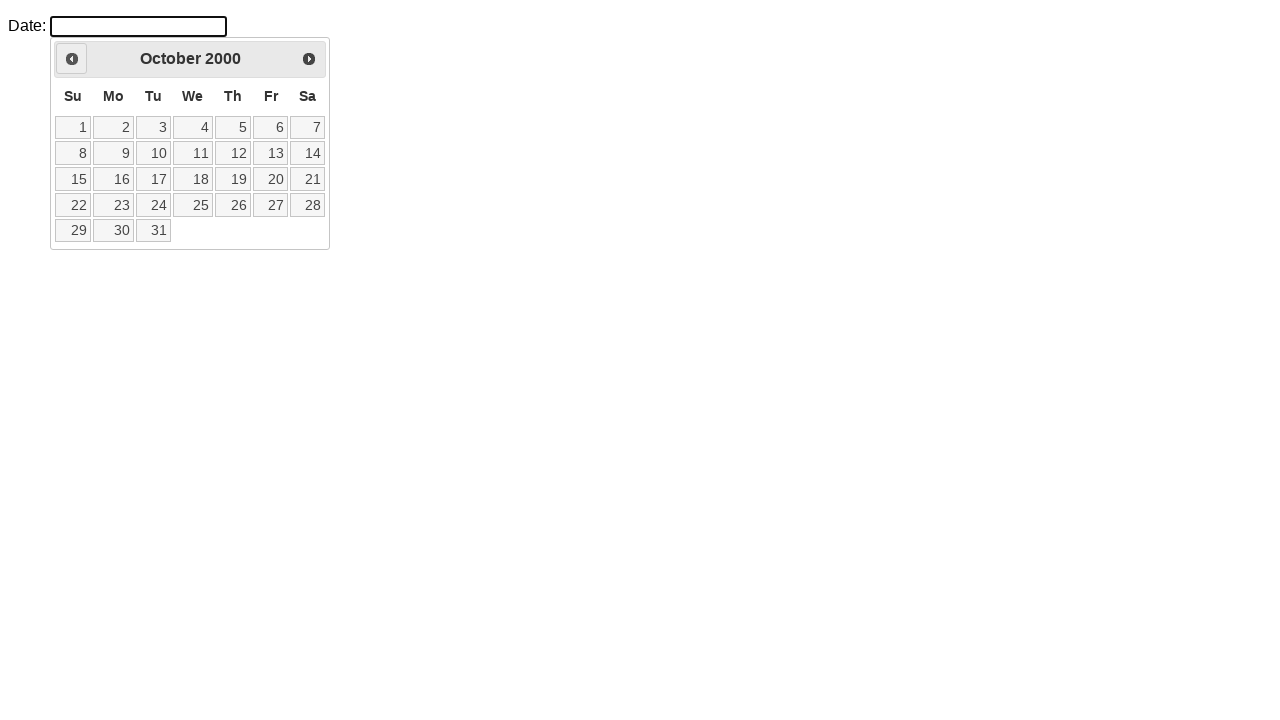

Retrieved current month from calendar
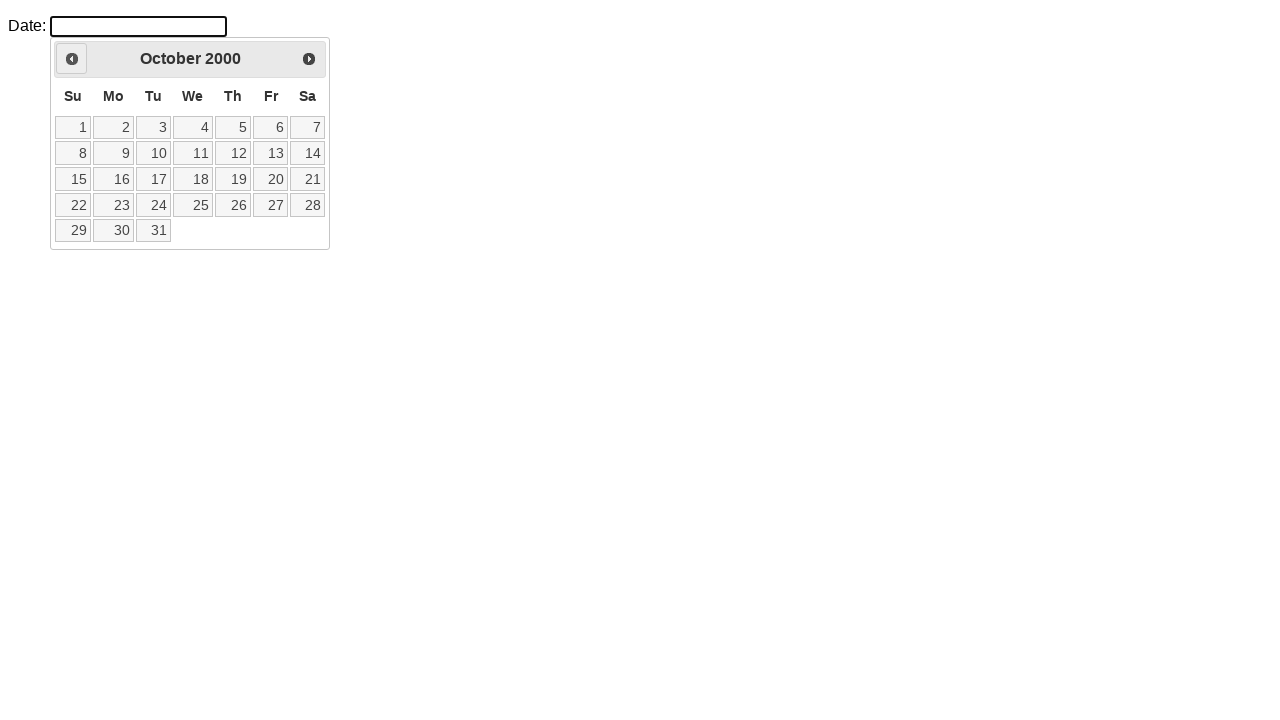

Retrieved current year from calendar
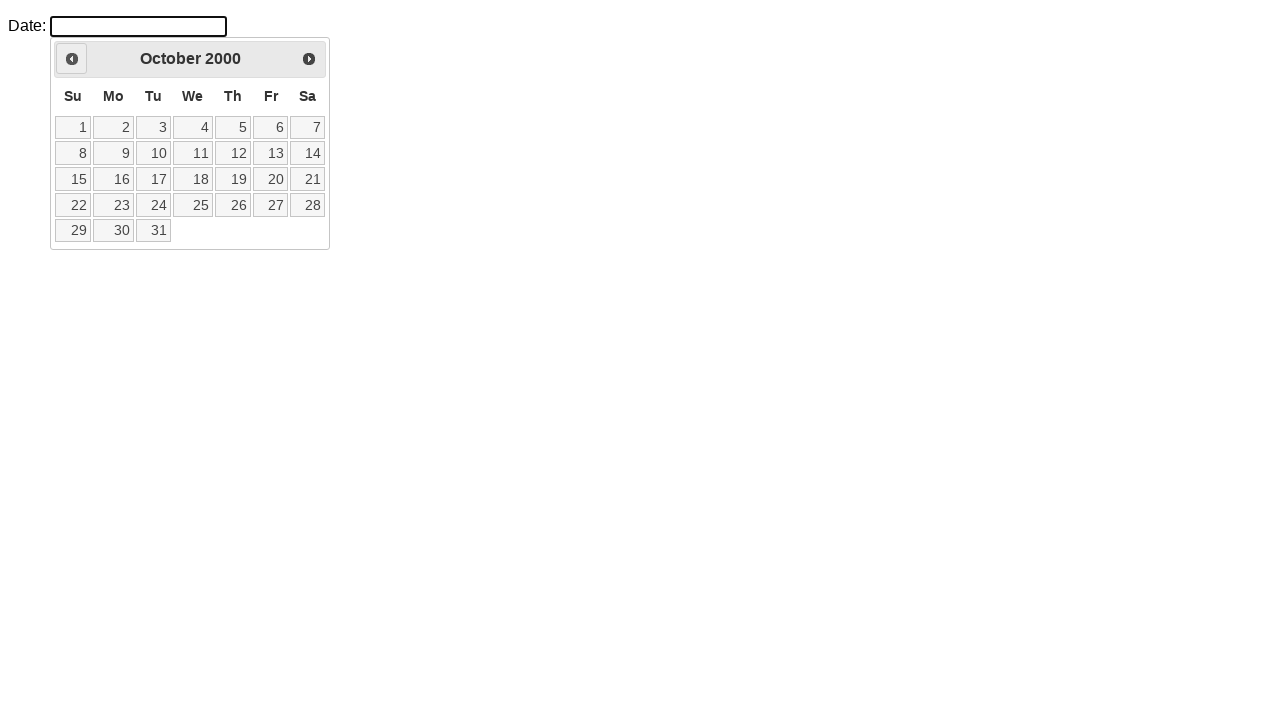

Clicked previous month button to navigate backwards at (72, 59) on .ui-icon.ui-icon-circle-triangle-w
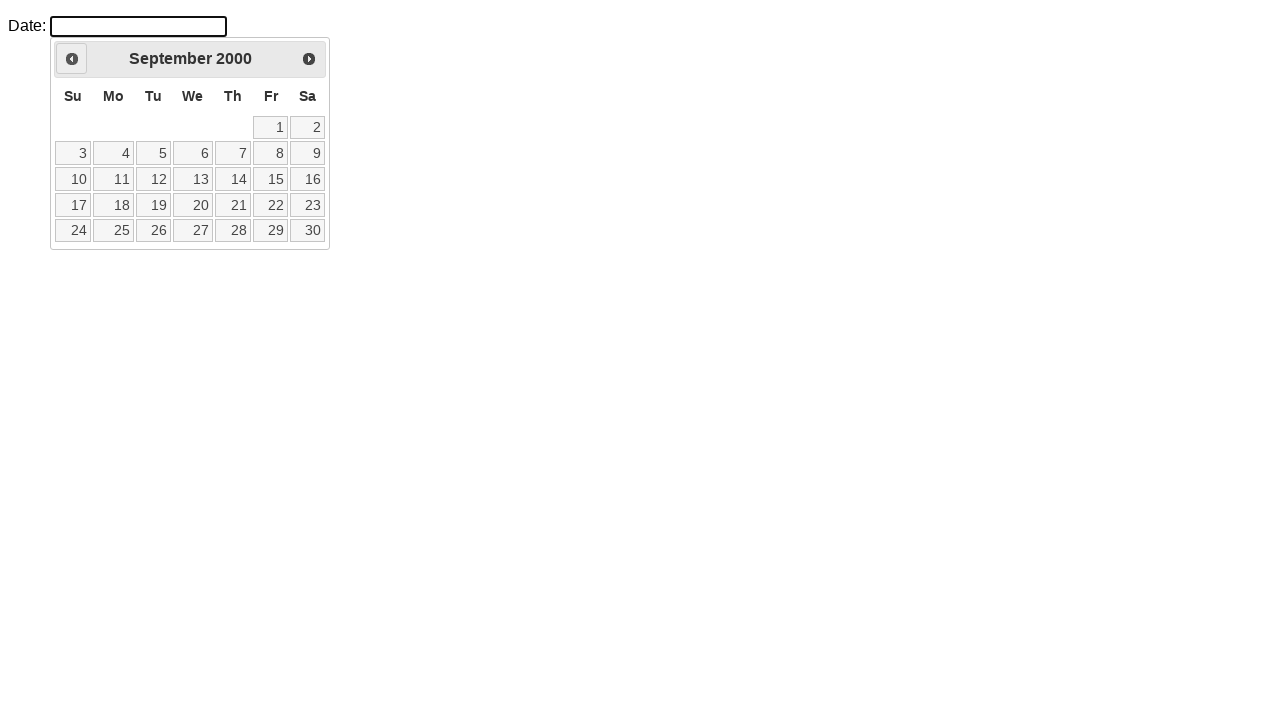

Retrieved current month from calendar
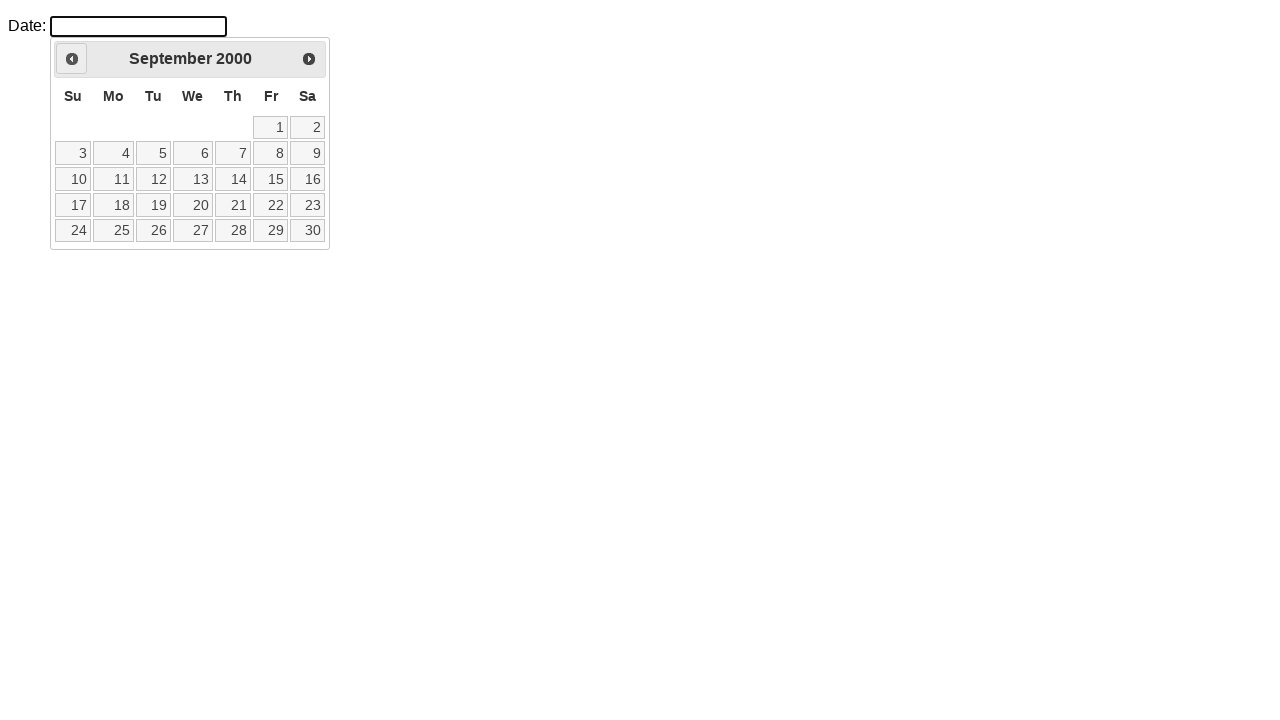

Retrieved current year from calendar
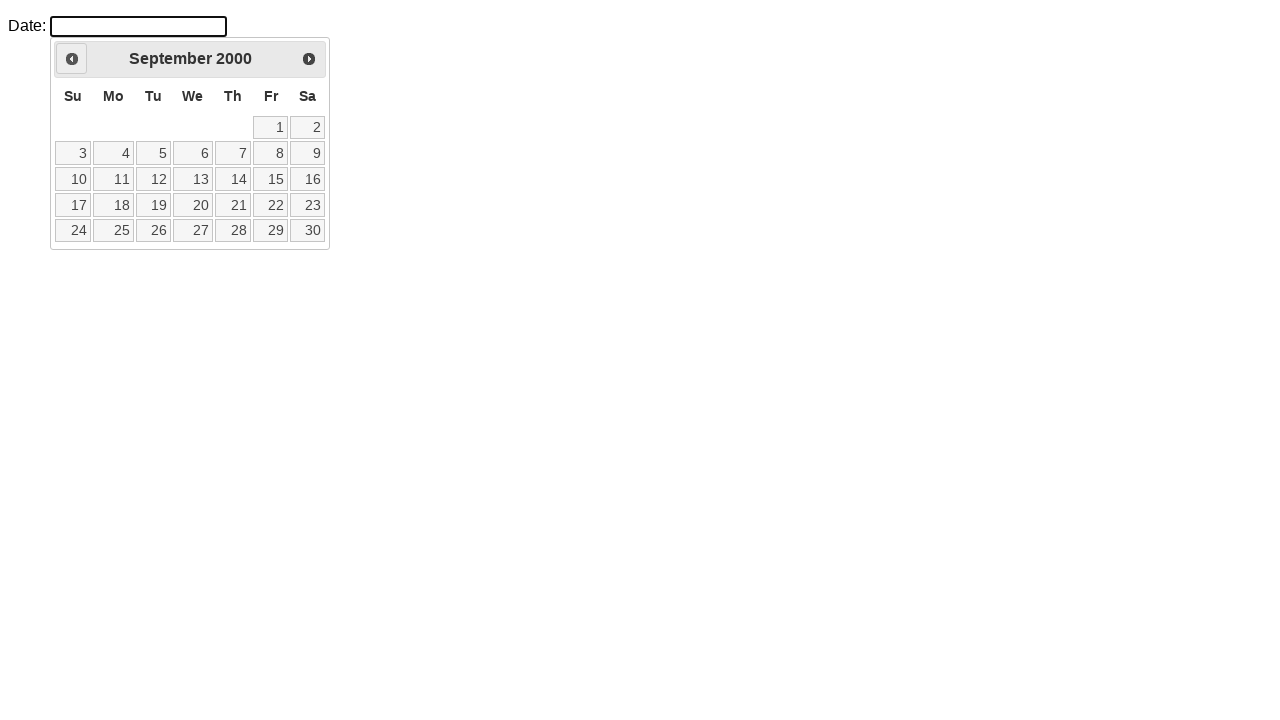

Clicked previous month button to navigate backwards at (72, 59) on .ui-icon.ui-icon-circle-triangle-w
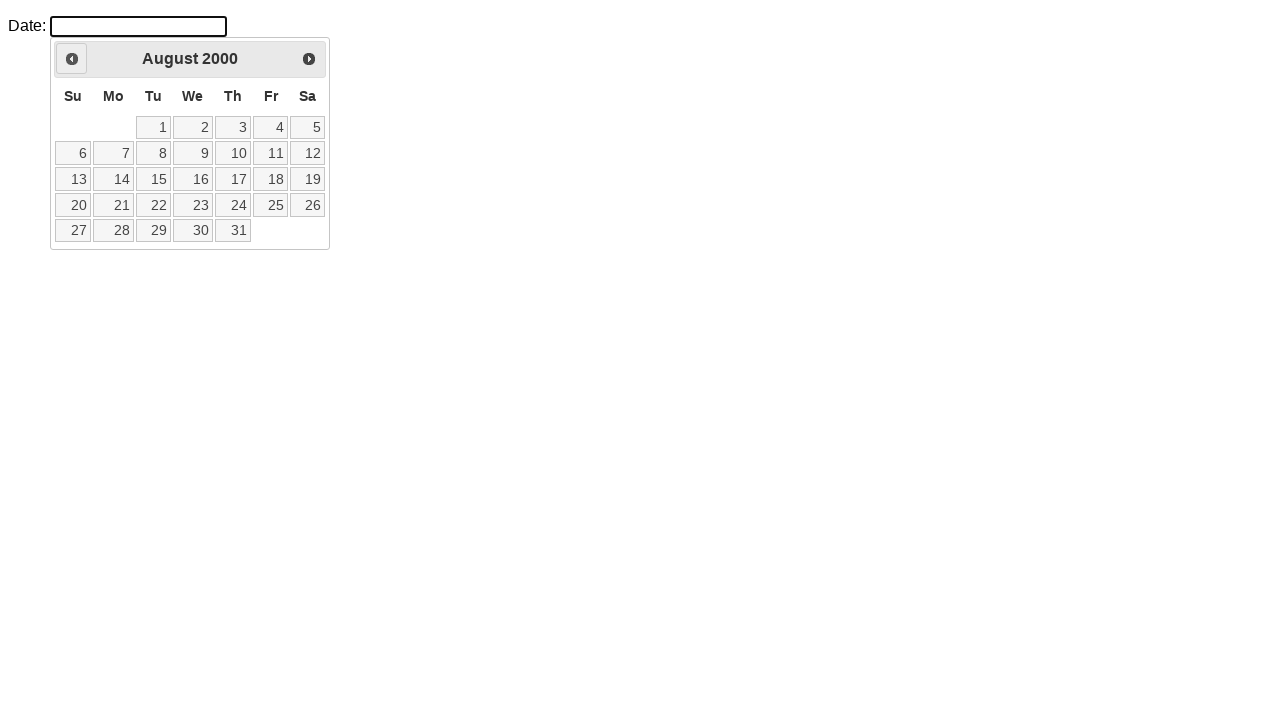

Retrieved current month from calendar
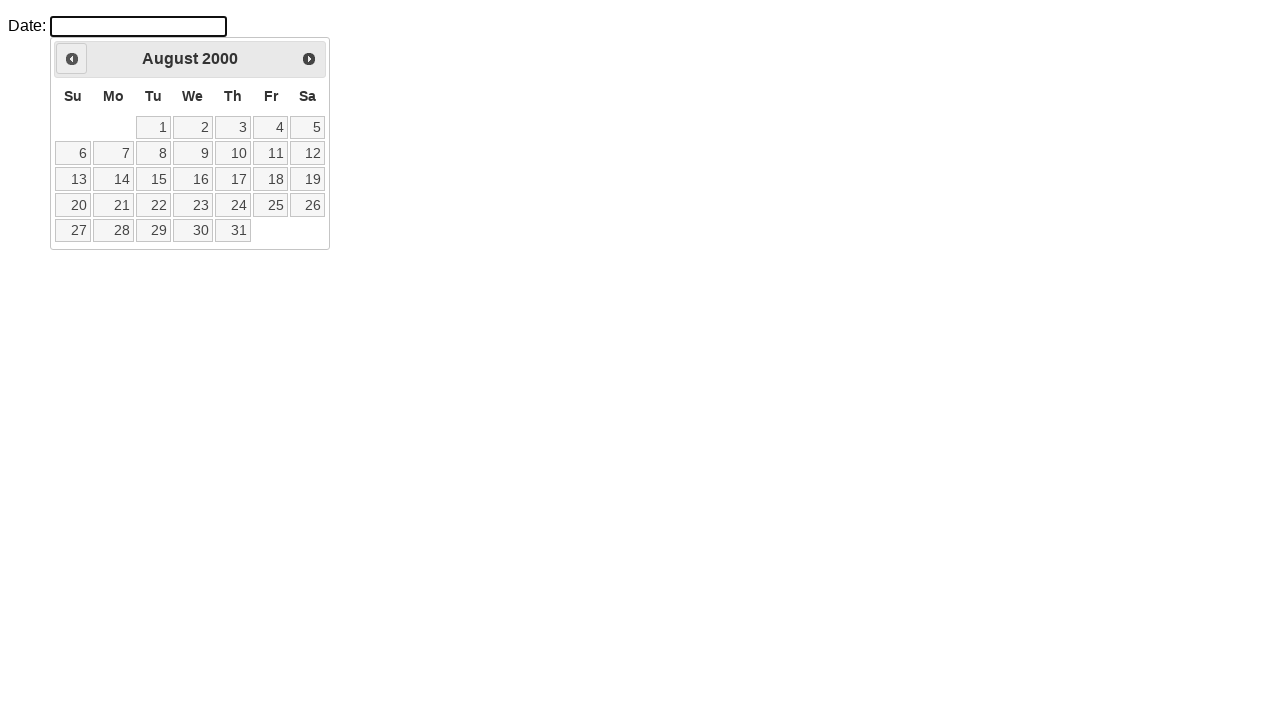

Retrieved current year from calendar
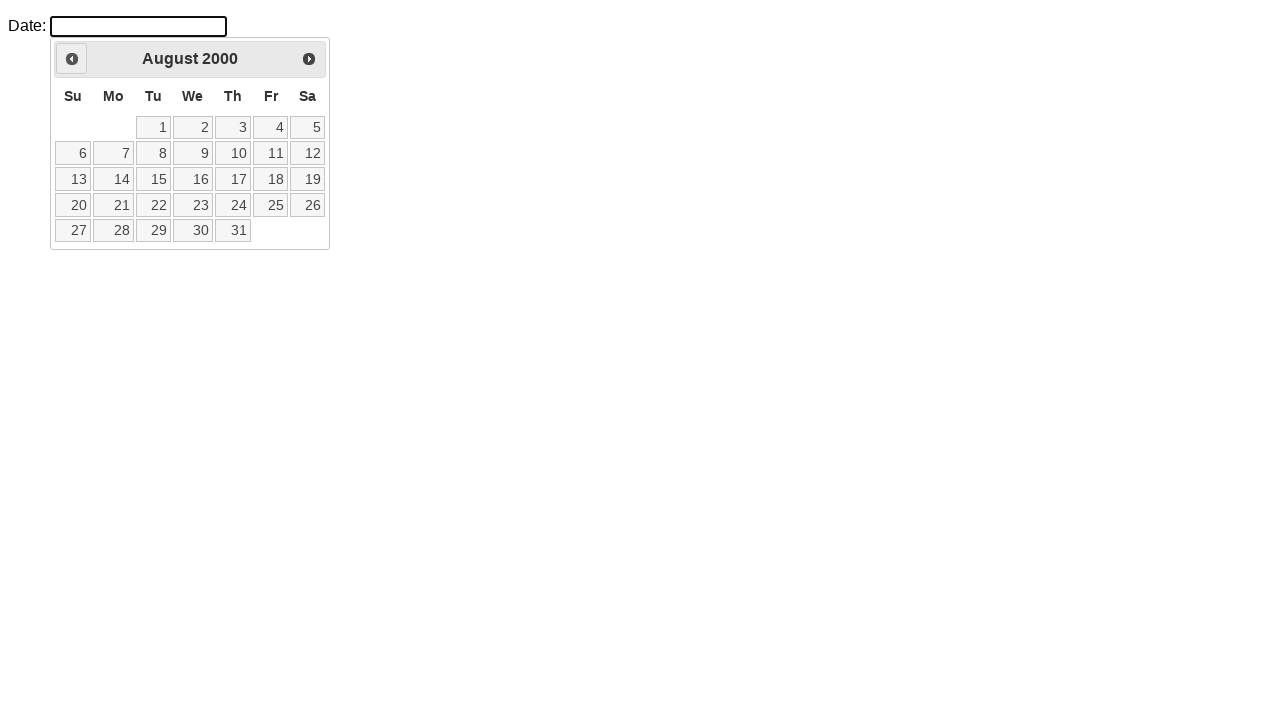

Clicked previous month button to navigate backwards at (72, 59) on .ui-icon.ui-icon-circle-triangle-w
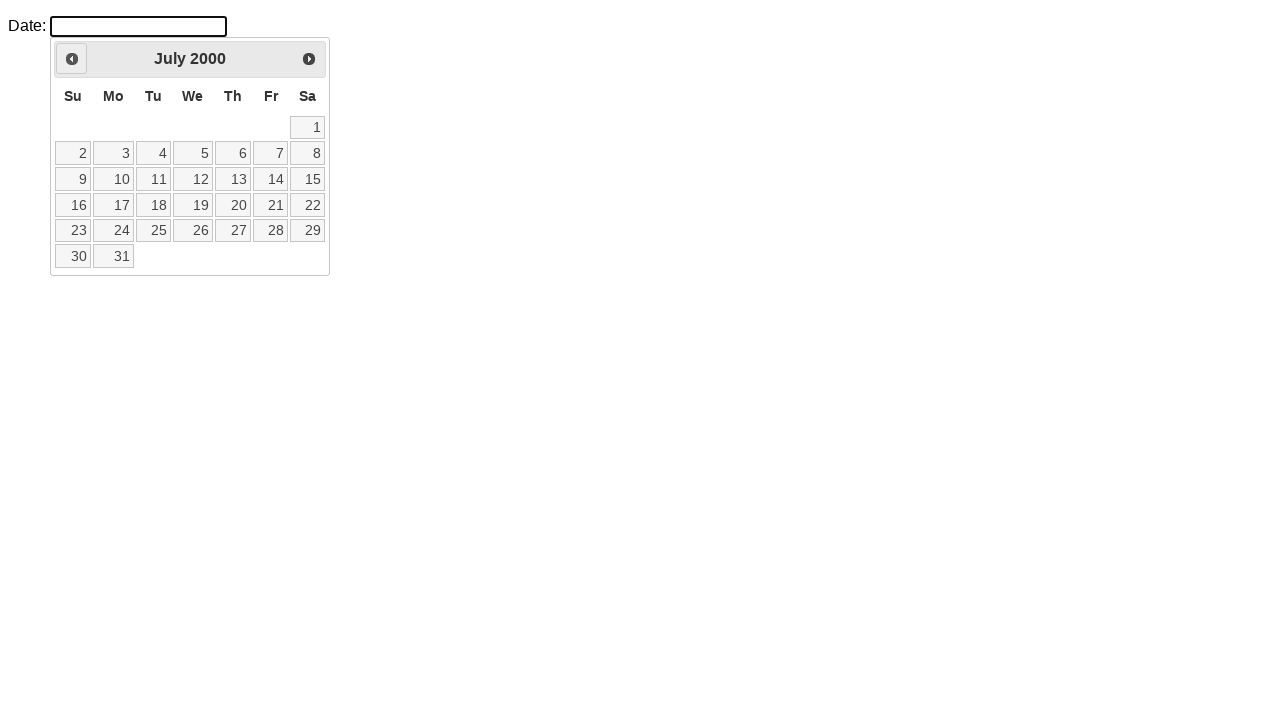

Retrieved current month from calendar
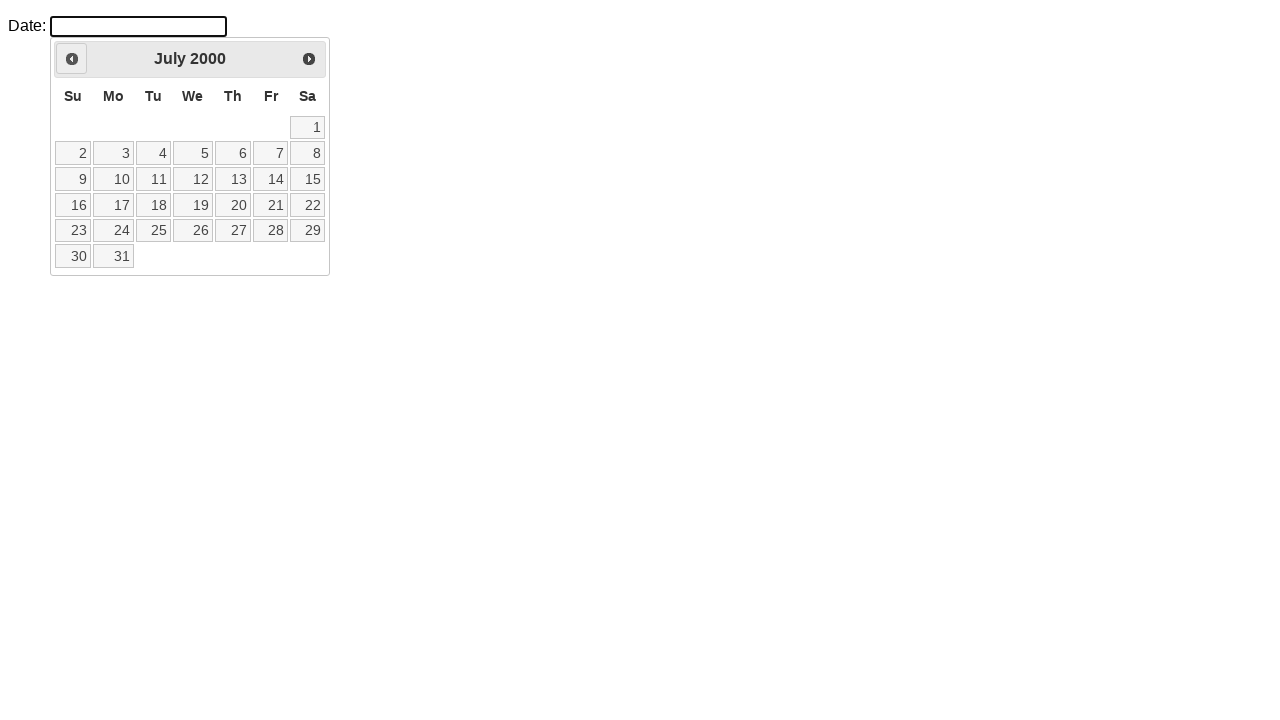

Retrieved current year from calendar
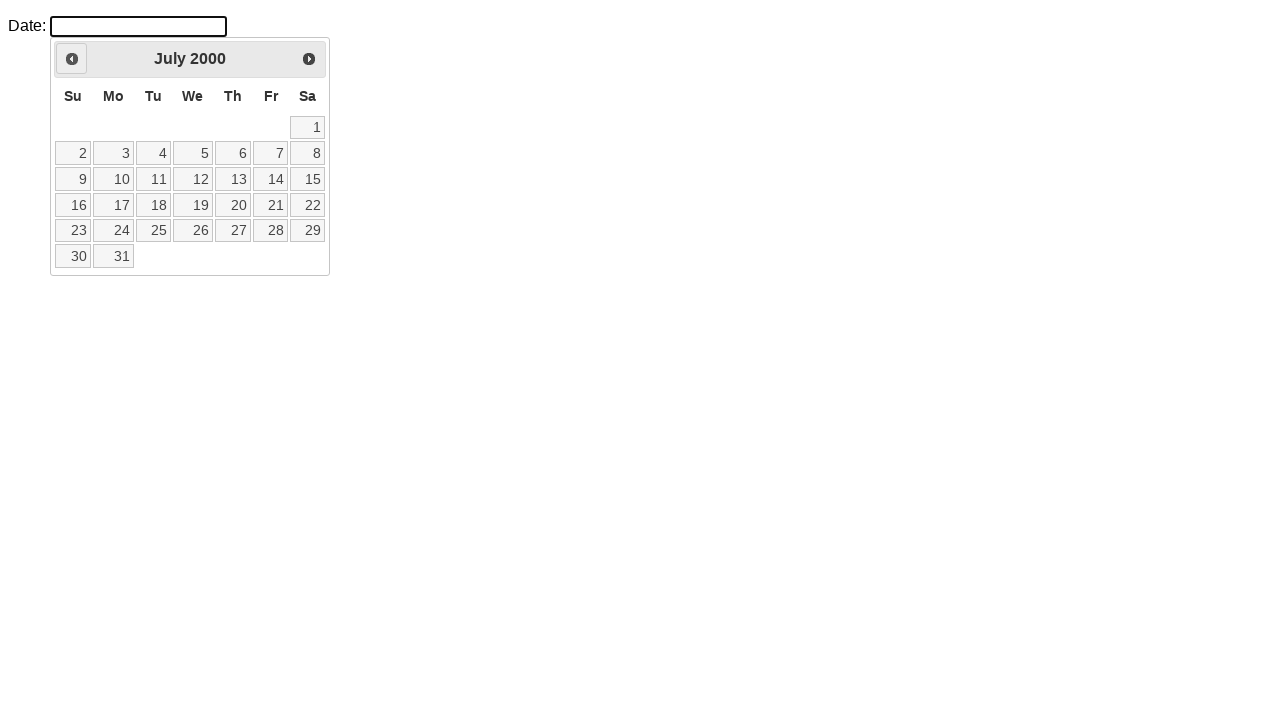

Clicked previous month button to navigate backwards at (72, 59) on .ui-icon.ui-icon-circle-triangle-w
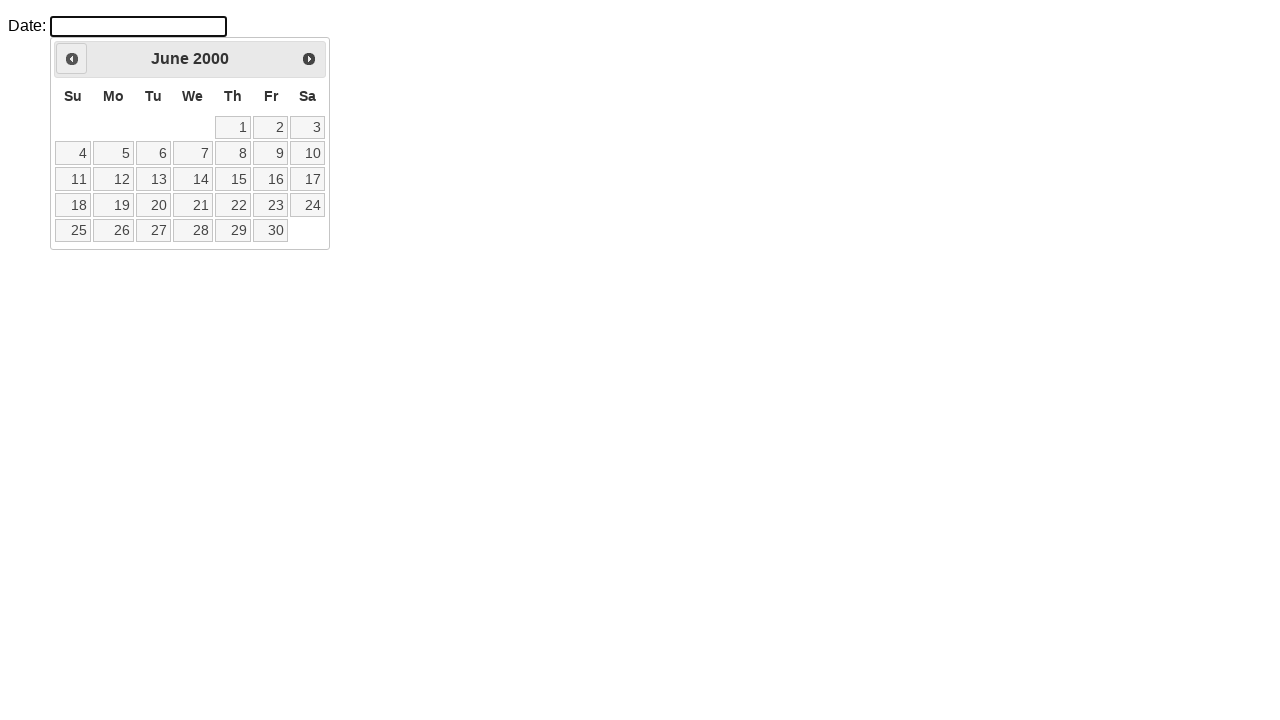

Retrieved current month from calendar
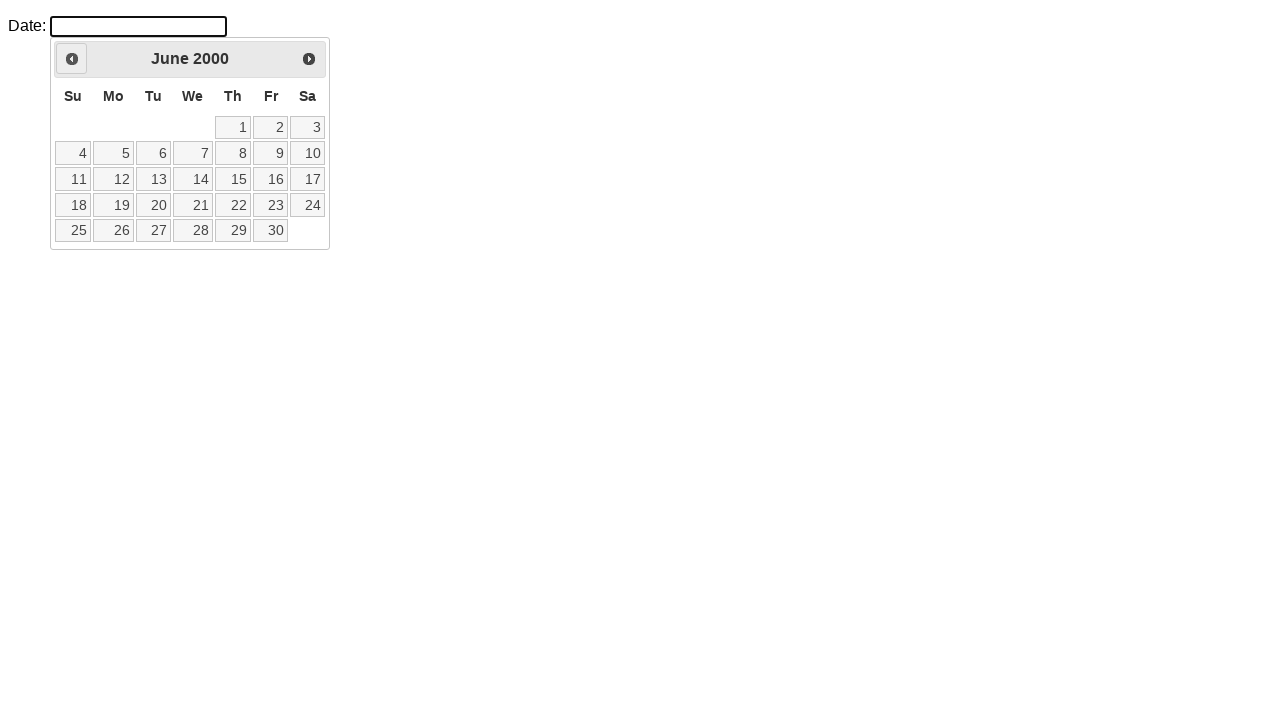

Retrieved current year from calendar
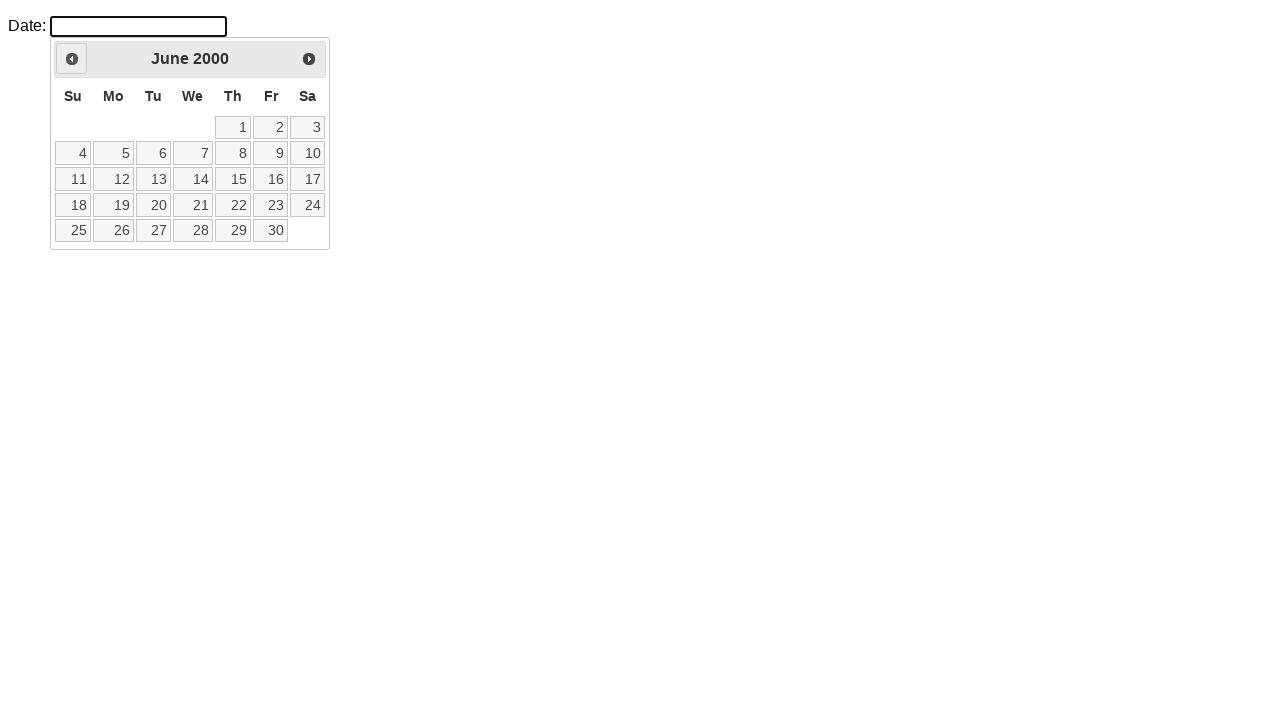

Clicked previous month button to navigate backwards at (72, 59) on .ui-icon.ui-icon-circle-triangle-w
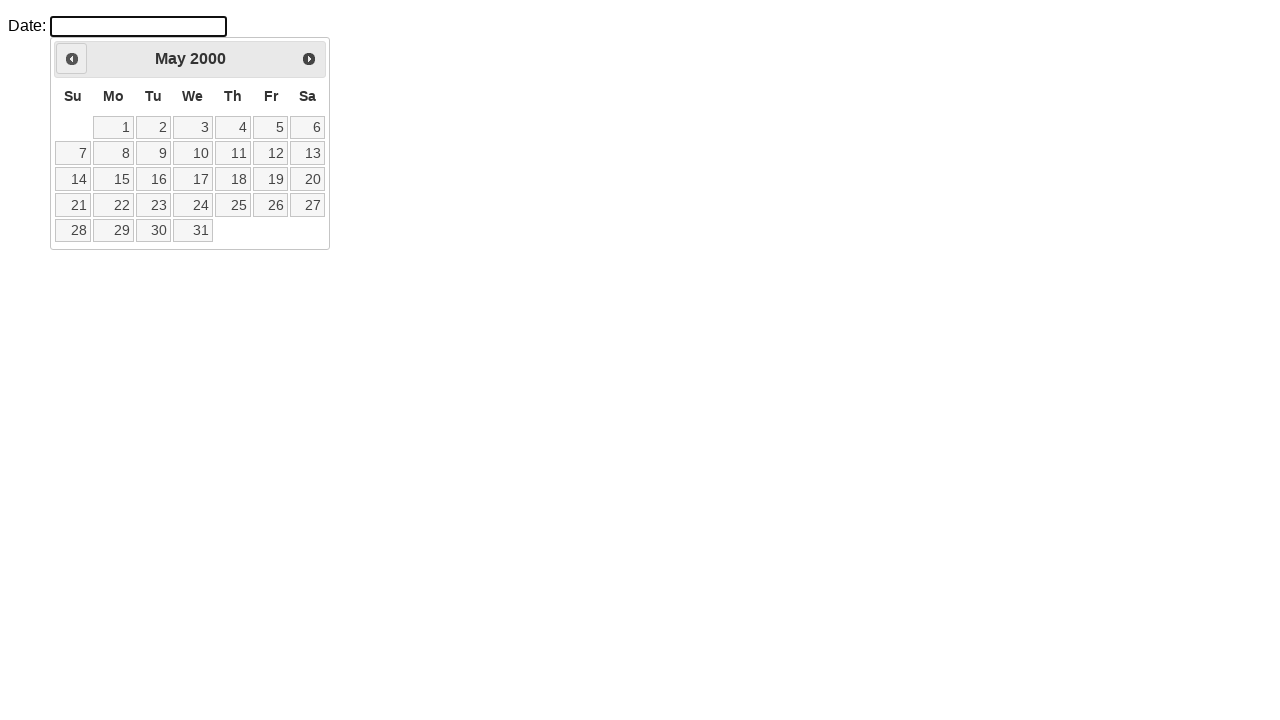

Retrieved current month from calendar
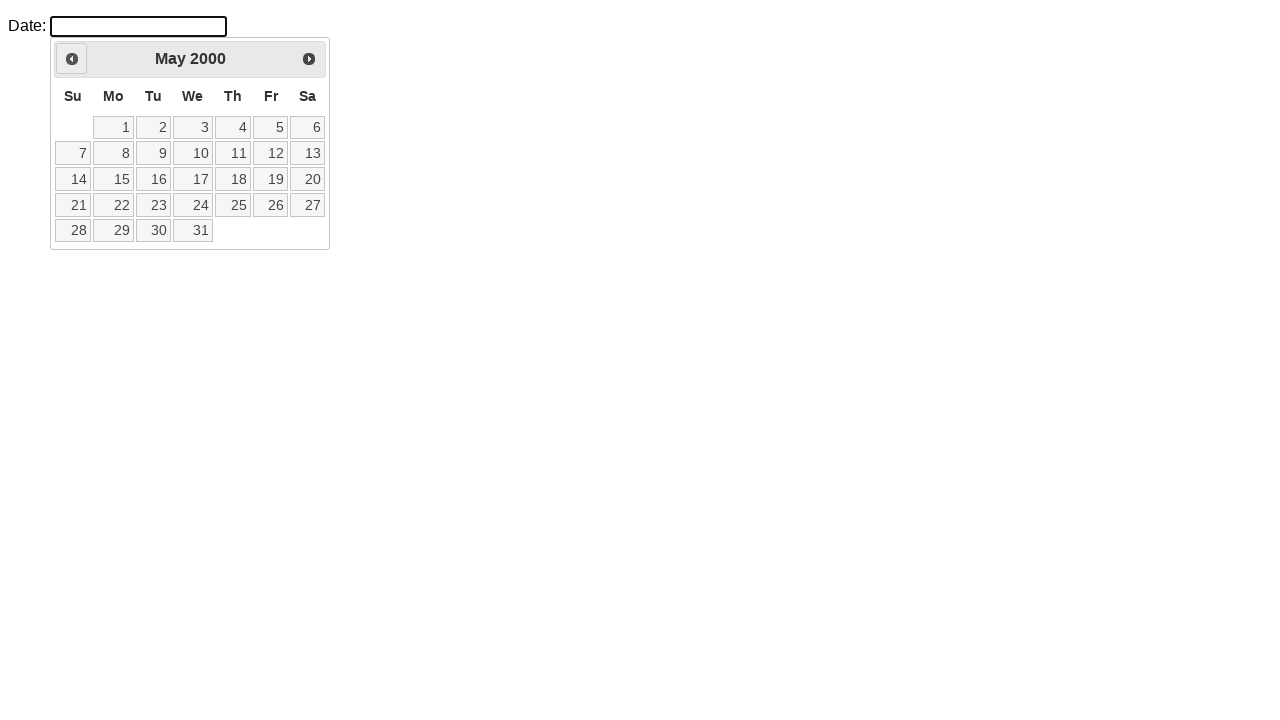

Retrieved current year from calendar
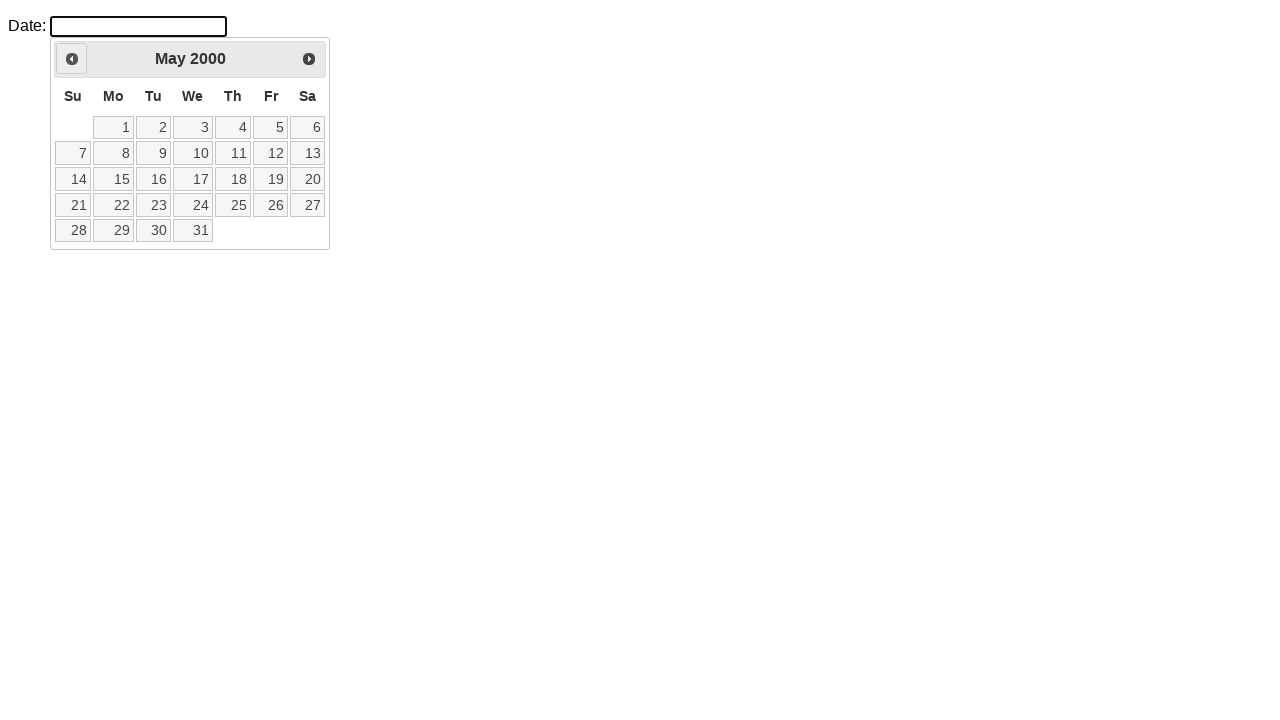

Clicked previous month button to navigate backwards at (72, 59) on .ui-icon.ui-icon-circle-triangle-w
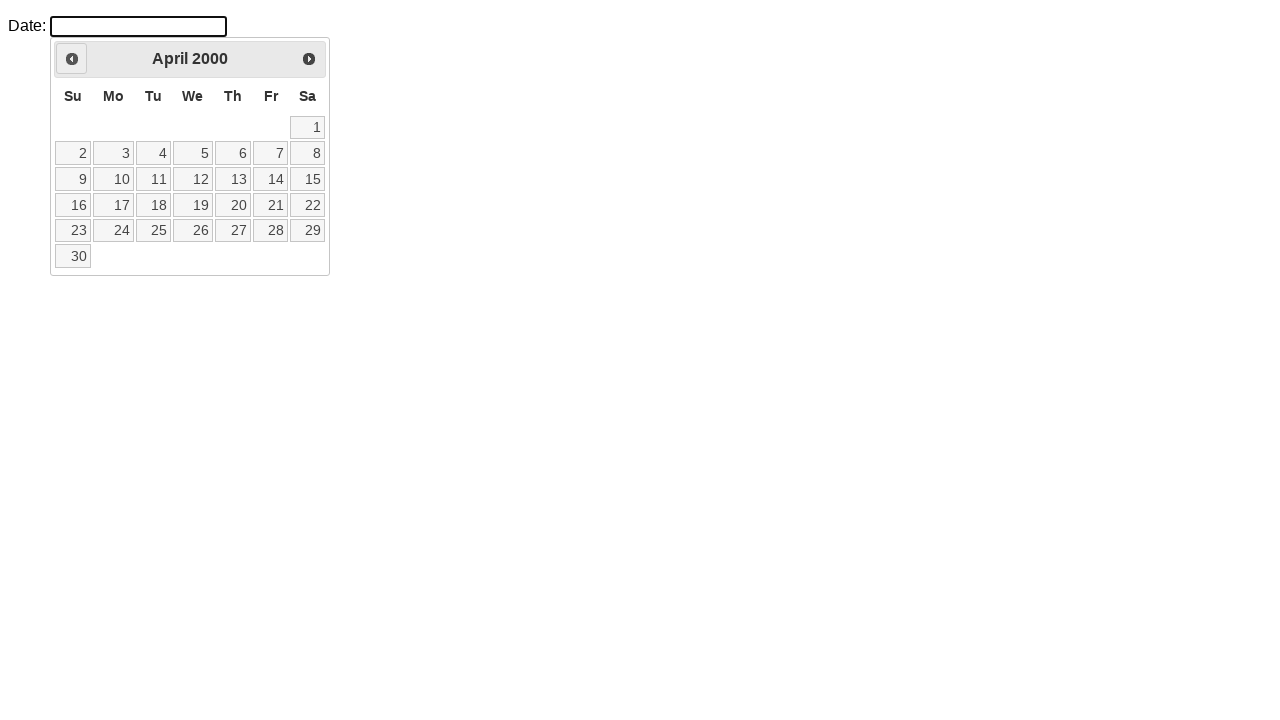

Retrieved current month from calendar
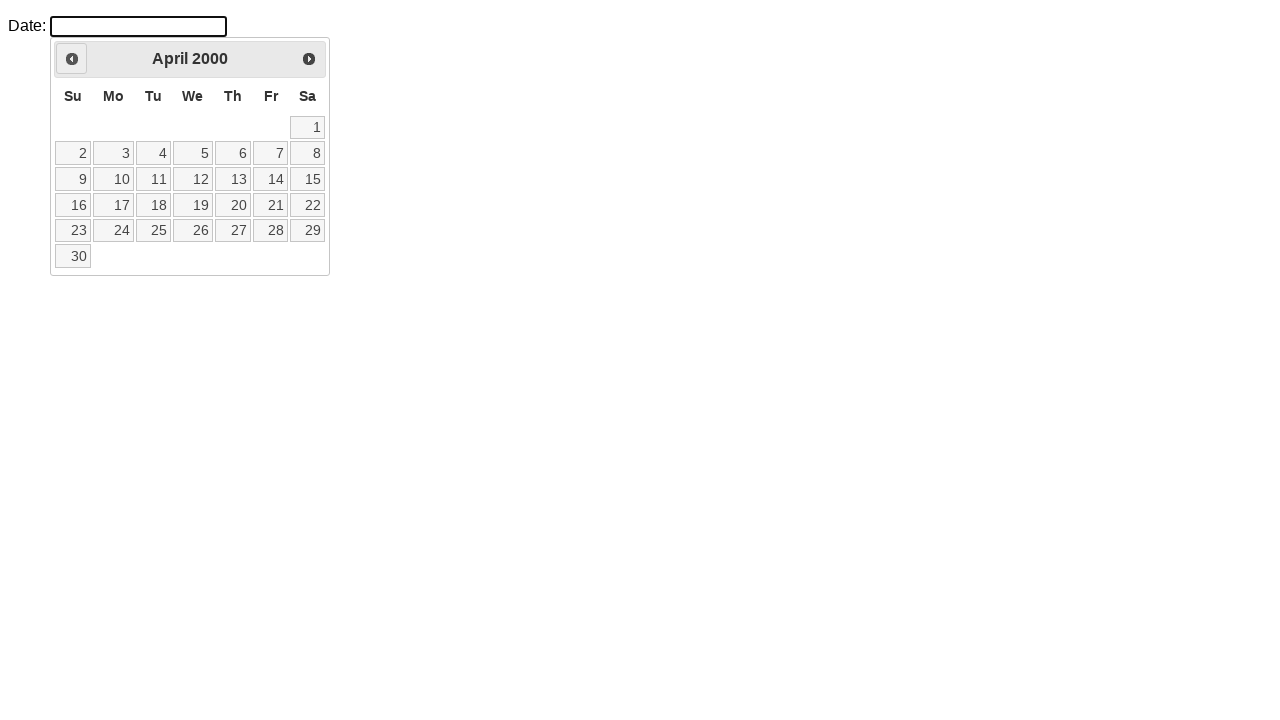

Retrieved current year from calendar
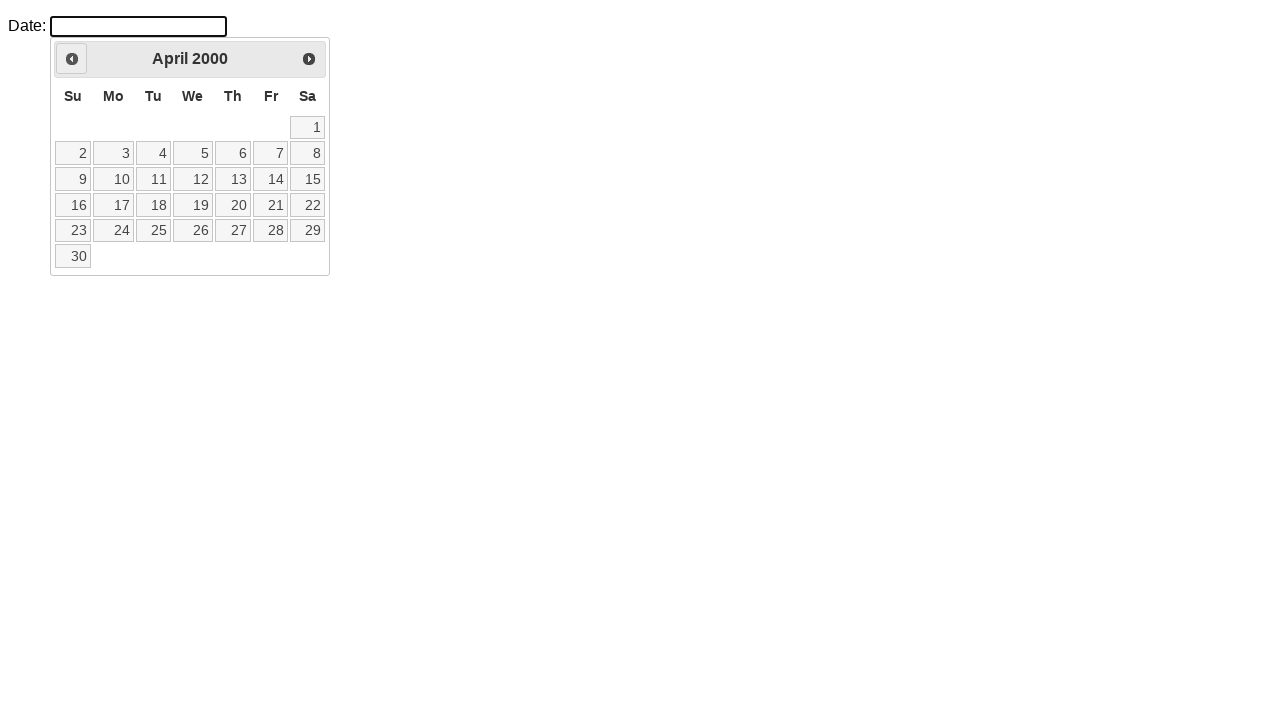

Clicked previous month button to navigate backwards at (72, 59) on .ui-icon.ui-icon-circle-triangle-w
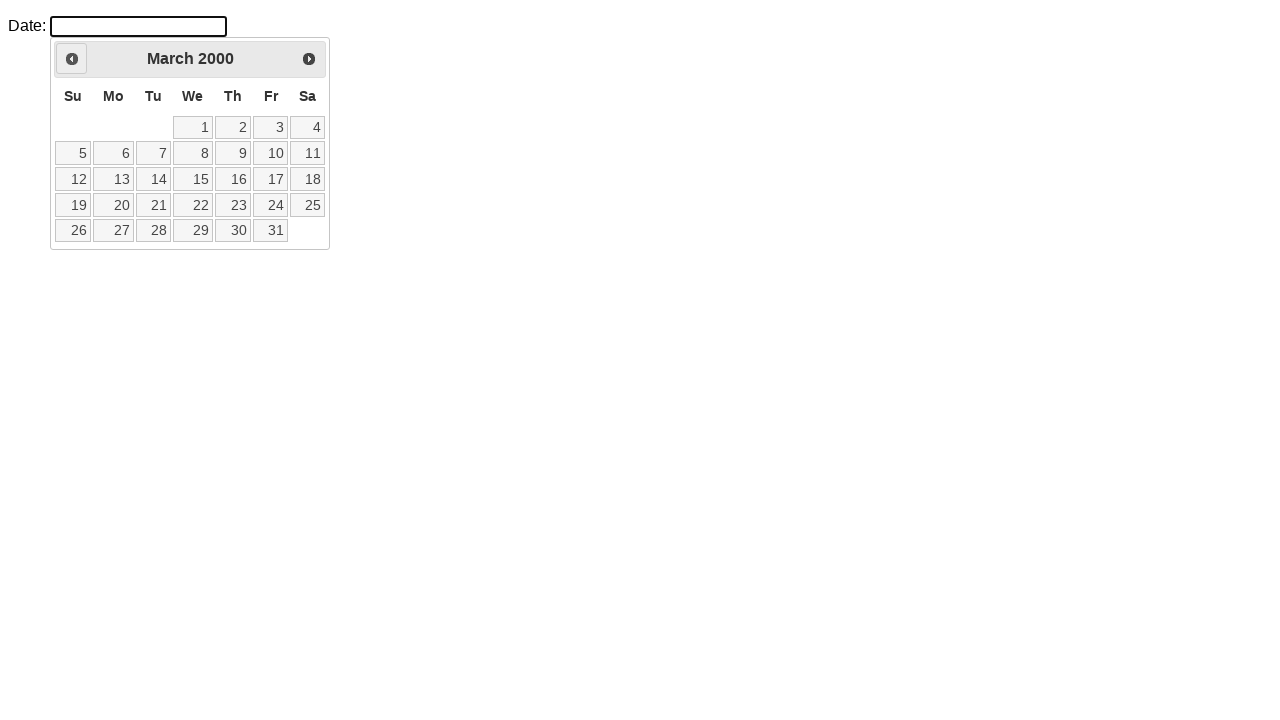

Retrieved current month from calendar
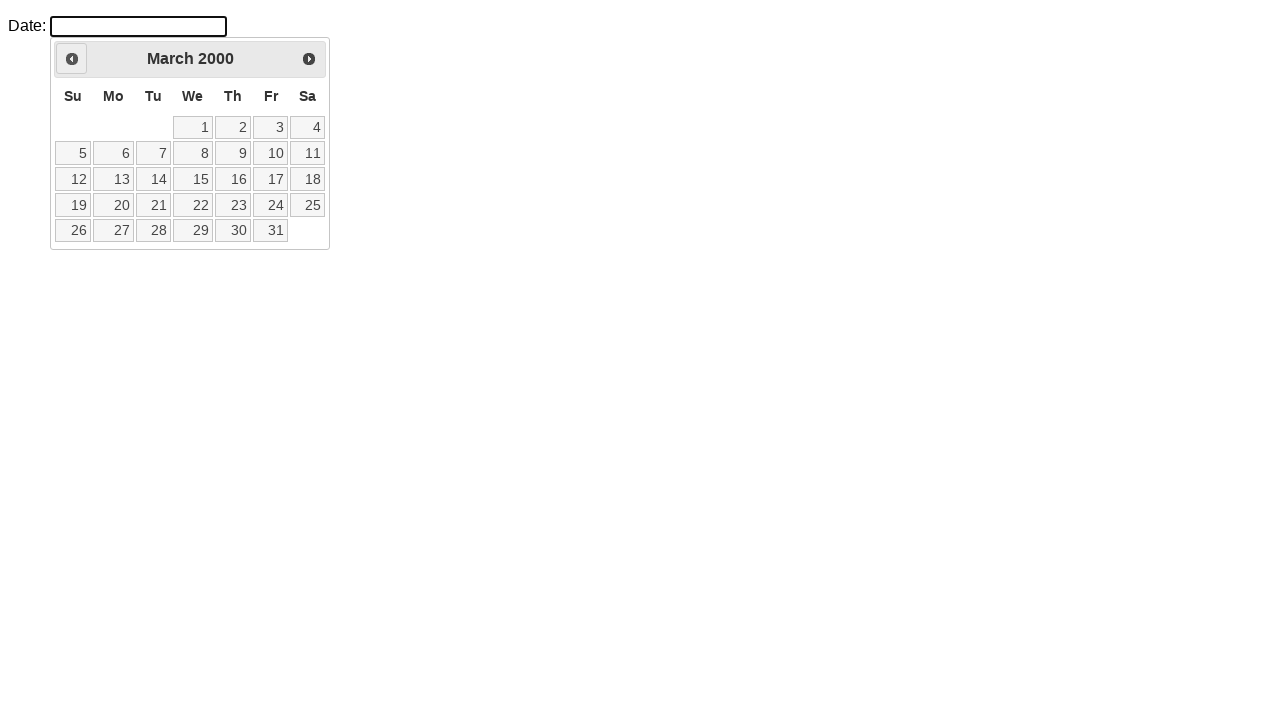

Retrieved current year from calendar
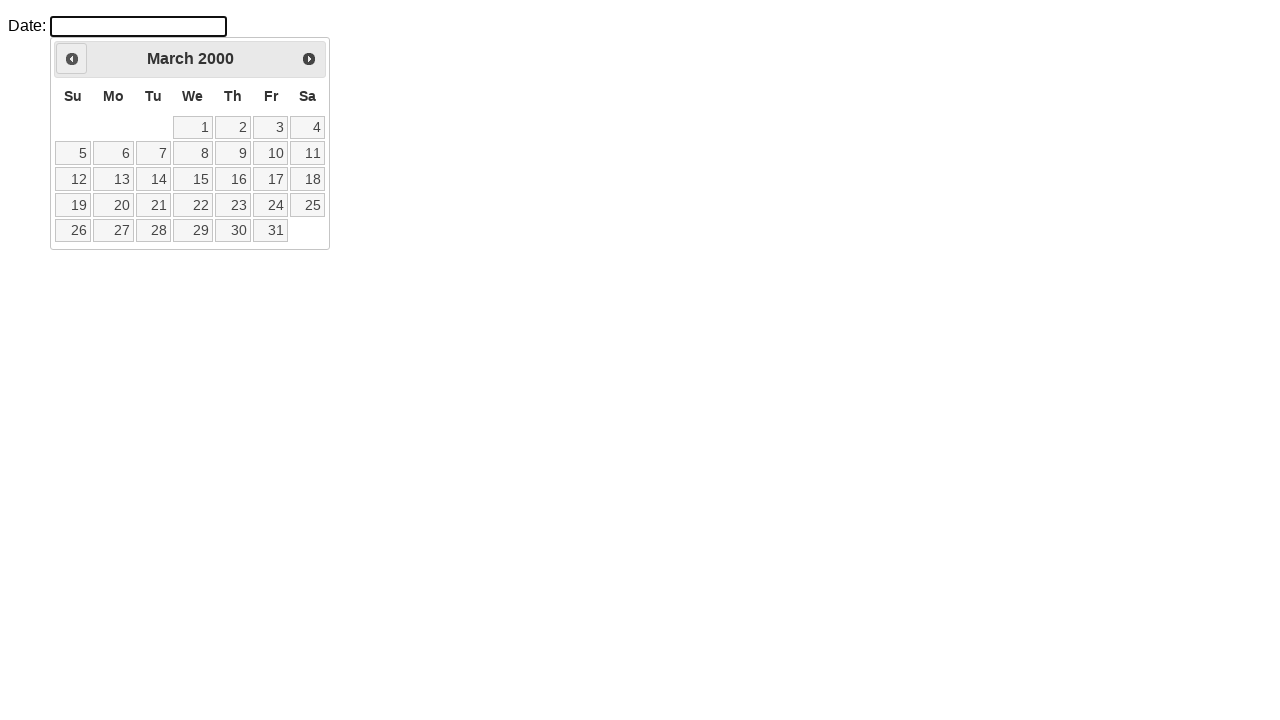

Clicked previous month button to navigate backwards at (72, 59) on .ui-icon.ui-icon-circle-triangle-w
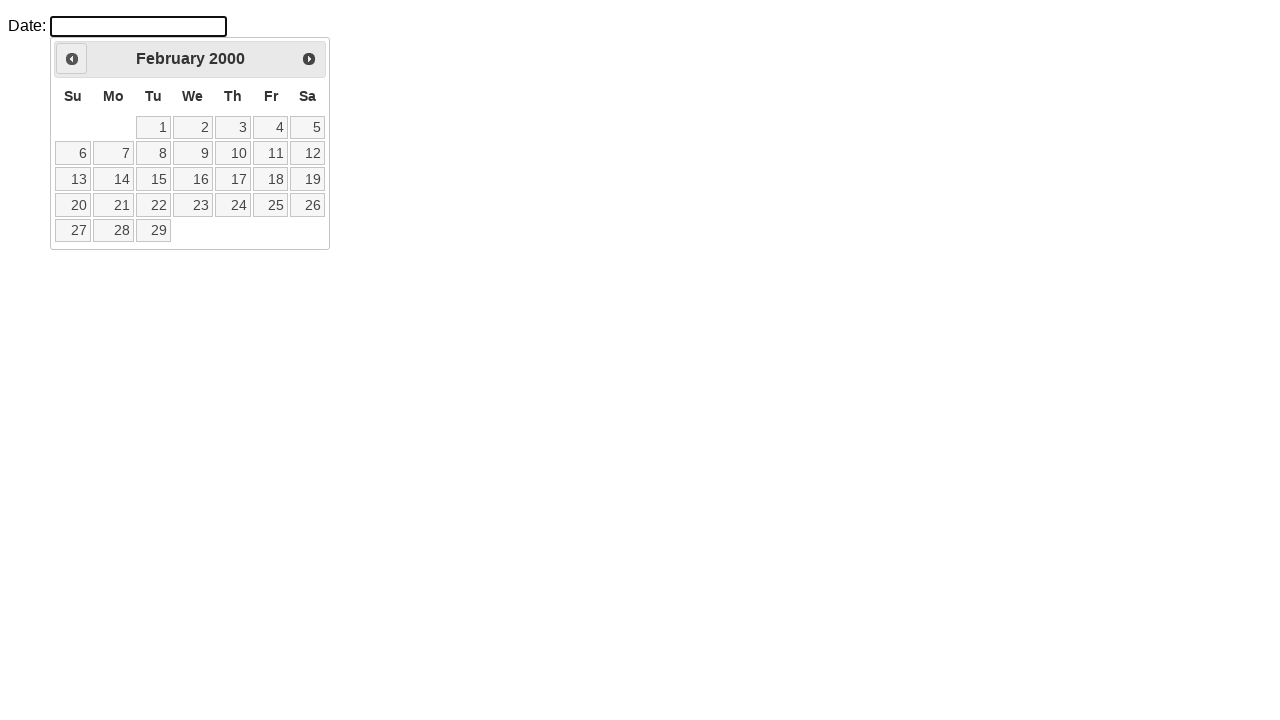

Retrieved current month from calendar
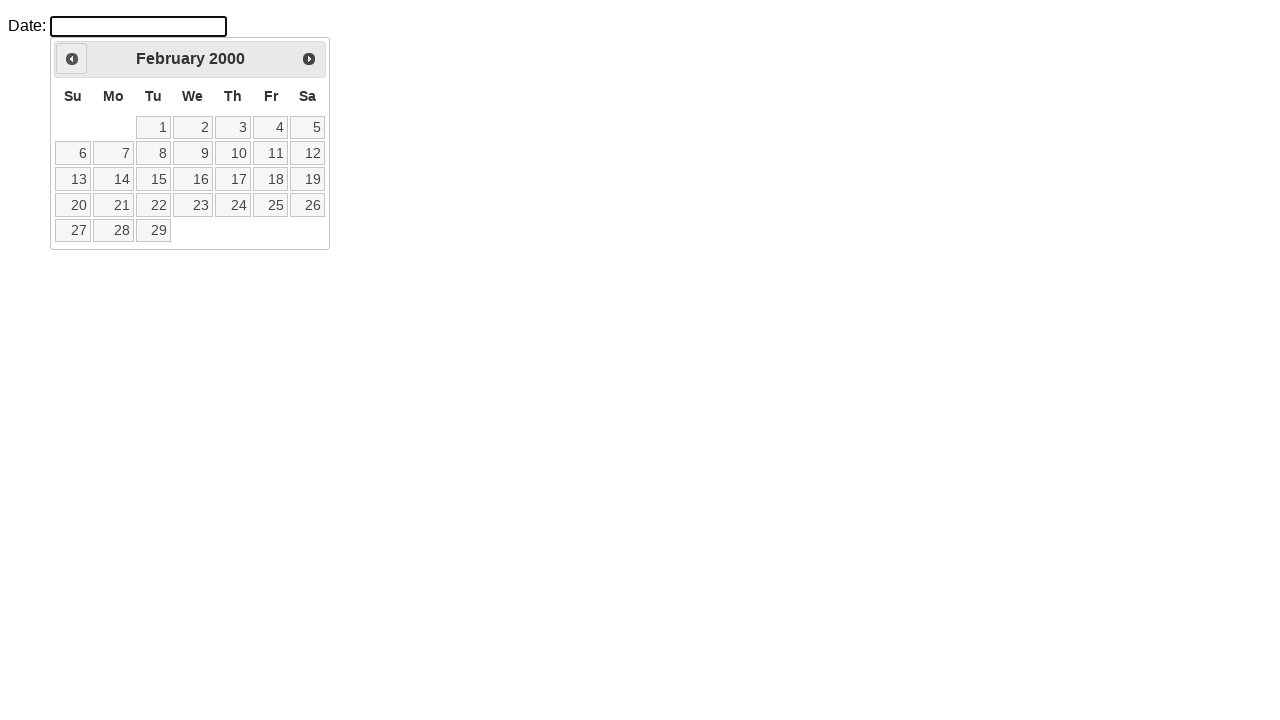

Retrieved current year from calendar
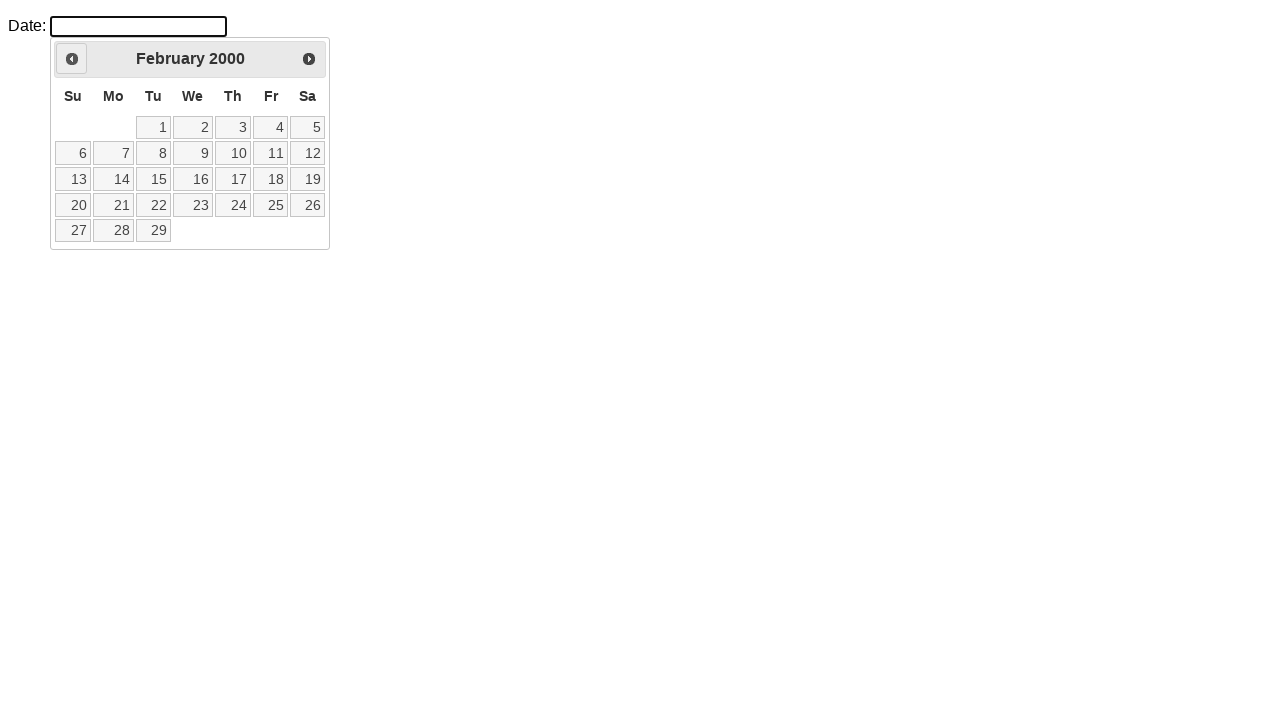

Clicked previous month button to navigate backwards at (72, 59) on .ui-icon.ui-icon-circle-triangle-w
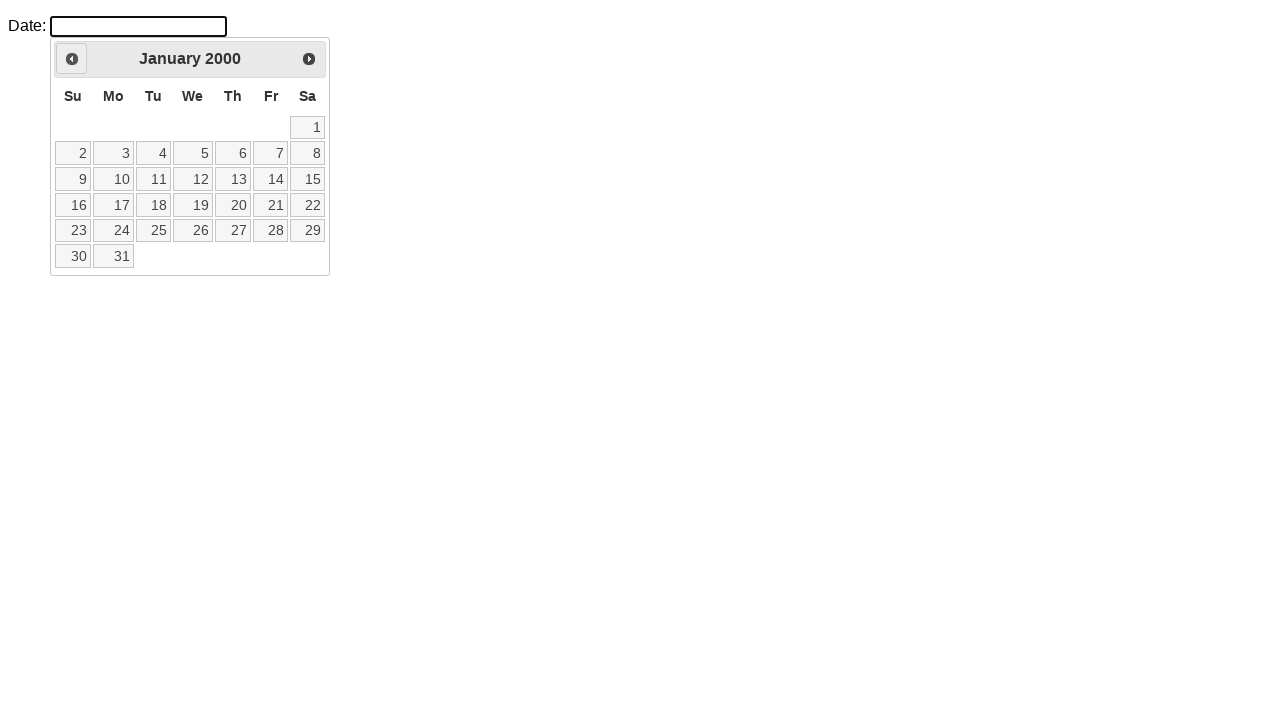

Retrieved current month from calendar
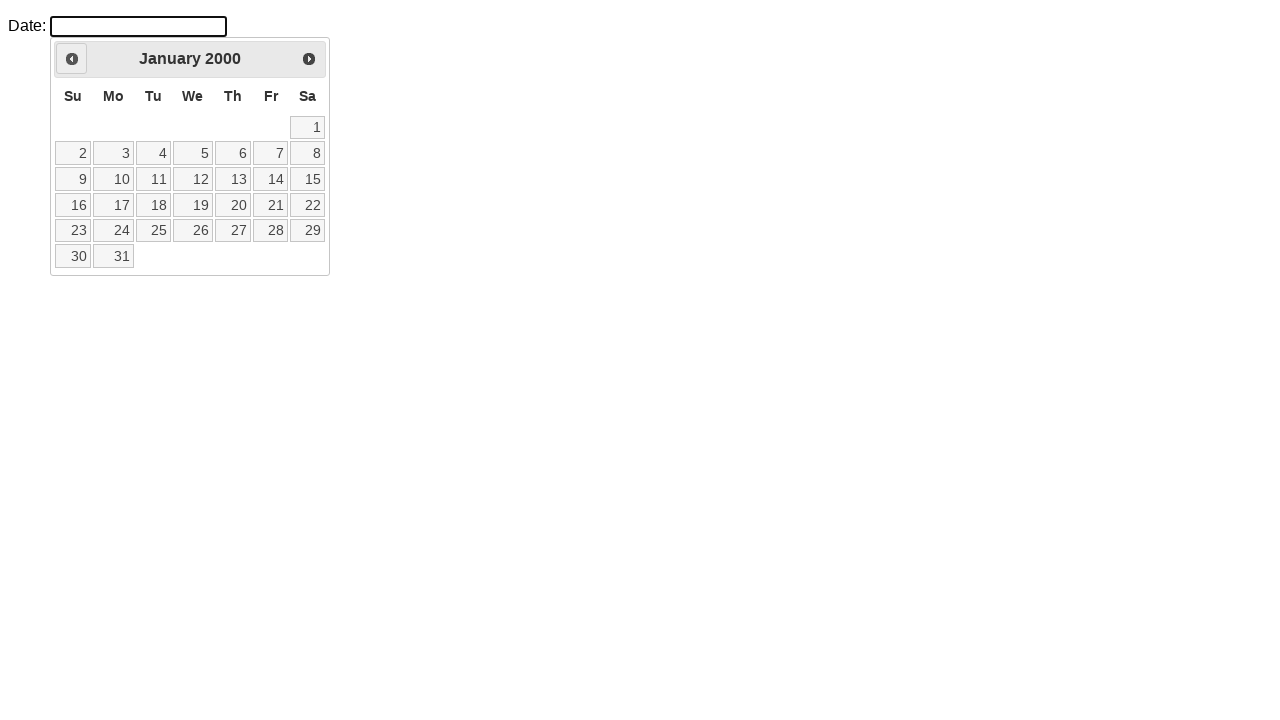

Retrieved current year from calendar
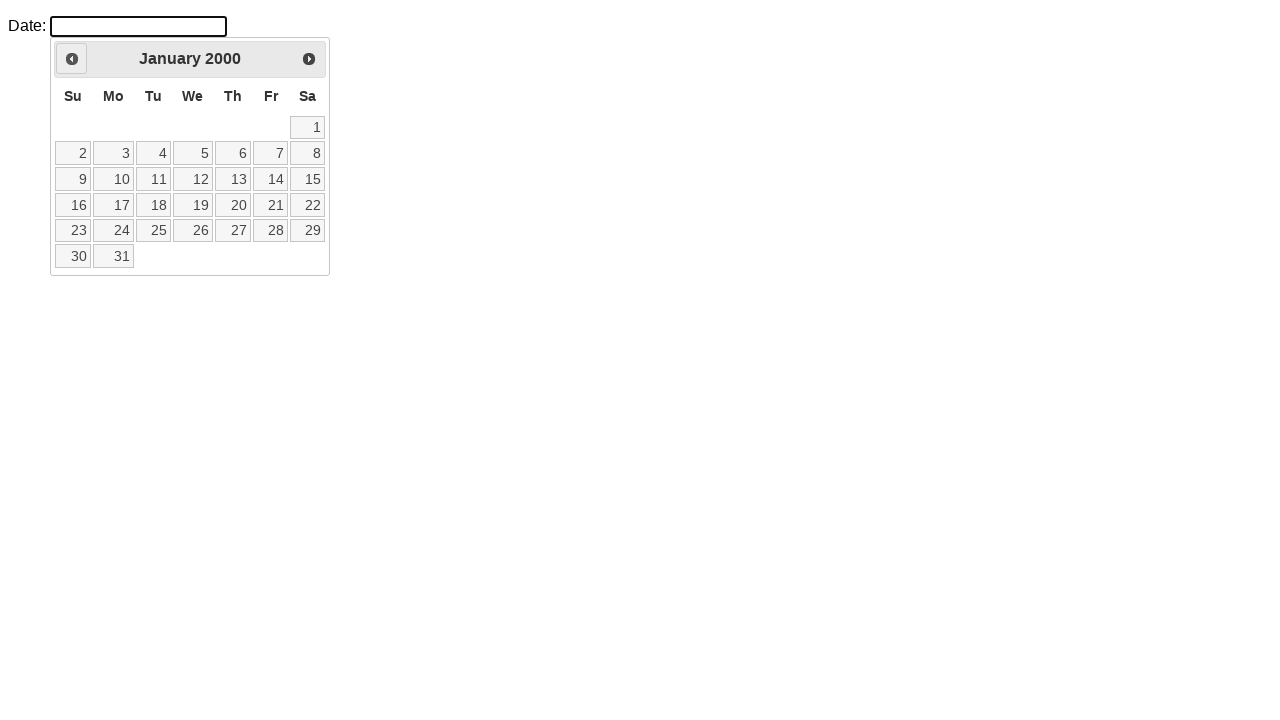

Clicked previous month button to navigate backwards at (72, 59) on .ui-icon.ui-icon-circle-triangle-w
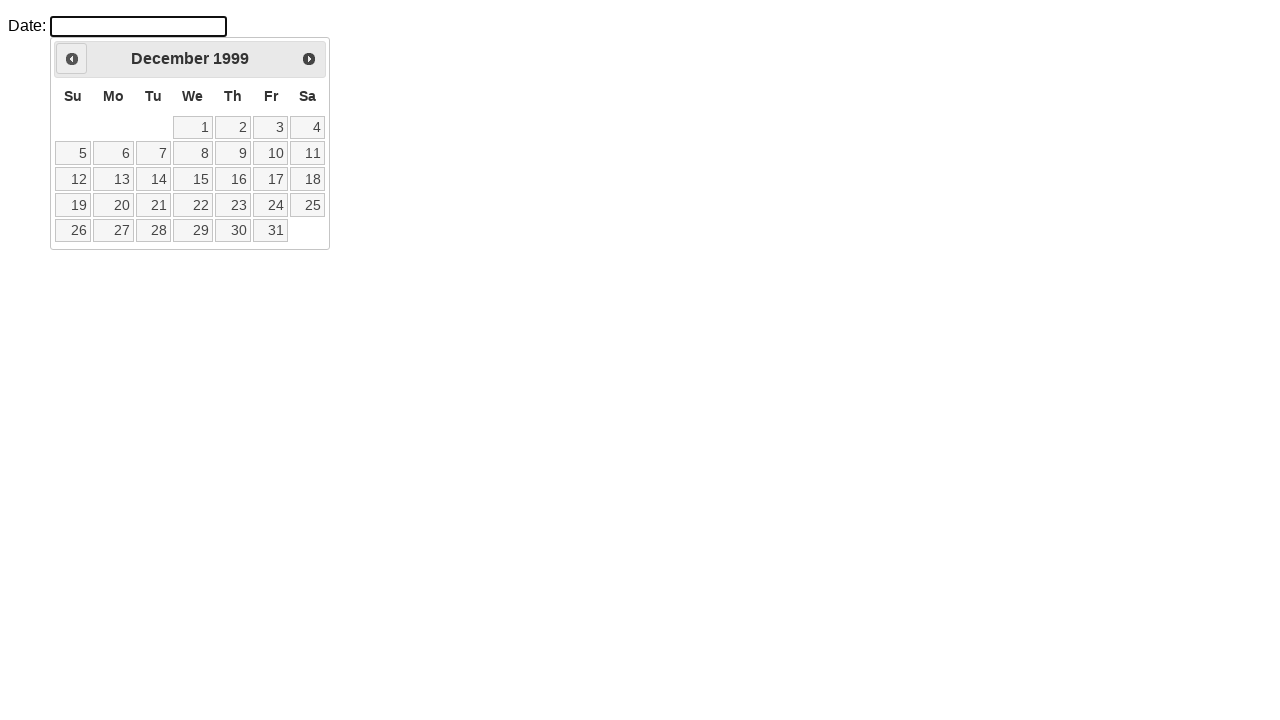

Retrieved current month from calendar
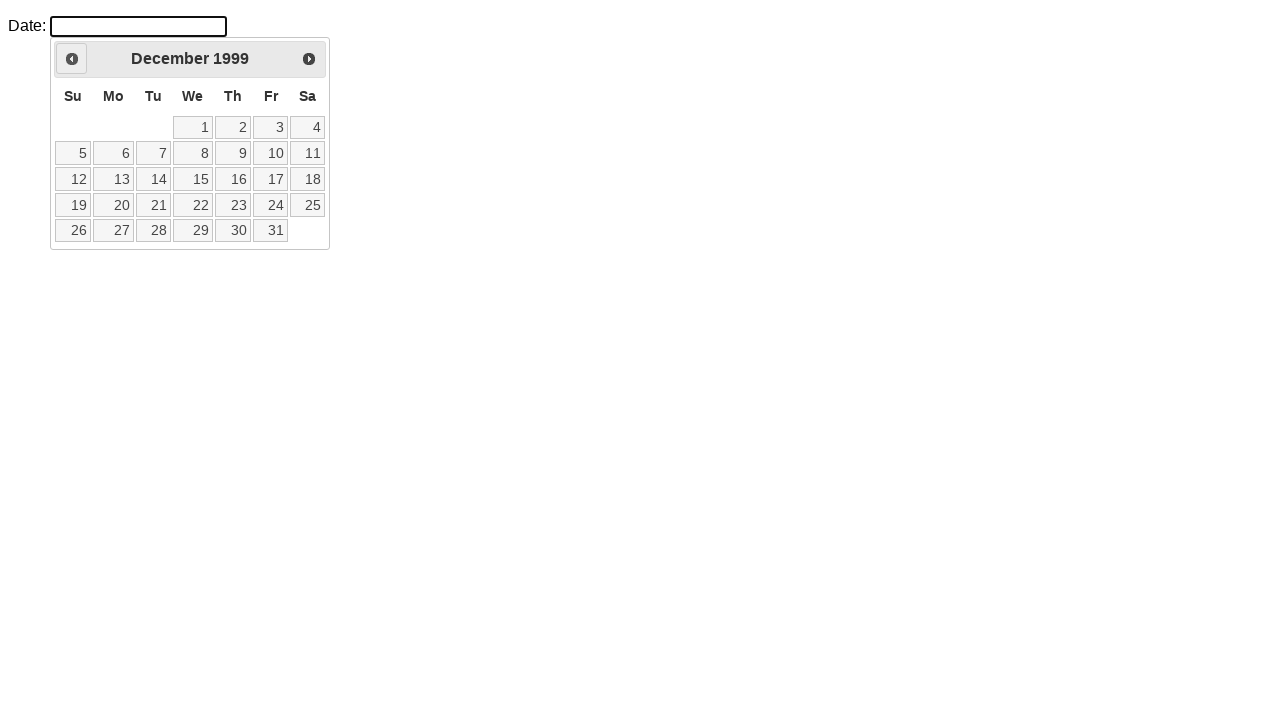

Retrieved current year from calendar
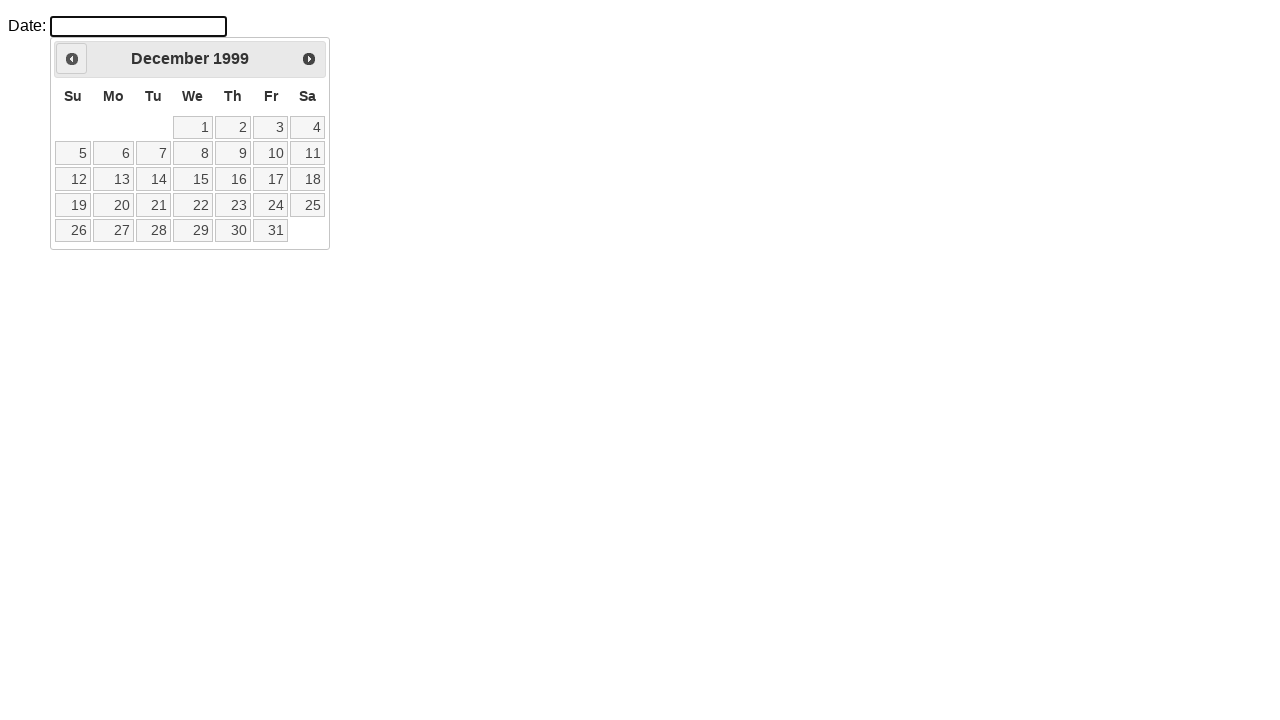

Clicked previous month button to navigate backwards at (72, 59) on .ui-icon.ui-icon-circle-triangle-w
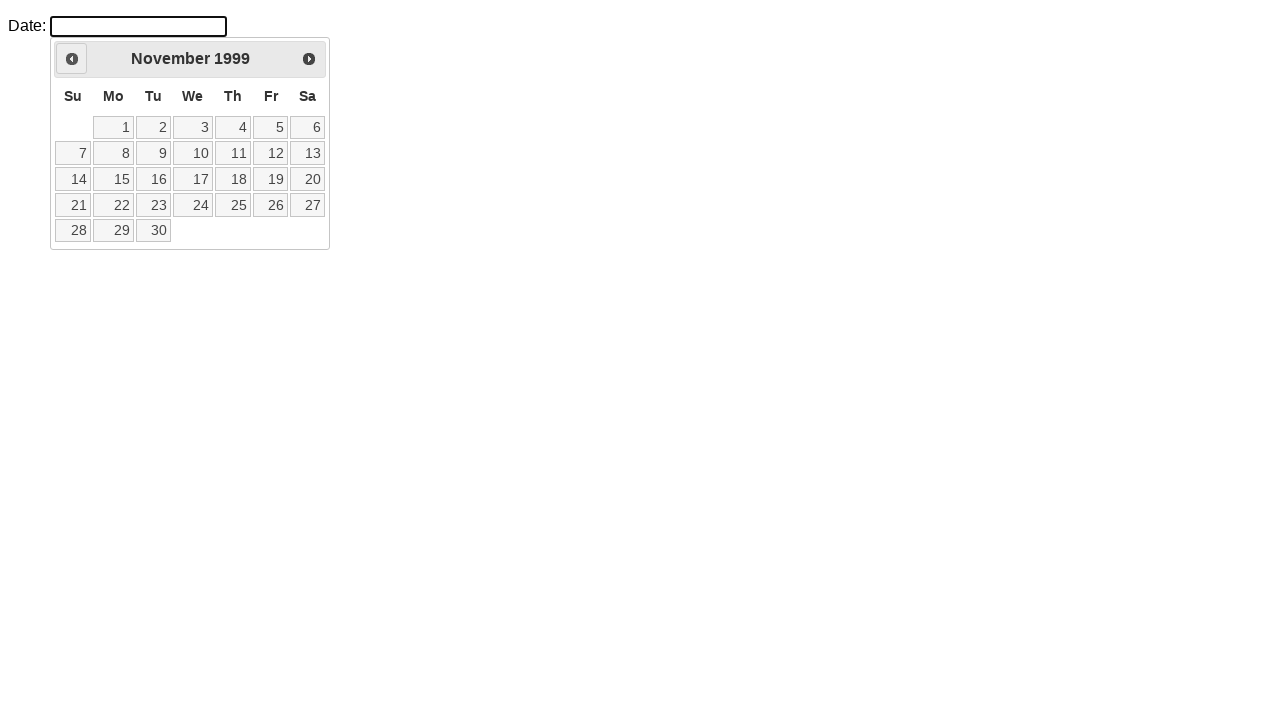

Retrieved current month from calendar
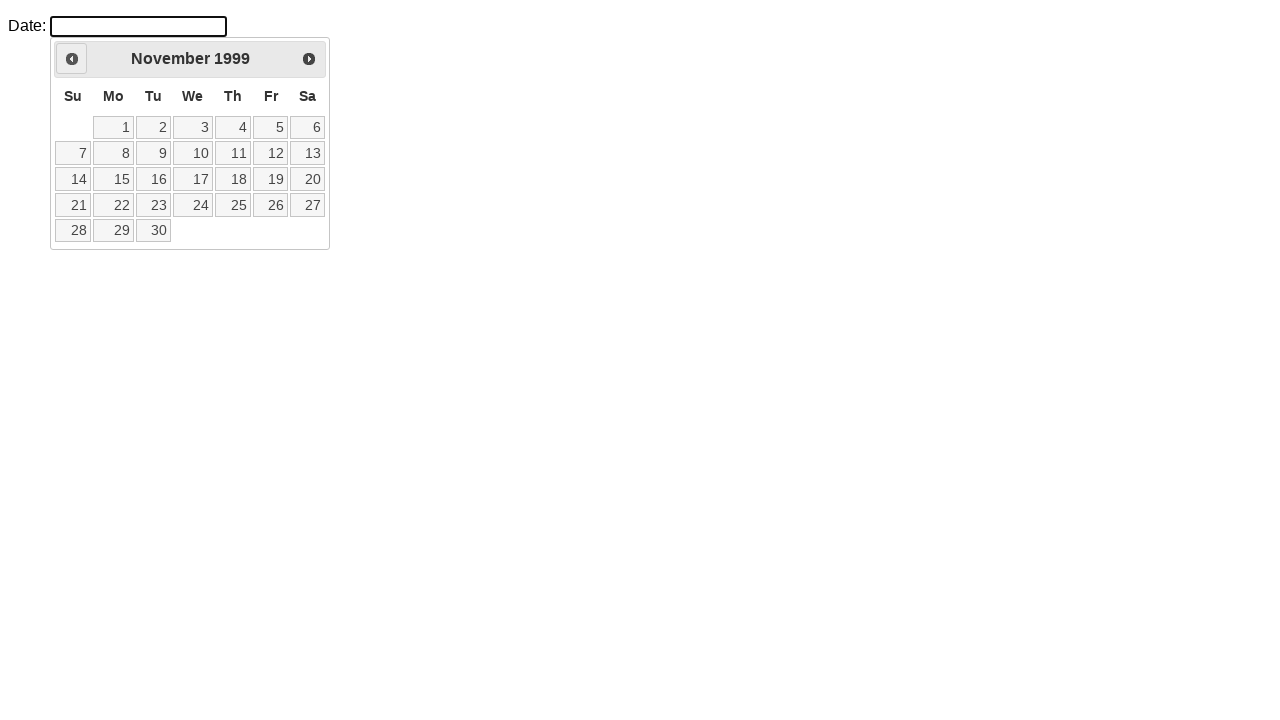

Retrieved current year from calendar
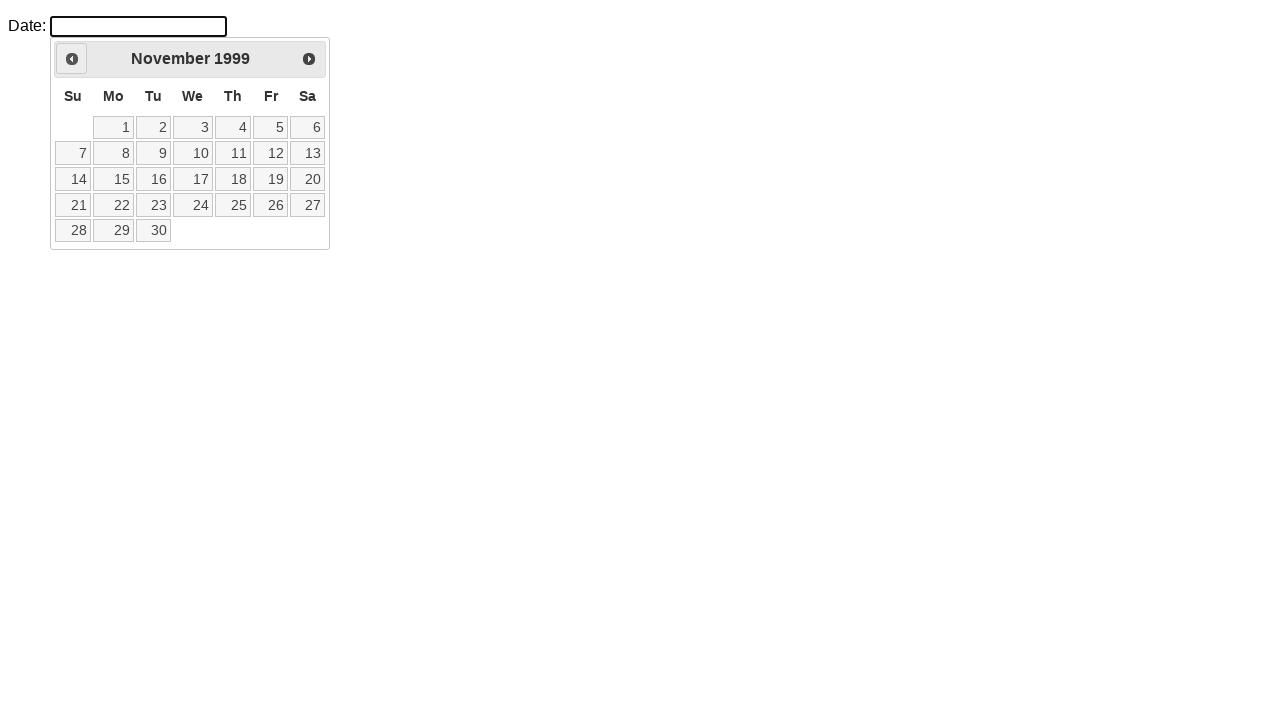

Clicked previous month button to navigate backwards at (72, 59) on .ui-icon.ui-icon-circle-triangle-w
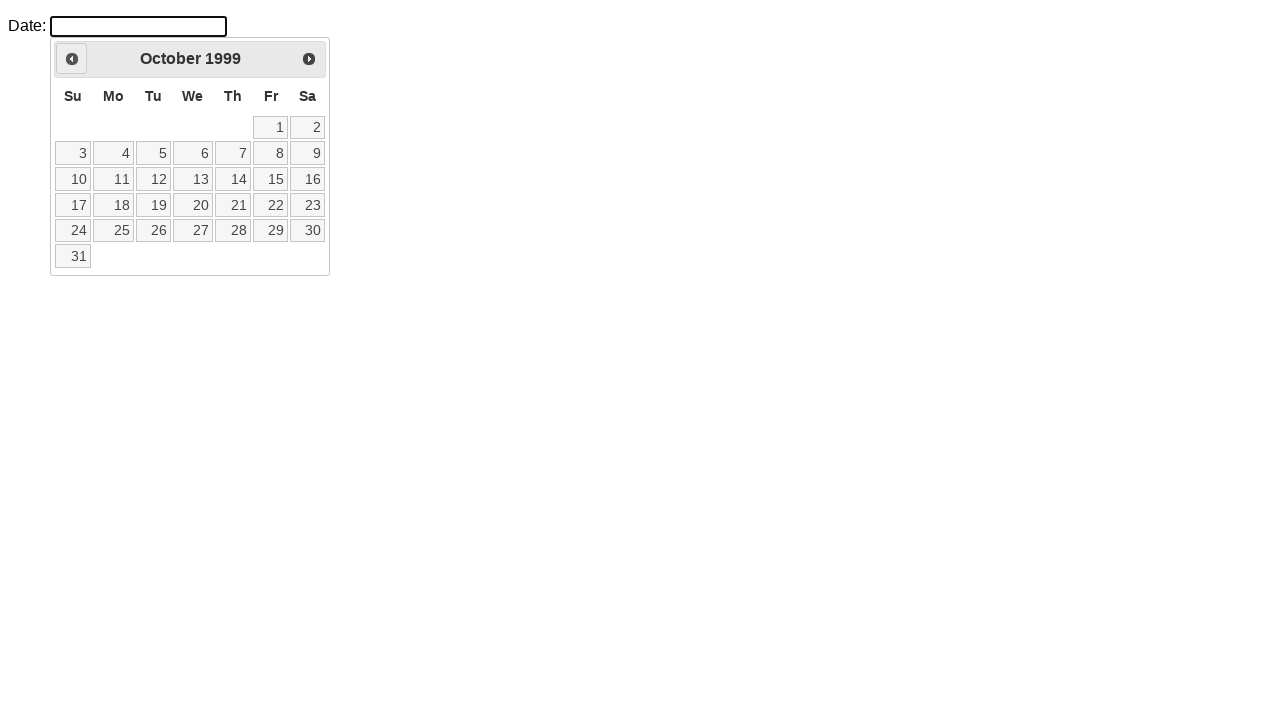

Retrieved current month from calendar
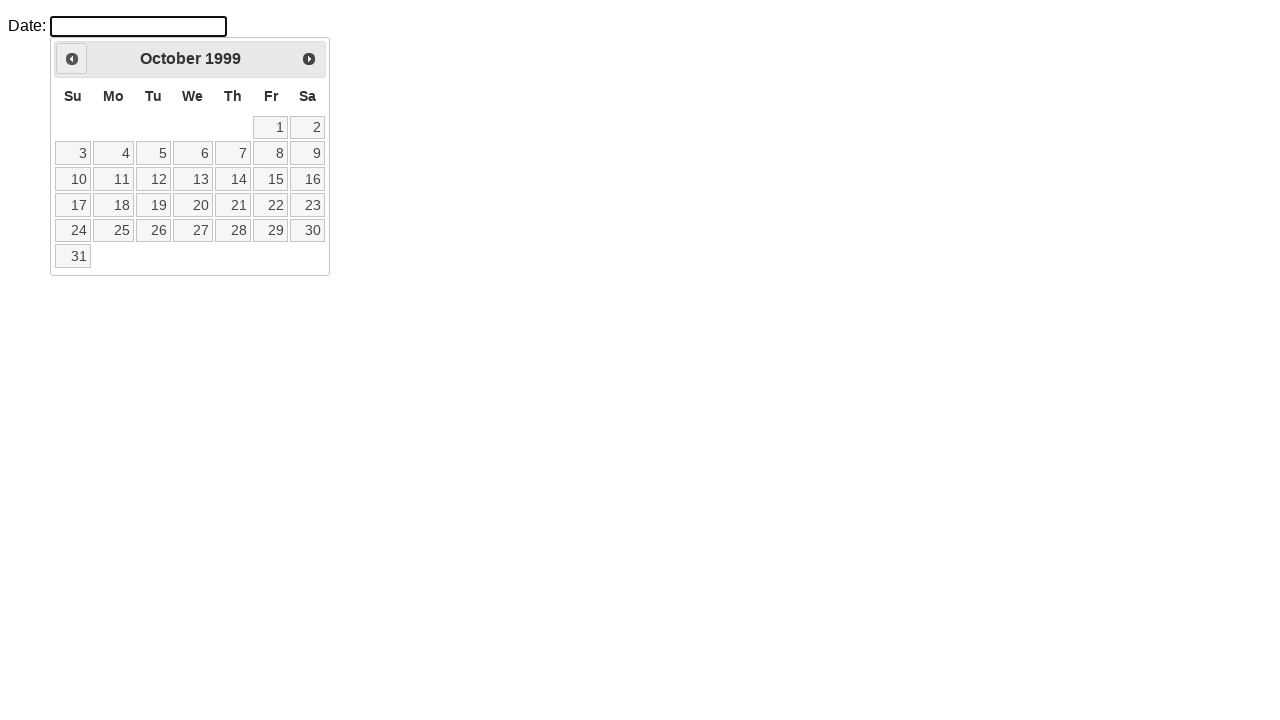

Retrieved current year from calendar
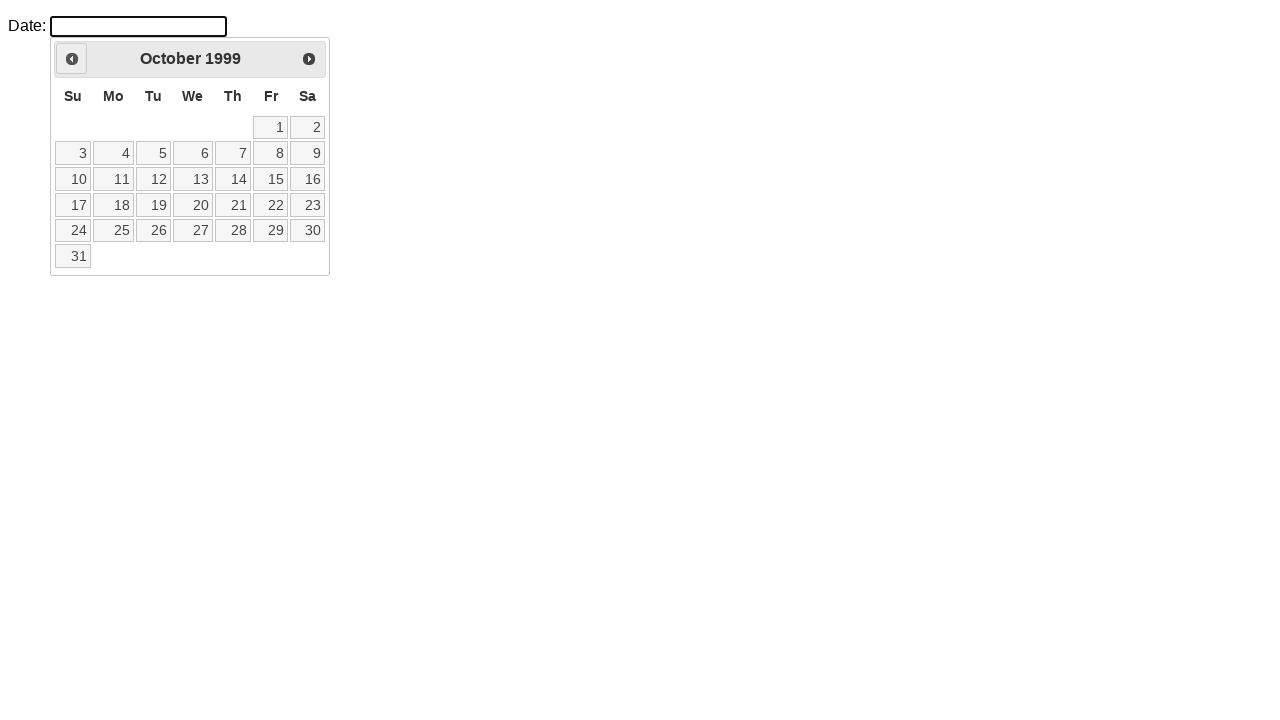

Clicked previous month button to navigate backwards at (72, 59) on .ui-icon.ui-icon-circle-triangle-w
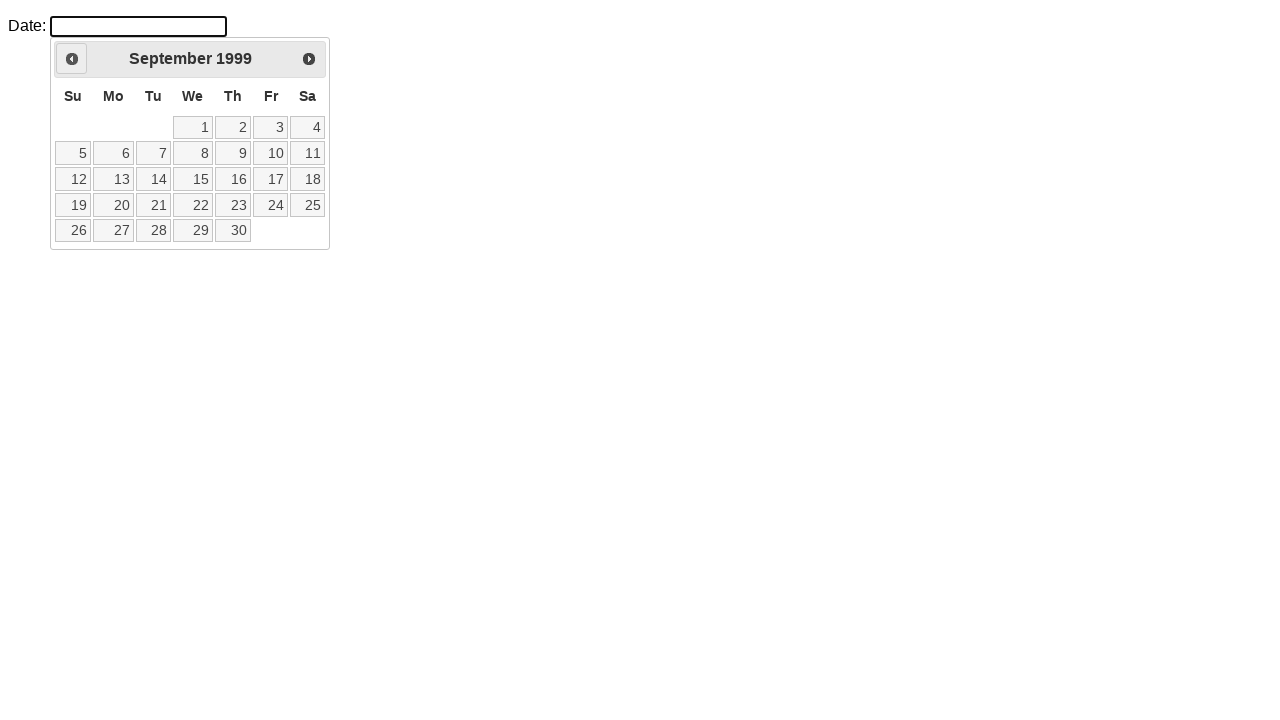

Retrieved current month from calendar
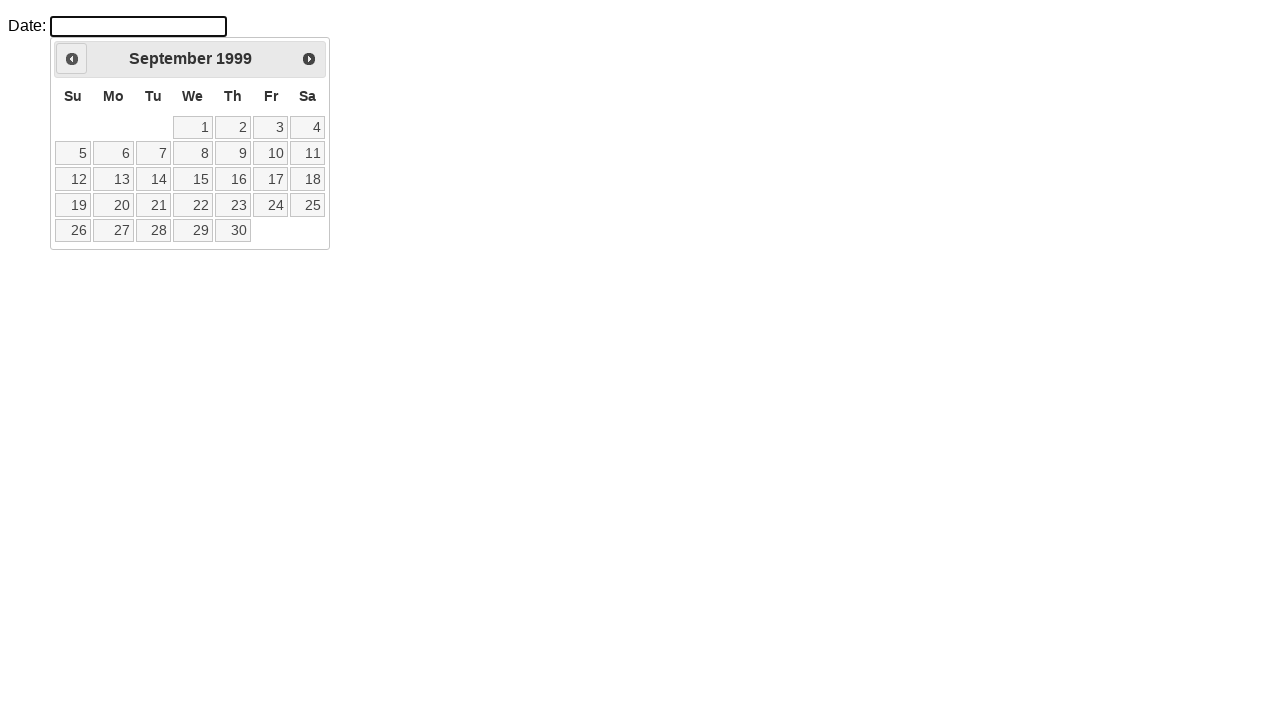

Retrieved current year from calendar
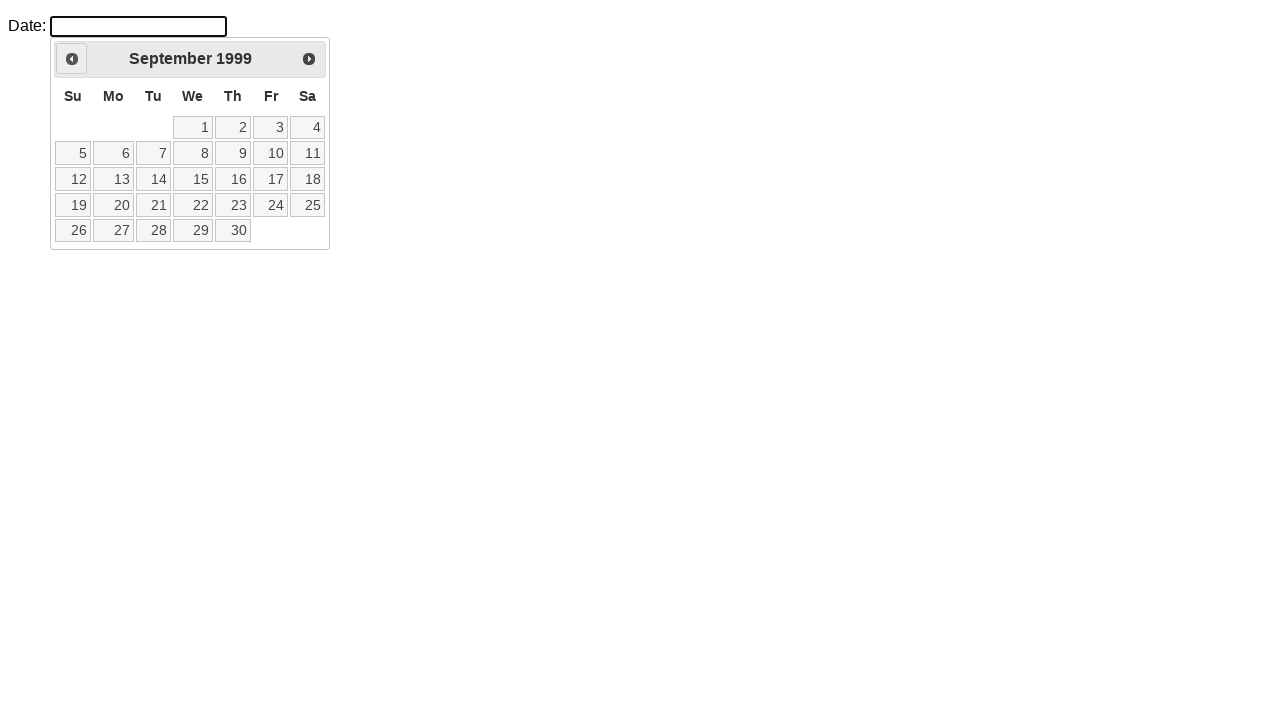

Clicked previous month button to navigate backwards at (72, 59) on .ui-icon.ui-icon-circle-triangle-w
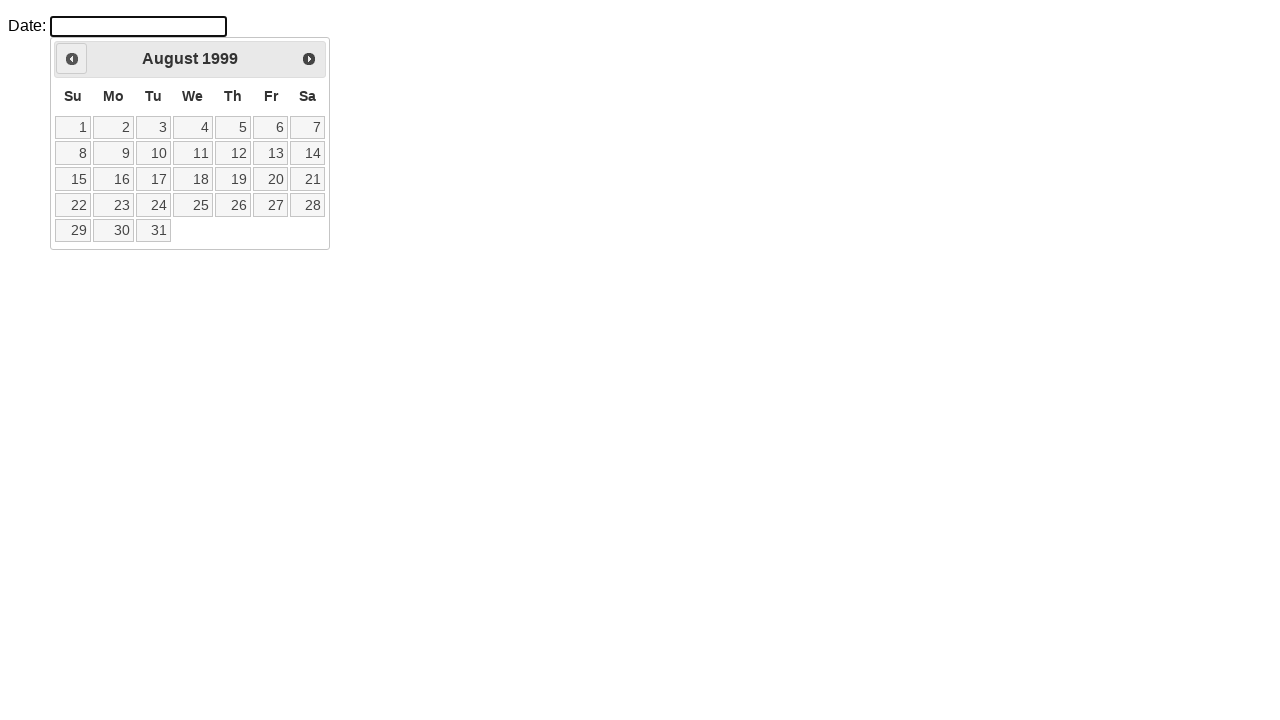

Retrieved current month from calendar
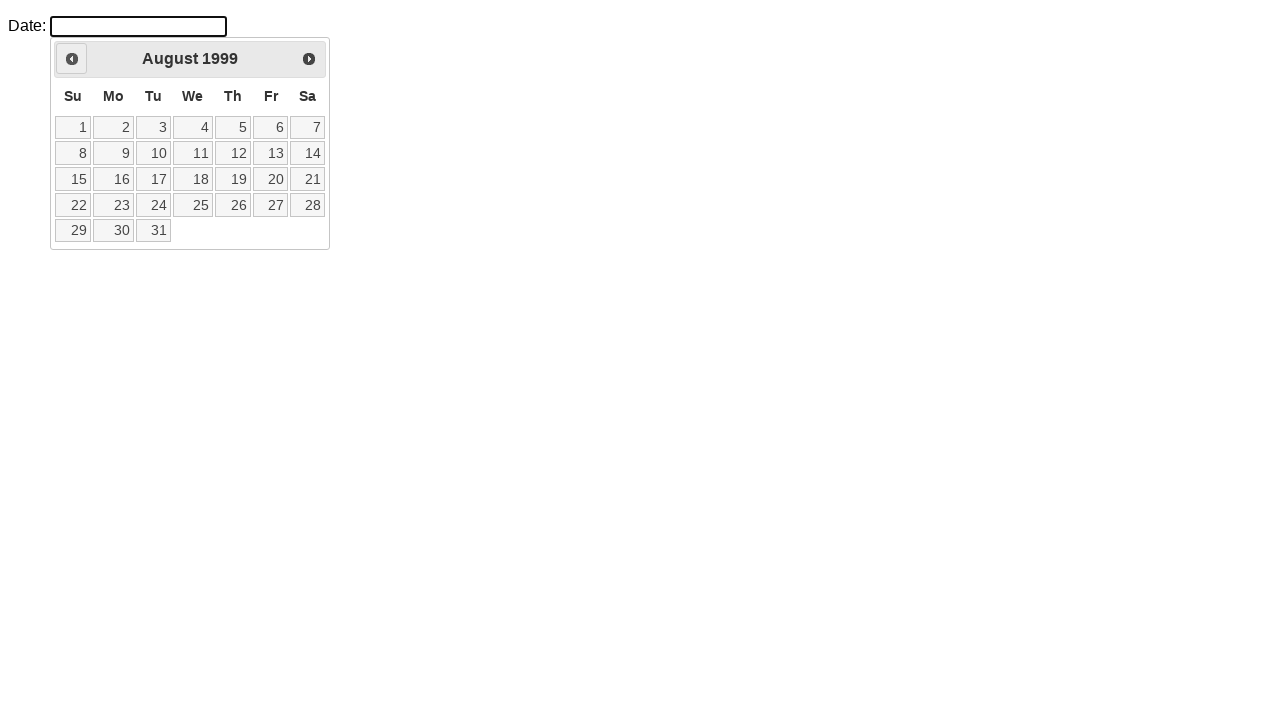

Retrieved current year from calendar
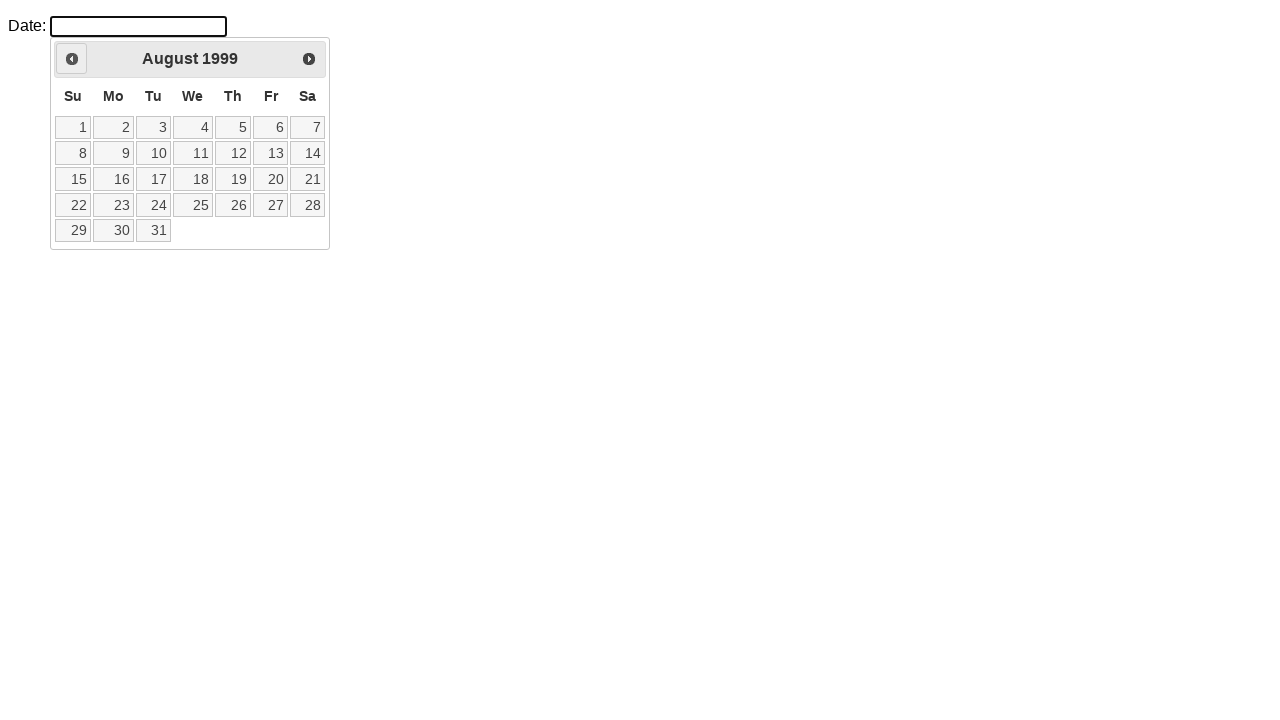

Clicked previous month button to navigate backwards at (72, 59) on .ui-icon.ui-icon-circle-triangle-w
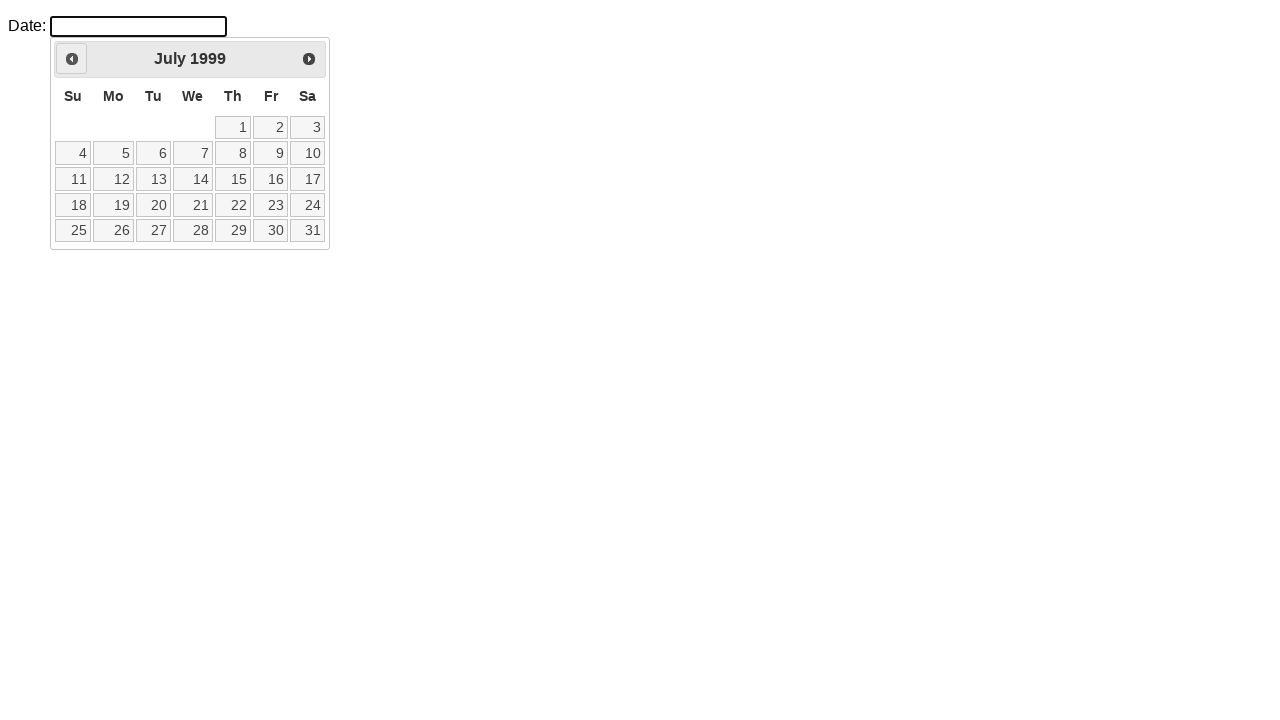

Retrieved current month from calendar
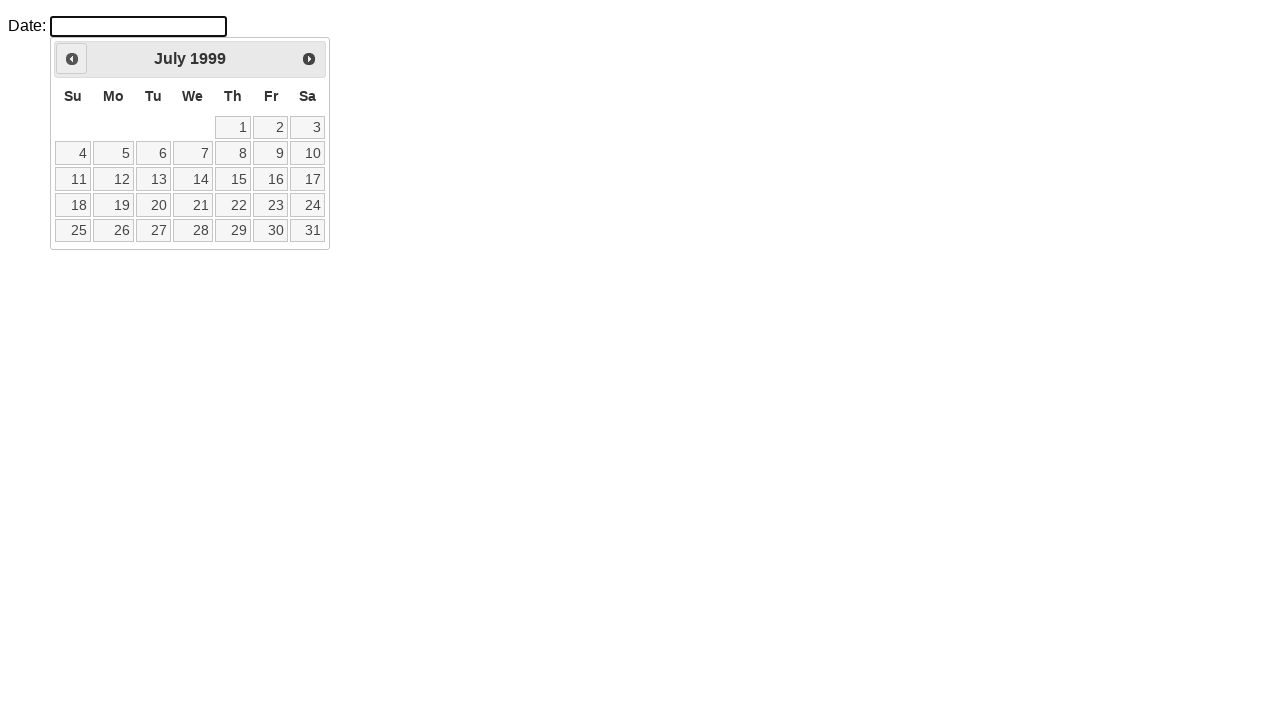

Retrieved current year from calendar
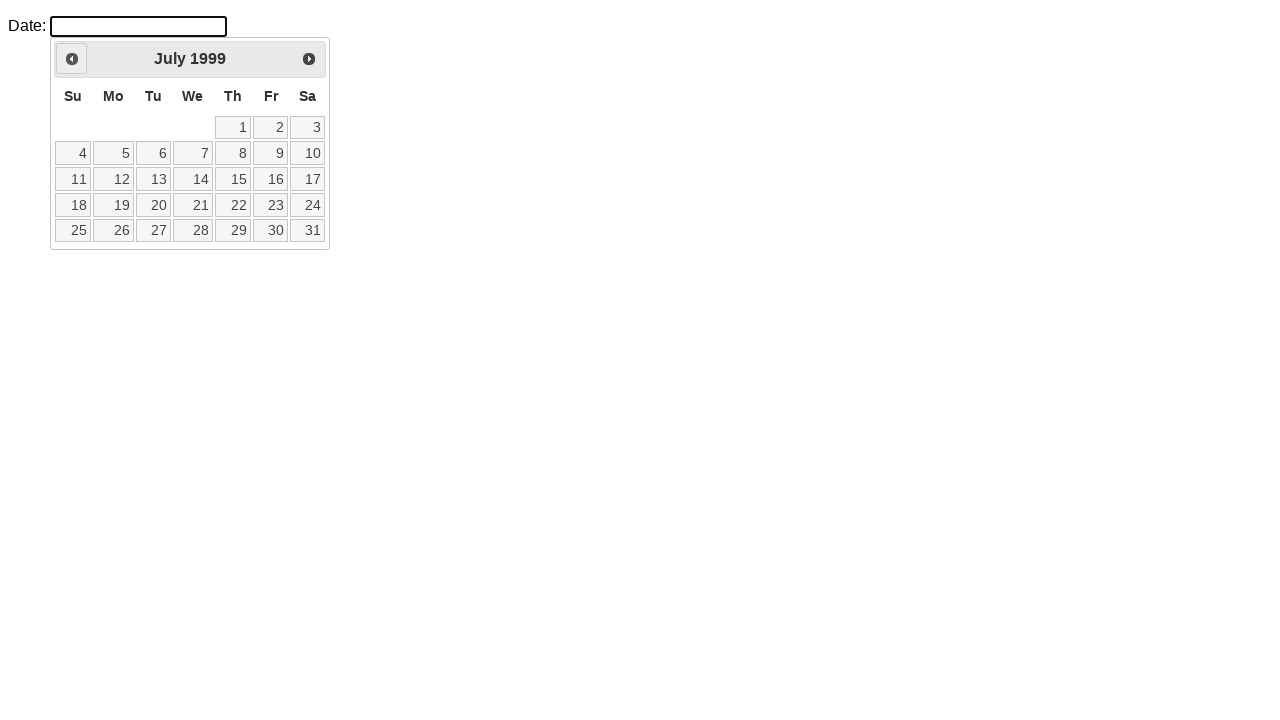

Clicked previous month button to navigate backwards at (72, 59) on .ui-icon.ui-icon-circle-triangle-w
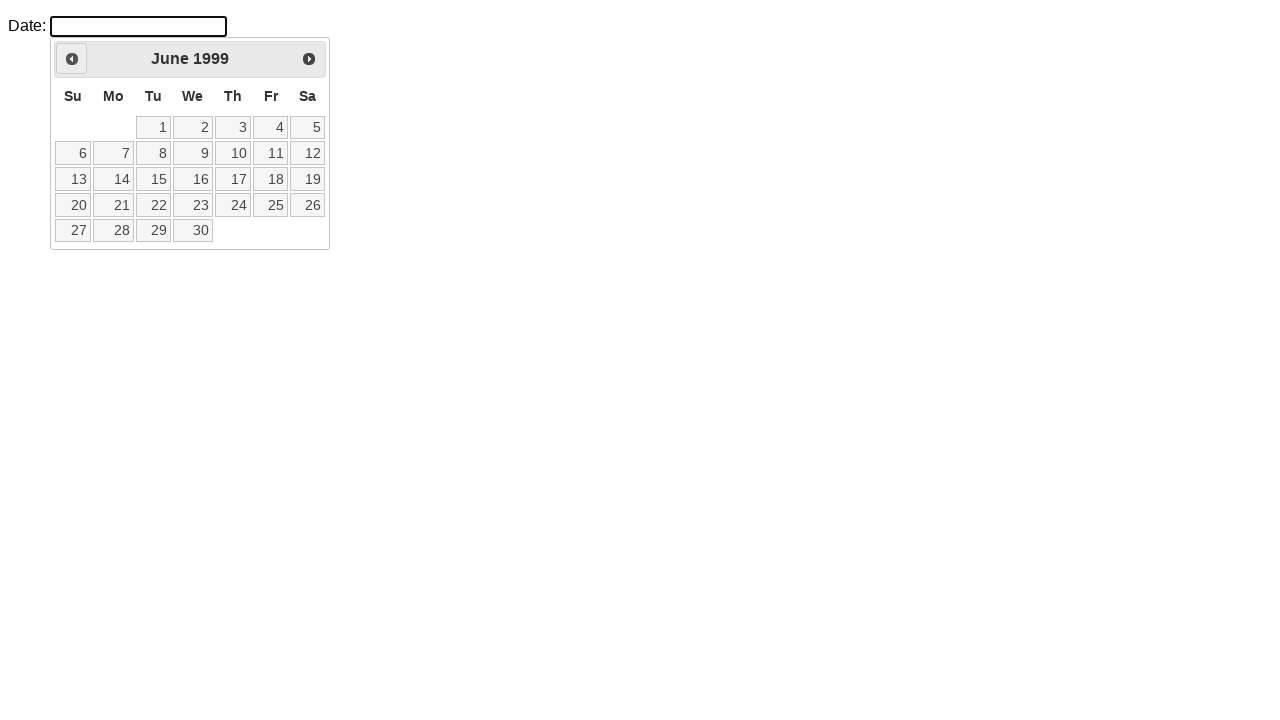

Retrieved current month from calendar
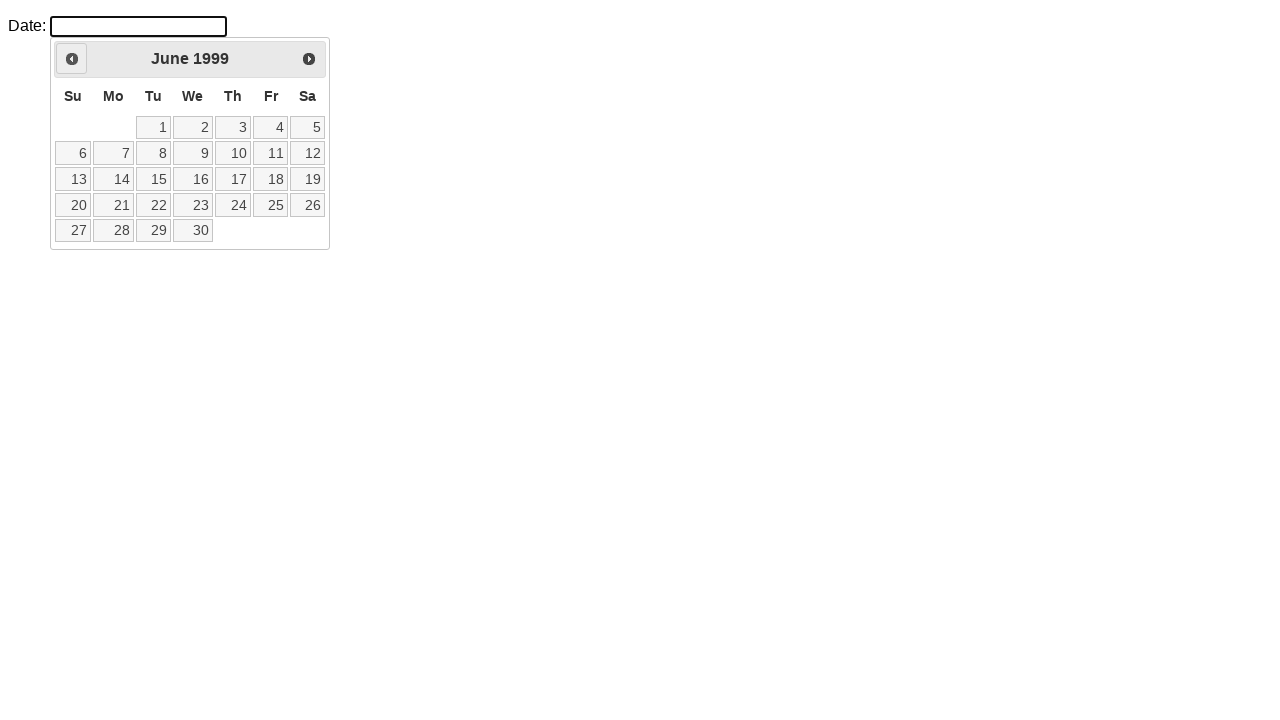

Retrieved current year from calendar
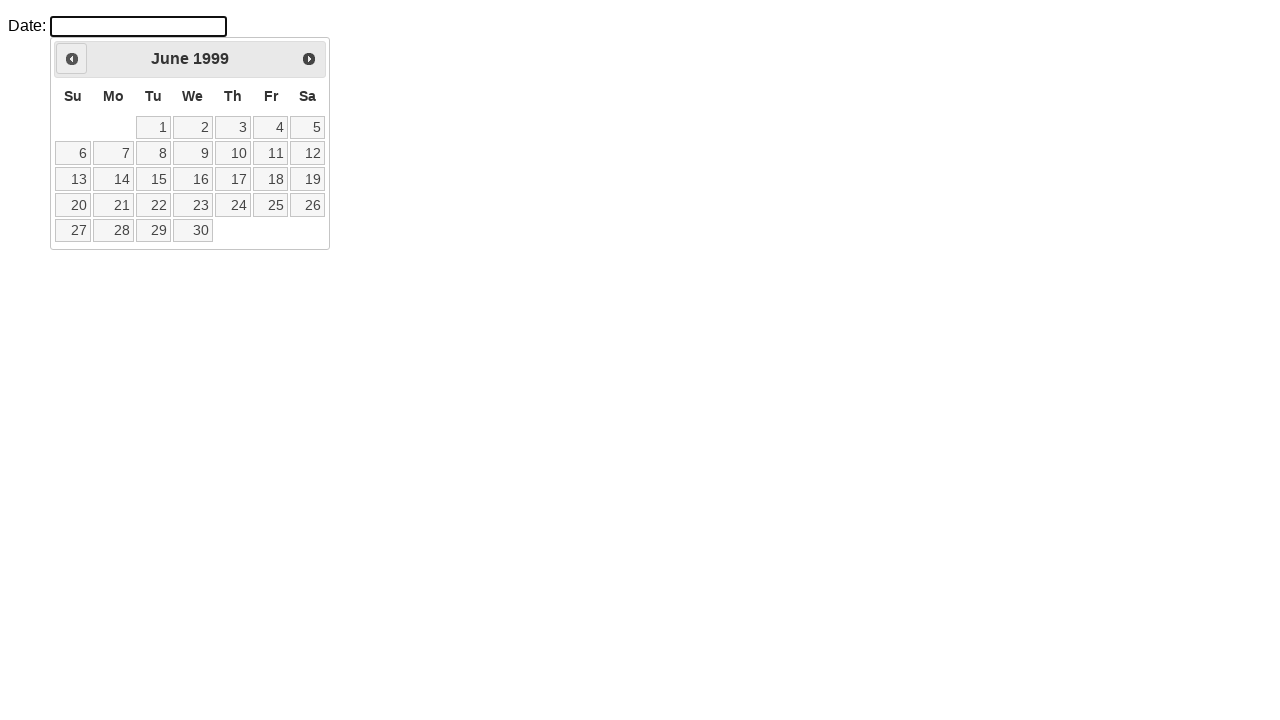

Clicked previous month button to navigate backwards at (72, 59) on .ui-icon.ui-icon-circle-triangle-w
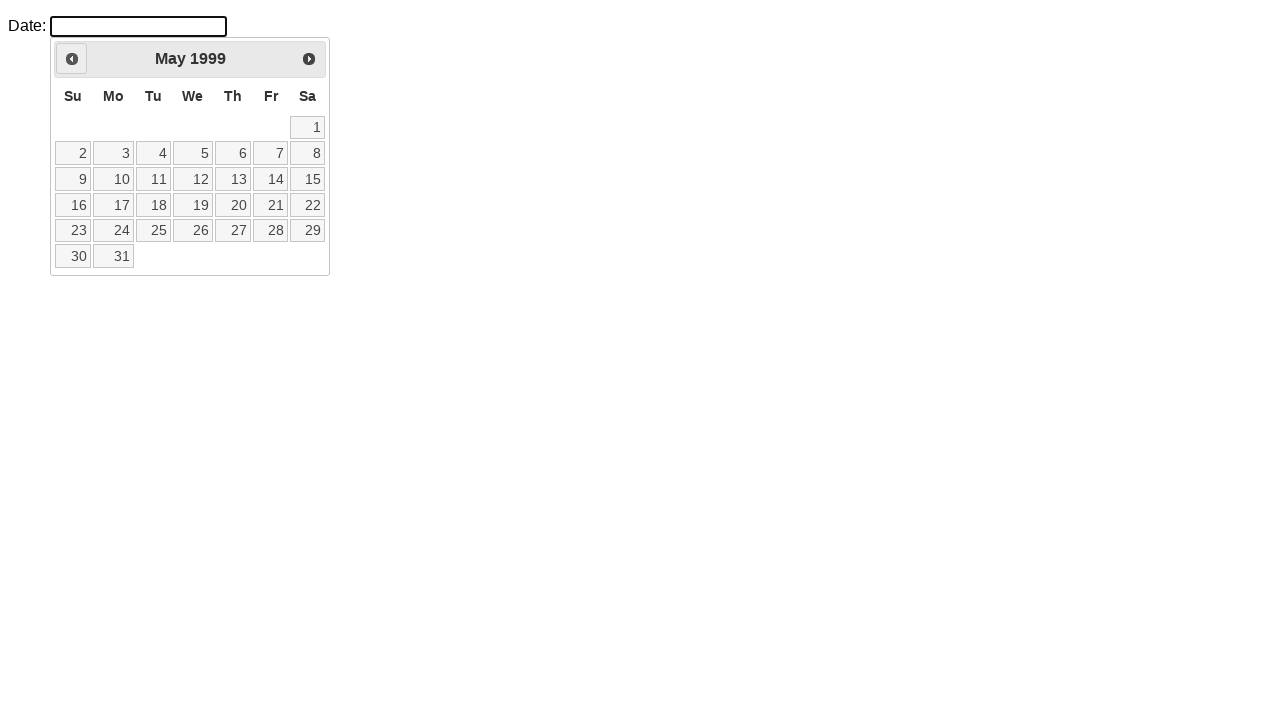

Retrieved current month from calendar
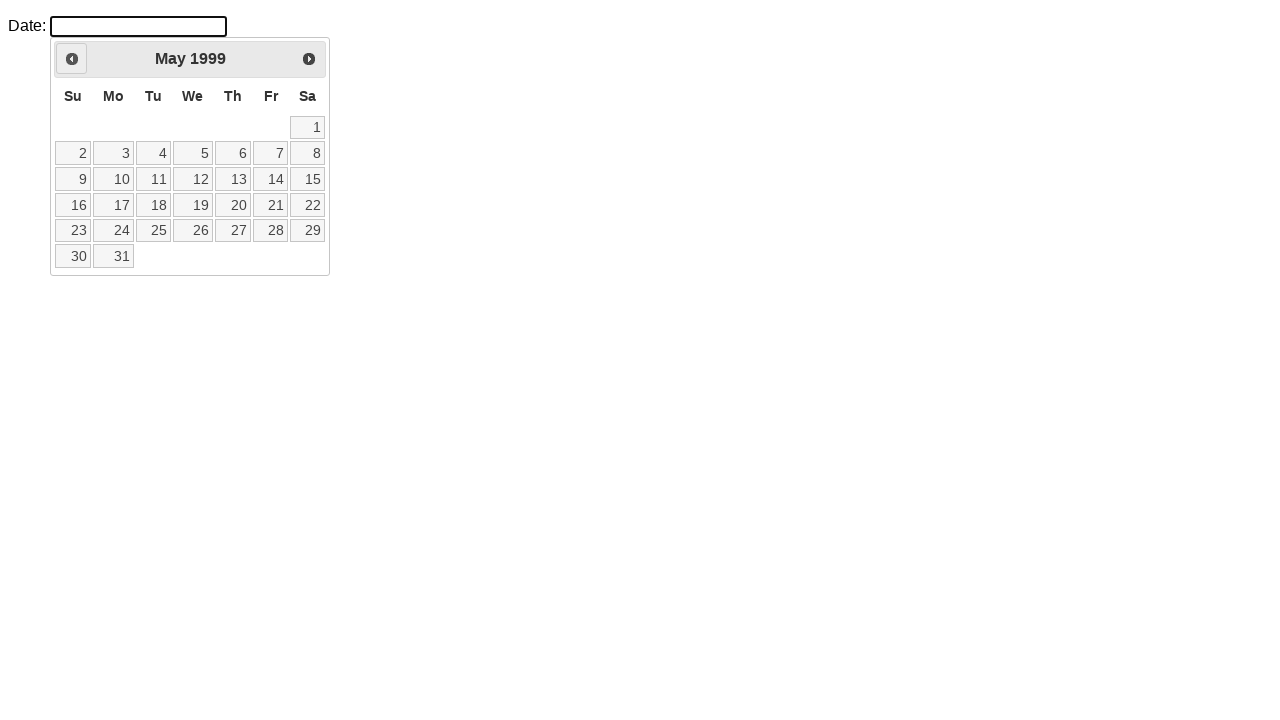

Retrieved current year from calendar
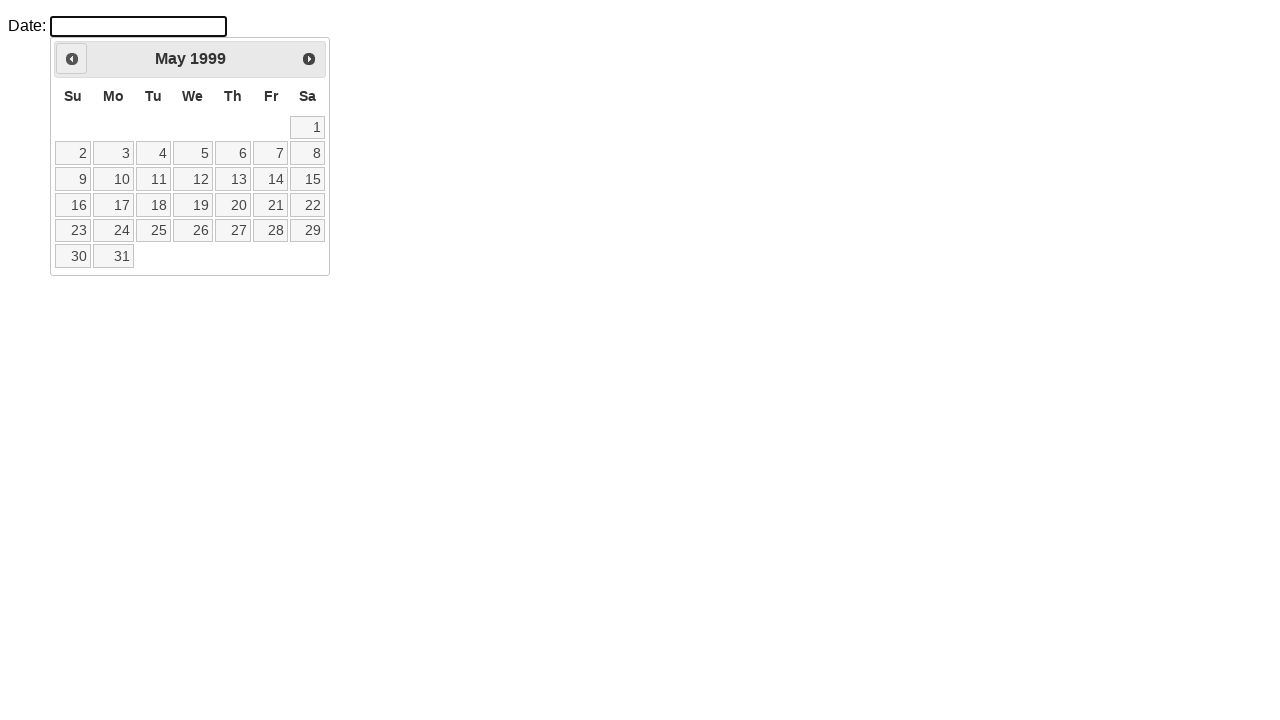

Clicked previous month button to navigate backwards at (72, 59) on .ui-icon.ui-icon-circle-triangle-w
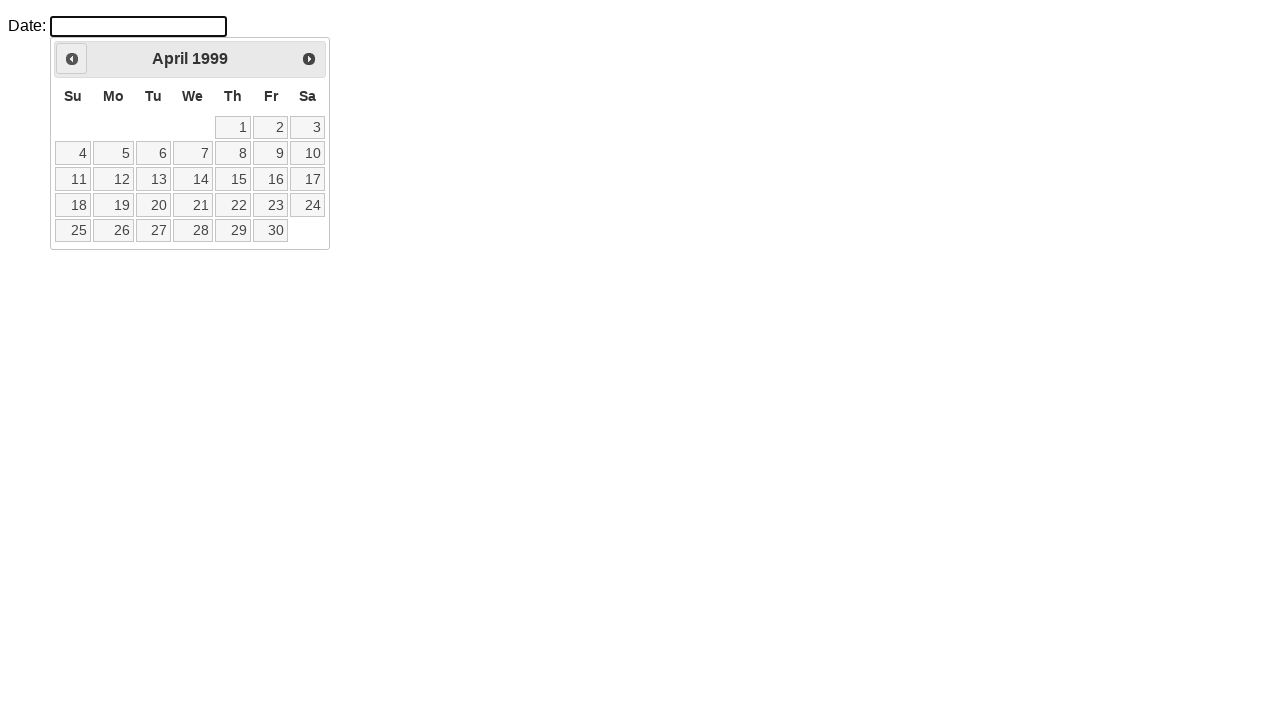

Retrieved current month from calendar
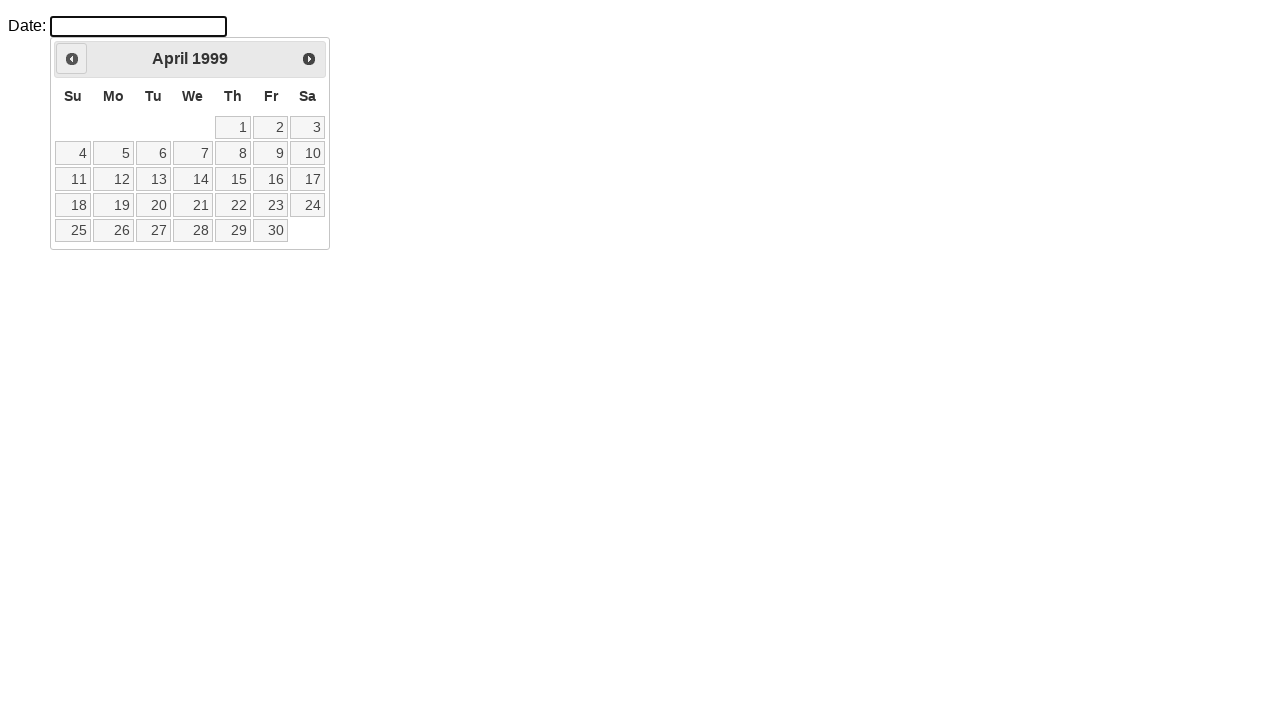

Retrieved current year from calendar
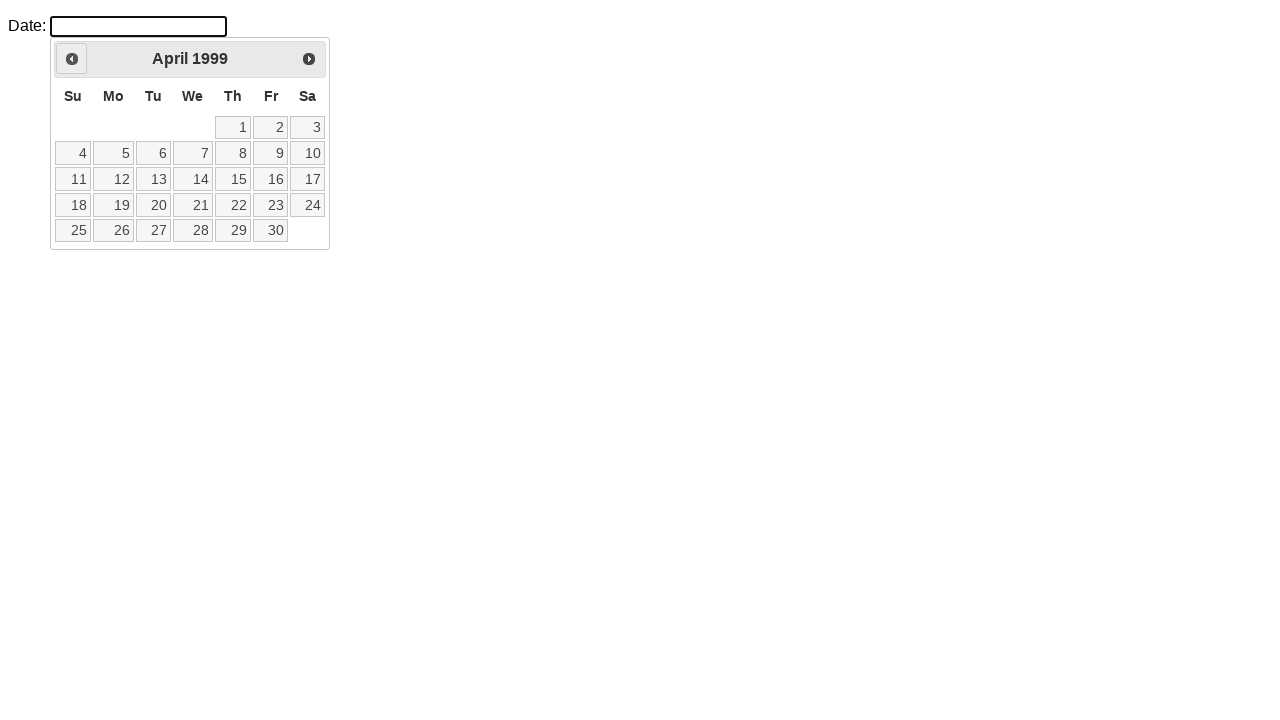

Clicked previous month button to navigate backwards at (72, 59) on .ui-icon.ui-icon-circle-triangle-w
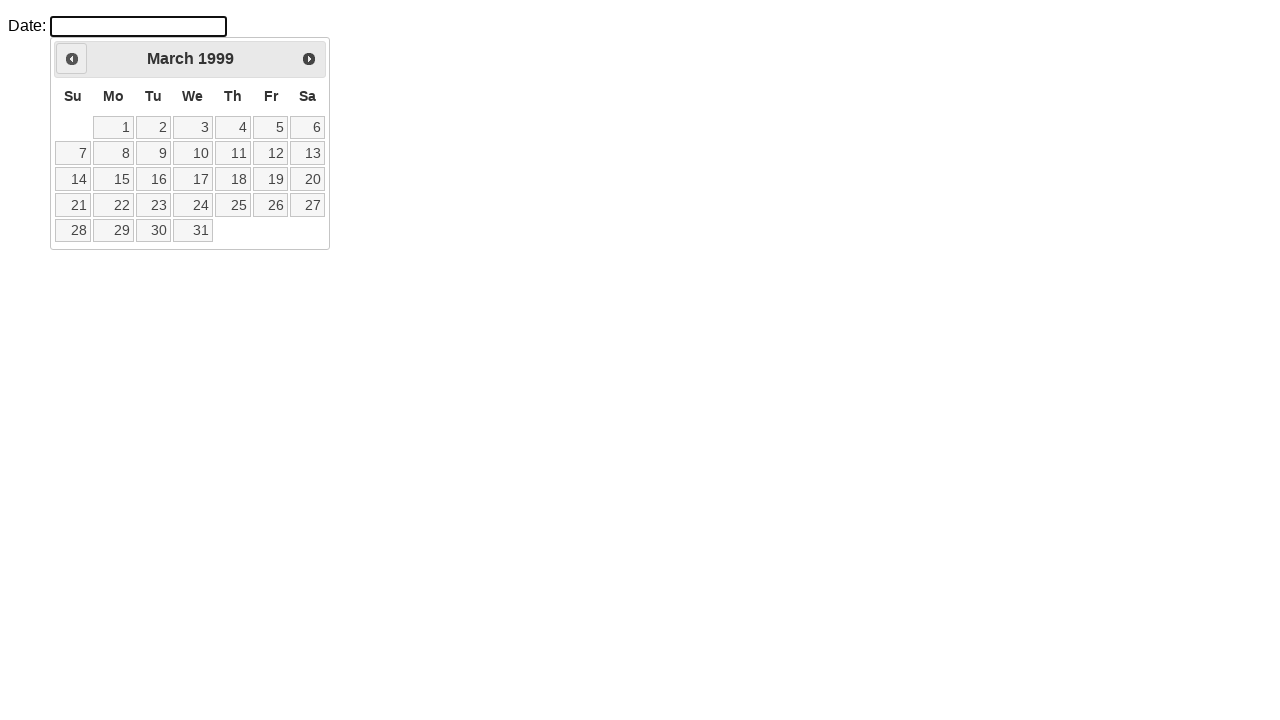

Retrieved current month from calendar
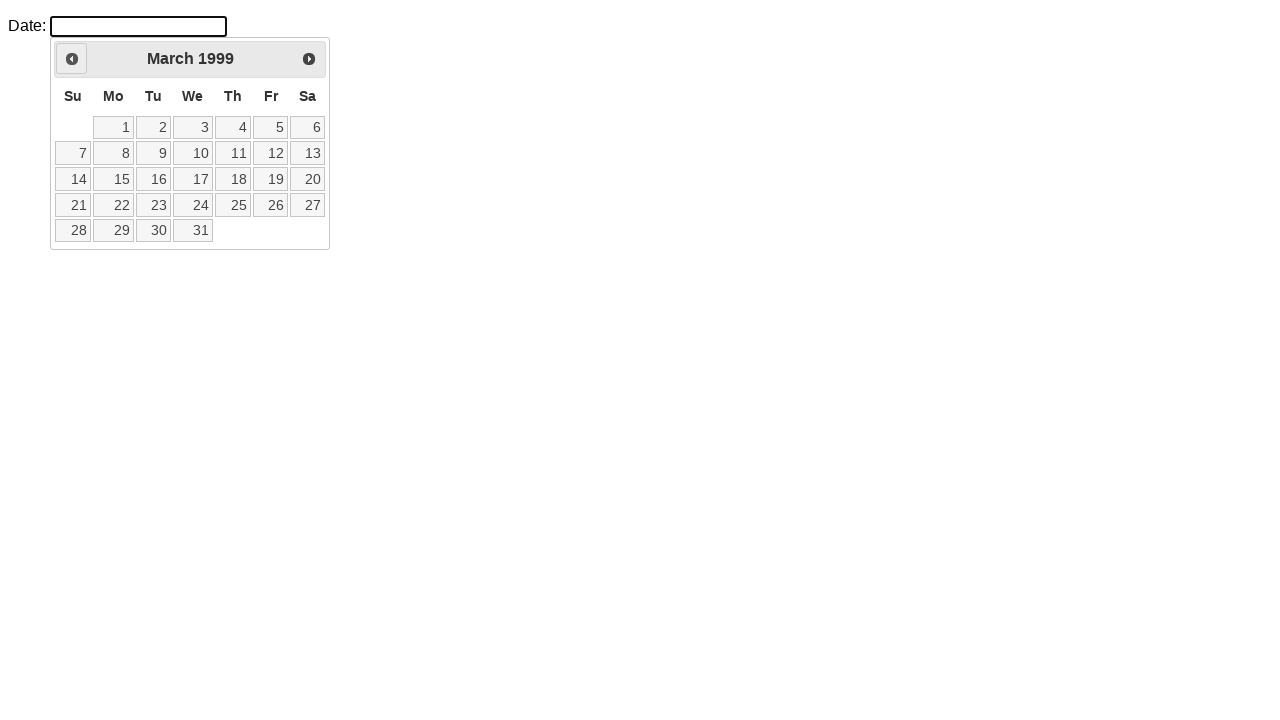

Retrieved current year from calendar
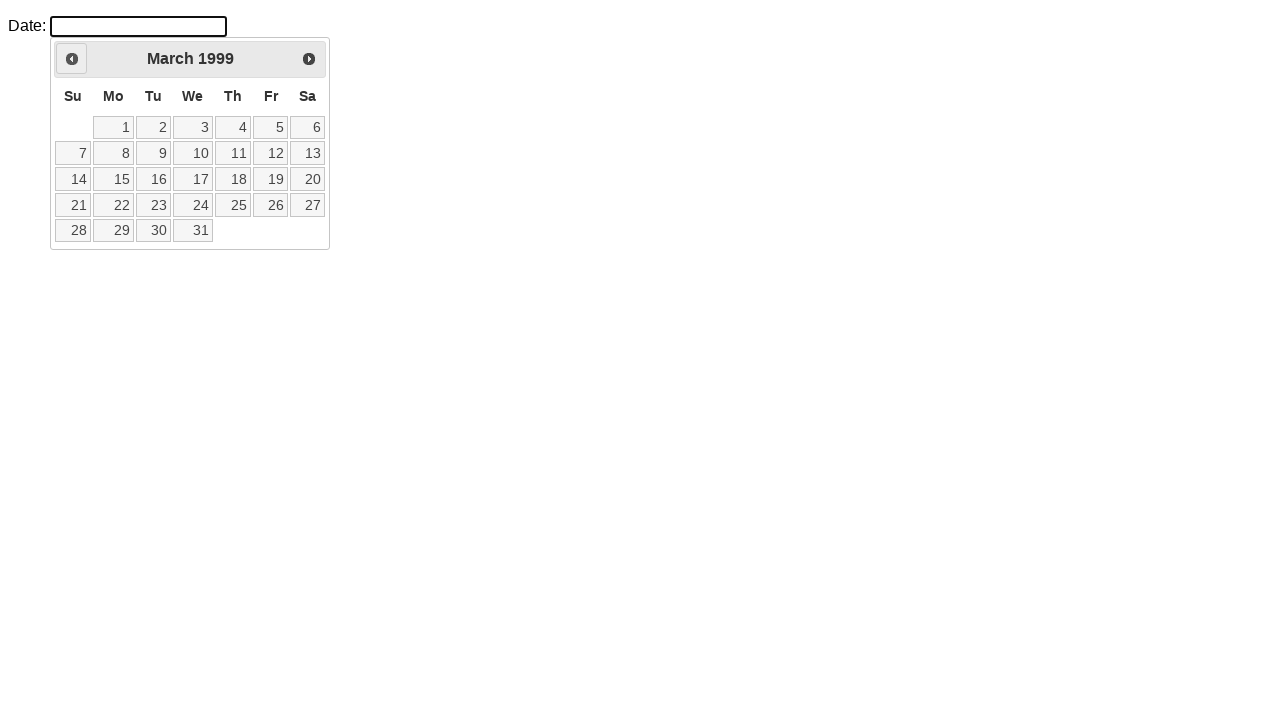

Clicked previous month button to navigate backwards at (72, 59) on .ui-icon.ui-icon-circle-triangle-w
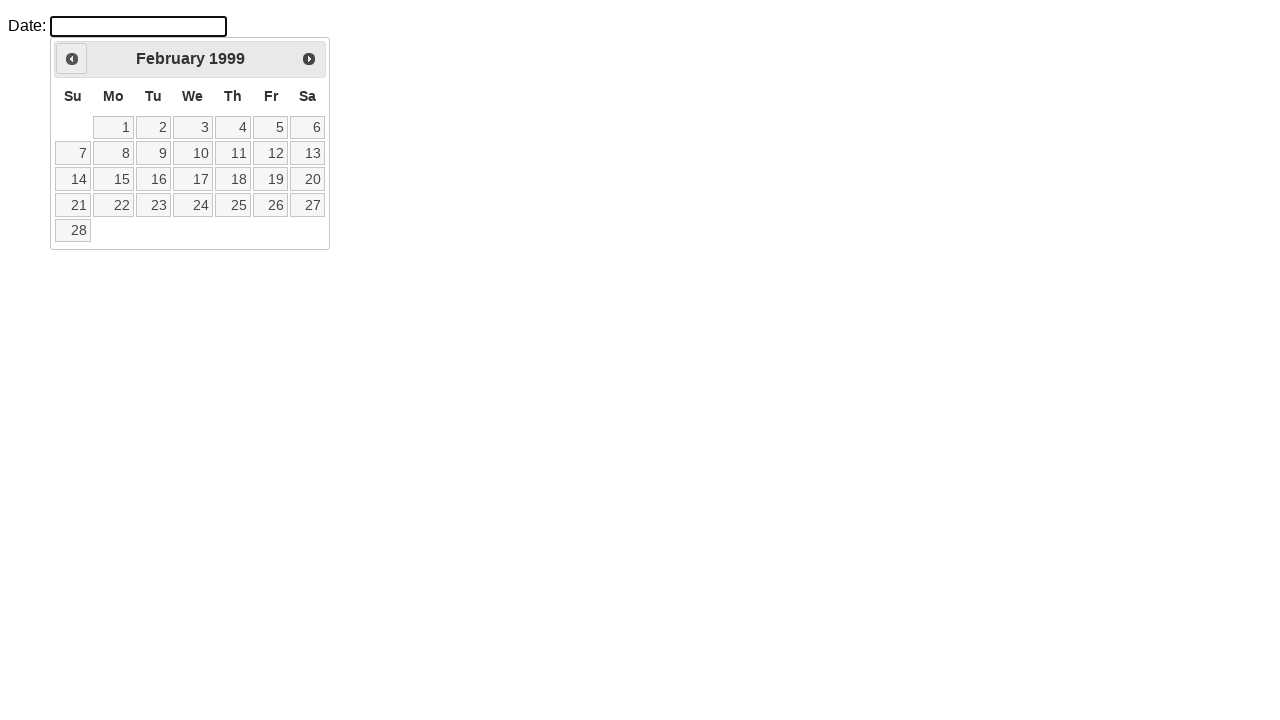

Retrieved current month from calendar
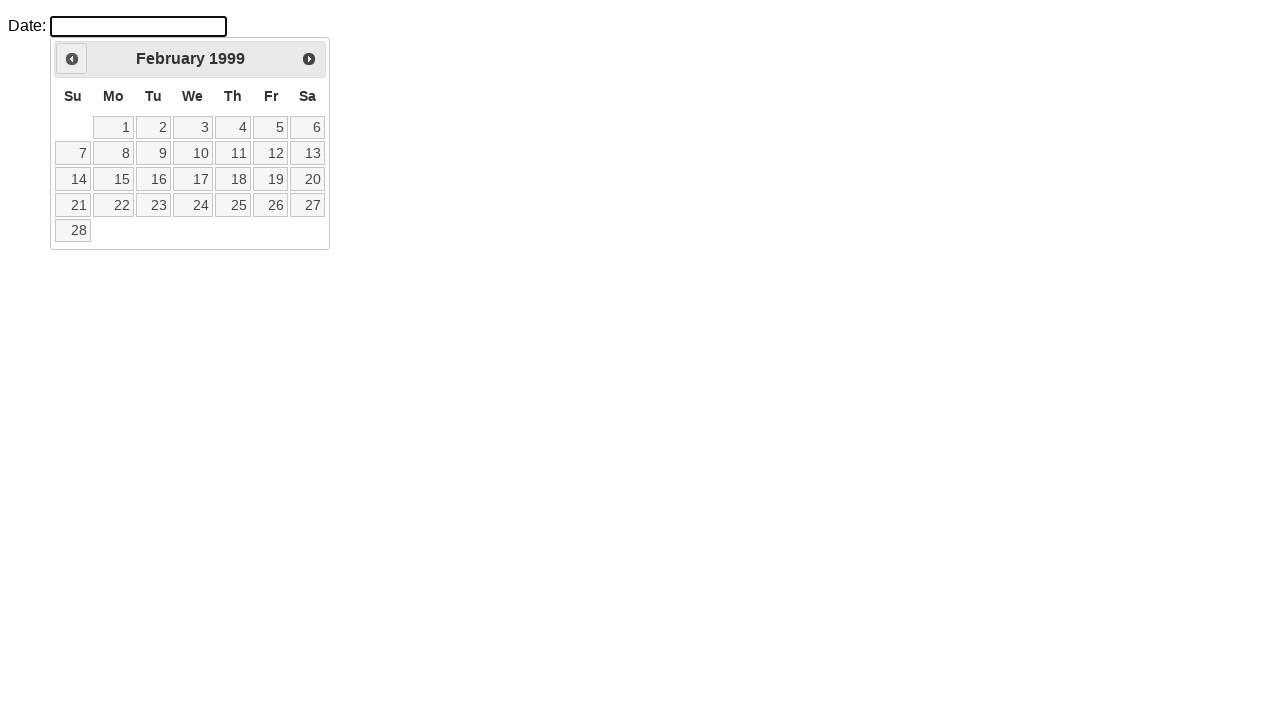

Retrieved current year from calendar
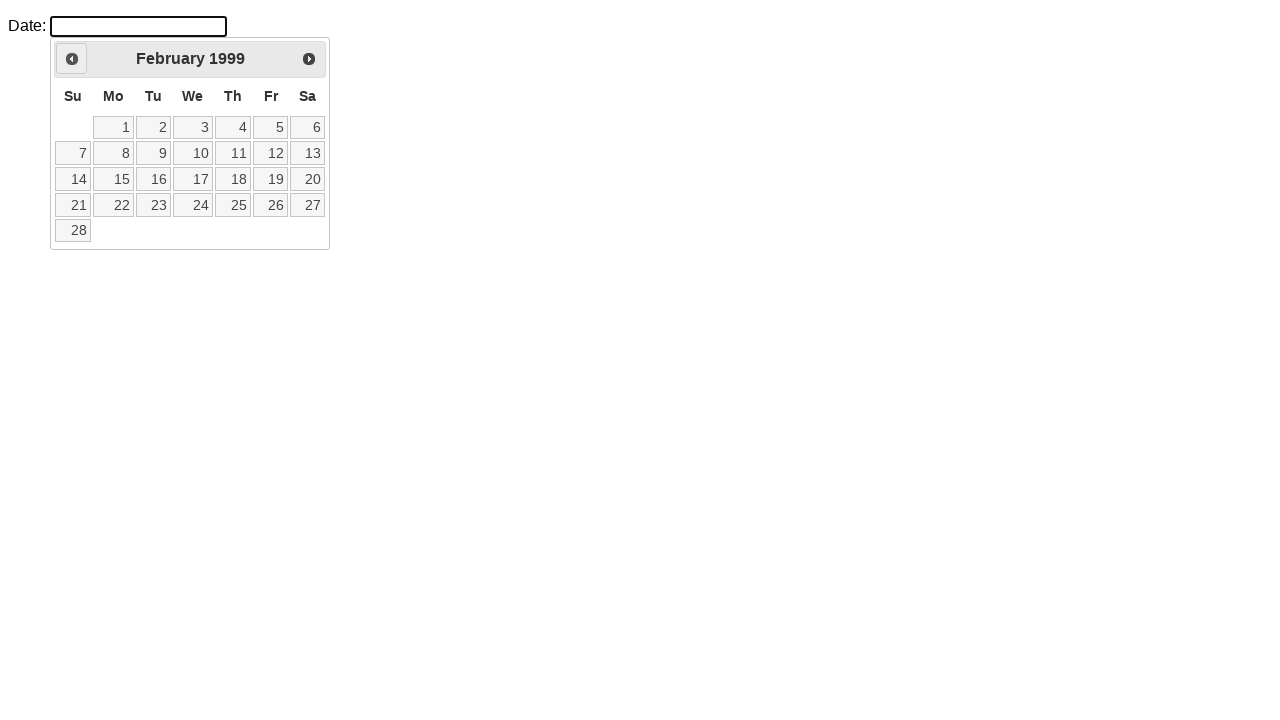

Clicked previous month button to navigate backwards at (72, 59) on .ui-icon.ui-icon-circle-triangle-w
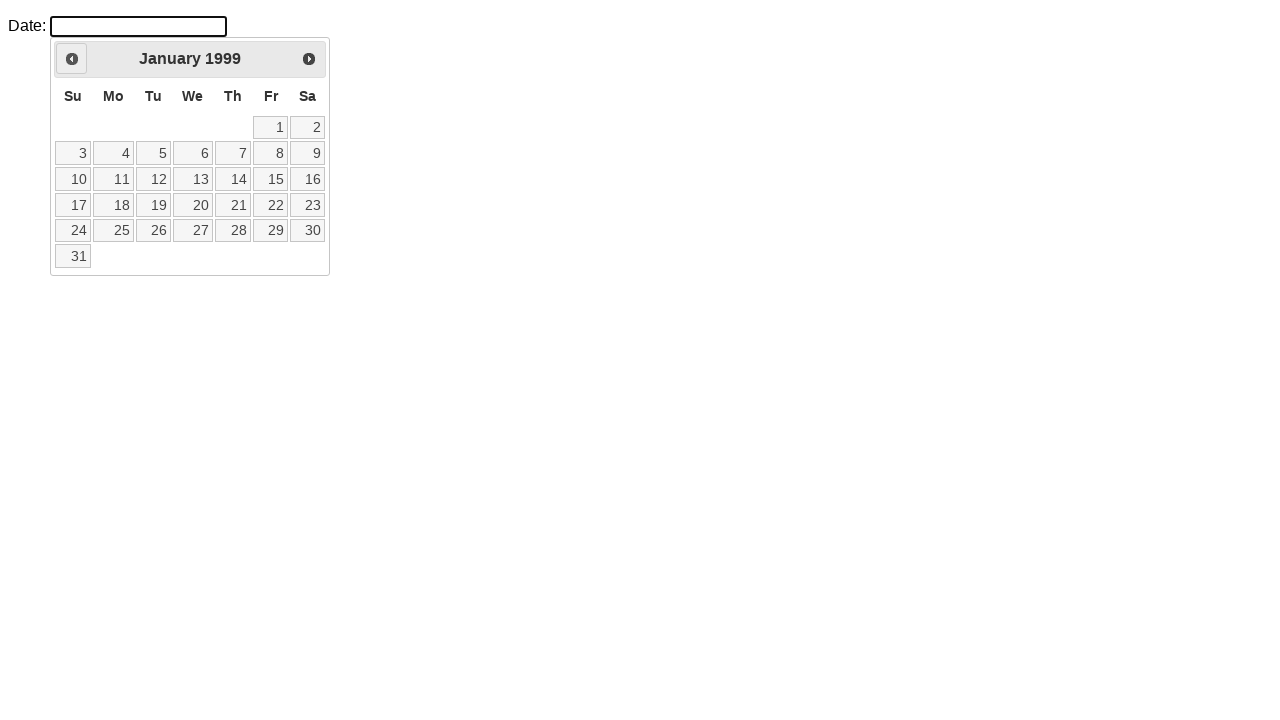

Retrieved current month from calendar
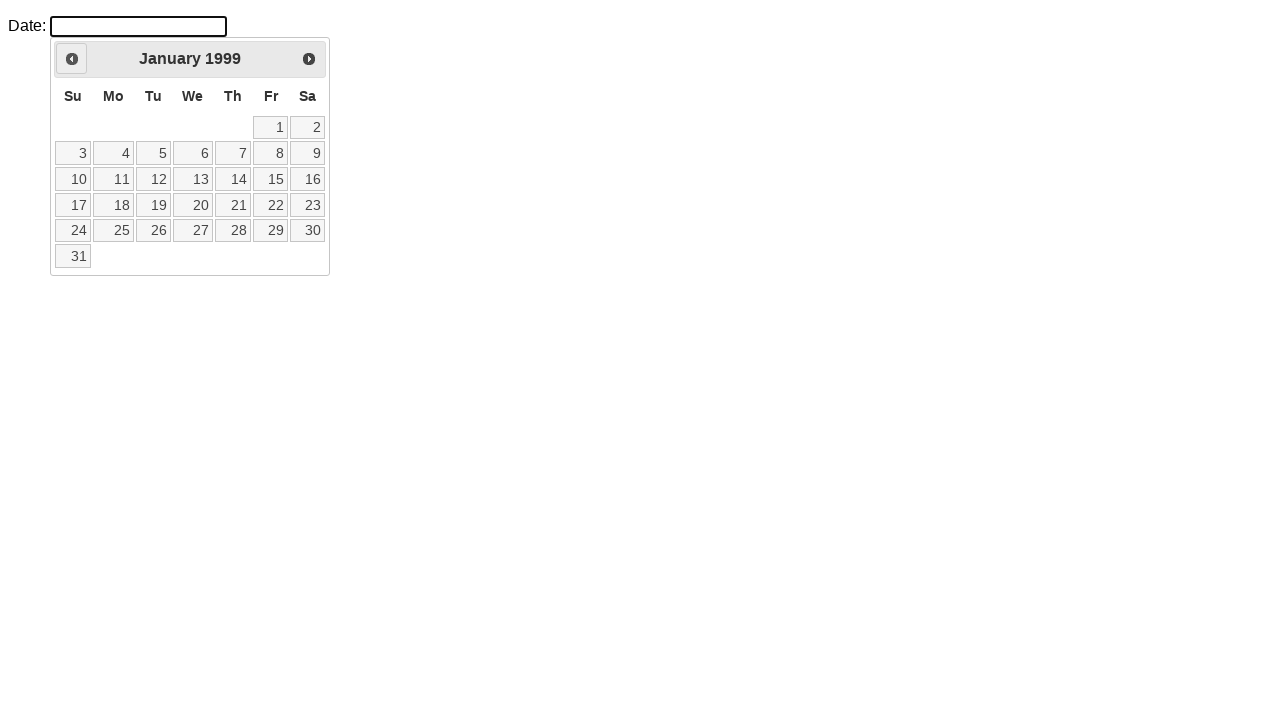

Retrieved current year from calendar
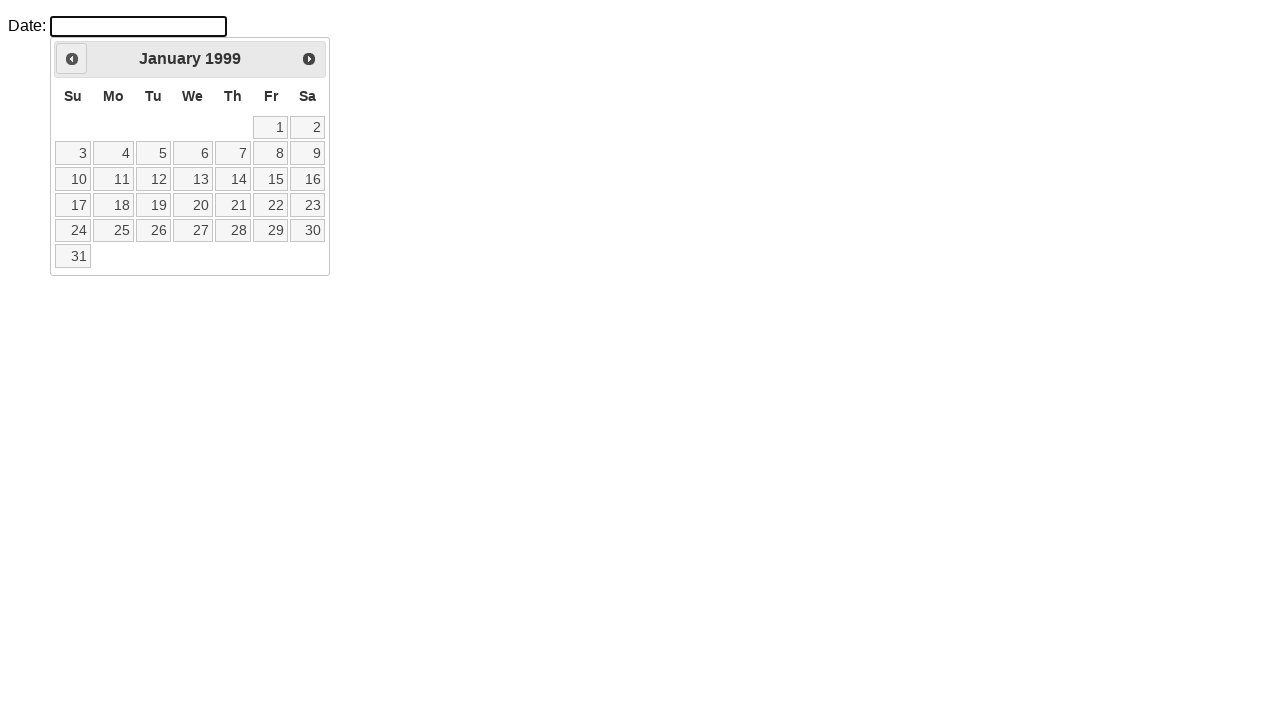

Clicked previous month button to navigate backwards at (72, 59) on .ui-icon.ui-icon-circle-triangle-w
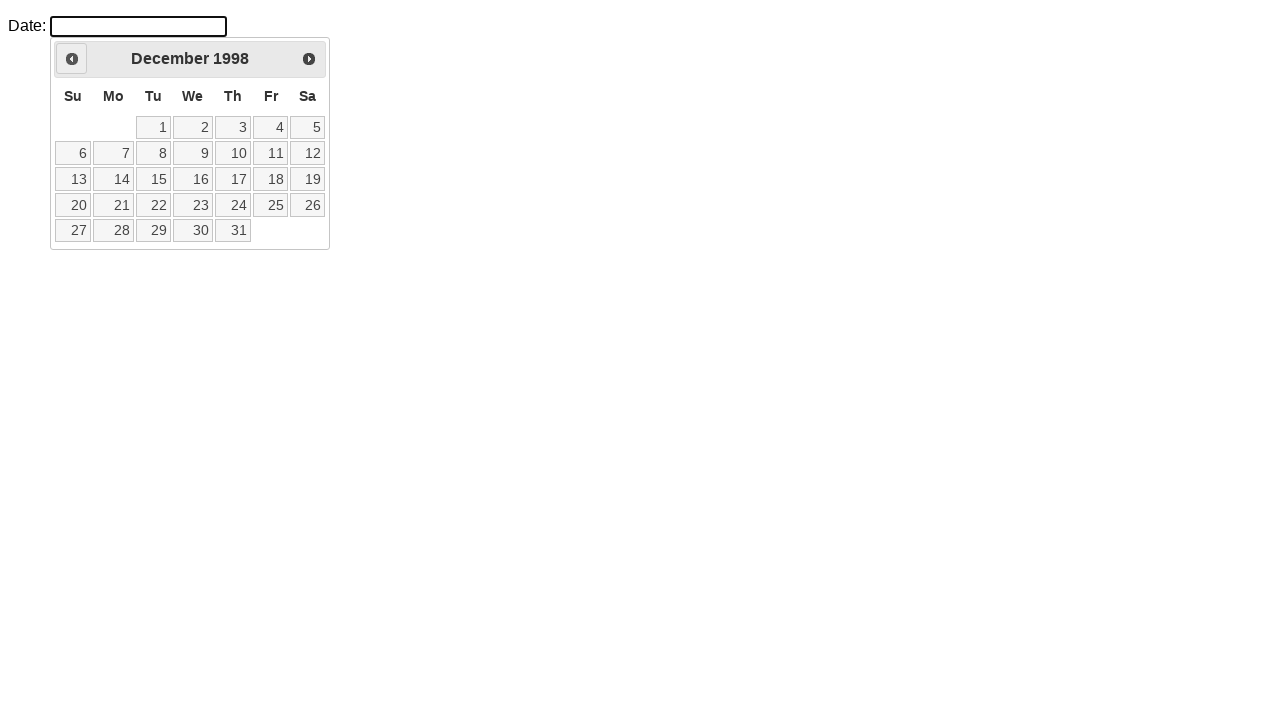

Retrieved current month from calendar
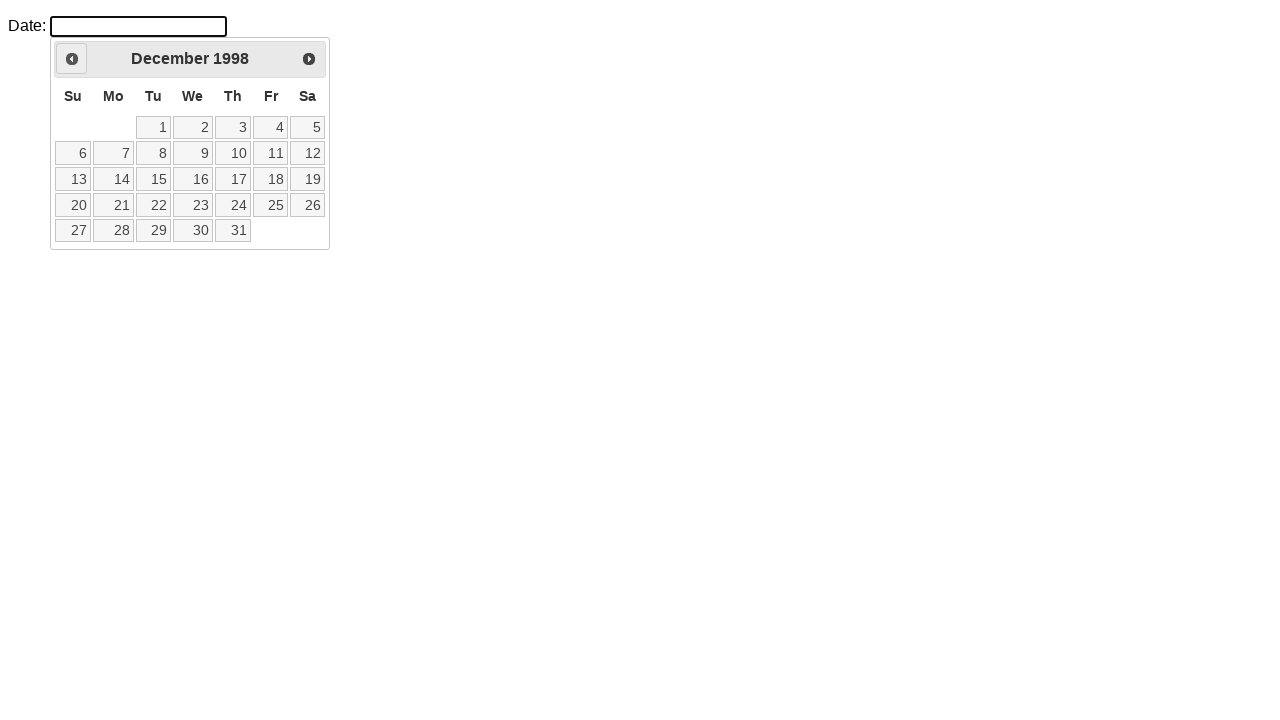

Retrieved current year from calendar
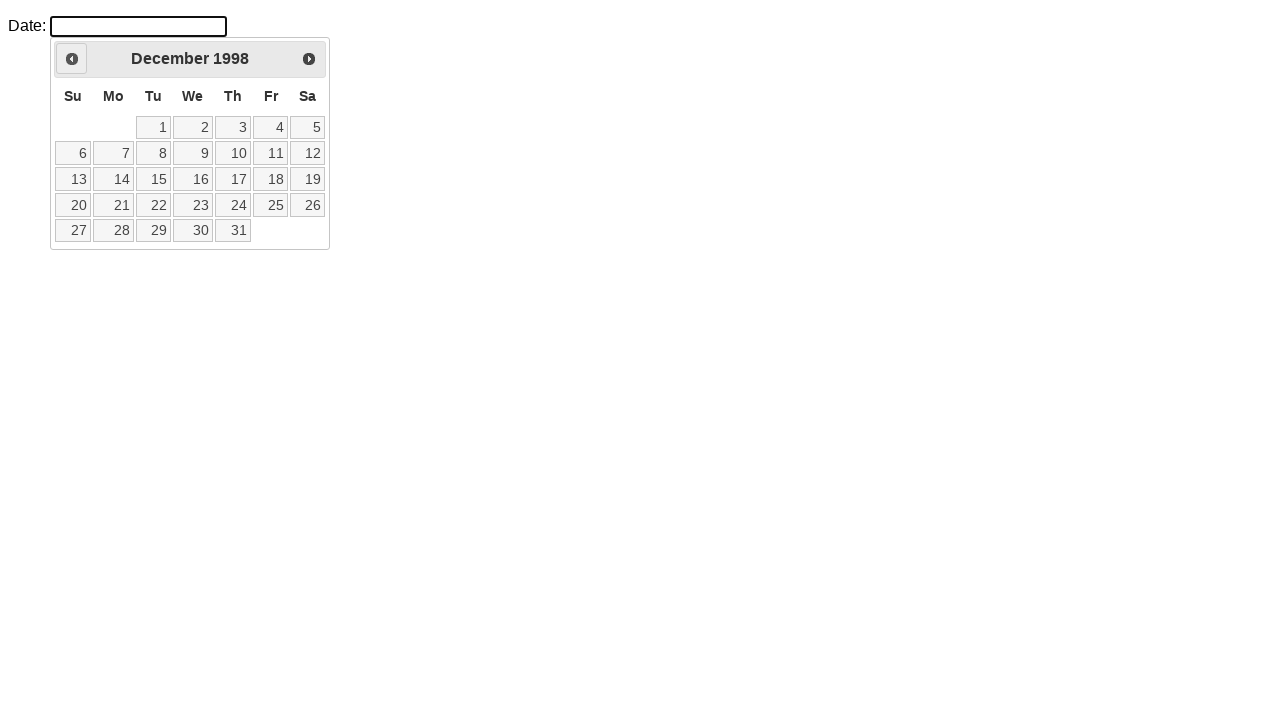

Clicked previous month button to navigate backwards at (72, 59) on .ui-icon.ui-icon-circle-triangle-w
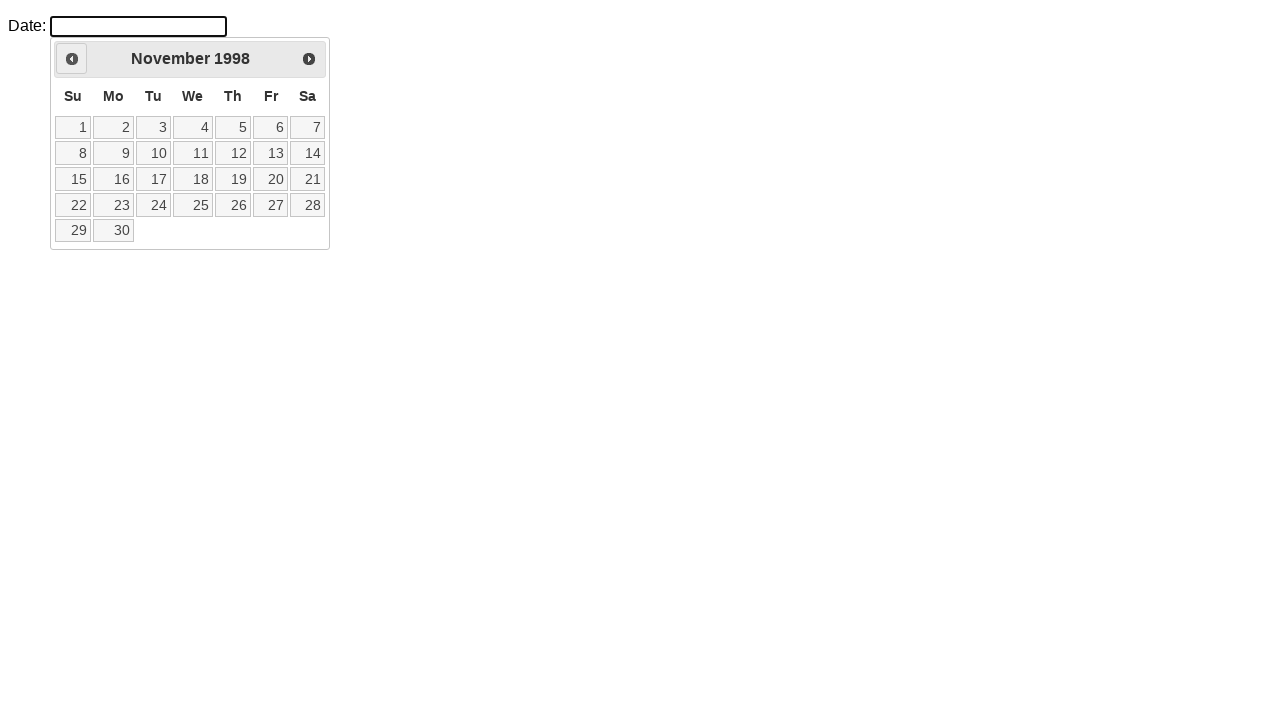

Retrieved current month from calendar
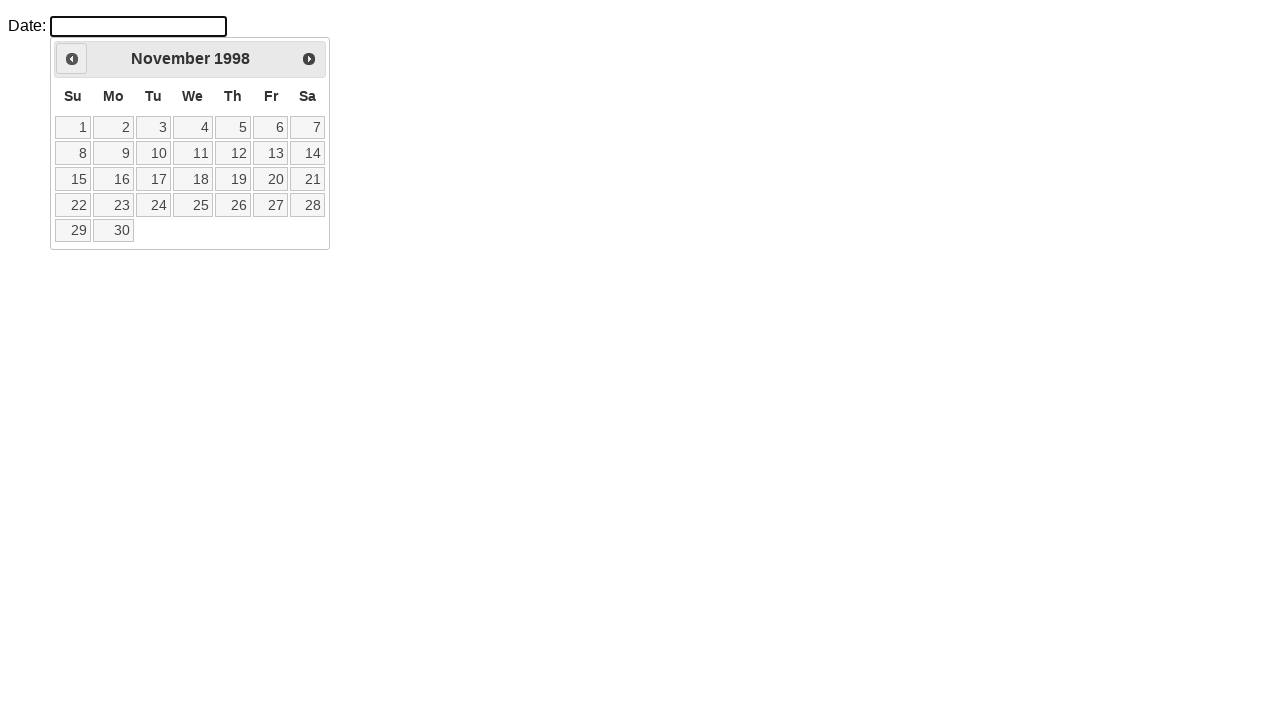

Retrieved current year from calendar
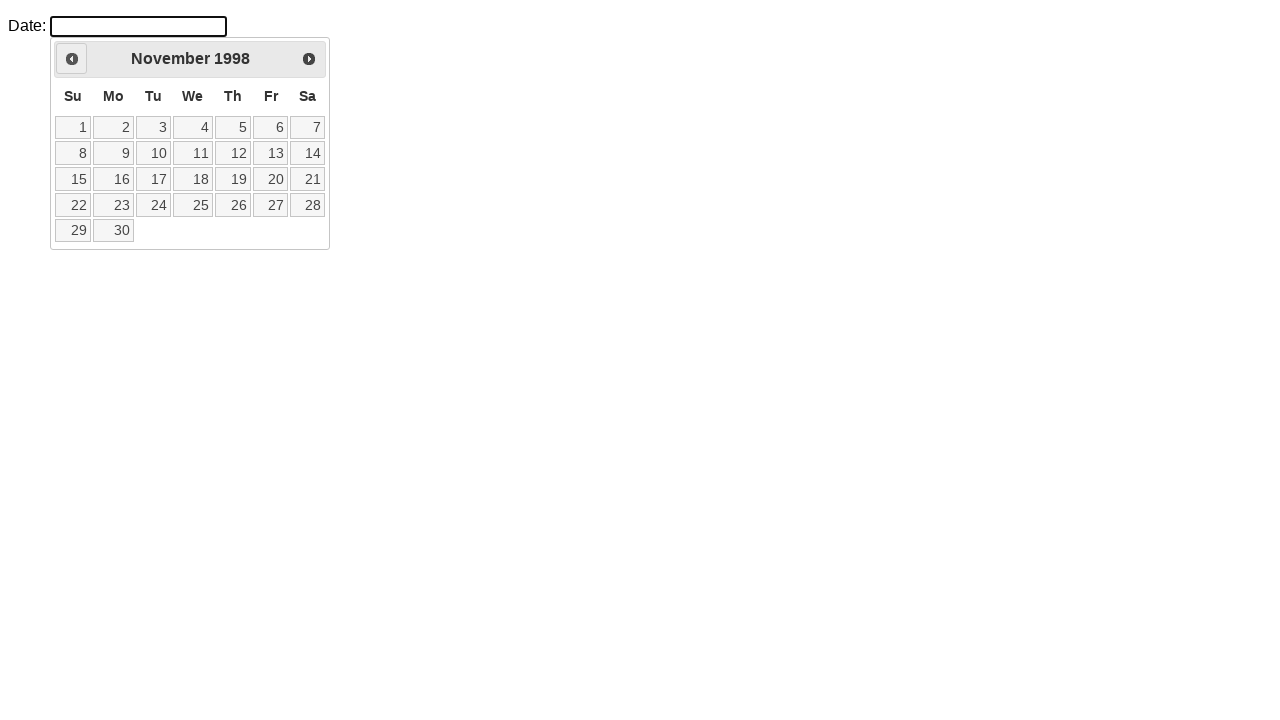

Clicked previous month button to navigate backwards at (72, 59) on .ui-icon.ui-icon-circle-triangle-w
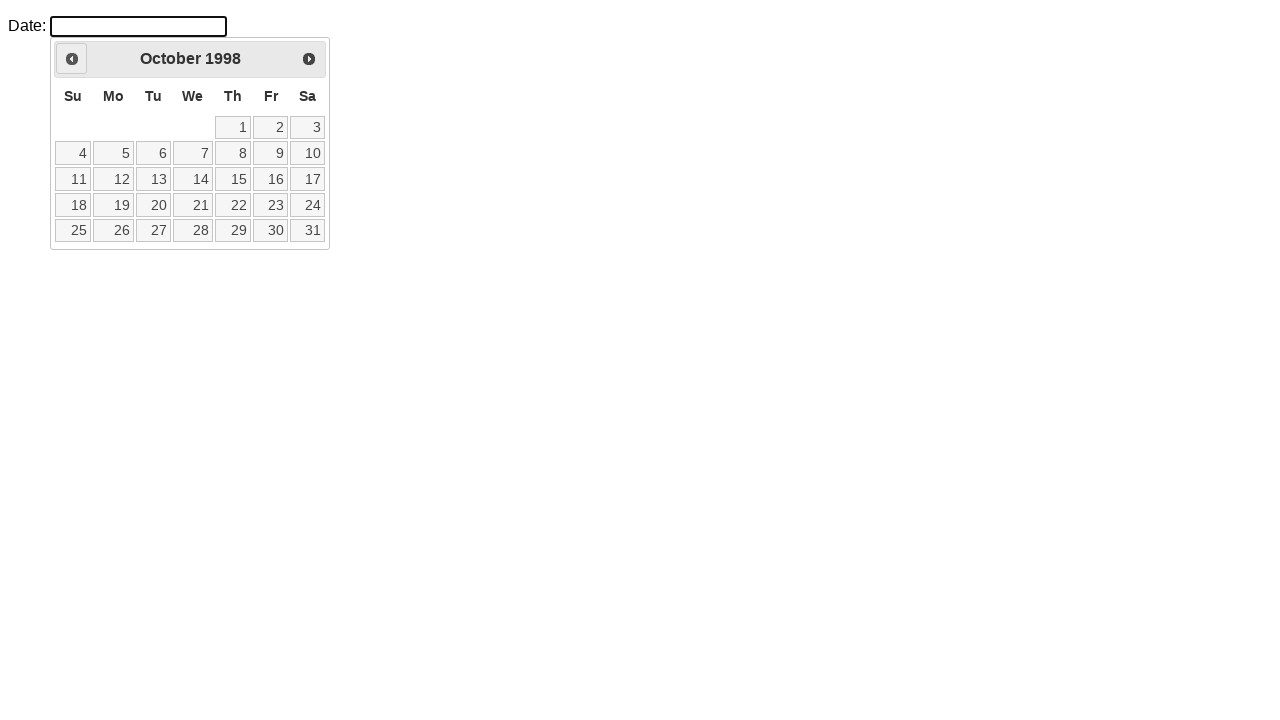

Retrieved current month from calendar
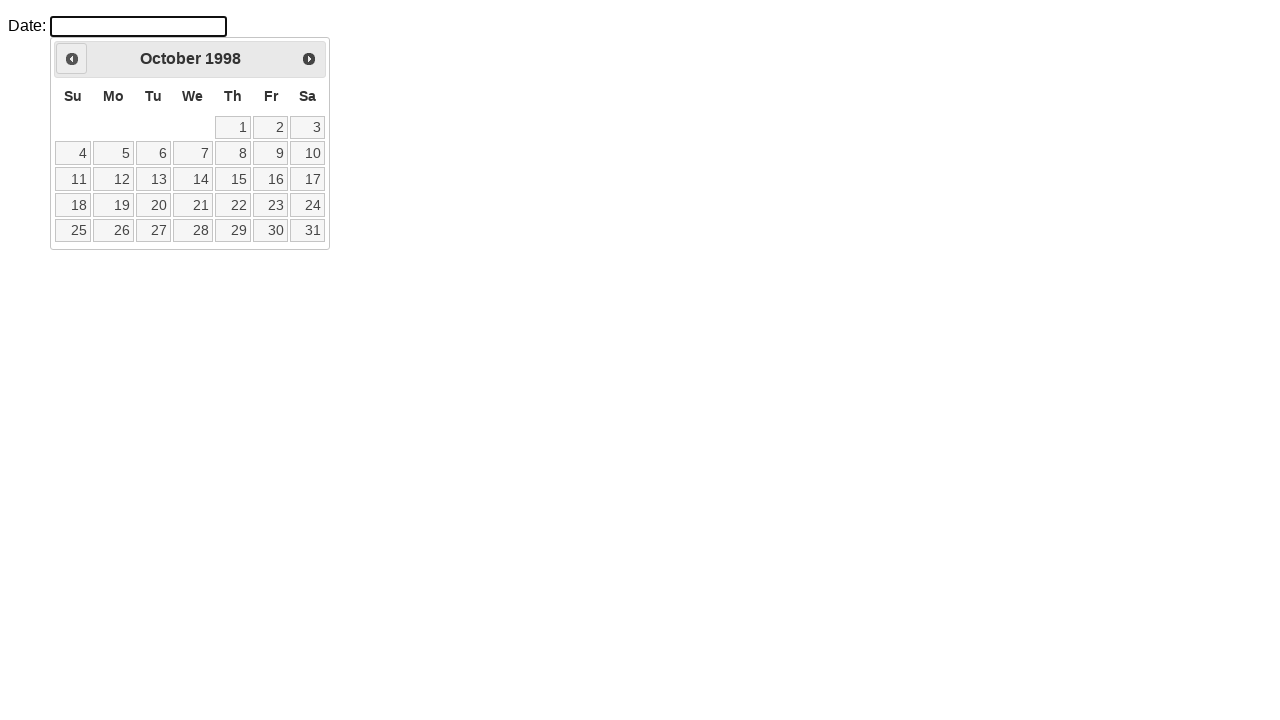

Retrieved current year from calendar
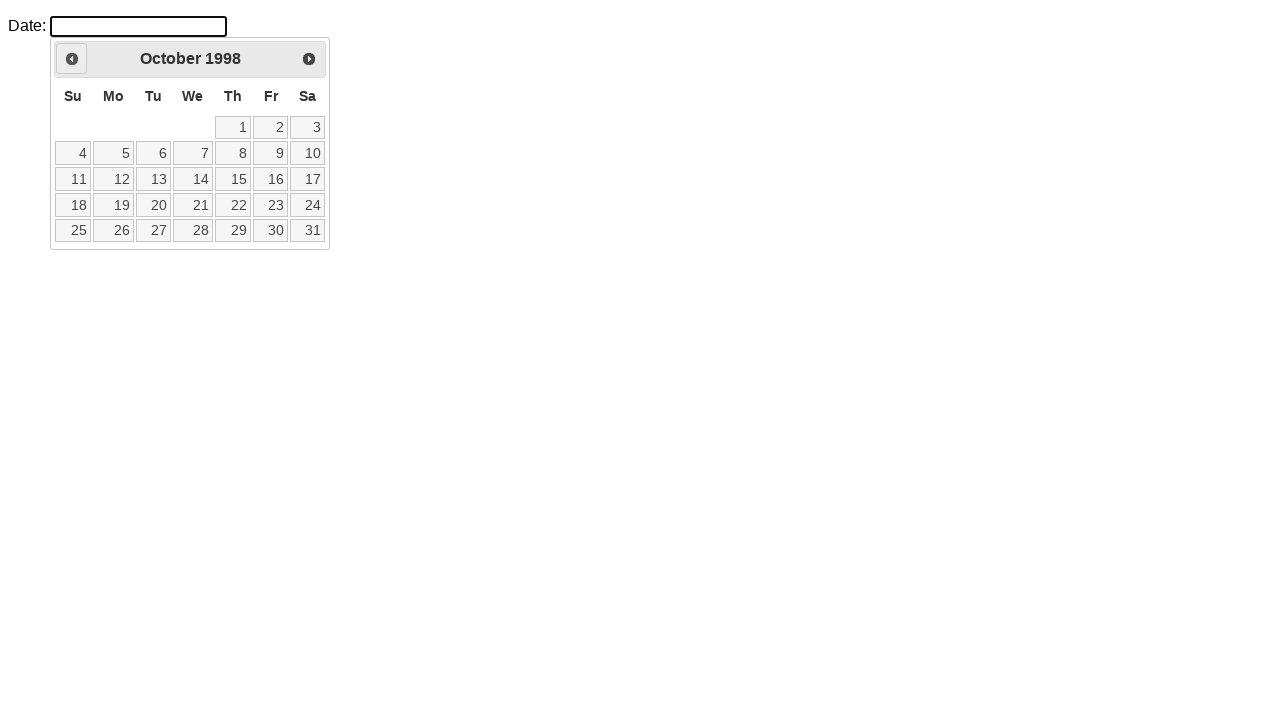

Clicked previous month button to navigate backwards at (72, 59) on .ui-icon.ui-icon-circle-triangle-w
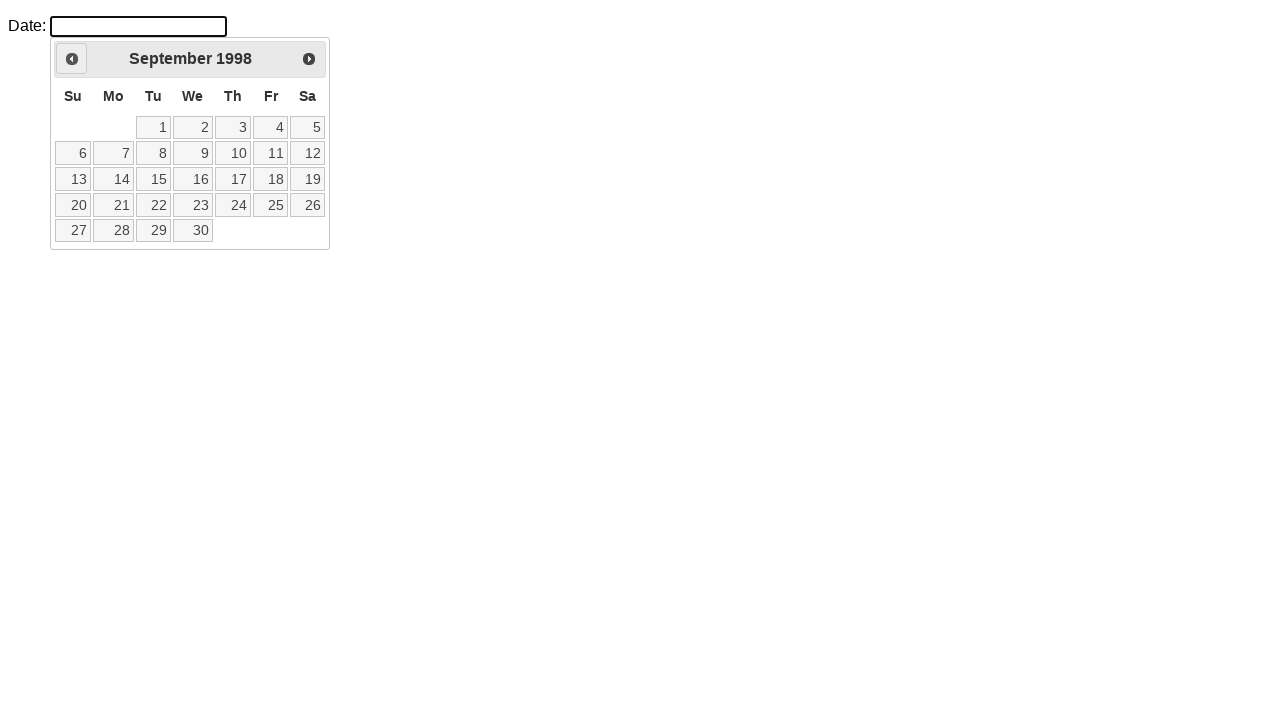

Retrieved current month from calendar
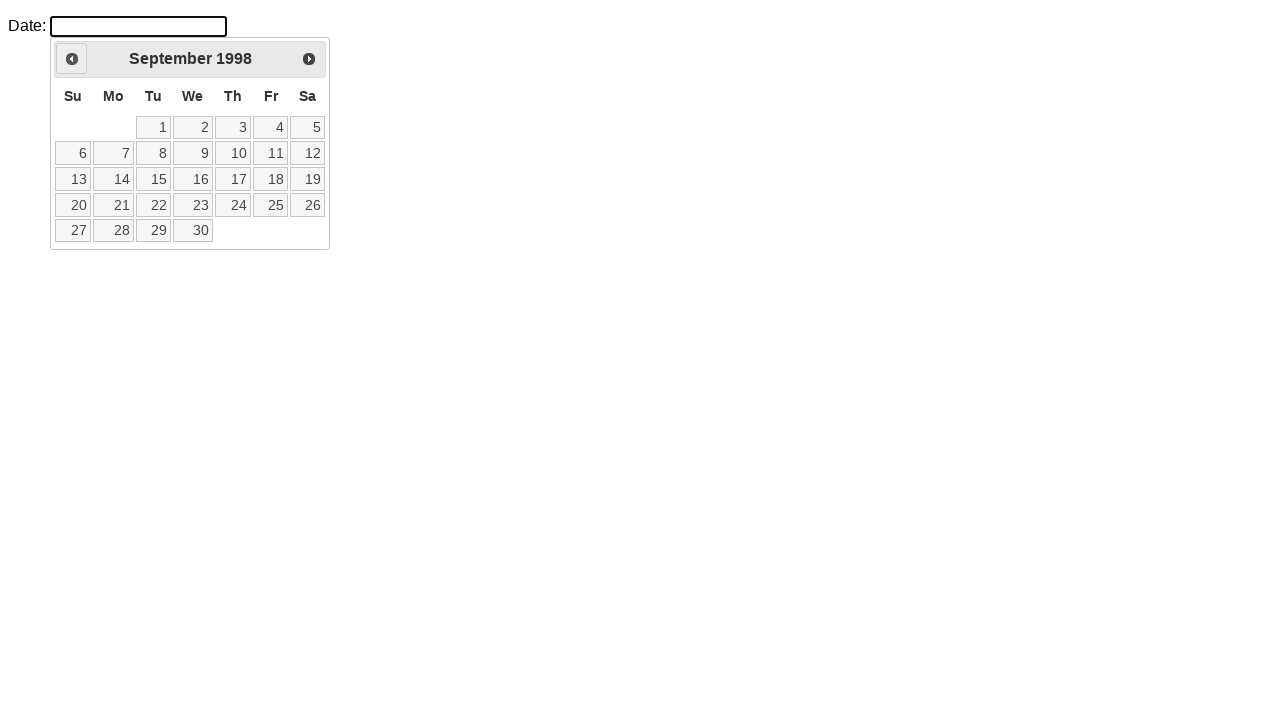

Retrieved current year from calendar
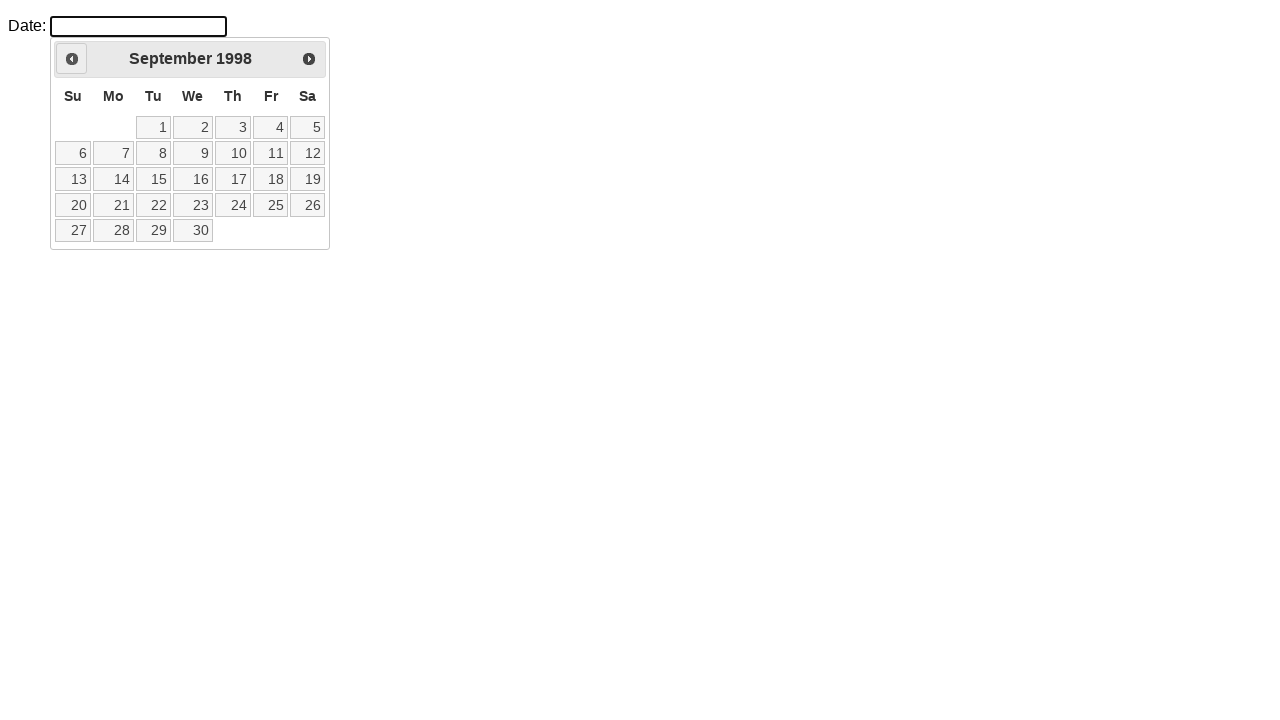

Clicked previous month button to navigate backwards at (72, 59) on .ui-icon.ui-icon-circle-triangle-w
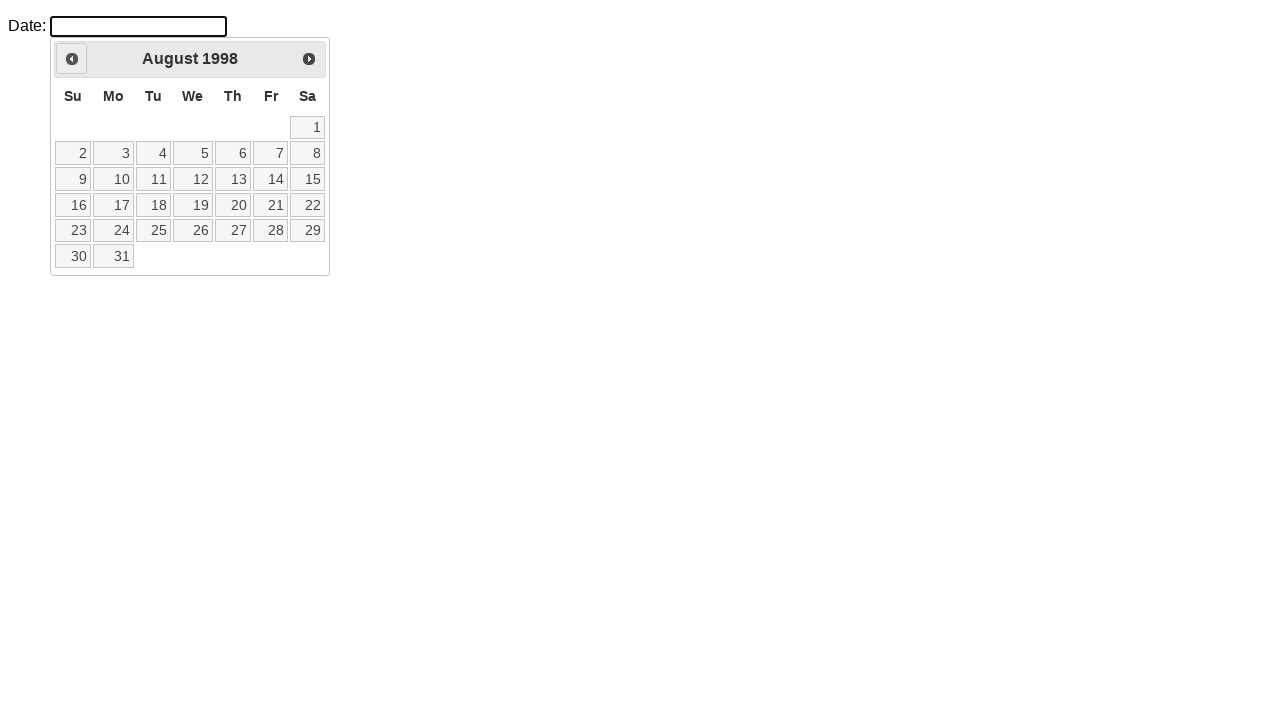

Retrieved current month from calendar
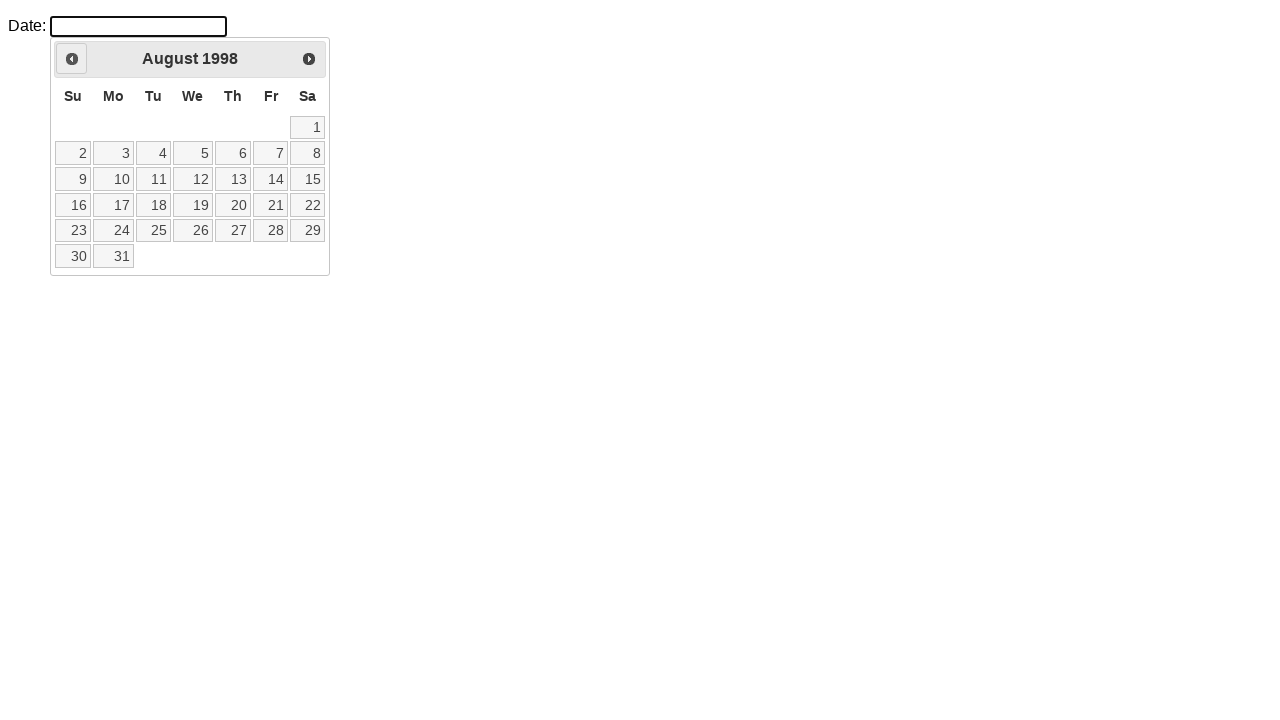

Retrieved current year from calendar
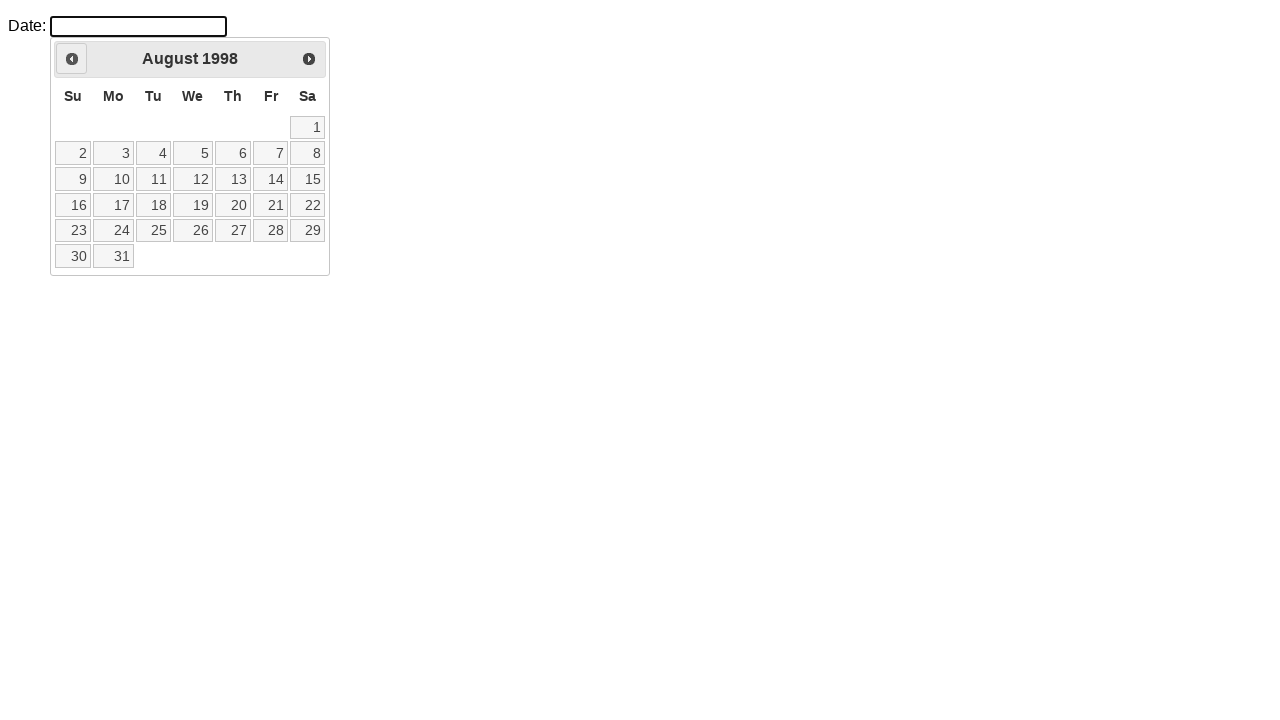

Clicked previous month button to navigate backwards at (72, 59) on .ui-icon.ui-icon-circle-triangle-w
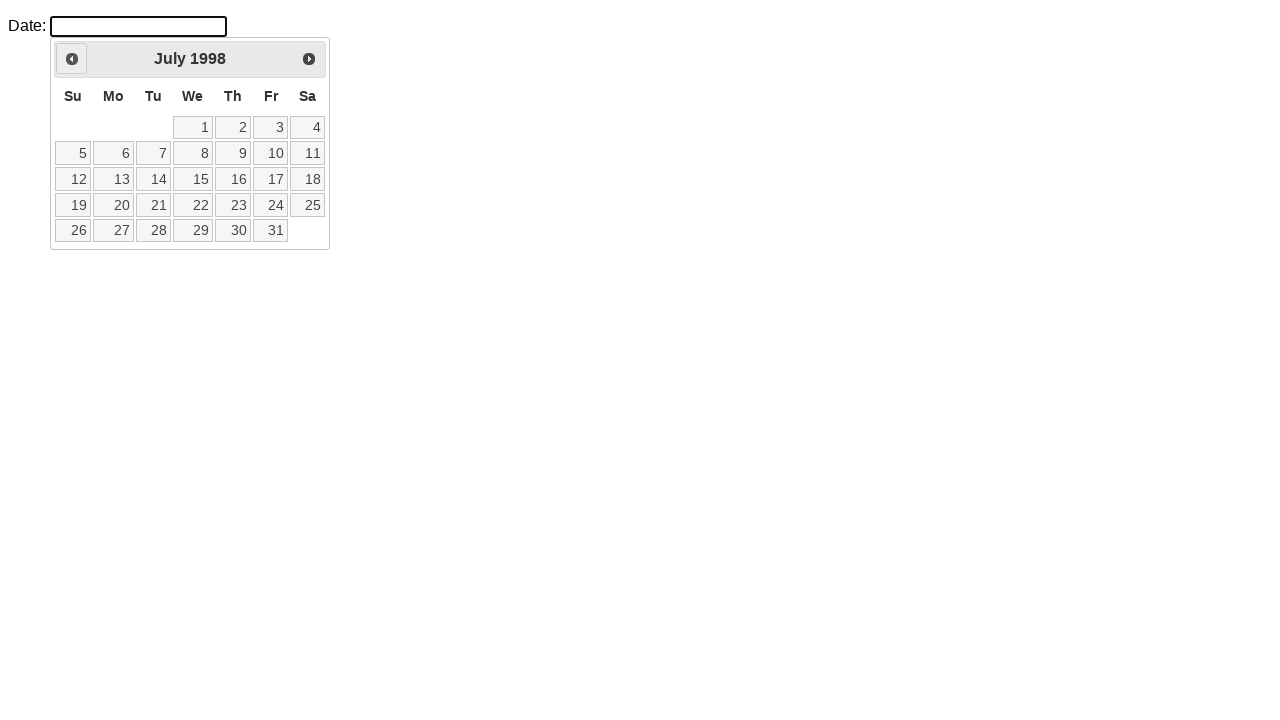

Retrieved current month from calendar
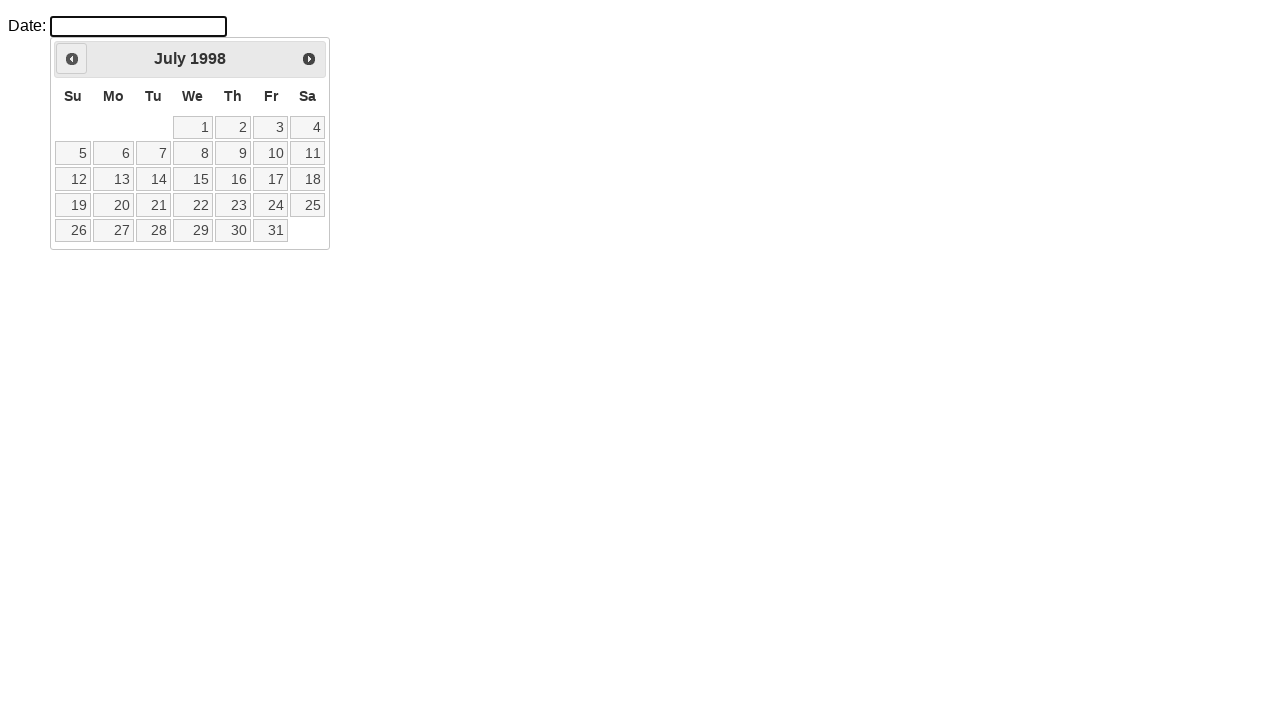

Retrieved current year from calendar
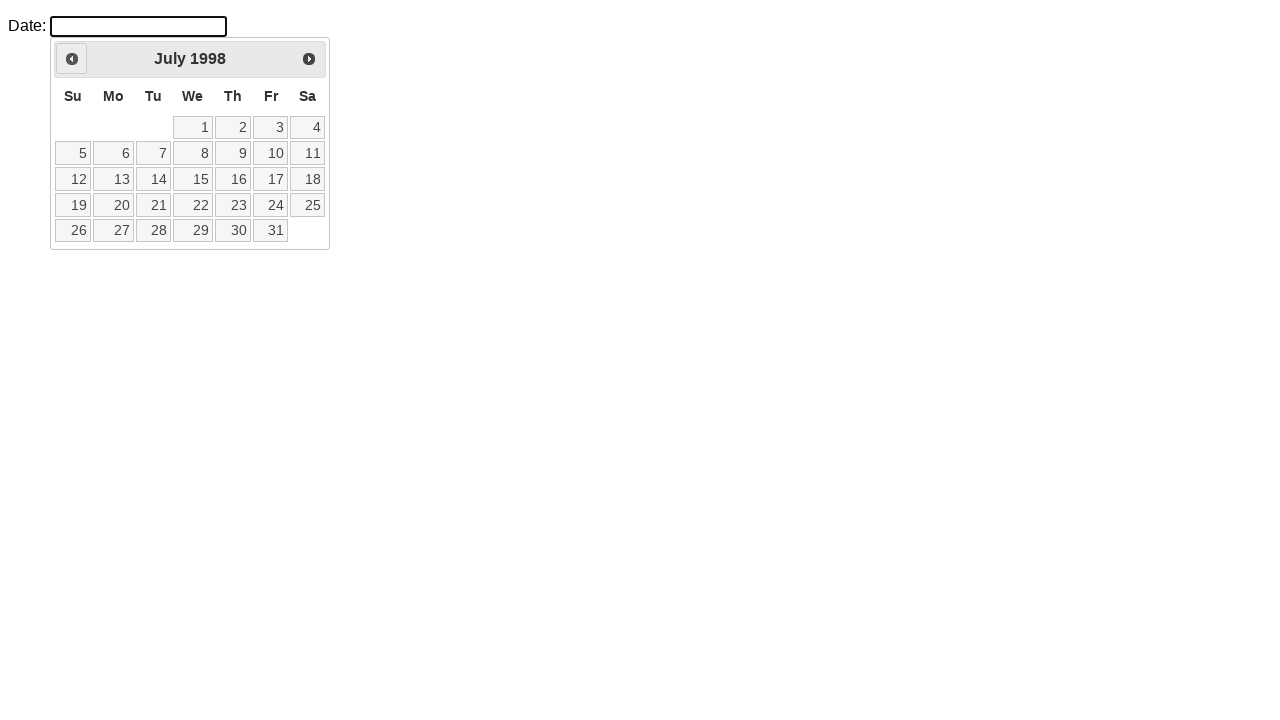

Clicked previous month button to navigate backwards at (72, 59) on .ui-icon.ui-icon-circle-triangle-w
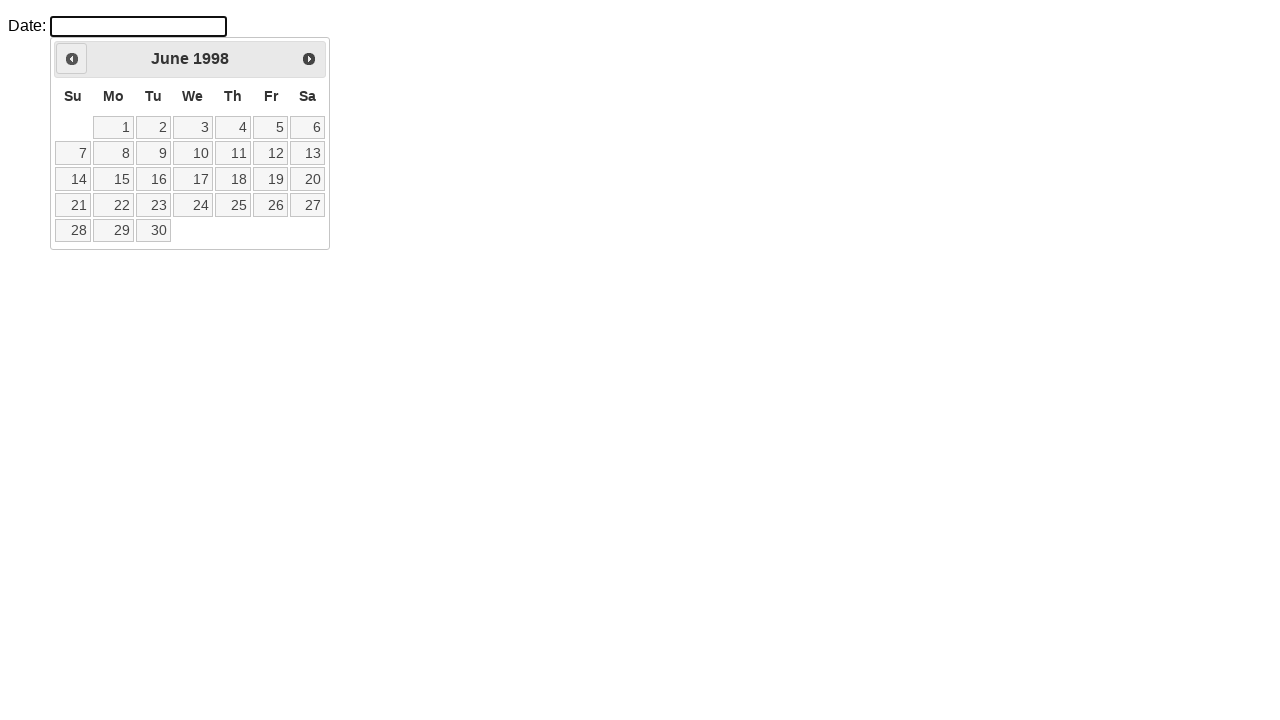

Retrieved current month from calendar
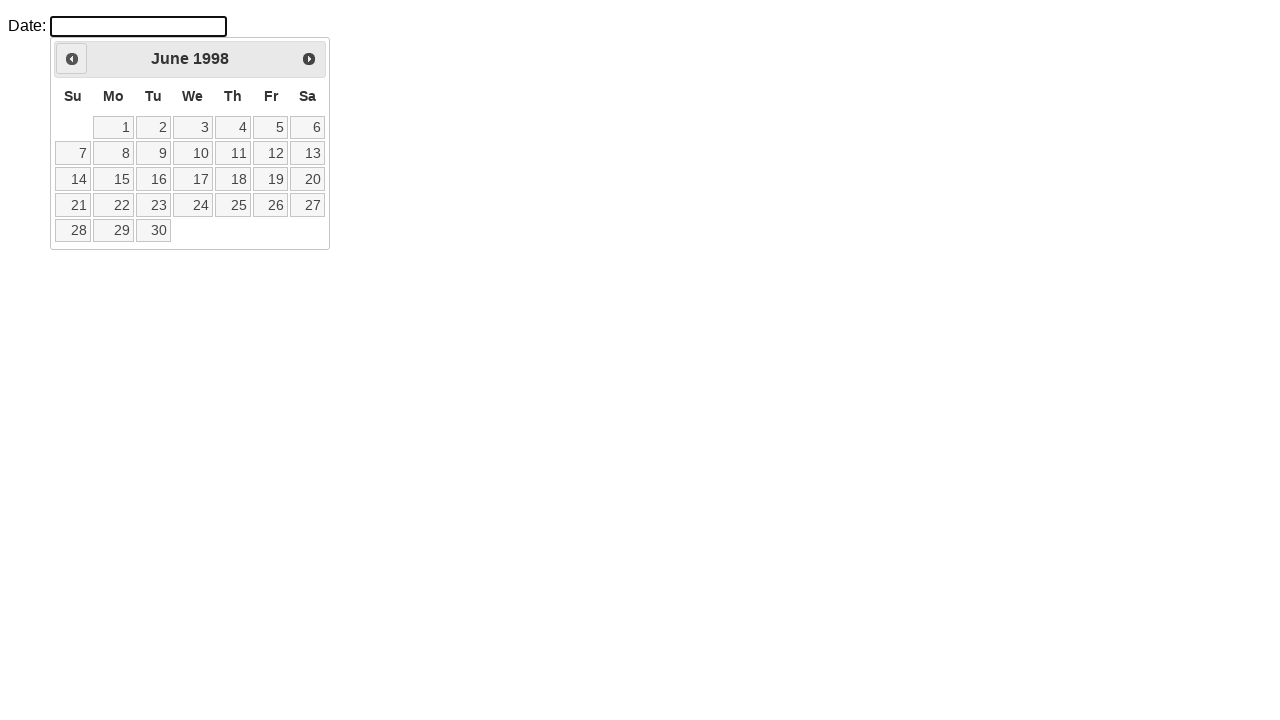

Retrieved current year from calendar
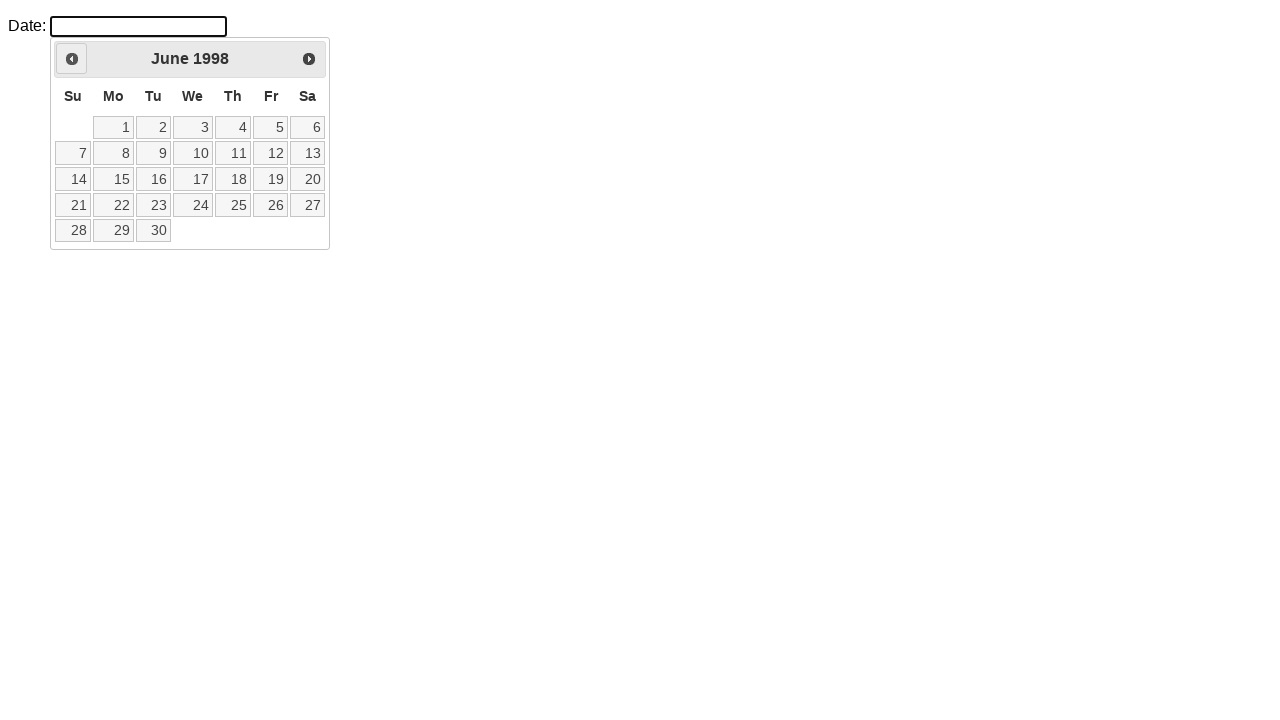

Clicked previous month button to navigate backwards at (72, 59) on .ui-icon.ui-icon-circle-triangle-w
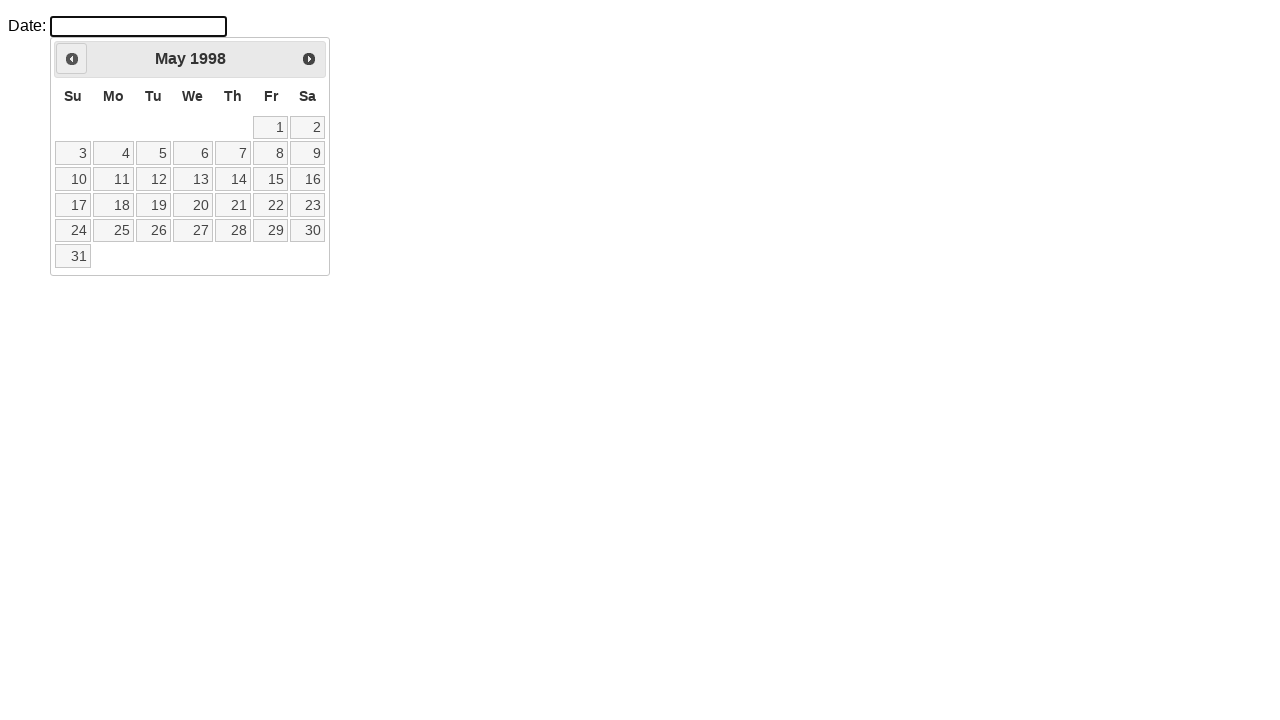

Retrieved current month from calendar
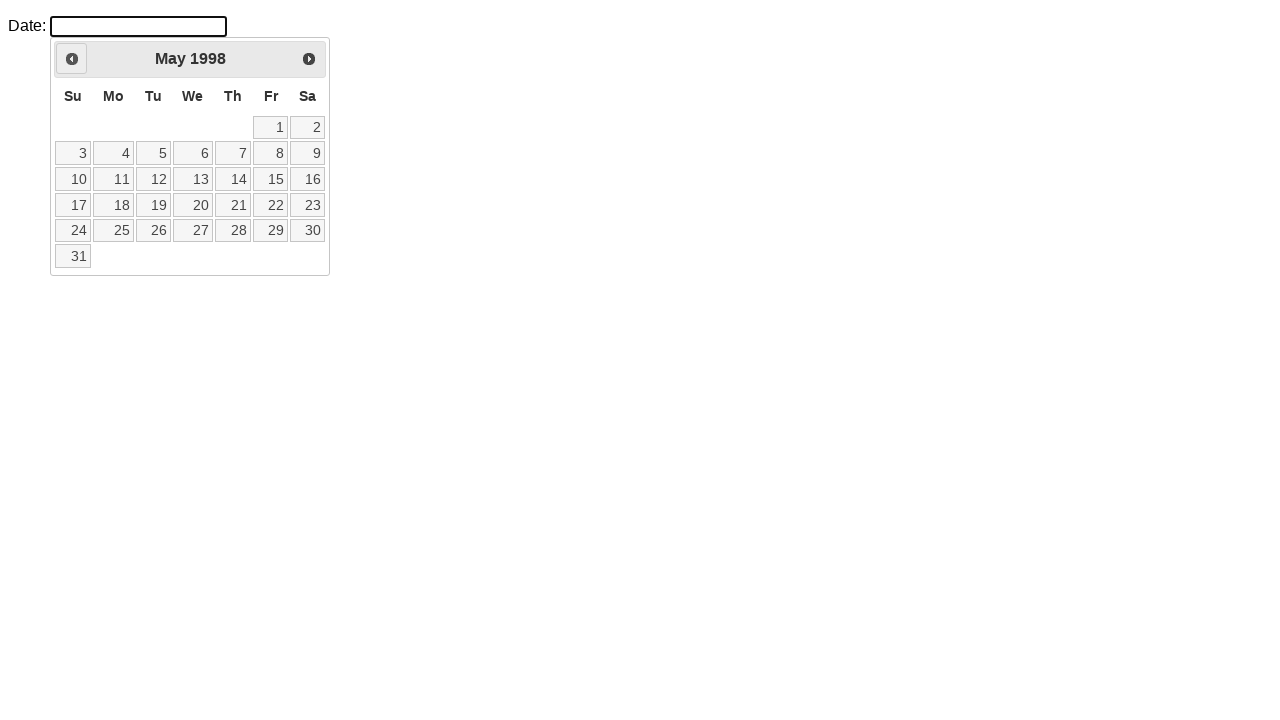

Retrieved current year from calendar
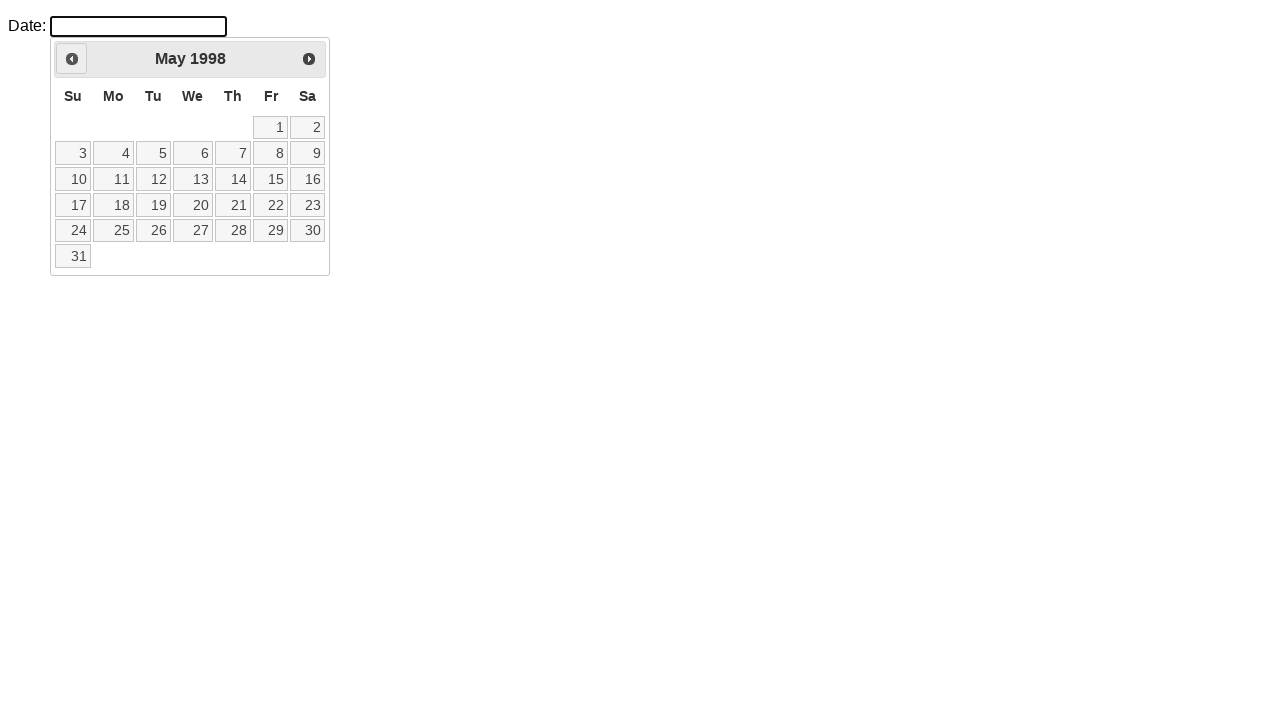

Clicked previous month button to navigate backwards at (72, 59) on .ui-icon.ui-icon-circle-triangle-w
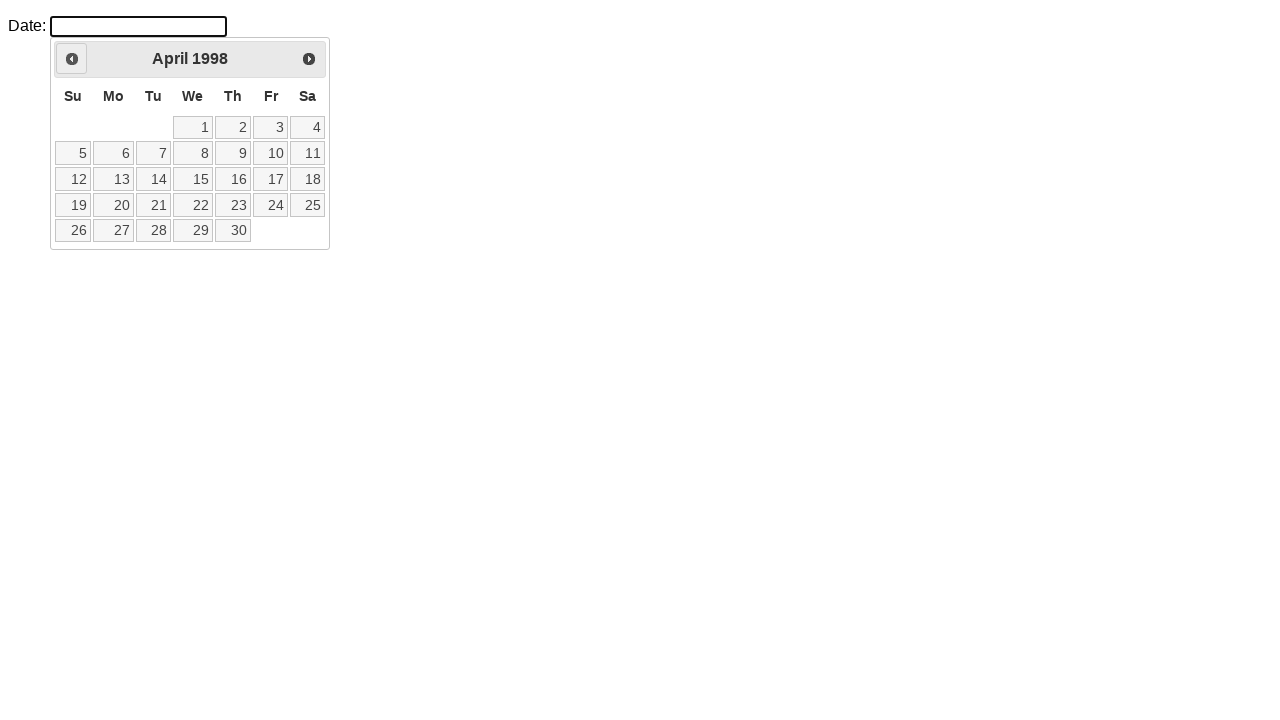

Retrieved current month from calendar
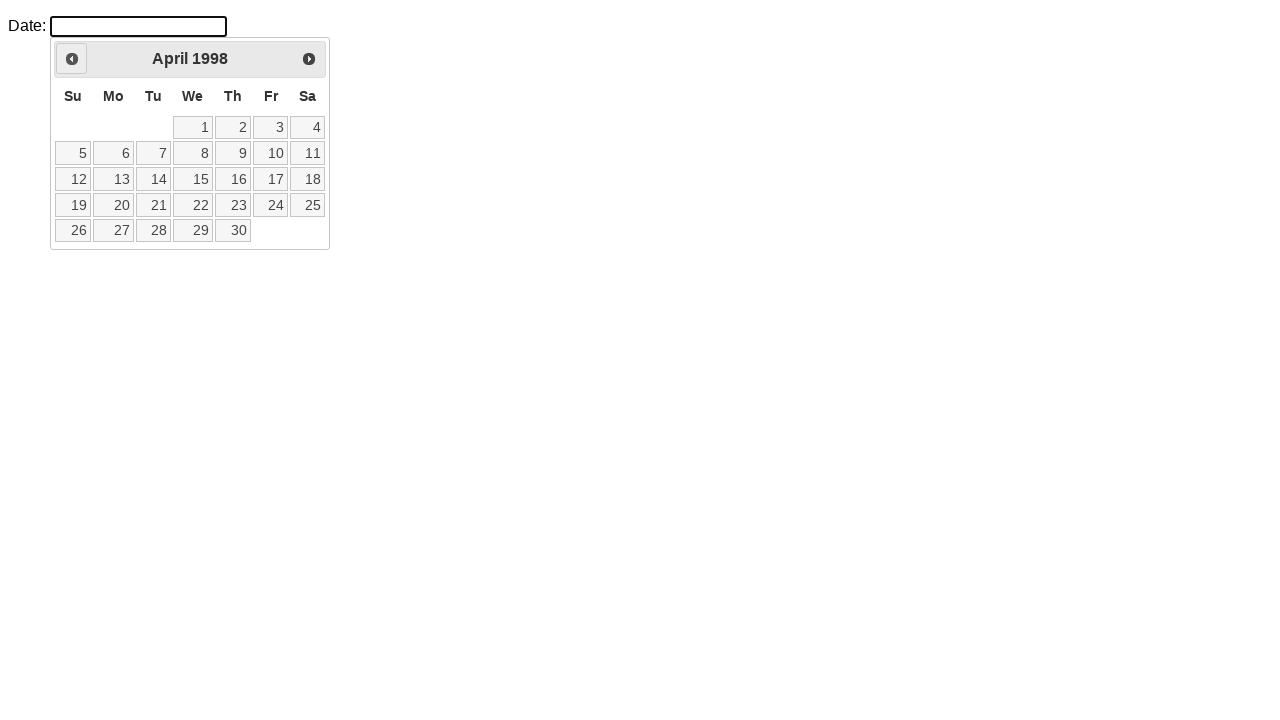

Retrieved current year from calendar
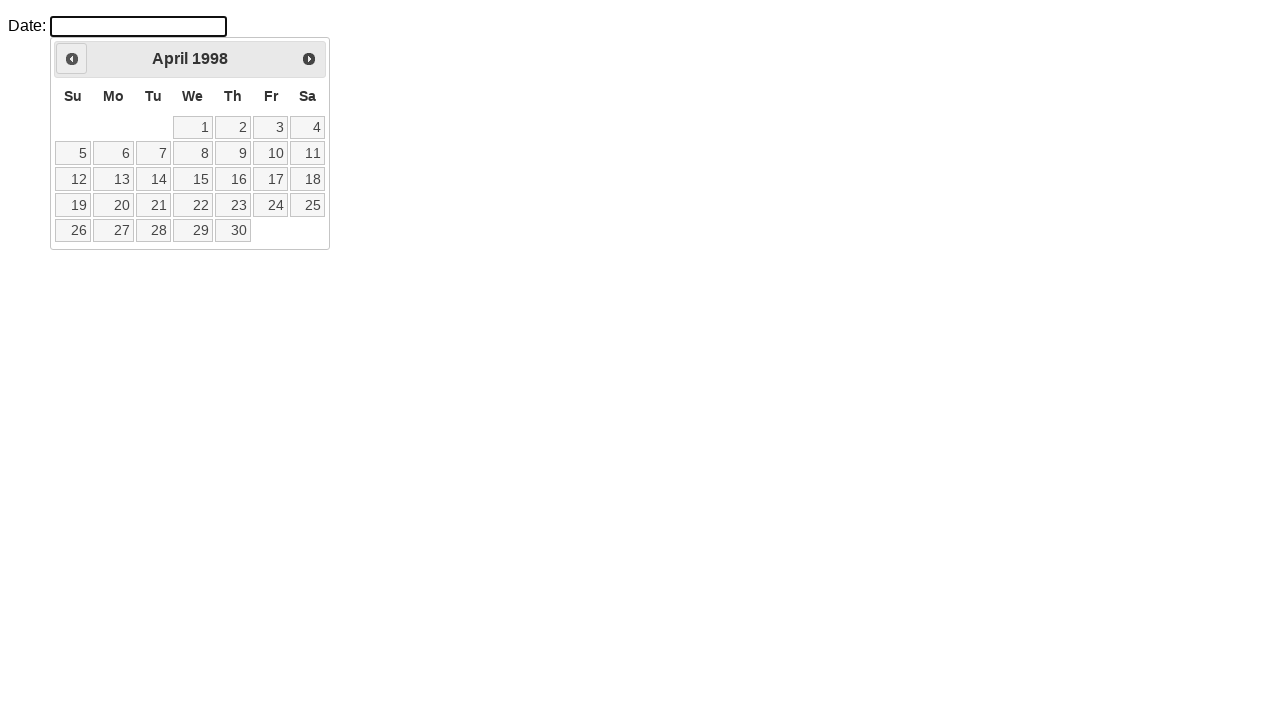

Clicked previous month button to navigate backwards at (72, 59) on .ui-icon.ui-icon-circle-triangle-w
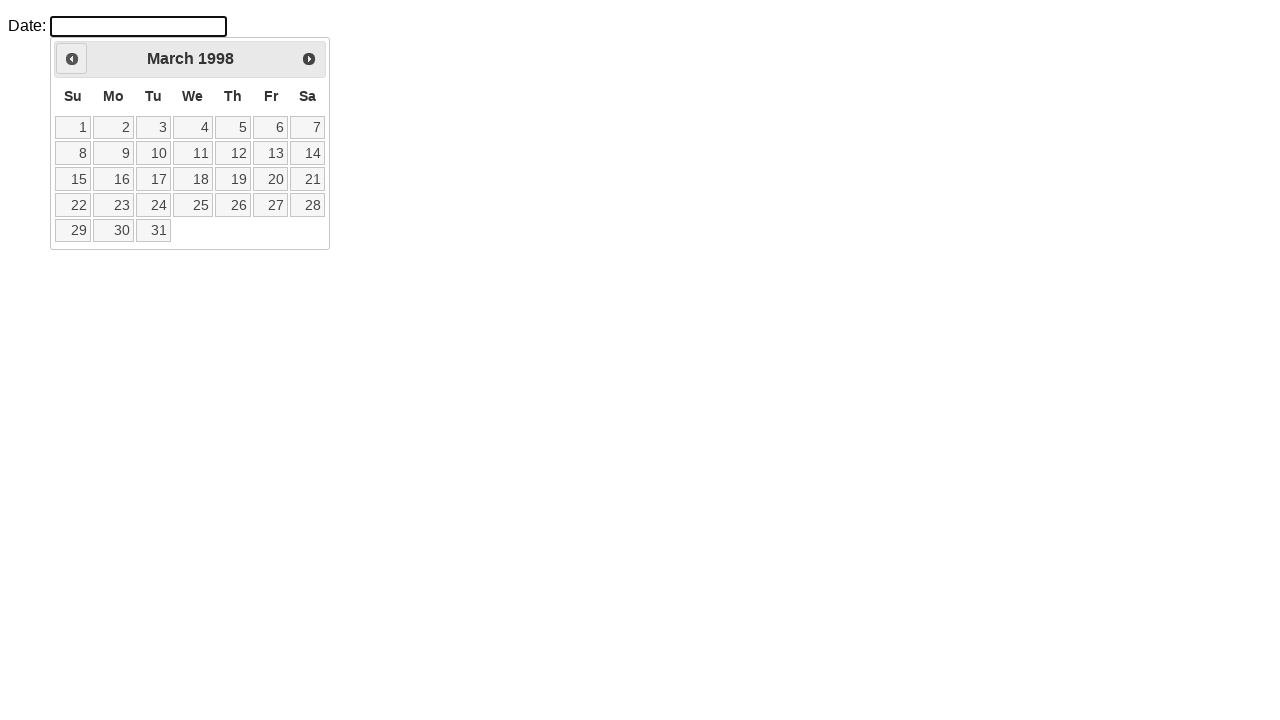

Retrieved current month from calendar
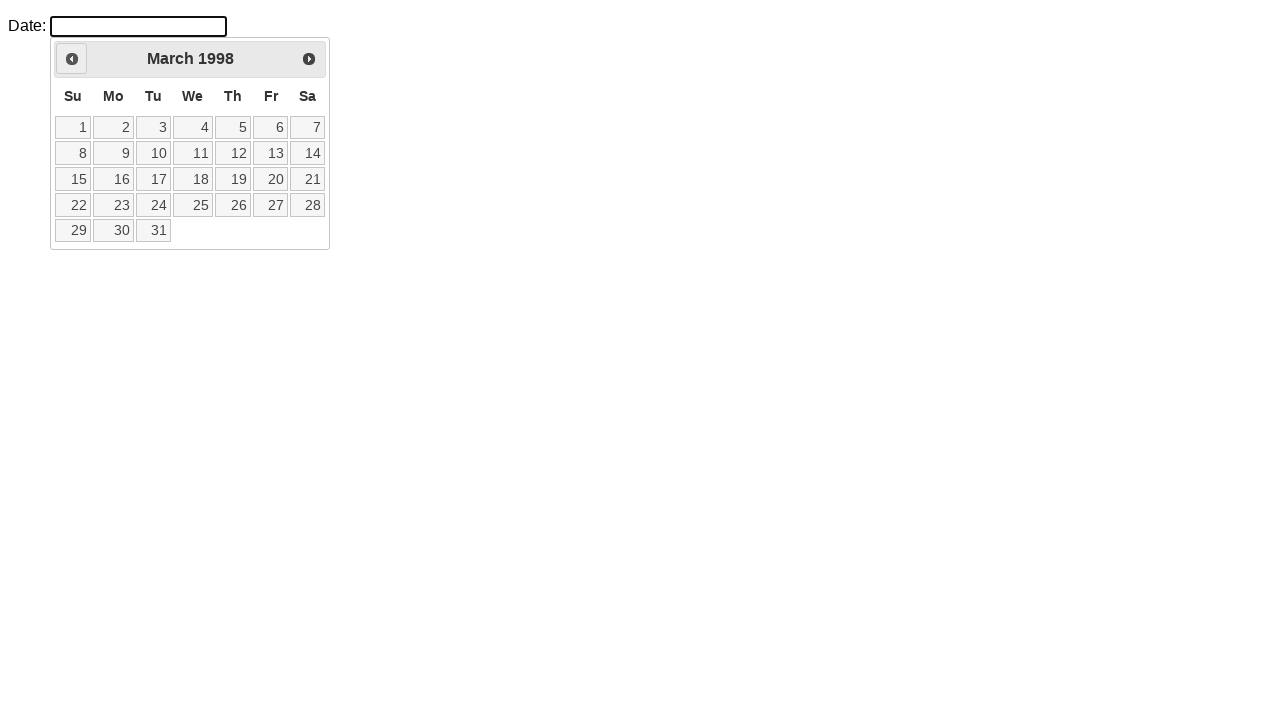

Retrieved current year from calendar
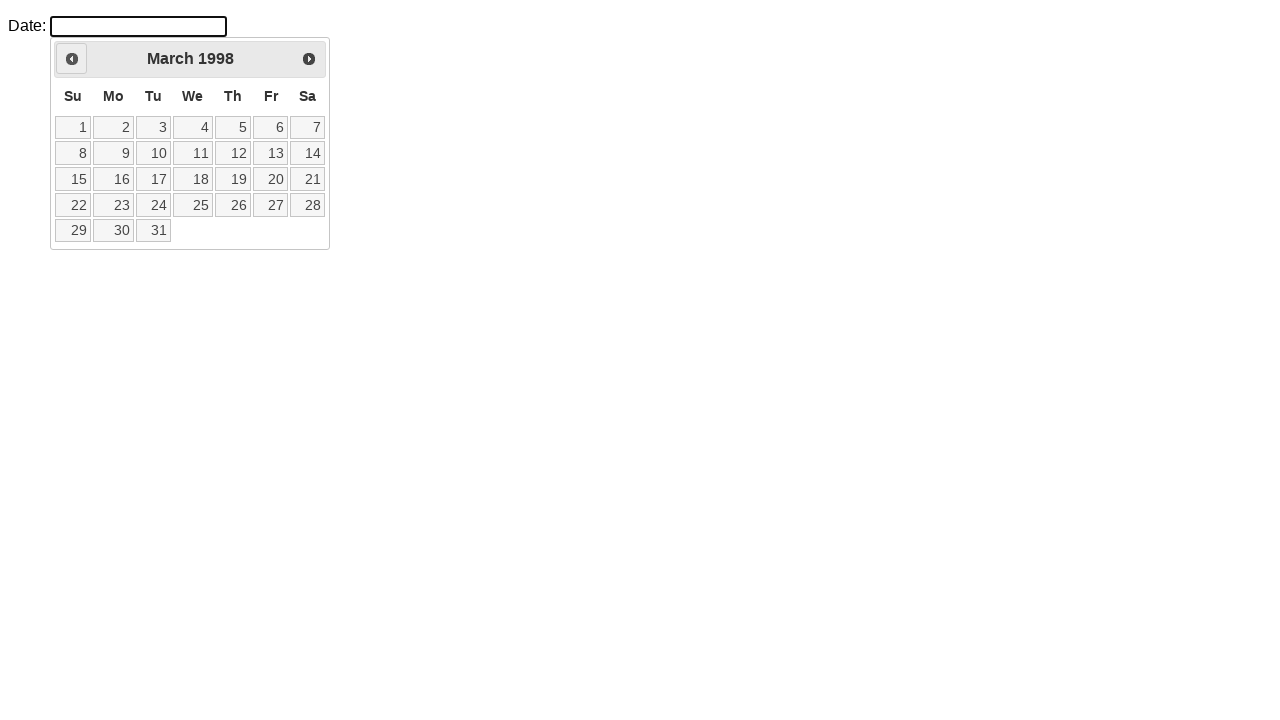

Clicked previous month button to navigate backwards at (72, 59) on .ui-icon.ui-icon-circle-triangle-w
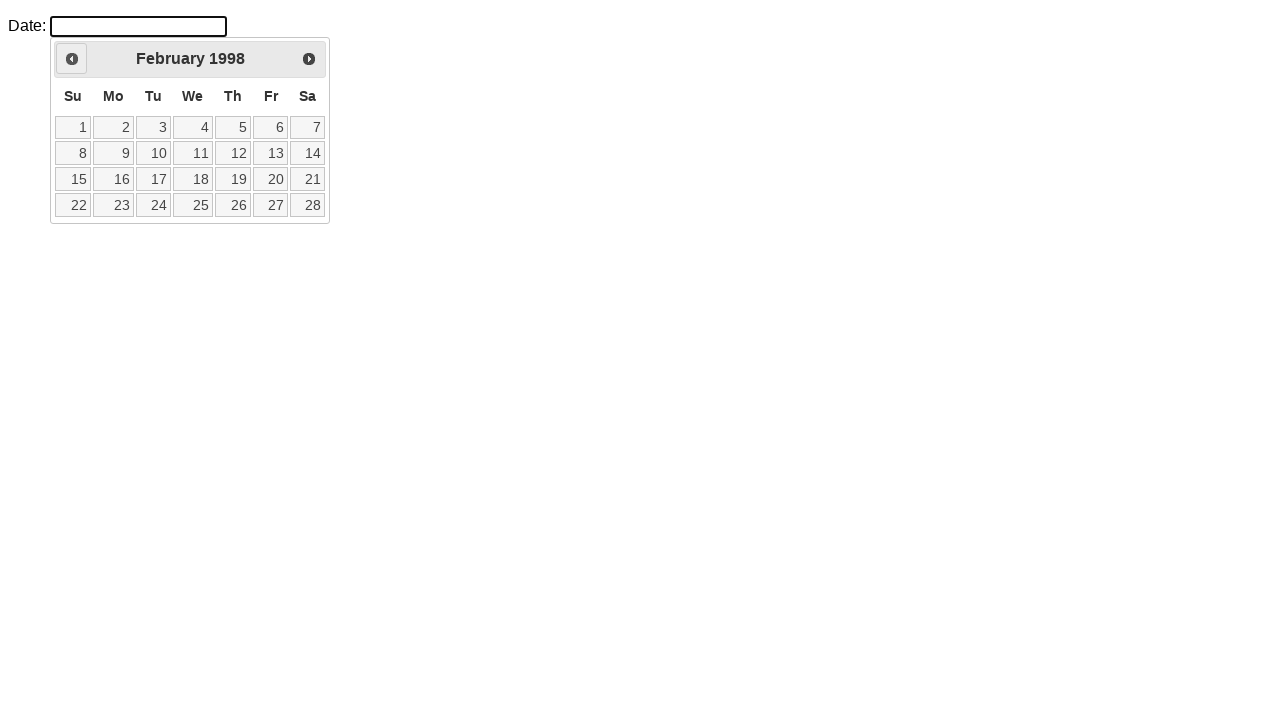

Retrieved current month from calendar
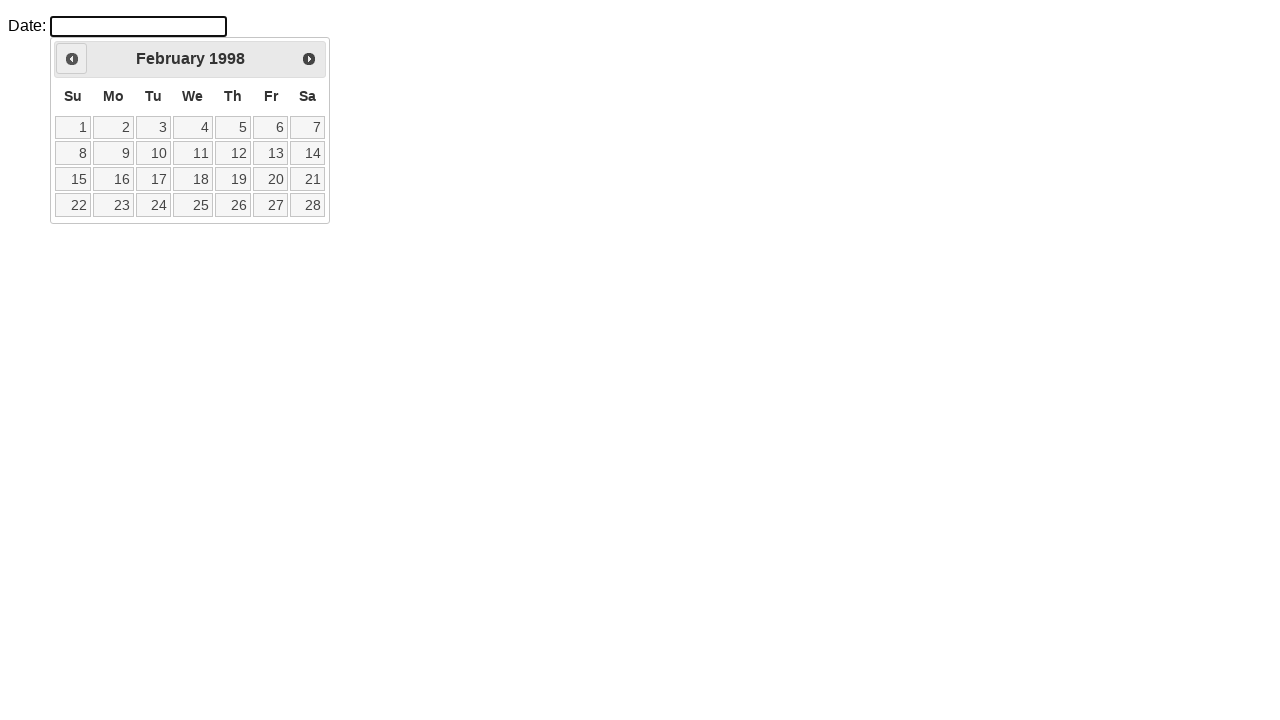

Retrieved current year from calendar
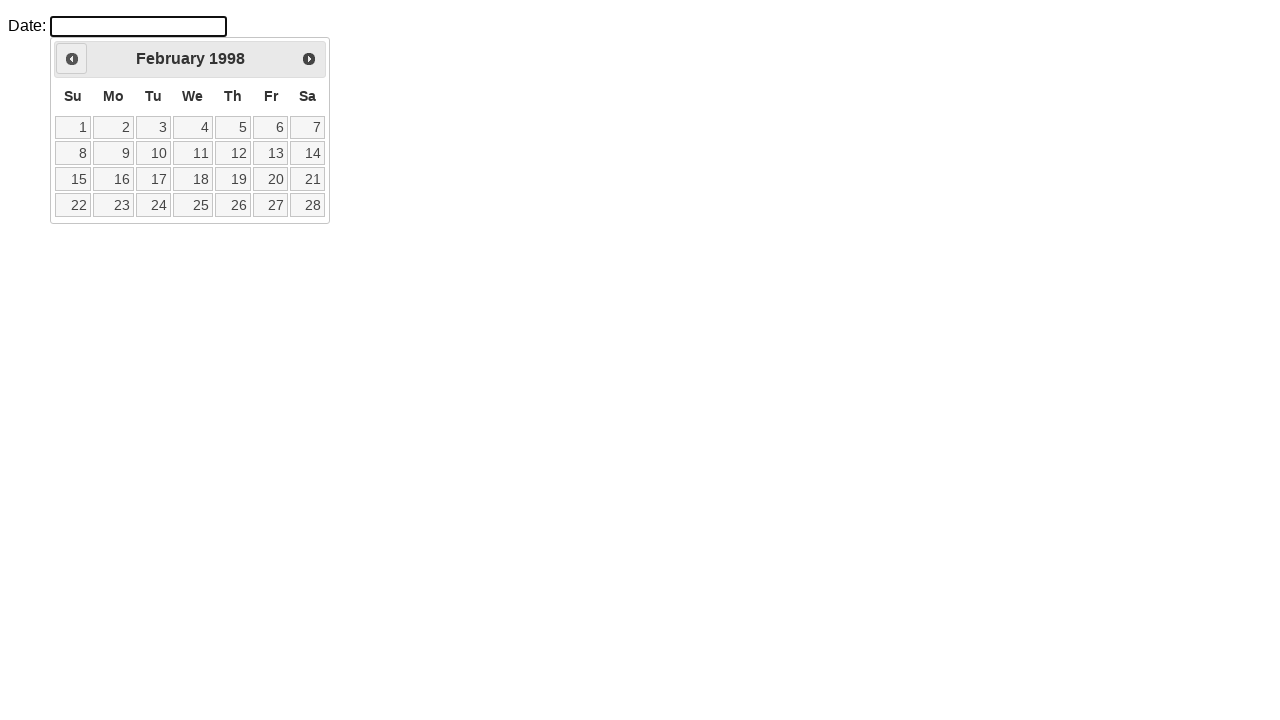

Clicked previous month button to navigate backwards at (72, 59) on .ui-icon.ui-icon-circle-triangle-w
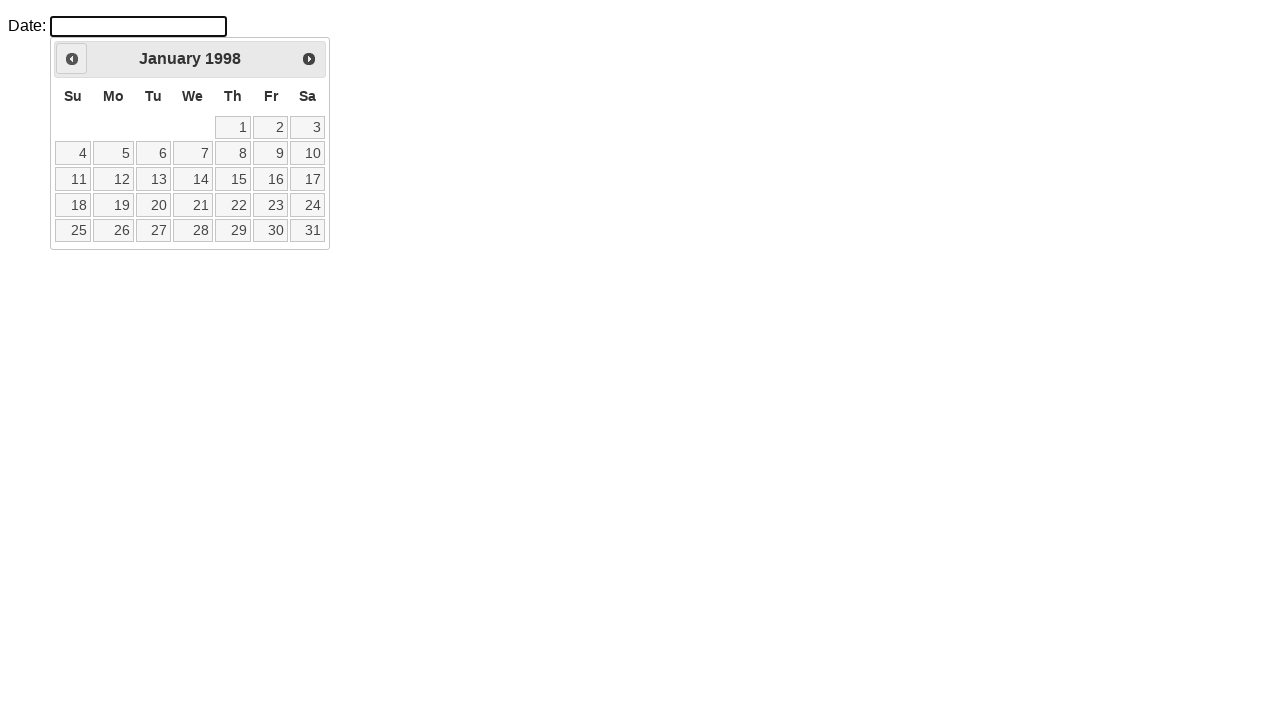

Retrieved current month from calendar
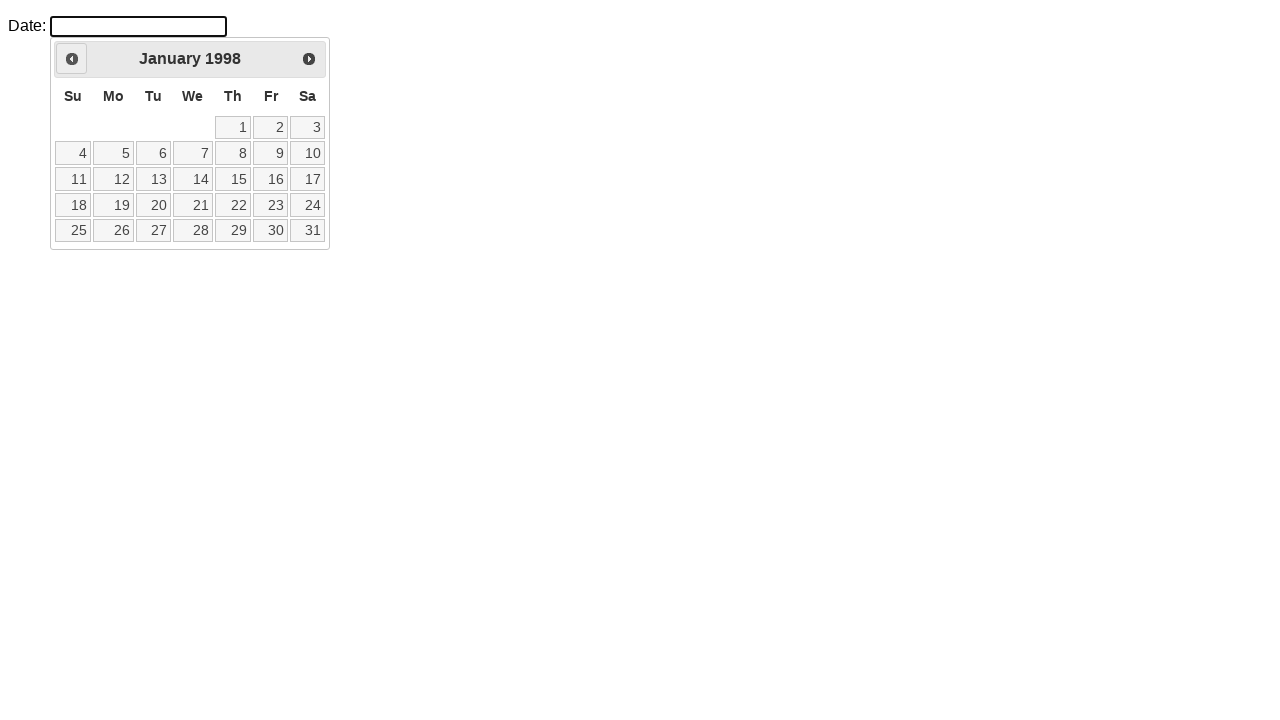

Retrieved current year from calendar
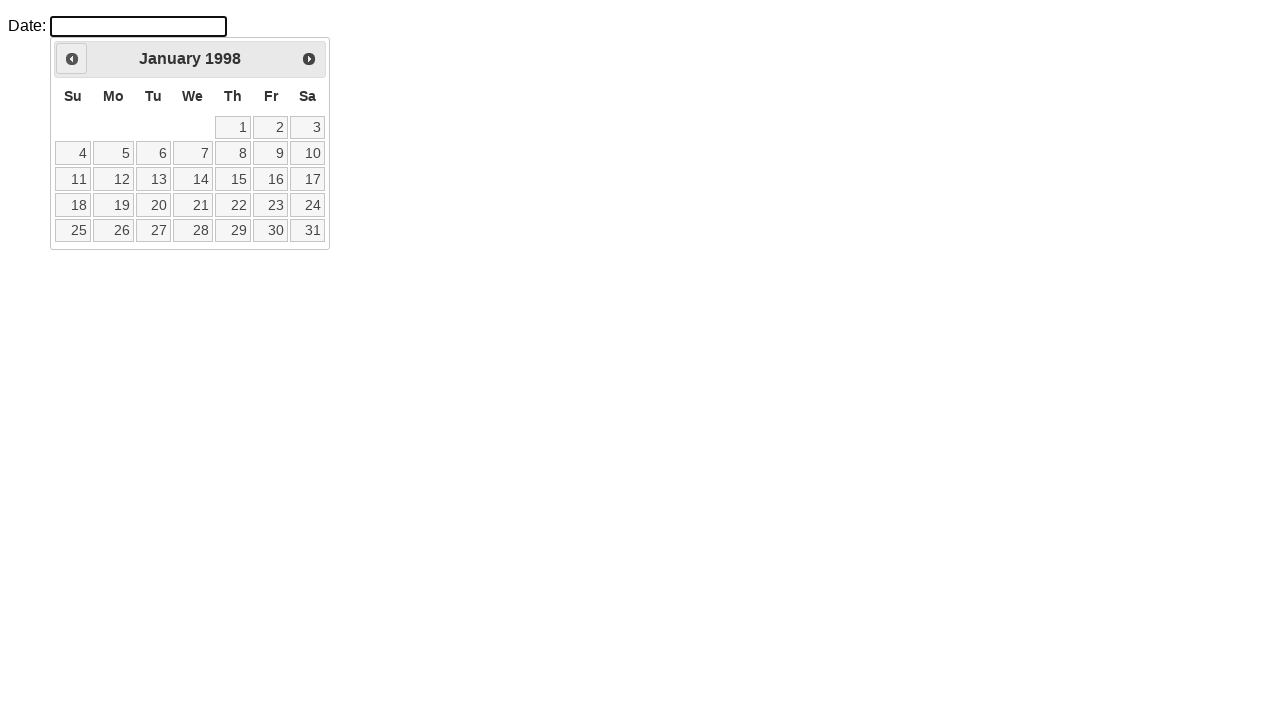

Clicked previous month button to navigate backwards at (72, 59) on .ui-icon.ui-icon-circle-triangle-w
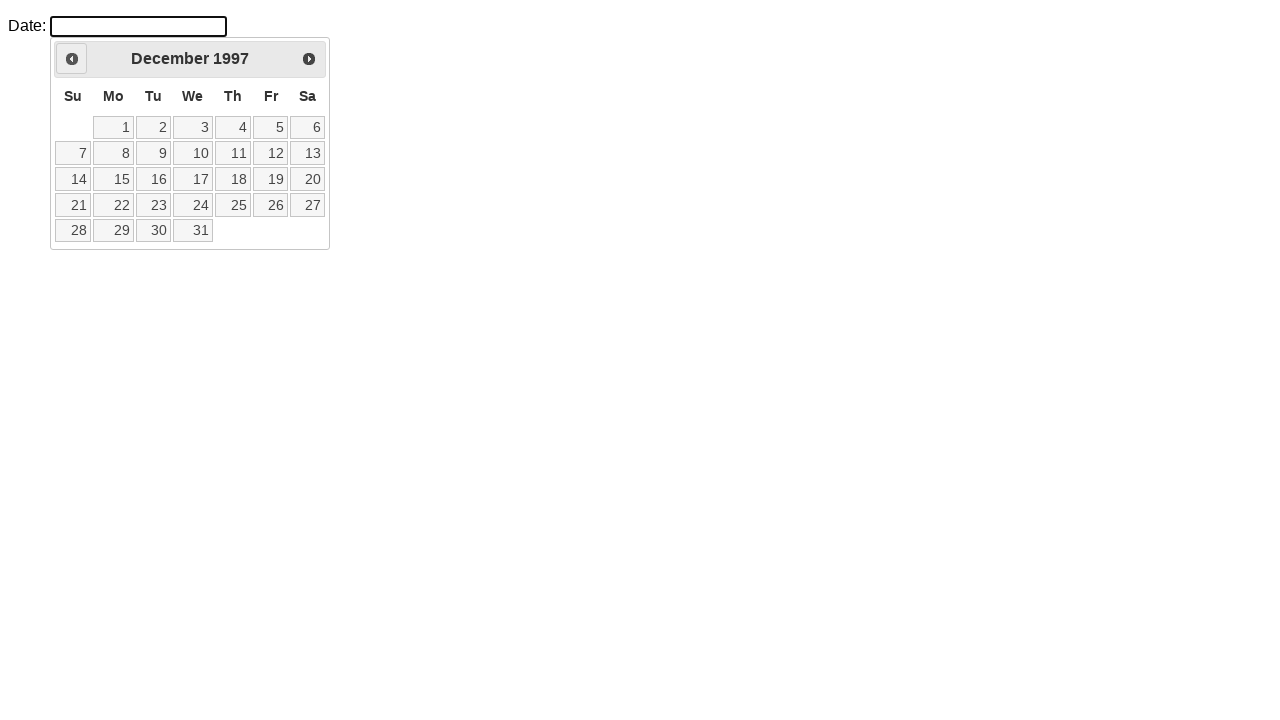

Retrieved current month from calendar
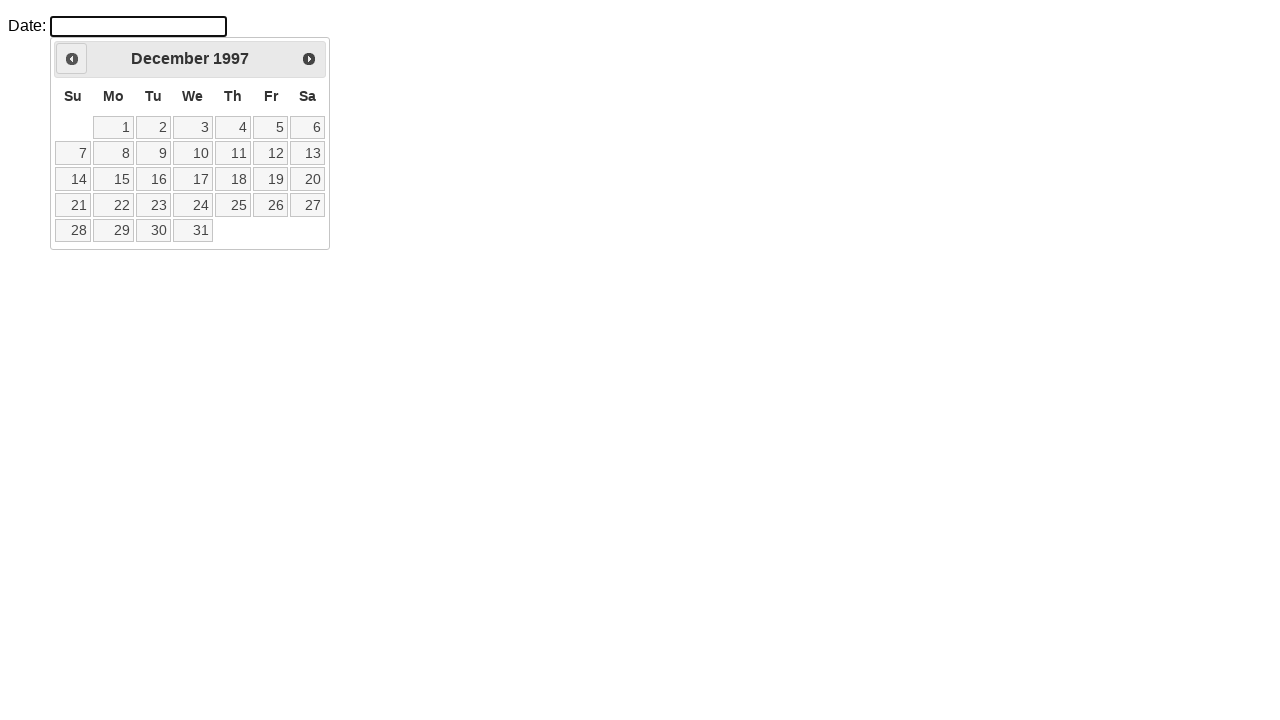

Retrieved current year from calendar
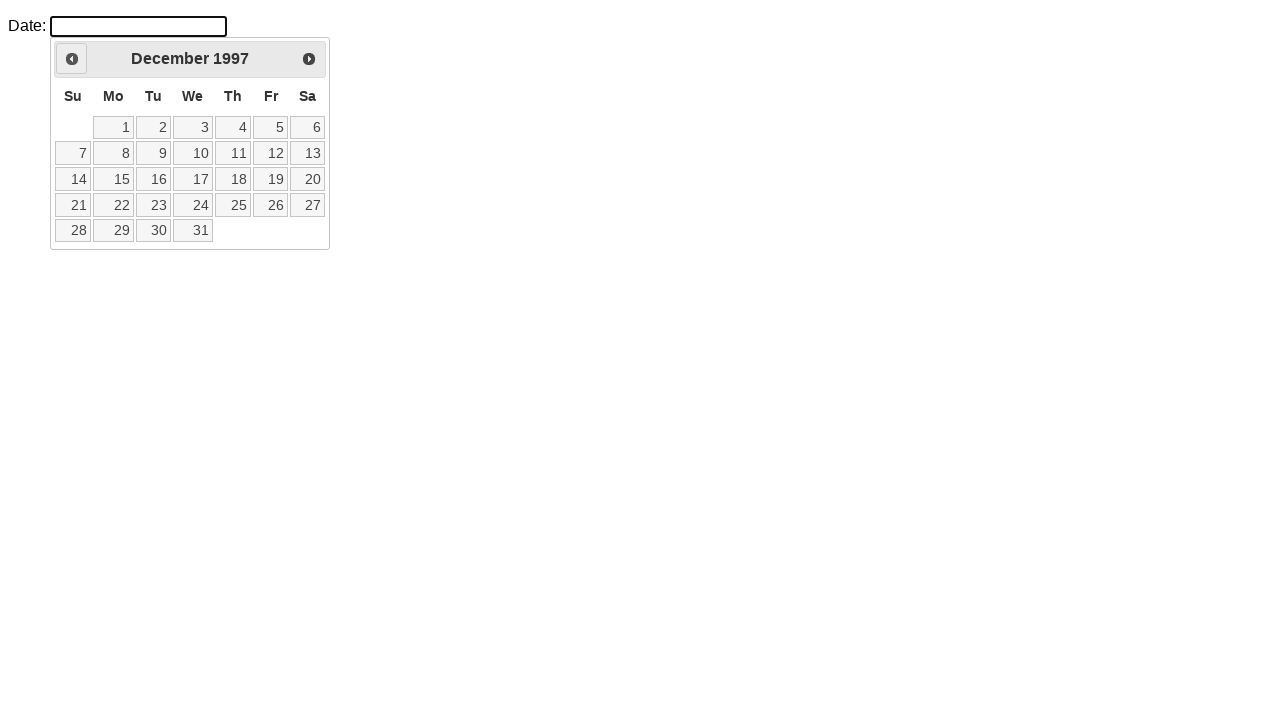

Clicked previous month button to navigate backwards at (72, 59) on .ui-icon.ui-icon-circle-triangle-w
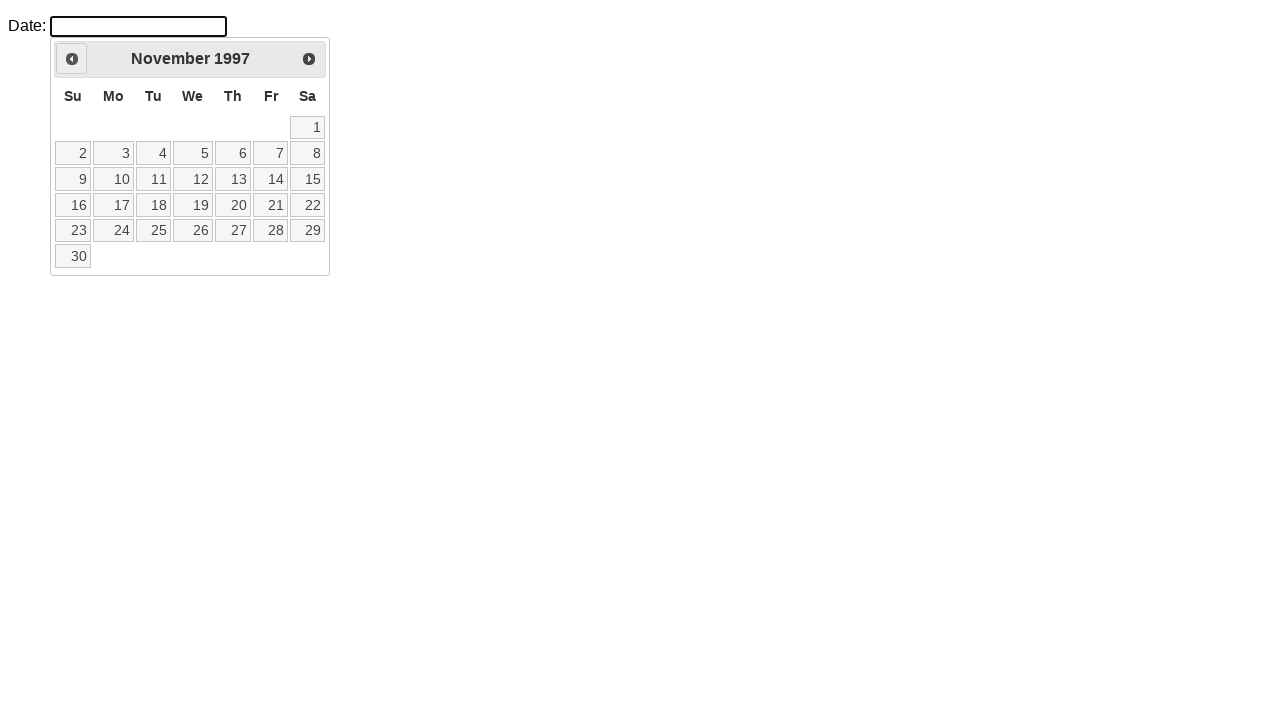

Retrieved current month from calendar
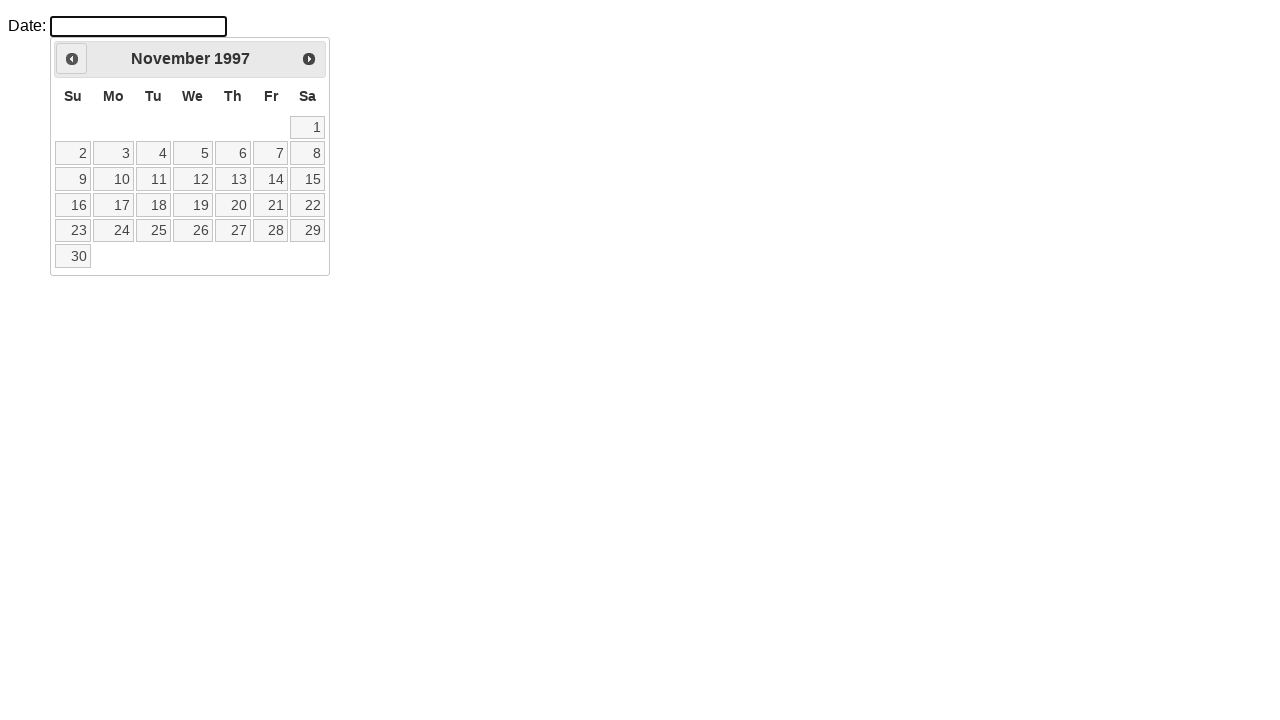

Retrieved current year from calendar
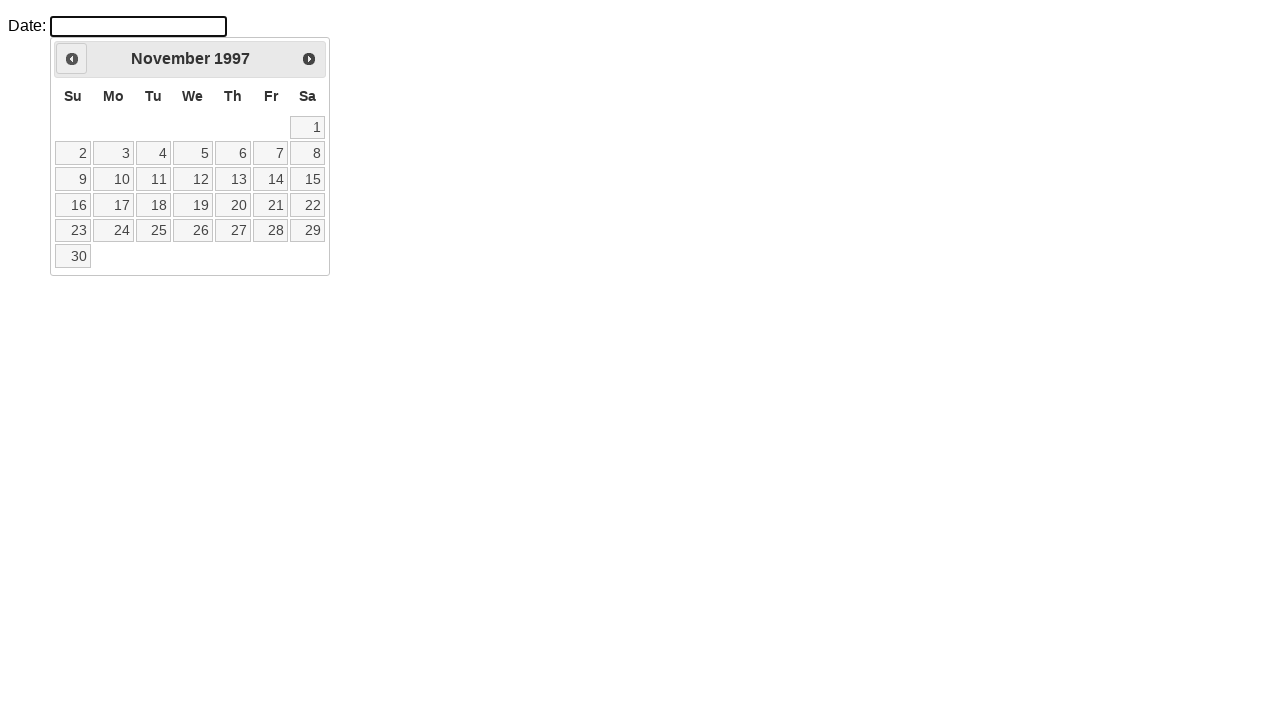

Reached target date November 1997
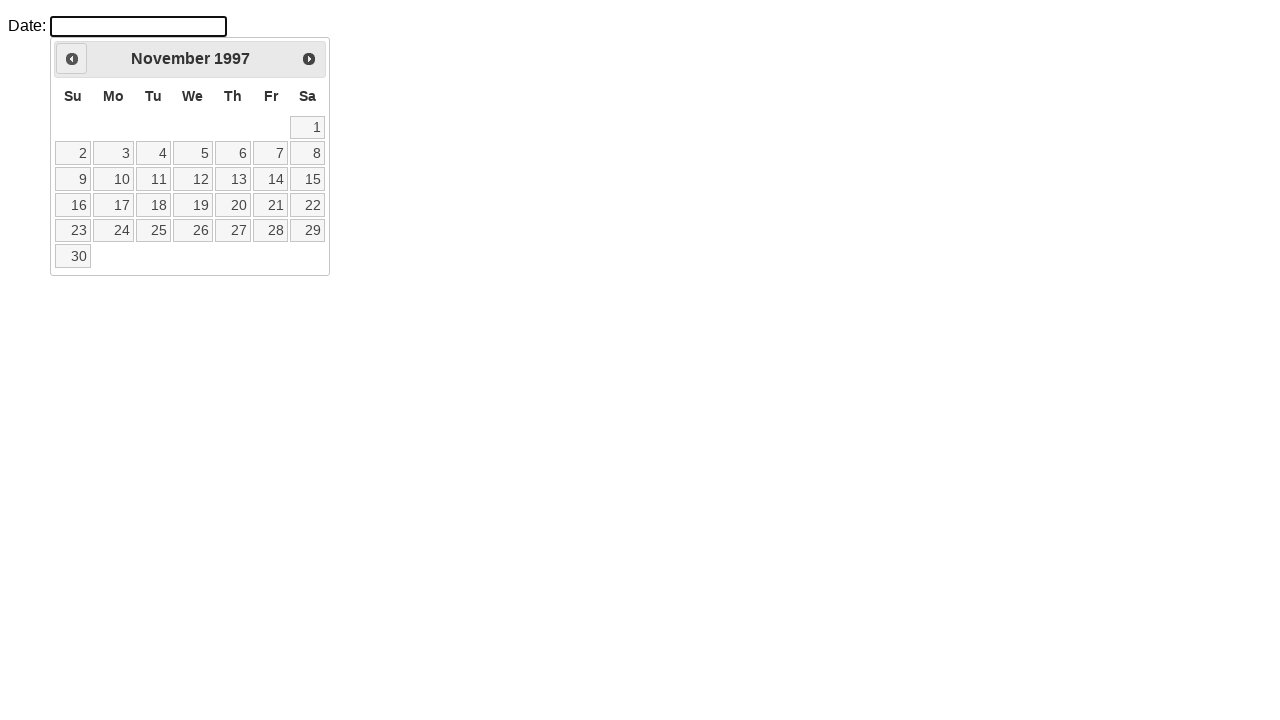

Selected day 7 from the calendar at (271, 153) on a:text('7')
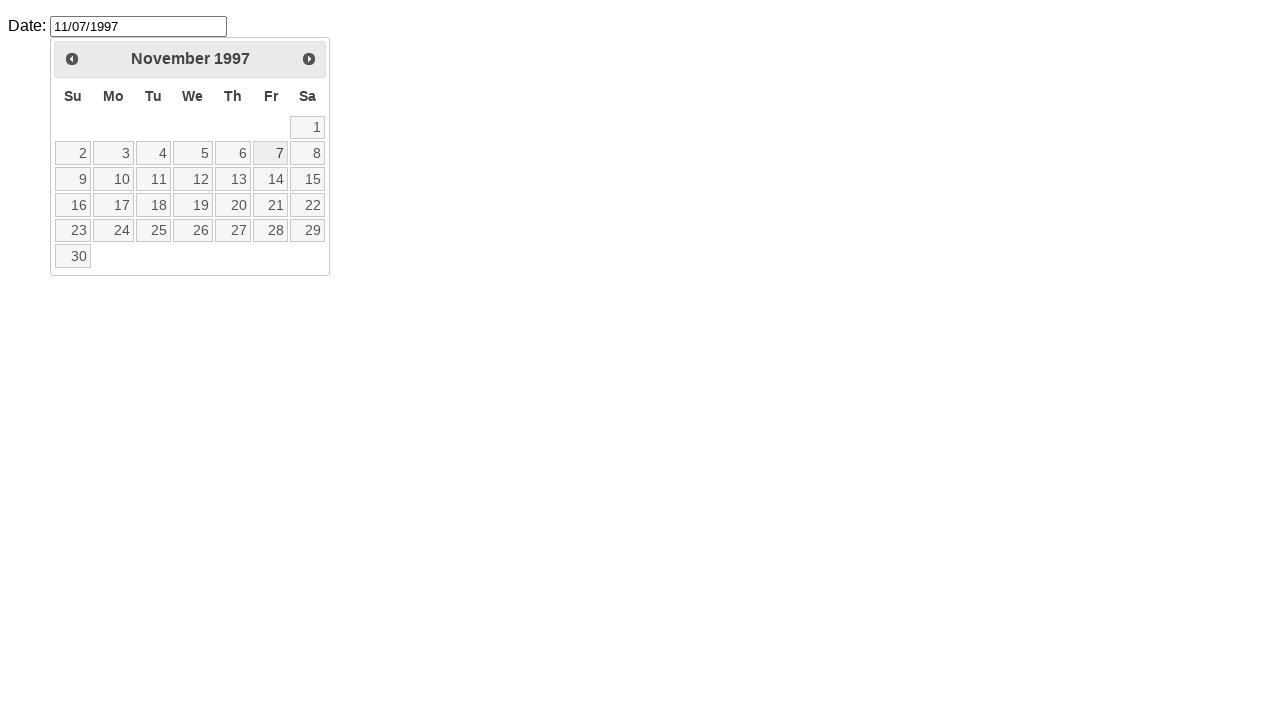

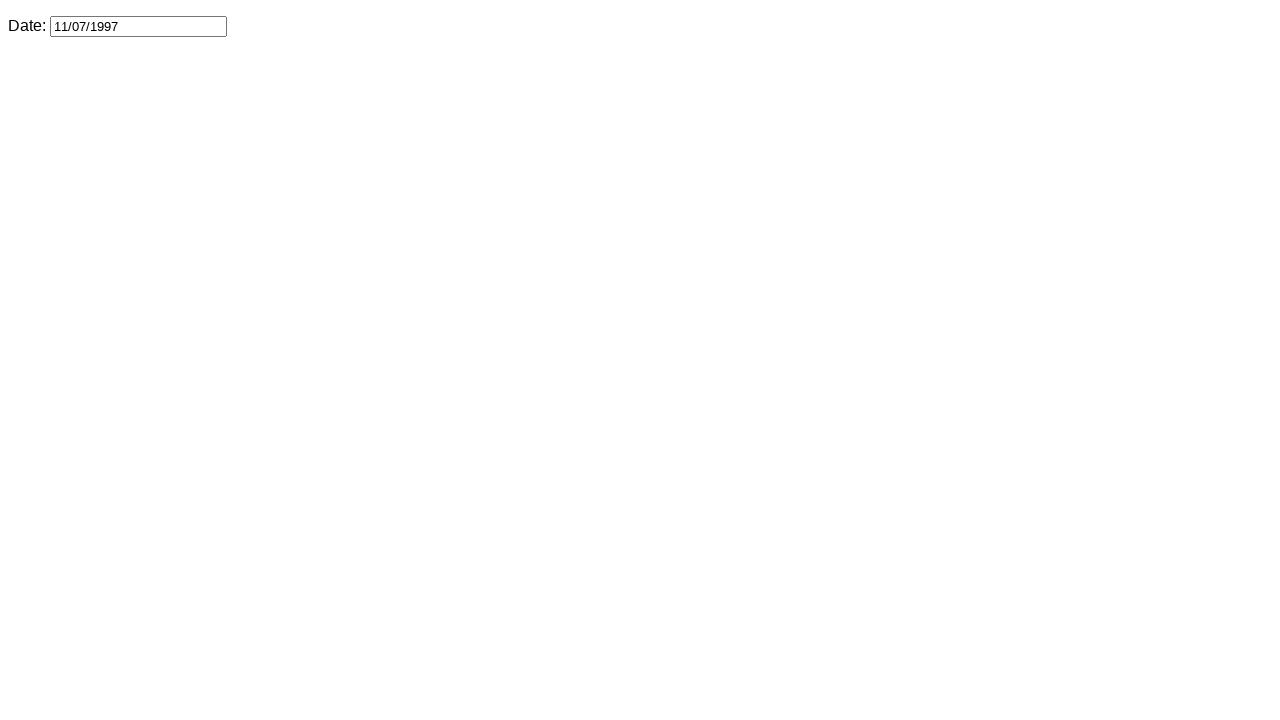